Tests jQuery UI datepicker by navigating to a specific date (November 28, 1998) using the calendar navigation controls

Starting URL: https://jqueryui.com/datepicker/

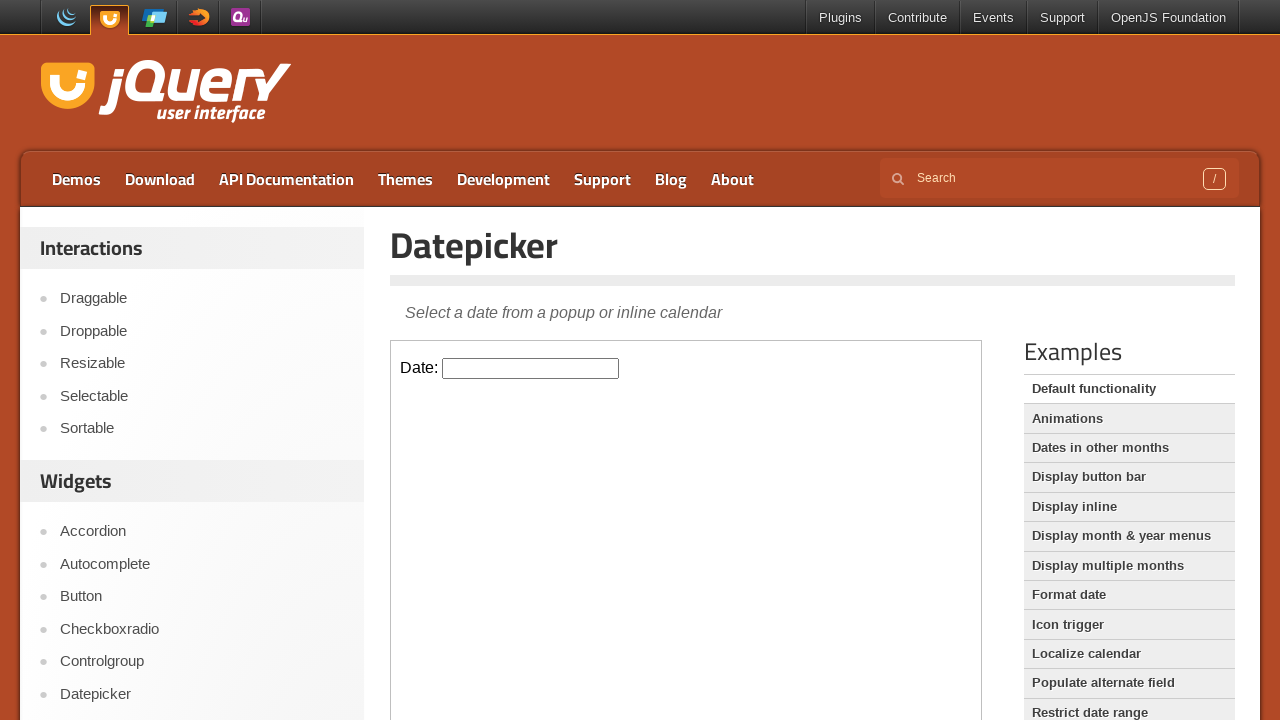

Located the iframe containing the datepicker demo
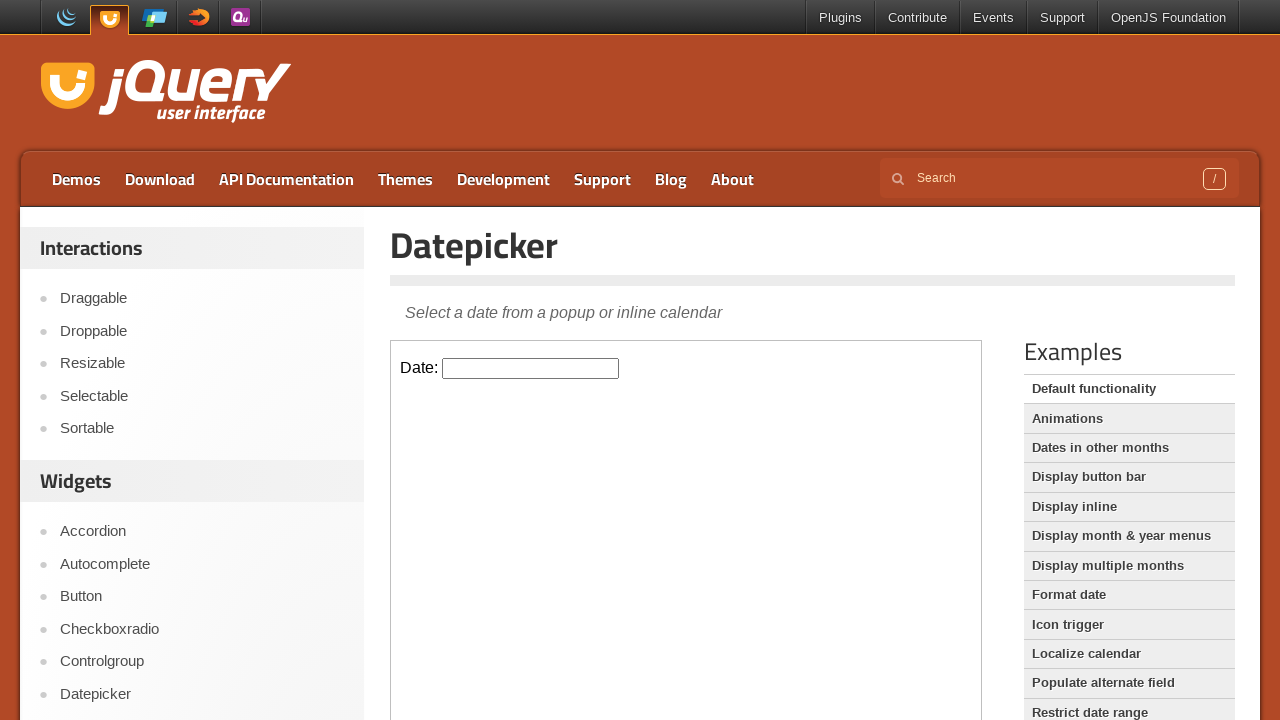

Clicked on the datepicker input field at (531, 368) on iframe >> nth=0 >> internal:control=enter-frame >> #datepicker
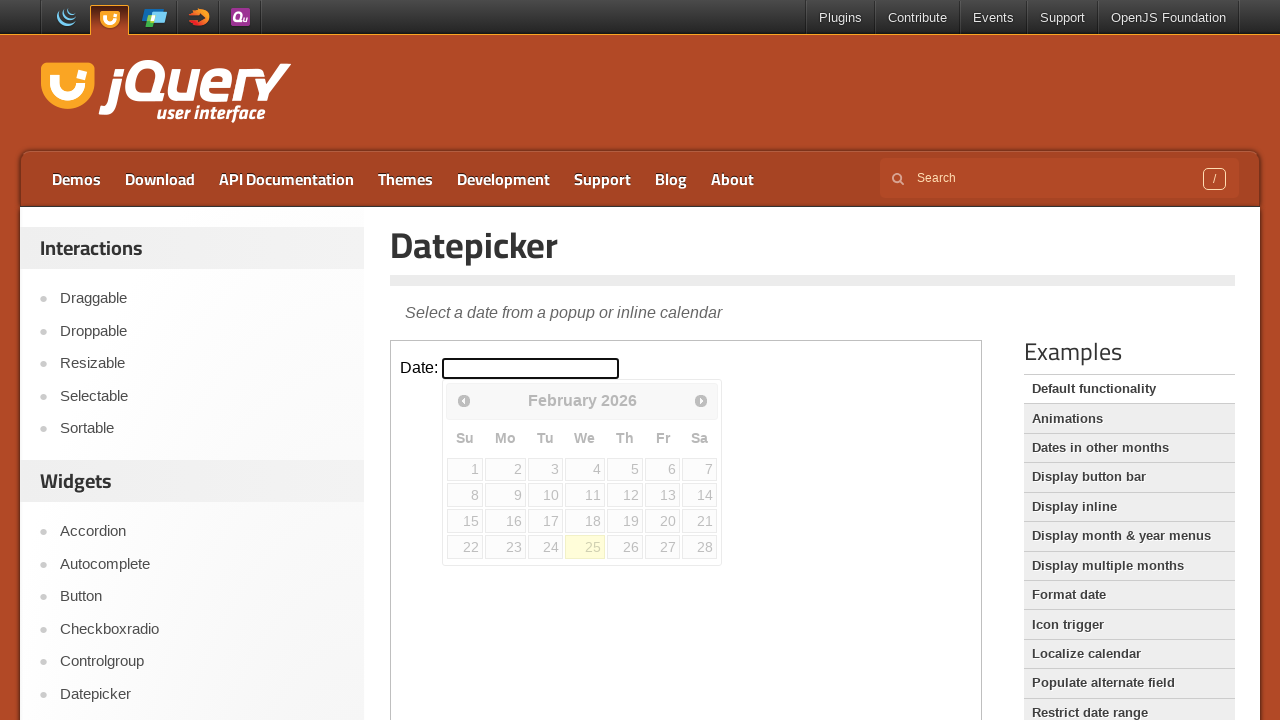

Retrieved current month: February
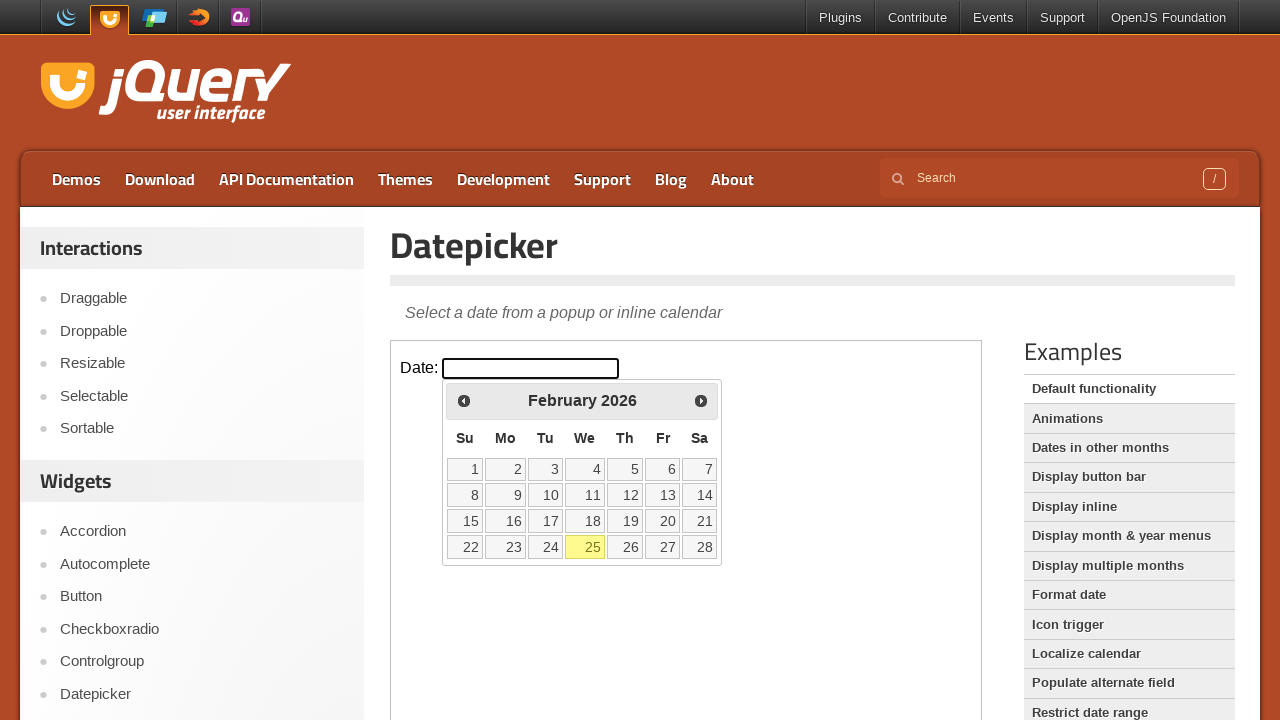

Retrieved current year: 2026
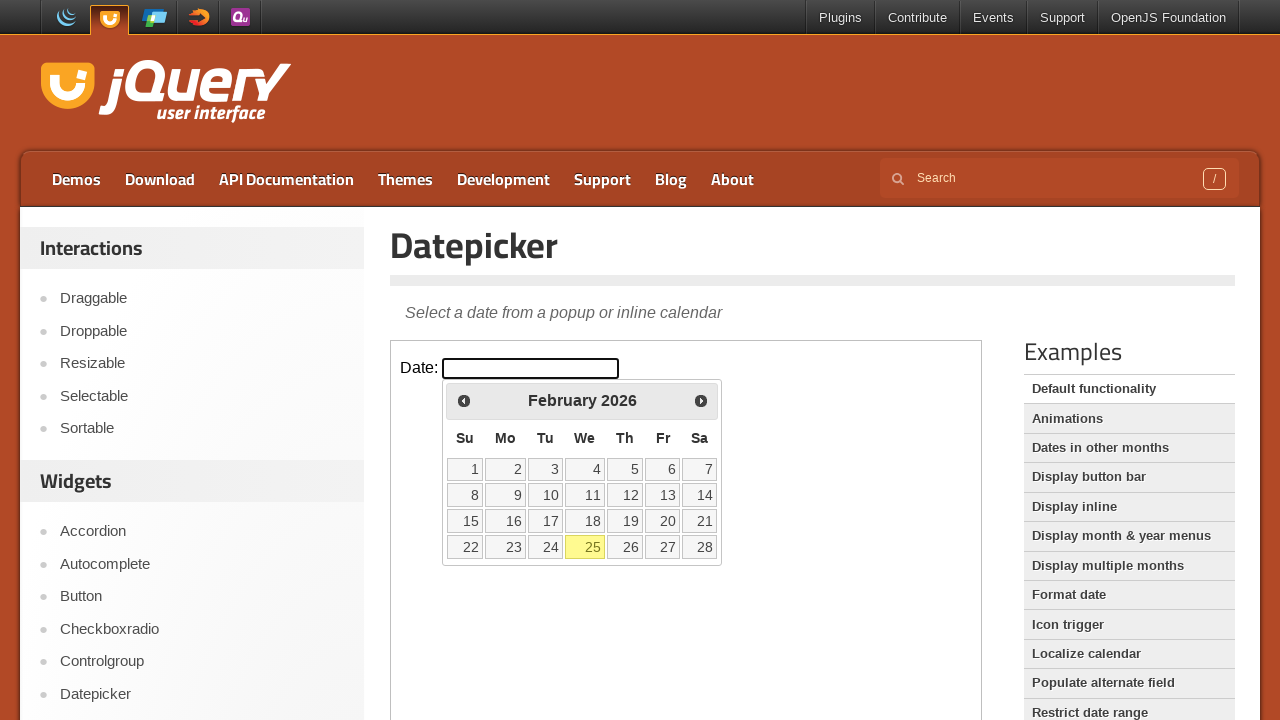

Clicked previous month button to navigate backwards at (464, 400) on iframe >> nth=0 >> internal:control=enter-frame >> .ui-datepicker-prev
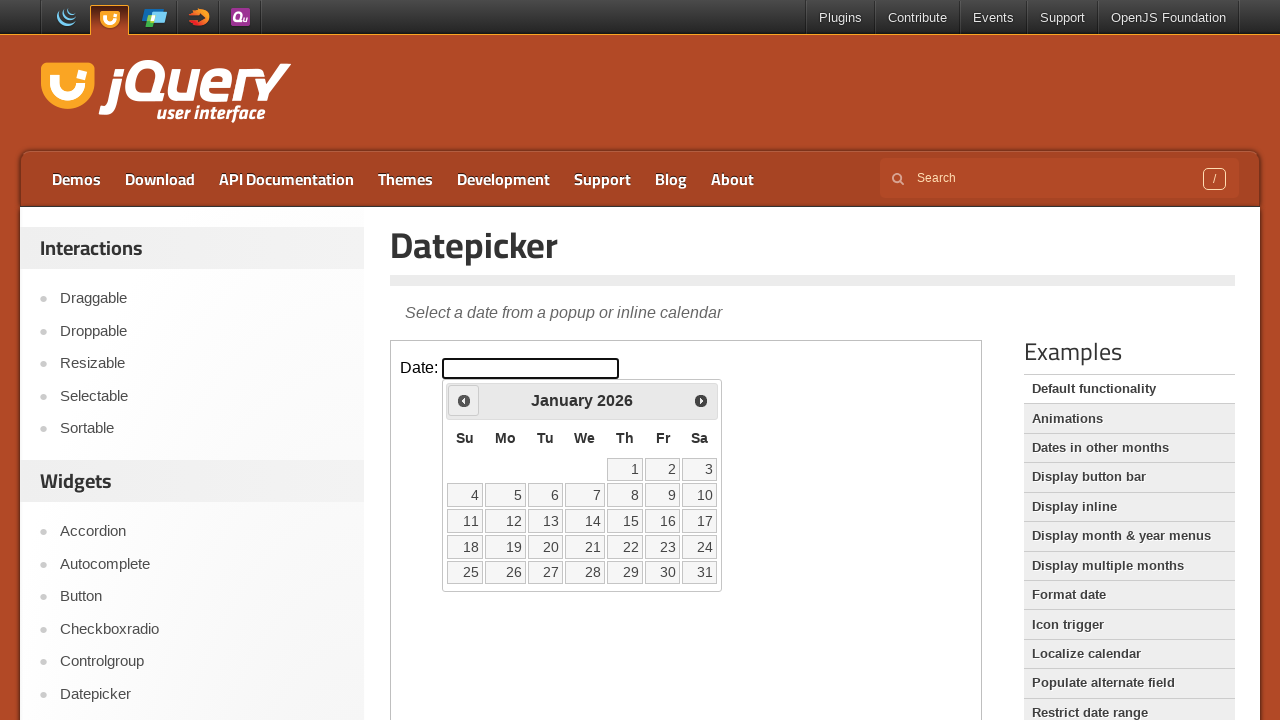

Retrieved current month: January
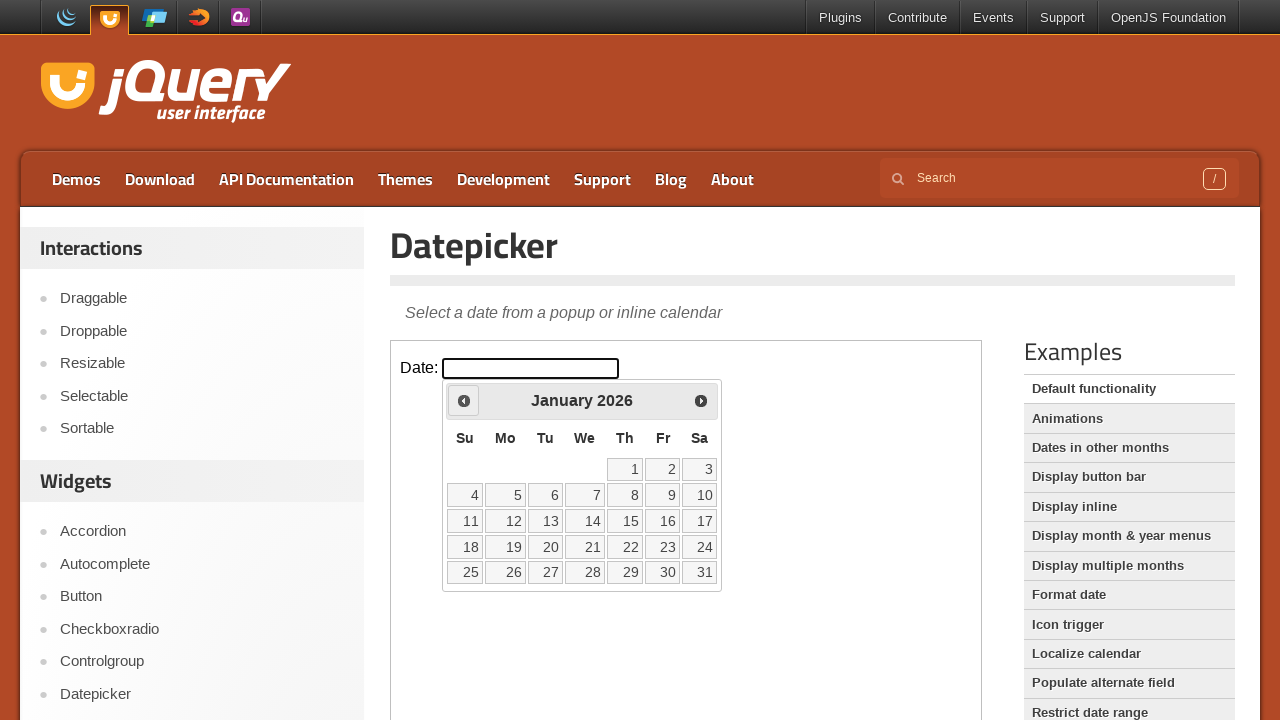

Retrieved current year: 2026
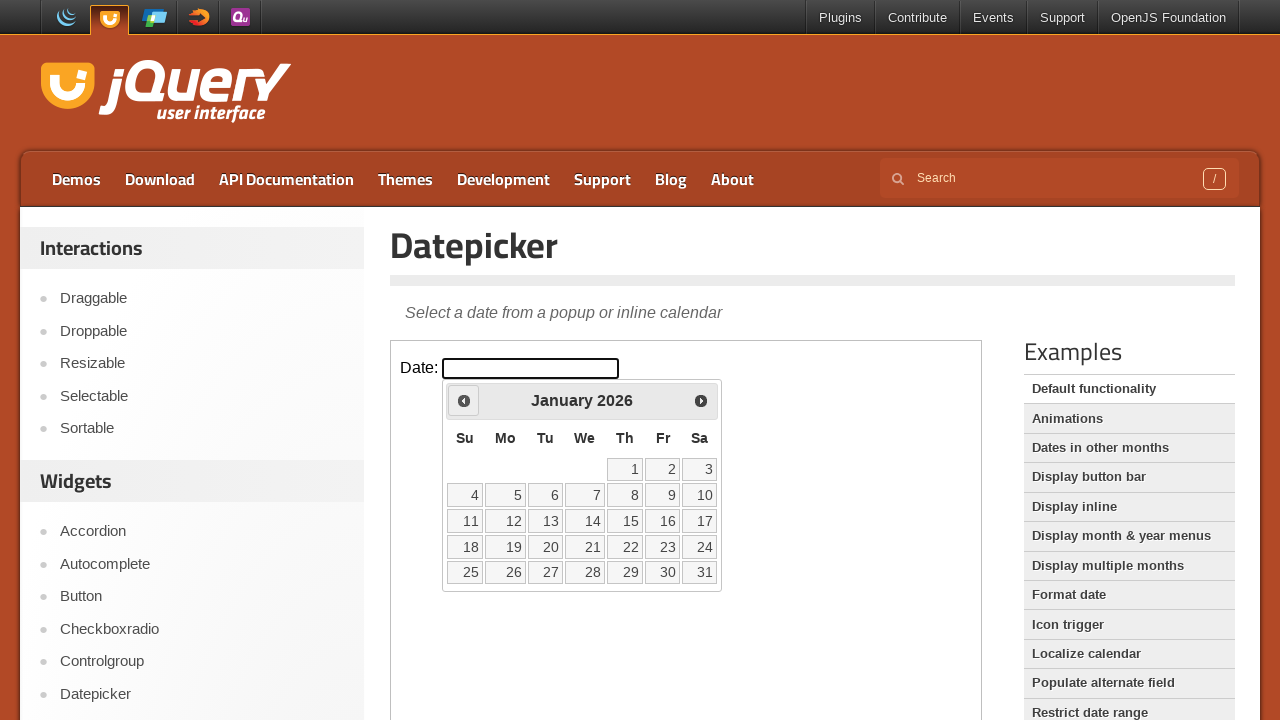

Clicked previous month button to navigate backwards at (464, 400) on iframe >> nth=0 >> internal:control=enter-frame >> .ui-datepicker-prev
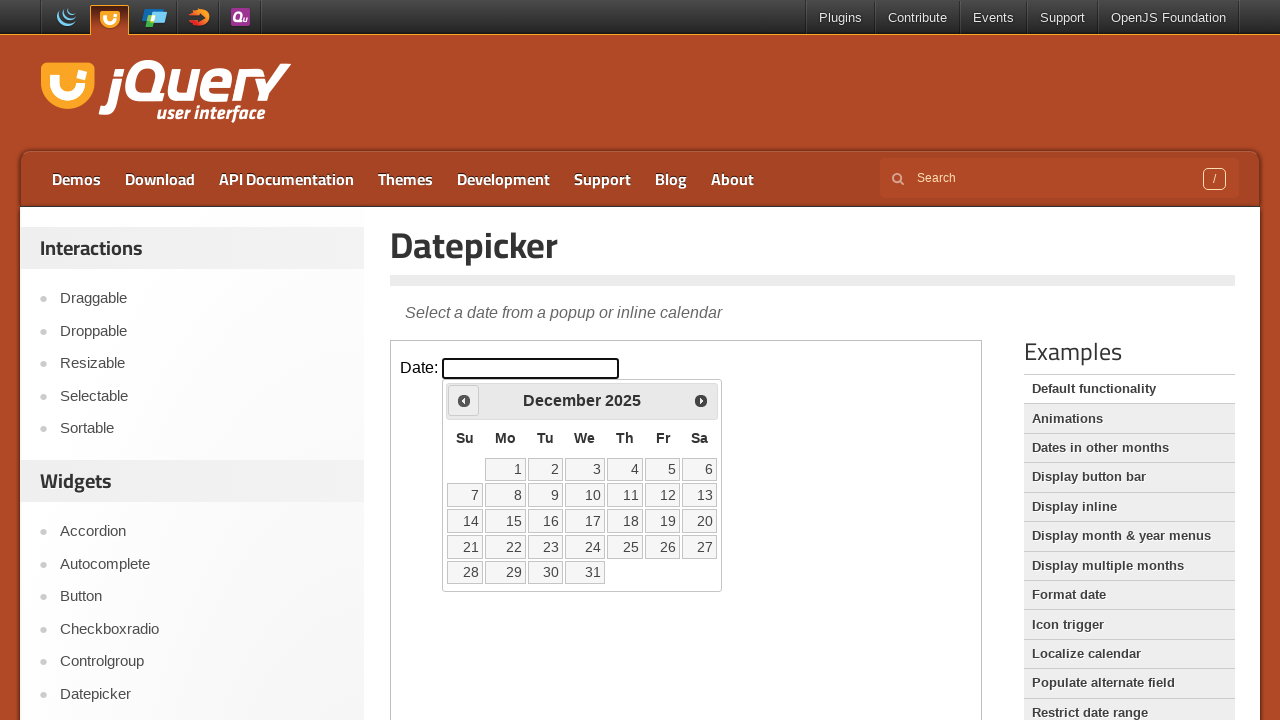

Retrieved current month: December
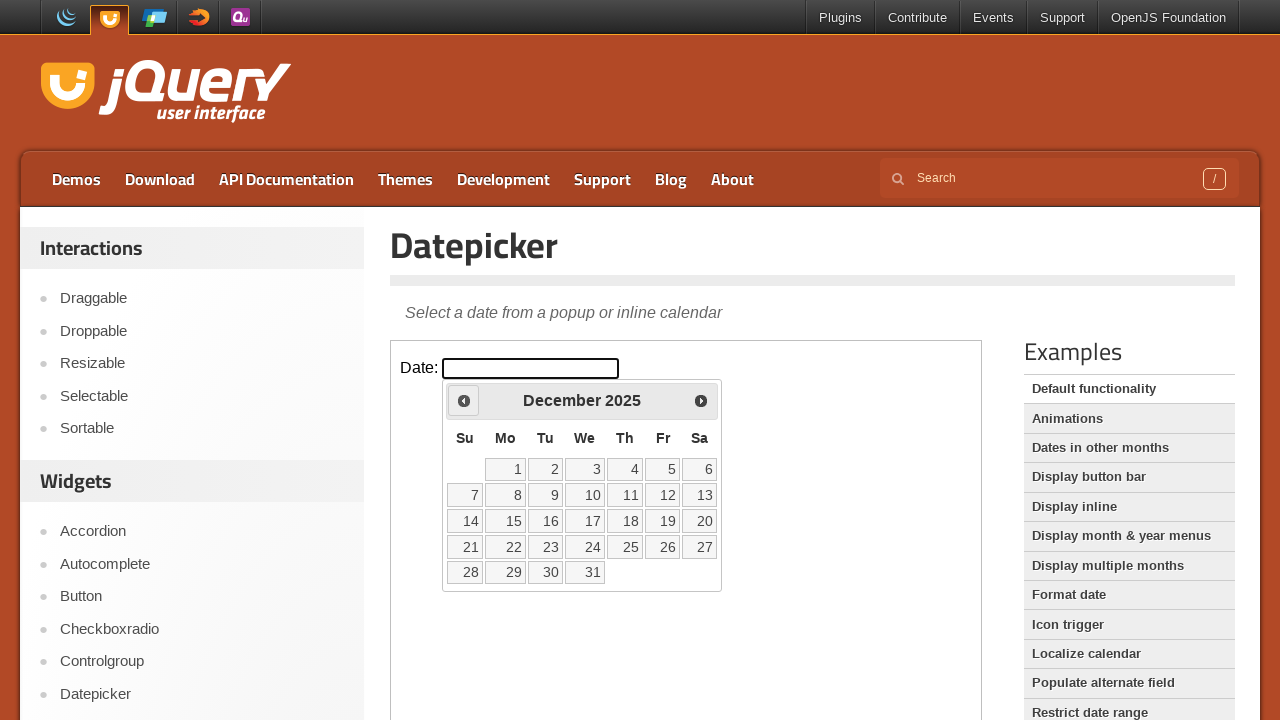

Retrieved current year: 2025
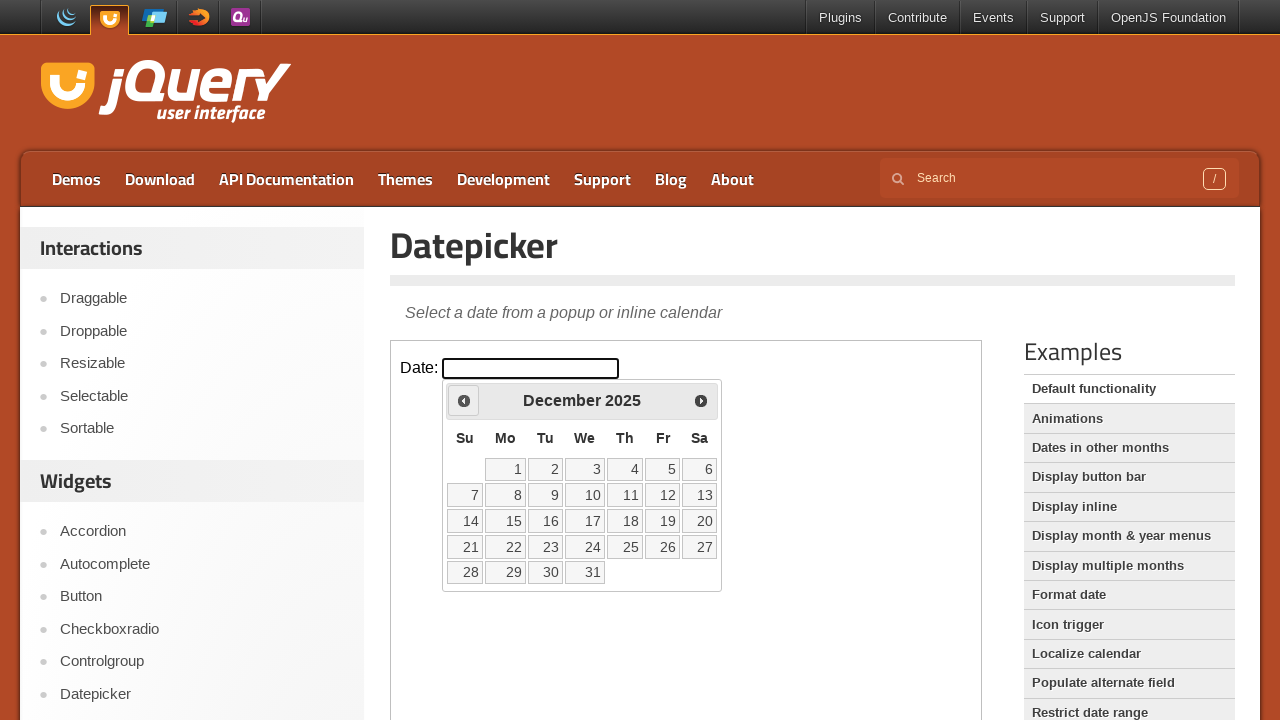

Clicked previous month button to navigate backwards at (464, 400) on iframe >> nth=0 >> internal:control=enter-frame >> .ui-datepicker-prev
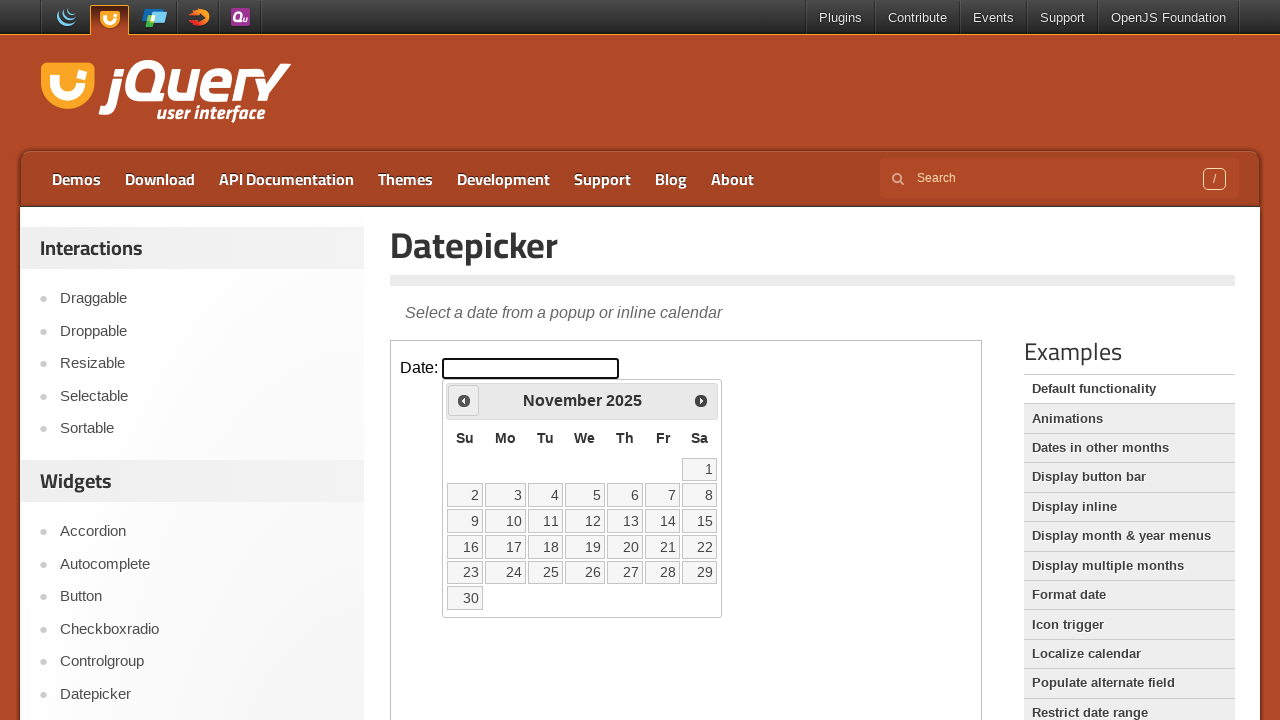

Retrieved current month: November
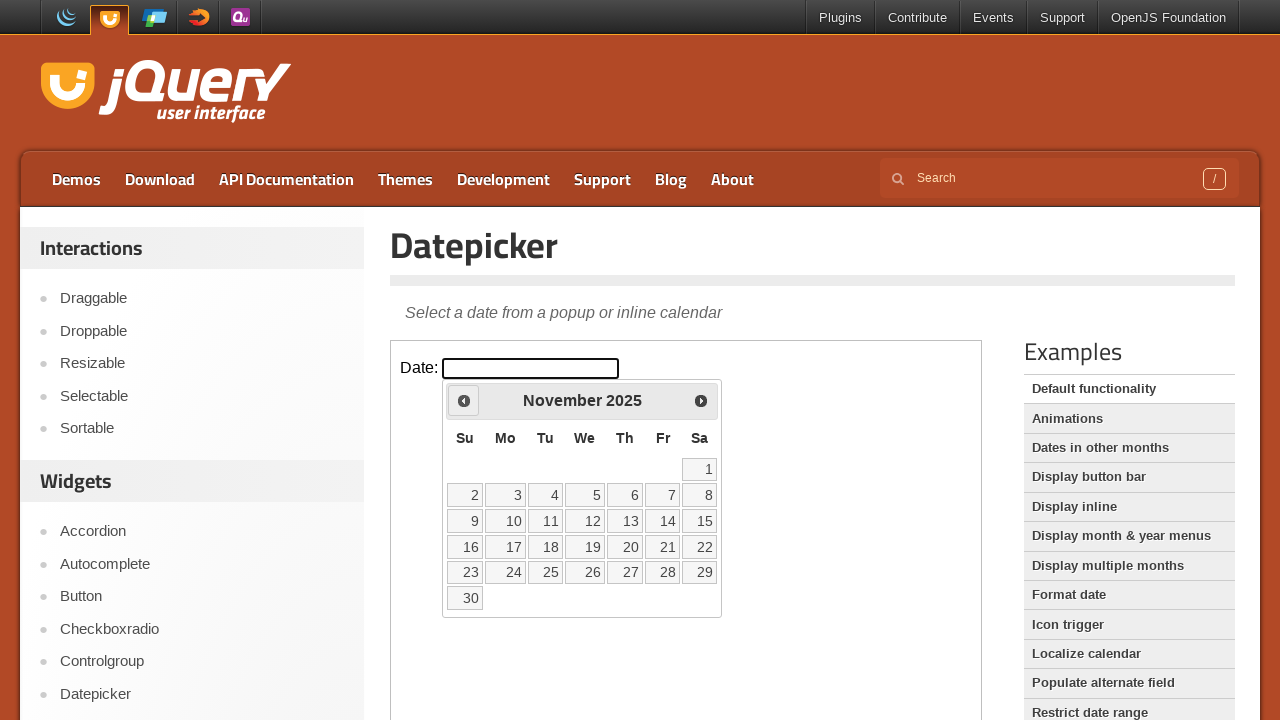

Retrieved current year: 2025
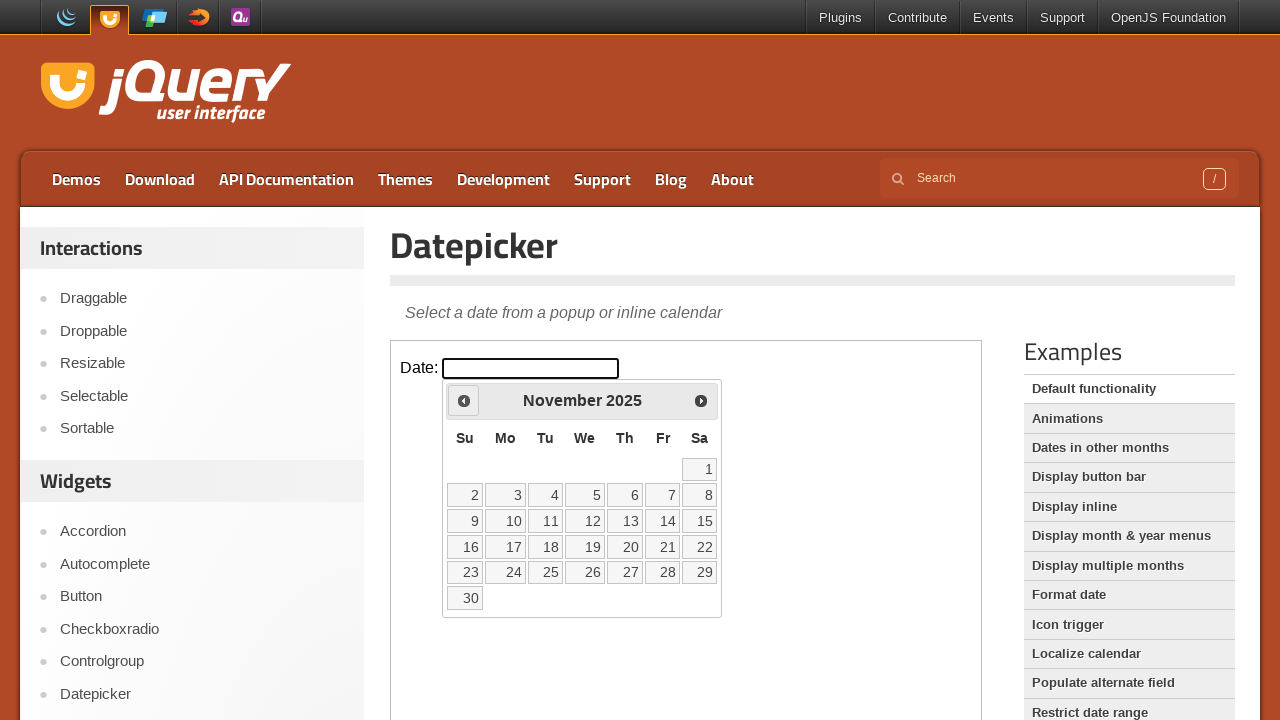

Clicked previous month button to navigate backwards at (464, 400) on iframe >> nth=0 >> internal:control=enter-frame >> .ui-datepicker-prev
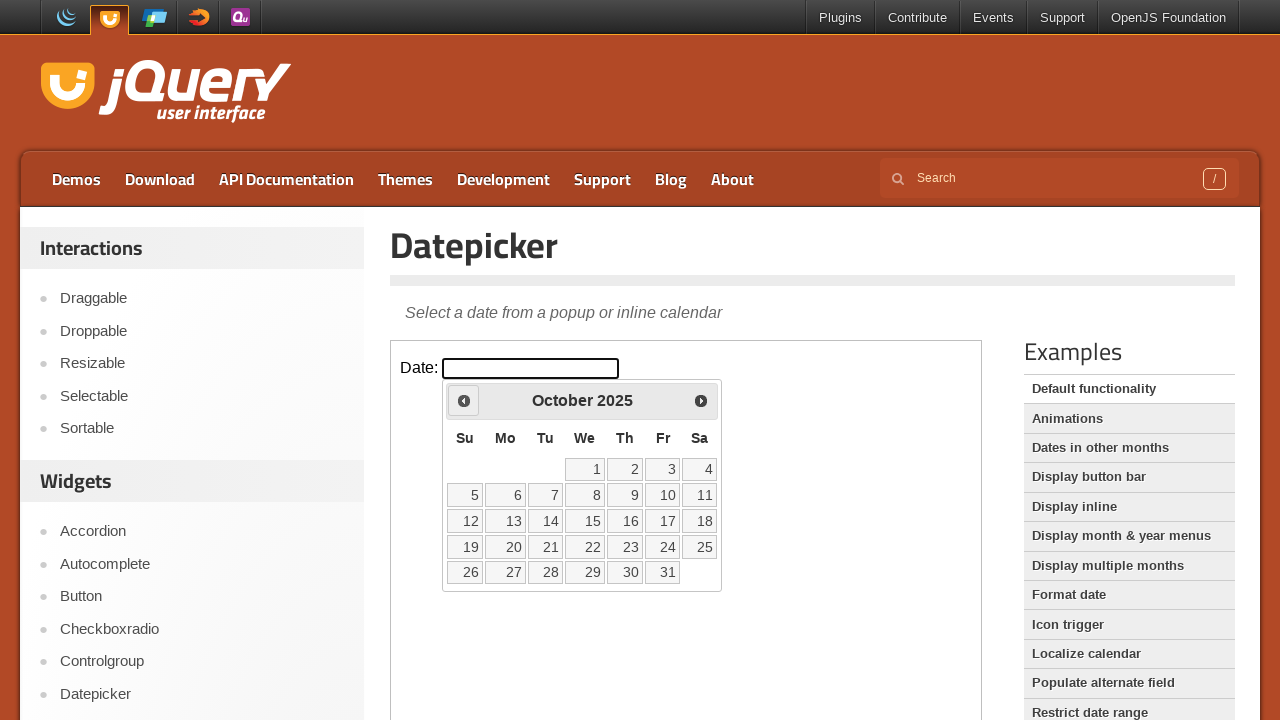

Retrieved current month: October
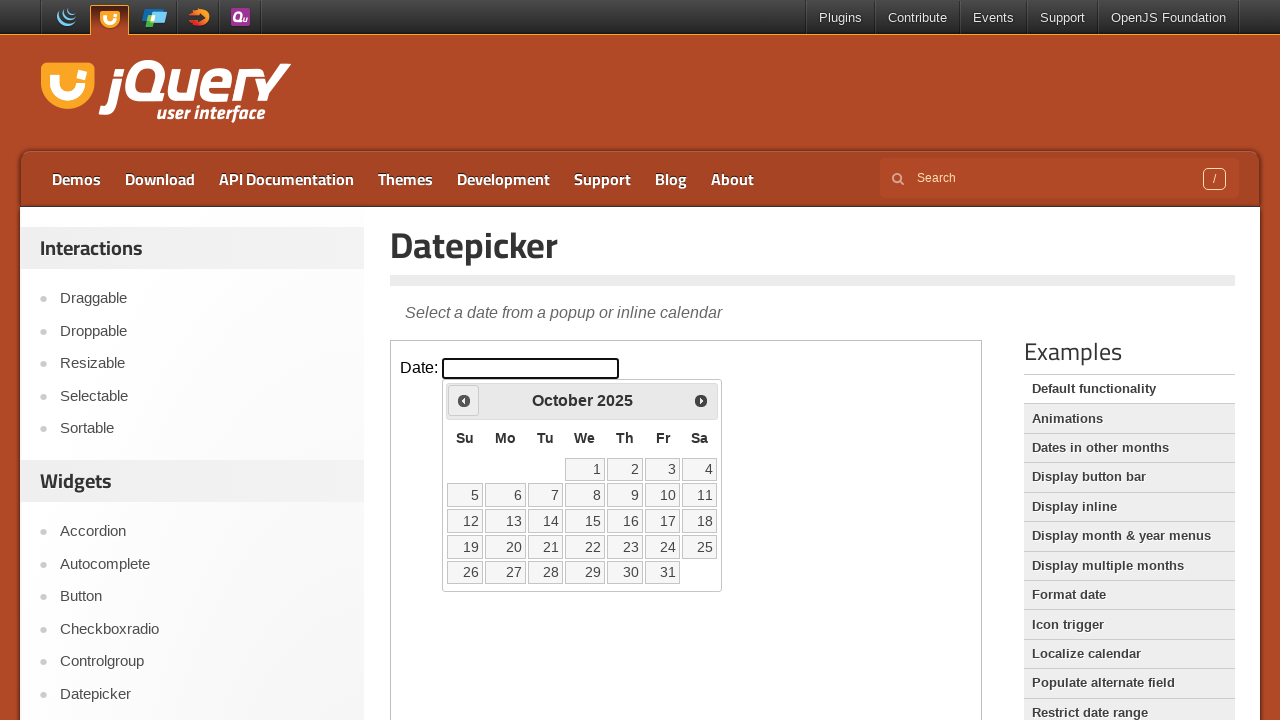

Retrieved current year: 2025
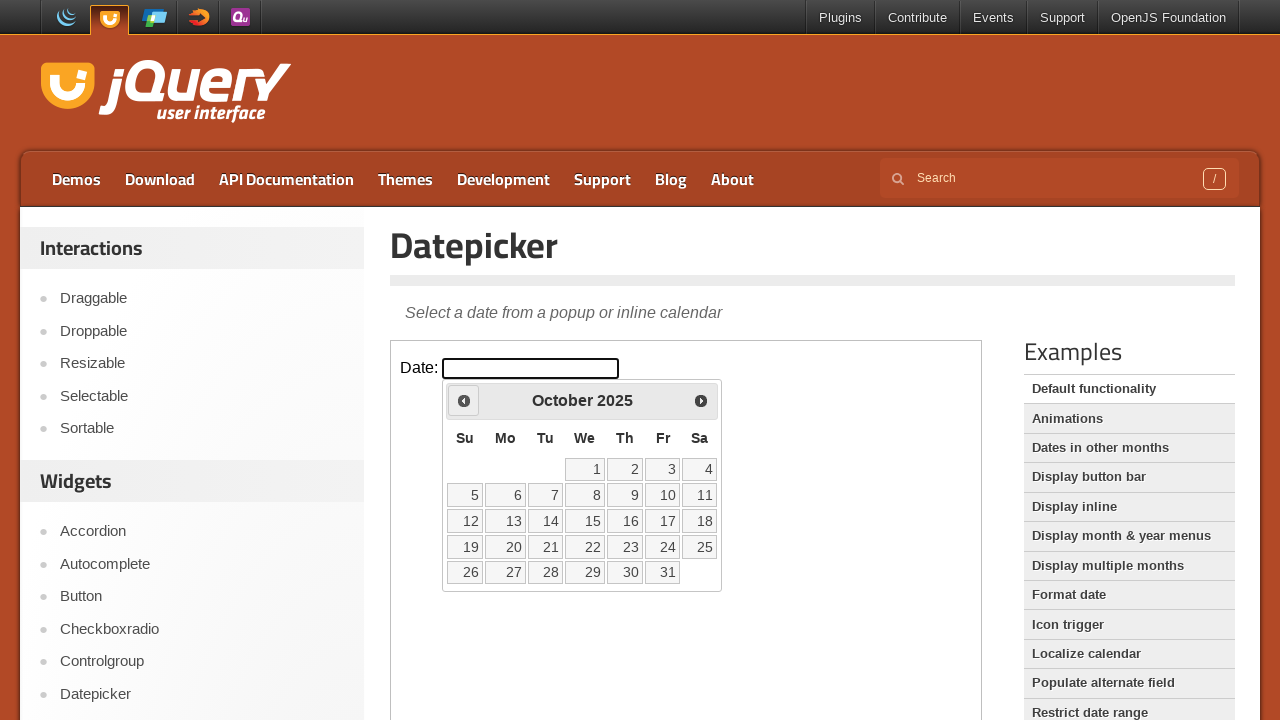

Clicked previous month button to navigate backwards at (464, 400) on iframe >> nth=0 >> internal:control=enter-frame >> .ui-datepicker-prev
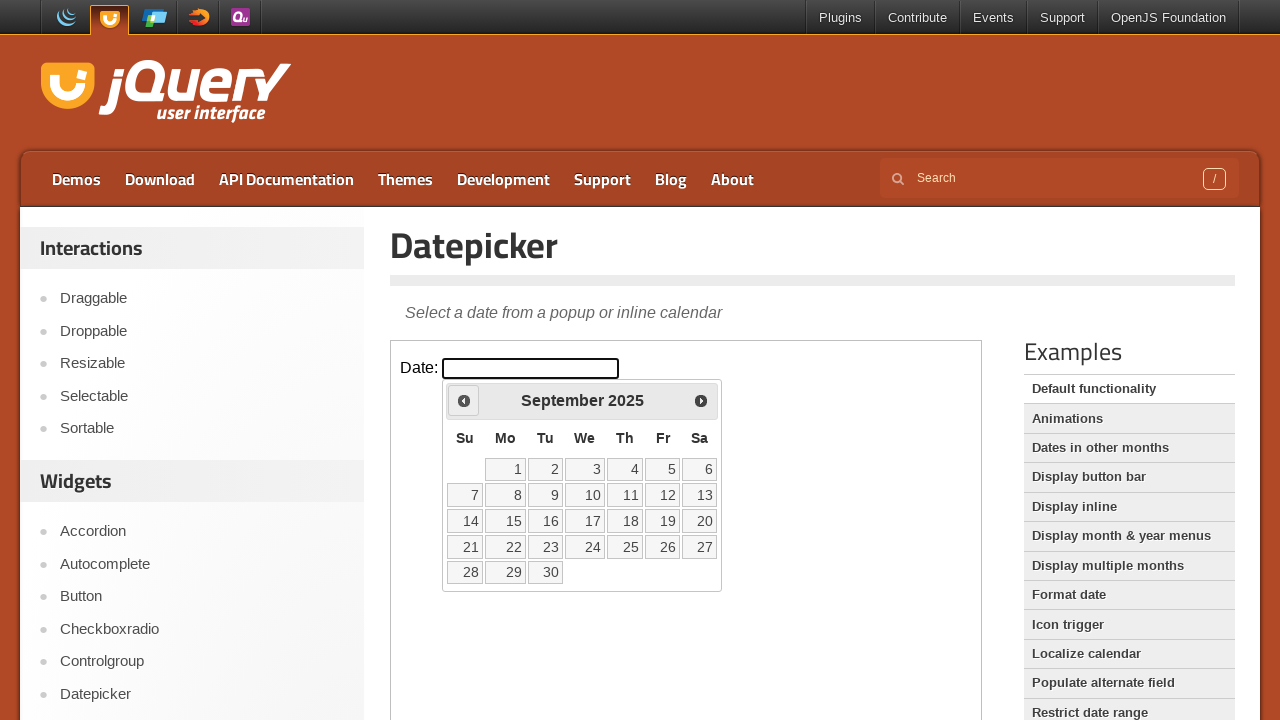

Retrieved current month: September
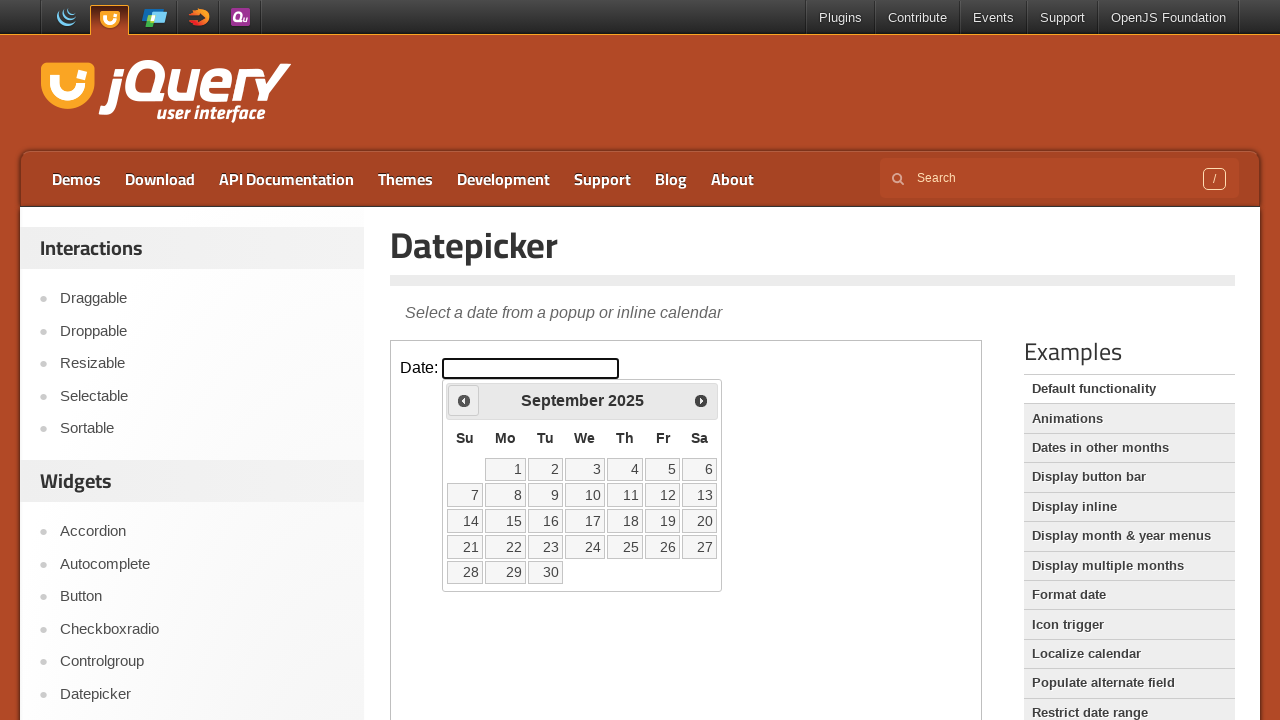

Retrieved current year: 2025
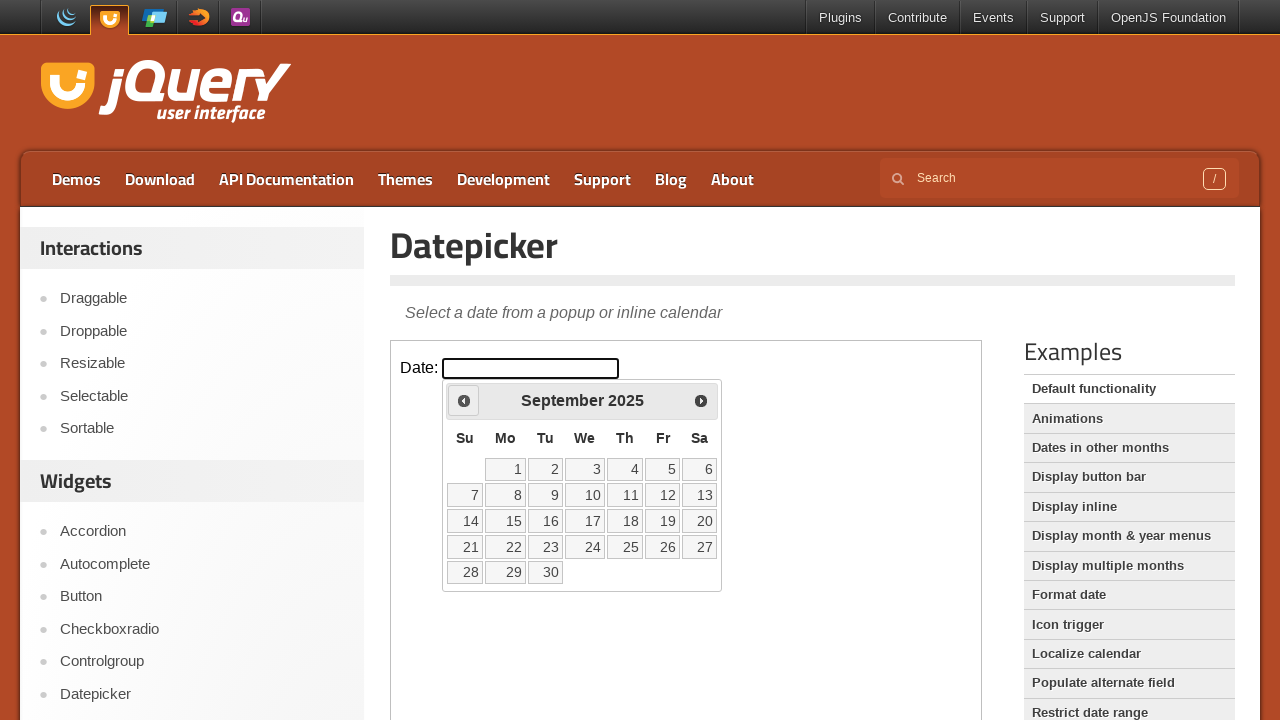

Clicked previous month button to navigate backwards at (464, 400) on iframe >> nth=0 >> internal:control=enter-frame >> .ui-datepicker-prev
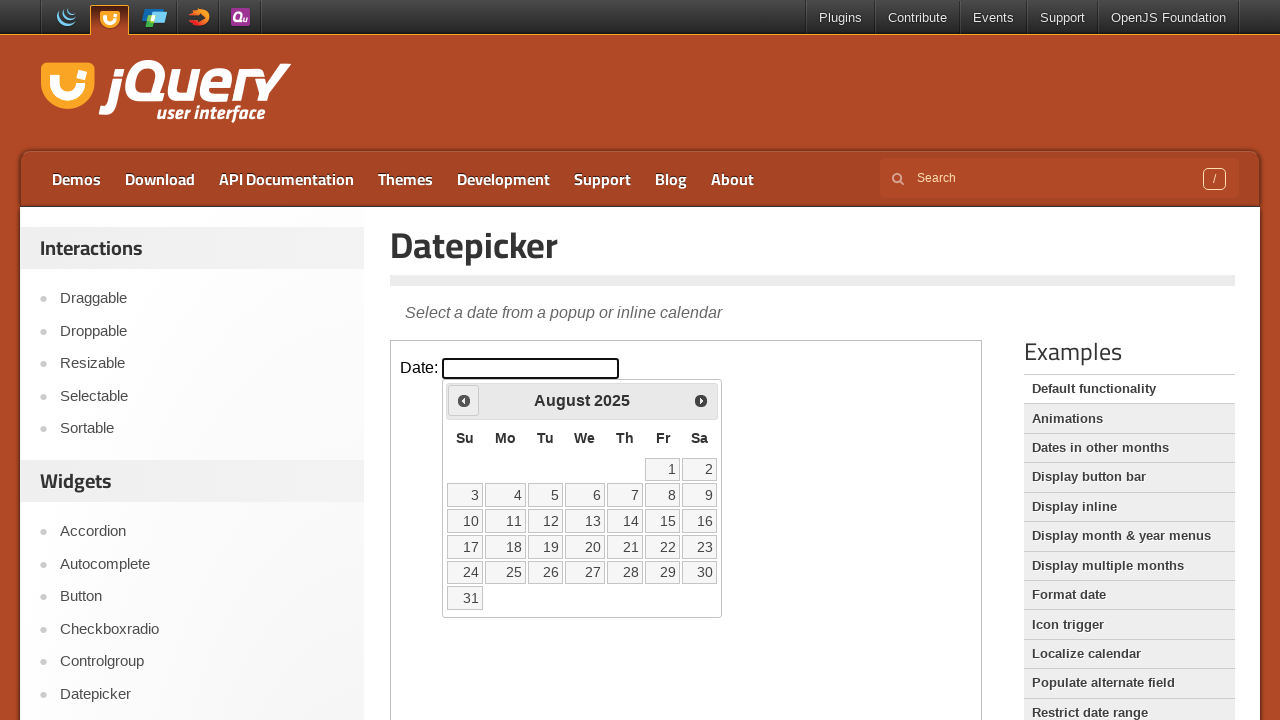

Retrieved current month: August
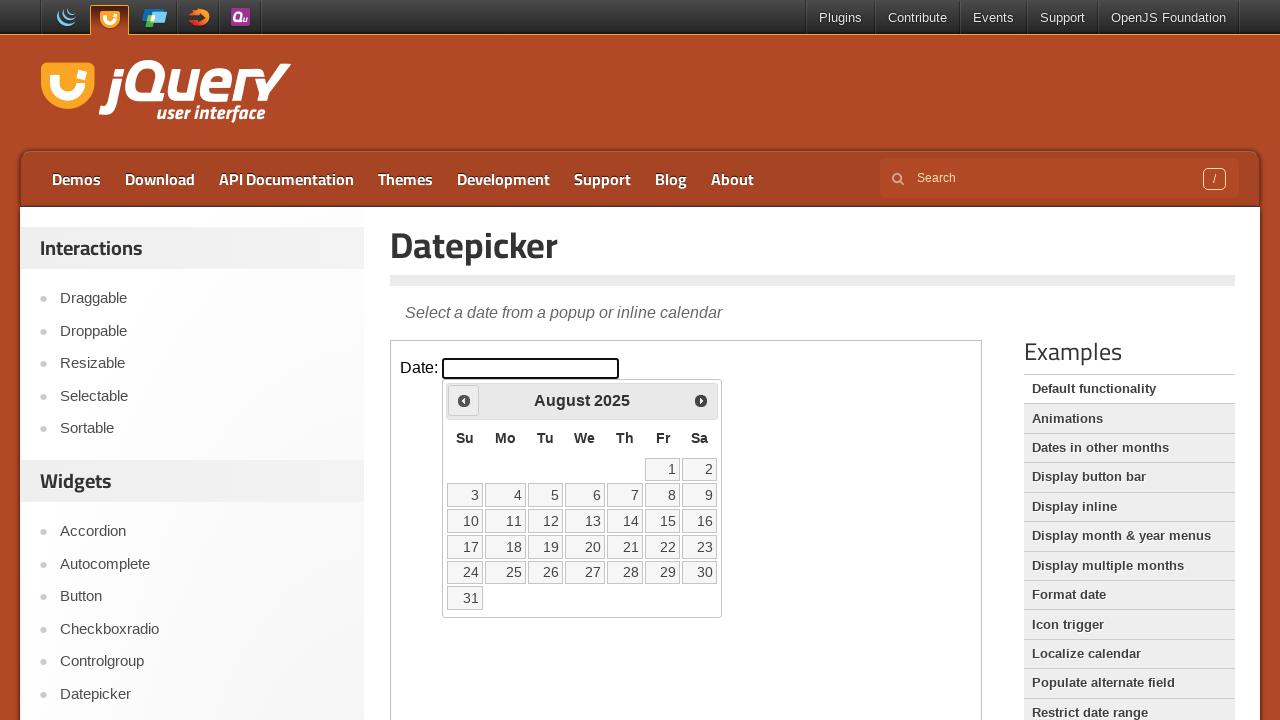

Retrieved current year: 2025
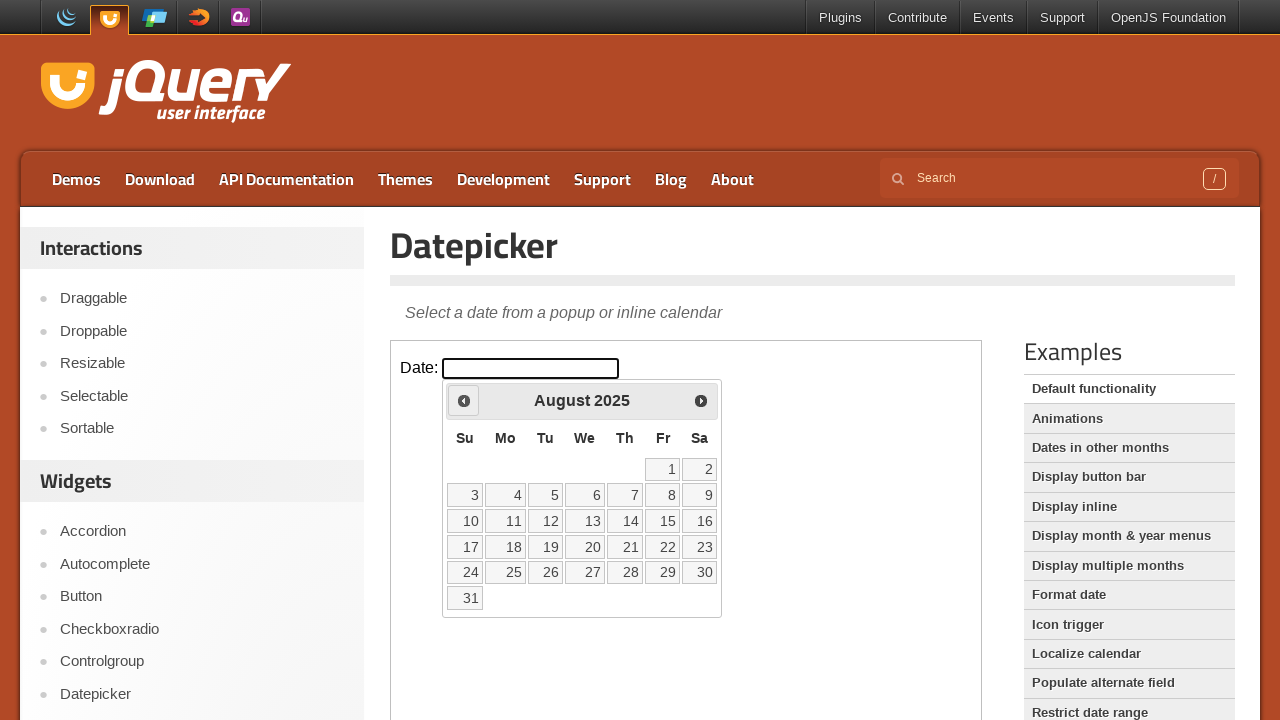

Clicked previous month button to navigate backwards at (464, 400) on iframe >> nth=0 >> internal:control=enter-frame >> .ui-datepicker-prev
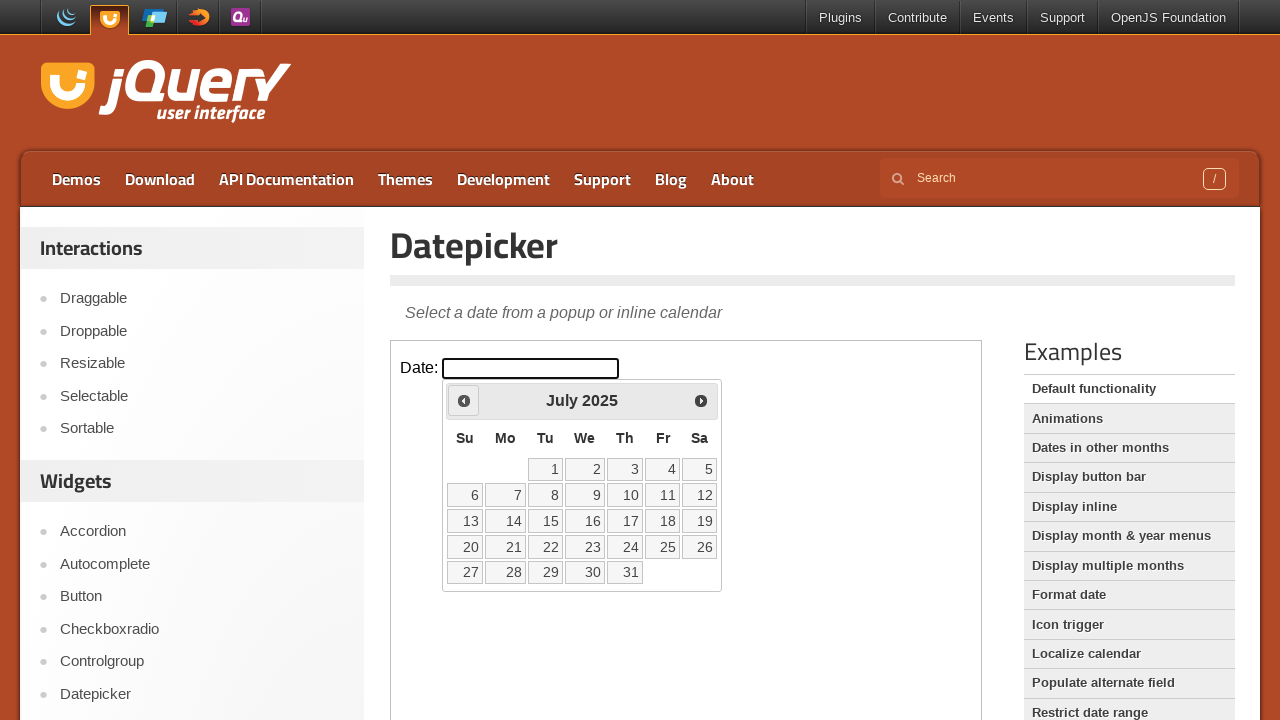

Retrieved current month: July
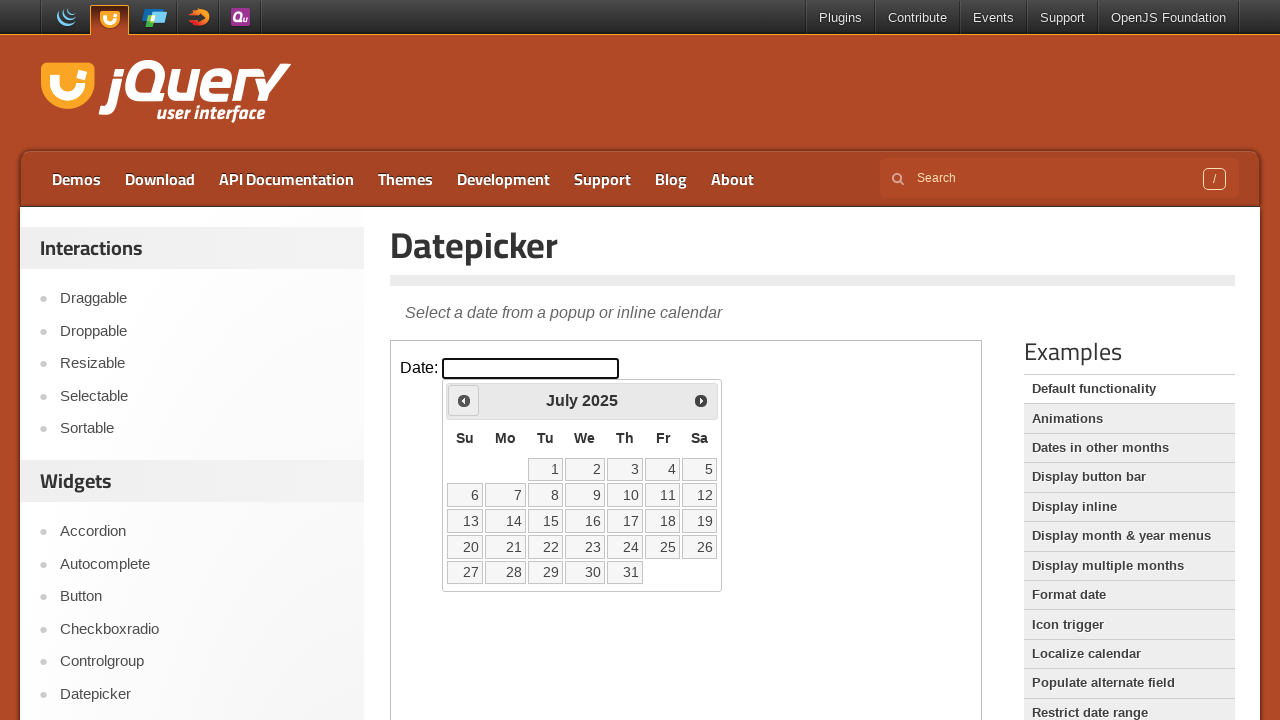

Retrieved current year: 2025
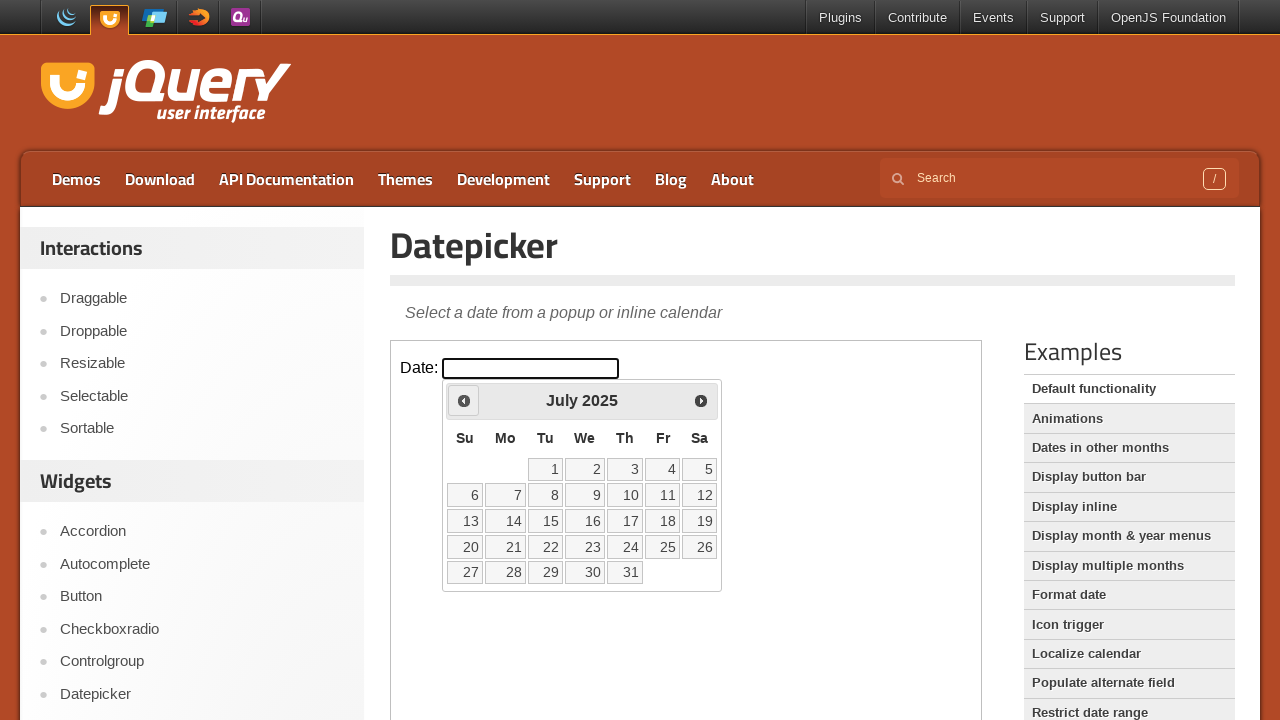

Clicked previous month button to navigate backwards at (464, 400) on iframe >> nth=0 >> internal:control=enter-frame >> .ui-datepicker-prev
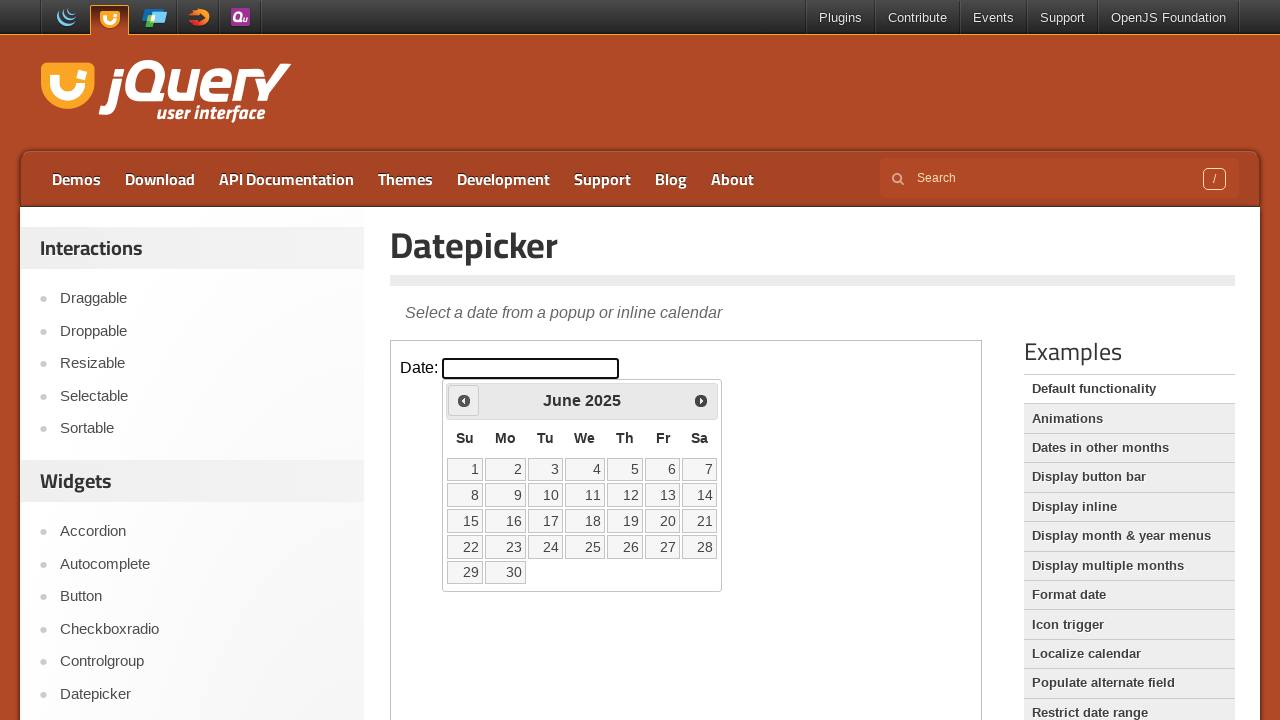

Retrieved current month: June
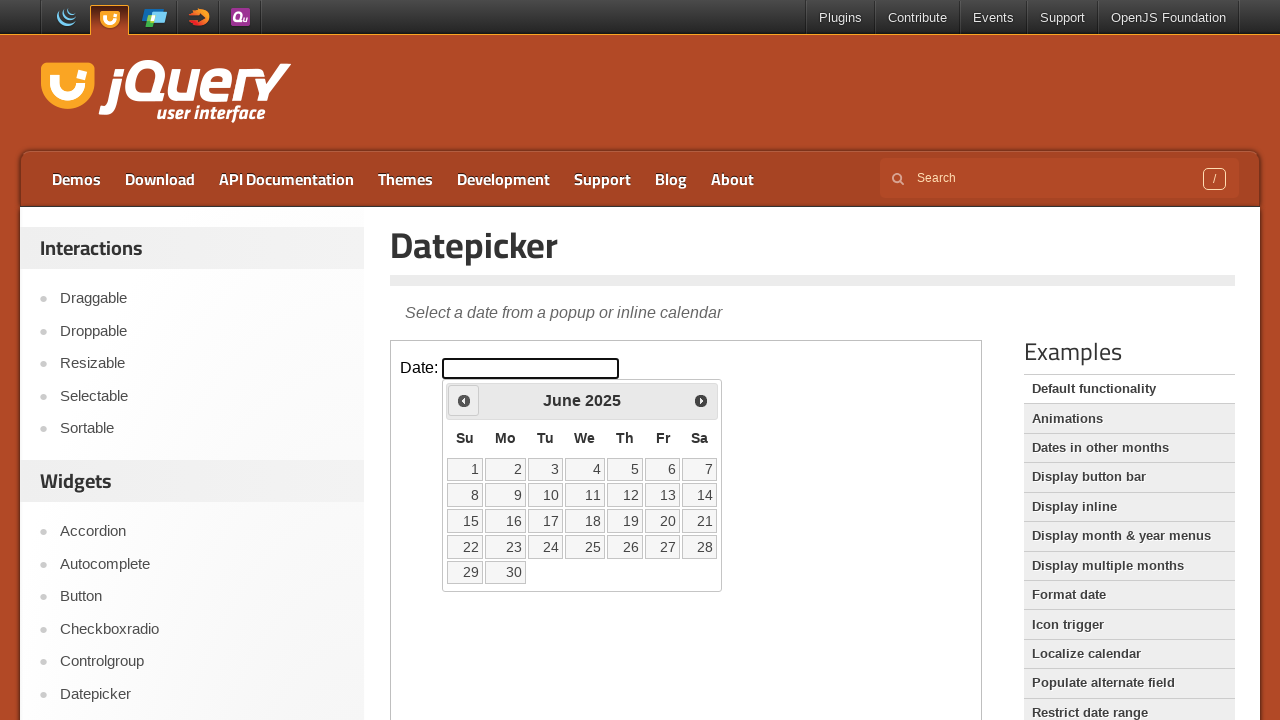

Retrieved current year: 2025
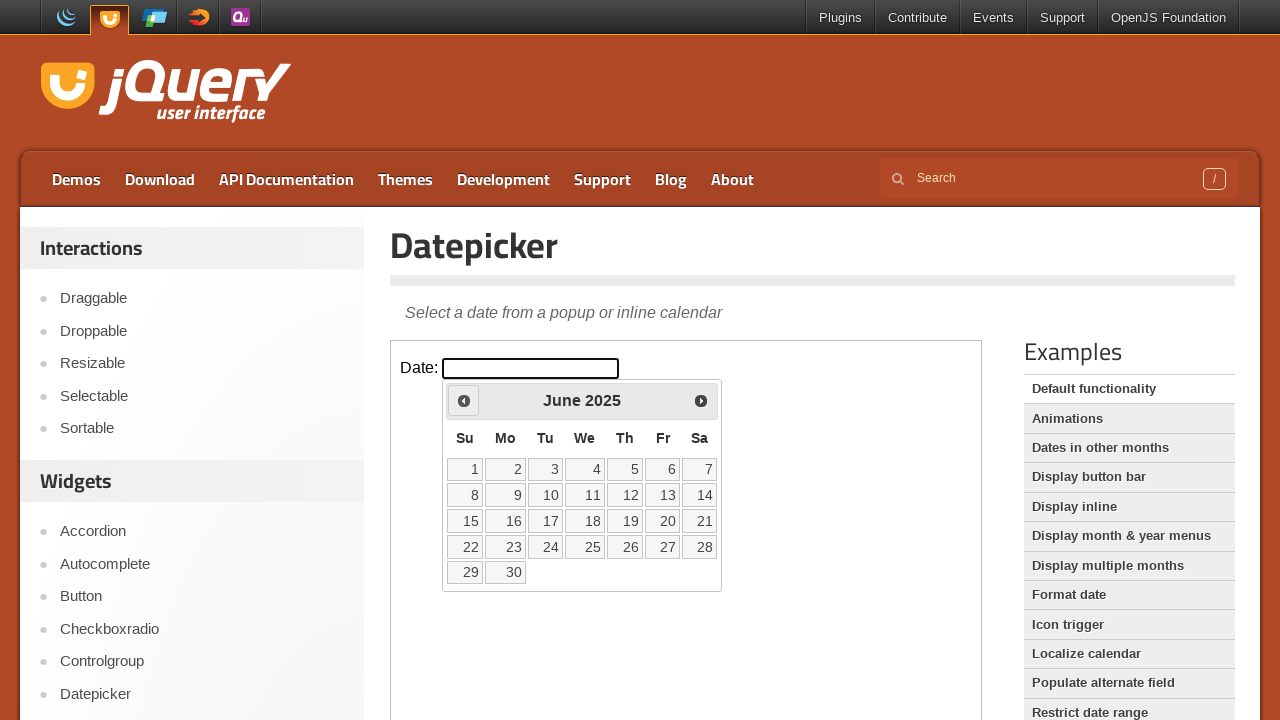

Clicked previous month button to navigate backwards at (464, 400) on iframe >> nth=0 >> internal:control=enter-frame >> .ui-datepicker-prev
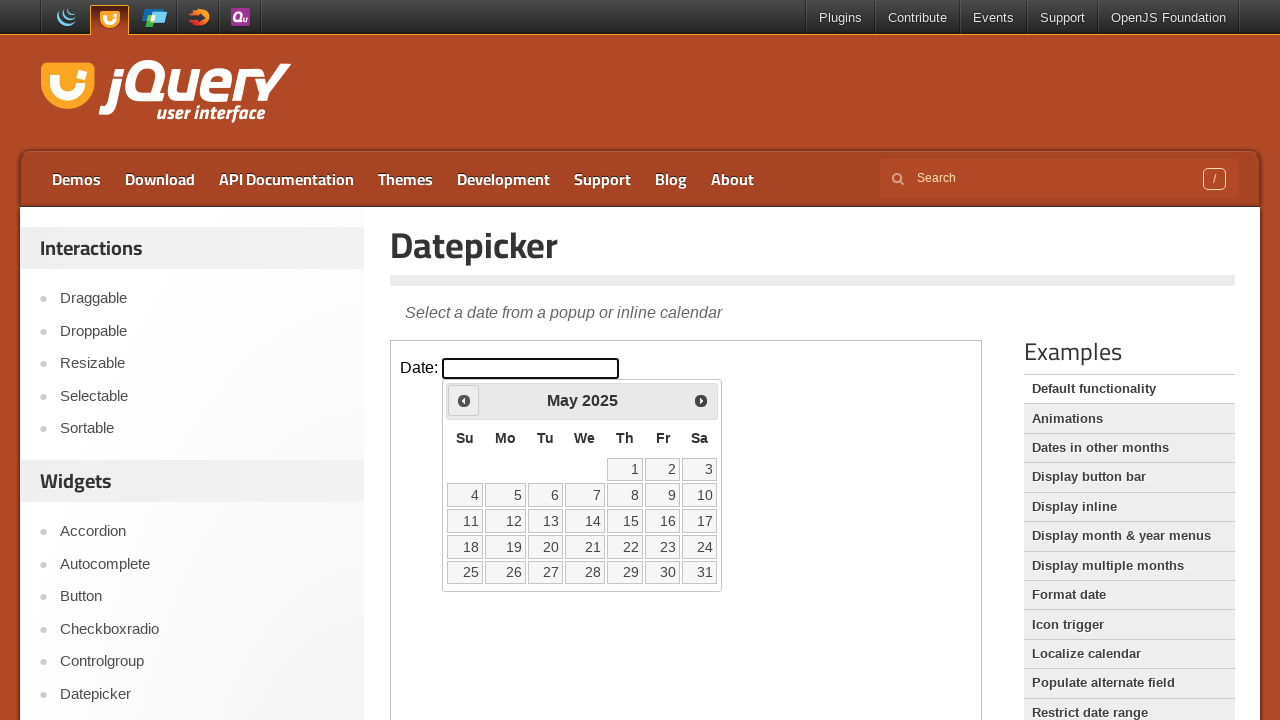

Retrieved current month: May
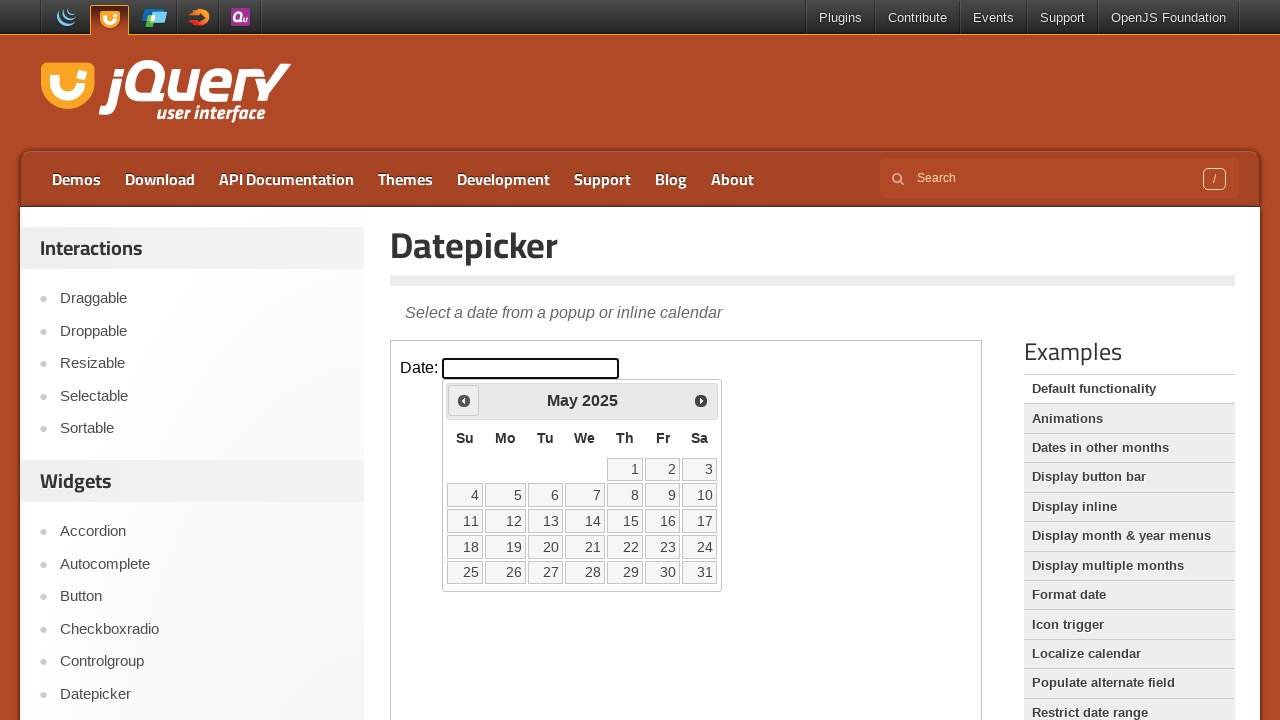

Retrieved current year: 2025
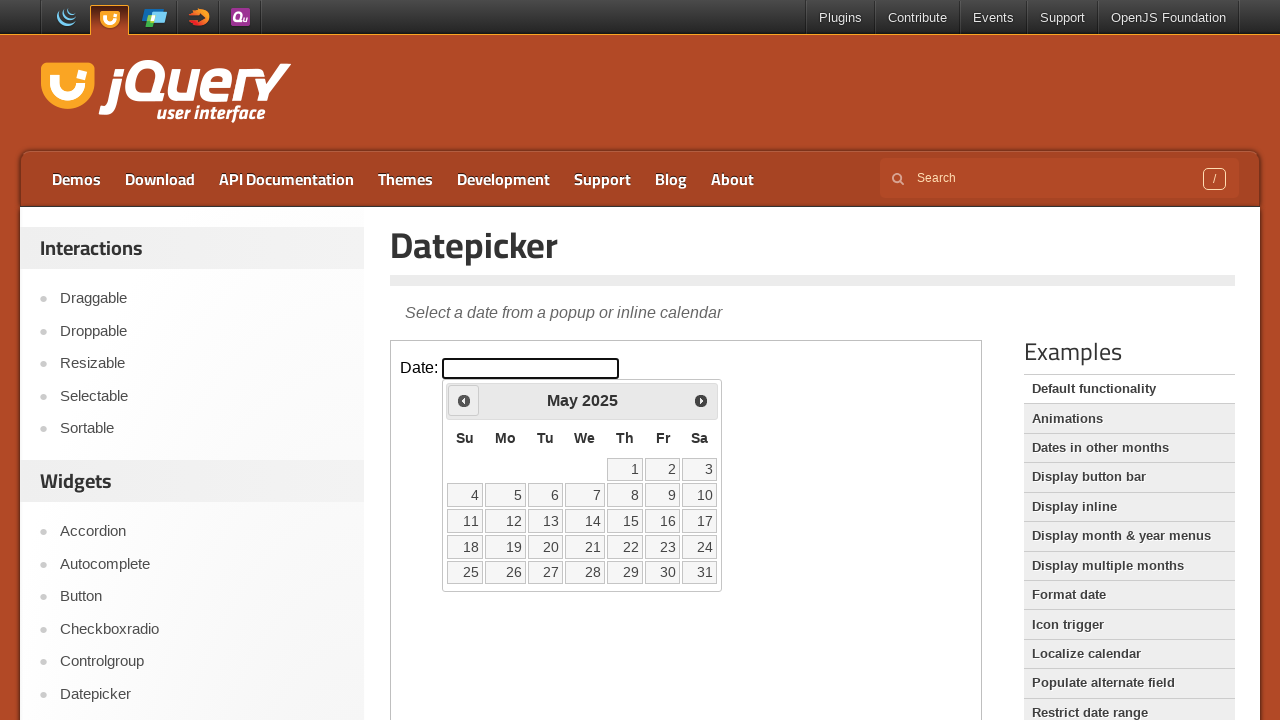

Clicked previous month button to navigate backwards at (464, 400) on iframe >> nth=0 >> internal:control=enter-frame >> .ui-datepicker-prev
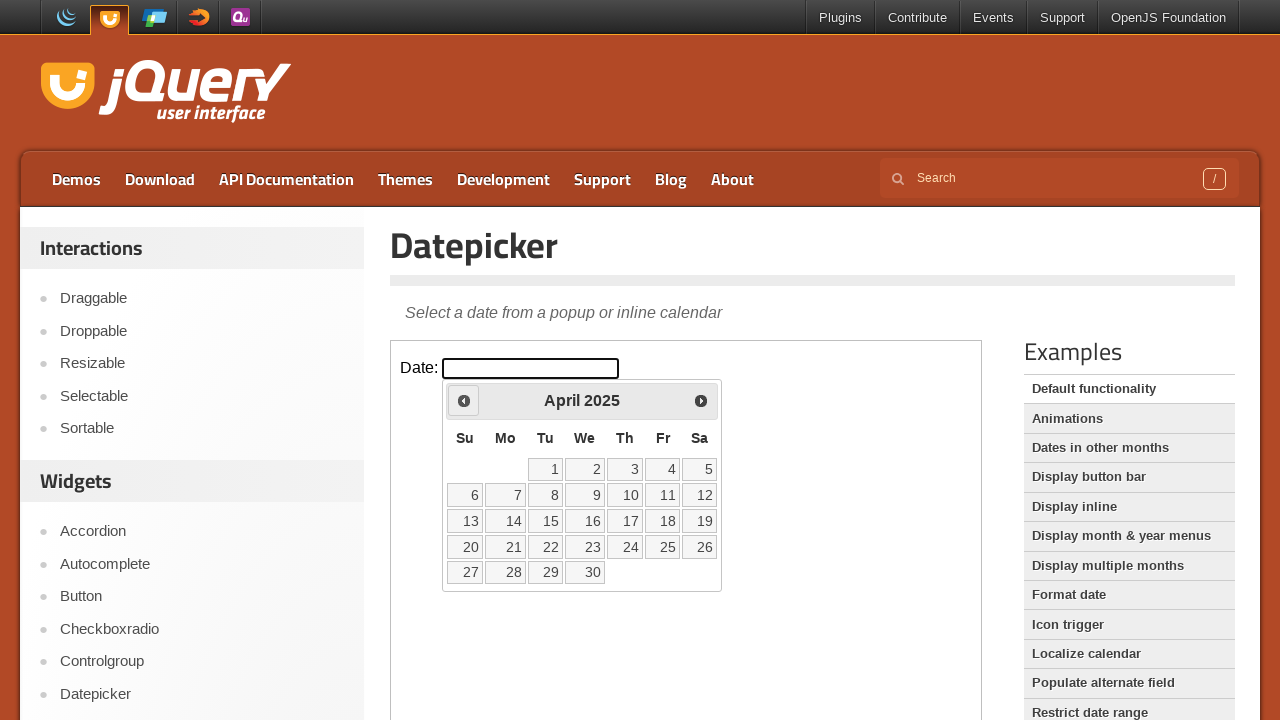

Retrieved current month: April
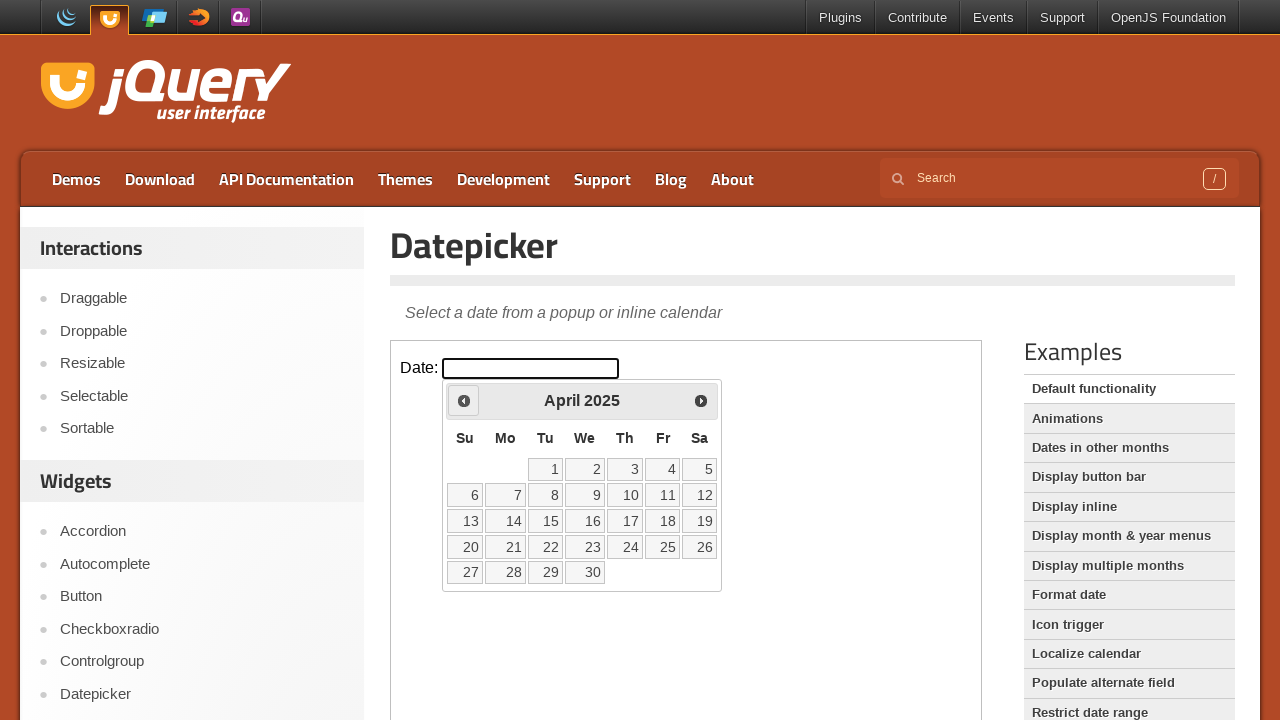

Retrieved current year: 2025
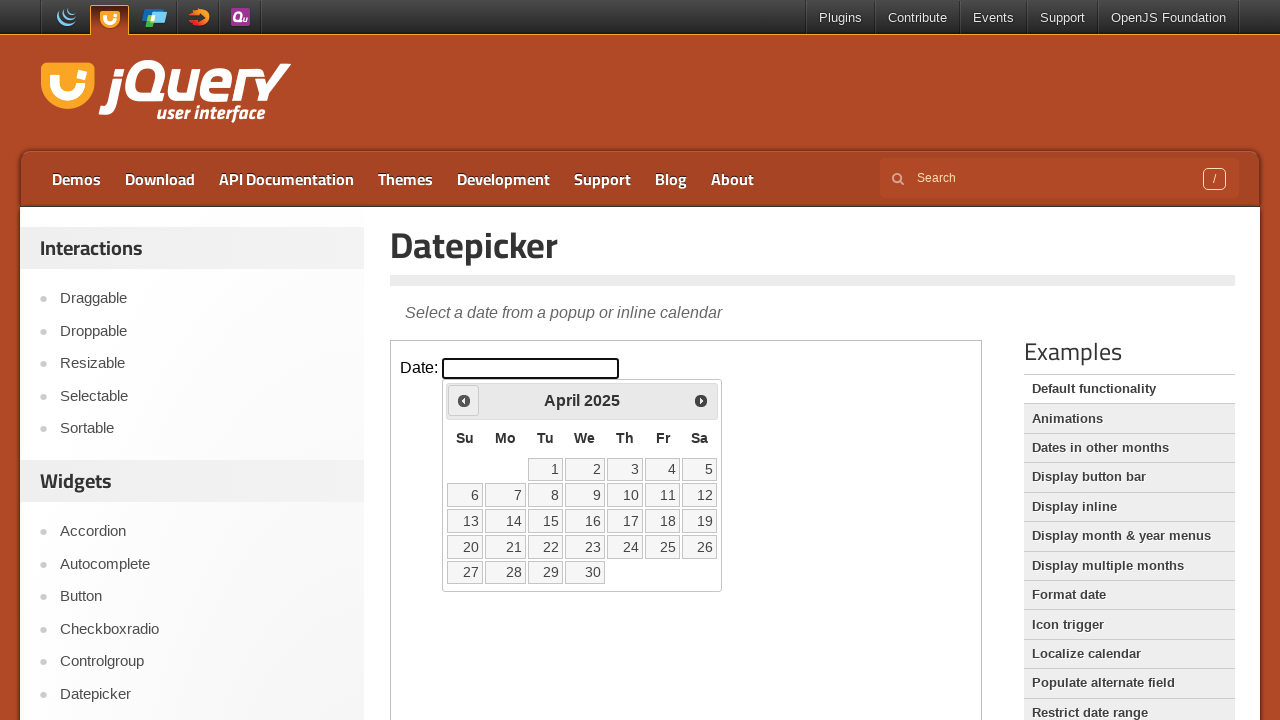

Clicked previous month button to navigate backwards at (464, 400) on iframe >> nth=0 >> internal:control=enter-frame >> .ui-datepicker-prev
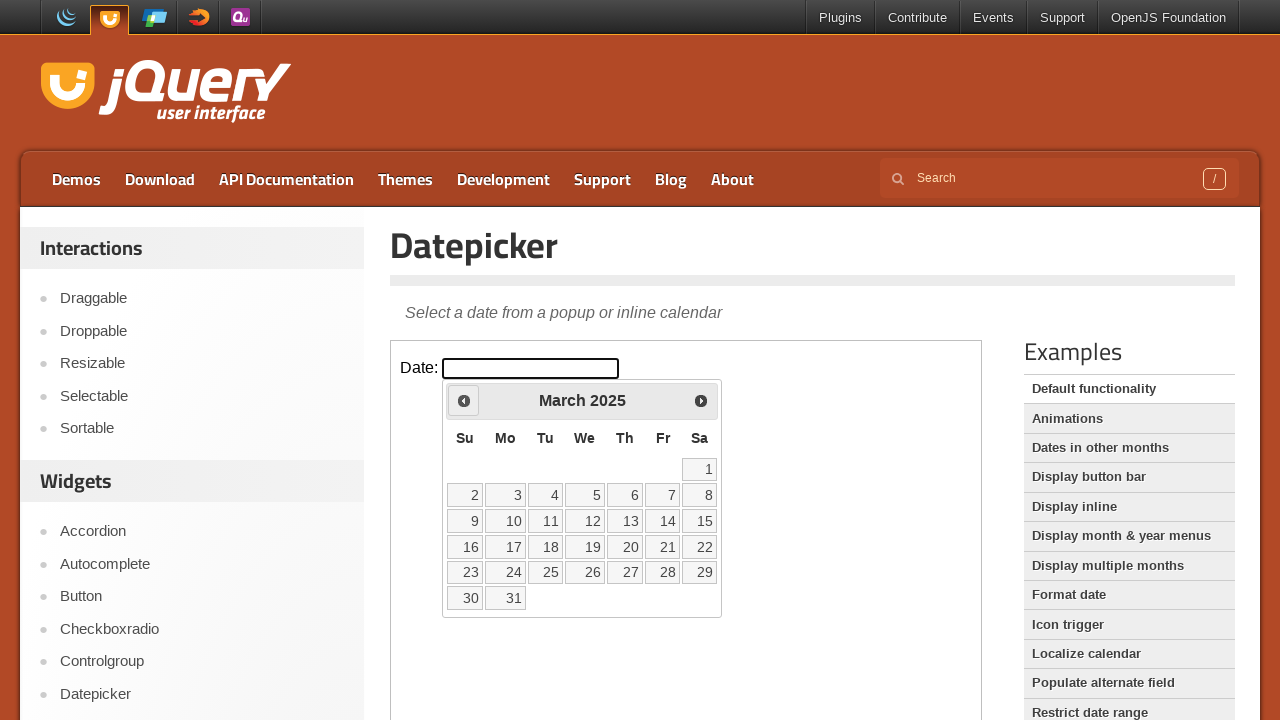

Retrieved current month: March
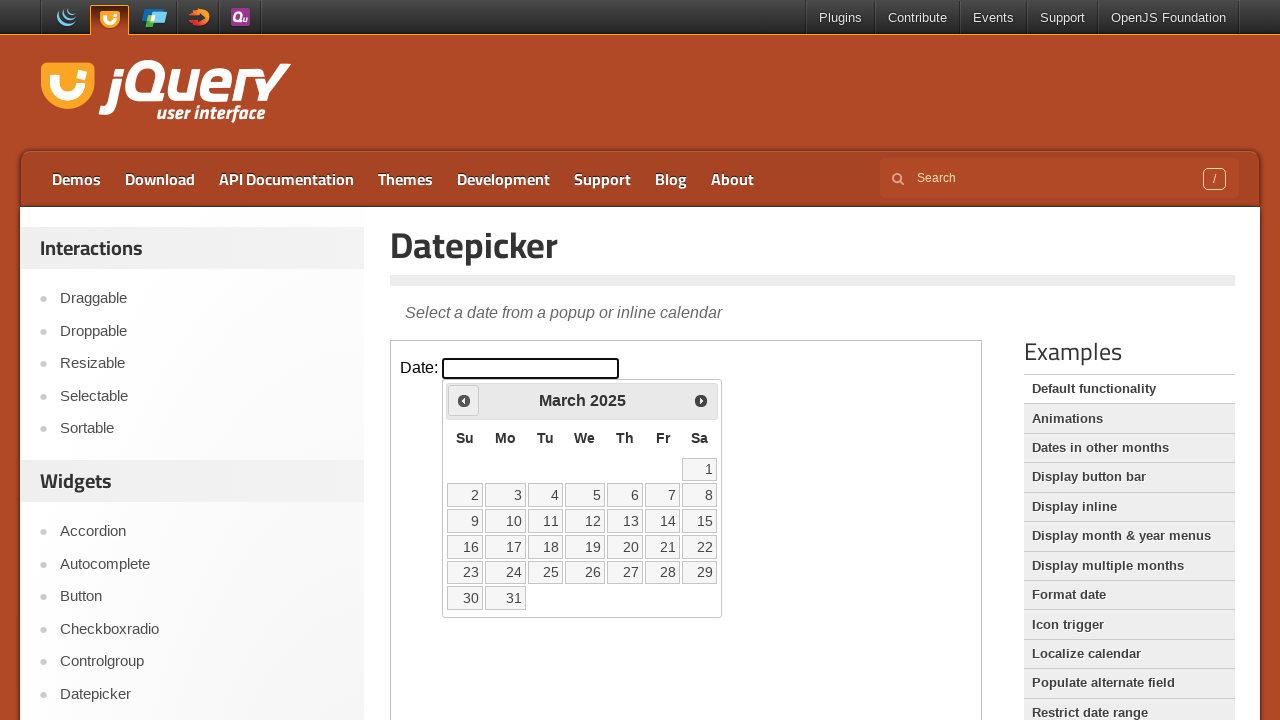

Retrieved current year: 2025
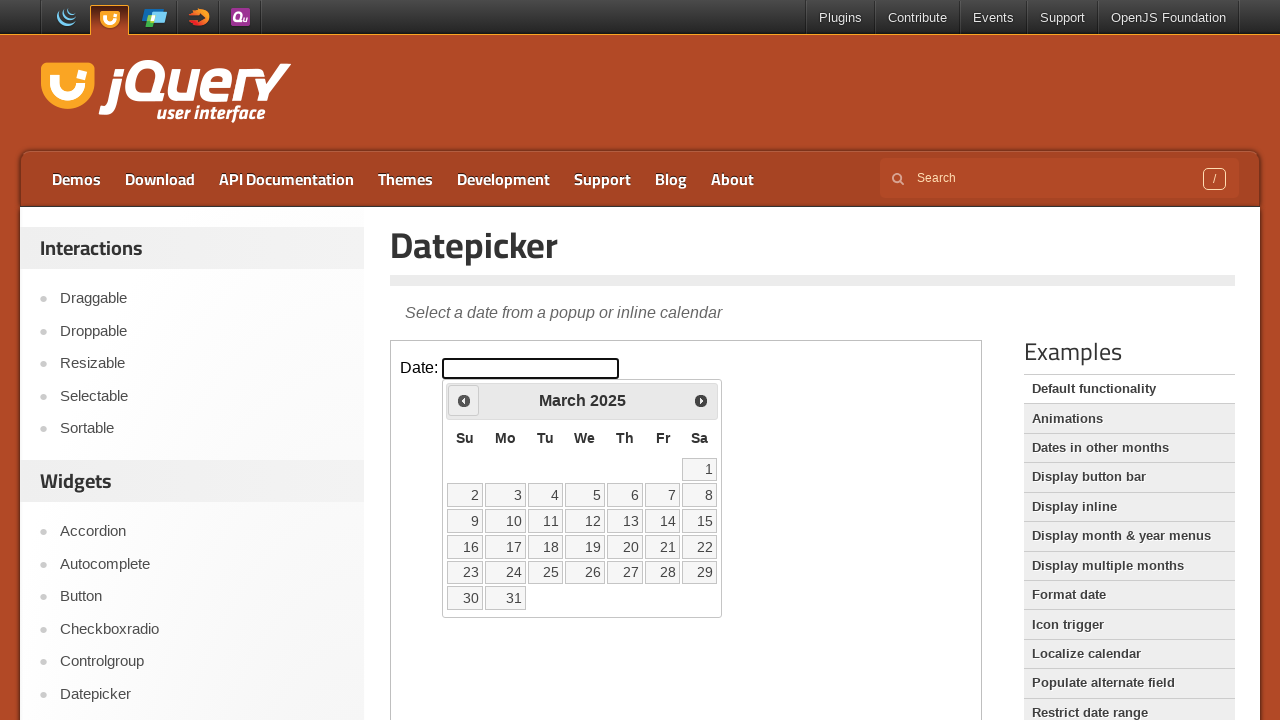

Clicked previous month button to navigate backwards at (464, 400) on iframe >> nth=0 >> internal:control=enter-frame >> .ui-datepicker-prev
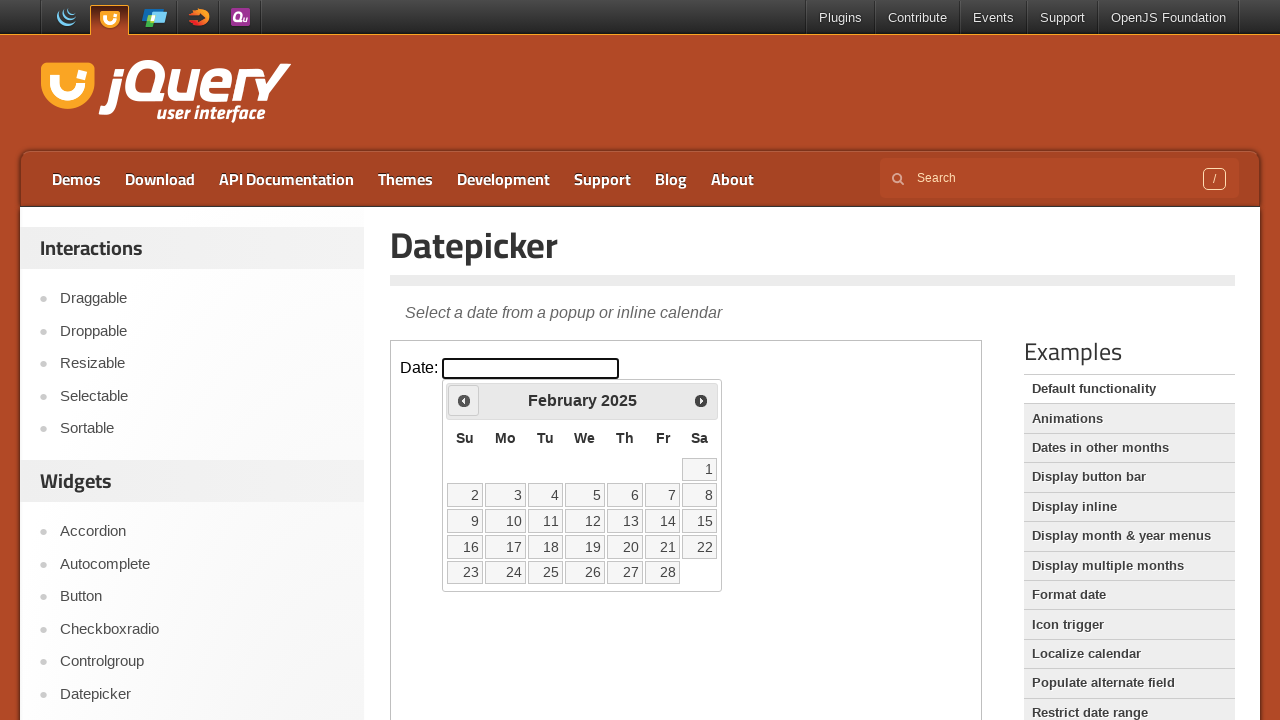

Retrieved current month: February
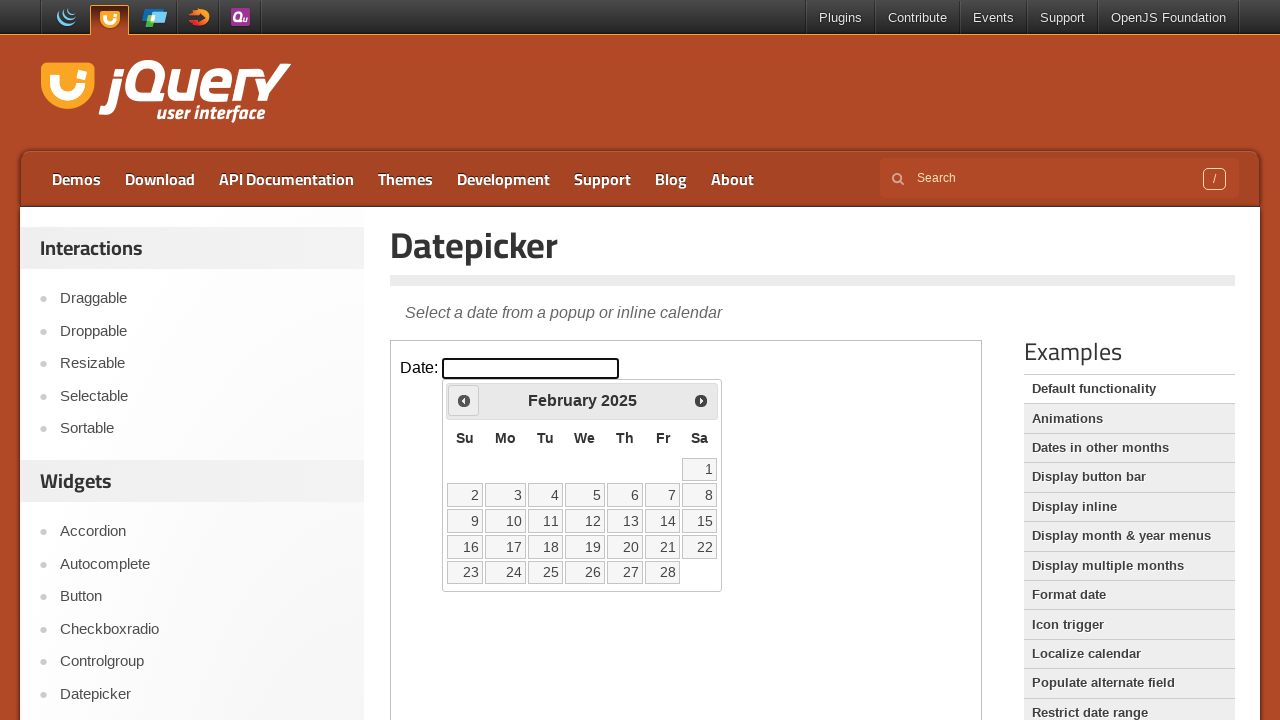

Retrieved current year: 2025
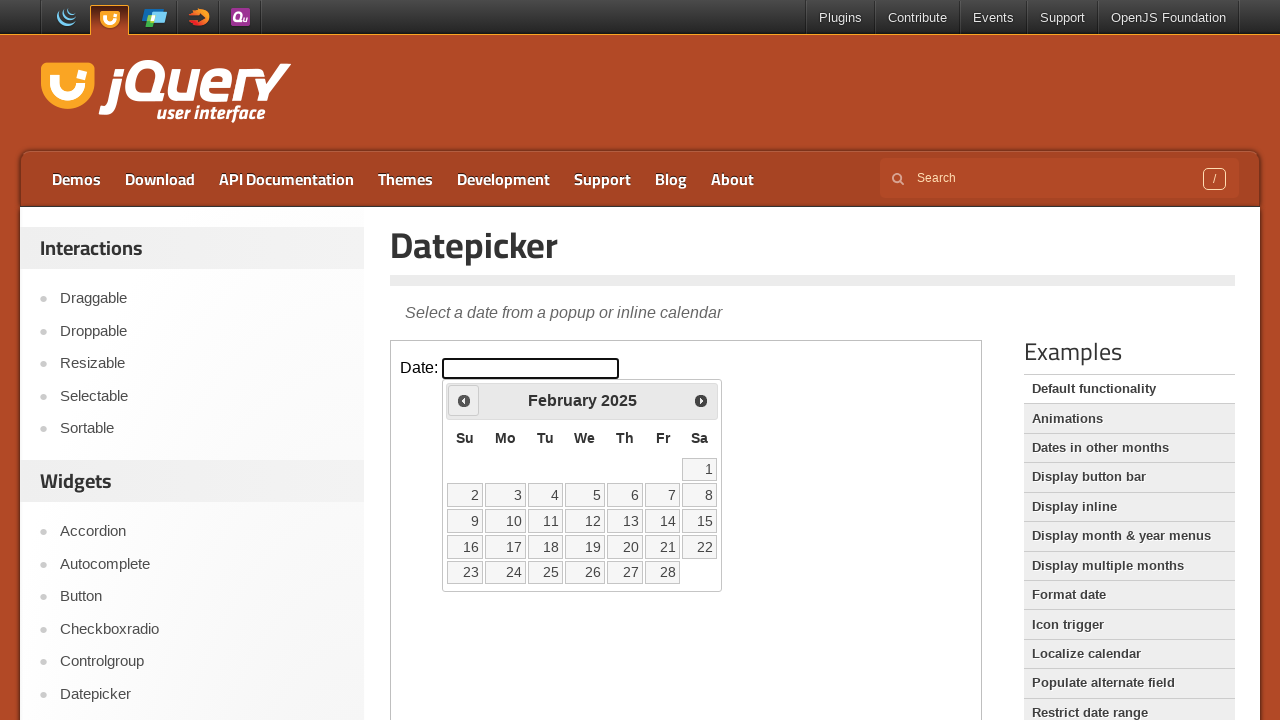

Clicked previous month button to navigate backwards at (464, 400) on iframe >> nth=0 >> internal:control=enter-frame >> .ui-datepicker-prev
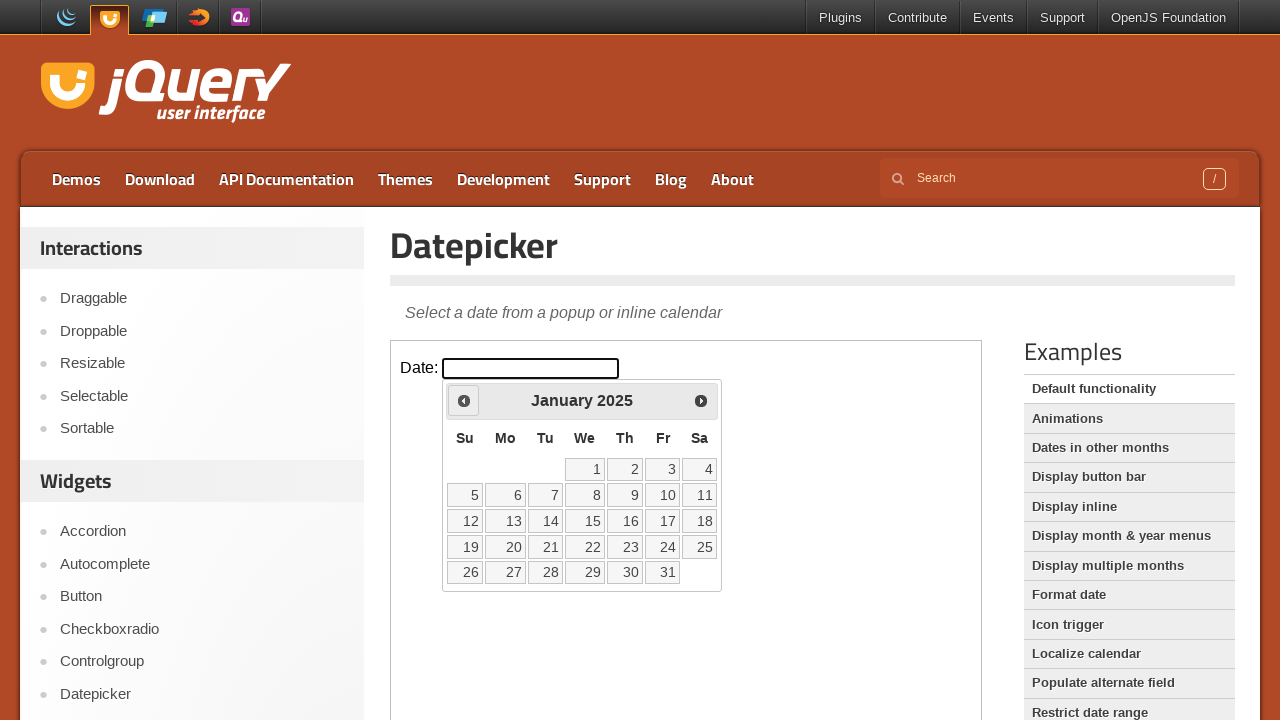

Retrieved current month: January
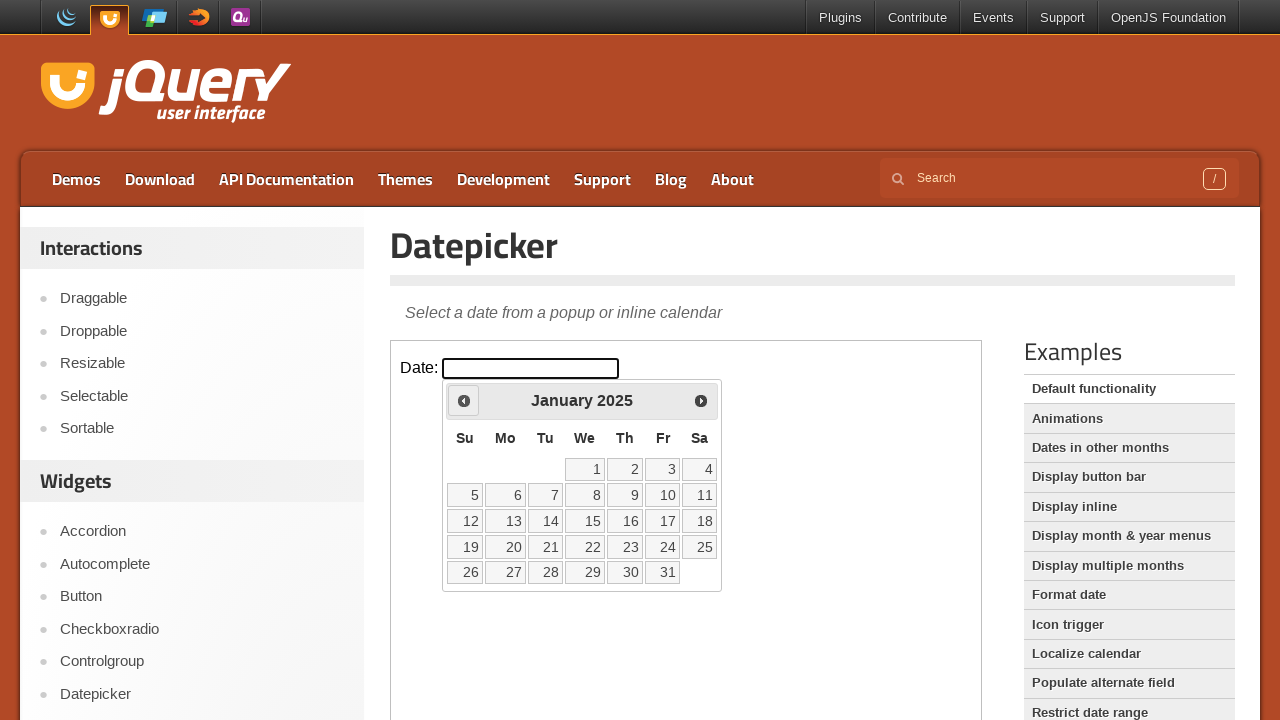

Retrieved current year: 2025
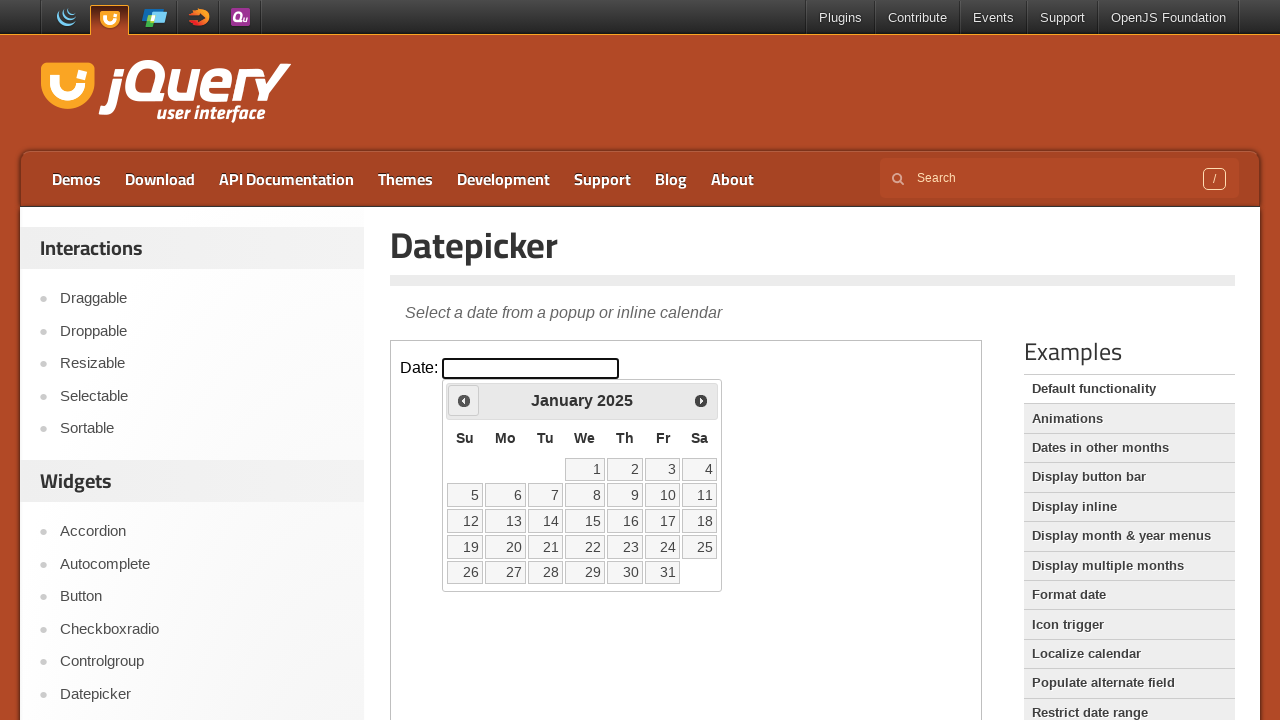

Clicked previous month button to navigate backwards at (464, 400) on iframe >> nth=0 >> internal:control=enter-frame >> .ui-datepicker-prev
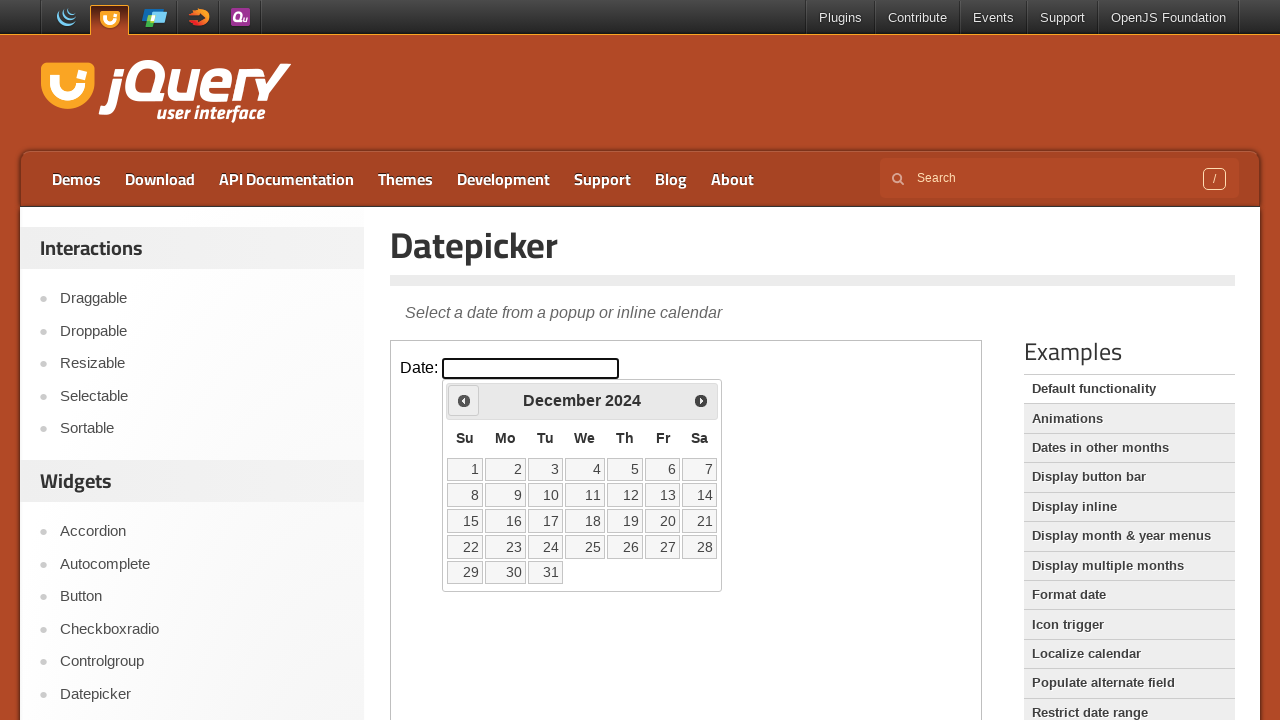

Retrieved current month: December
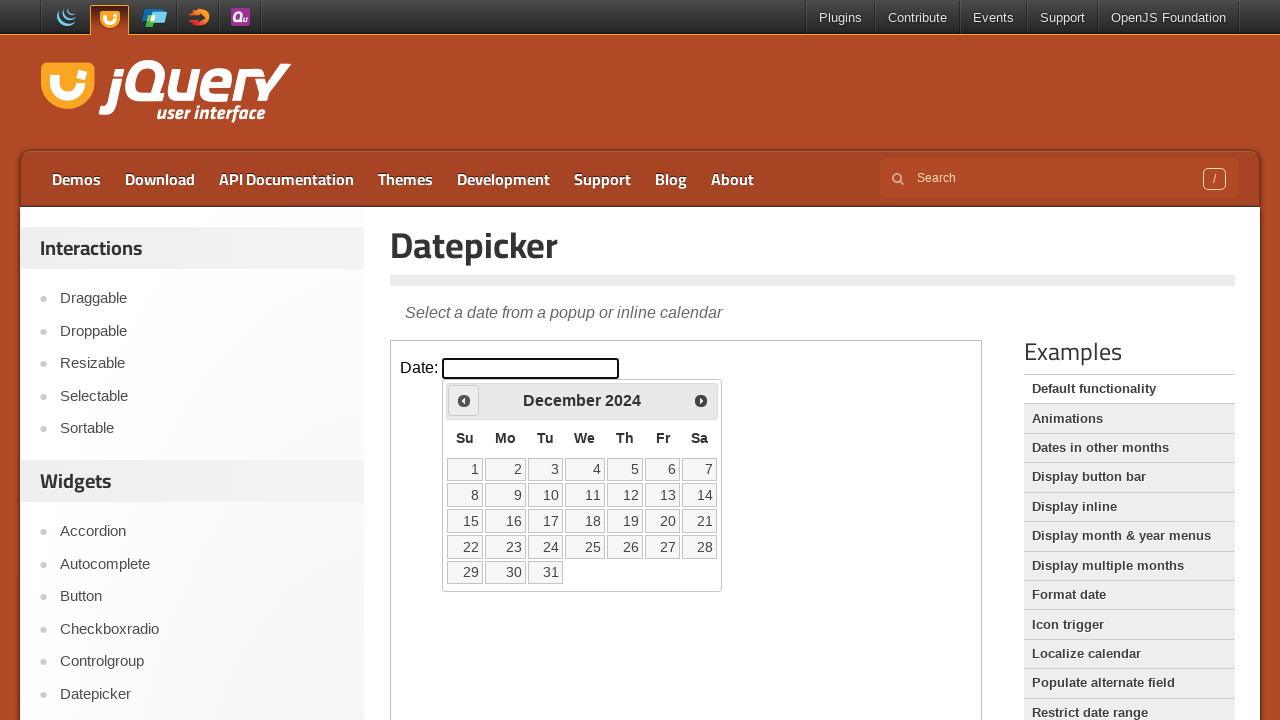

Retrieved current year: 2024
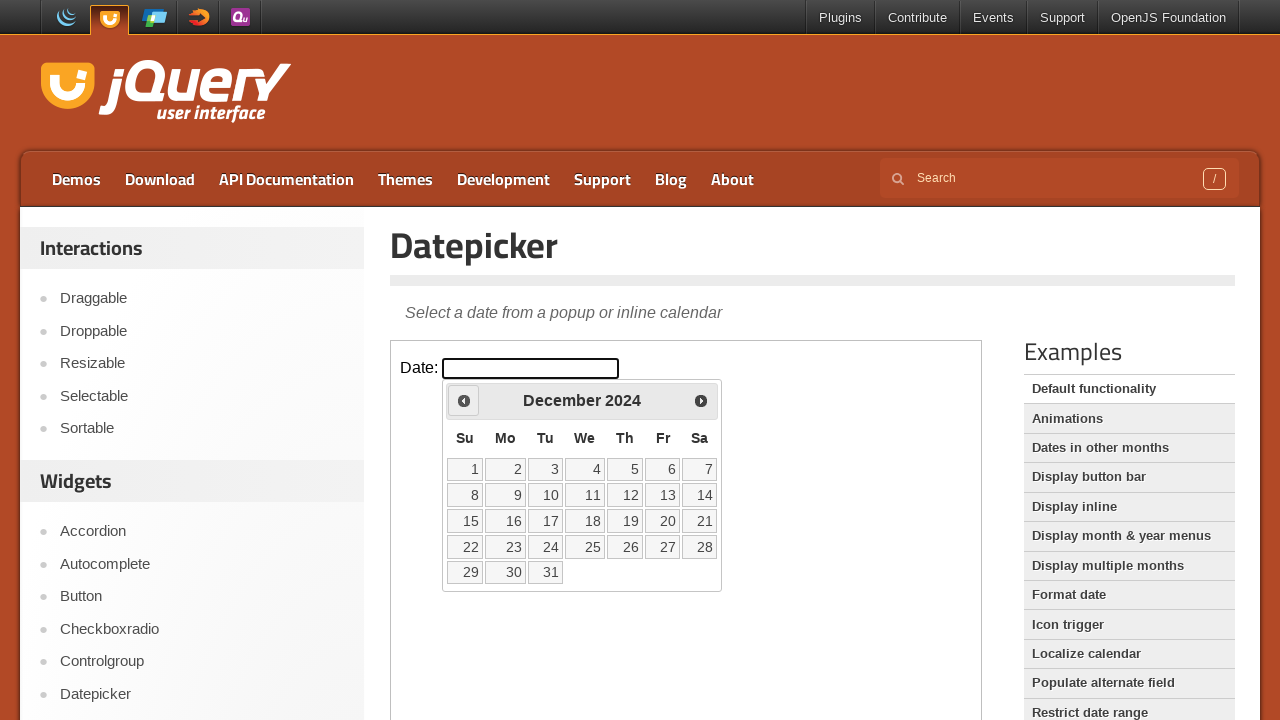

Clicked previous month button to navigate backwards at (464, 400) on iframe >> nth=0 >> internal:control=enter-frame >> .ui-datepicker-prev
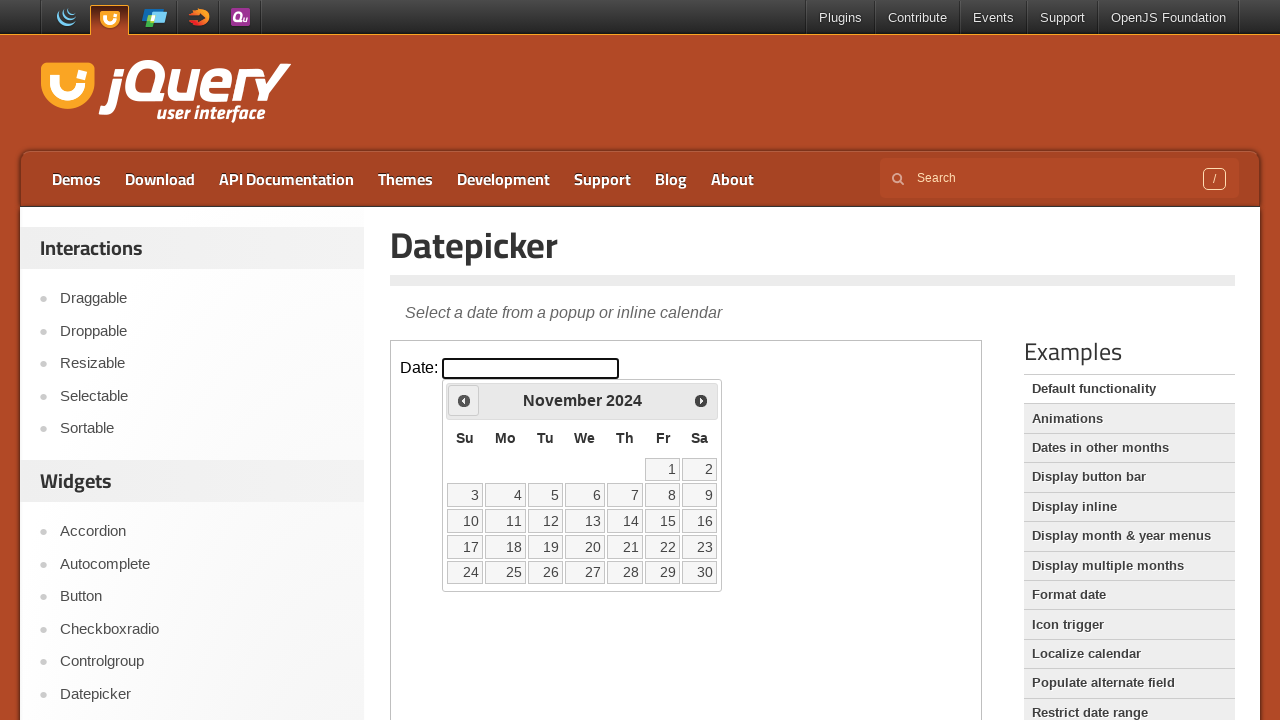

Retrieved current month: November
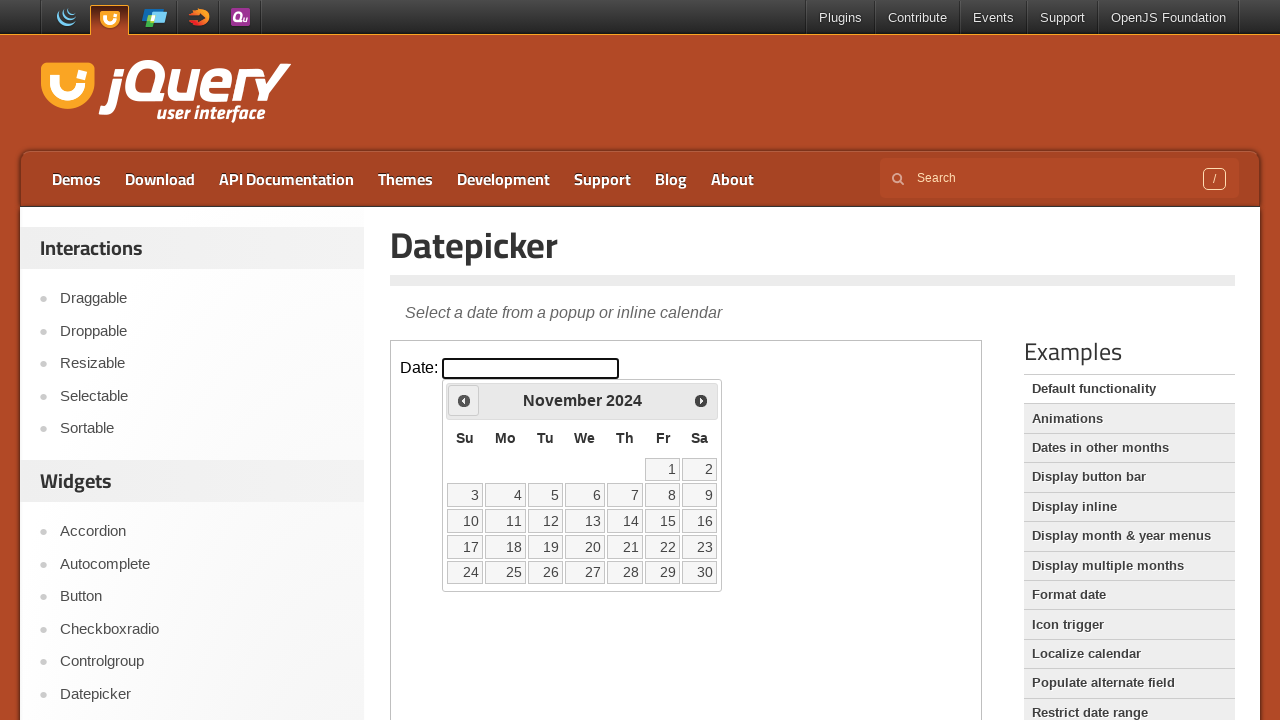

Retrieved current year: 2024
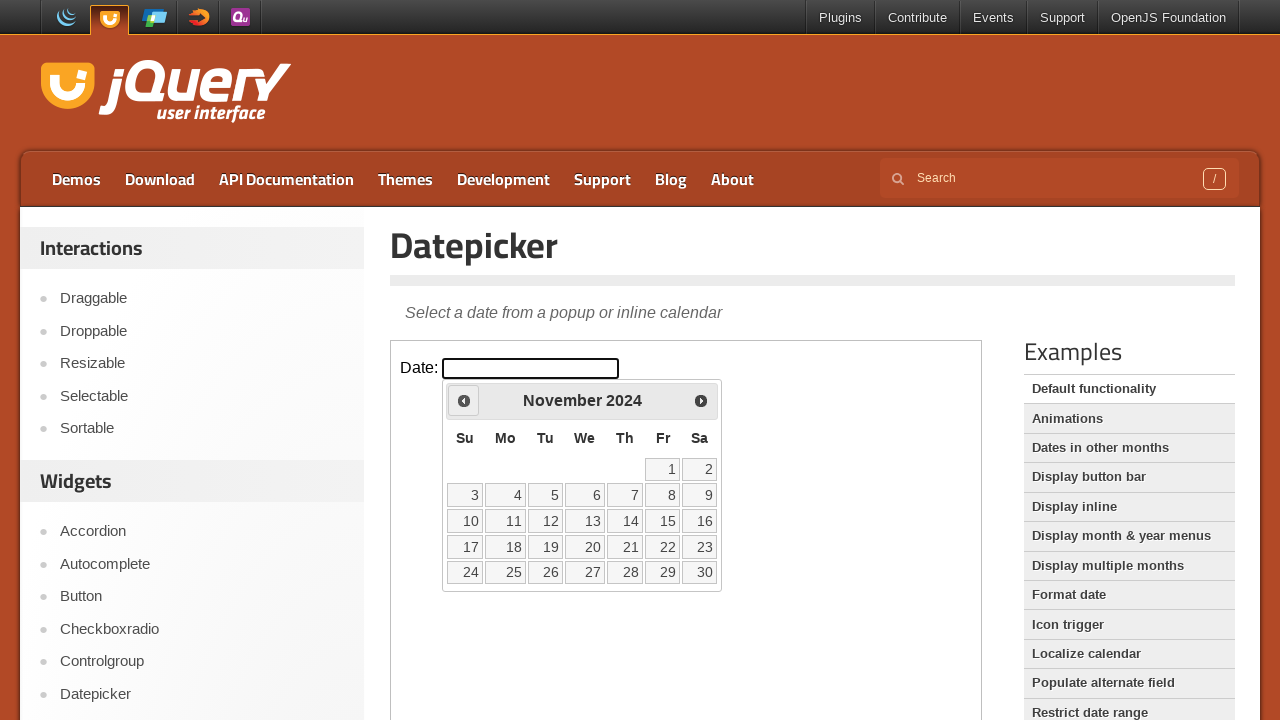

Clicked previous month button to navigate backwards at (464, 400) on iframe >> nth=0 >> internal:control=enter-frame >> .ui-datepicker-prev
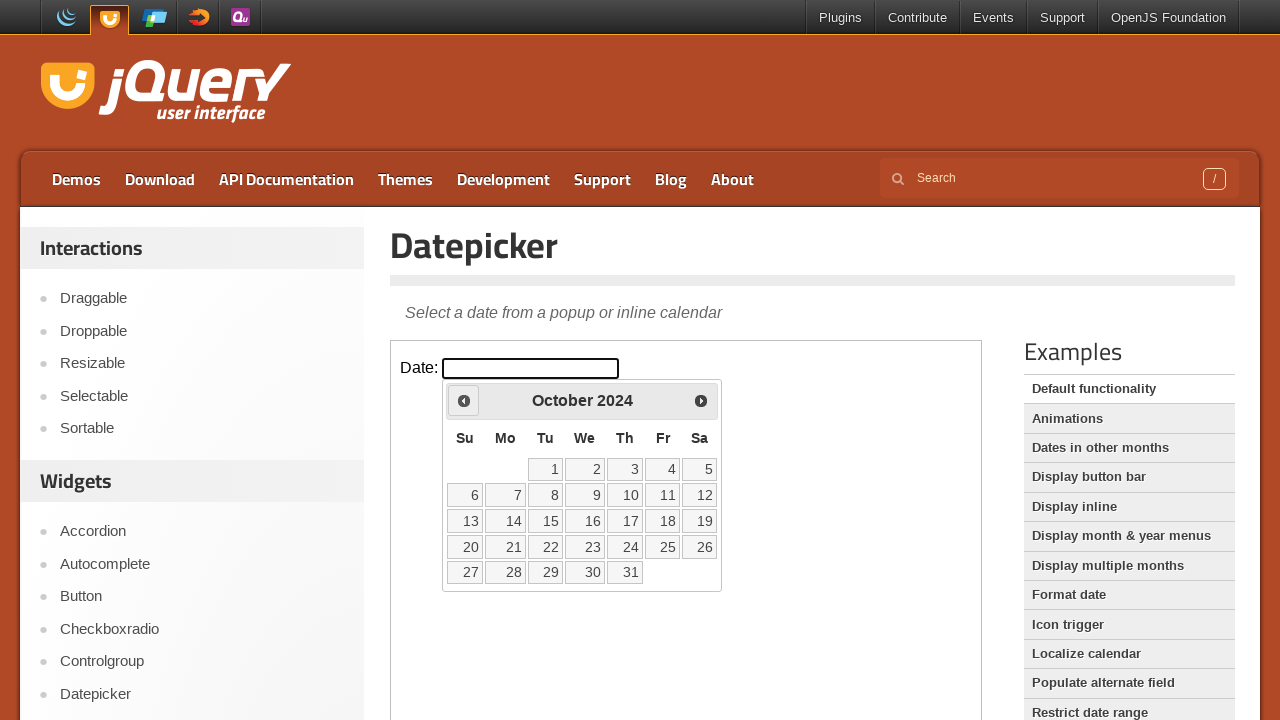

Retrieved current month: October
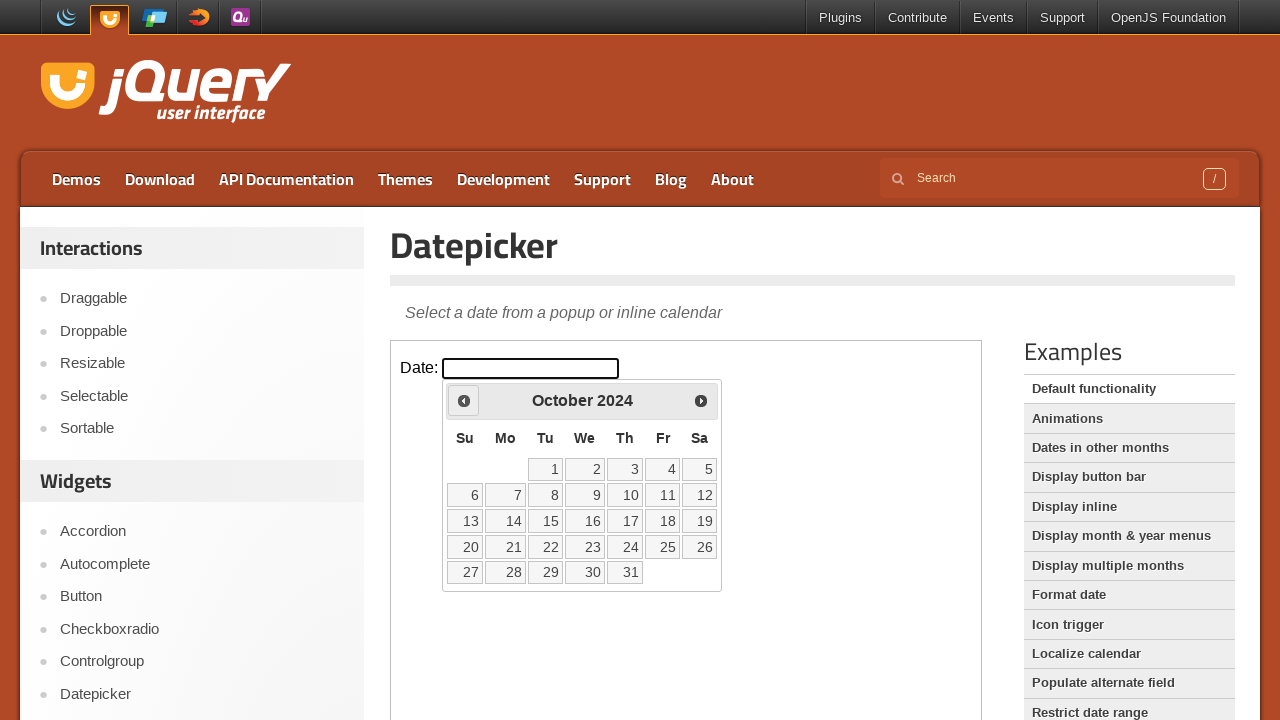

Retrieved current year: 2024
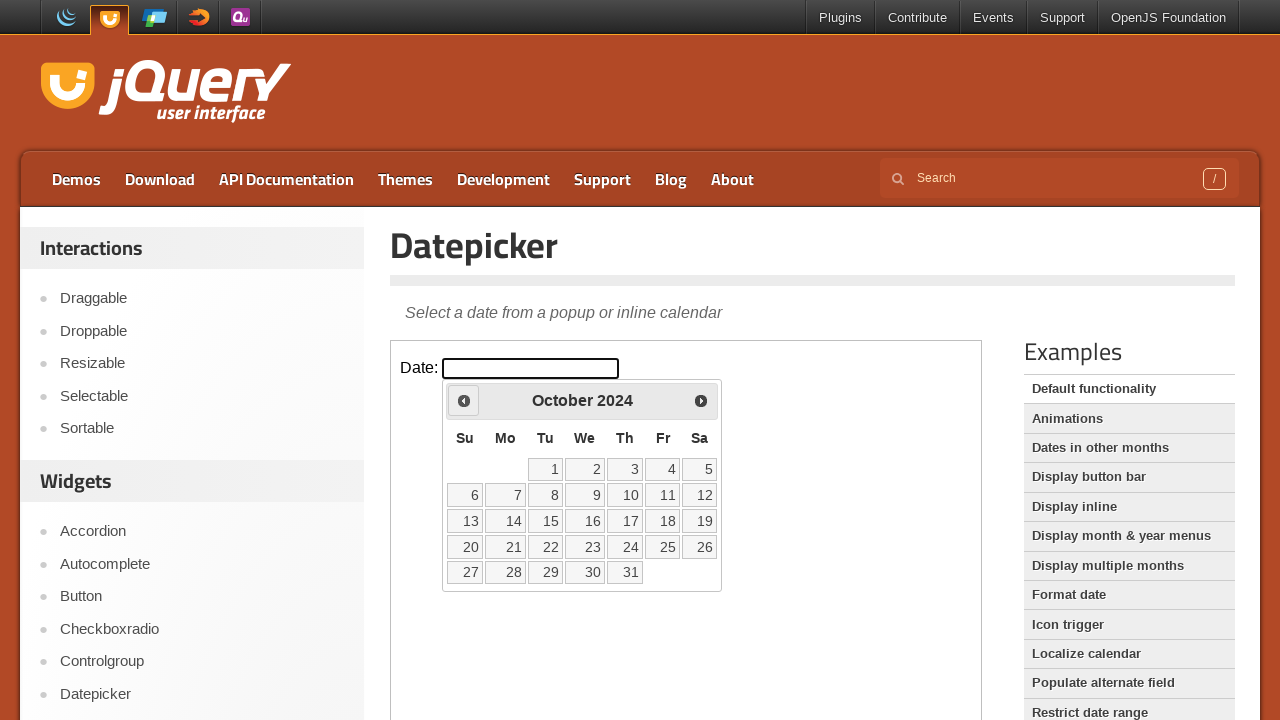

Clicked previous month button to navigate backwards at (464, 400) on iframe >> nth=0 >> internal:control=enter-frame >> .ui-datepicker-prev
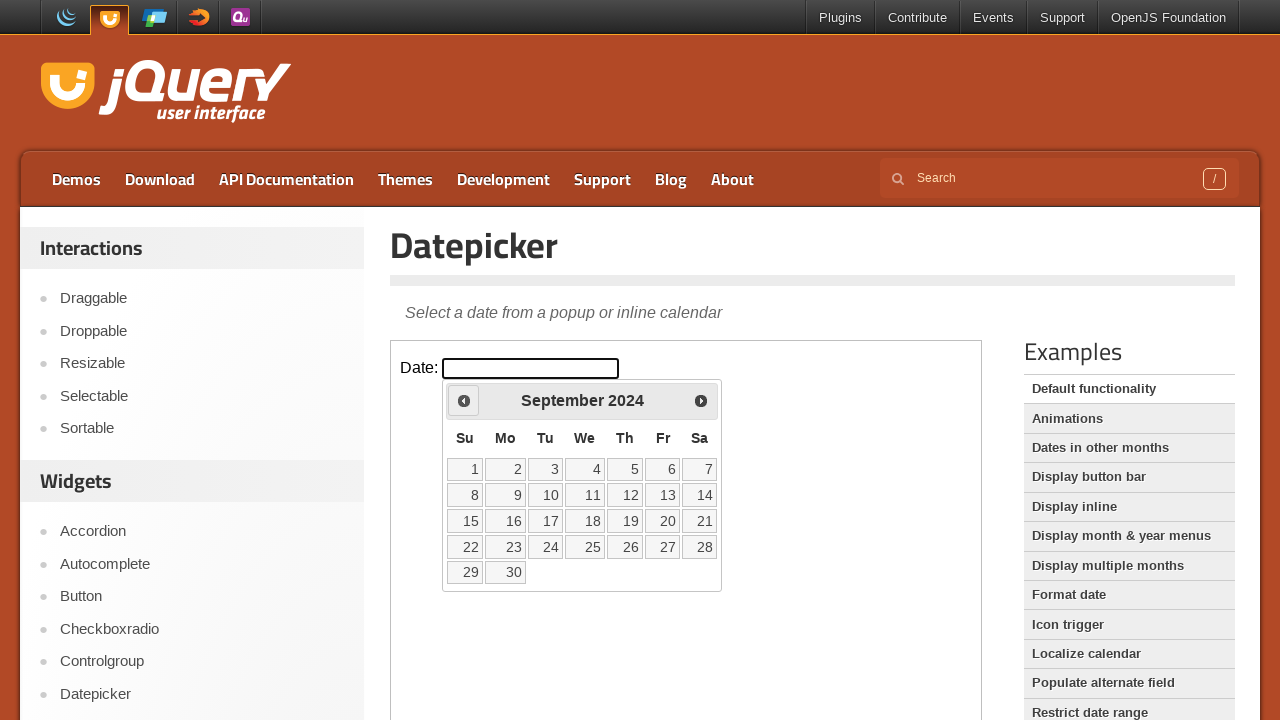

Retrieved current month: September
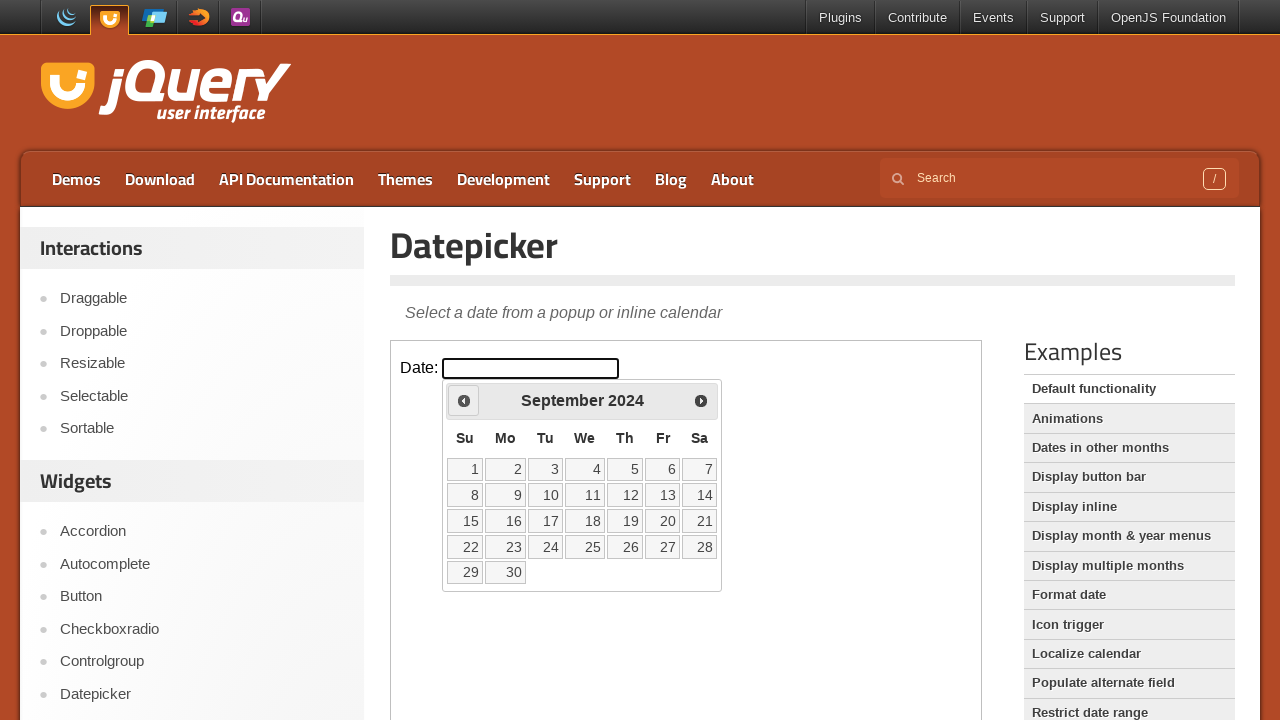

Retrieved current year: 2024
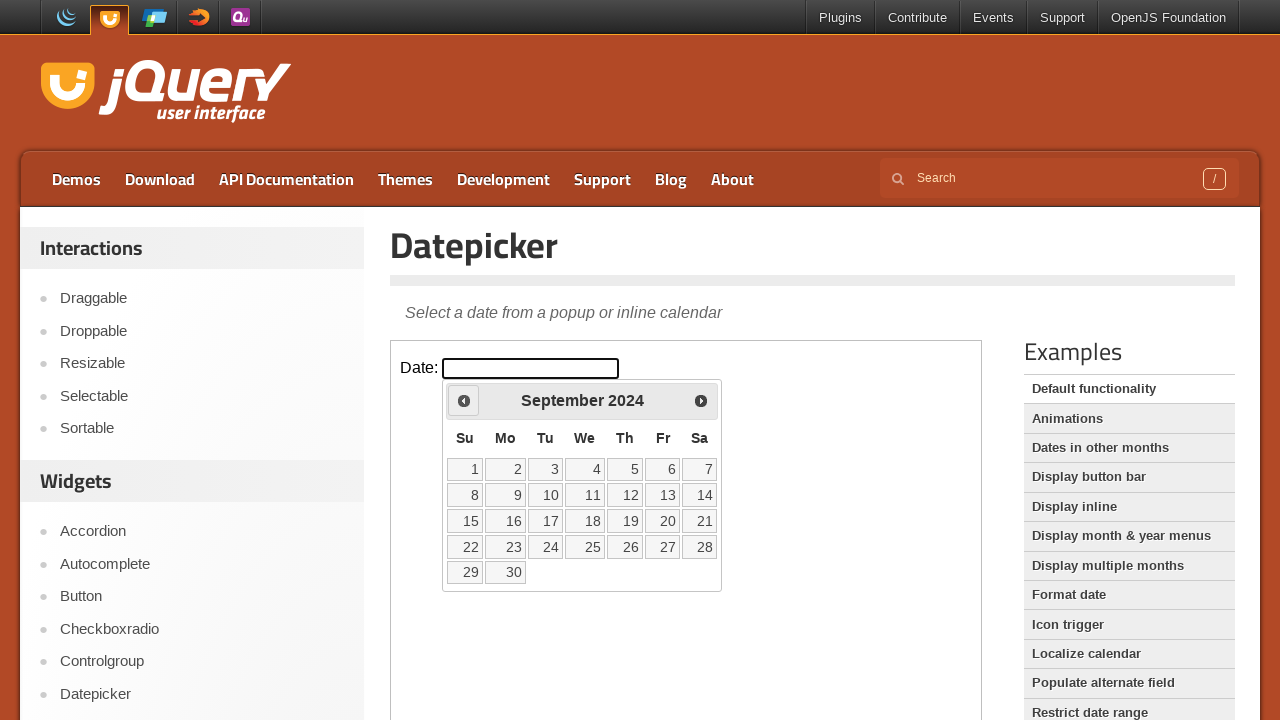

Clicked previous month button to navigate backwards at (464, 400) on iframe >> nth=0 >> internal:control=enter-frame >> .ui-datepicker-prev
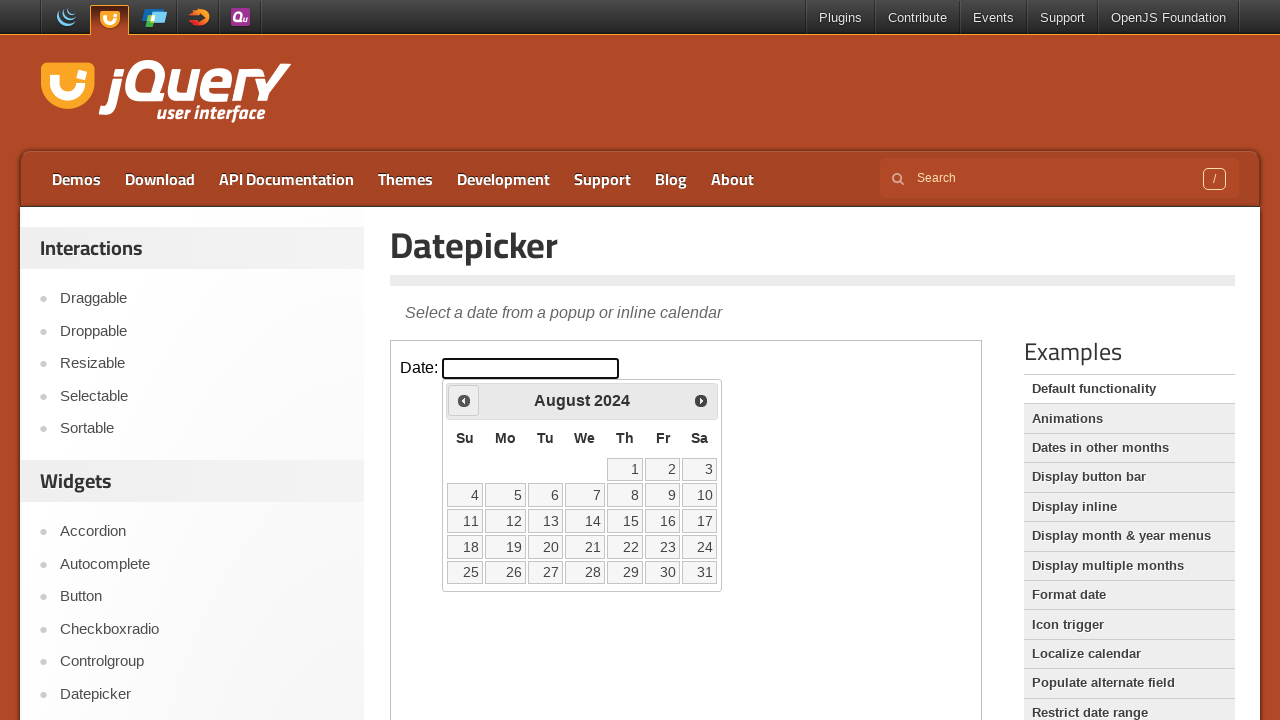

Retrieved current month: August
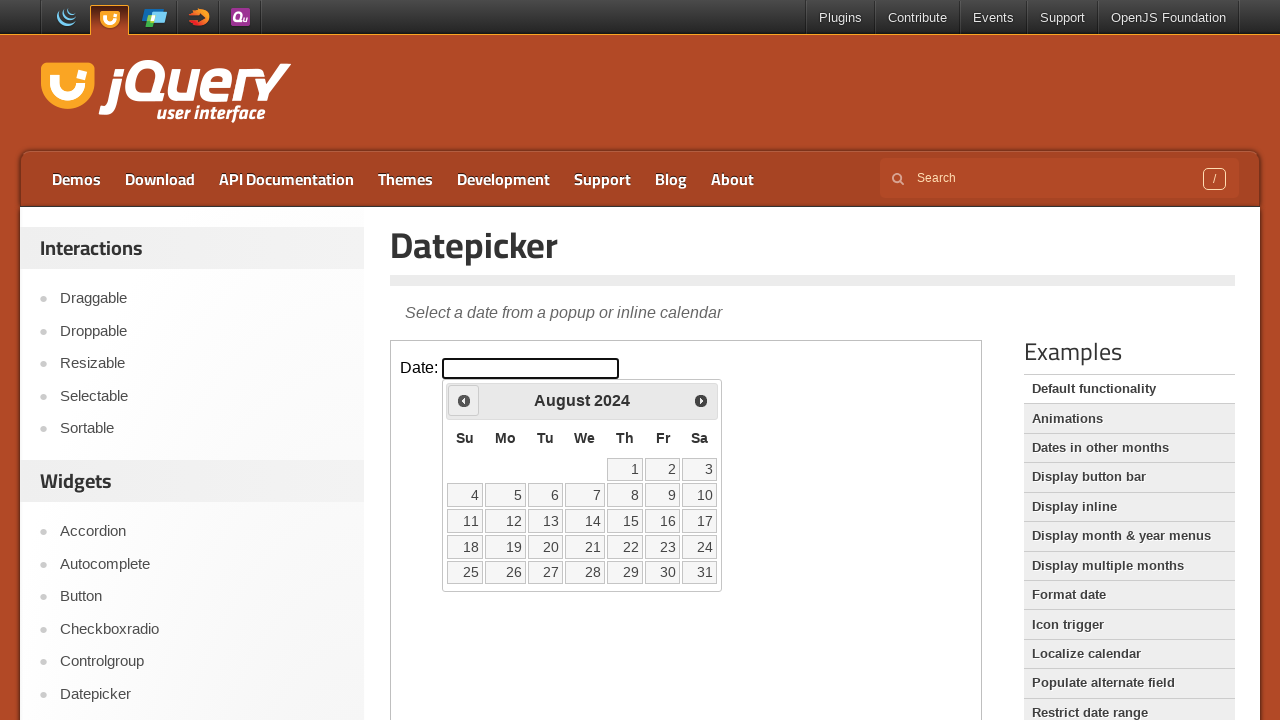

Retrieved current year: 2024
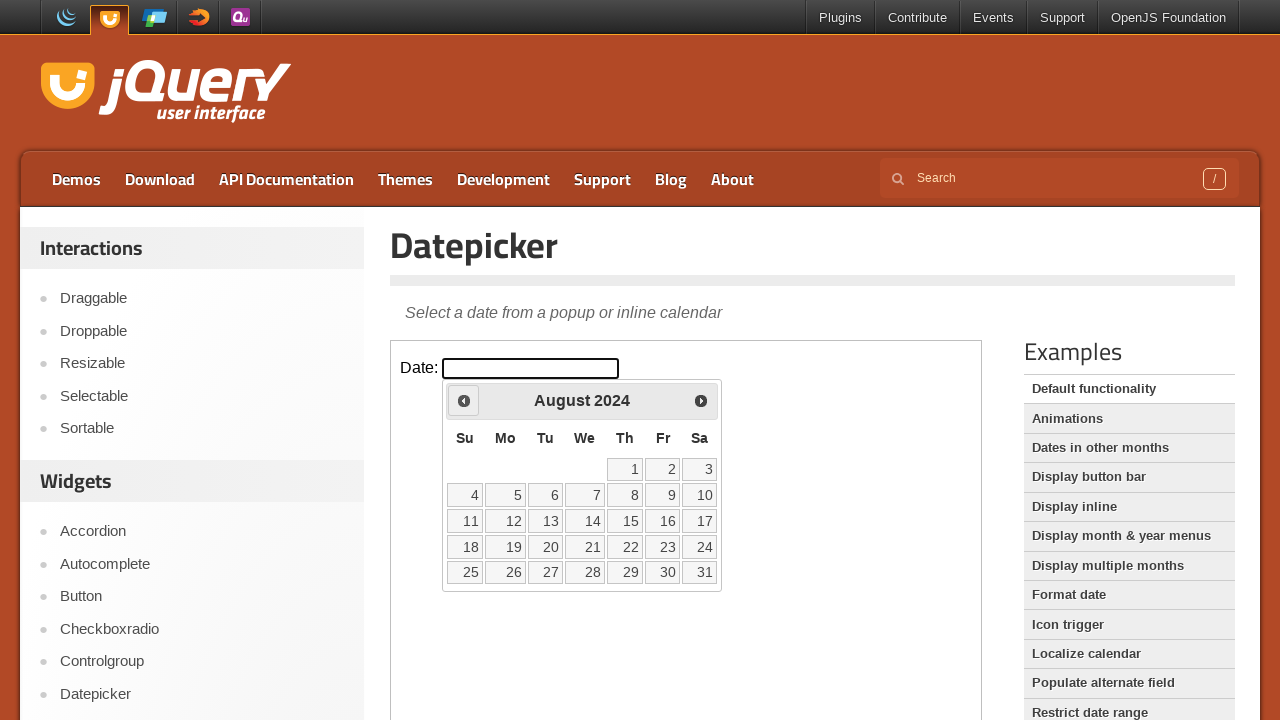

Clicked previous month button to navigate backwards at (464, 400) on iframe >> nth=0 >> internal:control=enter-frame >> .ui-datepicker-prev
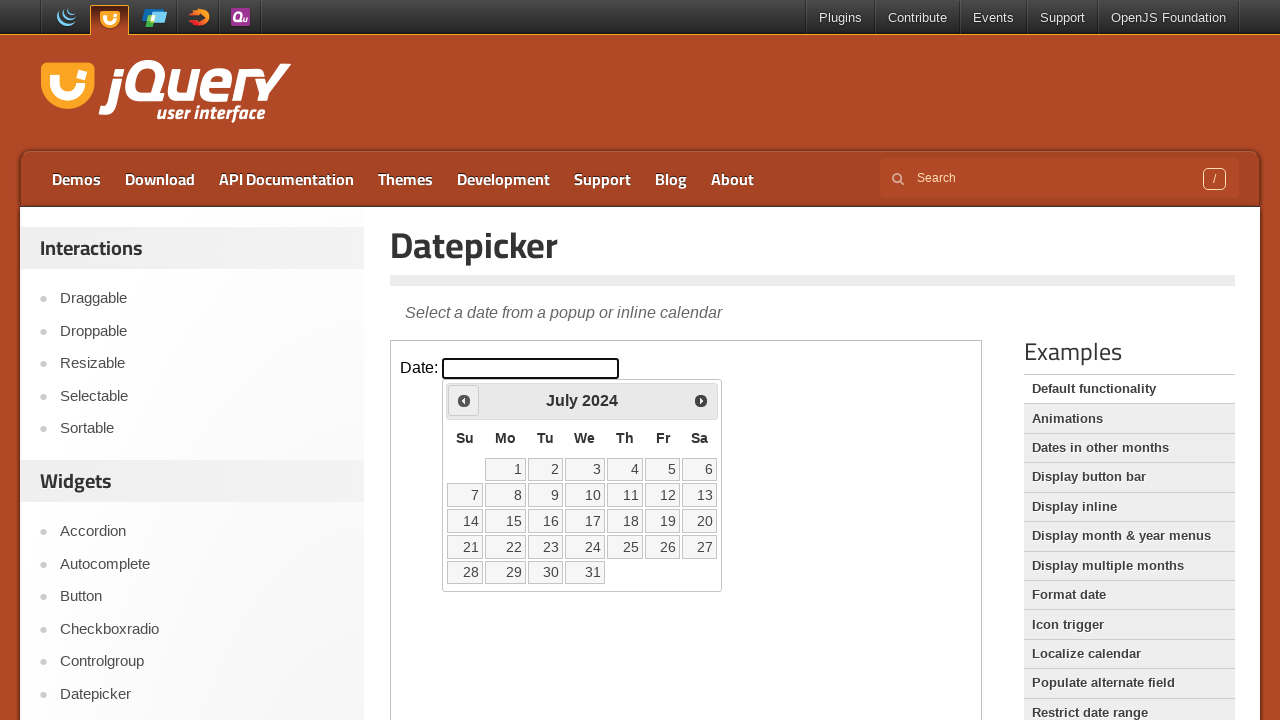

Retrieved current month: July
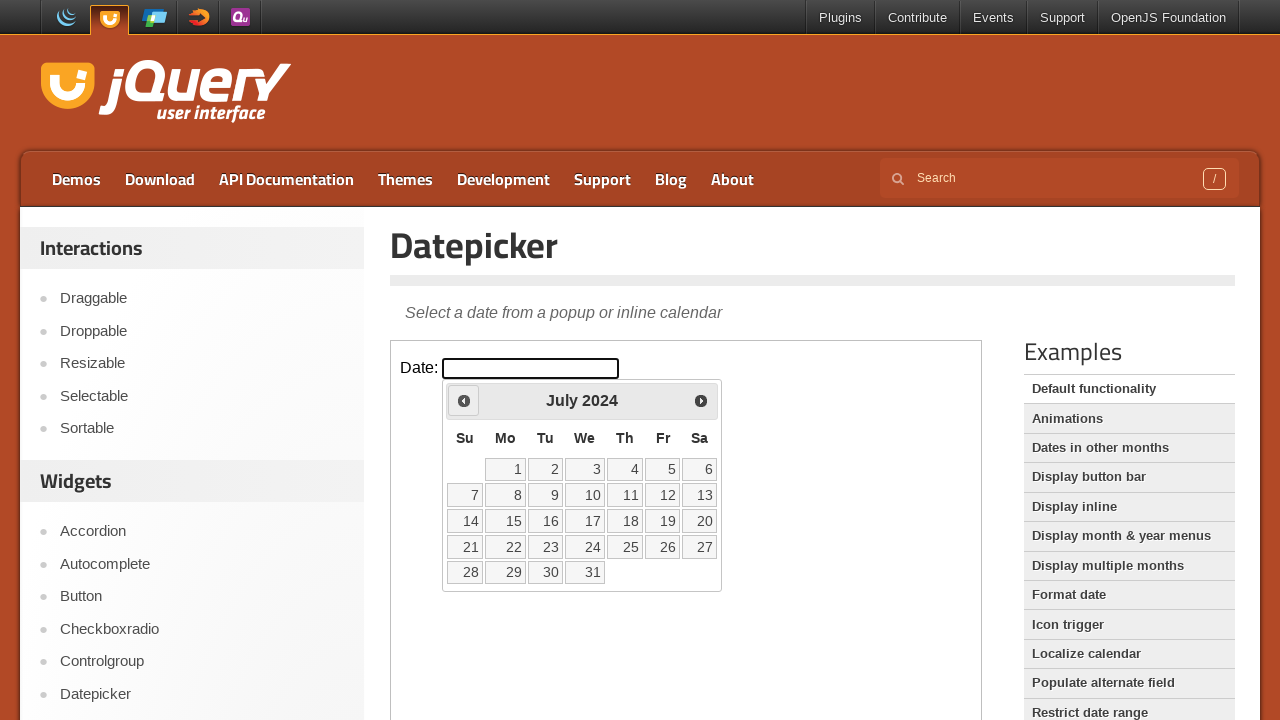

Retrieved current year: 2024
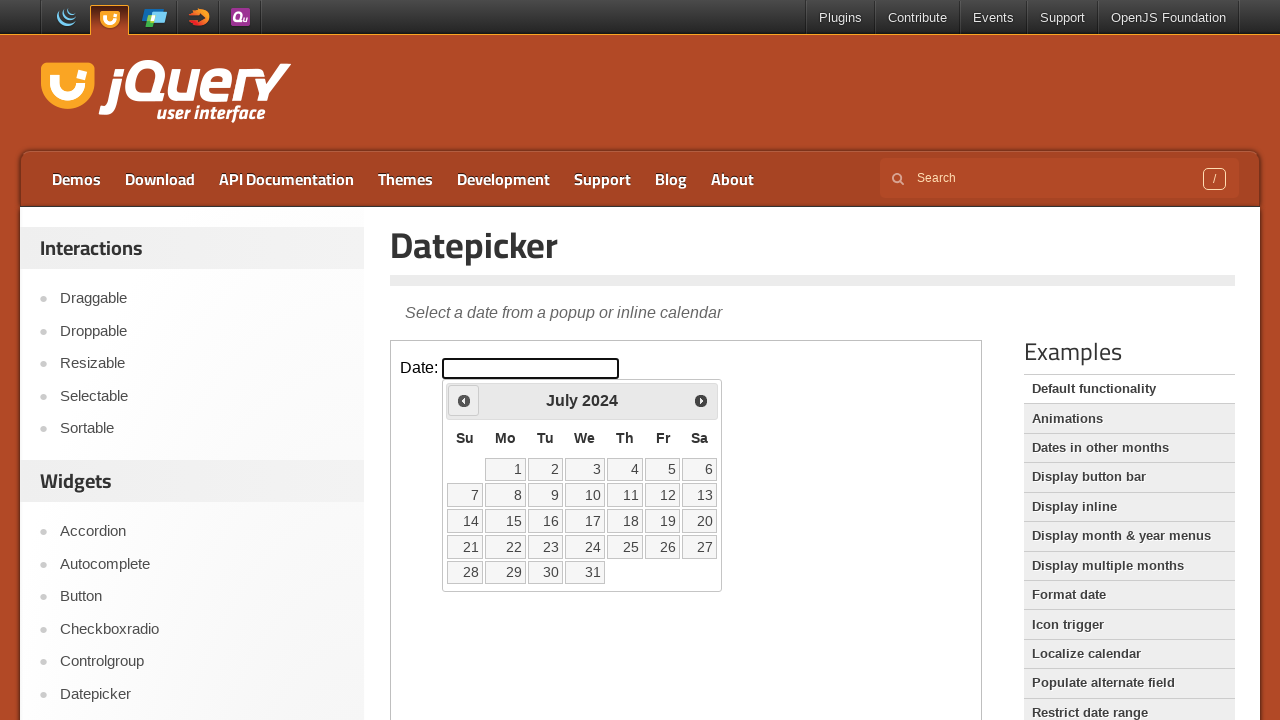

Clicked previous month button to navigate backwards at (464, 400) on iframe >> nth=0 >> internal:control=enter-frame >> .ui-datepicker-prev
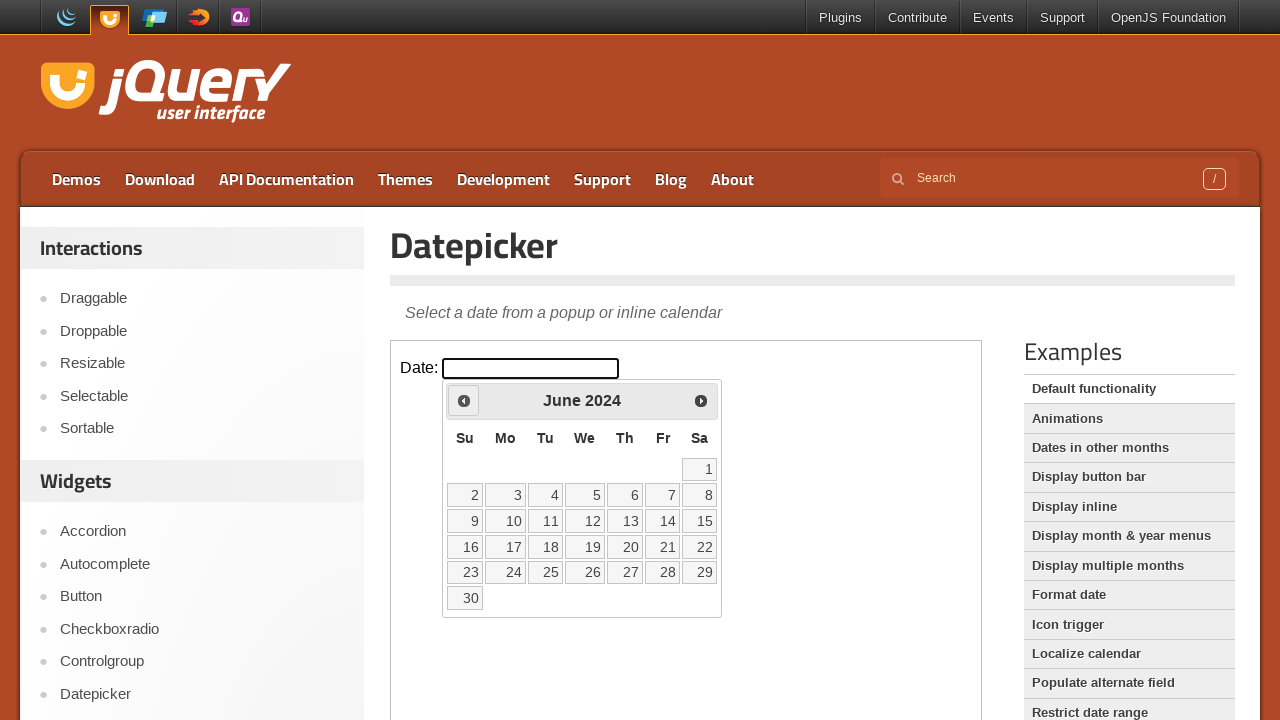

Retrieved current month: June
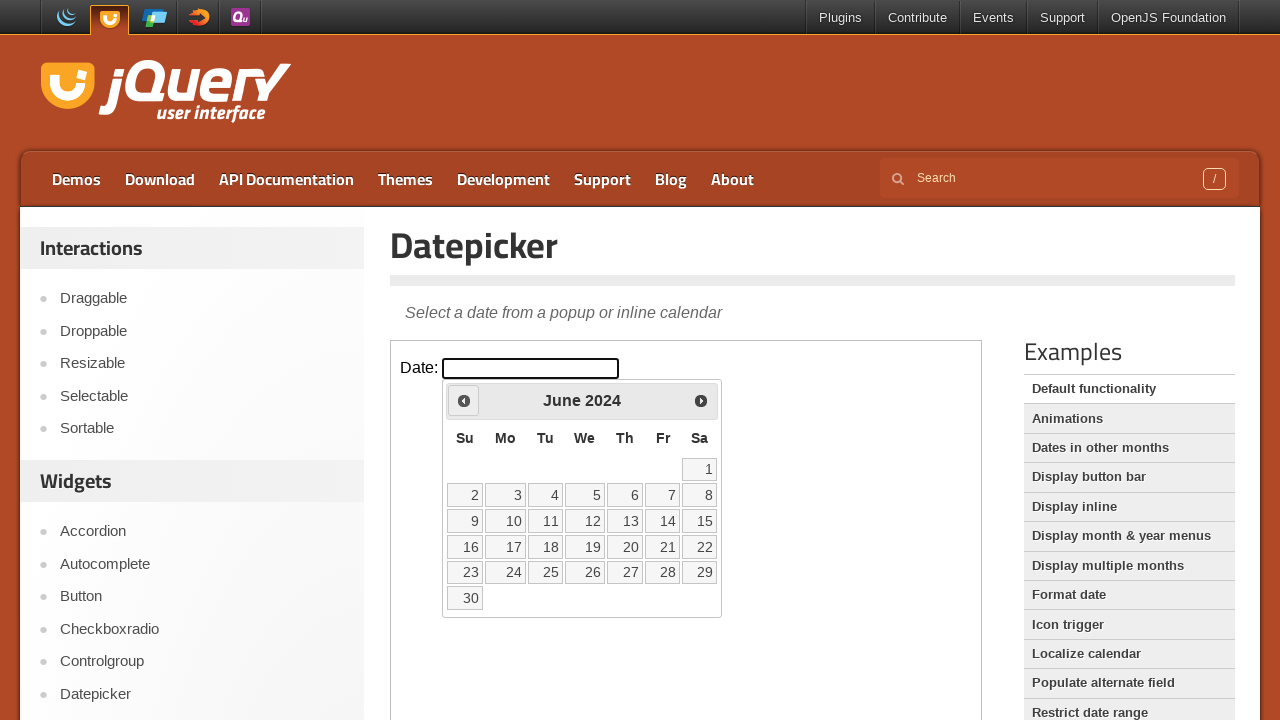

Retrieved current year: 2024
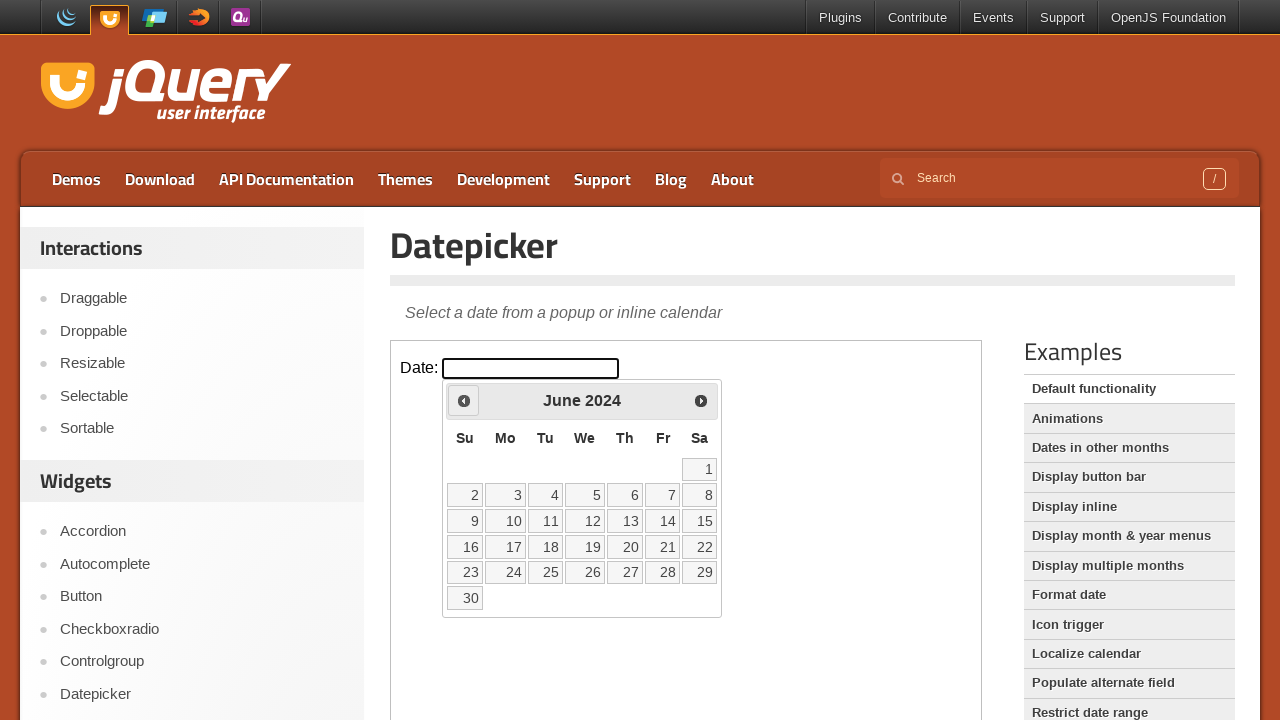

Clicked previous month button to navigate backwards at (464, 400) on iframe >> nth=0 >> internal:control=enter-frame >> .ui-datepicker-prev
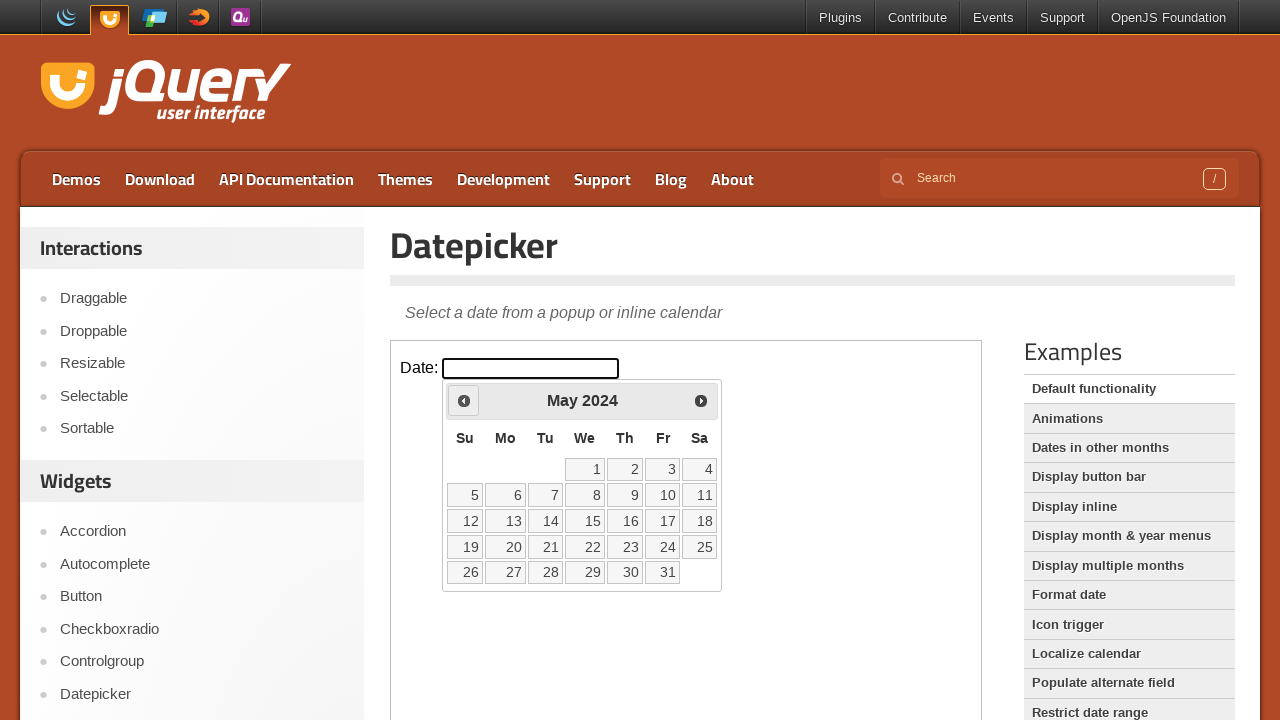

Retrieved current month: May
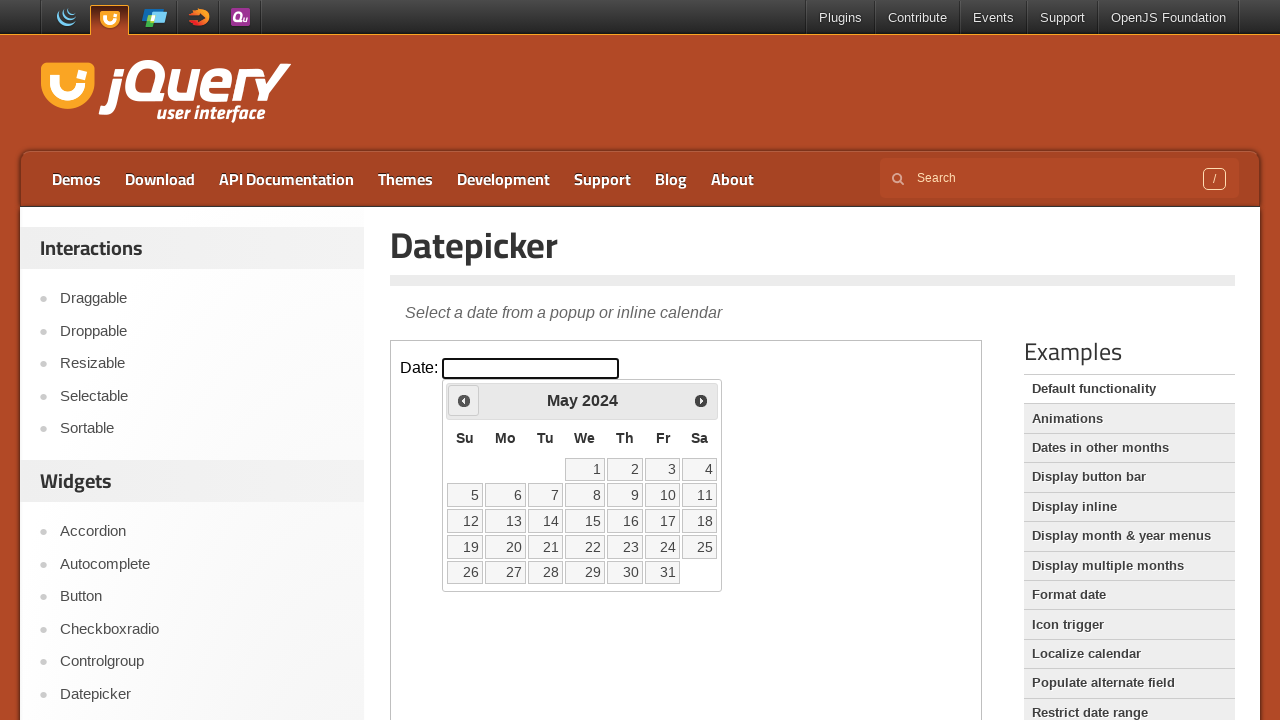

Retrieved current year: 2024
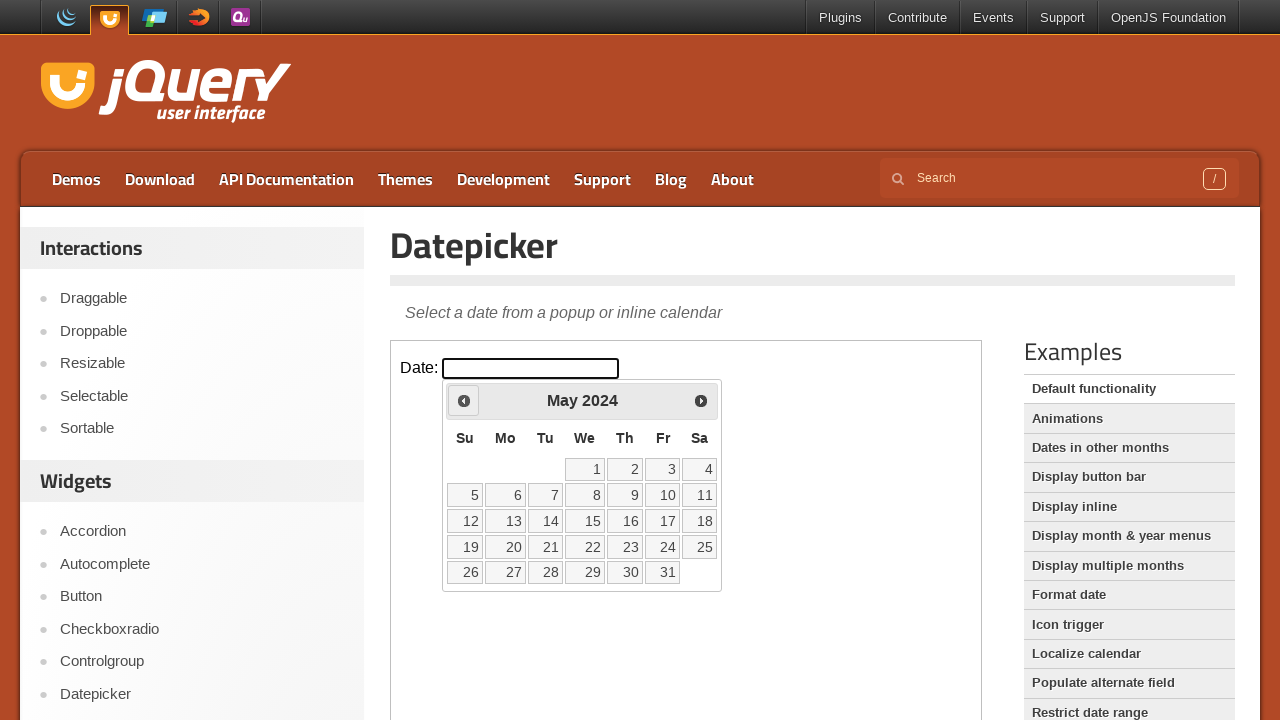

Clicked previous month button to navigate backwards at (464, 400) on iframe >> nth=0 >> internal:control=enter-frame >> .ui-datepicker-prev
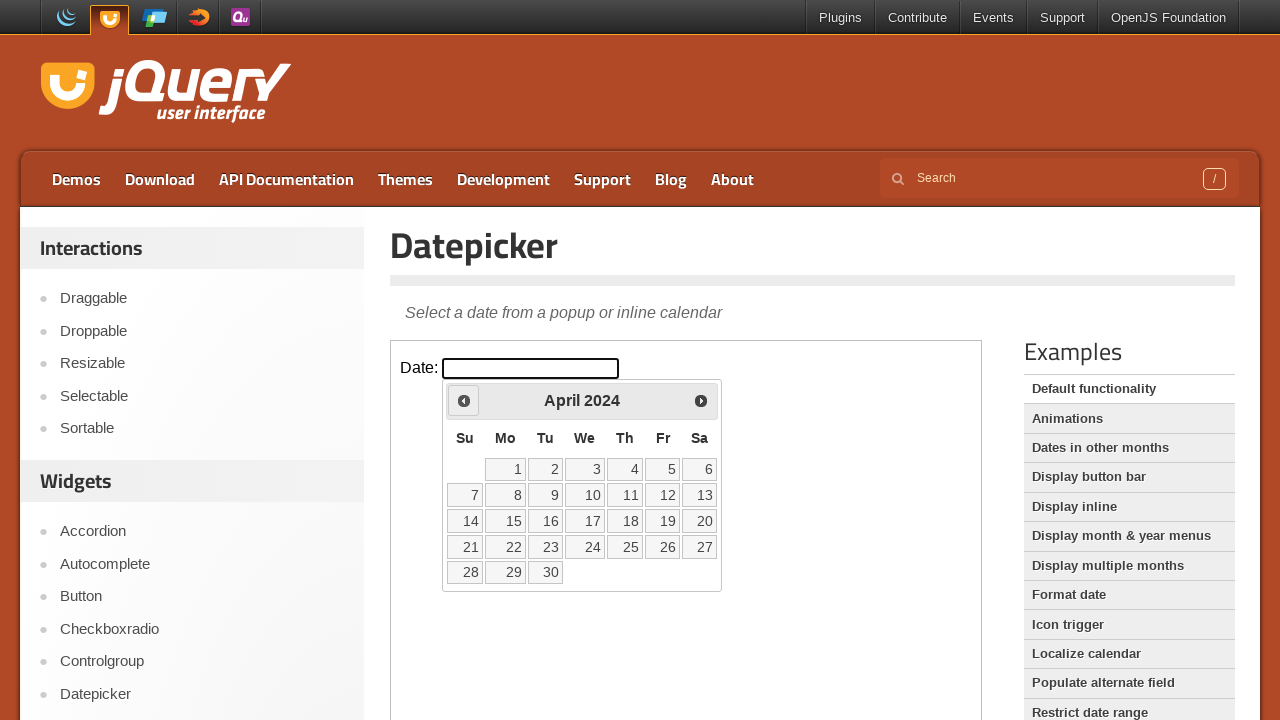

Retrieved current month: April
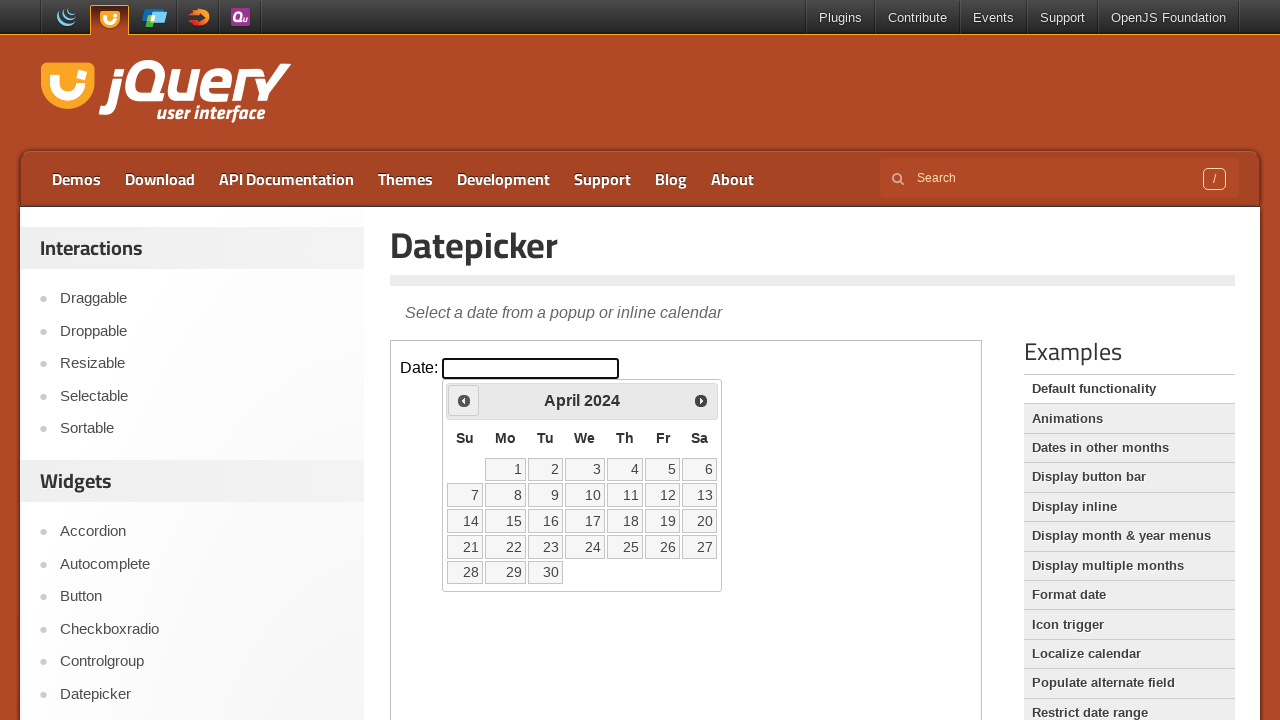

Retrieved current year: 2024
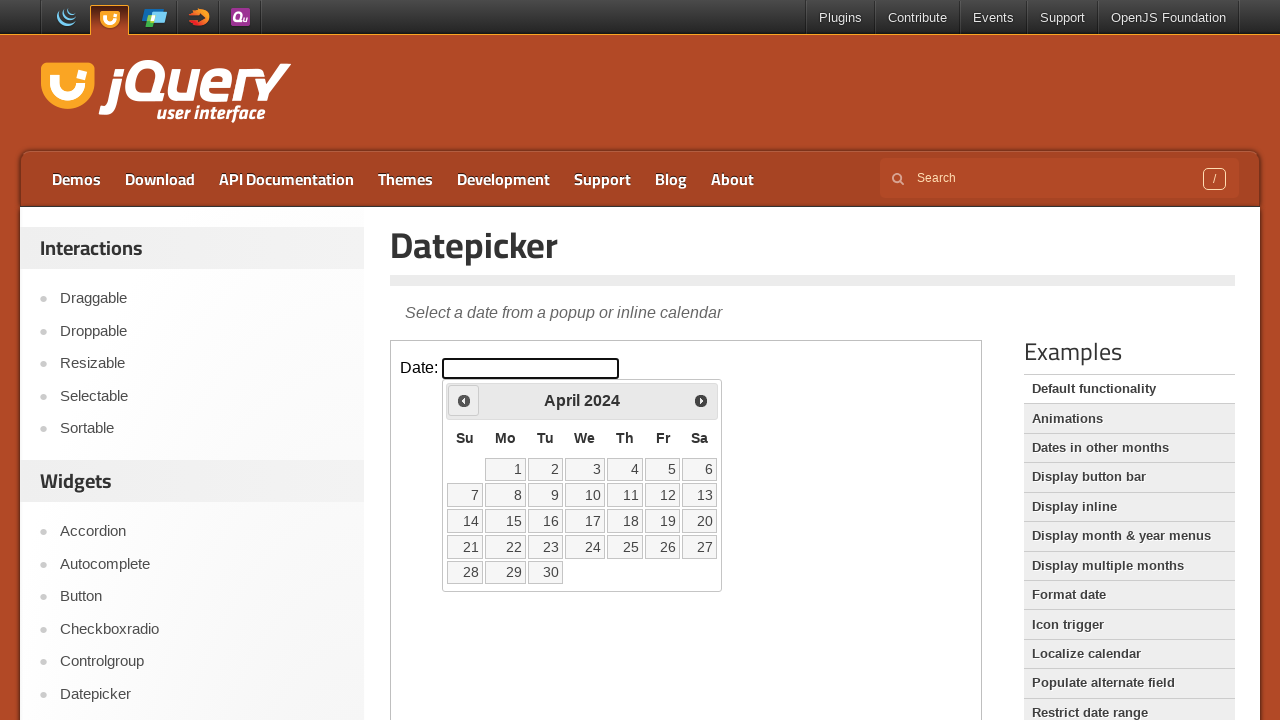

Clicked previous month button to navigate backwards at (464, 400) on iframe >> nth=0 >> internal:control=enter-frame >> .ui-datepicker-prev
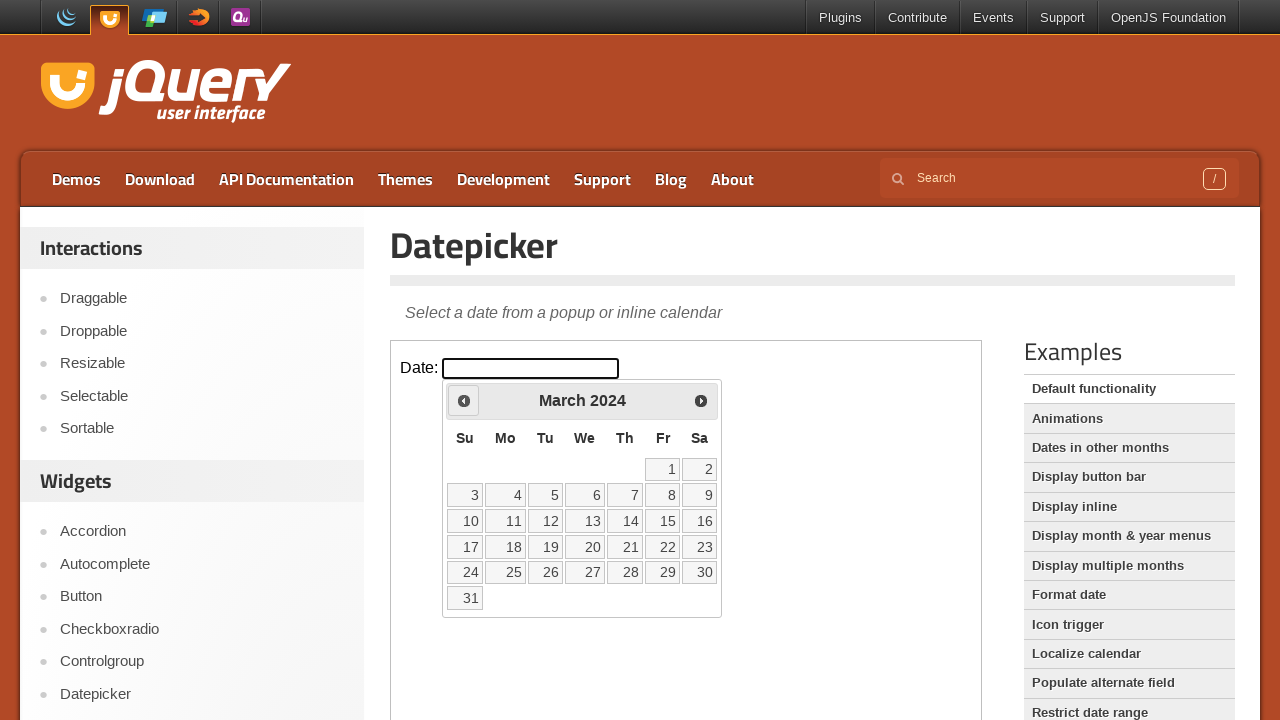

Retrieved current month: March
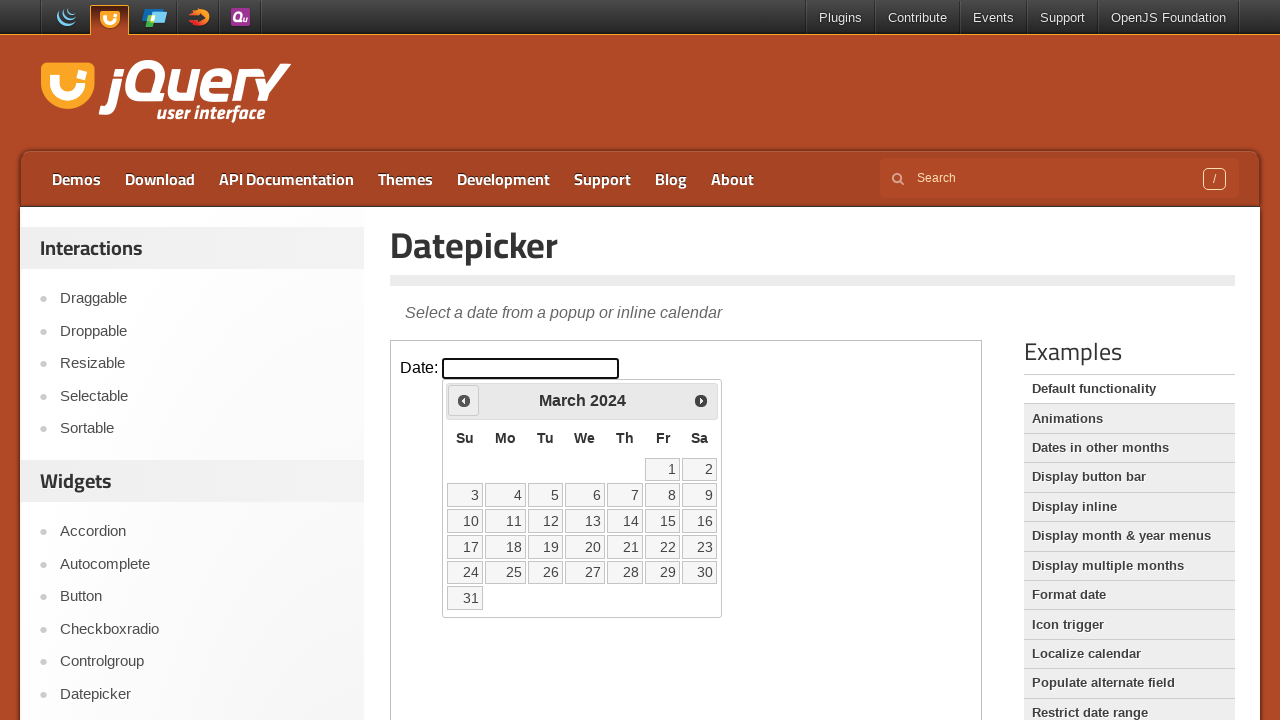

Retrieved current year: 2024
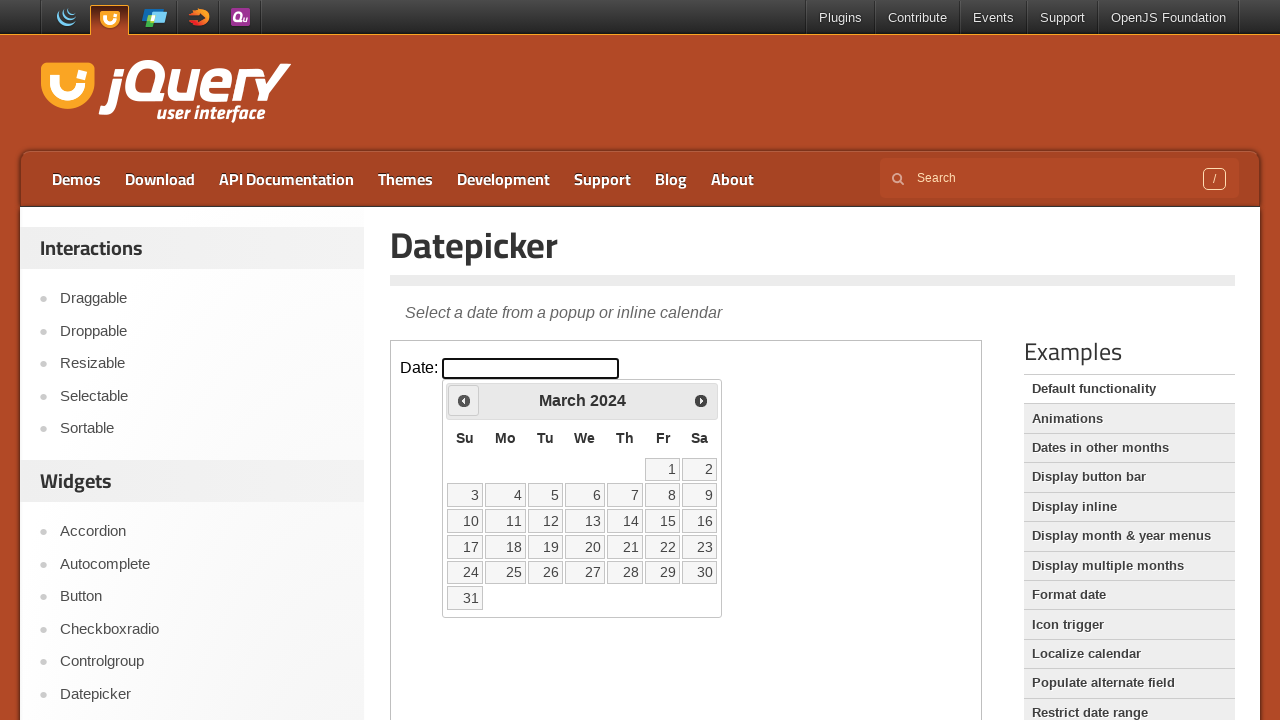

Clicked previous month button to navigate backwards at (464, 400) on iframe >> nth=0 >> internal:control=enter-frame >> .ui-datepicker-prev
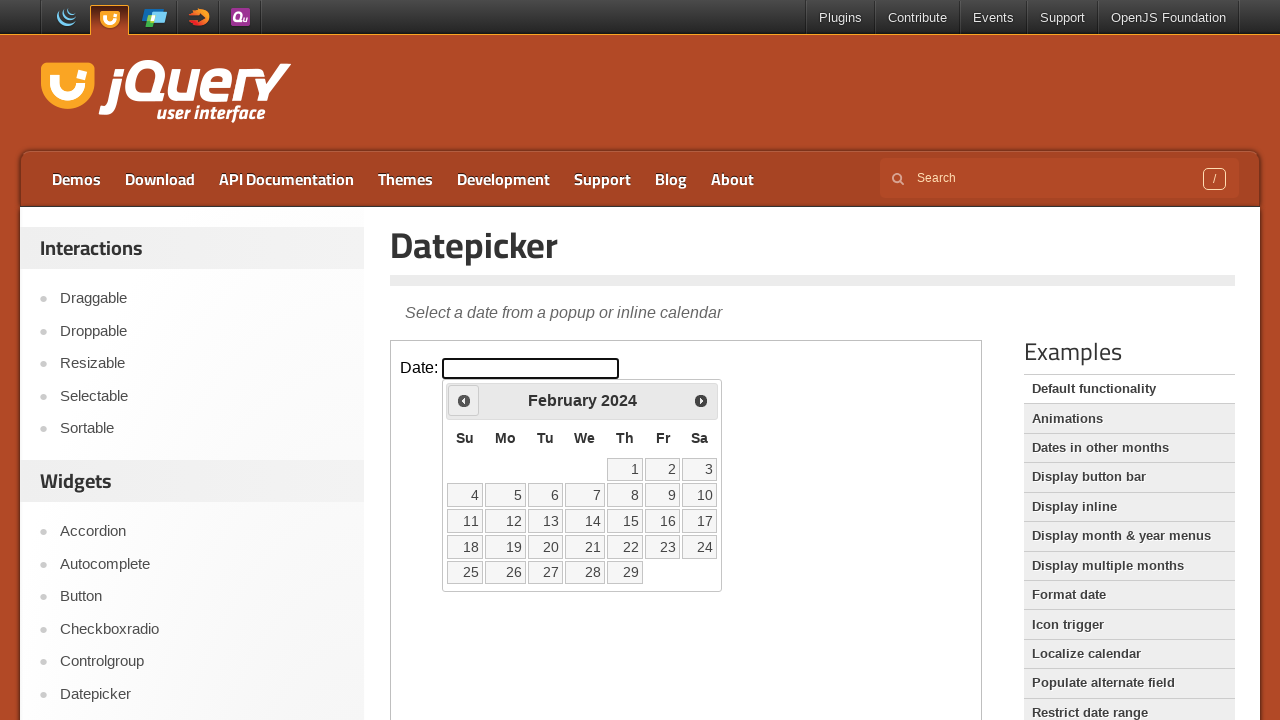

Retrieved current month: February
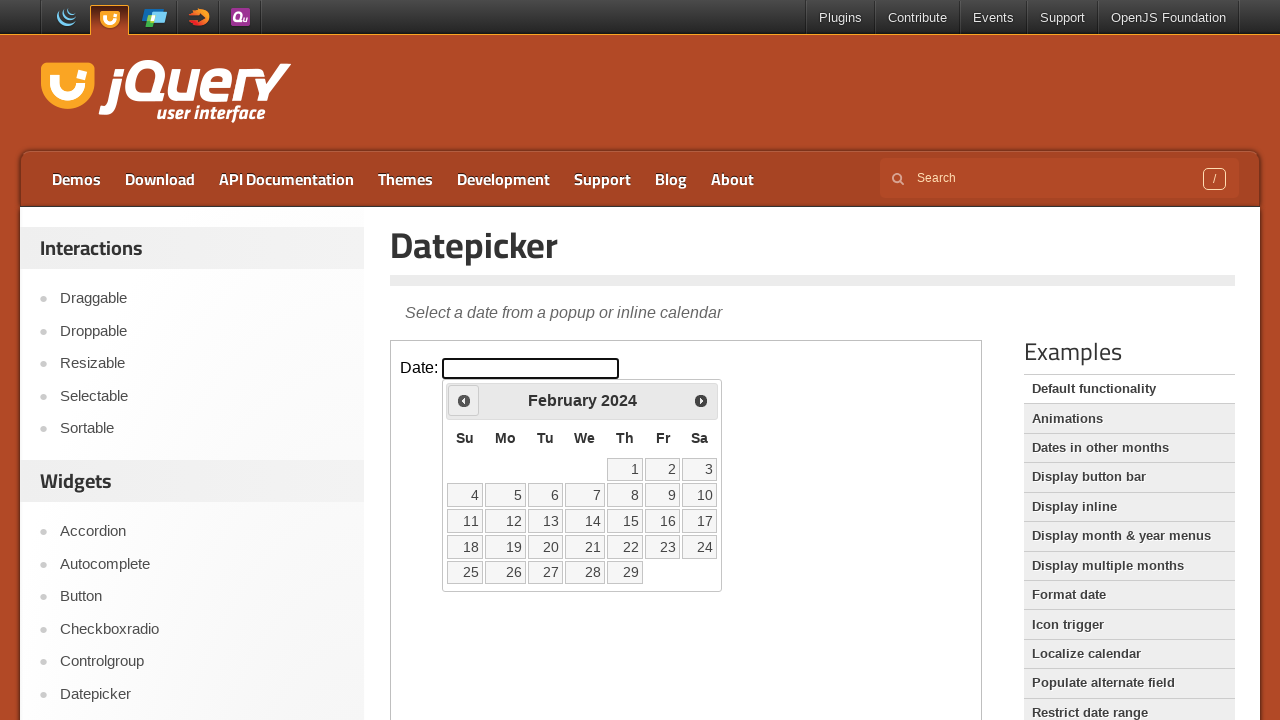

Retrieved current year: 2024
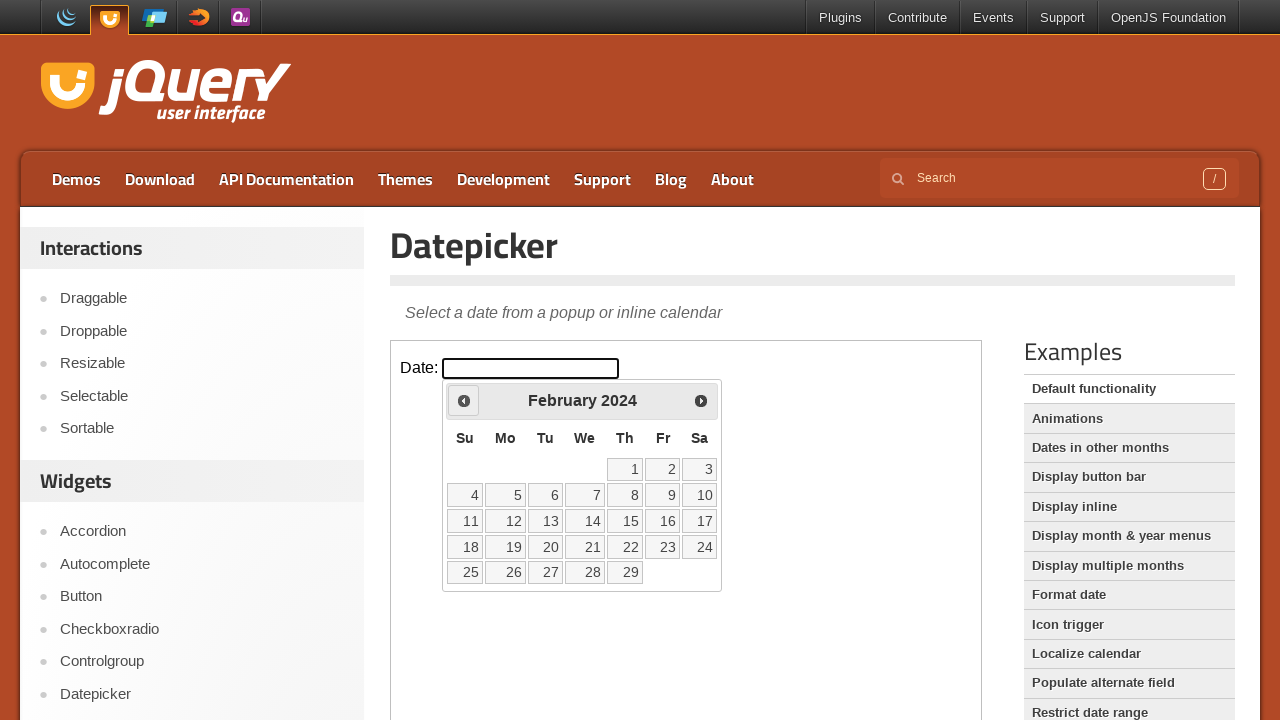

Clicked previous month button to navigate backwards at (464, 400) on iframe >> nth=0 >> internal:control=enter-frame >> .ui-datepicker-prev
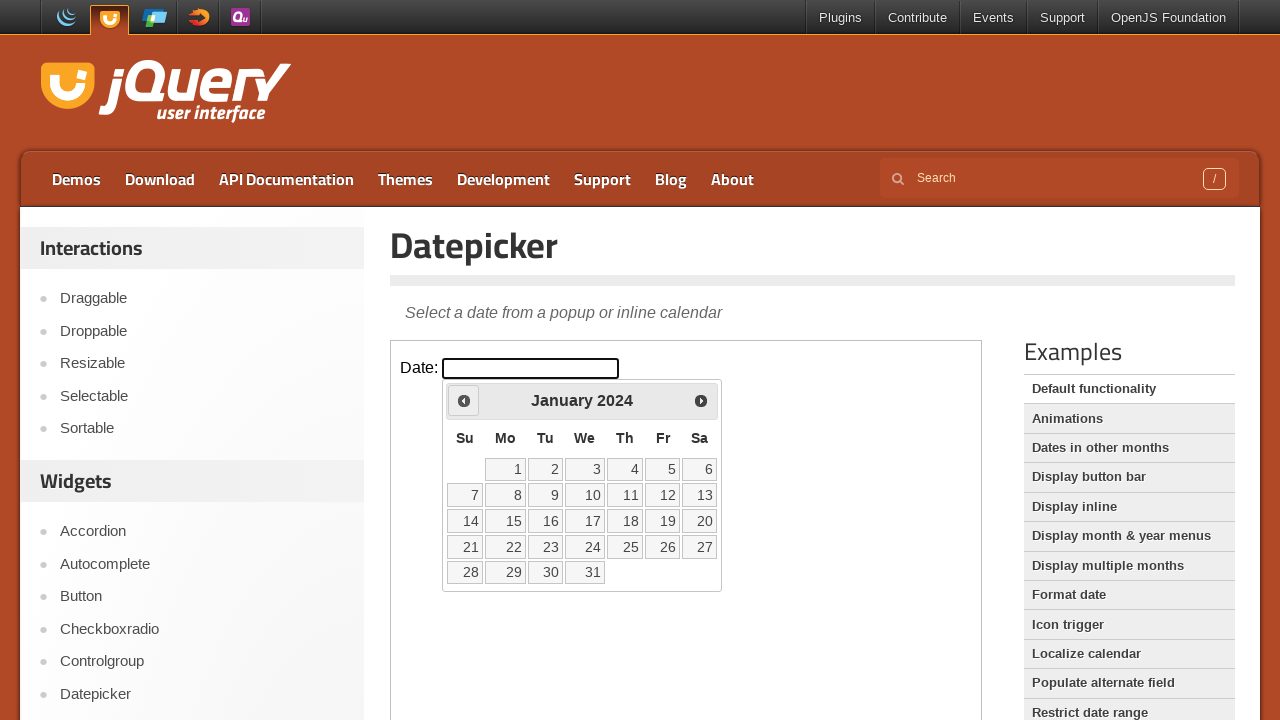

Retrieved current month: January
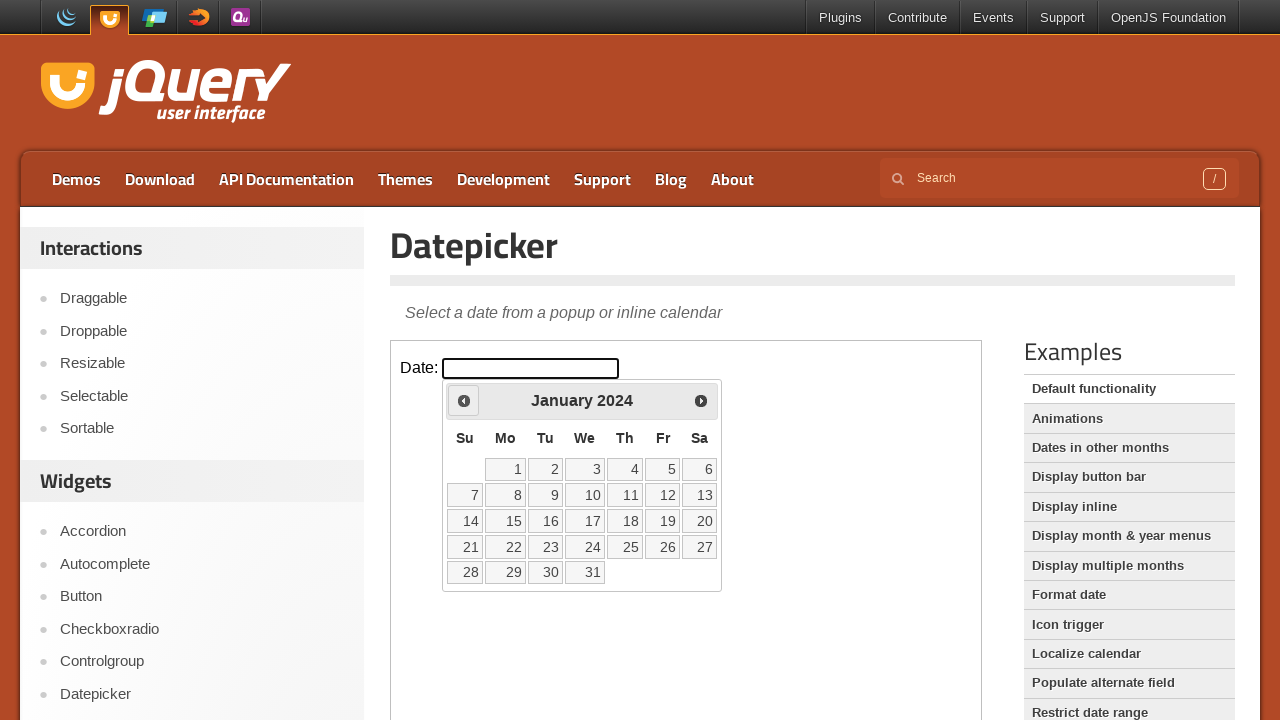

Retrieved current year: 2024
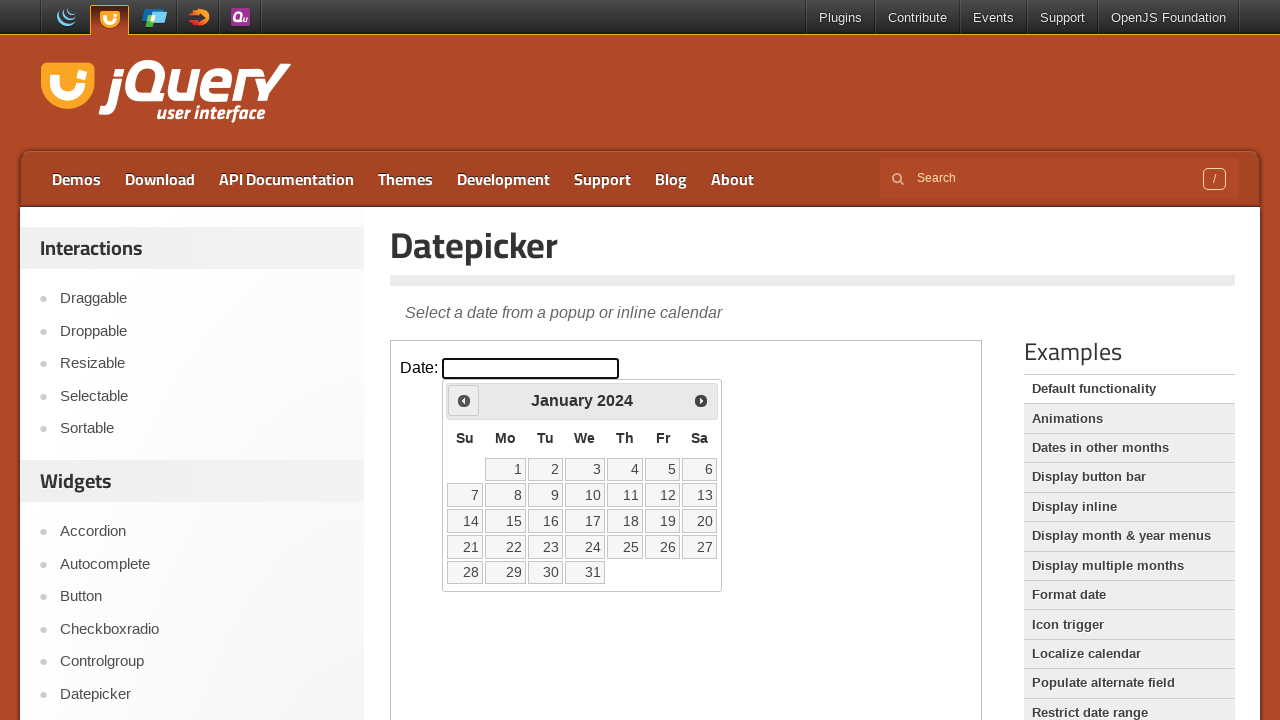

Clicked previous month button to navigate backwards at (464, 400) on iframe >> nth=0 >> internal:control=enter-frame >> .ui-datepicker-prev
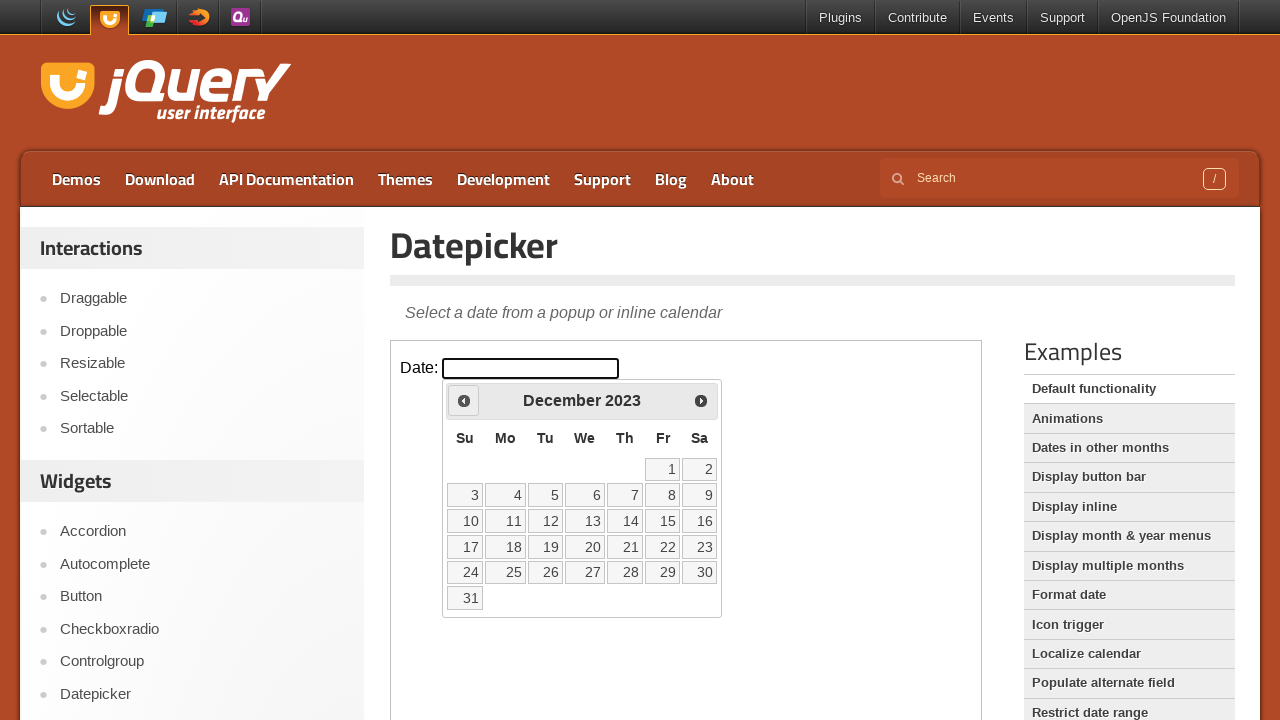

Retrieved current month: December
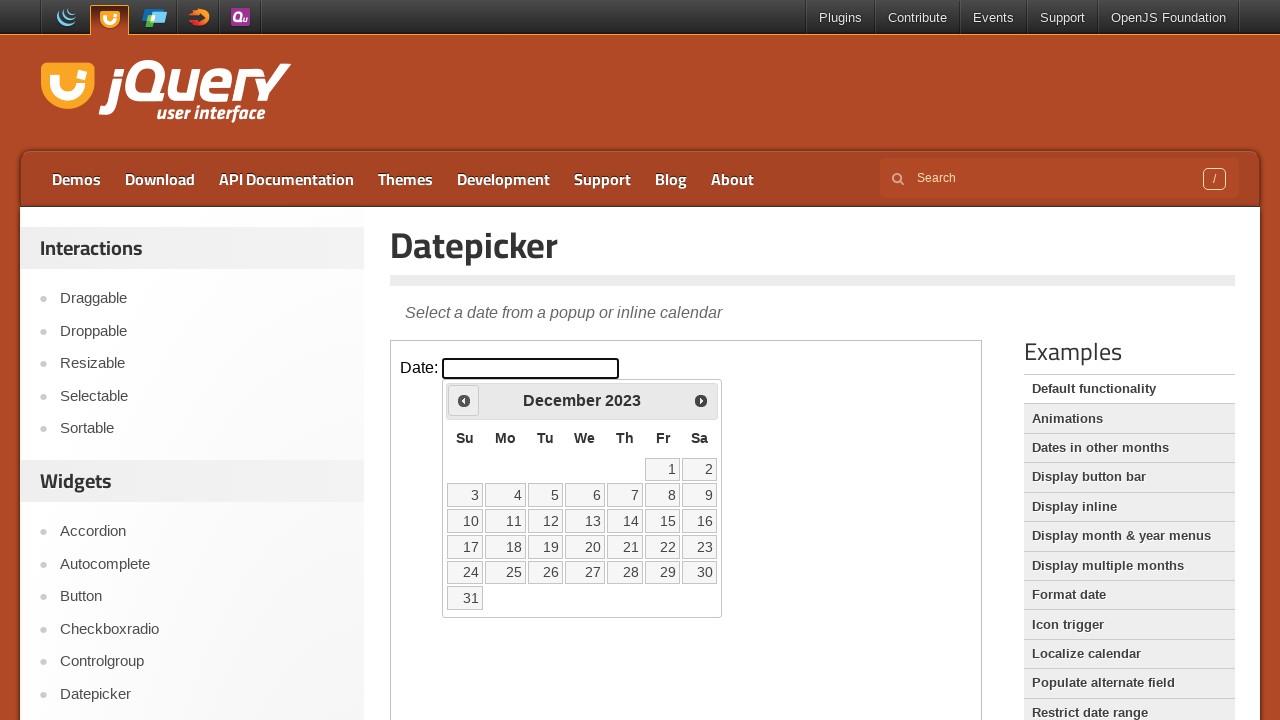

Retrieved current year: 2023
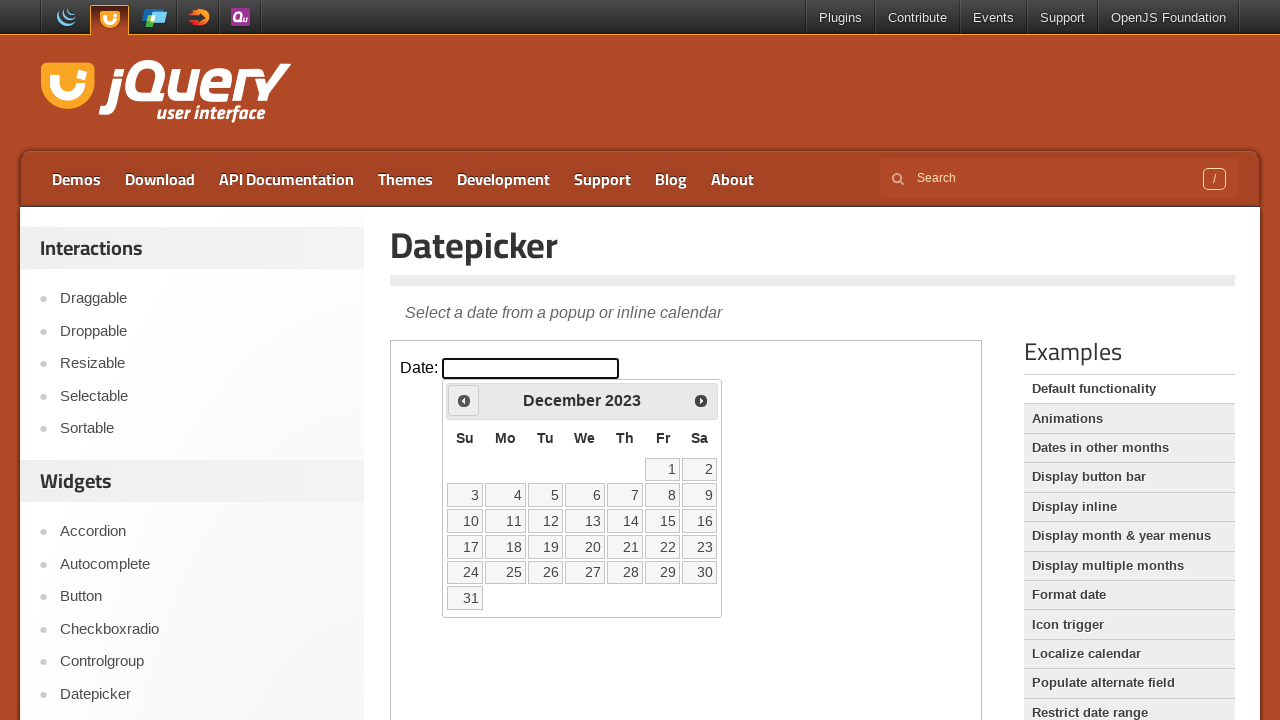

Clicked previous month button to navigate backwards at (464, 400) on iframe >> nth=0 >> internal:control=enter-frame >> .ui-datepicker-prev
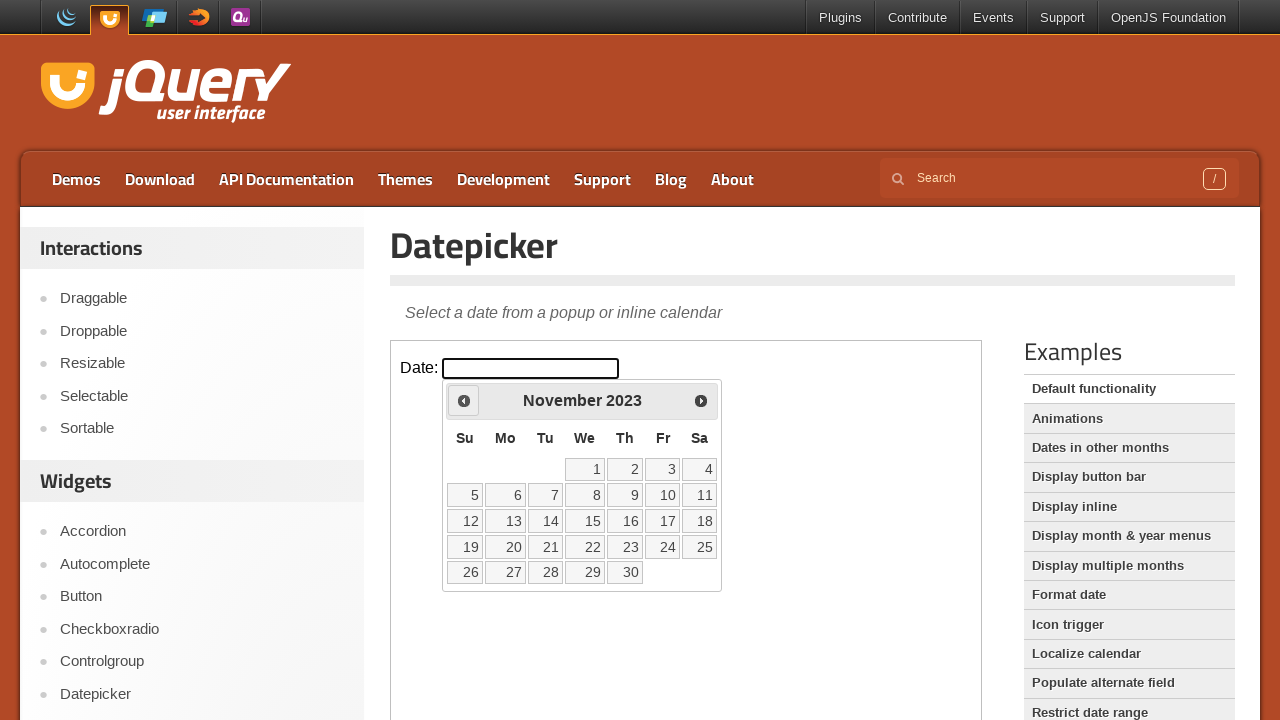

Retrieved current month: November
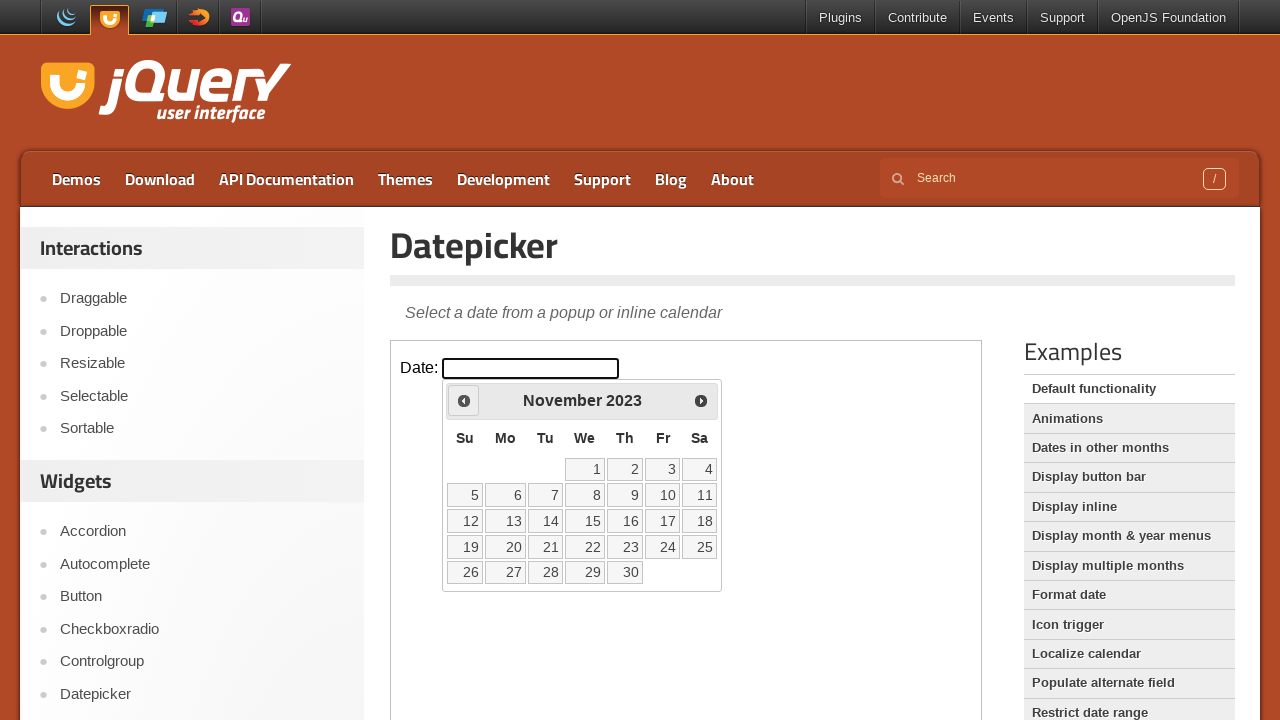

Retrieved current year: 2023
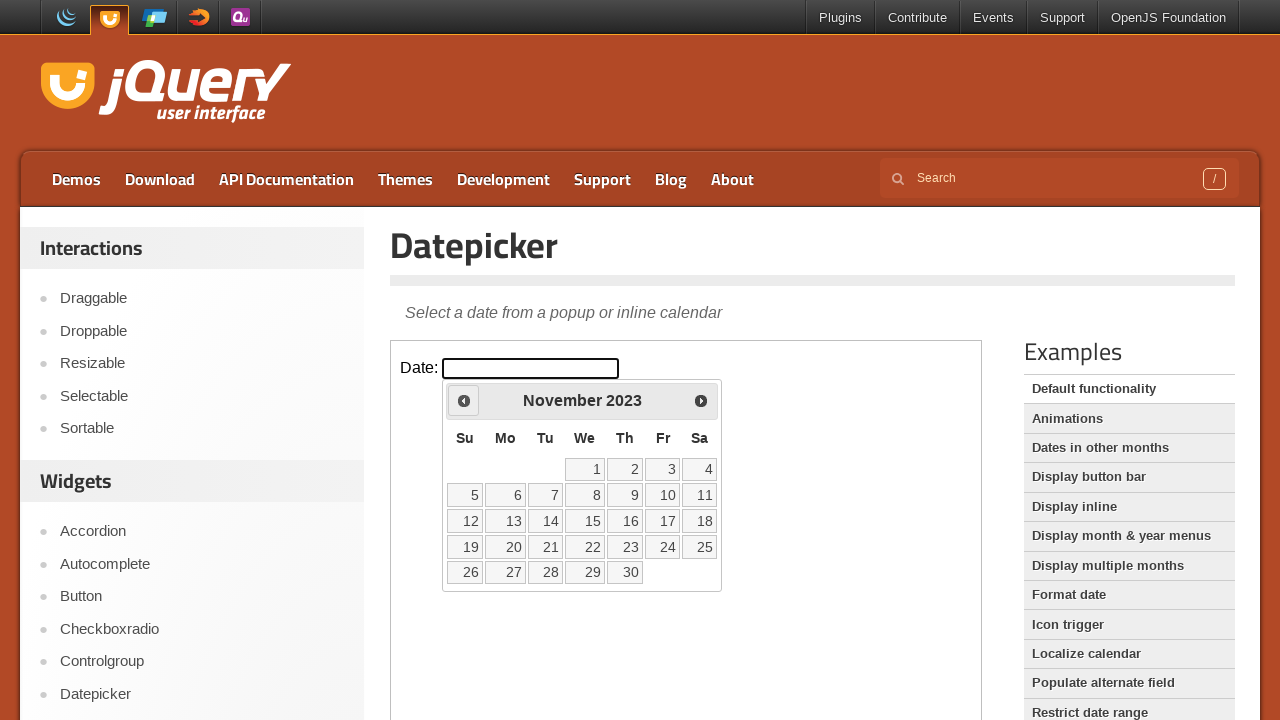

Clicked previous month button to navigate backwards at (464, 400) on iframe >> nth=0 >> internal:control=enter-frame >> .ui-datepicker-prev
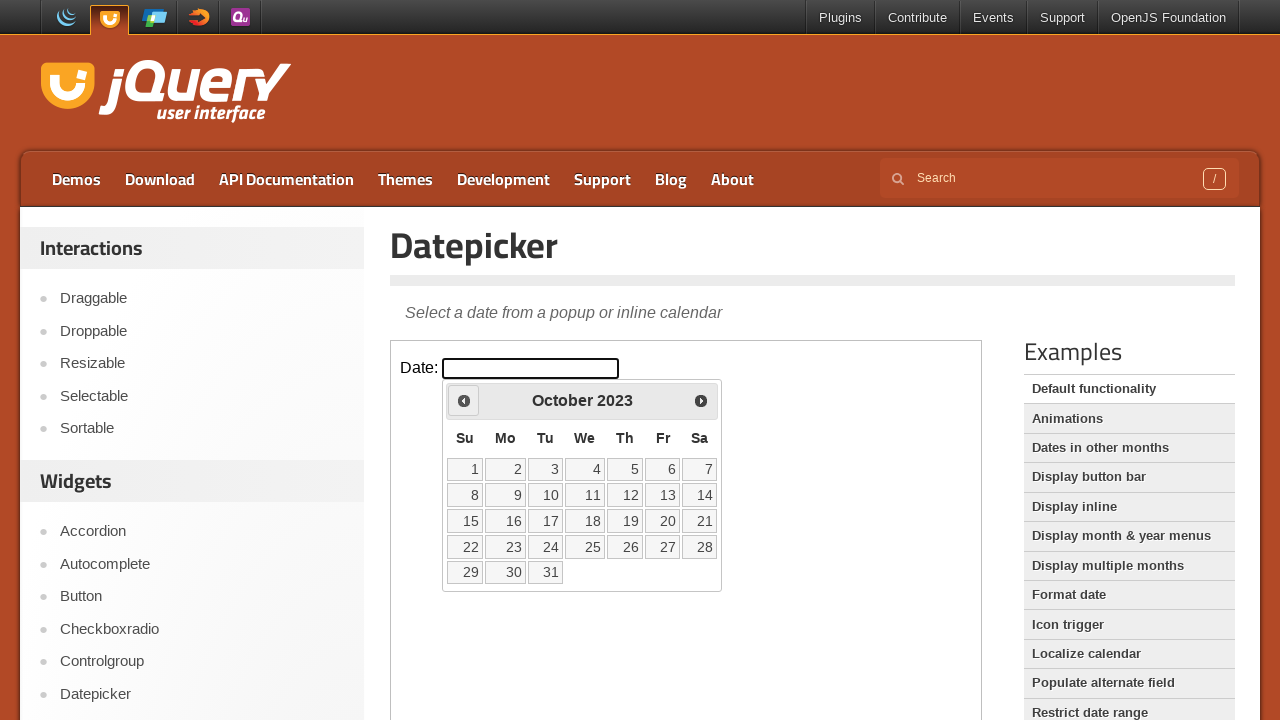

Retrieved current month: October
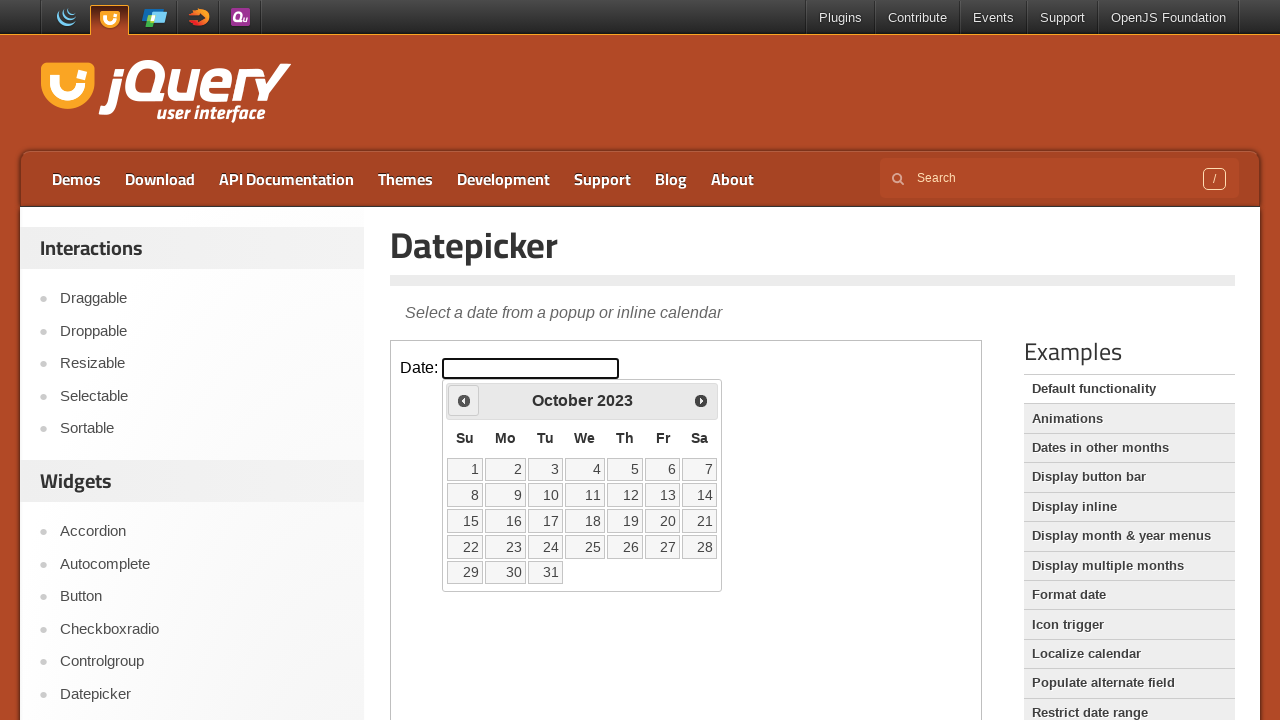

Retrieved current year: 2023
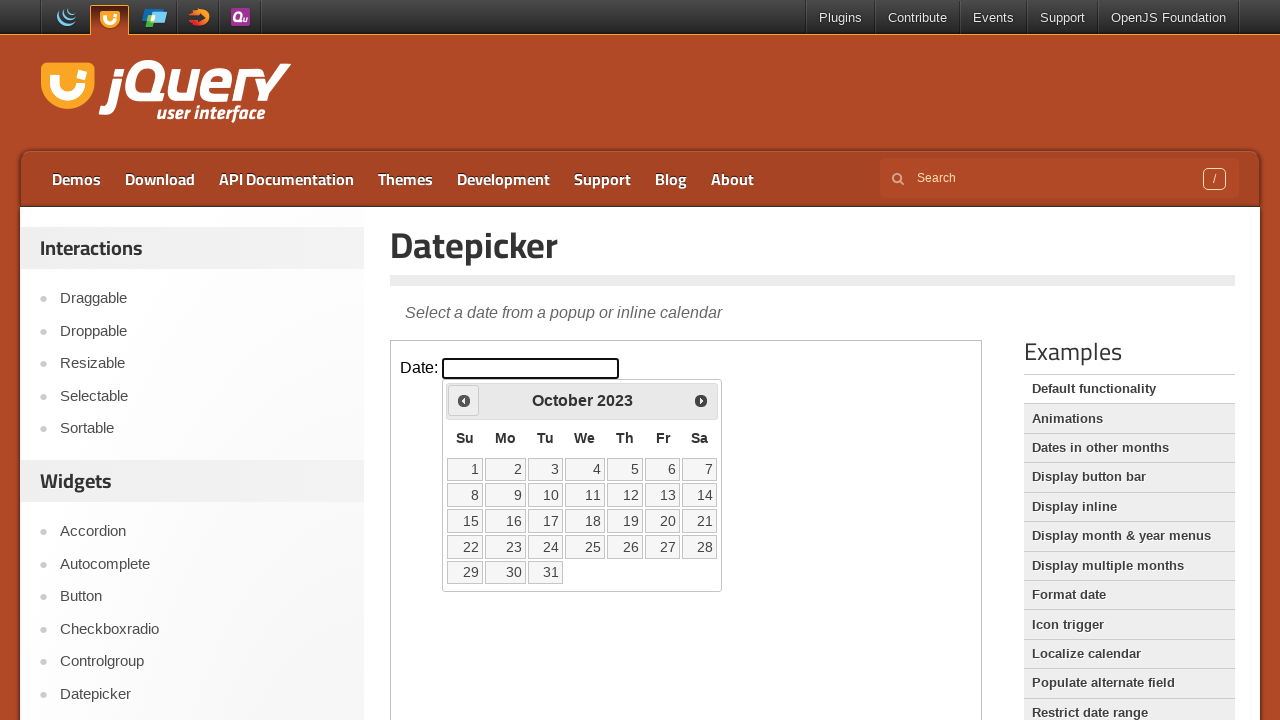

Clicked previous month button to navigate backwards at (464, 400) on iframe >> nth=0 >> internal:control=enter-frame >> .ui-datepicker-prev
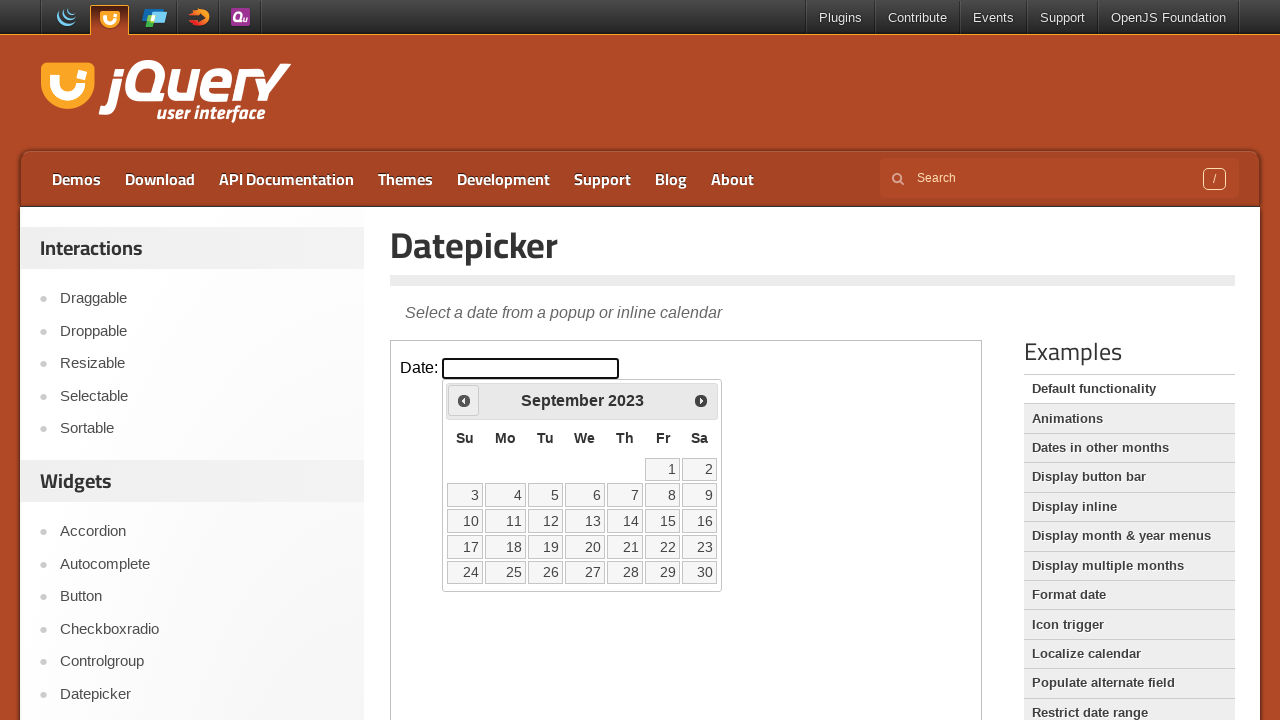

Retrieved current month: September
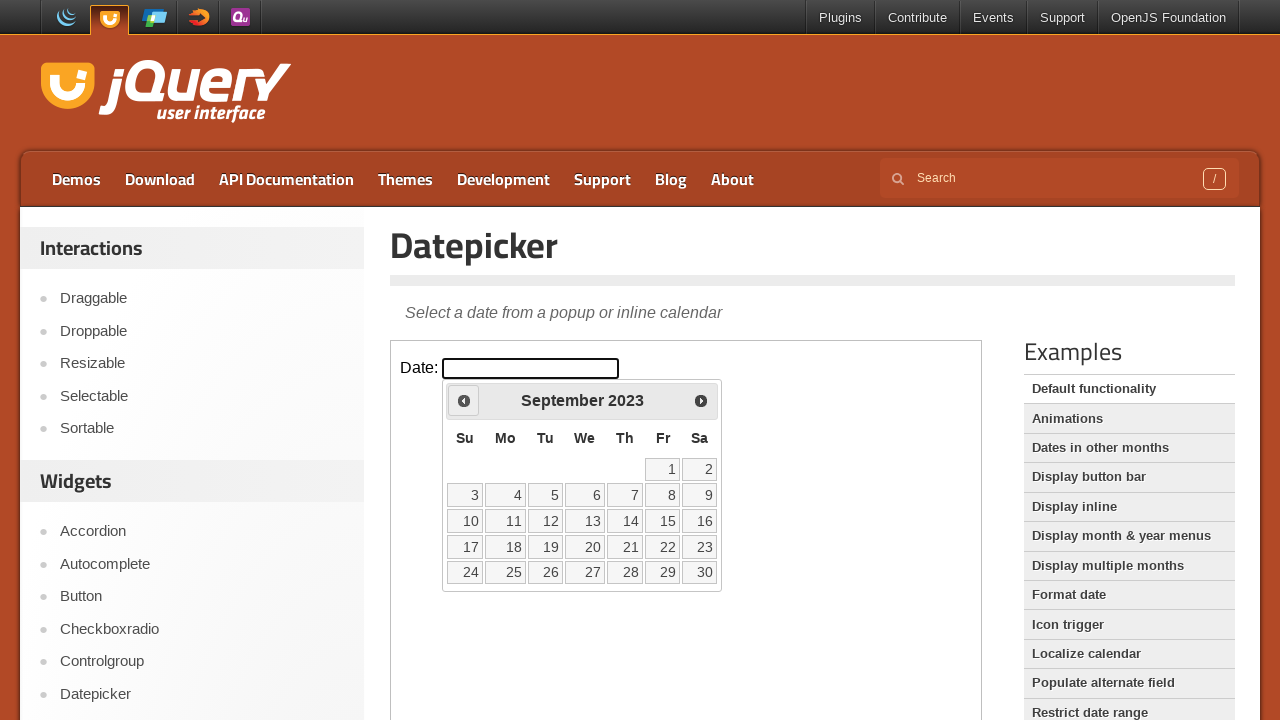

Retrieved current year: 2023
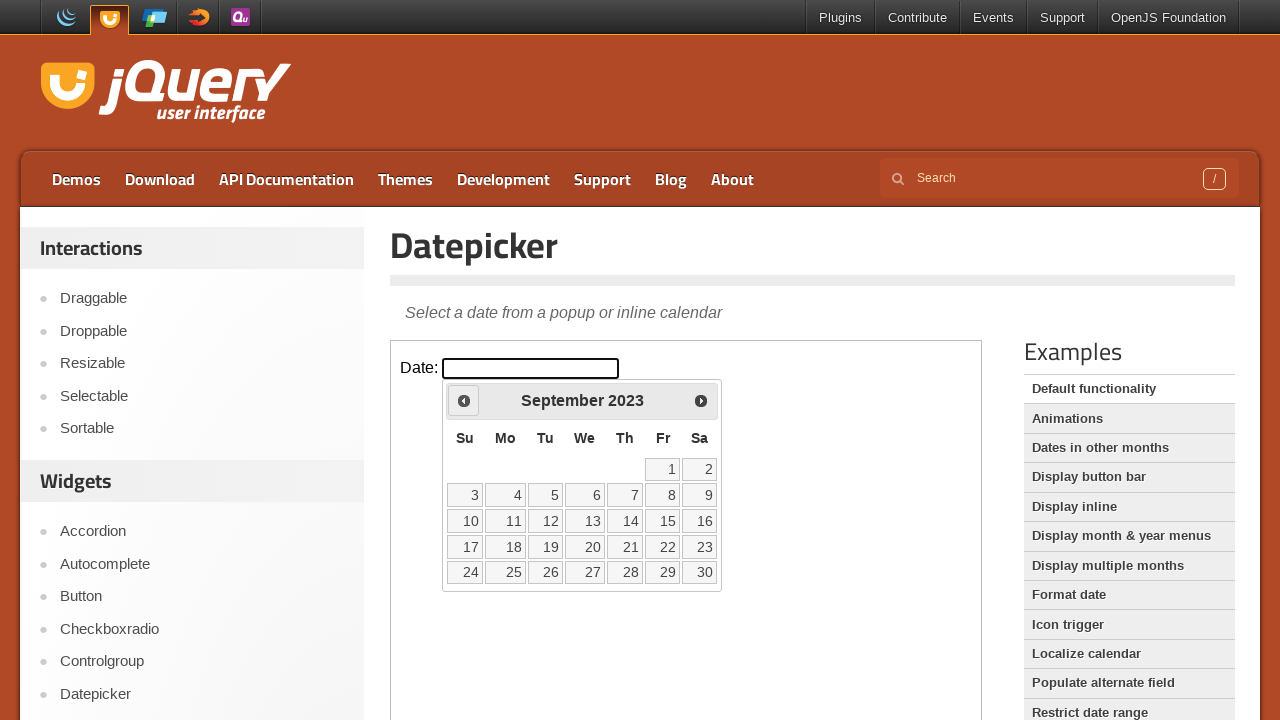

Clicked previous month button to navigate backwards at (464, 400) on iframe >> nth=0 >> internal:control=enter-frame >> .ui-datepicker-prev
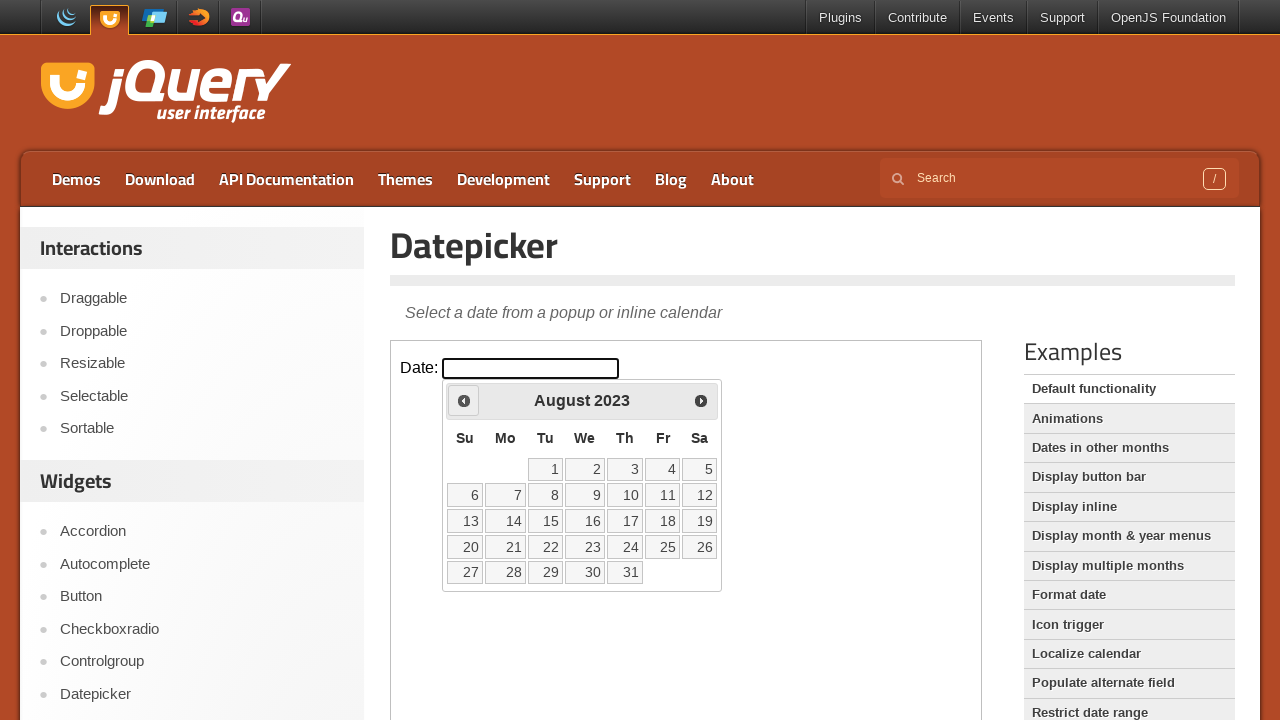

Retrieved current month: August
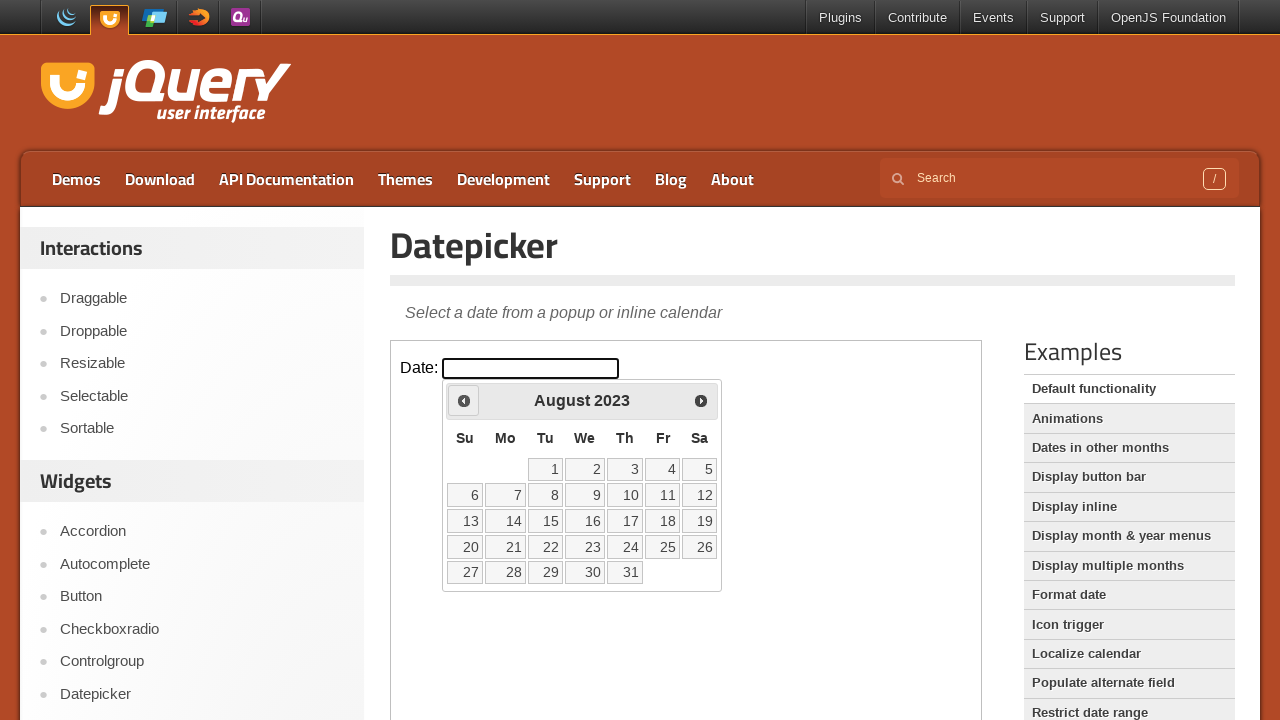

Retrieved current year: 2023
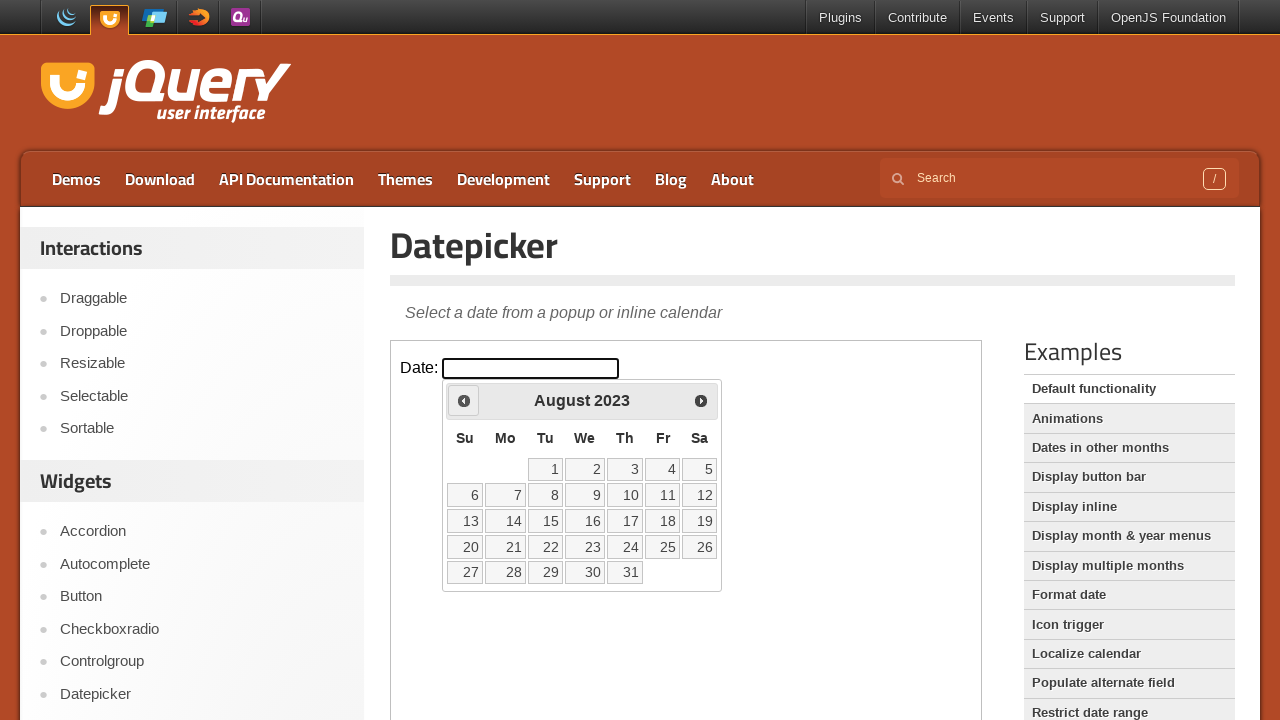

Clicked previous month button to navigate backwards at (464, 400) on iframe >> nth=0 >> internal:control=enter-frame >> .ui-datepicker-prev
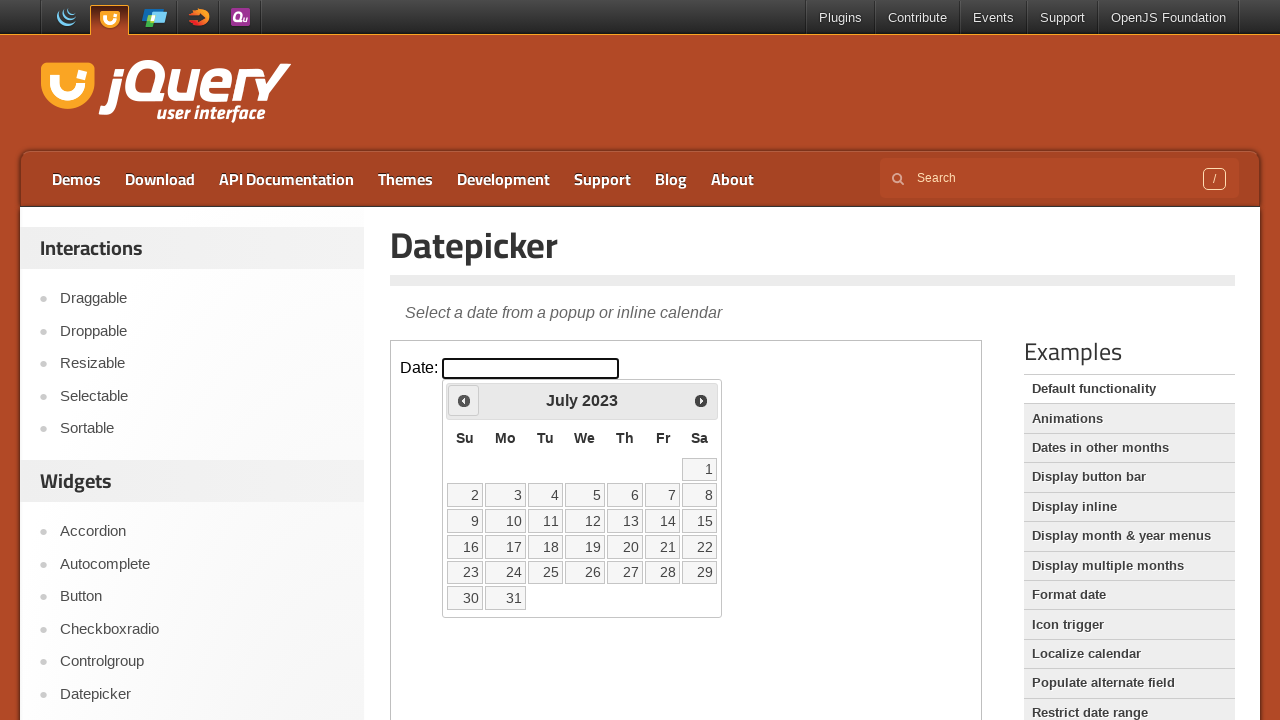

Retrieved current month: July
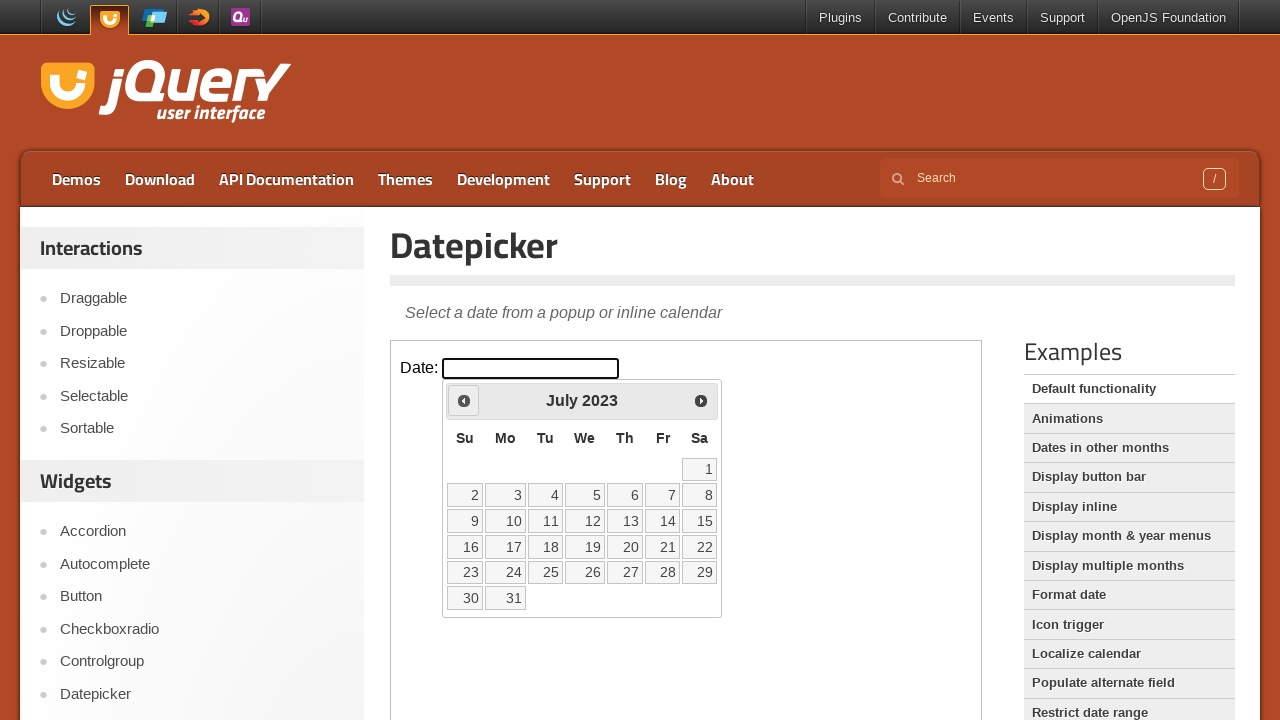

Retrieved current year: 2023
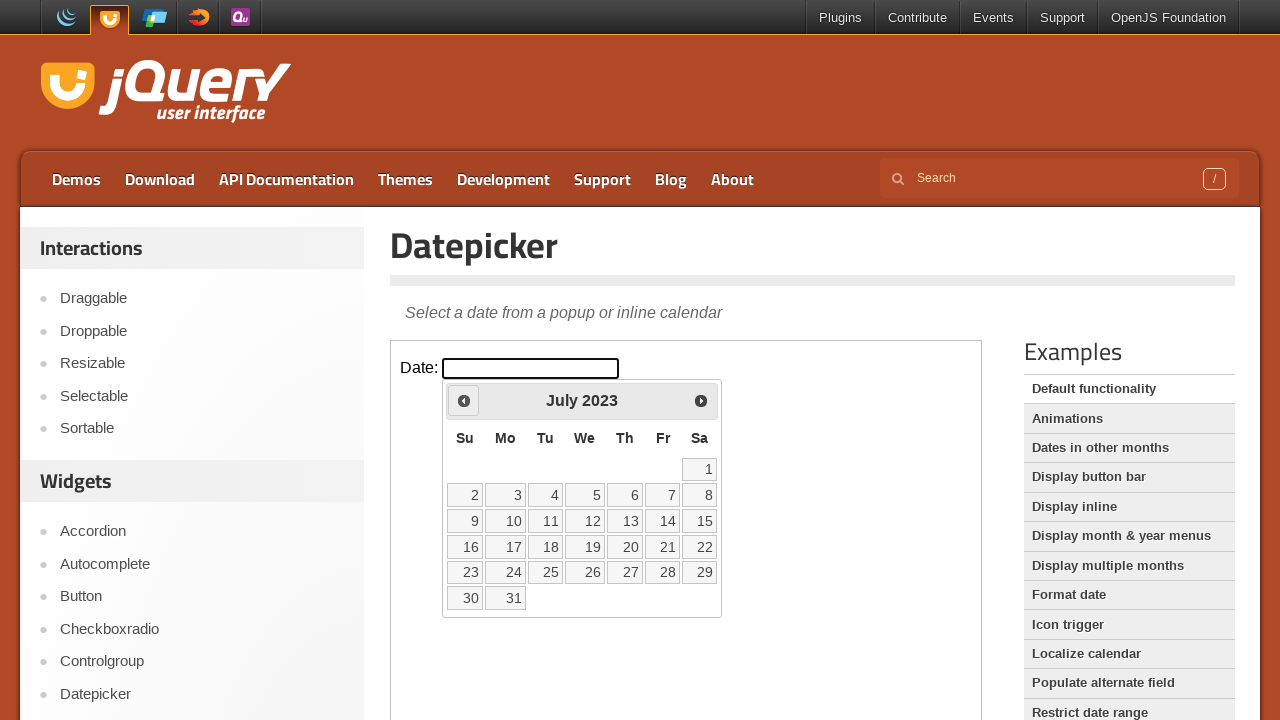

Clicked previous month button to navigate backwards at (464, 400) on iframe >> nth=0 >> internal:control=enter-frame >> .ui-datepicker-prev
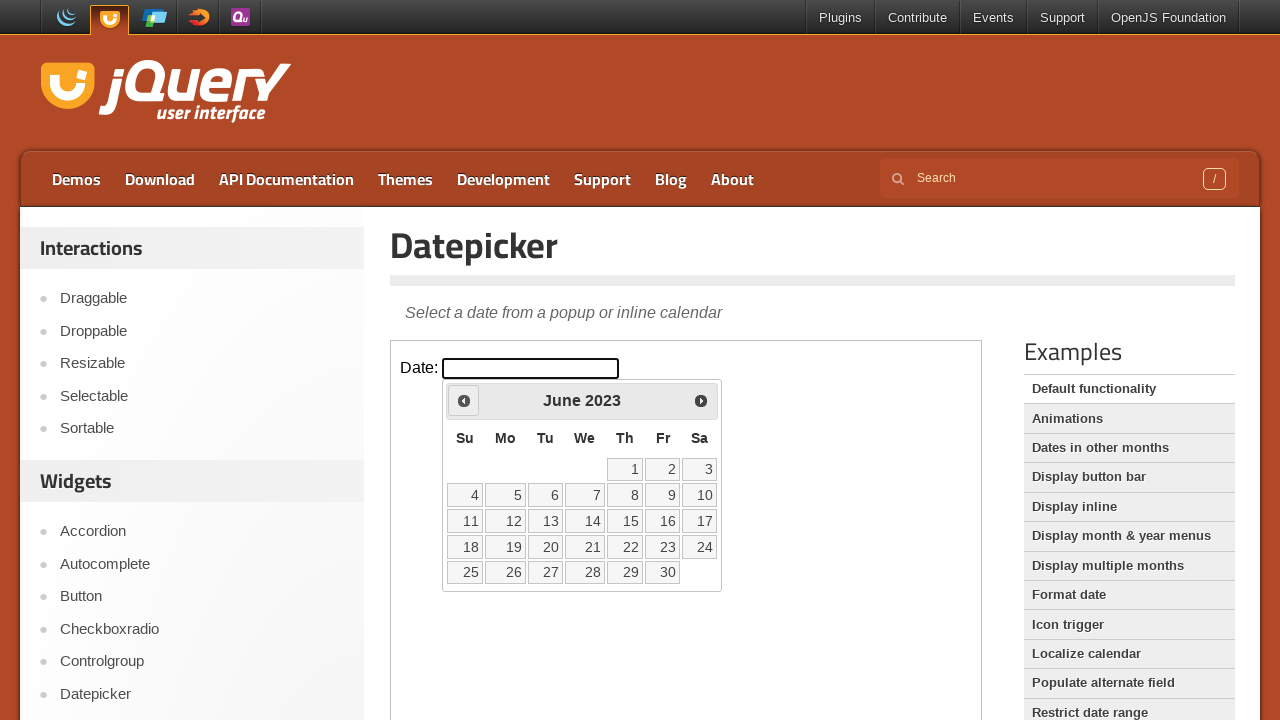

Retrieved current month: June
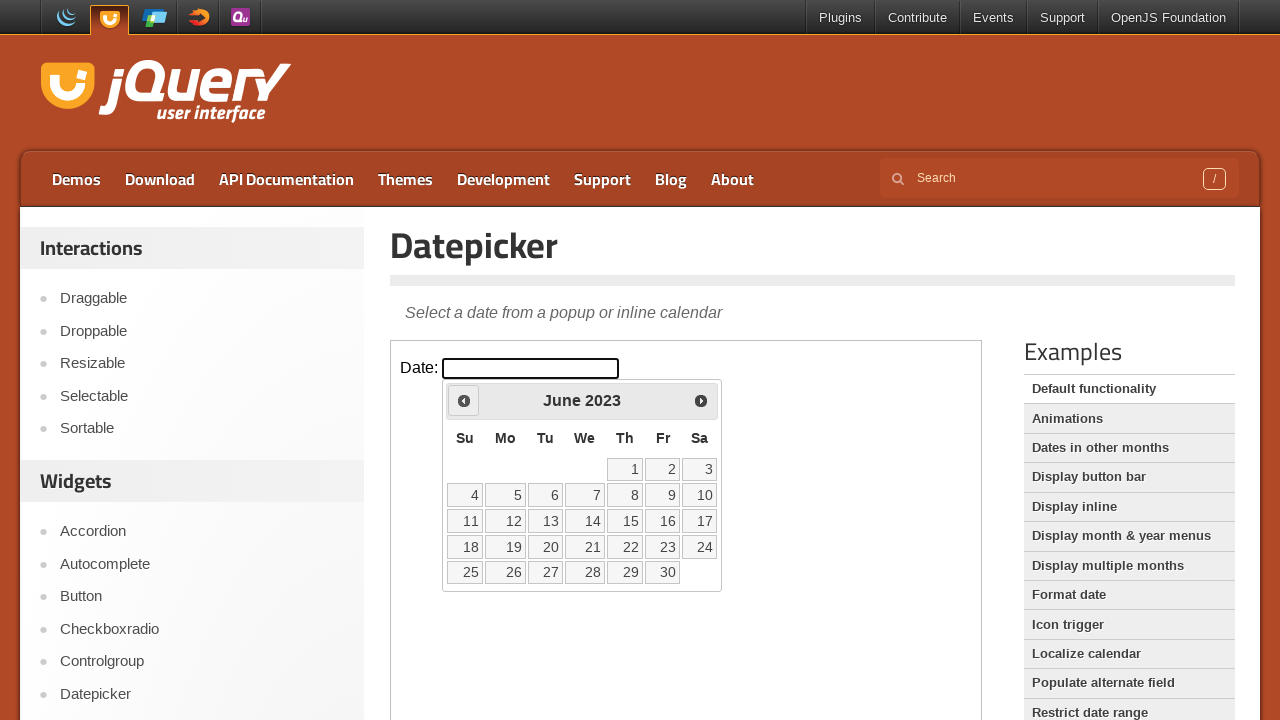

Retrieved current year: 2023
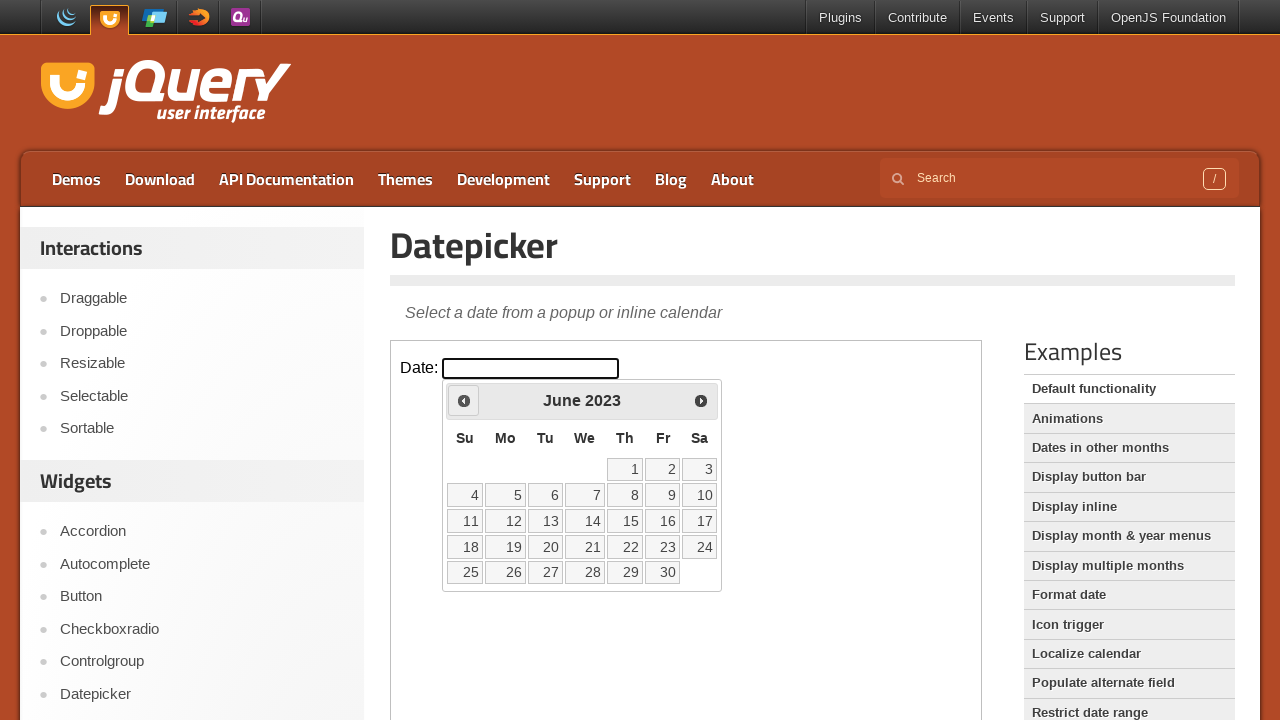

Clicked previous month button to navigate backwards at (464, 400) on iframe >> nth=0 >> internal:control=enter-frame >> .ui-datepicker-prev
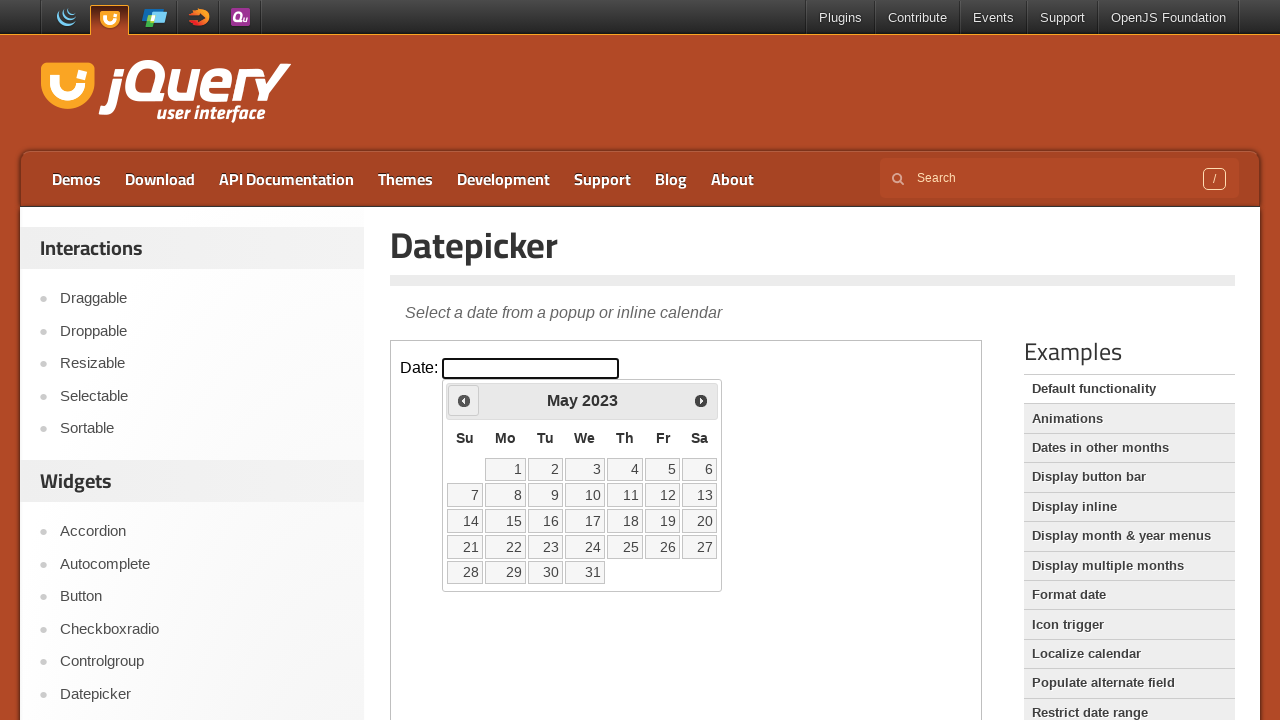

Retrieved current month: May
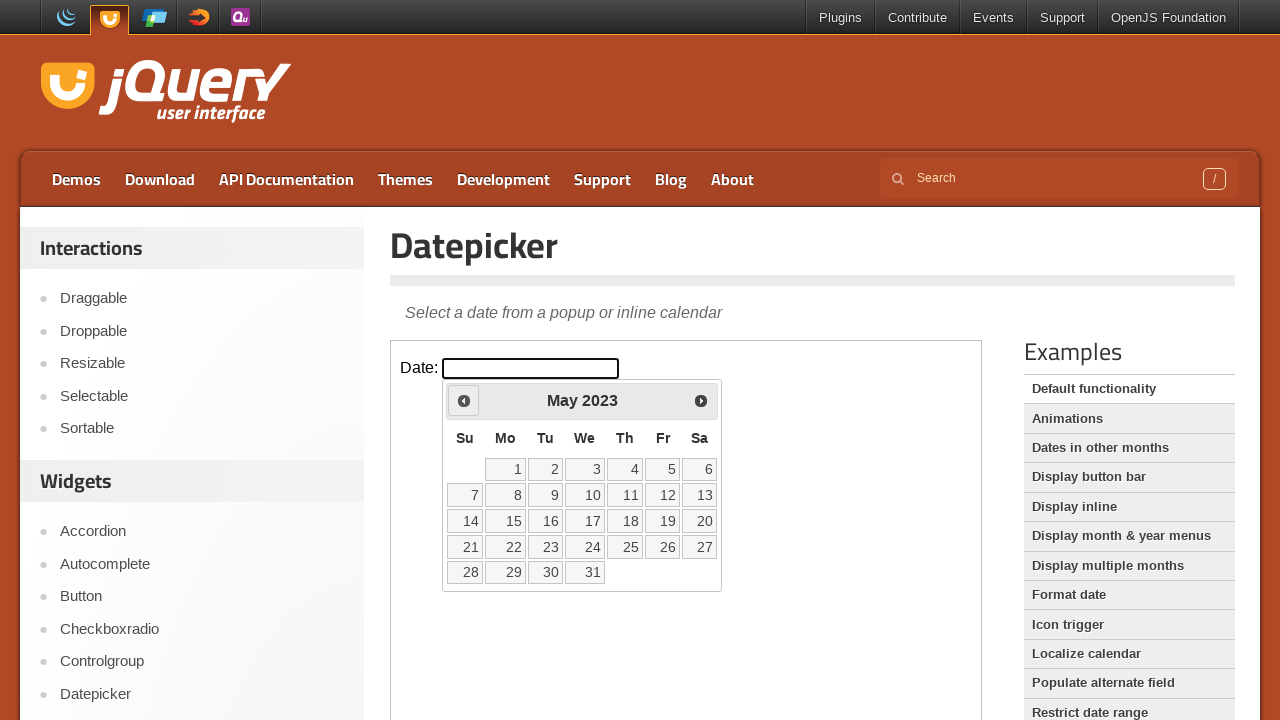

Retrieved current year: 2023
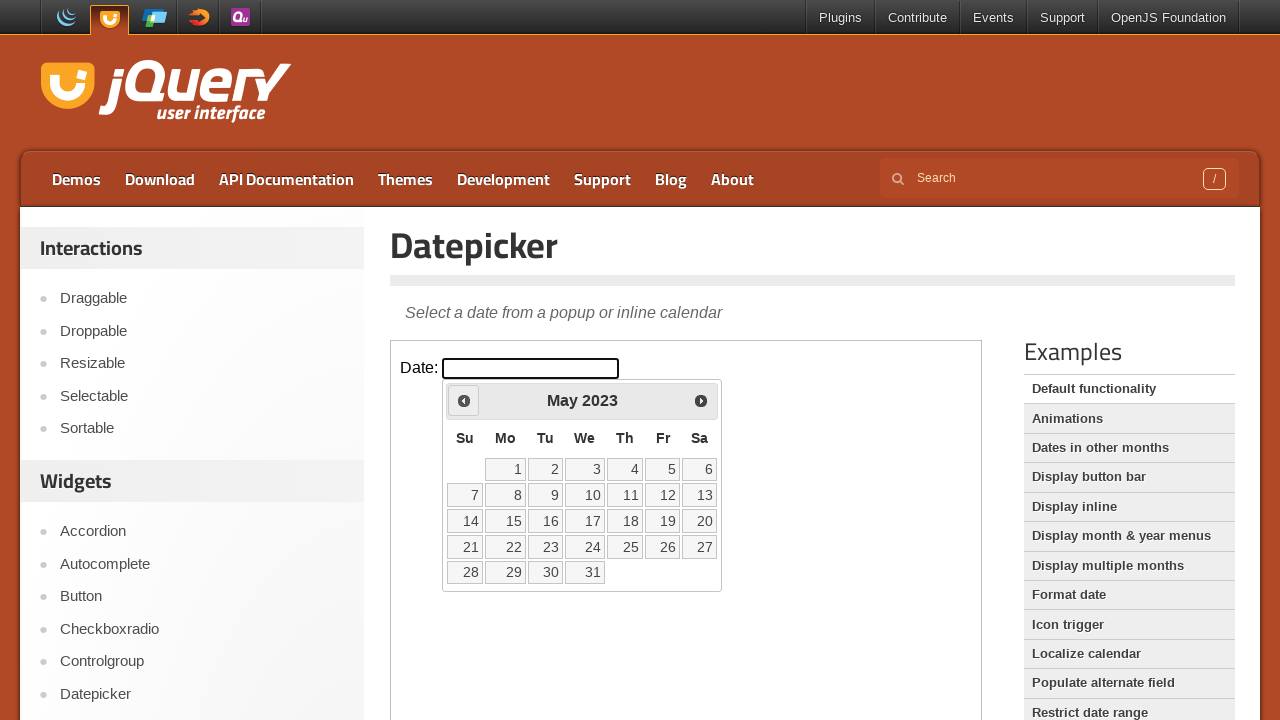

Clicked previous month button to navigate backwards at (464, 400) on iframe >> nth=0 >> internal:control=enter-frame >> .ui-datepicker-prev
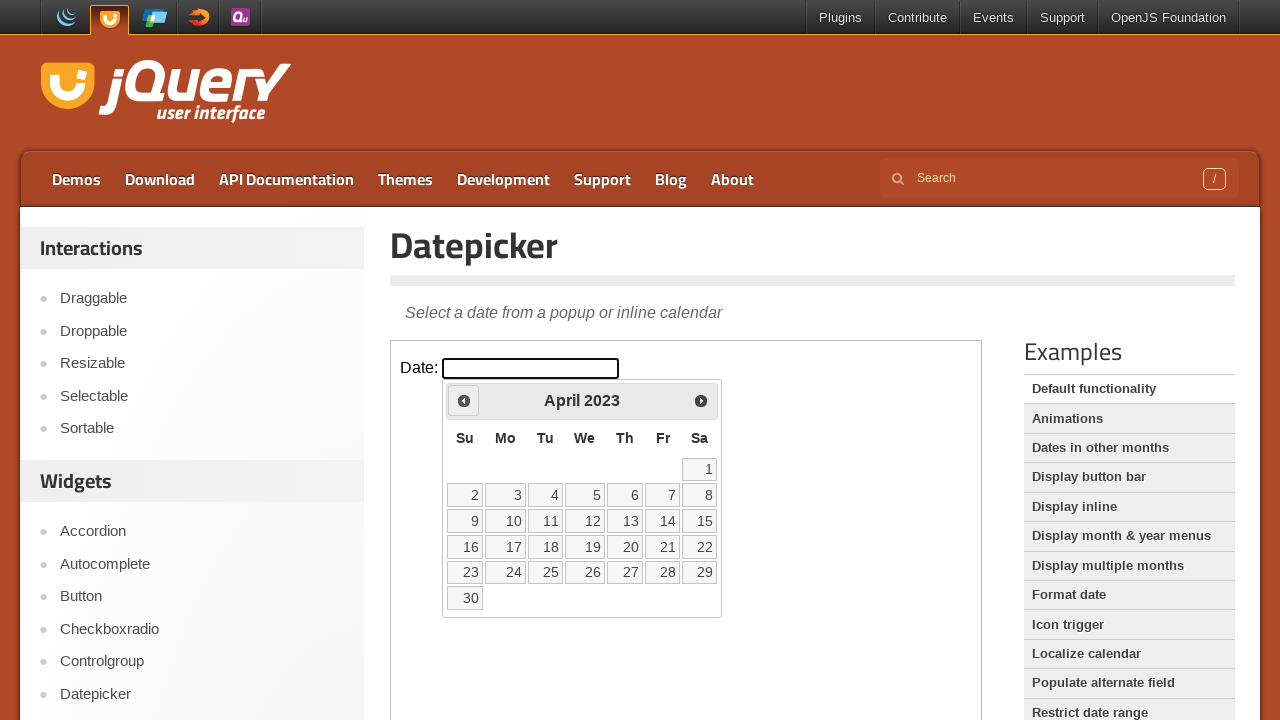

Retrieved current month: April
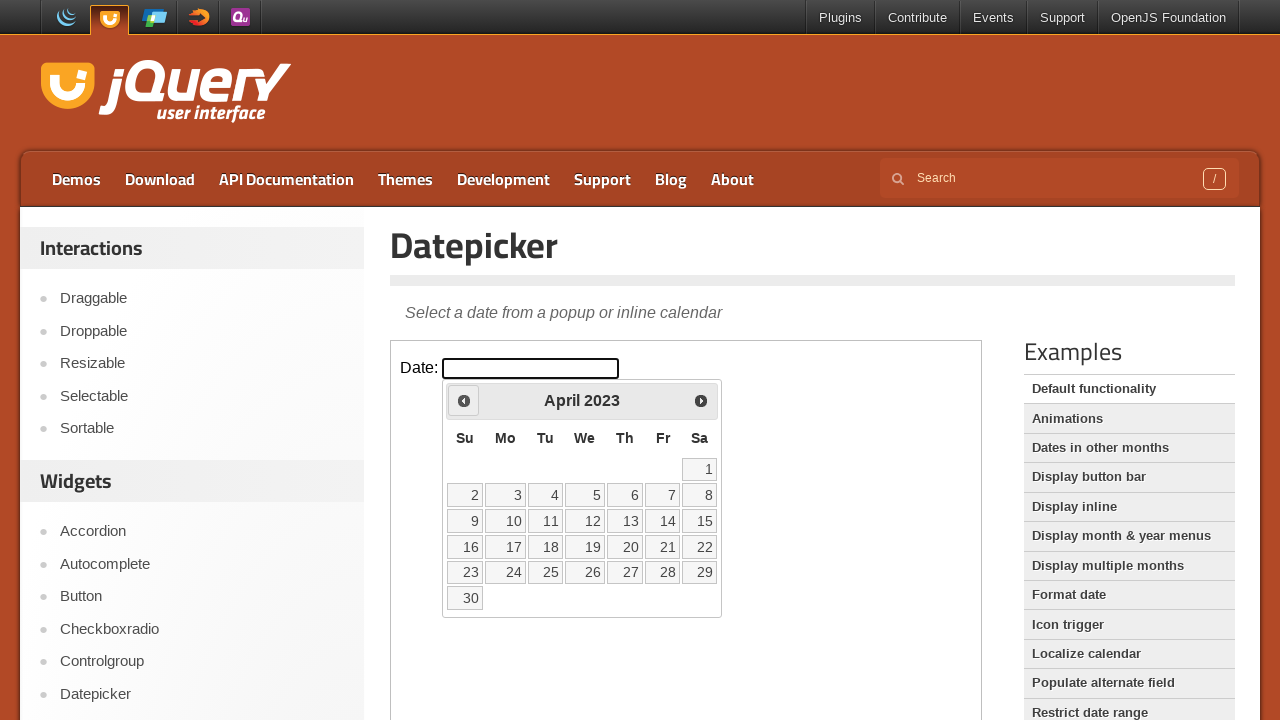

Retrieved current year: 2023
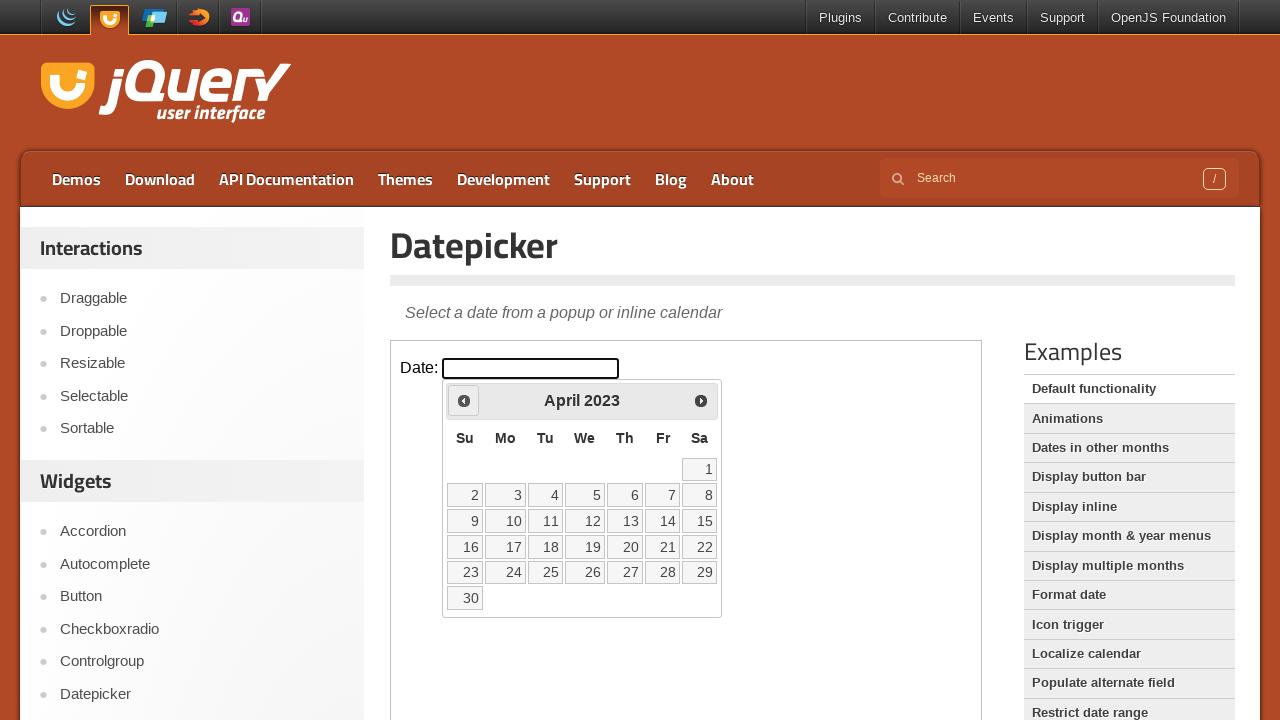

Clicked previous month button to navigate backwards at (464, 400) on iframe >> nth=0 >> internal:control=enter-frame >> .ui-datepicker-prev
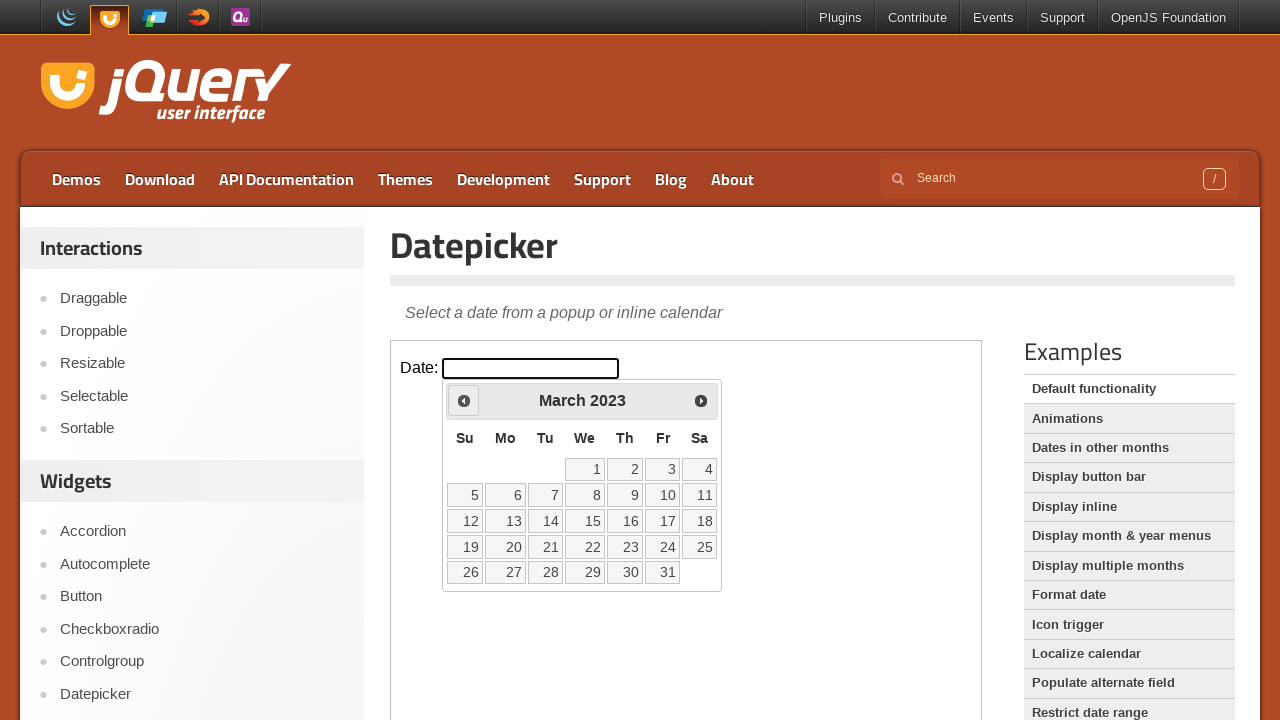

Retrieved current month: March
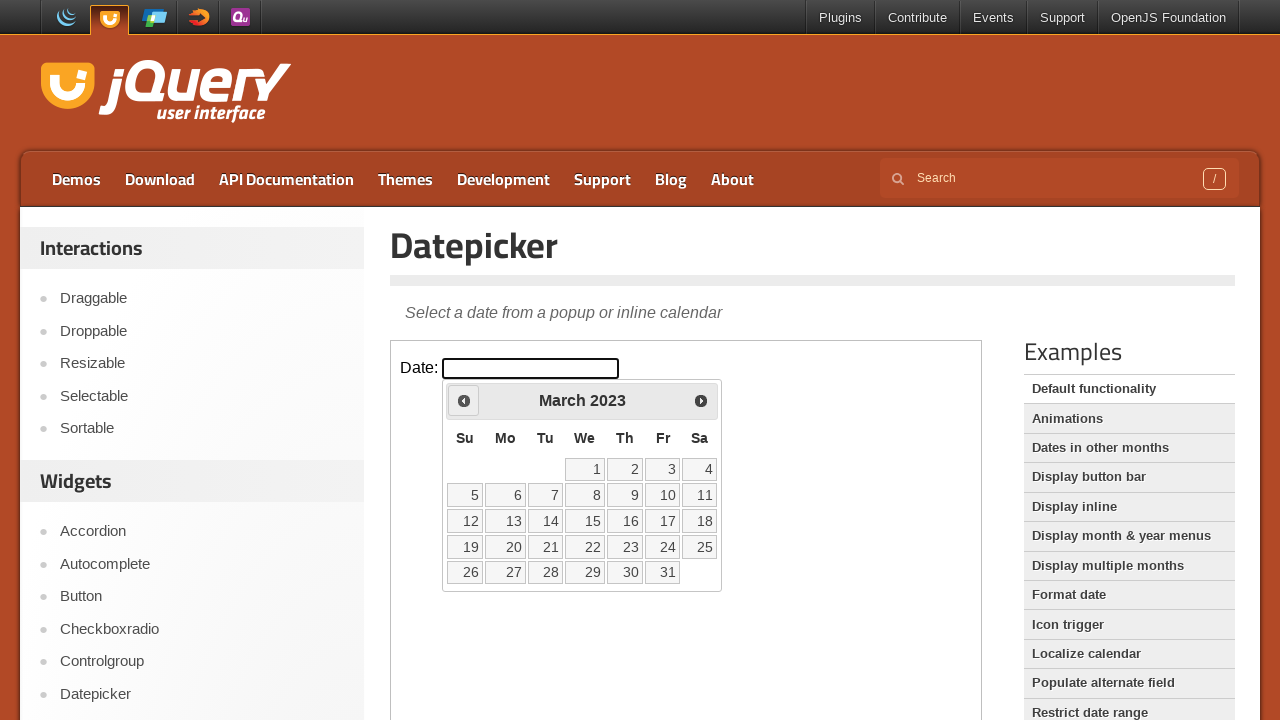

Retrieved current year: 2023
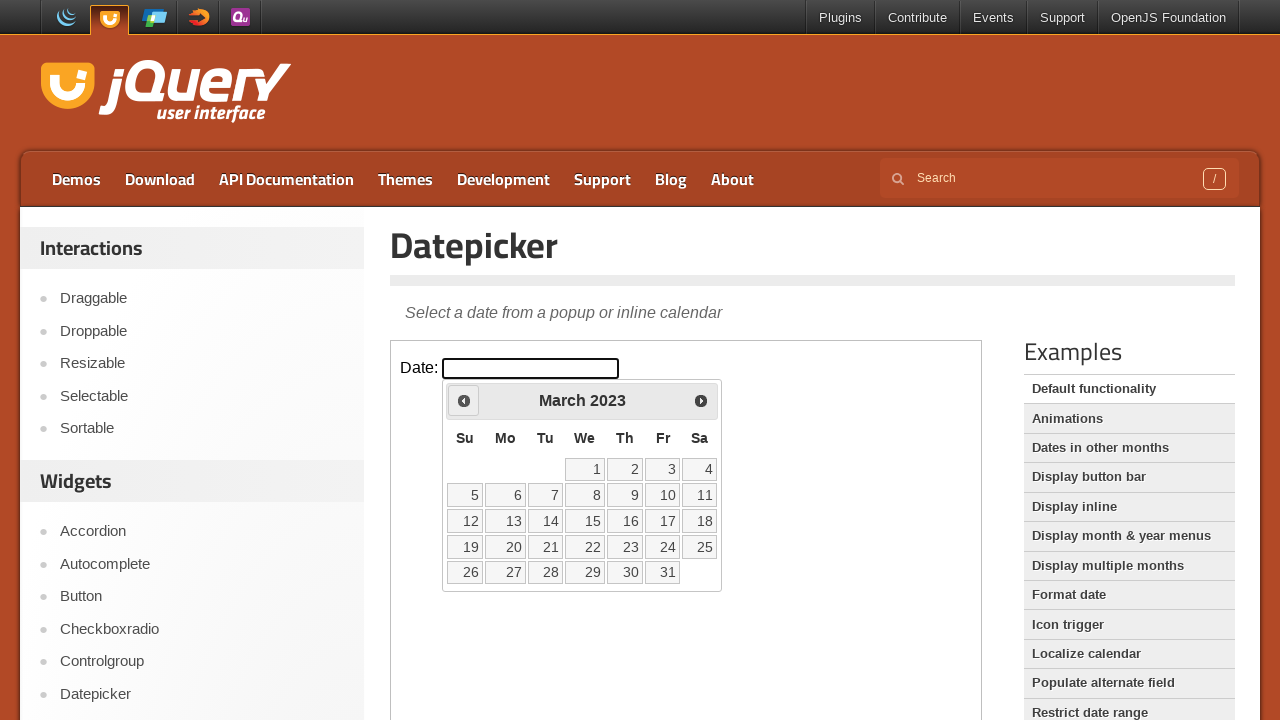

Clicked previous month button to navigate backwards at (464, 400) on iframe >> nth=0 >> internal:control=enter-frame >> .ui-datepicker-prev
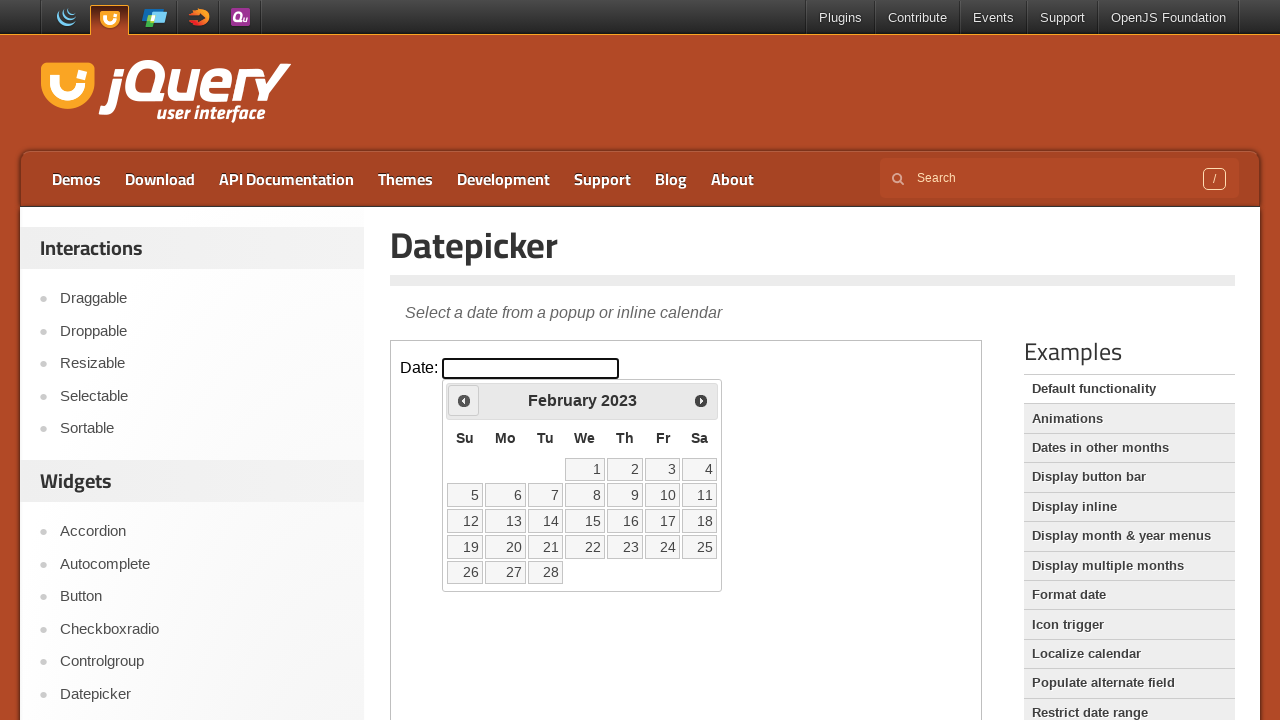

Retrieved current month: February
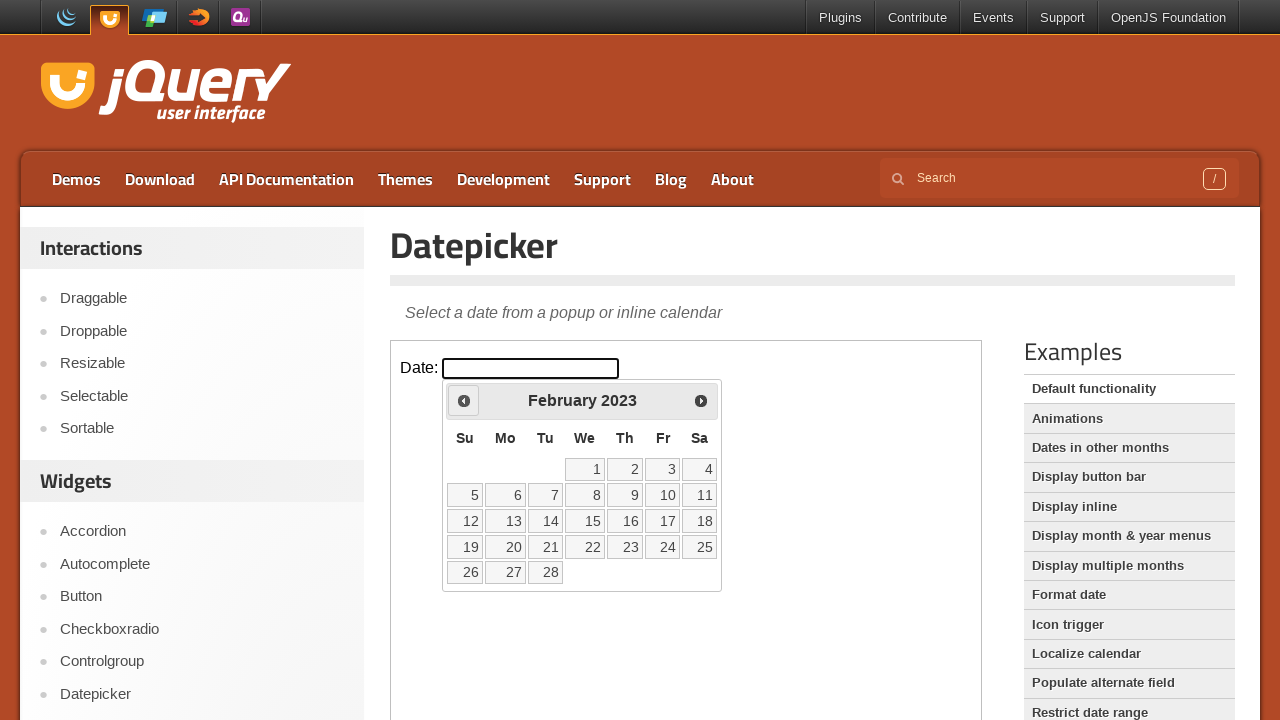

Retrieved current year: 2023
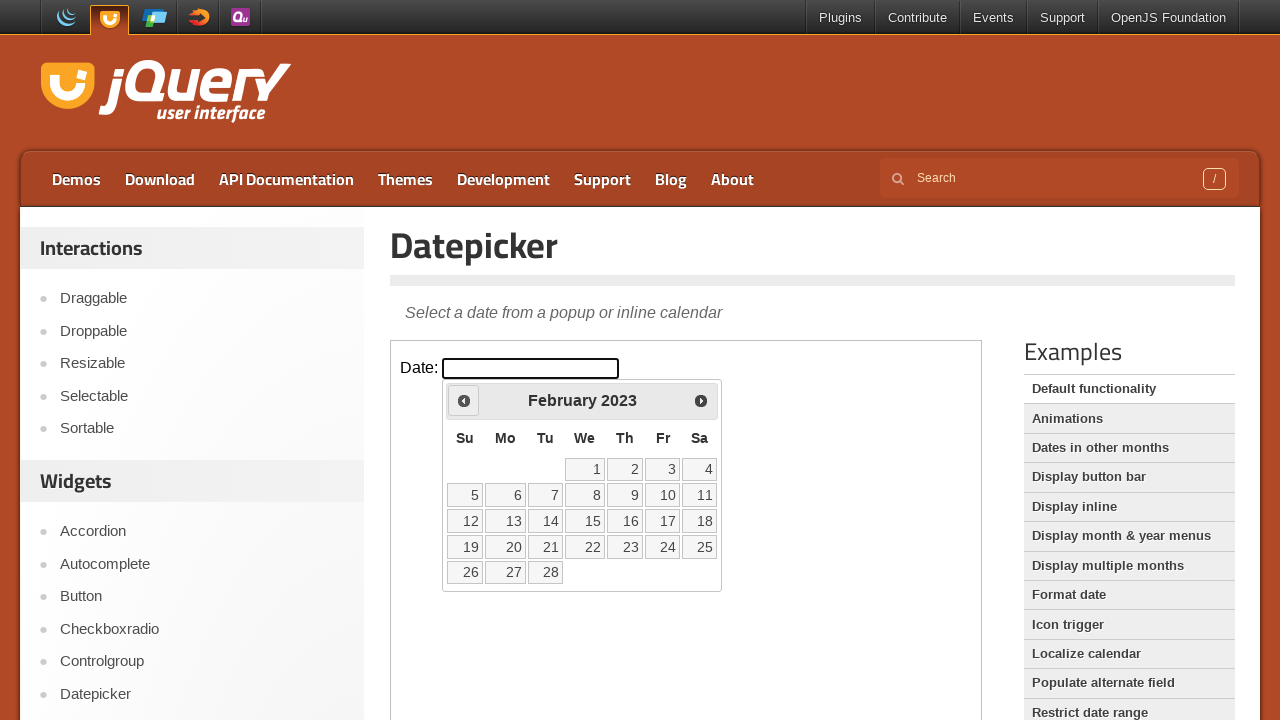

Clicked previous month button to navigate backwards at (464, 400) on iframe >> nth=0 >> internal:control=enter-frame >> .ui-datepicker-prev
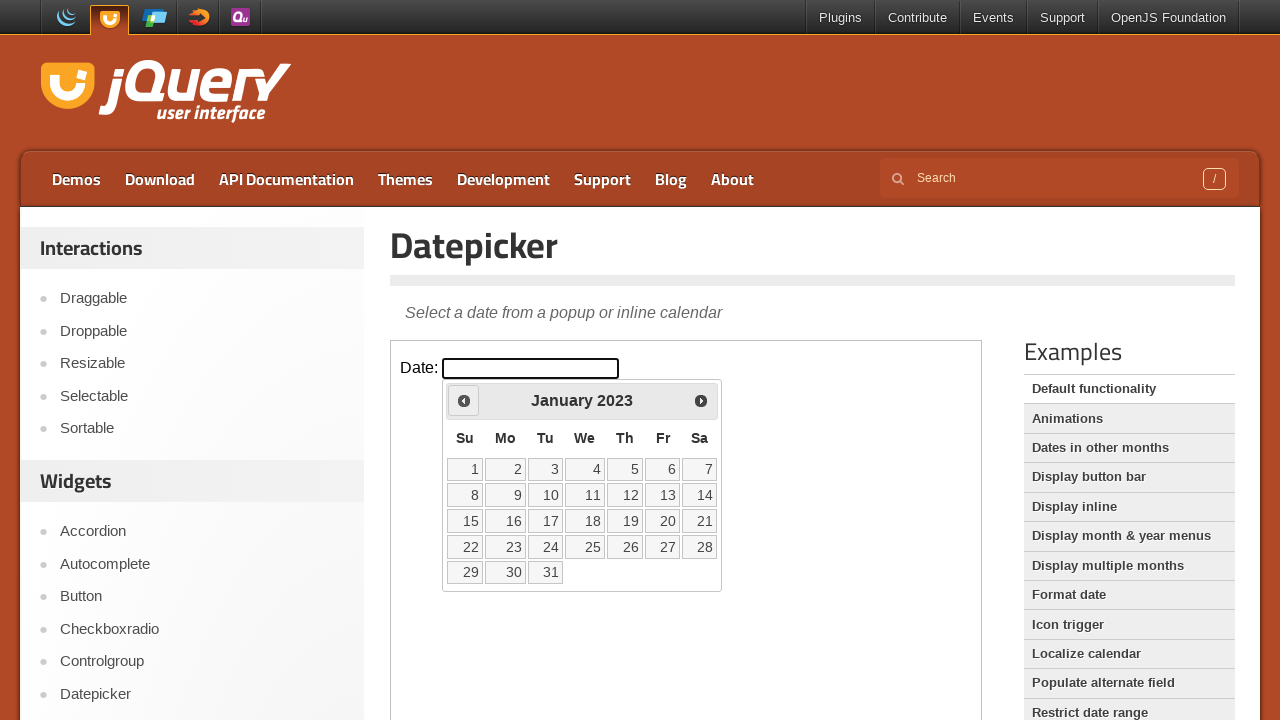

Retrieved current month: January
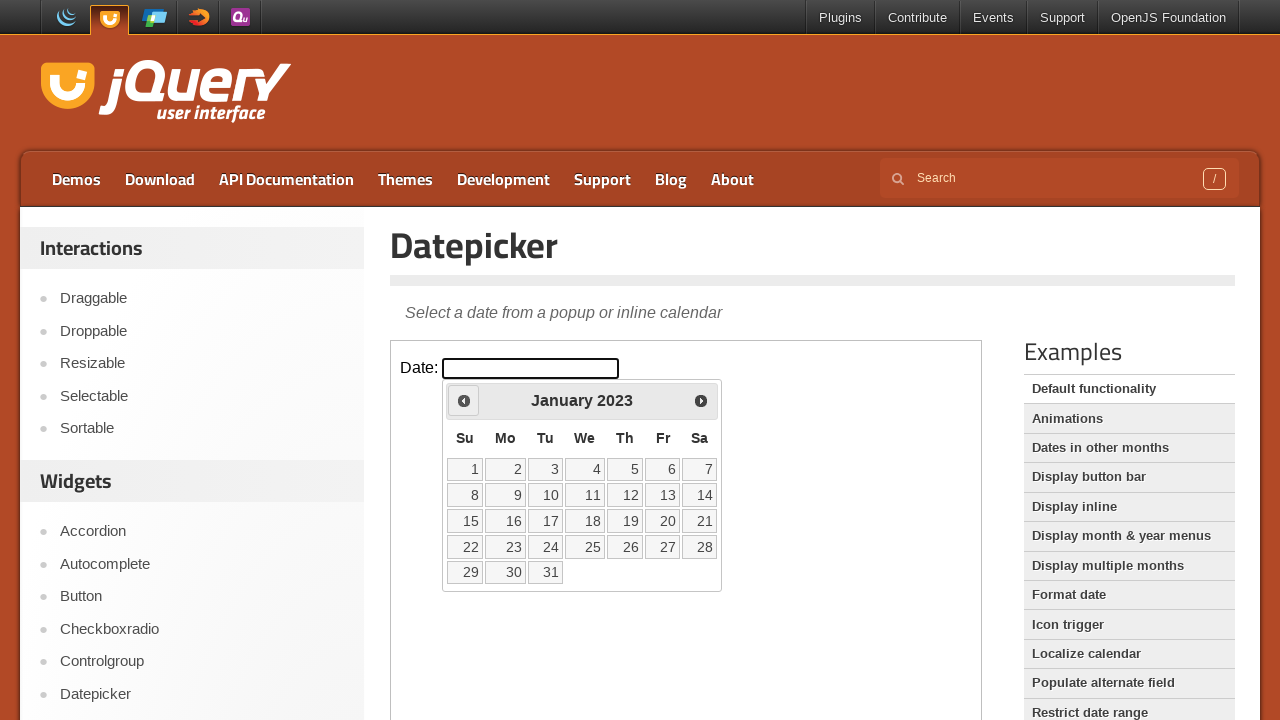

Retrieved current year: 2023
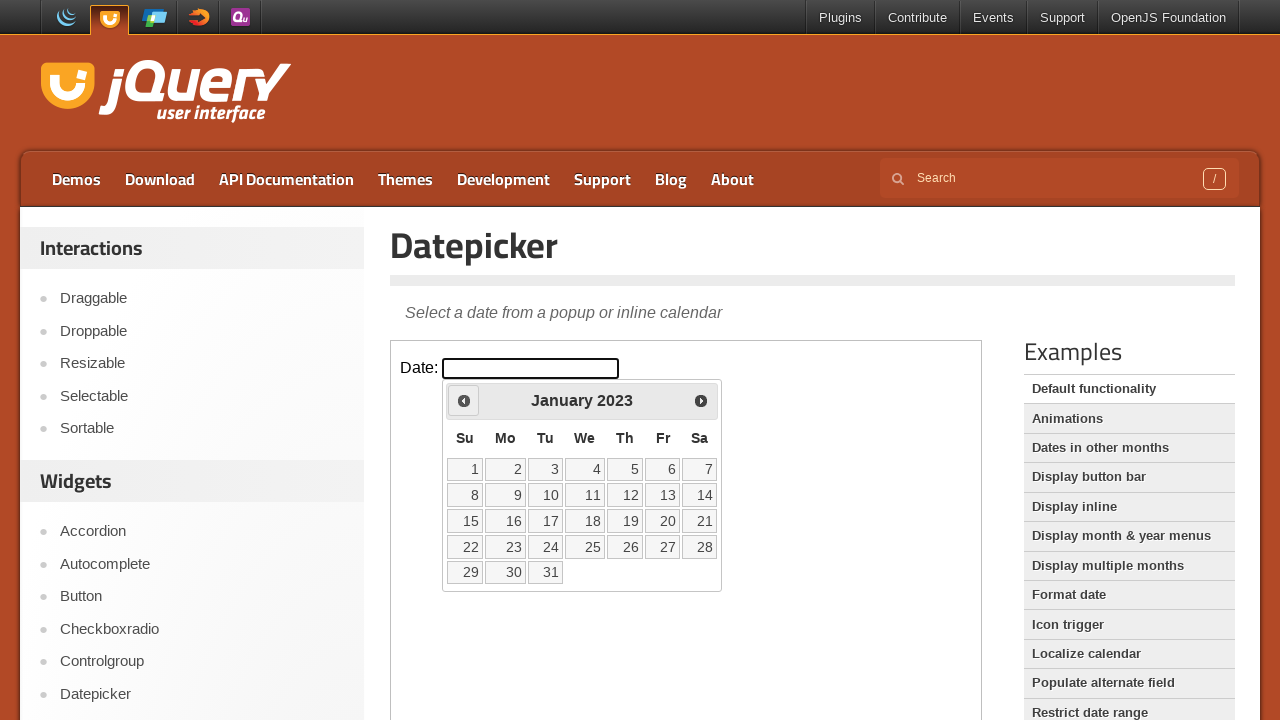

Clicked previous month button to navigate backwards at (464, 400) on iframe >> nth=0 >> internal:control=enter-frame >> .ui-datepicker-prev
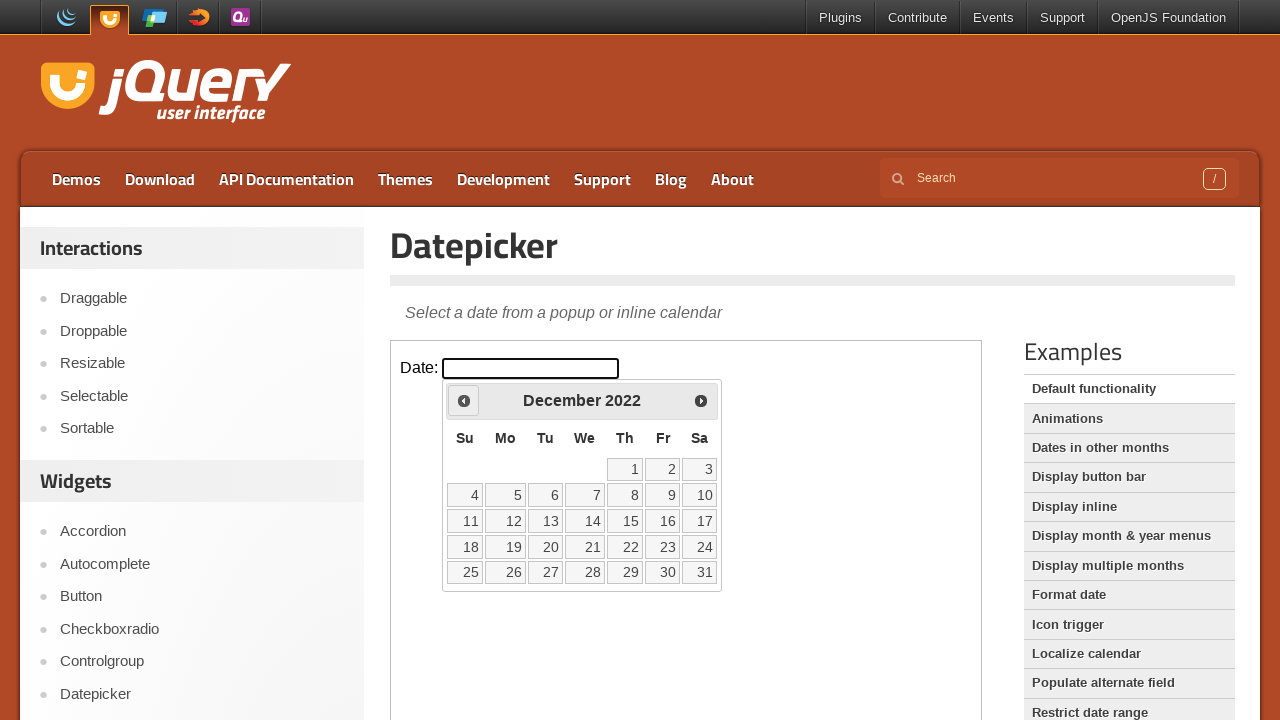

Retrieved current month: December
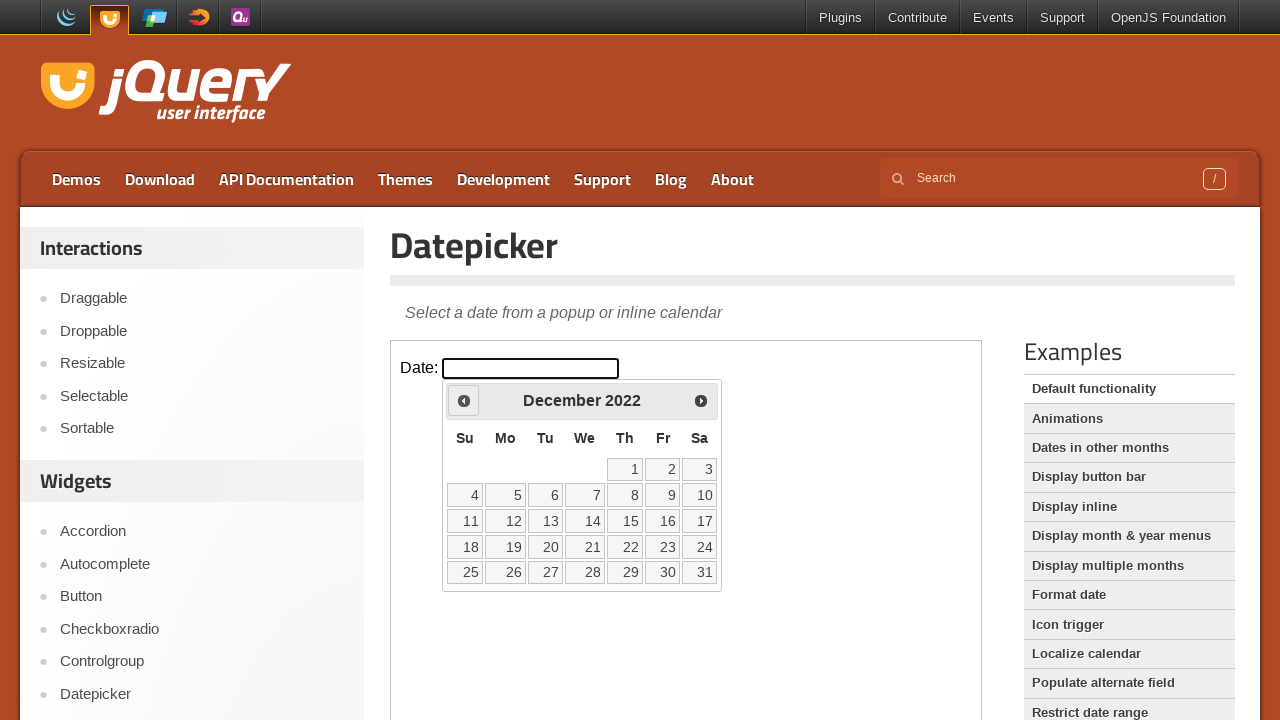

Retrieved current year: 2022
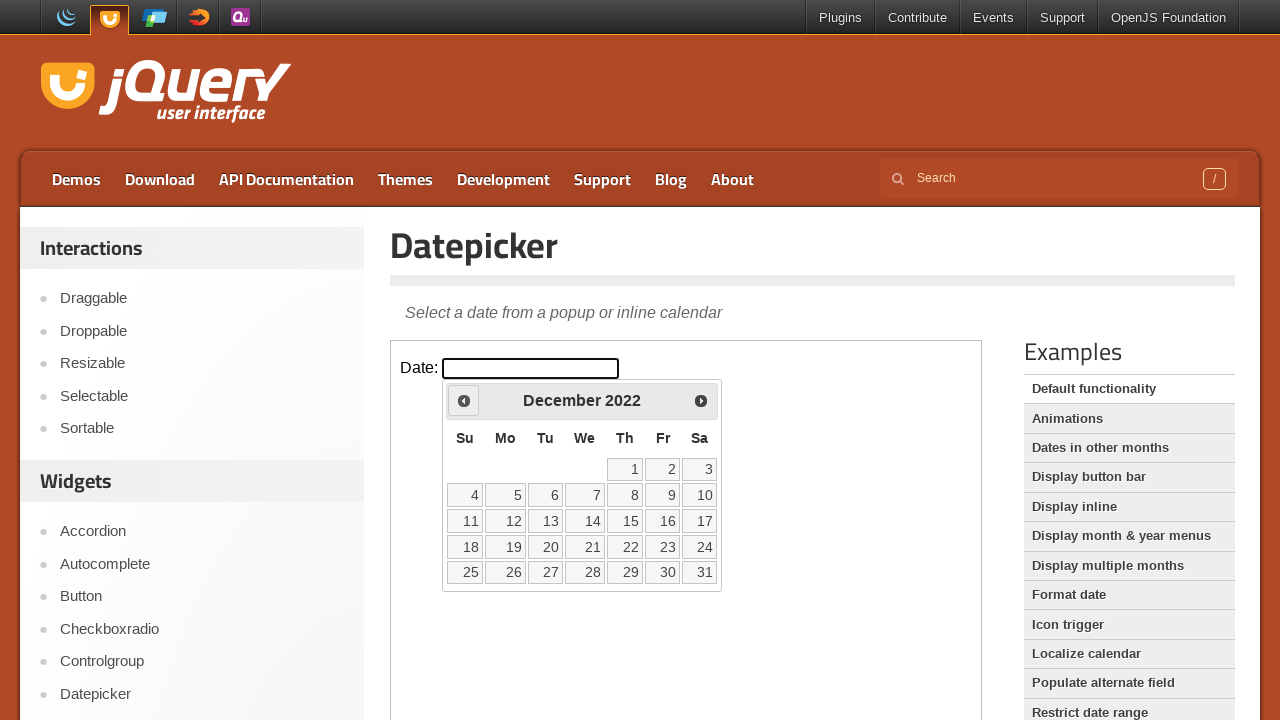

Clicked previous month button to navigate backwards at (464, 400) on iframe >> nth=0 >> internal:control=enter-frame >> .ui-datepicker-prev
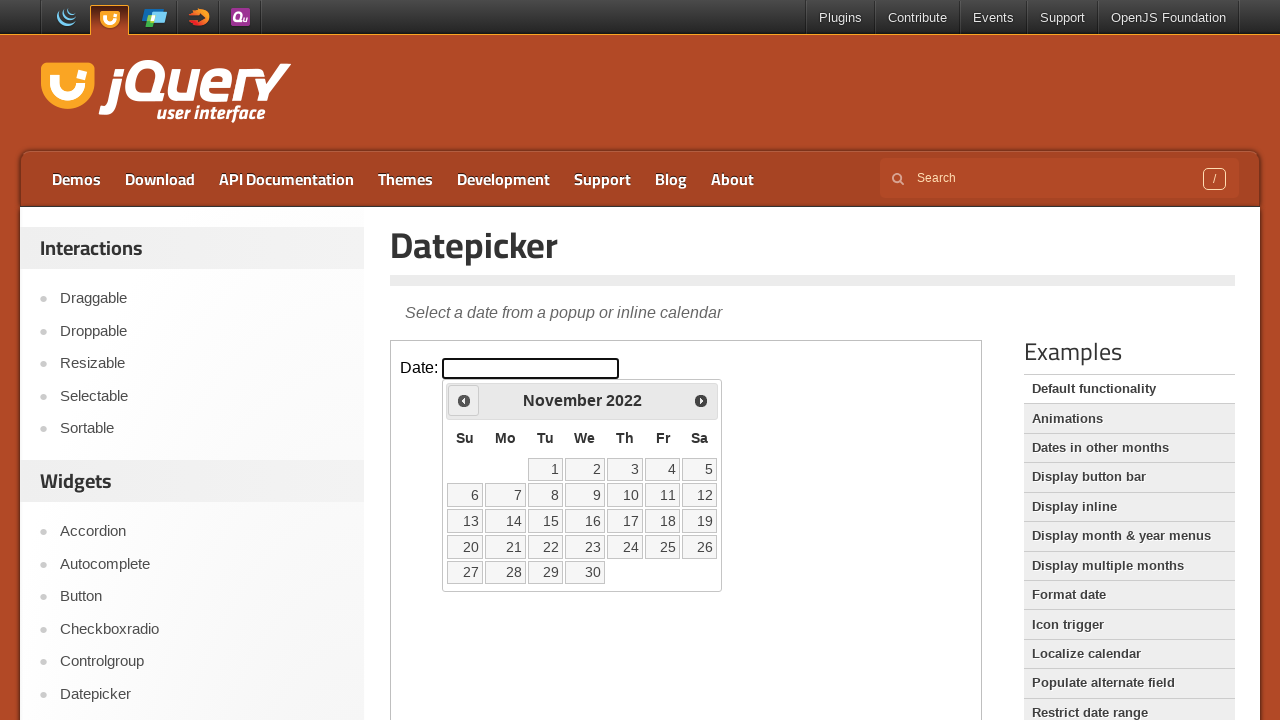

Retrieved current month: November
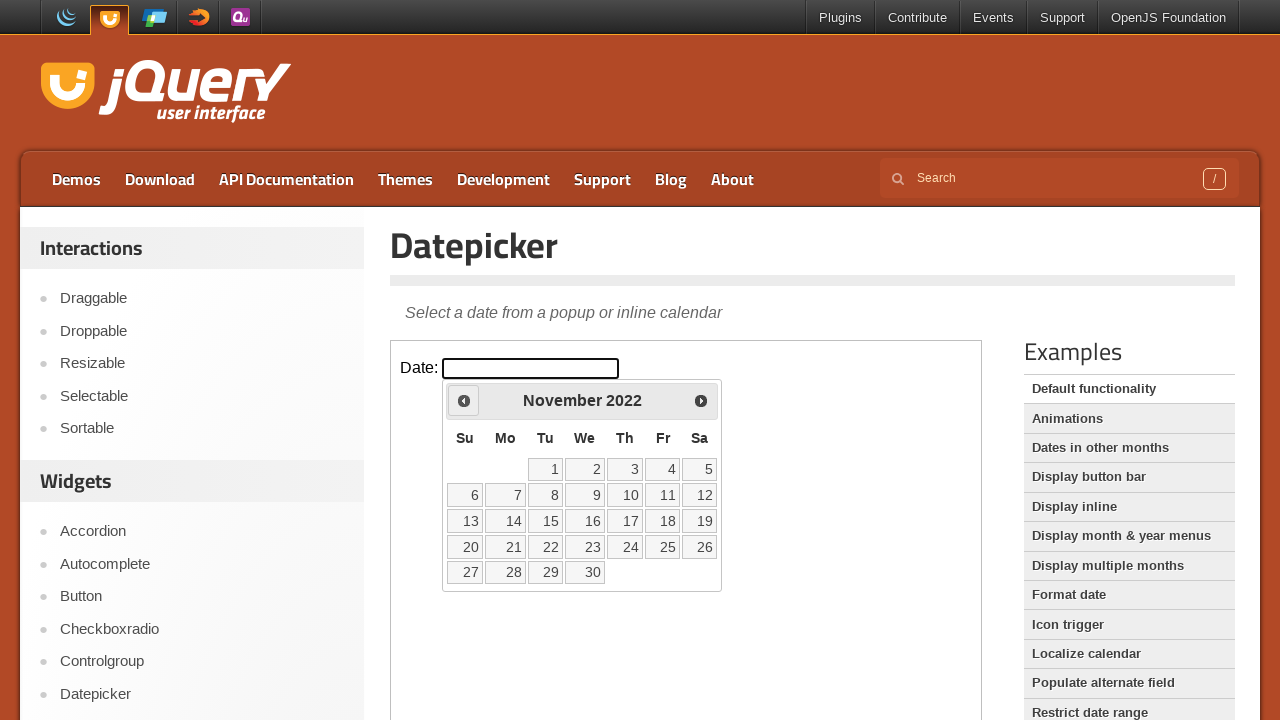

Retrieved current year: 2022
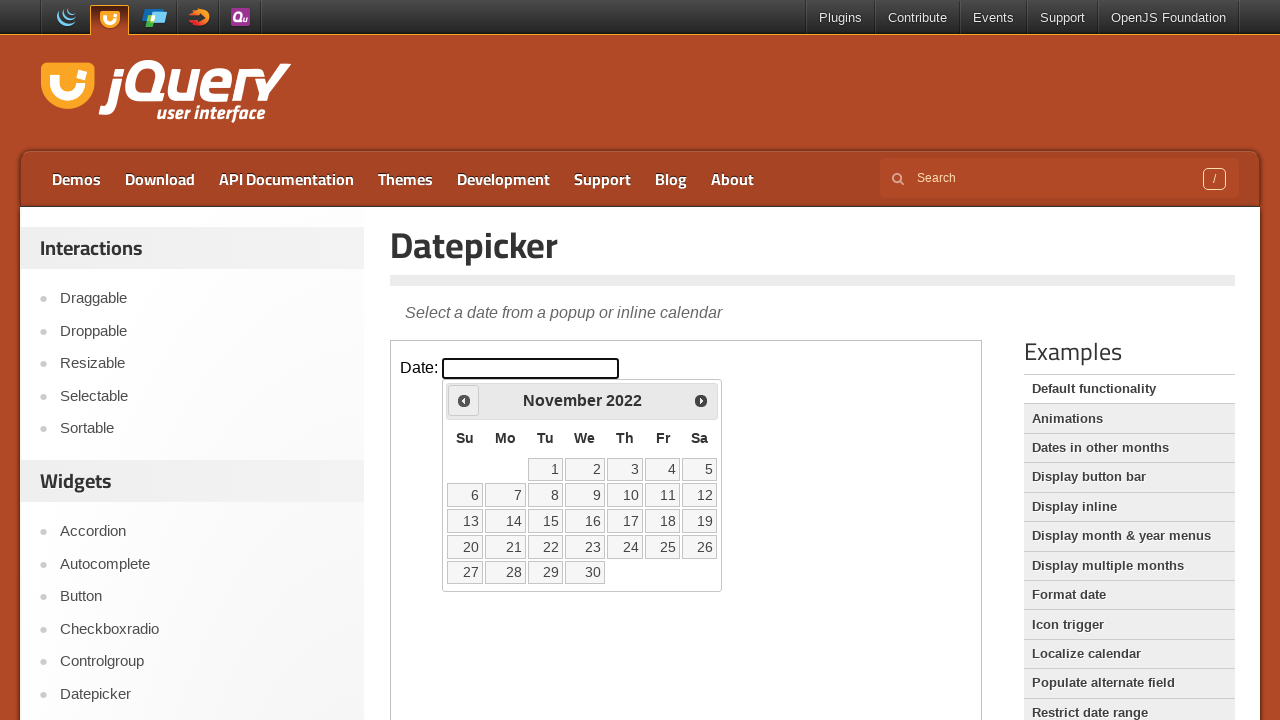

Clicked previous month button to navigate backwards at (464, 400) on iframe >> nth=0 >> internal:control=enter-frame >> .ui-datepicker-prev
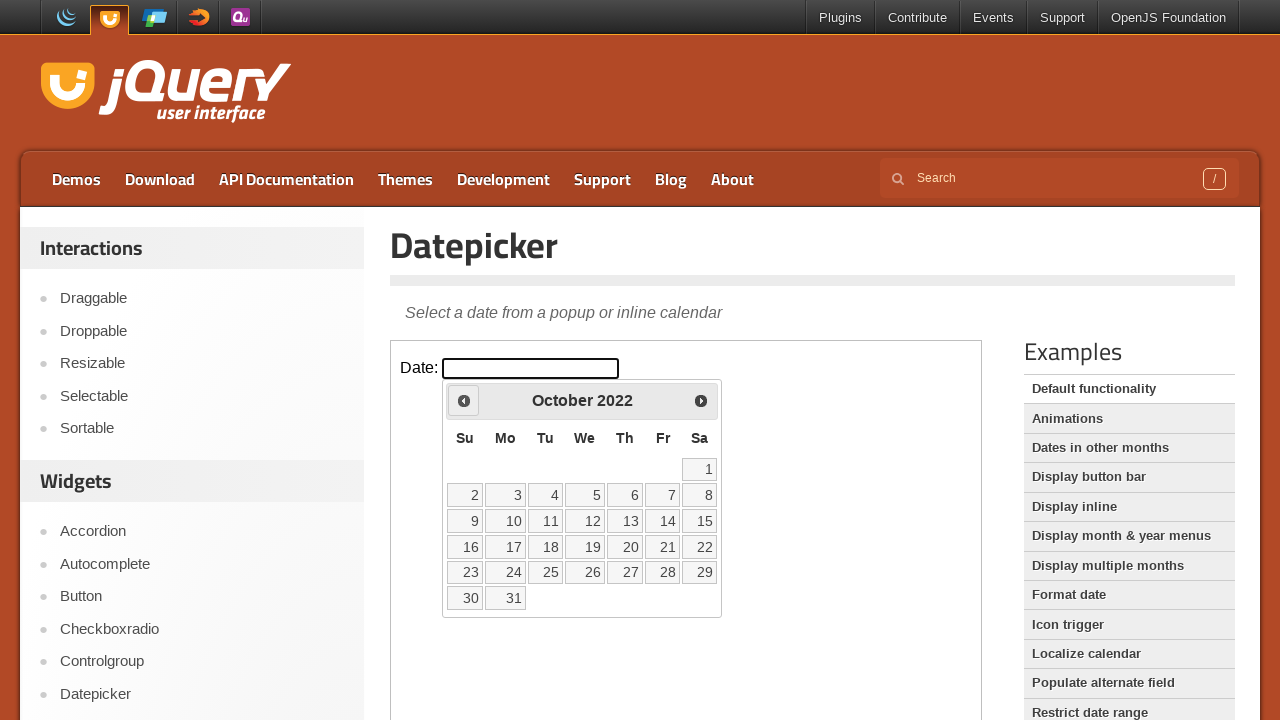

Retrieved current month: October
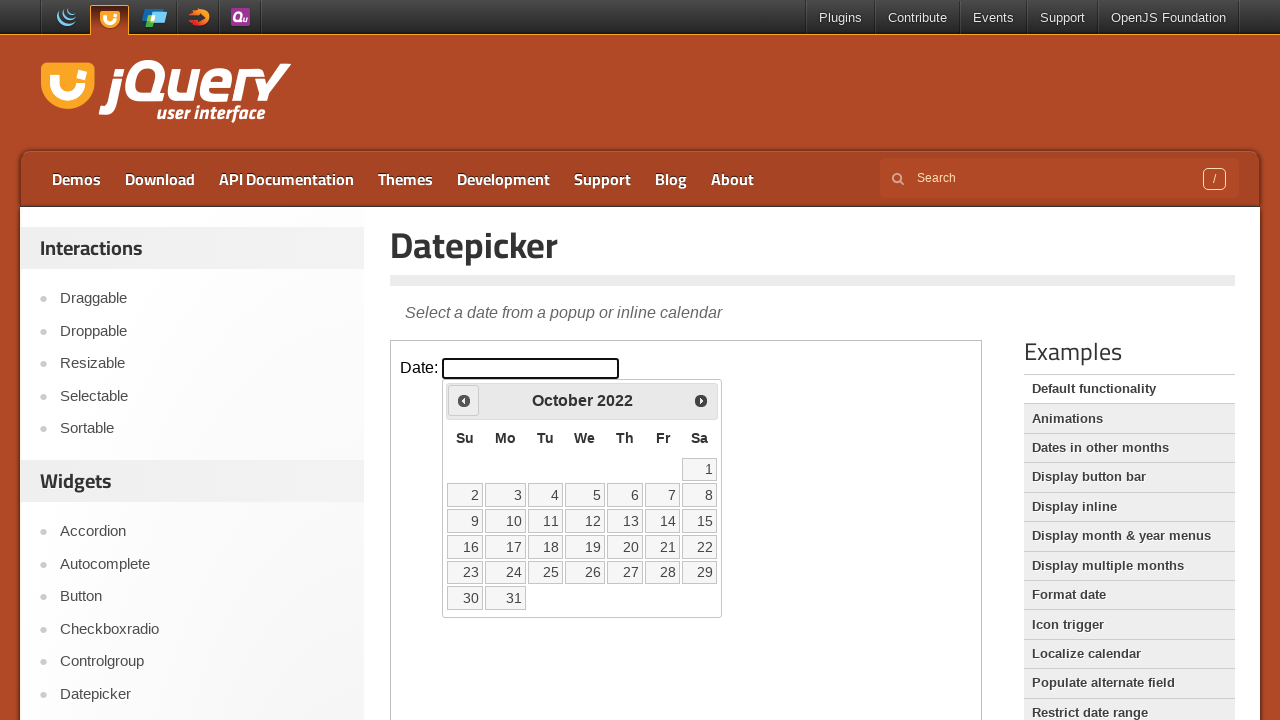

Retrieved current year: 2022
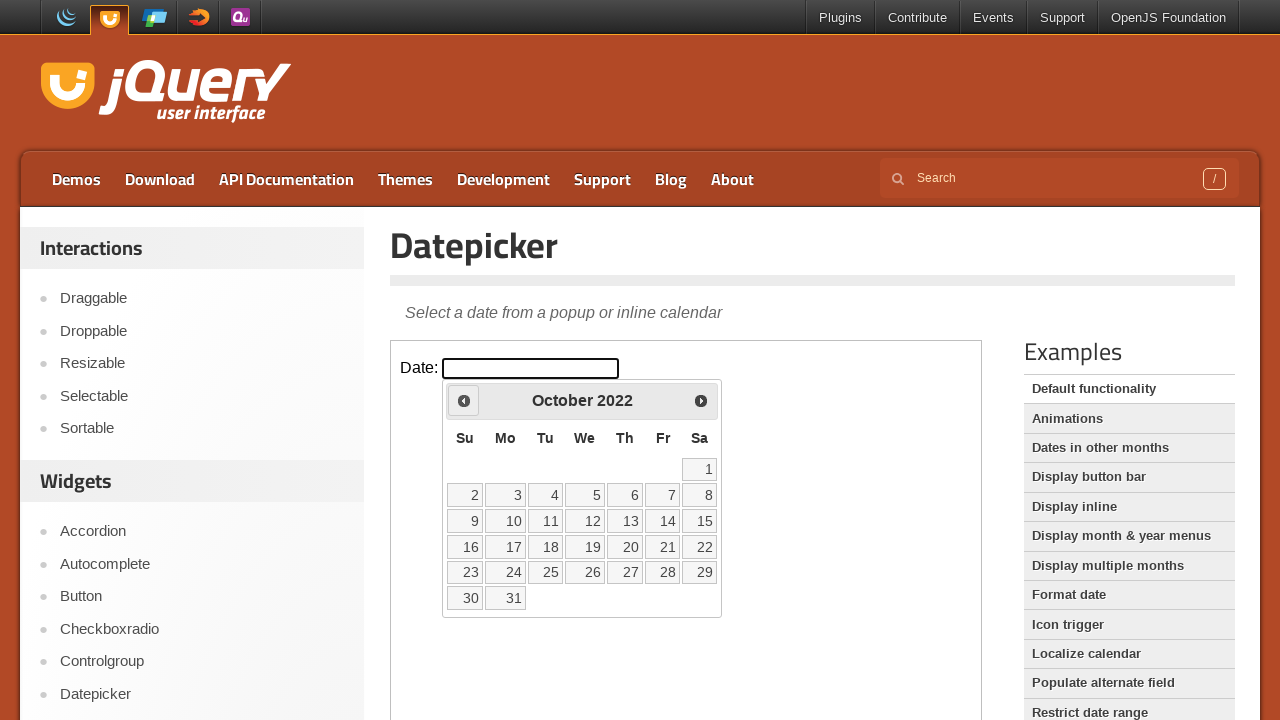

Clicked previous month button to navigate backwards at (464, 400) on iframe >> nth=0 >> internal:control=enter-frame >> .ui-datepicker-prev
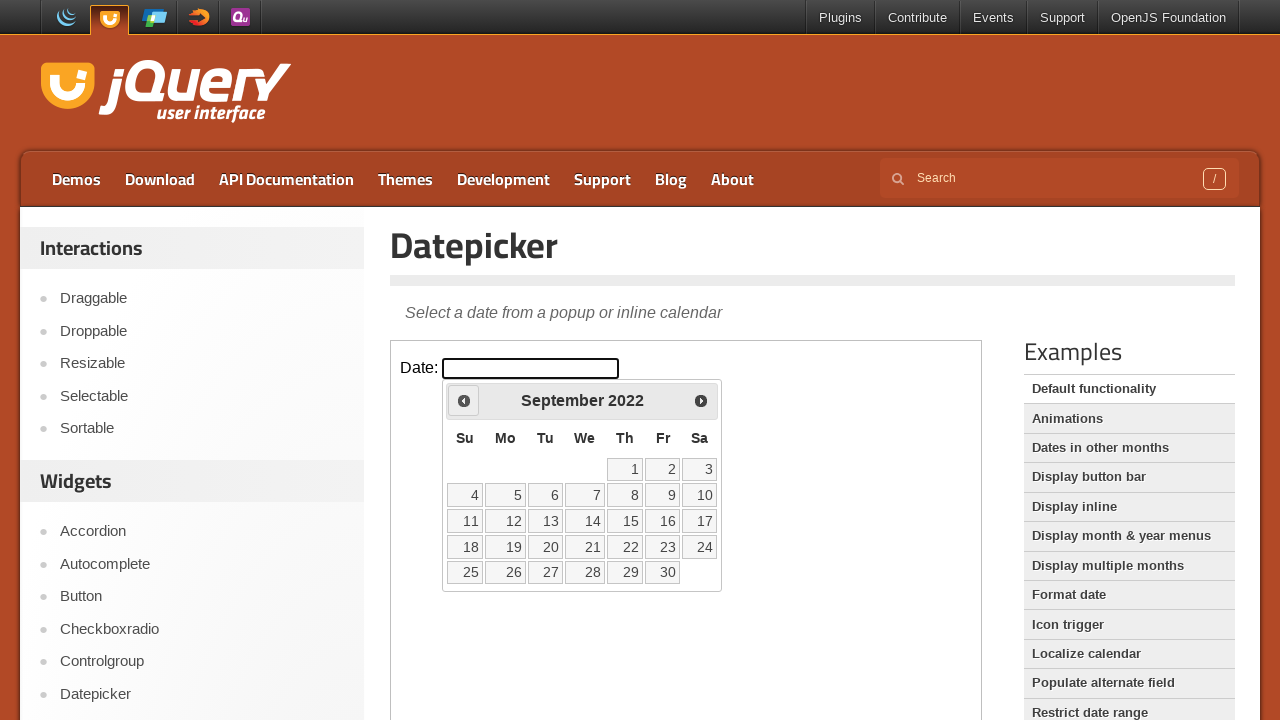

Retrieved current month: September
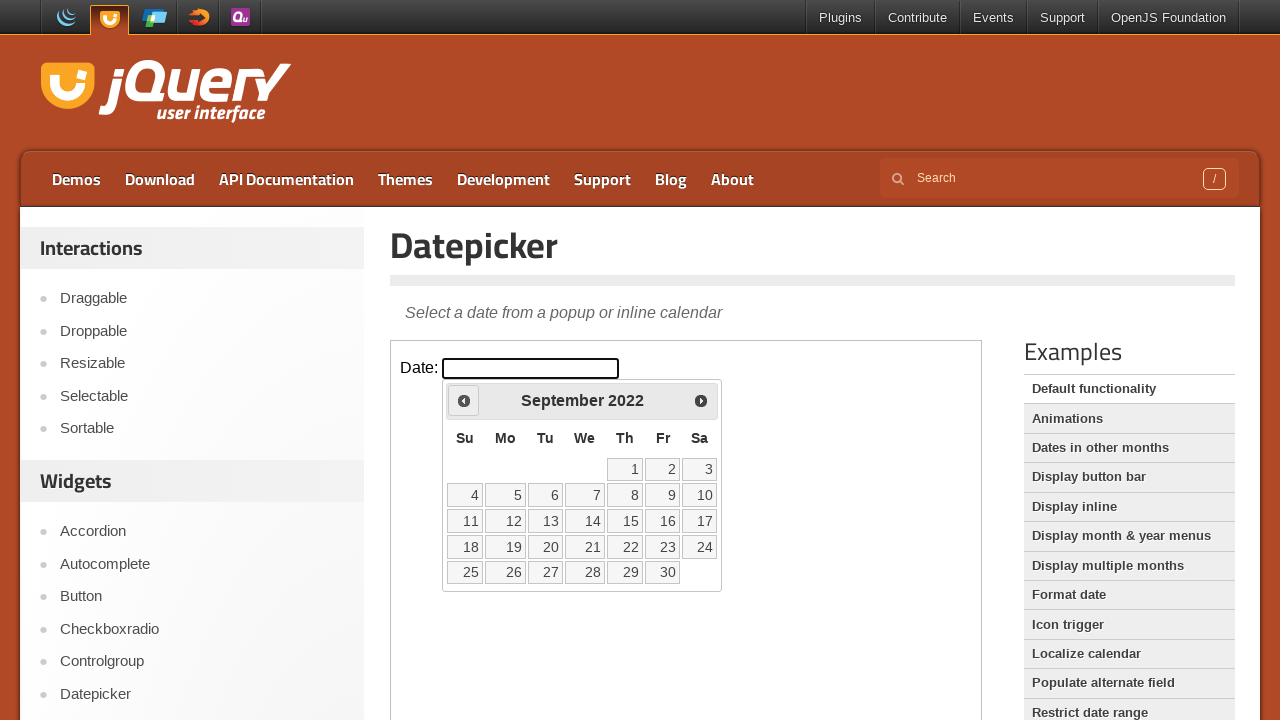

Retrieved current year: 2022
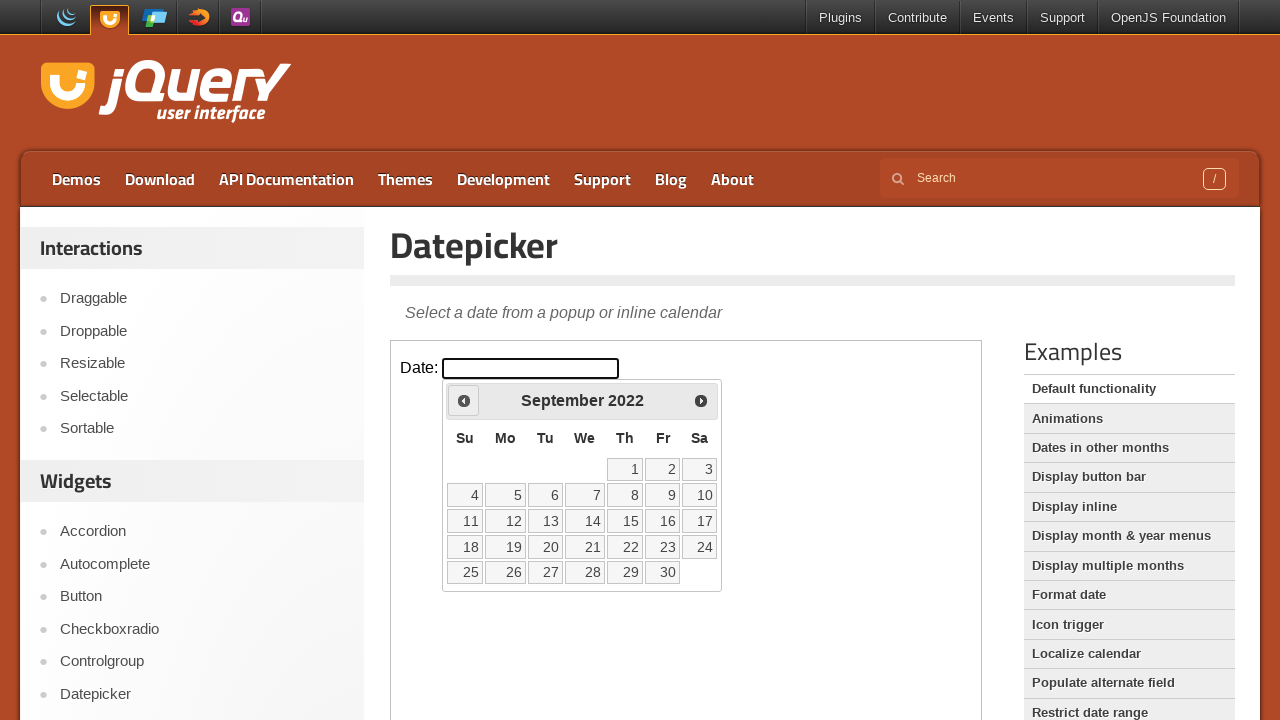

Clicked previous month button to navigate backwards at (464, 400) on iframe >> nth=0 >> internal:control=enter-frame >> .ui-datepicker-prev
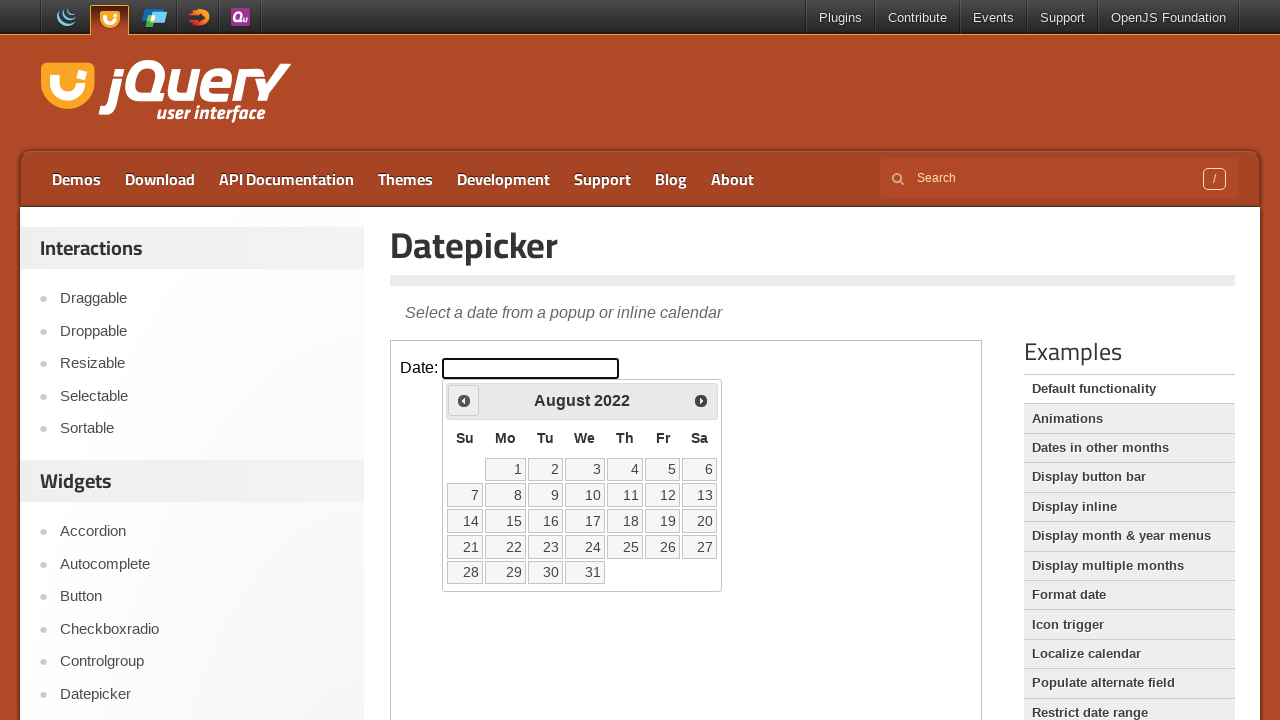

Retrieved current month: August
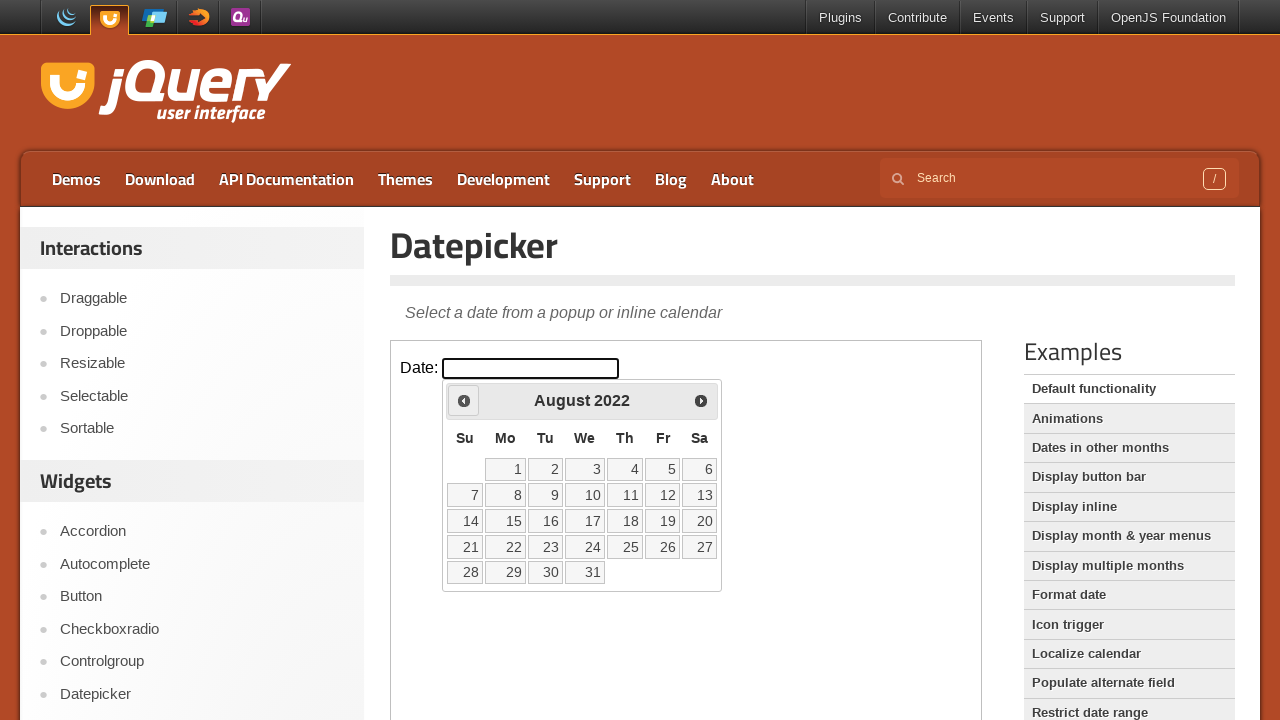

Retrieved current year: 2022
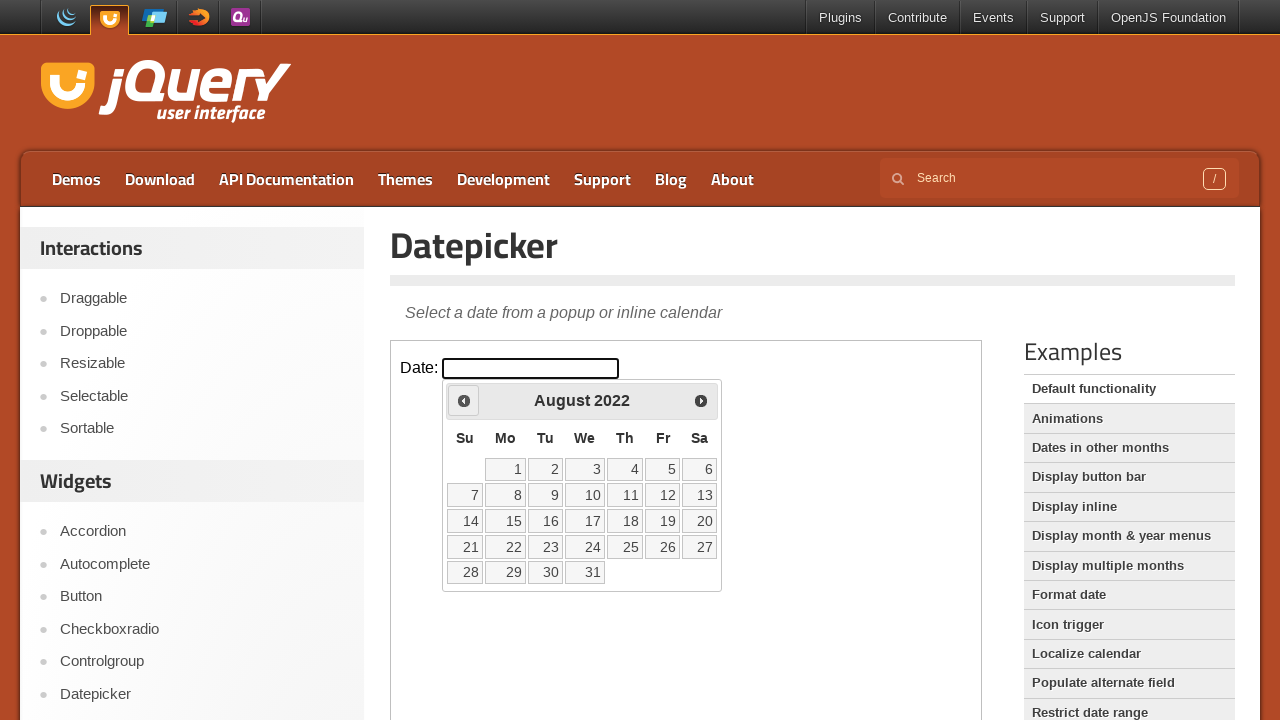

Clicked previous month button to navigate backwards at (464, 400) on iframe >> nth=0 >> internal:control=enter-frame >> .ui-datepicker-prev
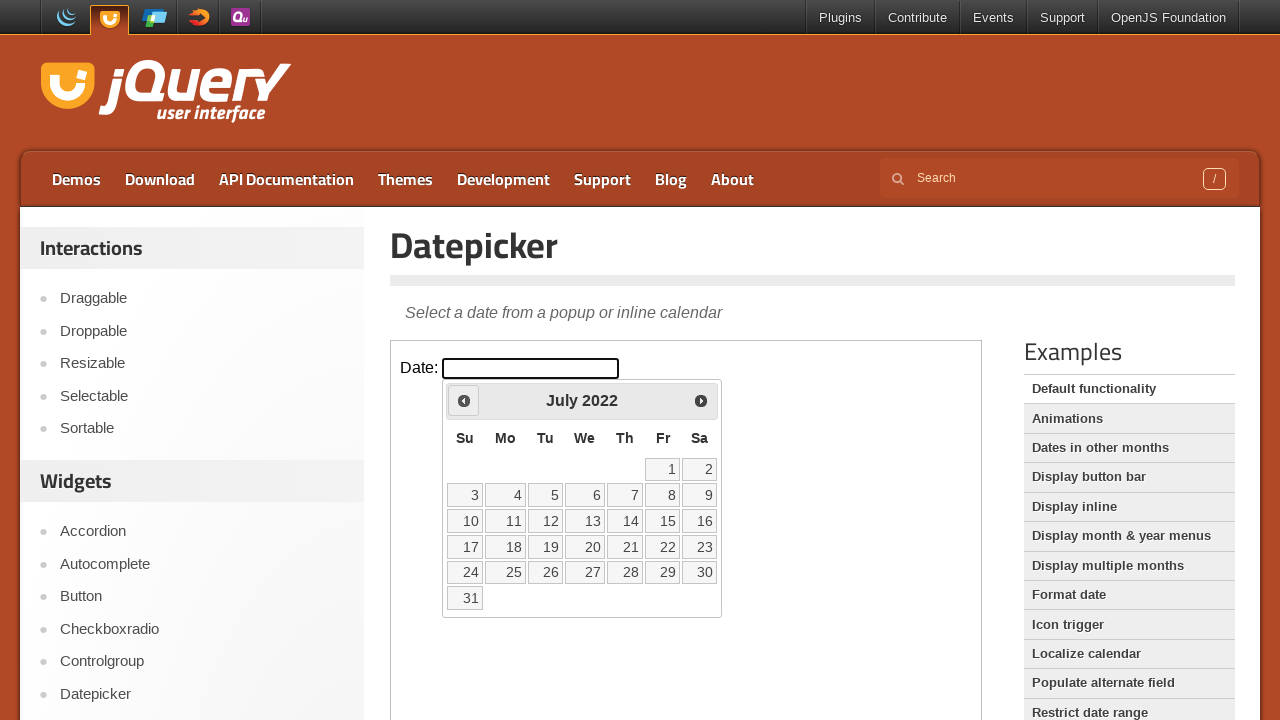

Retrieved current month: July
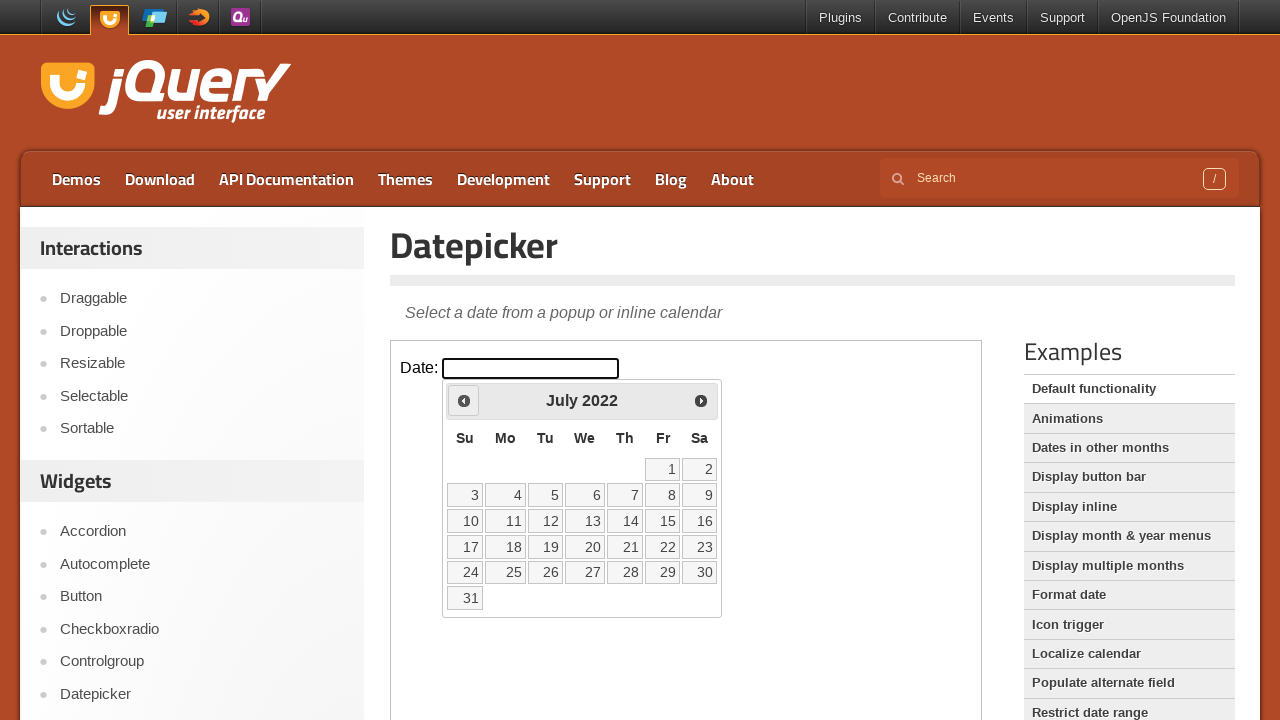

Retrieved current year: 2022
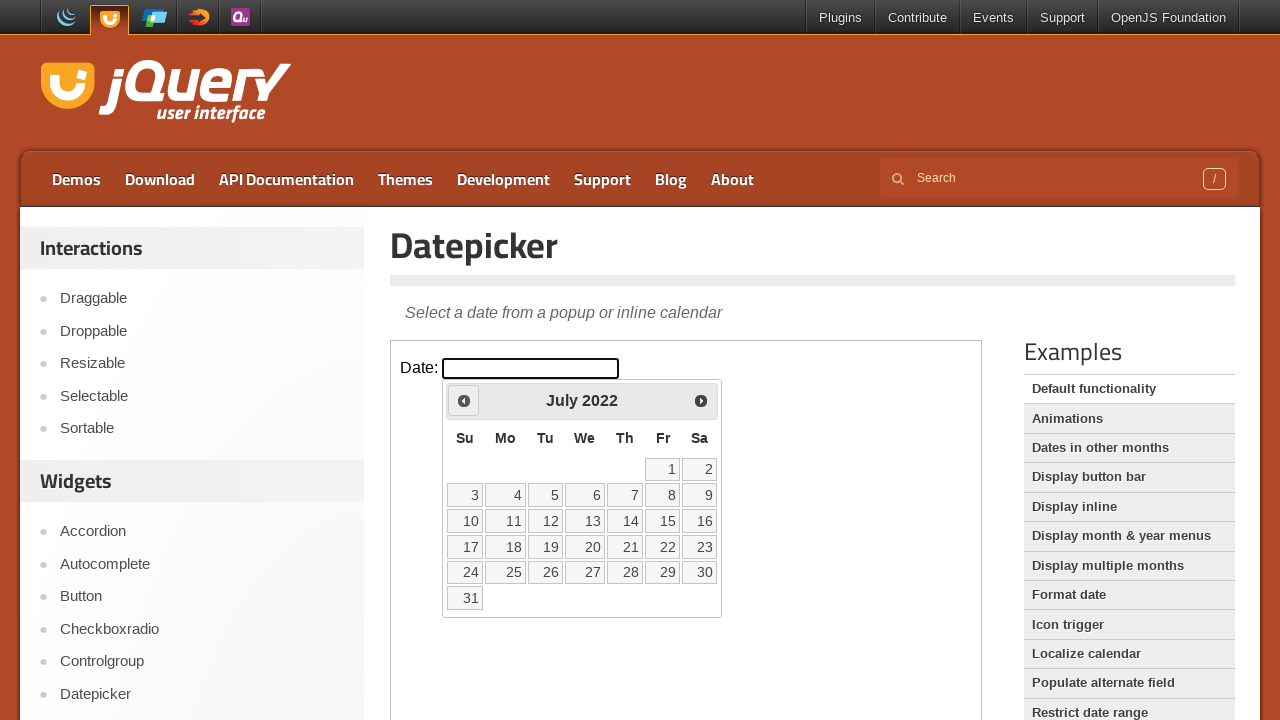

Clicked previous month button to navigate backwards at (464, 400) on iframe >> nth=0 >> internal:control=enter-frame >> .ui-datepicker-prev
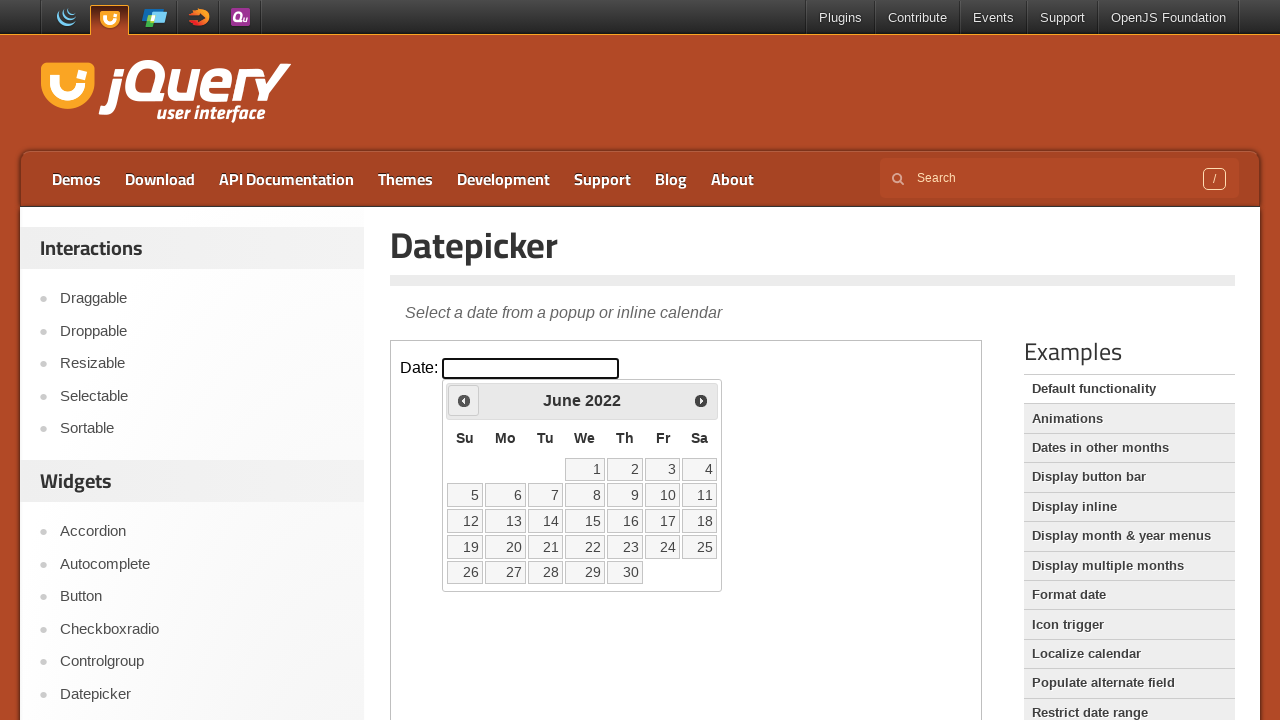

Retrieved current month: June
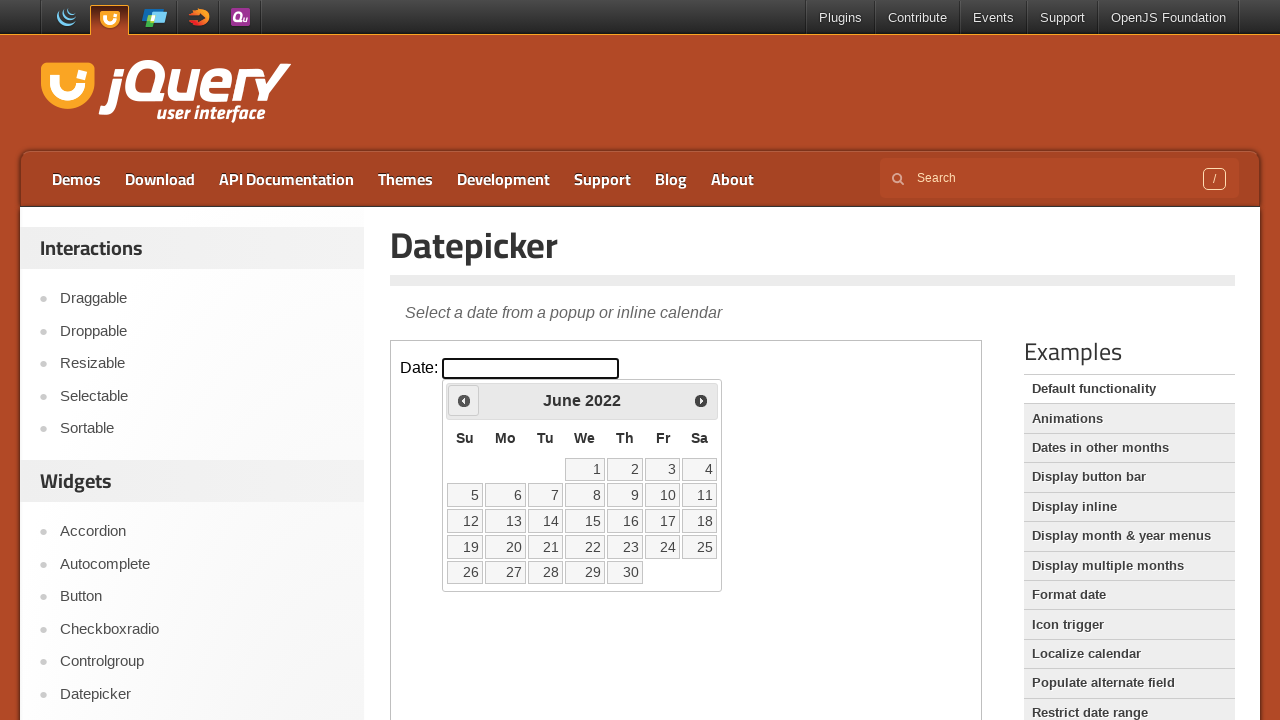

Retrieved current year: 2022
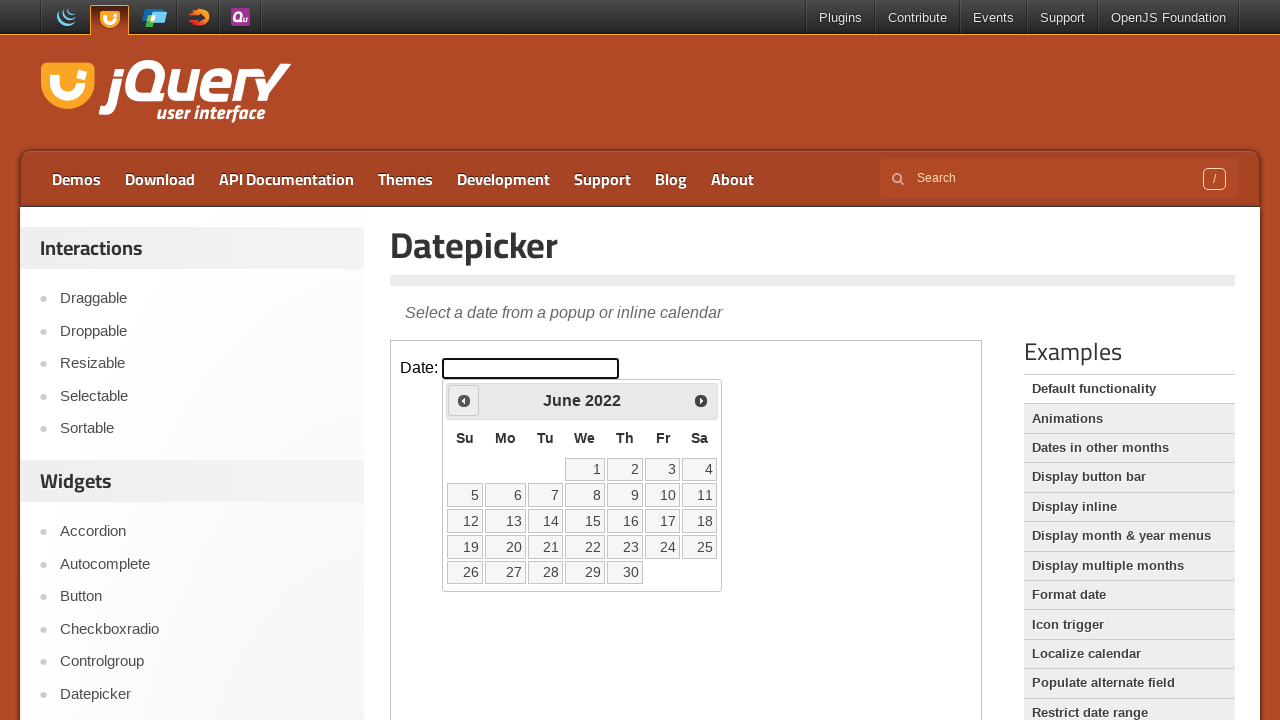

Clicked previous month button to navigate backwards at (464, 400) on iframe >> nth=0 >> internal:control=enter-frame >> .ui-datepicker-prev
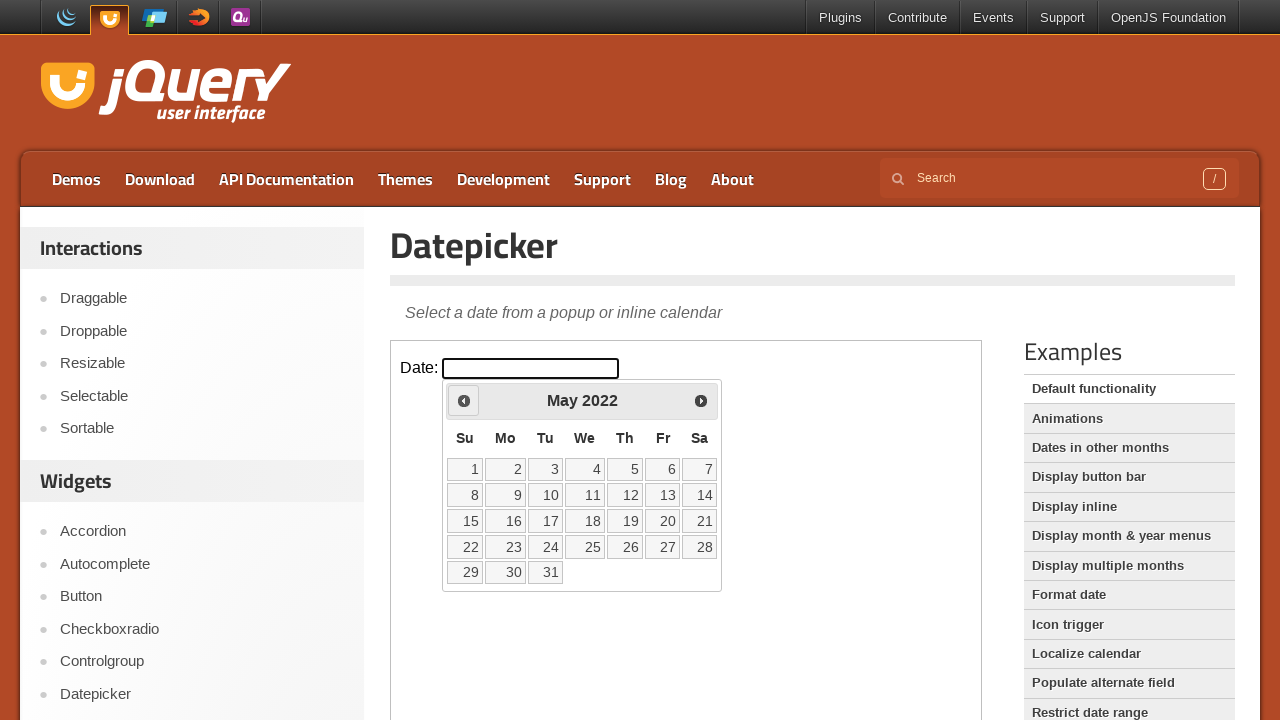

Retrieved current month: May
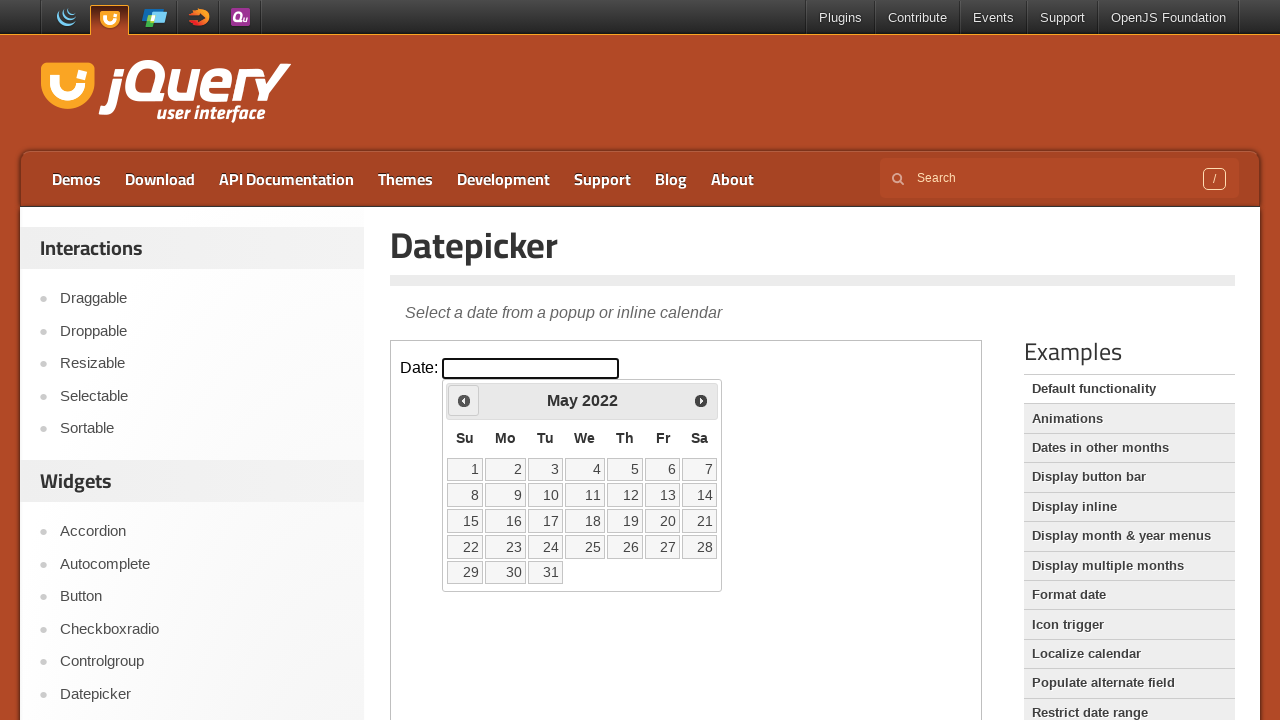

Retrieved current year: 2022
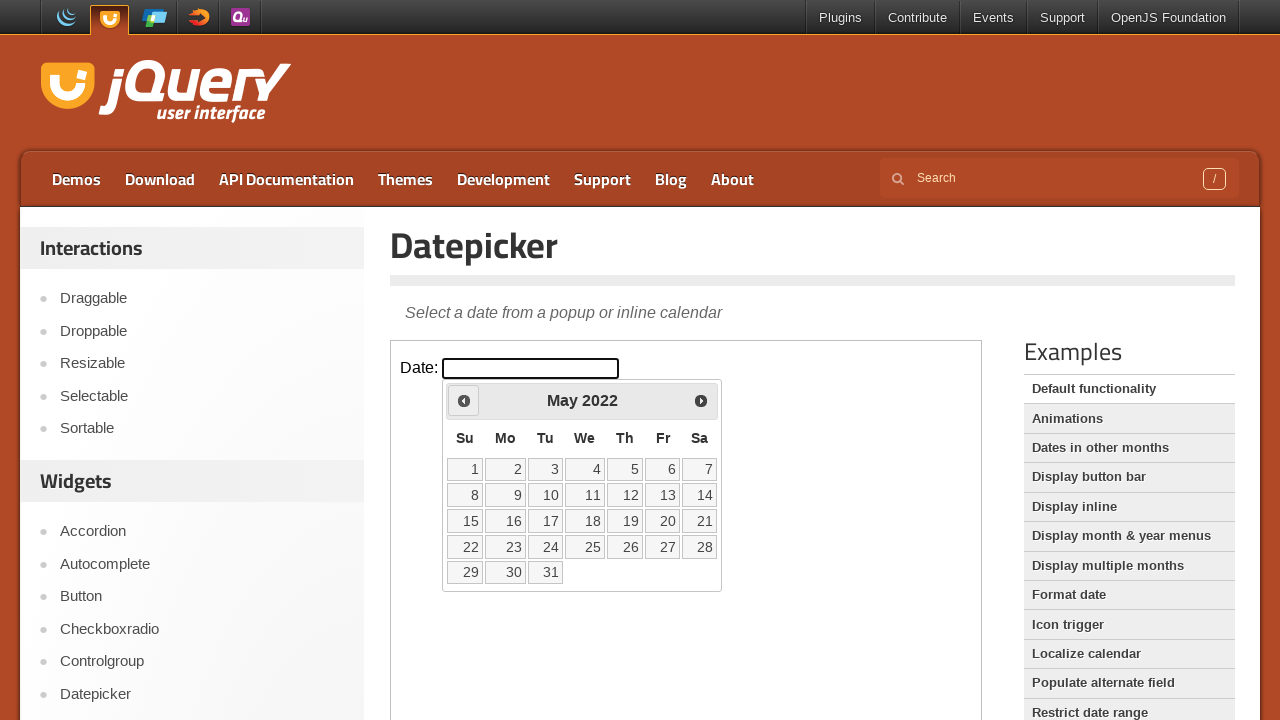

Clicked previous month button to navigate backwards at (464, 400) on iframe >> nth=0 >> internal:control=enter-frame >> .ui-datepicker-prev
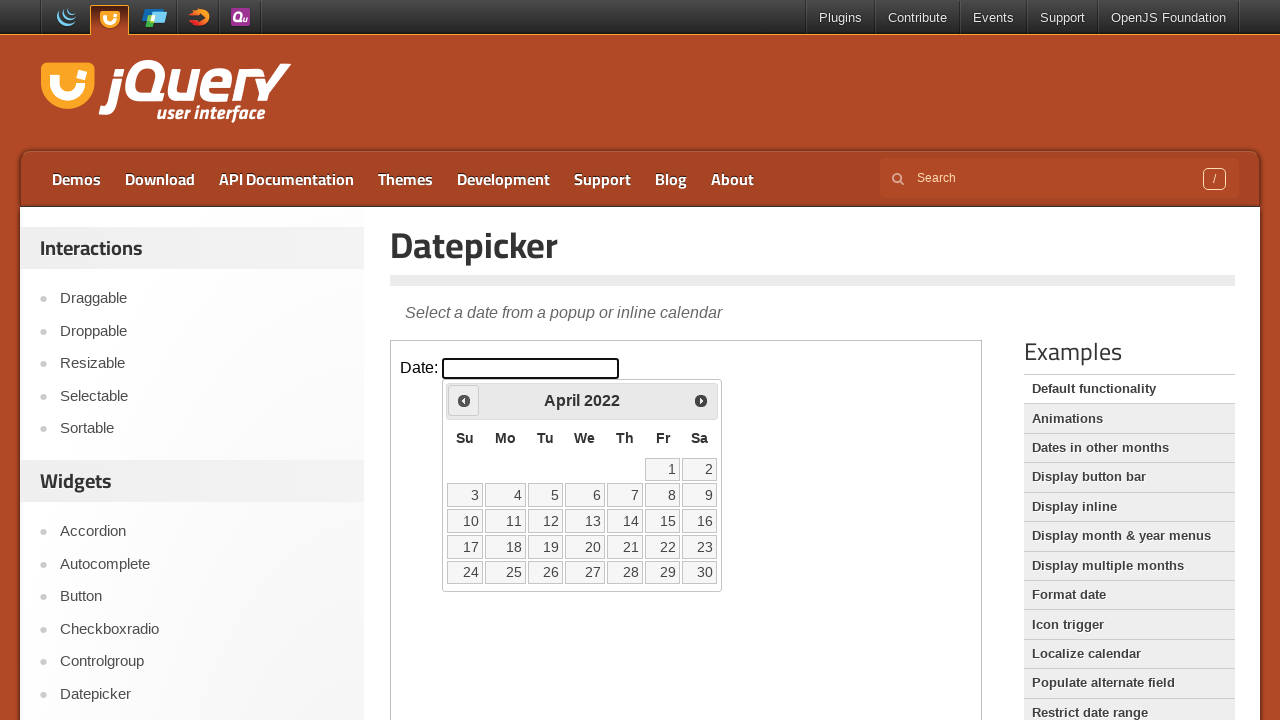

Retrieved current month: April
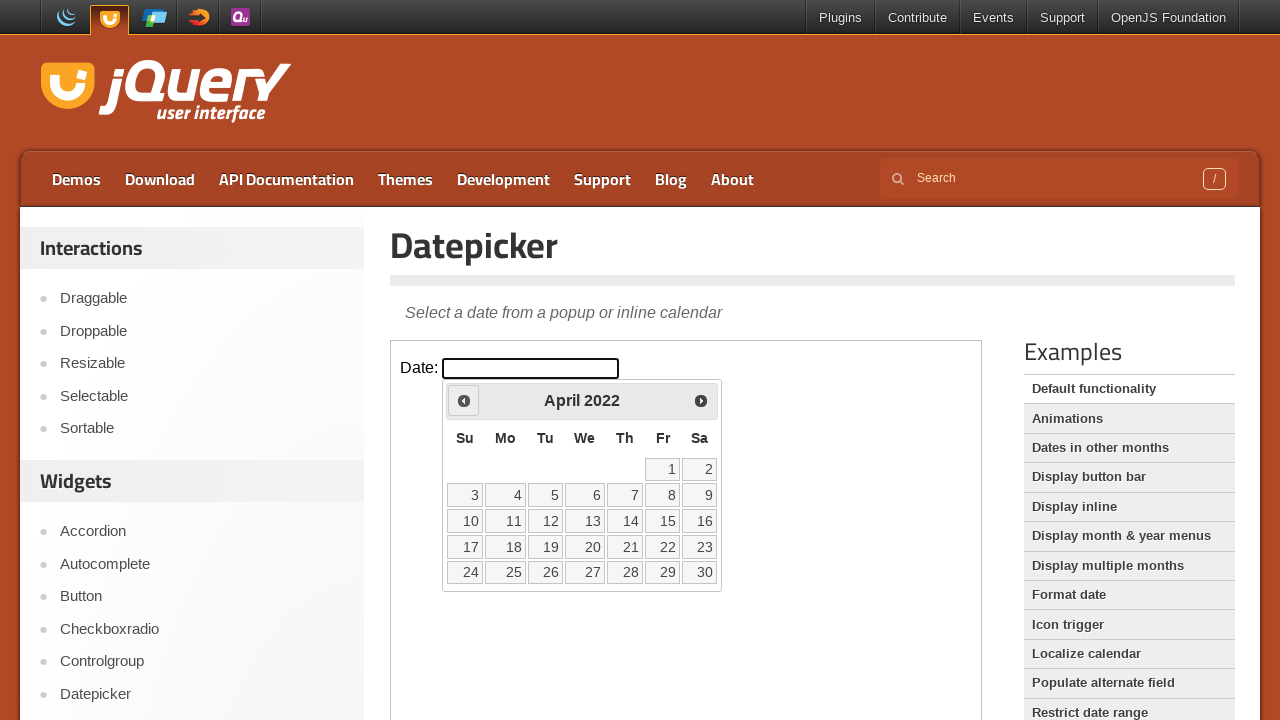

Retrieved current year: 2022
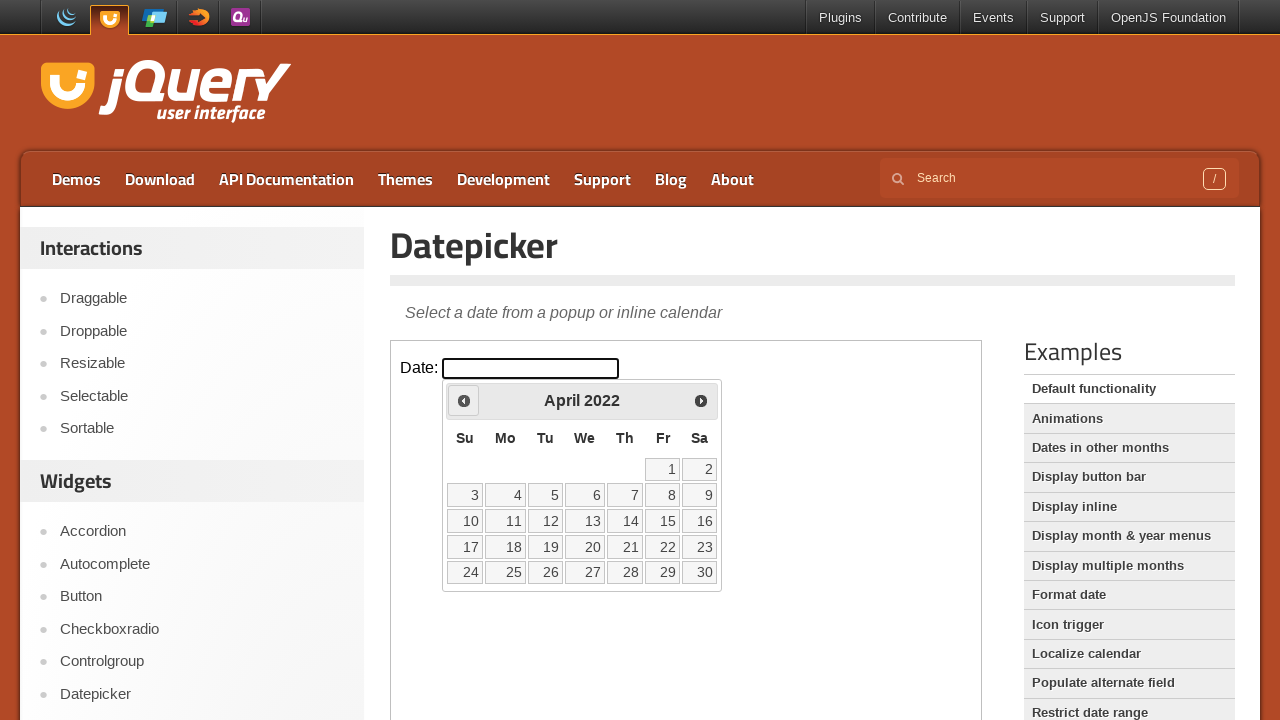

Clicked previous month button to navigate backwards at (464, 400) on iframe >> nth=0 >> internal:control=enter-frame >> .ui-datepicker-prev
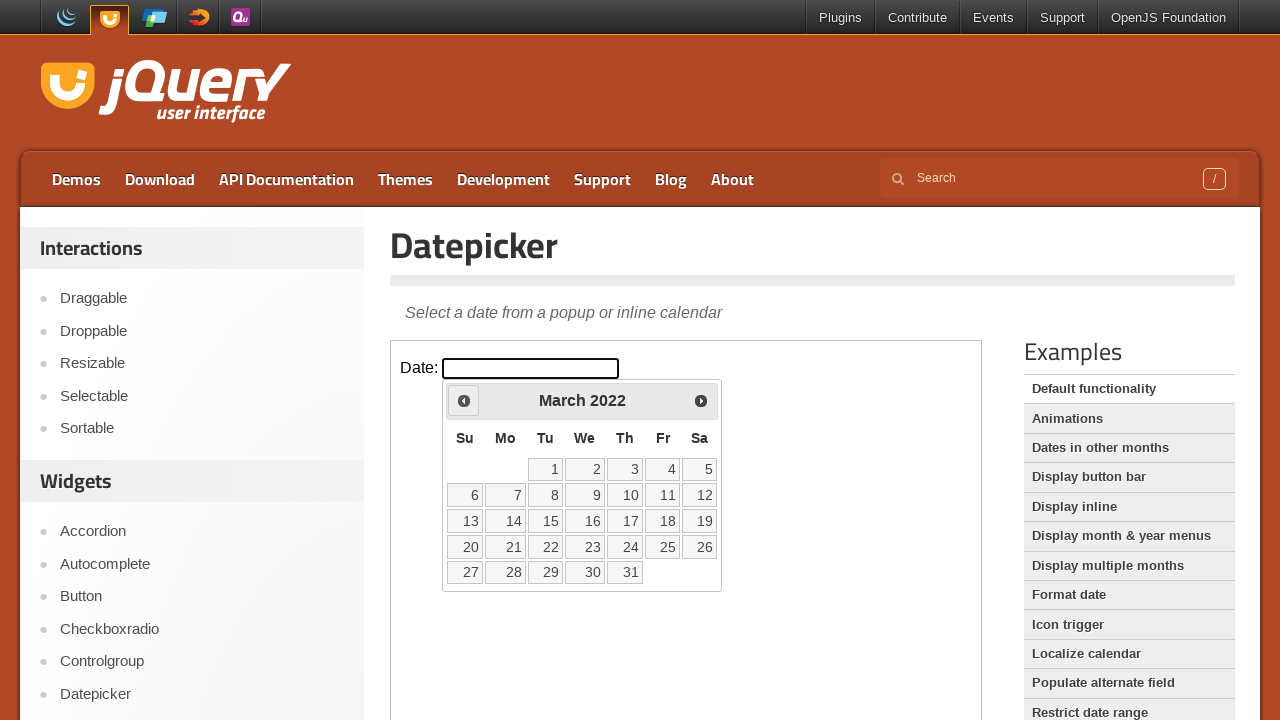

Retrieved current month: March
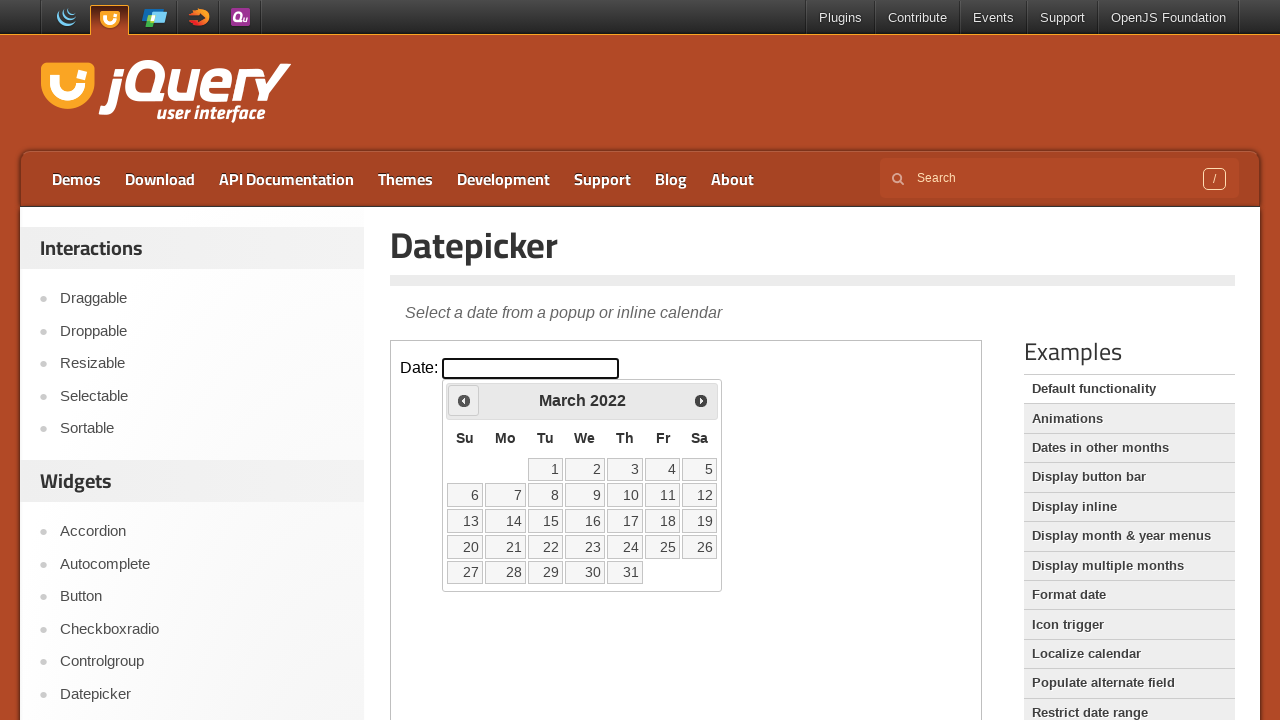

Retrieved current year: 2022
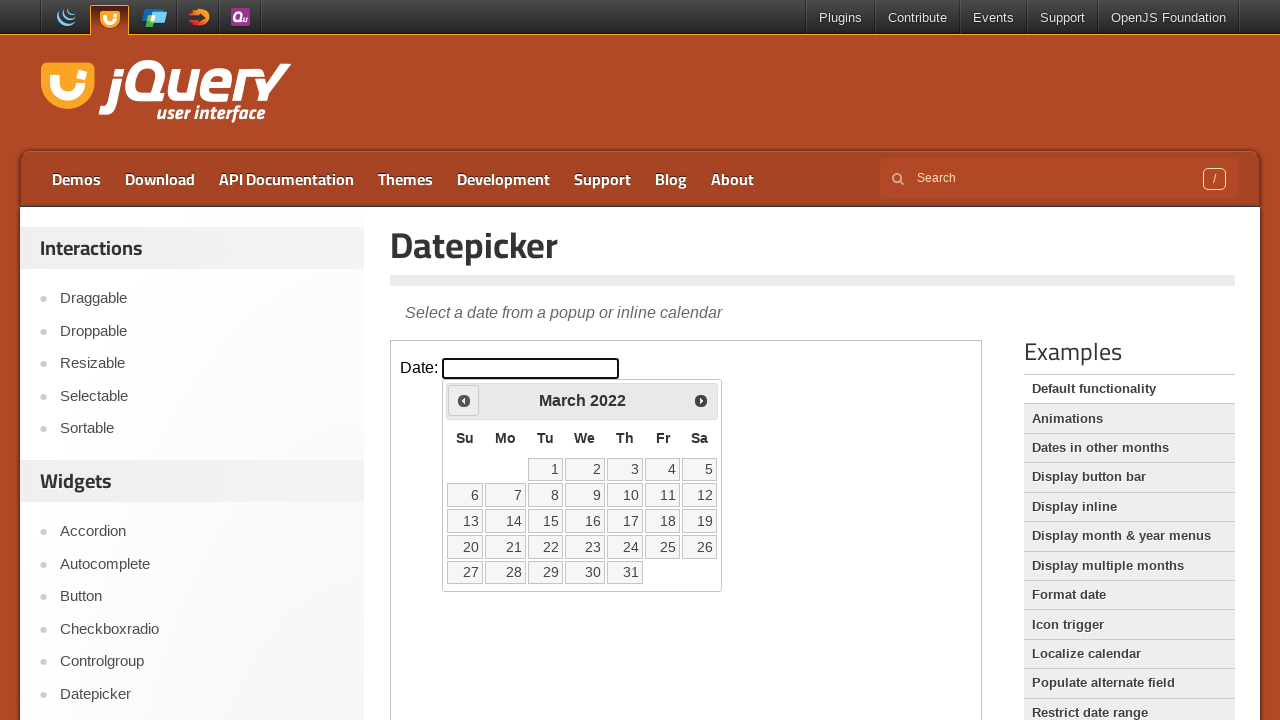

Clicked previous month button to navigate backwards at (464, 400) on iframe >> nth=0 >> internal:control=enter-frame >> .ui-datepicker-prev
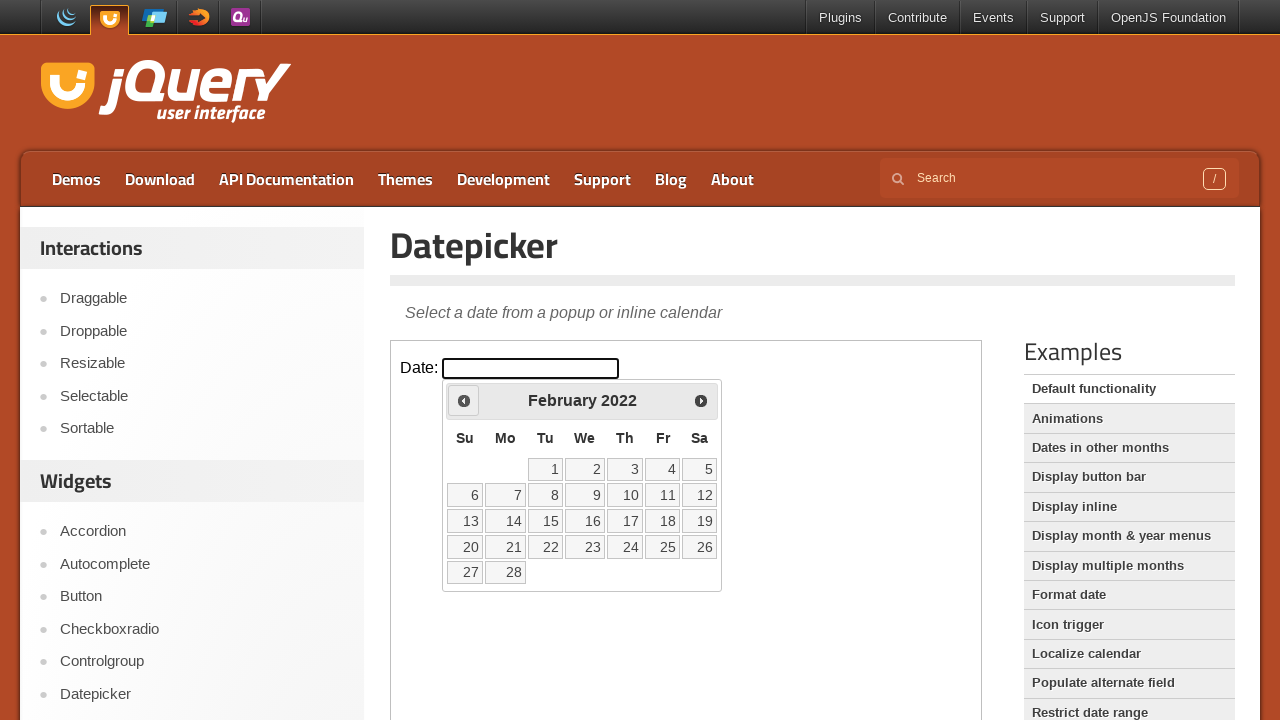

Retrieved current month: February
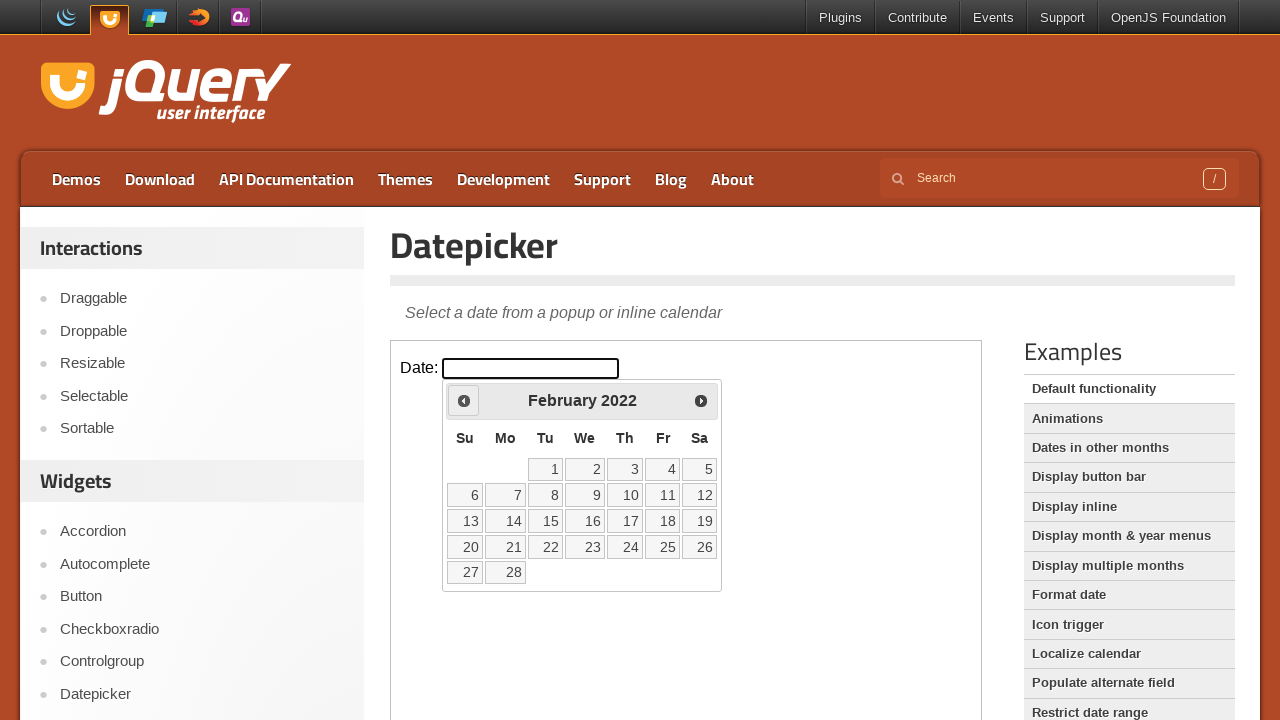

Retrieved current year: 2022
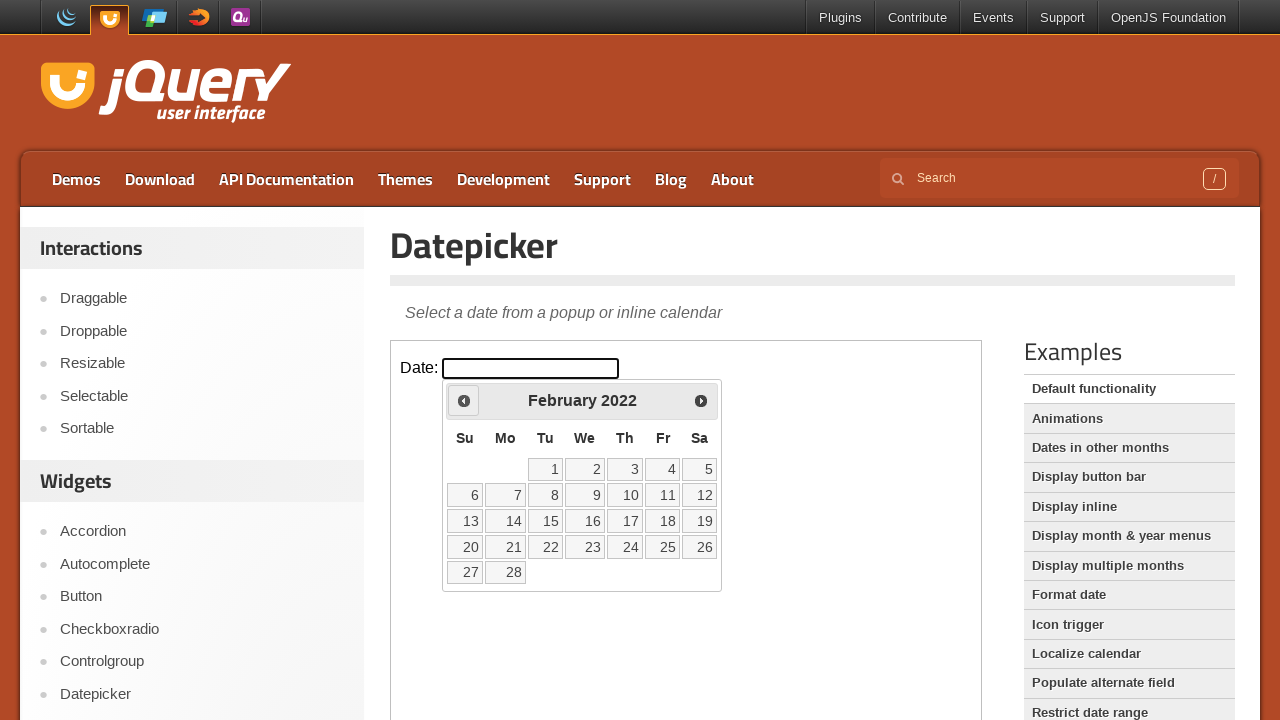

Clicked previous month button to navigate backwards at (464, 400) on iframe >> nth=0 >> internal:control=enter-frame >> .ui-datepicker-prev
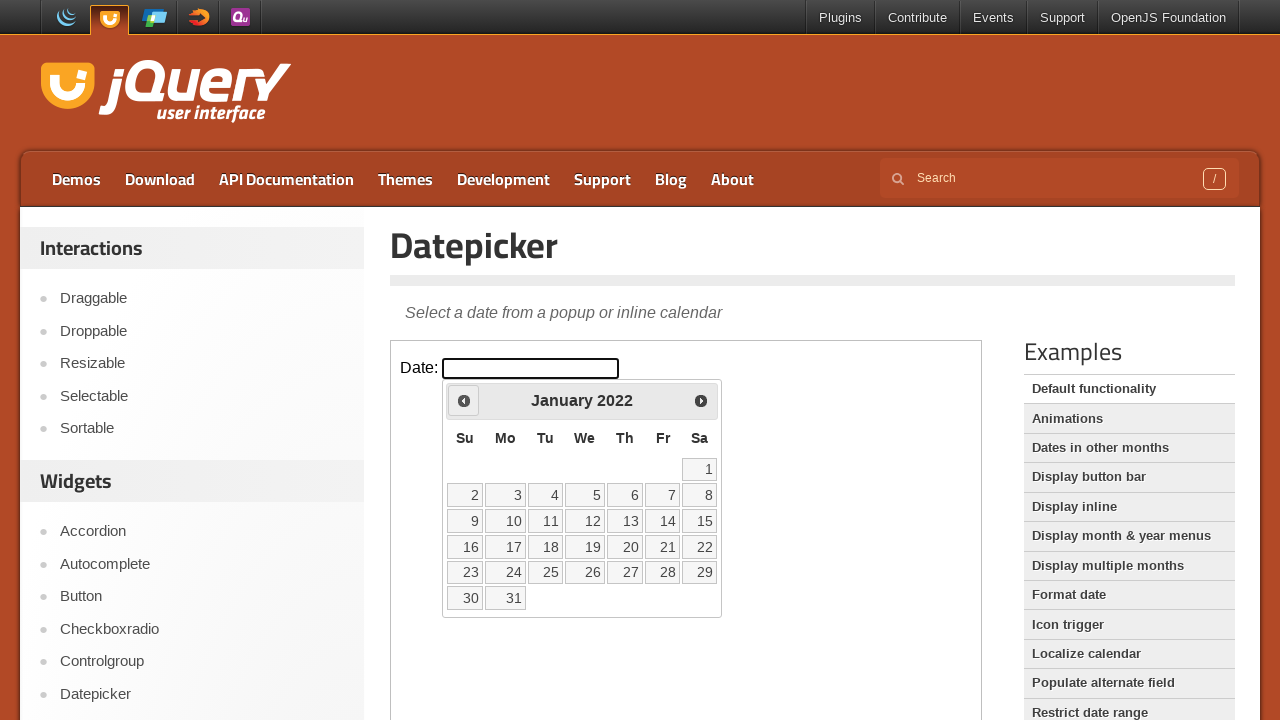

Retrieved current month: January
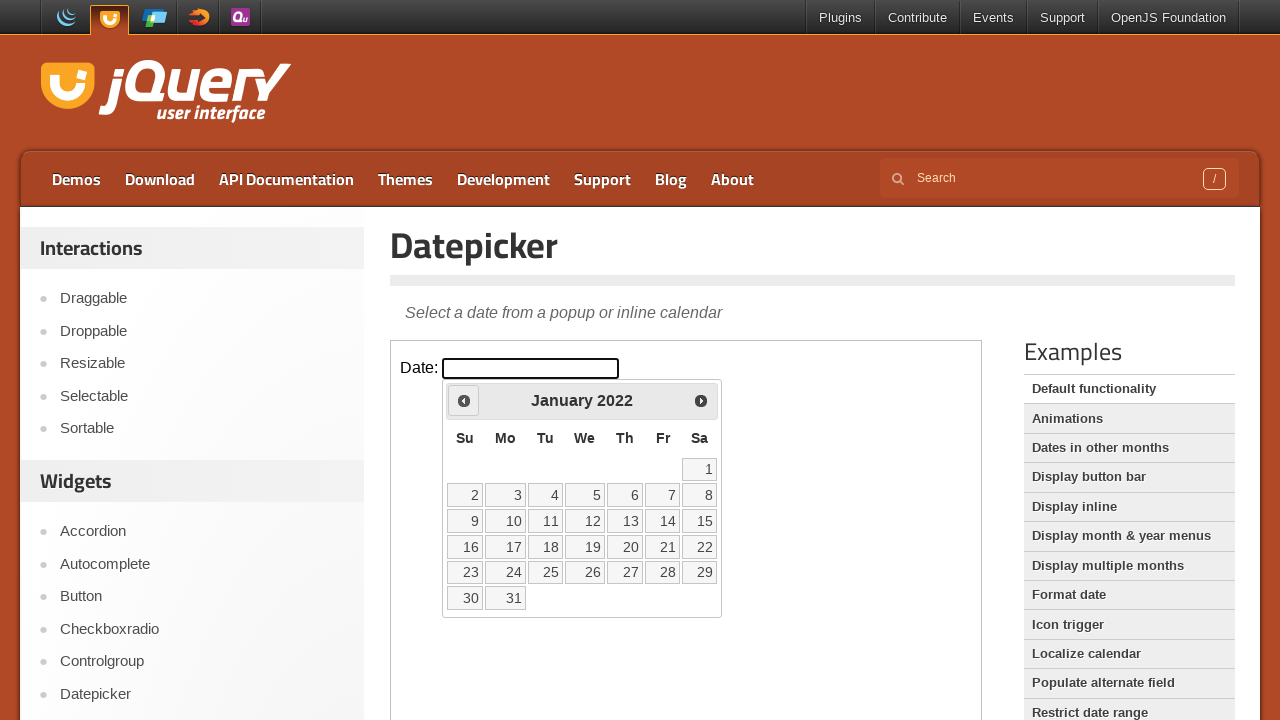

Retrieved current year: 2022
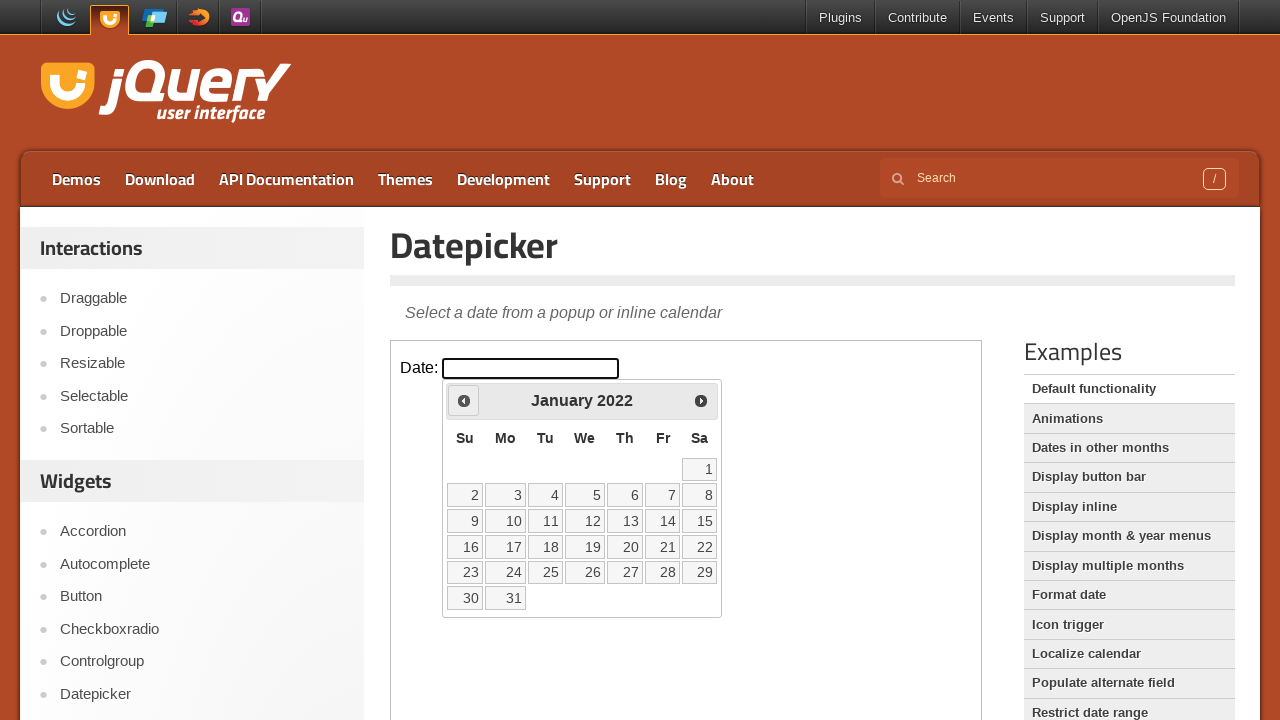

Clicked previous month button to navigate backwards at (464, 400) on iframe >> nth=0 >> internal:control=enter-frame >> .ui-datepicker-prev
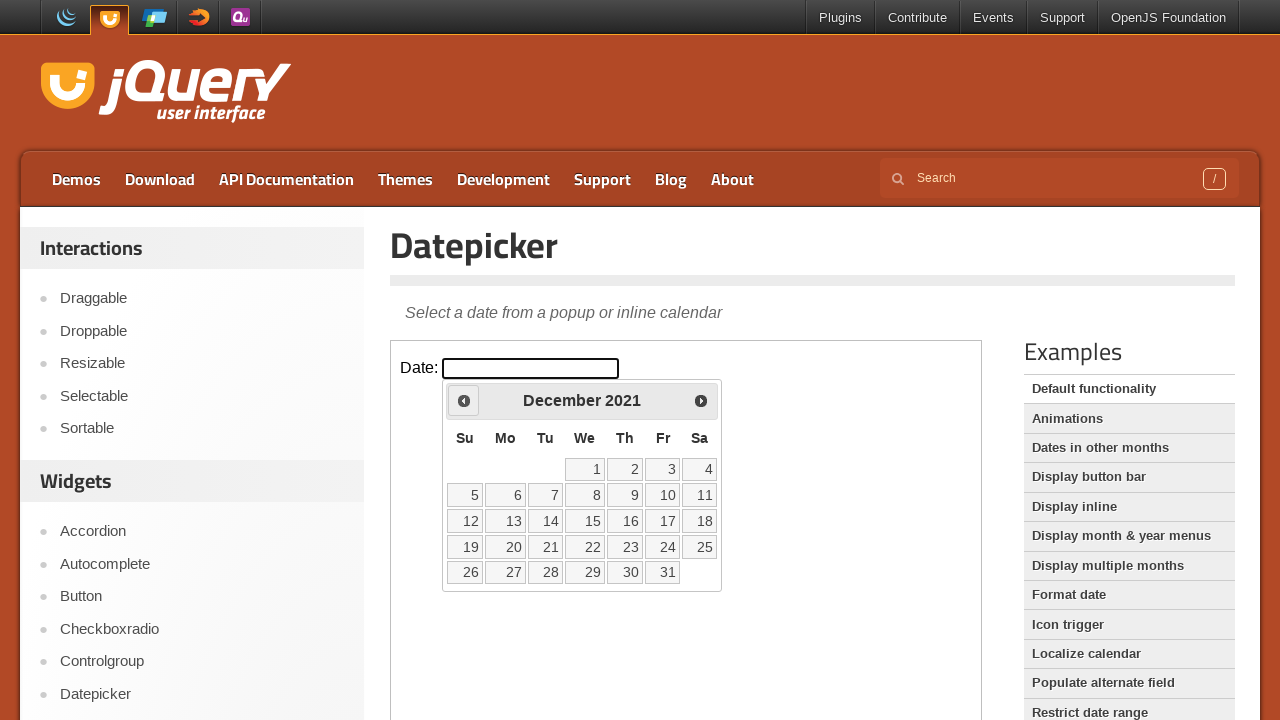

Retrieved current month: December
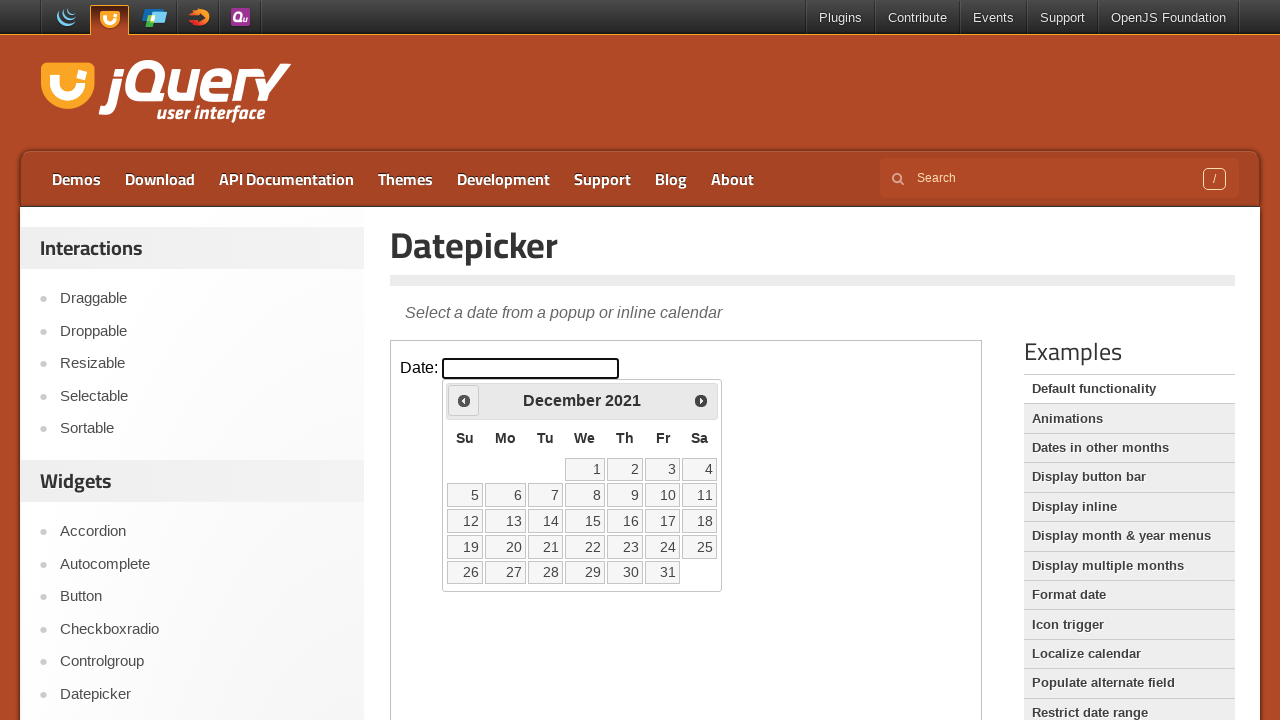

Retrieved current year: 2021
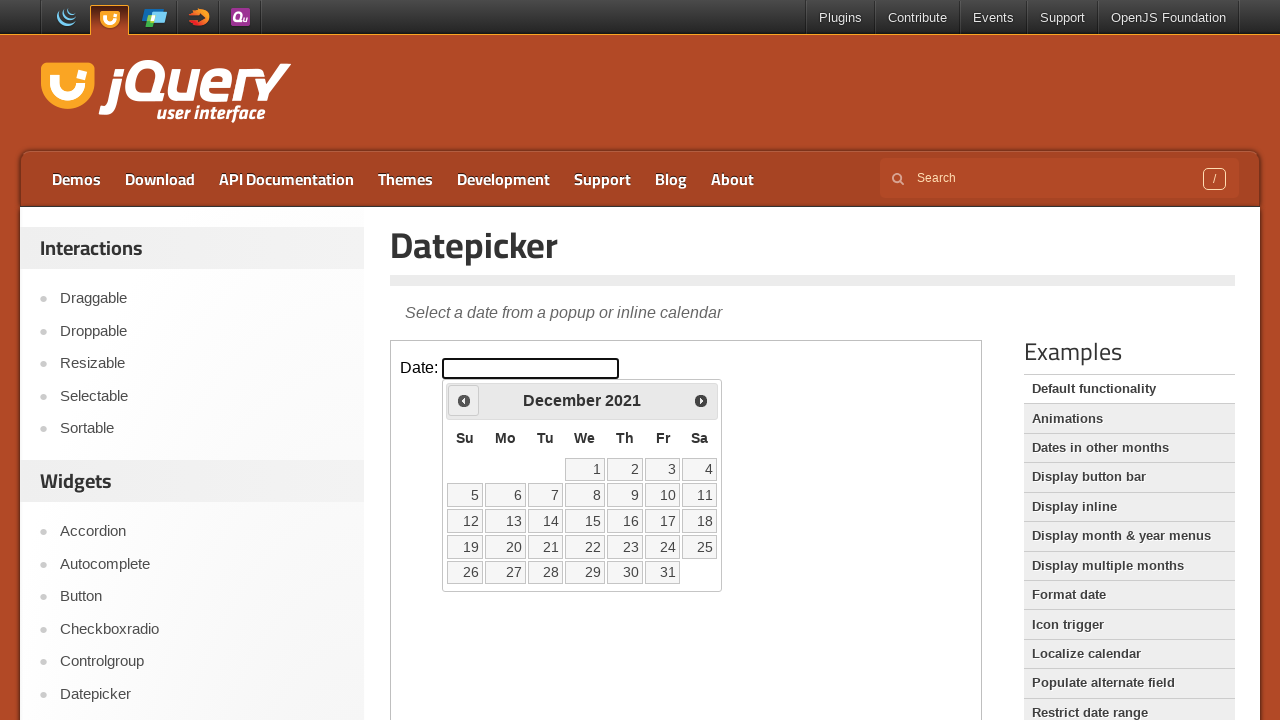

Clicked previous month button to navigate backwards at (464, 400) on iframe >> nth=0 >> internal:control=enter-frame >> .ui-datepicker-prev
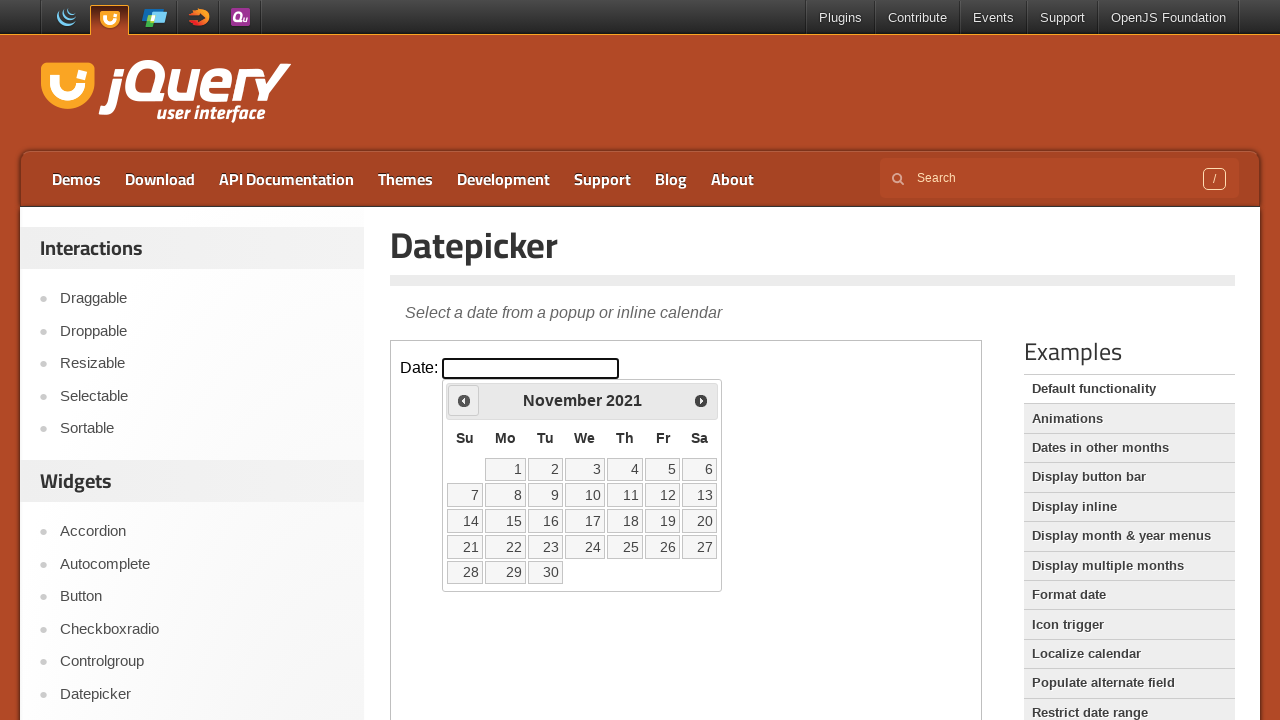

Retrieved current month: November
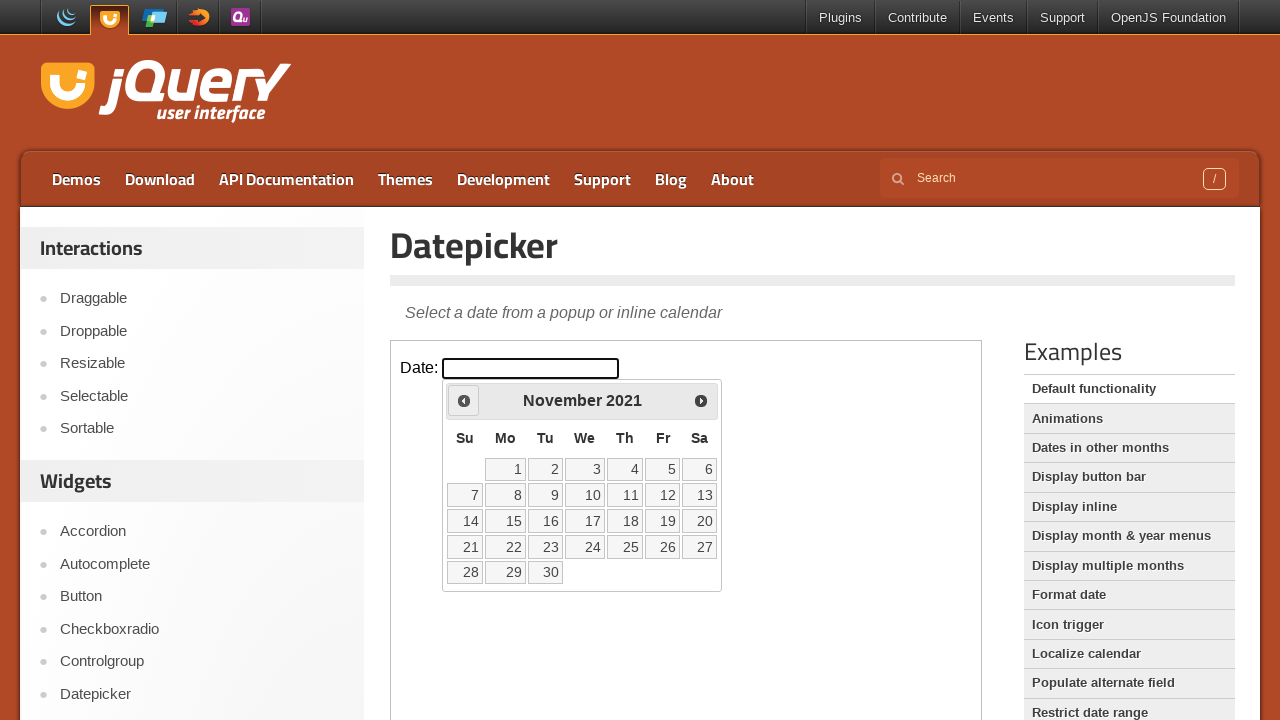

Retrieved current year: 2021
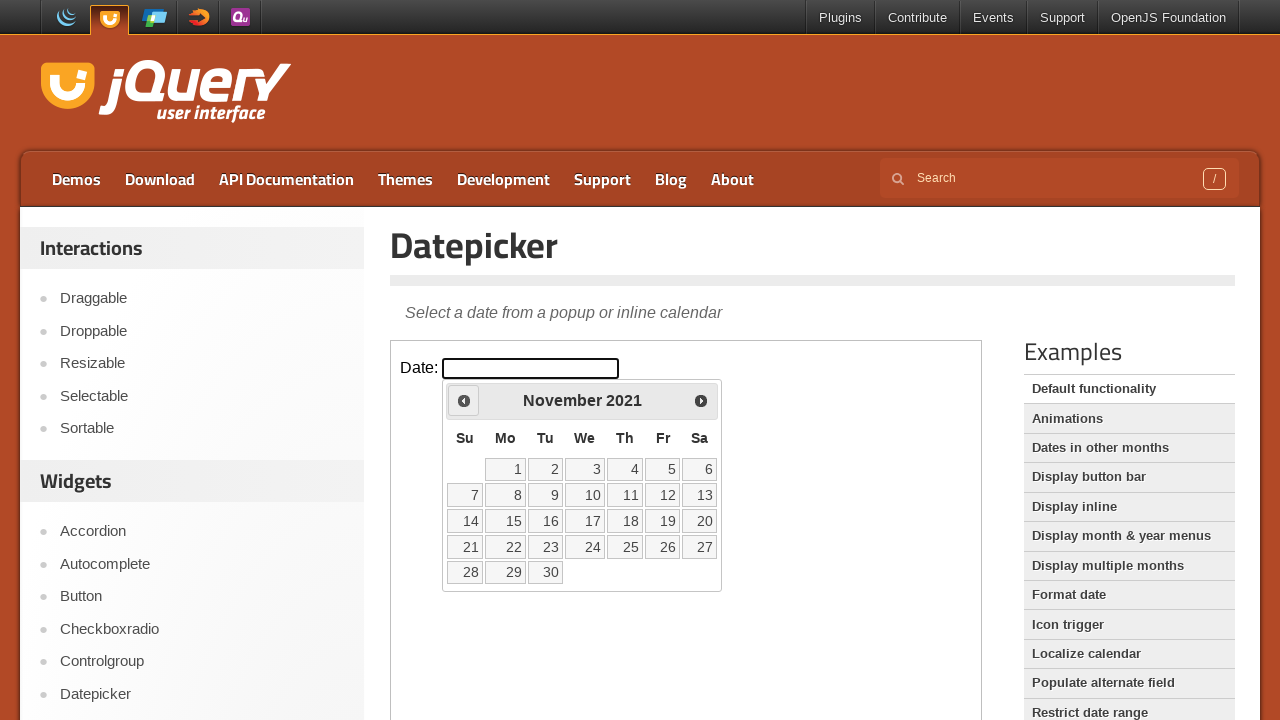

Clicked previous month button to navigate backwards at (464, 400) on iframe >> nth=0 >> internal:control=enter-frame >> .ui-datepicker-prev
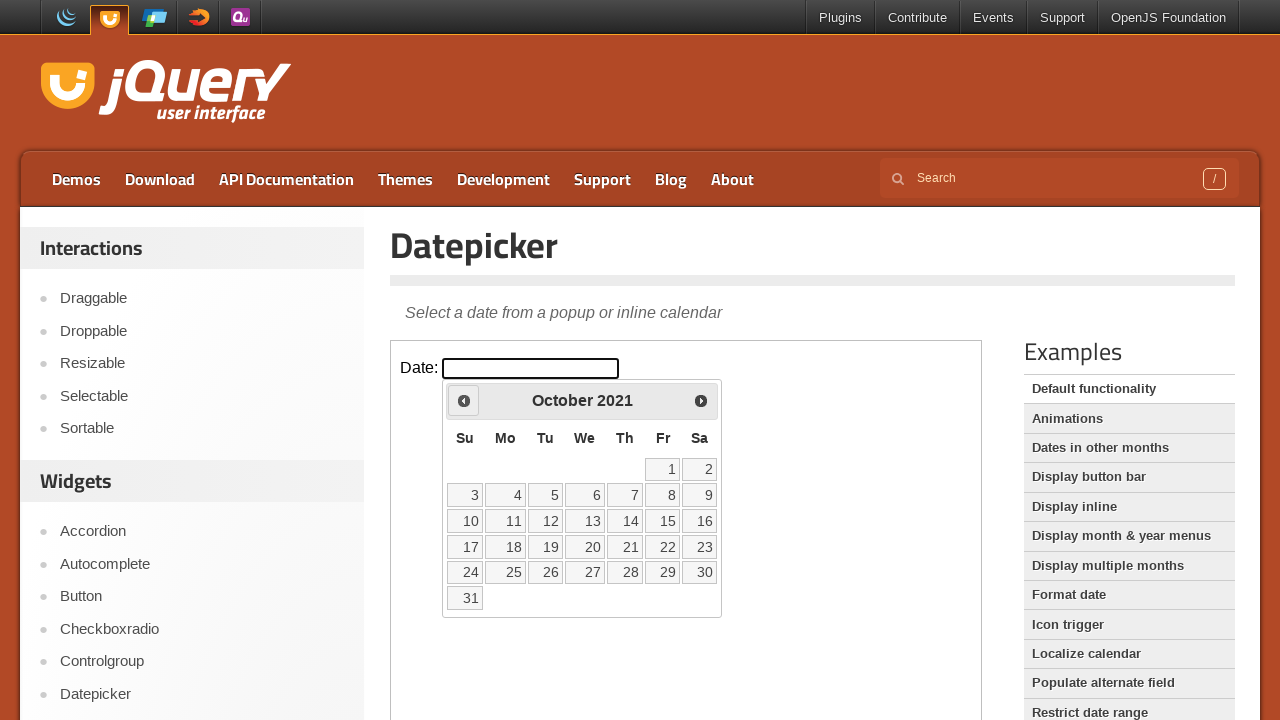

Retrieved current month: October
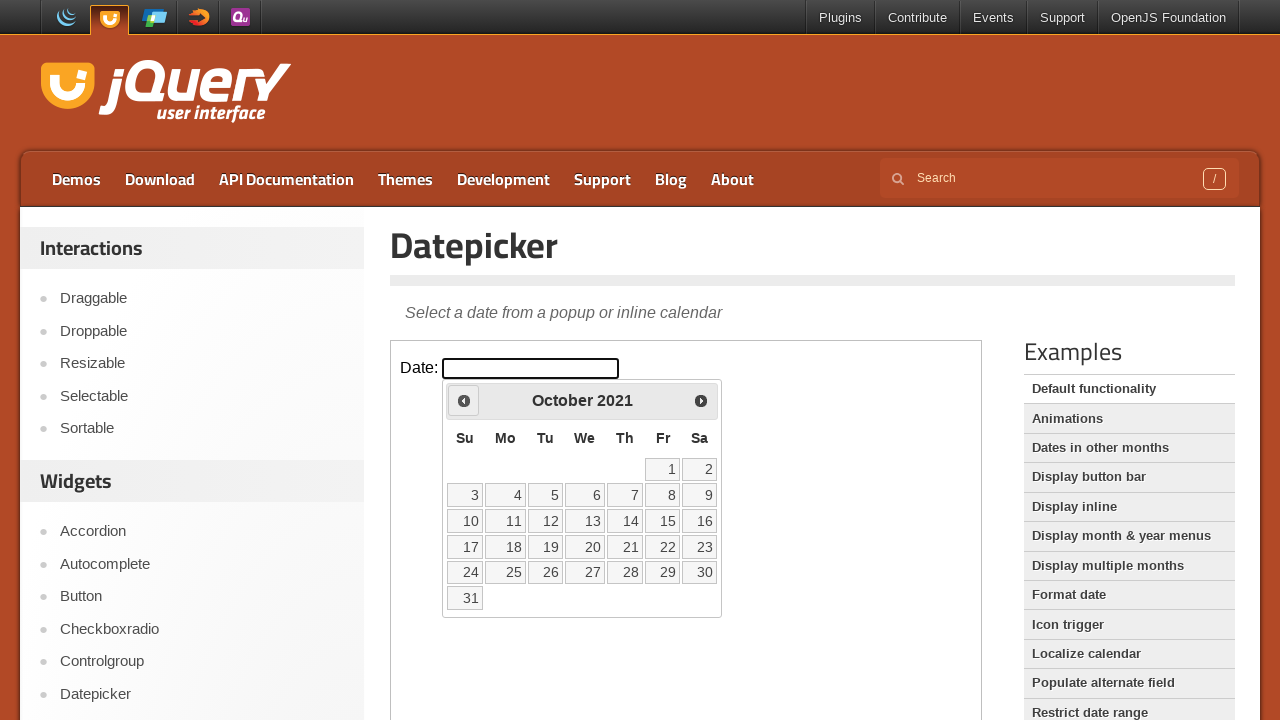

Retrieved current year: 2021
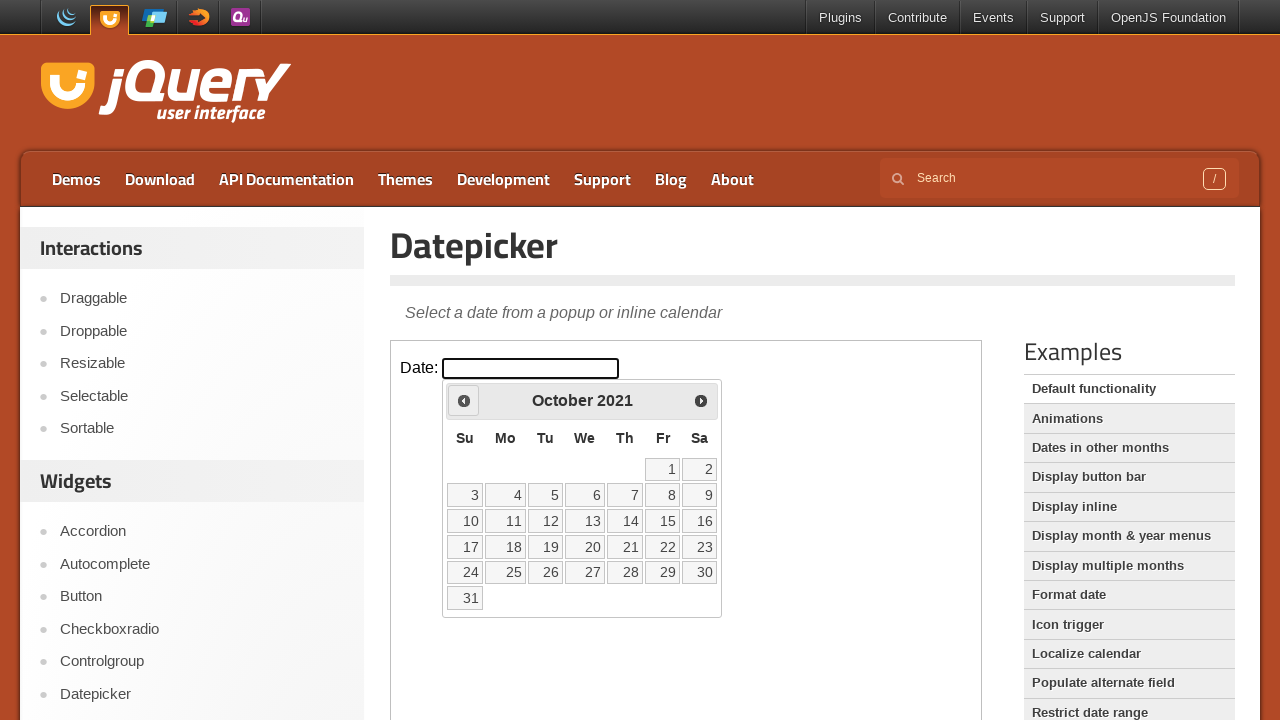

Clicked previous month button to navigate backwards at (464, 400) on iframe >> nth=0 >> internal:control=enter-frame >> .ui-datepicker-prev
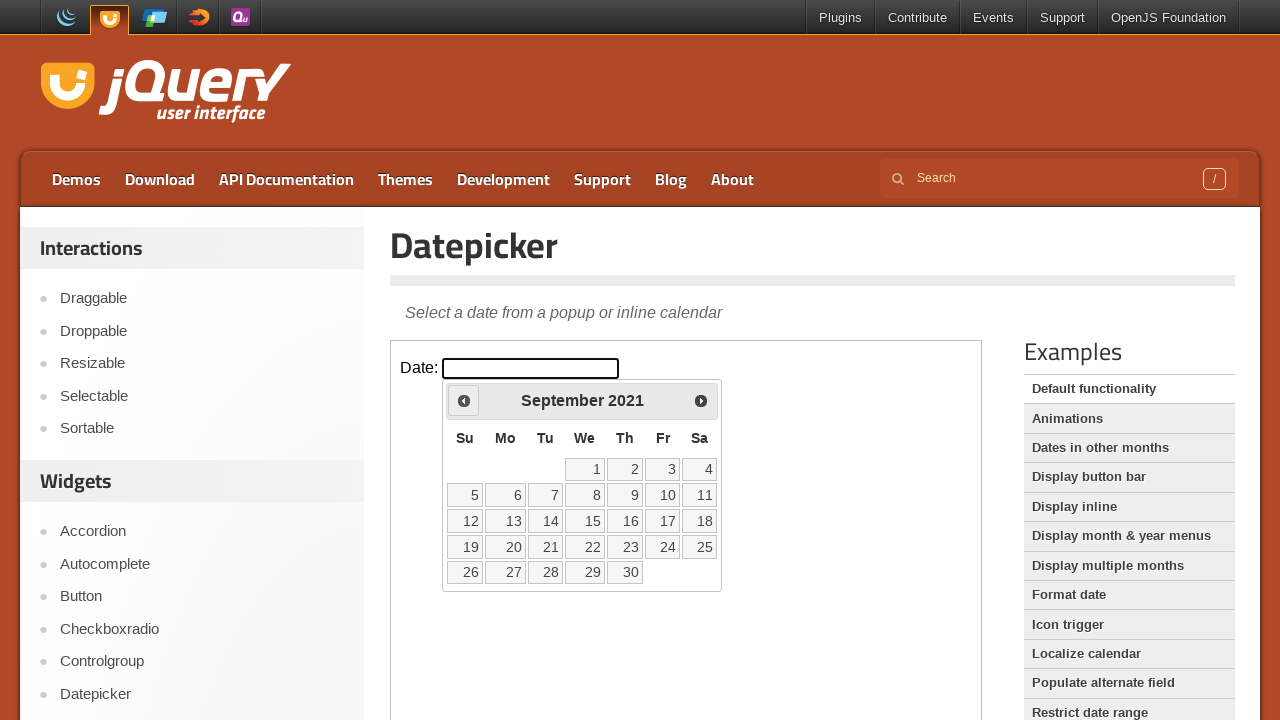

Retrieved current month: September
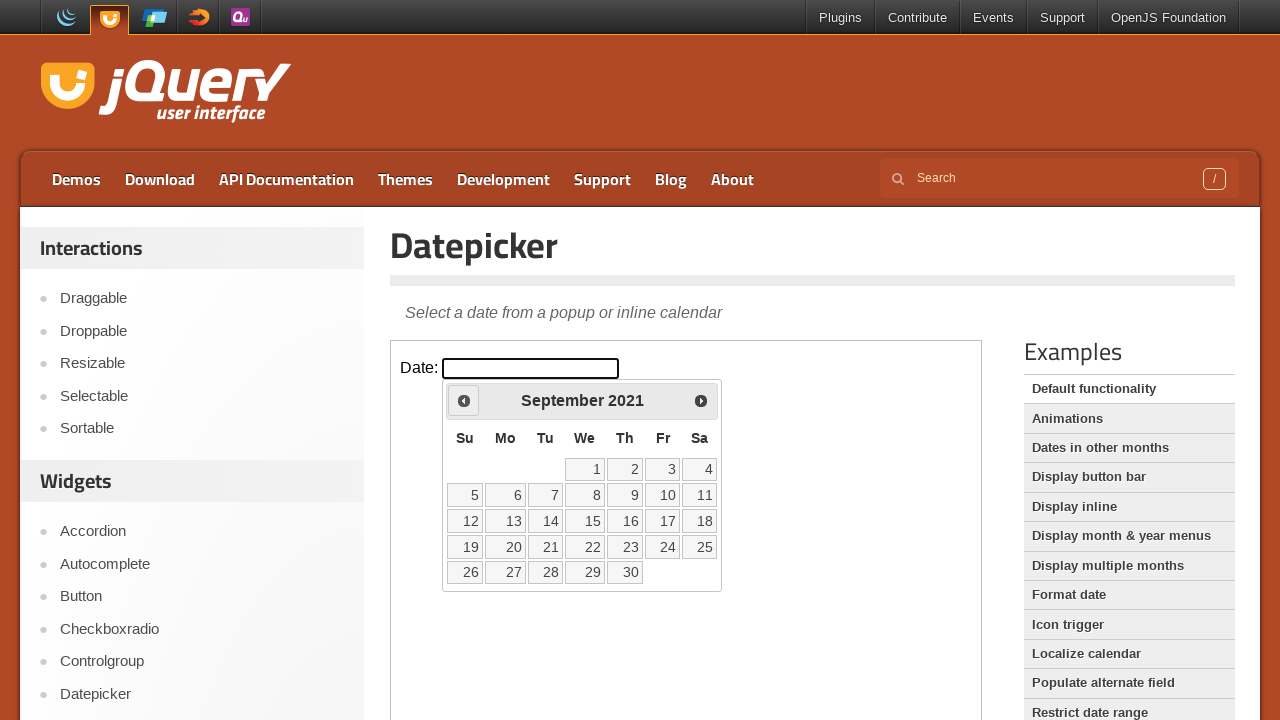

Retrieved current year: 2021
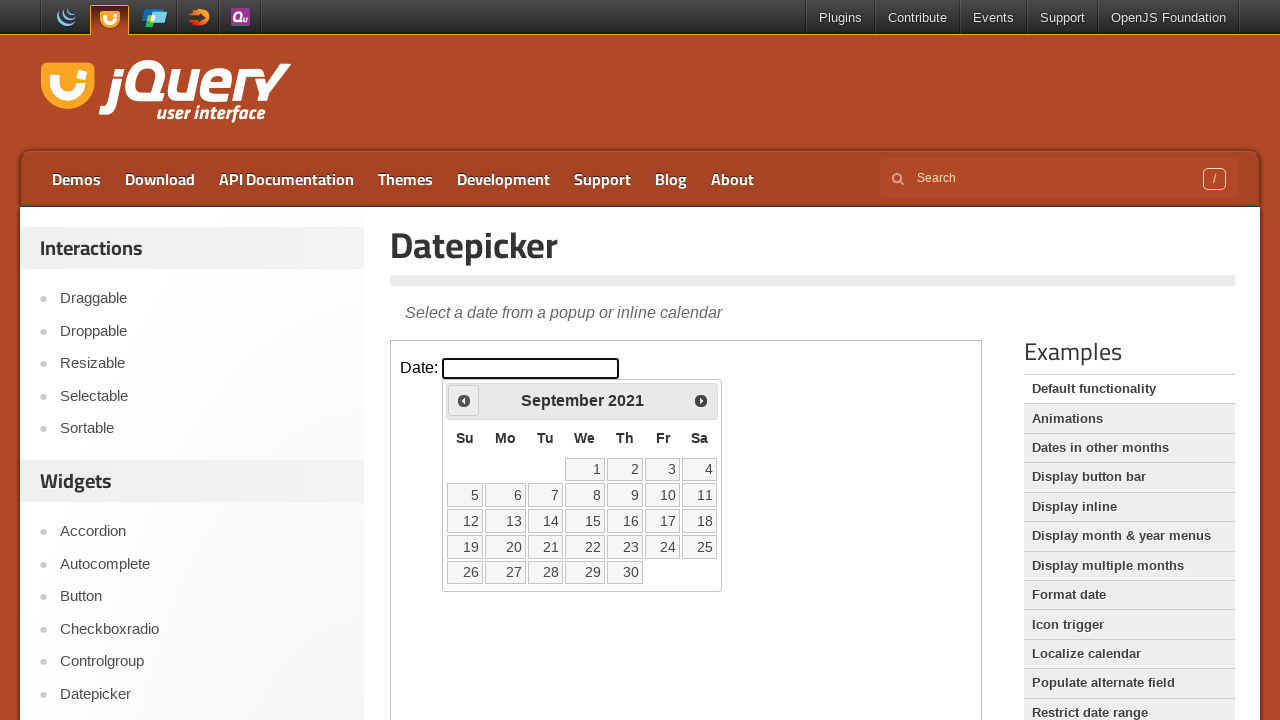

Clicked previous month button to navigate backwards at (464, 400) on iframe >> nth=0 >> internal:control=enter-frame >> .ui-datepicker-prev
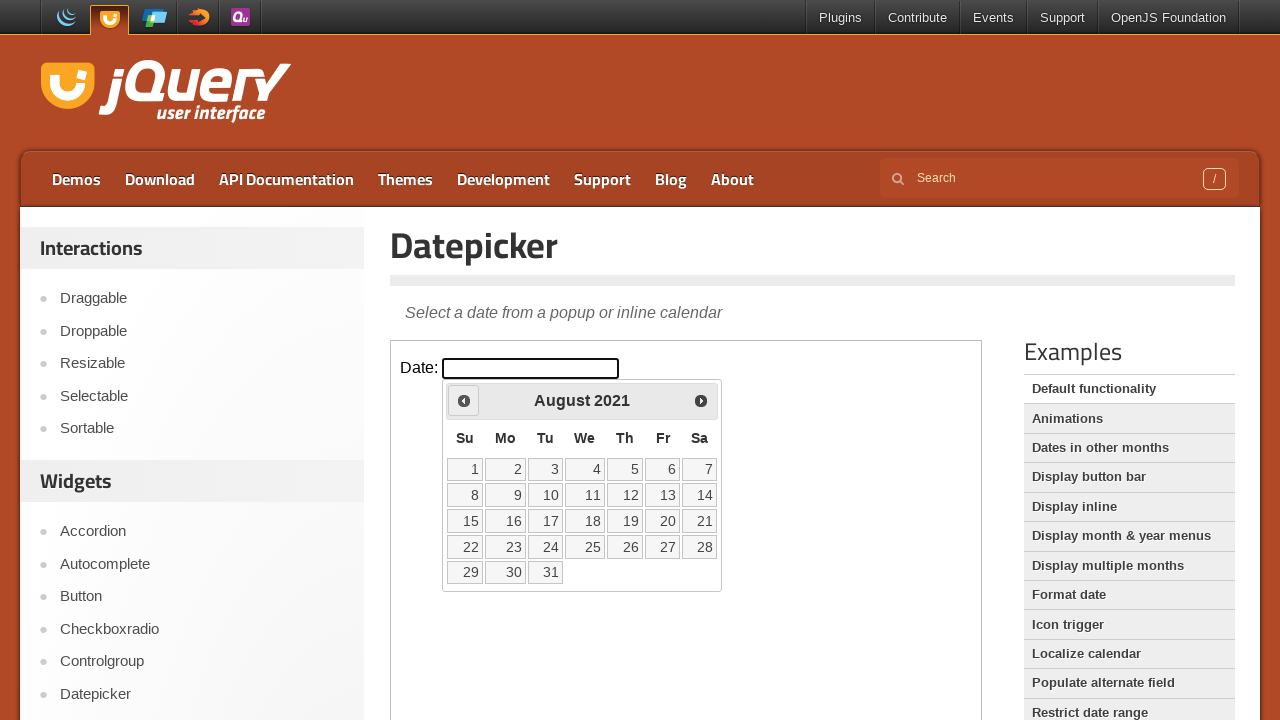

Retrieved current month: August
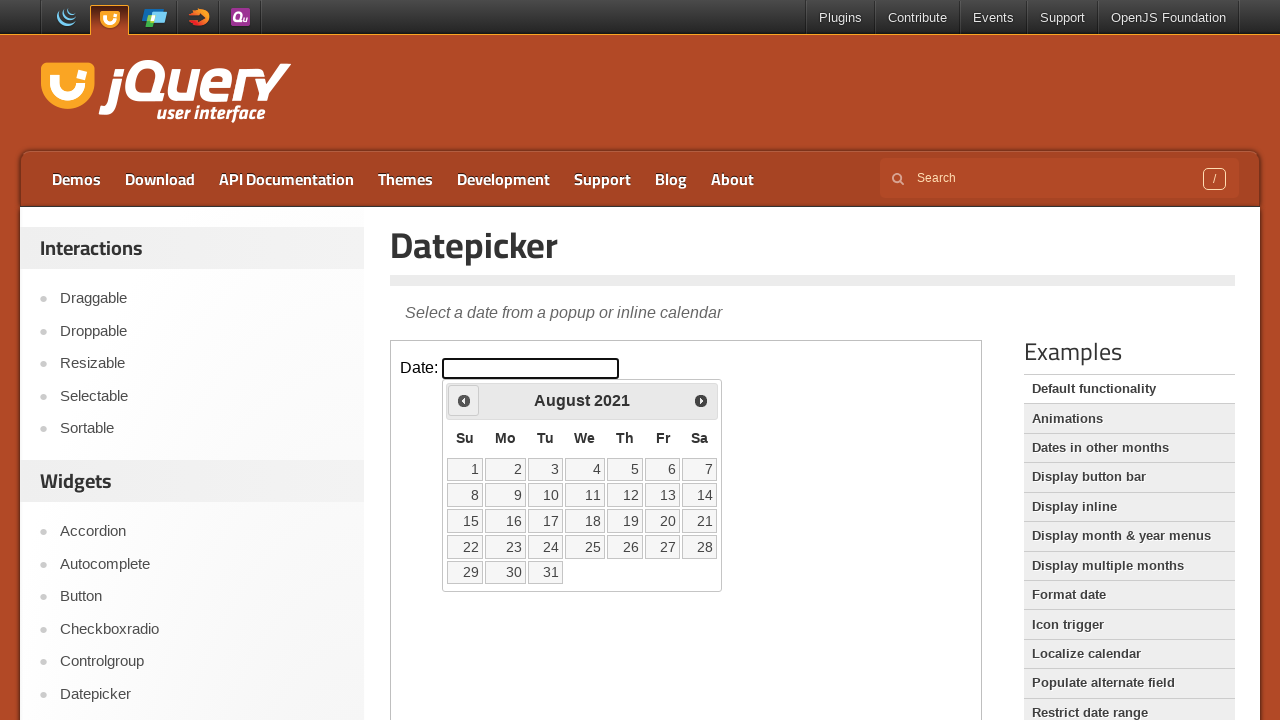

Retrieved current year: 2021
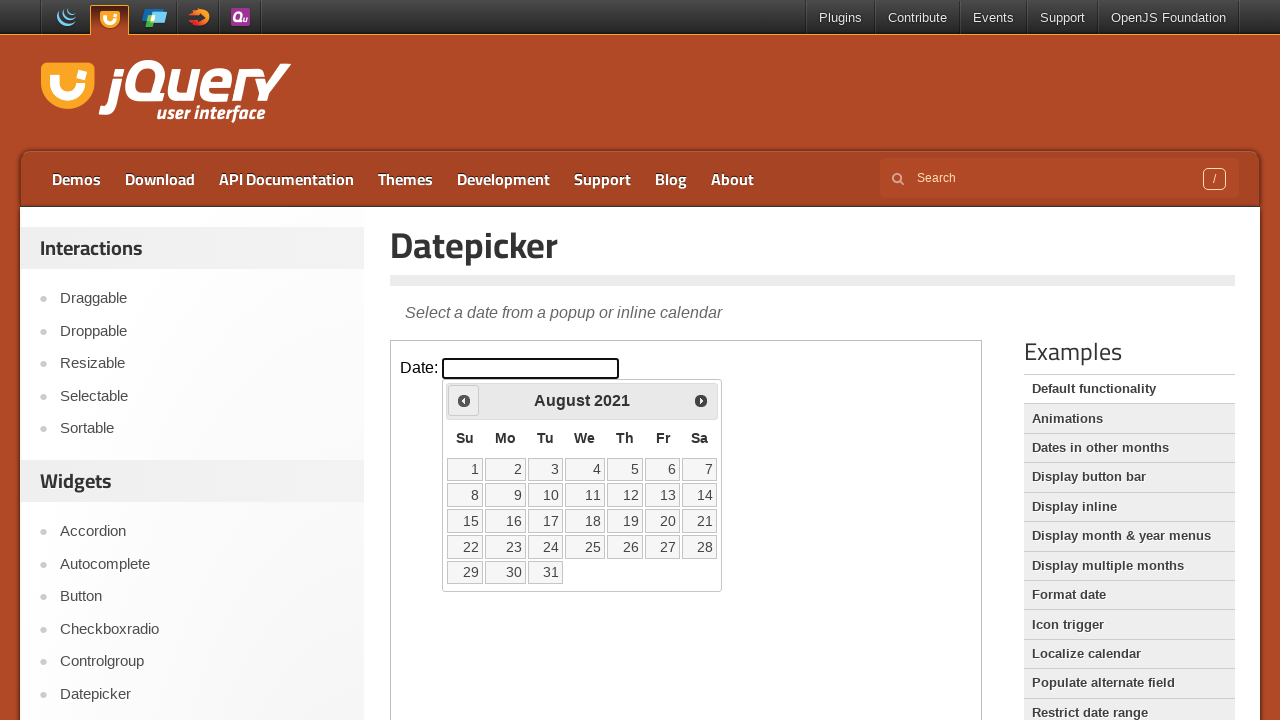

Clicked previous month button to navigate backwards at (464, 400) on iframe >> nth=0 >> internal:control=enter-frame >> .ui-datepicker-prev
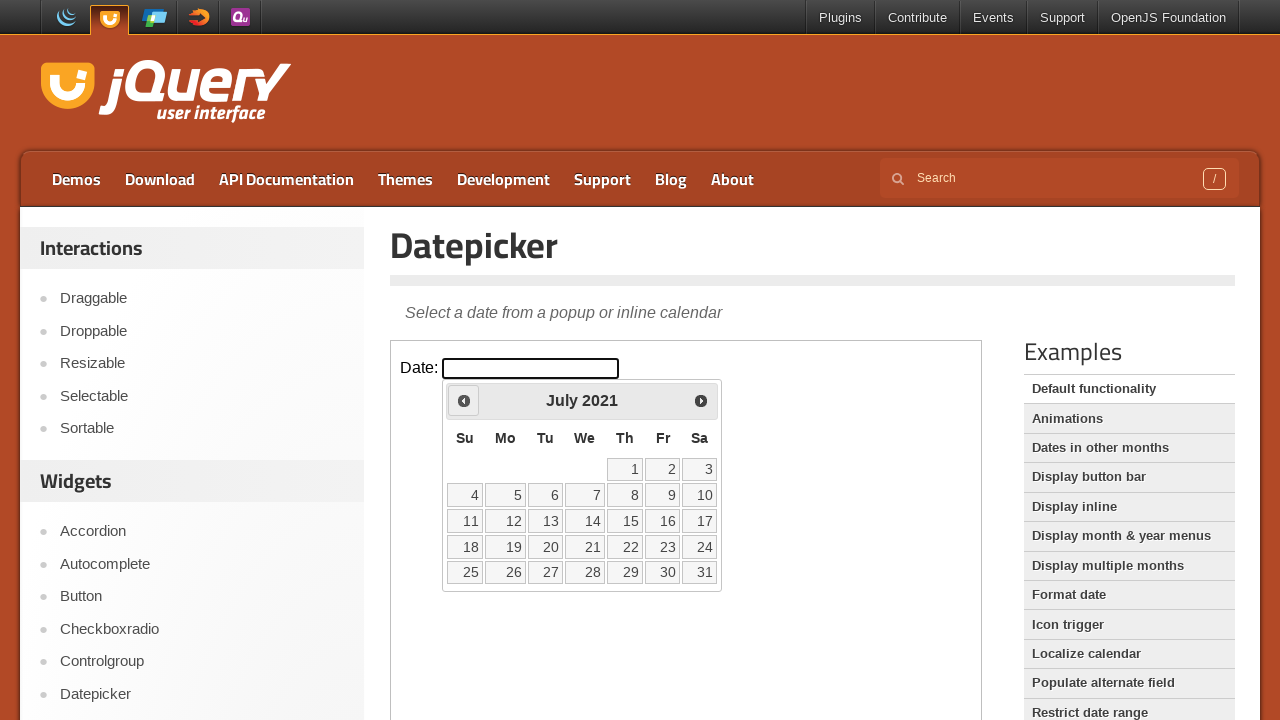

Retrieved current month: July
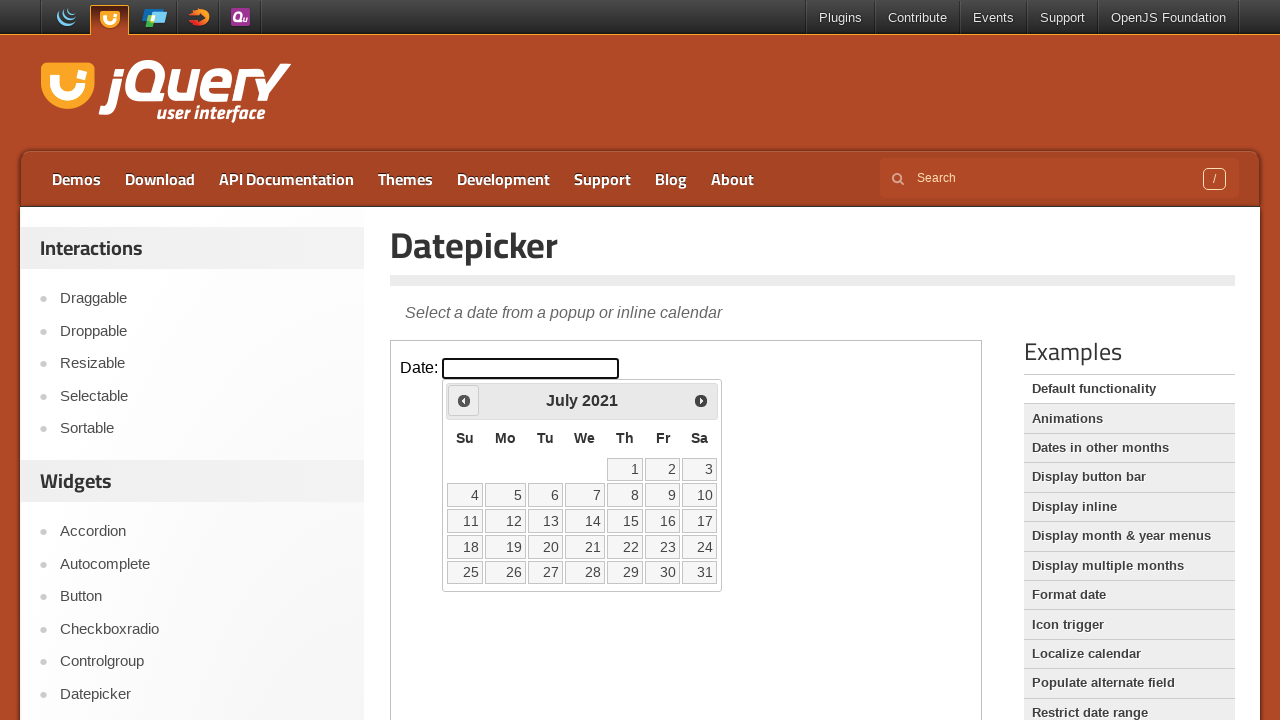

Retrieved current year: 2021
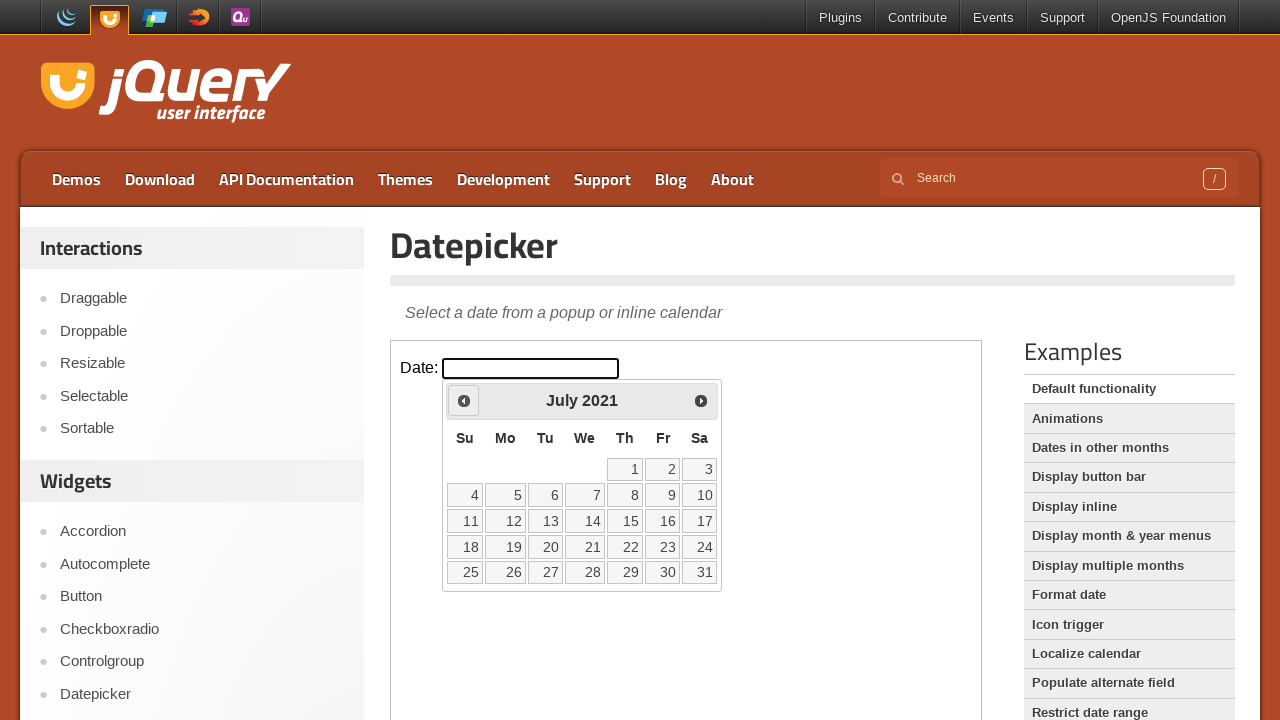

Clicked previous month button to navigate backwards at (464, 400) on iframe >> nth=0 >> internal:control=enter-frame >> .ui-datepicker-prev
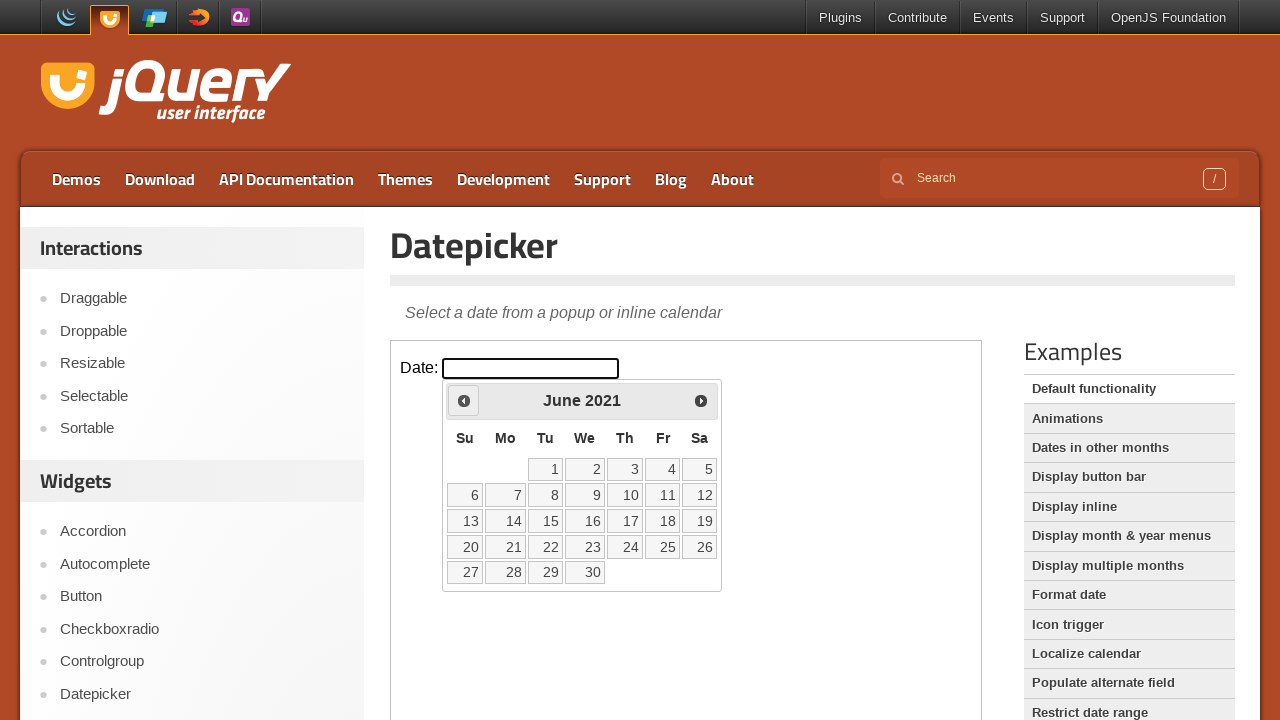

Retrieved current month: June
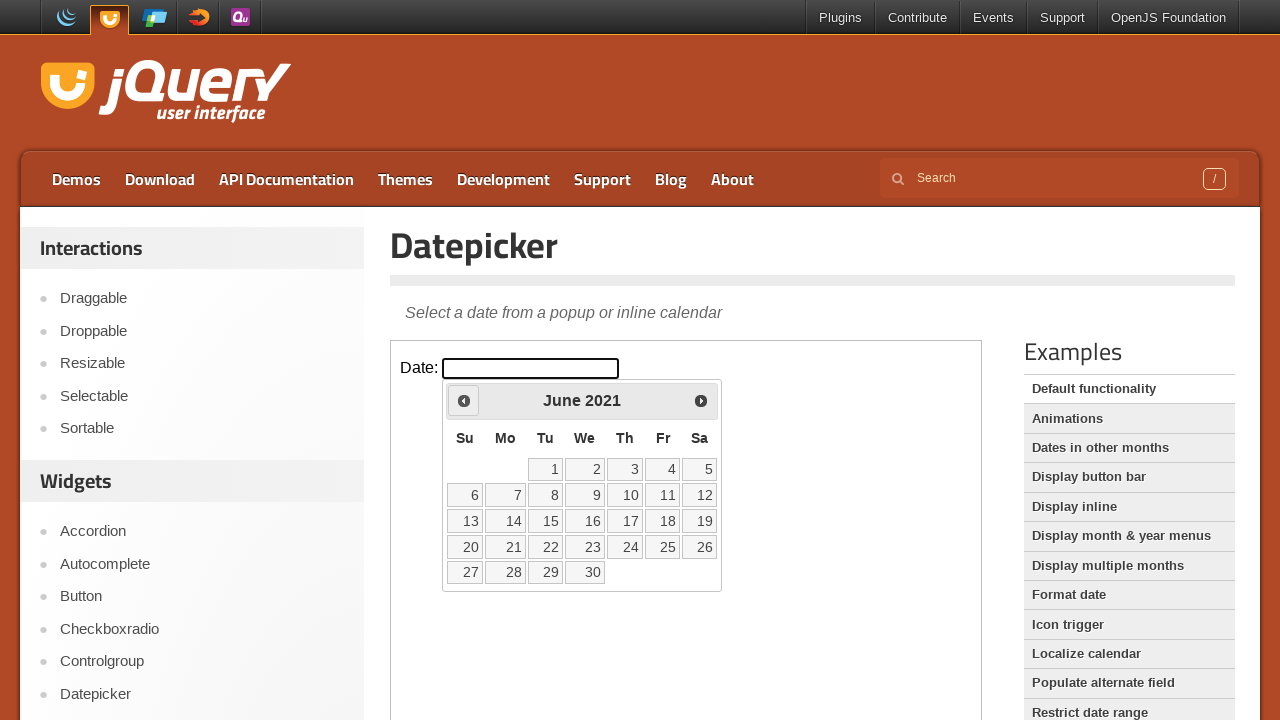

Retrieved current year: 2021
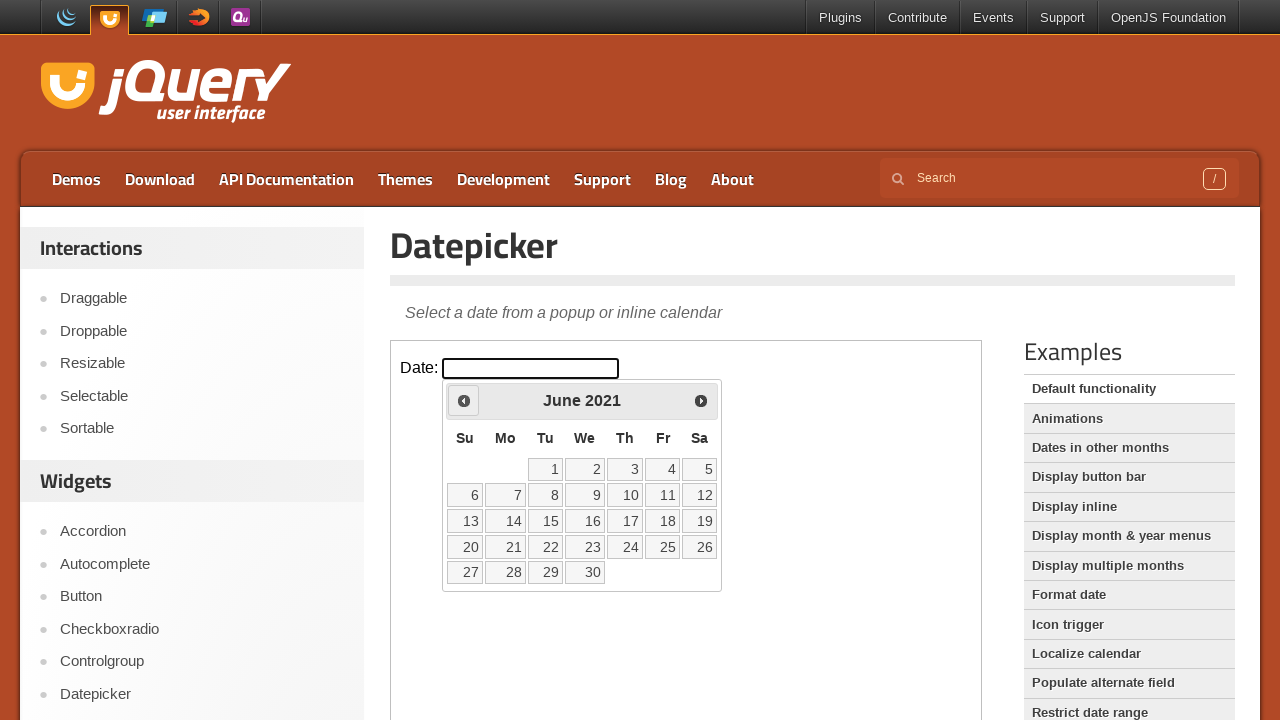

Clicked previous month button to navigate backwards at (464, 400) on iframe >> nth=0 >> internal:control=enter-frame >> .ui-datepicker-prev
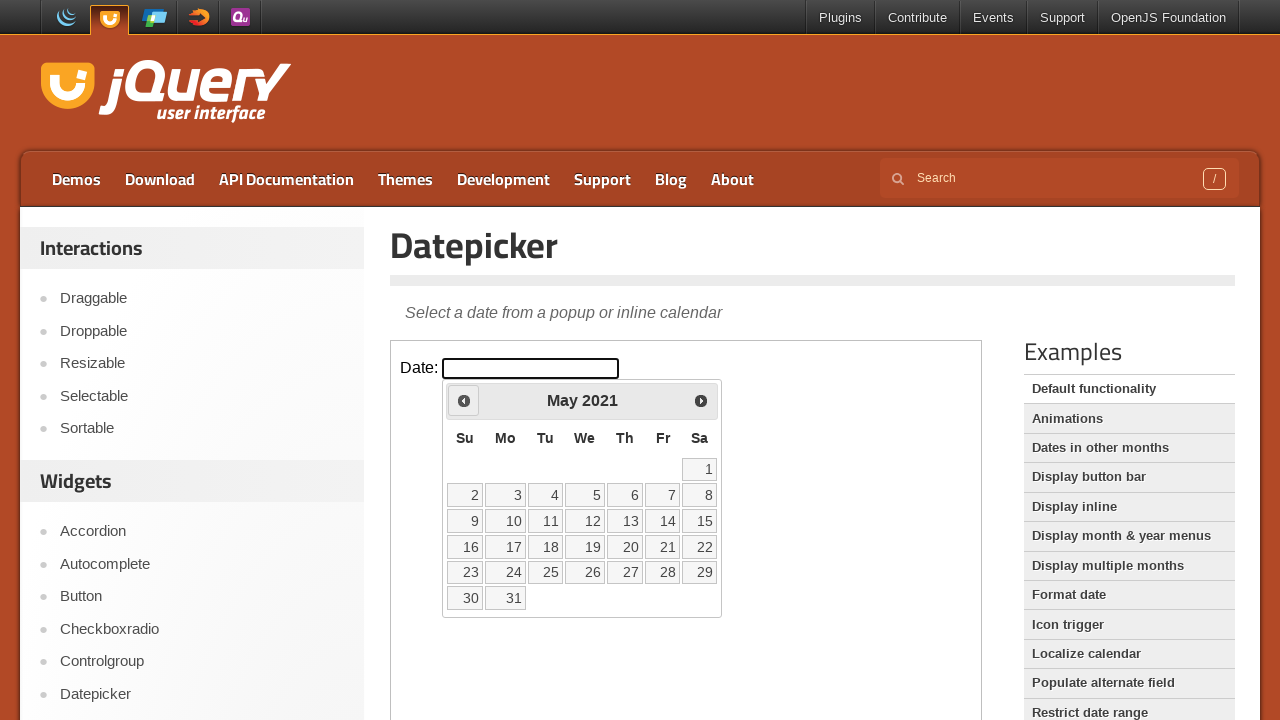

Retrieved current month: May
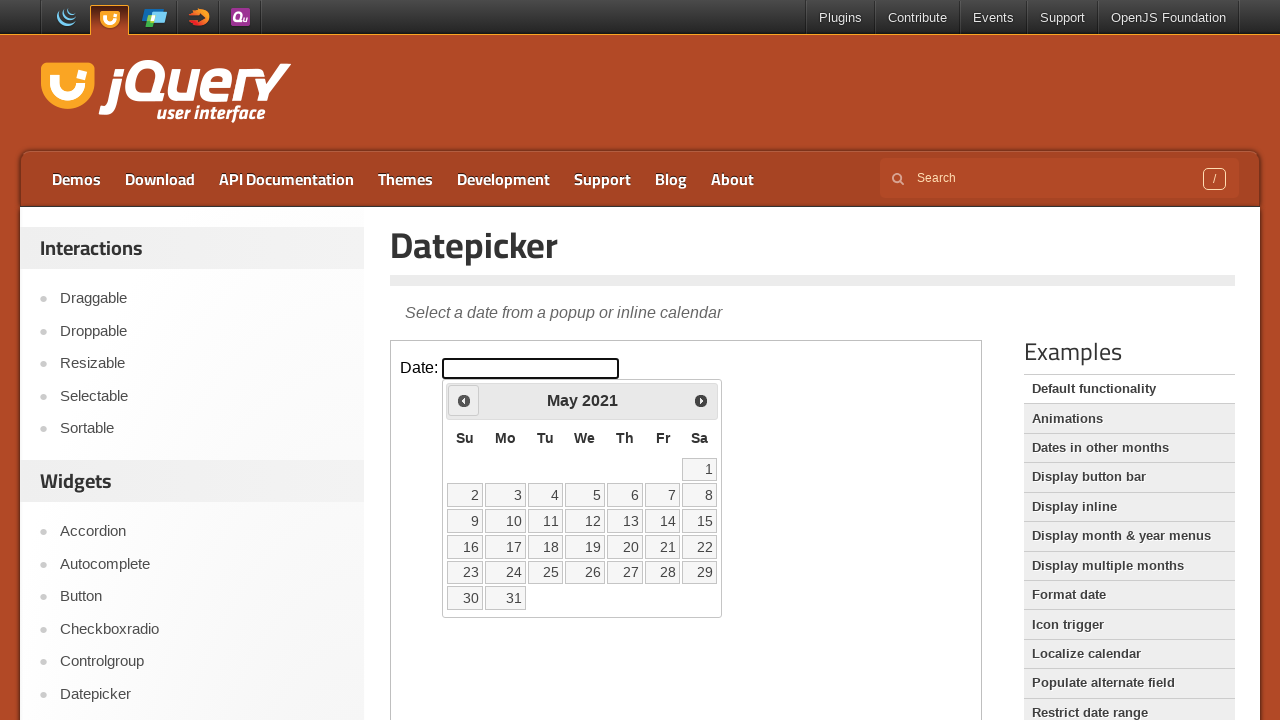

Retrieved current year: 2021
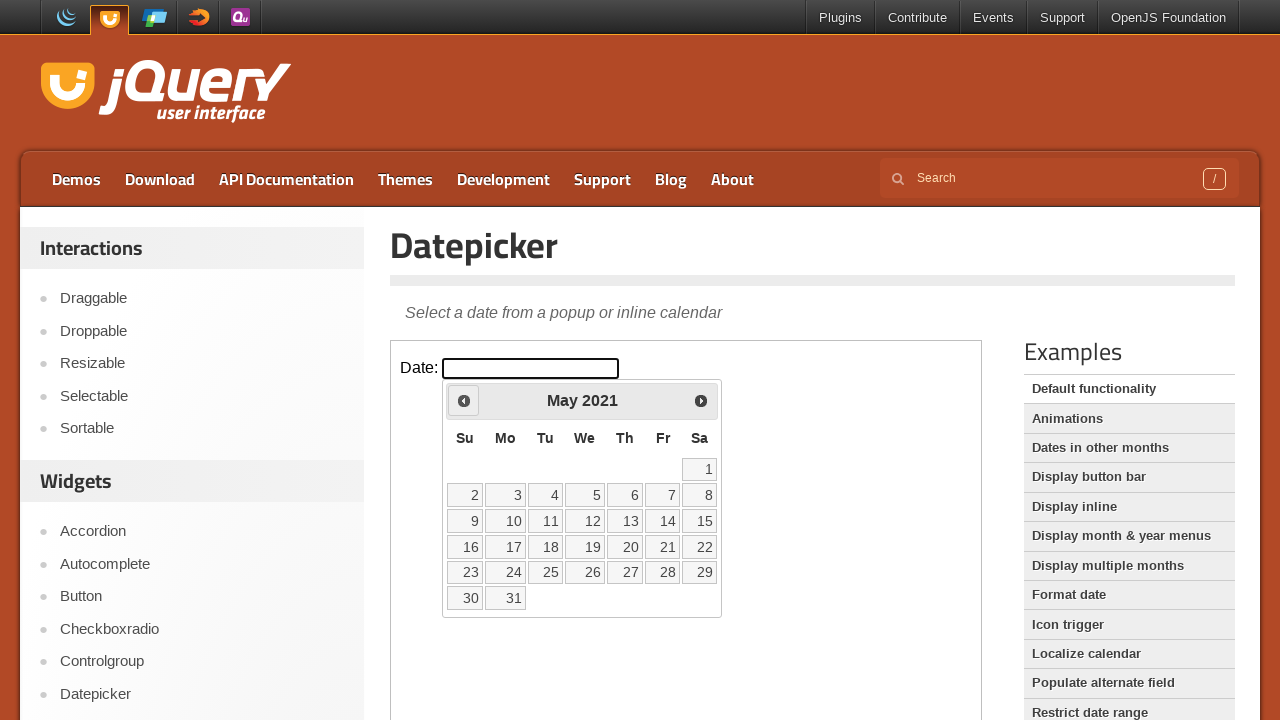

Clicked previous month button to navigate backwards at (464, 400) on iframe >> nth=0 >> internal:control=enter-frame >> .ui-datepicker-prev
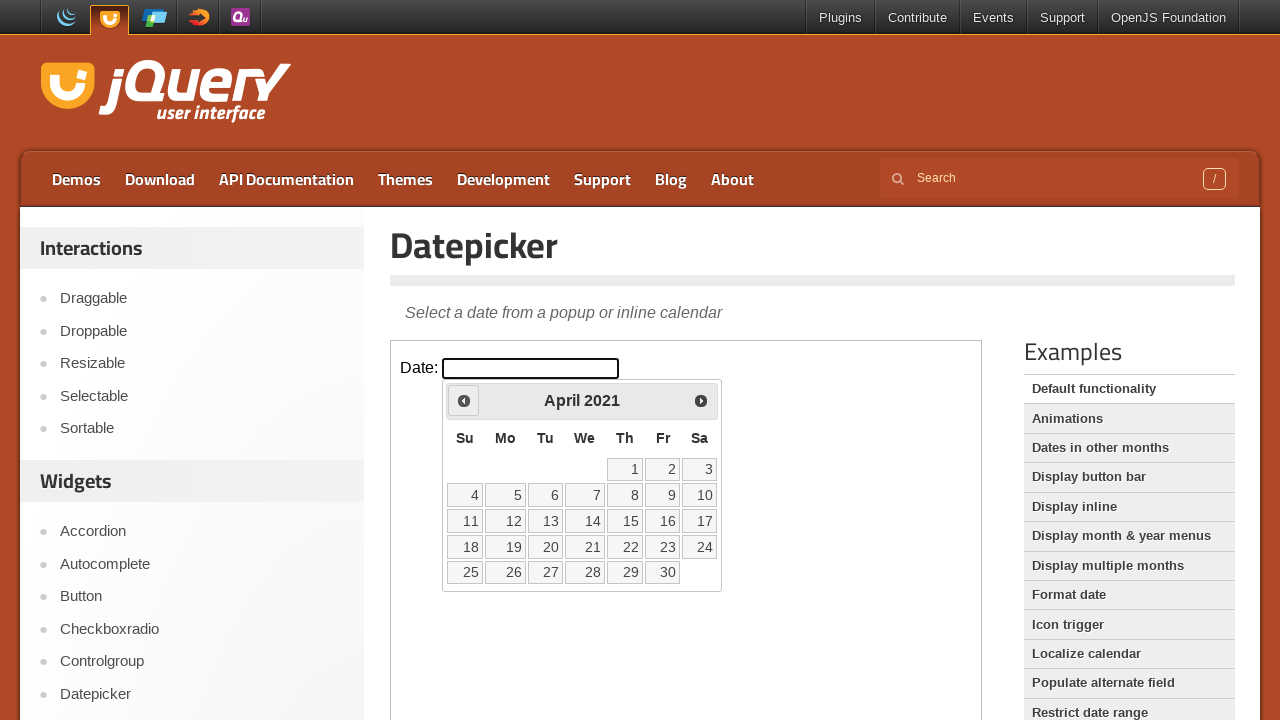

Retrieved current month: April
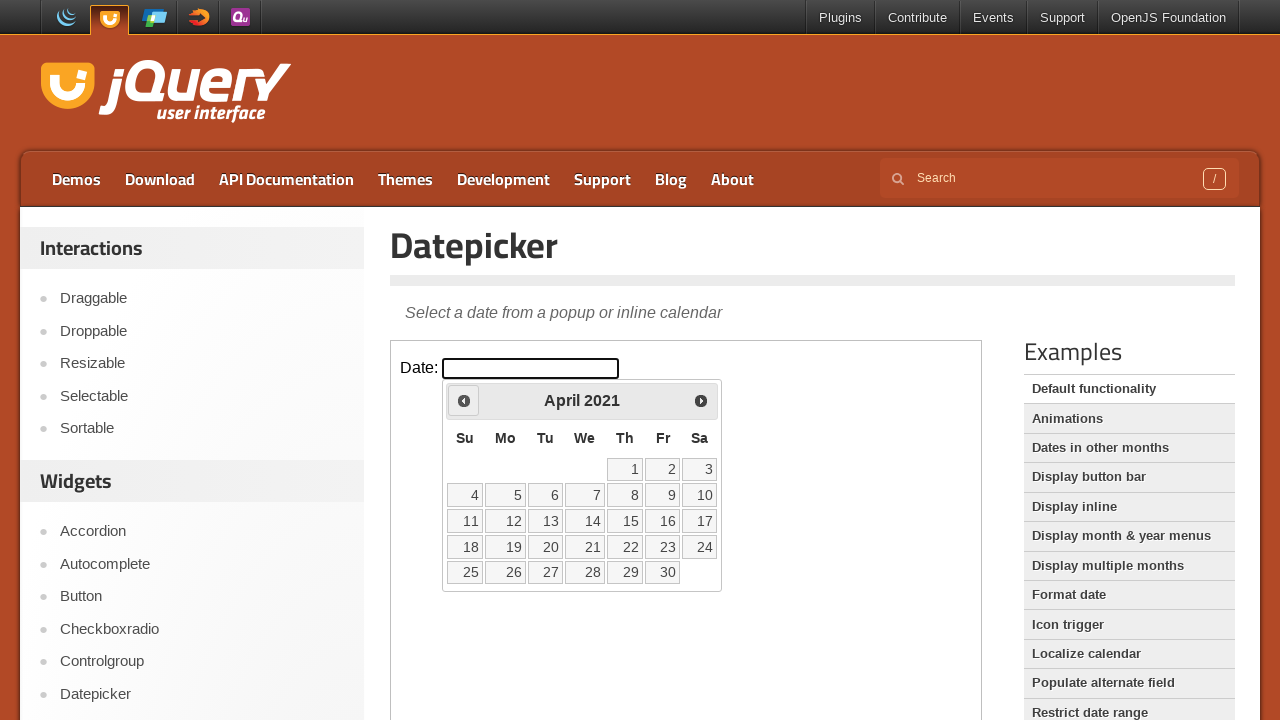

Retrieved current year: 2021
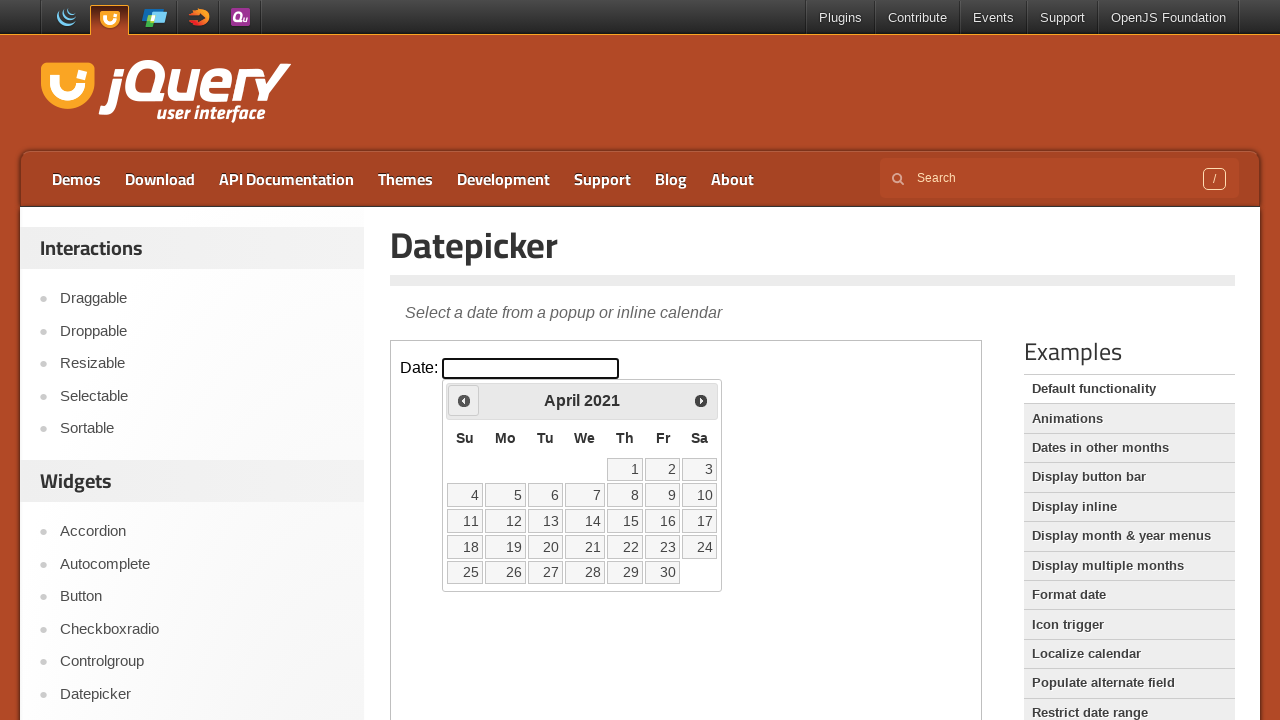

Clicked previous month button to navigate backwards at (464, 400) on iframe >> nth=0 >> internal:control=enter-frame >> .ui-datepicker-prev
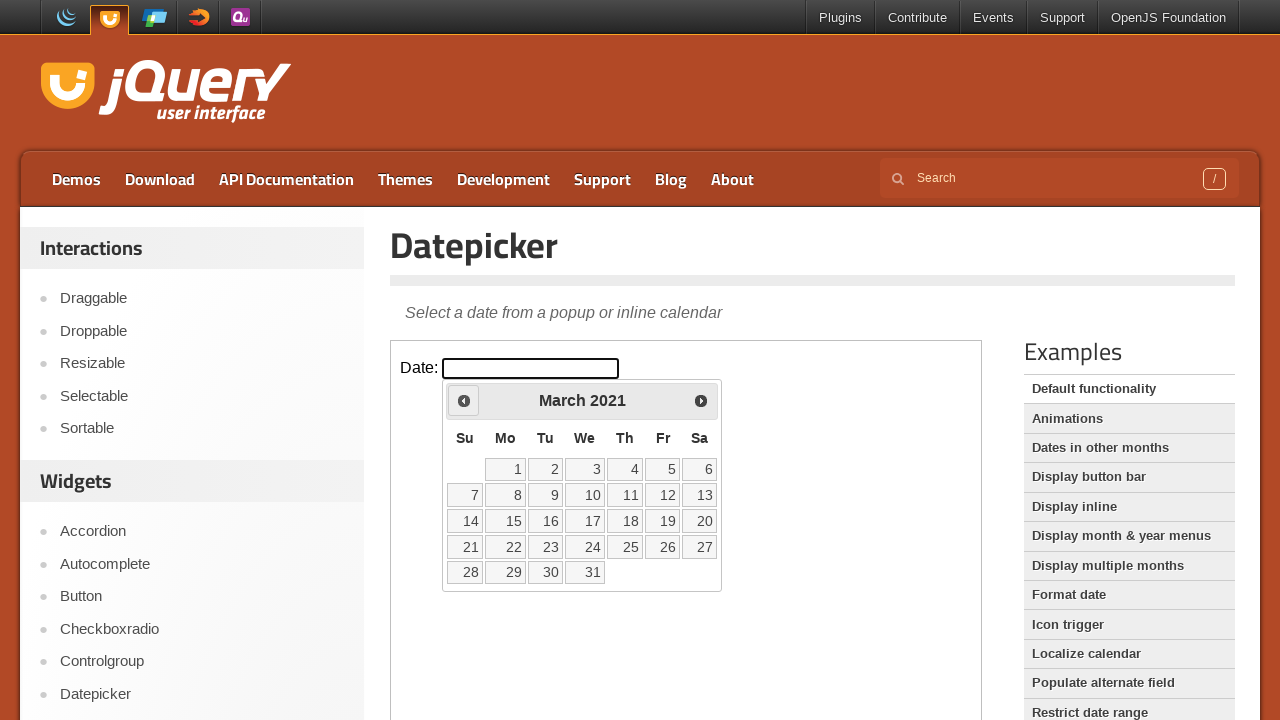

Retrieved current month: March
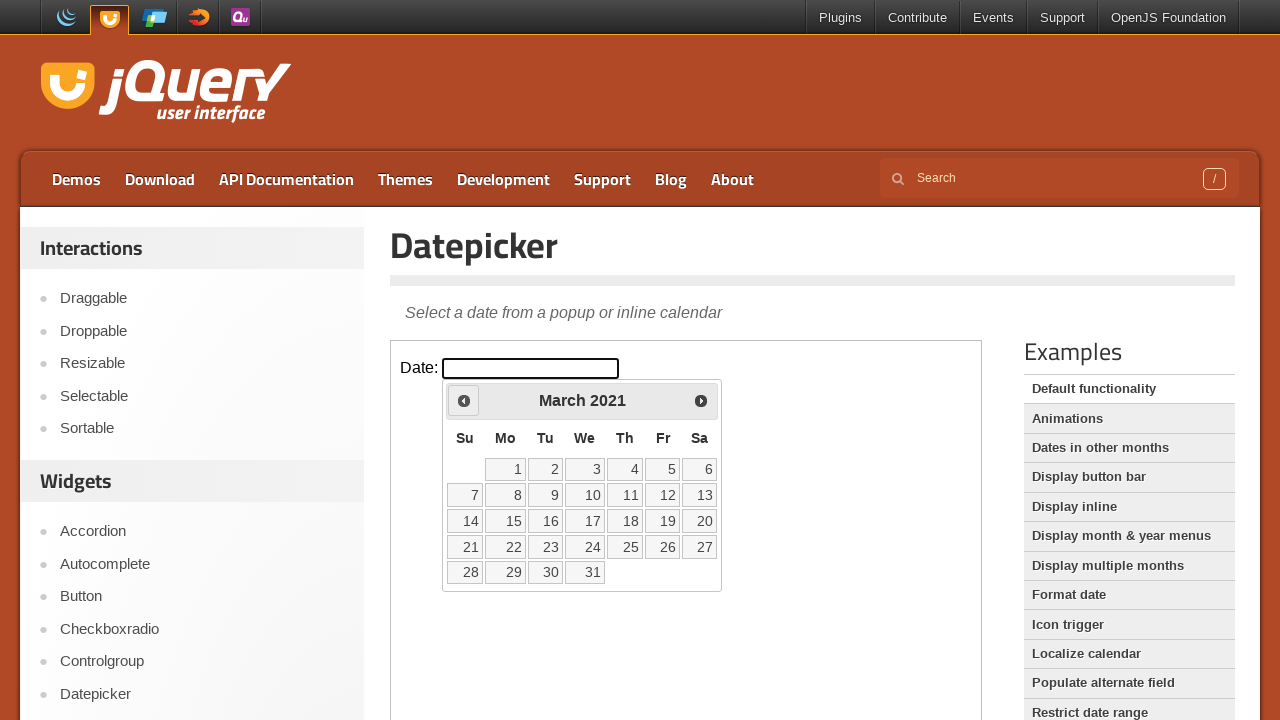

Retrieved current year: 2021
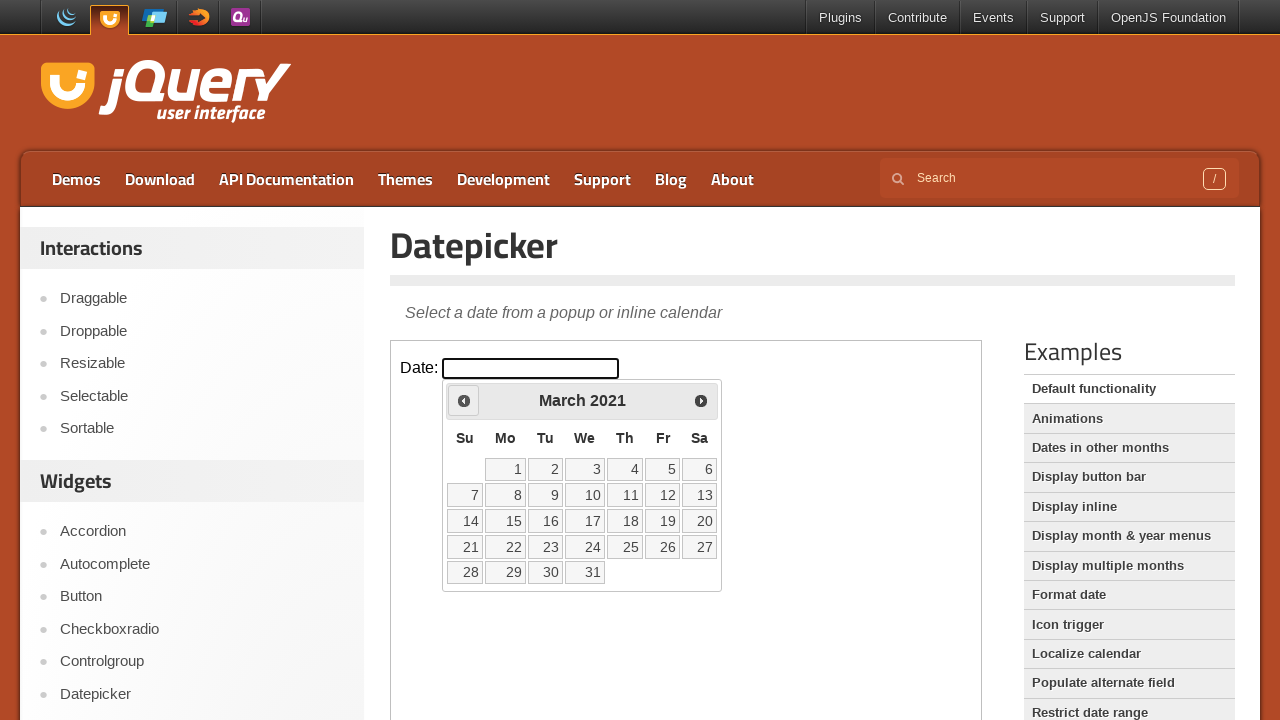

Clicked previous month button to navigate backwards at (464, 400) on iframe >> nth=0 >> internal:control=enter-frame >> .ui-datepicker-prev
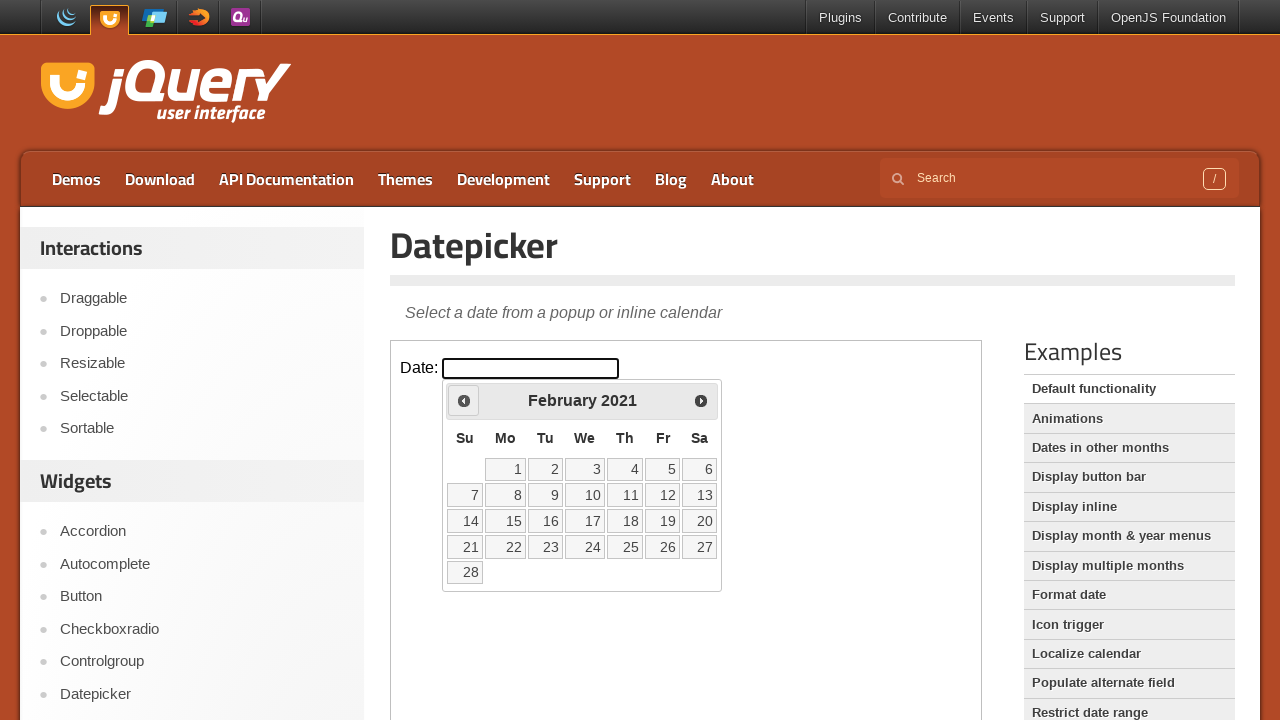

Retrieved current month: February
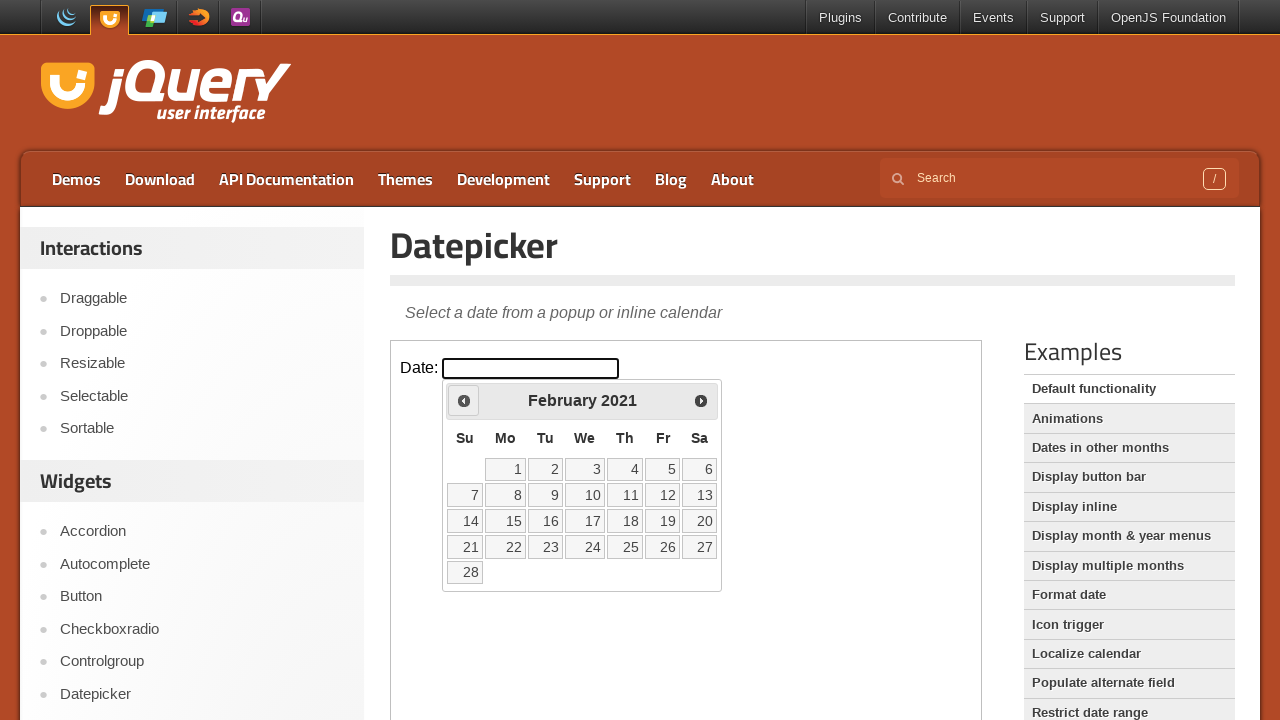

Retrieved current year: 2021
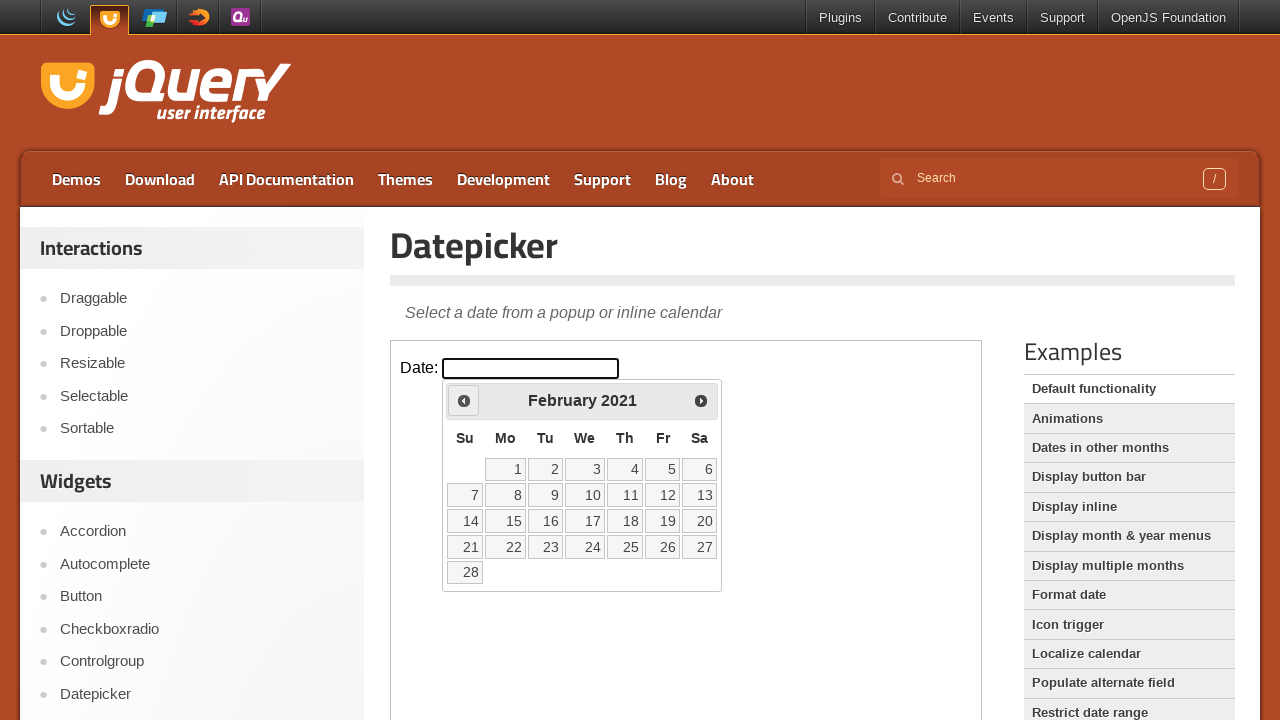

Clicked previous month button to navigate backwards at (464, 400) on iframe >> nth=0 >> internal:control=enter-frame >> .ui-datepicker-prev
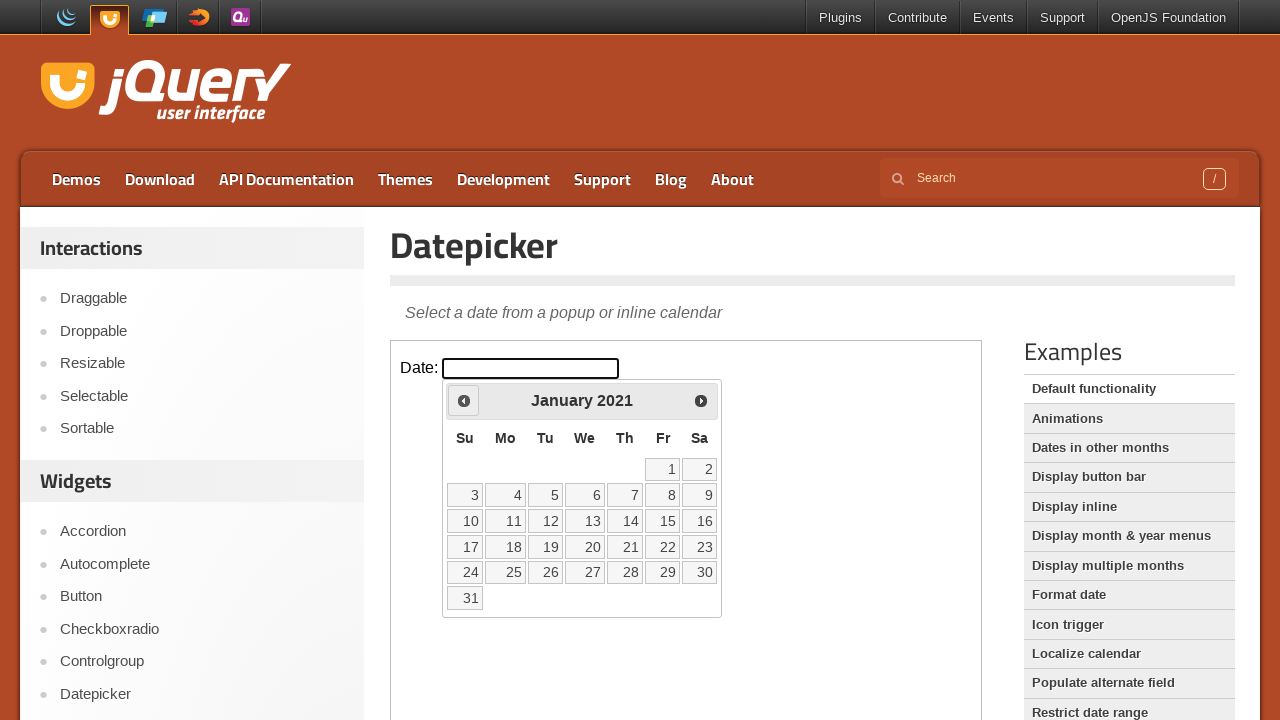

Retrieved current month: January
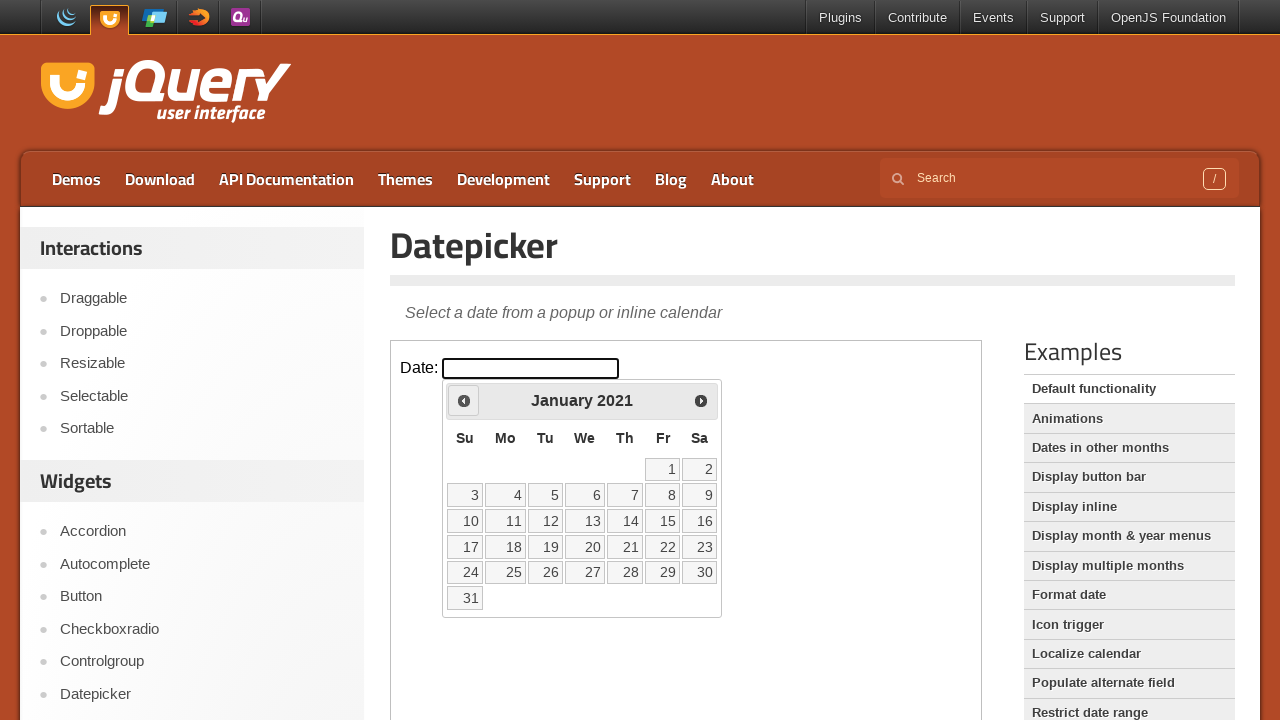

Retrieved current year: 2021
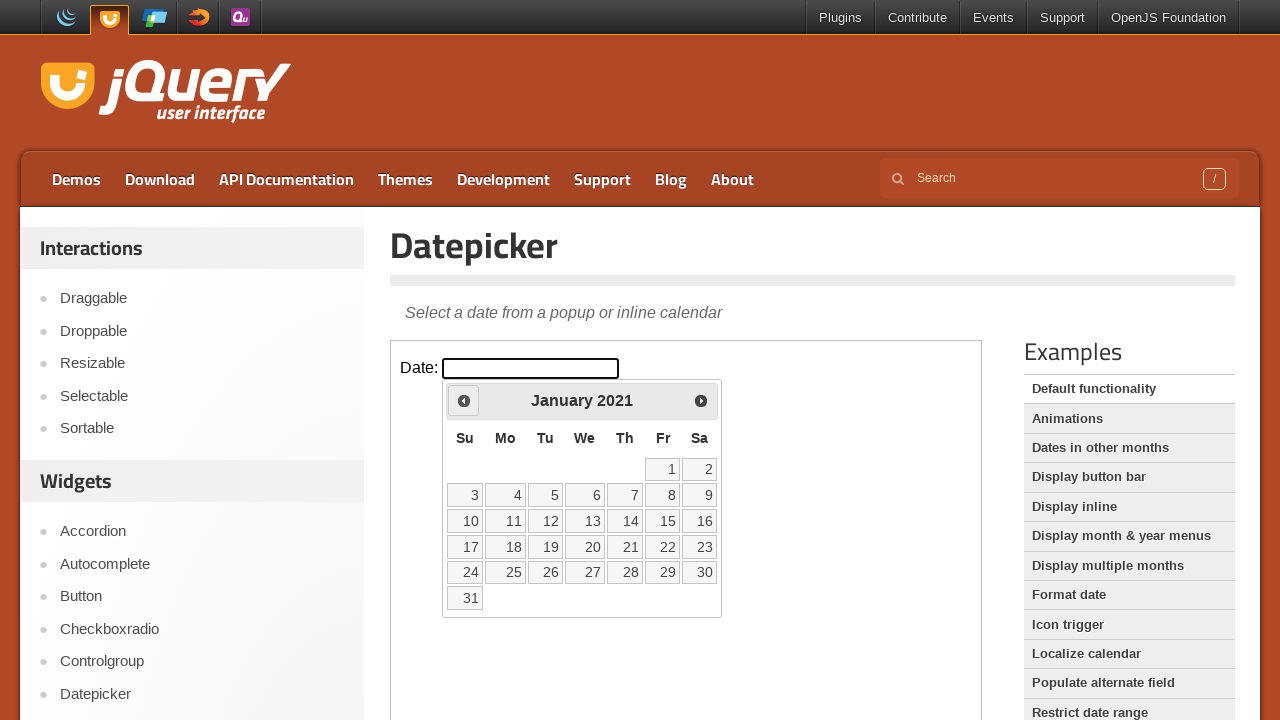

Clicked previous month button to navigate backwards at (464, 400) on iframe >> nth=0 >> internal:control=enter-frame >> .ui-datepicker-prev
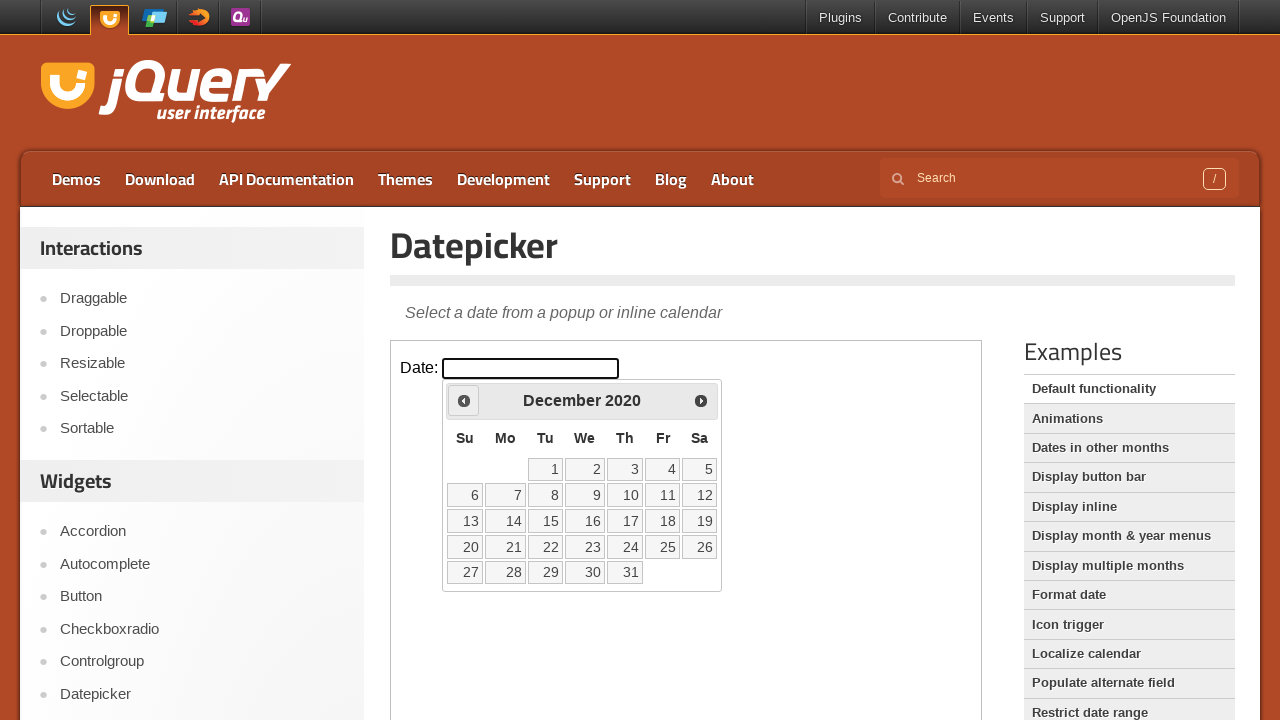

Retrieved current month: December
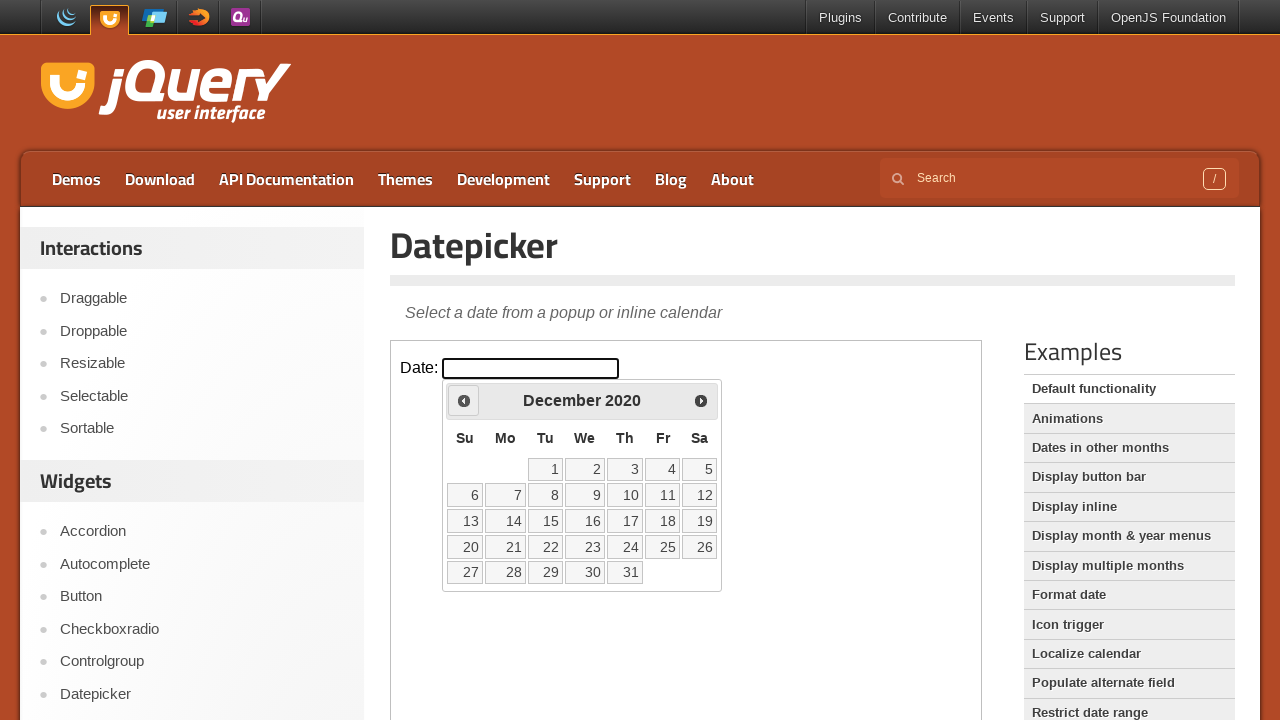

Retrieved current year: 2020
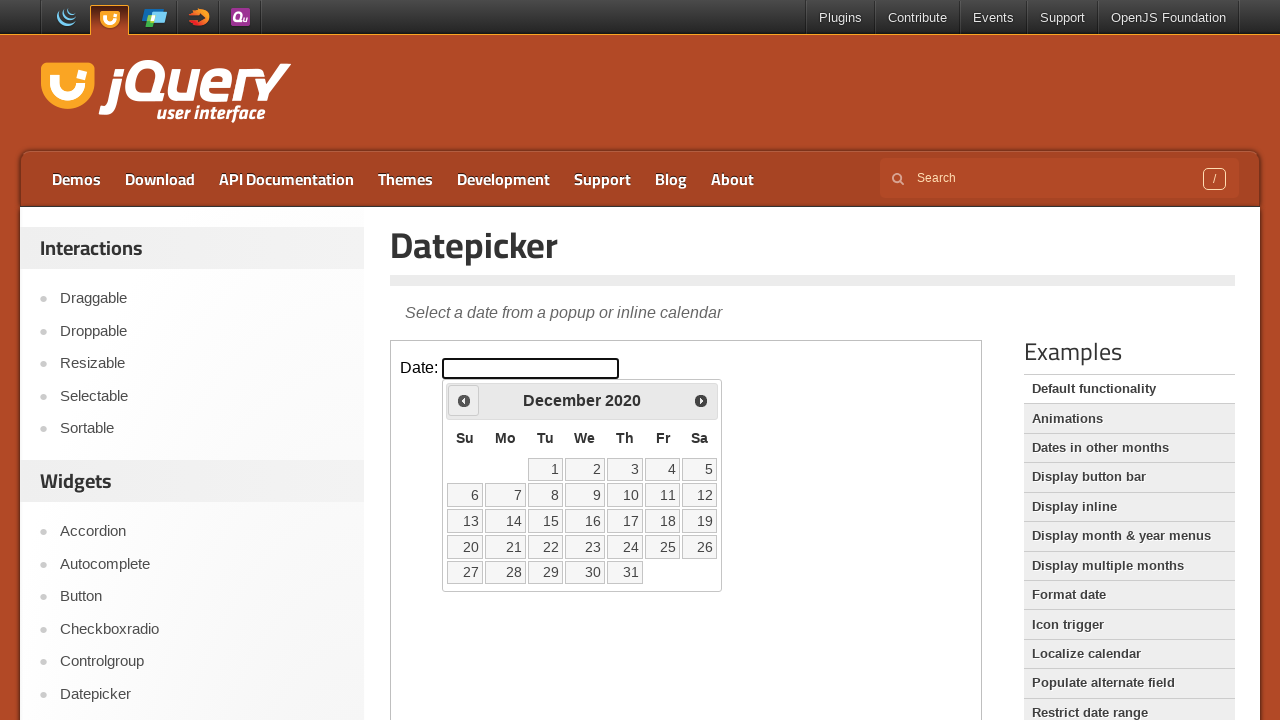

Clicked previous month button to navigate backwards at (464, 400) on iframe >> nth=0 >> internal:control=enter-frame >> .ui-datepicker-prev
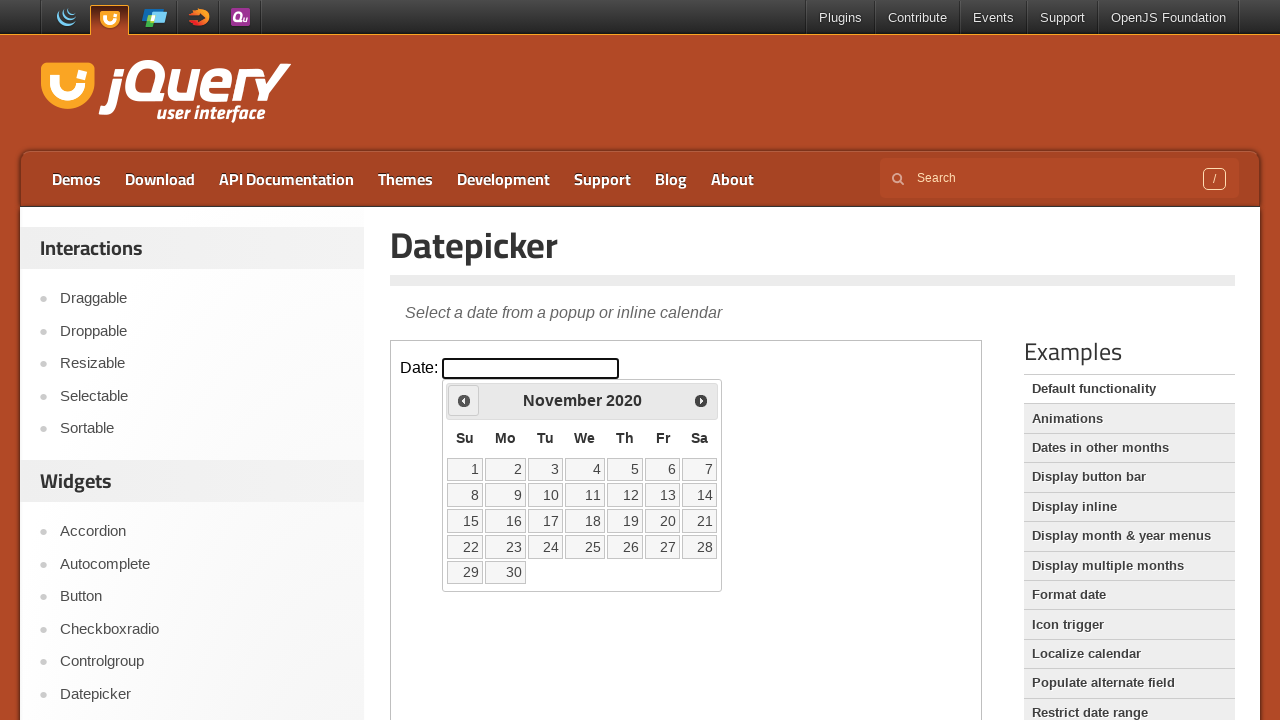

Retrieved current month: November
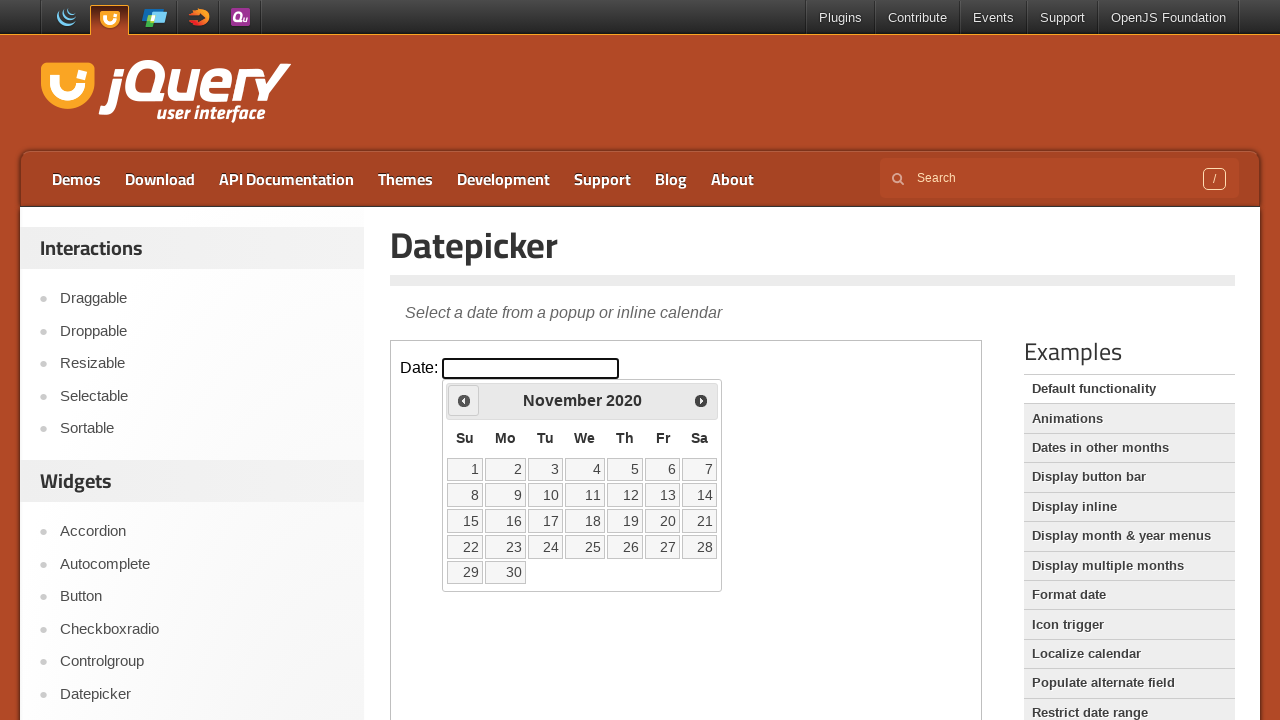

Retrieved current year: 2020
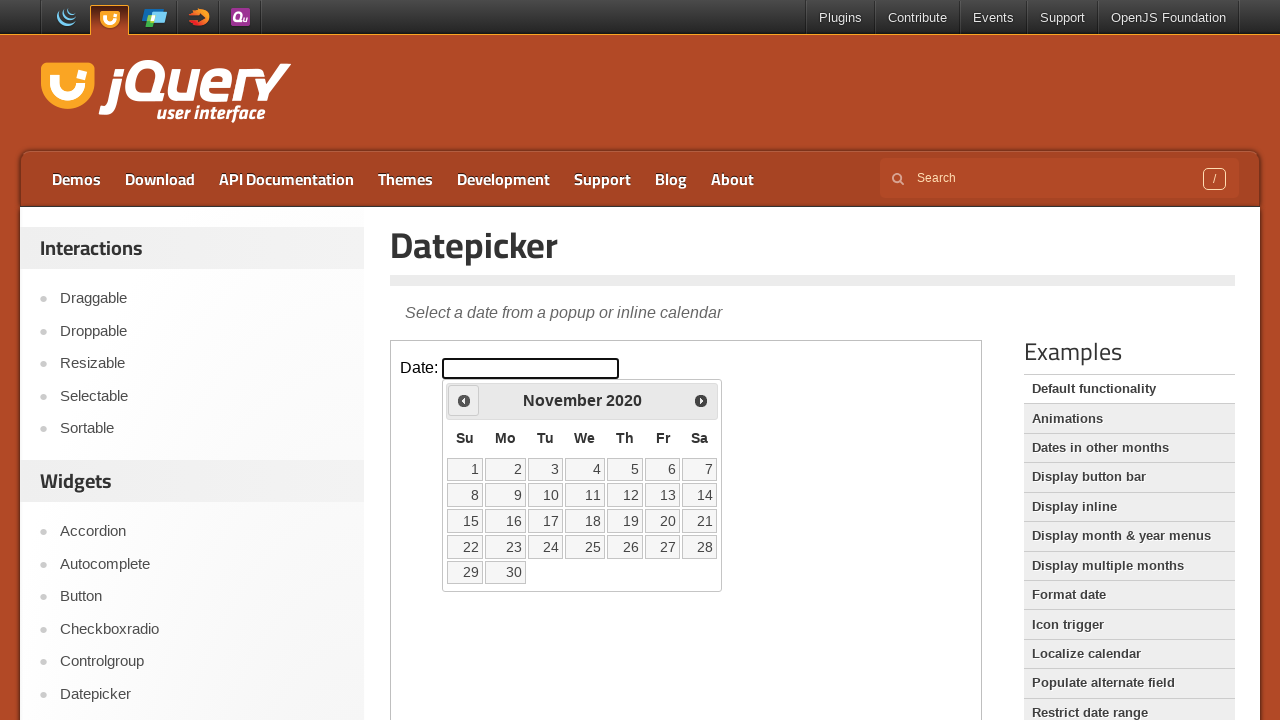

Clicked previous month button to navigate backwards at (464, 400) on iframe >> nth=0 >> internal:control=enter-frame >> .ui-datepicker-prev
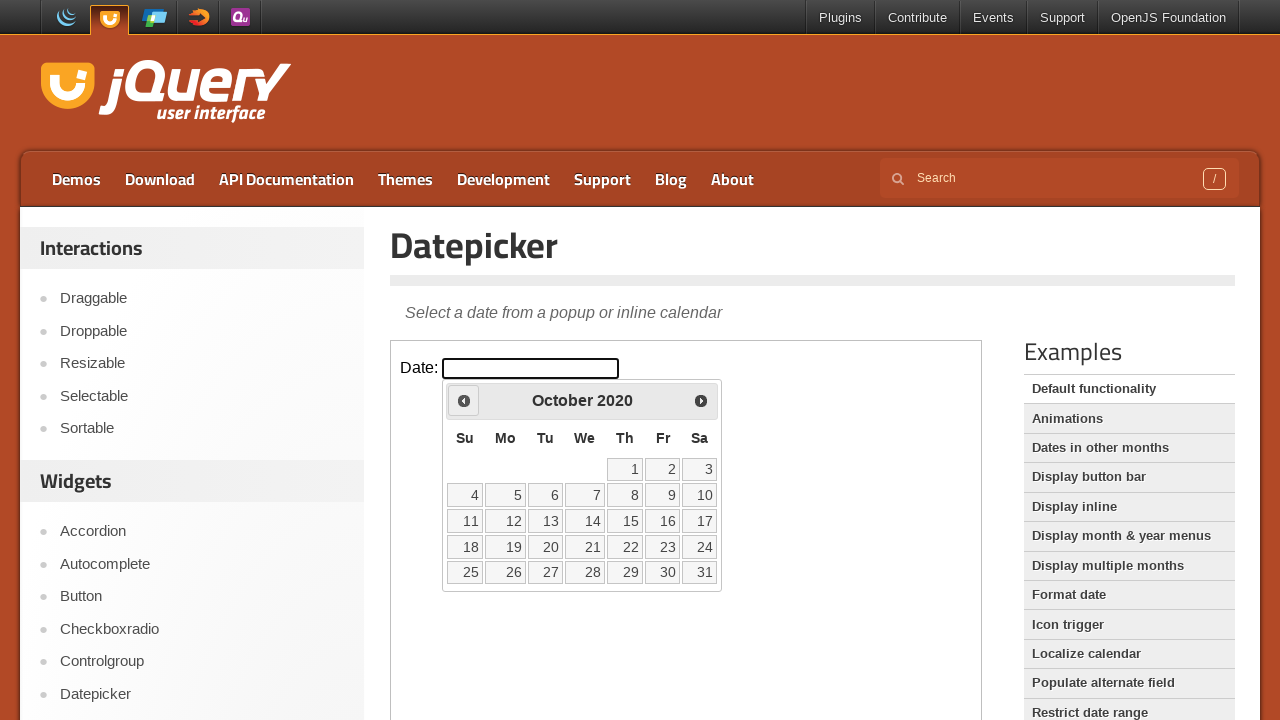

Retrieved current month: October
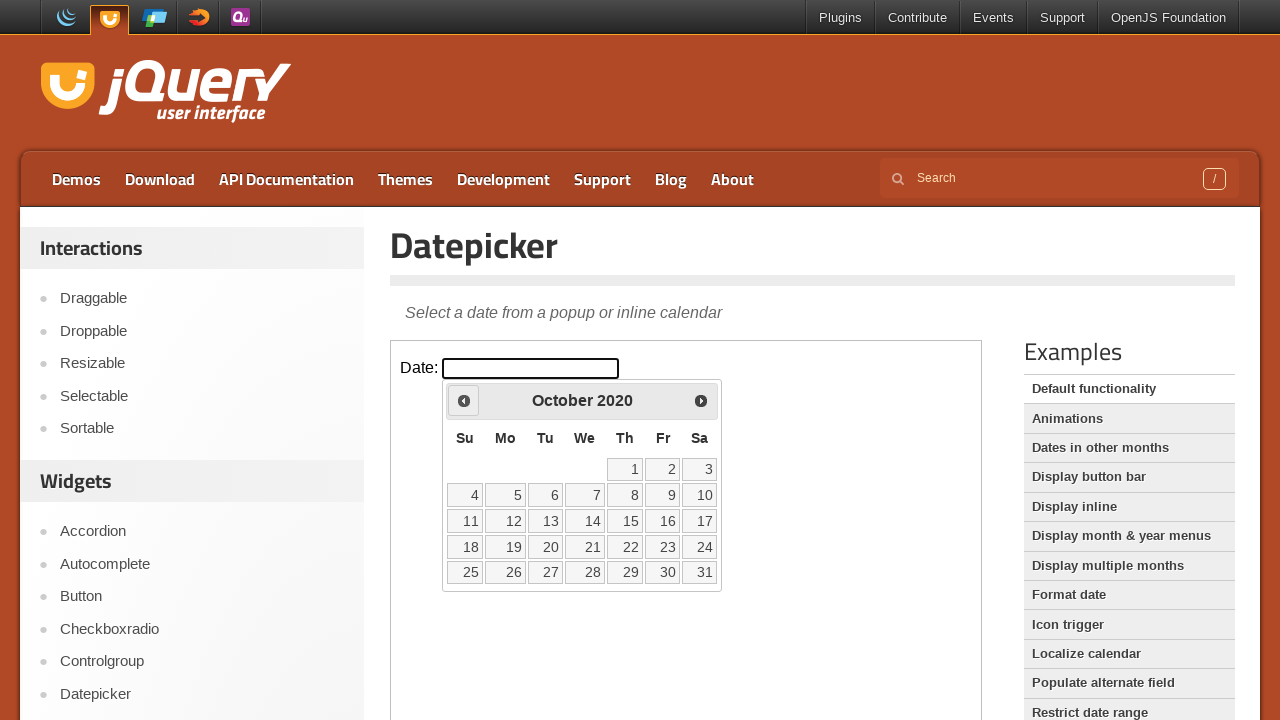

Retrieved current year: 2020
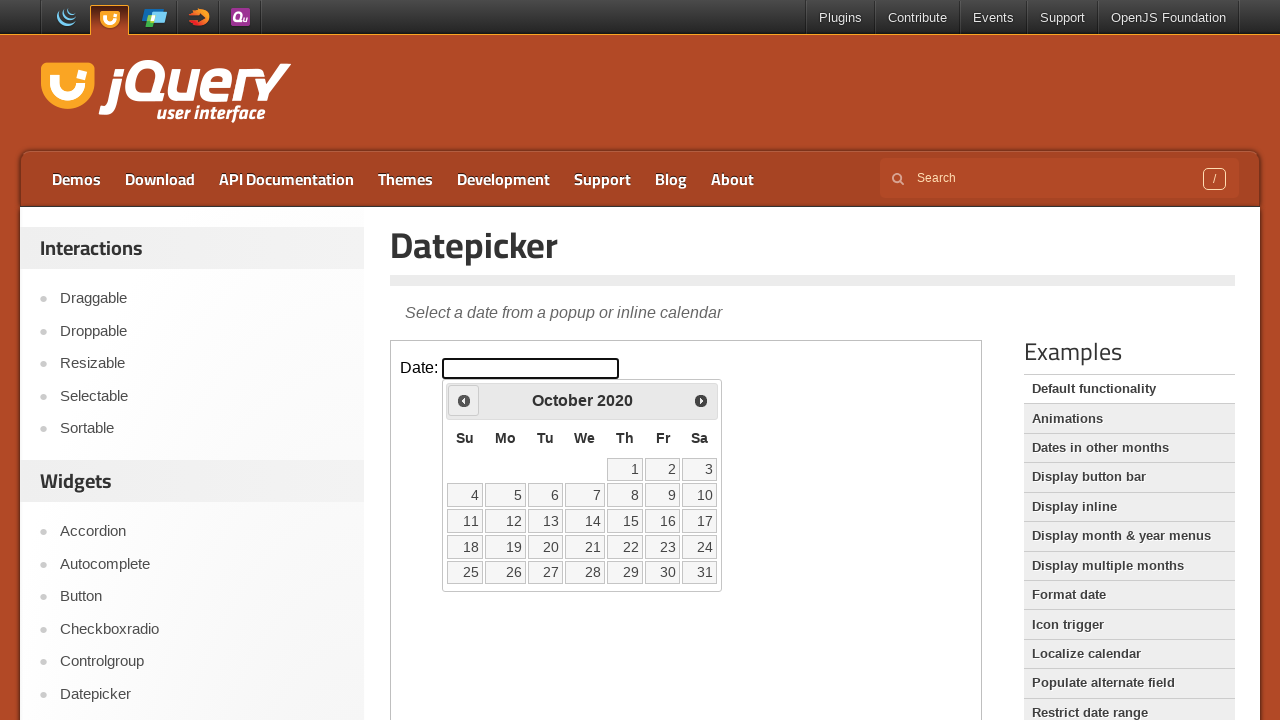

Clicked previous month button to navigate backwards at (464, 400) on iframe >> nth=0 >> internal:control=enter-frame >> .ui-datepicker-prev
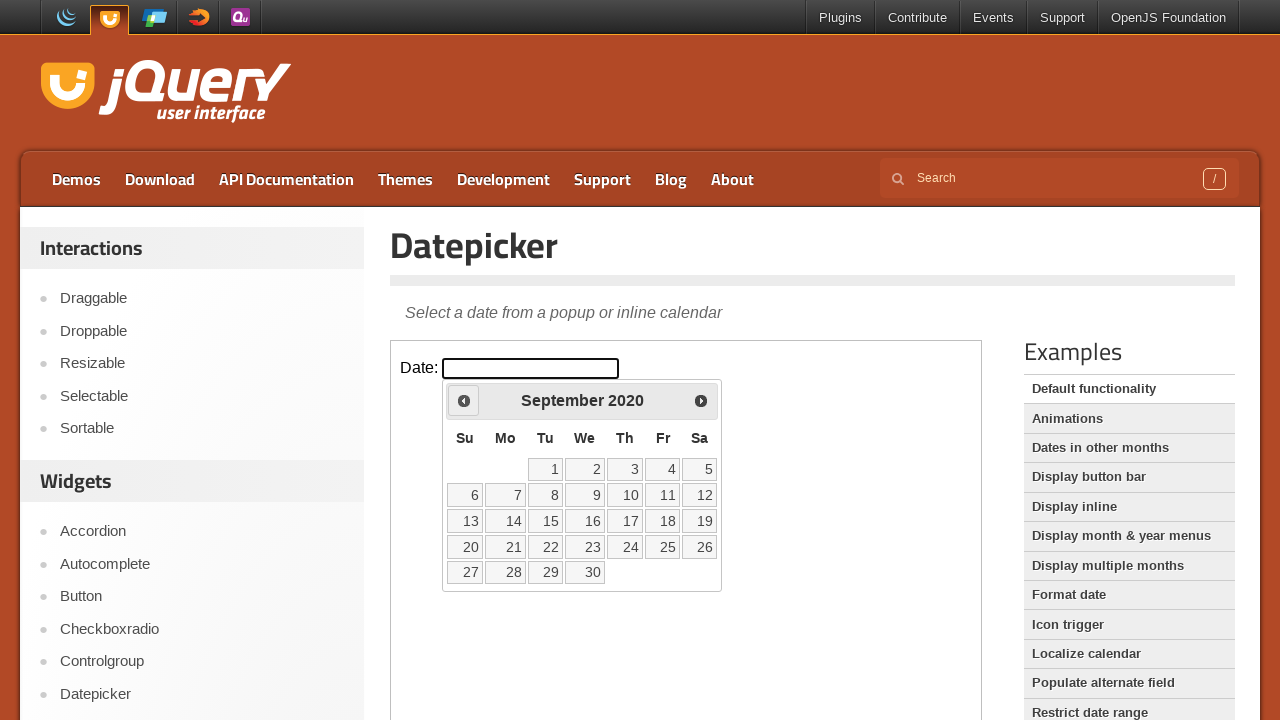

Retrieved current month: September
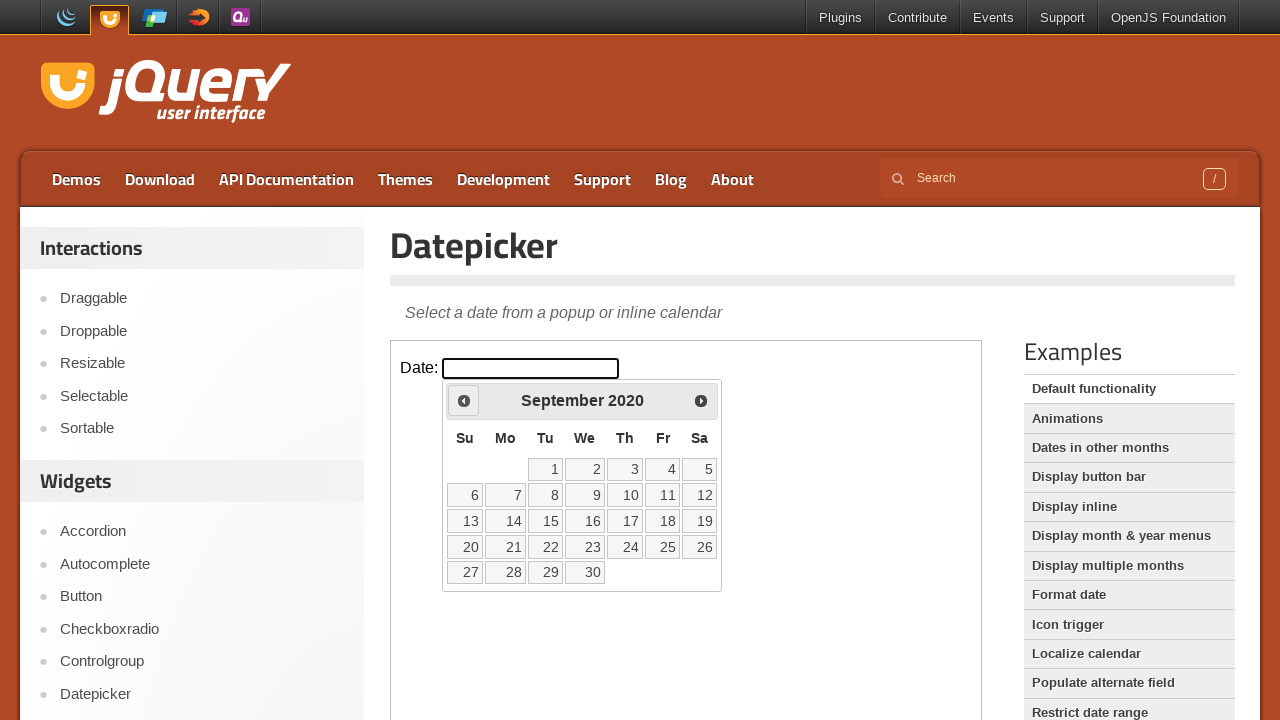

Retrieved current year: 2020
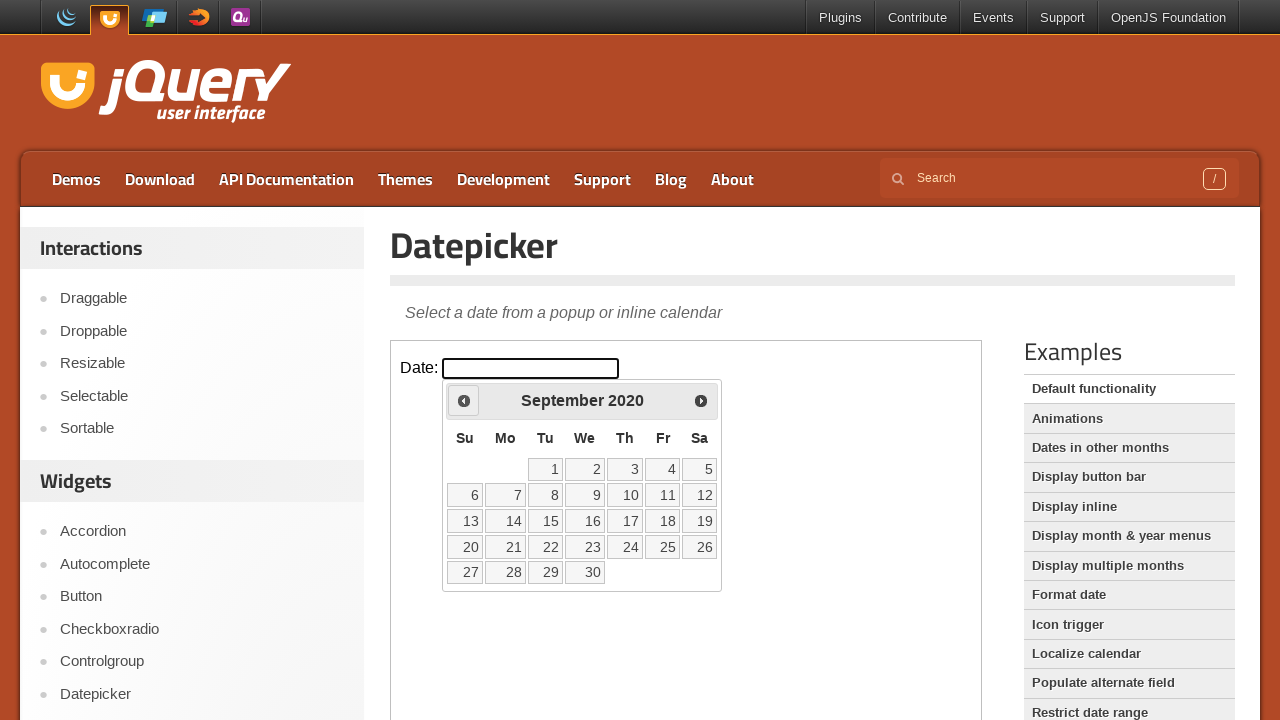

Clicked previous month button to navigate backwards at (464, 400) on iframe >> nth=0 >> internal:control=enter-frame >> .ui-datepicker-prev
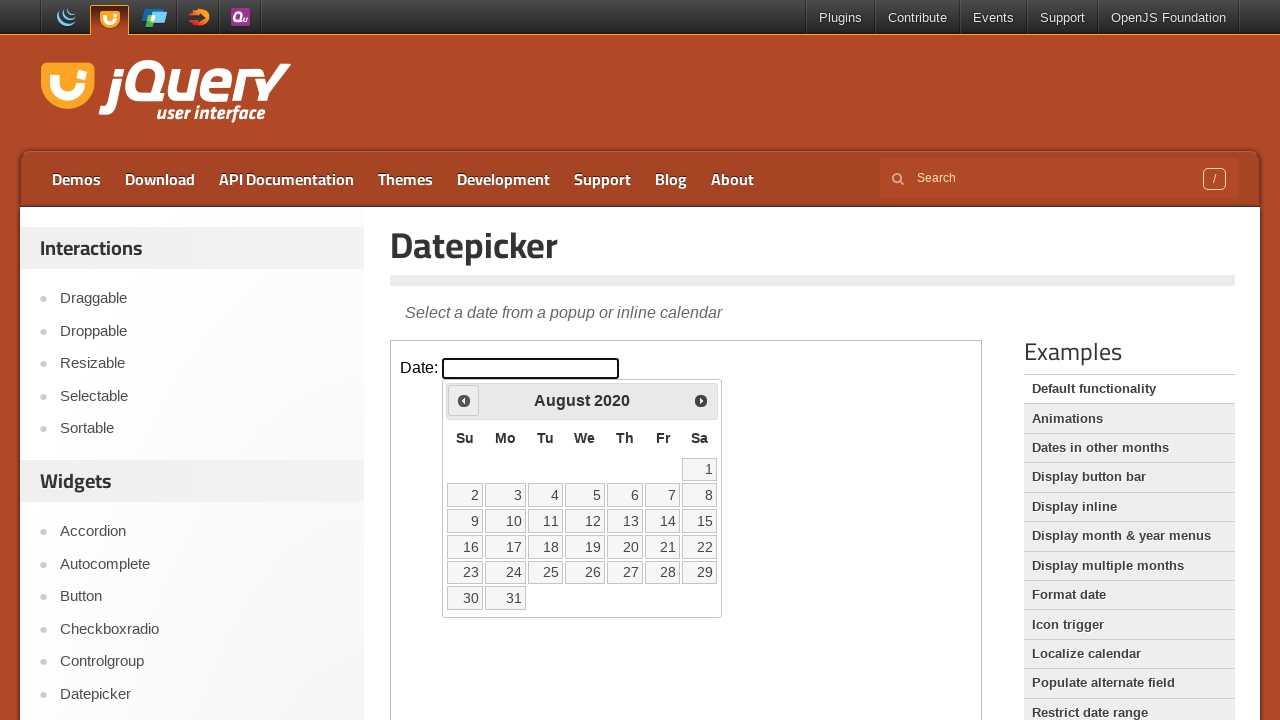

Retrieved current month: August
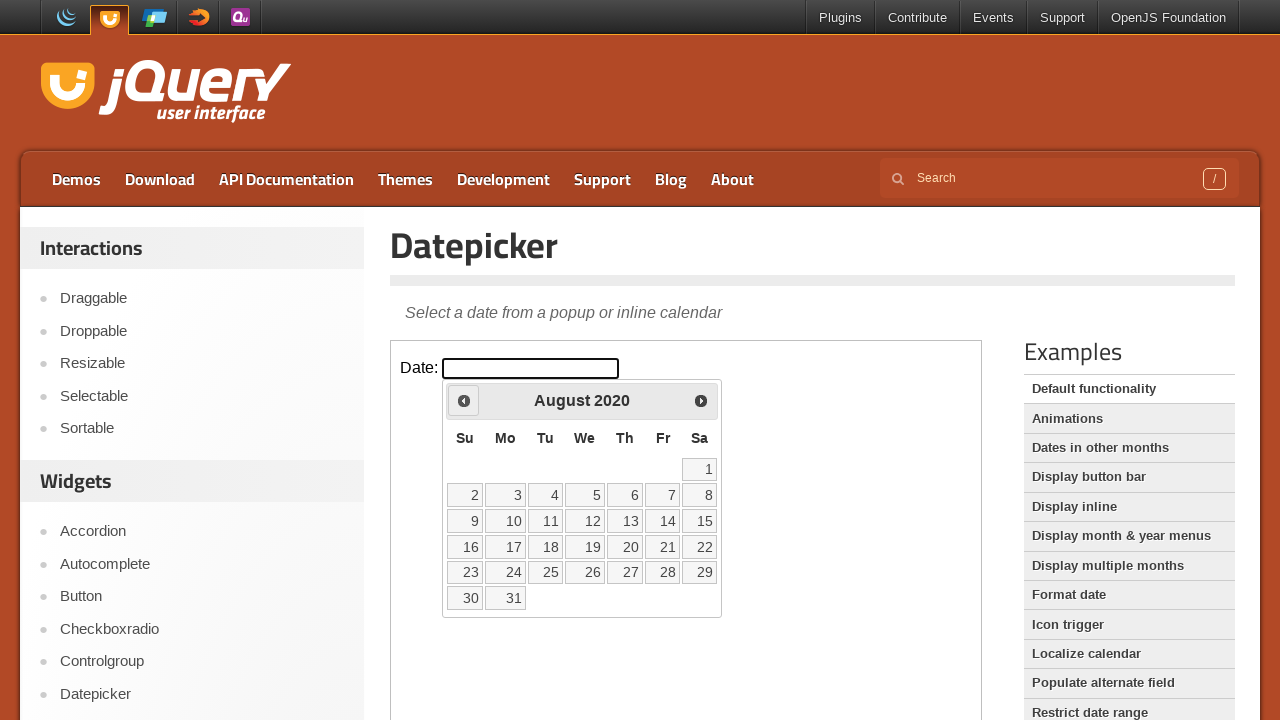

Retrieved current year: 2020
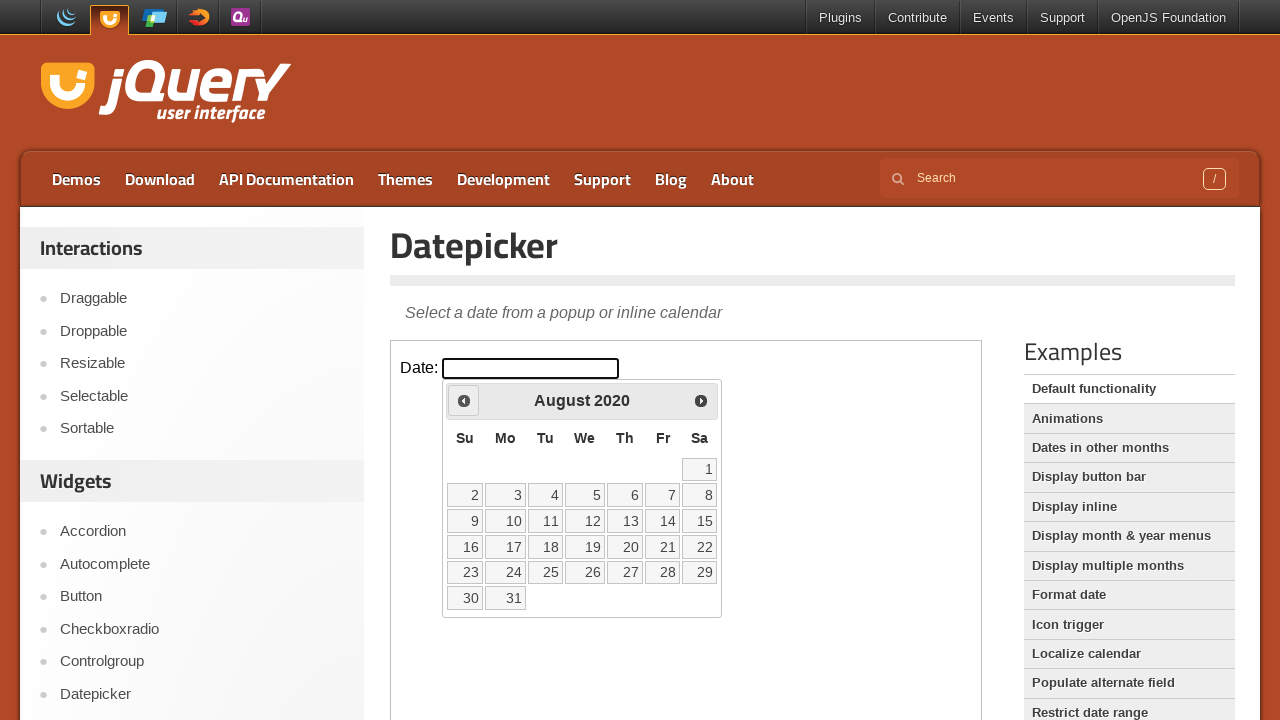

Clicked previous month button to navigate backwards at (464, 400) on iframe >> nth=0 >> internal:control=enter-frame >> .ui-datepicker-prev
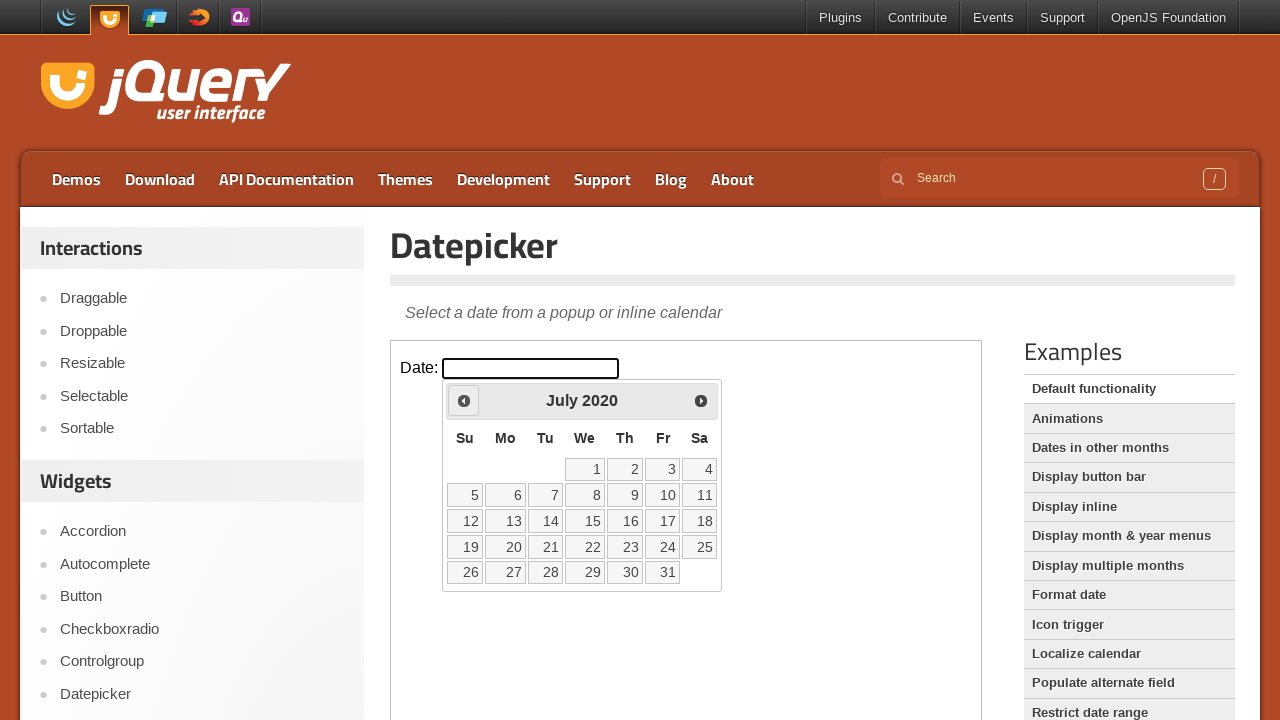

Retrieved current month: July
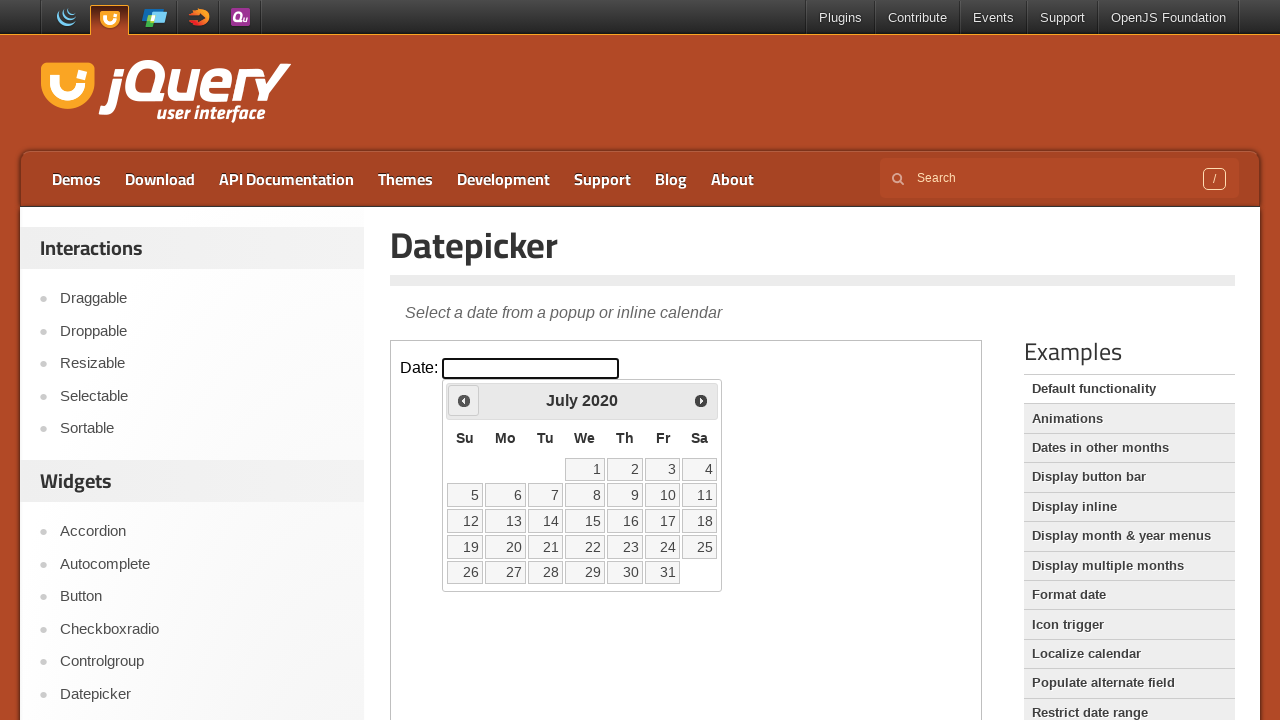

Retrieved current year: 2020
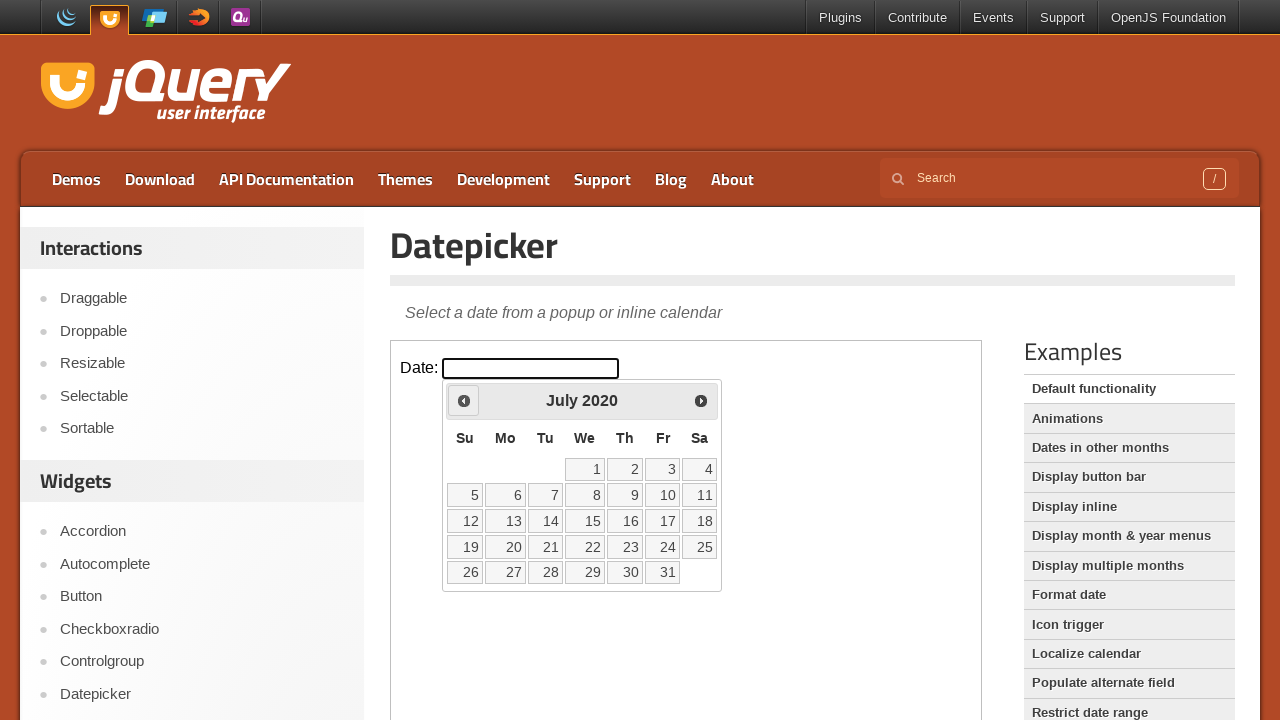

Clicked previous month button to navigate backwards at (464, 400) on iframe >> nth=0 >> internal:control=enter-frame >> .ui-datepicker-prev
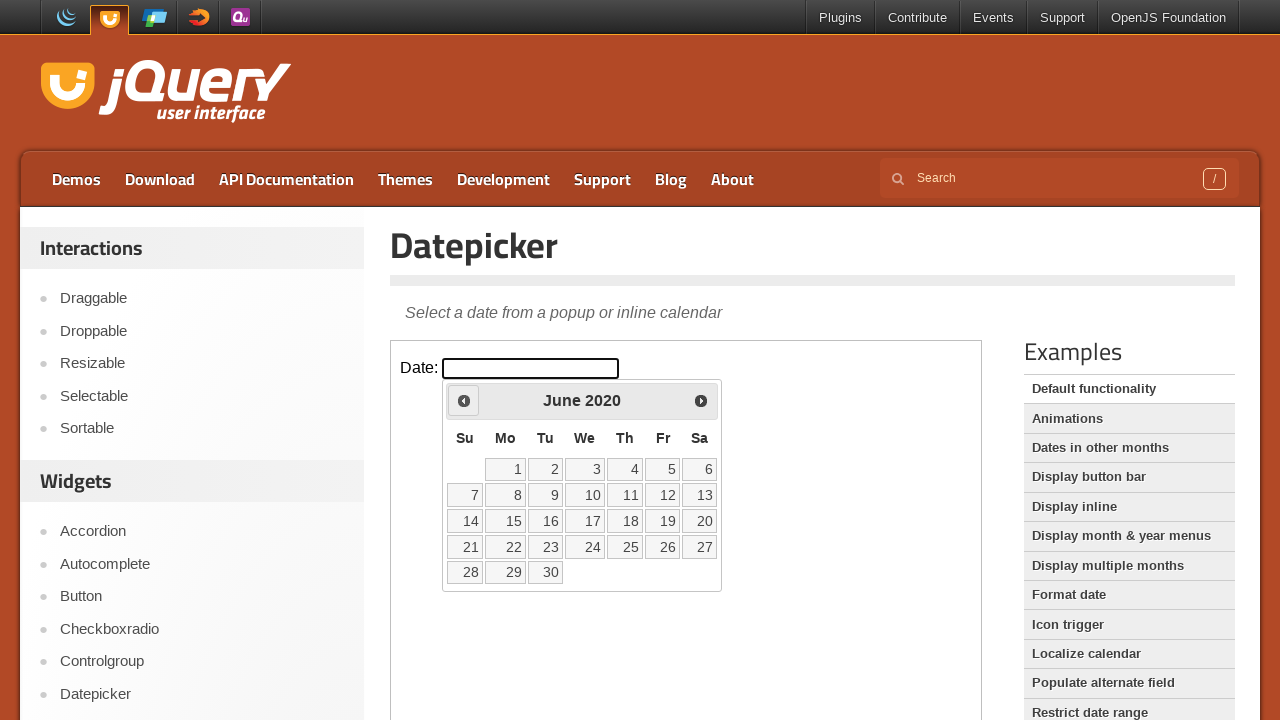

Retrieved current month: June
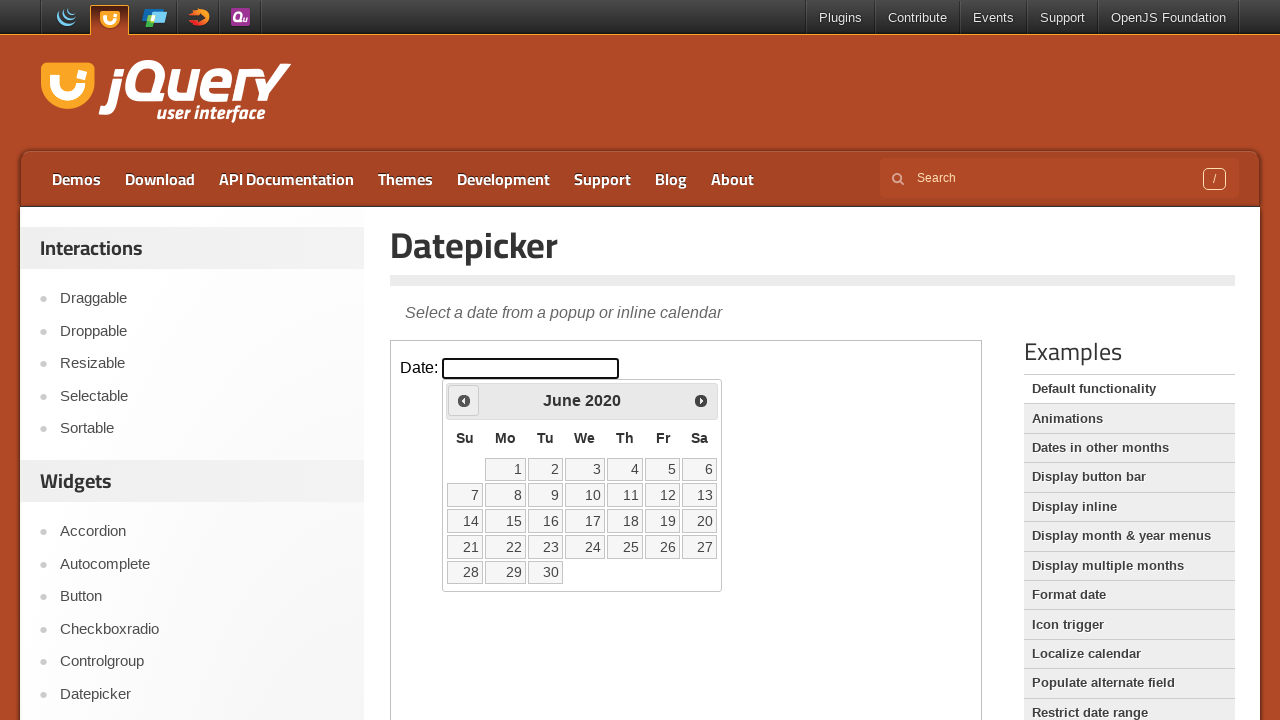

Retrieved current year: 2020
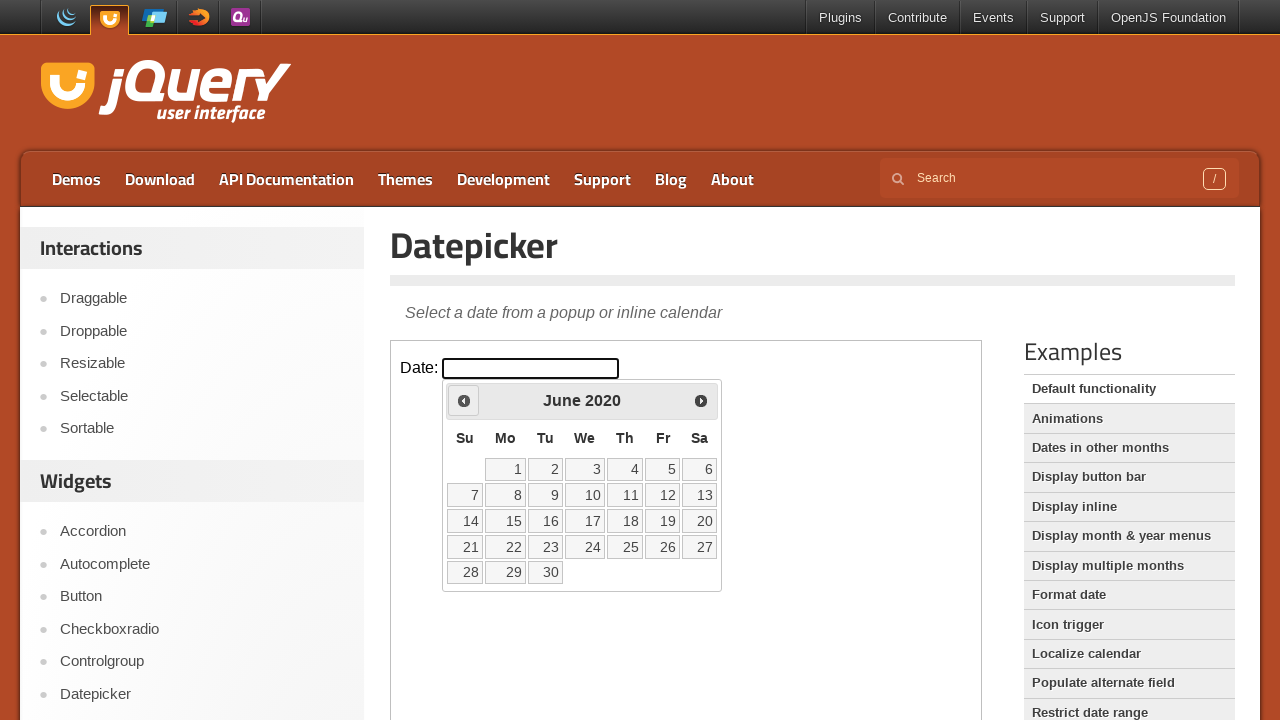

Clicked previous month button to navigate backwards at (464, 400) on iframe >> nth=0 >> internal:control=enter-frame >> .ui-datepicker-prev
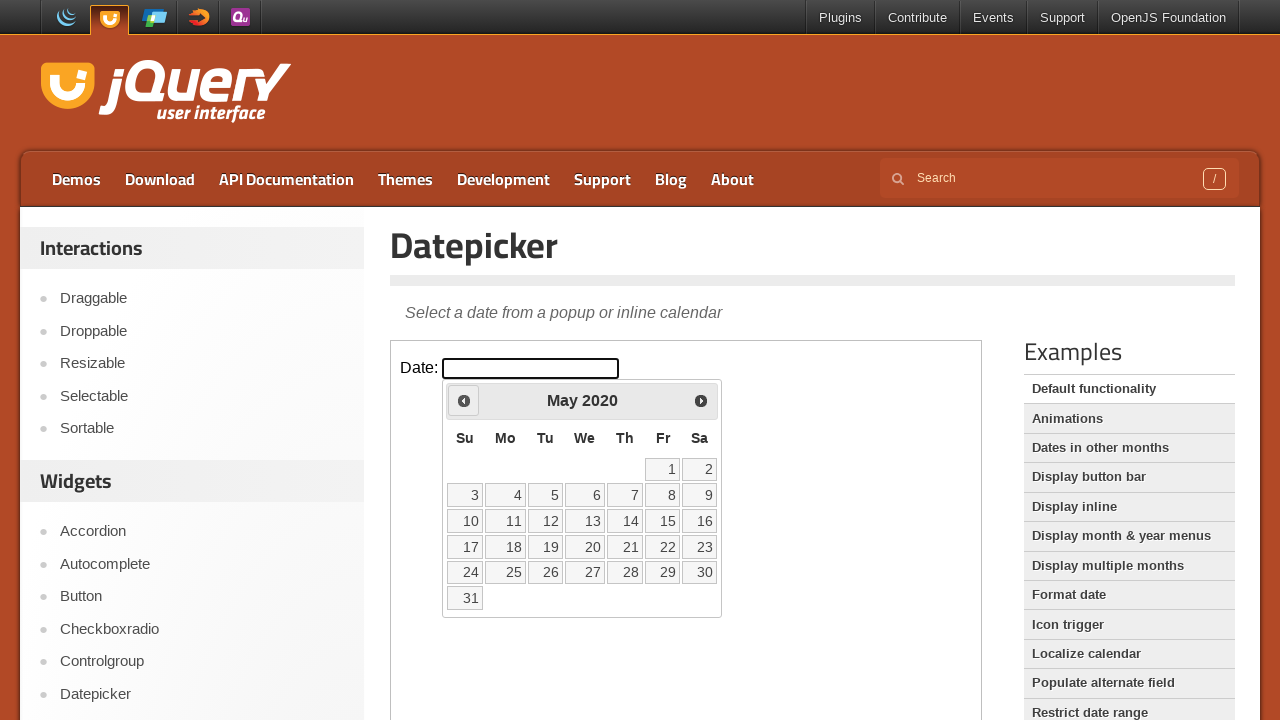

Retrieved current month: May
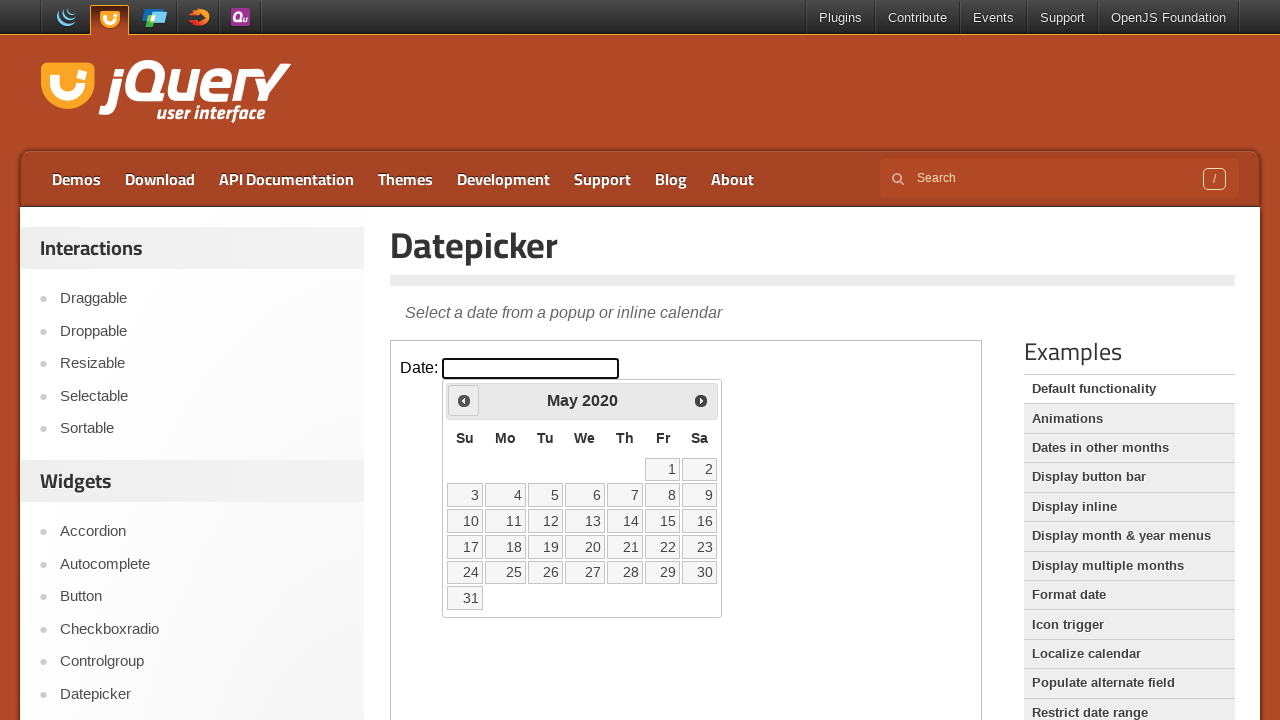

Retrieved current year: 2020
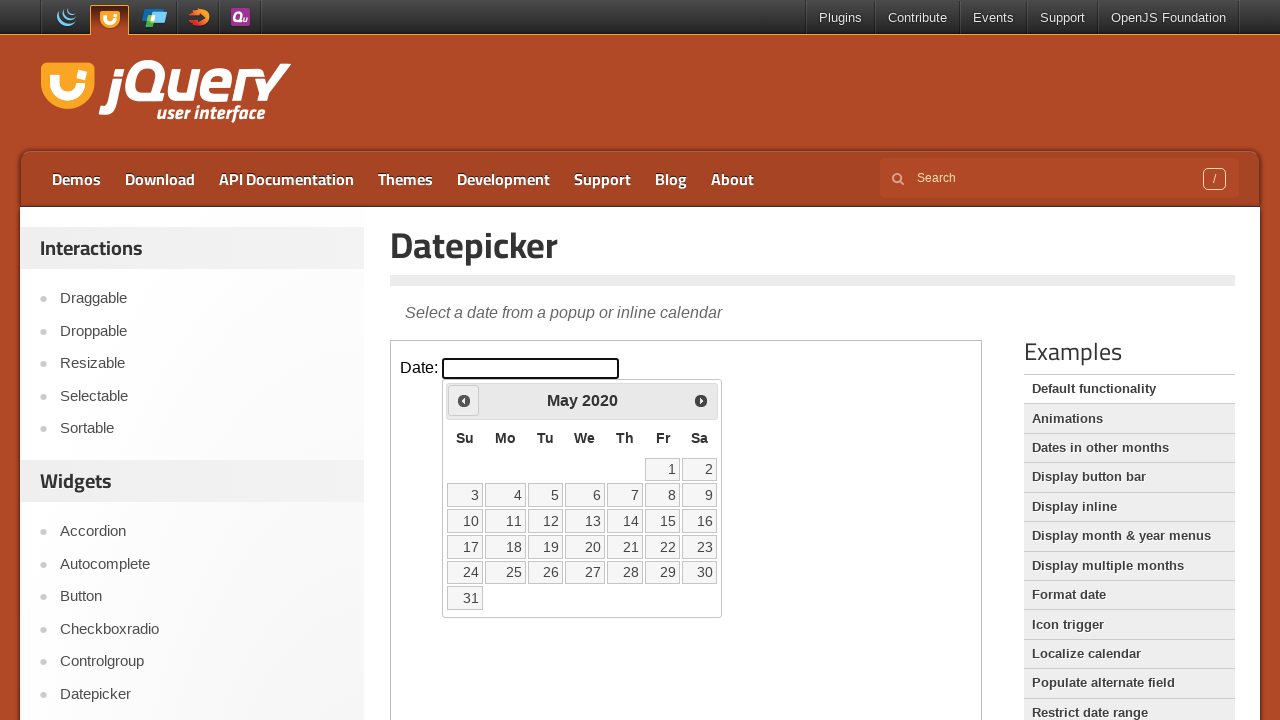

Clicked previous month button to navigate backwards at (464, 400) on iframe >> nth=0 >> internal:control=enter-frame >> .ui-datepicker-prev
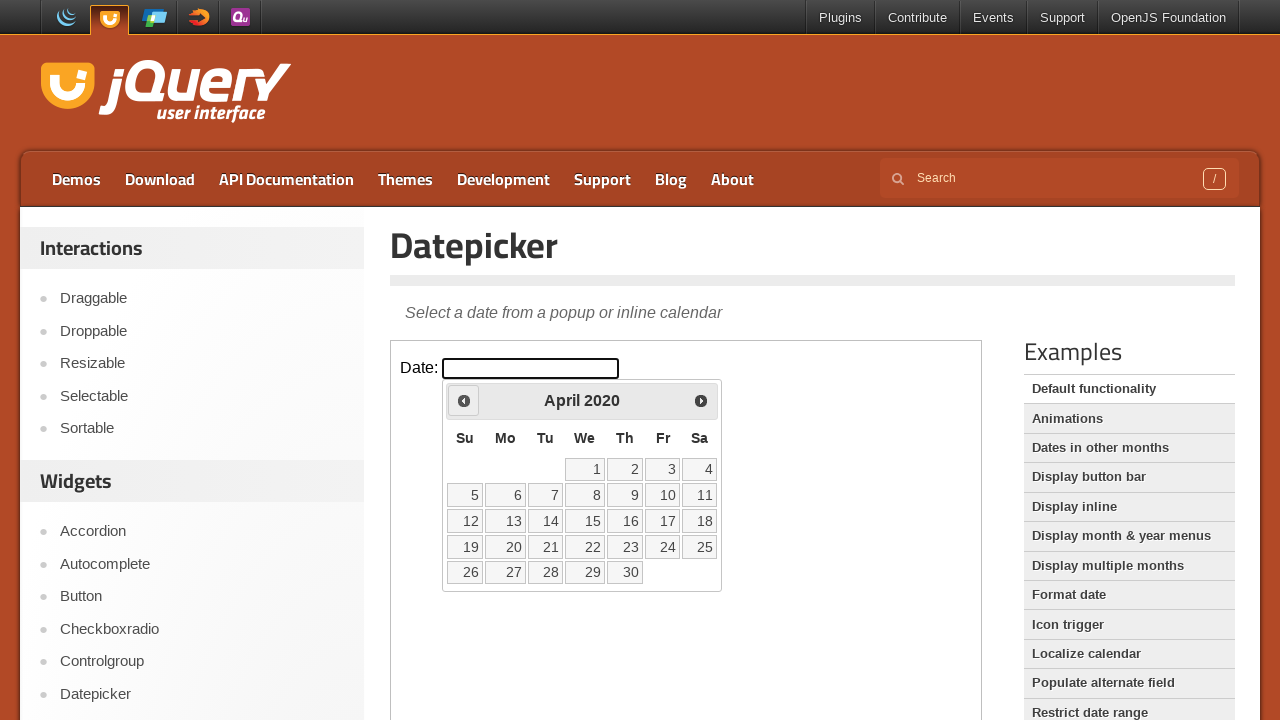

Retrieved current month: April
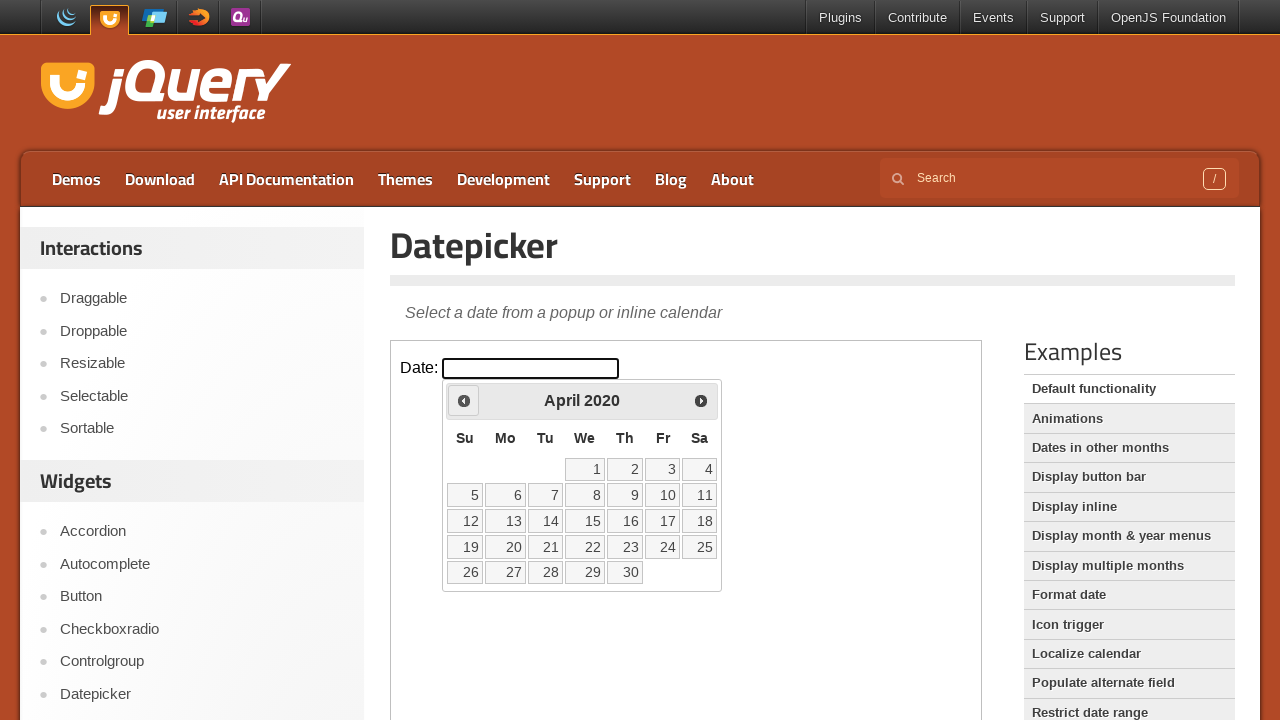

Retrieved current year: 2020
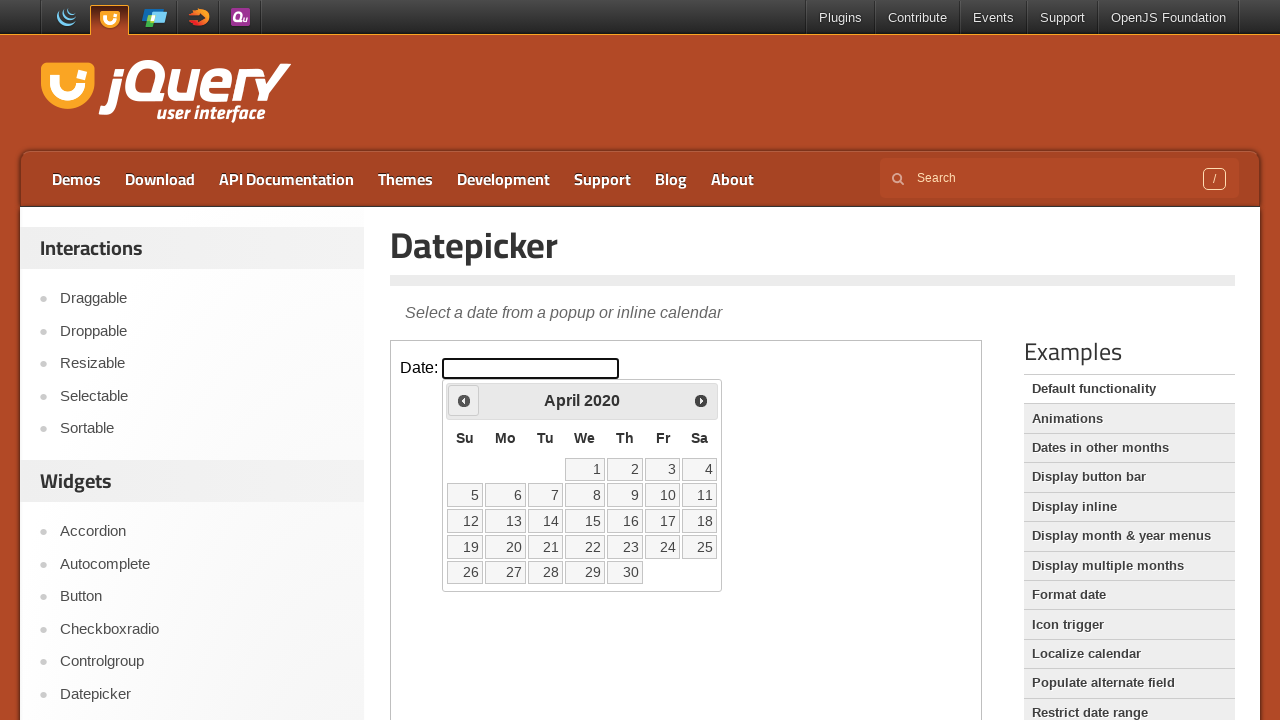

Clicked previous month button to navigate backwards at (464, 400) on iframe >> nth=0 >> internal:control=enter-frame >> .ui-datepicker-prev
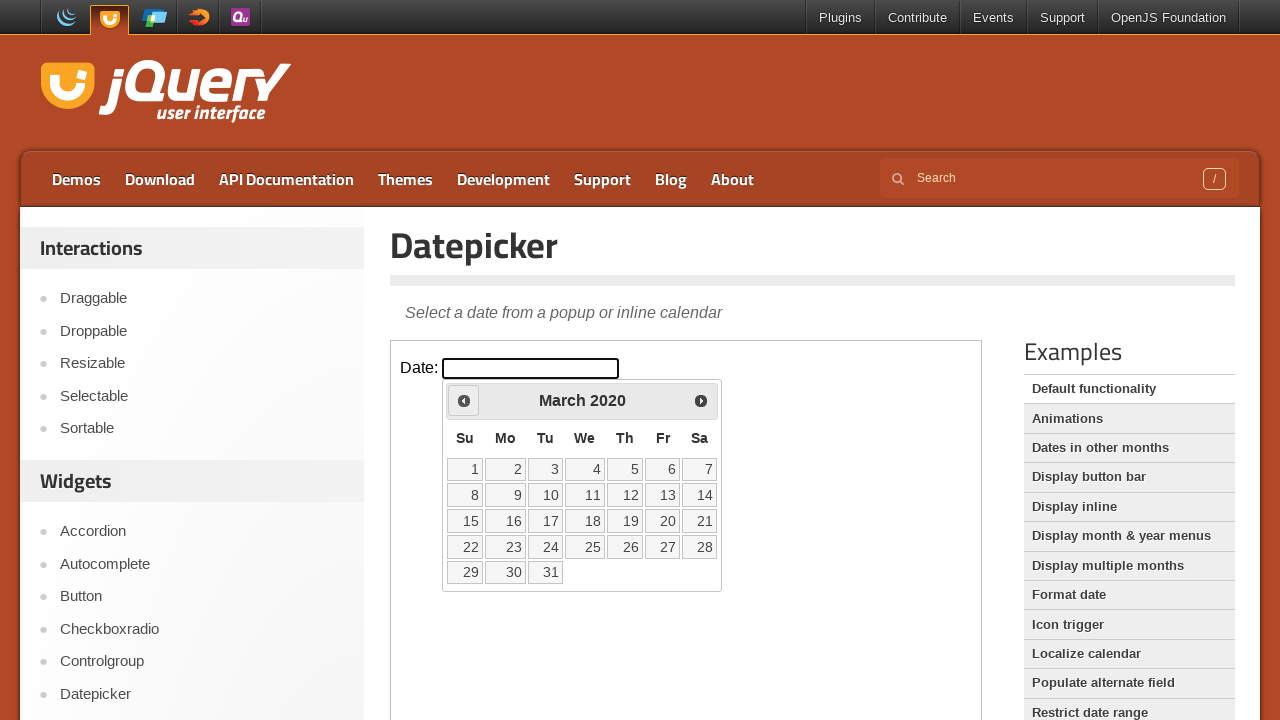

Retrieved current month: March
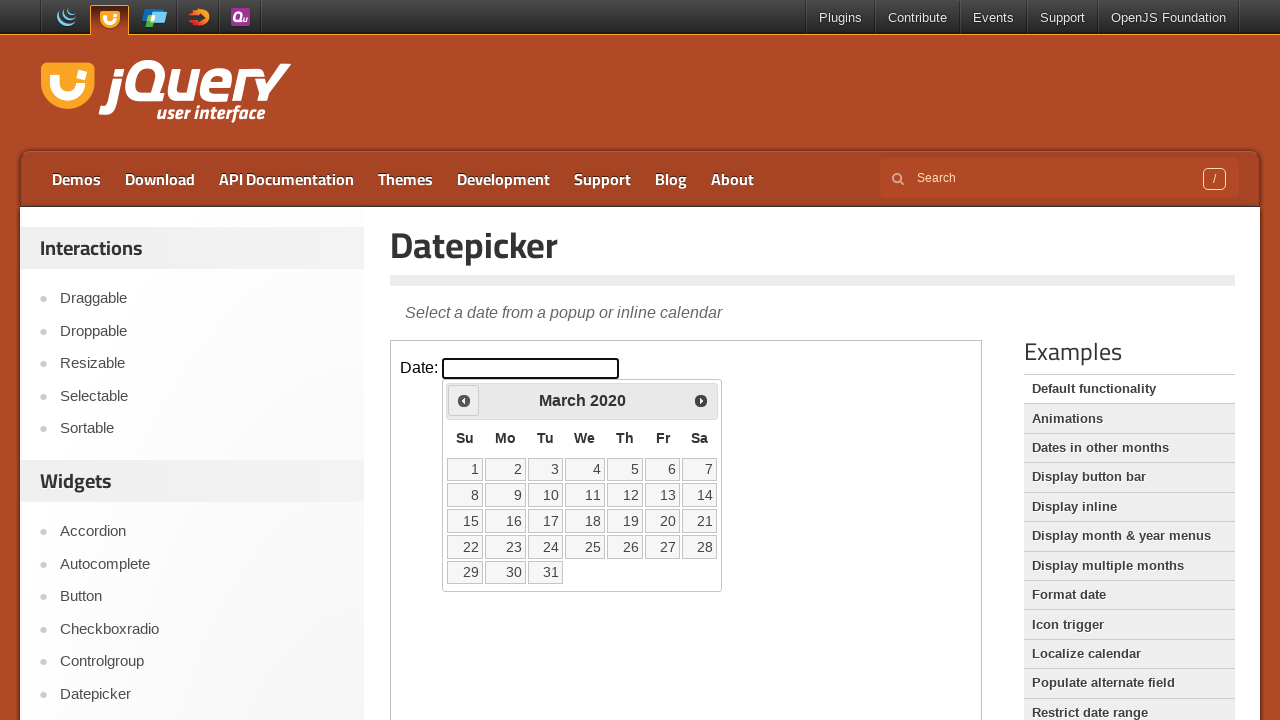

Retrieved current year: 2020
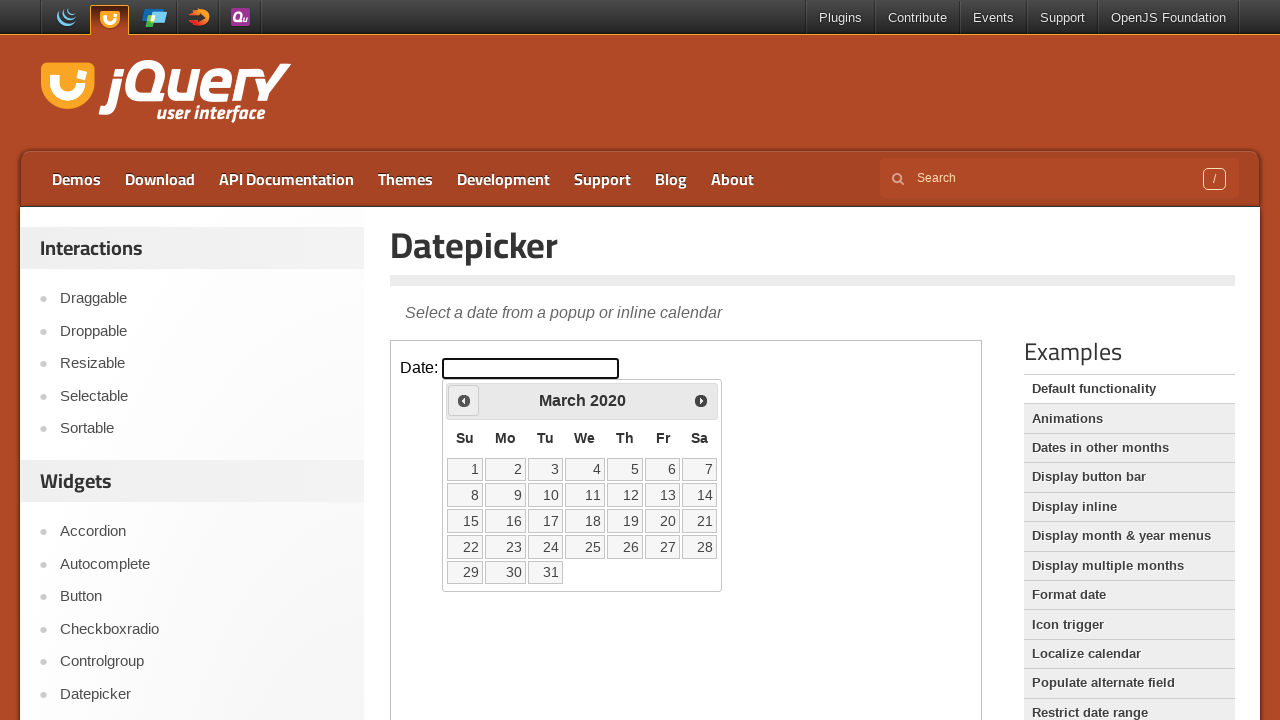

Clicked previous month button to navigate backwards at (464, 400) on iframe >> nth=0 >> internal:control=enter-frame >> .ui-datepicker-prev
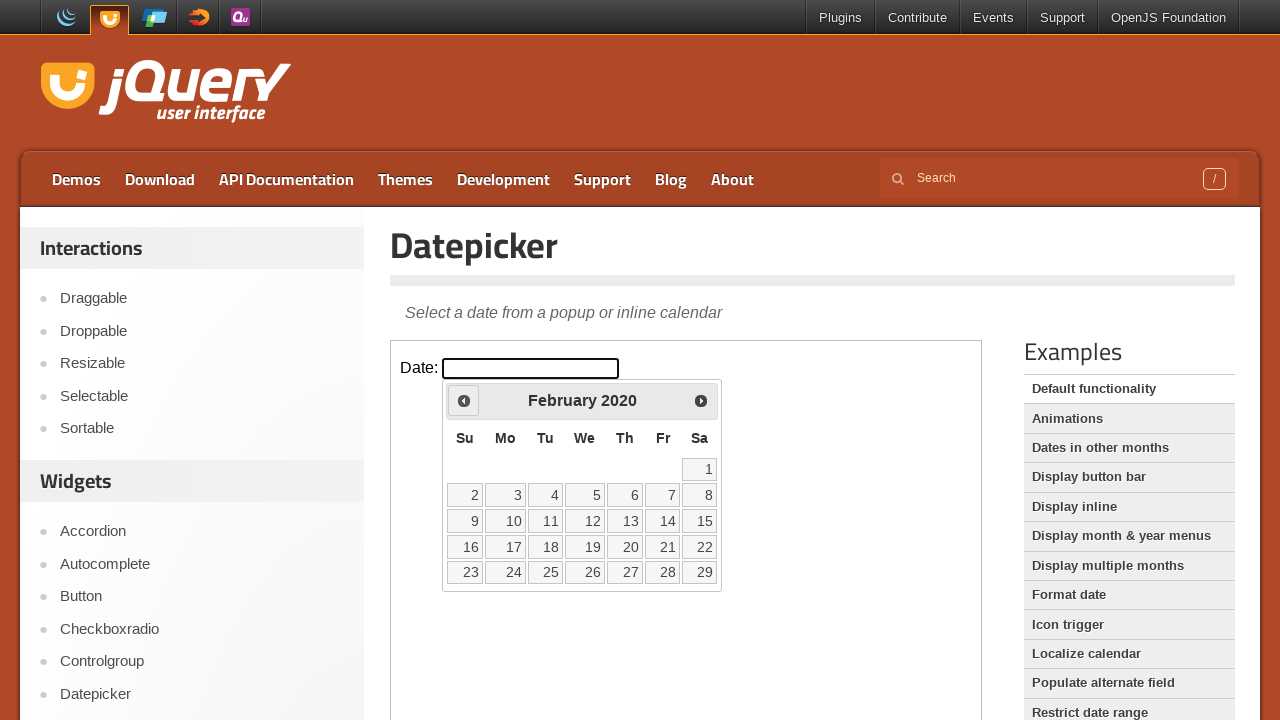

Retrieved current month: February
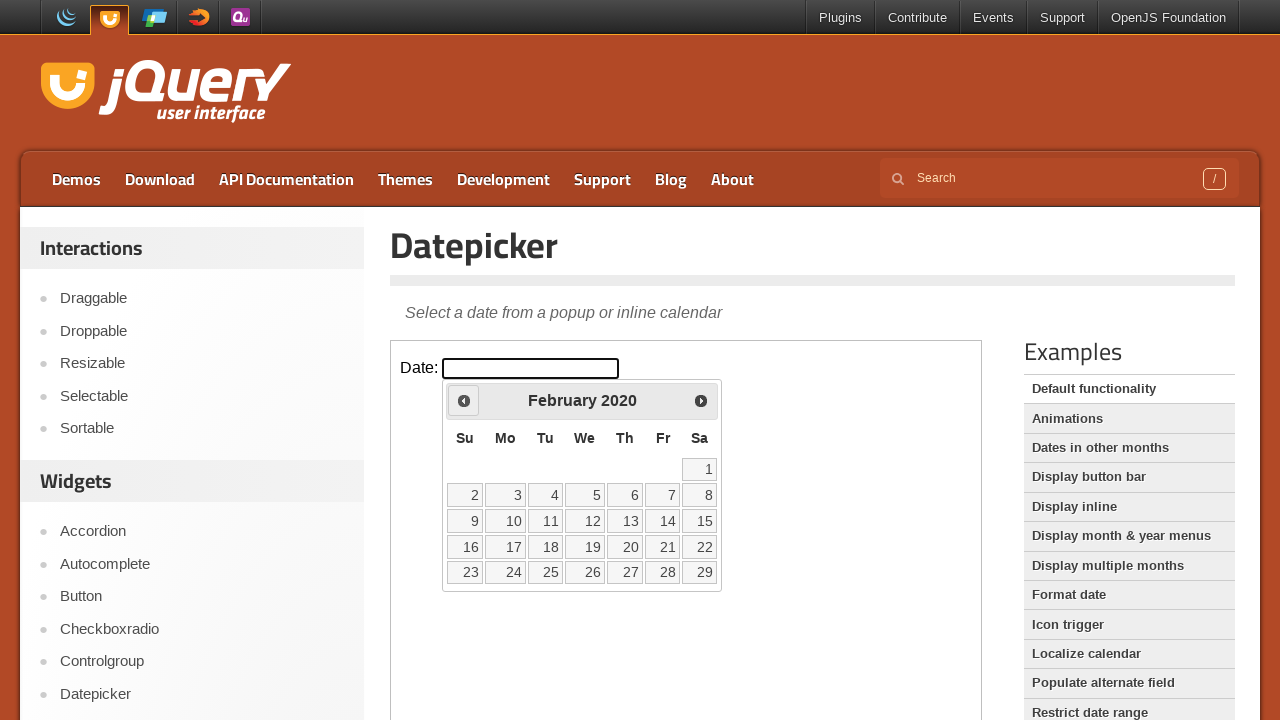

Retrieved current year: 2020
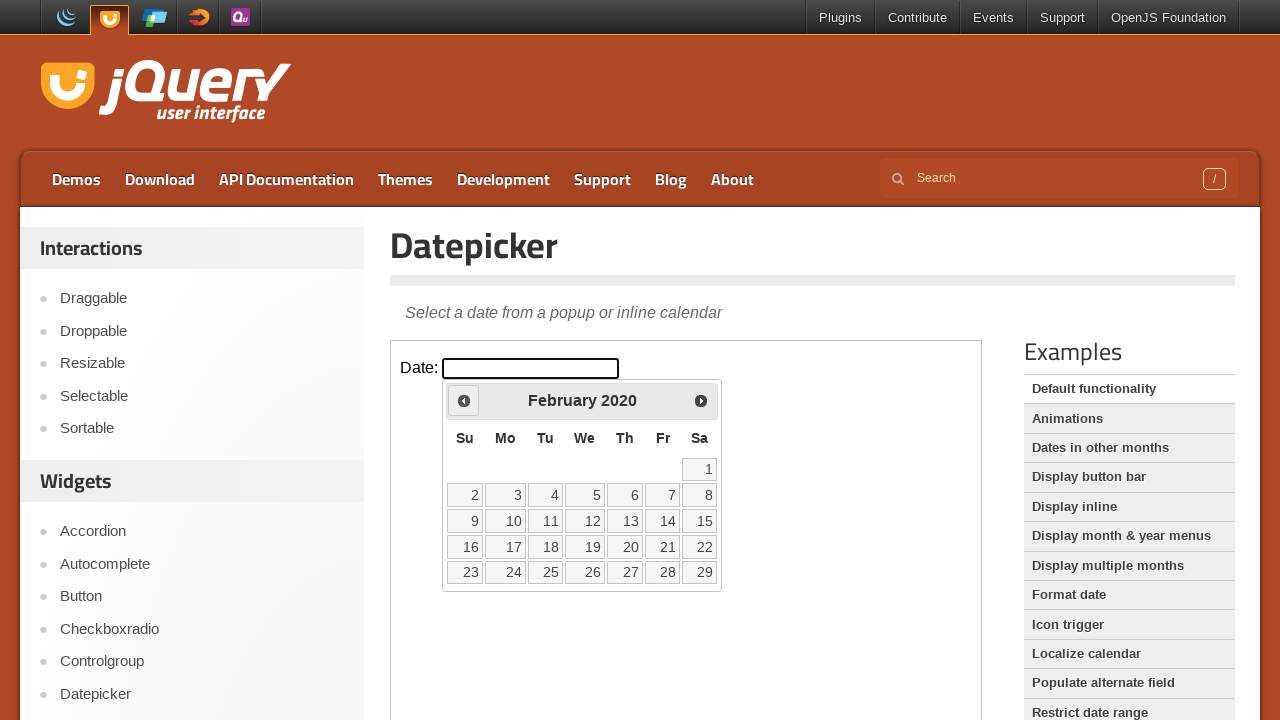

Clicked previous month button to navigate backwards at (464, 400) on iframe >> nth=0 >> internal:control=enter-frame >> .ui-datepicker-prev
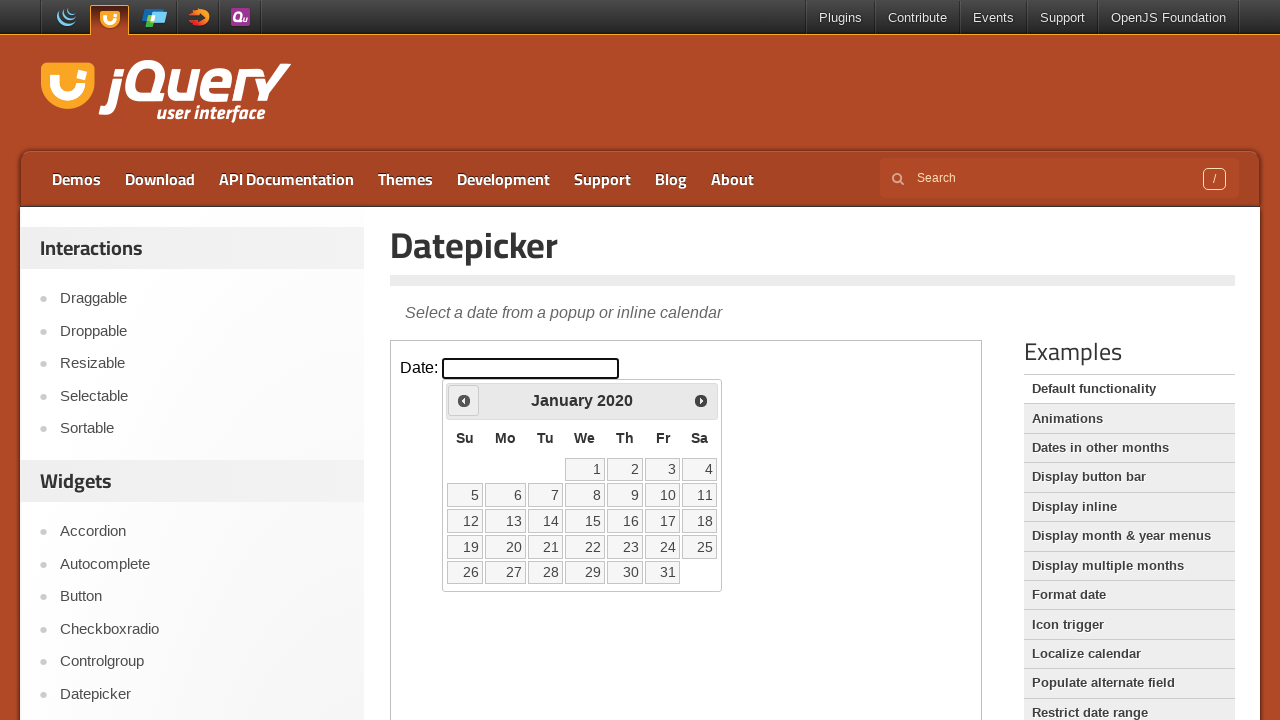

Retrieved current month: January
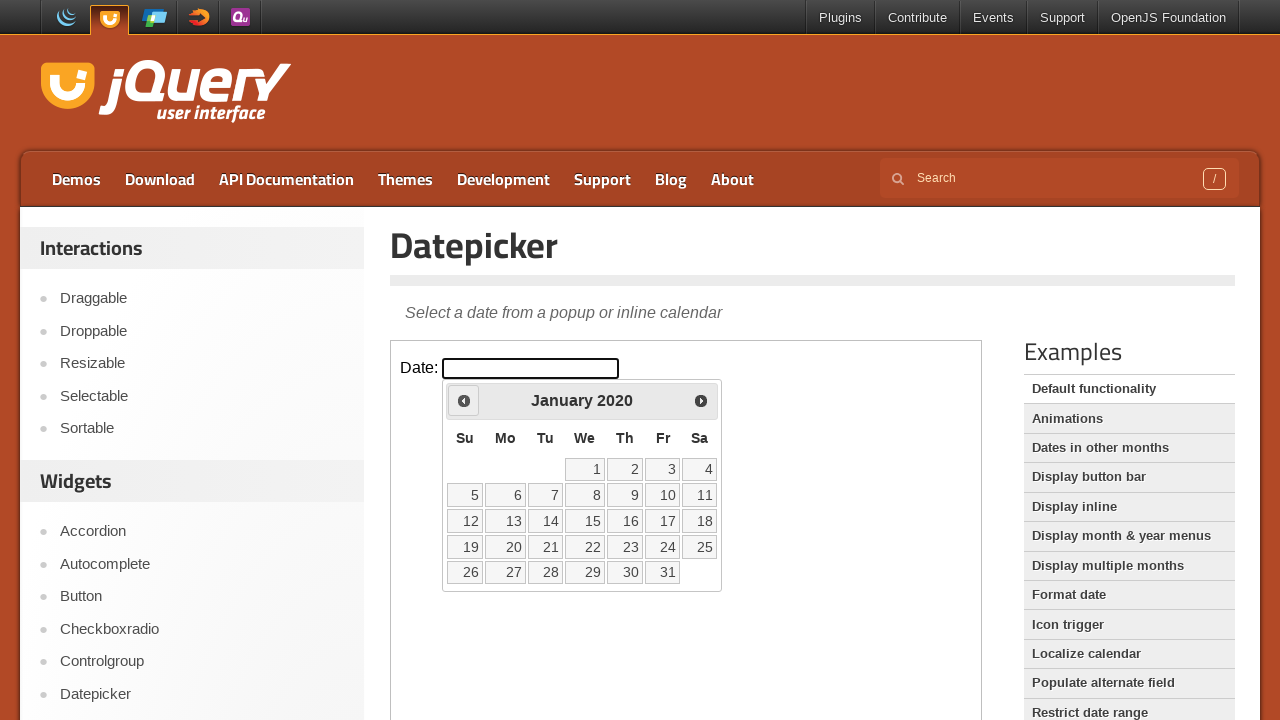

Retrieved current year: 2020
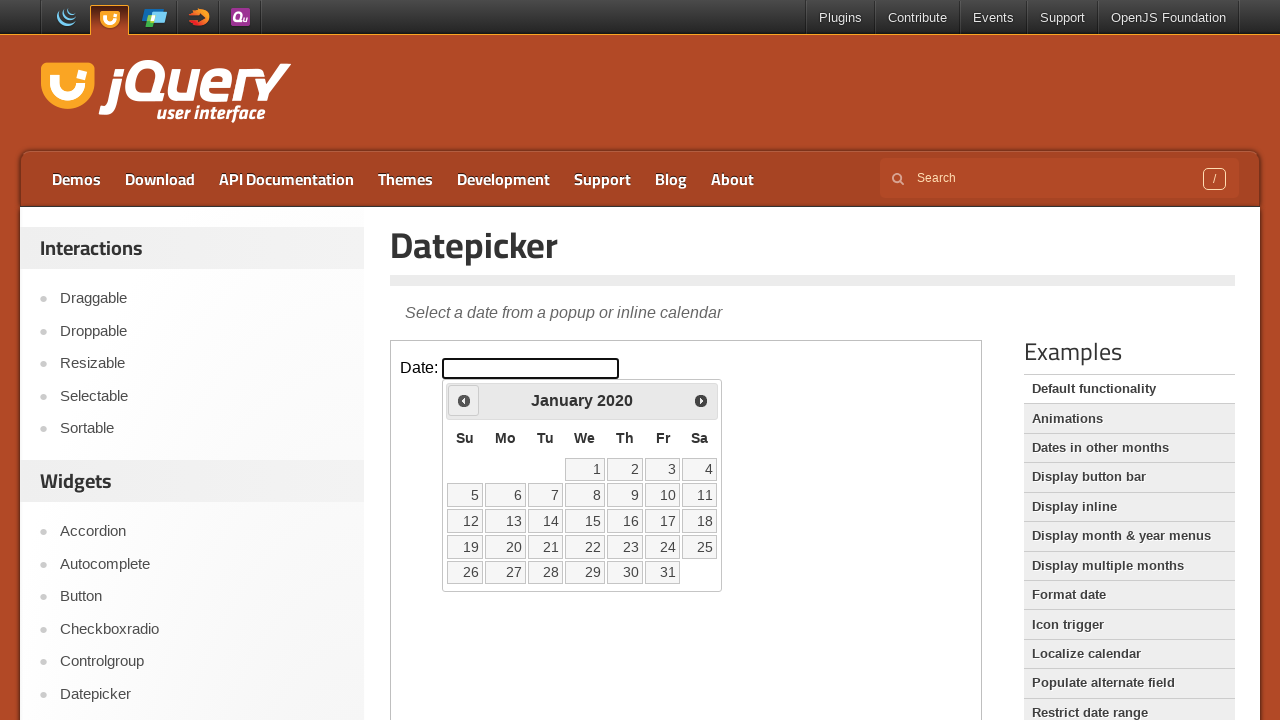

Clicked previous month button to navigate backwards at (464, 400) on iframe >> nth=0 >> internal:control=enter-frame >> .ui-datepicker-prev
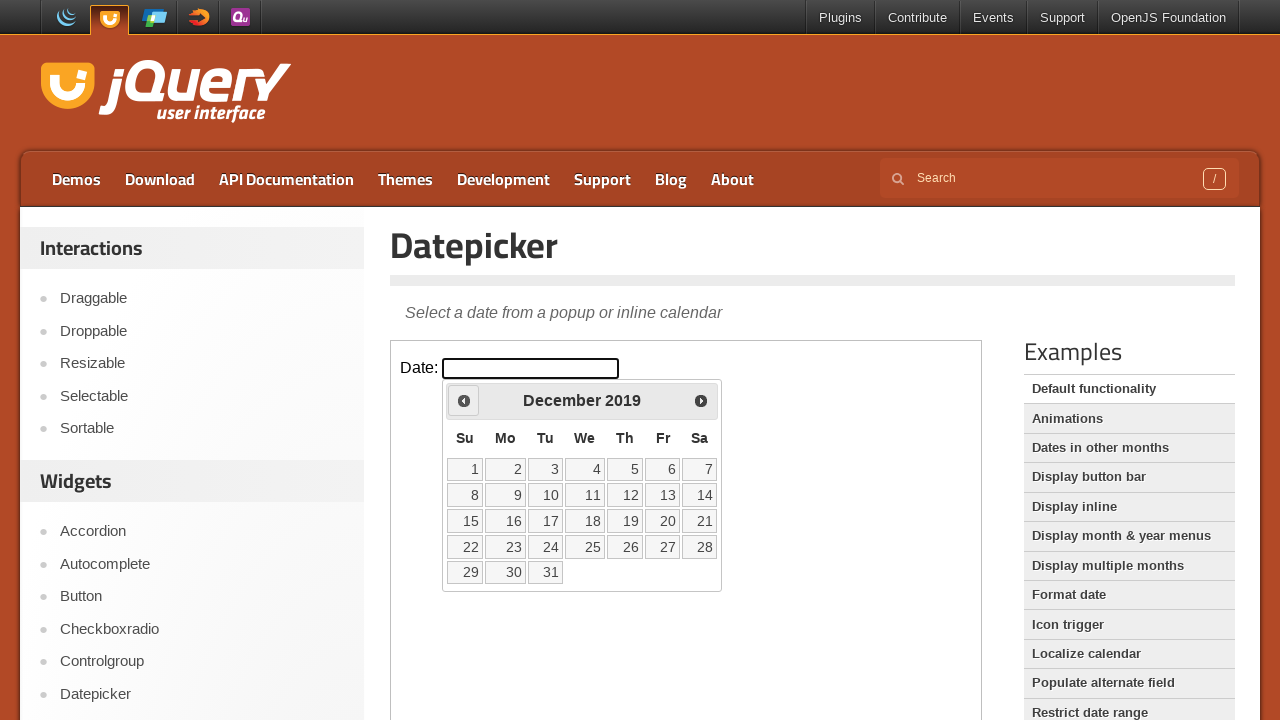

Retrieved current month: December
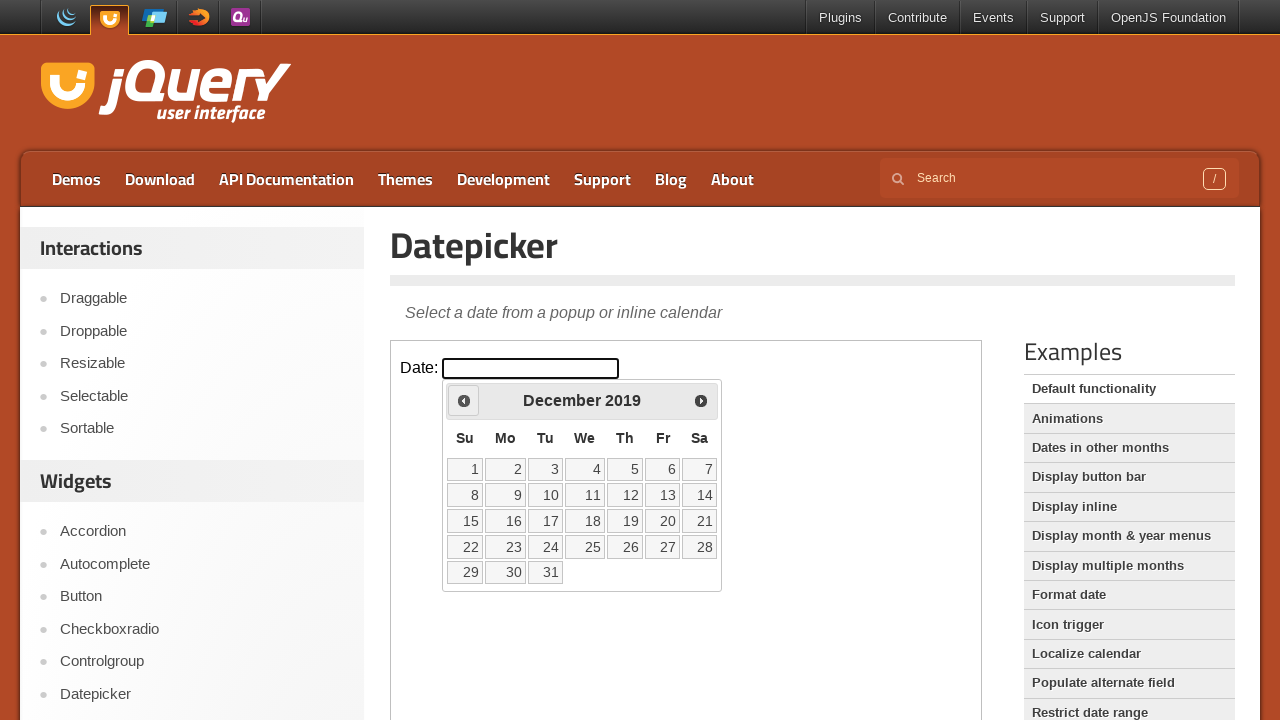

Retrieved current year: 2019
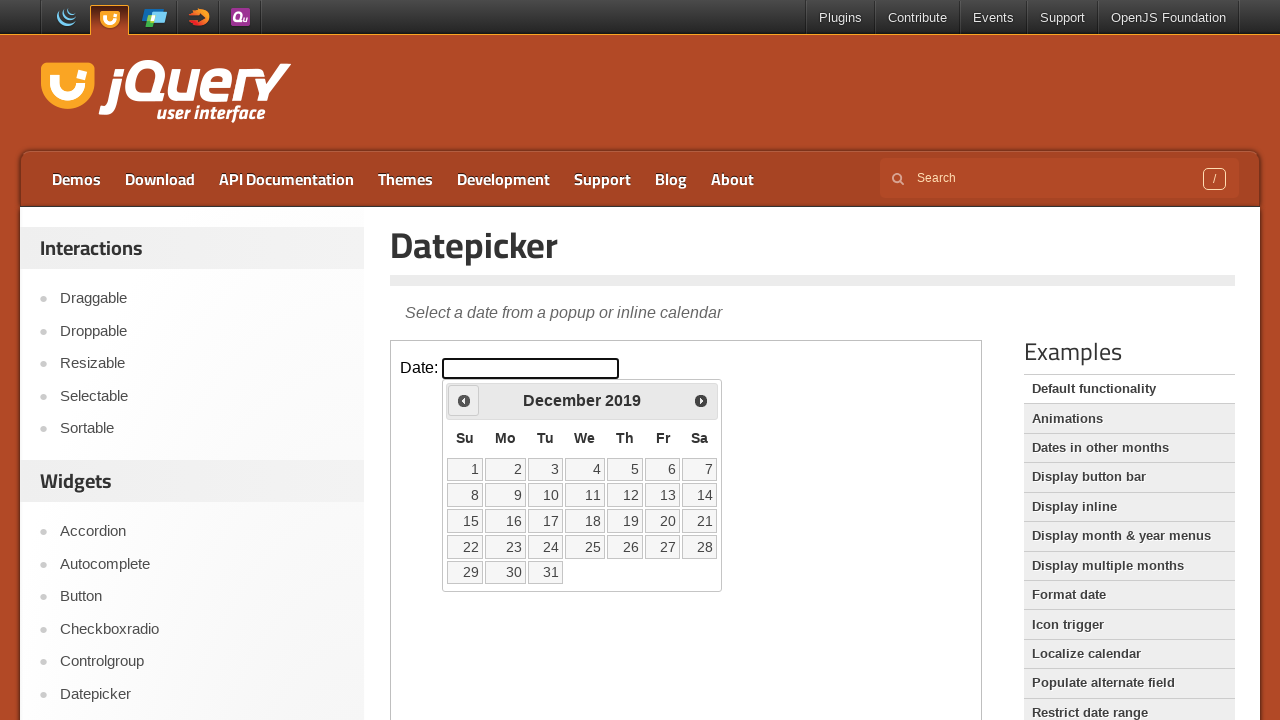

Clicked previous month button to navigate backwards at (464, 400) on iframe >> nth=0 >> internal:control=enter-frame >> .ui-datepicker-prev
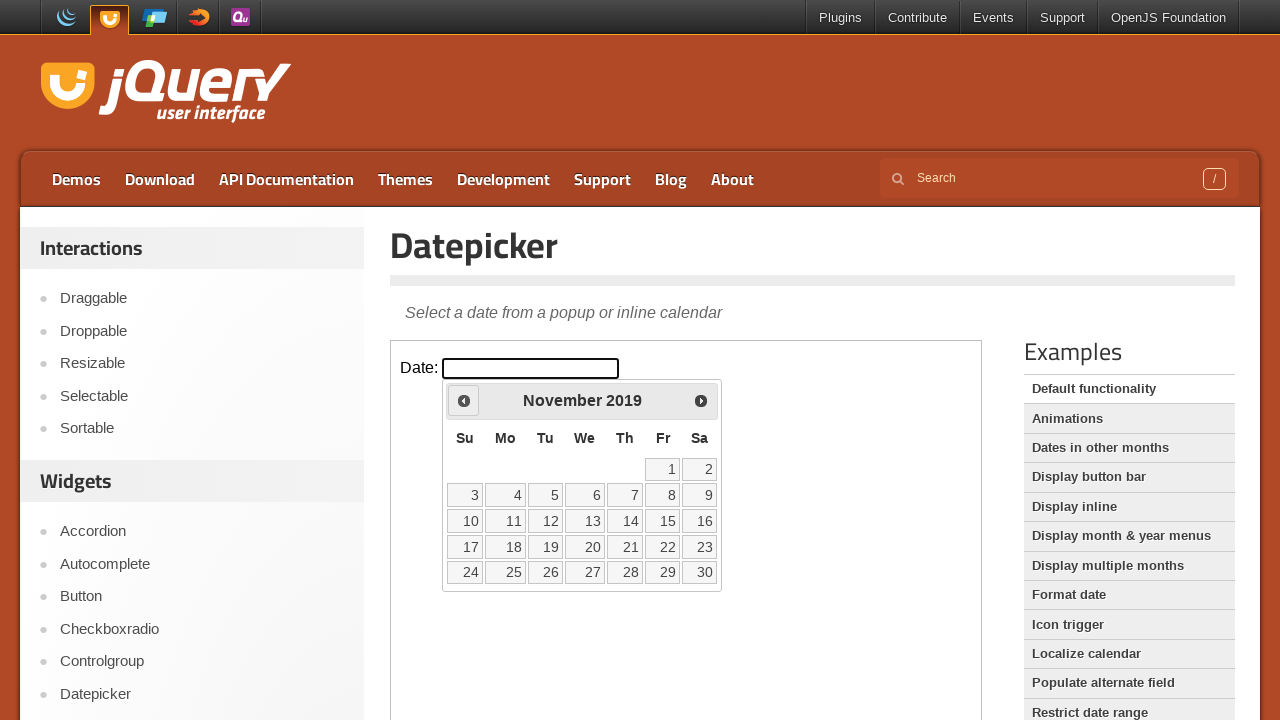

Retrieved current month: November
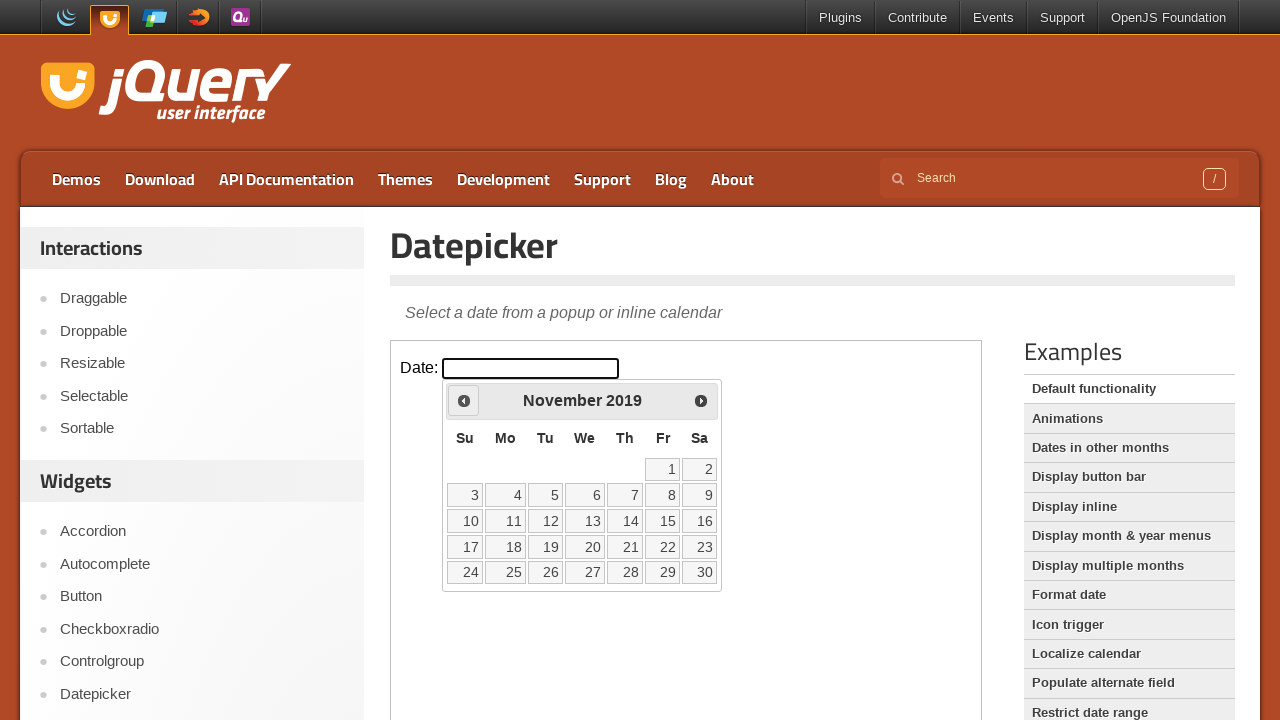

Retrieved current year: 2019
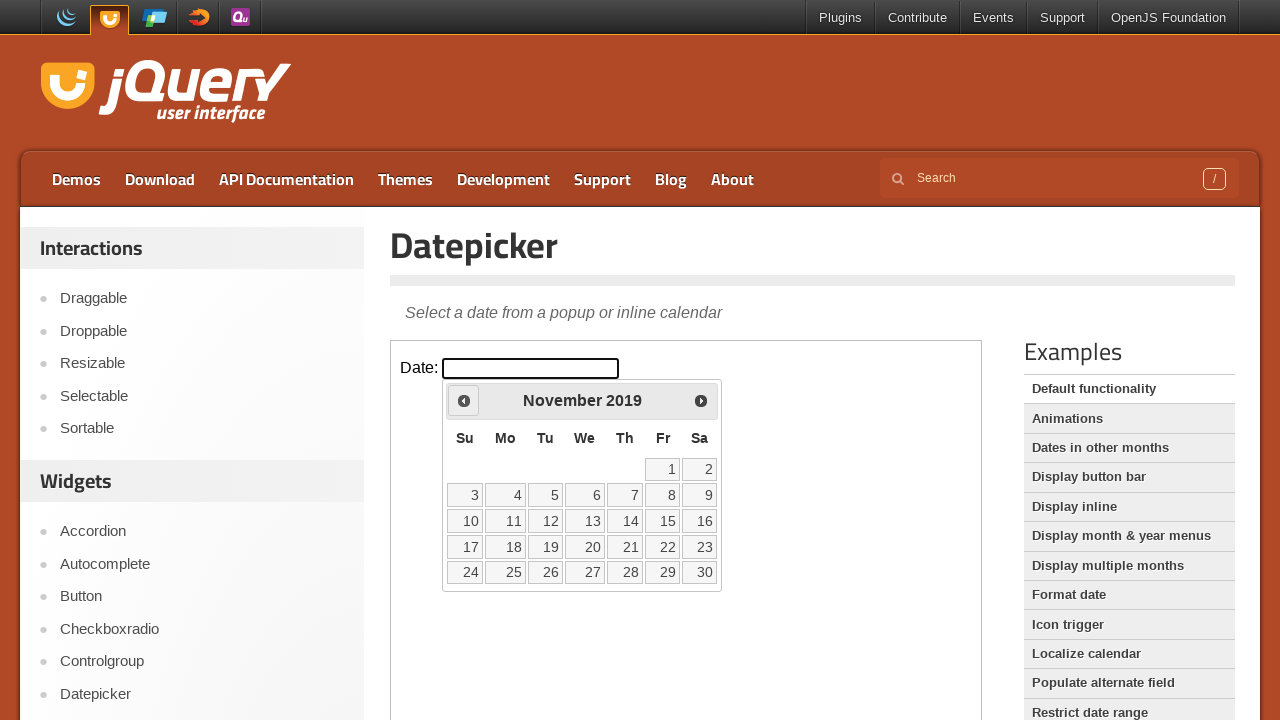

Clicked previous month button to navigate backwards at (464, 400) on iframe >> nth=0 >> internal:control=enter-frame >> .ui-datepicker-prev
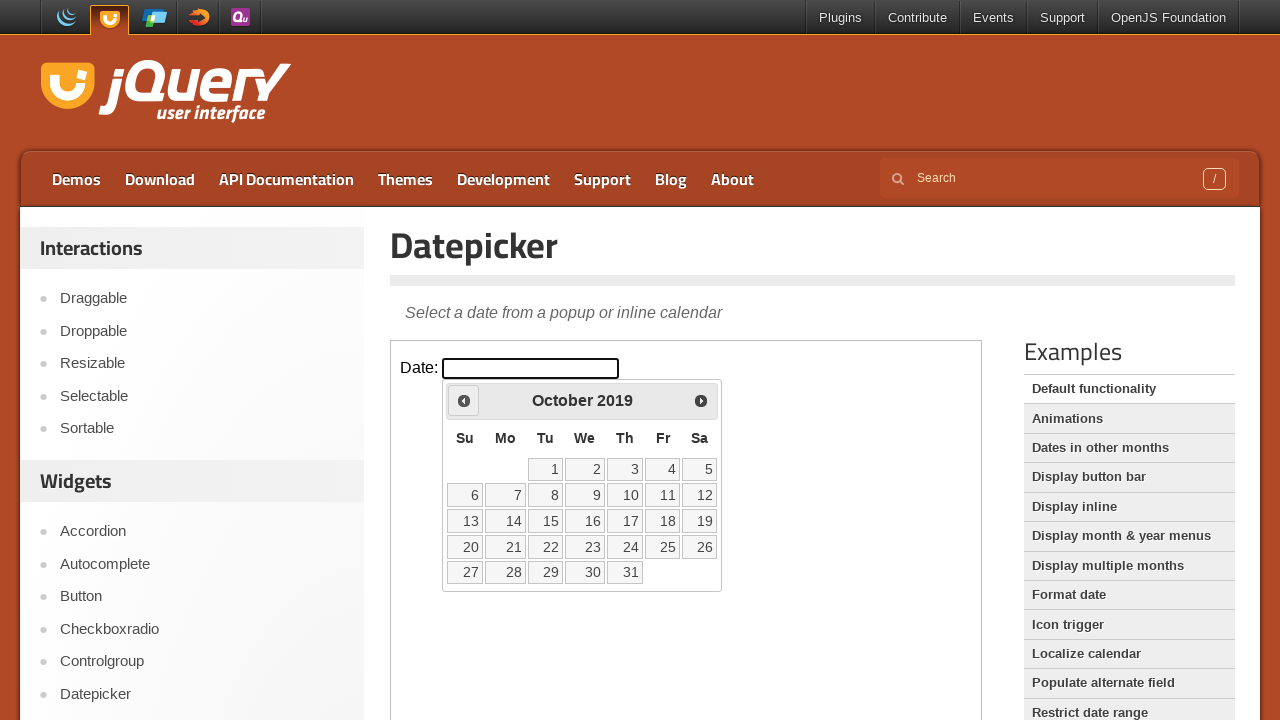

Retrieved current month: October
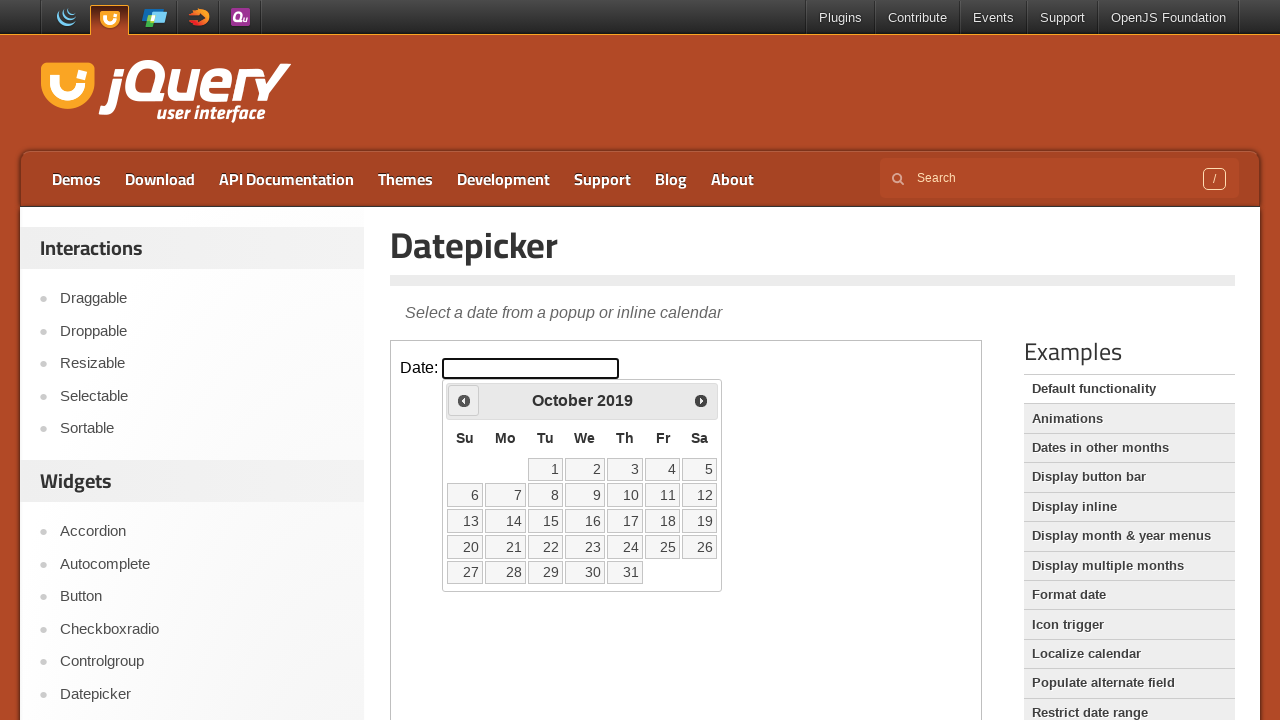

Retrieved current year: 2019
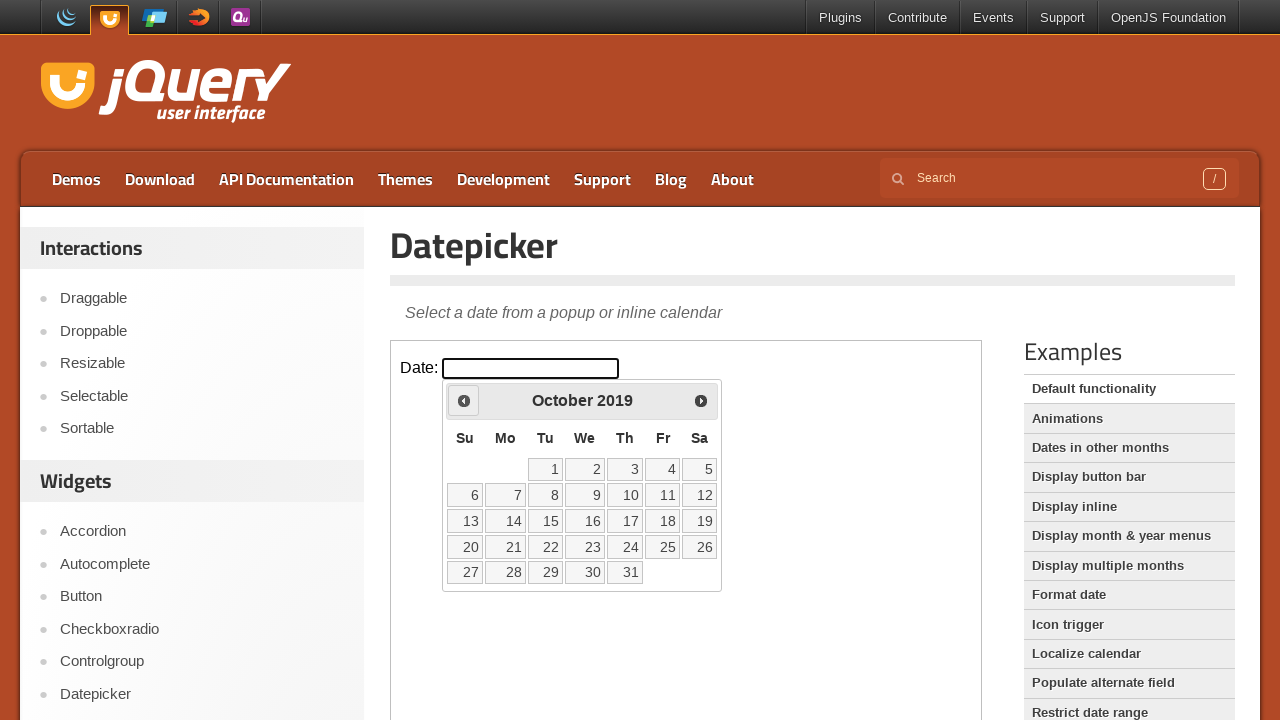

Clicked previous month button to navigate backwards at (464, 400) on iframe >> nth=0 >> internal:control=enter-frame >> .ui-datepicker-prev
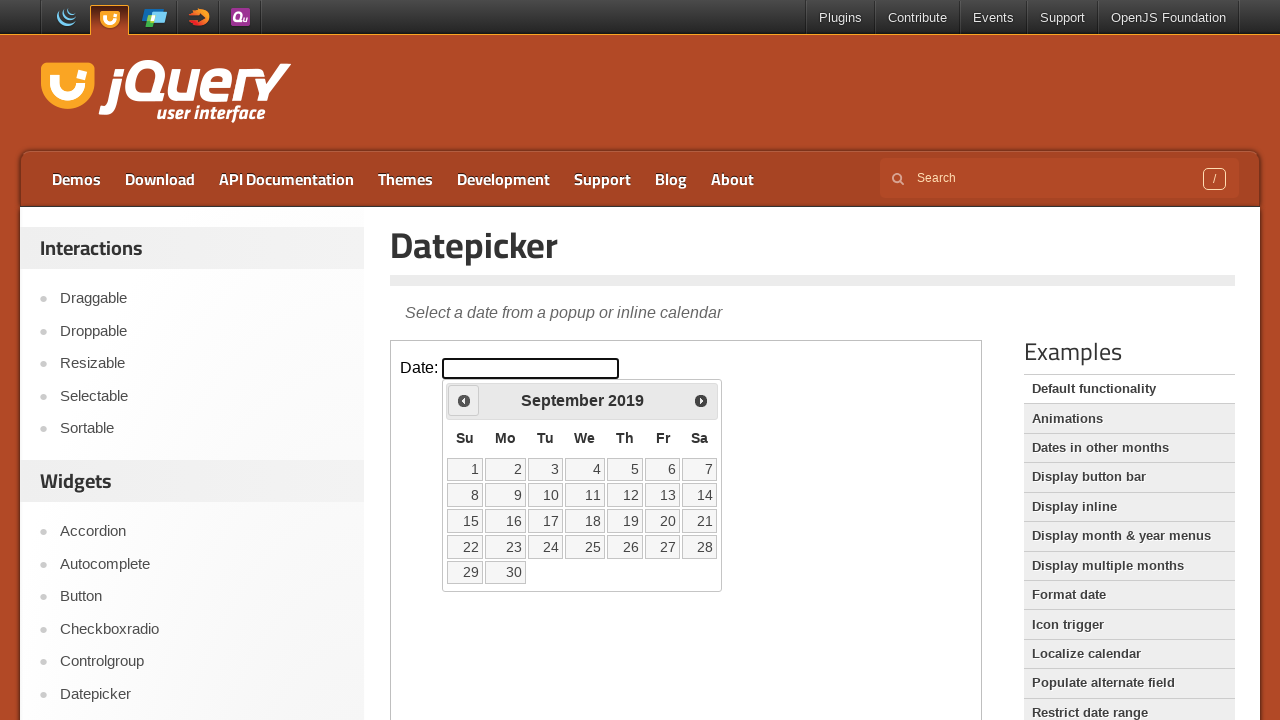

Retrieved current month: September
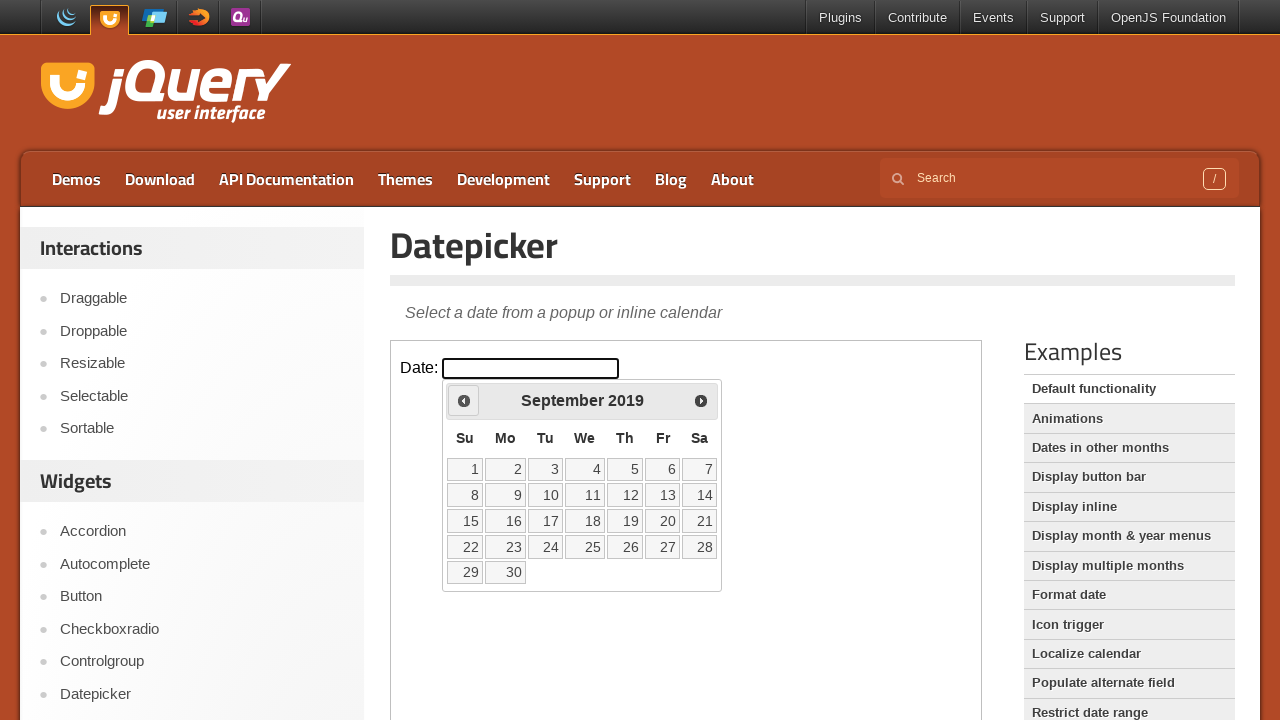

Retrieved current year: 2019
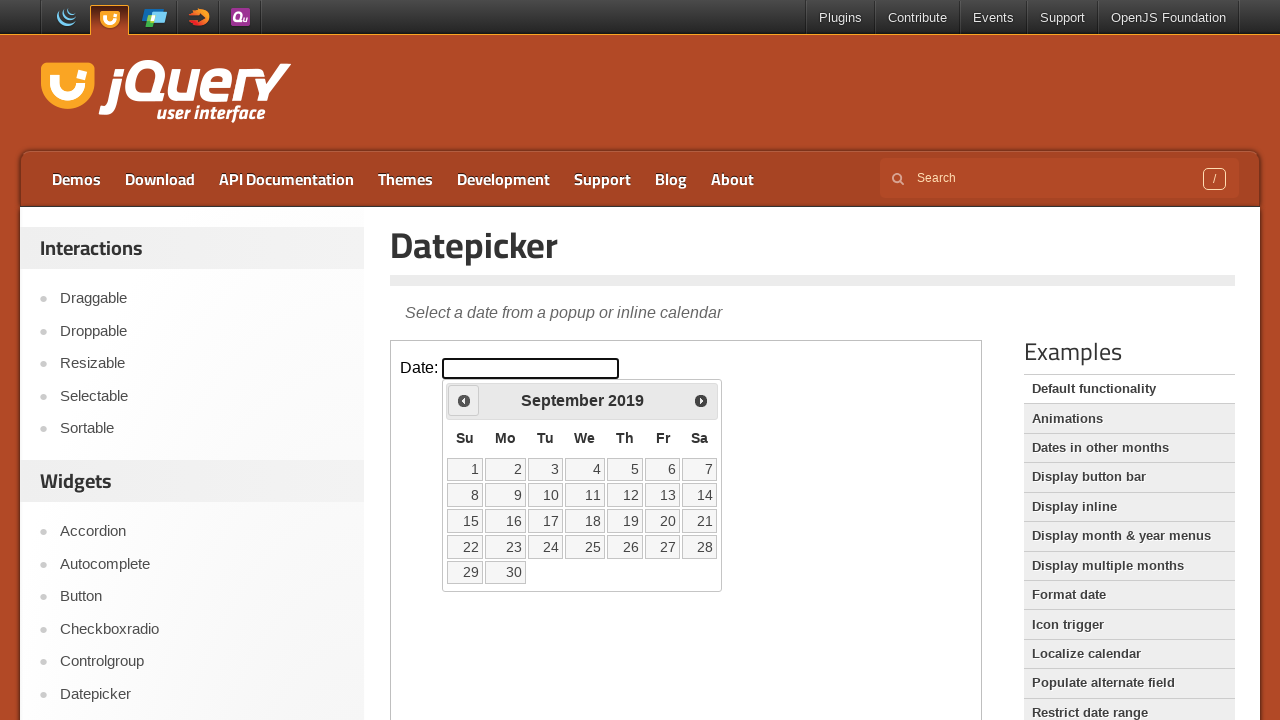

Clicked previous month button to navigate backwards at (464, 400) on iframe >> nth=0 >> internal:control=enter-frame >> .ui-datepicker-prev
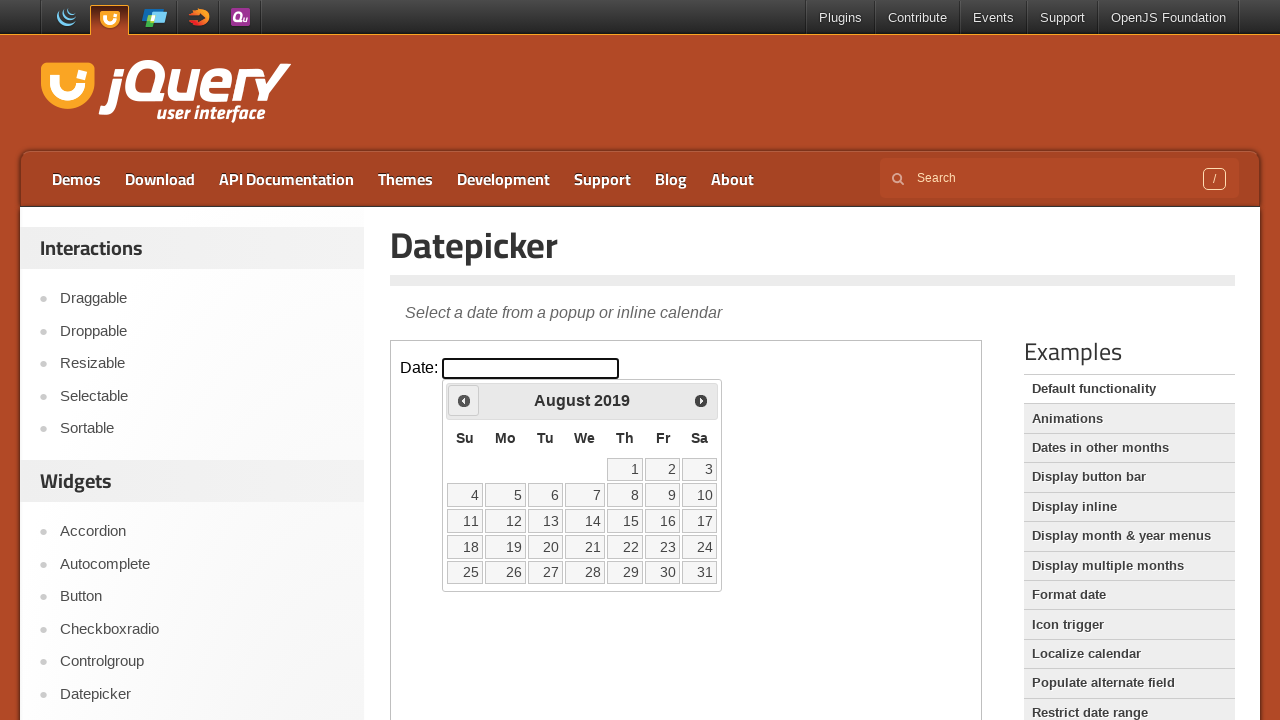

Retrieved current month: August
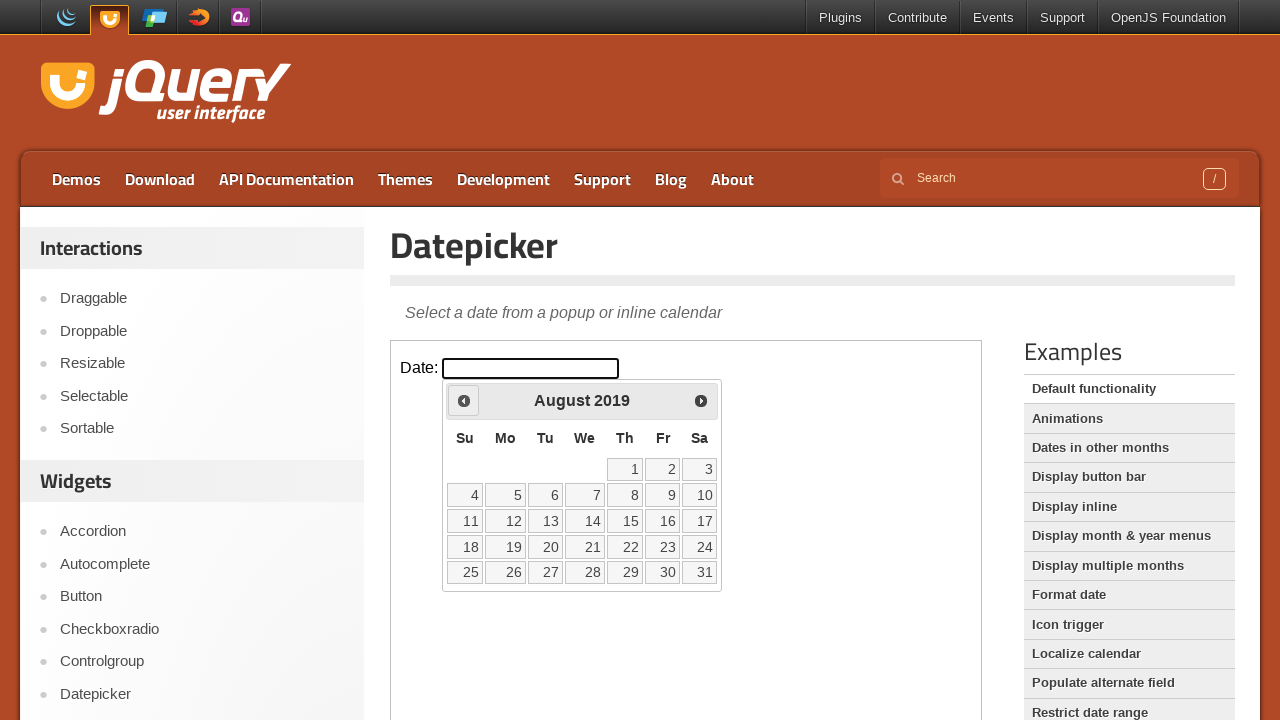

Retrieved current year: 2019
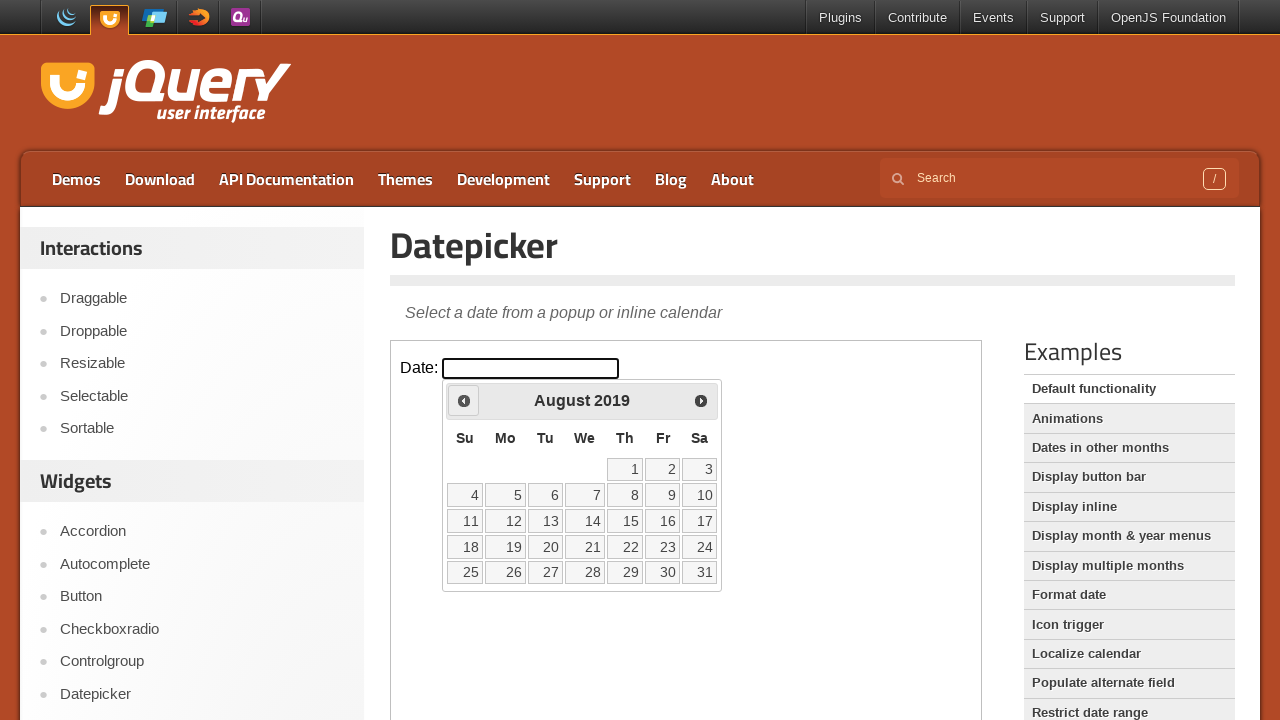

Clicked previous month button to navigate backwards at (464, 400) on iframe >> nth=0 >> internal:control=enter-frame >> .ui-datepicker-prev
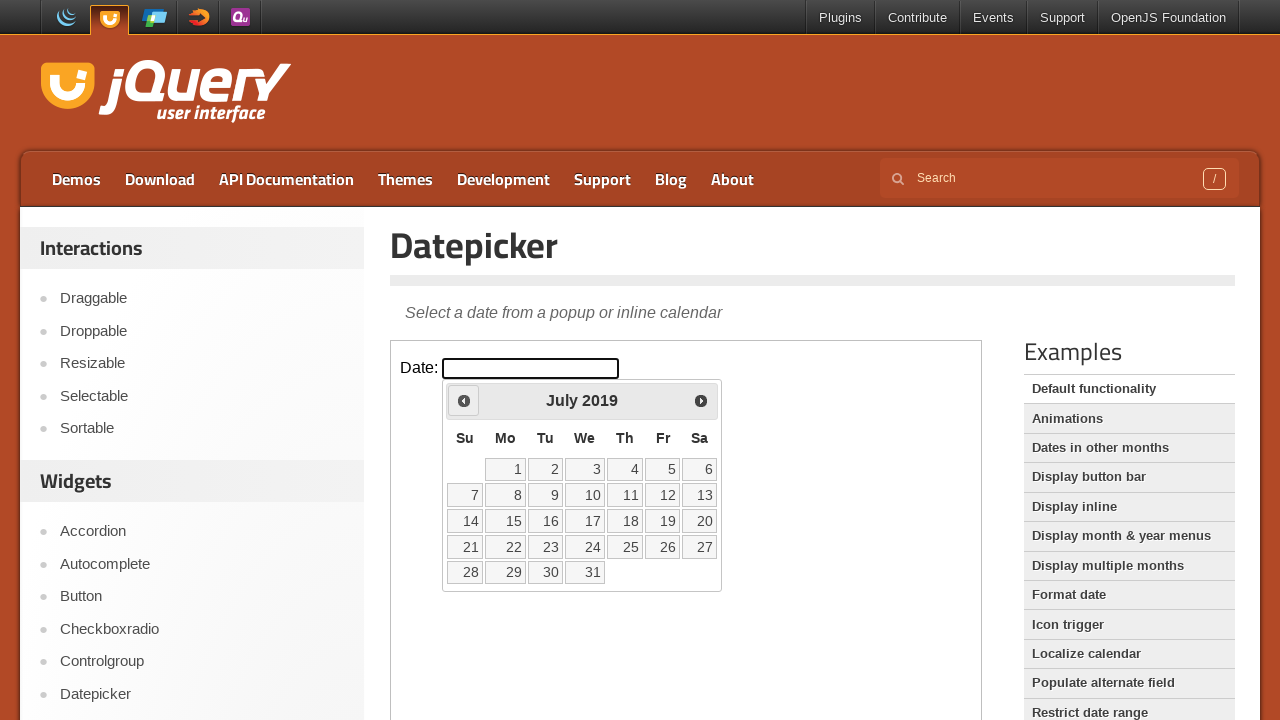

Retrieved current month: July
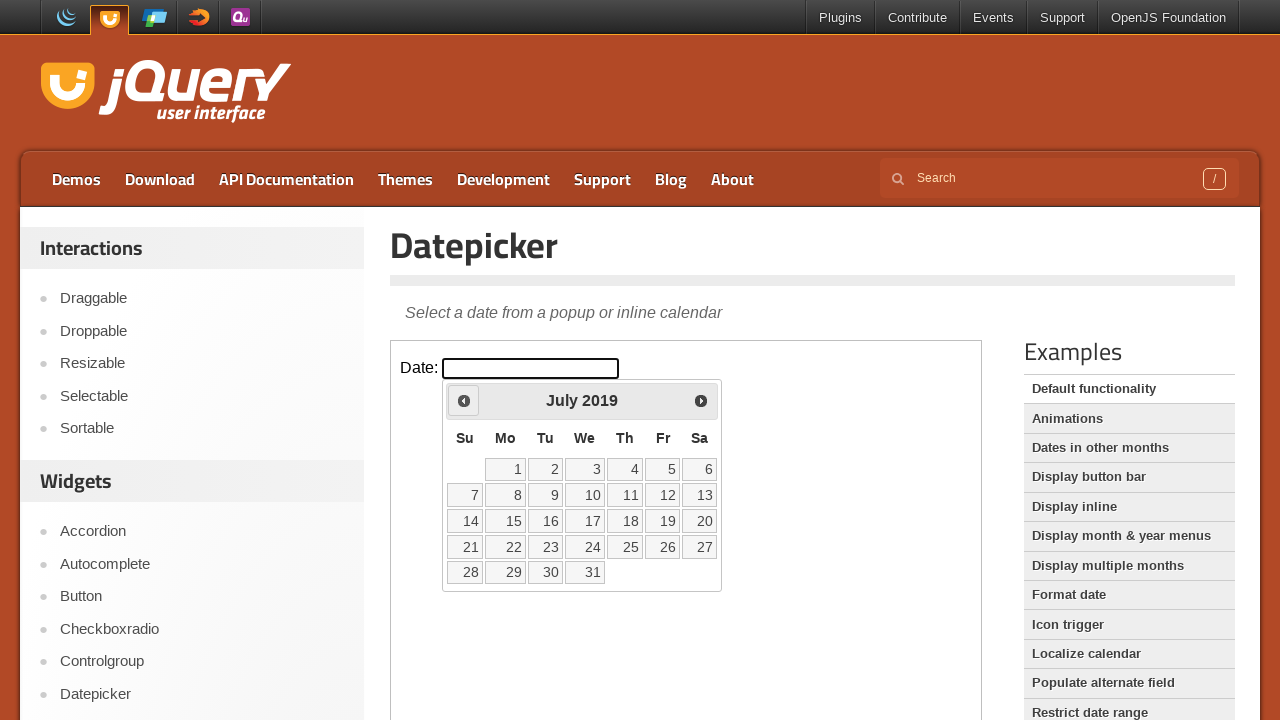

Retrieved current year: 2019
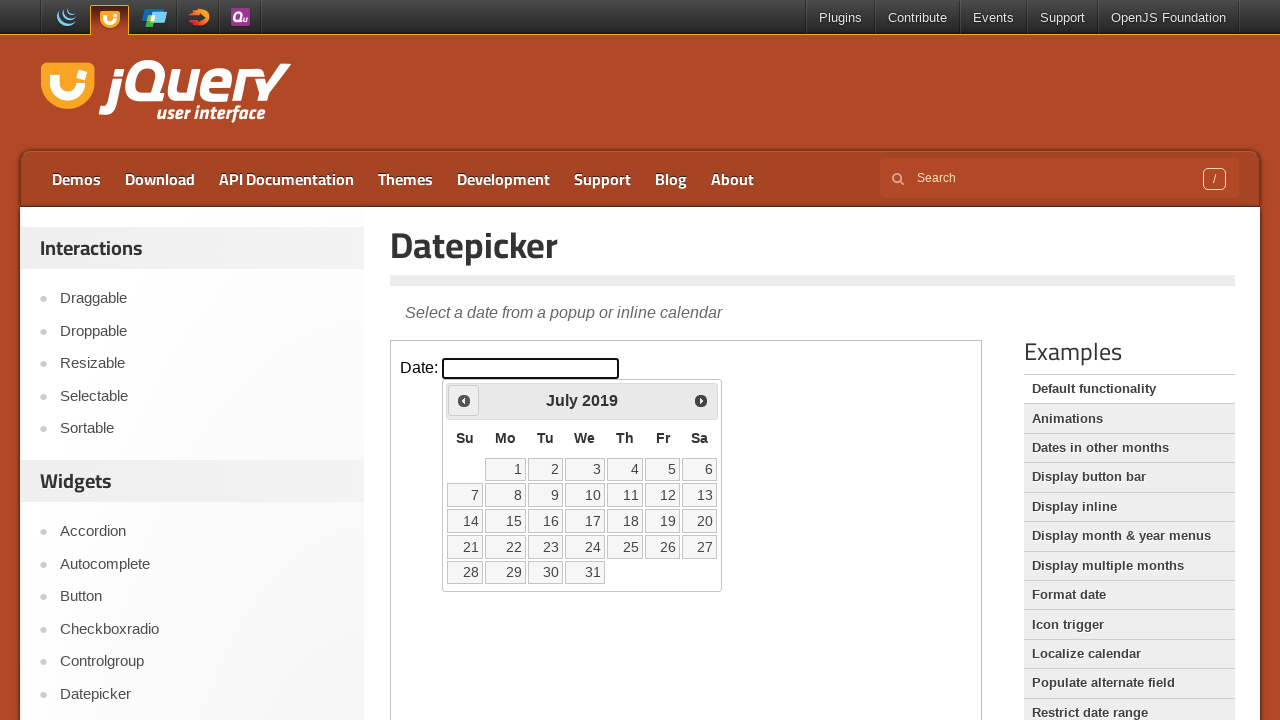

Clicked previous month button to navigate backwards at (464, 400) on iframe >> nth=0 >> internal:control=enter-frame >> .ui-datepicker-prev
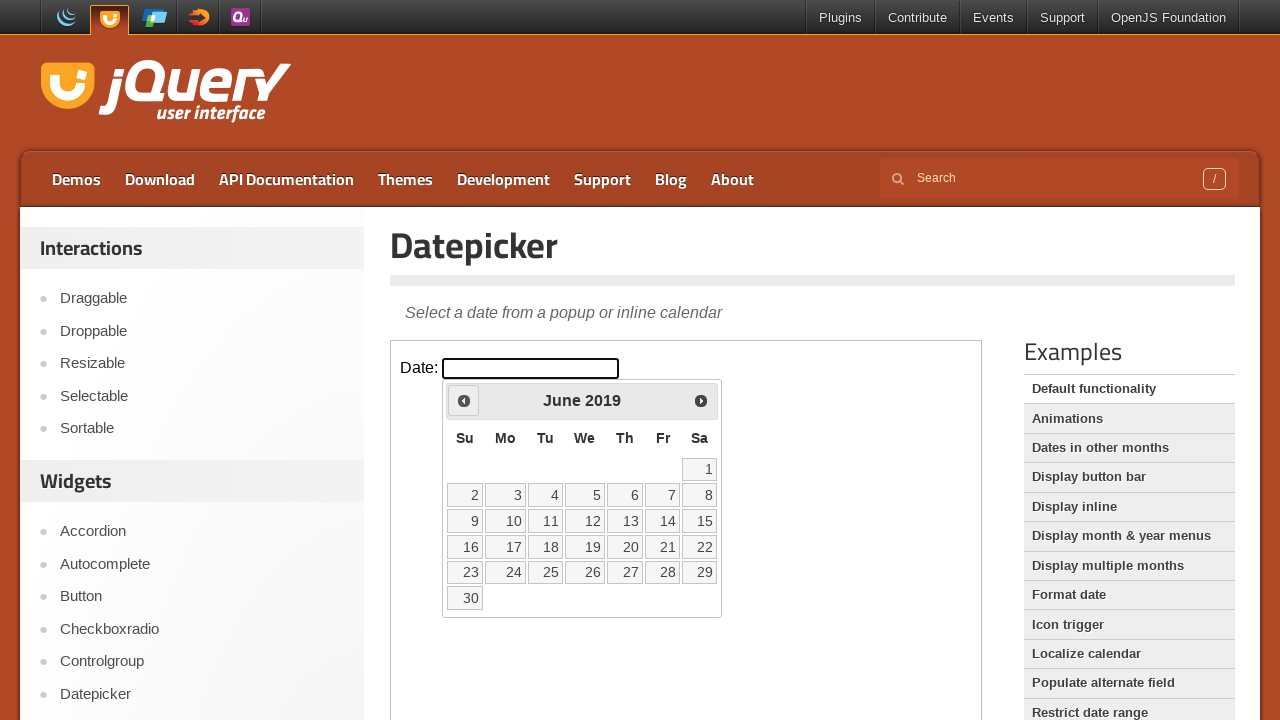

Retrieved current month: June
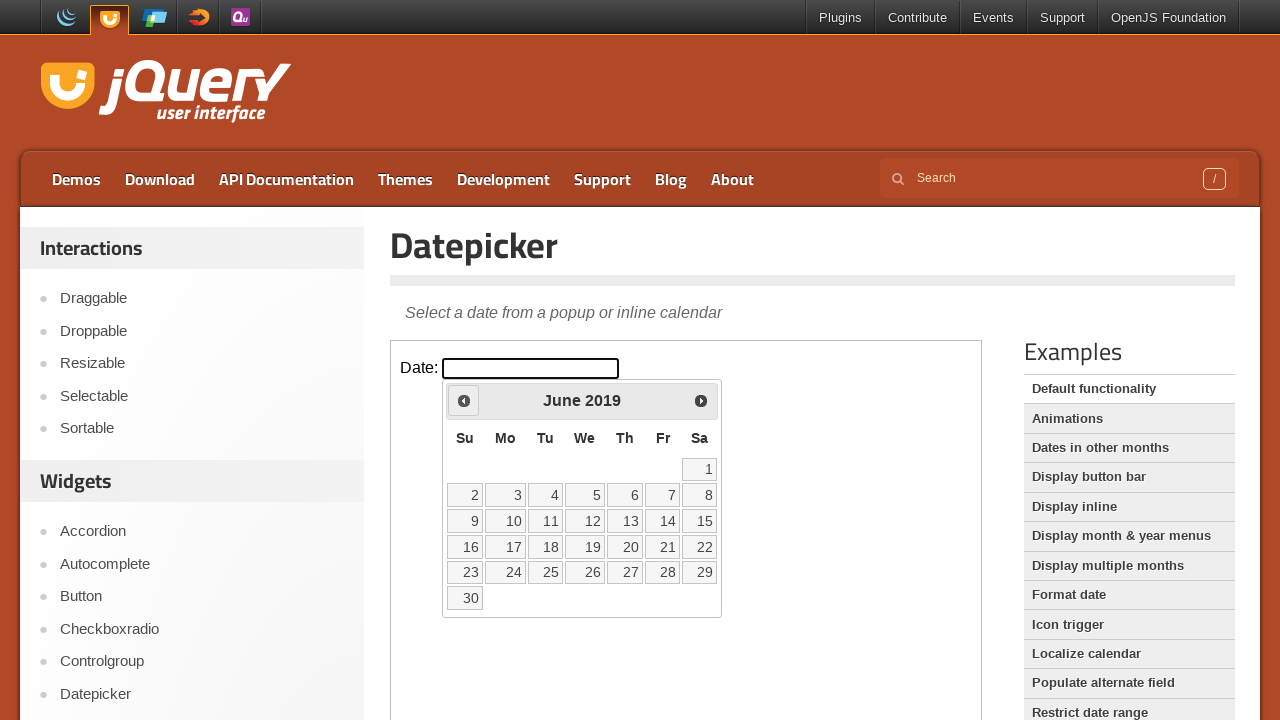

Retrieved current year: 2019
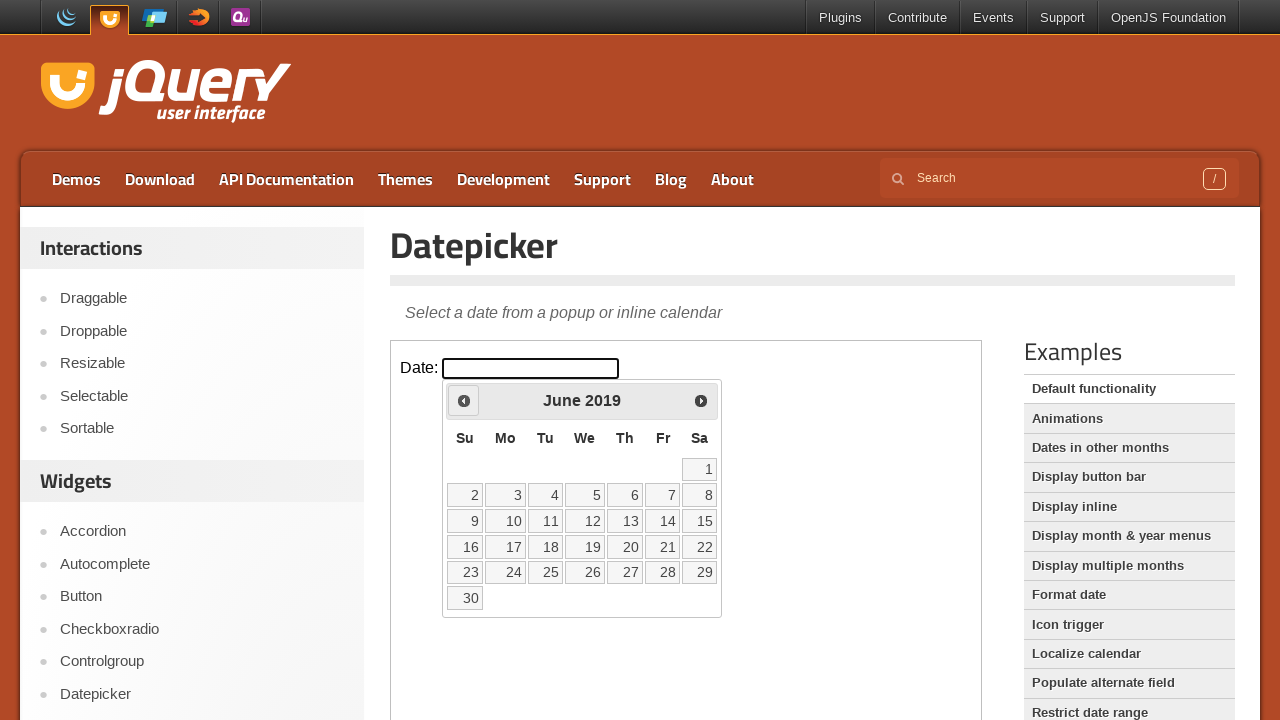

Clicked previous month button to navigate backwards at (464, 400) on iframe >> nth=0 >> internal:control=enter-frame >> .ui-datepicker-prev
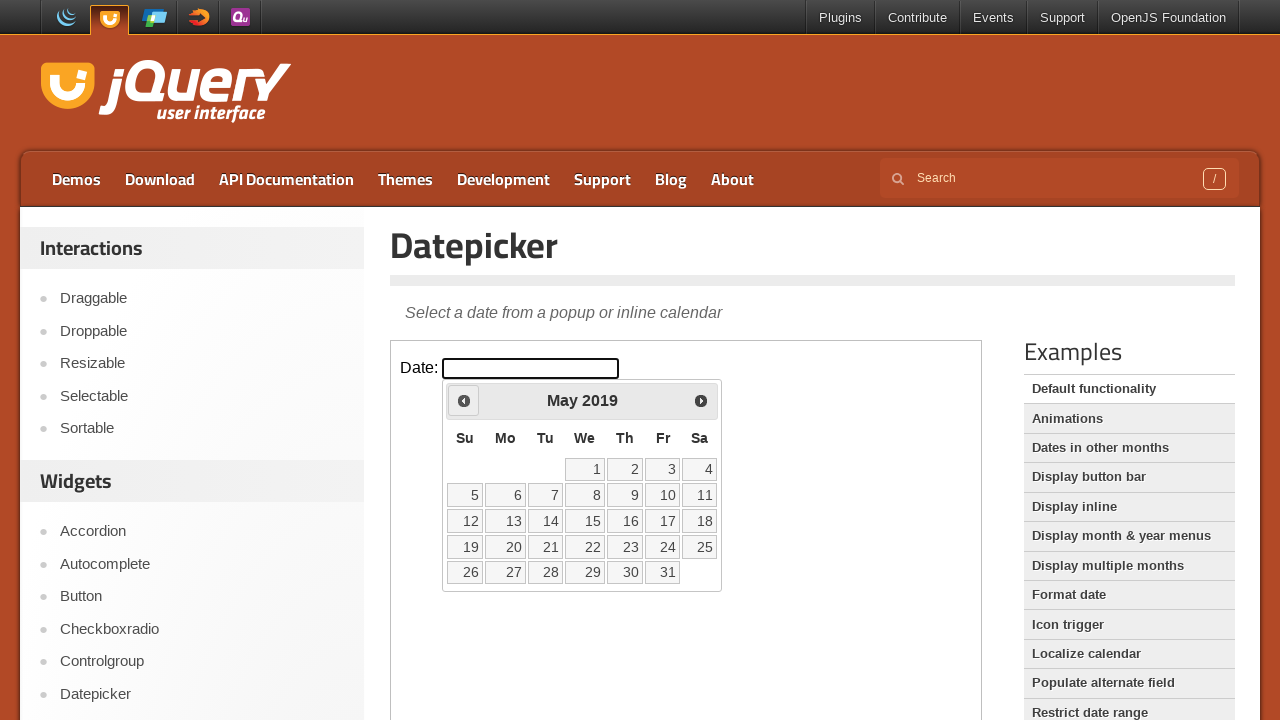

Retrieved current month: May
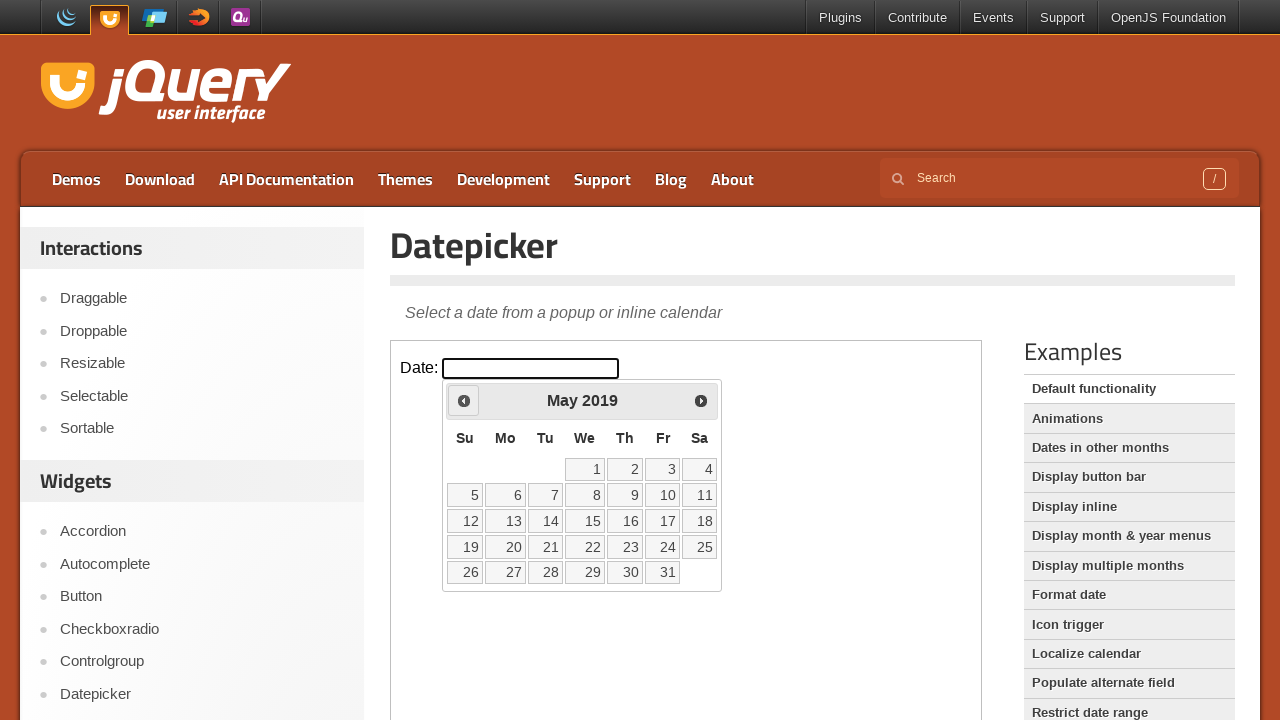

Retrieved current year: 2019
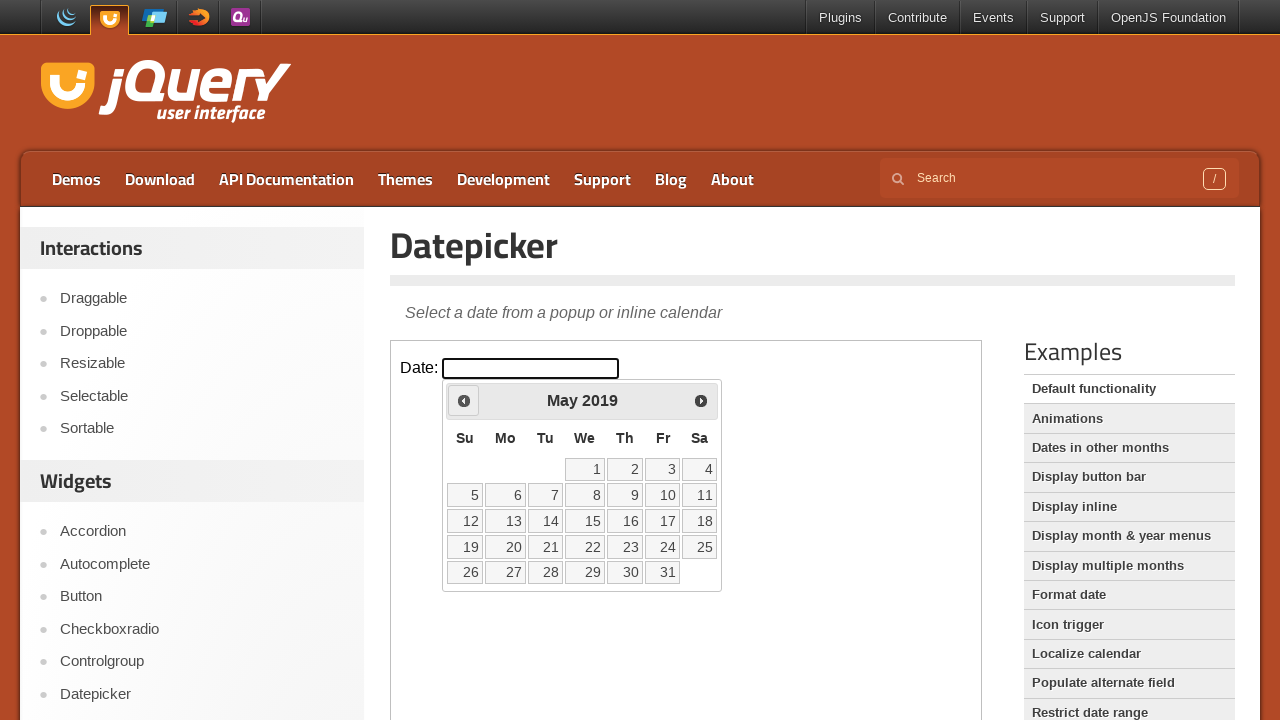

Clicked previous month button to navigate backwards at (464, 400) on iframe >> nth=0 >> internal:control=enter-frame >> .ui-datepicker-prev
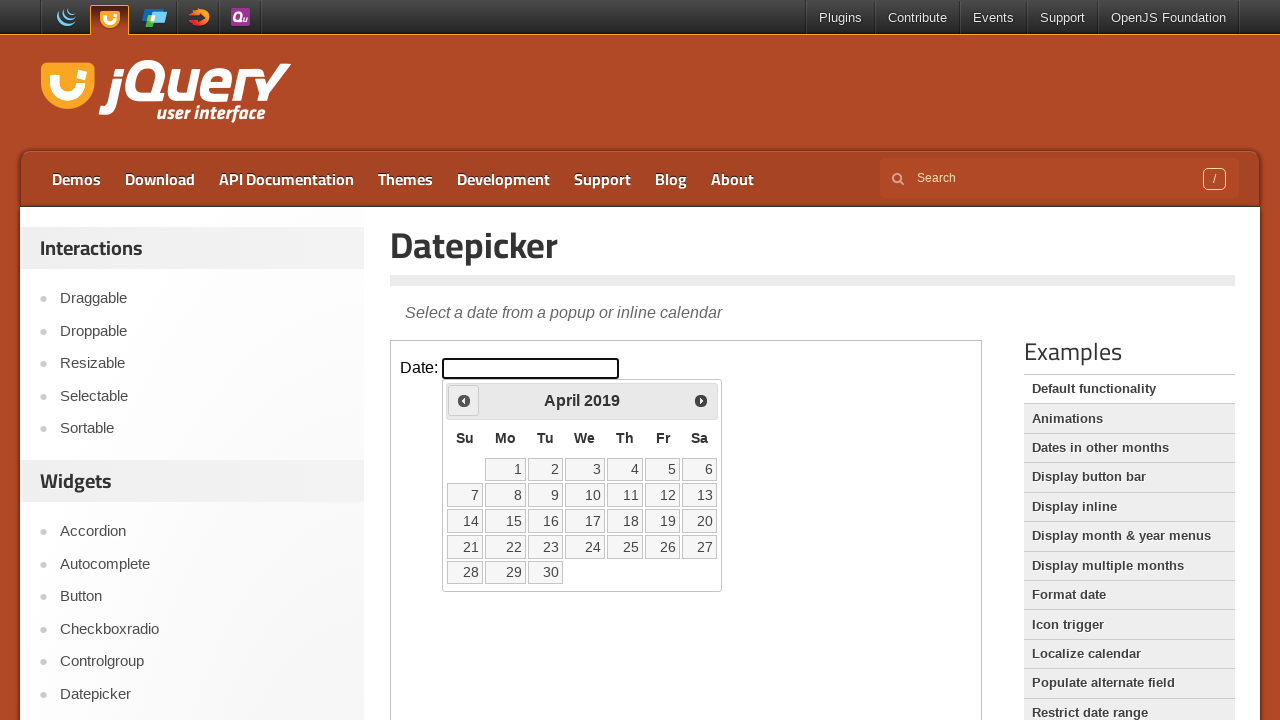

Retrieved current month: April
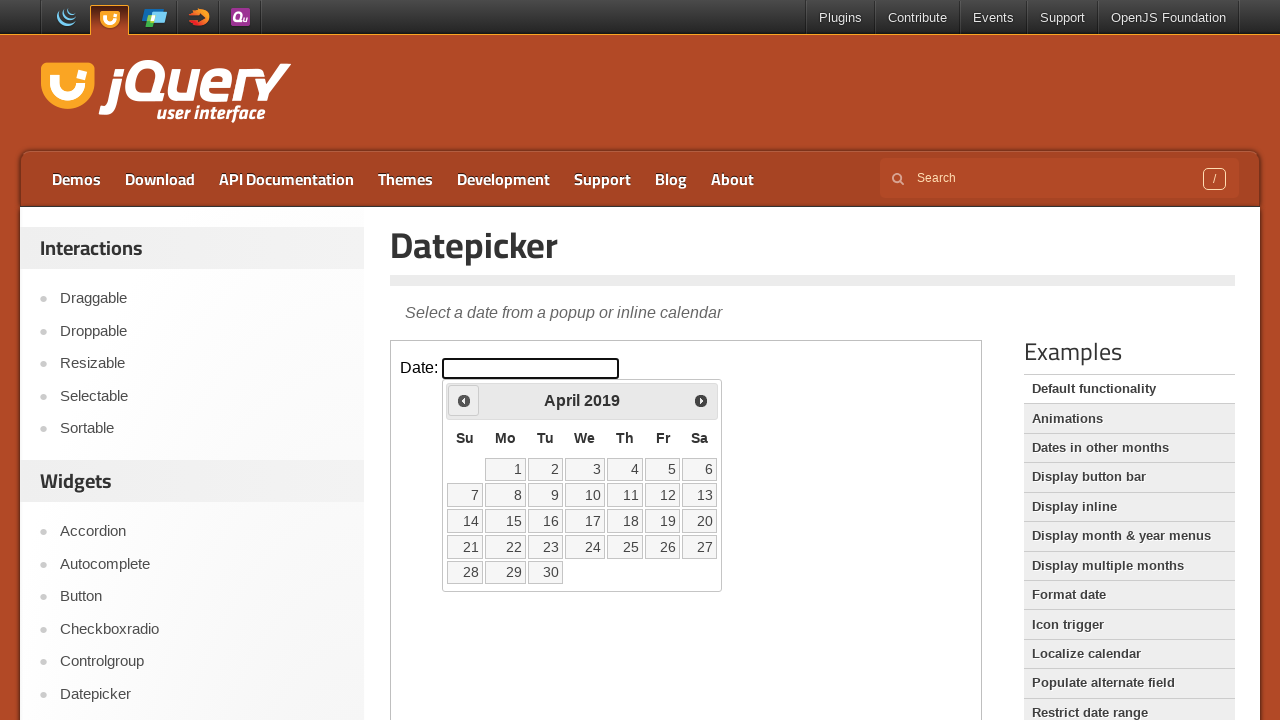

Retrieved current year: 2019
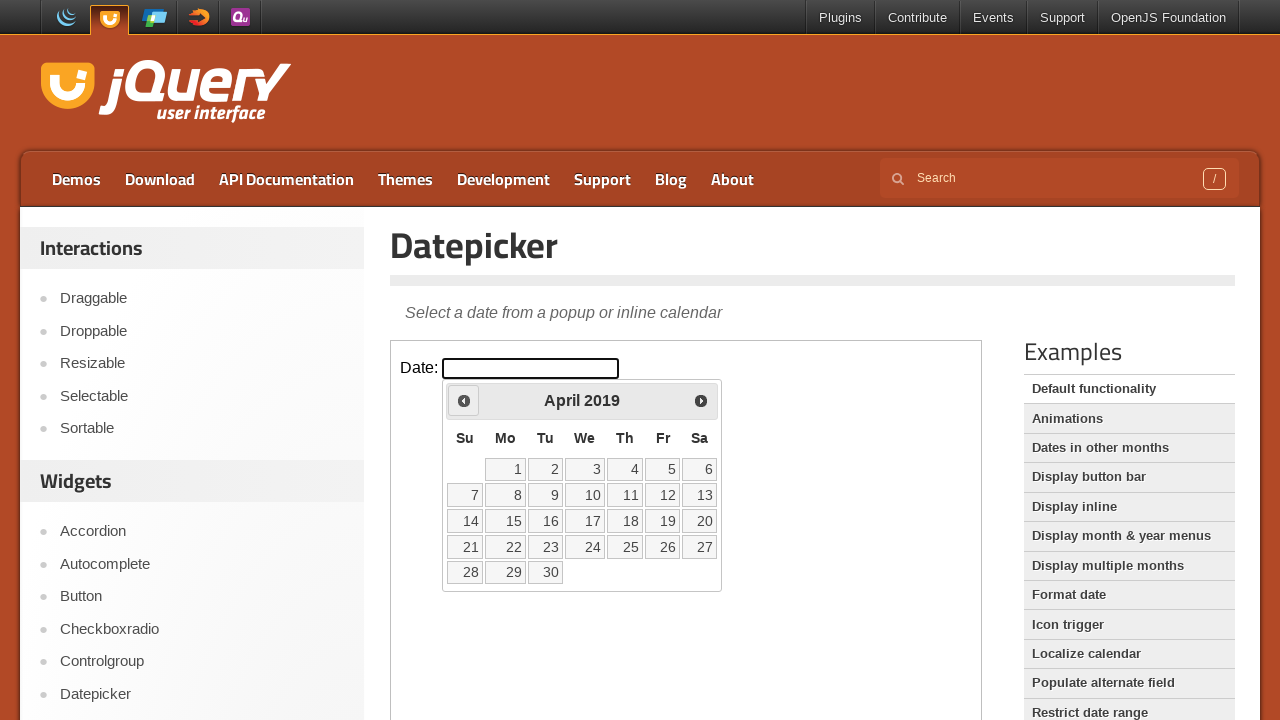

Clicked previous month button to navigate backwards at (464, 400) on iframe >> nth=0 >> internal:control=enter-frame >> .ui-datepicker-prev
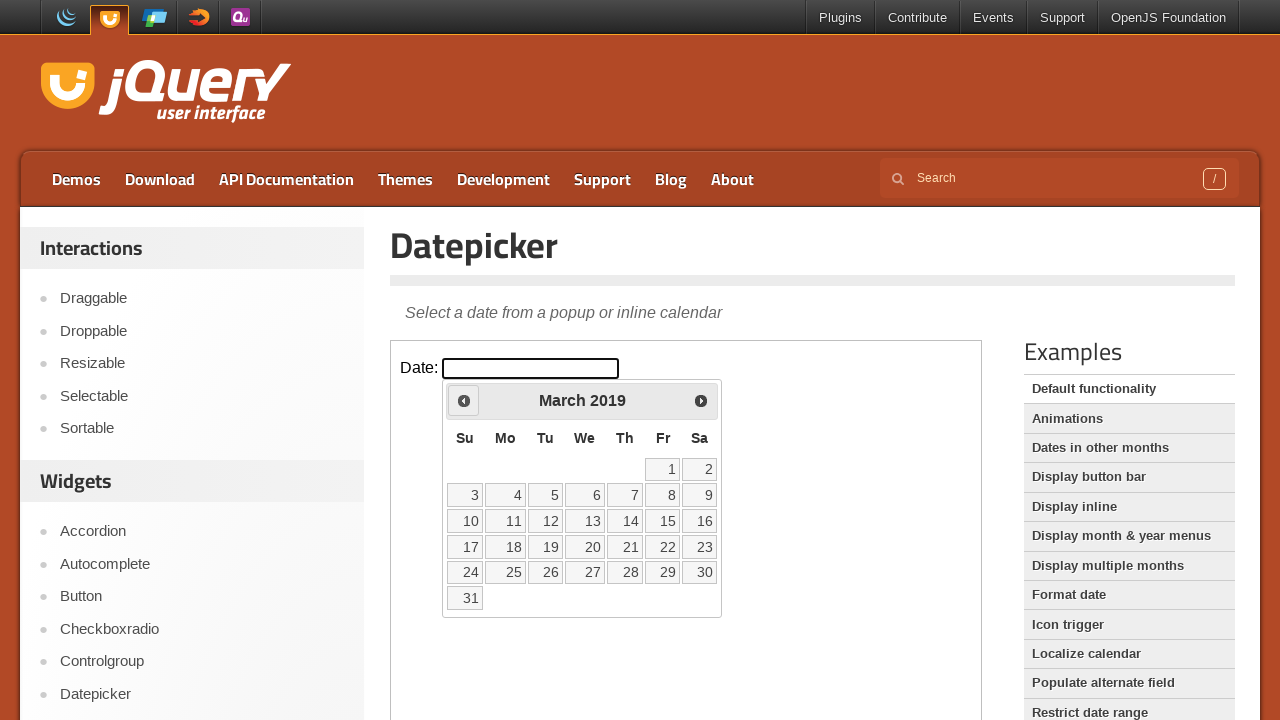

Retrieved current month: March
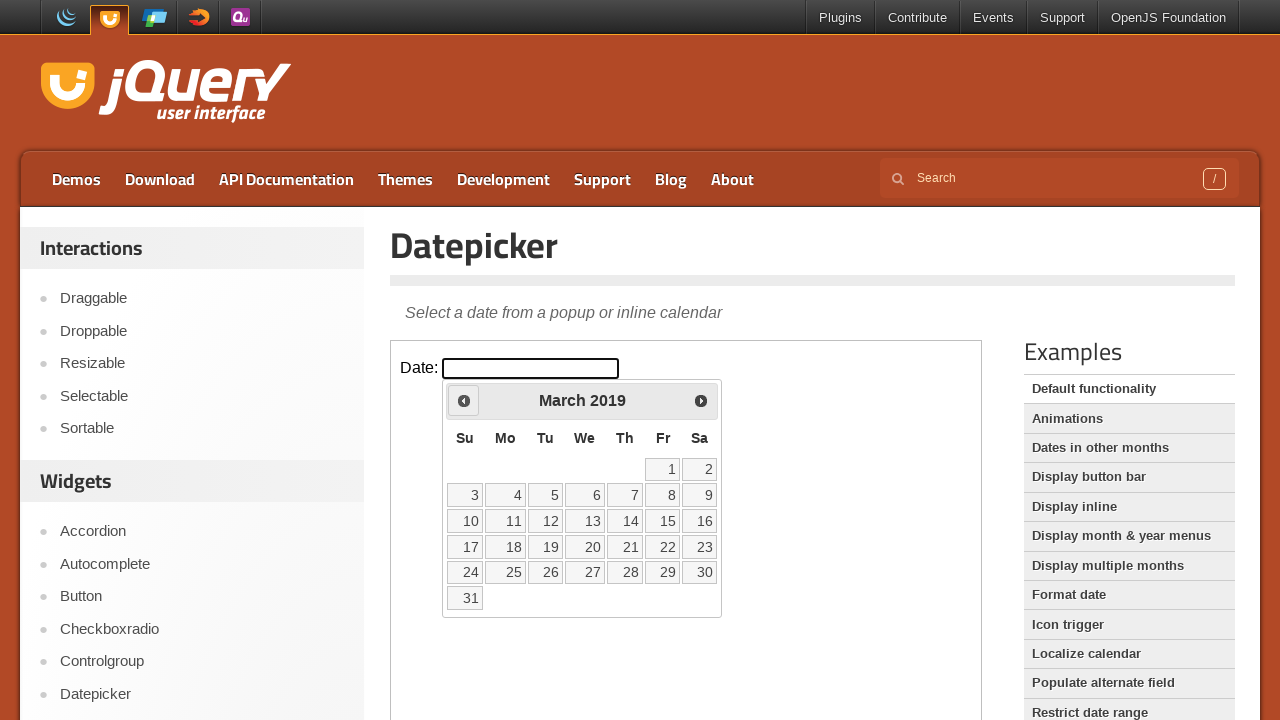

Retrieved current year: 2019
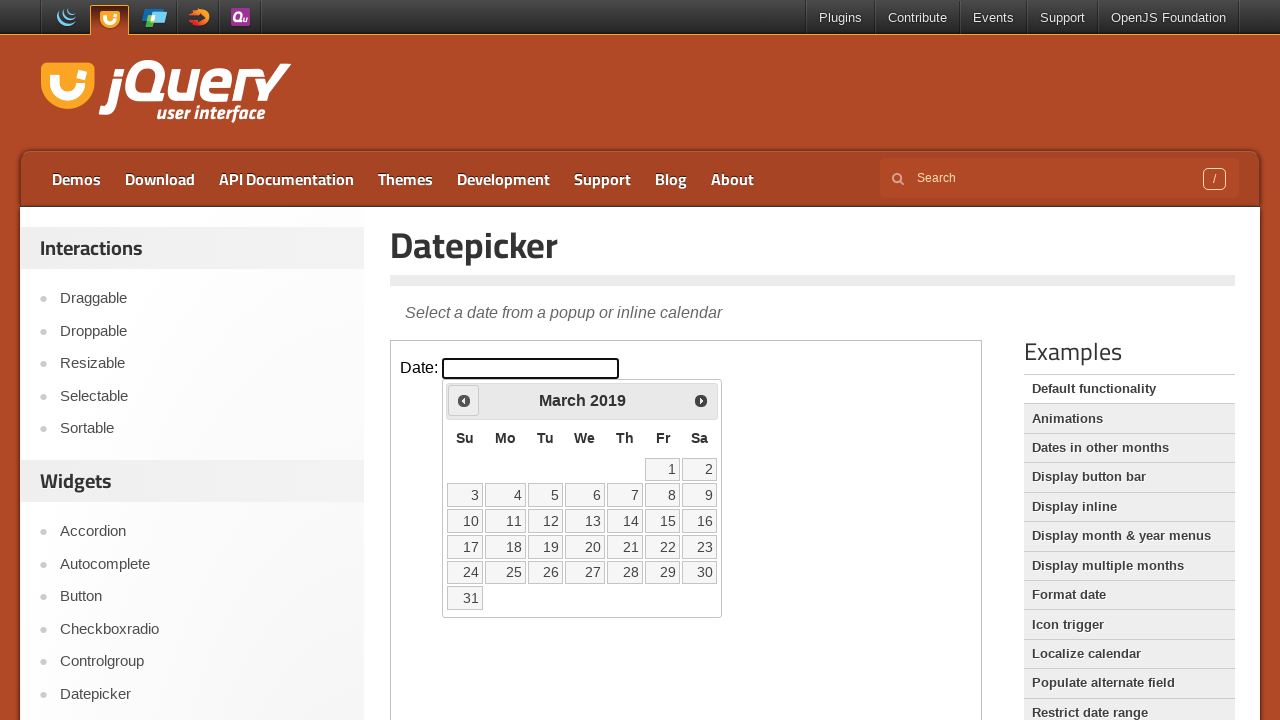

Clicked previous month button to navigate backwards at (464, 400) on iframe >> nth=0 >> internal:control=enter-frame >> .ui-datepicker-prev
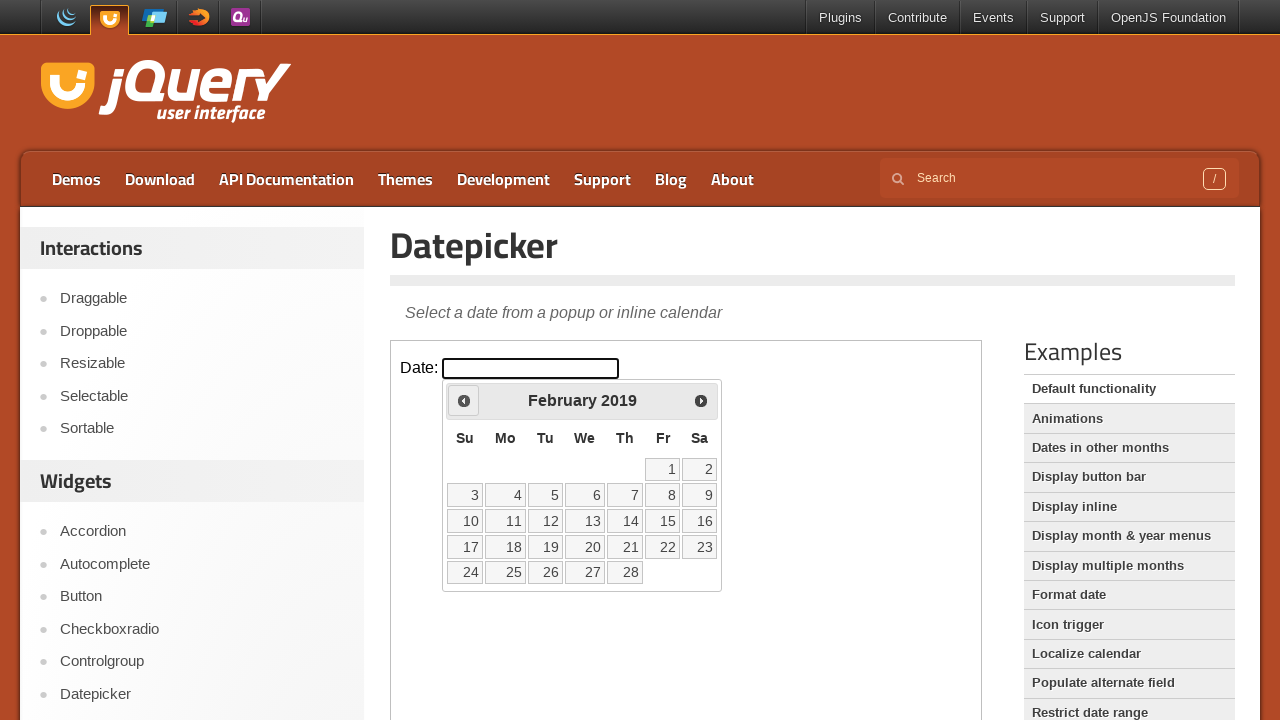

Retrieved current month: February
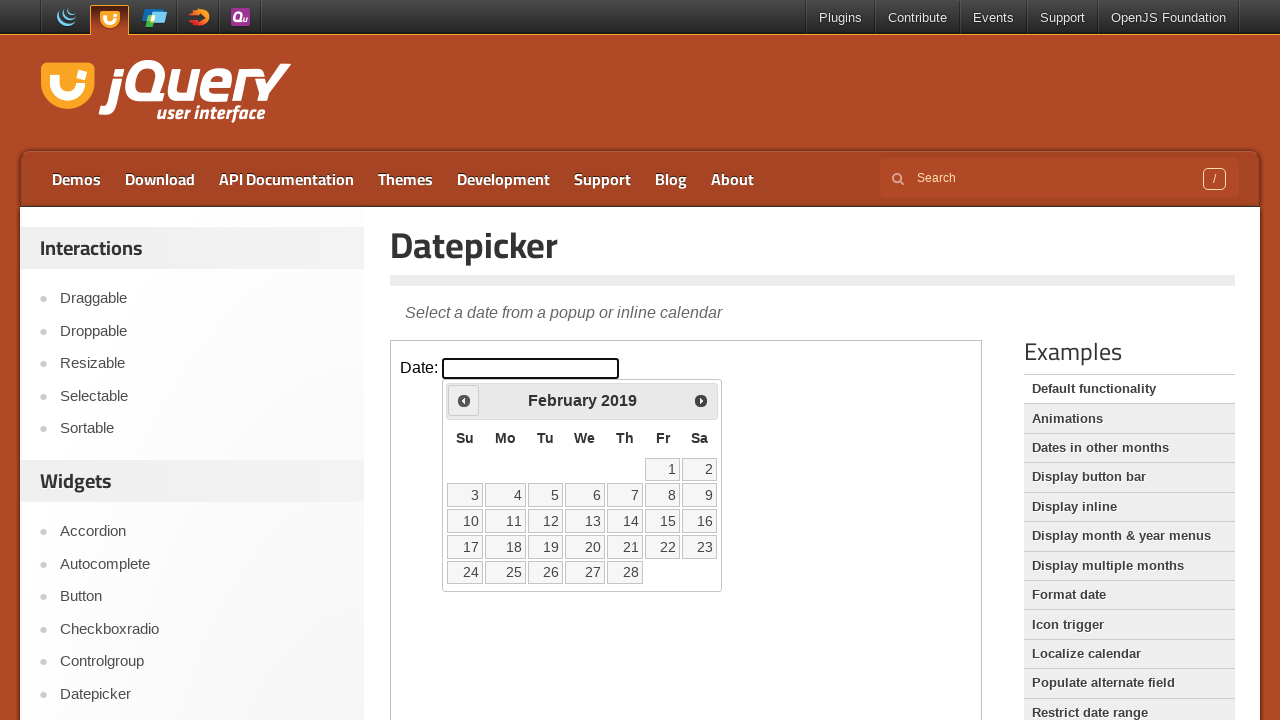

Retrieved current year: 2019
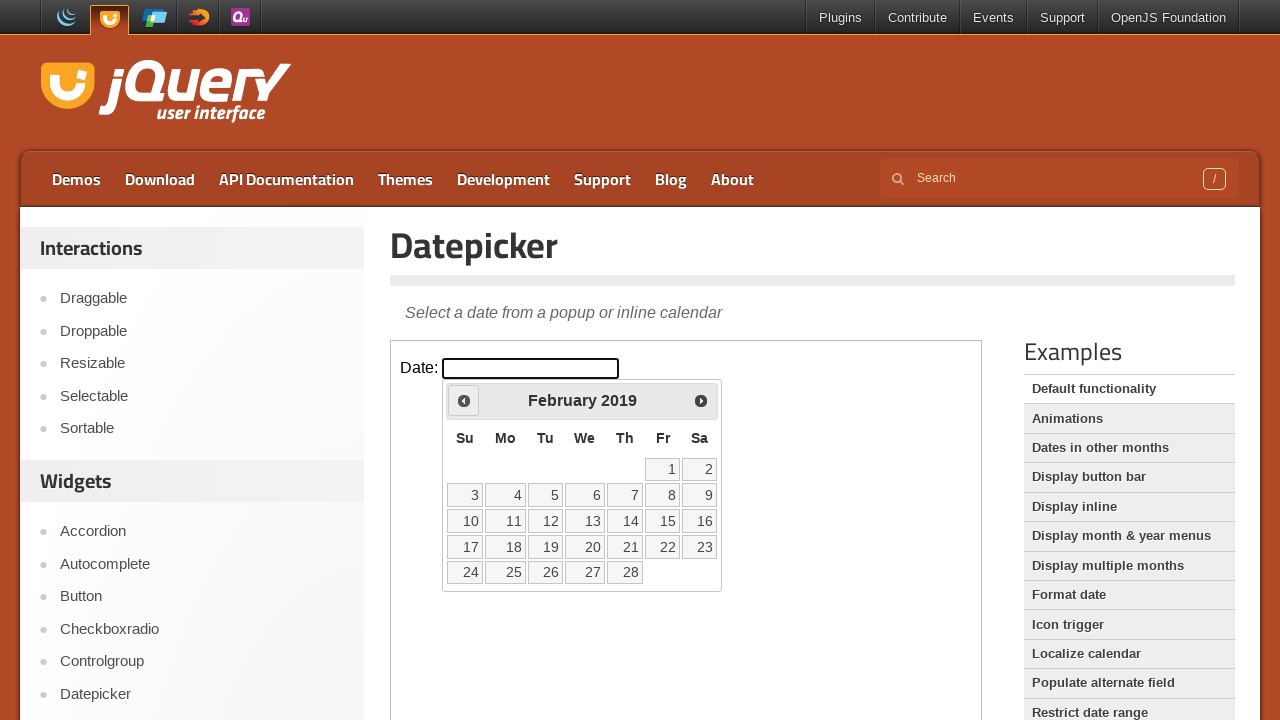

Clicked previous month button to navigate backwards at (464, 400) on iframe >> nth=0 >> internal:control=enter-frame >> .ui-datepicker-prev
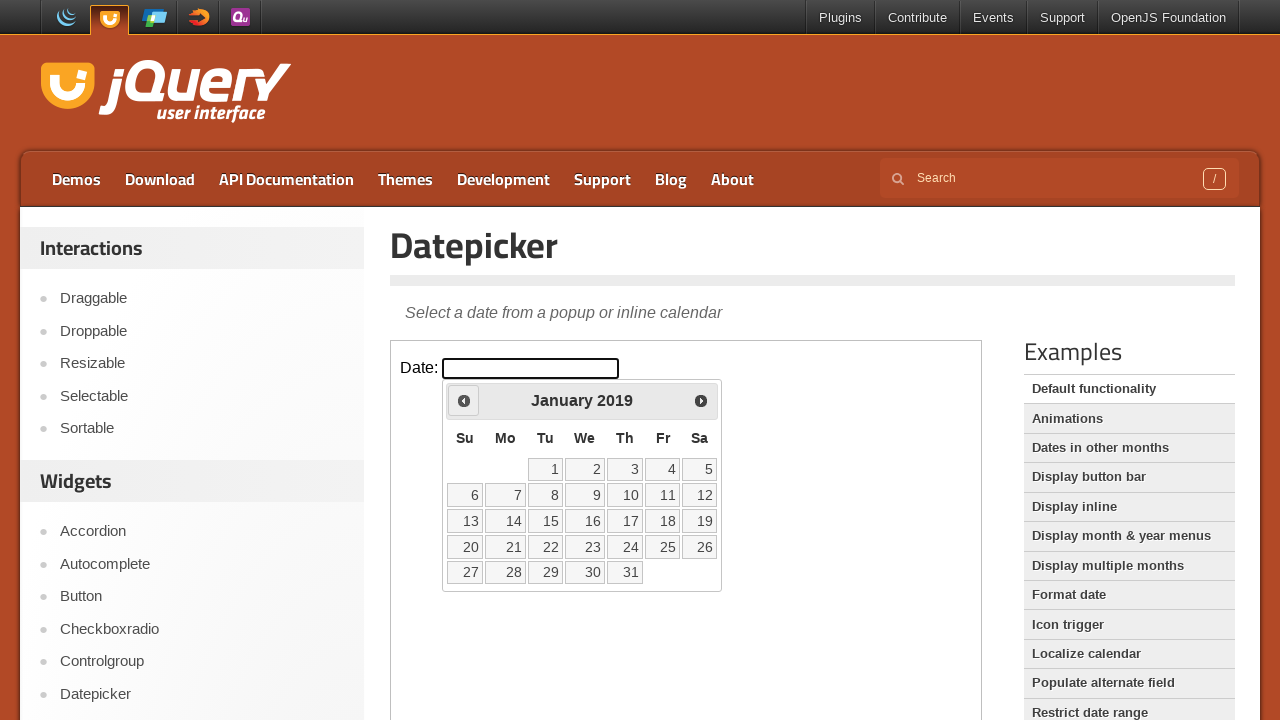

Retrieved current month: January
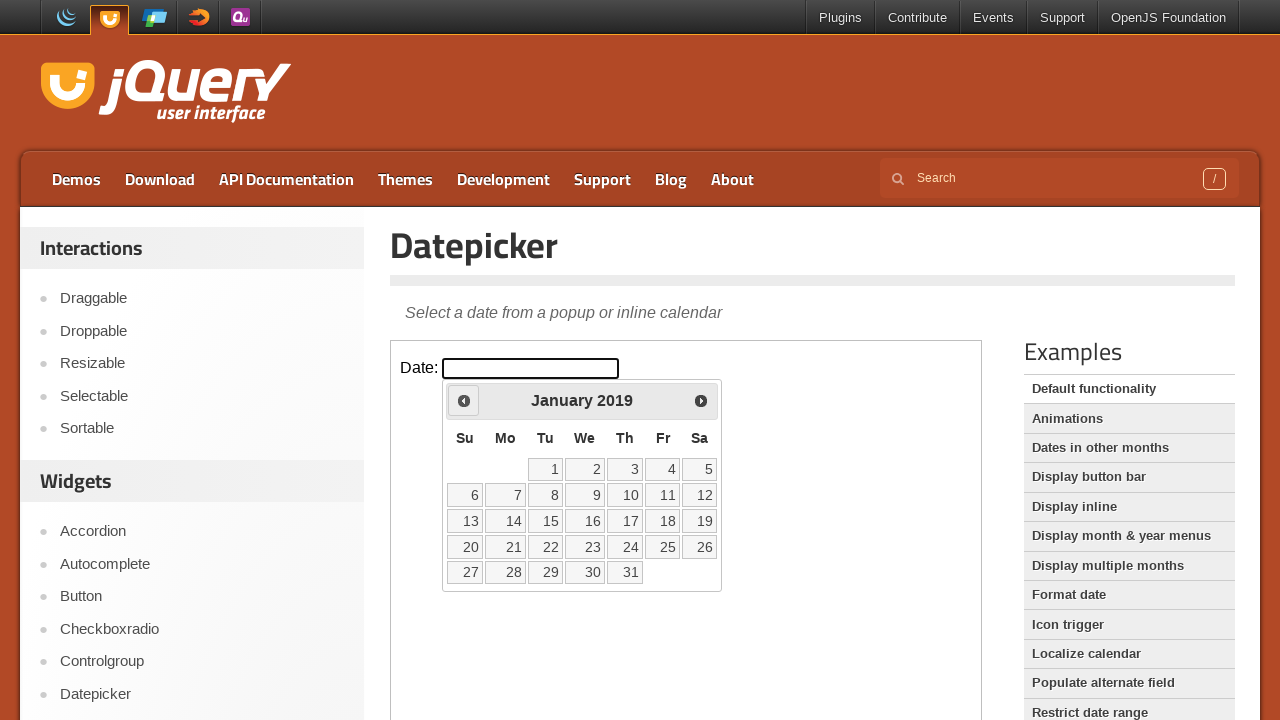

Retrieved current year: 2019
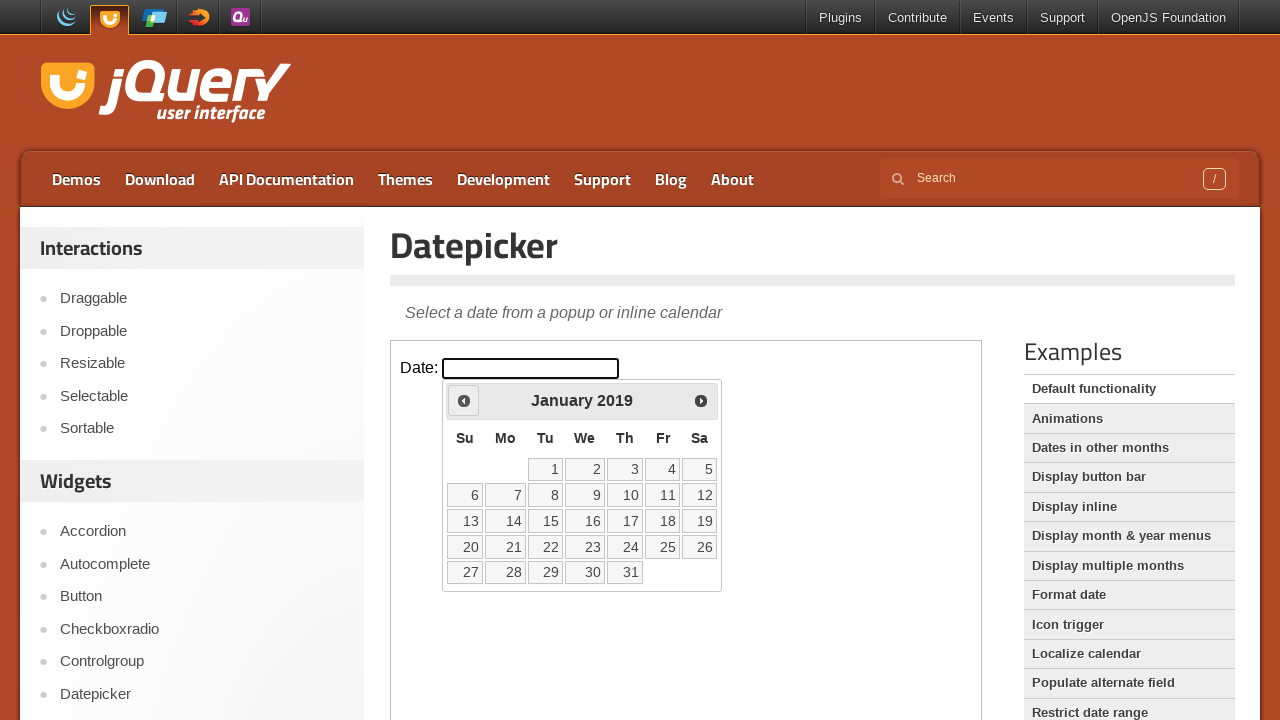

Clicked previous month button to navigate backwards at (464, 400) on iframe >> nth=0 >> internal:control=enter-frame >> .ui-datepicker-prev
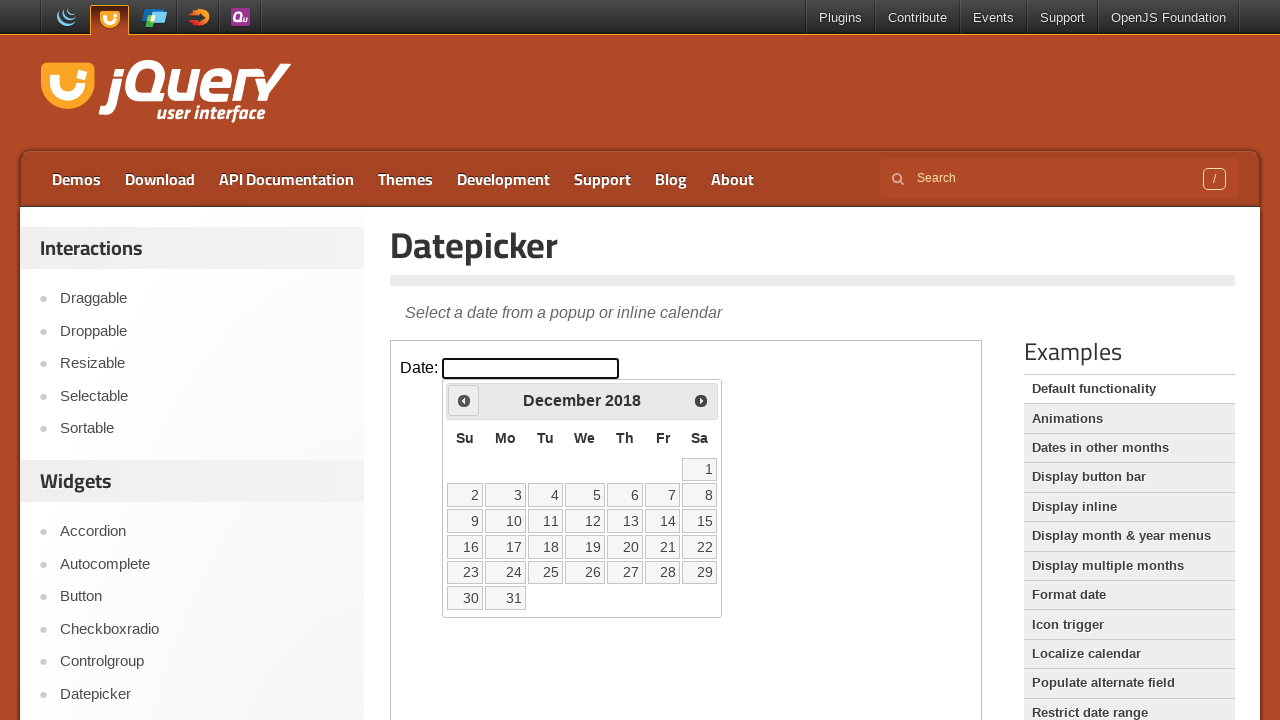

Retrieved current month: December
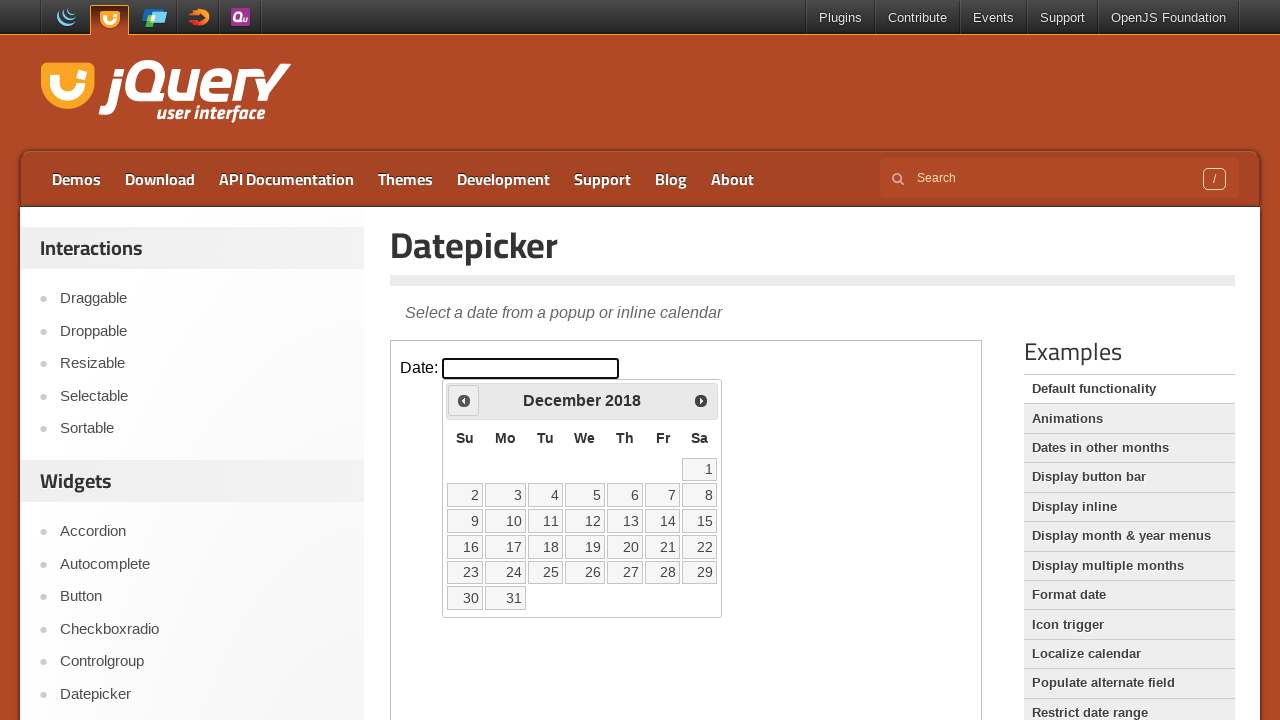

Retrieved current year: 2018
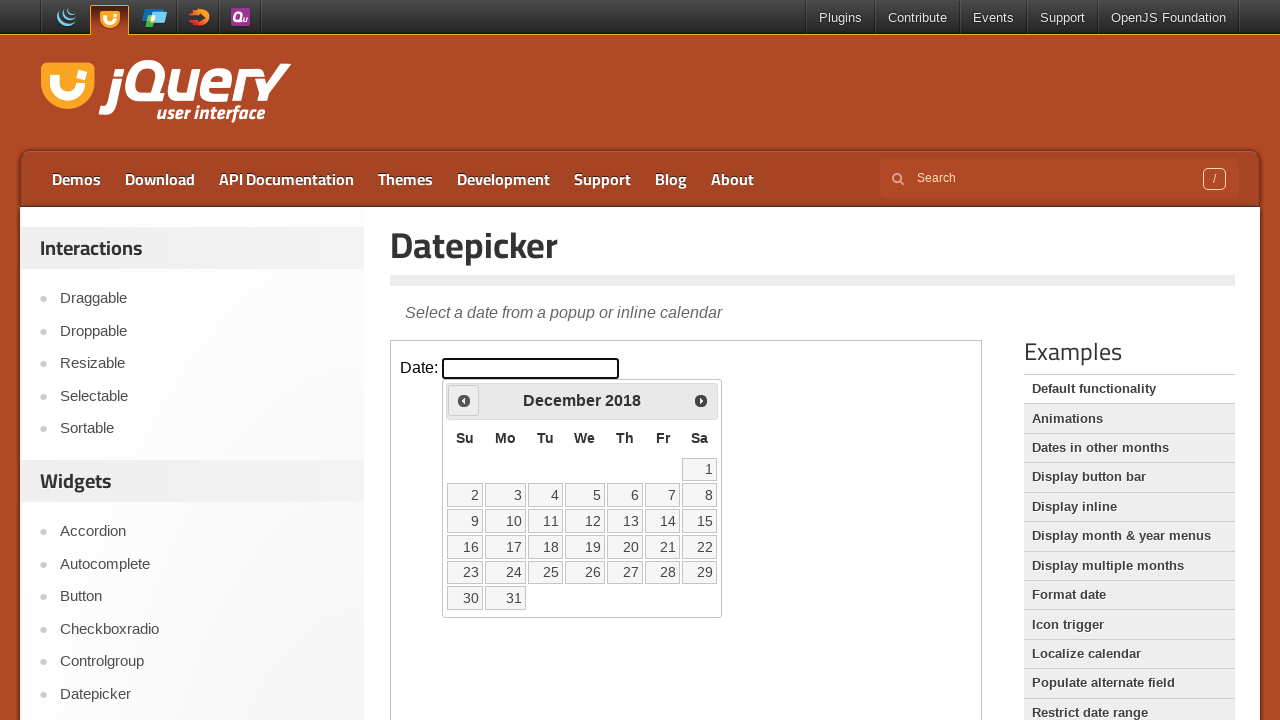

Clicked previous month button to navigate backwards at (464, 400) on iframe >> nth=0 >> internal:control=enter-frame >> .ui-datepicker-prev
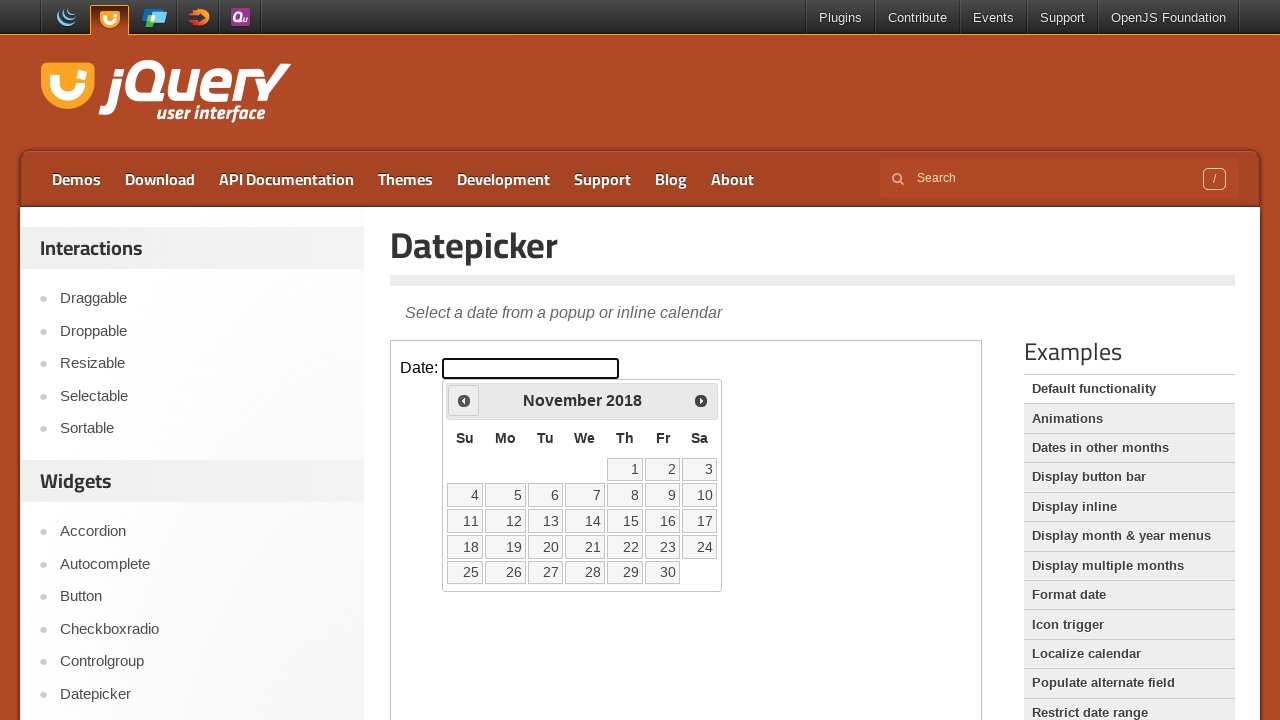

Retrieved current month: November
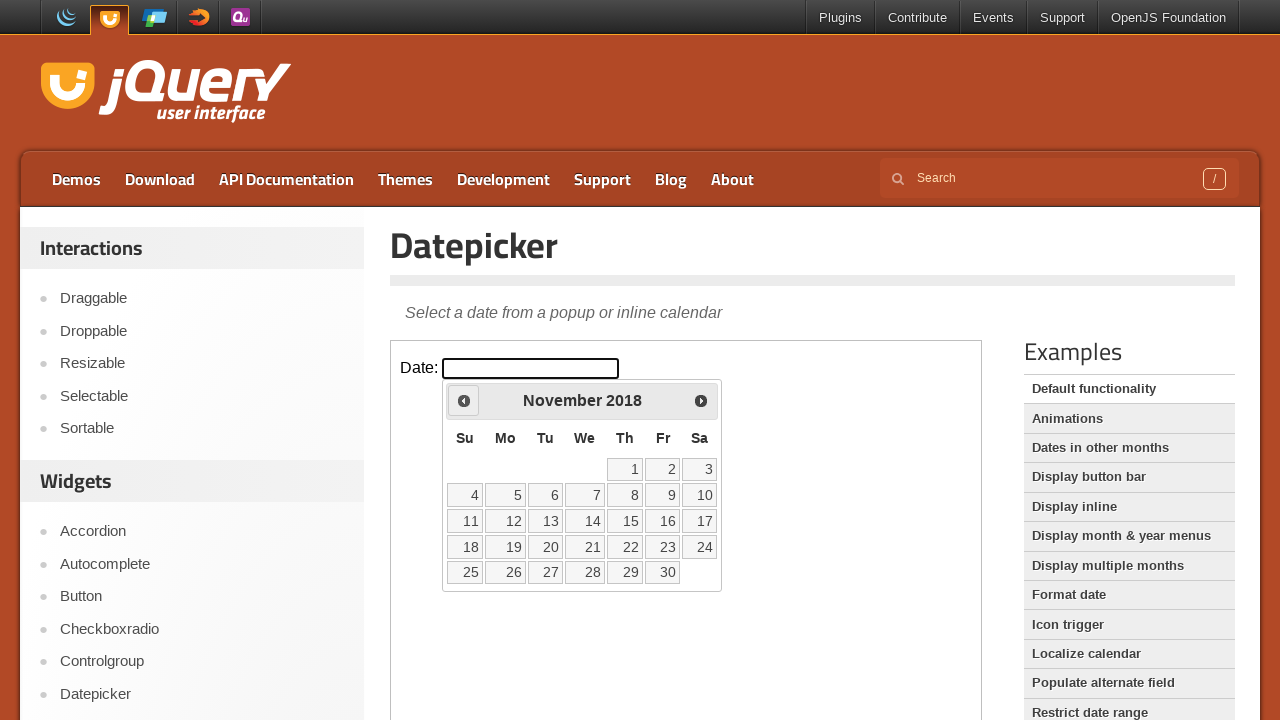

Retrieved current year: 2018
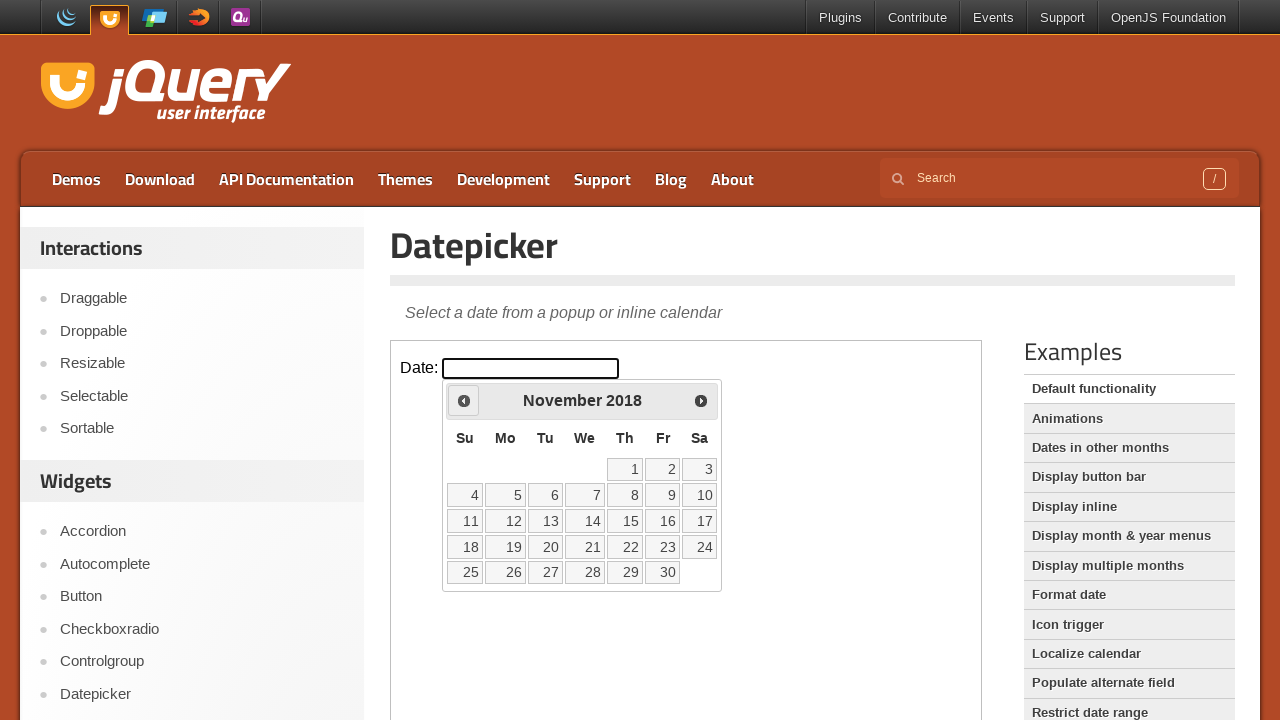

Clicked previous month button to navigate backwards at (464, 400) on iframe >> nth=0 >> internal:control=enter-frame >> .ui-datepicker-prev
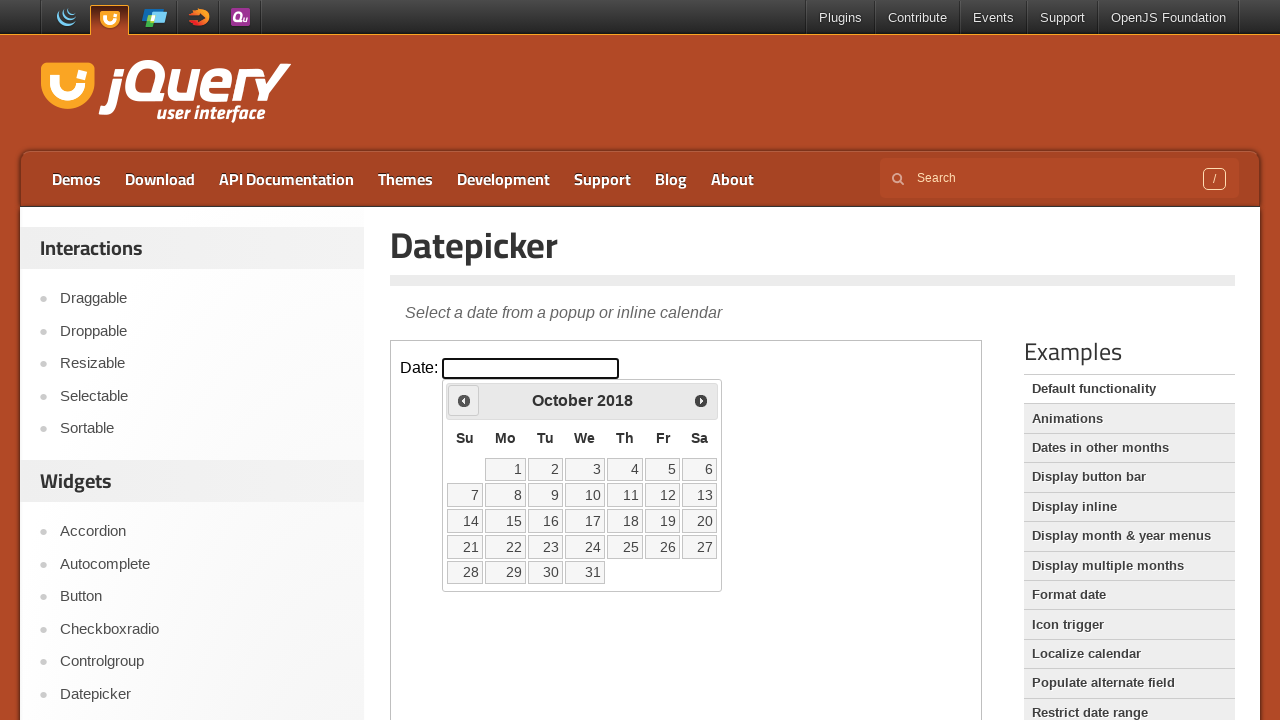

Retrieved current month: October
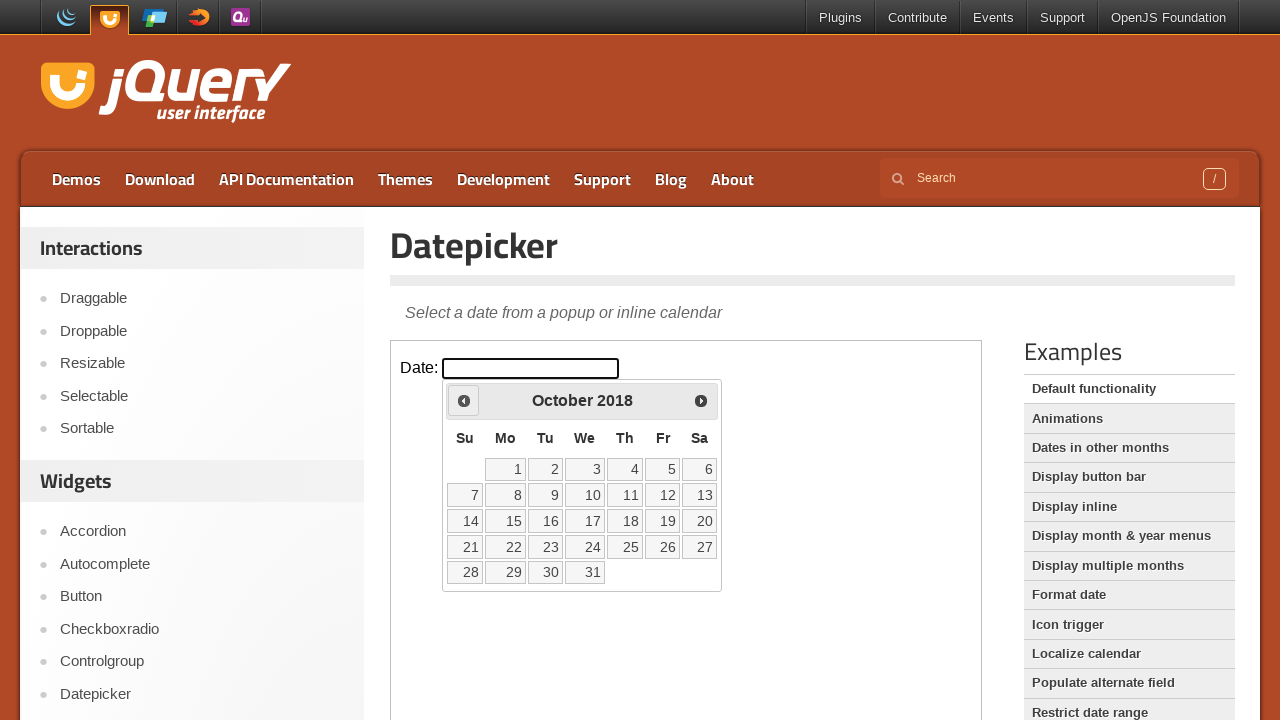

Retrieved current year: 2018
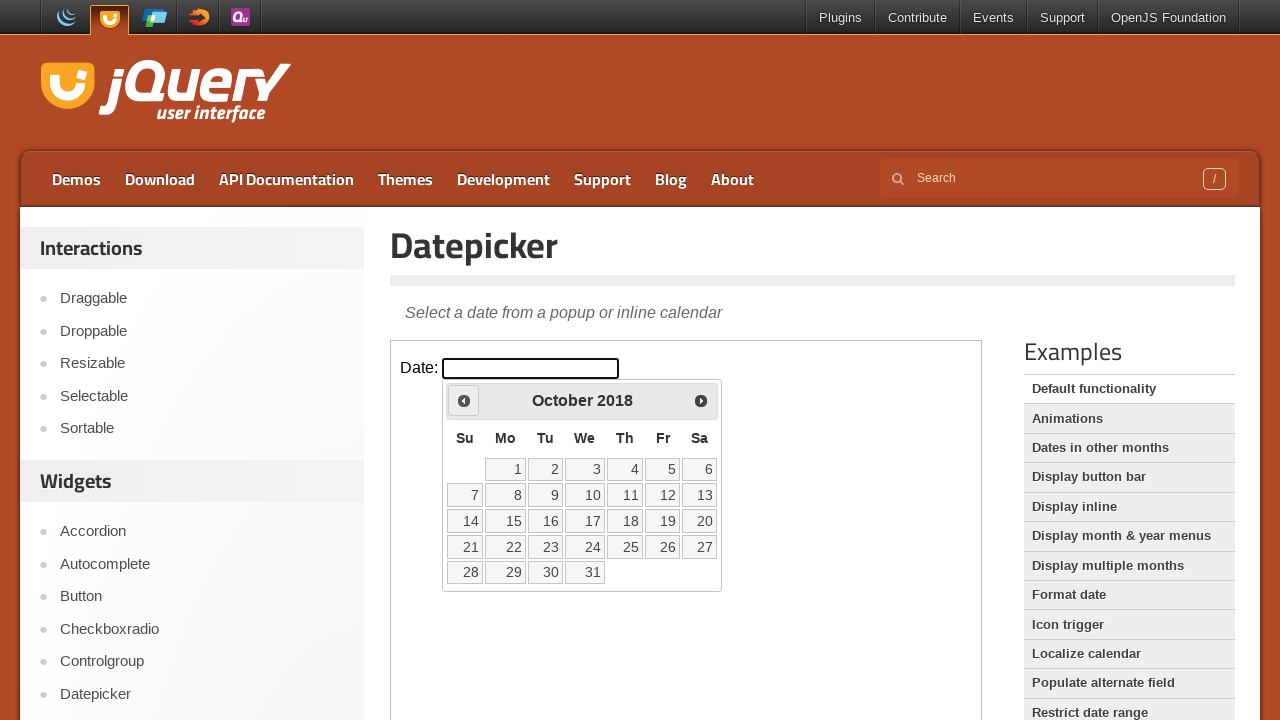

Clicked previous month button to navigate backwards at (464, 400) on iframe >> nth=0 >> internal:control=enter-frame >> .ui-datepicker-prev
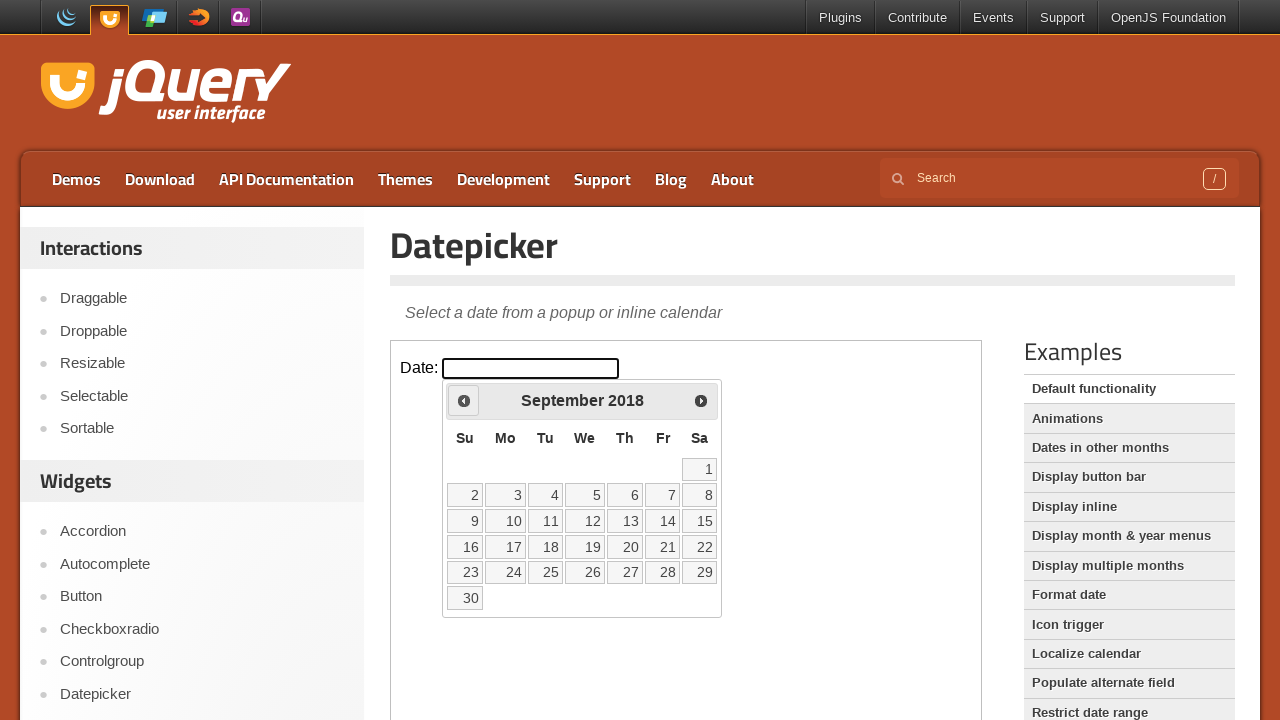

Retrieved current month: September
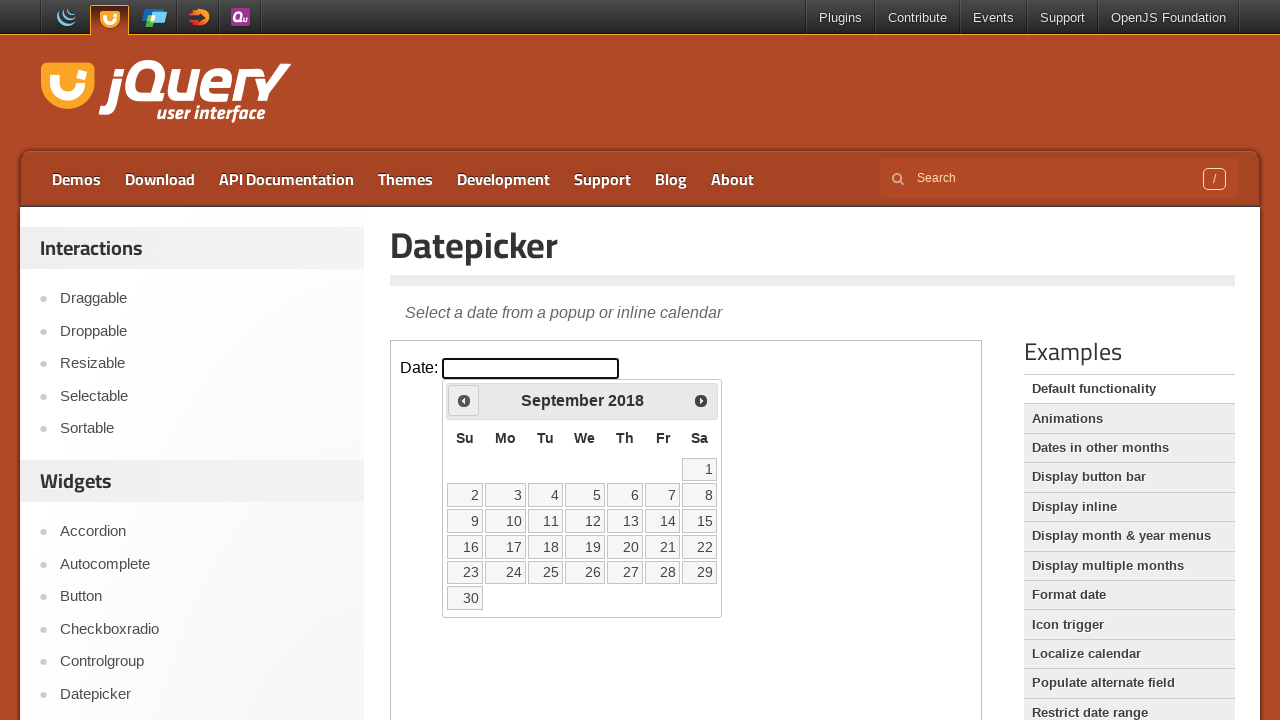

Retrieved current year: 2018
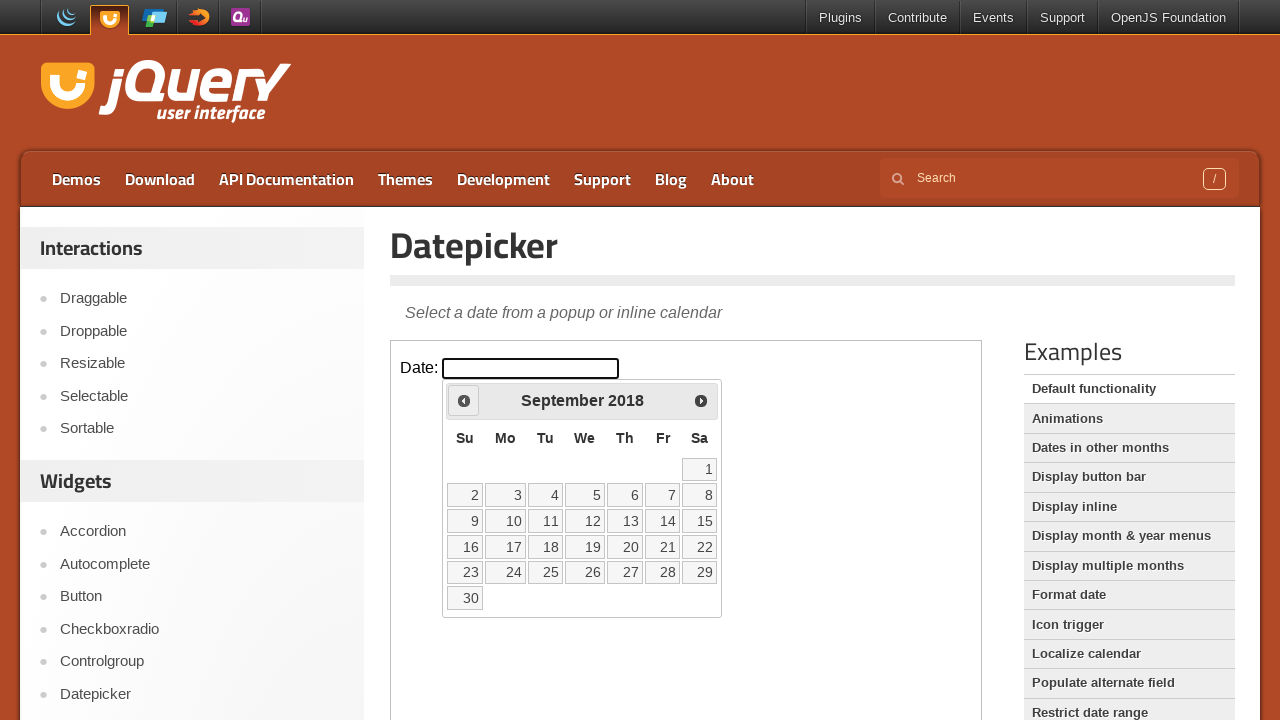

Clicked previous month button to navigate backwards at (464, 400) on iframe >> nth=0 >> internal:control=enter-frame >> .ui-datepicker-prev
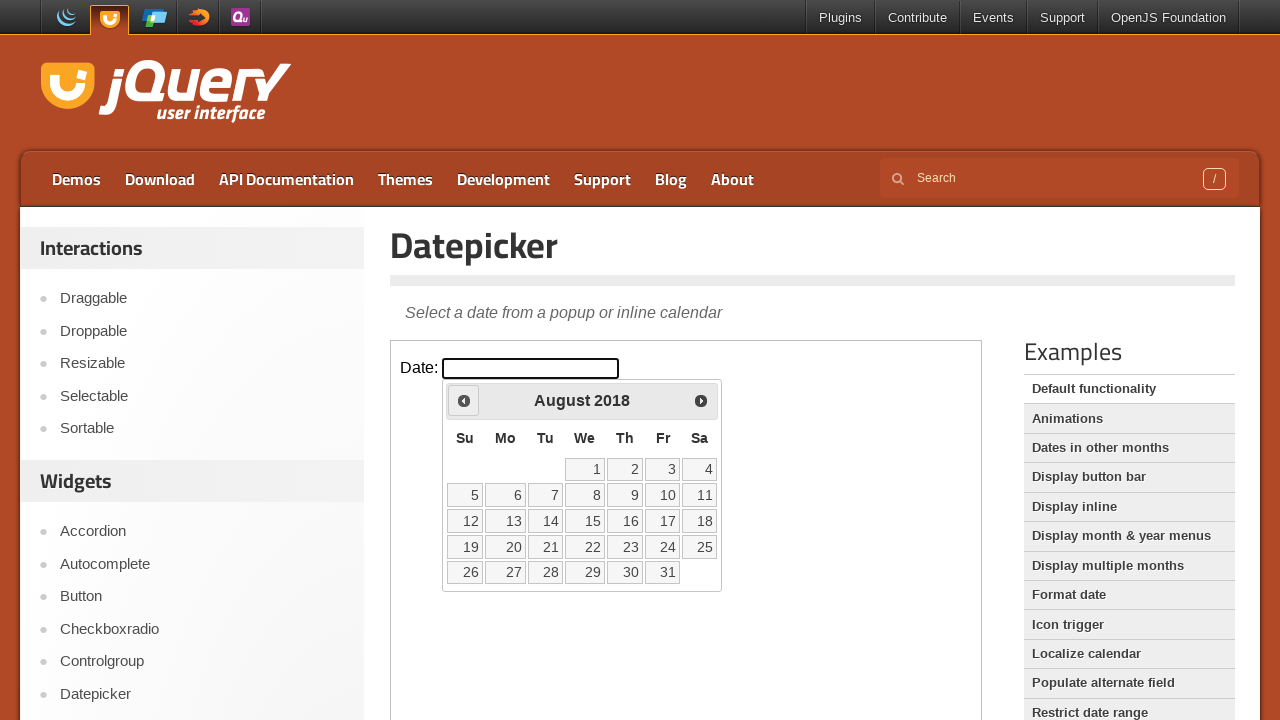

Retrieved current month: August
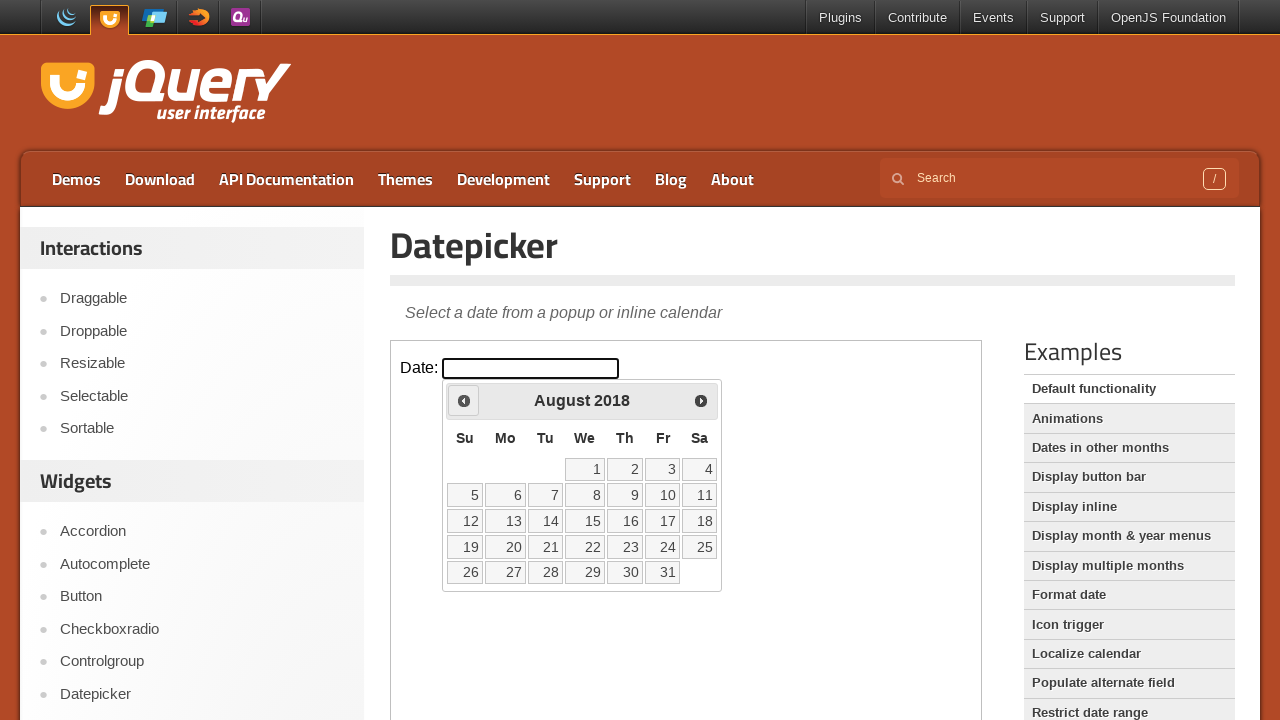

Retrieved current year: 2018
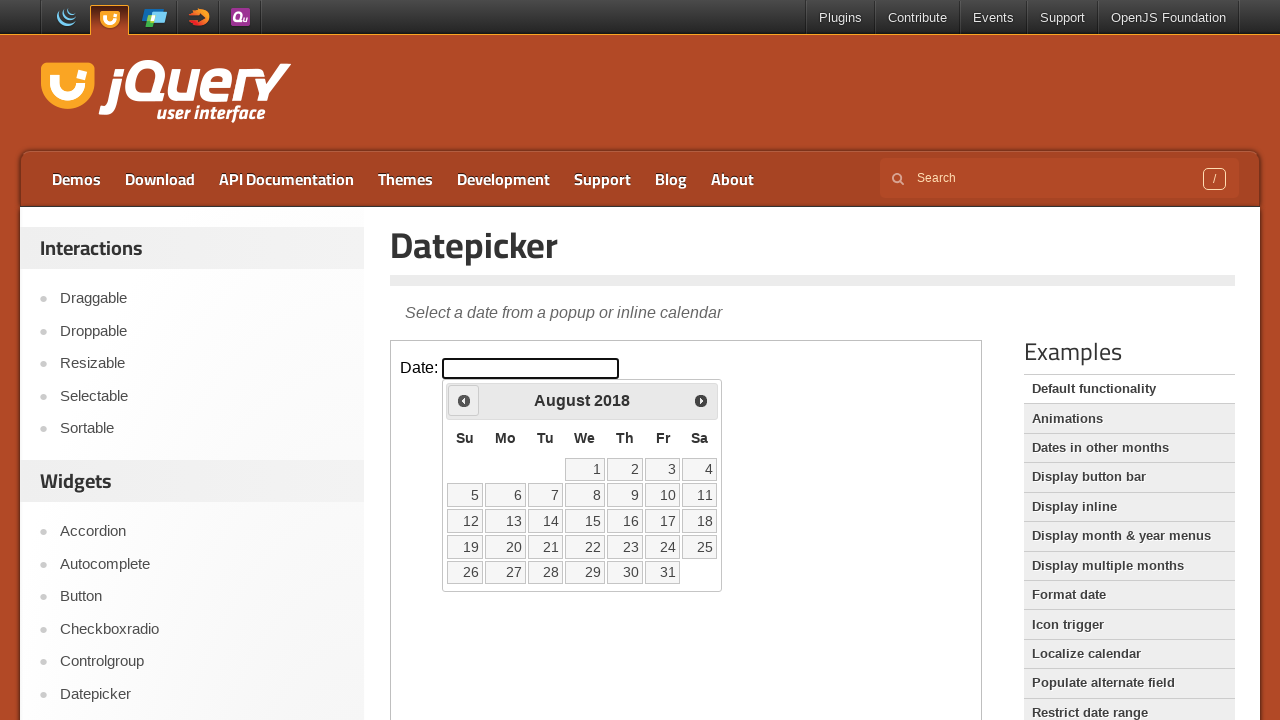

Clicked previous month button to navigate backwards at (464, 400) on iframe >> nth=0 >> internal:control=enter-frame >> .ui-datepicker-prev
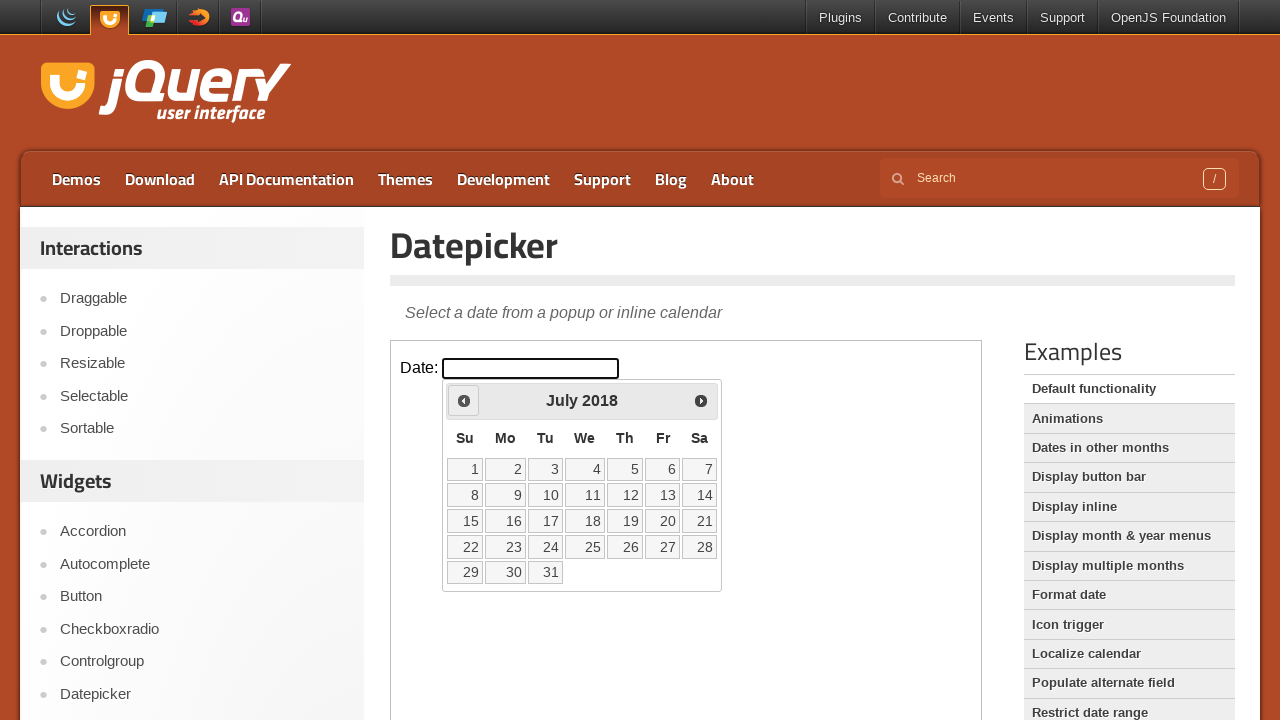

Retrieved current month: July
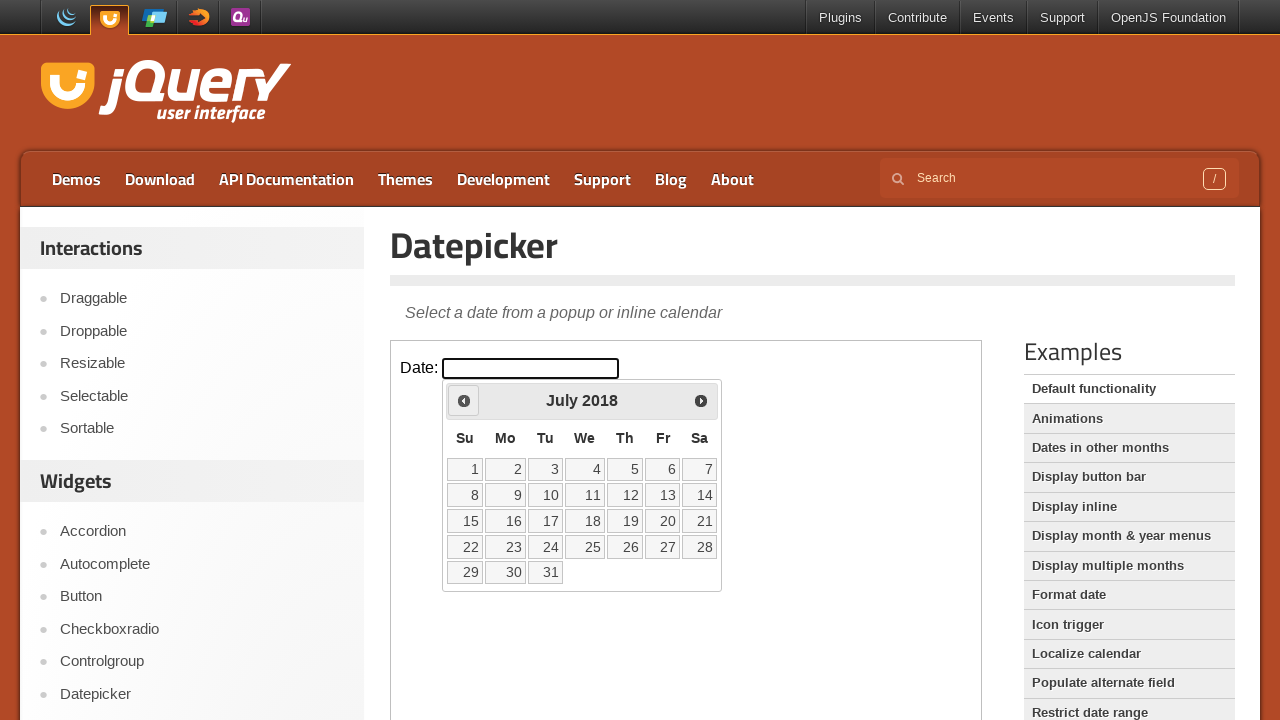

Retrieved current year: 2018
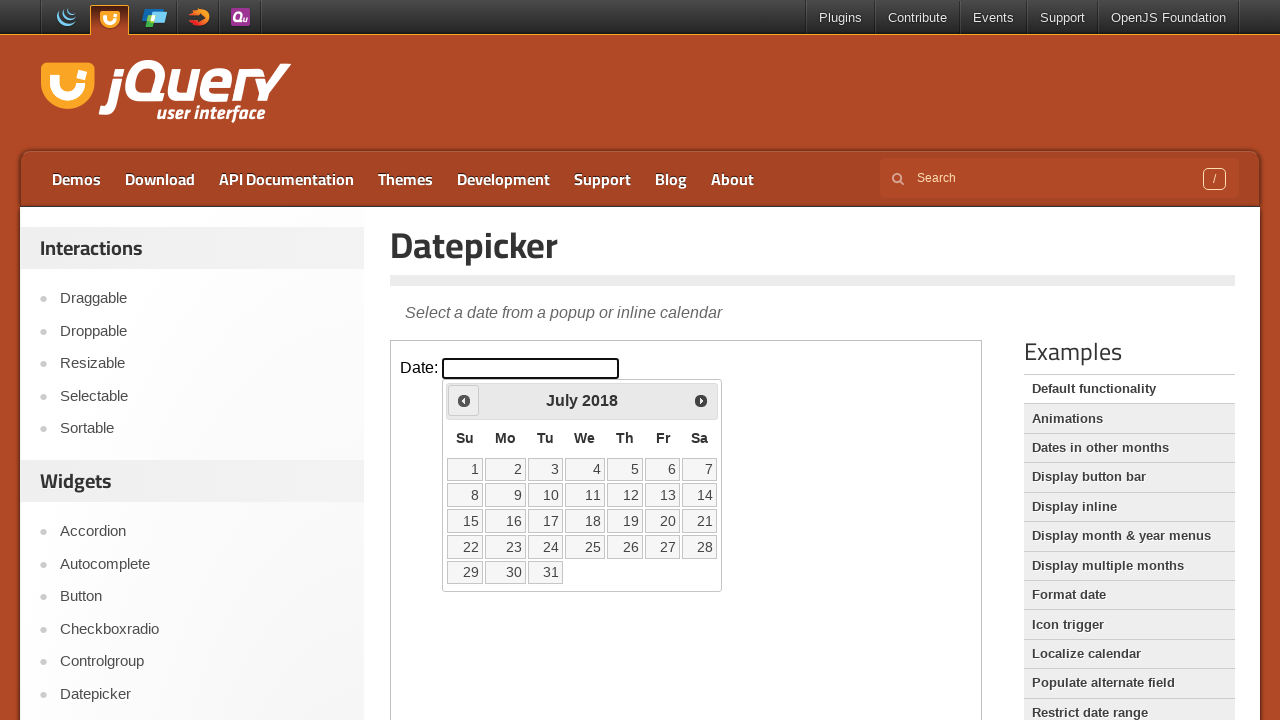

Clicked previous month button to navigate backwards at (464, 400) on iframe >> nth=0 >> internal:control=enter-frame >> .ui-datepicker-prev
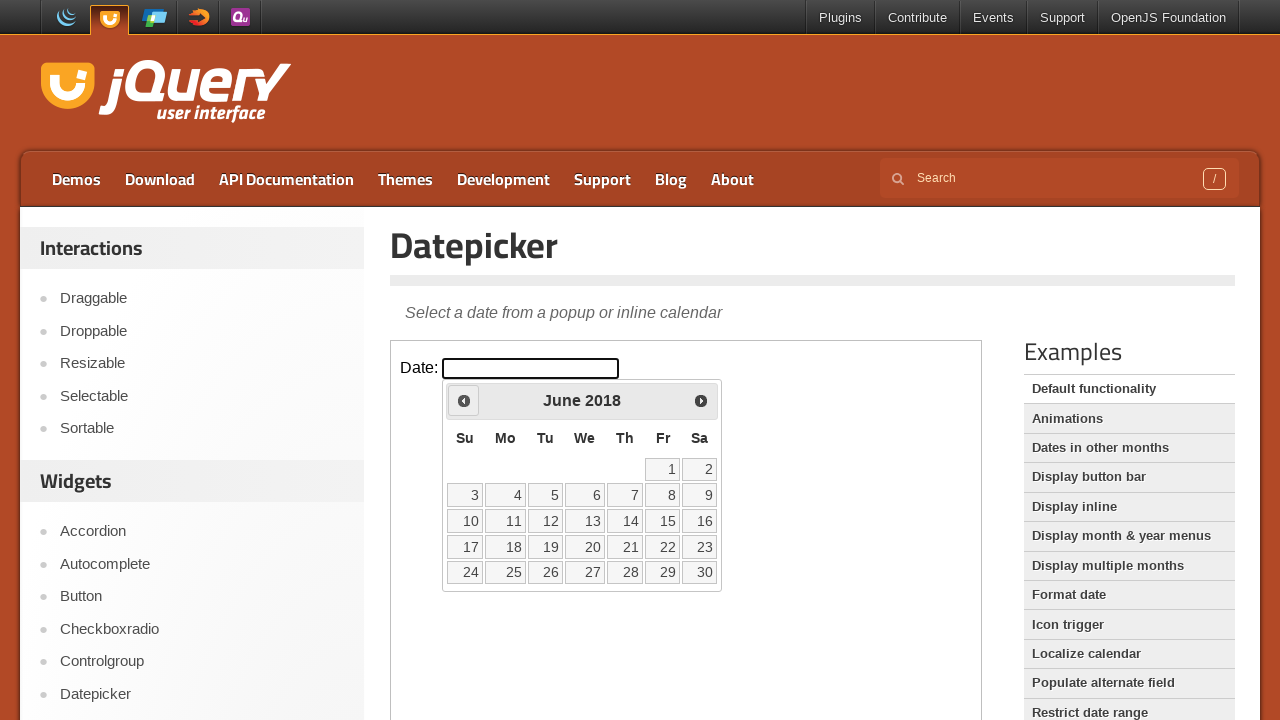

Retrieved current month: June
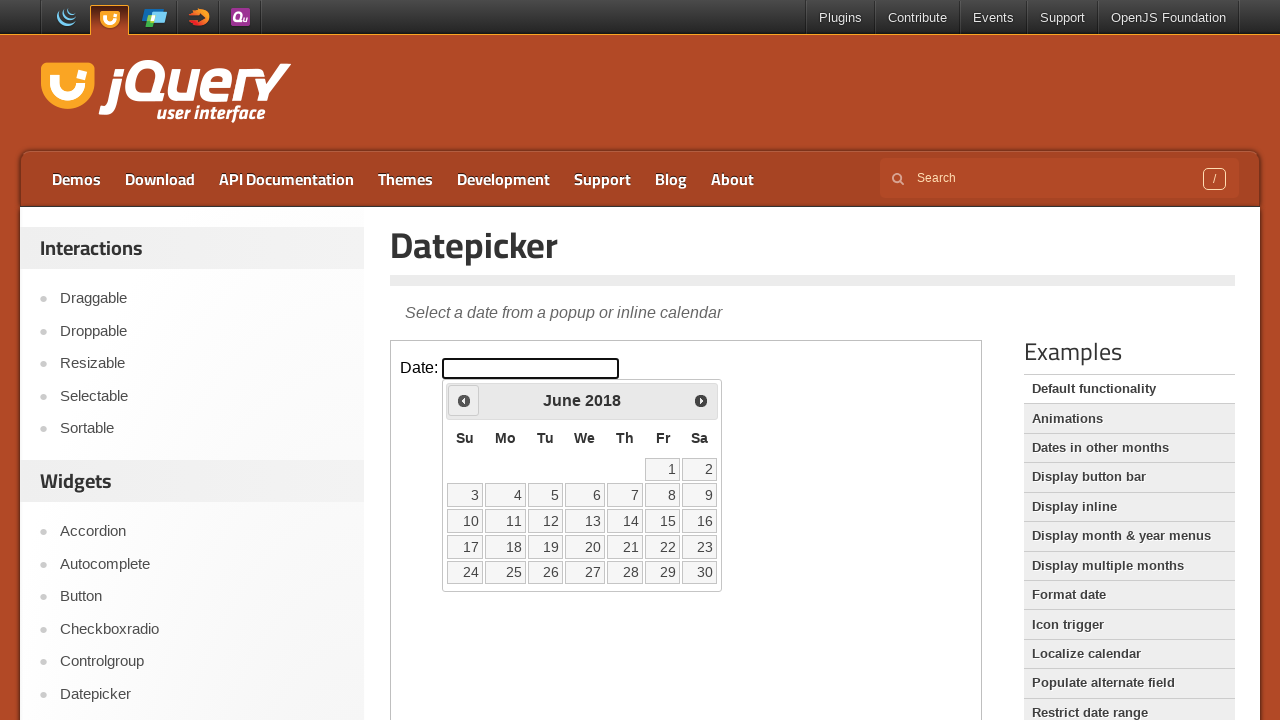

Retrieved current year: 2018
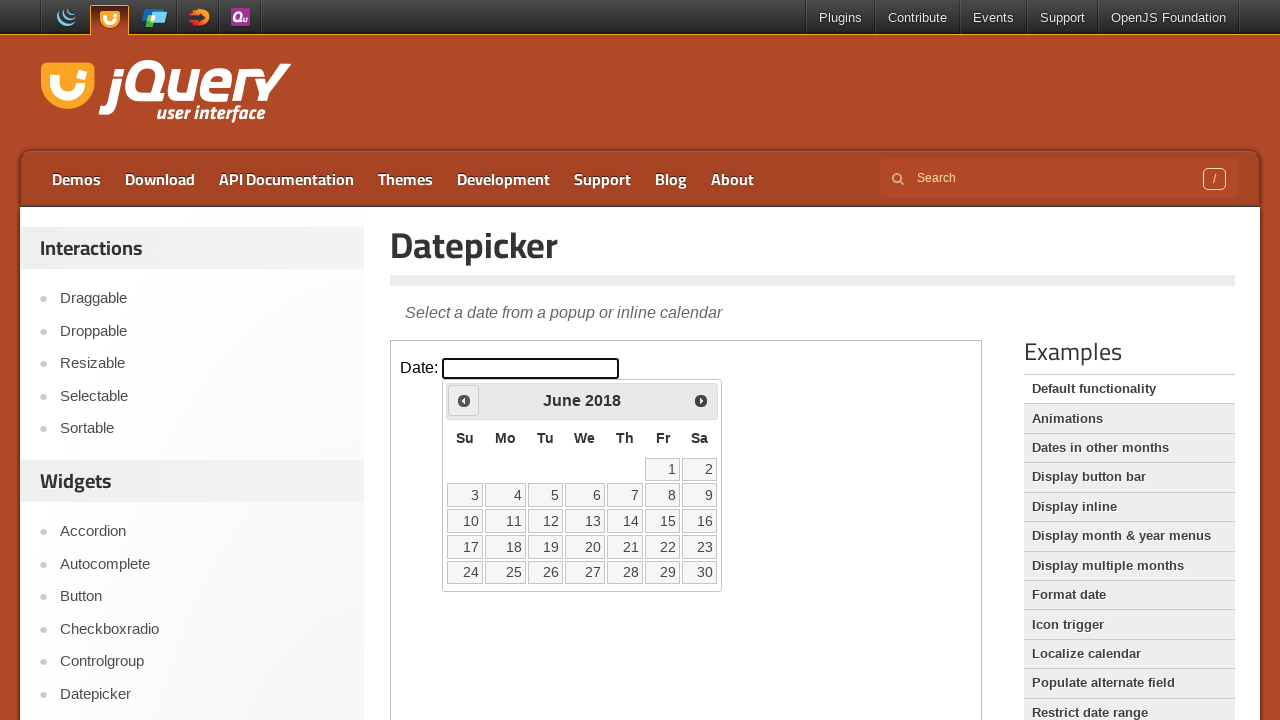

Clicked previous month button to navigate backwards at (464, 400) on iframe >> nth=0 >> internal:control=enter-frame >> .ui-datepicker-prev
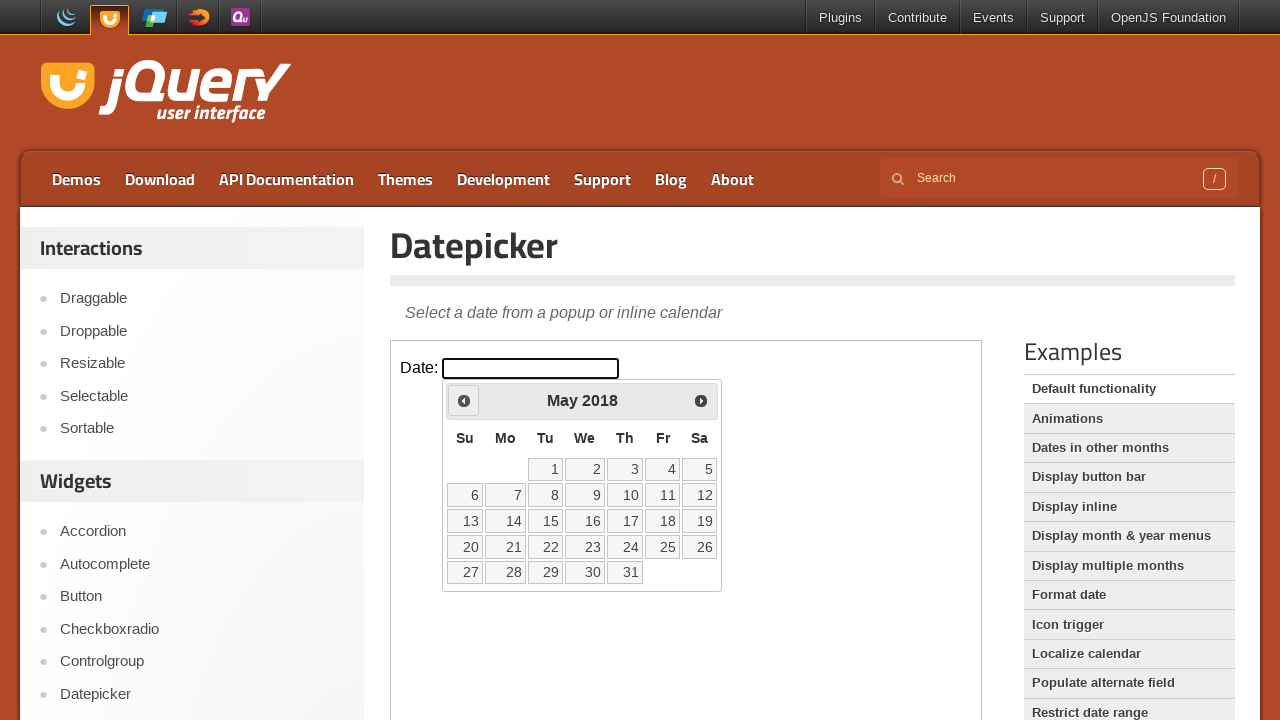

Retrieved current month: May
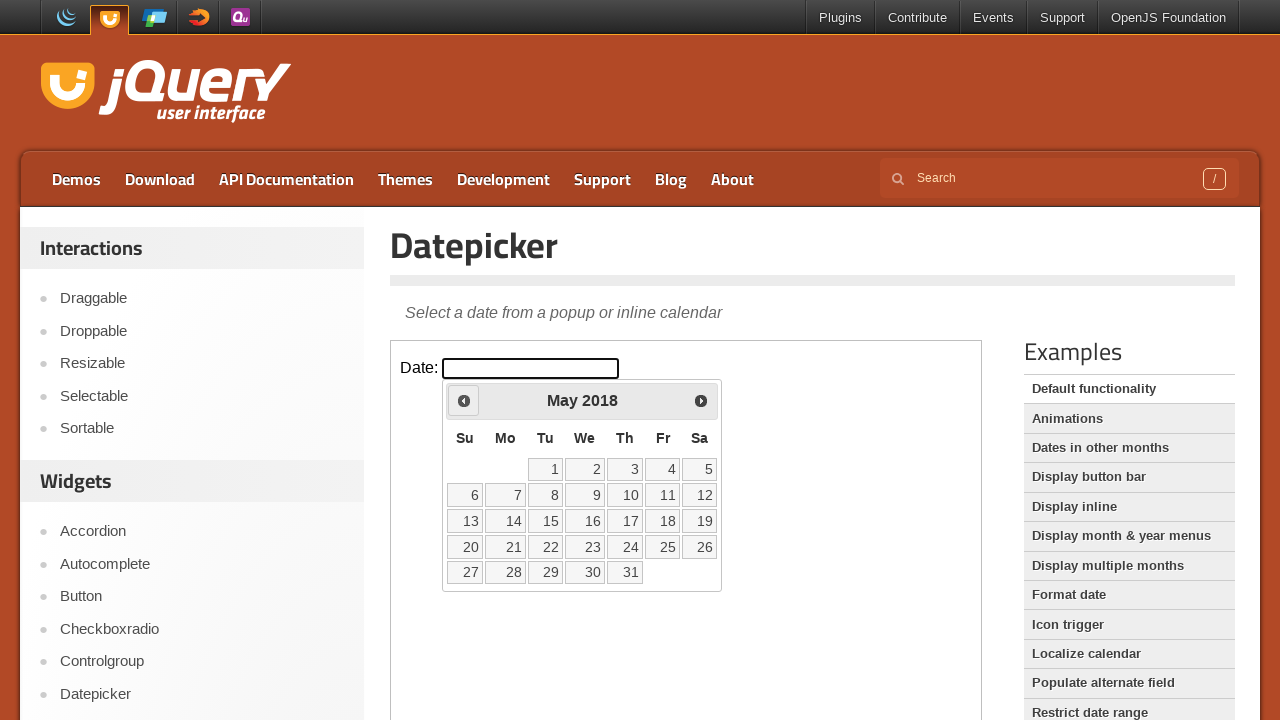

Retrieved current year: 2018
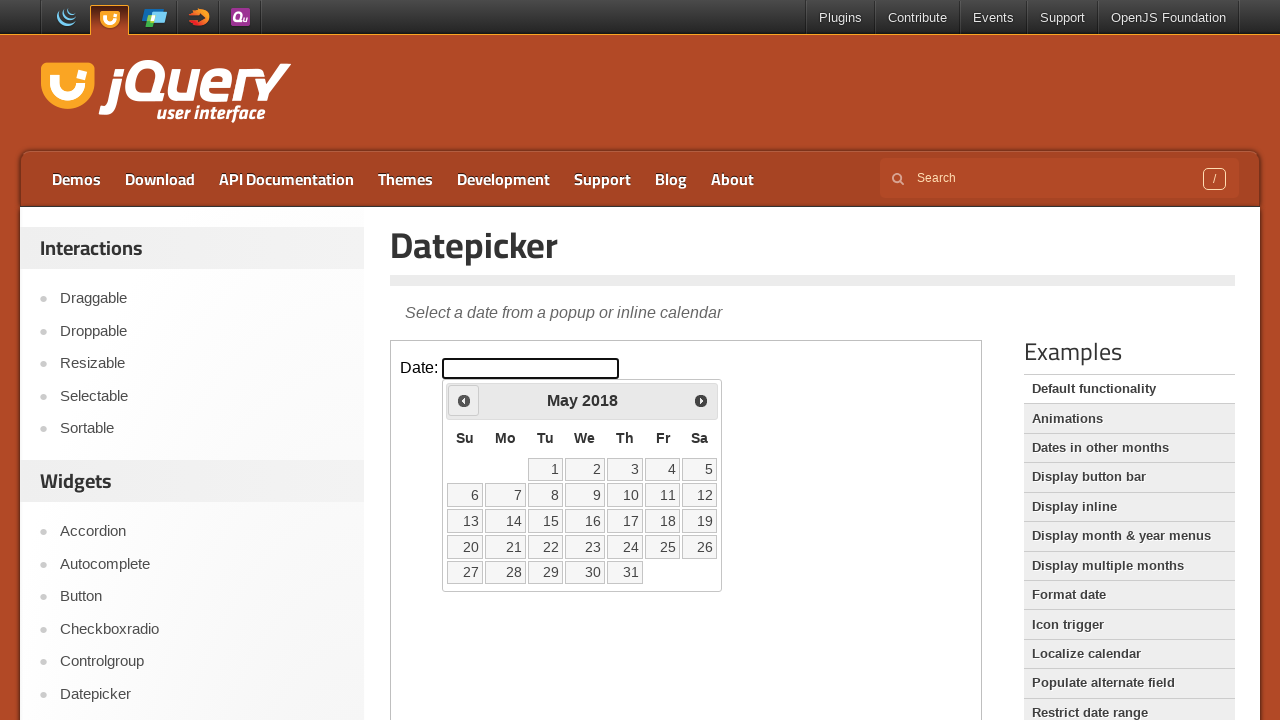

Clicked previous month button to navigate backwards at (464, 400) on iframe >> nth=0 >> internal:control=enter-frame >> .ui-datepicker-prev
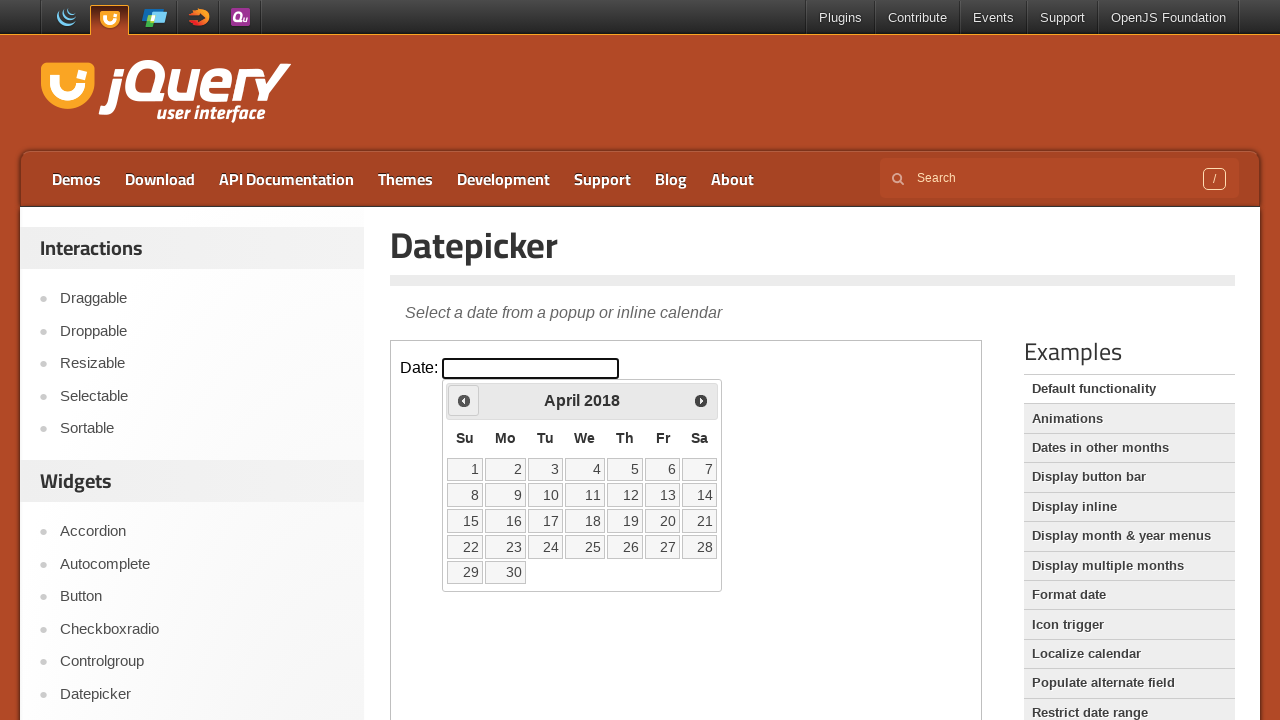

Retrieved current month: April
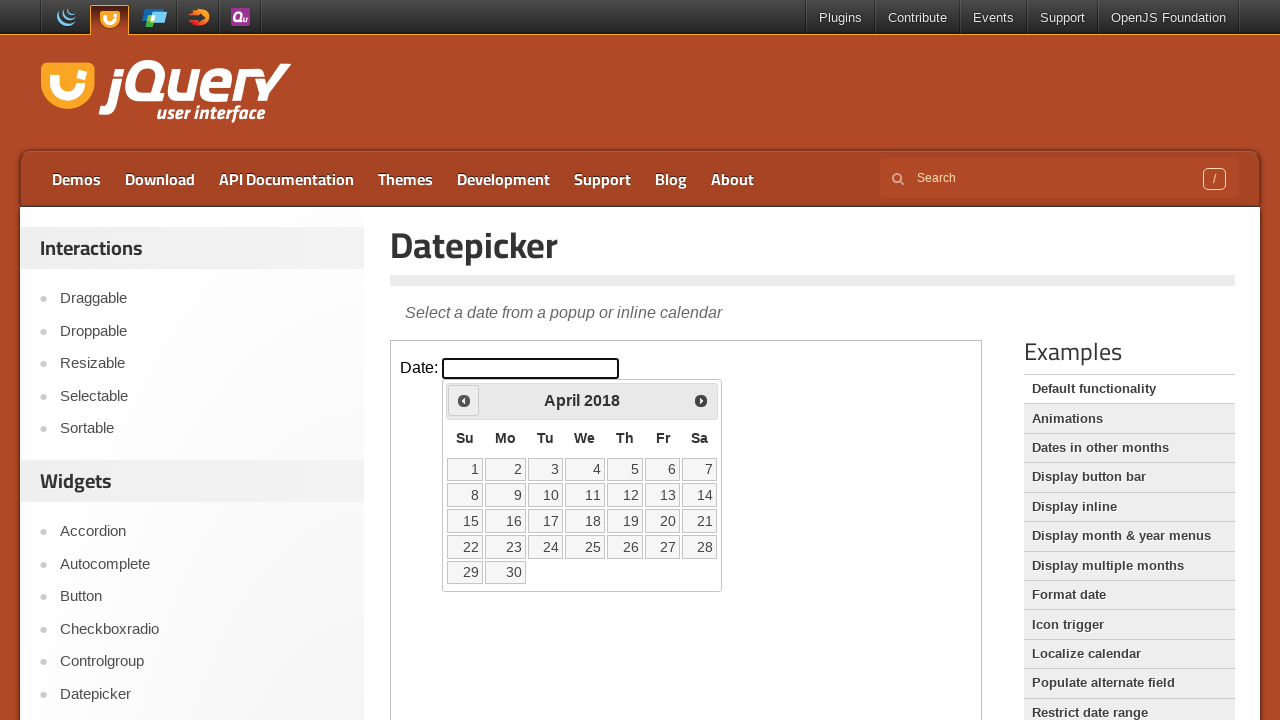

Retrieved current year: 2018
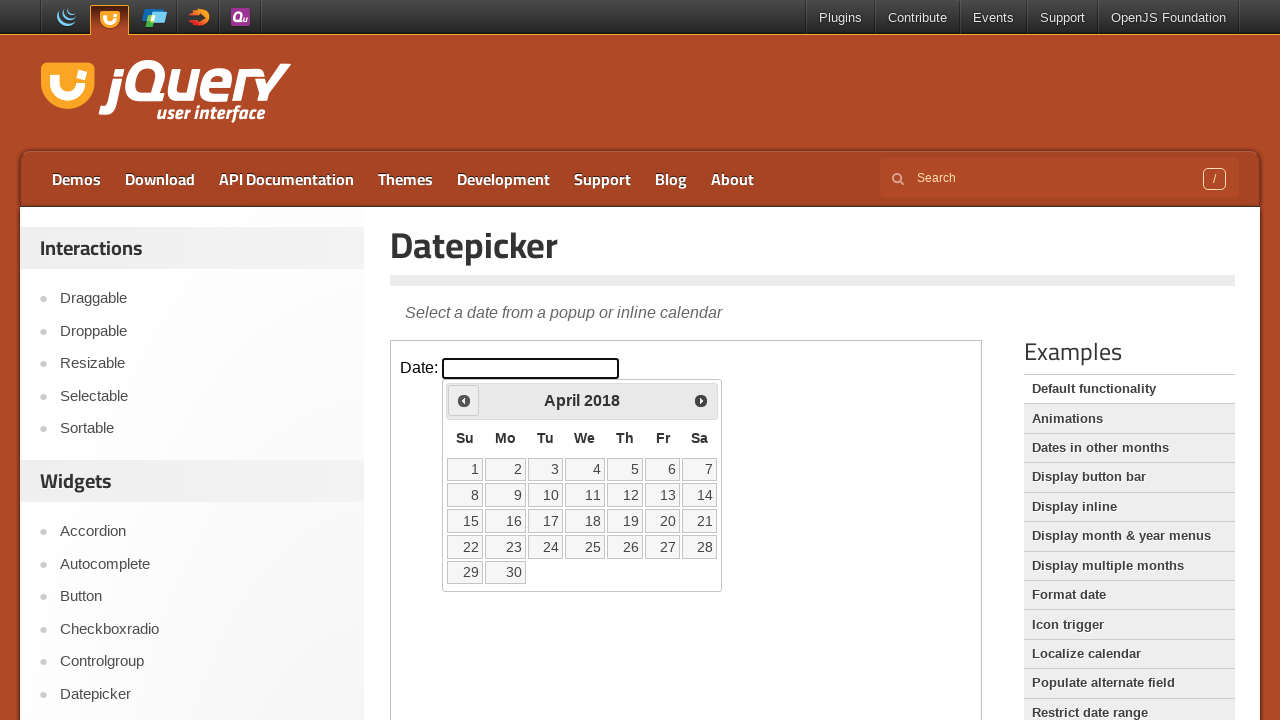

Clicked previous month button to navigate backwards at (464, 400) on iframe >> nth=0 >> internal:control=enter-frame >> .ui-datepicker-prev
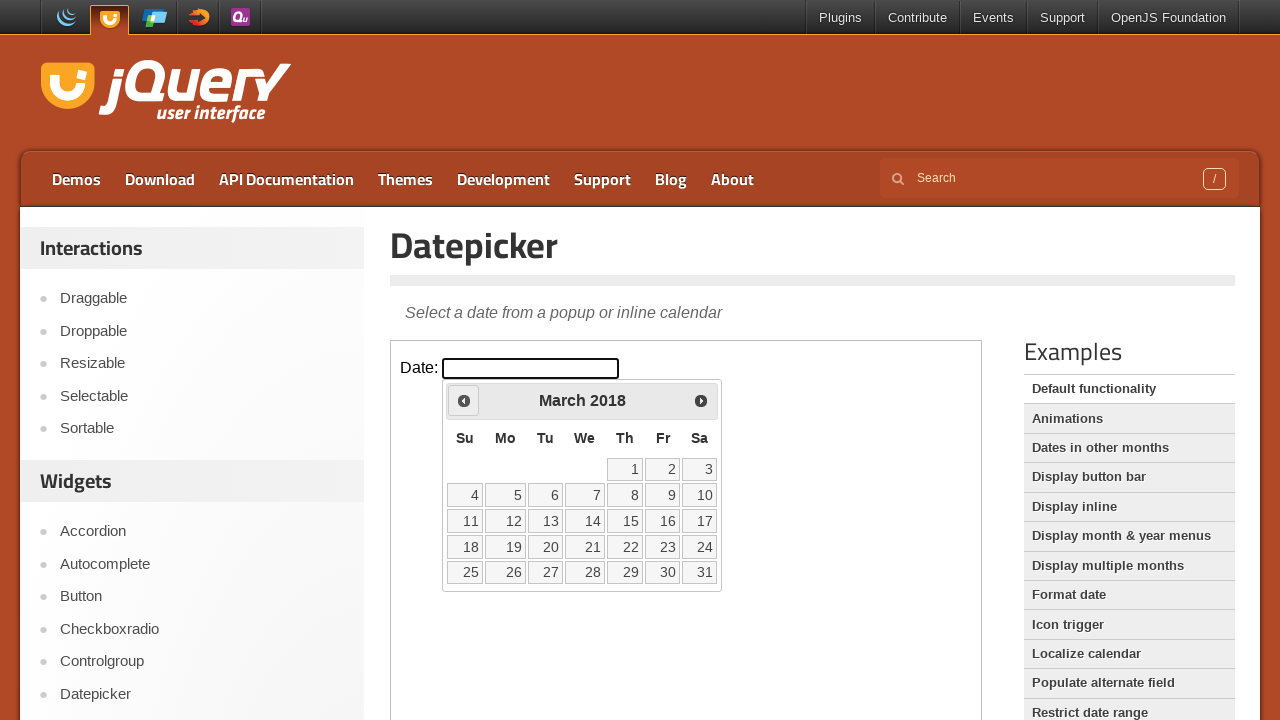

Retrieved current month: March
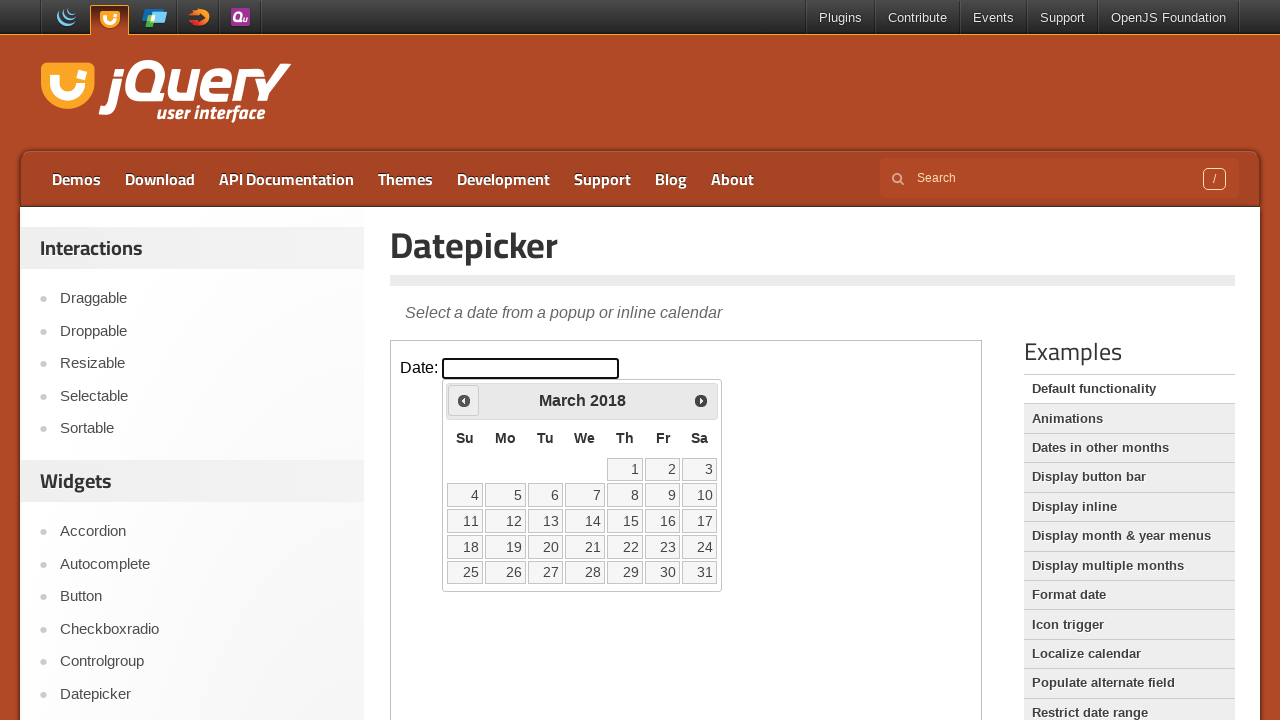

Retrieved current year: 2018
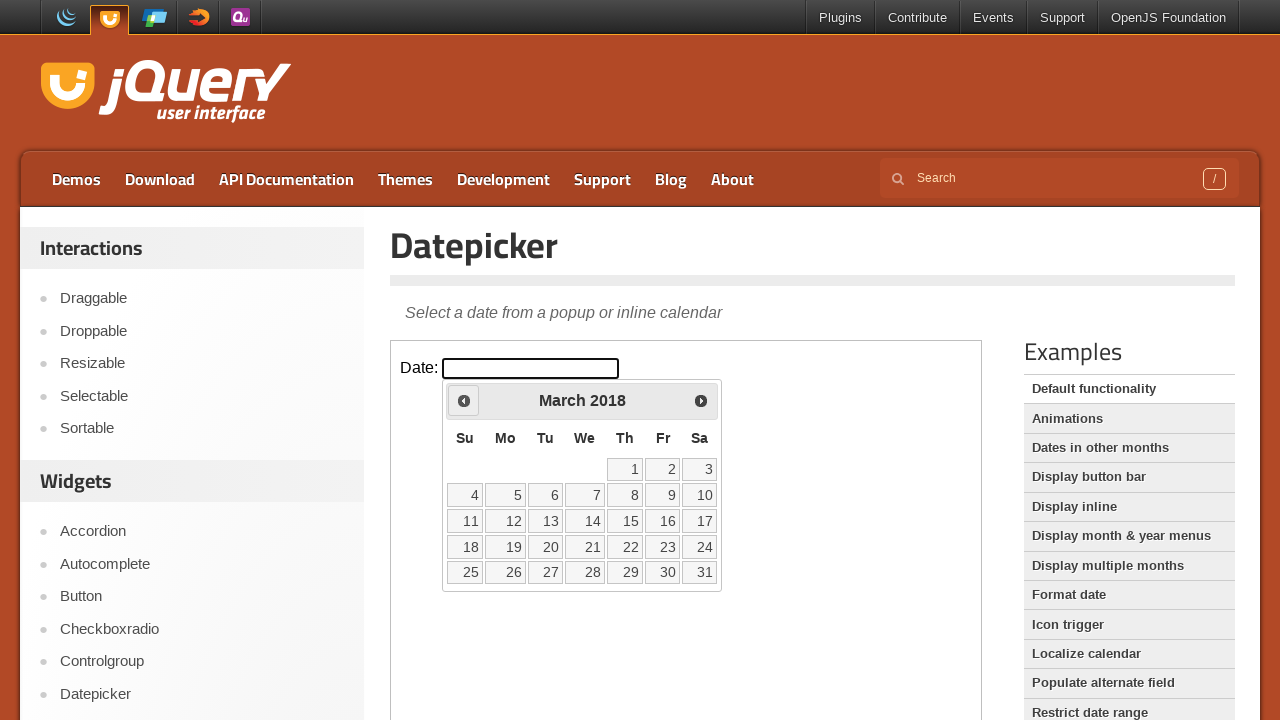

Clicked previous month button to navigate backwards at (464, 400) on iframe >> nth=0 >> internal:control=enter-frame >> .ui-datepicker-prev
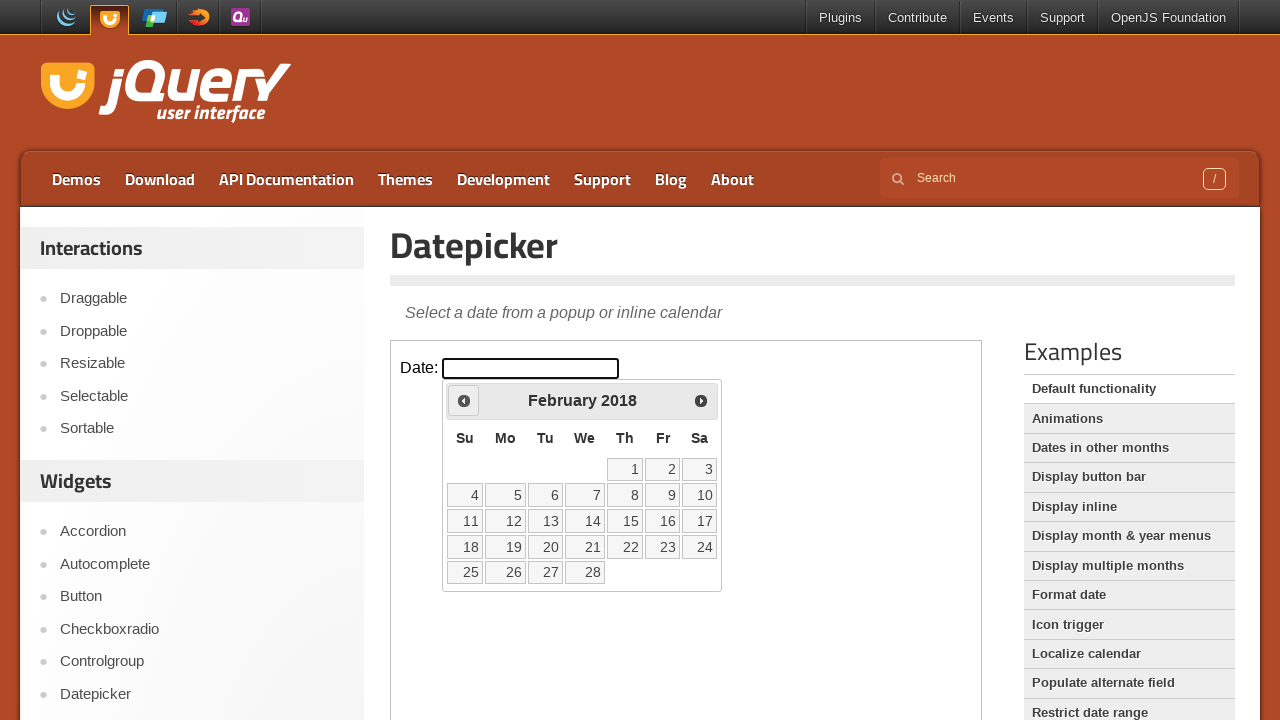

Retrieved current month: February
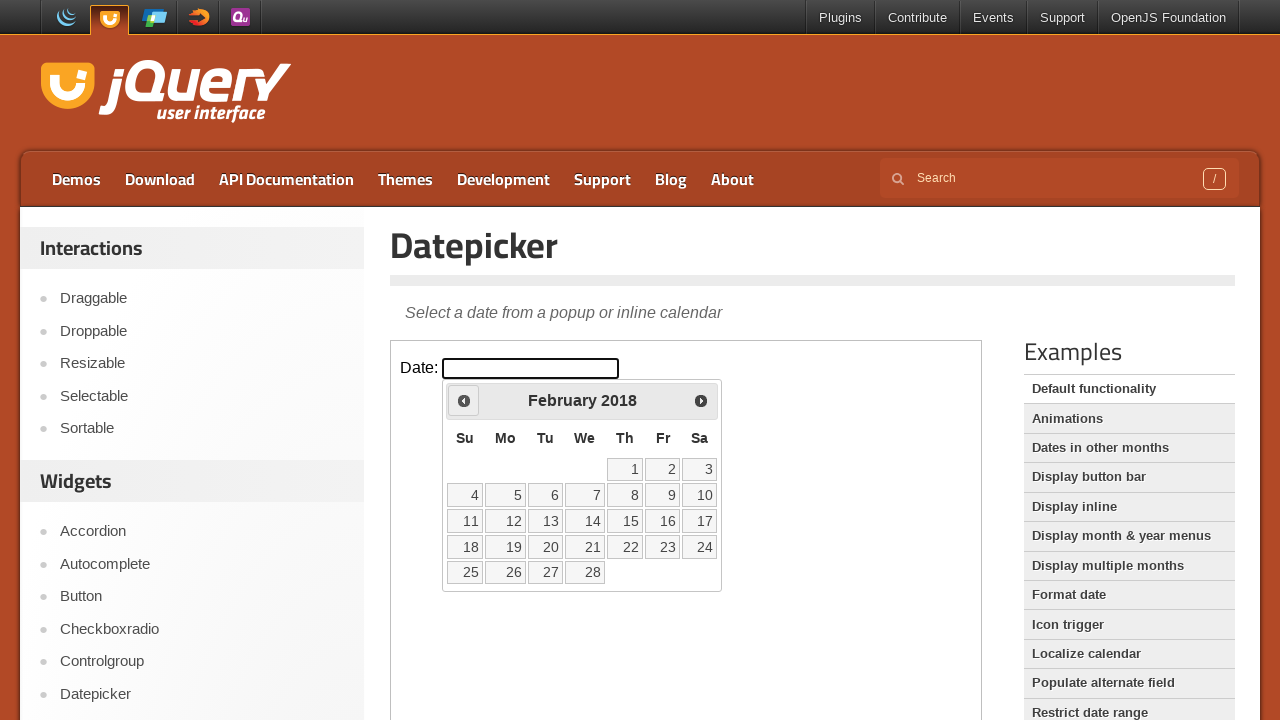

Retrieved current year: 2018
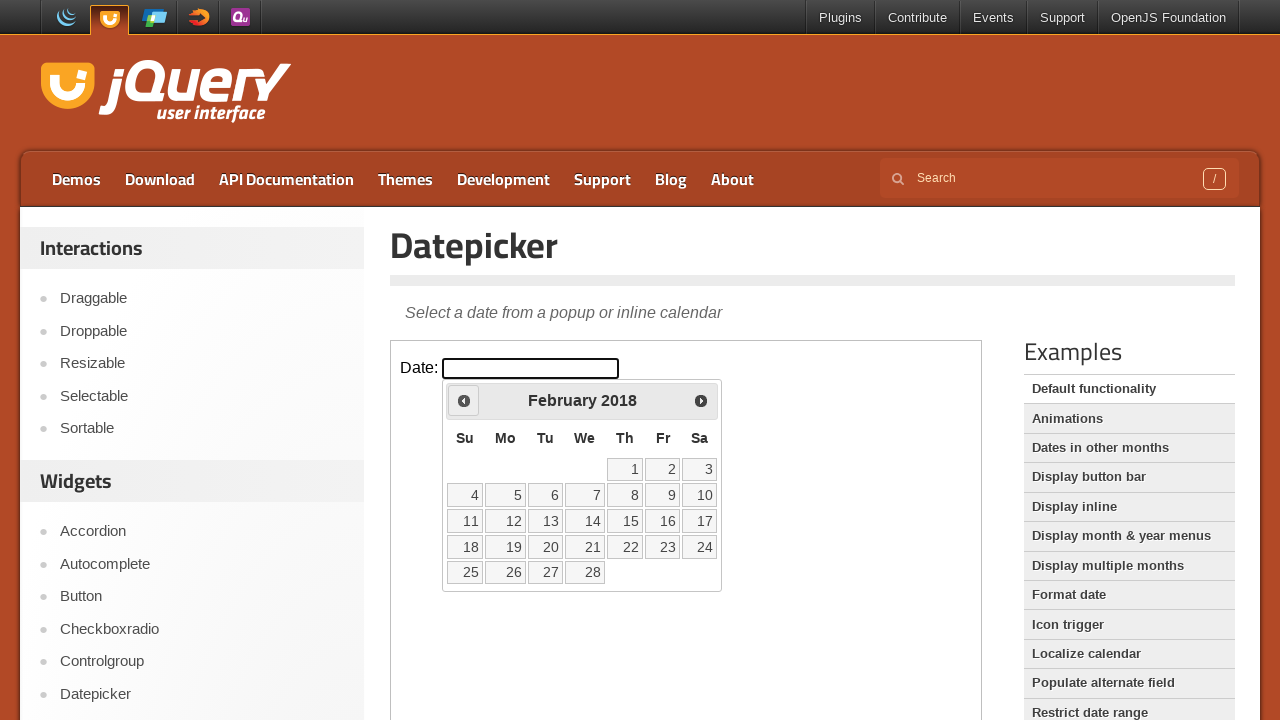

Clicked previous month button to navigate backwards at (464, 400) on iframe >> nth=0 >> internal:control=enter-frame >> .ui-datepicker-prev
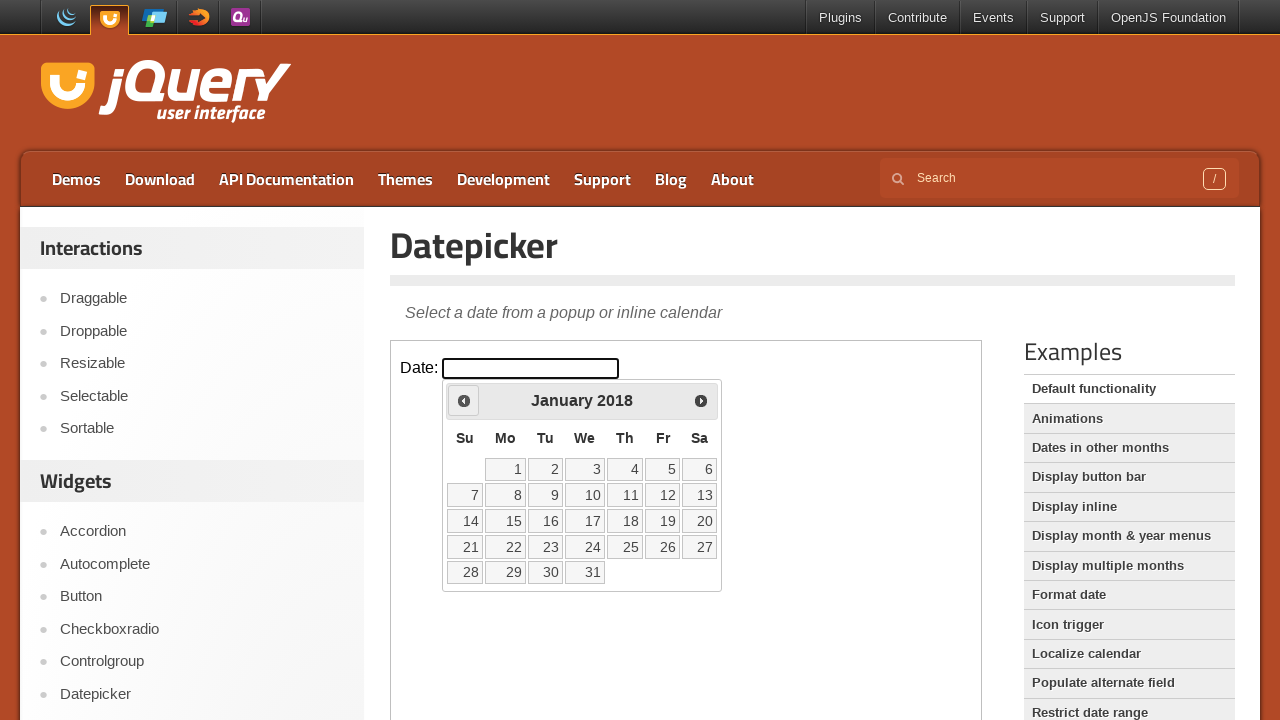

Retrieved current month: January
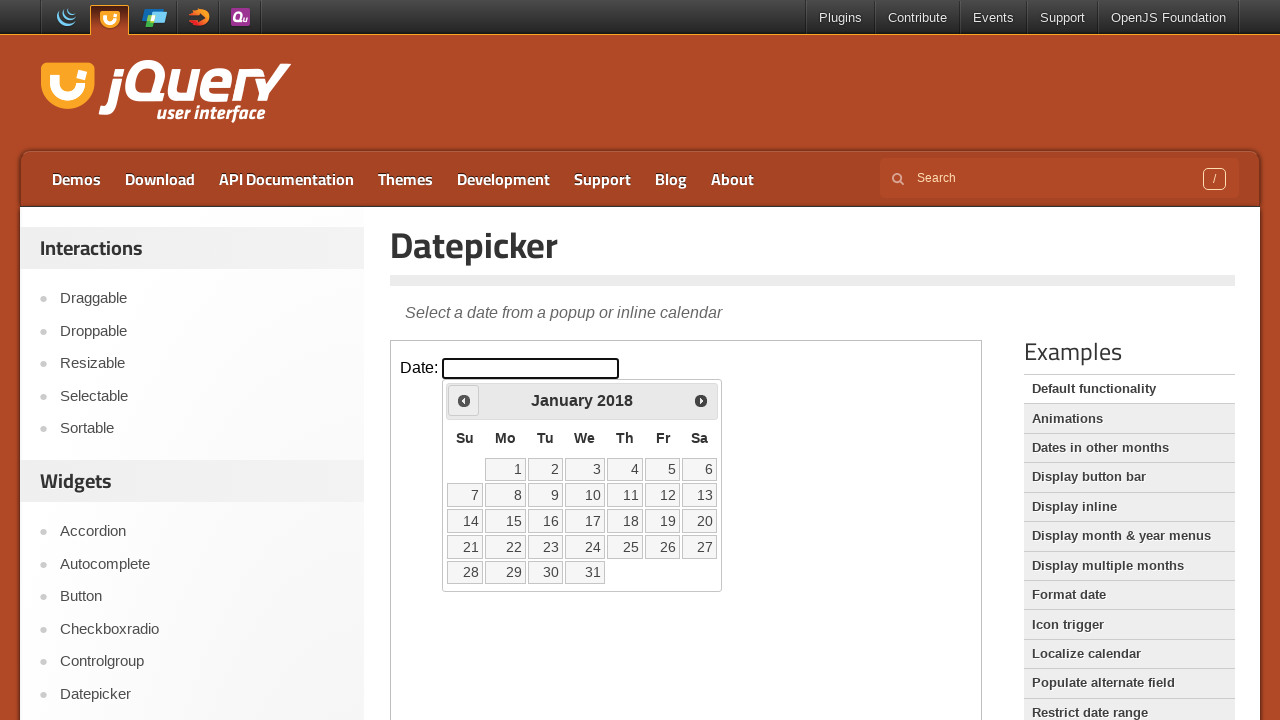

Retrieved current year: 2018
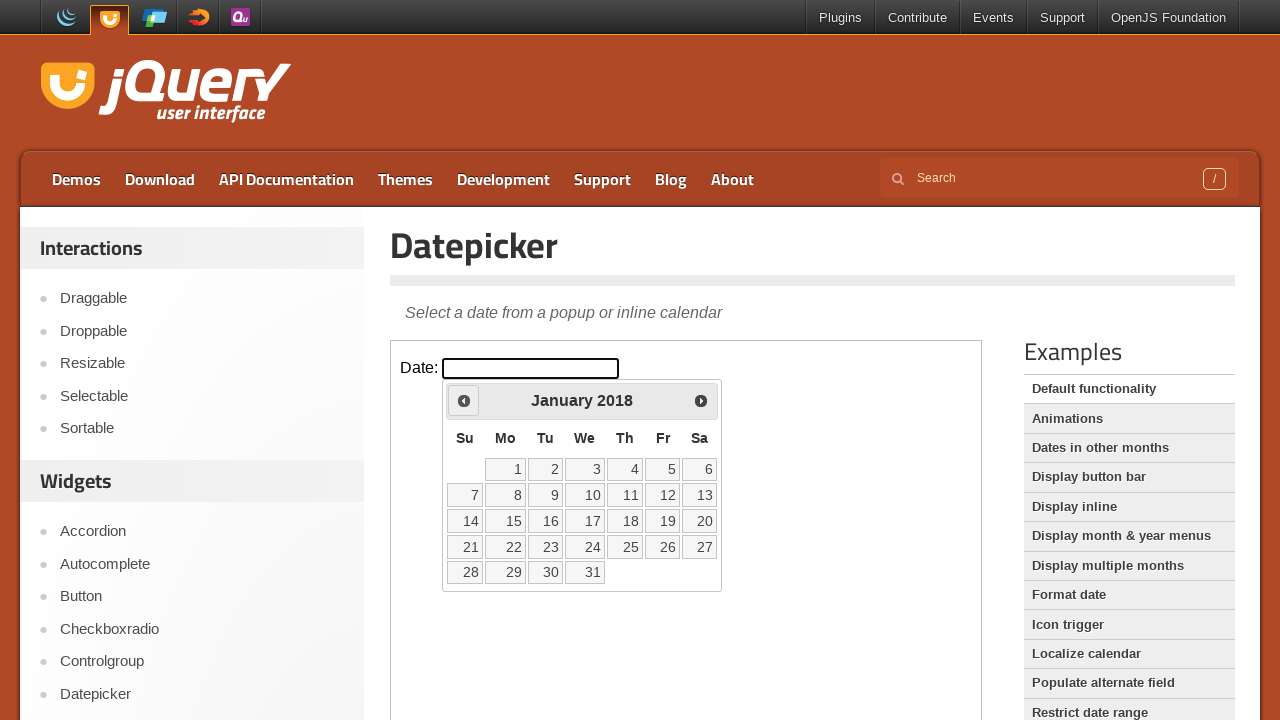

Clicked previous month button to navigate backwards at (464, 400) on iframe >> nth=0 >> internal:control=enter-frame >> .ui-datepicker-prev
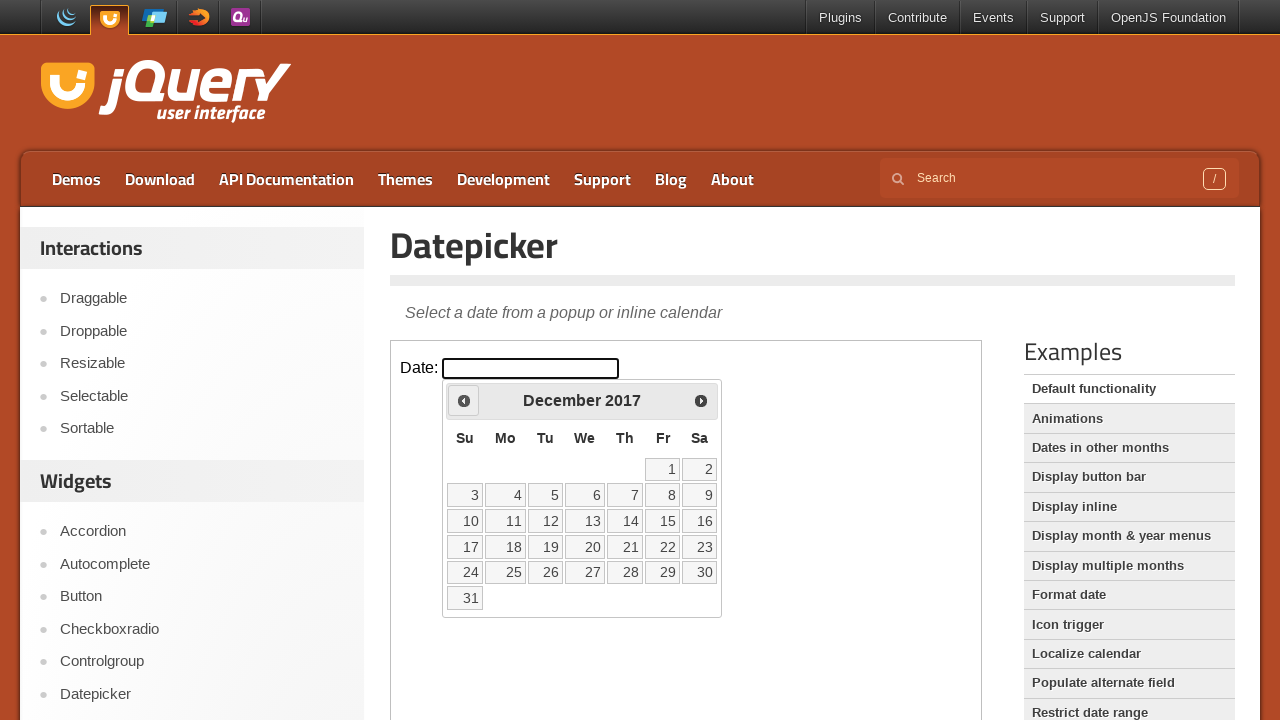

Retrieved current month: December
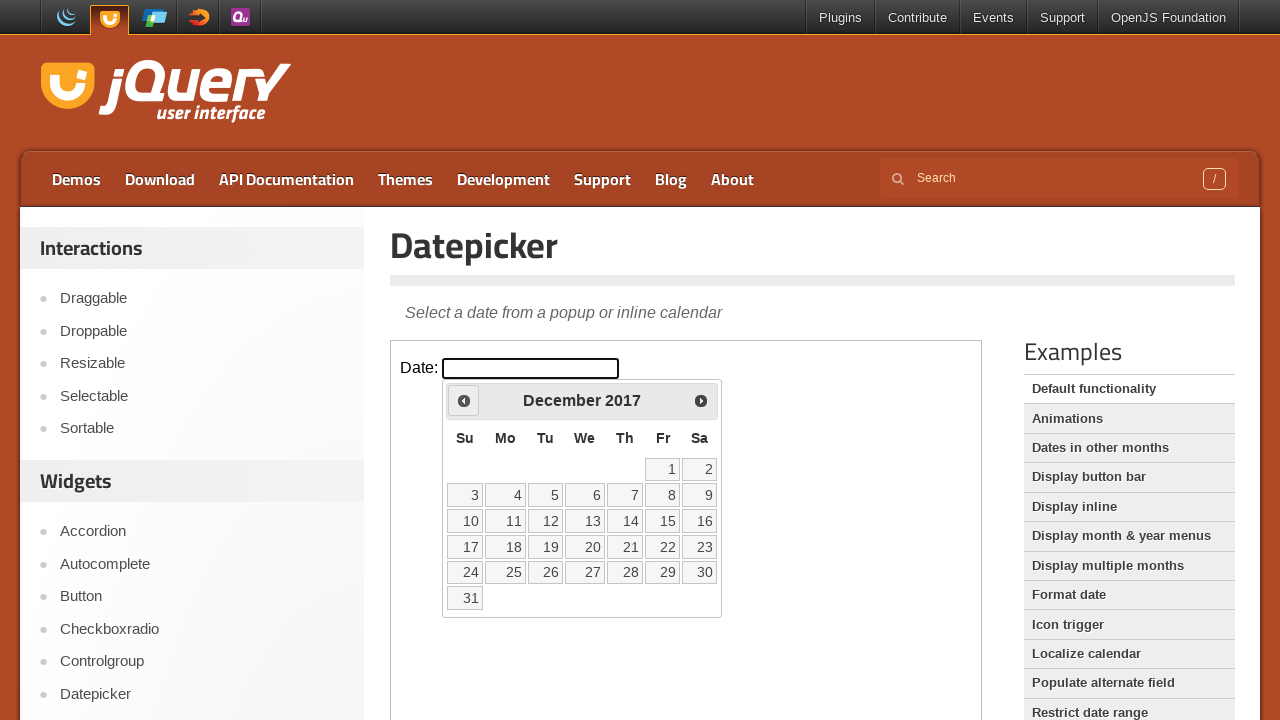

Retrieved current year: 2017
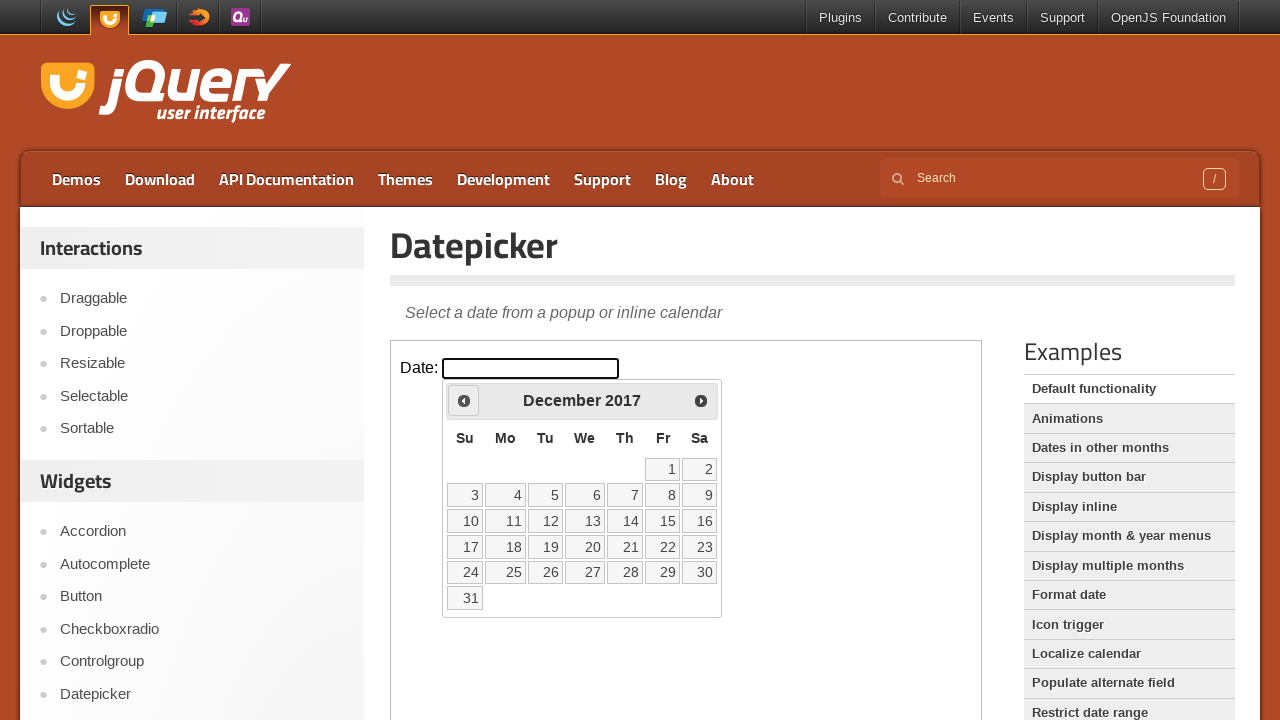

Clicked previous month button to navigate backwards at (464, 400) on iframe >> nth=0 >> internal:control=enter-frame >> .ui-datepicker-prev
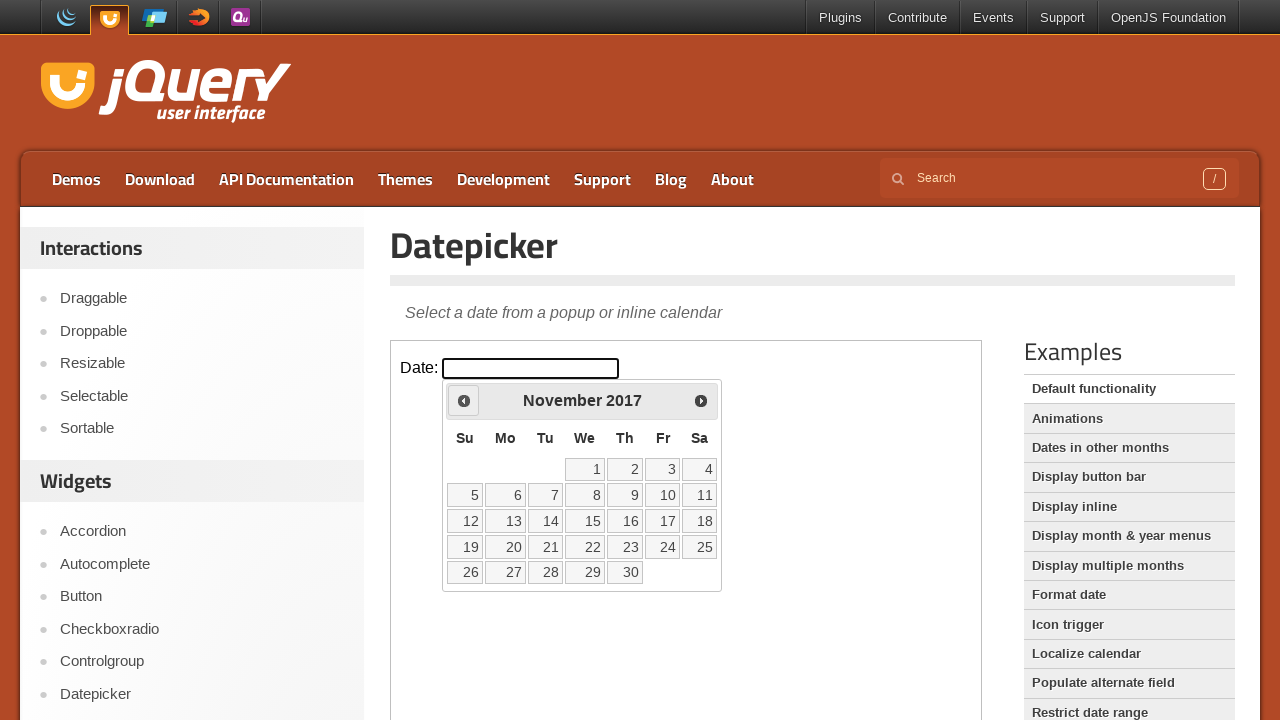

Retrieved current month: November
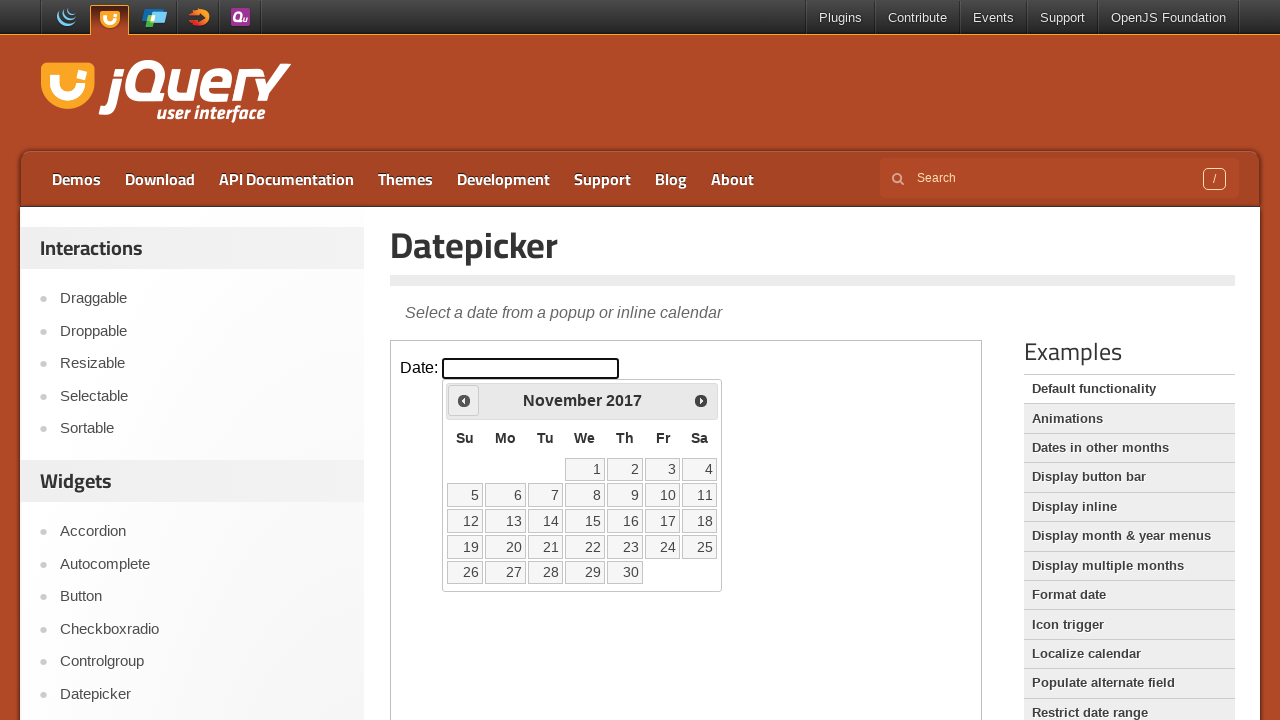

Retrieved current year: 2017
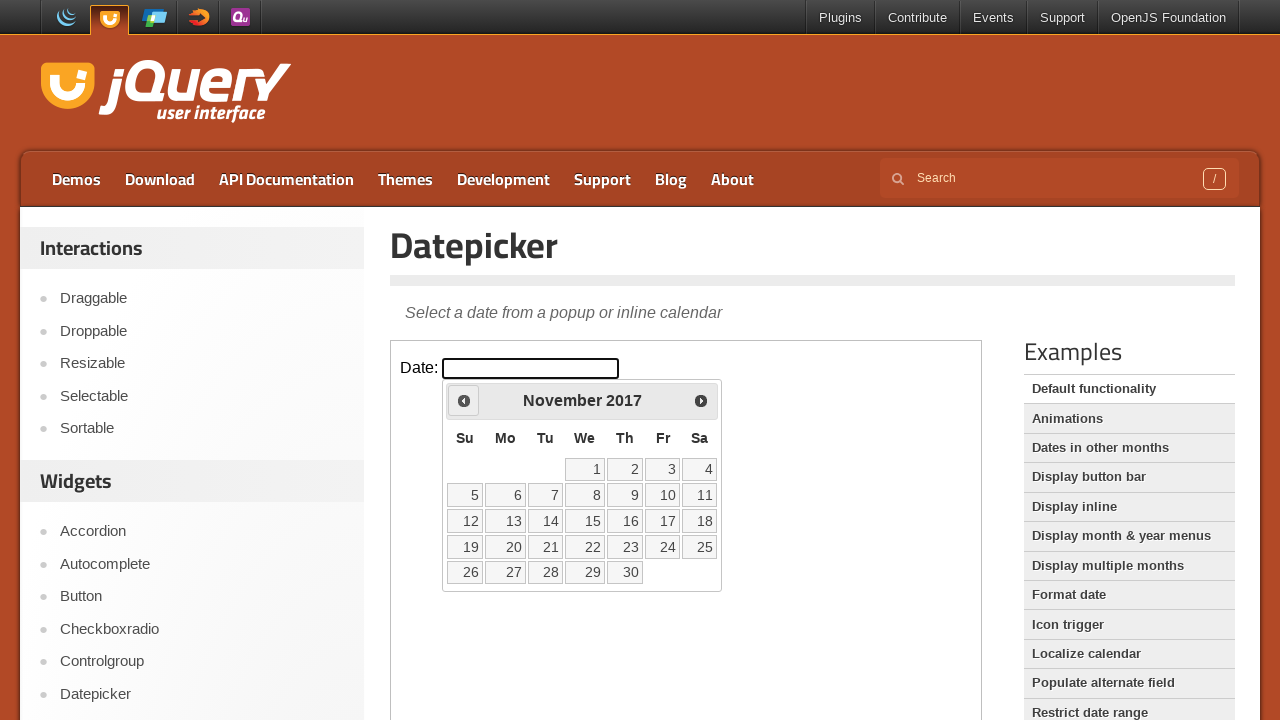

Clicked previous month button to navigate backwards at (464, 400) on iframe >> nth=0 >> internal:control=enter-frame >> .ui-datepicker-prev
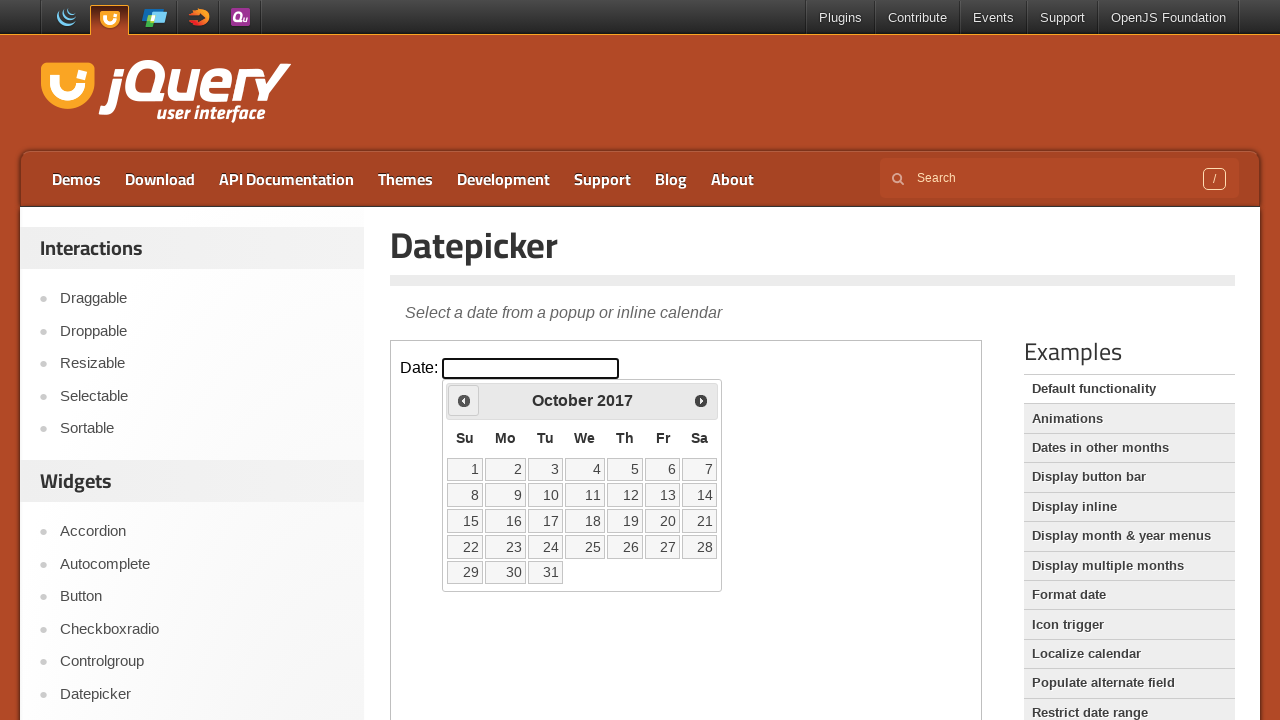

Retrieved current month: October
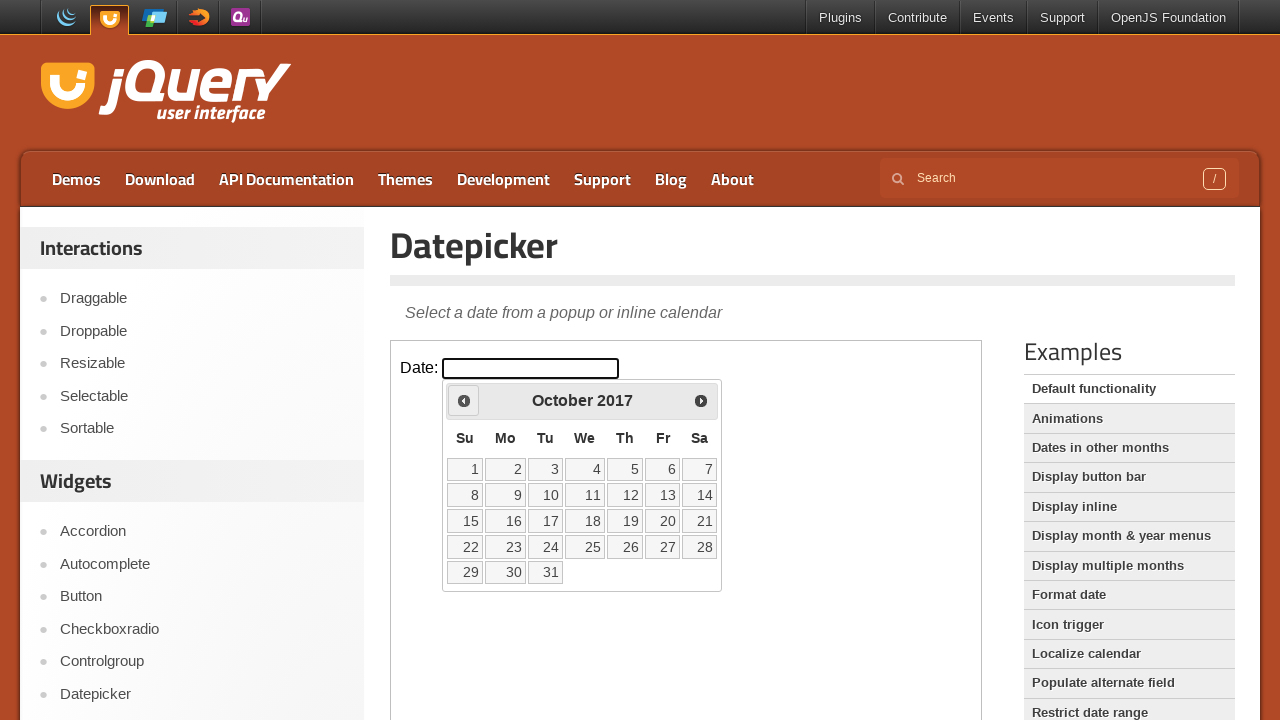

Retrieved current year: 2017
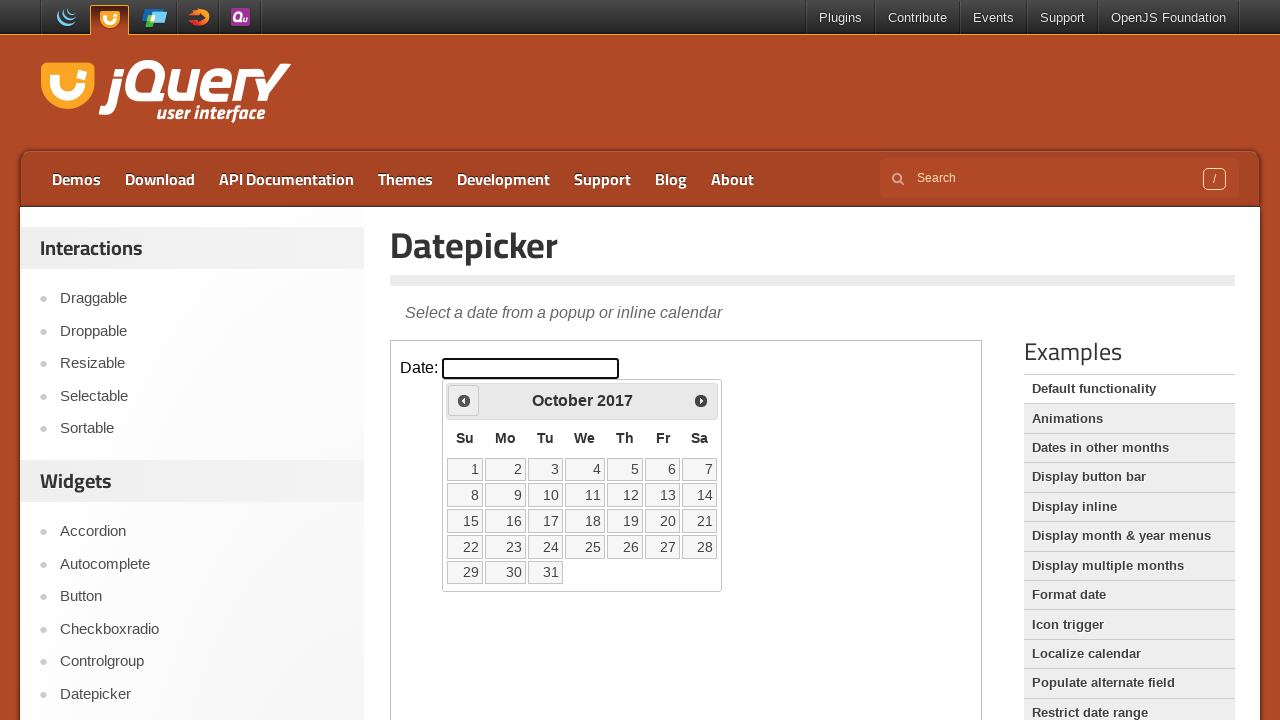

Clicked previous month button to navigate backwards at (464, 400) on iframe >> nth=0 >> internal:control=enter-frame >> .ui-datepicker-prev
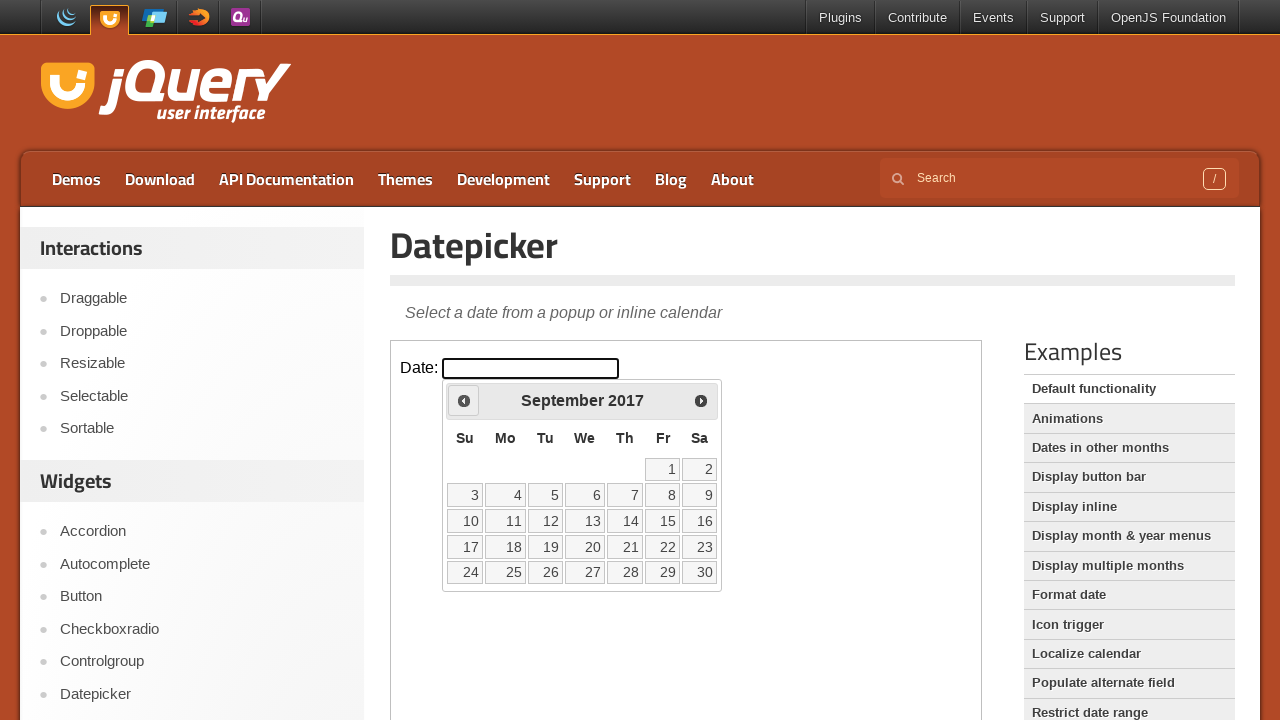

Retrieved current month: September
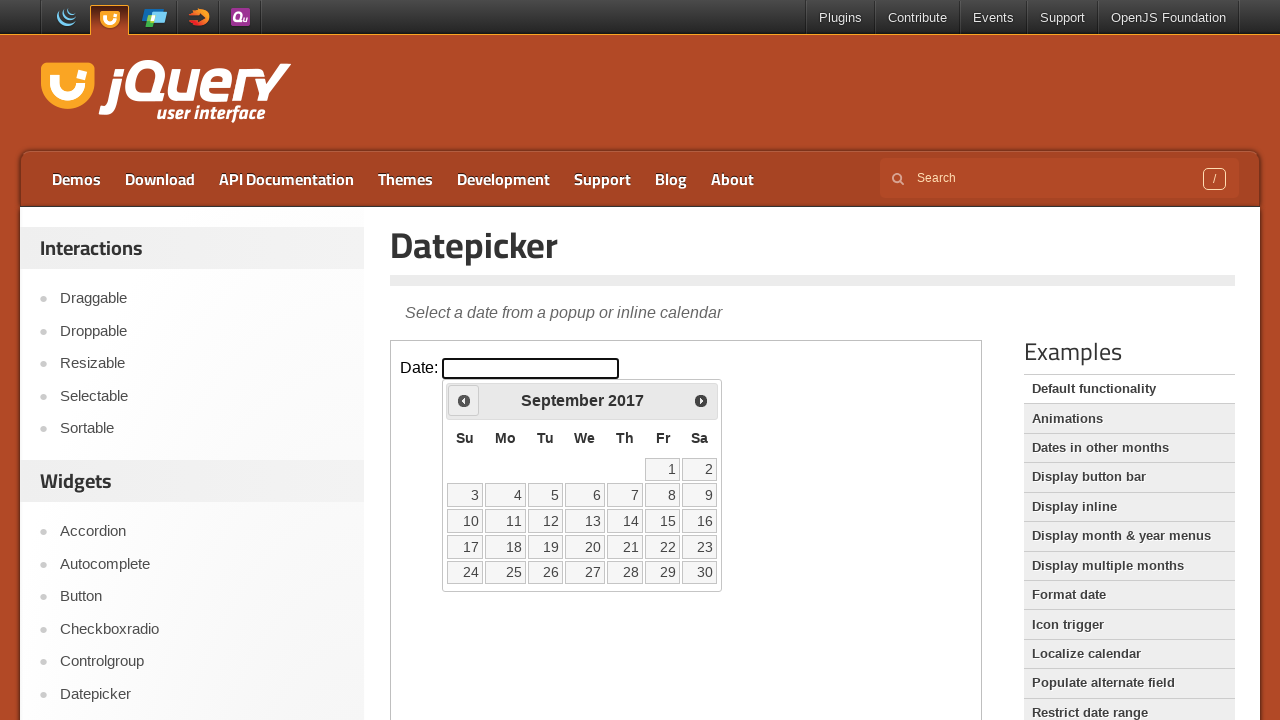

Retrieved current year: 2017
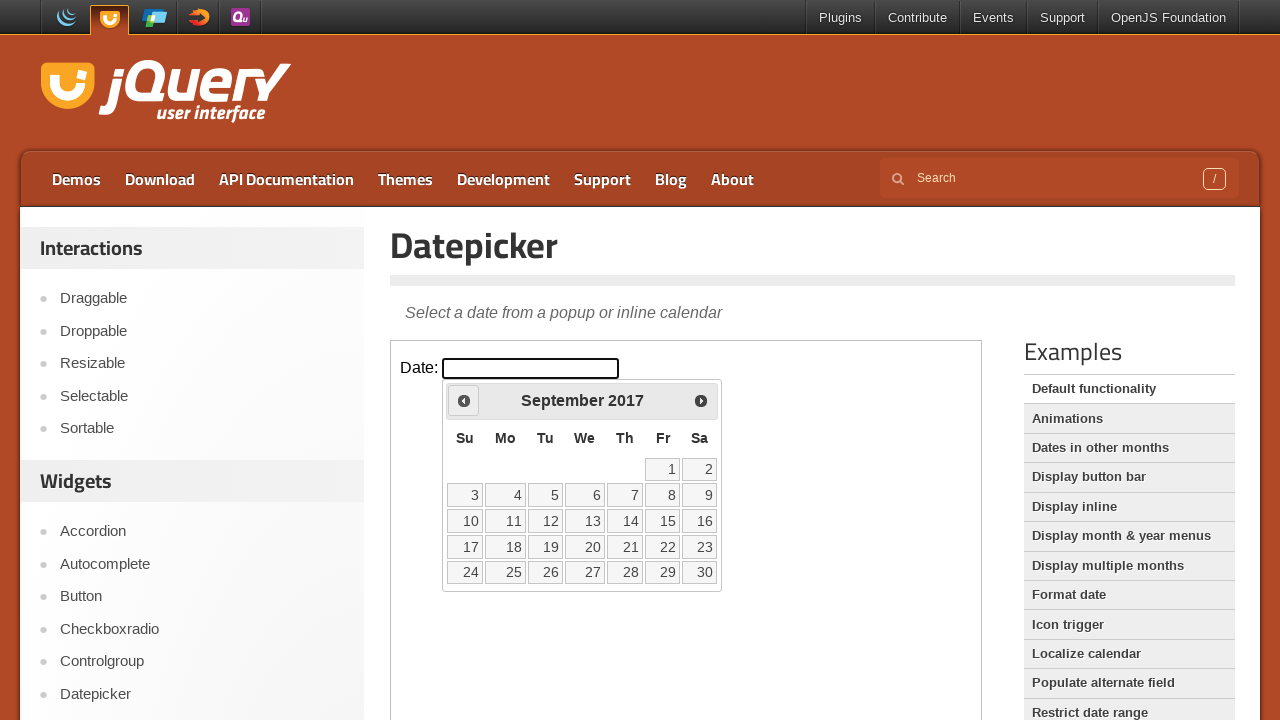

Clicked previous month button to navigate backwards at (464, 400) on iframe >> nth=0 >> internal:control=enter-frame >> .ui-datepicker-prev
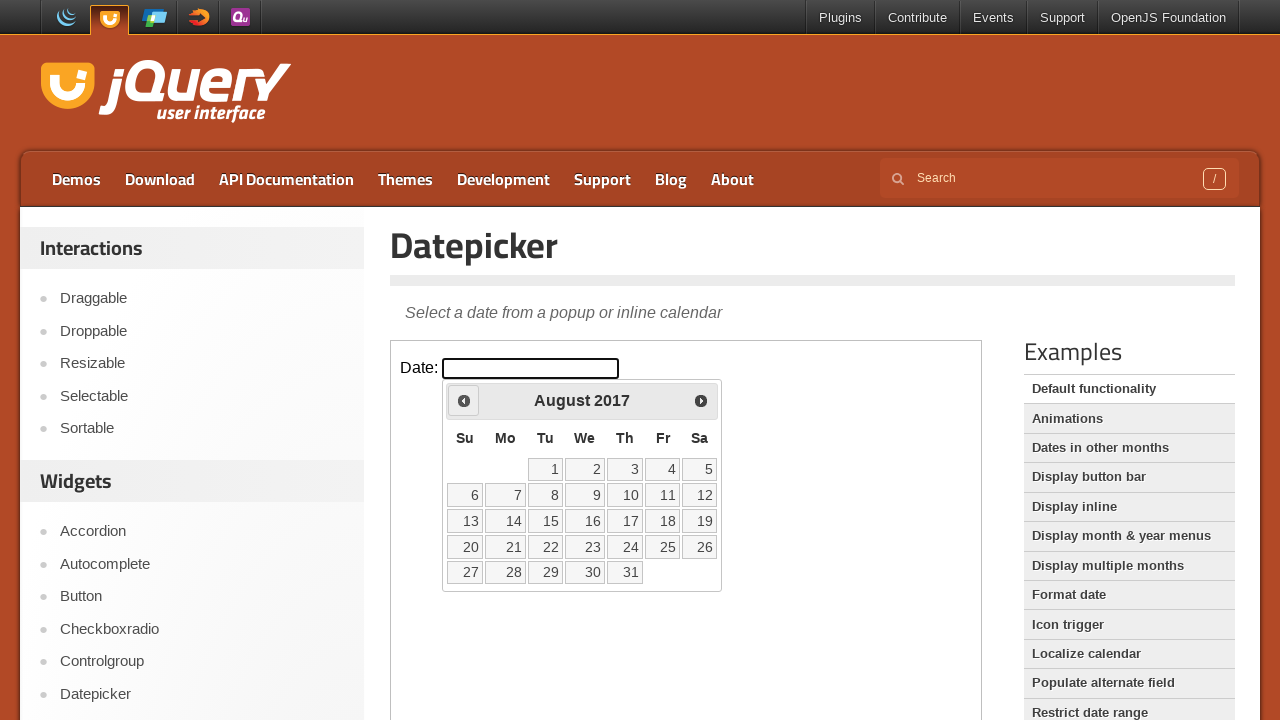

Retrieved current month: August
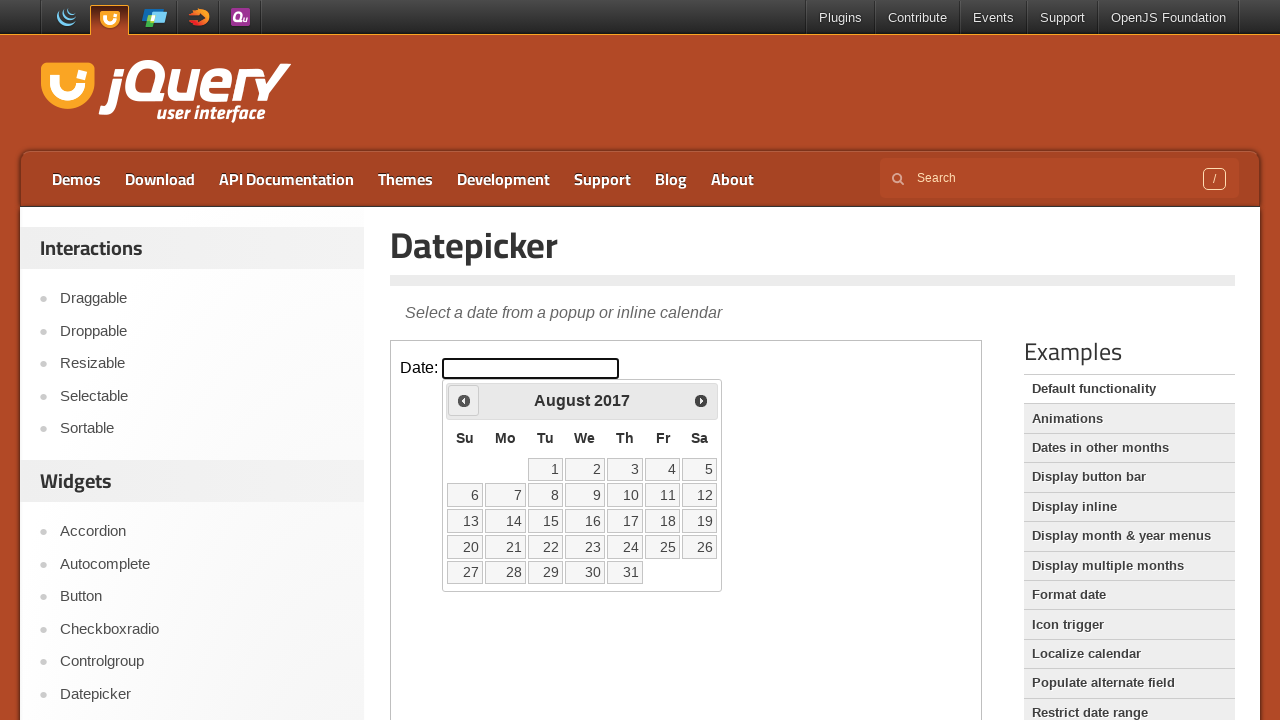

Retrieved current year: 2017
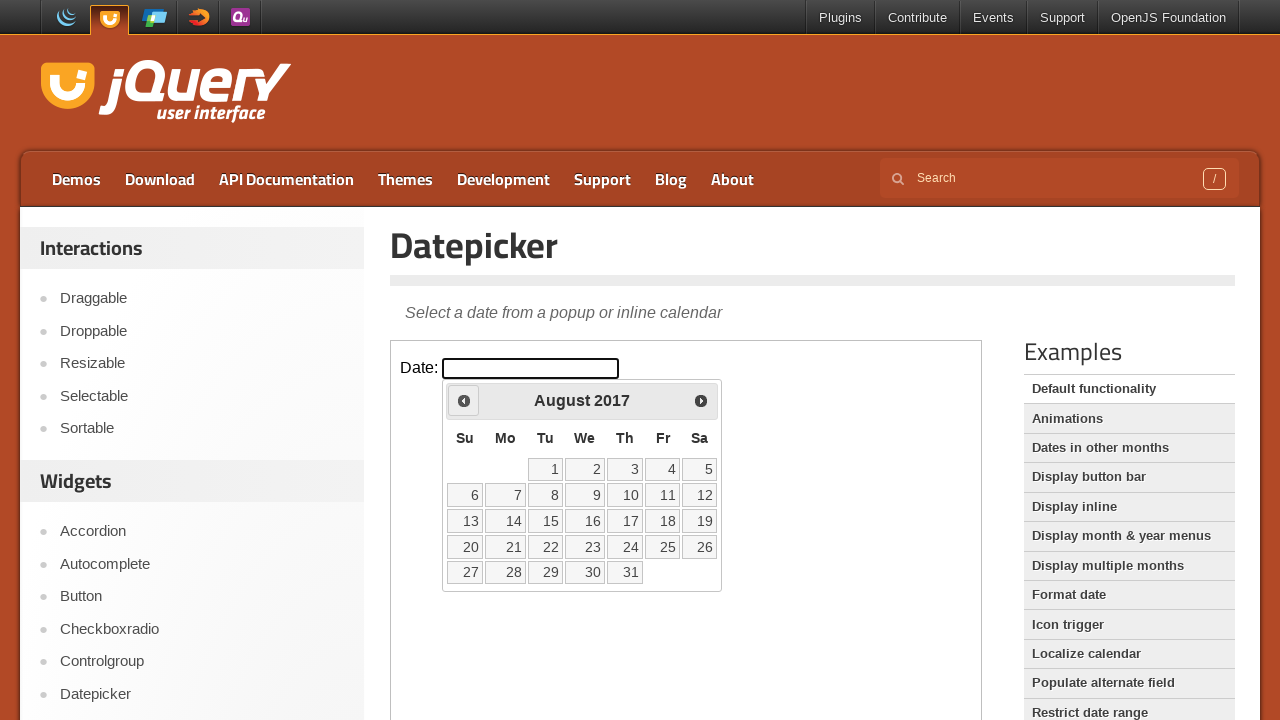

Clicked previous month button to navigate backwards at (464, 400) on iframe >> nth=0 >> internal:control=enter-frame >> .ui-datepicker-prev
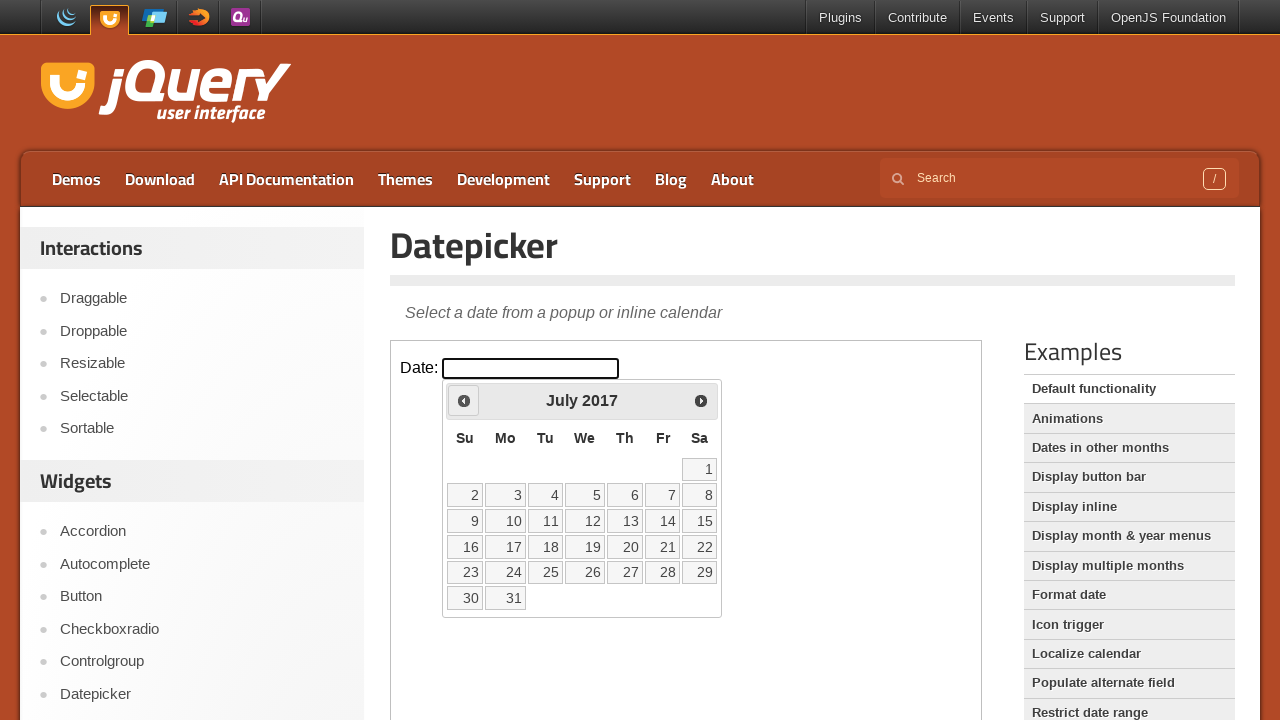

Retrieved current month: July
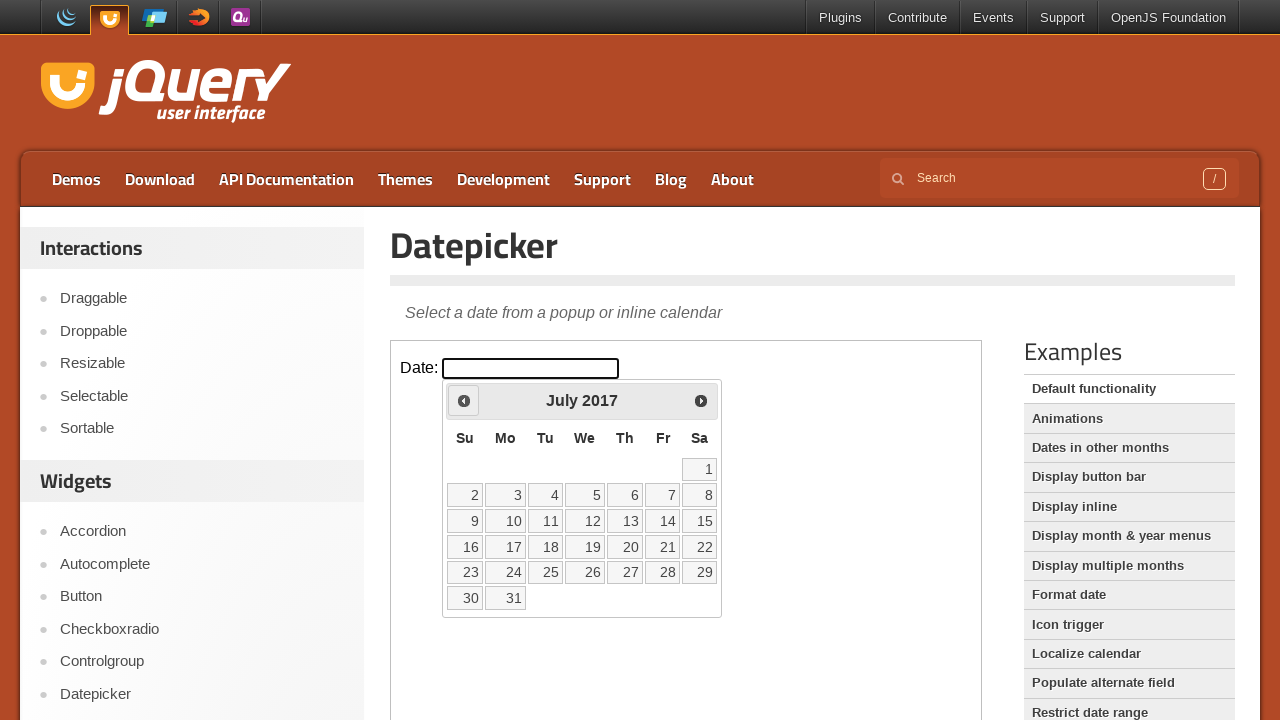

Retrieved current year: 2017
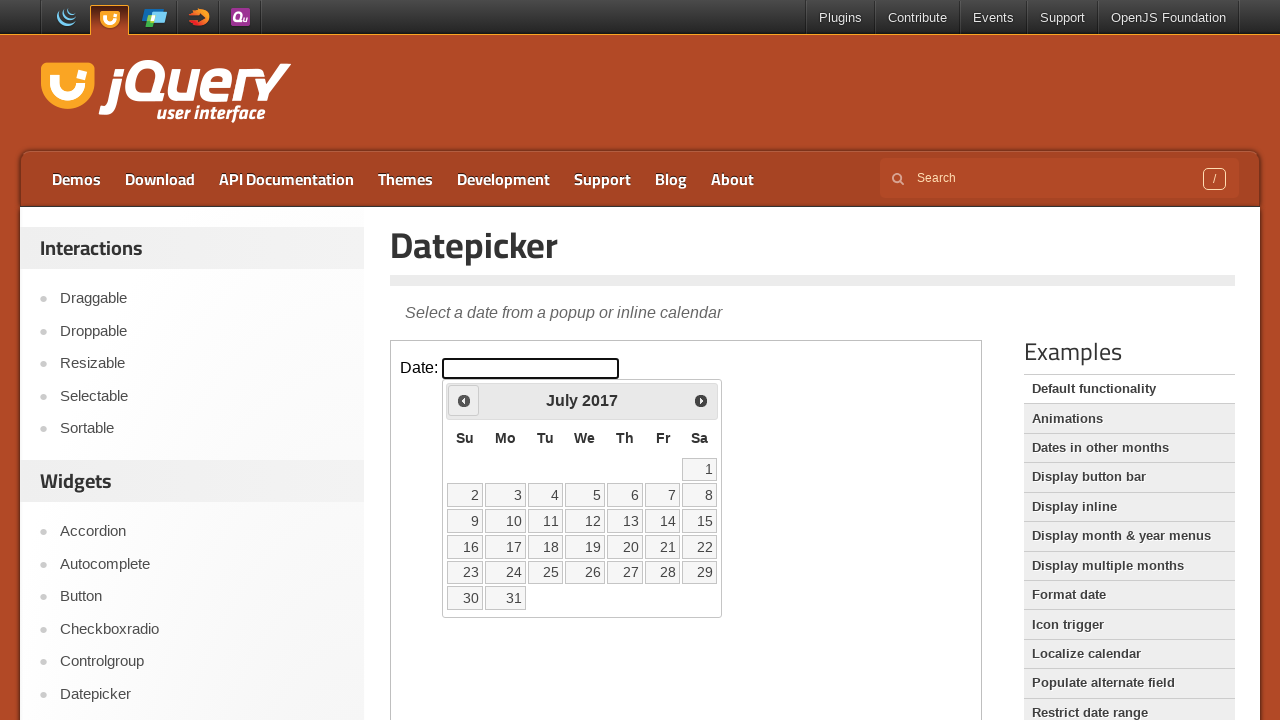

Clicked previous month button to navigate backwards at (464, 400) on iframe >> nth=0 >> internal:control=enter-frame >> .ui-datepicker-prev
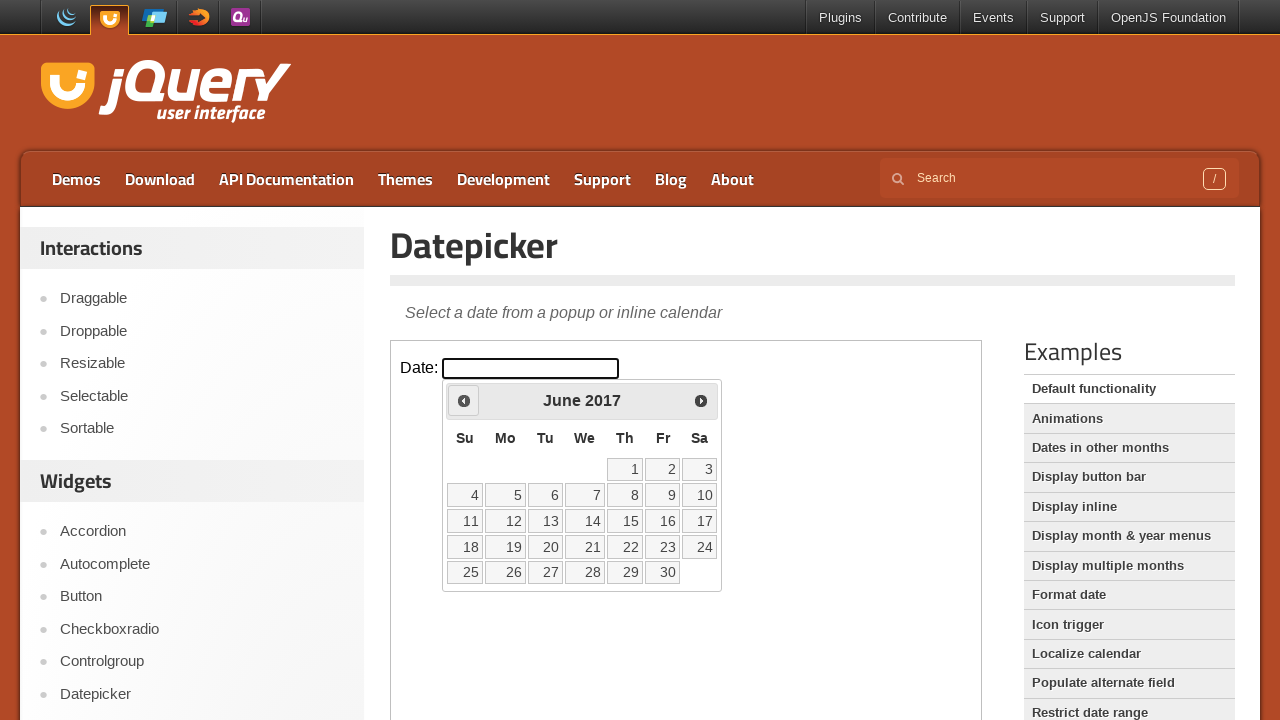

Retrieved current month: June
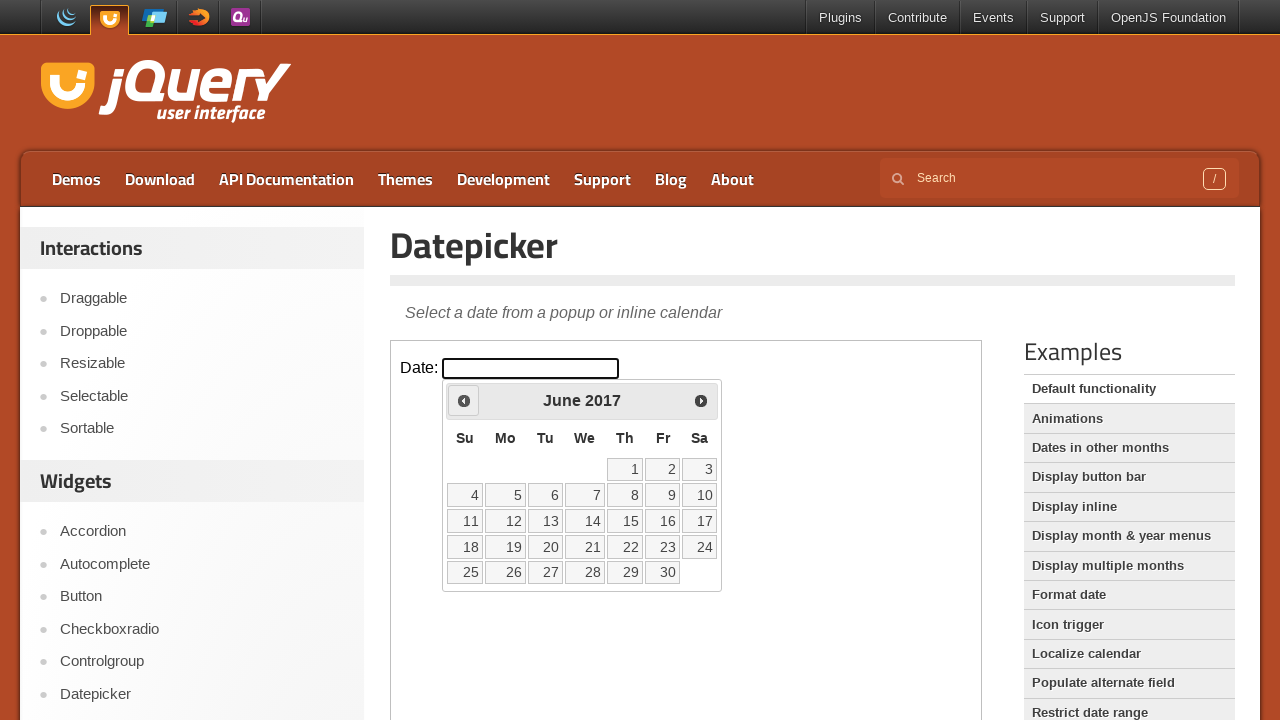

Retrieved current year: 2017
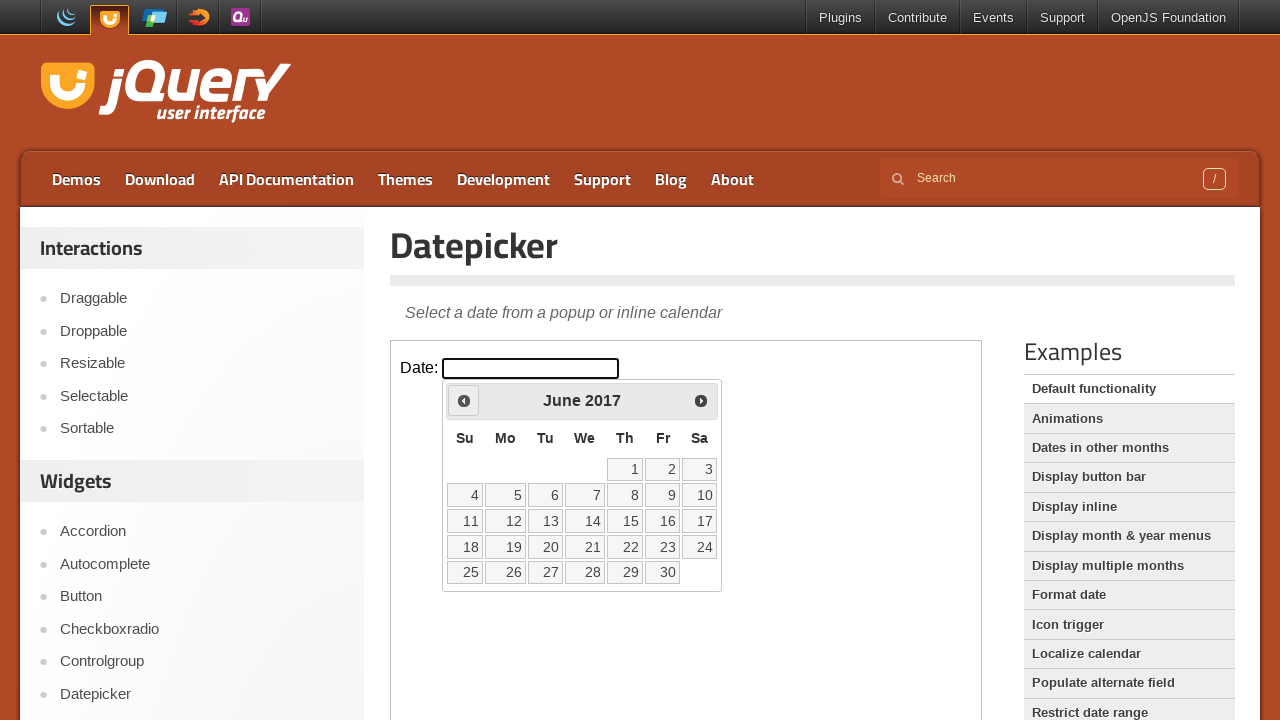

Clicked previous month button to navigate backwards at (464, 400) on iframe >> nth=0 >> internal:control=enter-frame >> .ui-datepicker-prev
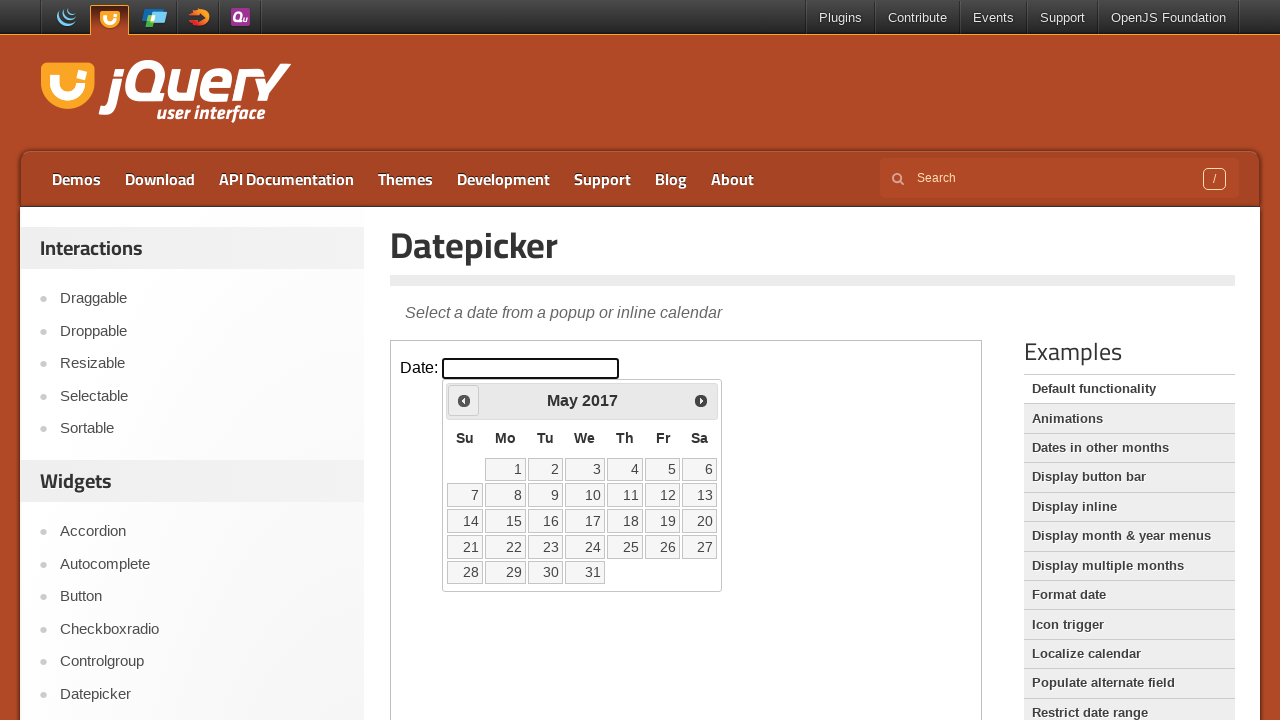

Retrieved current month: May
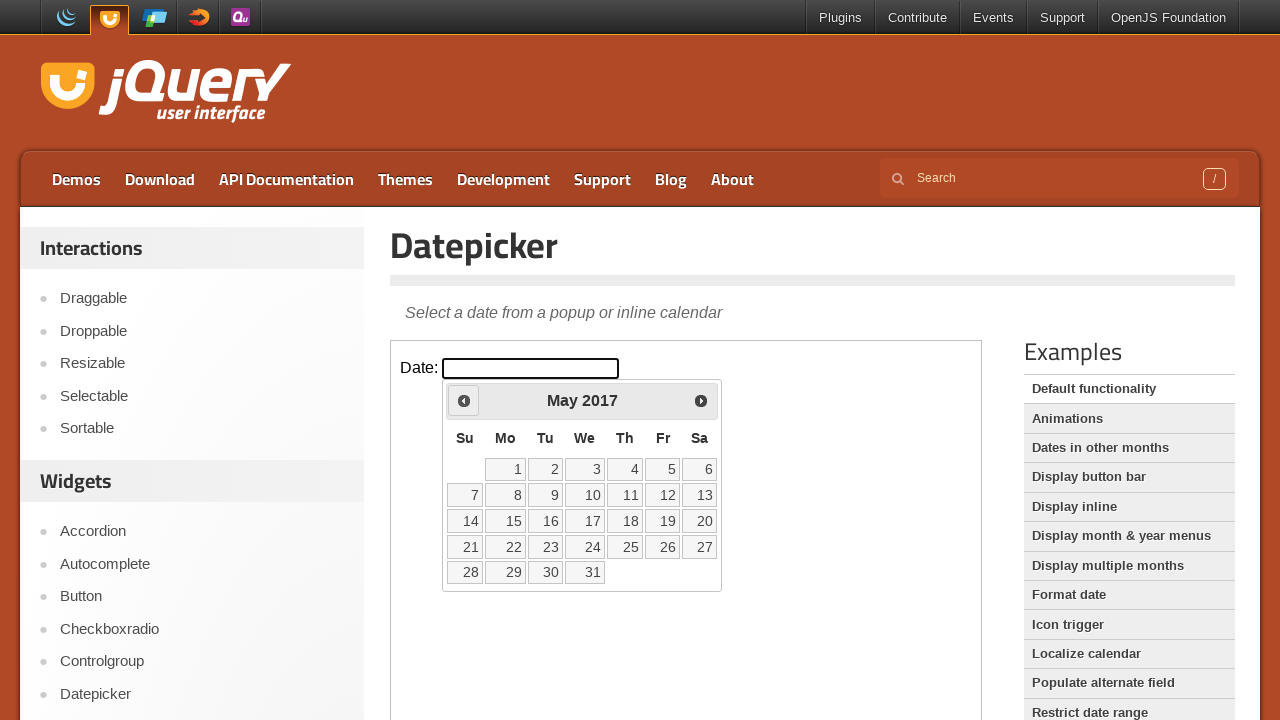

Retrieved current year: 2017
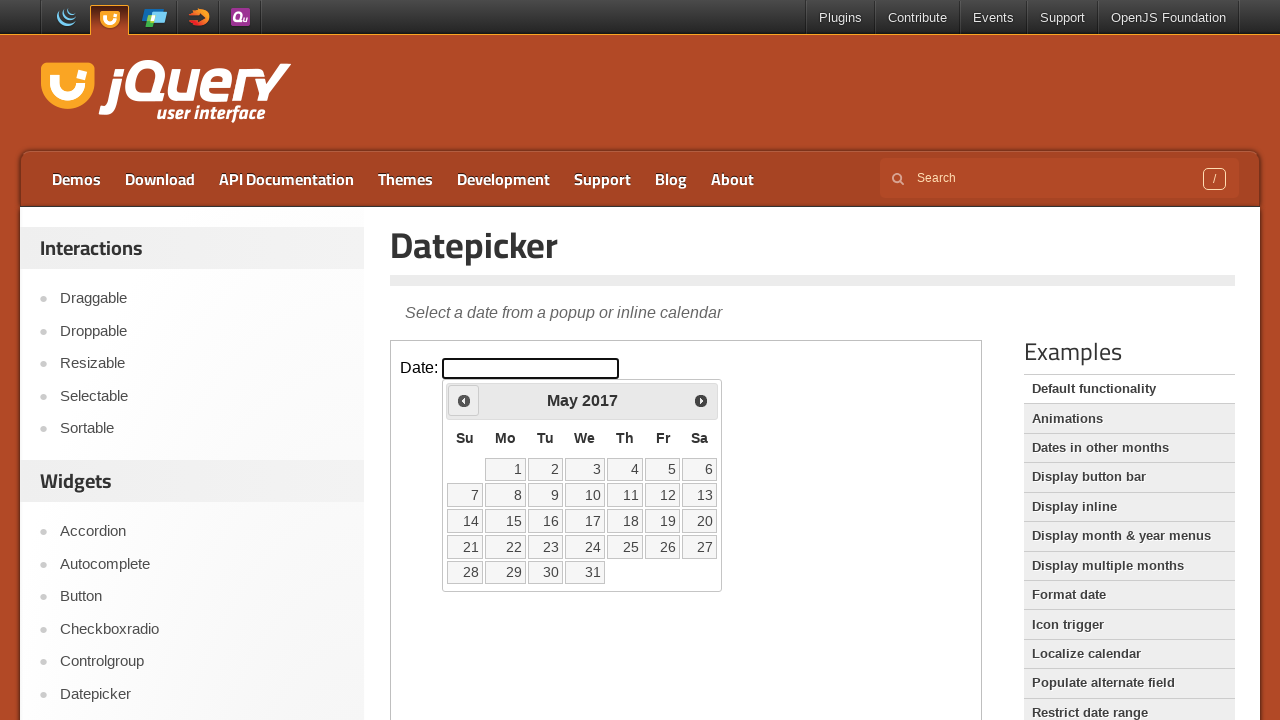

Clicked previous month button to navigate backwards at (464, 400) on iframe >> nth=0 >> internal:control=enter-frame >> .ui-datepicker-prev
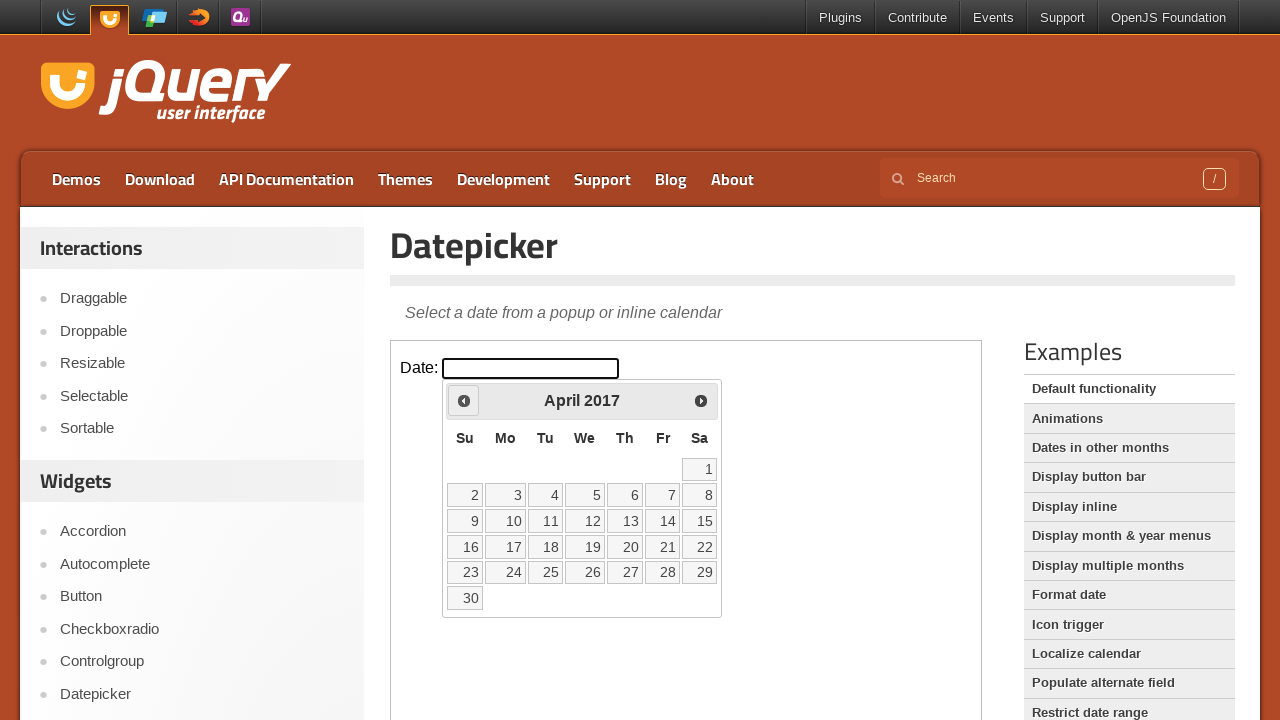

Retrieved current month: April
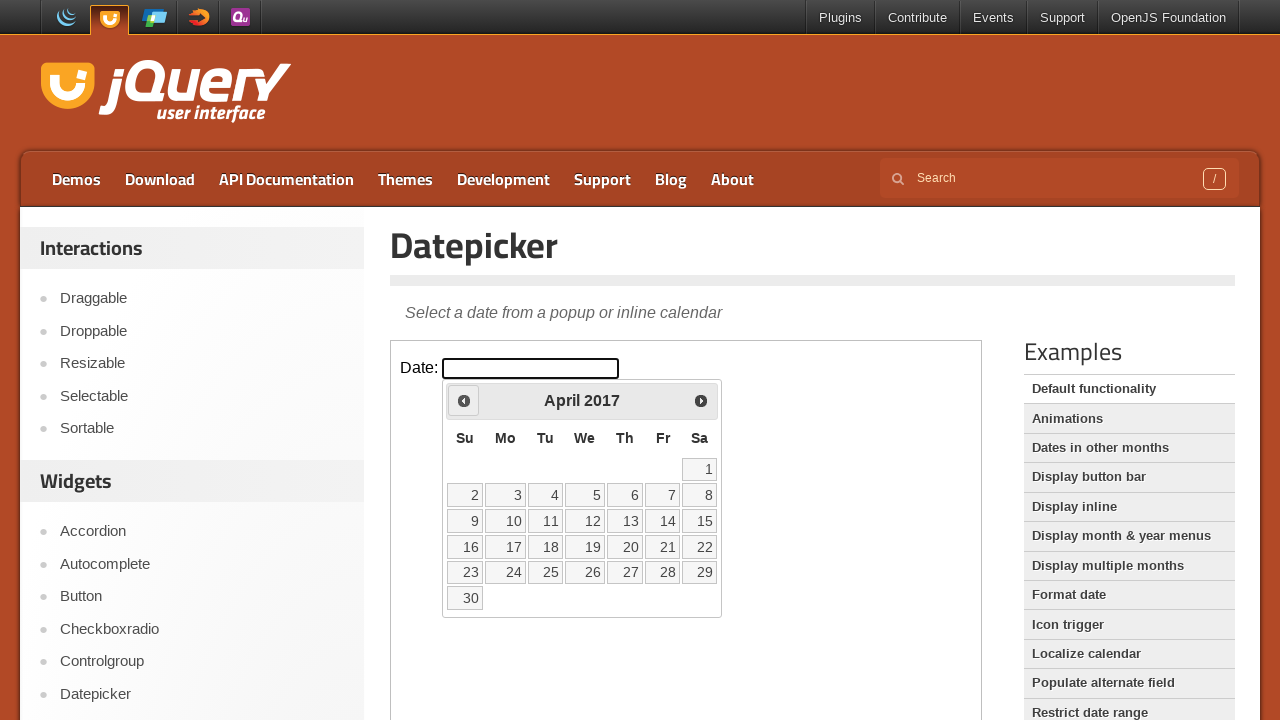

Retrieved current year: 2017
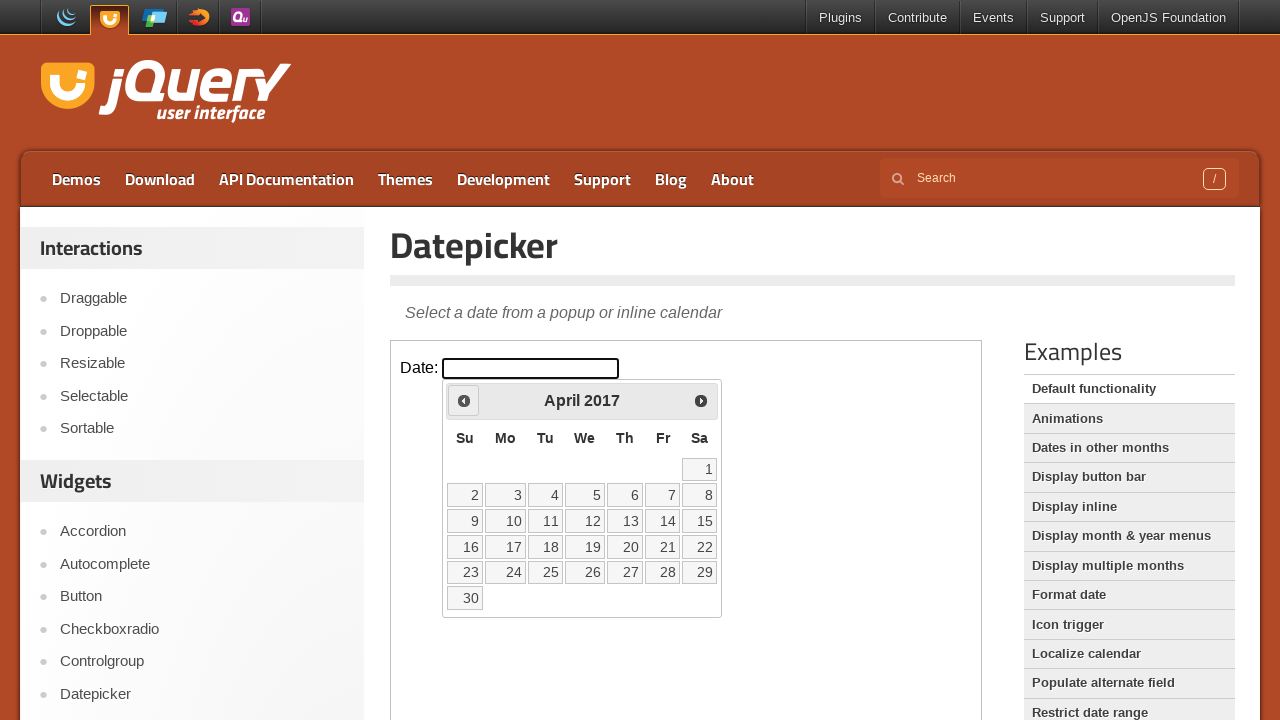

Clicked previous month button to navigate backwards at (464, 400) on iframe >> nth=0 >> internal:control=enter-frame >> .ui-datepicker-prev
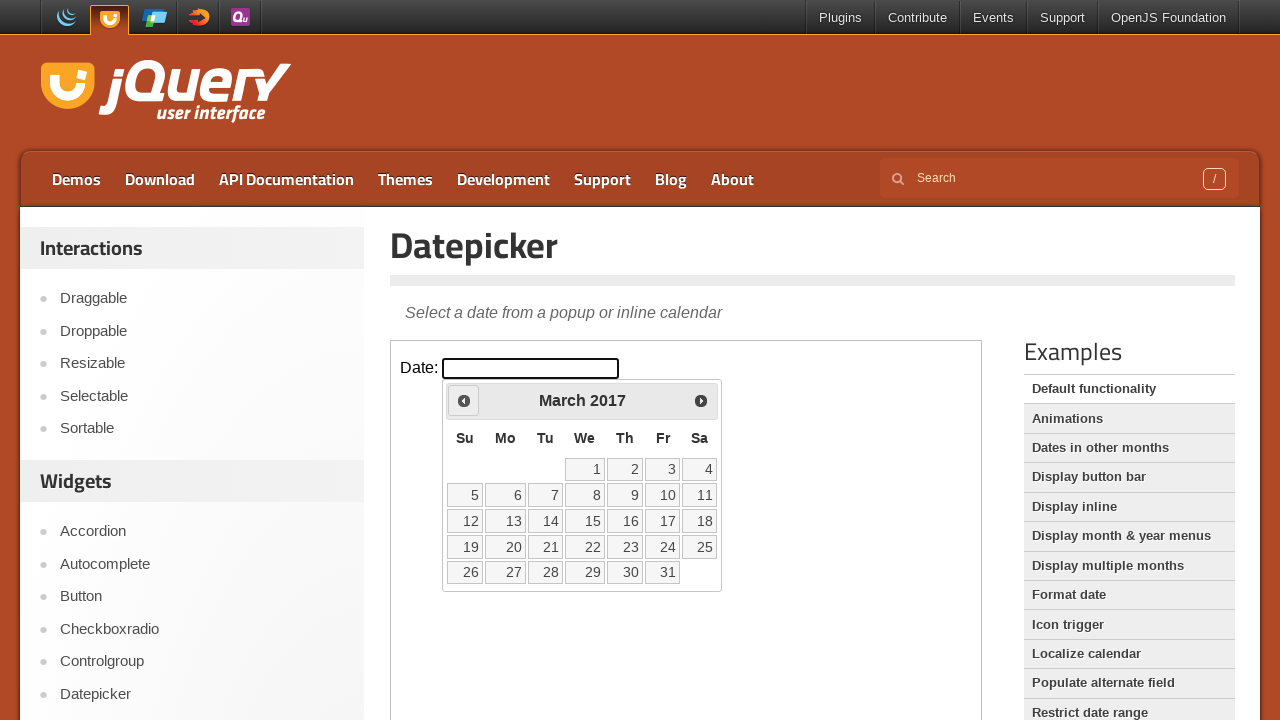

Retrieved current month: March
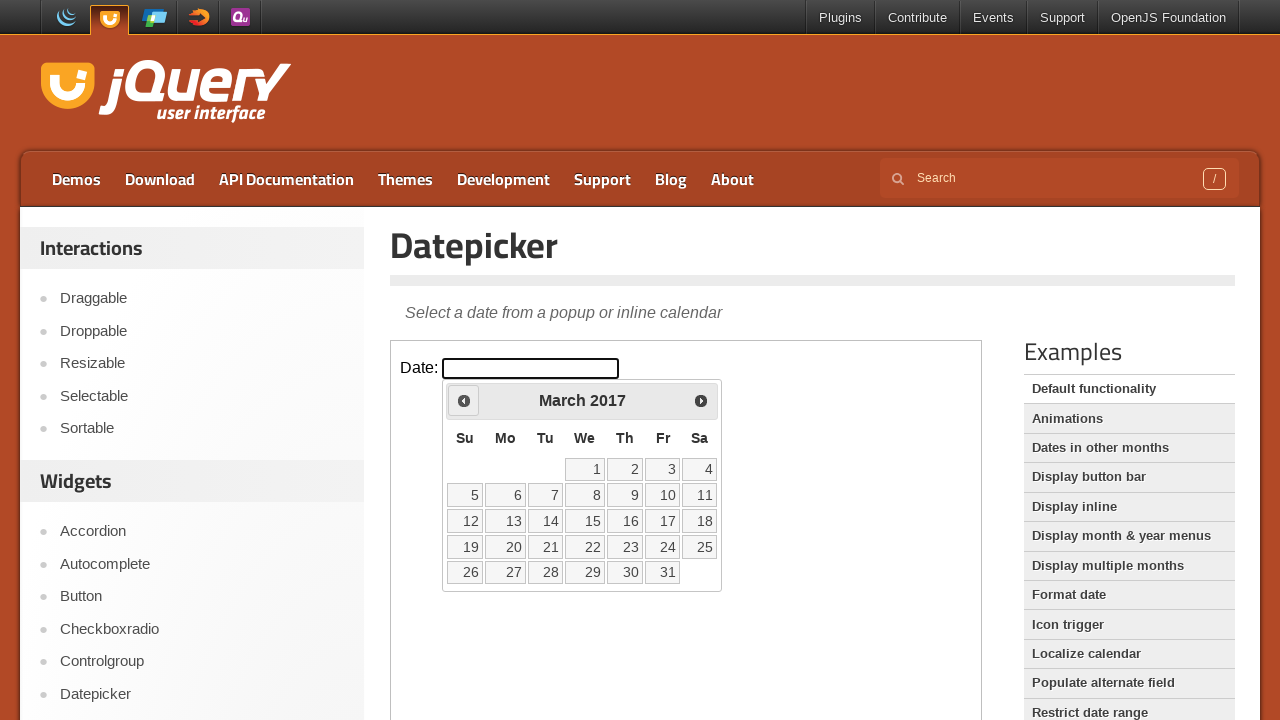

Retrieved current year: 2017
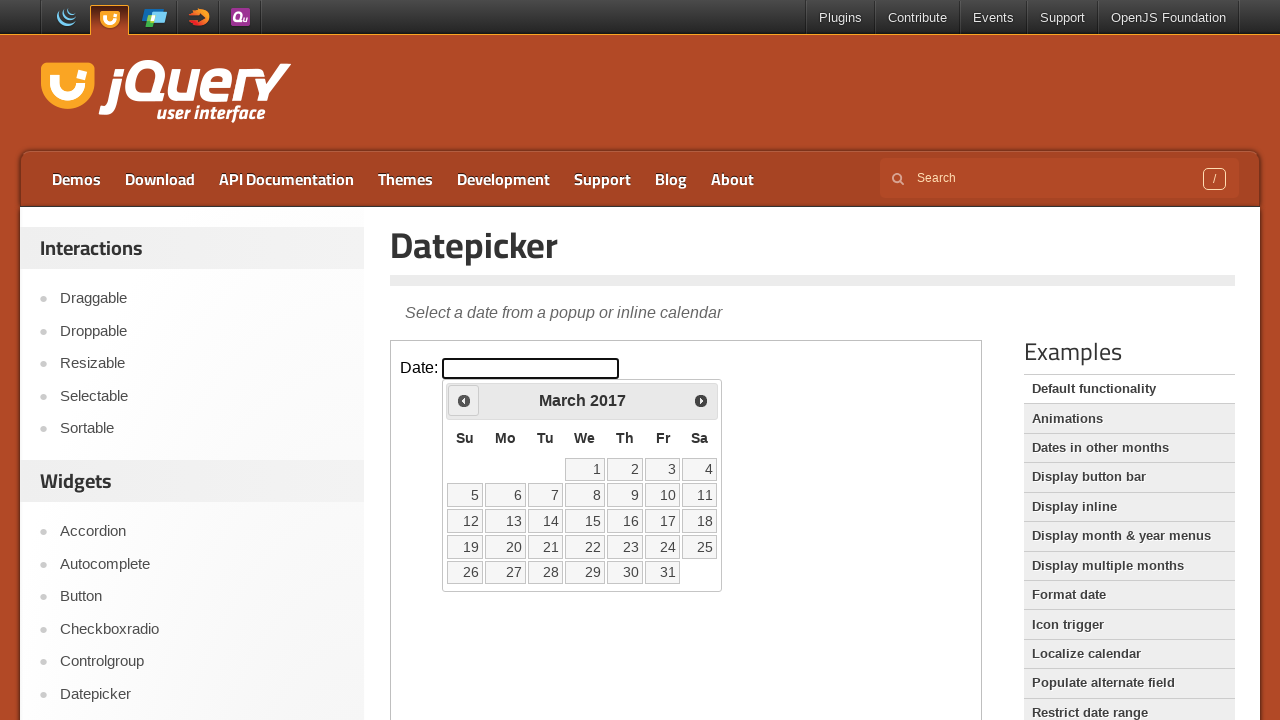

Clicked previous month button to navigate backwards at (464, 400) on iframe >> nth=0 >> internal:control=enter-frame >> .ui-datepicker-prev
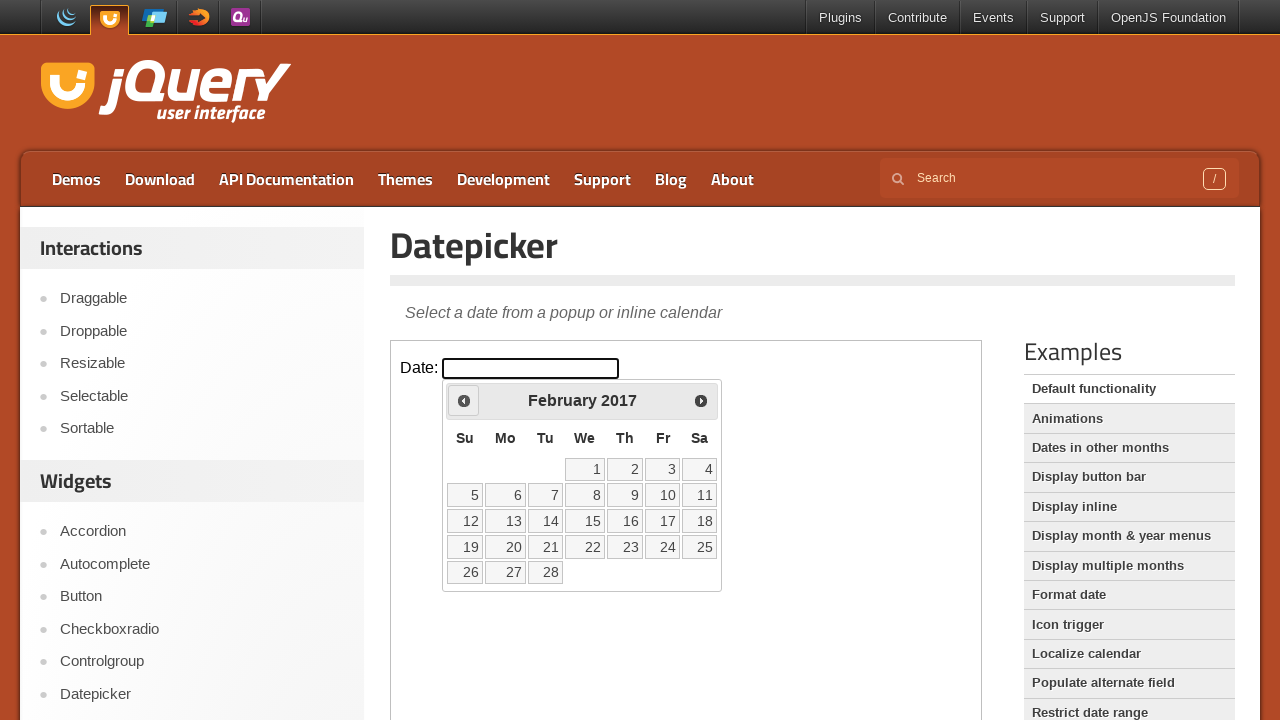

Retrieved current month: February
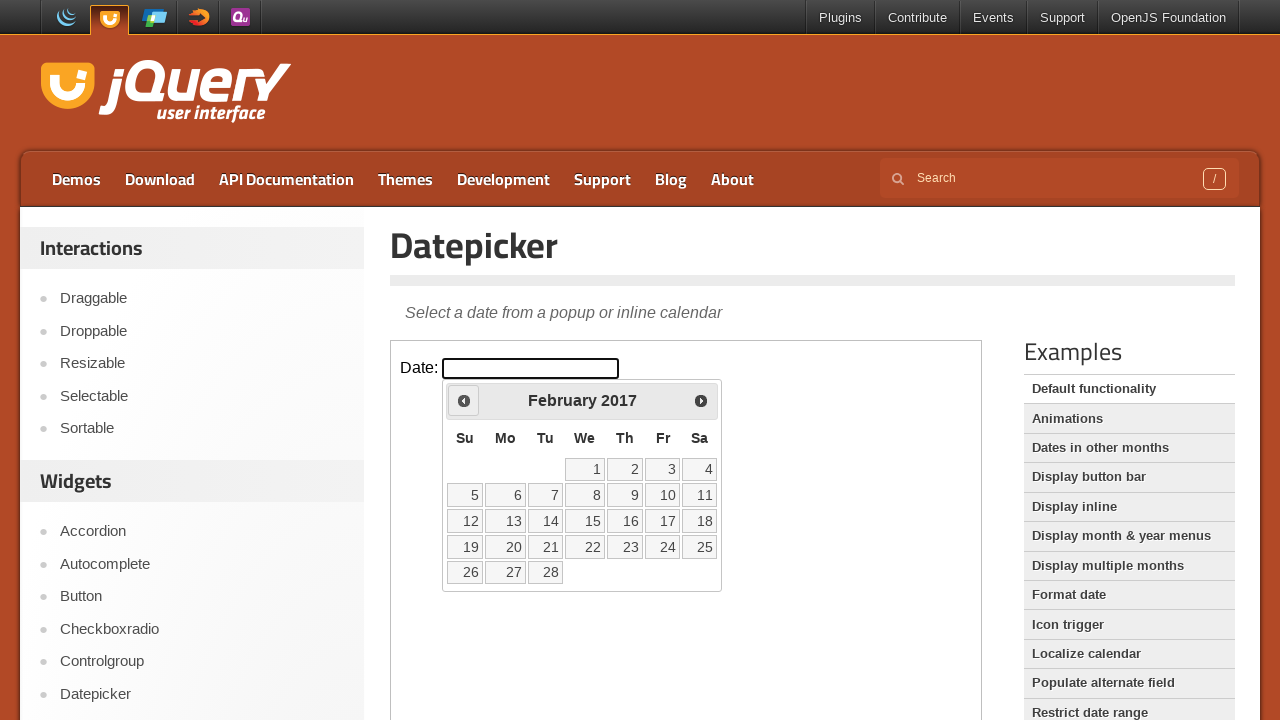

Retrieved current year: 2017
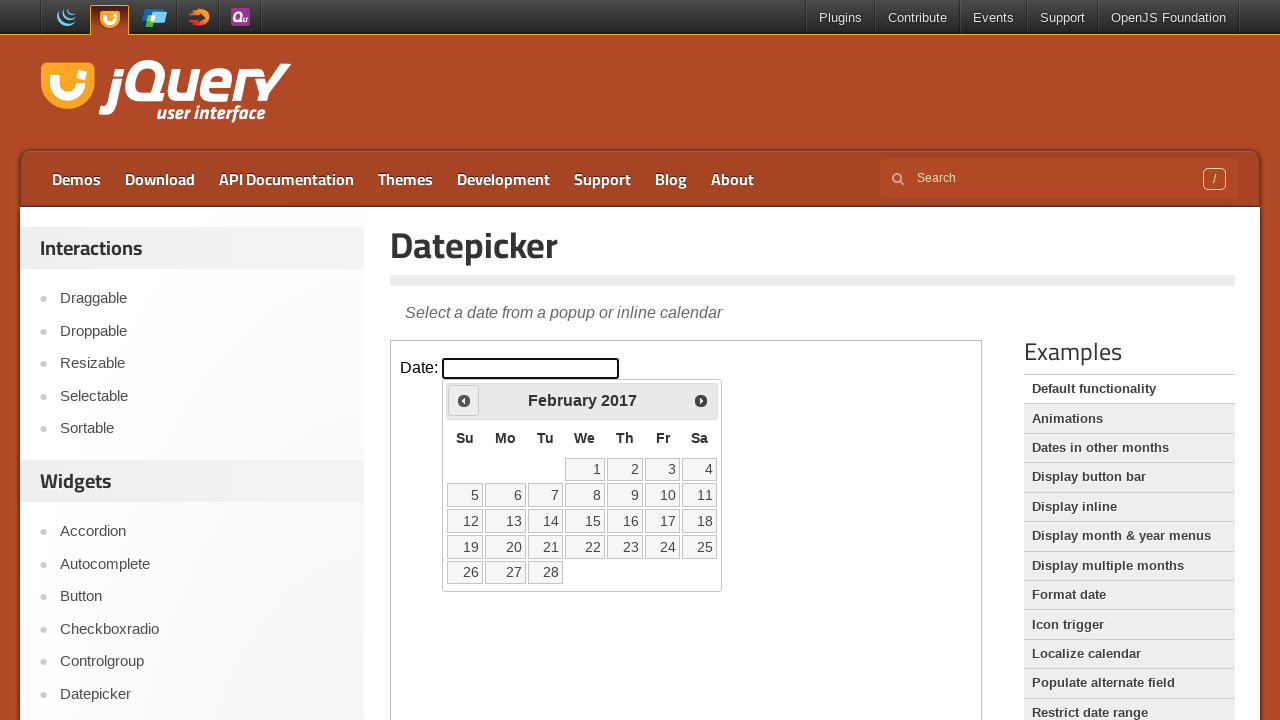

Clicked previous month button to navigate backwards at (464, 400) on iframe >> nth=0 >> internal:control=enter-frame >> .ui-datepicker-prev
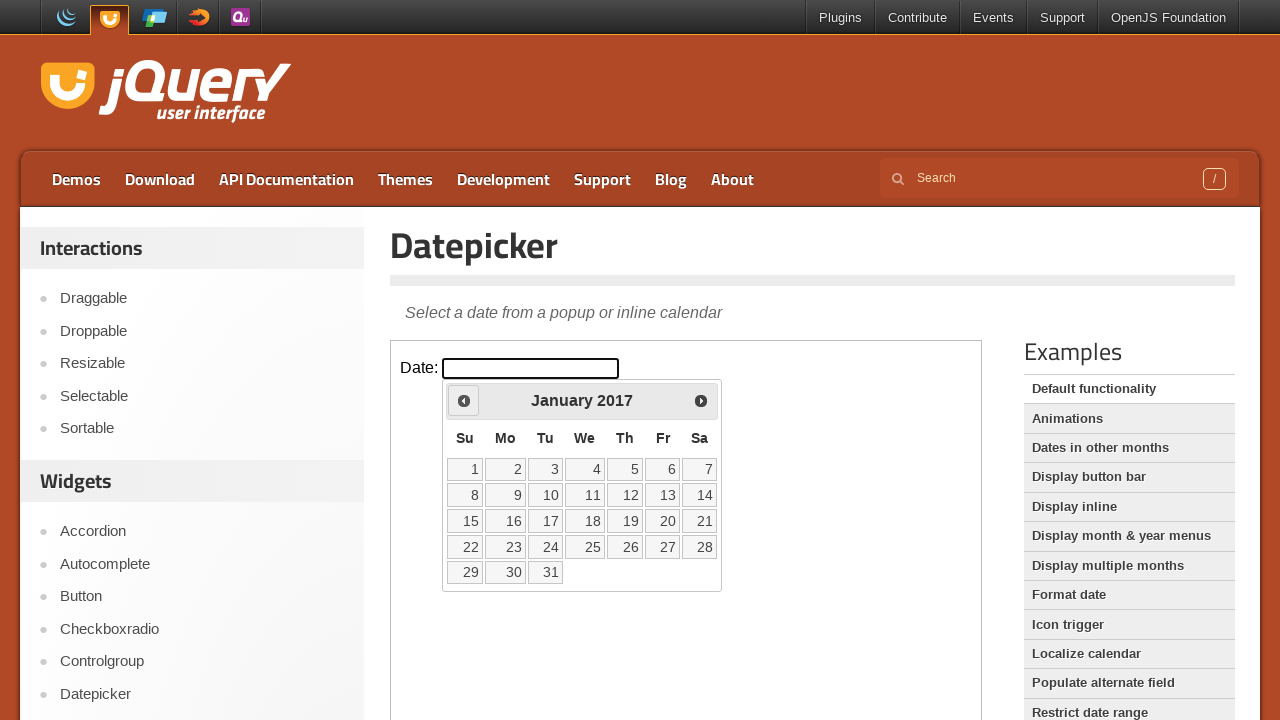

Retrieved current month: January
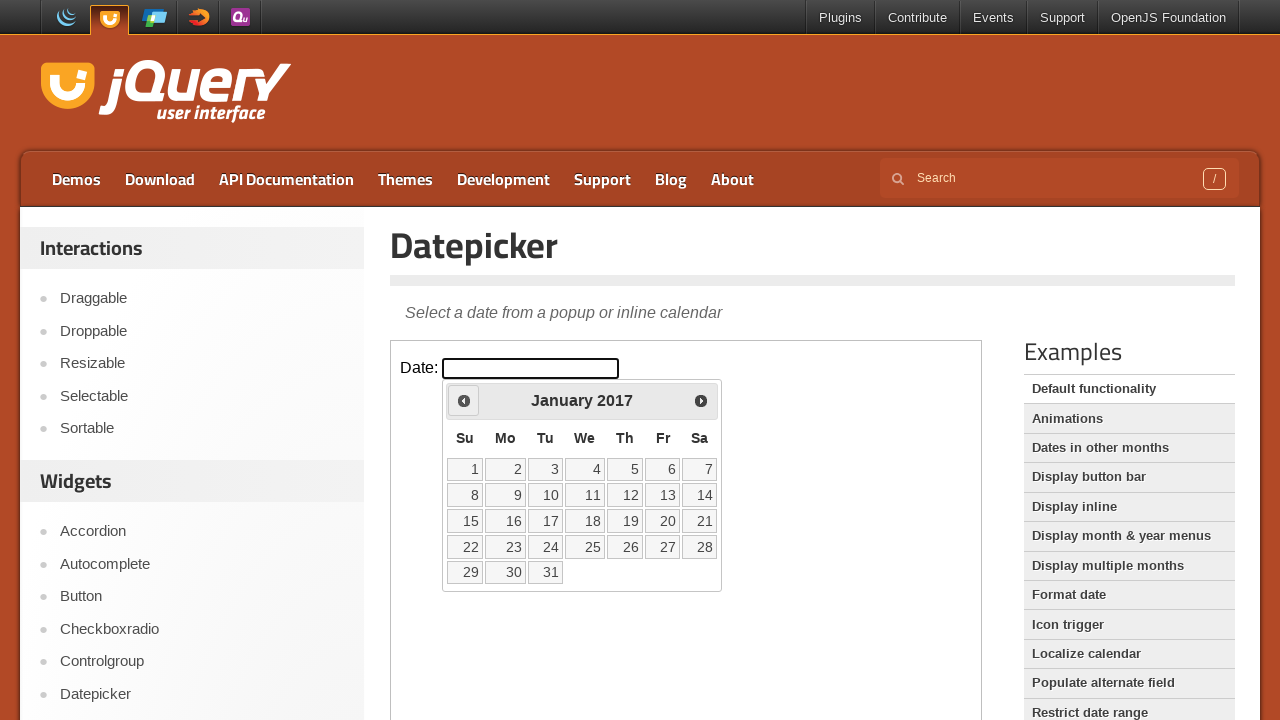

Retrieved current year: 2017
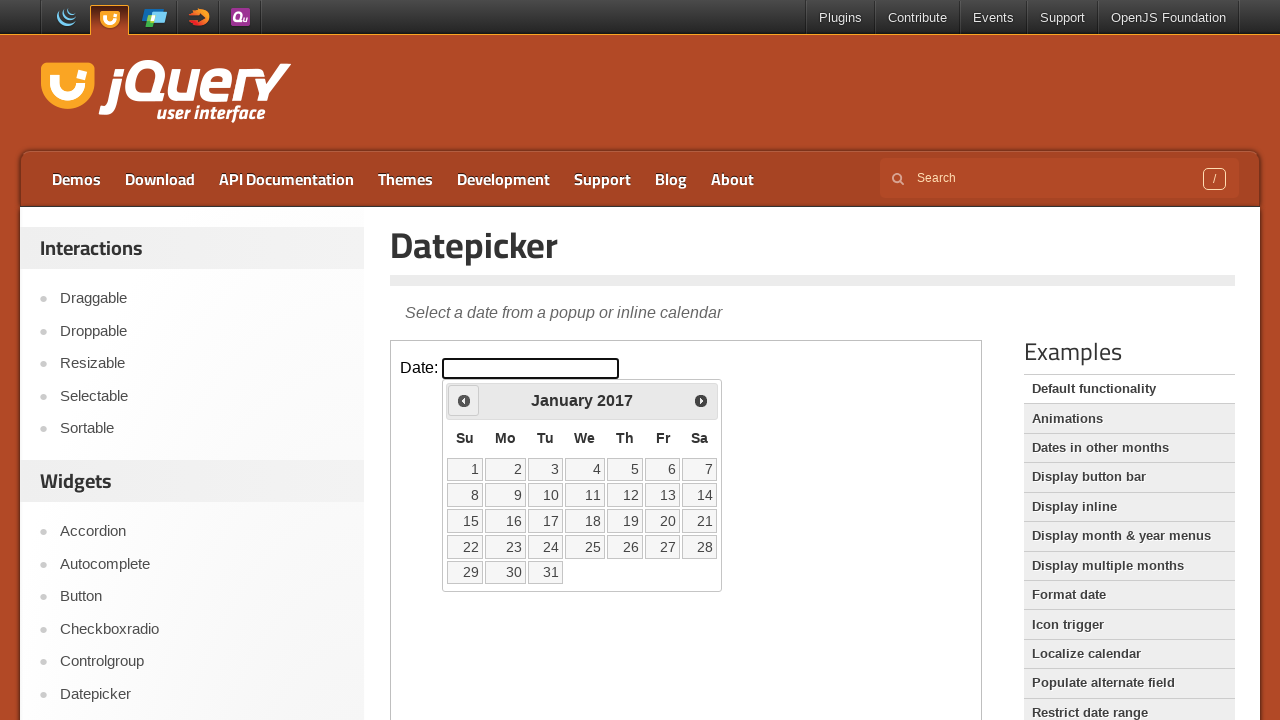

Clicked previous month button to navigate backwards at (464, 400) on iframe >> nth=0 >> internal:control=enter-frame >> .ui-datepicker-prev
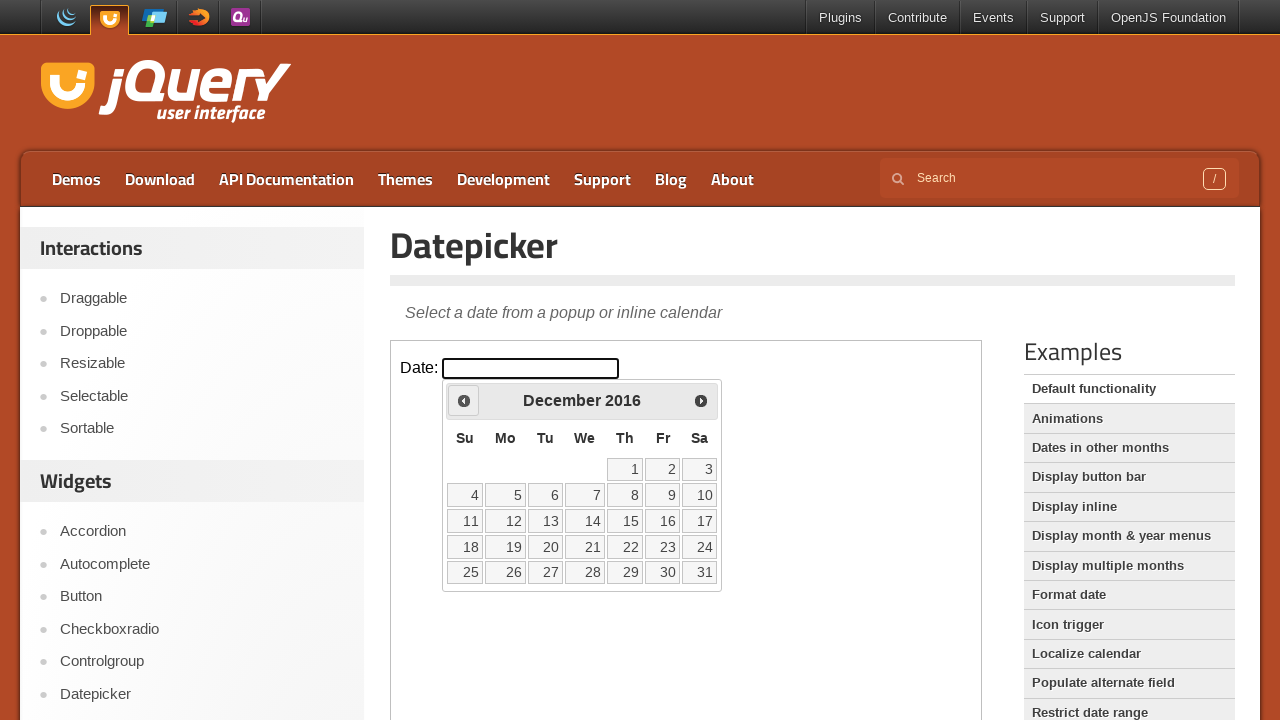

Retrieved current month: December
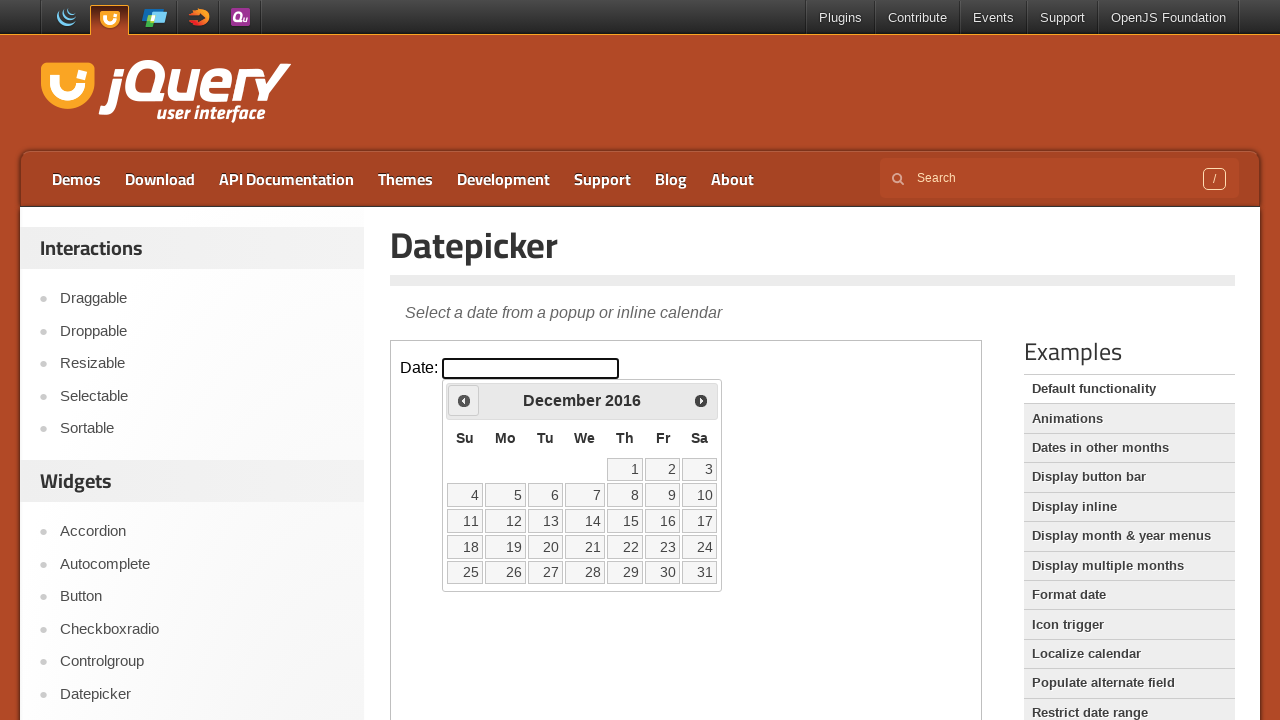

Retrieved current year: 2016
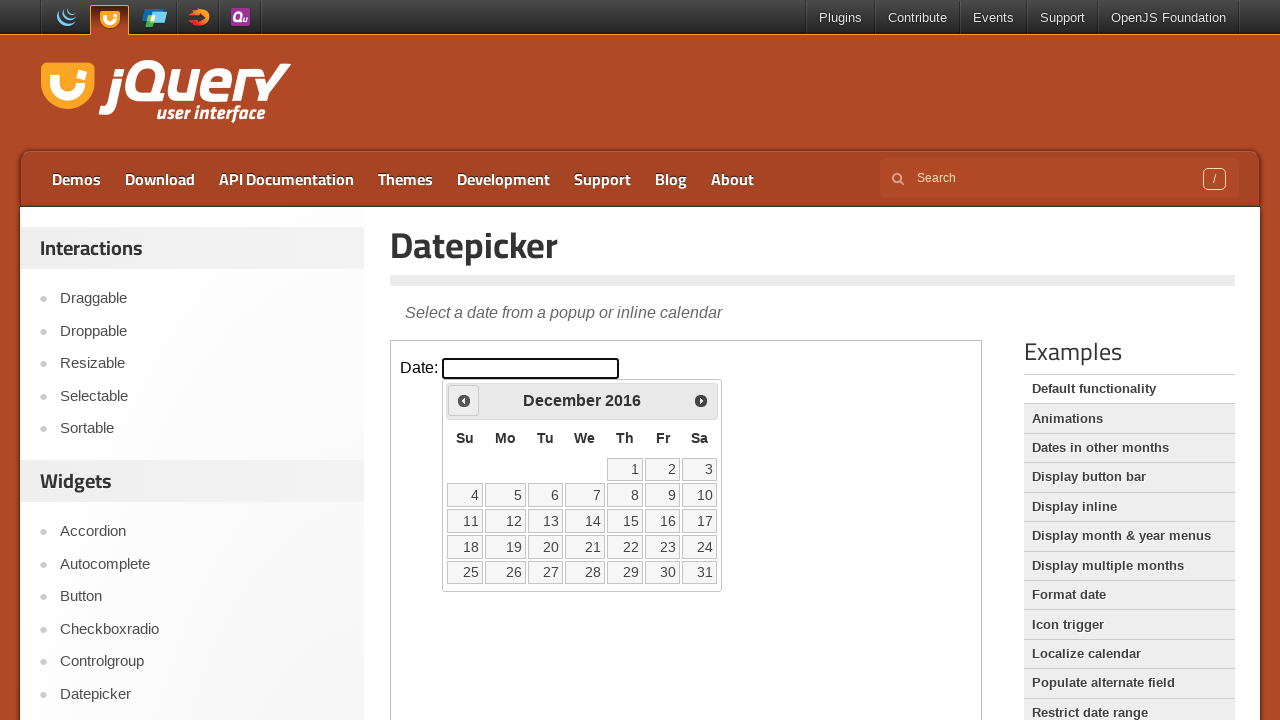

Clicked previous month button to navigate backwards at (464, 400) on iframe >> nth=0 >> internal:control=enter-frame >> .ui-datepicker-prev
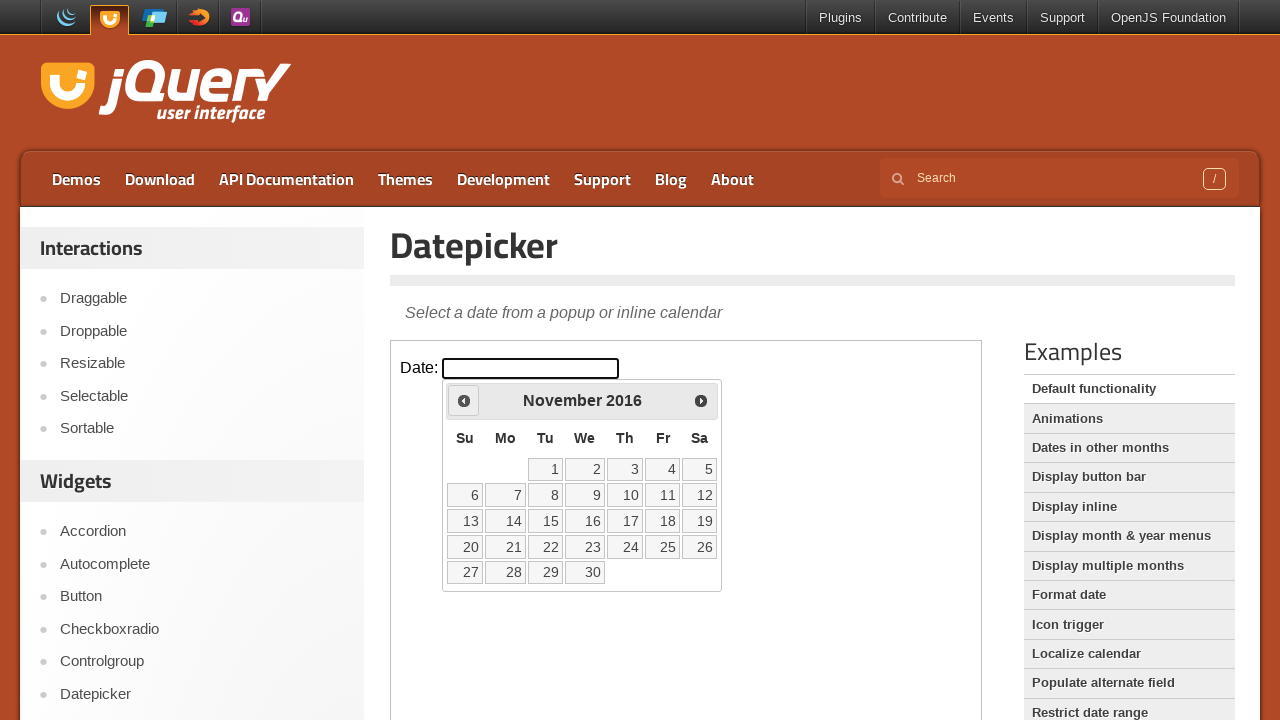

Retrieved current month: November
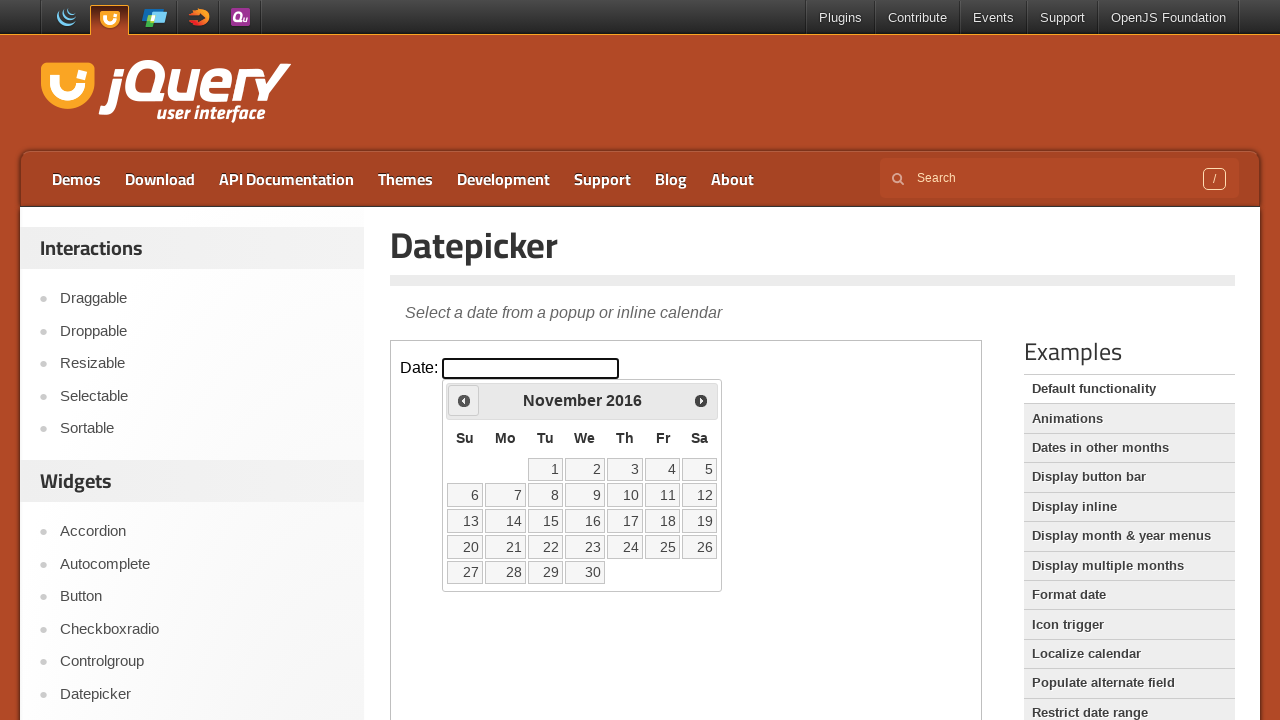

Retrieved current year: 2016
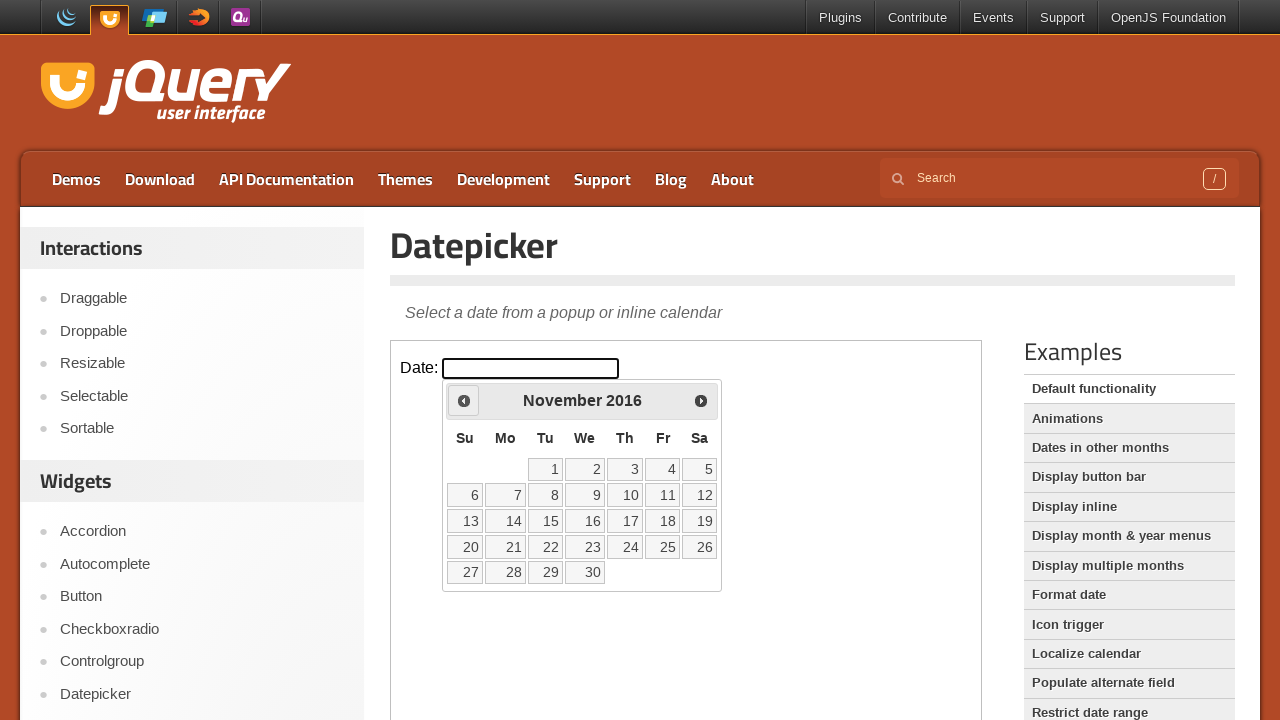

Clicked previous month button to navigate backwards at (464, 400) on iframe >> nth=0 >> internal:control=enter-frame >> .ui-datepicker-prev
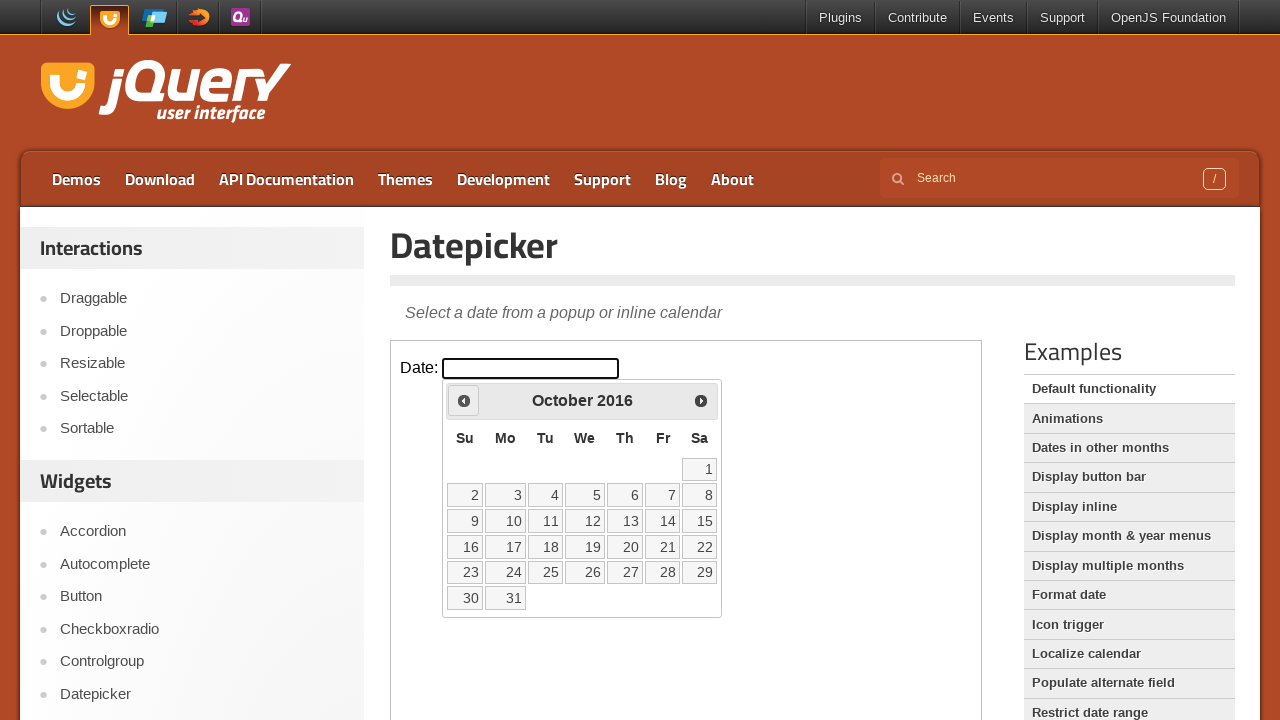

Retrieved current month: October
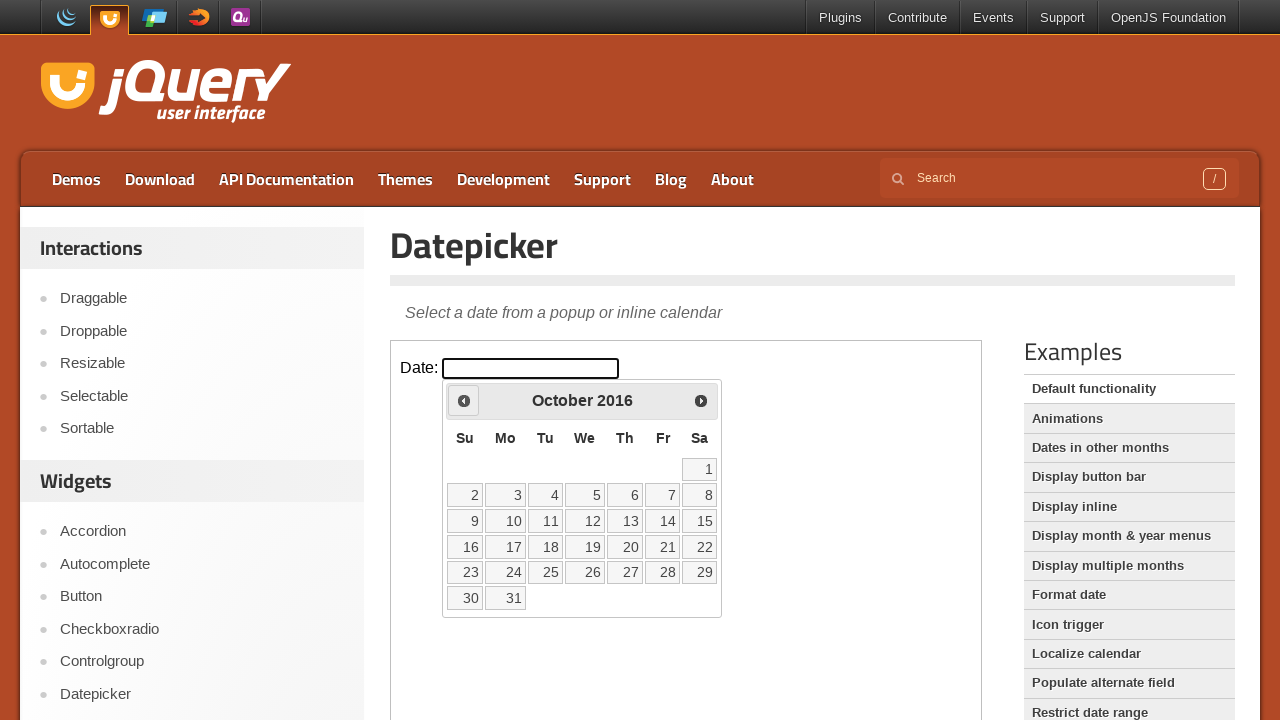

Retrieved current year: 2016
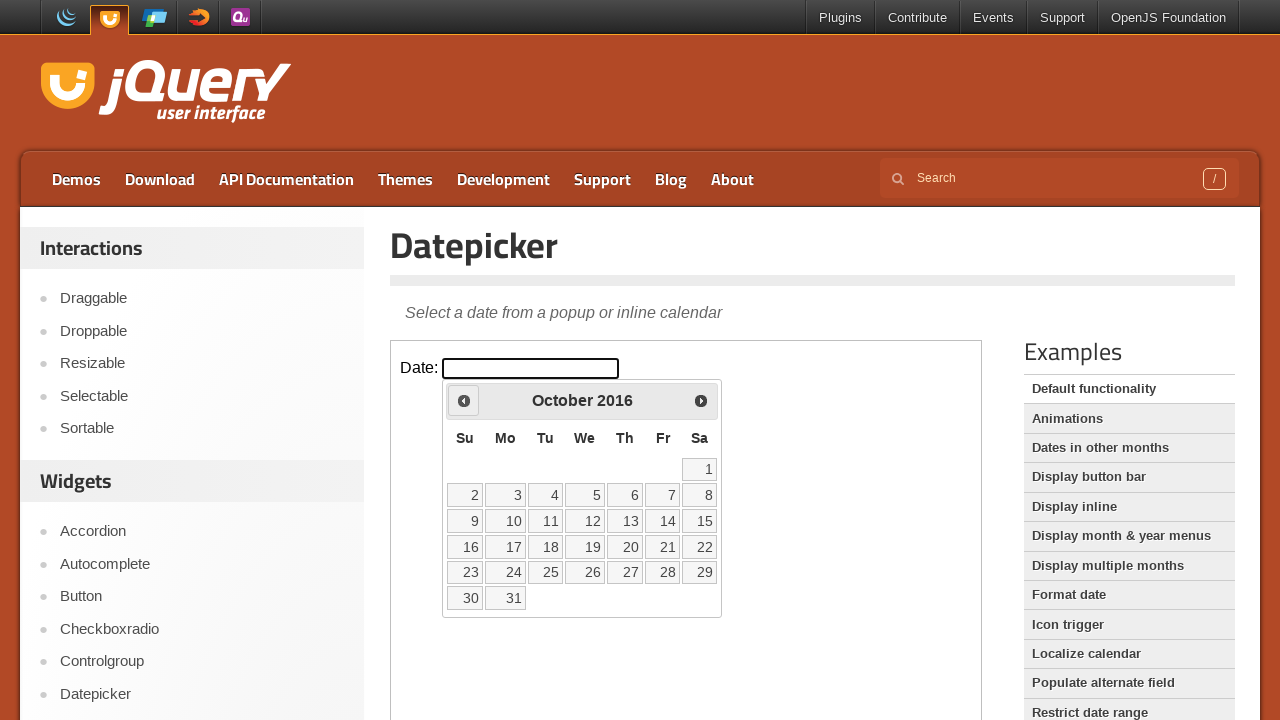

Clicked previous month button to navigate backwards at (464, 400) on iframe >> nth=0 >> internal:control=enter-frame >> .ui-datepicker-prev
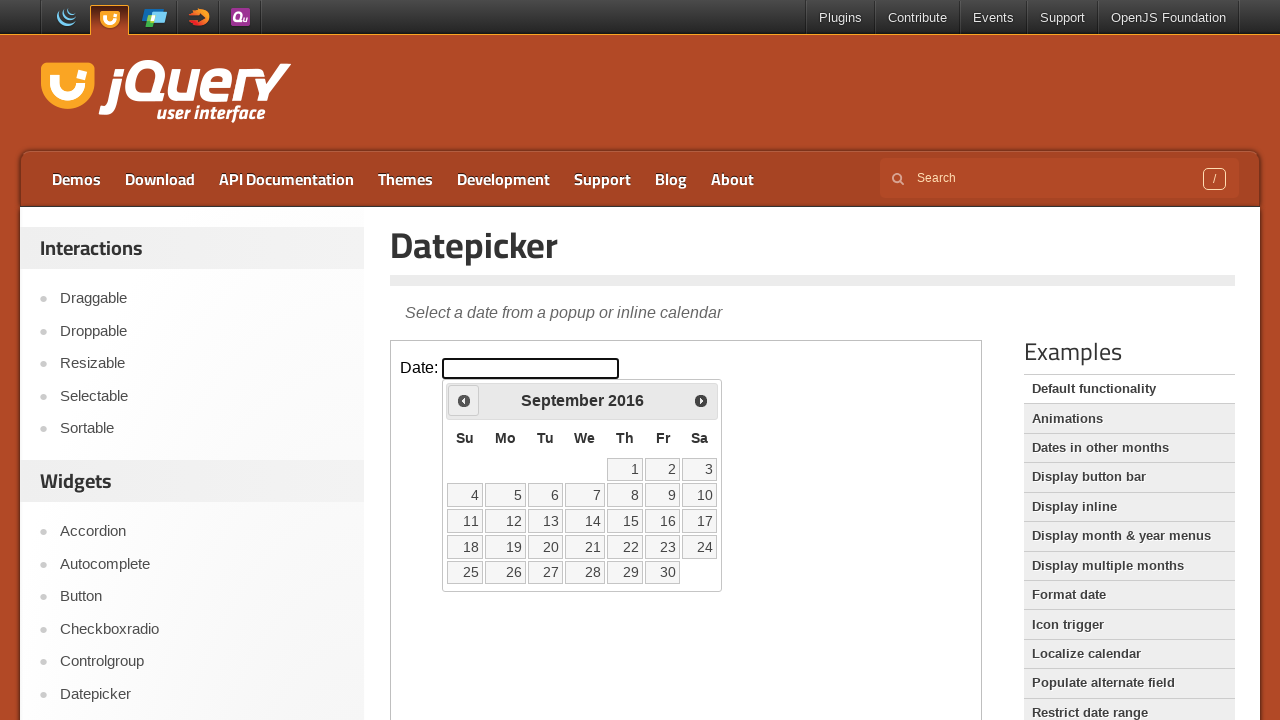

Retrieved current month: September
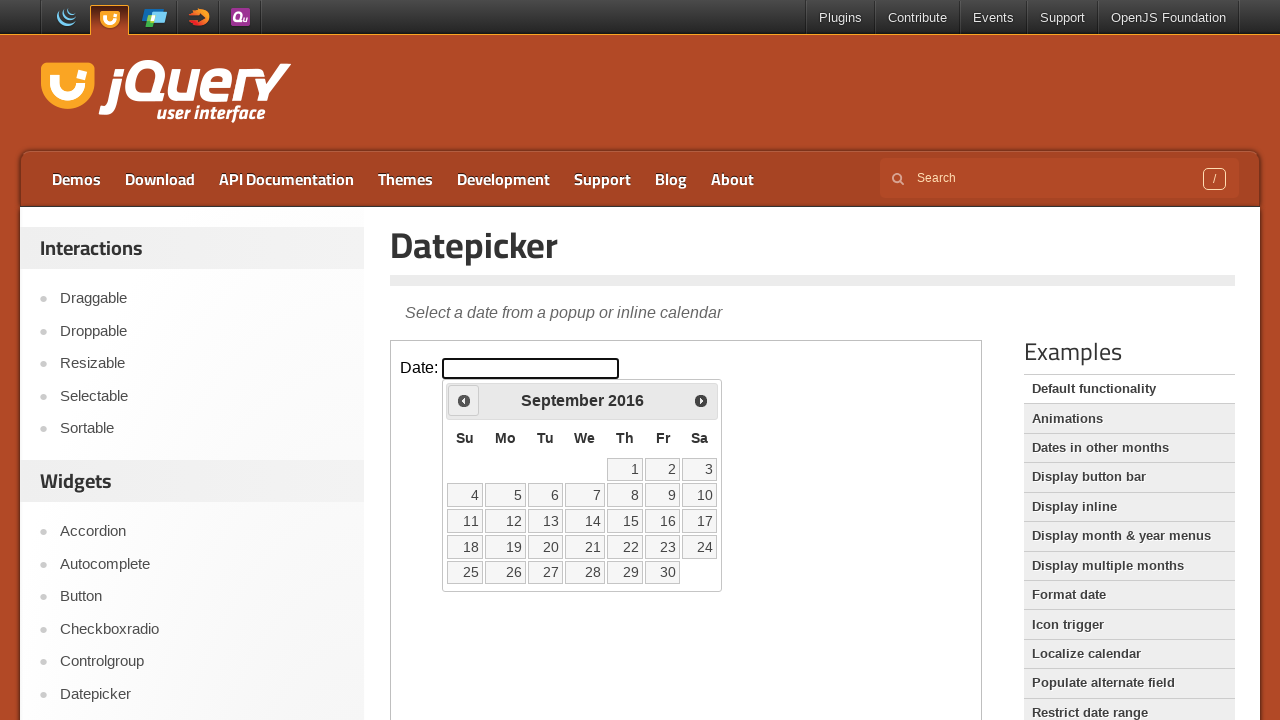

Retrieved current year: 2016
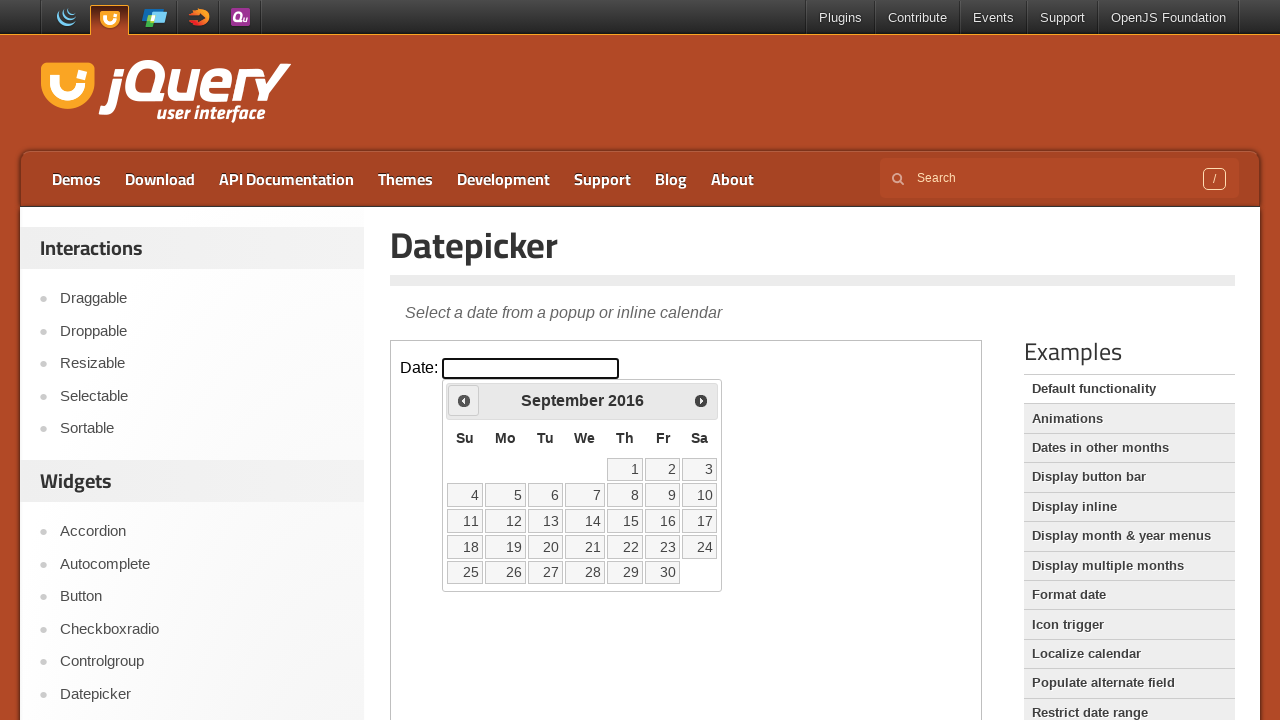

Clicked previous month button to navigate backwards at (464, 400) on iframe >> nth=0 >> internal:control=enter-frame >> .ui-datepicker-prev
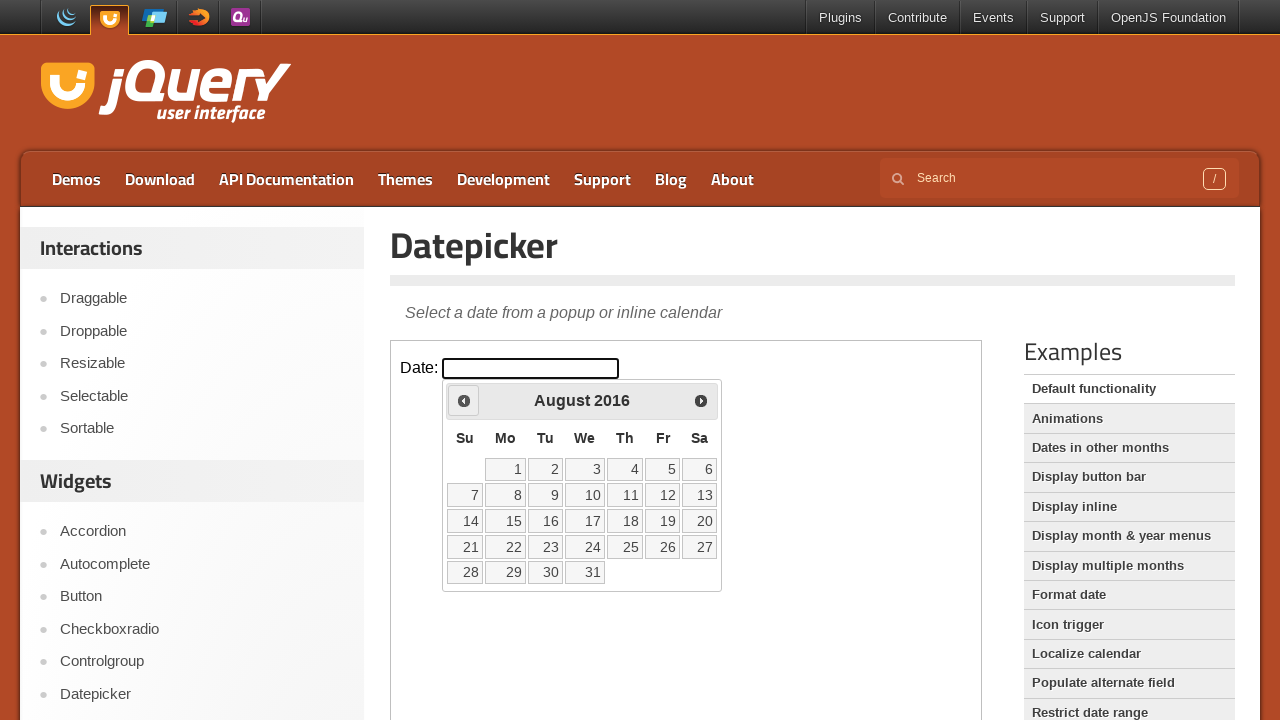

Retrieved current month: August
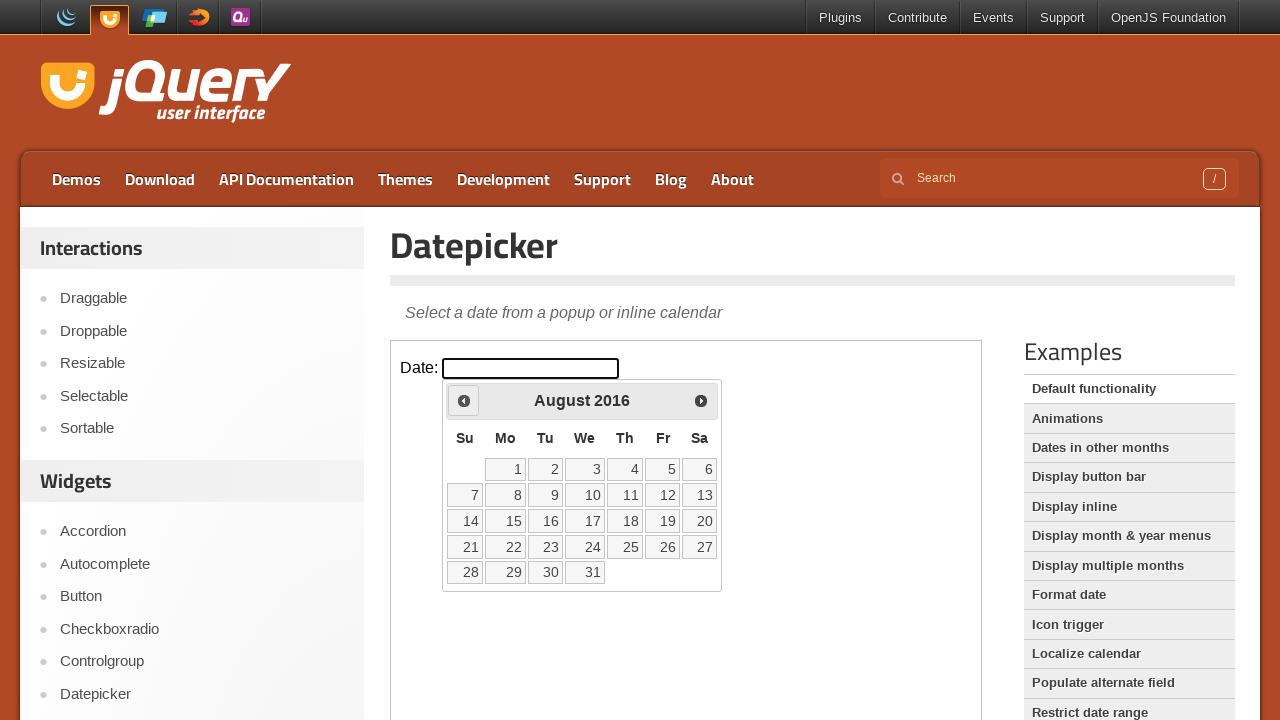

Retrieved current year: 2016
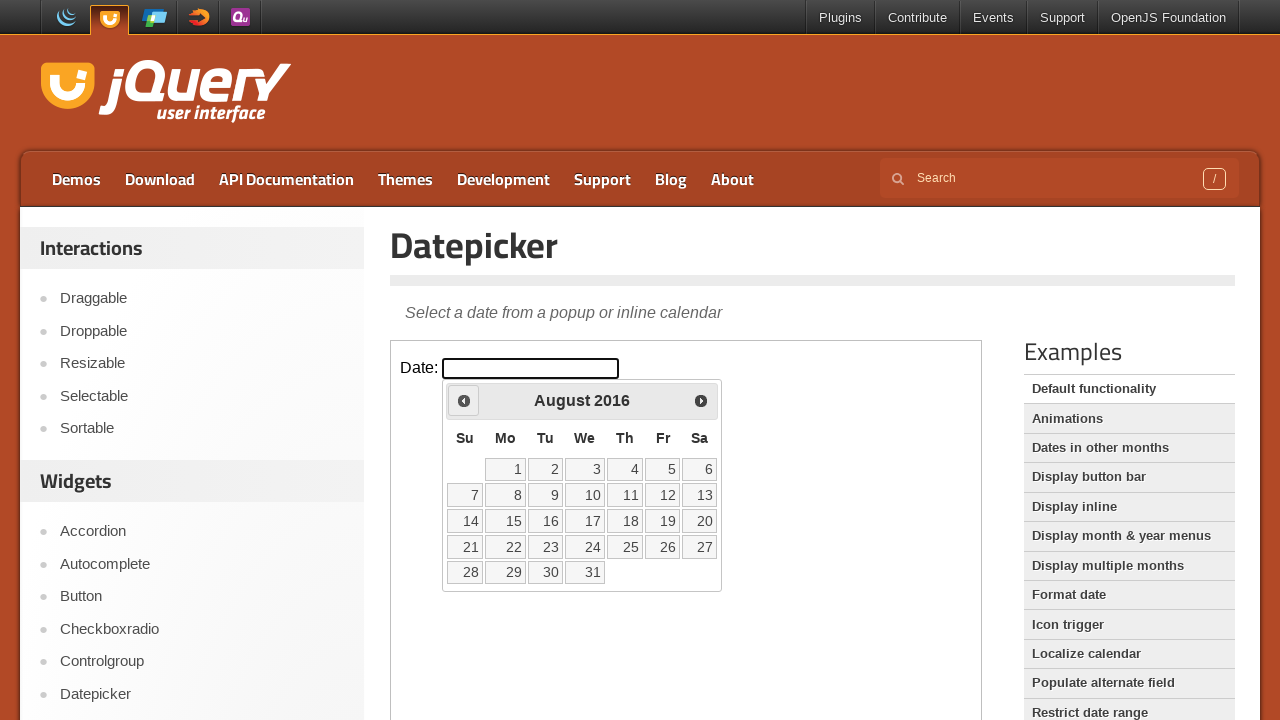

Clicked previous month button to navigate backwards at (464, 400) on iframe >> nth=0 >> internal:control=enter-frame >> .ui-datepicker-prev
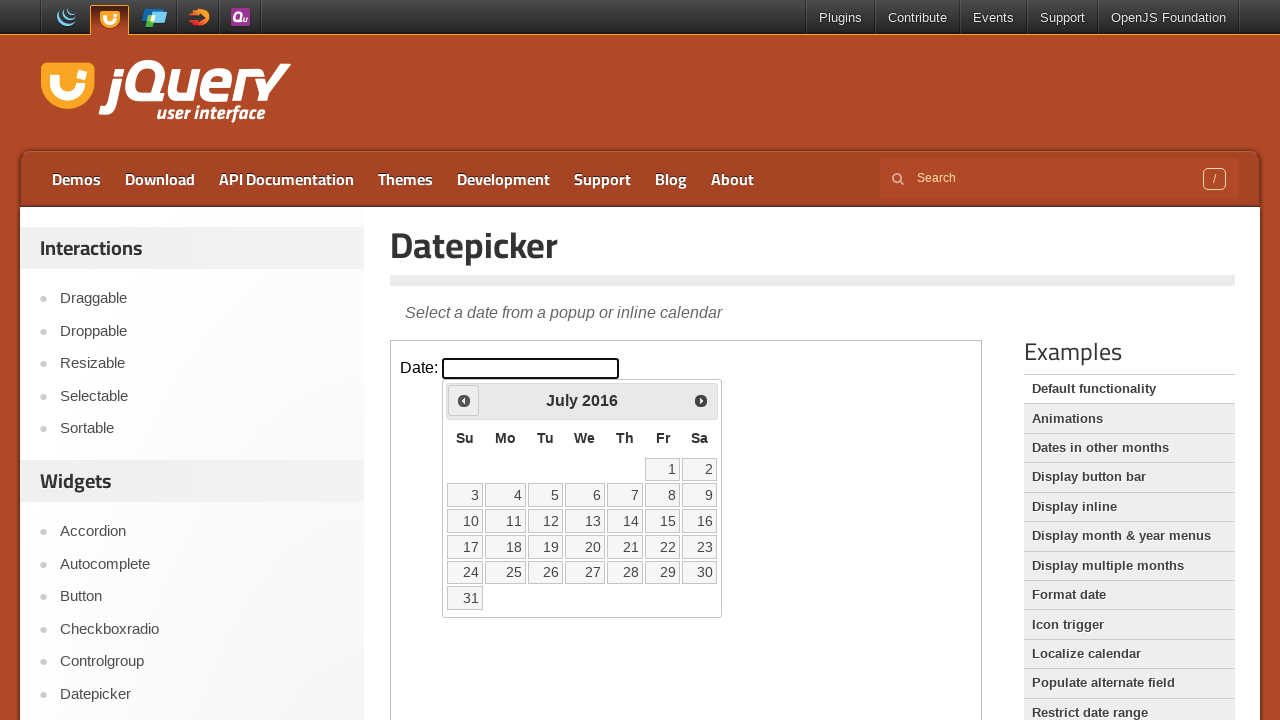

Retrieved current month: July
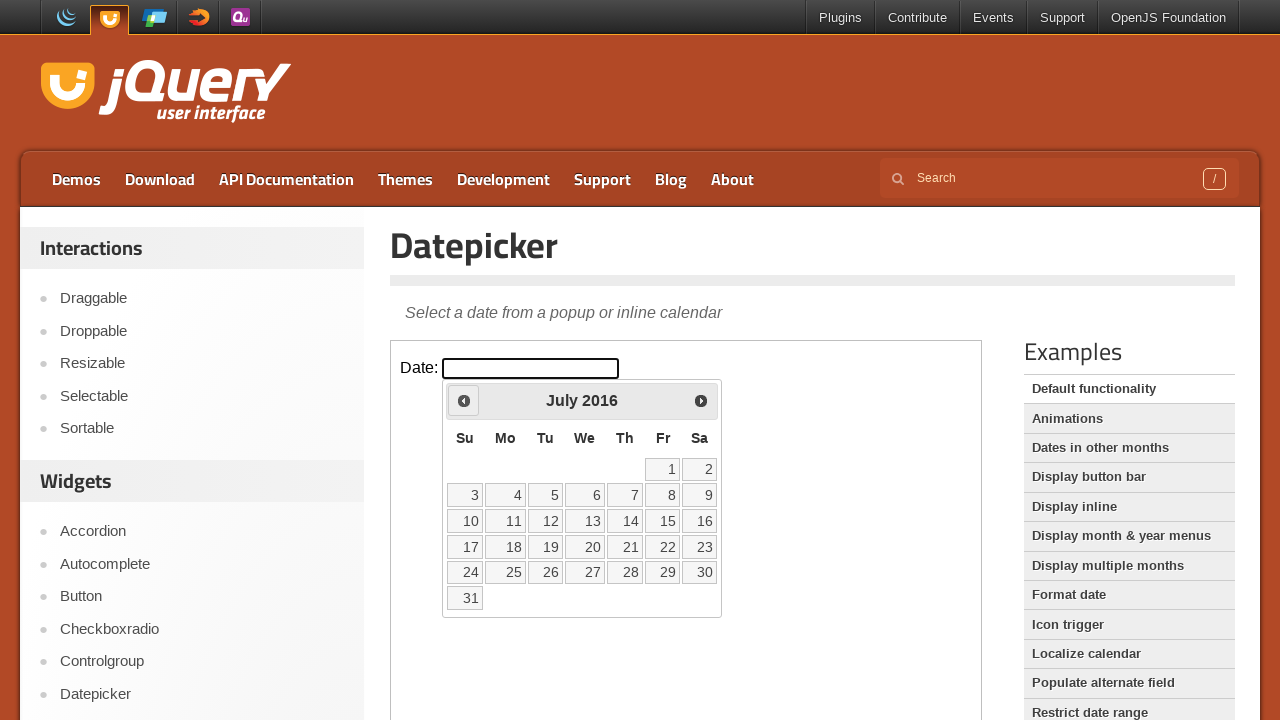

Retrieved current year: 2016
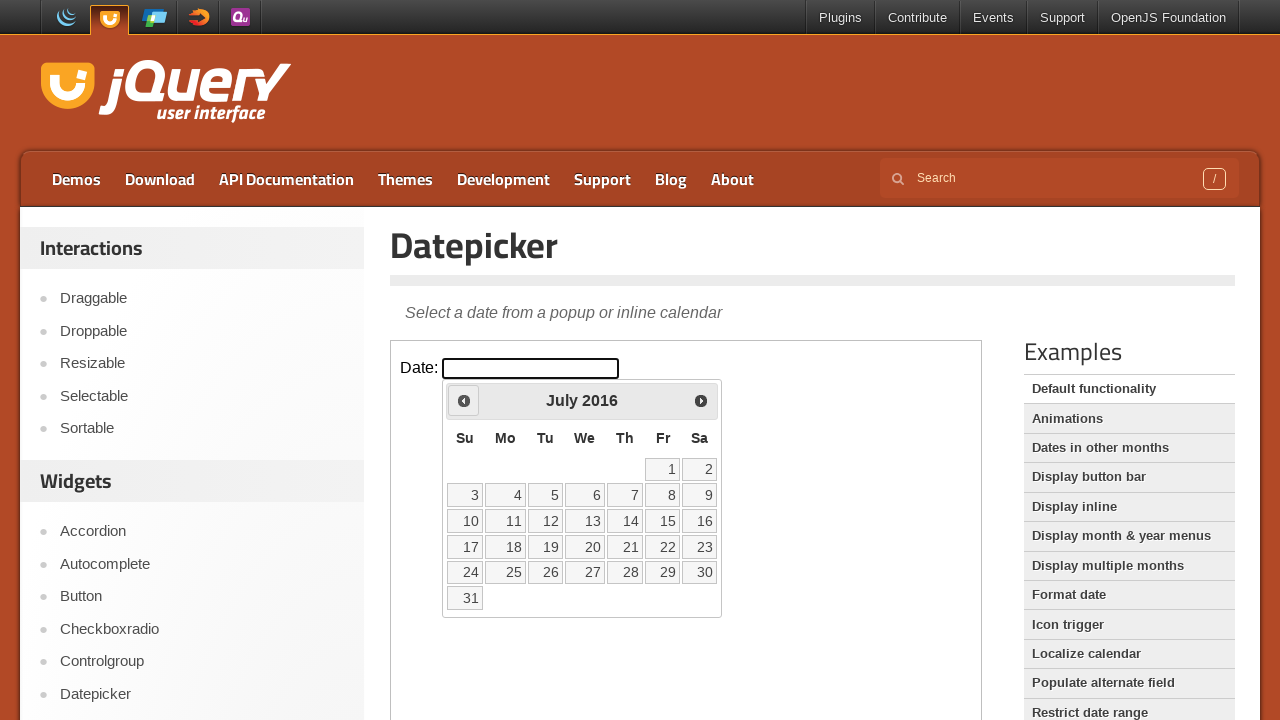

Clicked previous month button to navigate backwards at (464, 400) on iframe >> nth=0 >> internal:control=enter-frame >> .ui-datepicker-prev
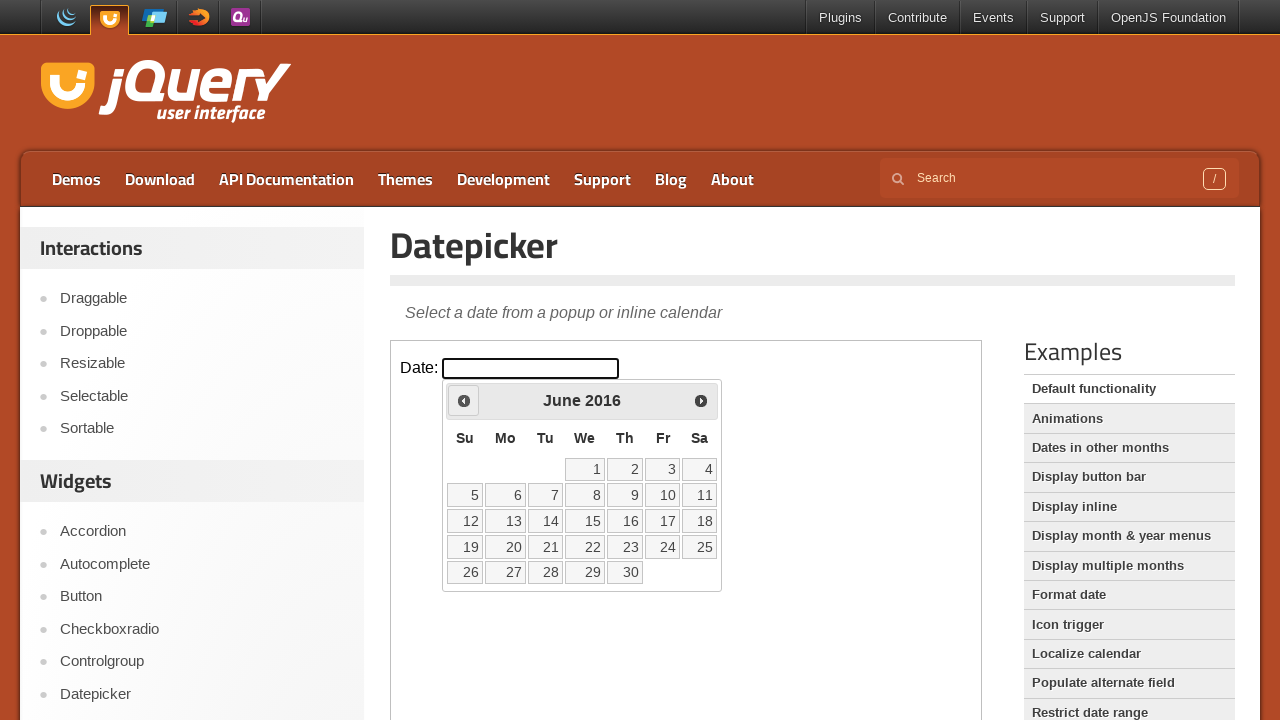

Retrieved current month: June
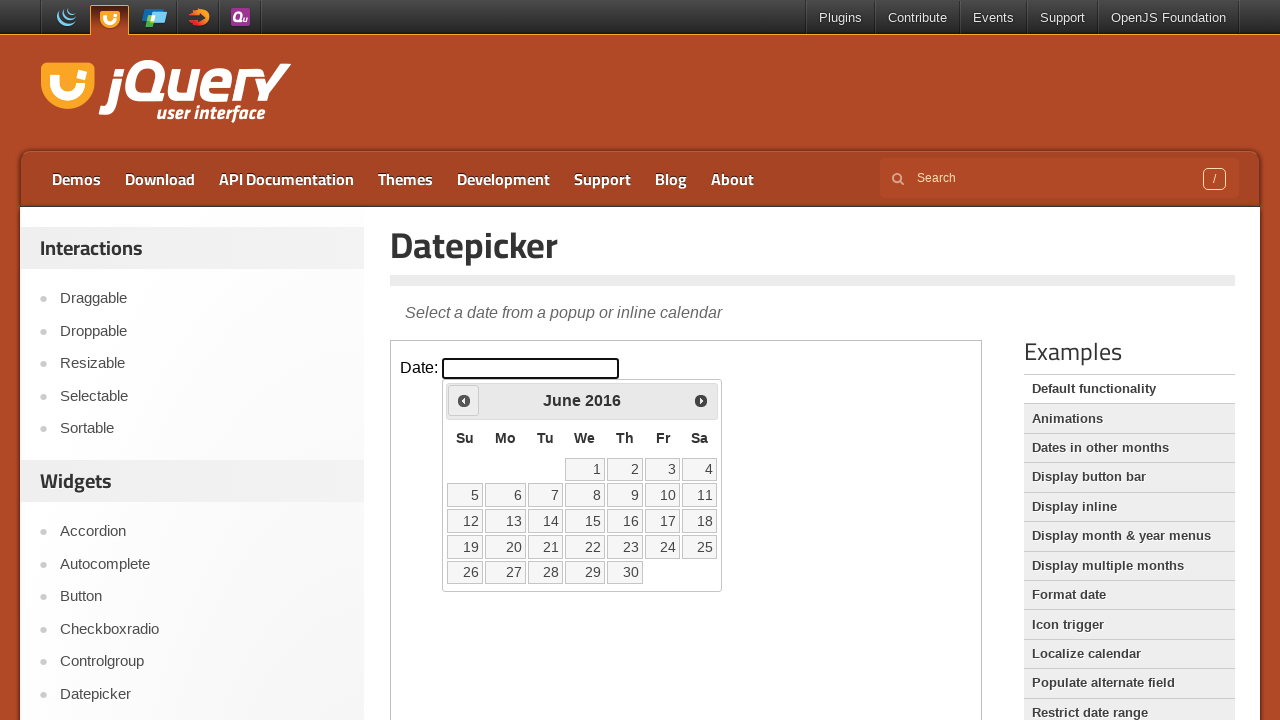

Retrieved current year: 2016
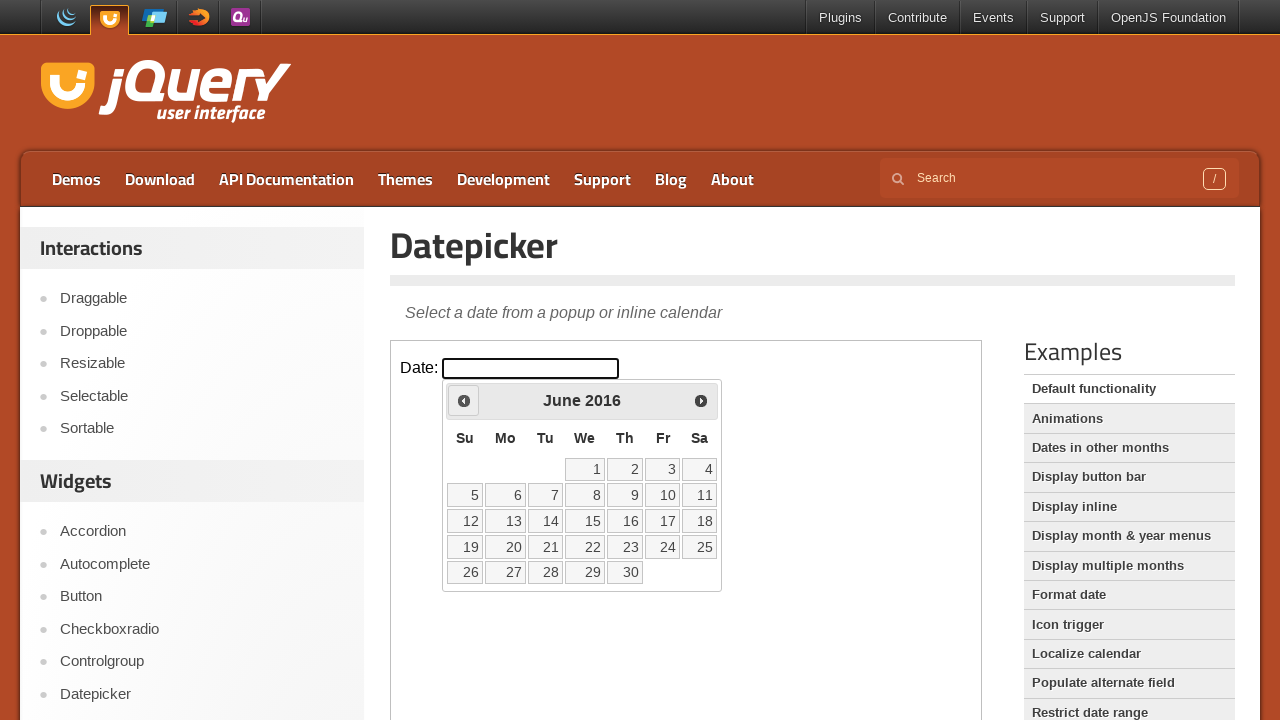

Clicked previous month button to navigate backwards at (464, 400) on iframe >> nth=0 >> internal:control=enter-frame >> .ui-datepicker-prev
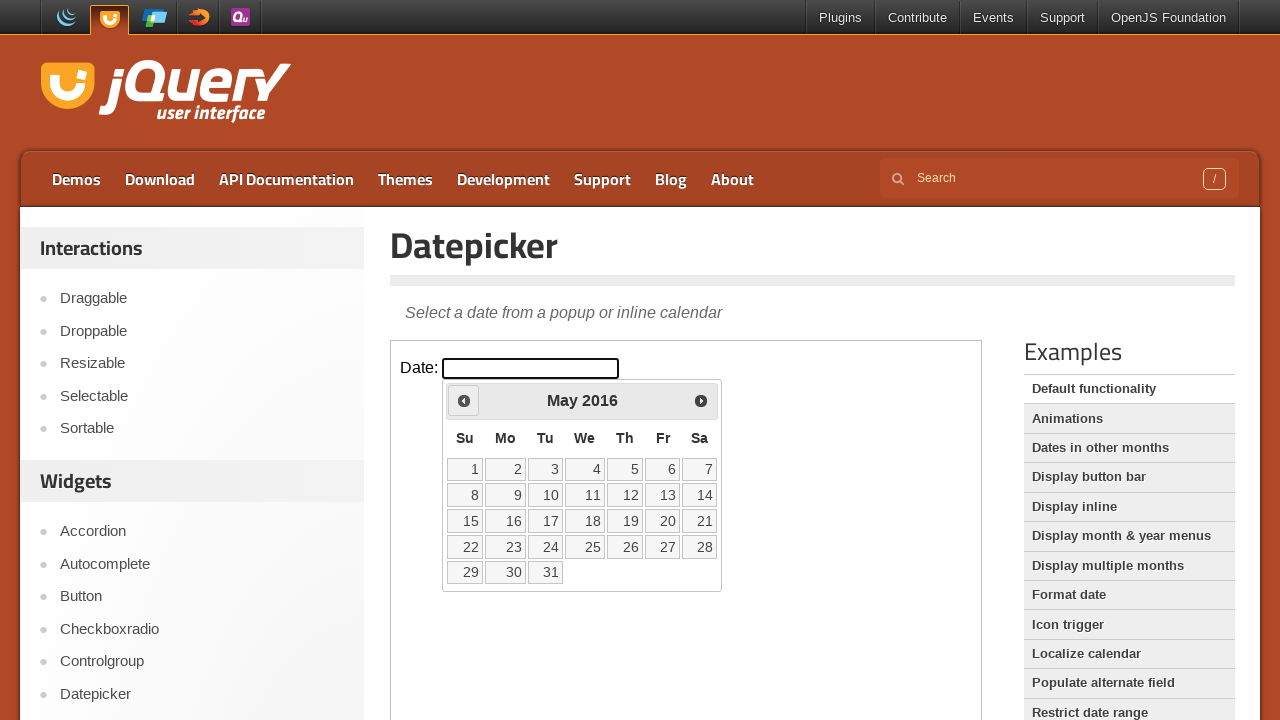

Retrieved current month: May
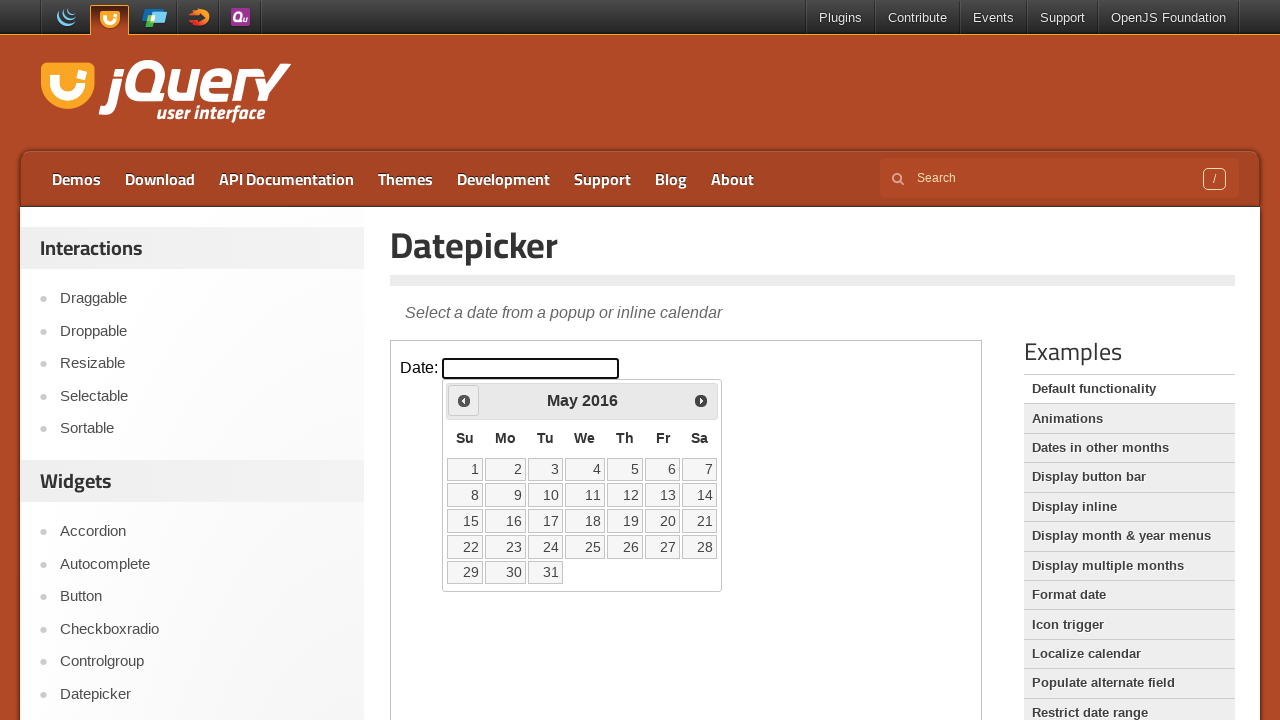

Retrieved current year: 2016
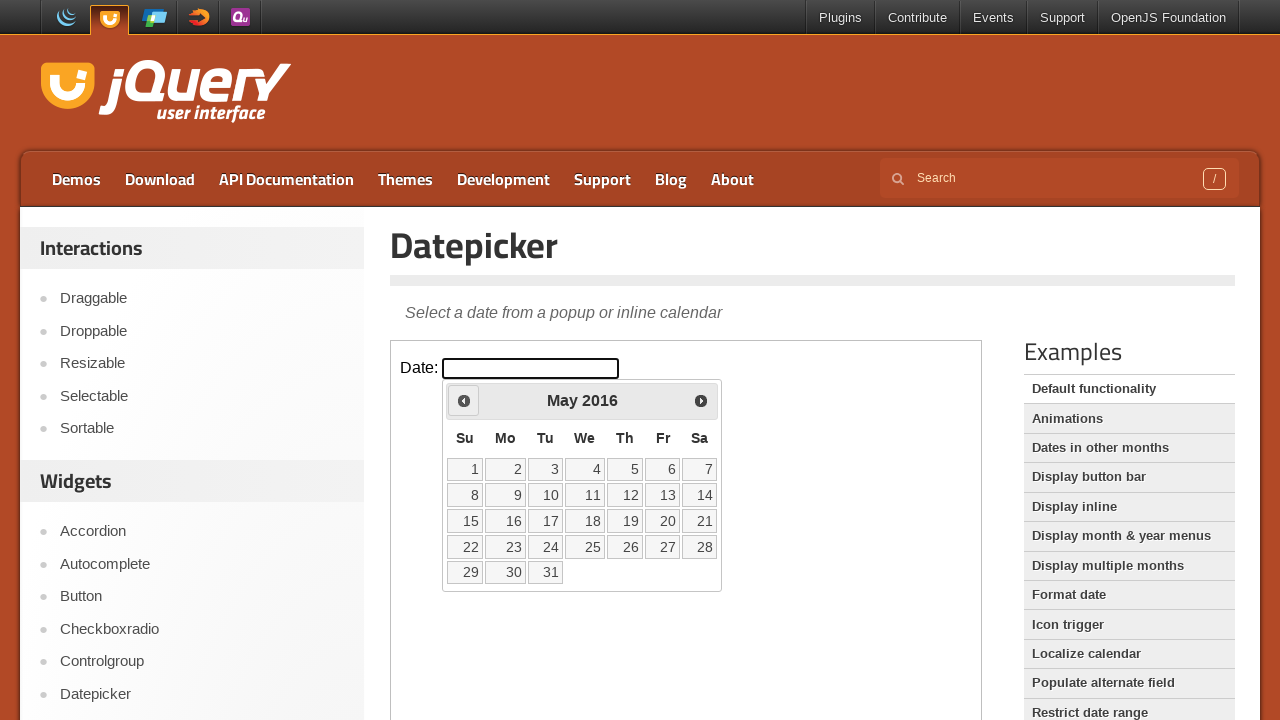

Clicked previous month button to navigate backwards at (464, 400) on iframe >> nth=0 >> internal:control=enter-frame >> .ui-datepicker-prev
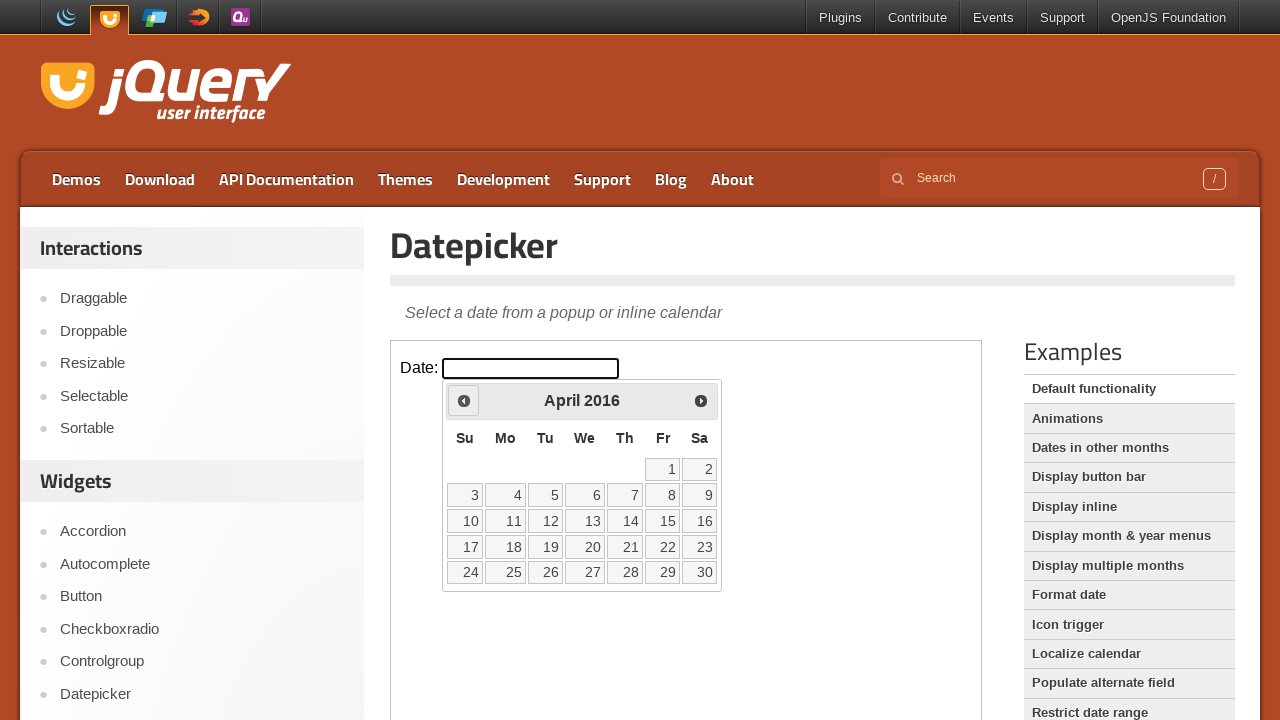

Retrieved current month: April
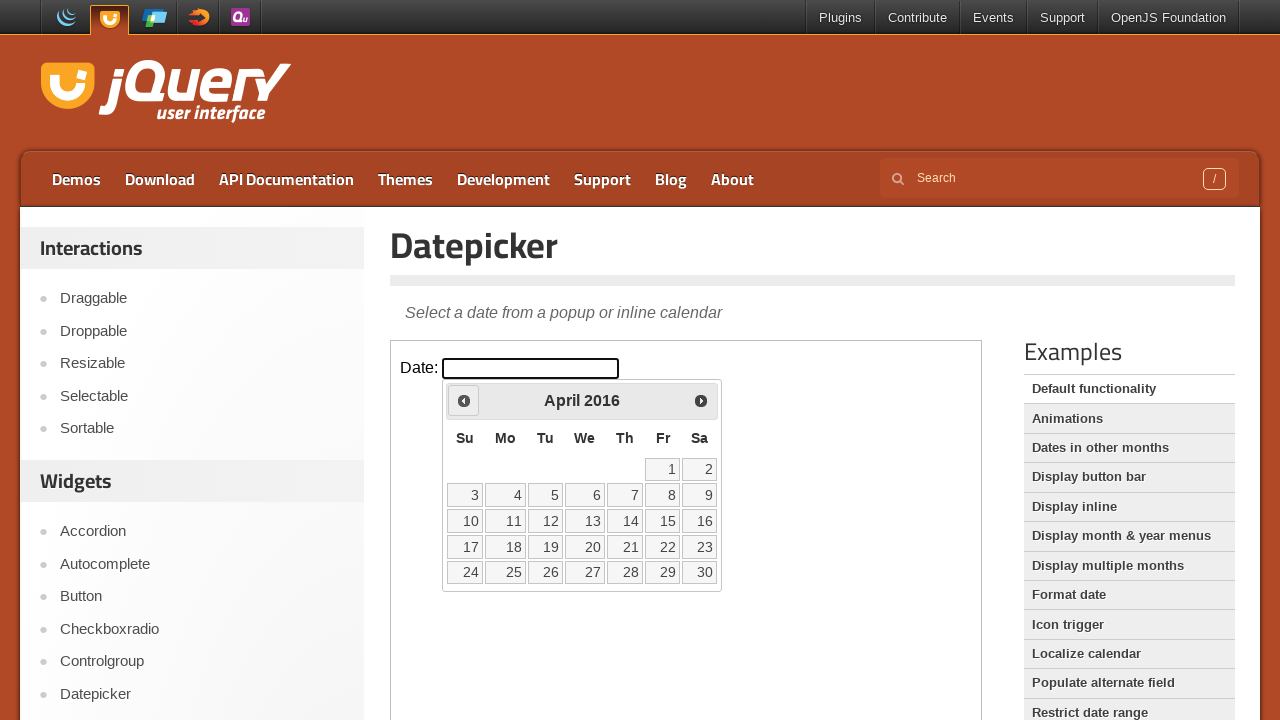

Retrieved current year: 2016
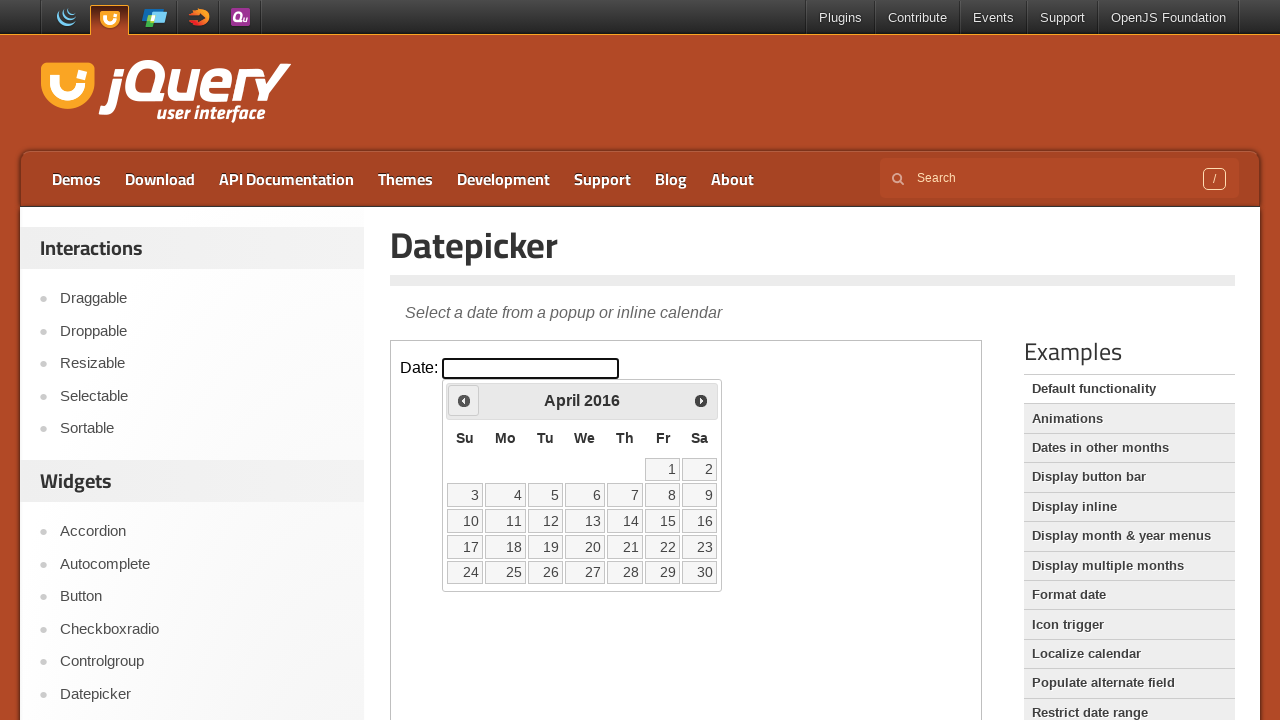

Clicked previous month button to navigate backwards at (464, 400) on iframe >> nth=0 >> internal:control=enter-frame >> .ui-datepicker-prev
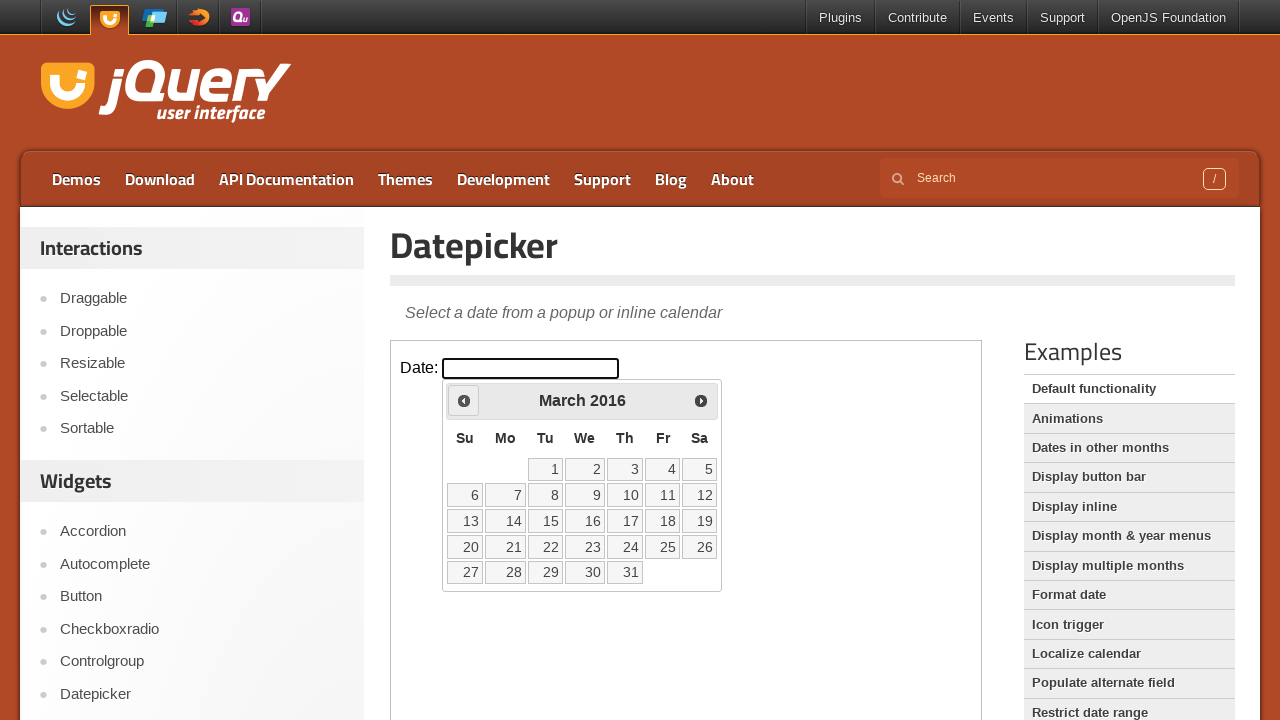

Retrieved current month: March
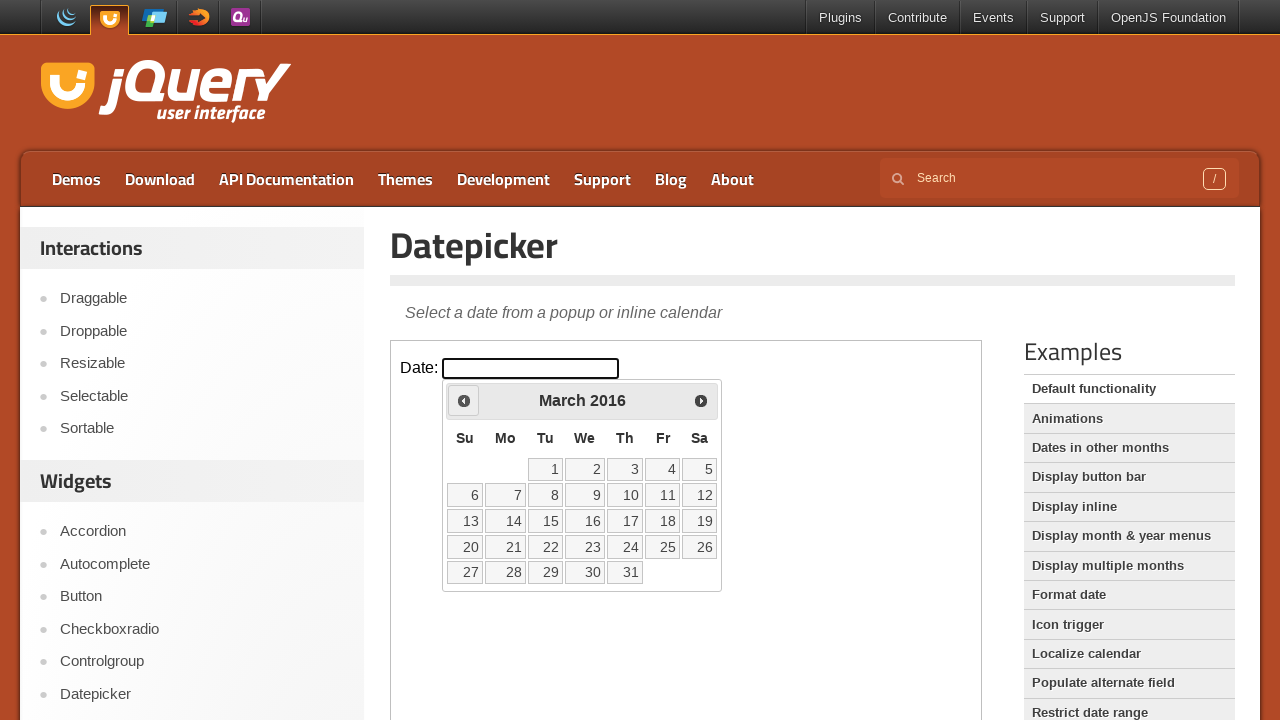

Retrieved current year: 2016
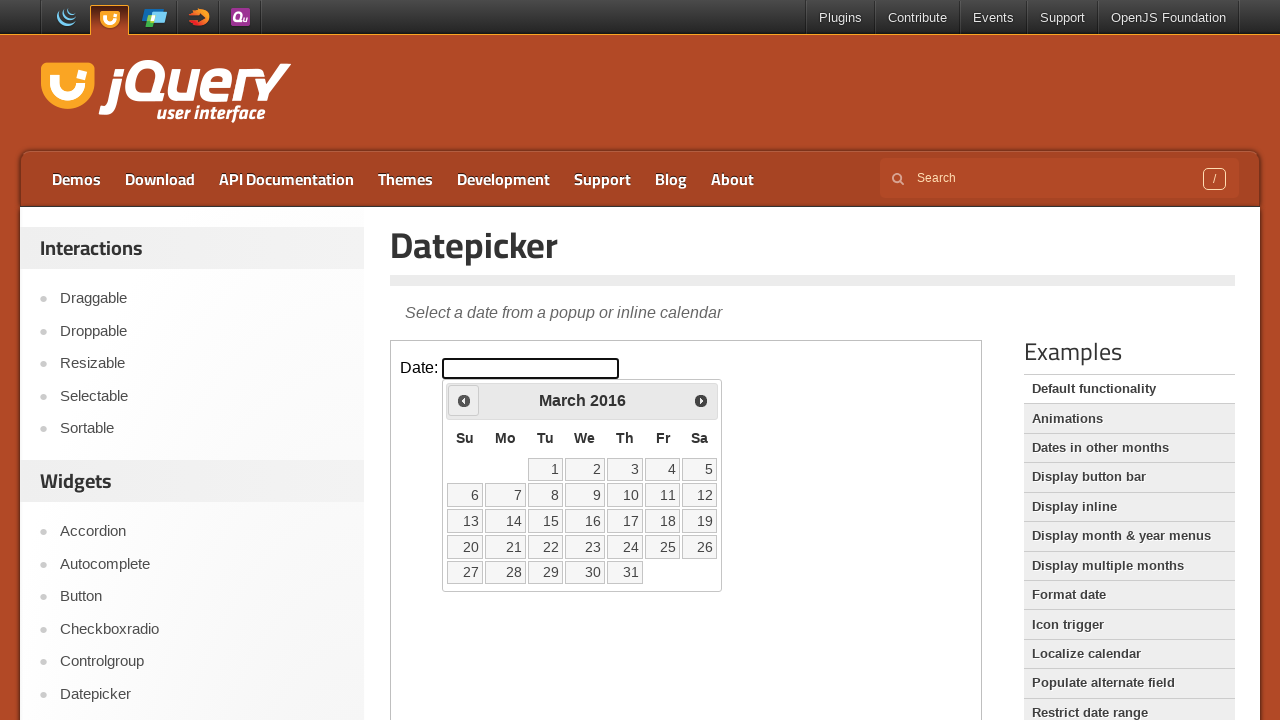

Clicked previous month button to navigate backwards at (464, 400) on iframe >> nth=0 >> internal:control=enter-frame >> .ui-datepicker-prev
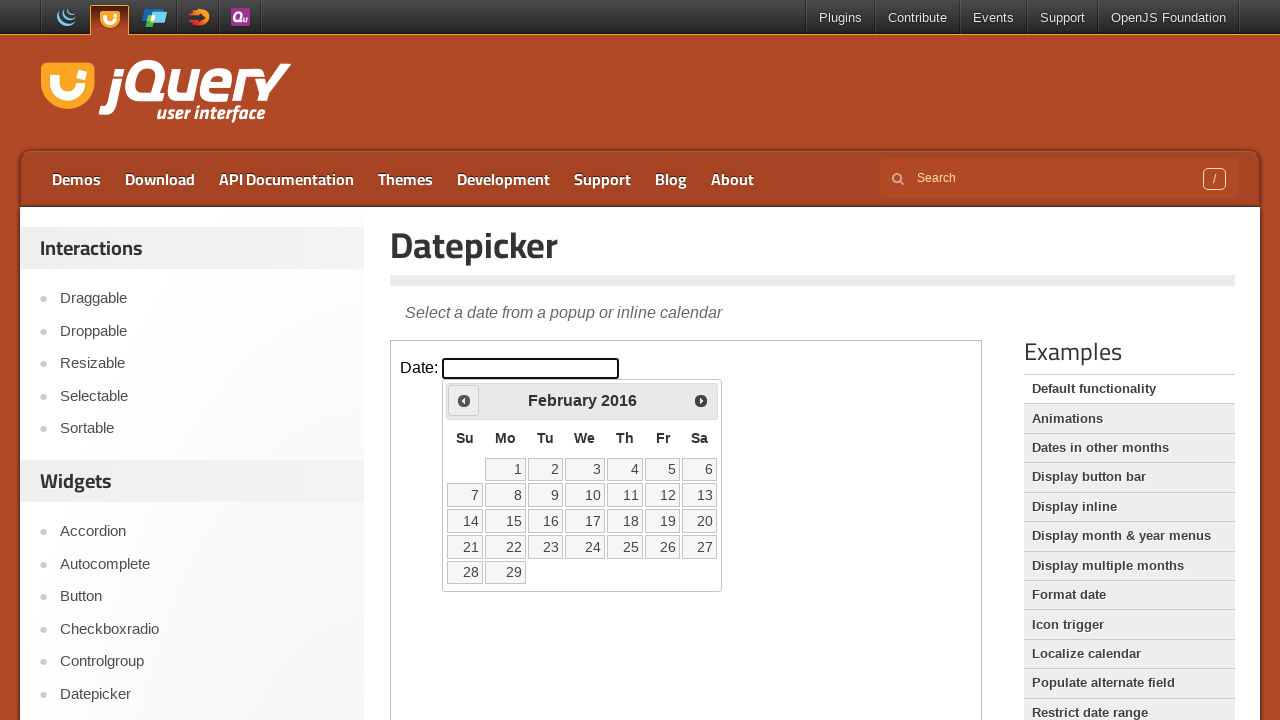

Retrieved current month: February
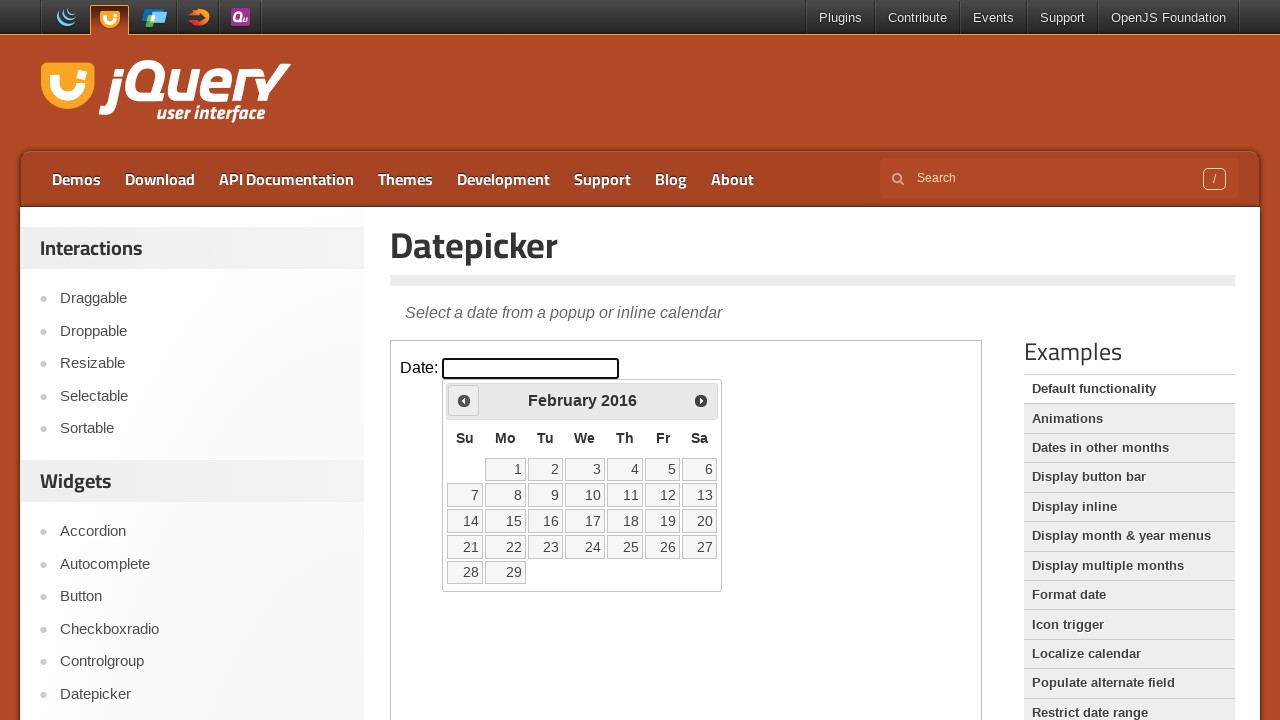

Retrieved current year: 2016
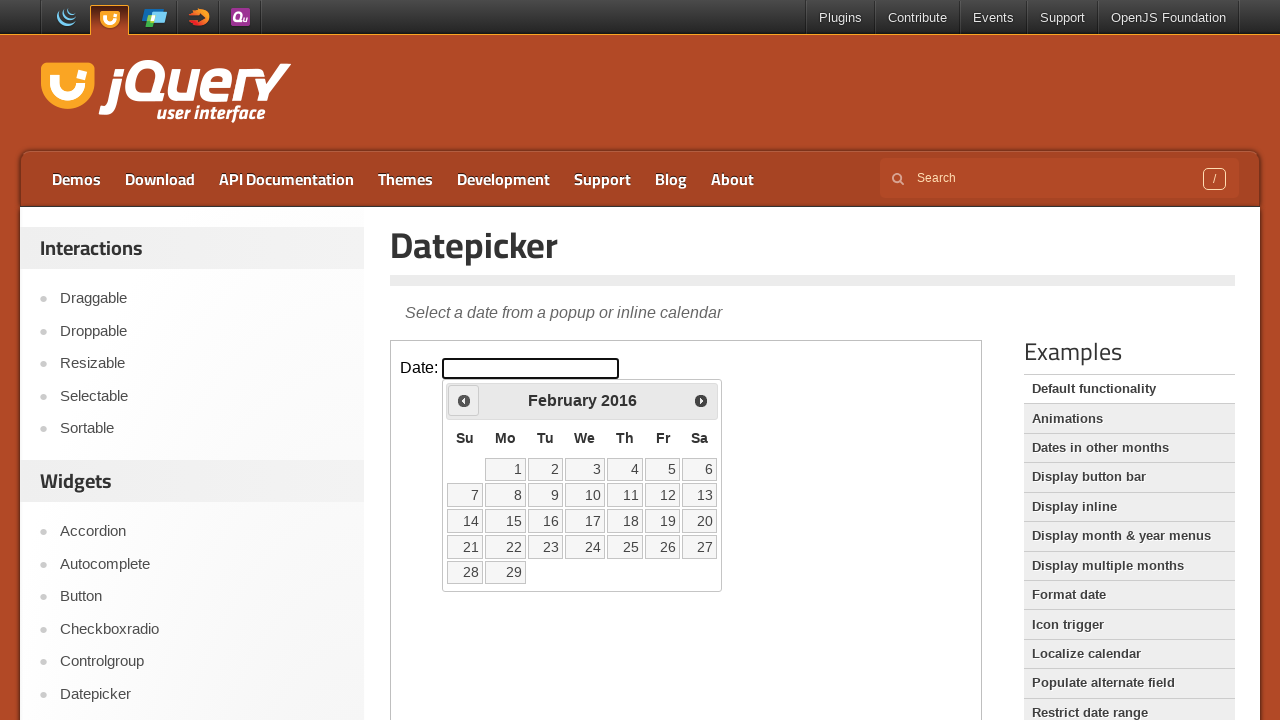

Clicked previous month button to navigate backwards at (464, 400) on iframe >> nth=0 >> internal:control=enter-frame >> .ui-datepicker-prev
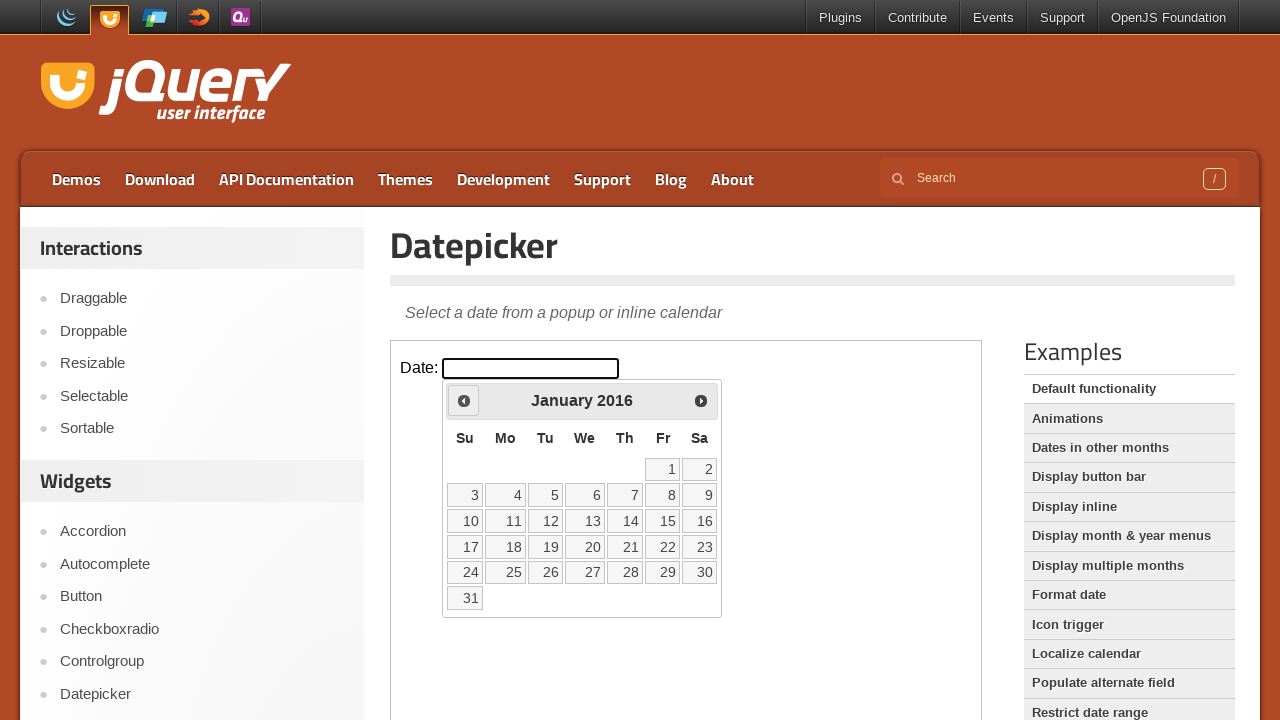

Retrieved current month: January
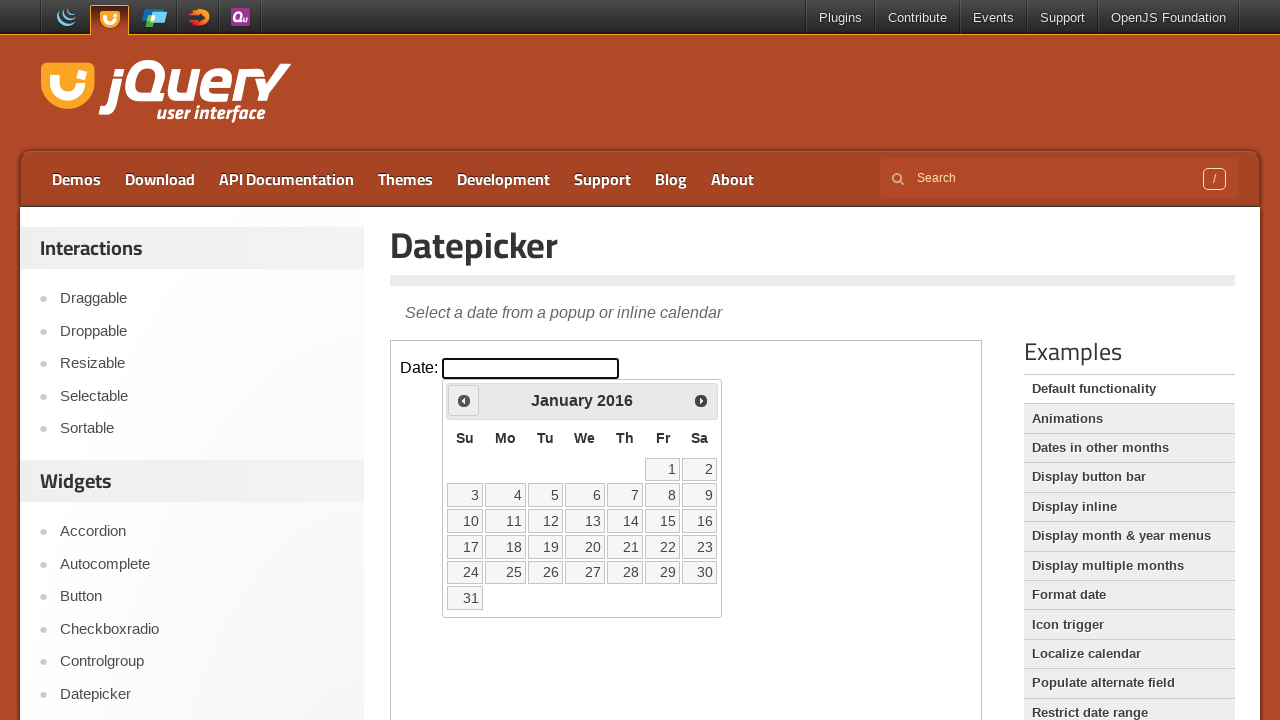

Retrieved current year: 2016
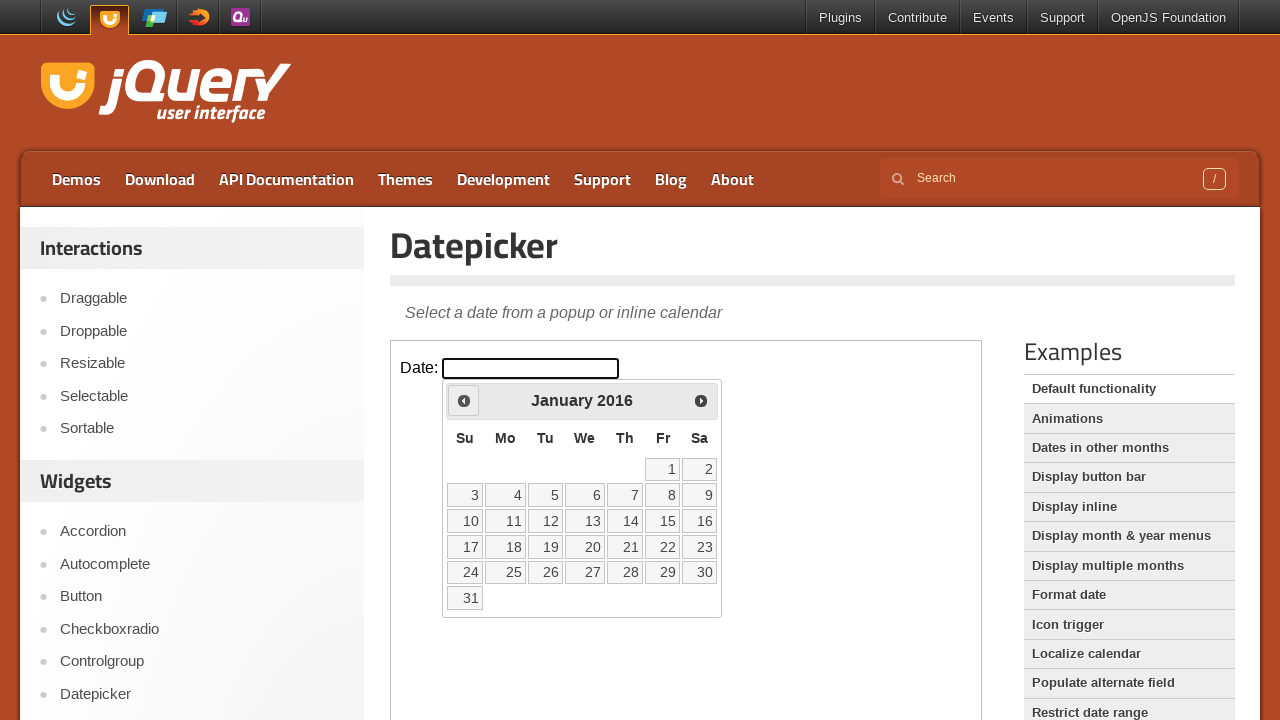

Clicked previous month button to navigate backwards at (464, 400) on iframe >> nth=0 >> internal:control=enter-frame >> .ui-datepicker-prev
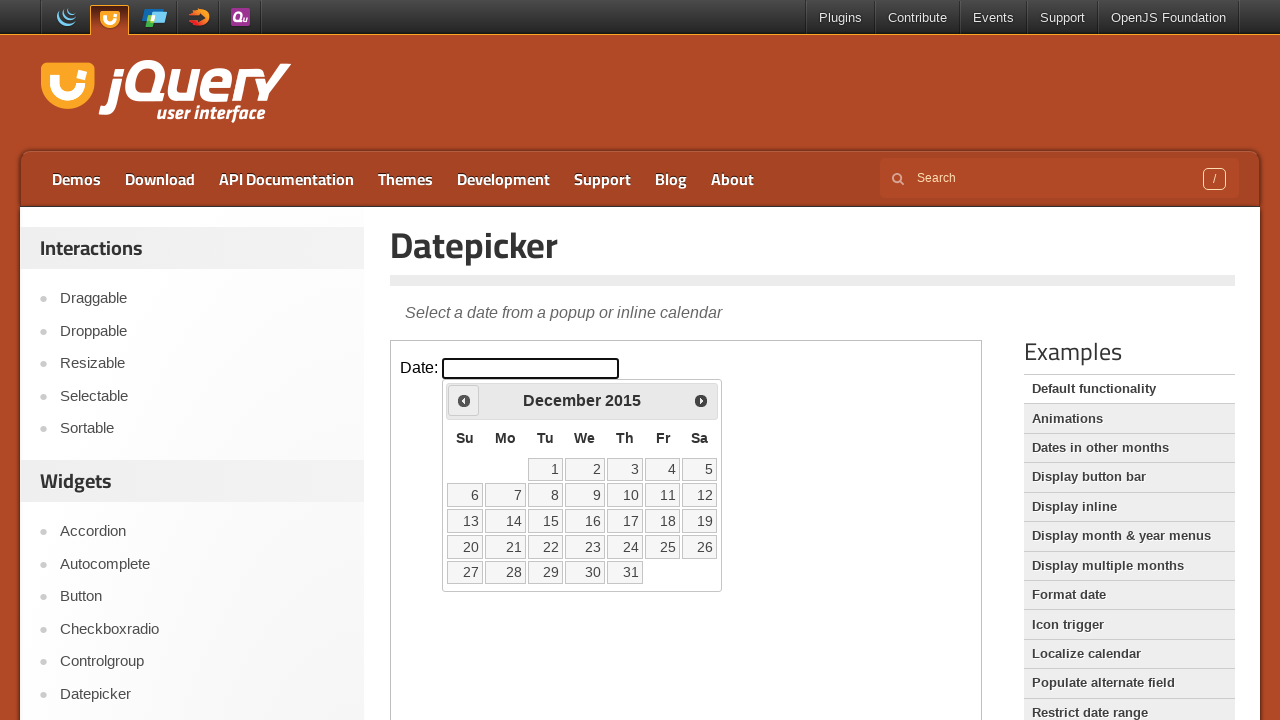

Retrieved current month: December
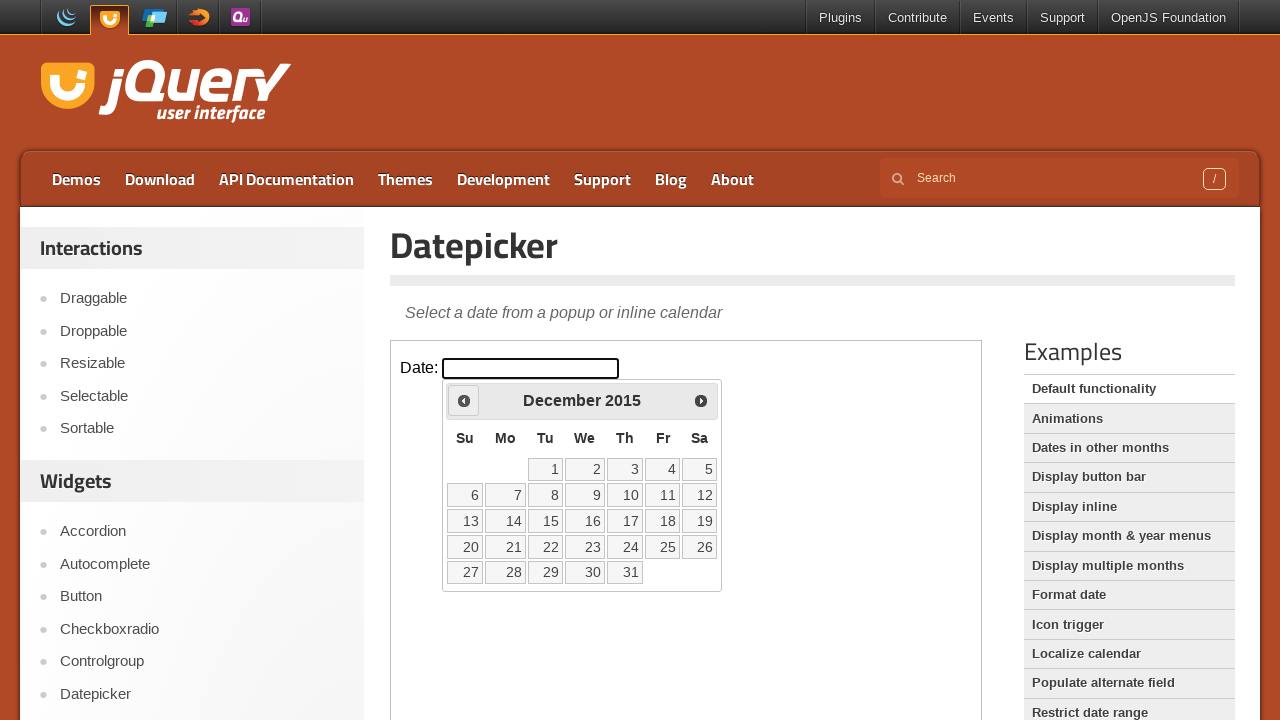

Retrieved current year: 2015
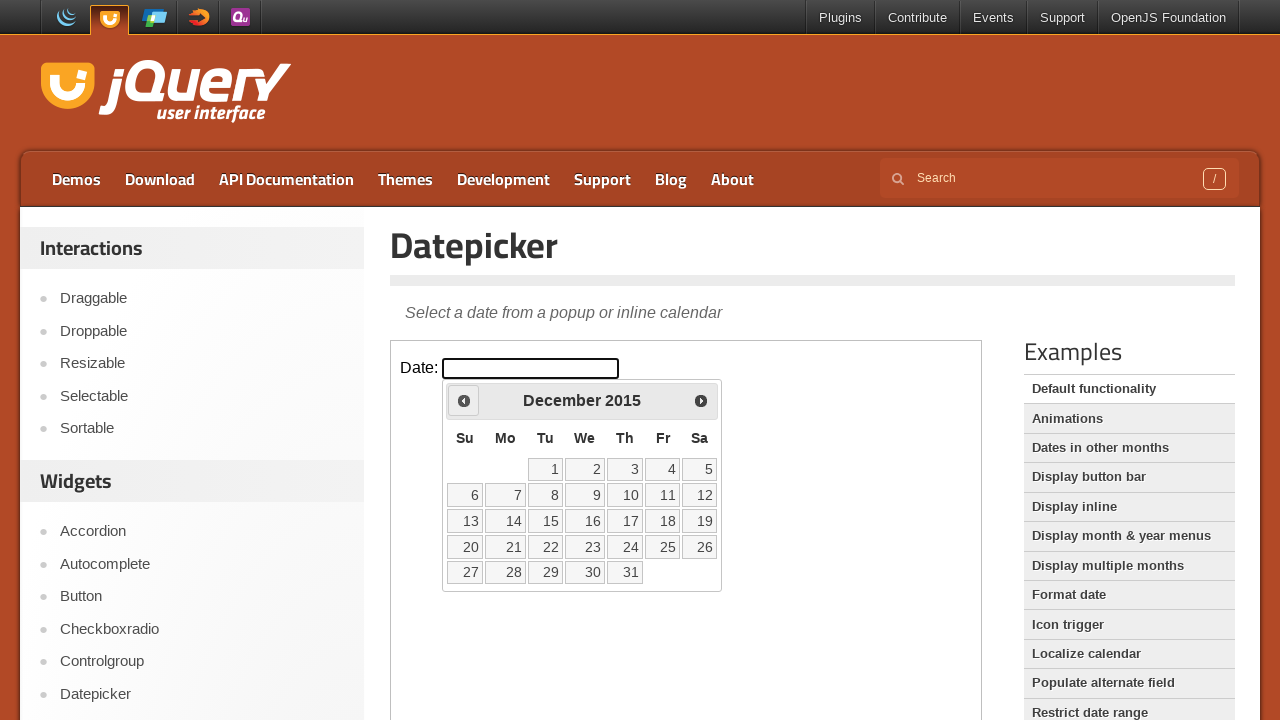

Clicked previous month button to navigate backwards at (464, 400) on iframe >> nth=0 >> internal:control=enter-frame >> .ui-datepicker-prev
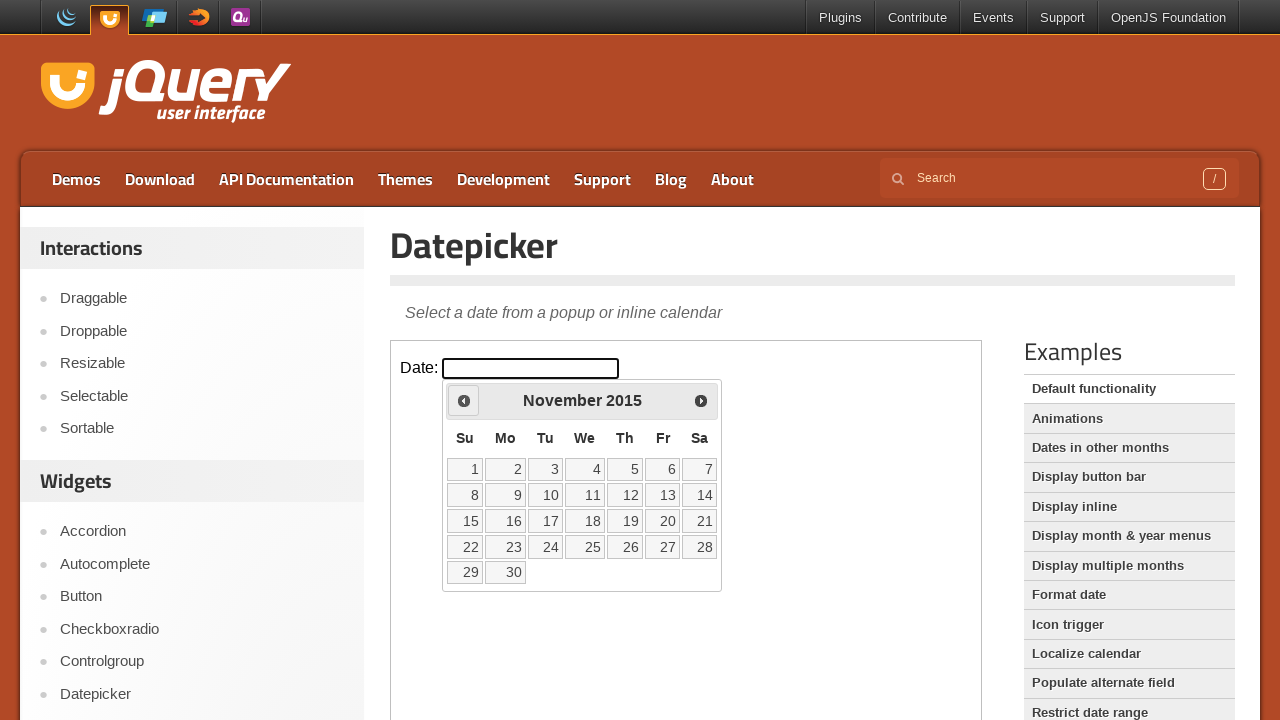

Retrieved current month: November
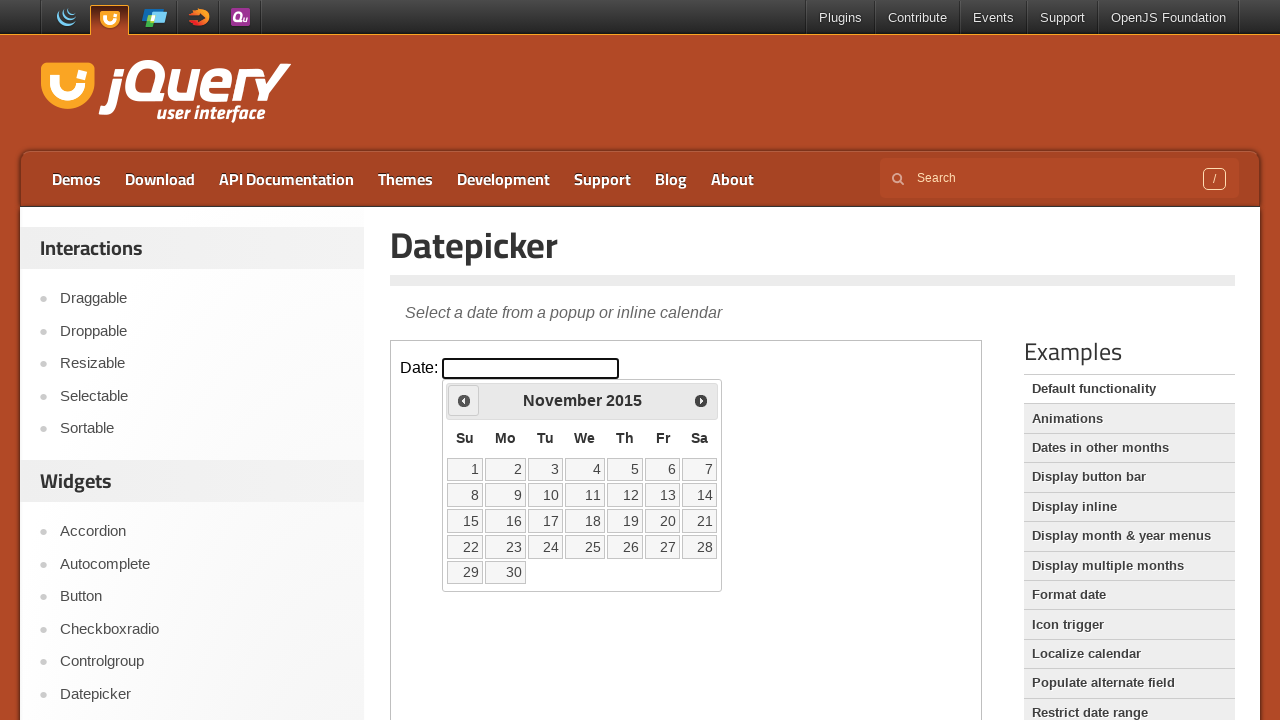

Retrieved current year: 2015
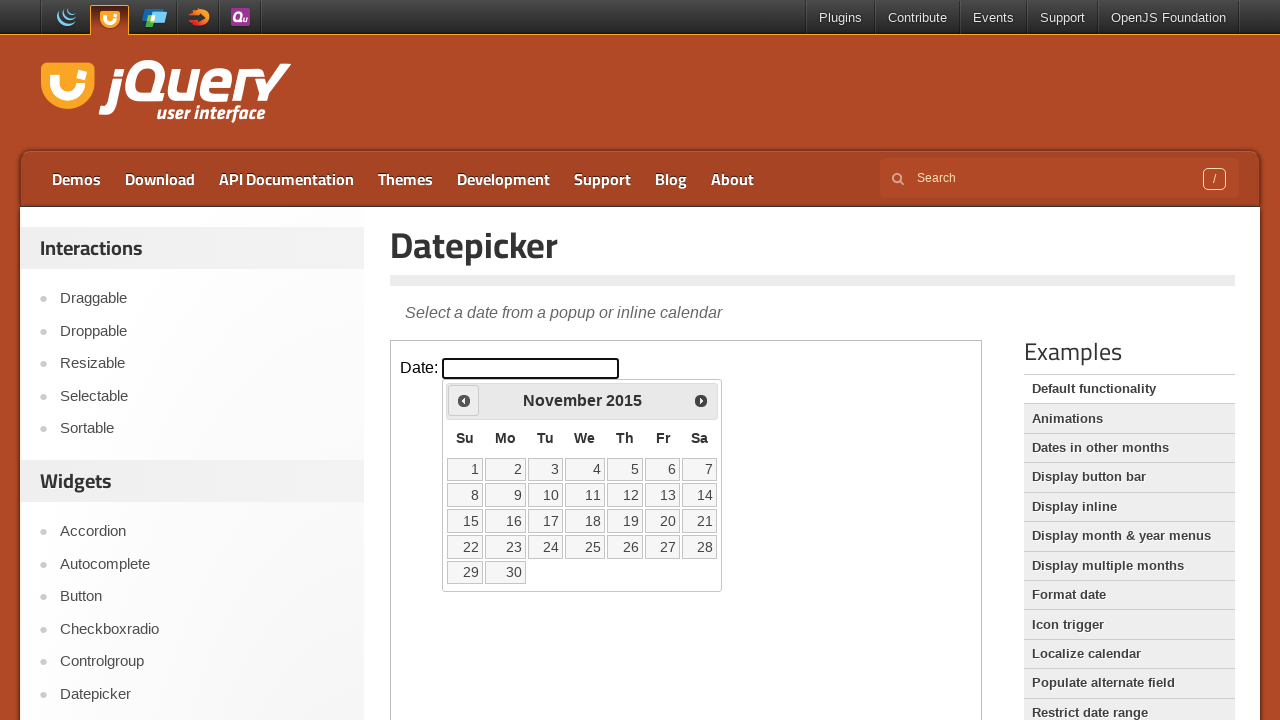

Clicked previous month button to navigate backwards at (464, 400) on iframe >> nth=0 >> internal:control=enter-frame >> .ui-datepicker-prev
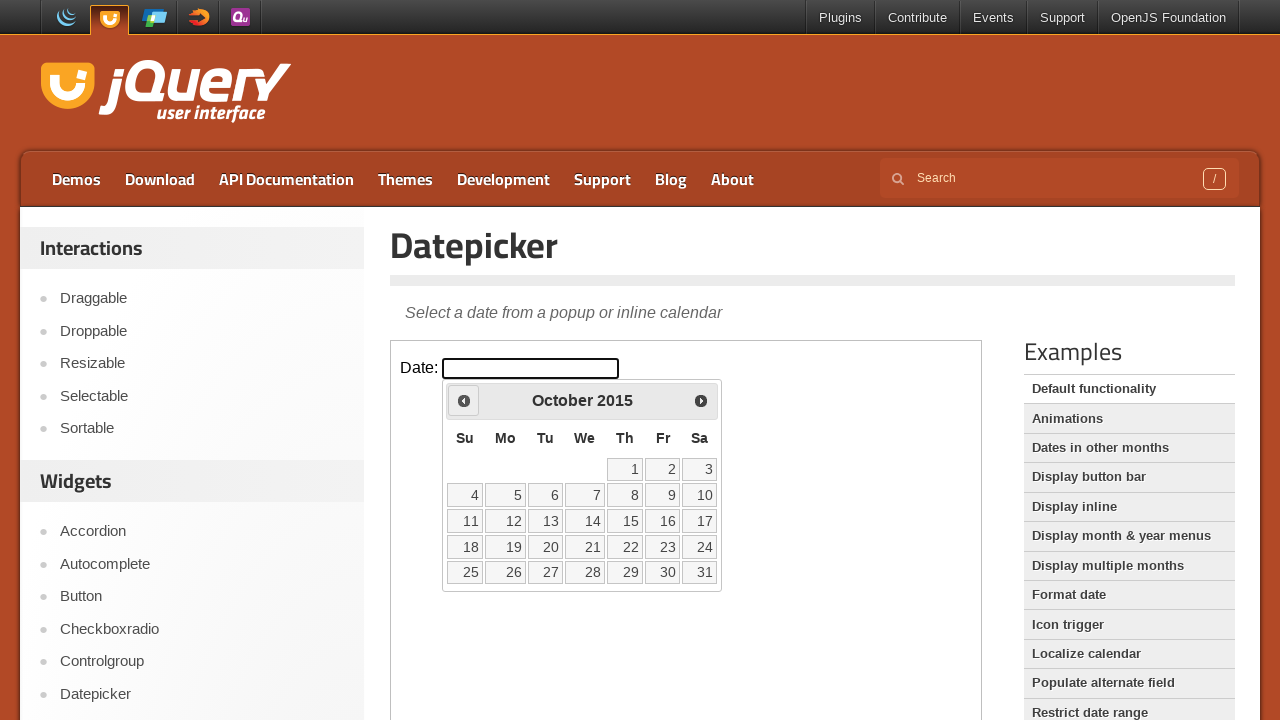

Retrieved current month: October
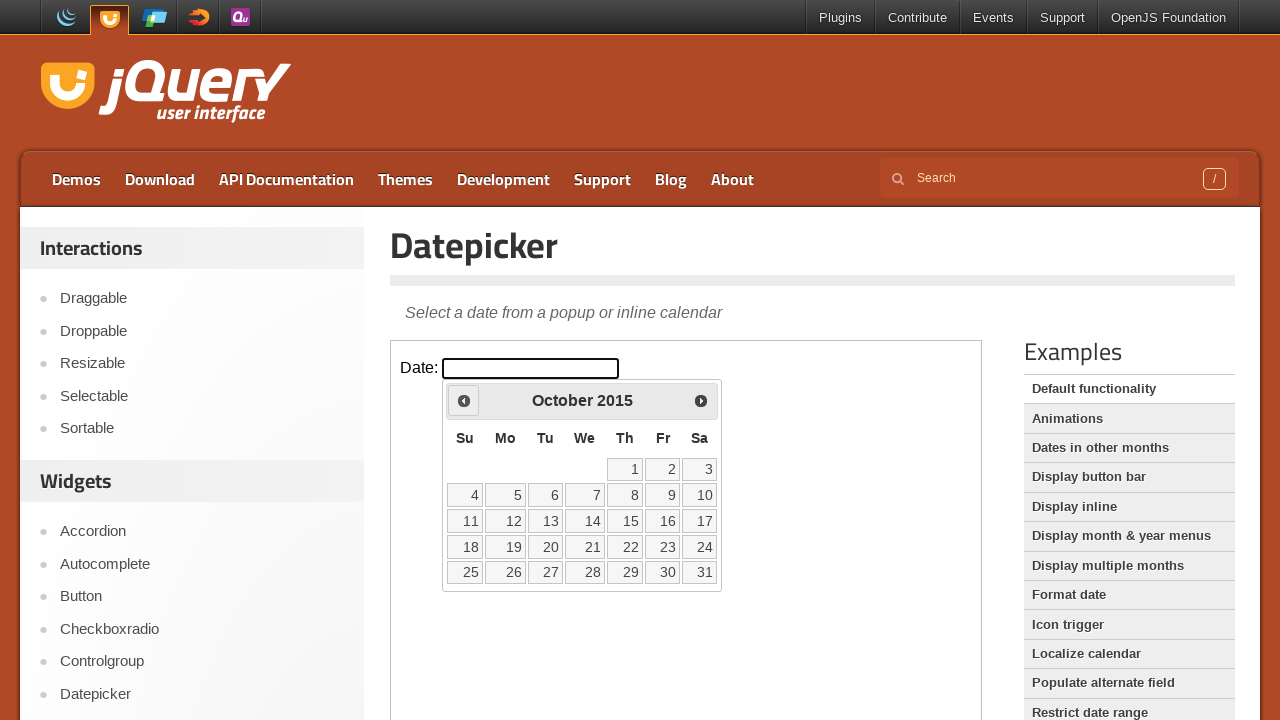

Retrieved current year: 2015
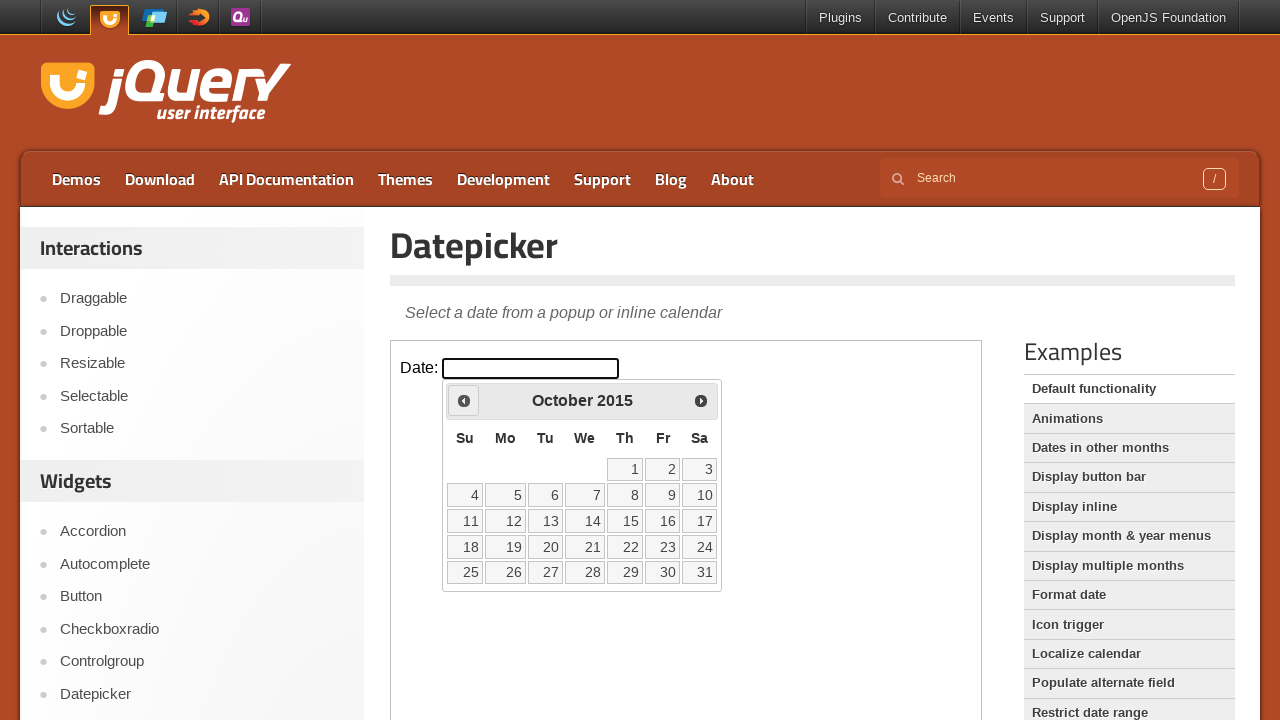

Clicked previous month button to navigate backwards at (464, 400) on iframe >> nth=0 >> internal:control=enter-frame >> .ui-datepicker-prev
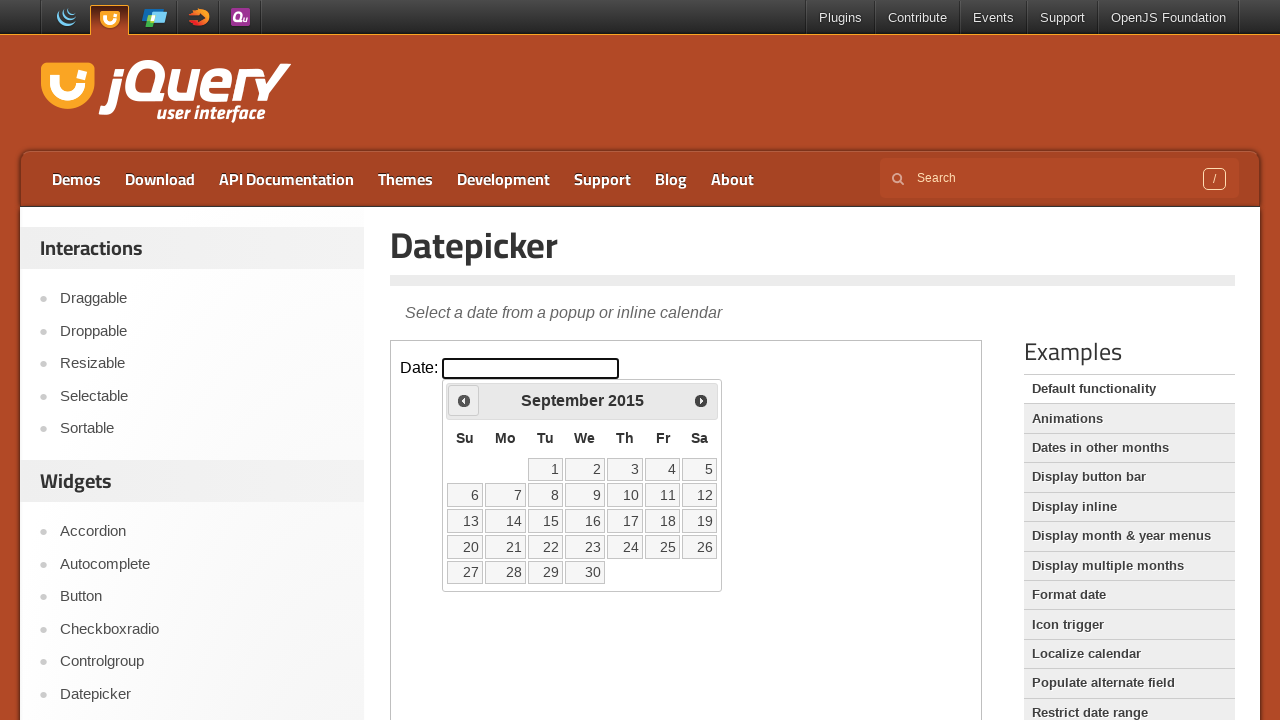

Retrieved current month: September
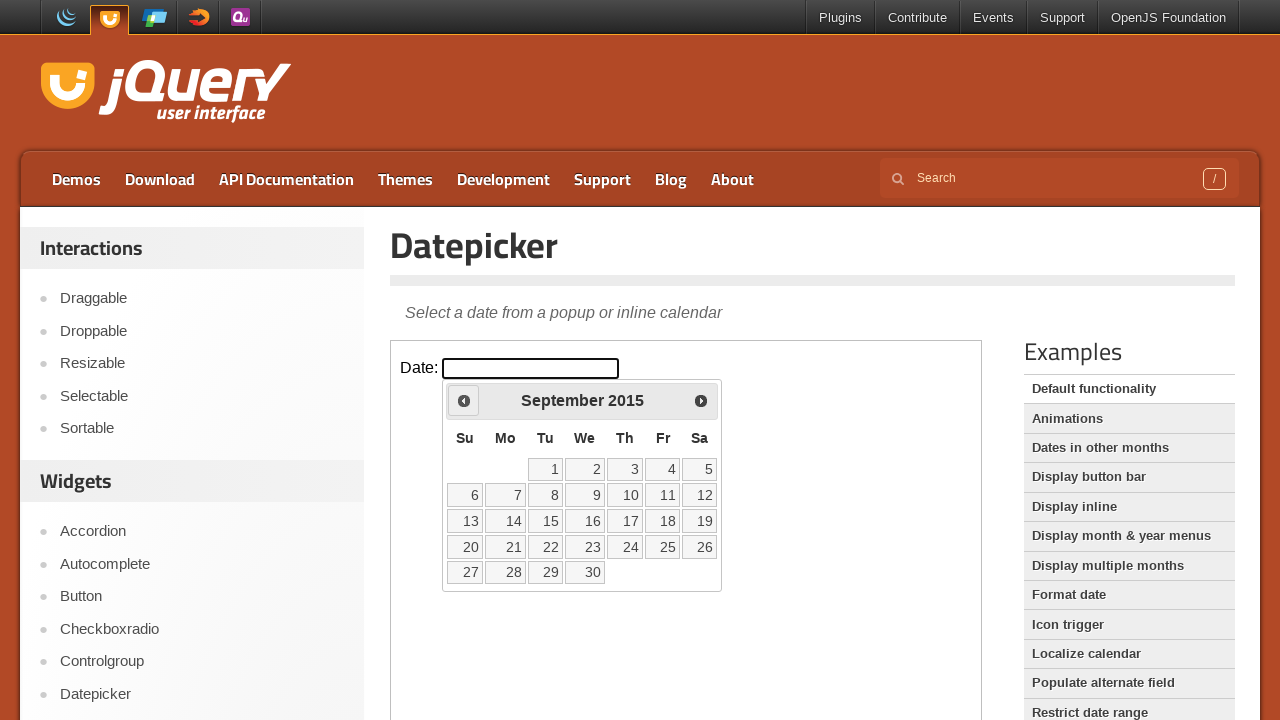

Retrieved current year: 2015
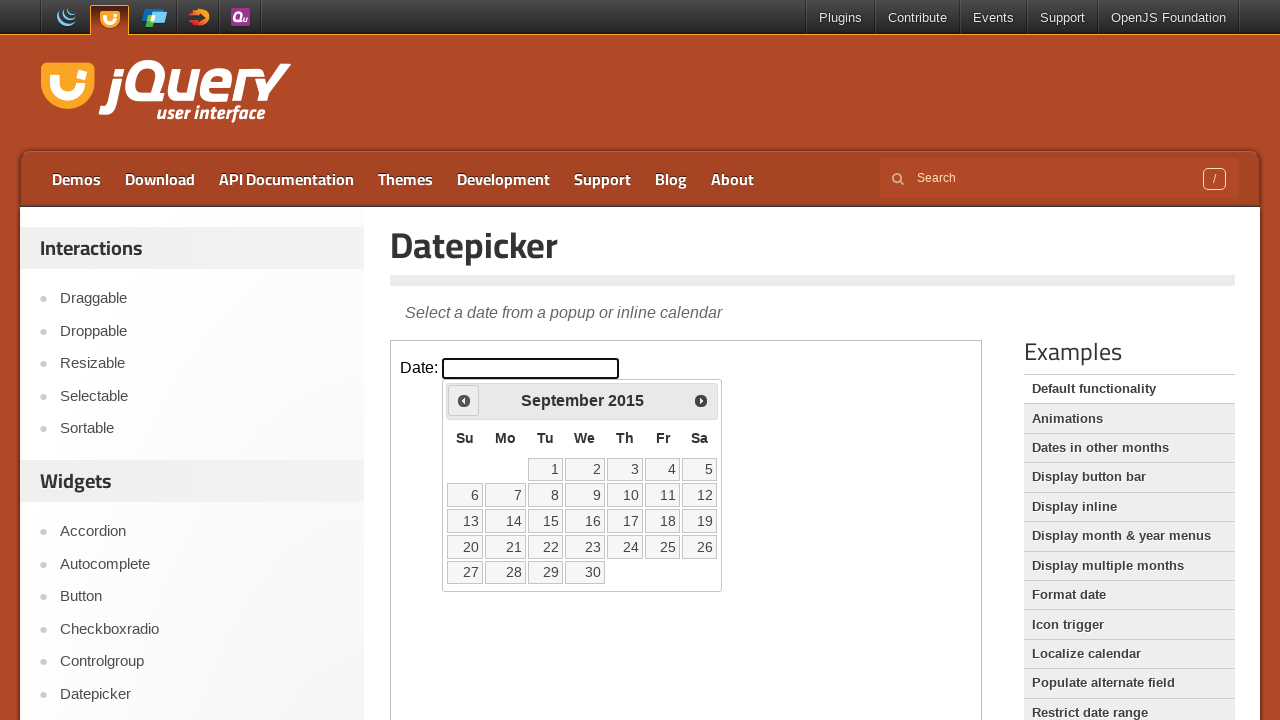

Clicked previous month button to navigate backwards at (464, 400) on iframe >> nth=0 >> internal:control=enter-frame >> .ui-datepicker-prev
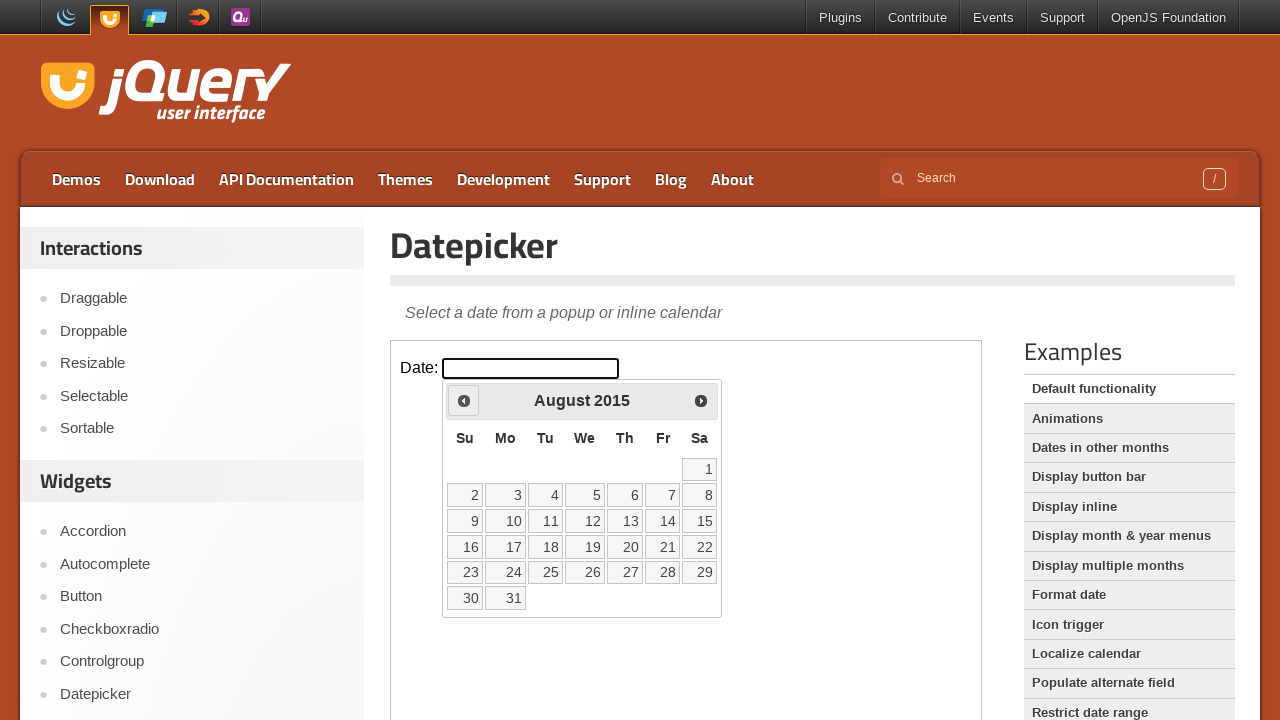

Retrieved current month: August
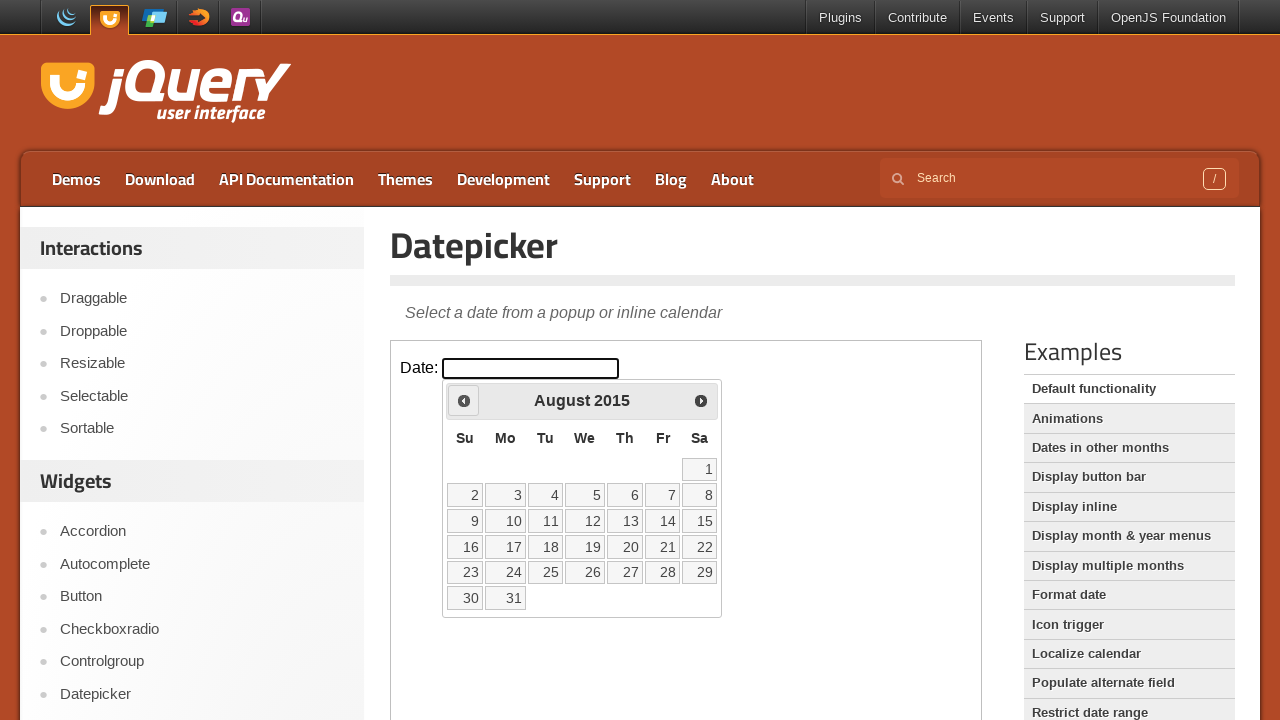

Retrieved current year: 2015
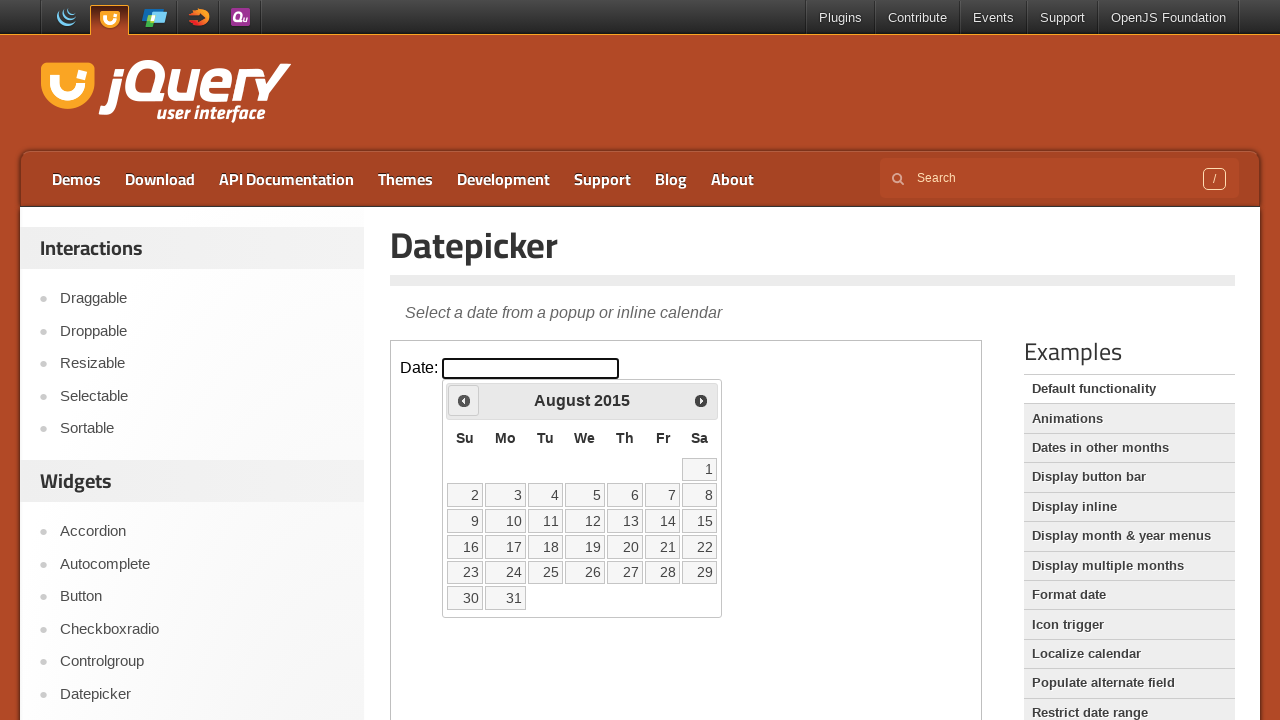

Clicked previous month button to navigate backwards at (464, 400) on iframe >> nth=0 >> internal:control=enter-frame >> .ui-datepicker-prev
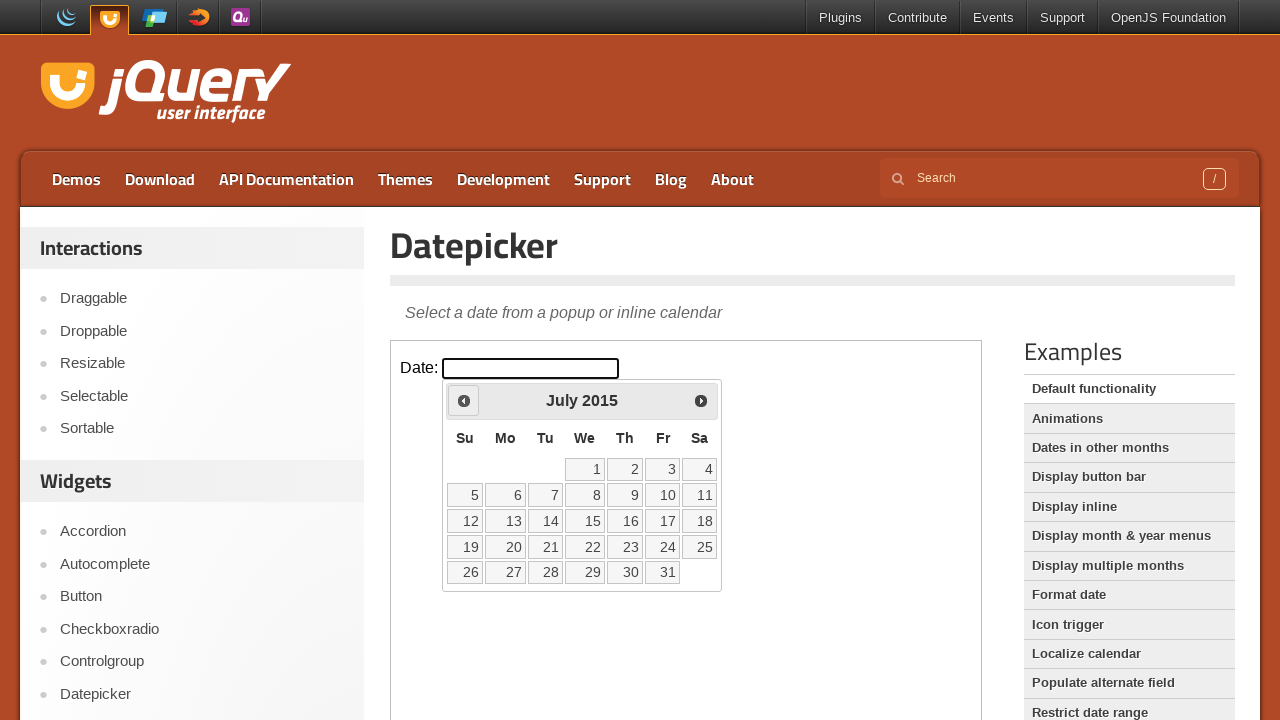

Retrieved current month: July
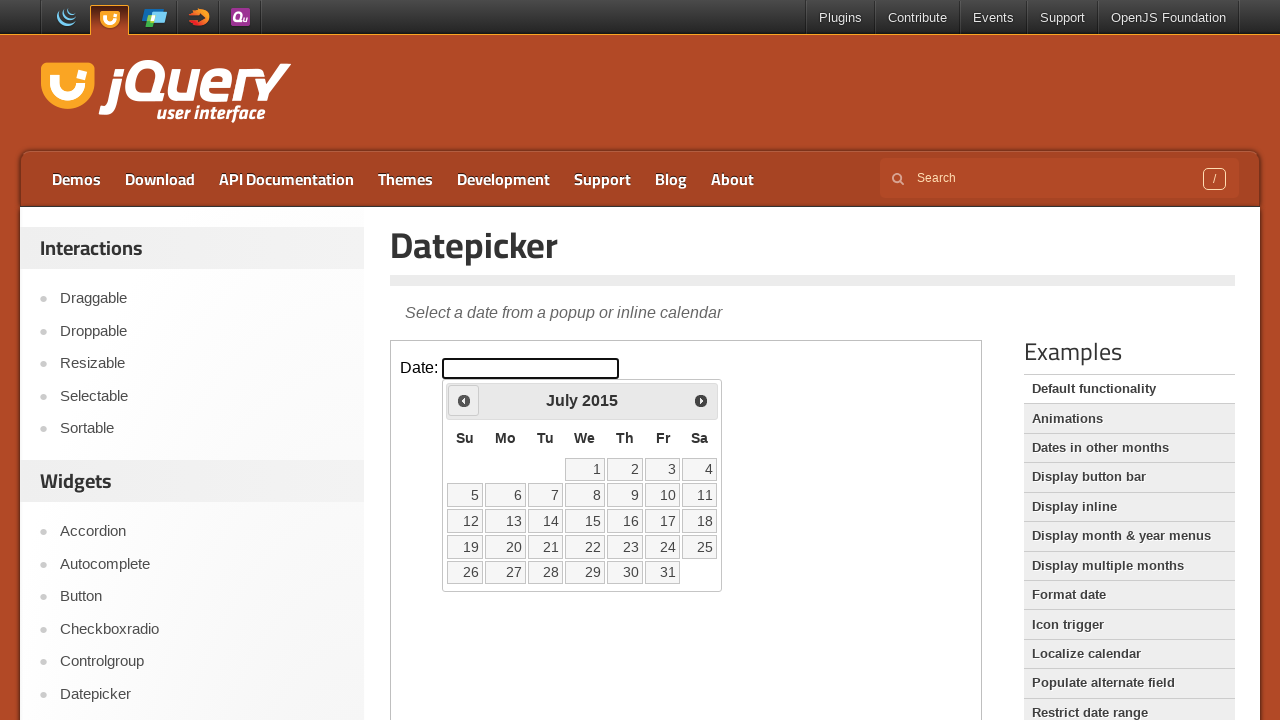

Retrieved current year: 2015
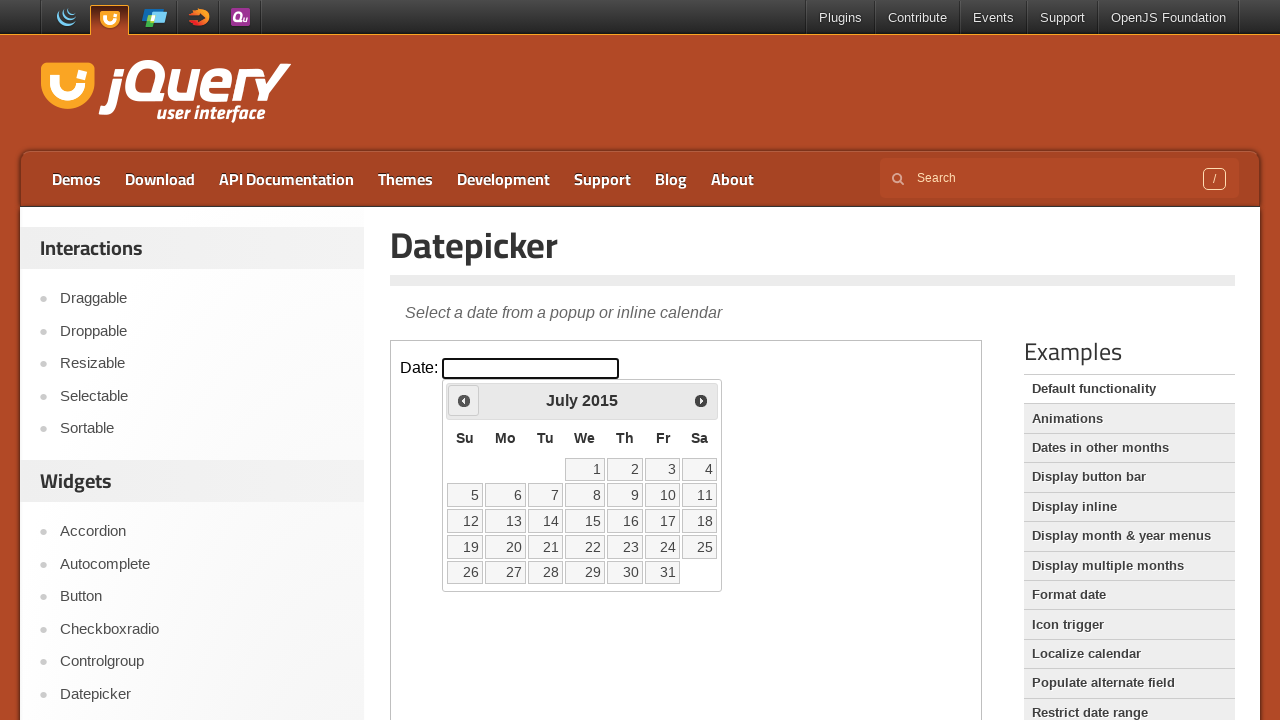

Clicked previous month button to navigate backwards at (464, 400) on iframe >> nth=0 >> internal:control=enter-frame >> .ui-datepicker-prev
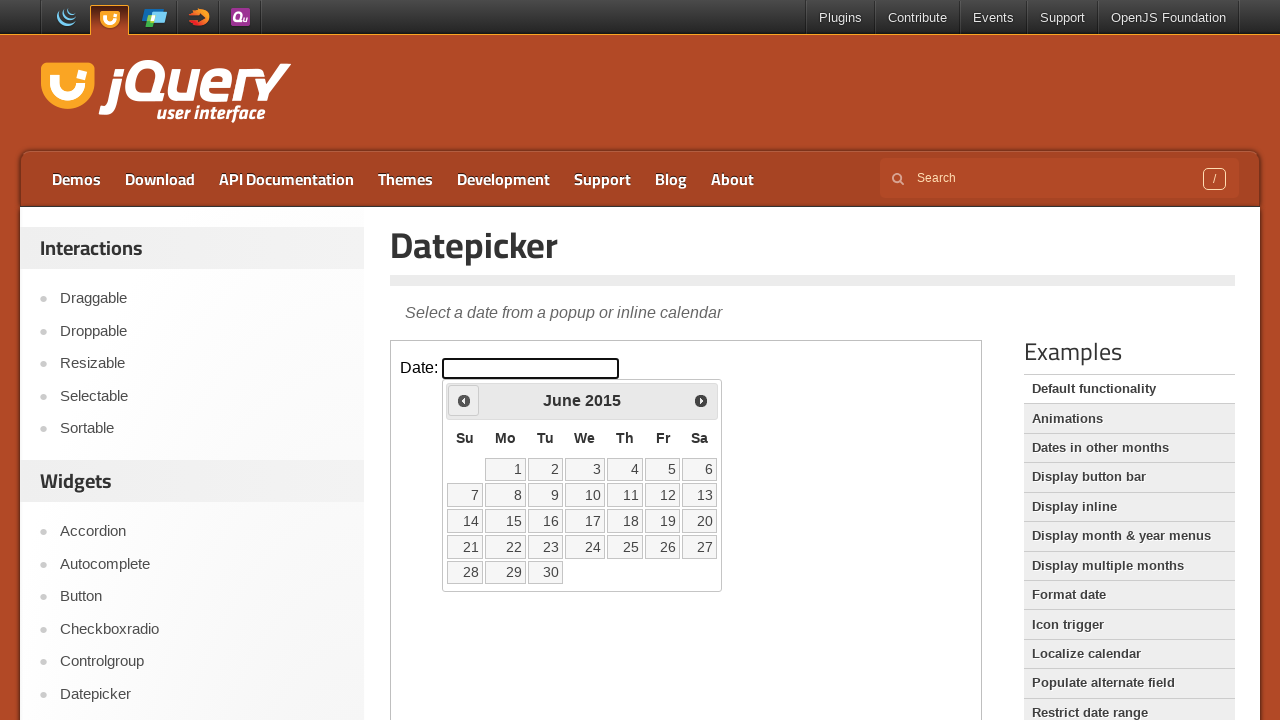

Retrieved current month: June
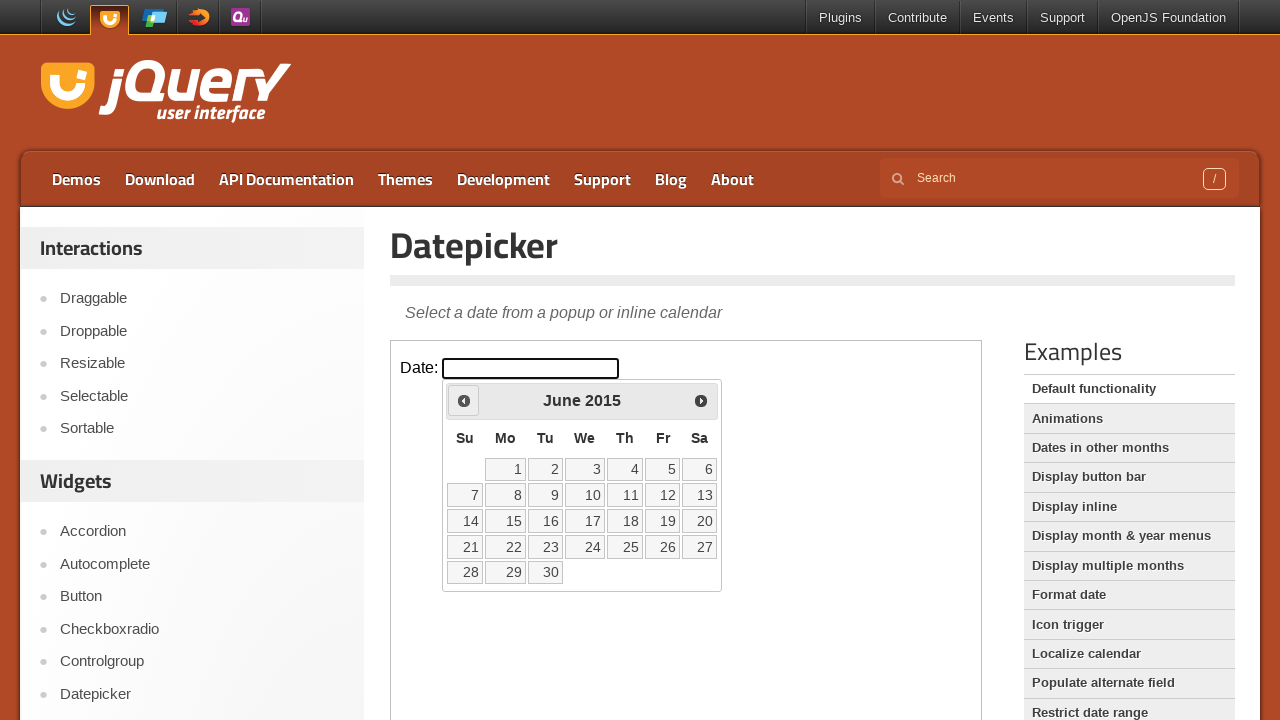

Retrieved current year: 2015
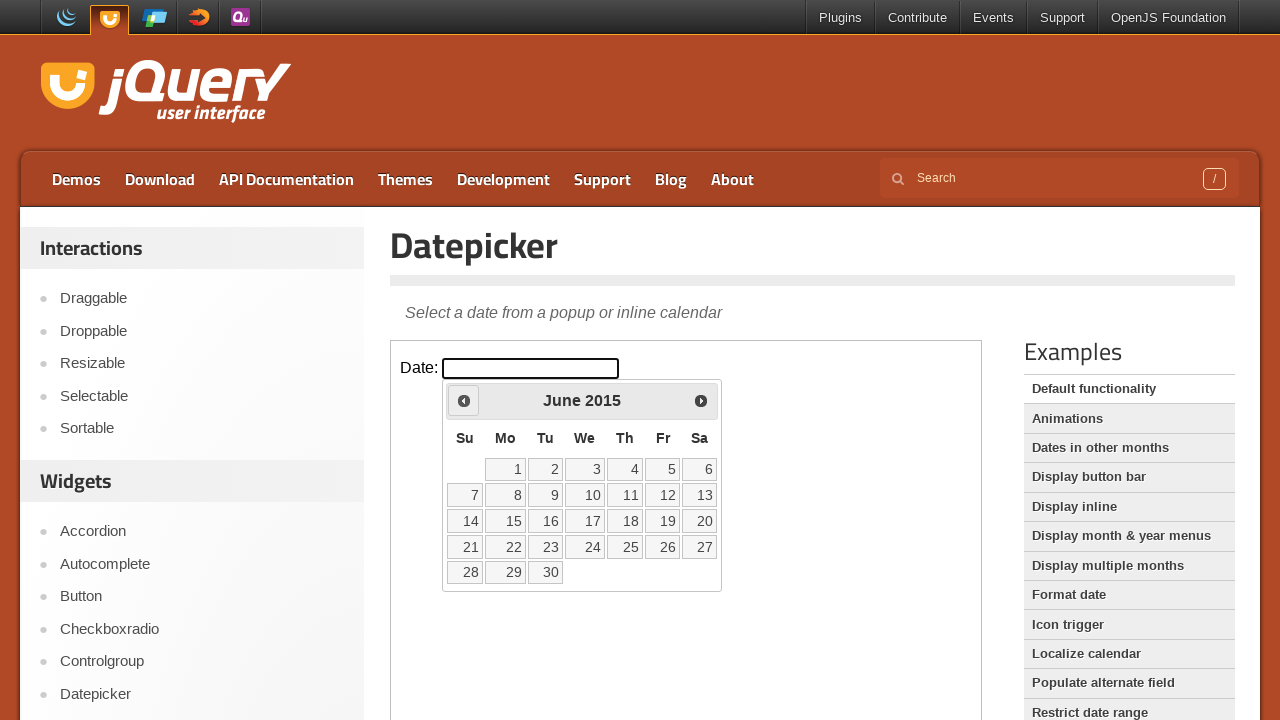

Clicked previous month button to navigate backwards at (464, 400) on iframe >> nth=0 >> internal:control=enter-frame >> .ui-datepicker-prev
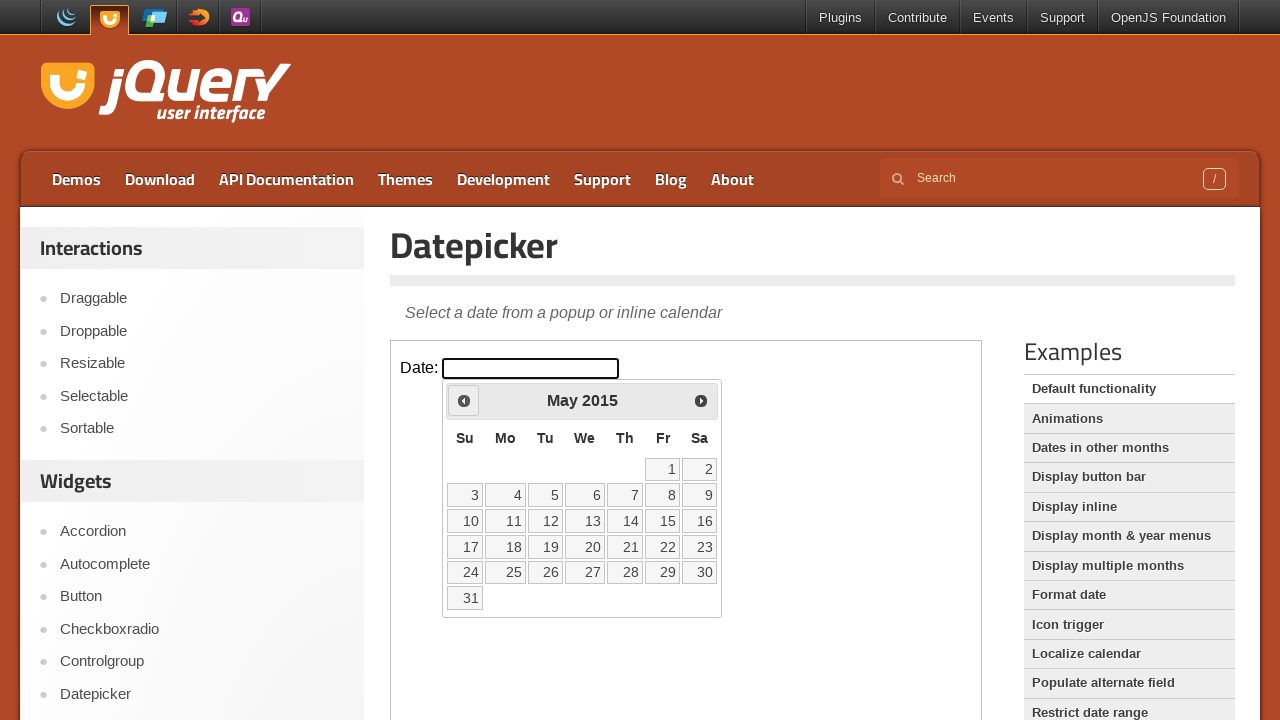

Retrieved current month: May
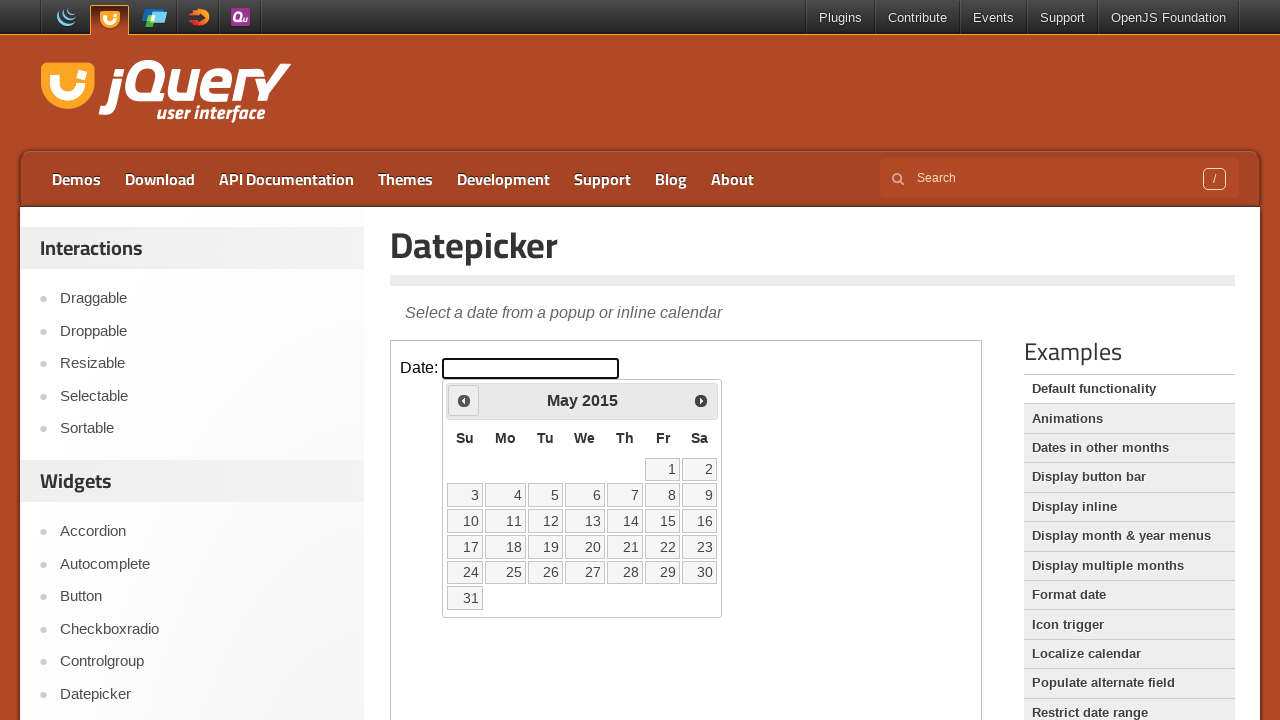

Retrieved current year: 2015
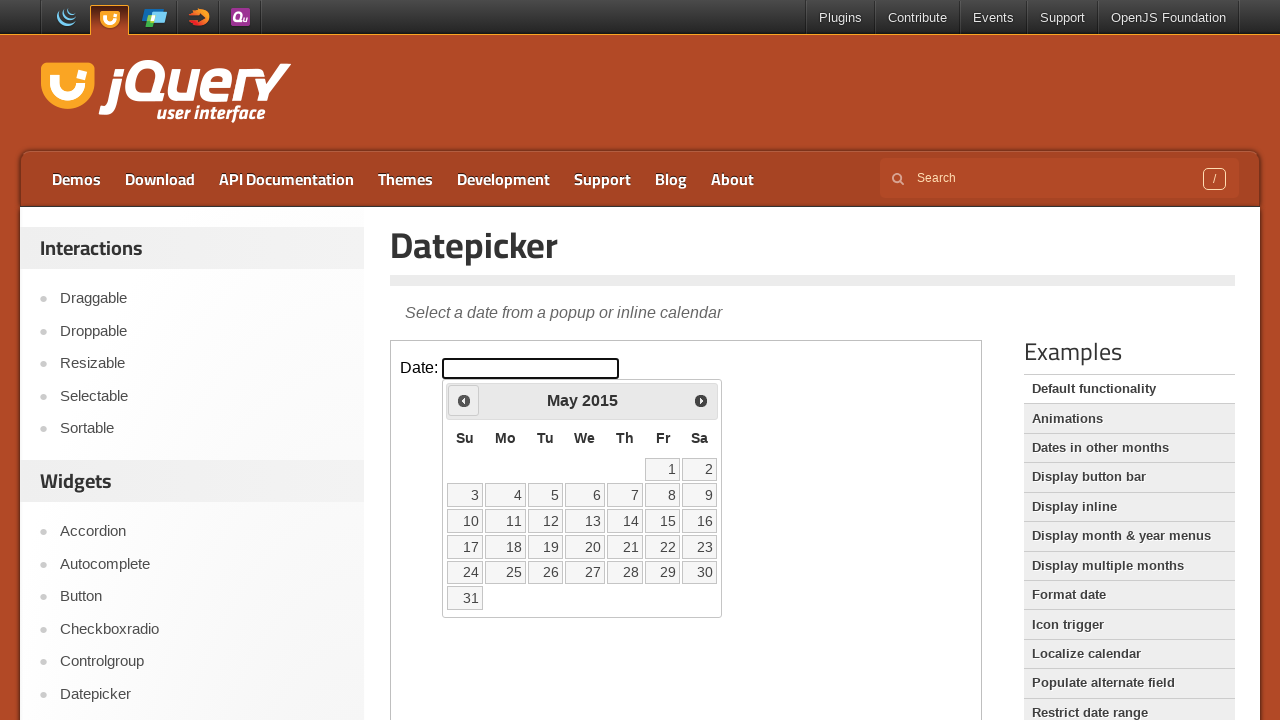

Clicked previous month button to navigate backwards at (464, 400) on iframe >> nth=0 >> internal:control=enter-frame >> .ui-datepicker-prev
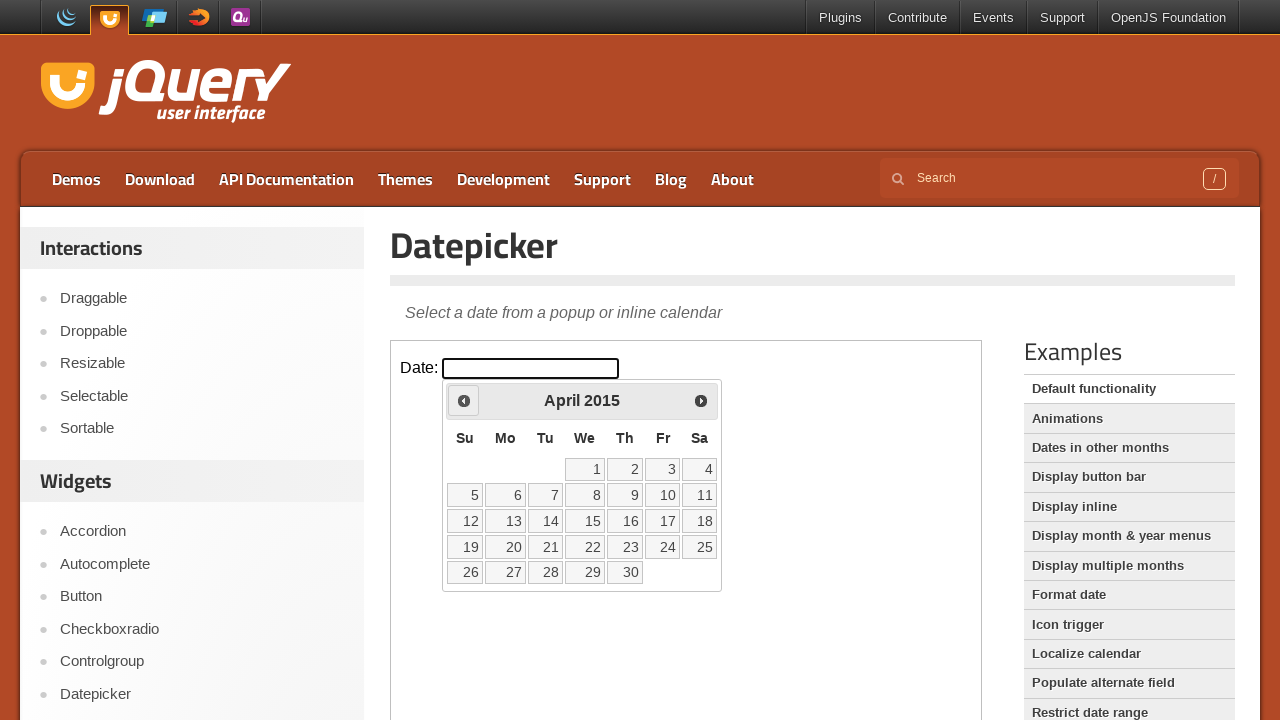

Retrieved current month: April
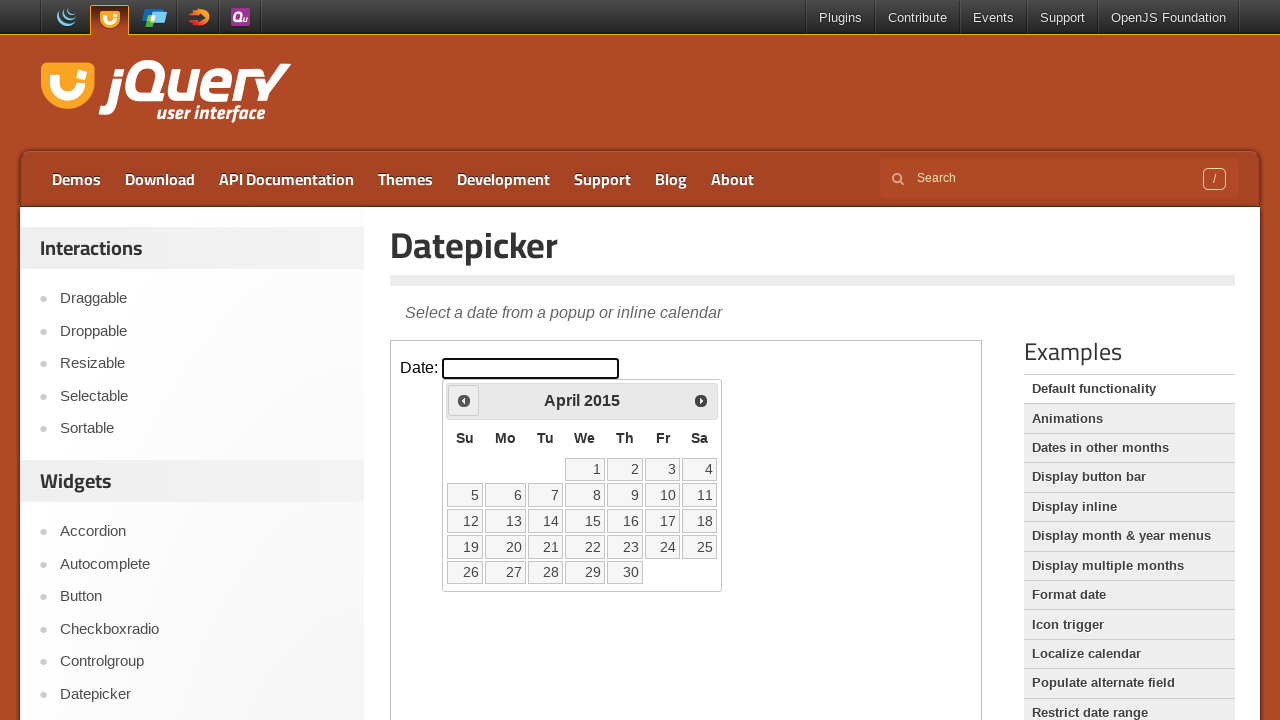

Retrieved current year: 2015
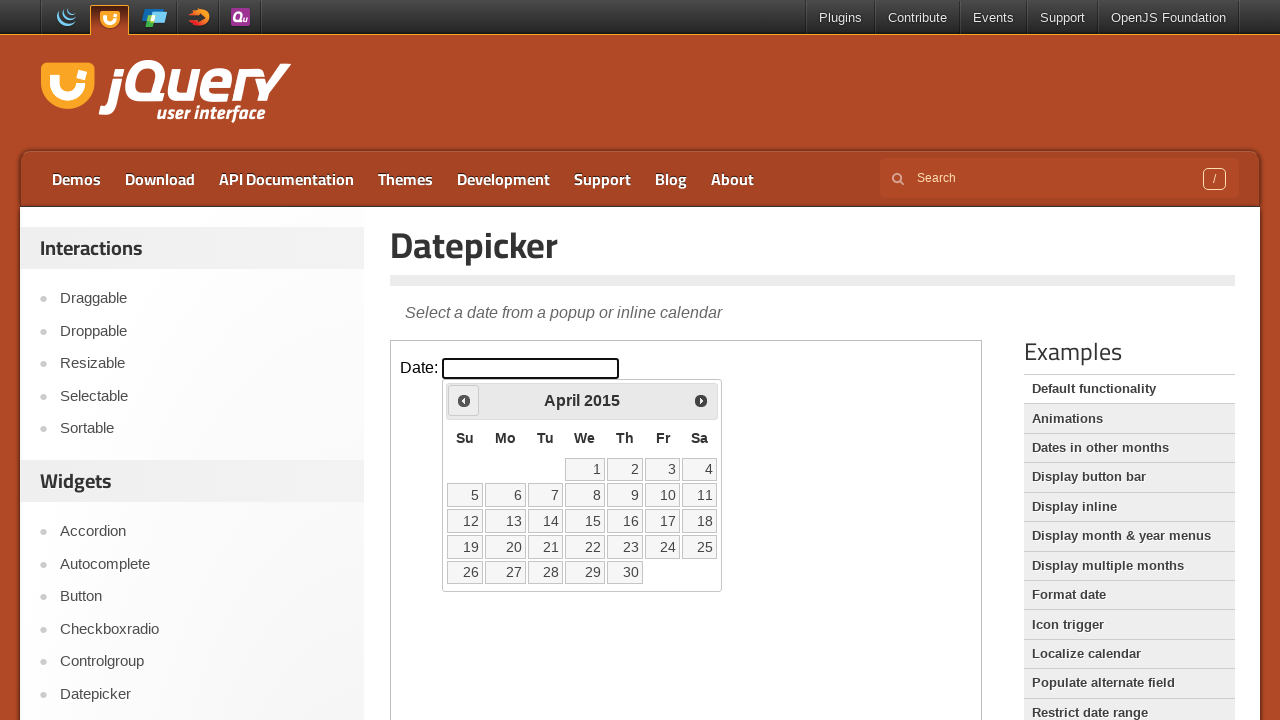

Clicked previous month button to navigate backwards at (464, 400) on iframe >> nth=0 >> internal:control=enter-frame >> .ui-datepicker-prev
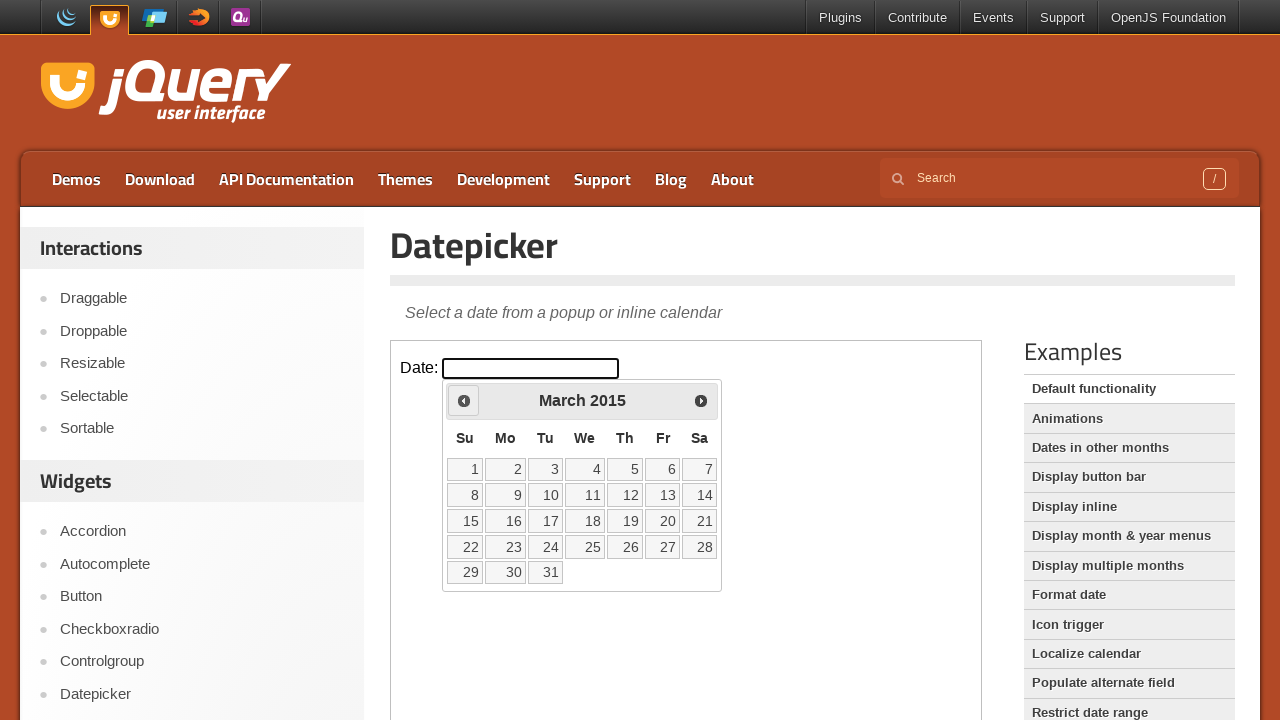

Retrieved current month: March
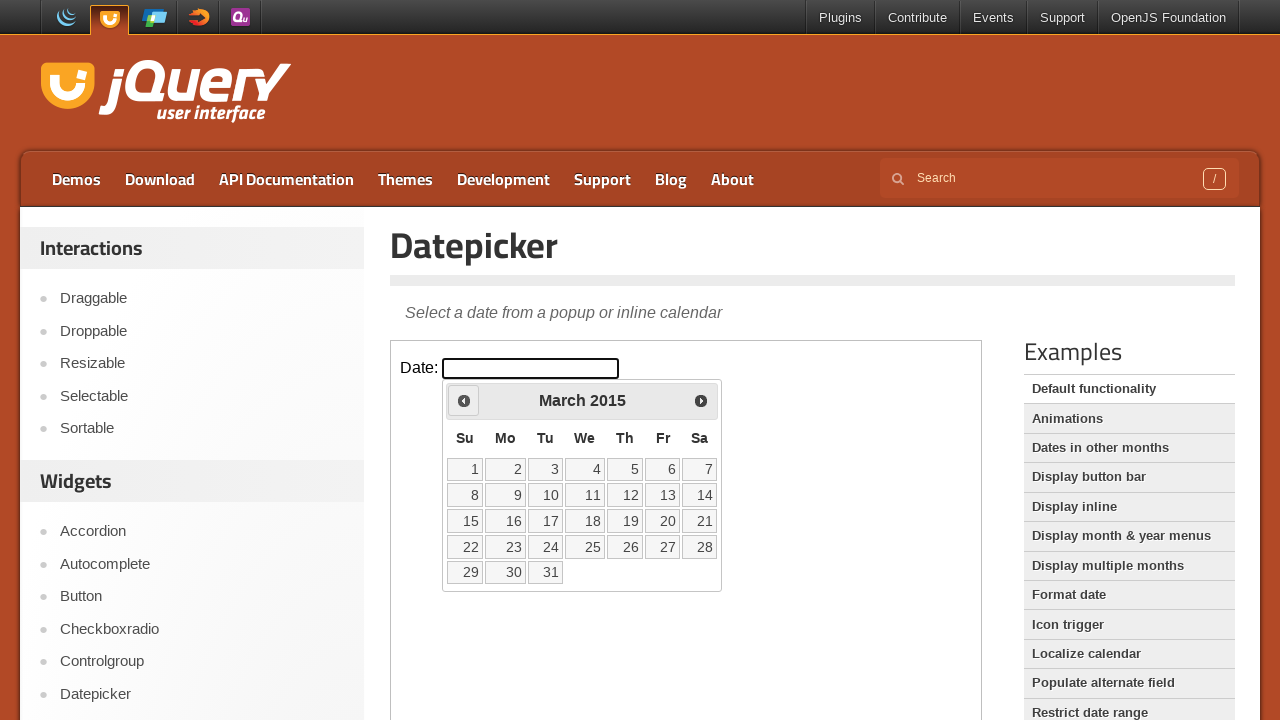

Retrieved current year: 2015
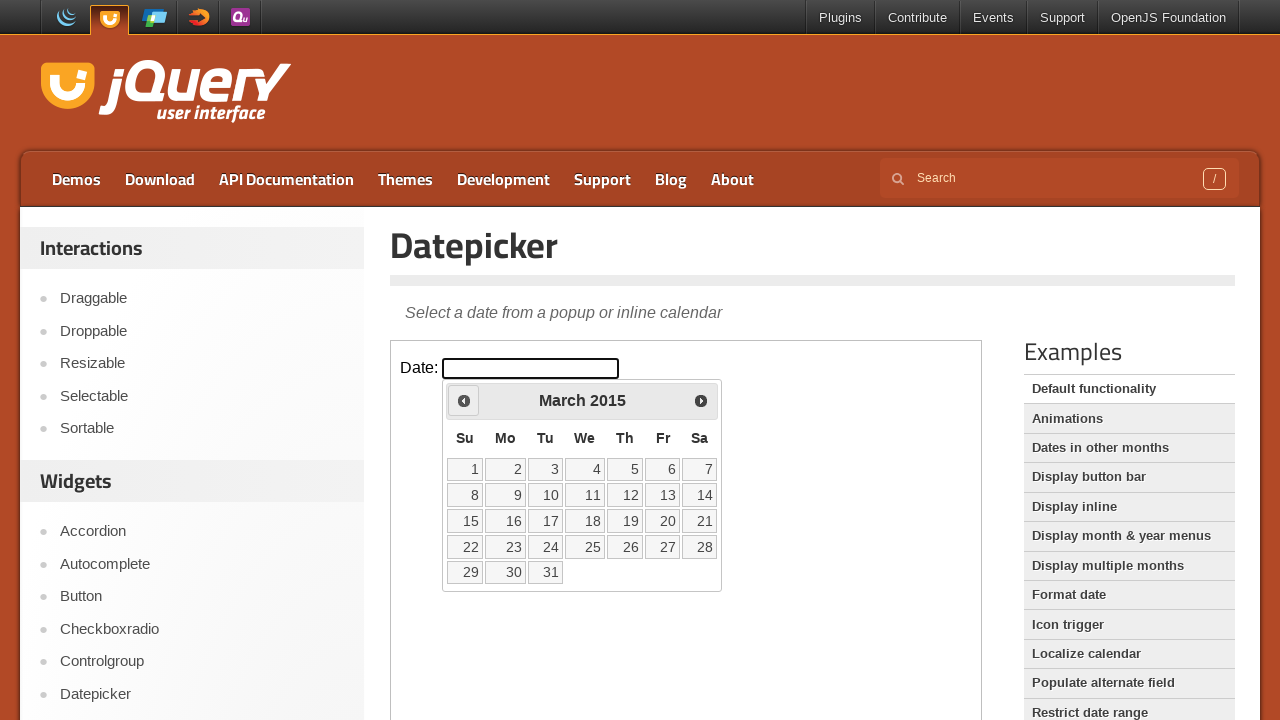

Clicked previous month button to navigate backwards at (464, 400) on iframe >> nth=0 >> internal:control=enter-frame >> .ui-datepicker-prev
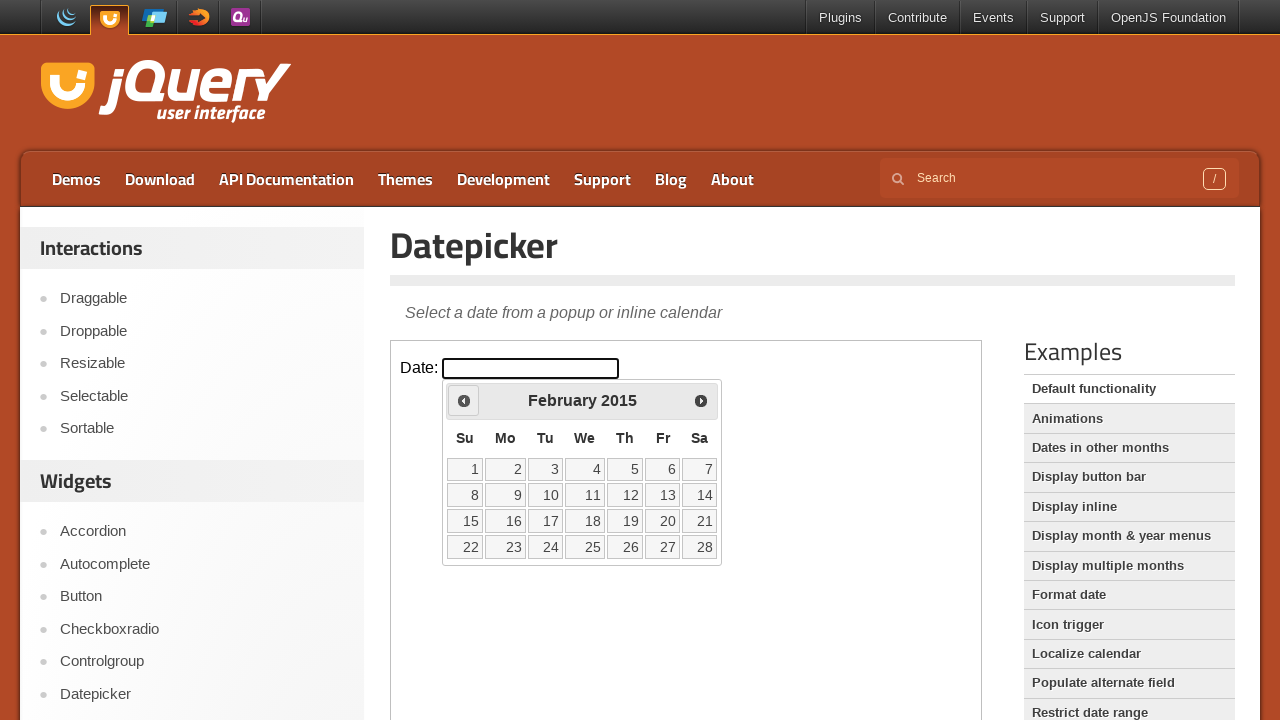

Retrieved current month: February
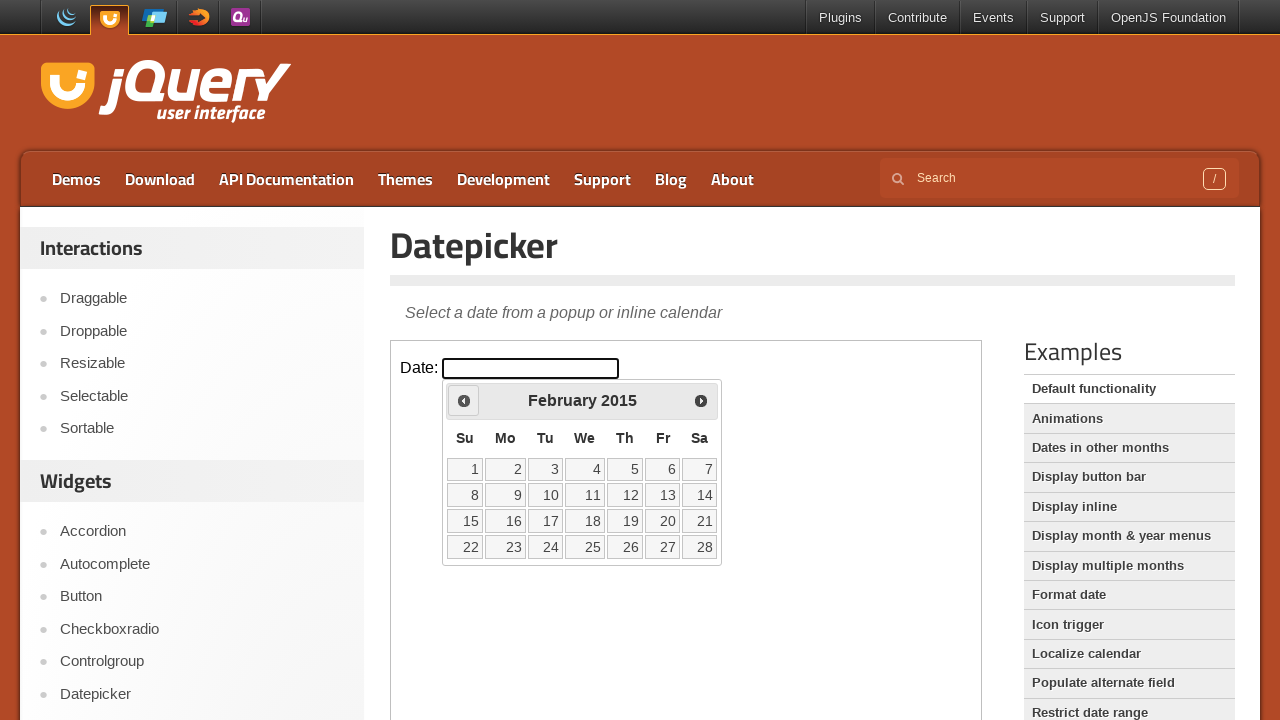

Retrieved current year: 2015
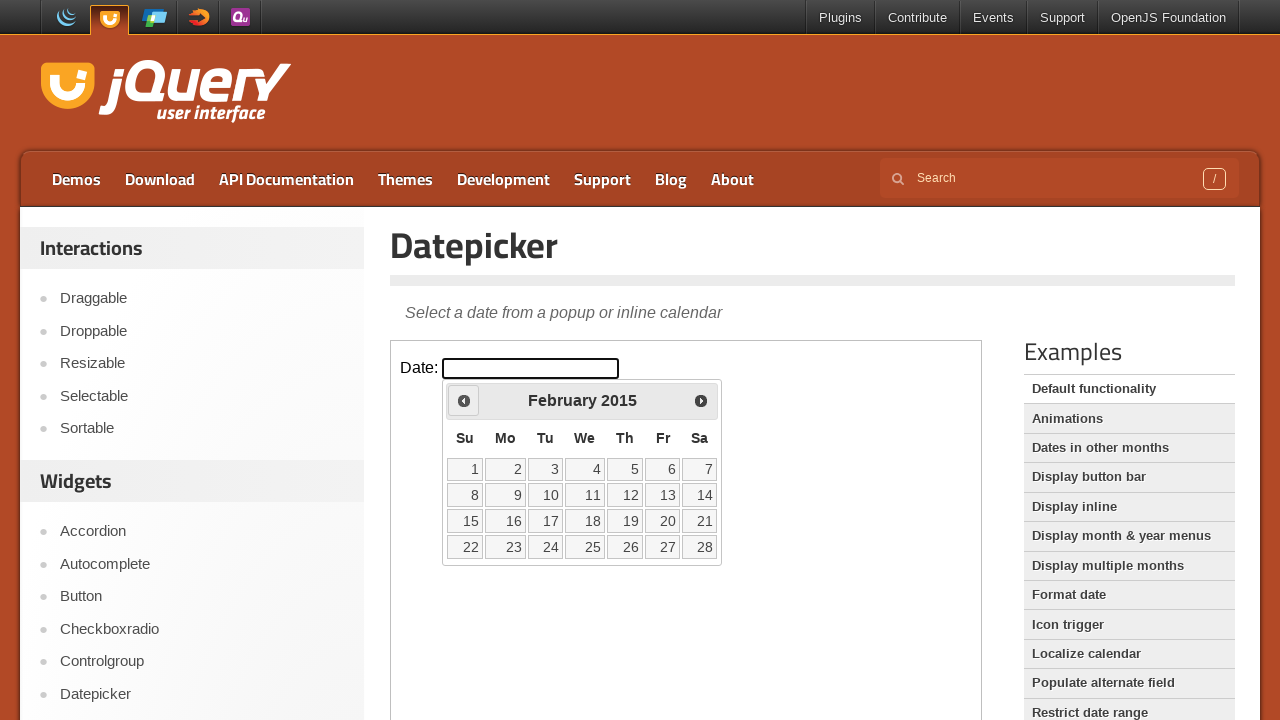

Clicked previous month button to navigate backwards at (464, 400) on iframe >> nth=0 >> internal:control=enter-frame >> .ui-datepicker-prev
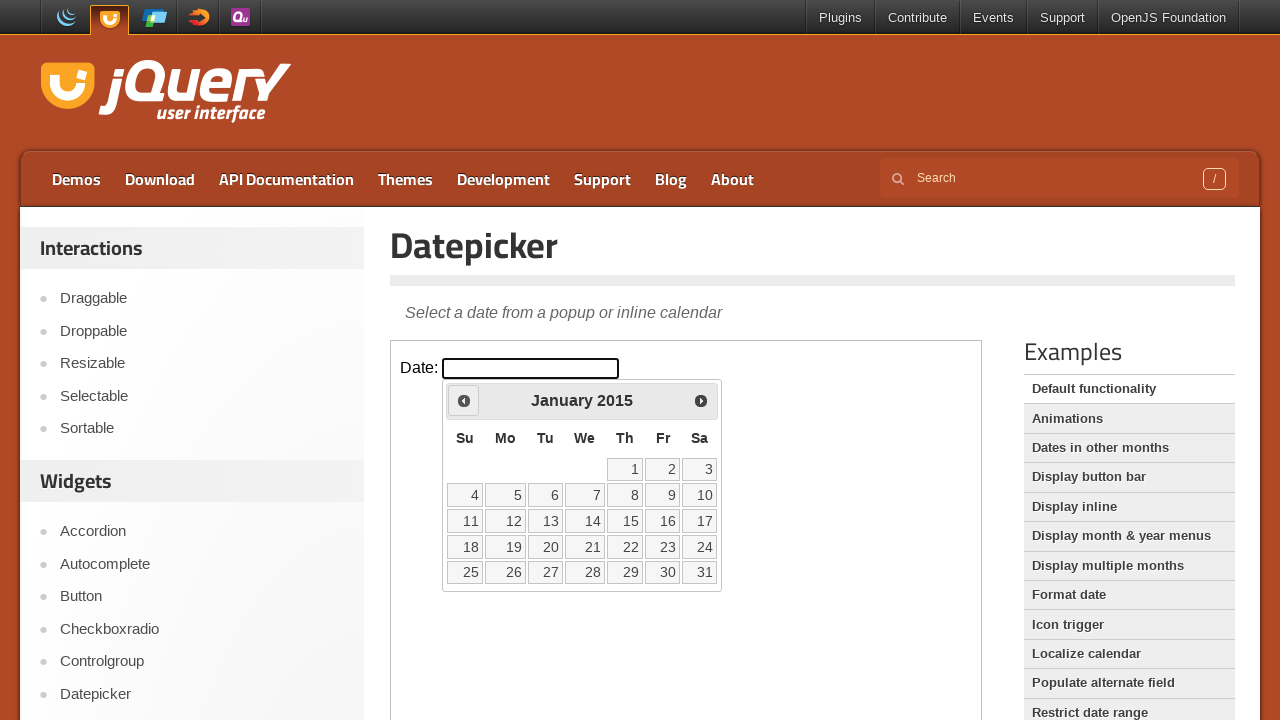

Retrieved current month: January
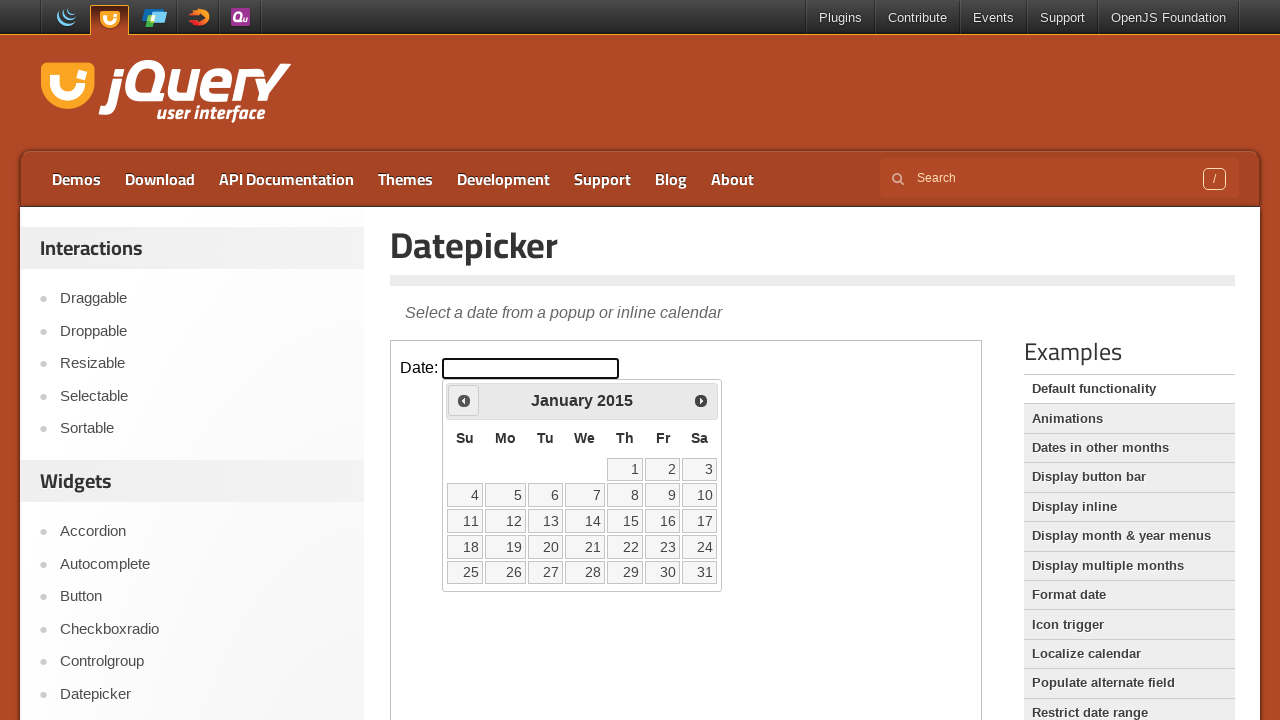

Retrieved current year: 2015
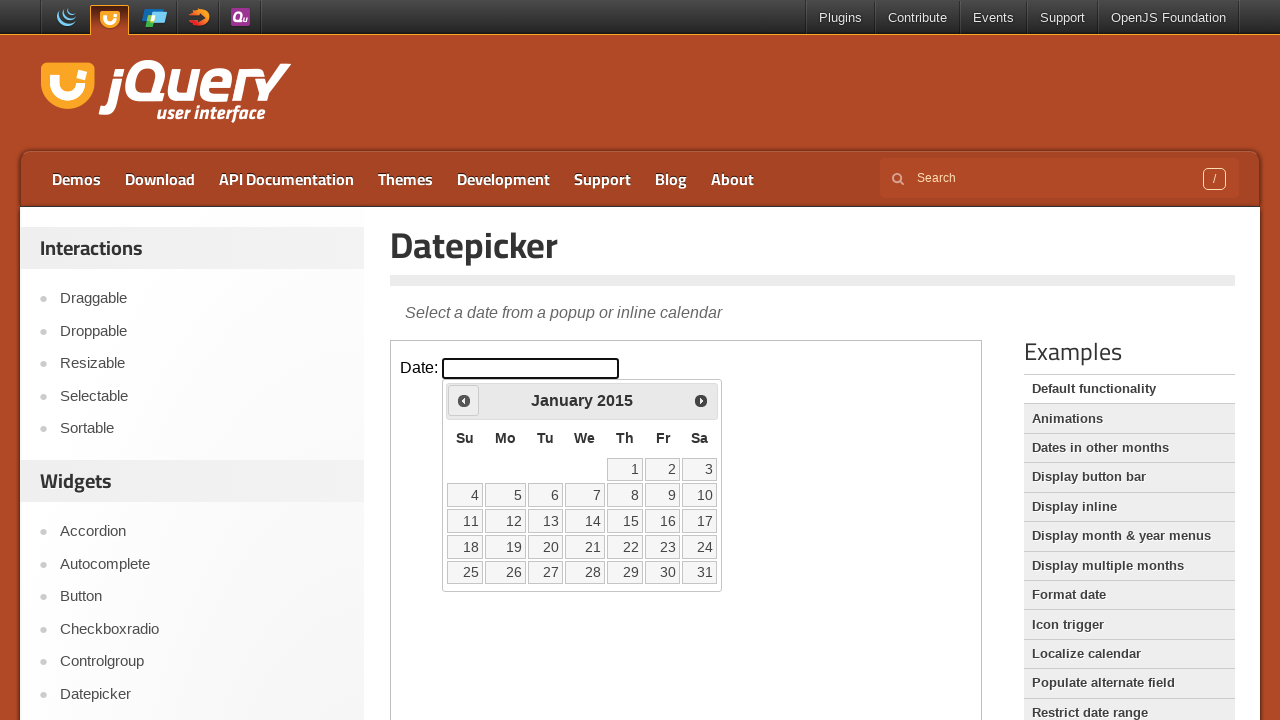

Clicked previous month button to navigate backwards at (464, 400) on iframe >> nth=0 >> internal:control=enter-frame >> .ui-datepicker-prev
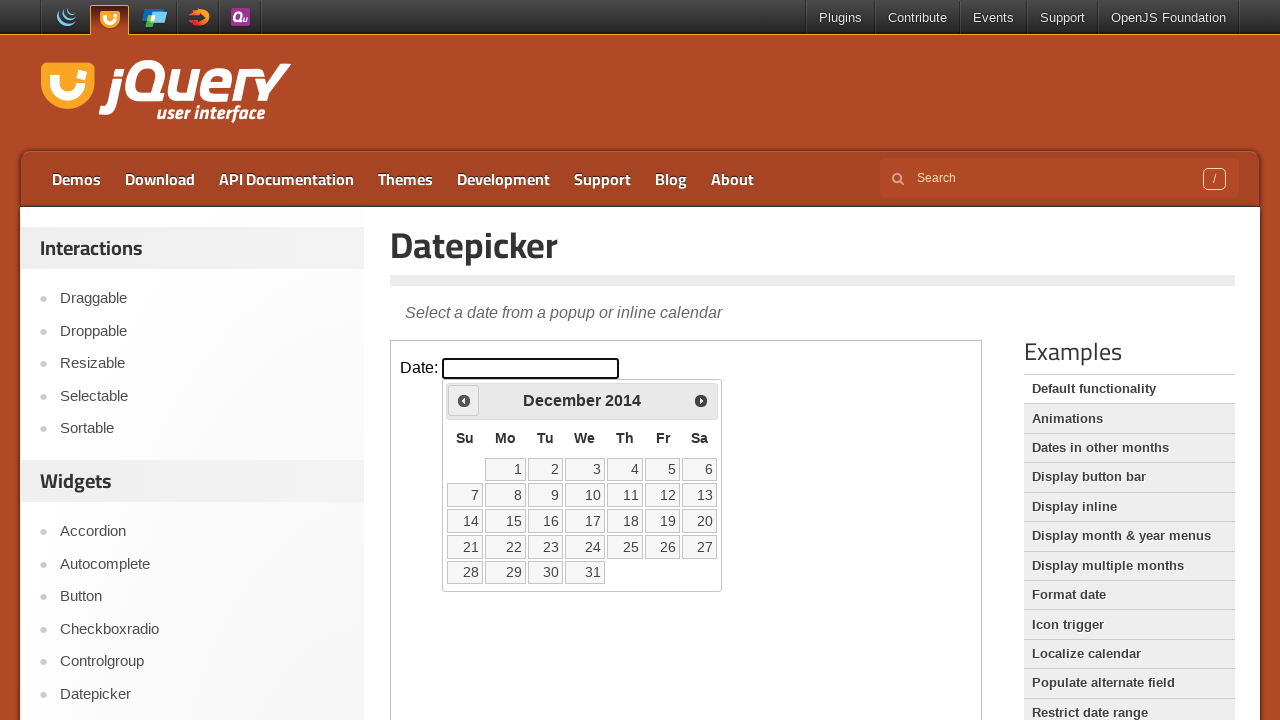

Retrieved current month: December
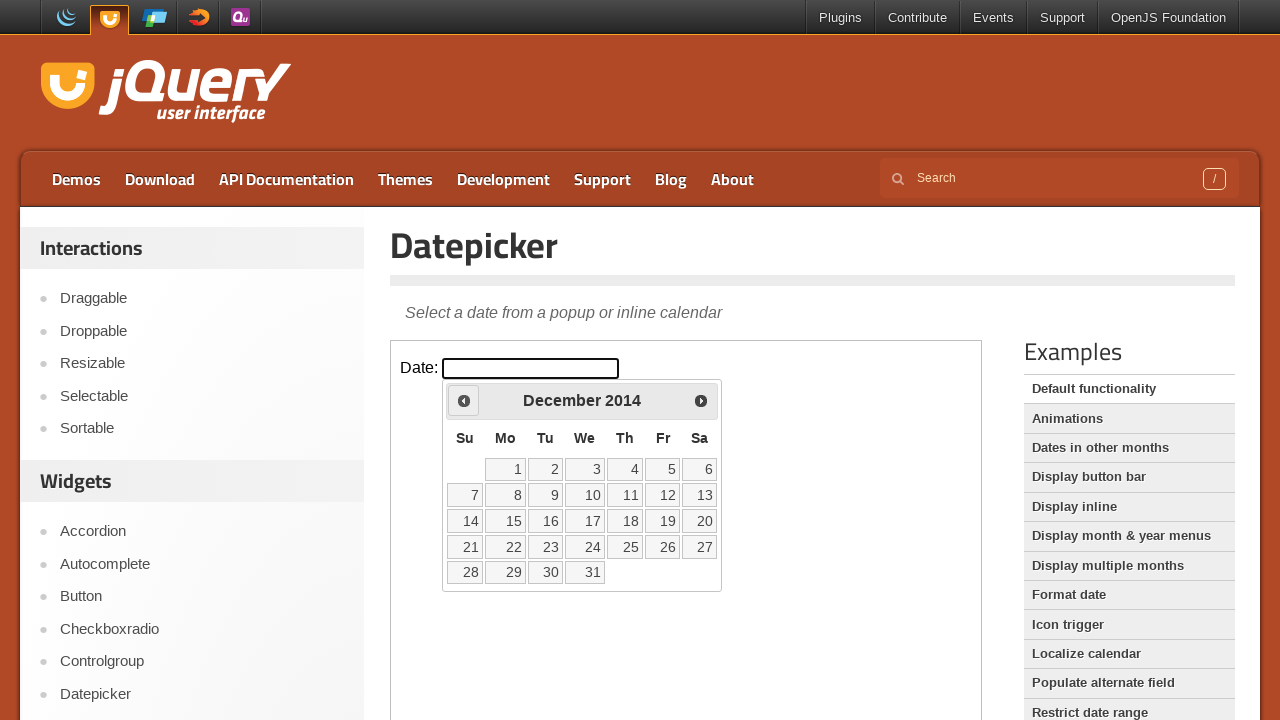

Retrieved current year: 2014
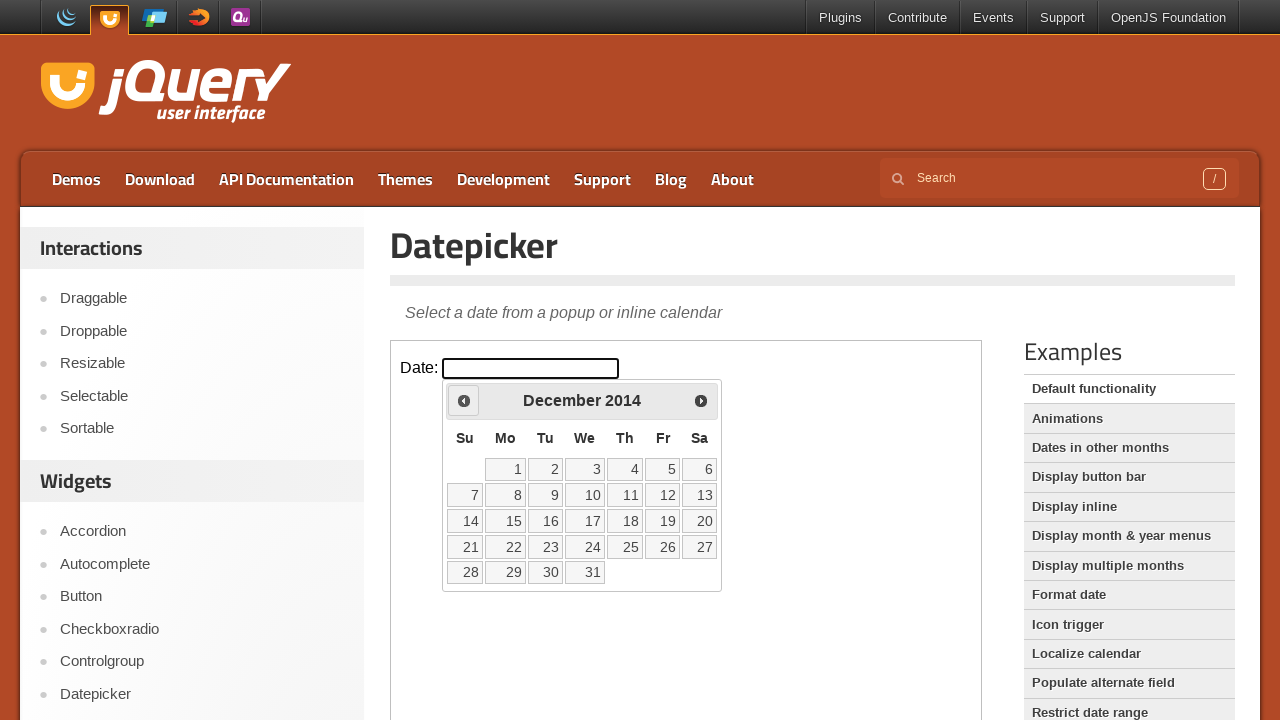

Clicked previous month button to navigate backwards at (464, 400) on iframe >> nth=0 >> internal:control=enter-frame >> .ui-datepicker-prev
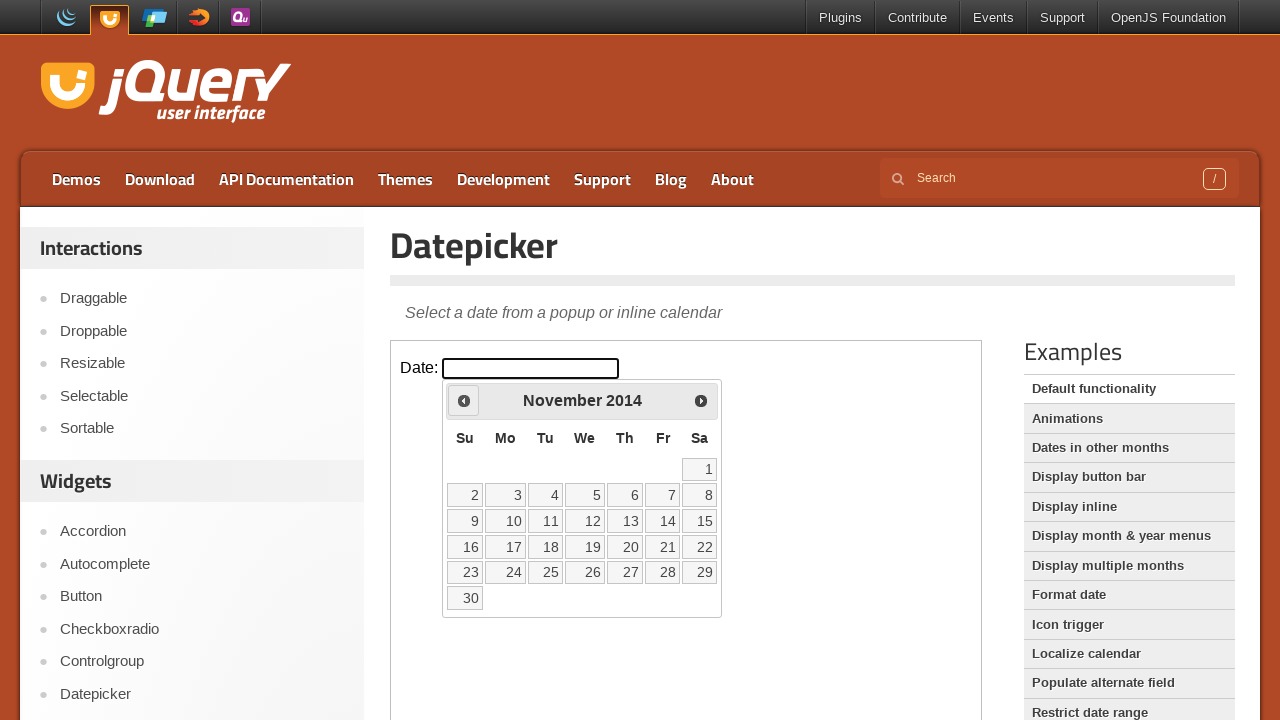

Retrieved current month: November
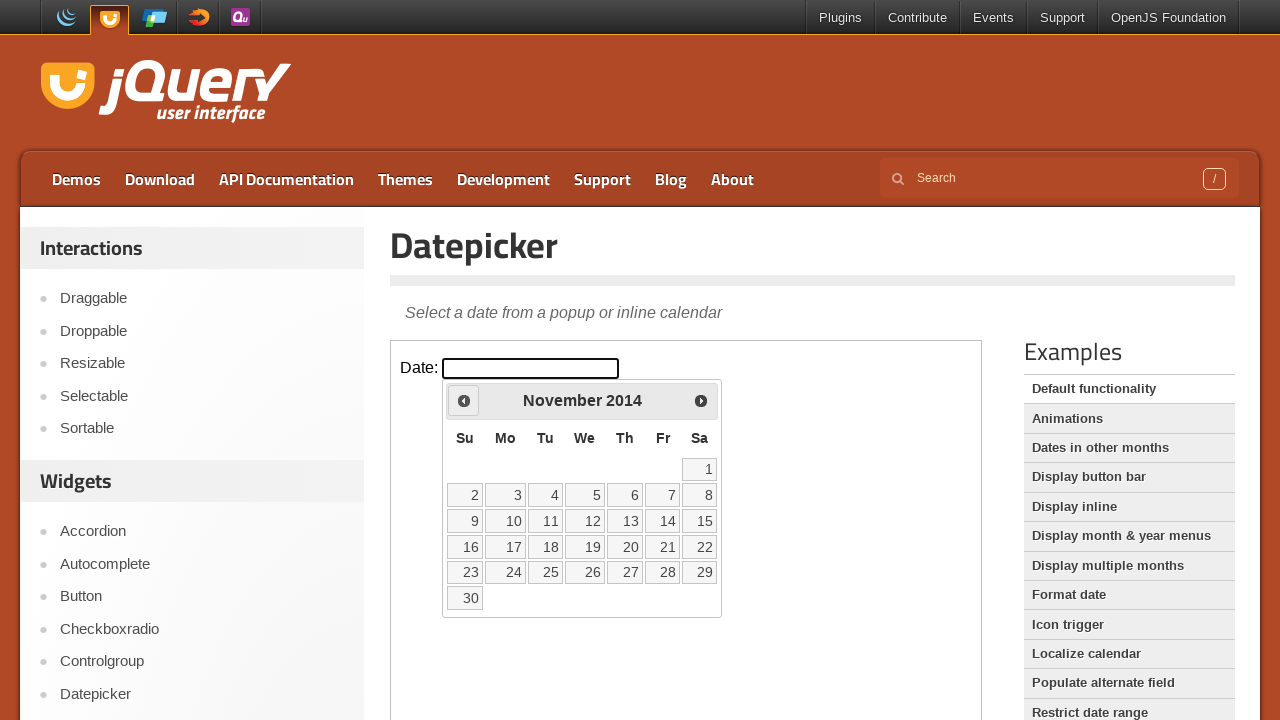

Retrieved current year: 2014
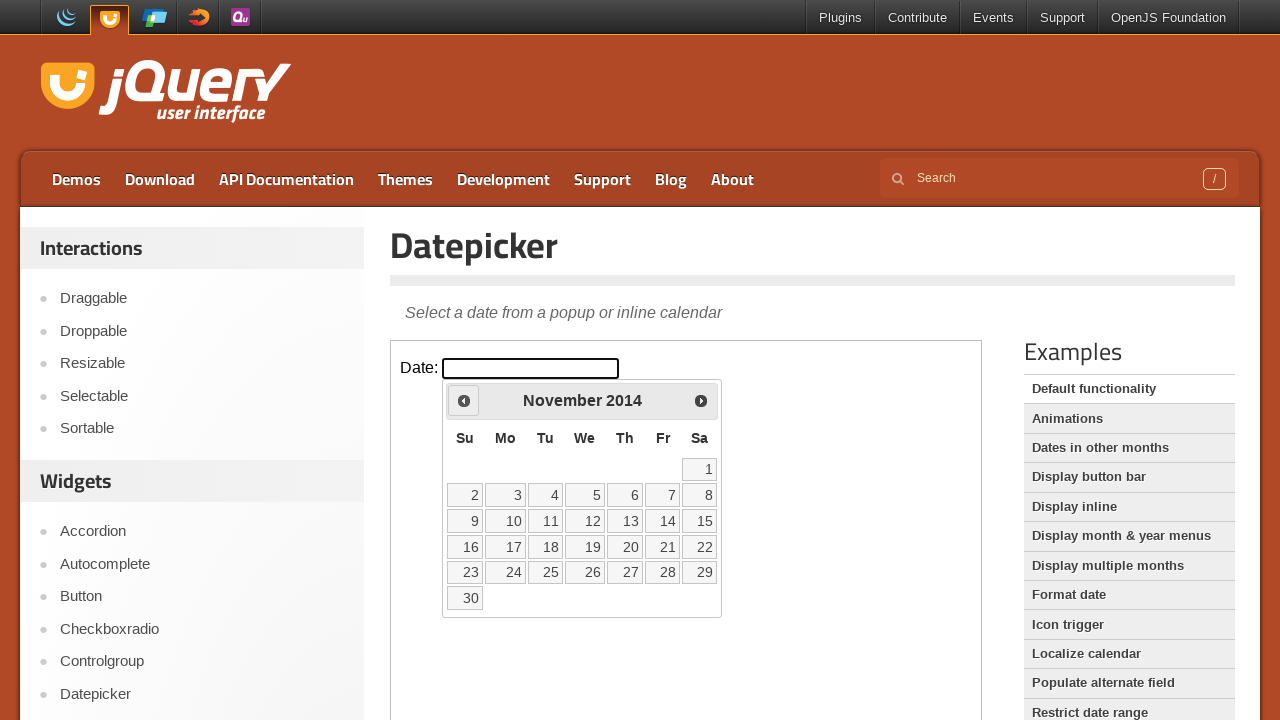

Clicked previous month button to navigate backwards at (464, 400) on iframe >> nth=0 >> internal:control=enter-frame >> .ui-datepicker-prev
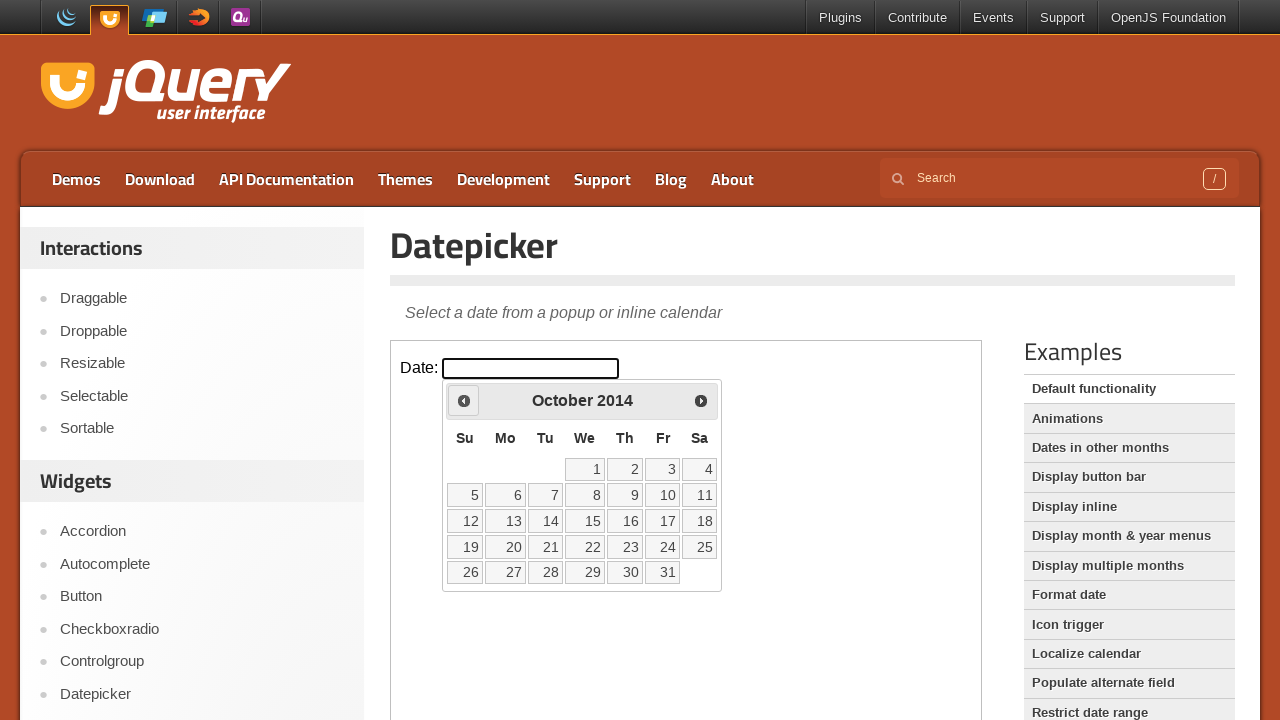

Retrieved current month: October
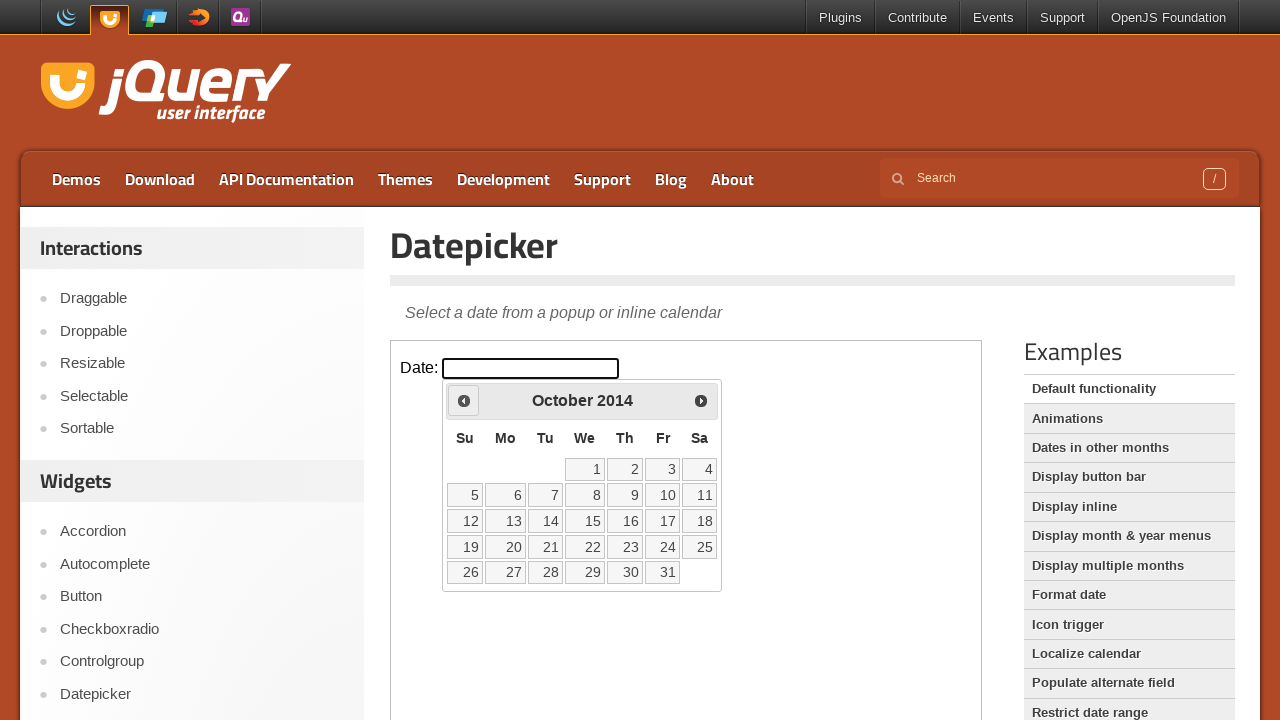

Retrieved current year: 2014
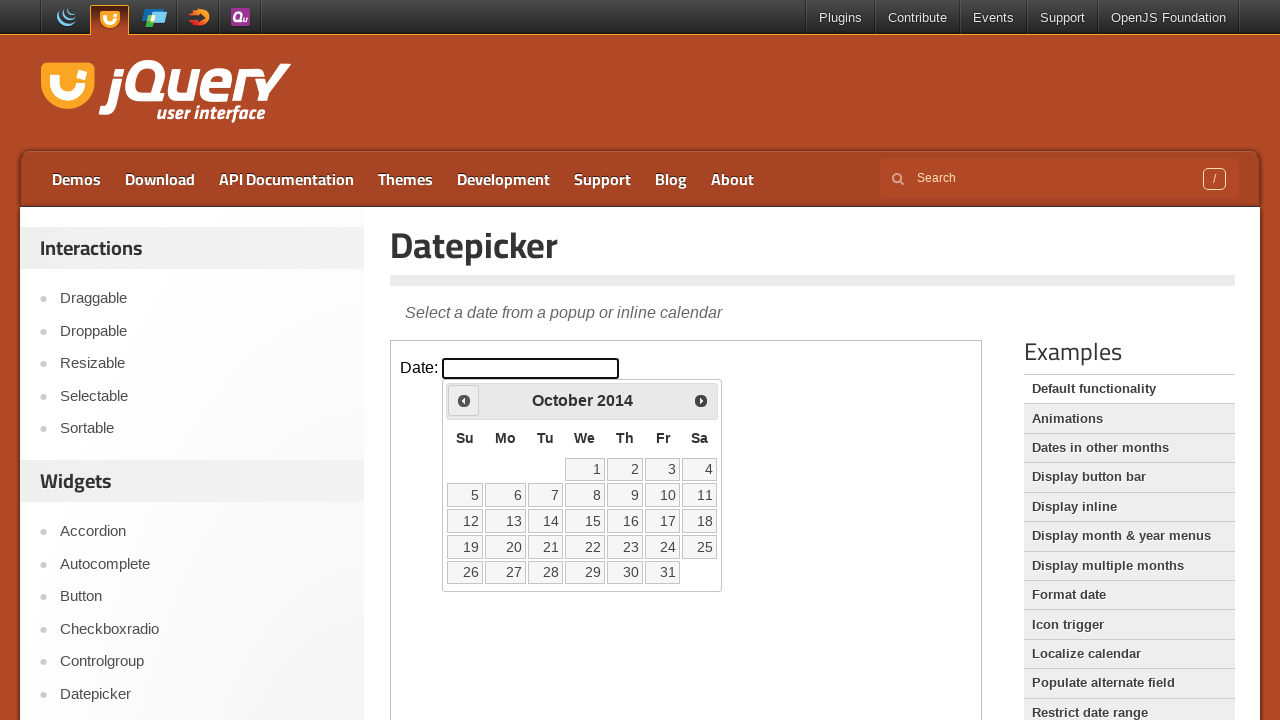

Clicked previous month button to navigate backwards at (464, 400) on iframe >> nth=0 >> internal:control=enter-frame >> .ui-datepicker-prev
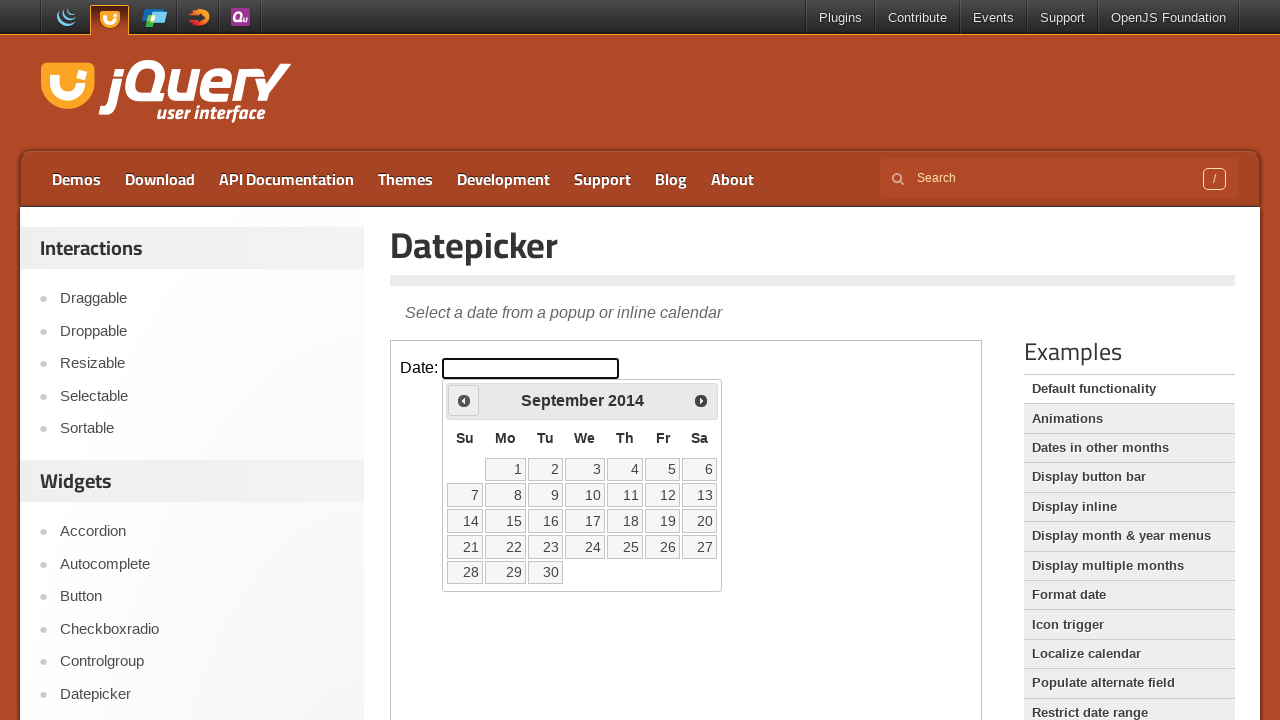

Retrieved current month: September
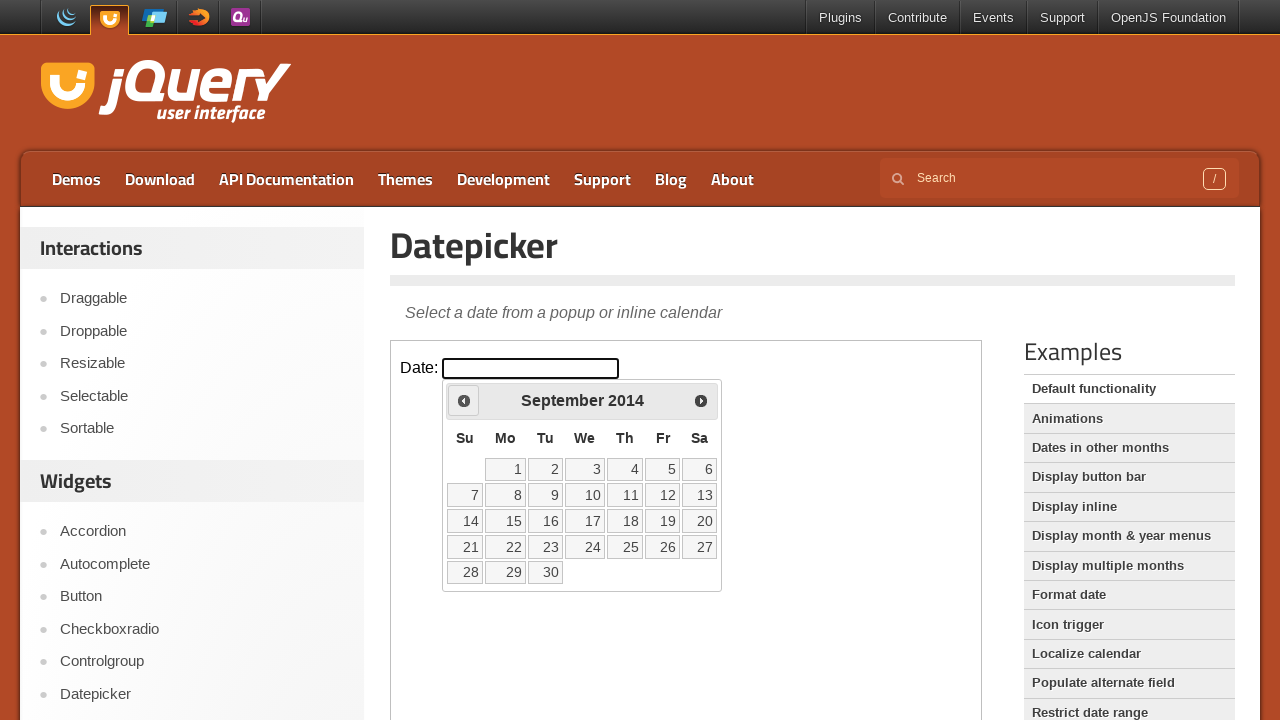

Retrieved current year: 2014
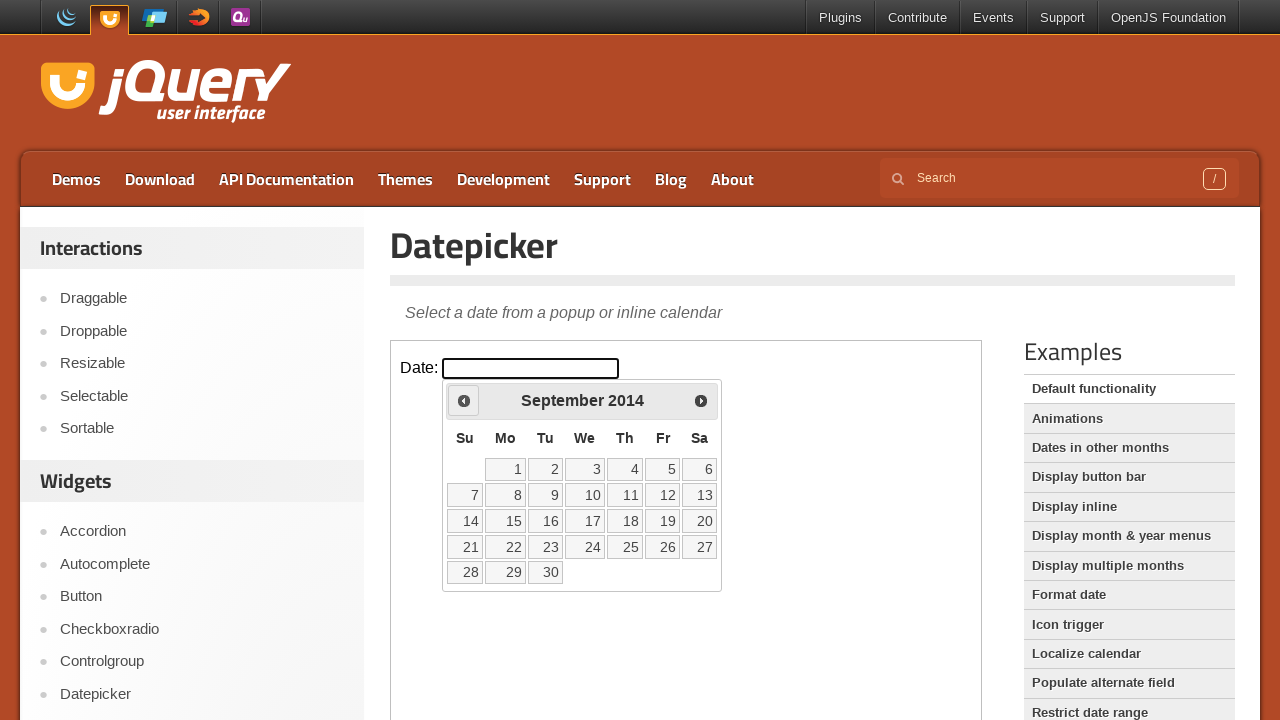

Clicked previous month button to navigate backwards at (464, 400) on iframe >> nth=0 >> internal:control=enter-frame >> .ui-datepicker-prev
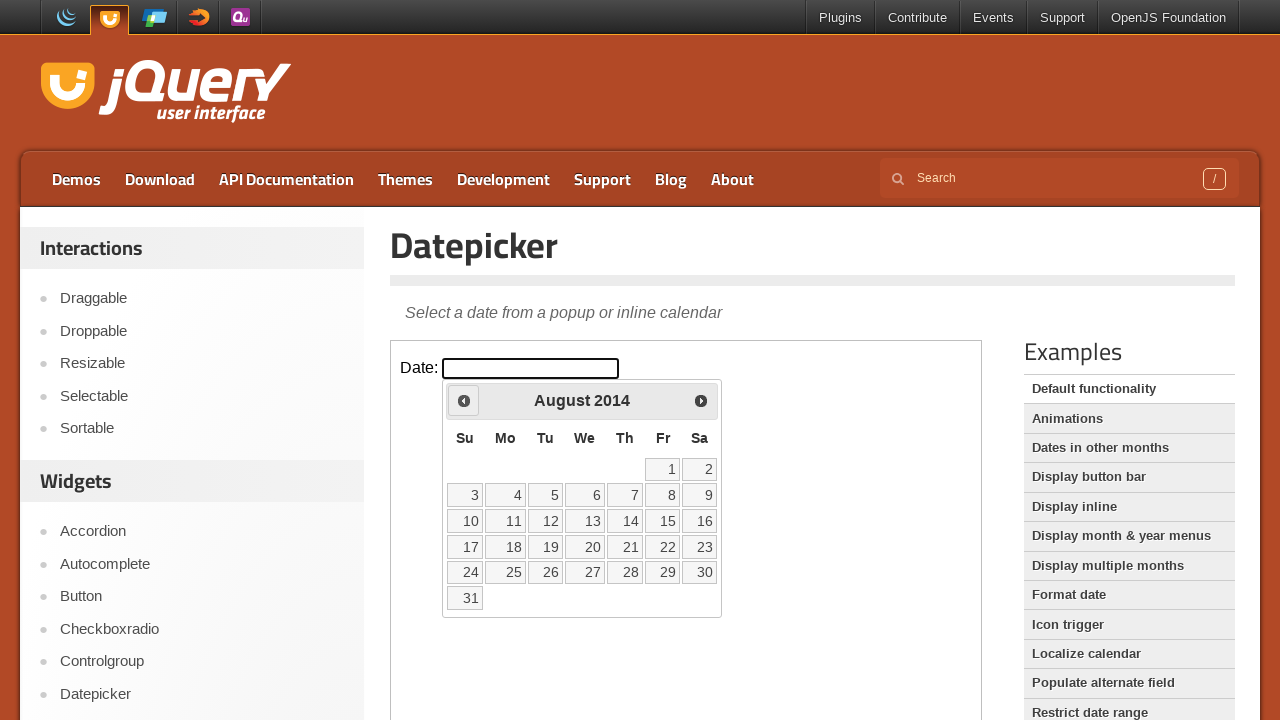

Retrieved current month: August
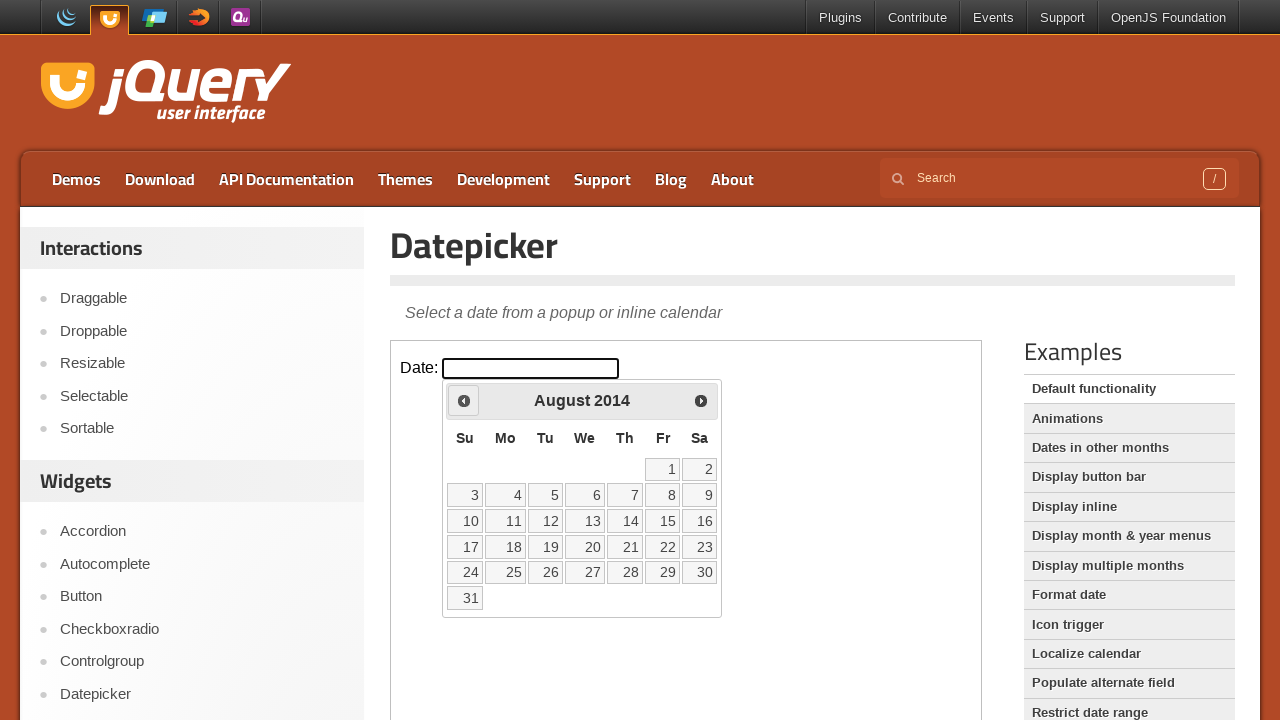

Retrieved current year: 2014
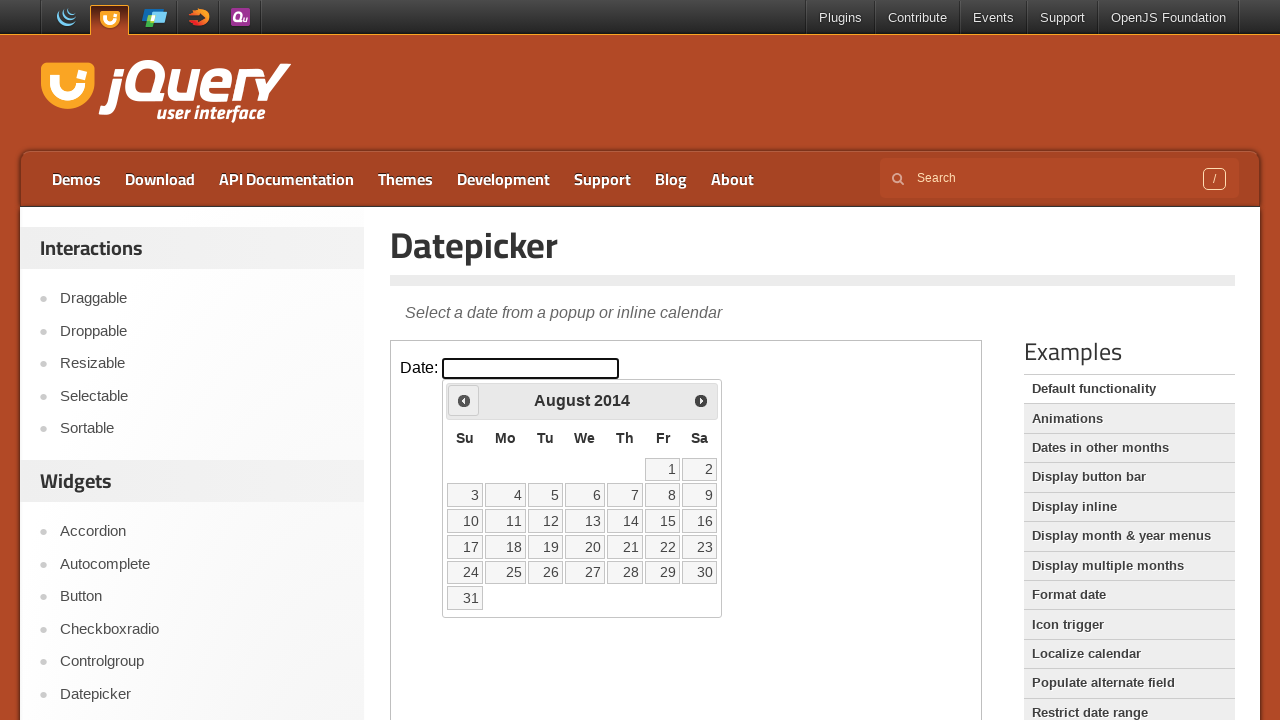

Clicked previous month button to navigate backwards at (464, 400) on iframe >> nth=0 >> internal:control=enter-frame >> .ui-datepicker-prev
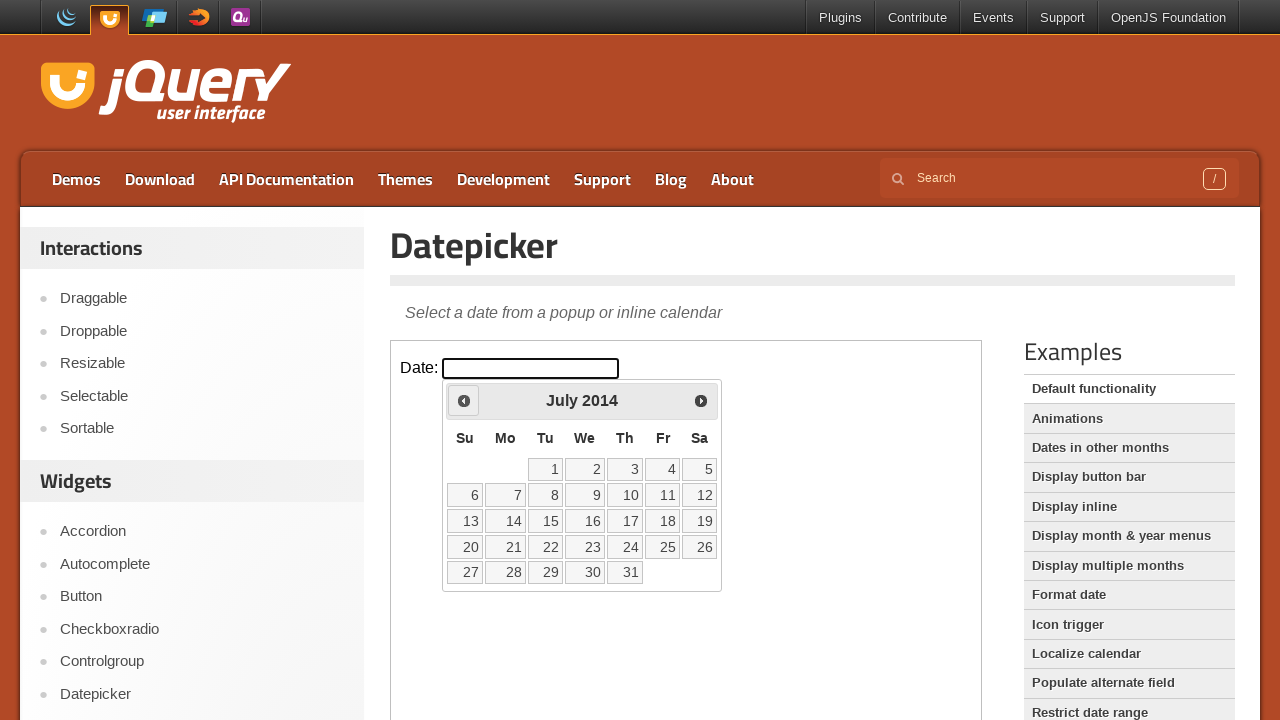

Retrieved current month: July
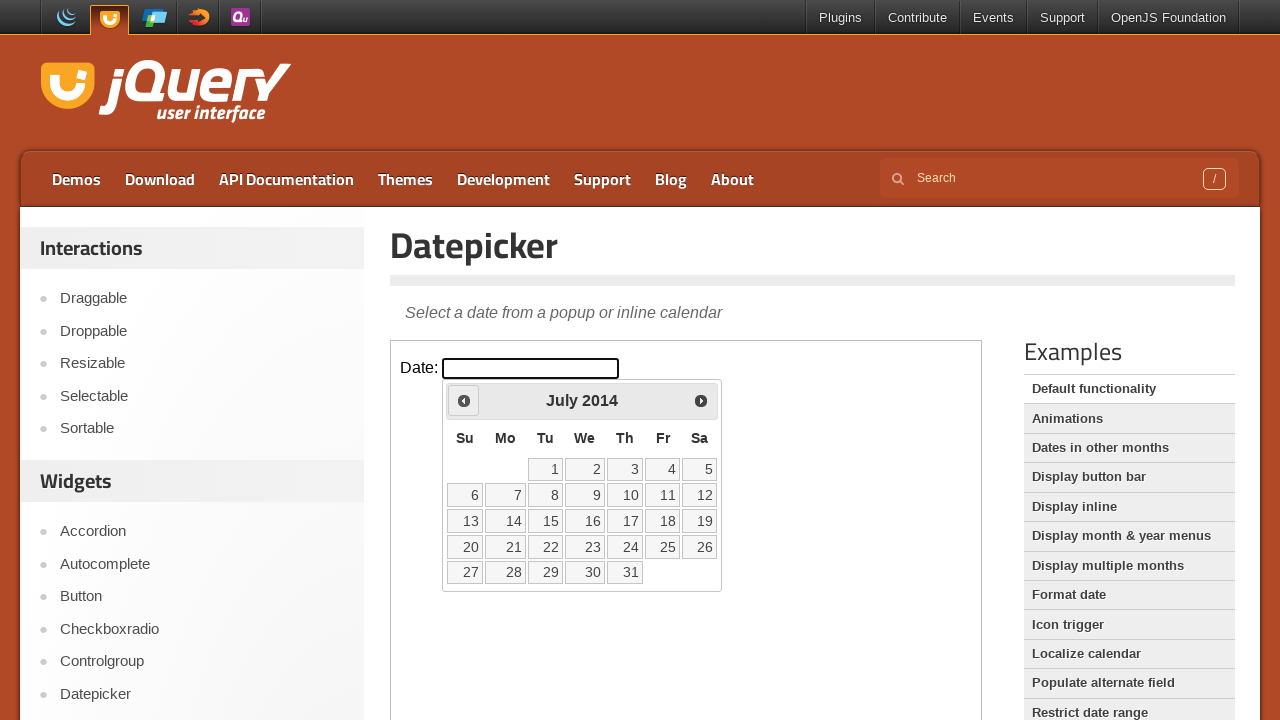

Retrieved current year: 2014
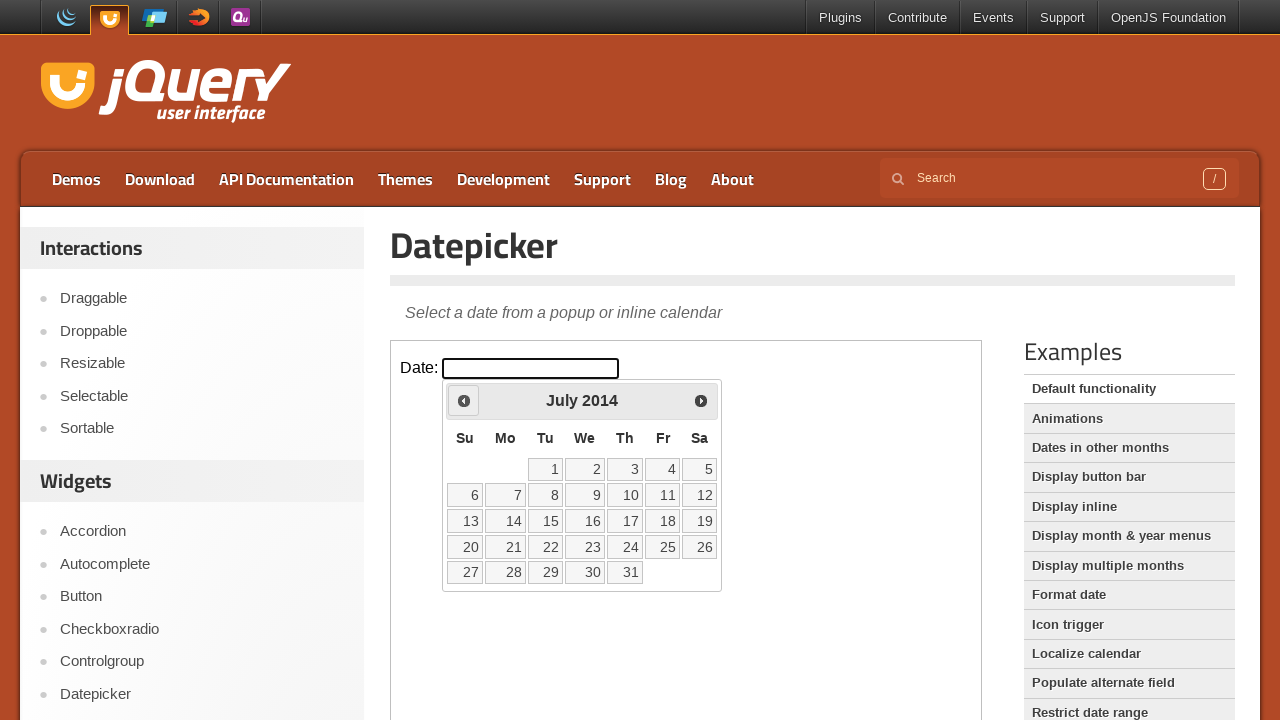

Clicked previous month button to navigate backwards at (464, 400) on iframe >> nth=0 >> internal:control=enter-frame >> .ui-datepicker-prev
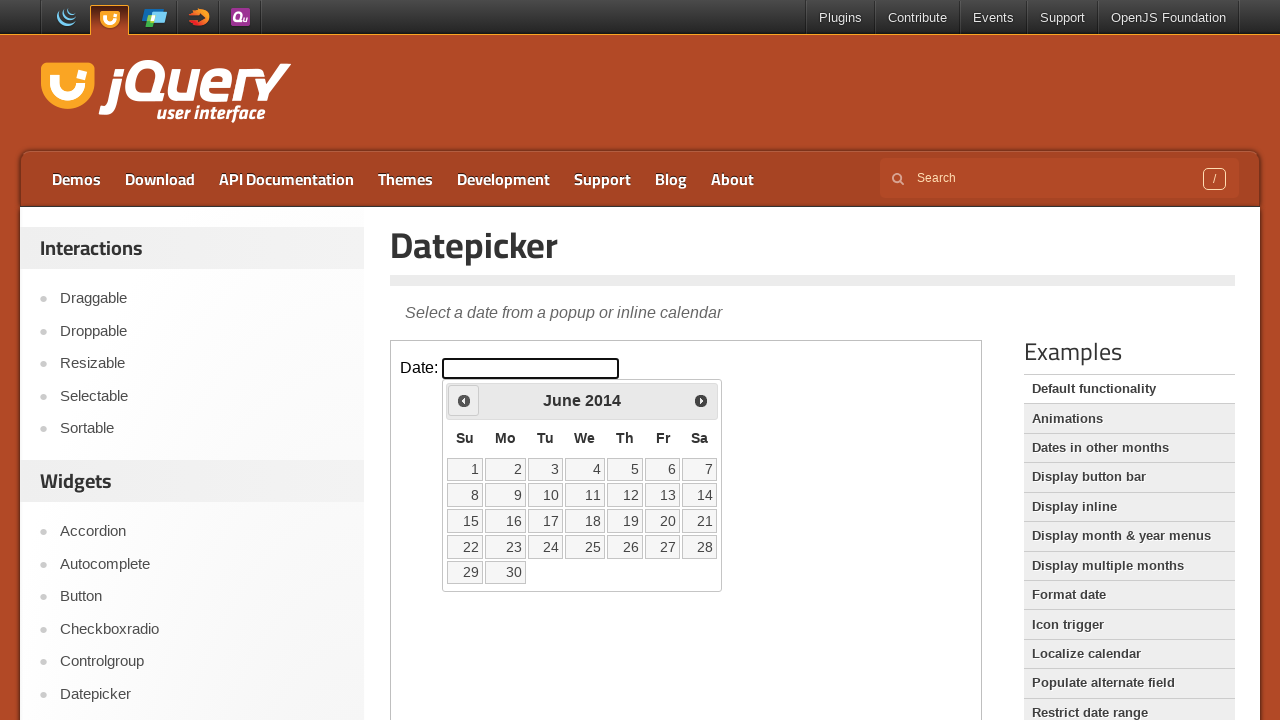

Retrieved current month: June
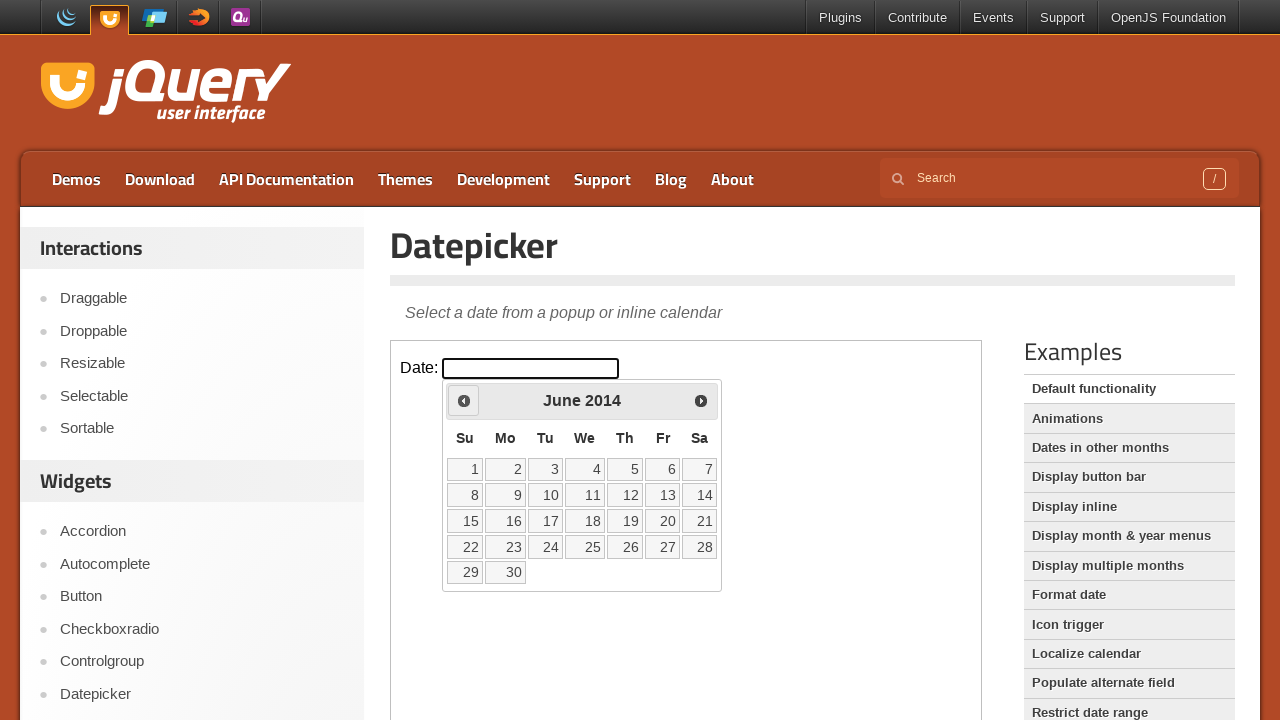

Retrieved current year: 2014
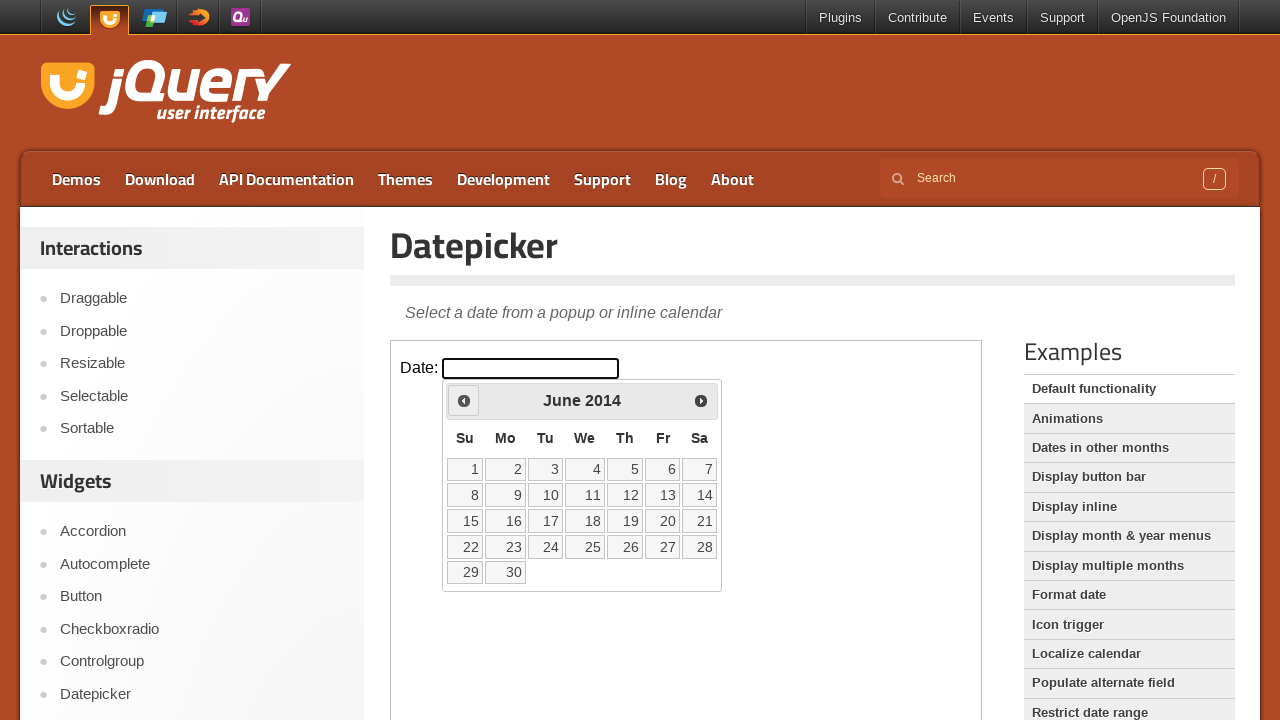

Clicked previous month button to navigate backwards at (464, 400) on iframe >> nth=0 >> internal:control=enter-frame >> .ui-datepicker-prev
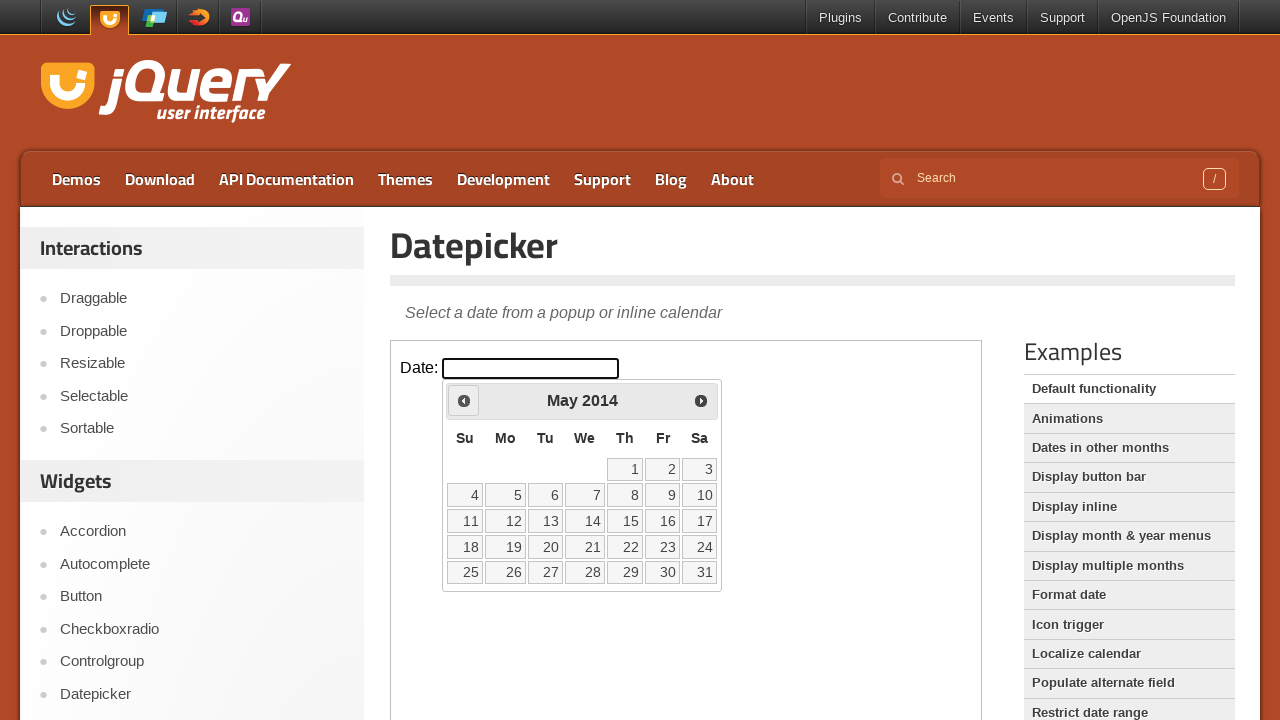

Retrieved current month: May
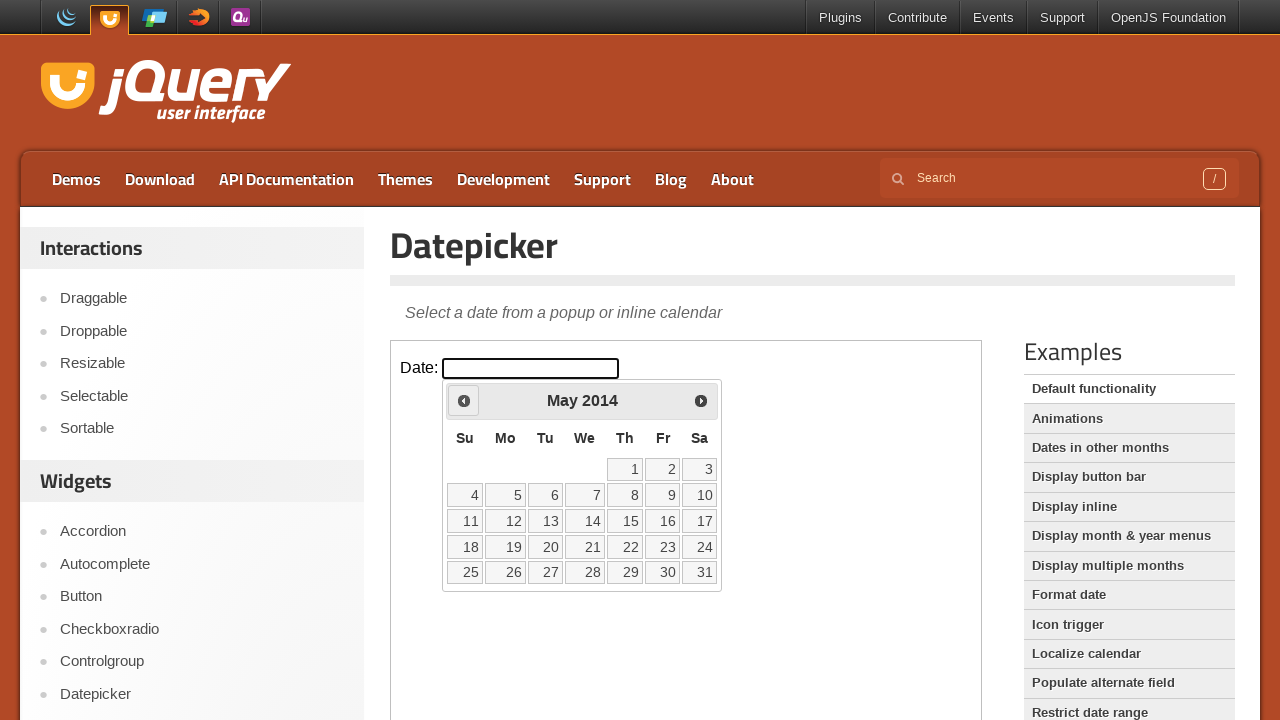

Retrieved current year: 2014
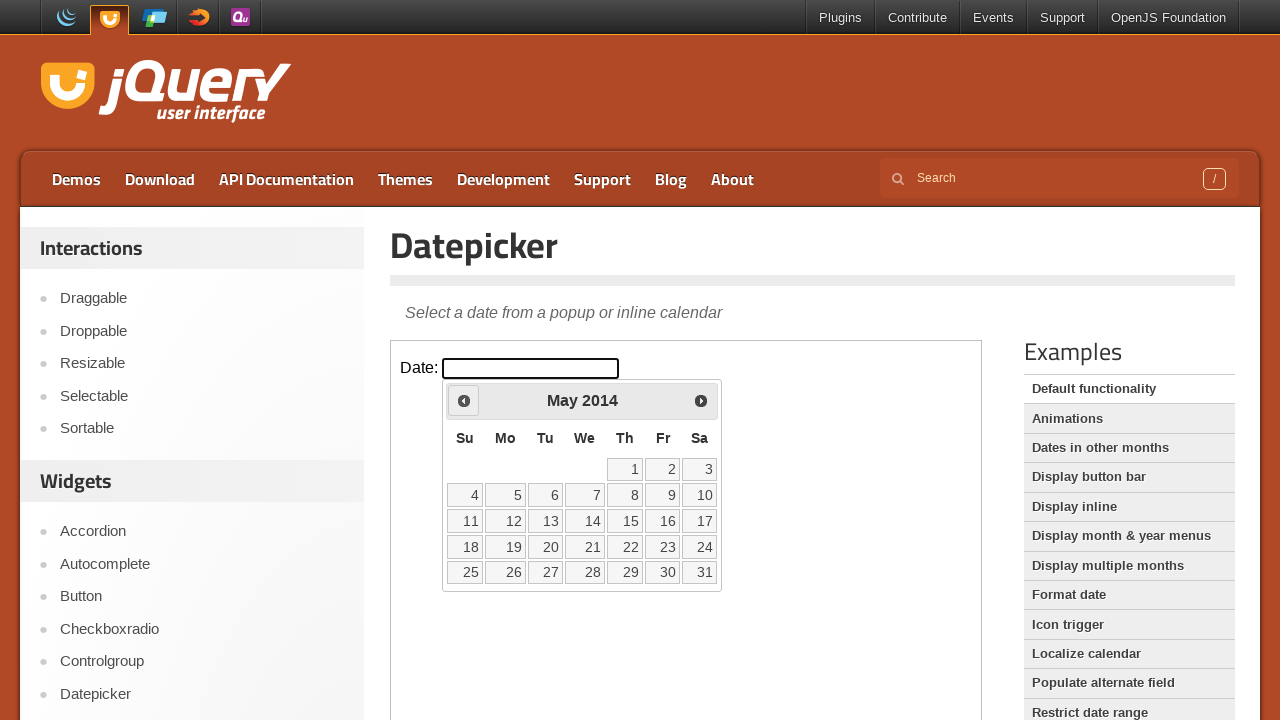

Clicked previous month button to navigate backwards at (464, 400) on iframe >> nth=0 >> internal:control=enter-frame >> .ui-datepicker-prev
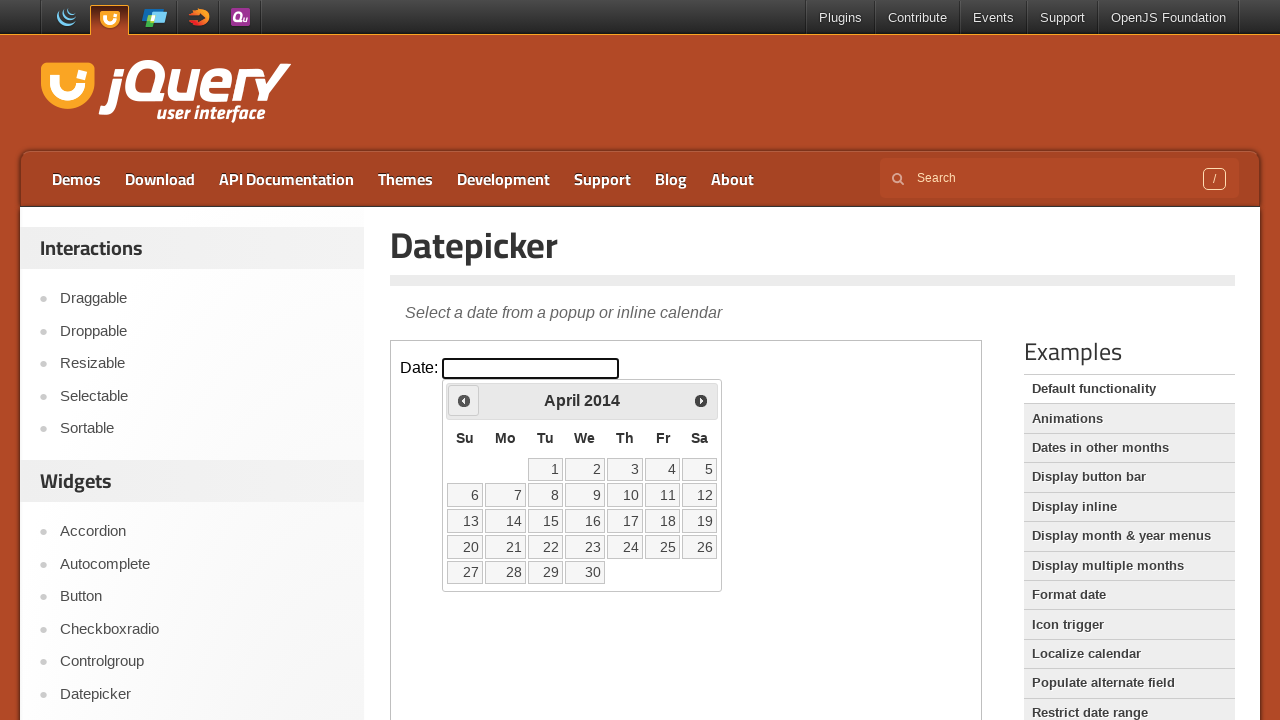

Retrieved current month: April
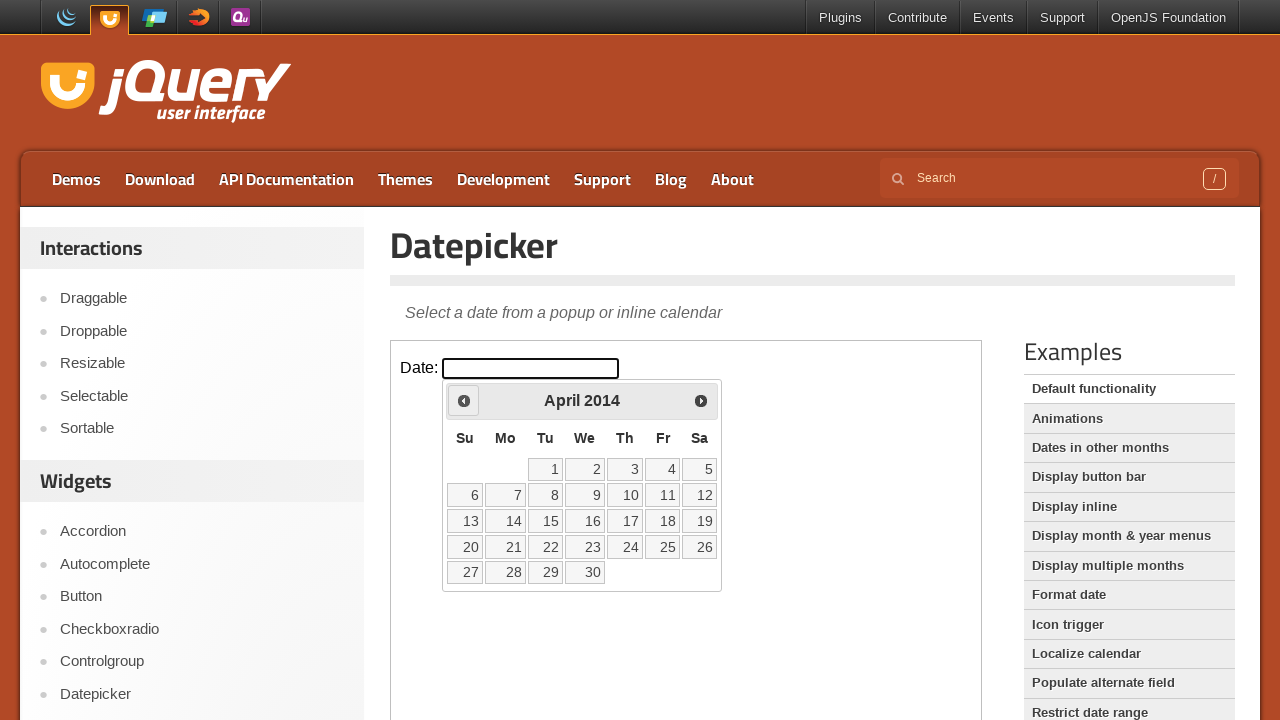

Retrieved current year: 2014
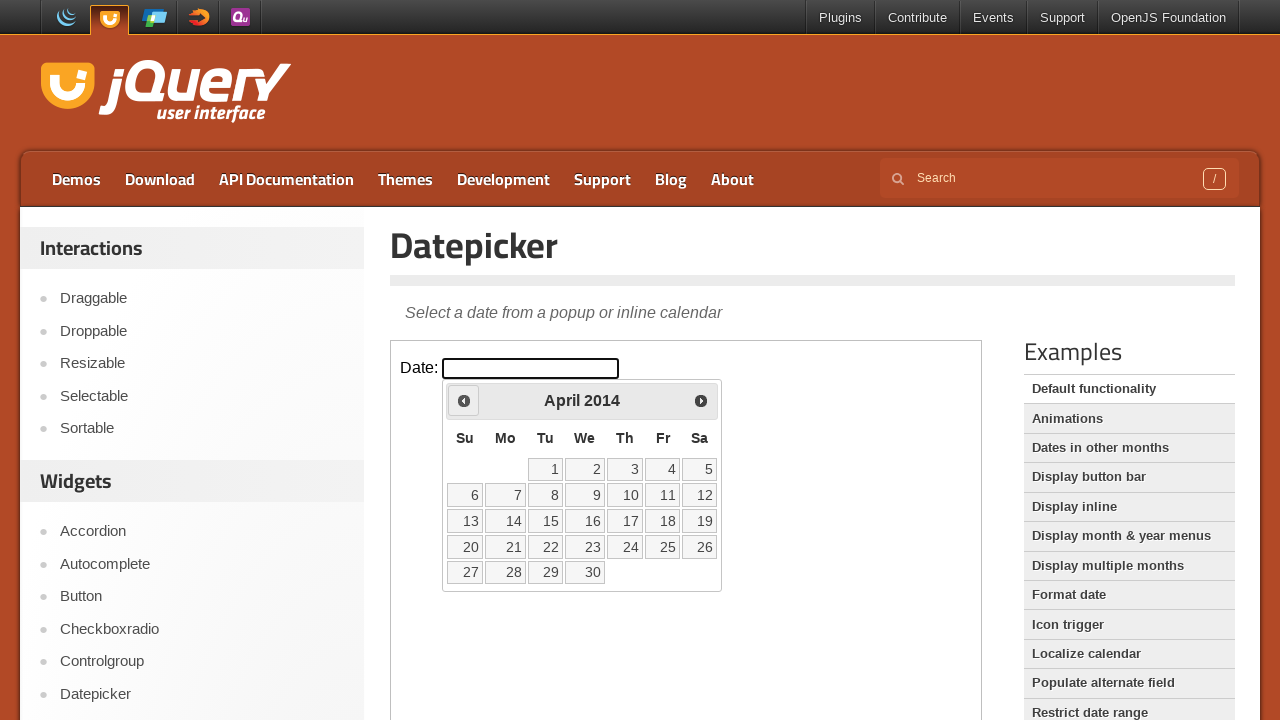

Clicked previous month button to navigate backwards at (464, 400) on iframe >> nth=0 >> internal:control=enter-frame >> .ui-datepicker-prev
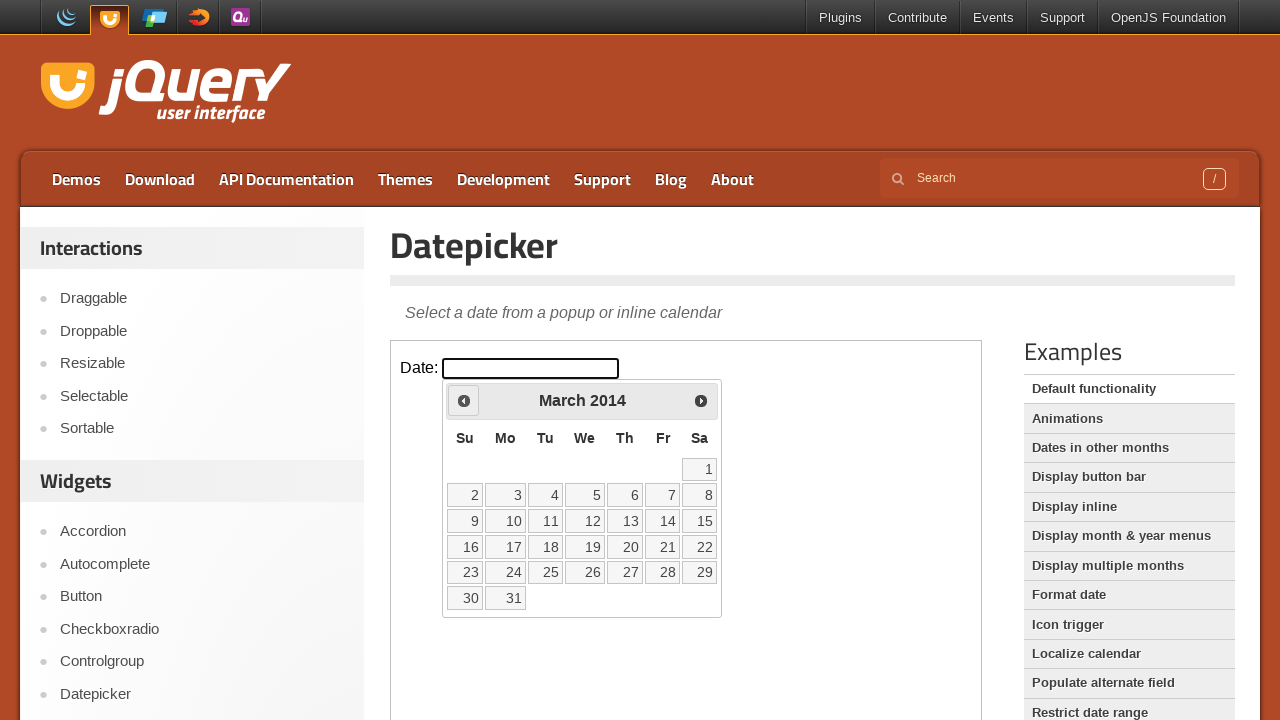

Retrieved current month: March
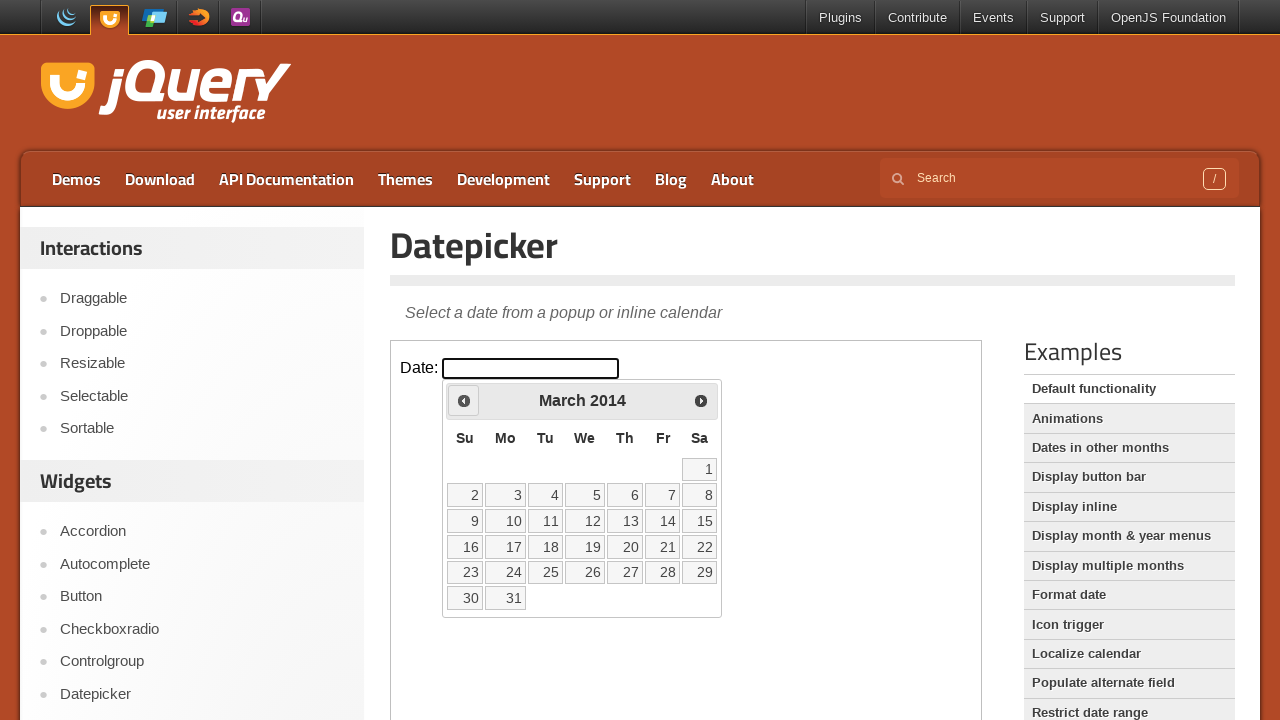

Retrieved current year: 2014
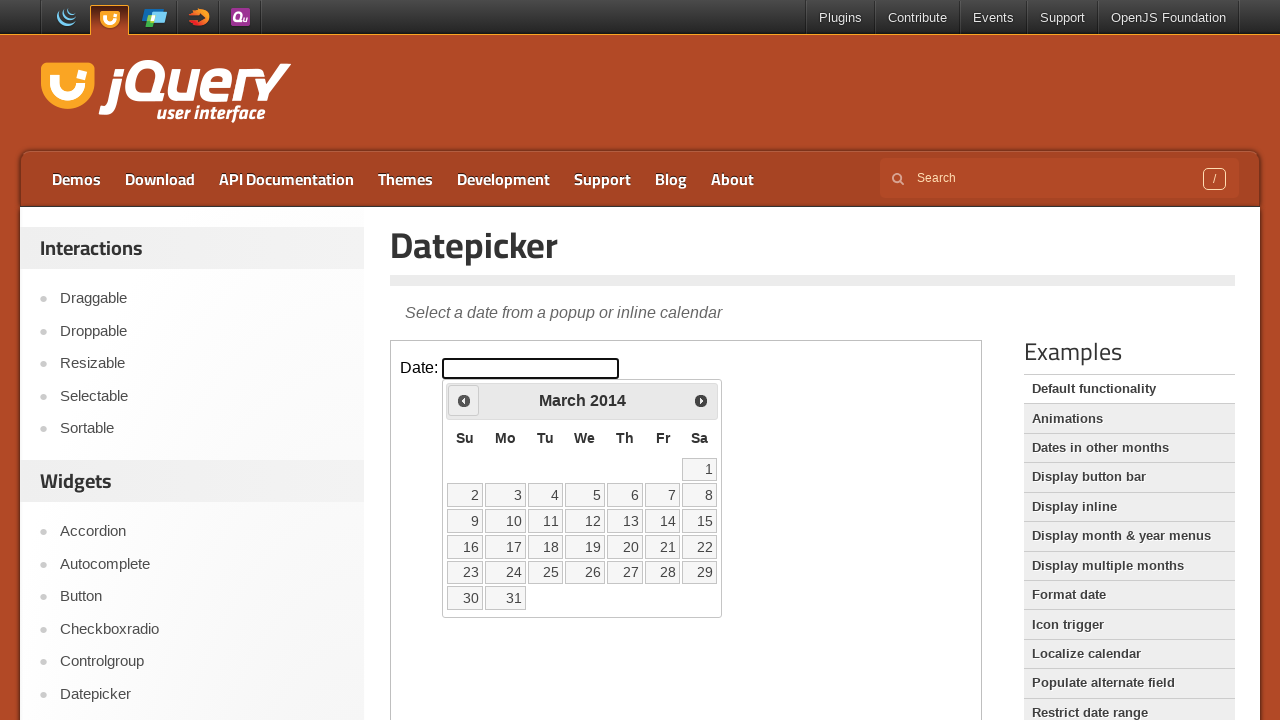

Clicked previous month button to navigate backwards at (464, 400) on iframe >> nth=0 >> internal:control=enter-frame >> .ui-datepicker-prev
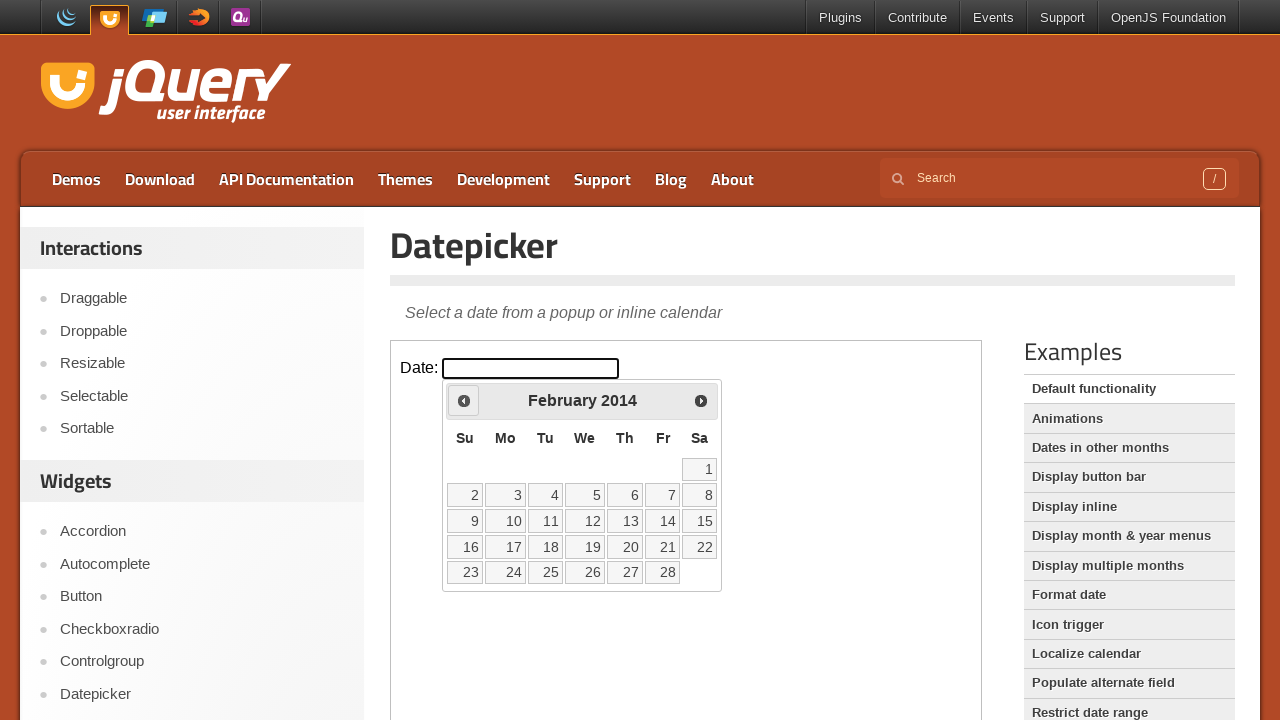

Retrieved current month: February
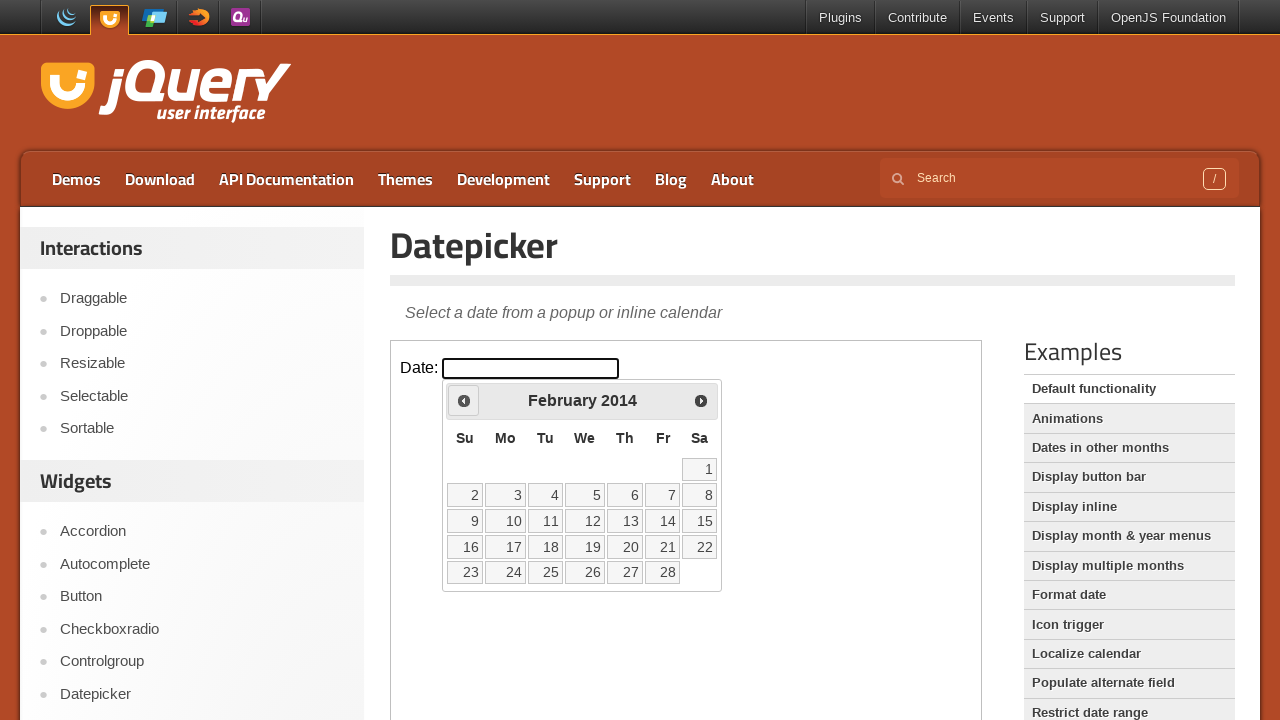

Retrieved current year: 2014
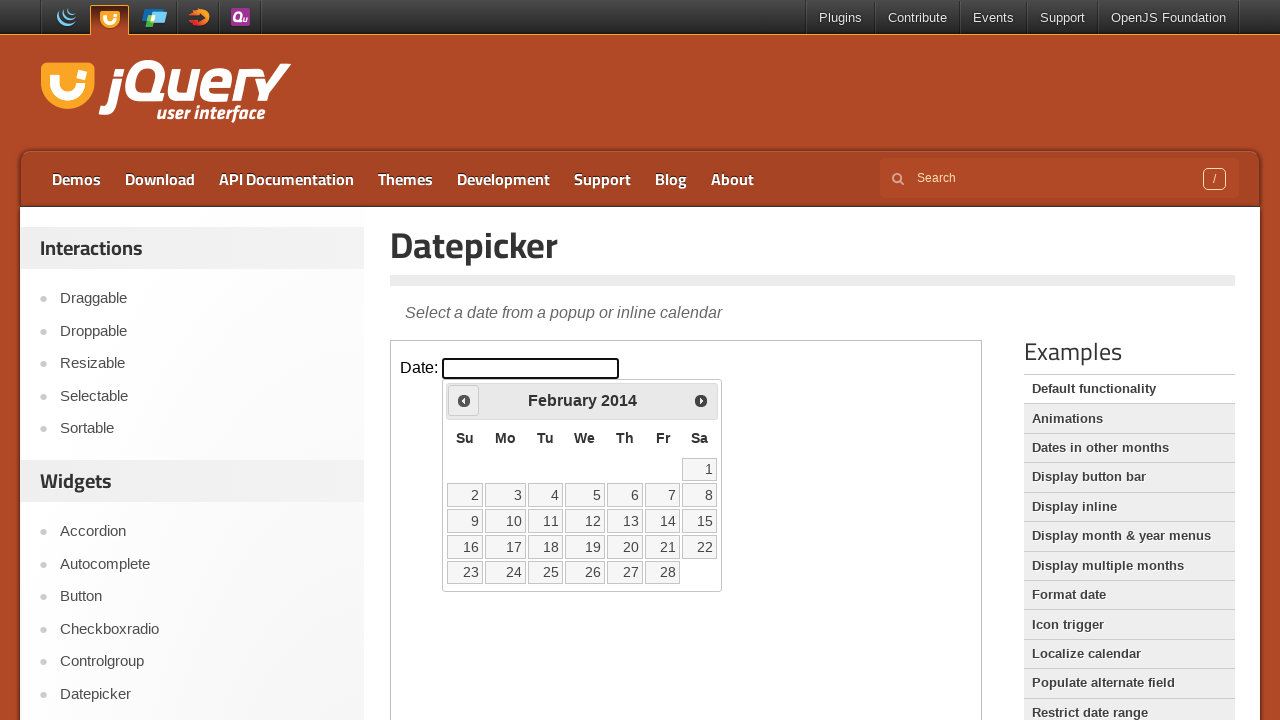

Clicked previous month button to navigate backwards at (464, 400) on iframe >> nth=0 >> internal:control=enter-frame >> .ui-datepicker-prev
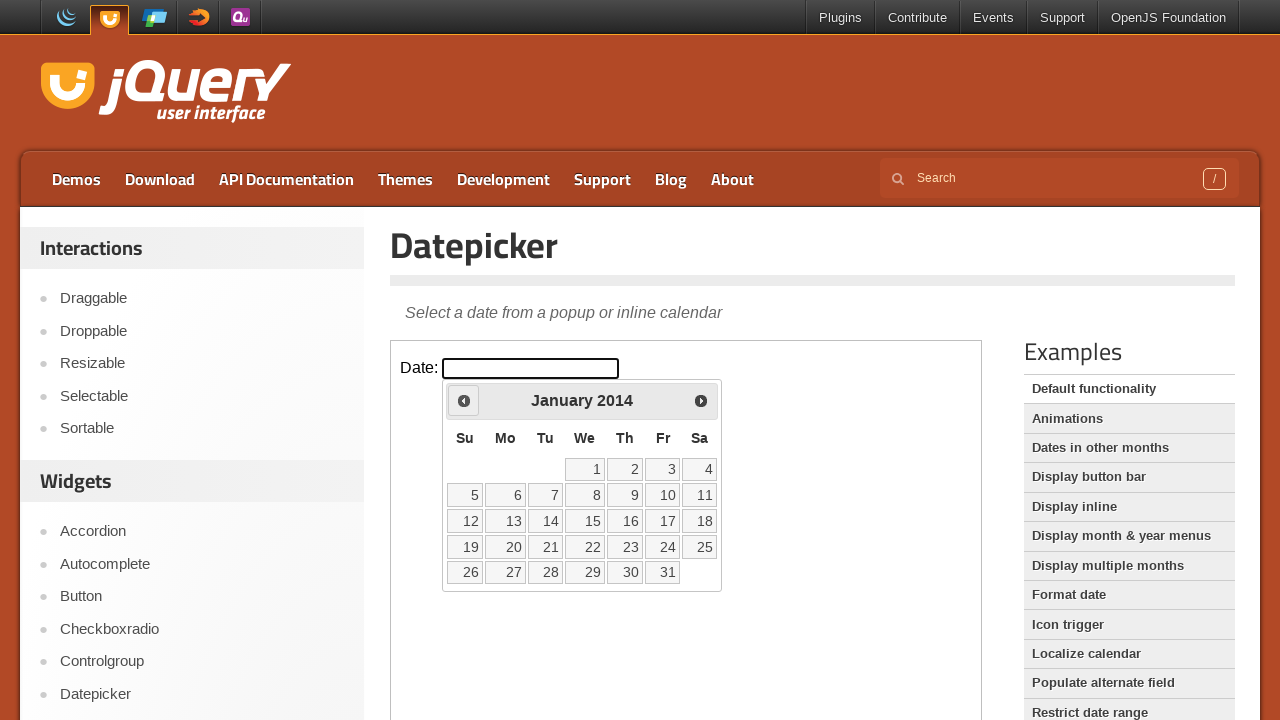

Retrieved current month: January
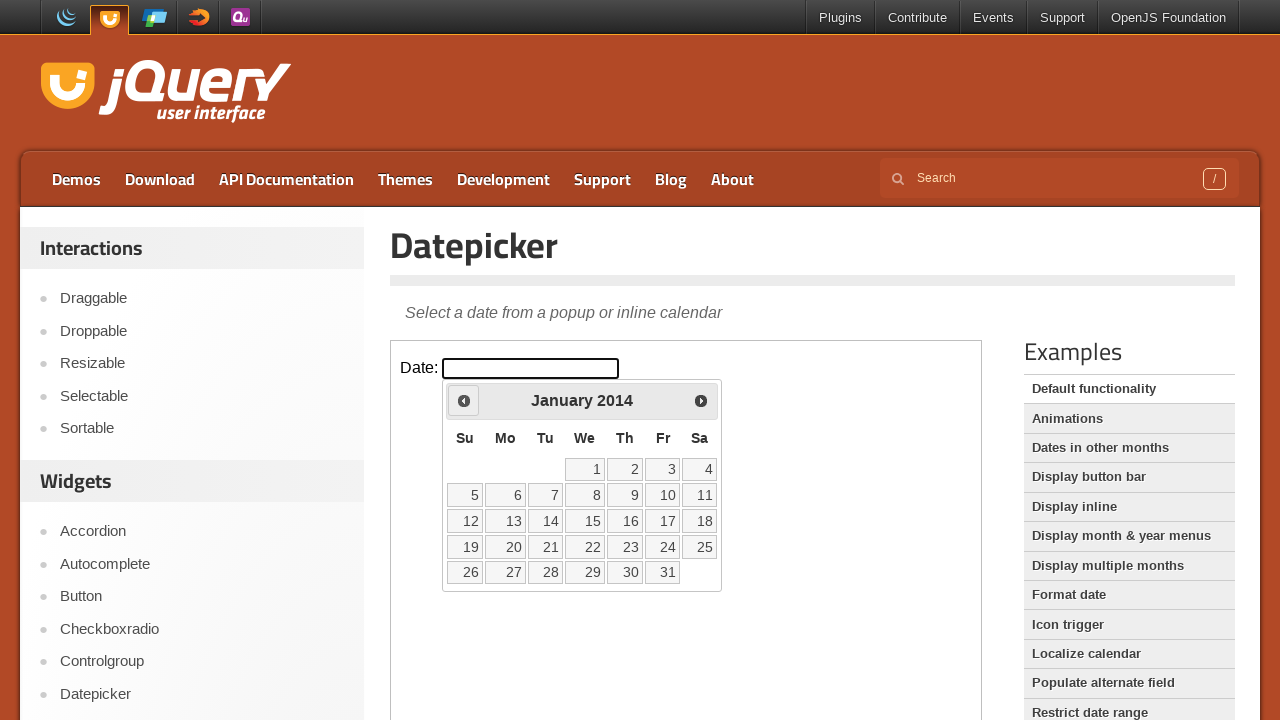

Retrieved current year: 2014
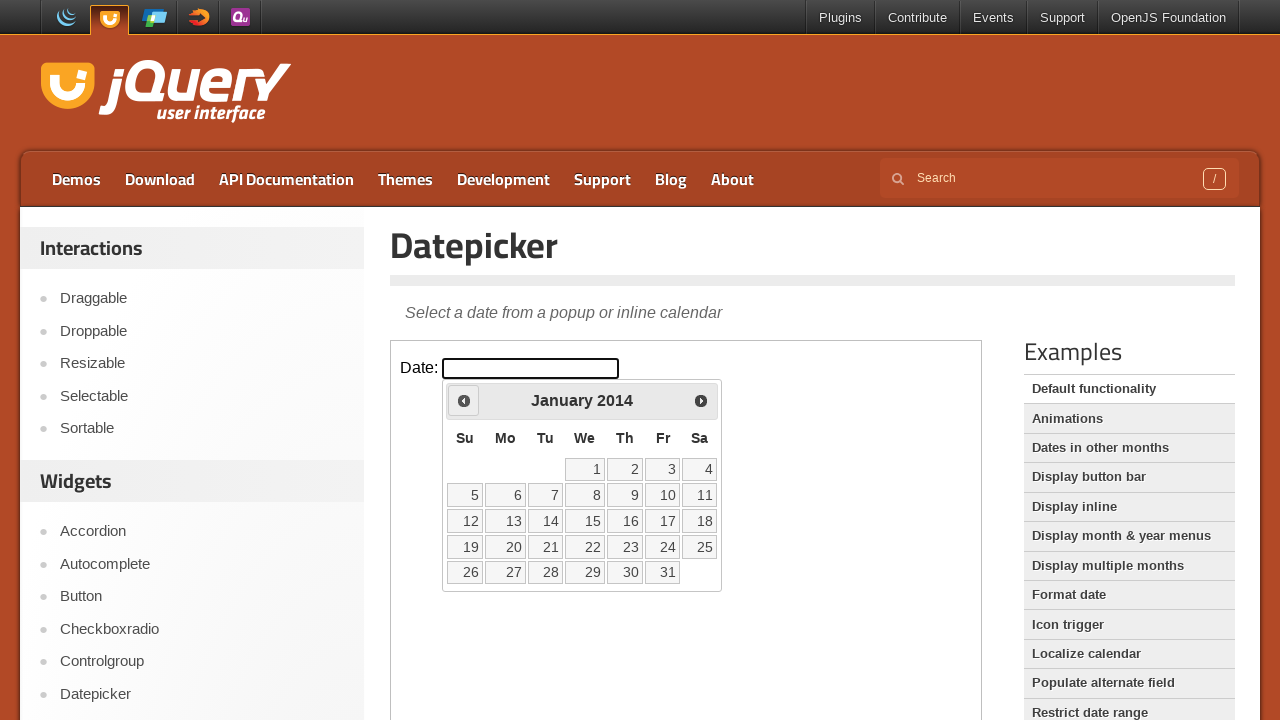

Clicked previous month button to navigate backwards at (464, 400) on iframe >> nth=0 >> internal:control=enter-frame >> .ui-datepicker-prev
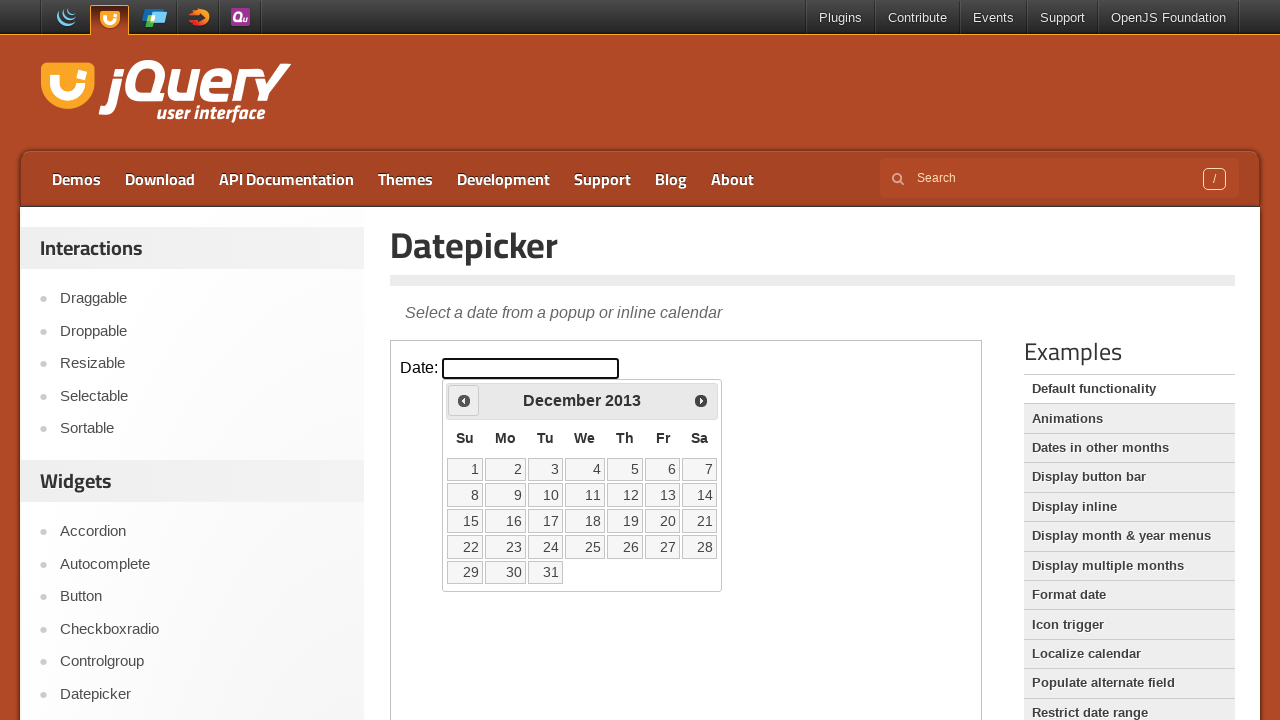

Retrieved current month: December
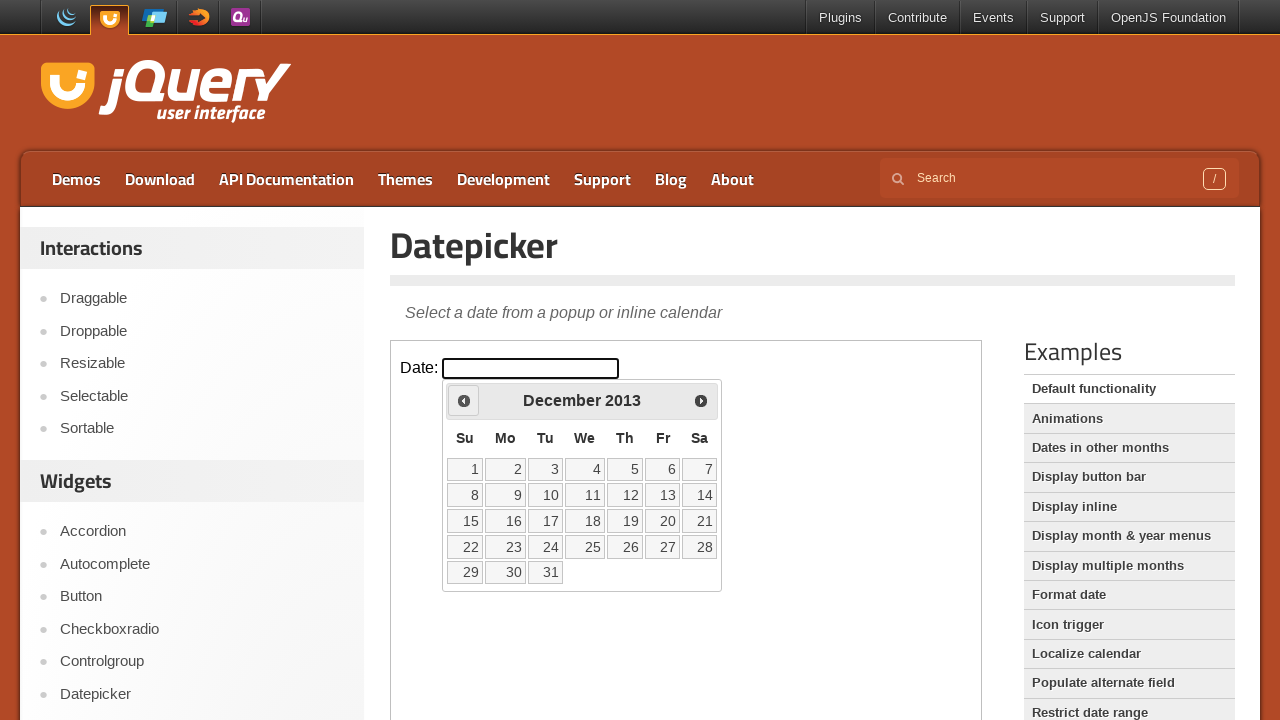

Retrieved current year: 2013
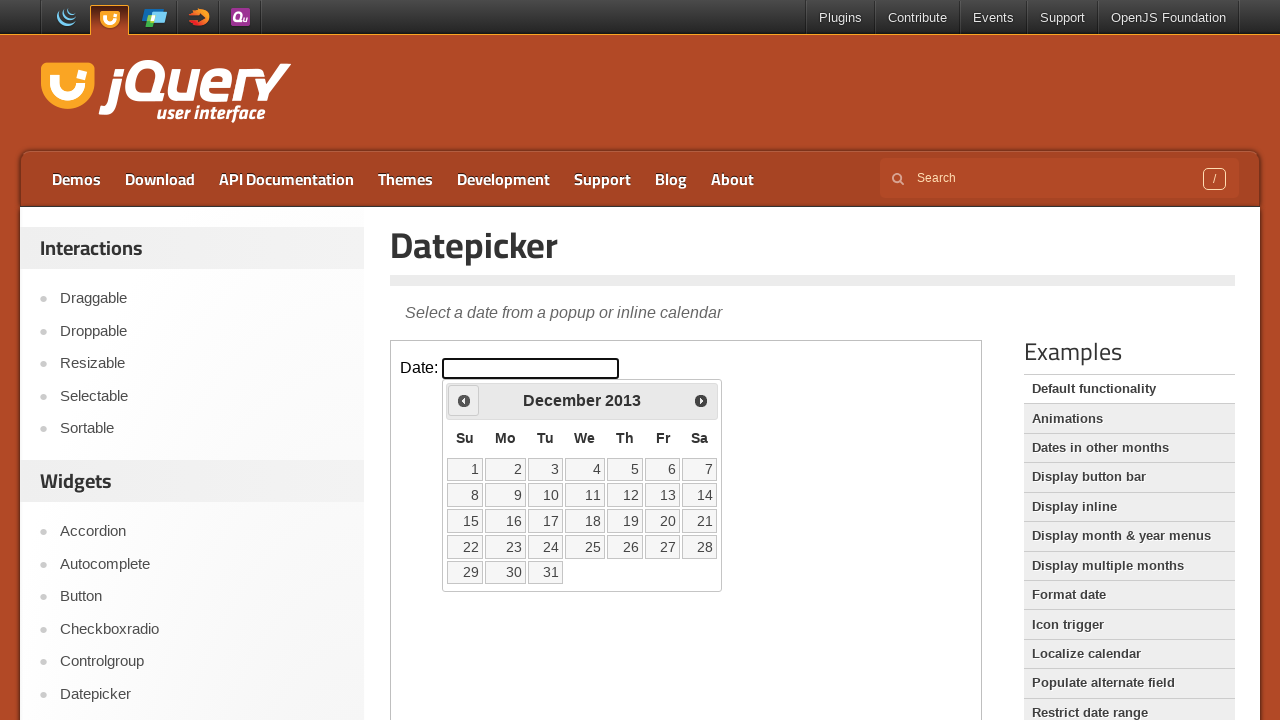

Clicked previous month button to navigate backwards at (464, 400) on iframe >> nth=0 >> internal:control=enter-frame >> .ui-datepicker-prev
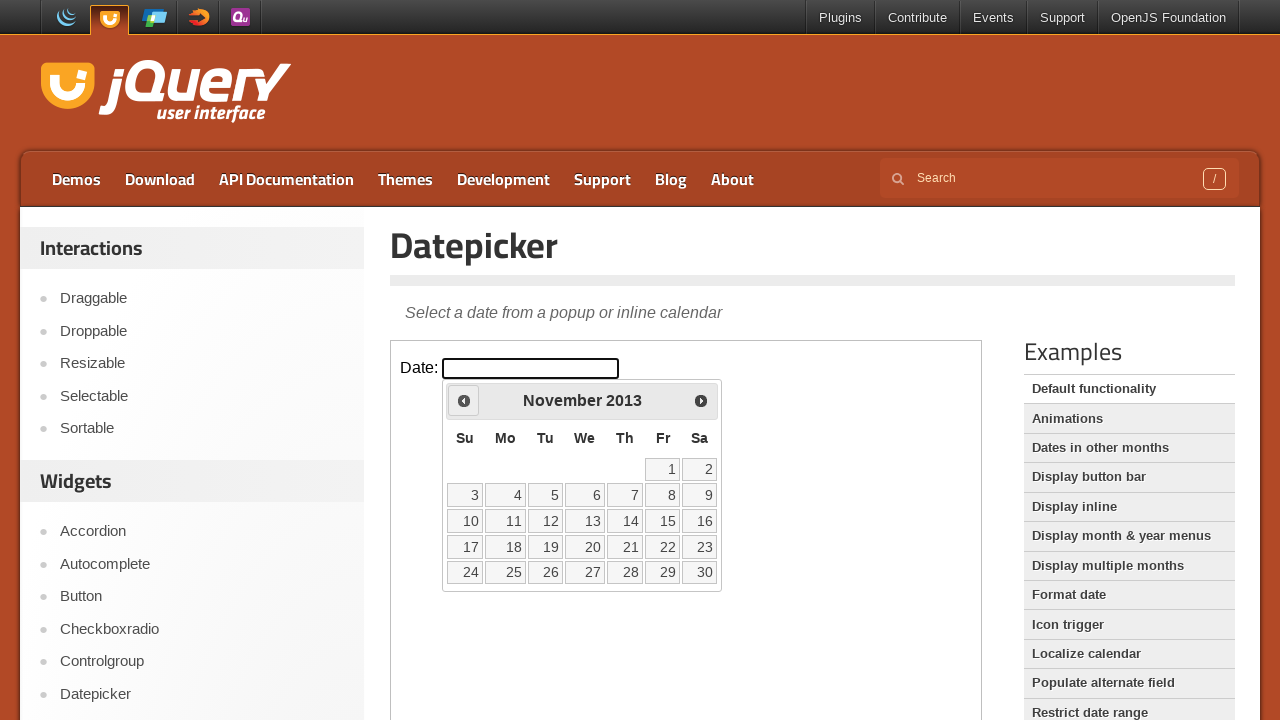

Retrieved current month: November
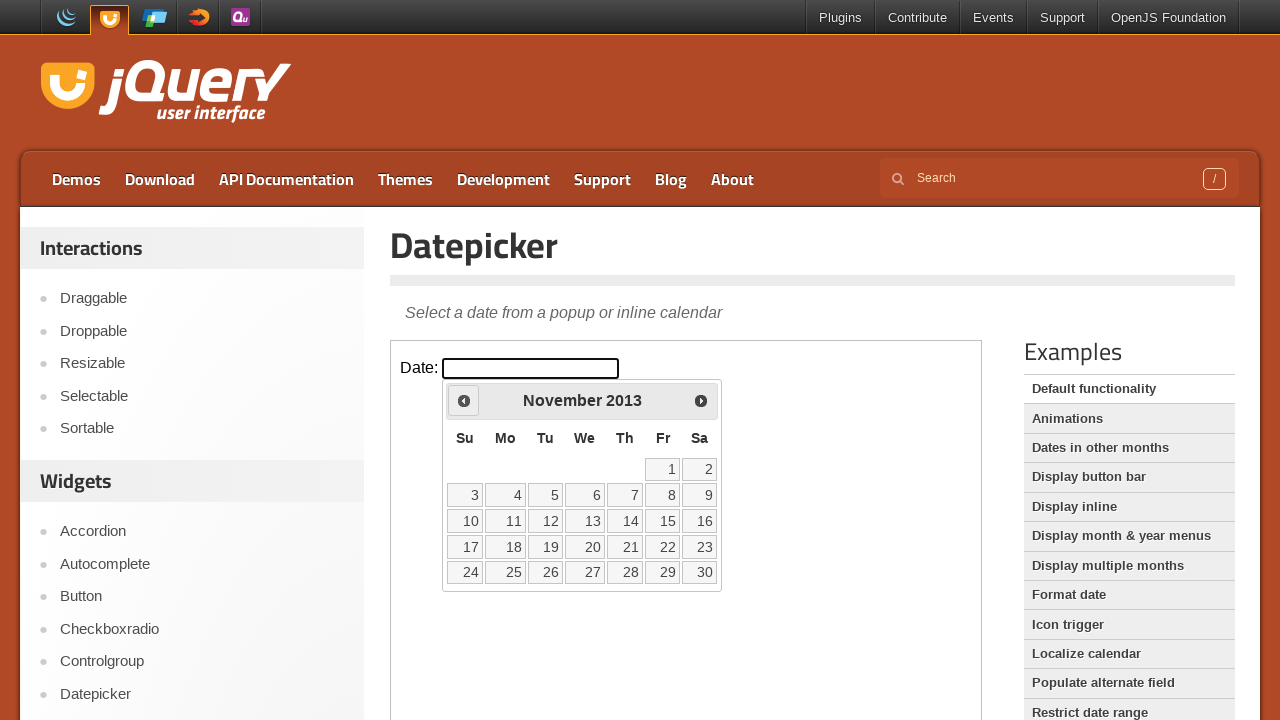

Retrieved current year: 2013
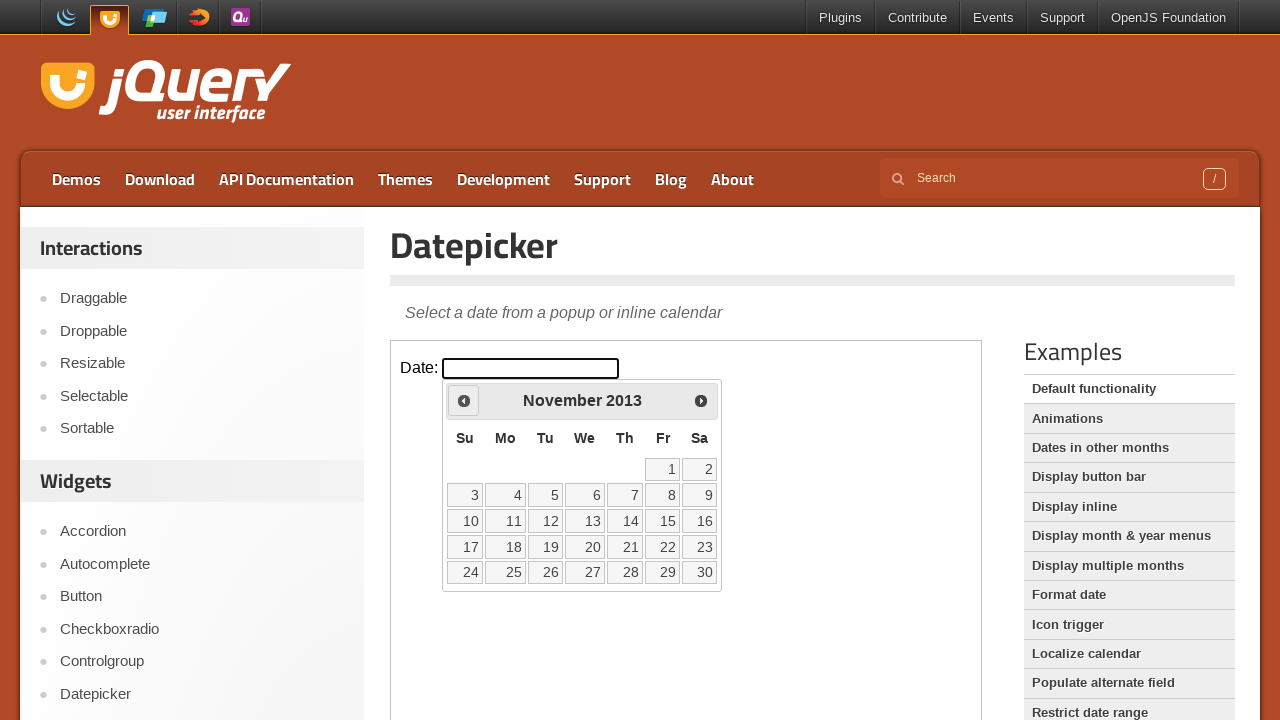

Clicked previous month button to navigate backwards at (464, 400) on iframe >> nth=0 >> internal:control=enter-frame >> .ui-datepicker-prev
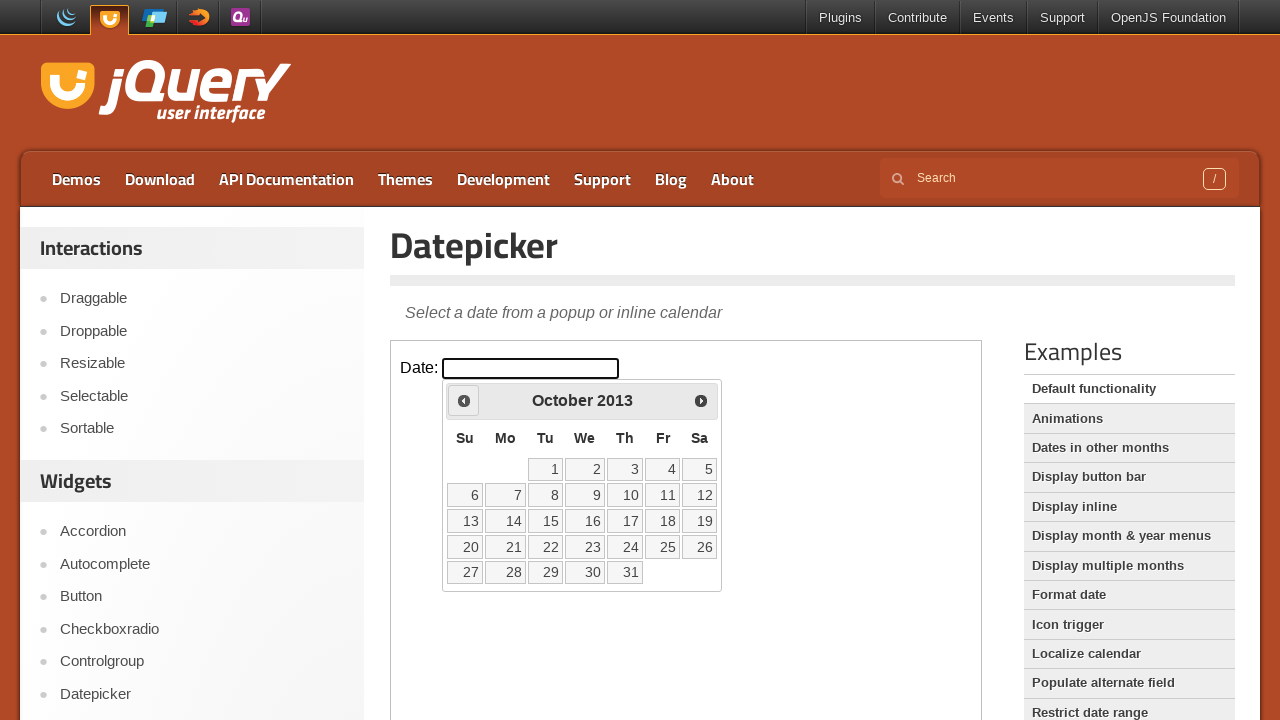

Retrieved current month: October
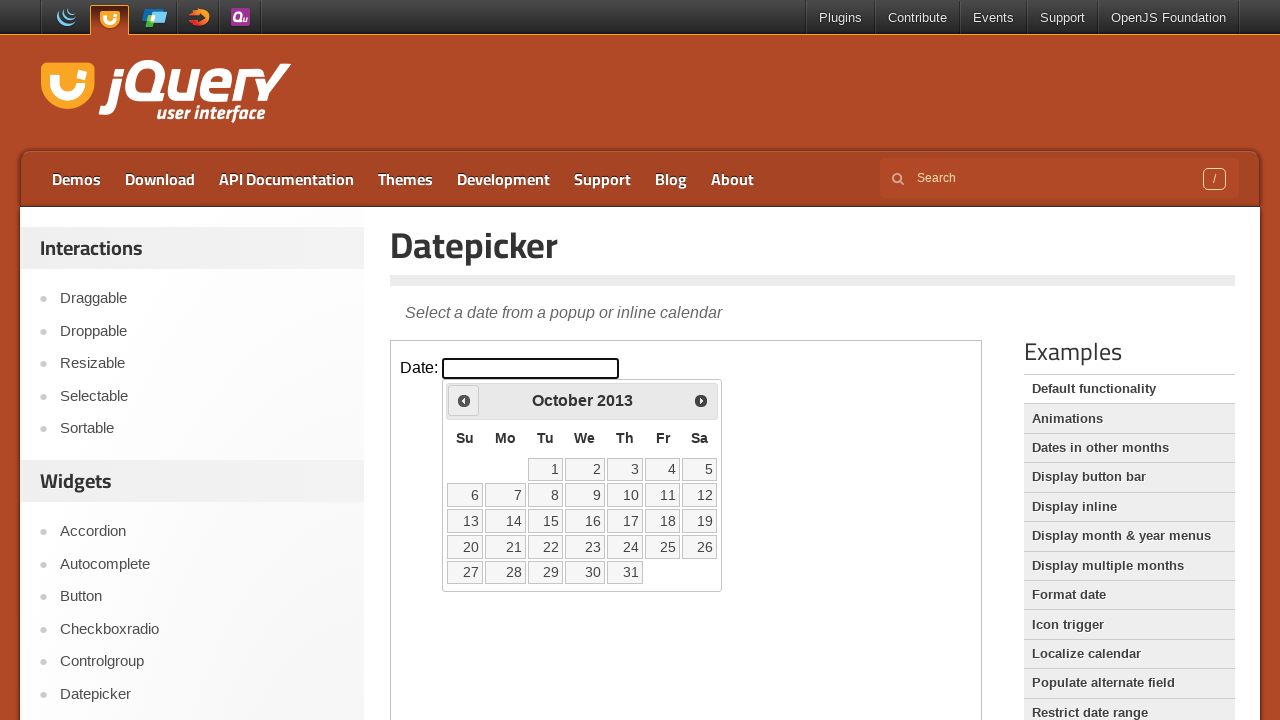

Retrieved current year: 2013
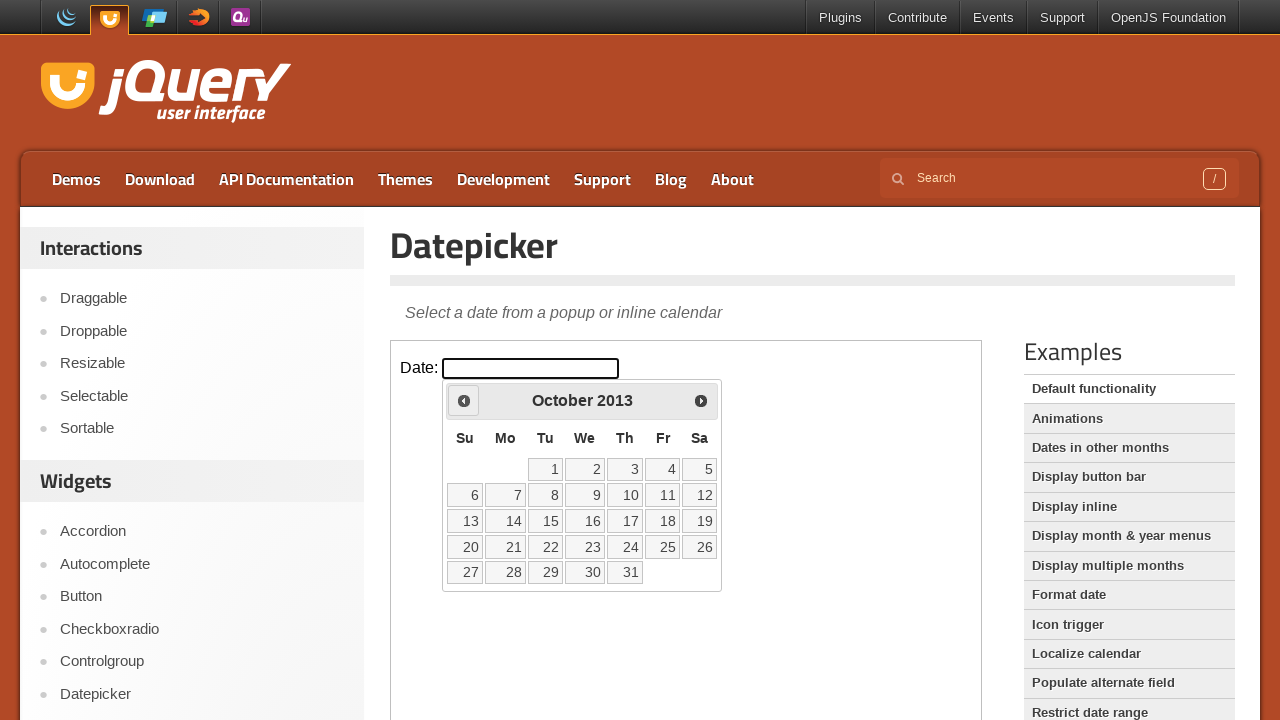

Clicked previous month button to navigate backwards at (464, 400) on iframe >> nth=0 >> internal:control=enter-frame >> .ui-datepicker-prev
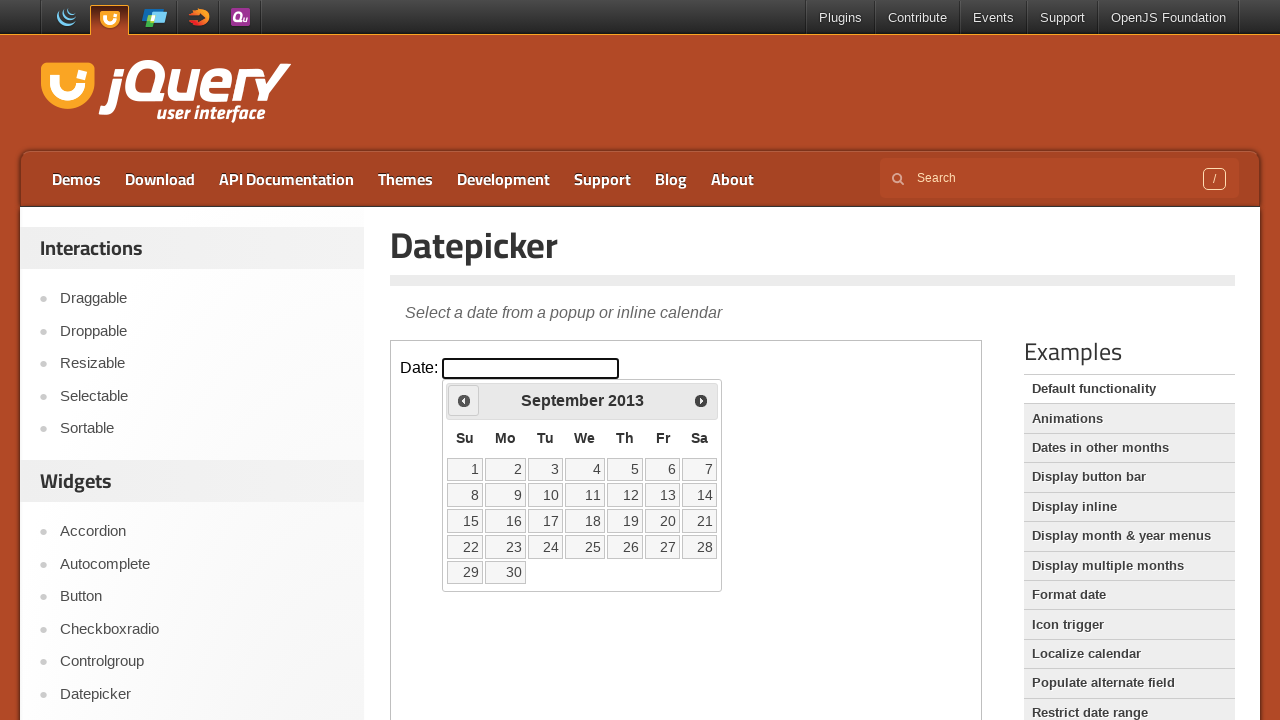

Retrieved current month: September
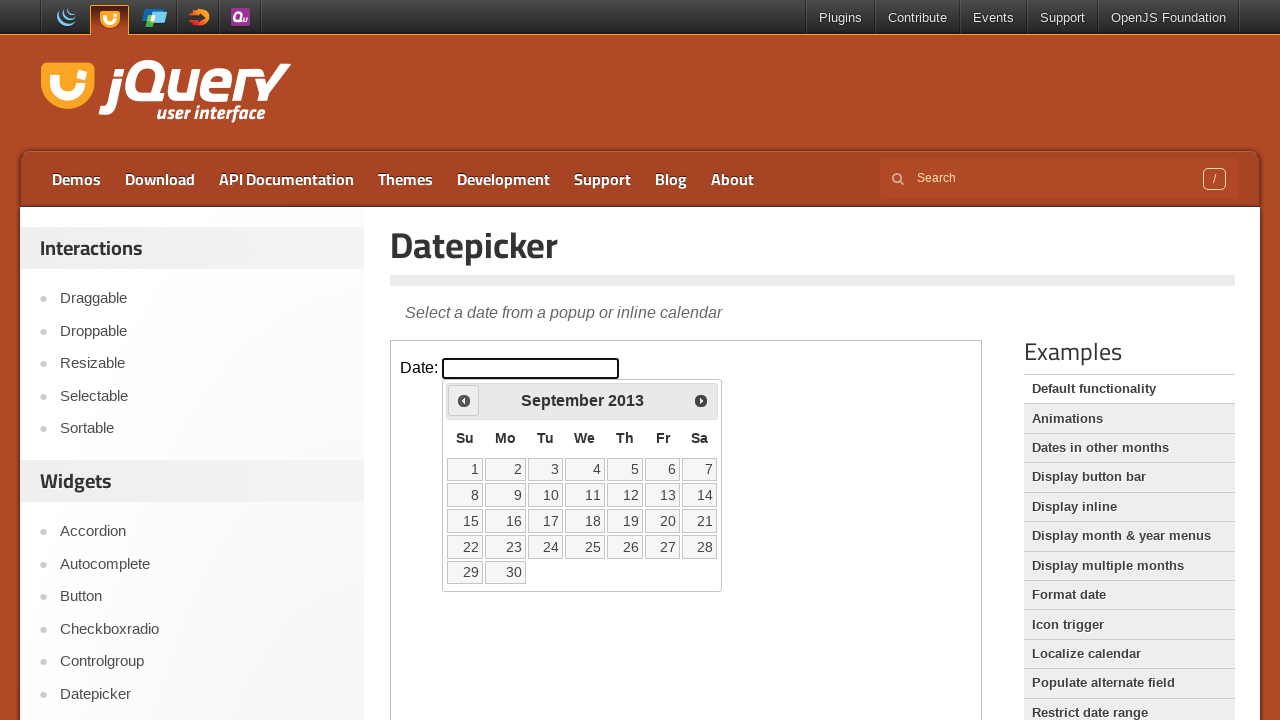

Retrieved current year: 2013
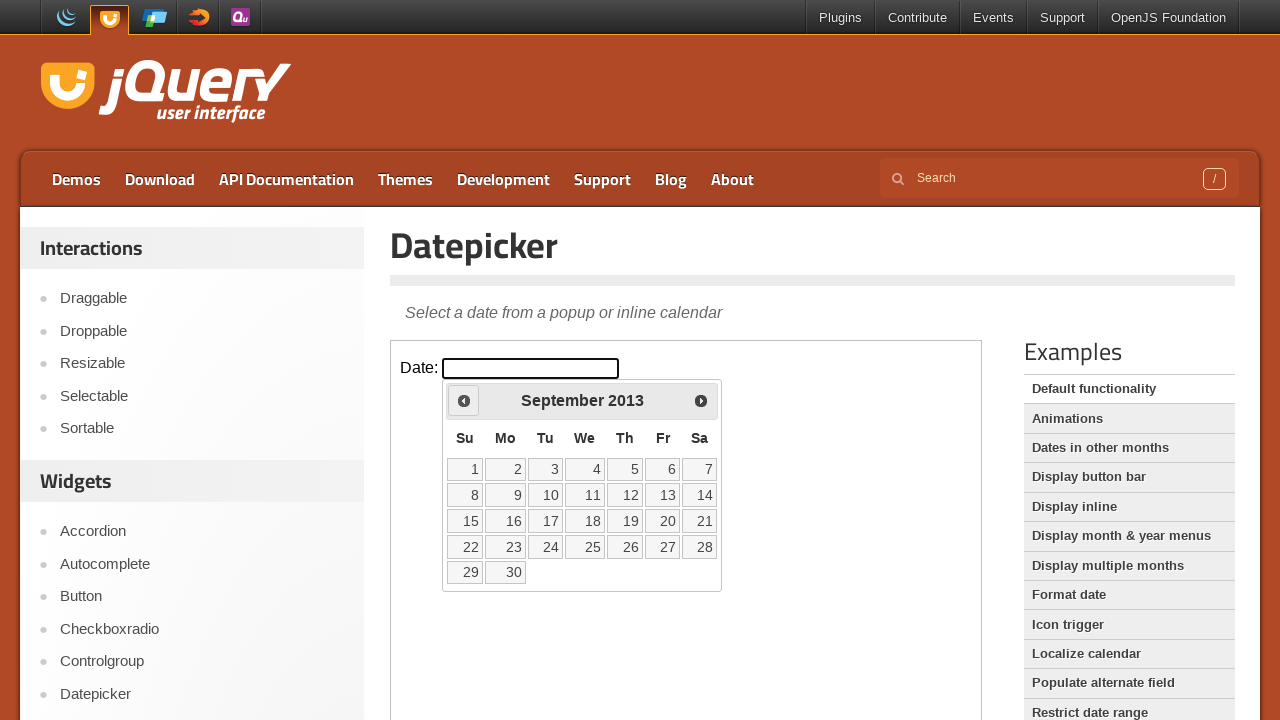

Clicked previous month button to navigate backwards at (464, 400) on iframe >> nth=0 >> internal:control=enter-frame >> .ui-datepicker-prev
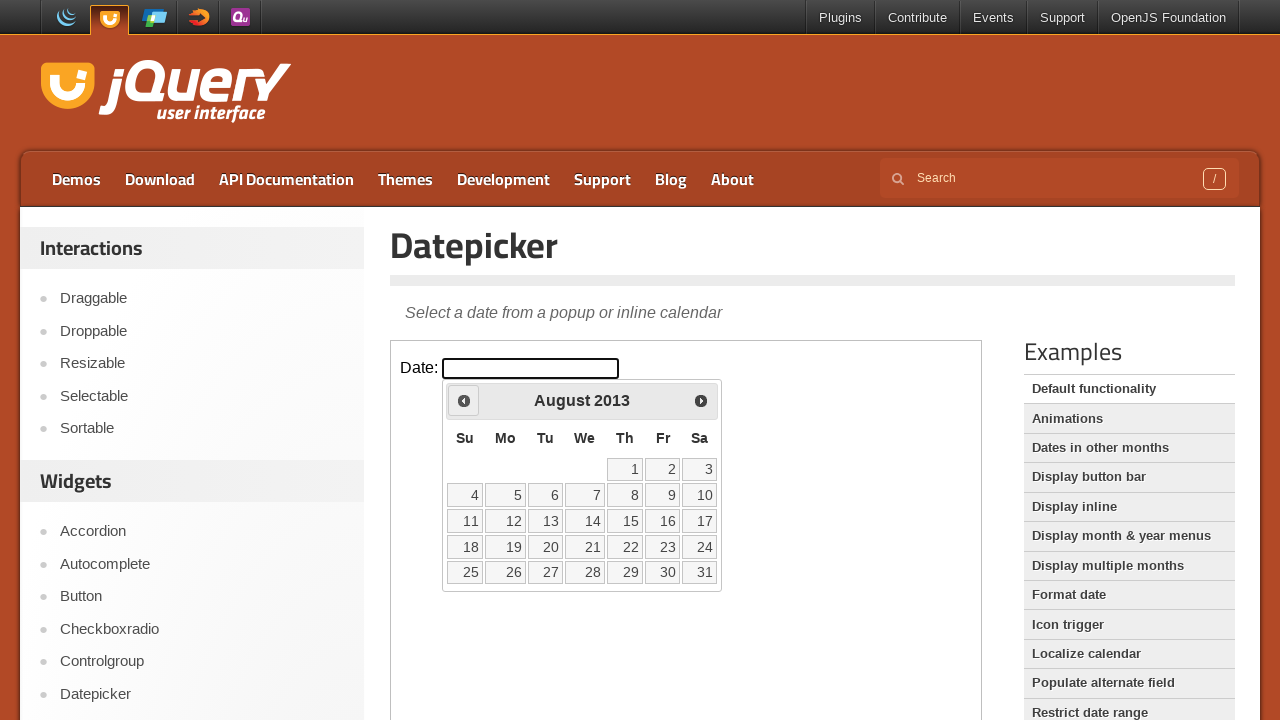

Retrieved current month: August
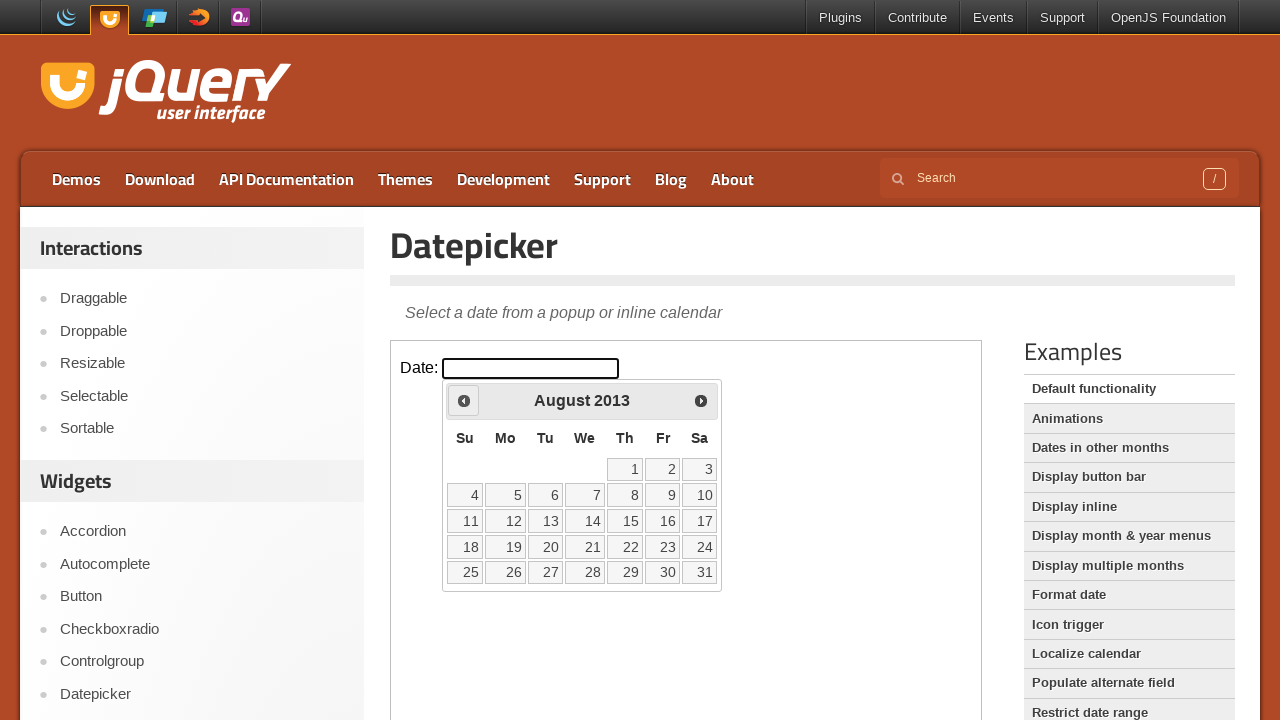

Retrieved current year: 2013
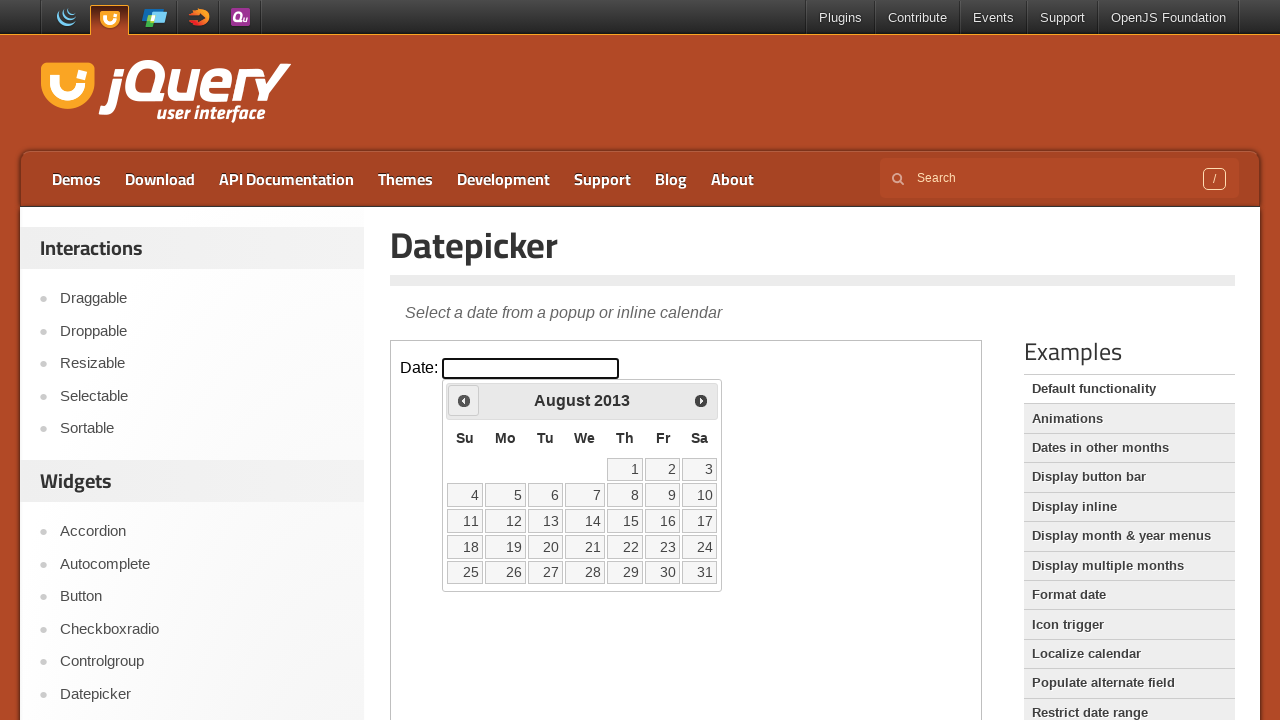

Clicked previous month button to navigate backwards at (464, 400) on iframe >> nth=0 >> internal:control=enter-frame >> .ui-datepicker-prev
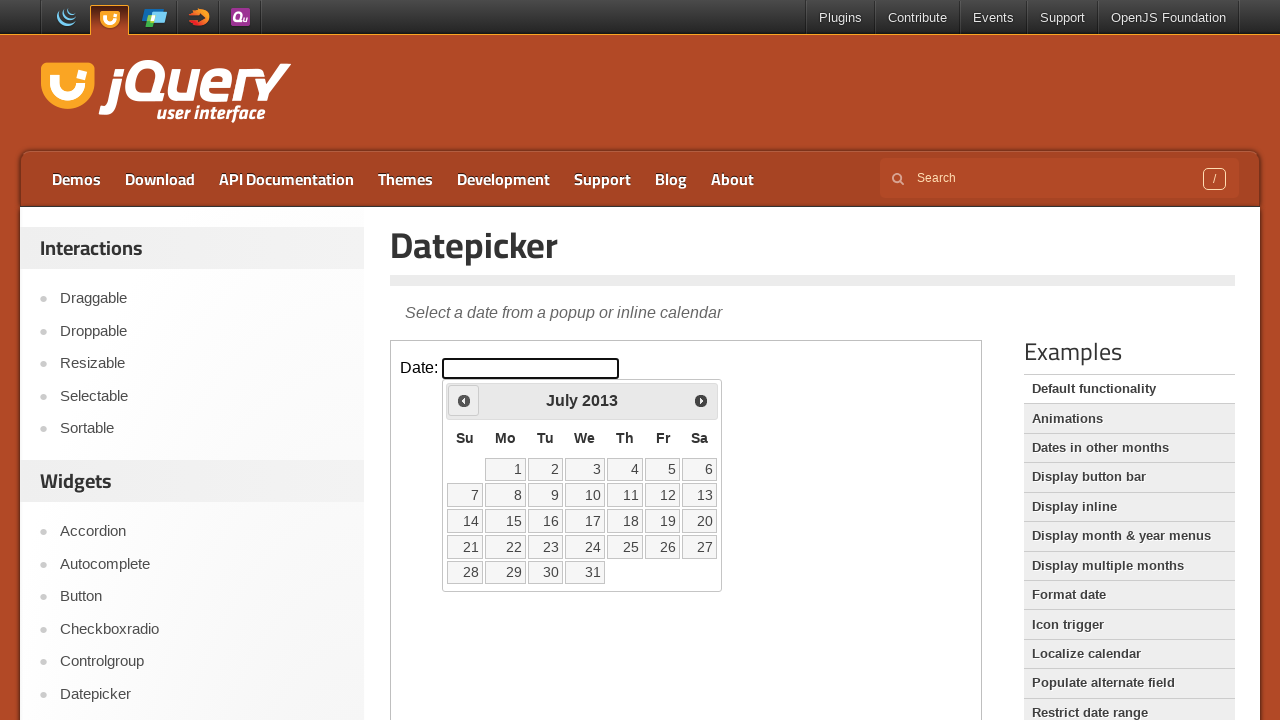

Retrieved current month: July
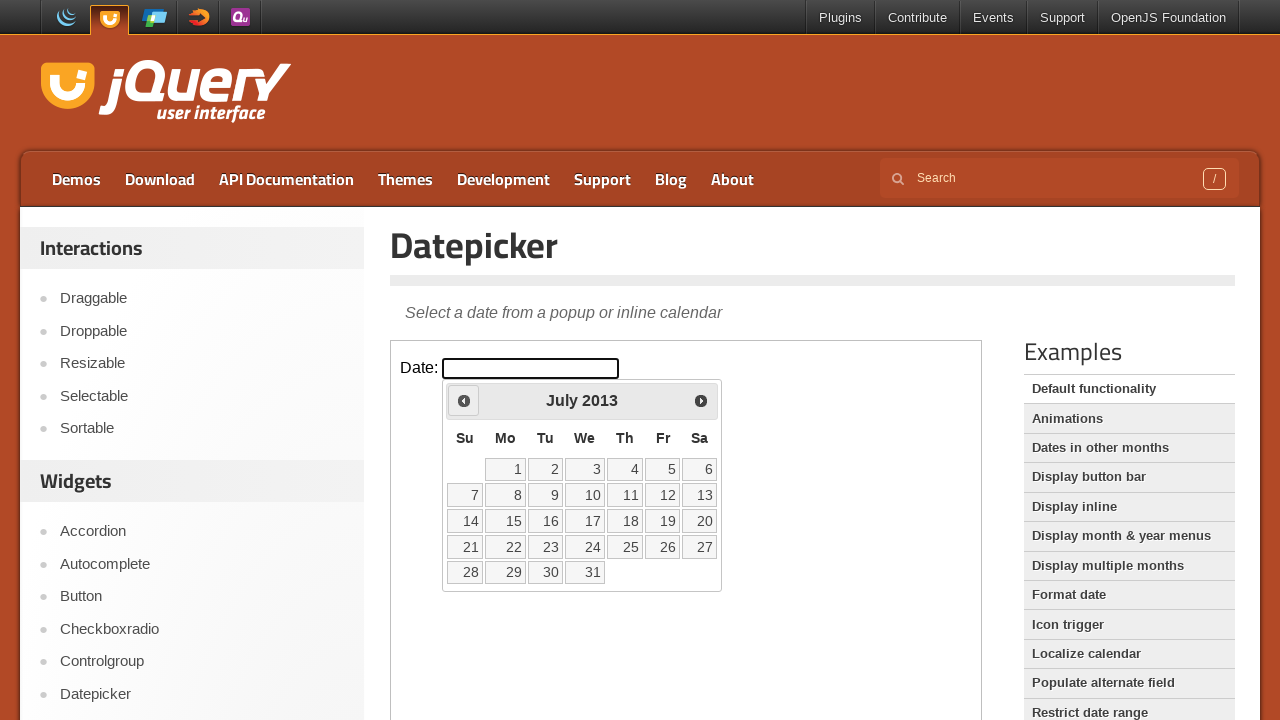

Retrieved current year: 2013
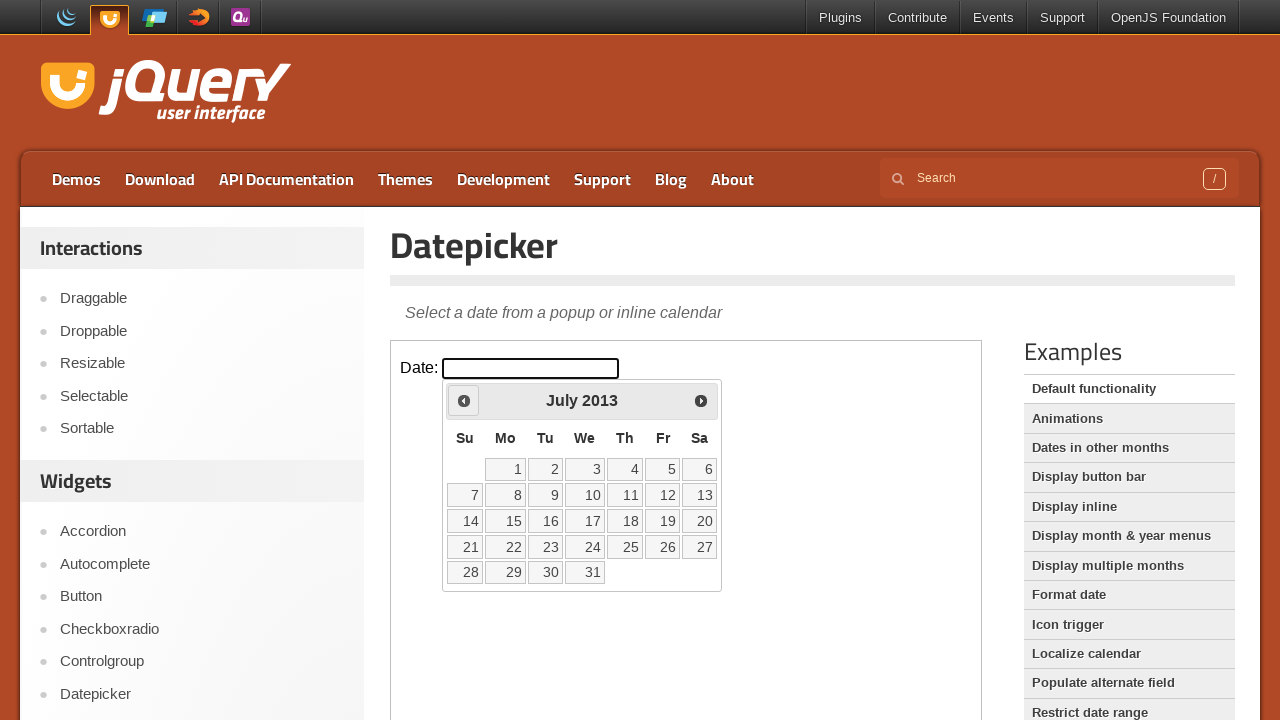

Clicked previous month button to navigate backwards at (464, 400) on iframe >> nth=0 >> internal:control=enter-frame >> .ui-datepicker-prev
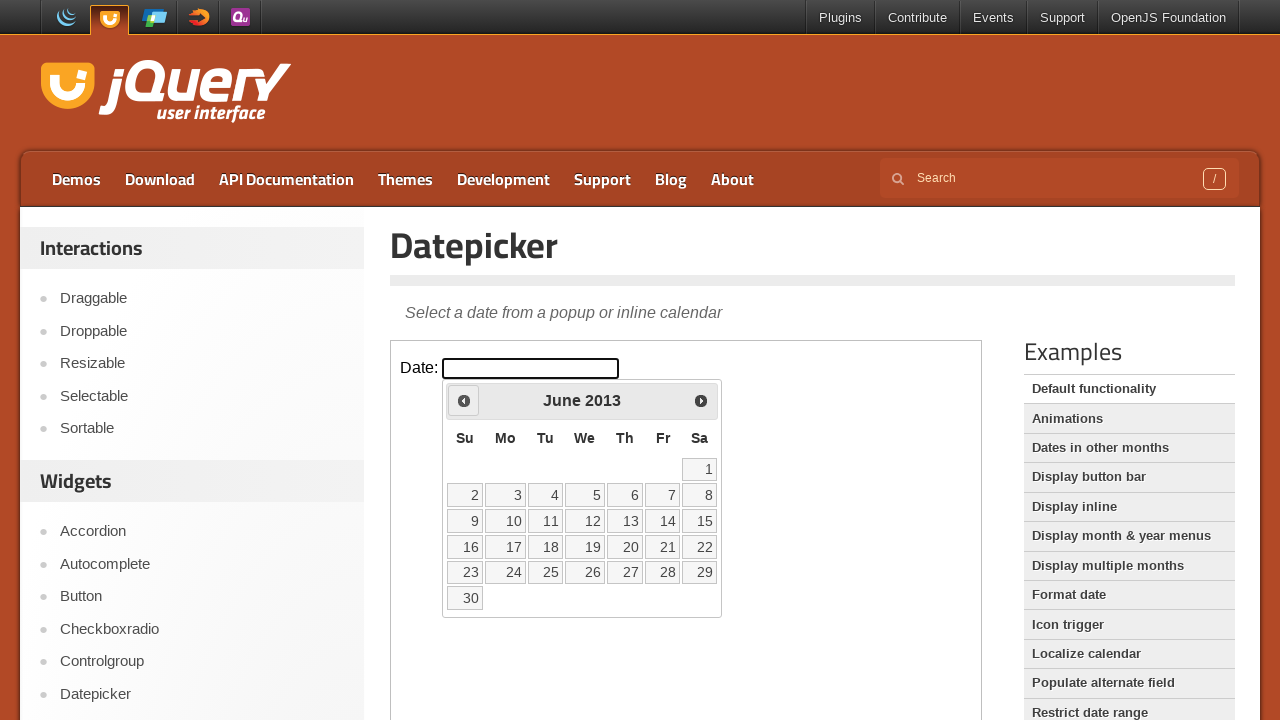

Retrieved current month: June
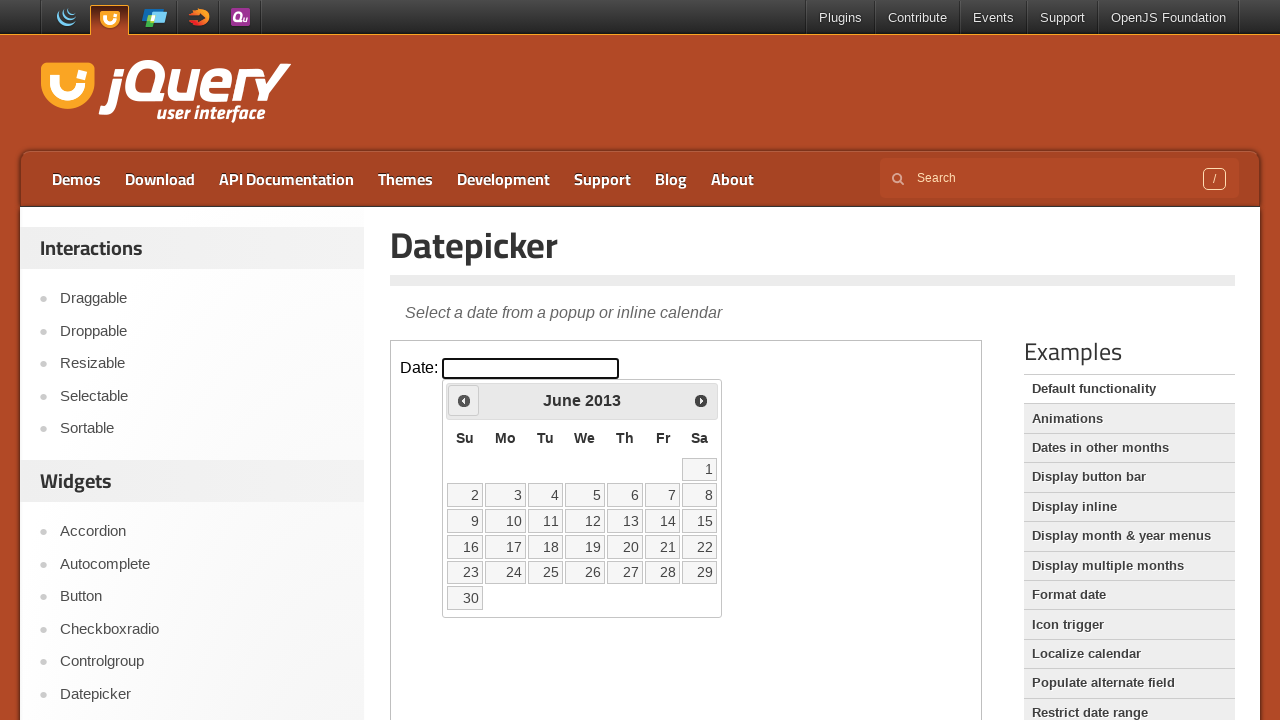

Retrieved current year: 2013
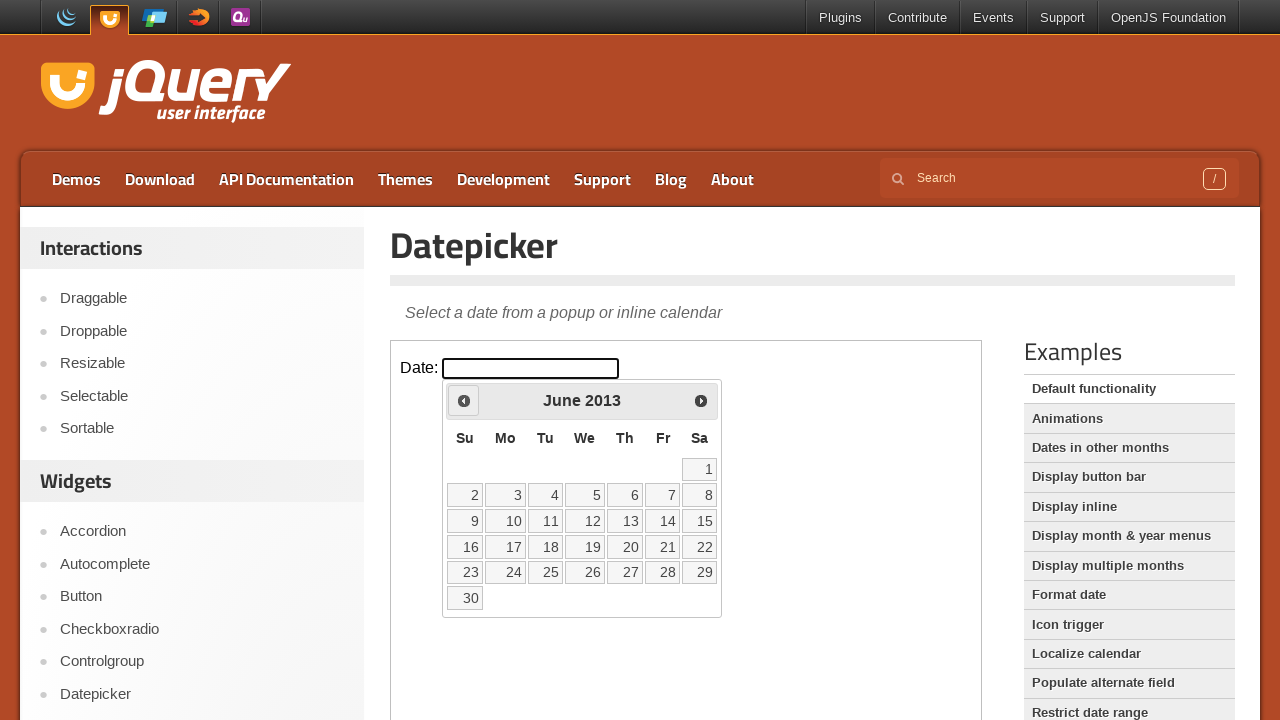

Clicked previous month button to navigate backwards at (464, 400) on iframe >> nth=0 >> internal:control=enter-frame >> .ui-datepicker-prev
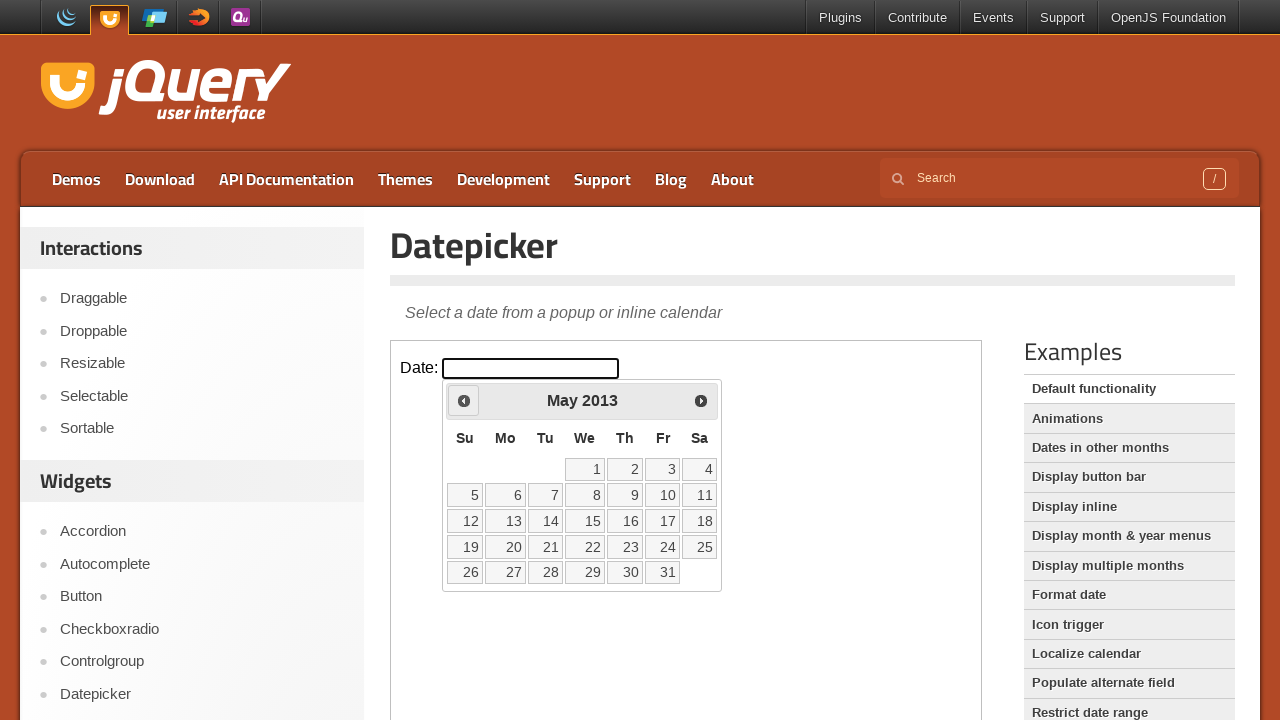

Retrieved current month: May
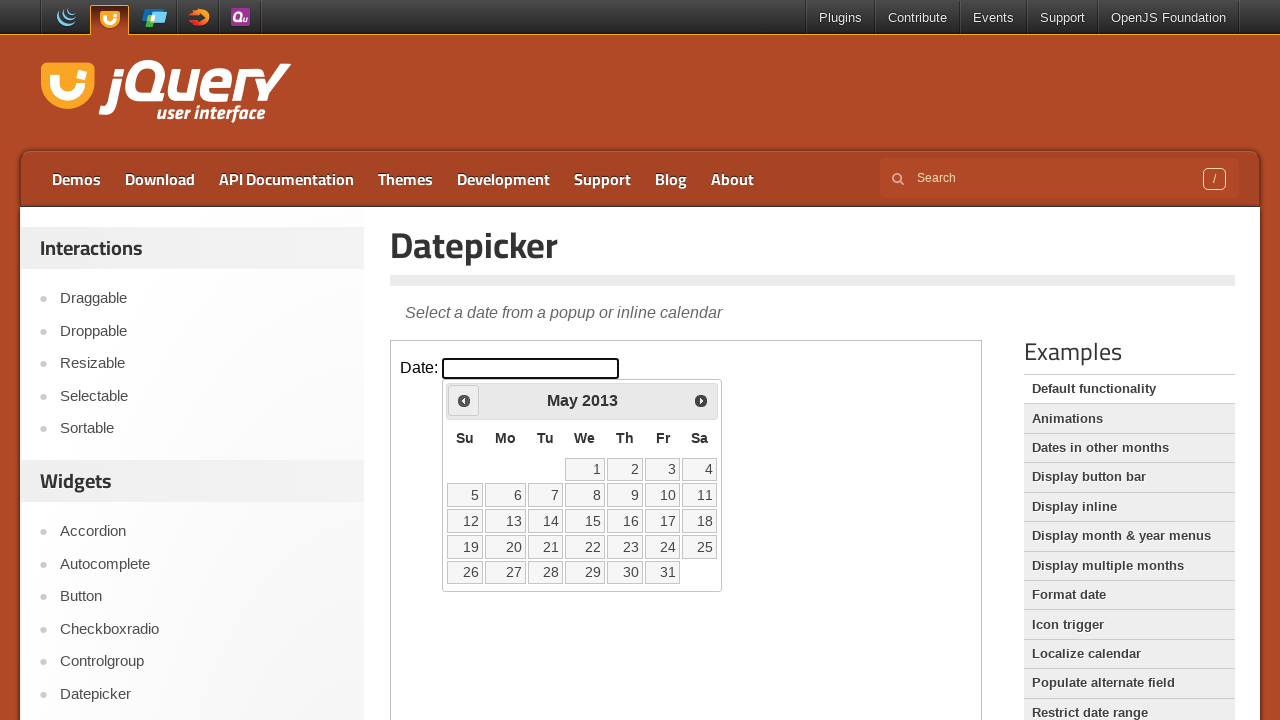

Retrieved current year: 2013
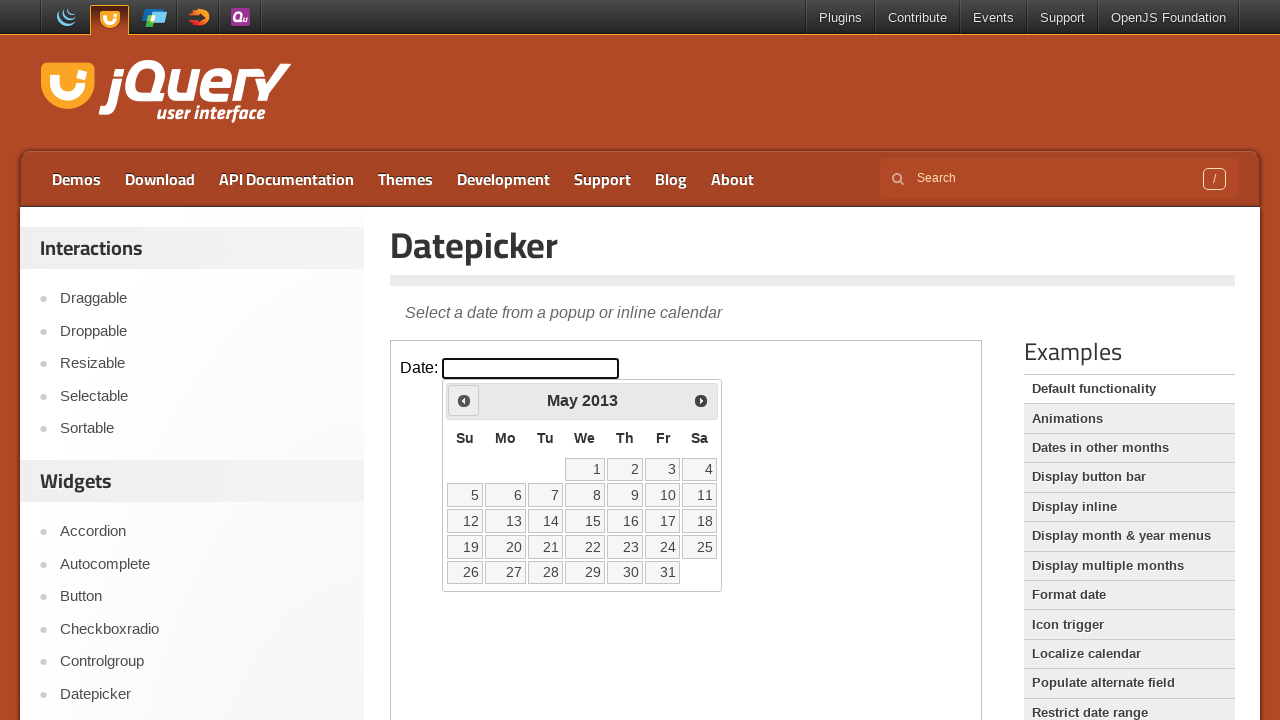

Clicked previous month button to navigate backwards at (464, 400) on iframe >> nth=0 >> internal:control=enter-frame >> .ui-datepicker-prev
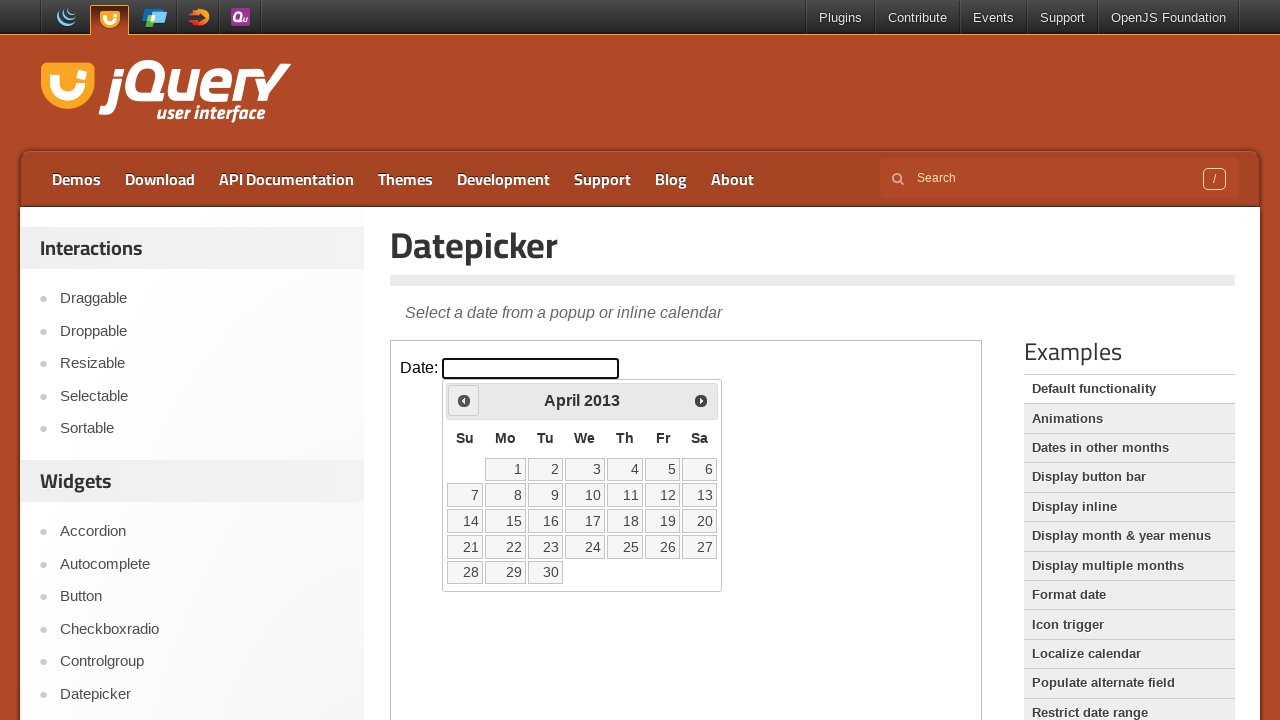

Retrieved current month: April
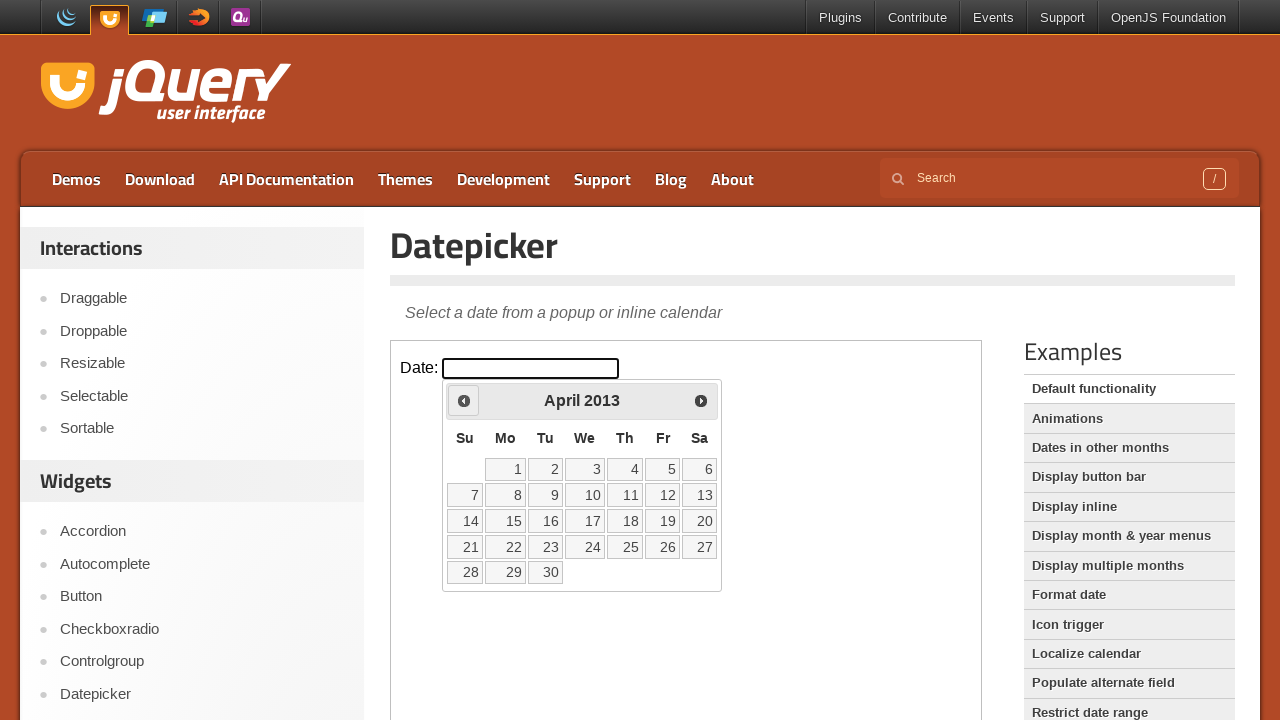

Retrieved current year: 2013
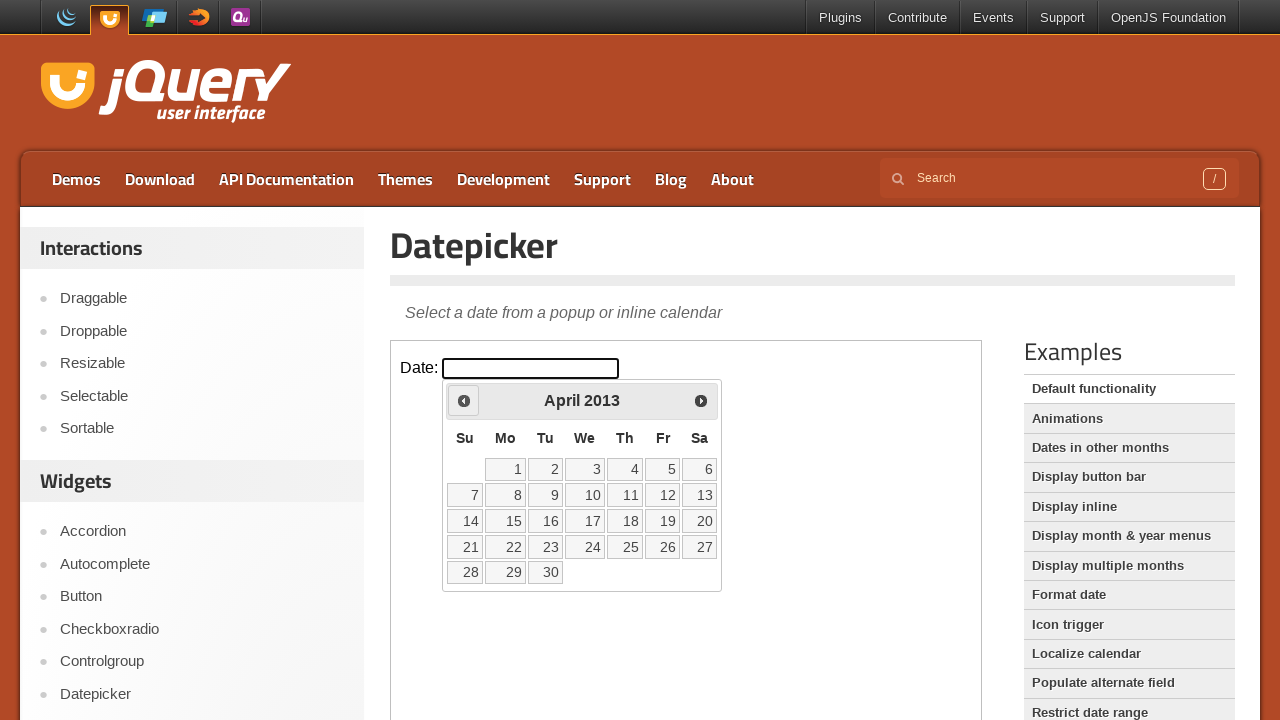

Clicked previous month button to navigate backwards at (464, 400) on iframe >> nth=0 >> internal:control=enter-frame >> .ui-datepicker-prev
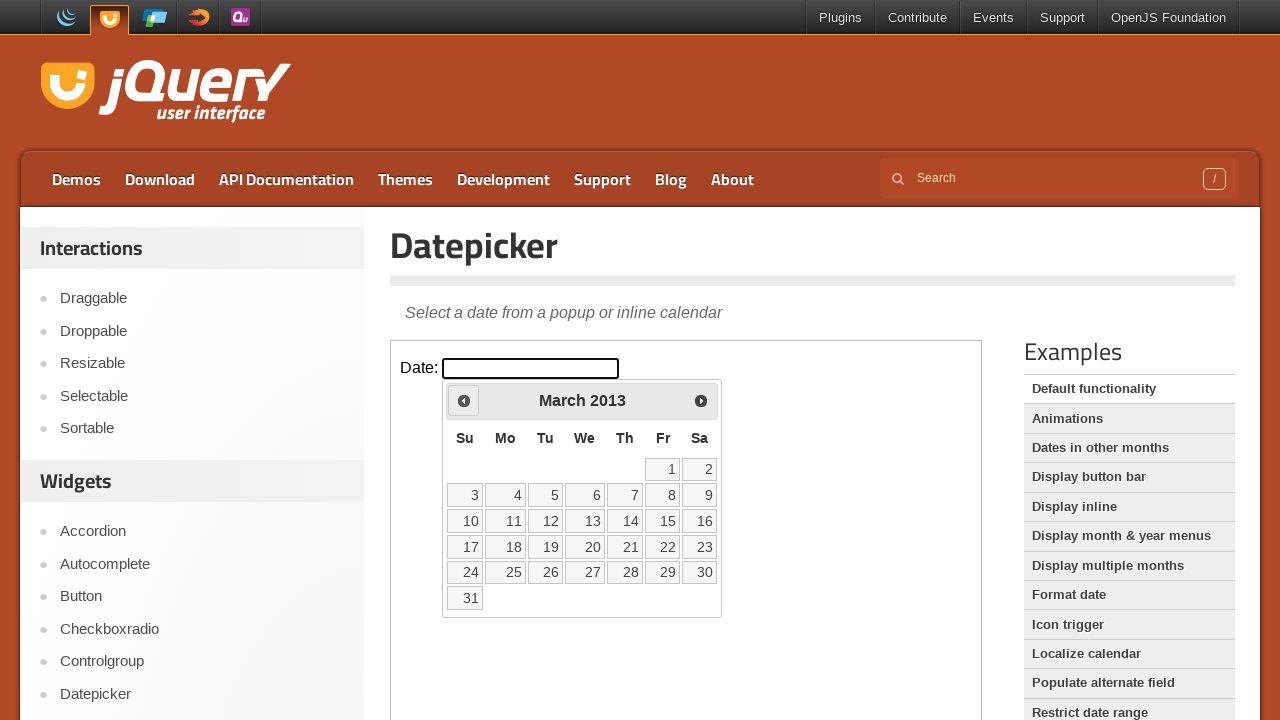

Retrieved current month: March
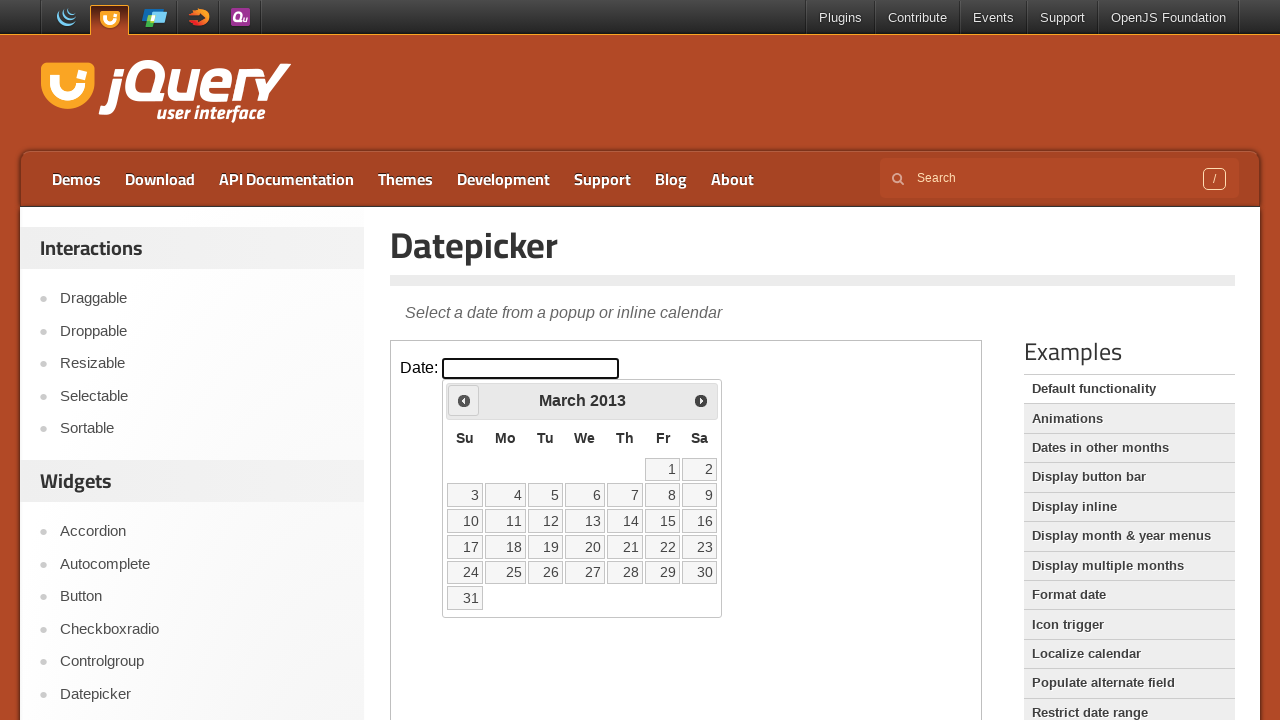

Retrieved current year: 2013
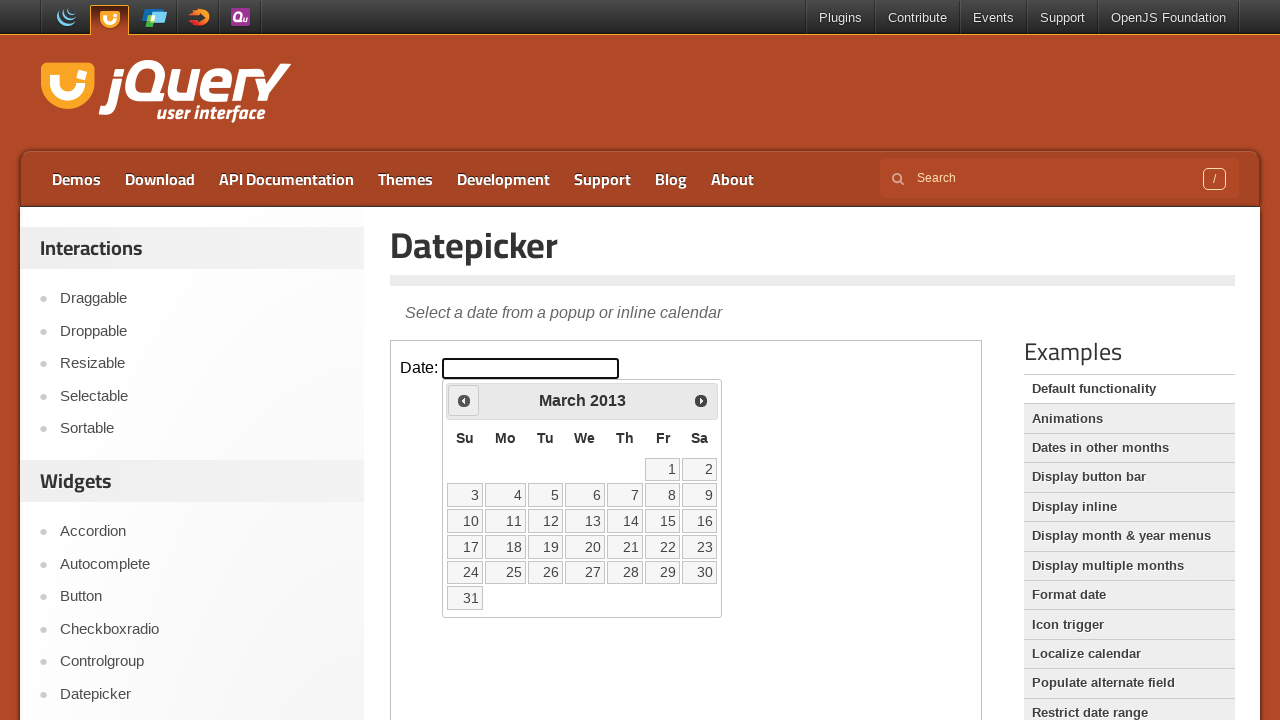

Clicked previous month button to navigate backwards at (464, 400) on iframe >> nth=0 >> internal:control=enter-frame >> .ui-datepicker-prev
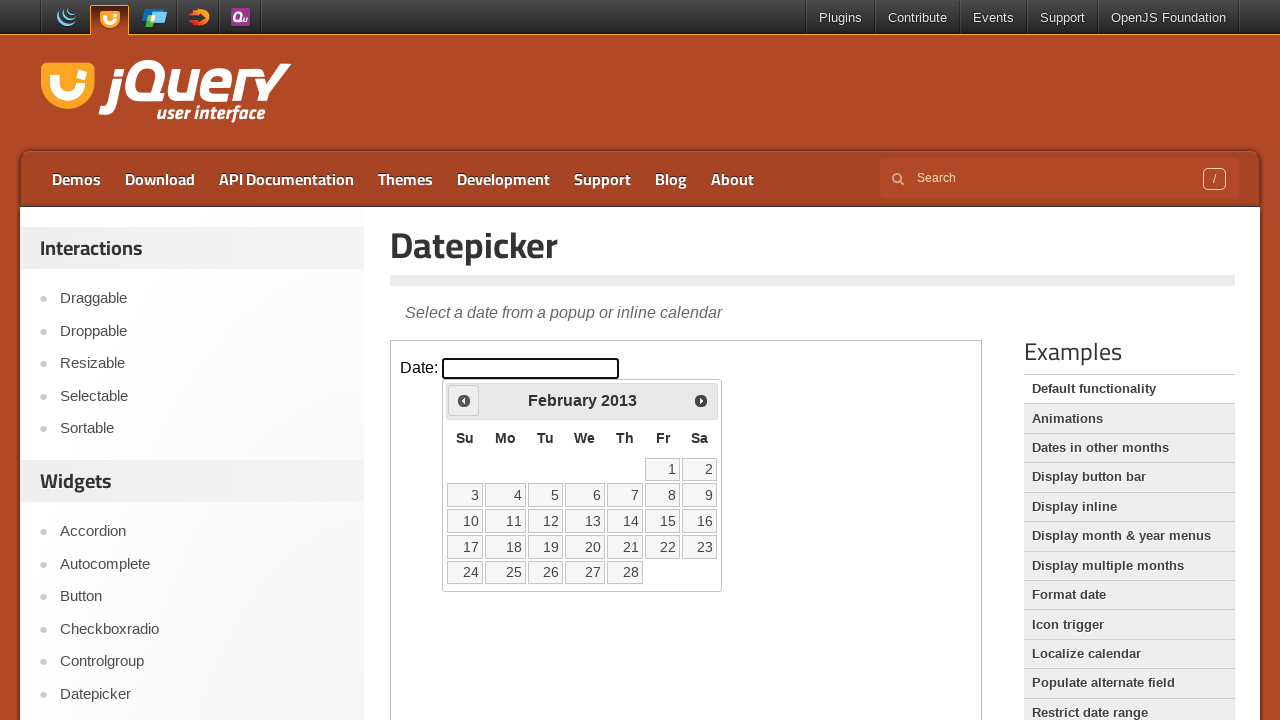

Retrieved current month: February
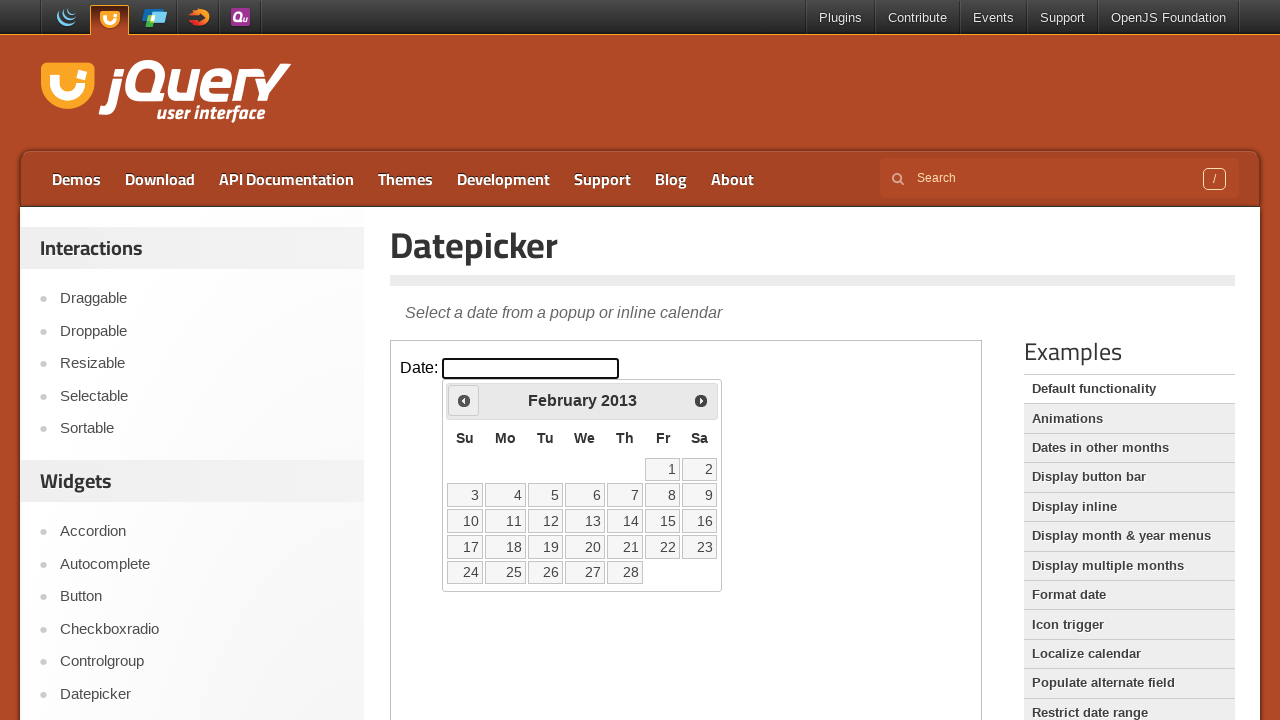

Retrieved current year: 2013
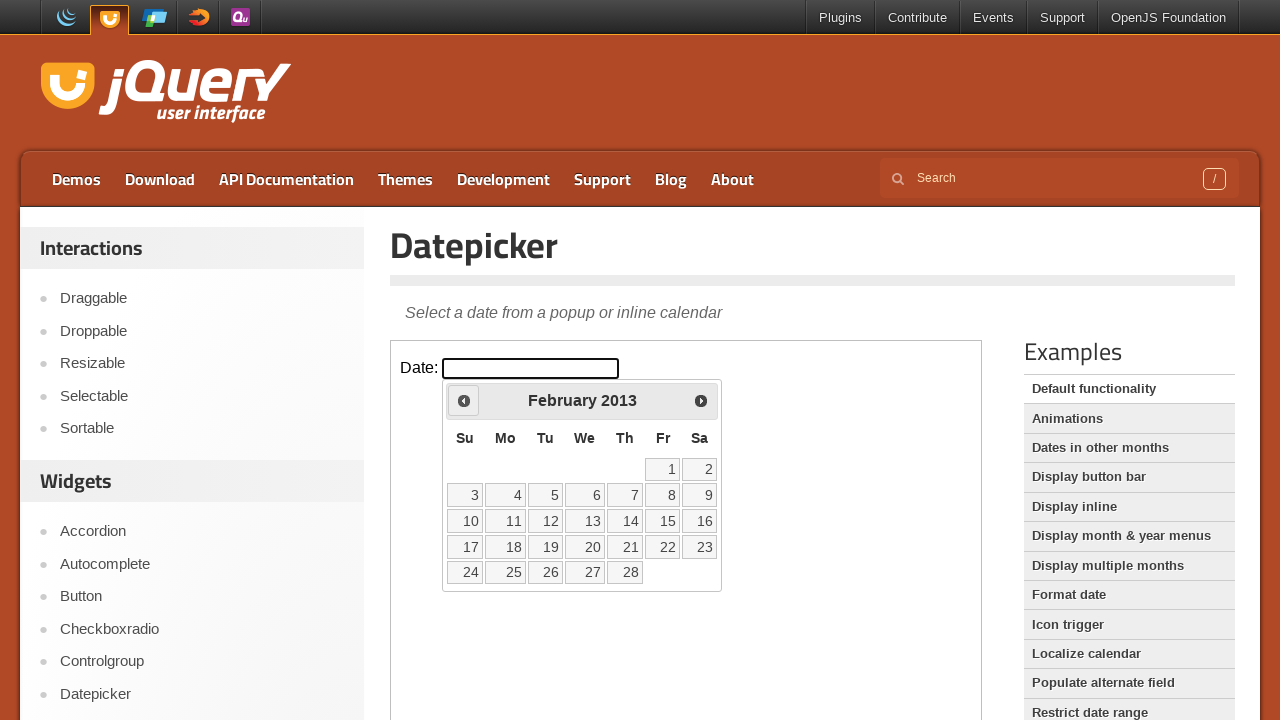

Clicked previous month button to navigate backwards at (464, 400) on iframe >> nth=0 >> internal:control=enter-frame >> .ui-datepicker-prev
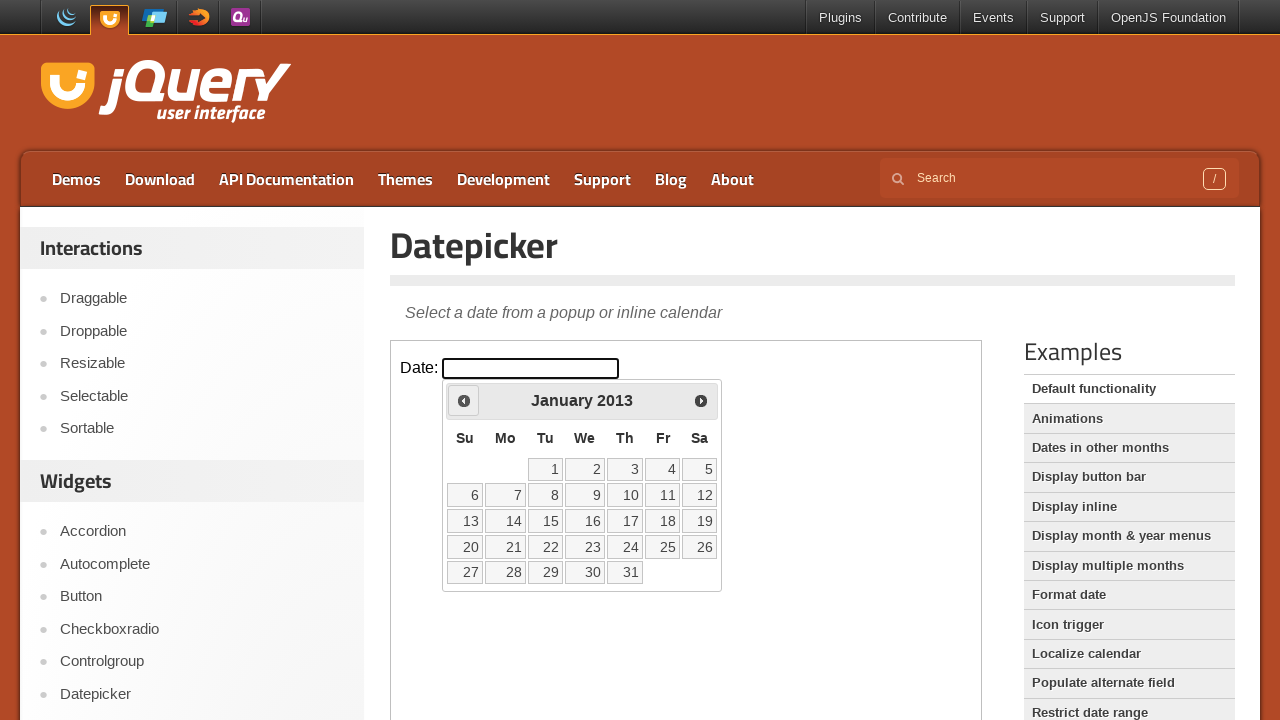

Retrieved current month: January
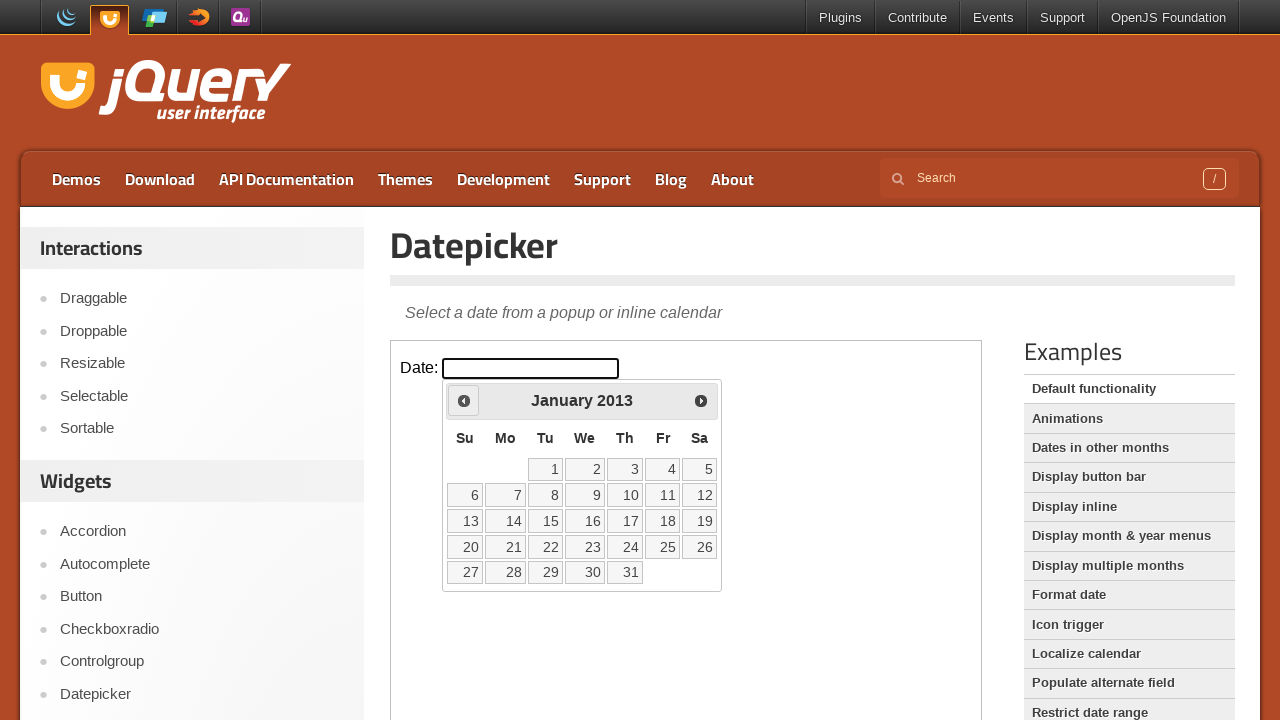

Retrieved current year: 2013
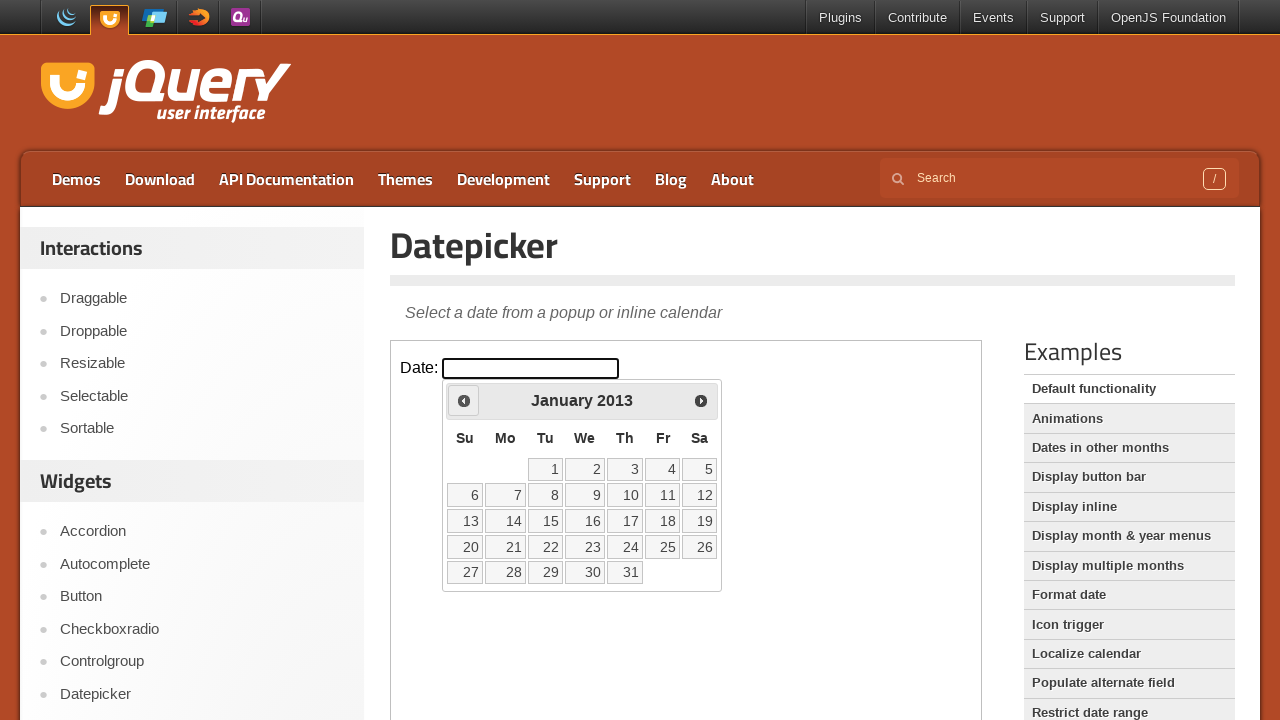

Clicked previous month button to navigate backwards at (464, 400) on iframe >> nth=0 >> internal:control=enter-frame >> .ui-datepicker-prev
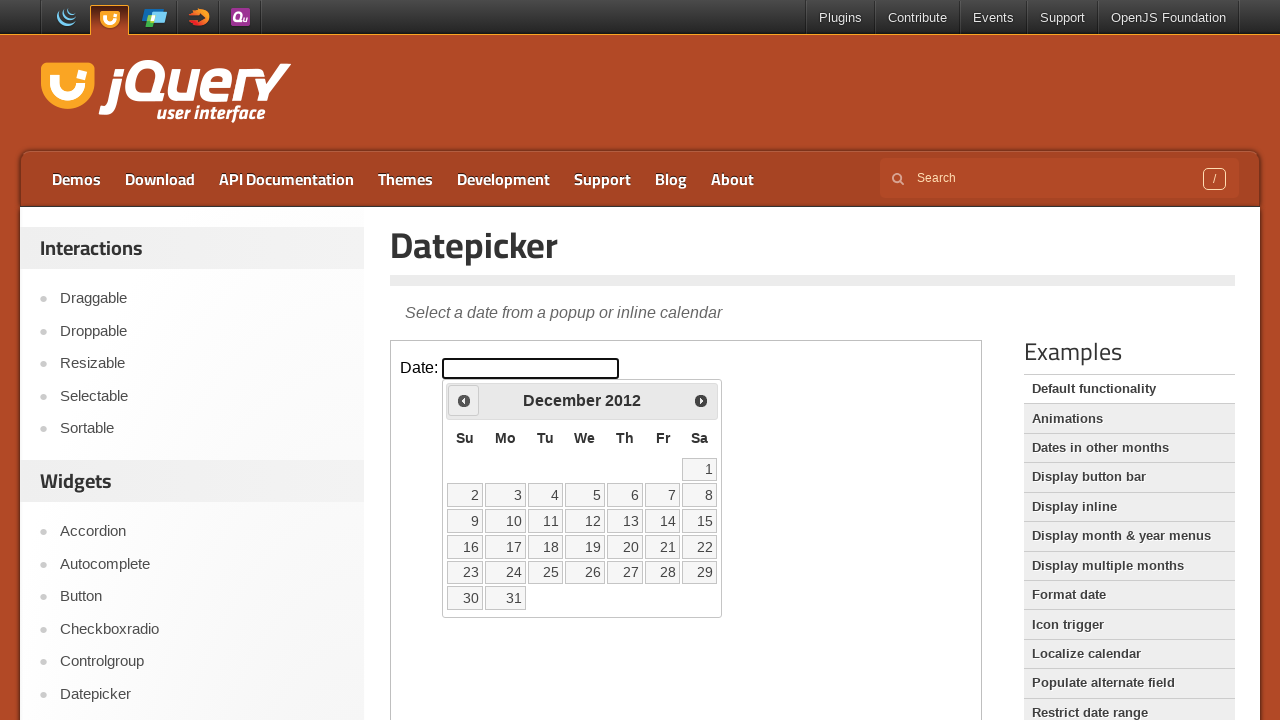

Retrieved current month: December
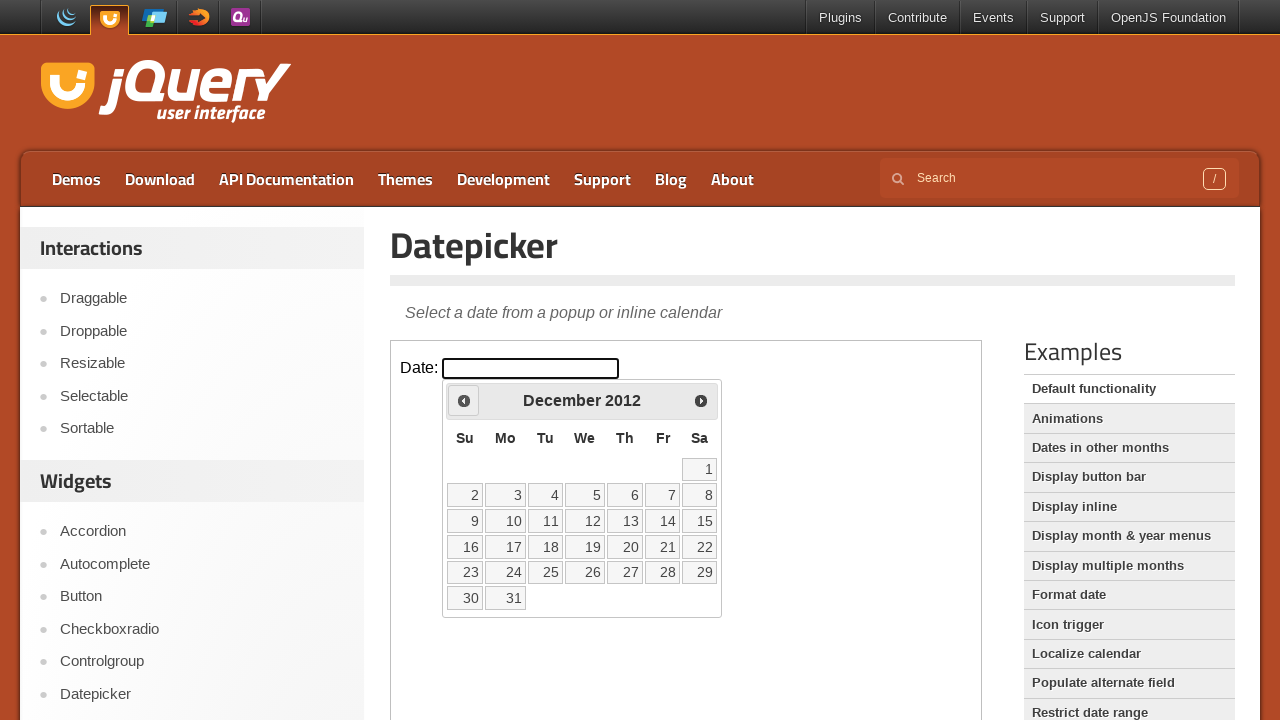

Retrieved current year: 2012
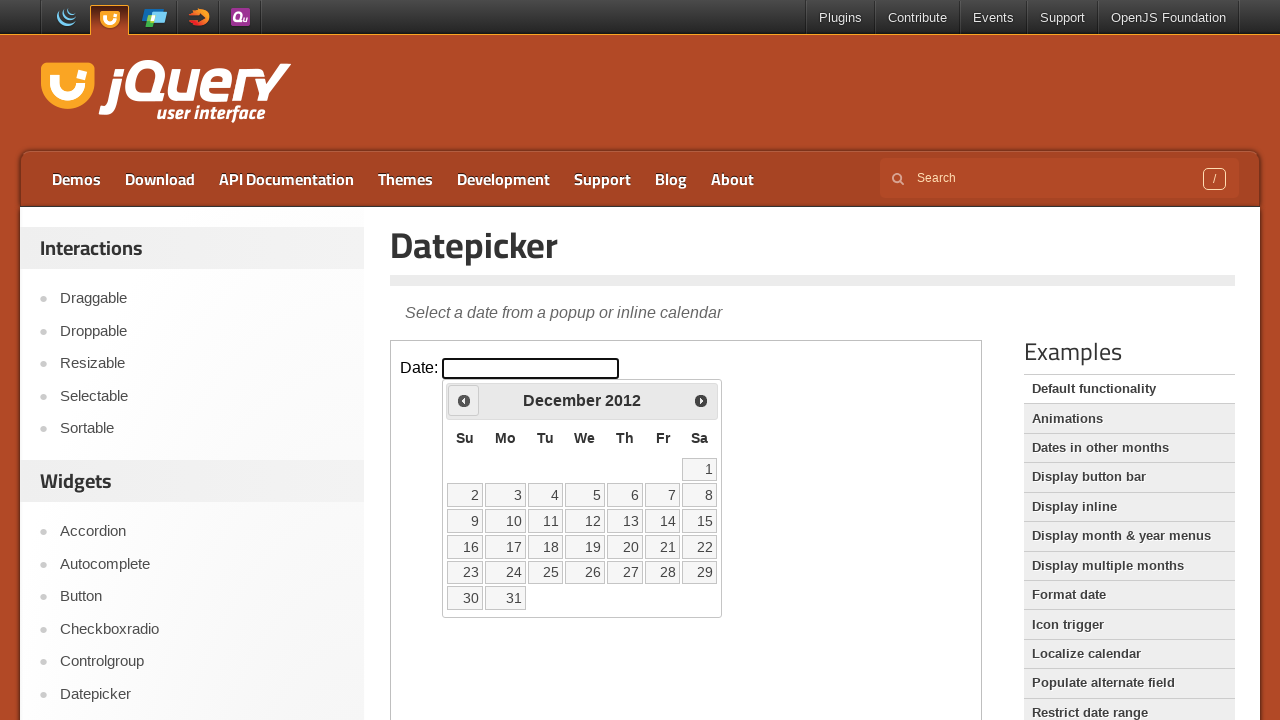

Clicked previous month button to navigate backwards at (464, 400) on iframe >> nth=0 >> internal:control=enter-frame >> .ui-datepicker-prev
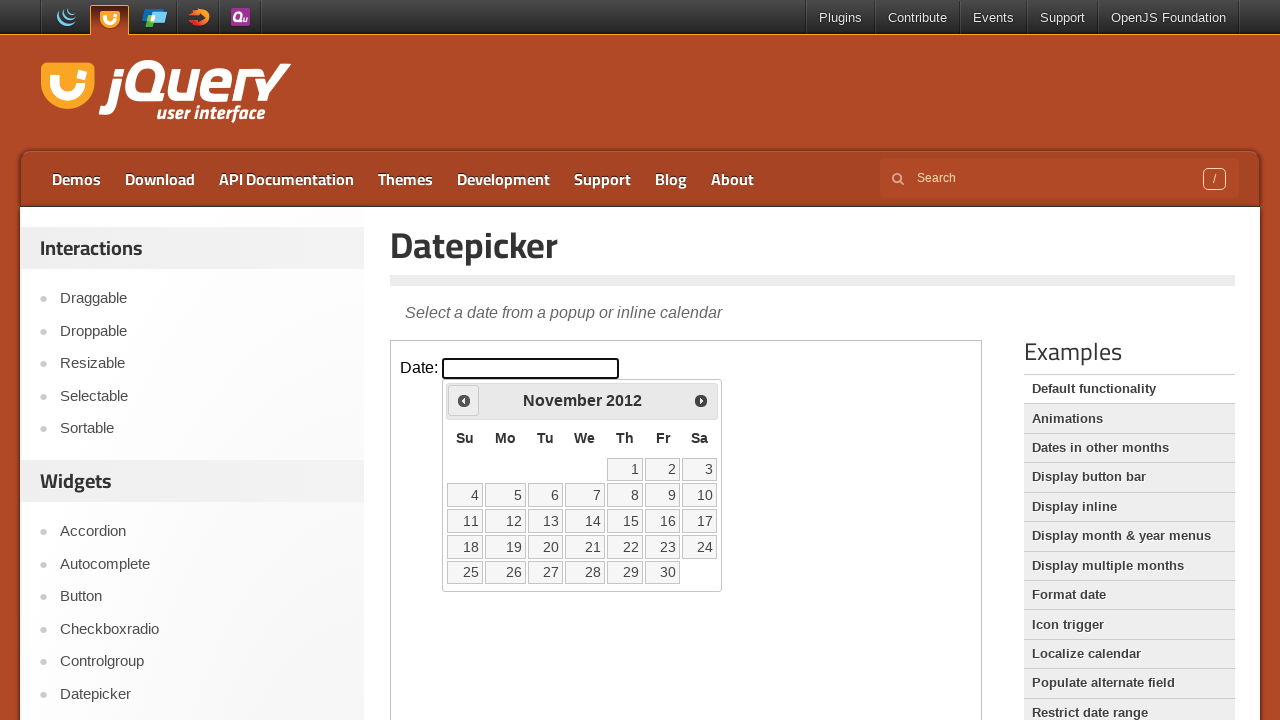

Retrieved current month: November
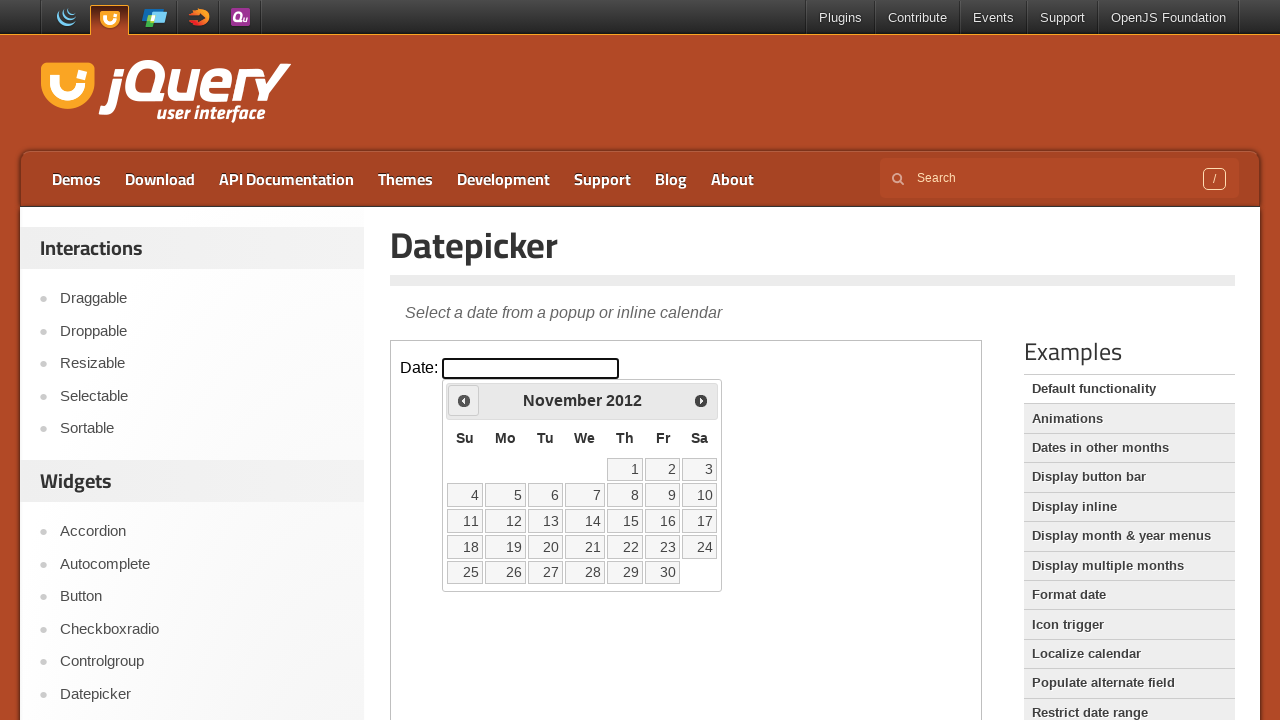

Retrieved current year: 2012
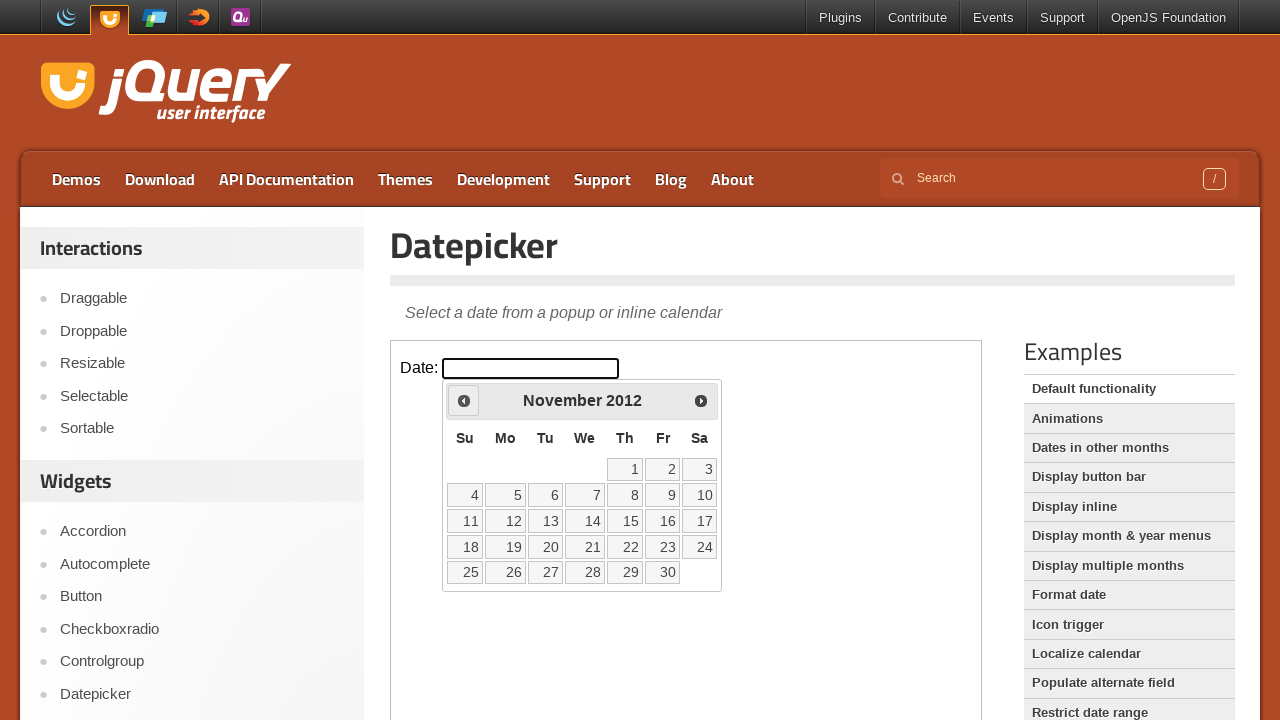

Clicked previous month button to navigate backwards at (464, 400) on iframe >> nth=0 >> internal:control=enter-frame >> .ui-datepicker-prev
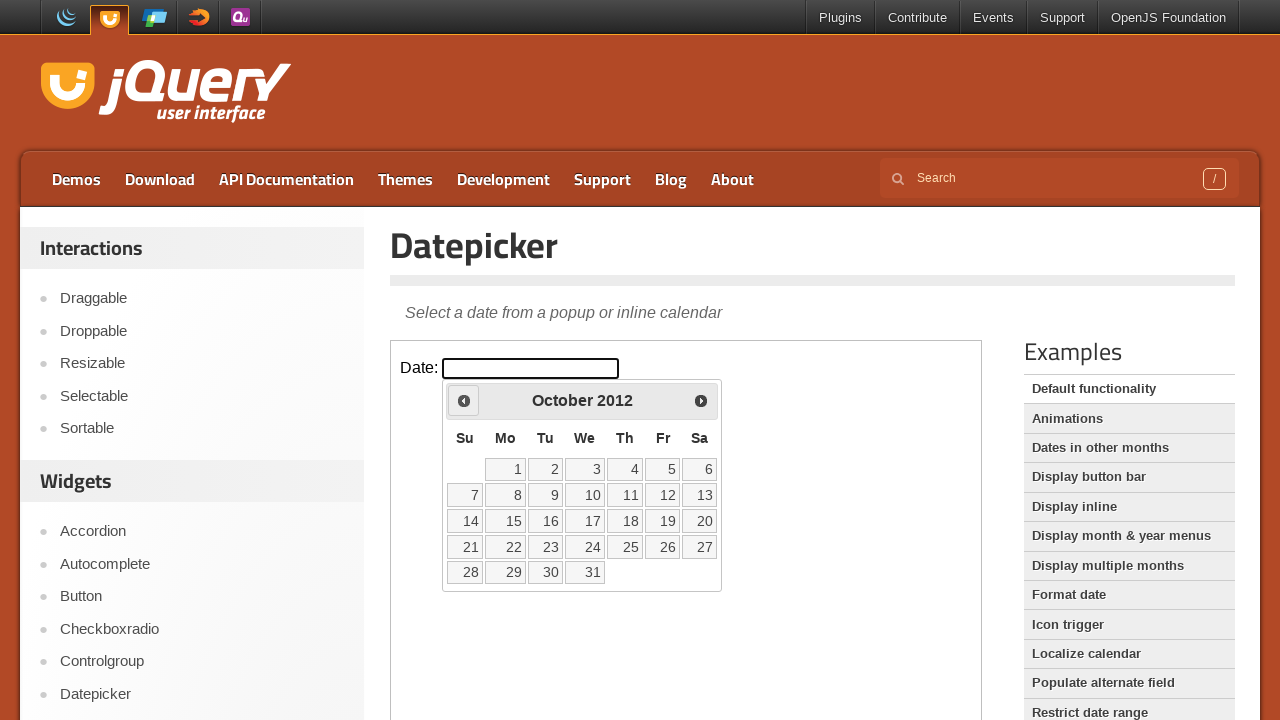

Retrieved current month: October
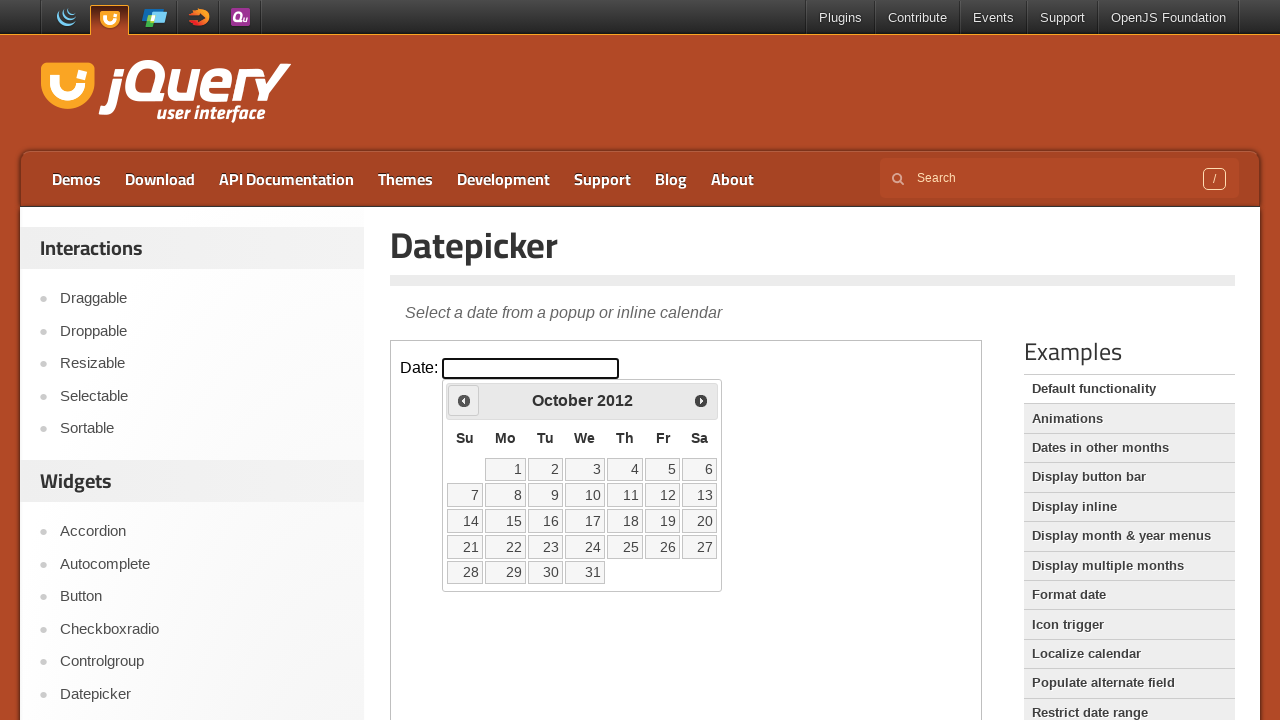

Retrieved current year: 2012
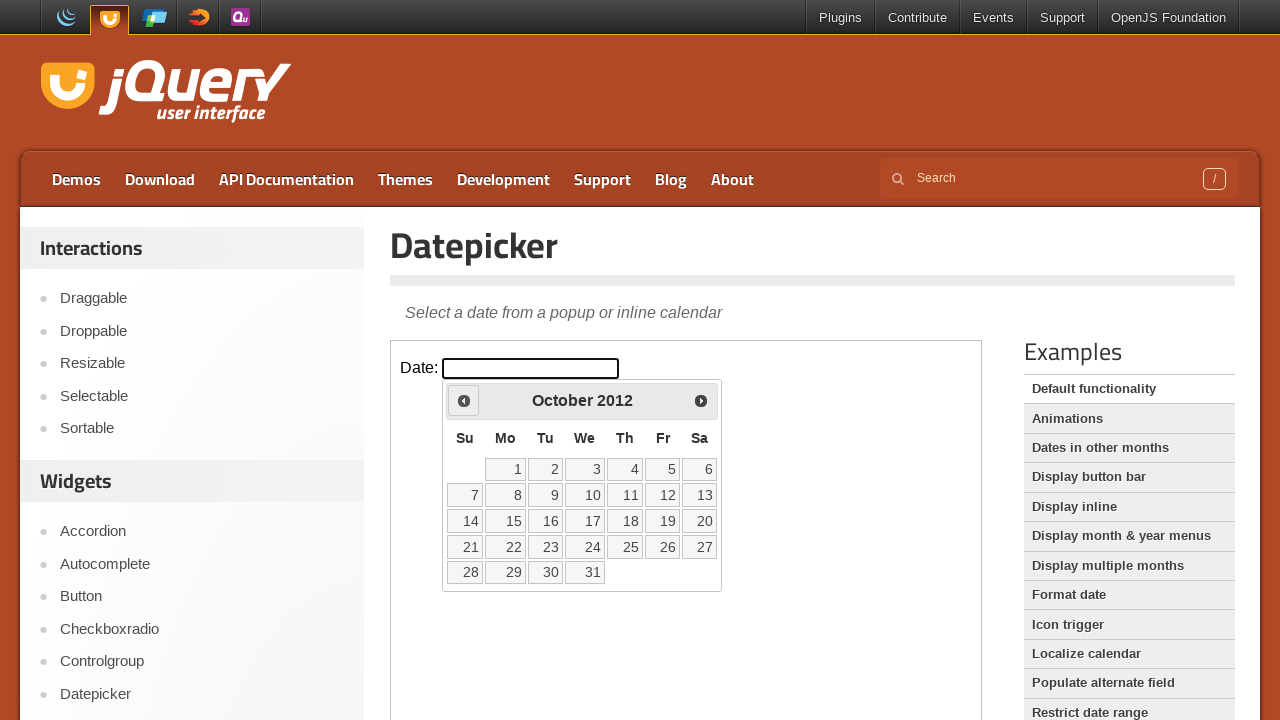

Clicked previous month button to navigate backwards at (464, 400) on iframe >> nth=0 >> internal:control=enter-frame >> .ui-datepicker-prev
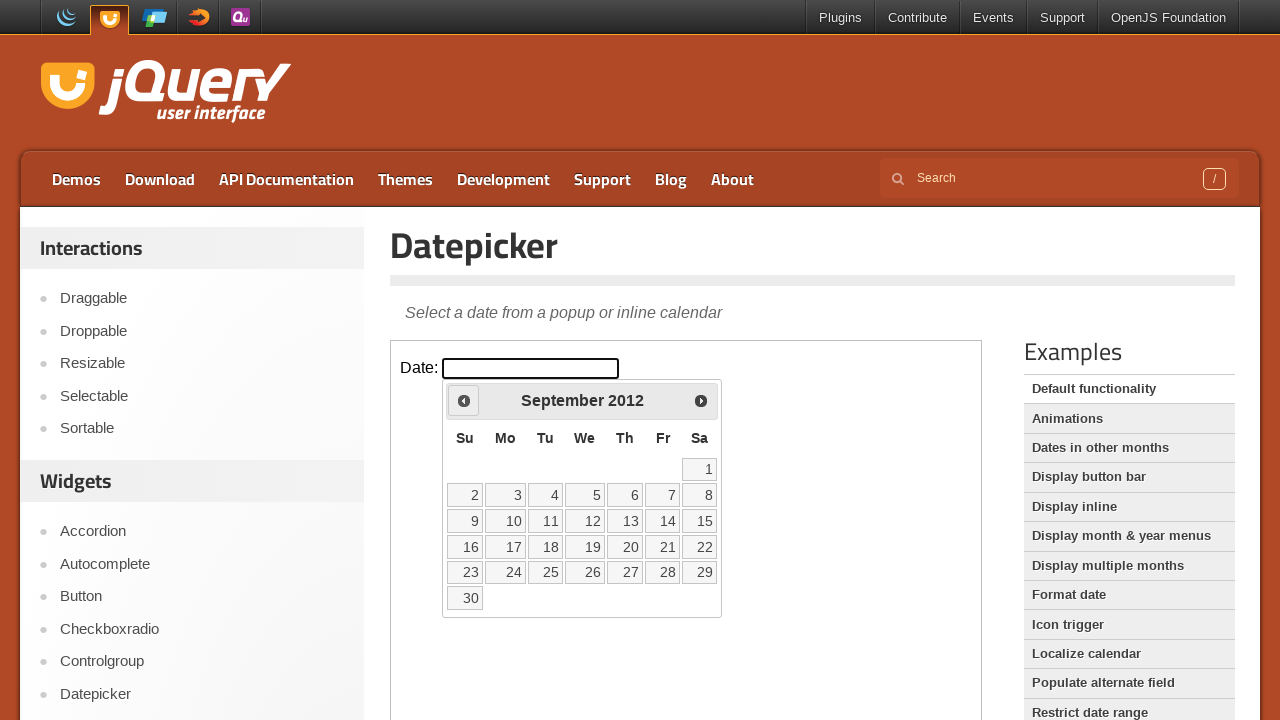

Retrieved current month: September
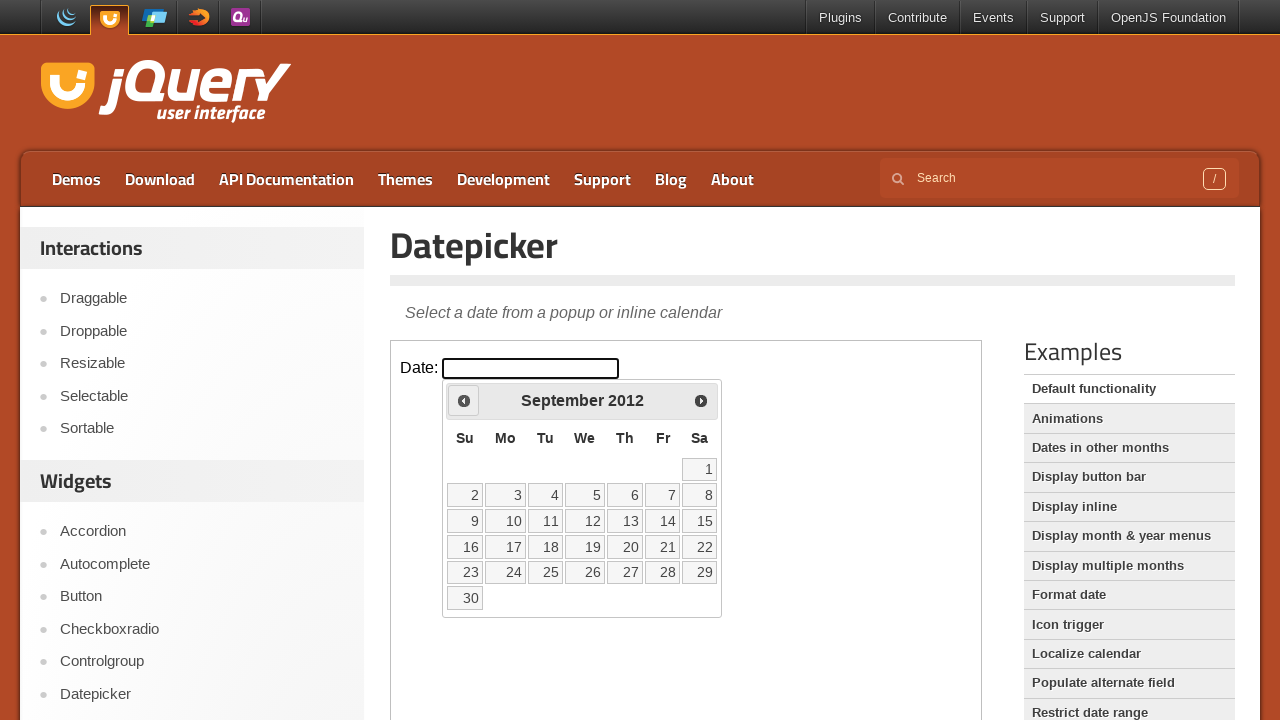

Retrieved current year: 2012
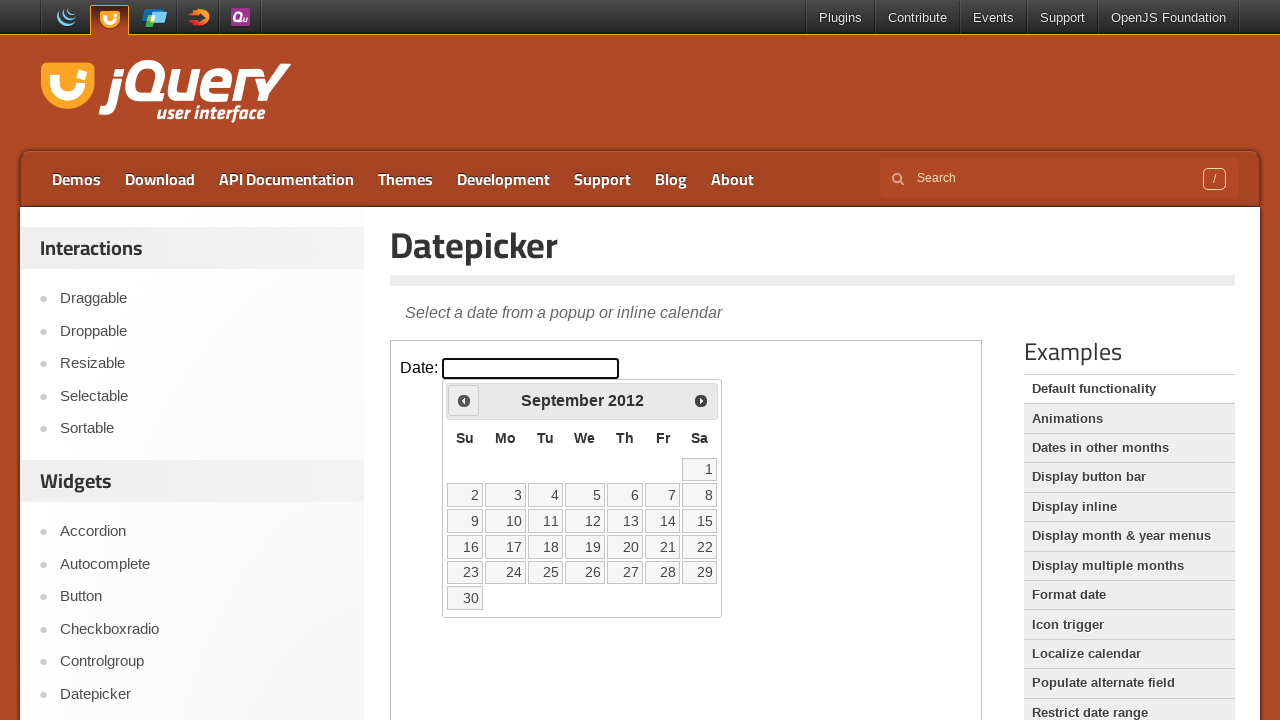

Clicked previous month button to navigate backwards at (464, 400) on iframe >> nth=0 >> internal:control=enter-frame >> .ui-datepicker-prev
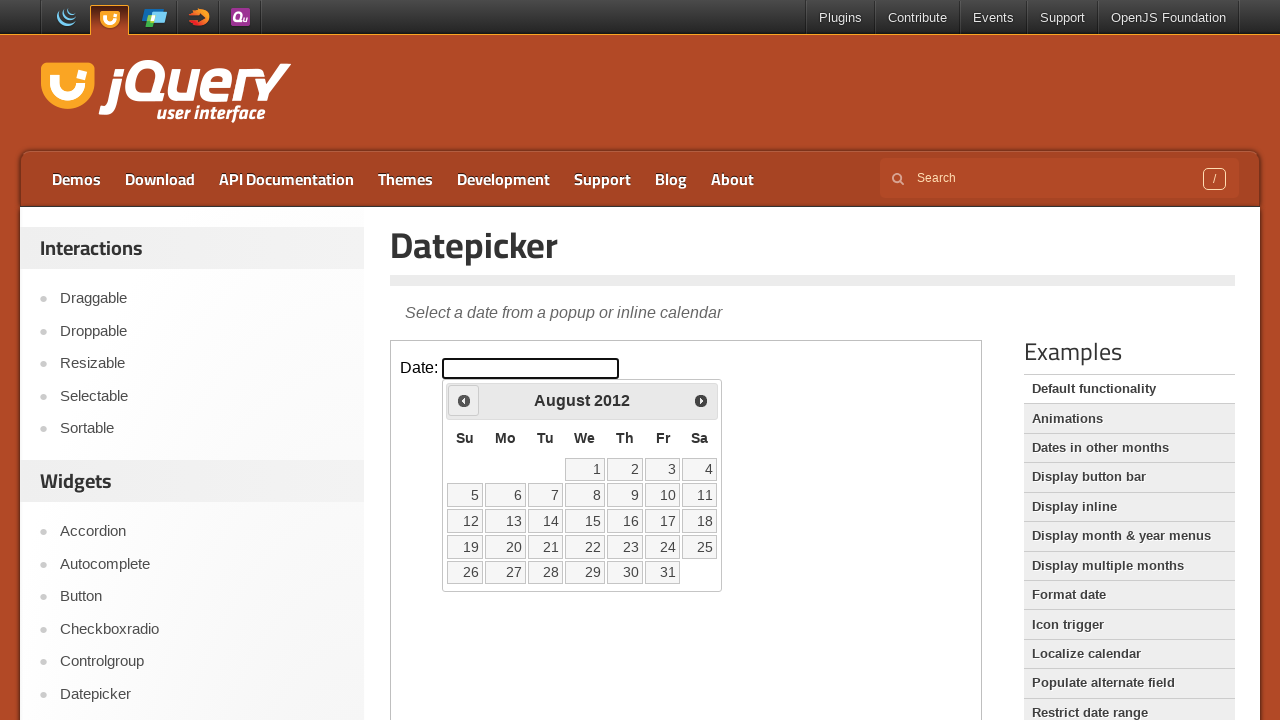

Retrieved current month: August
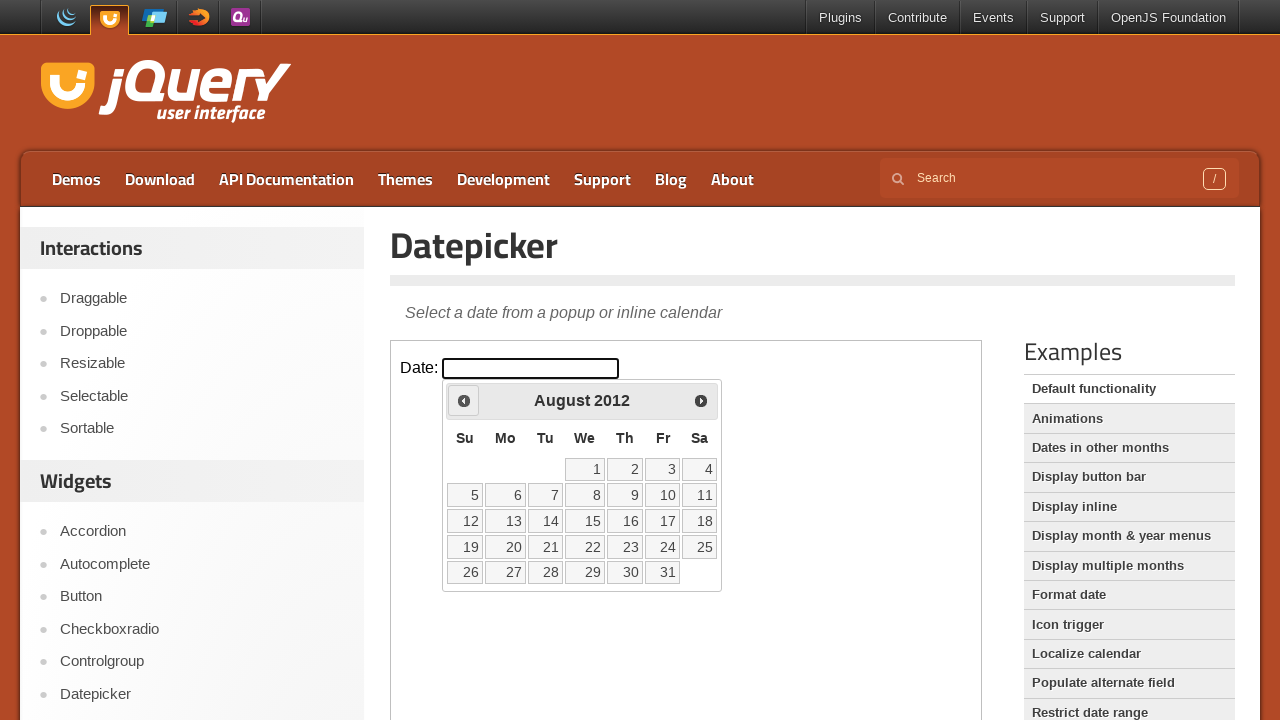

Retrieved current year: 2012
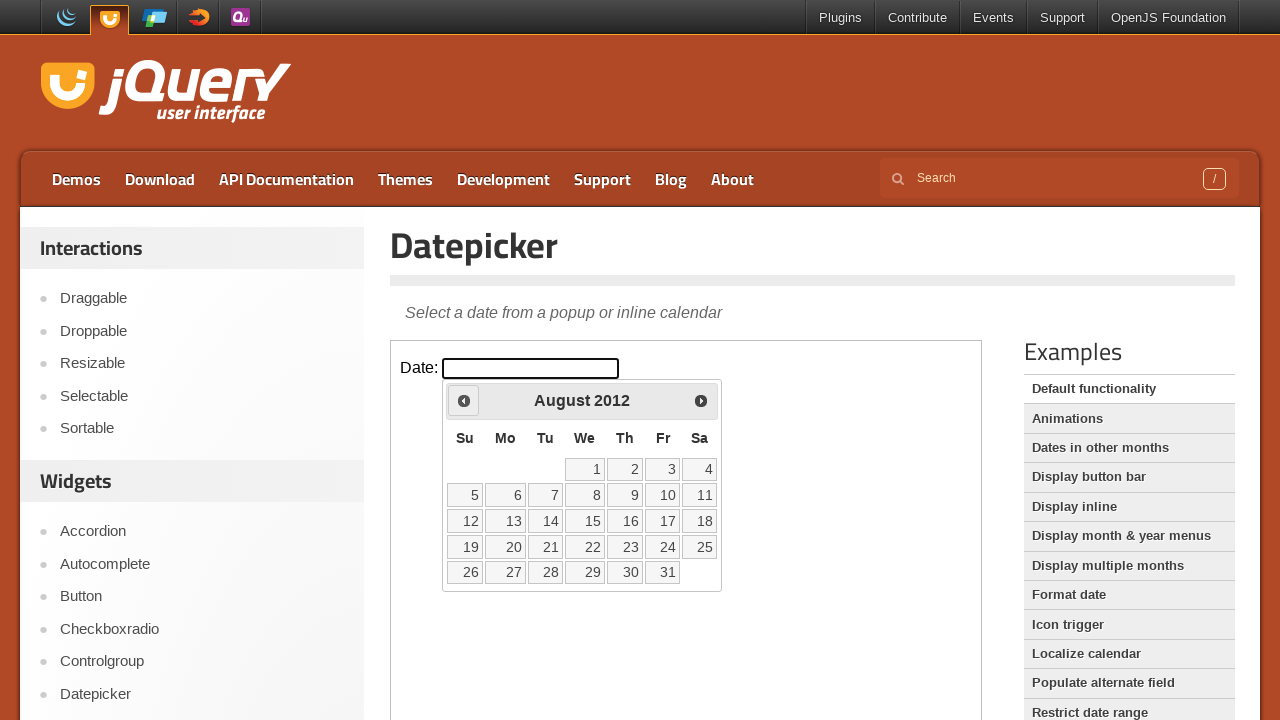

Clicked previous month button to navigate backwards at (464, 400) on iframe >> nth=0 >> internal:control=enter-frame >> .ui-datepicker-prev
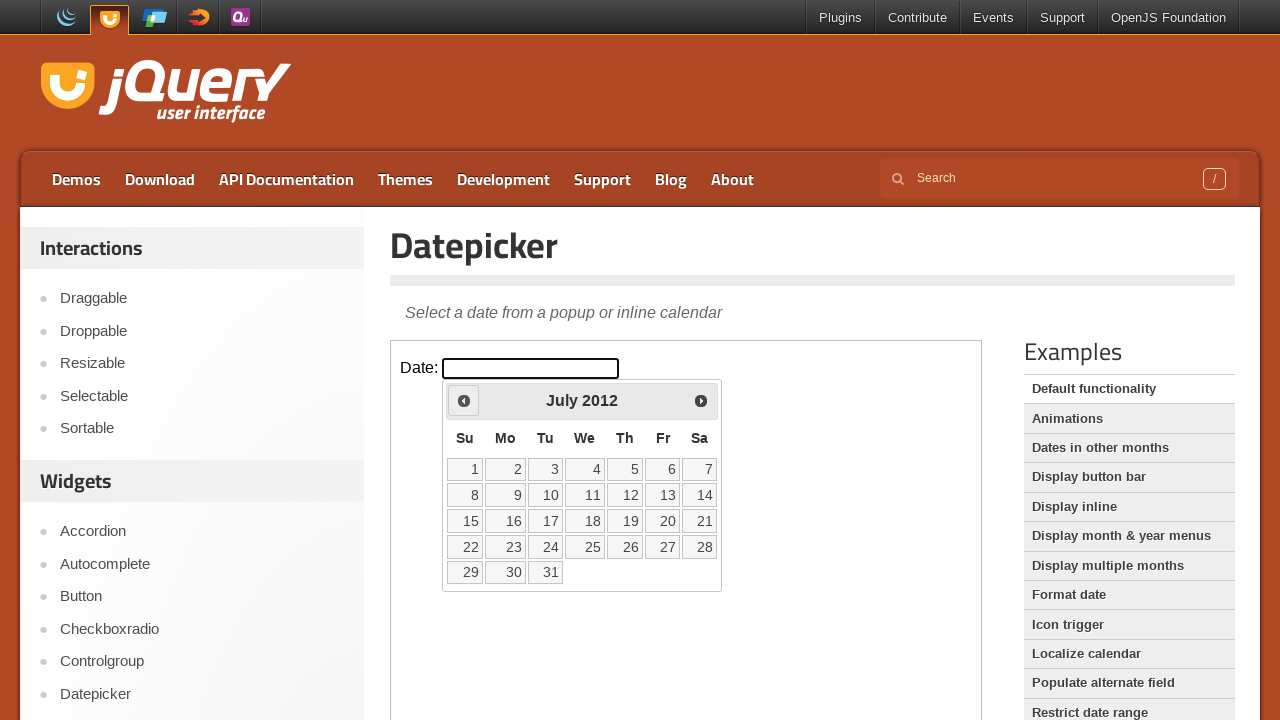

Retrieved current month: July
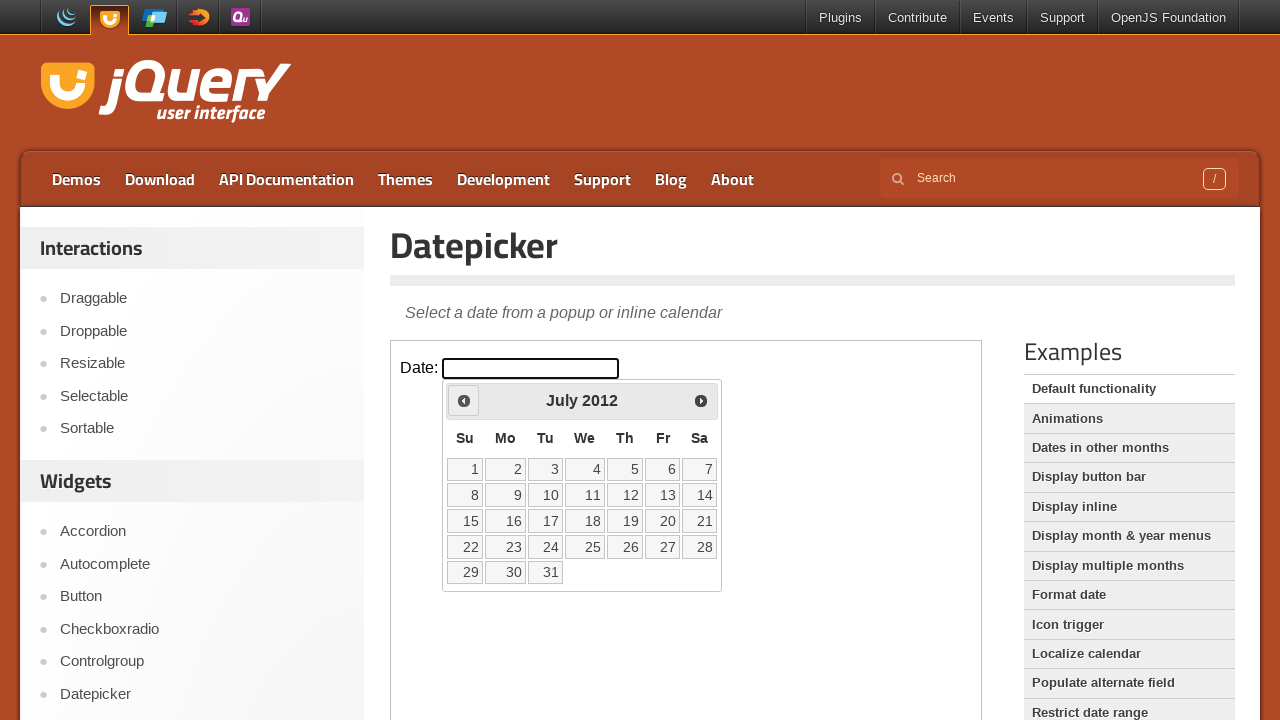

Retrieved current year: 2012
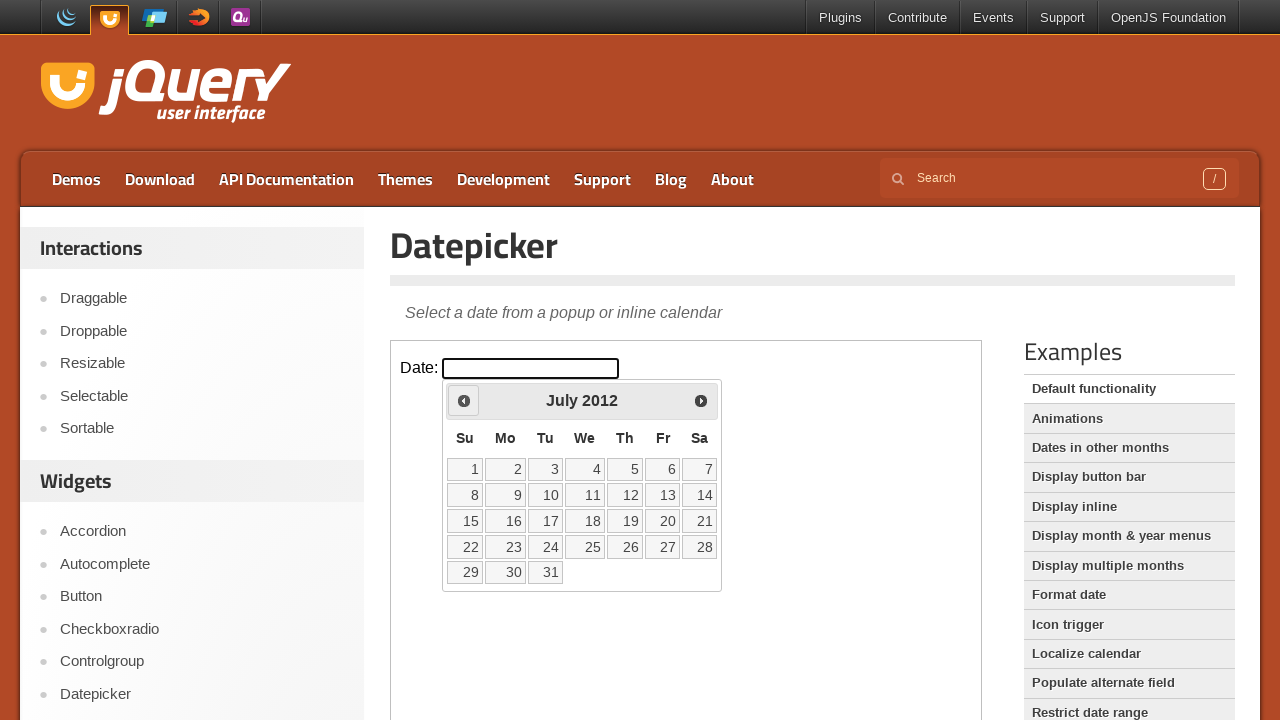

Clicked previous month button to navigate backwards at (464, 400) on iframe >> nth=0 >> internal:control=enter-frame >> .ui-datepicker-prev
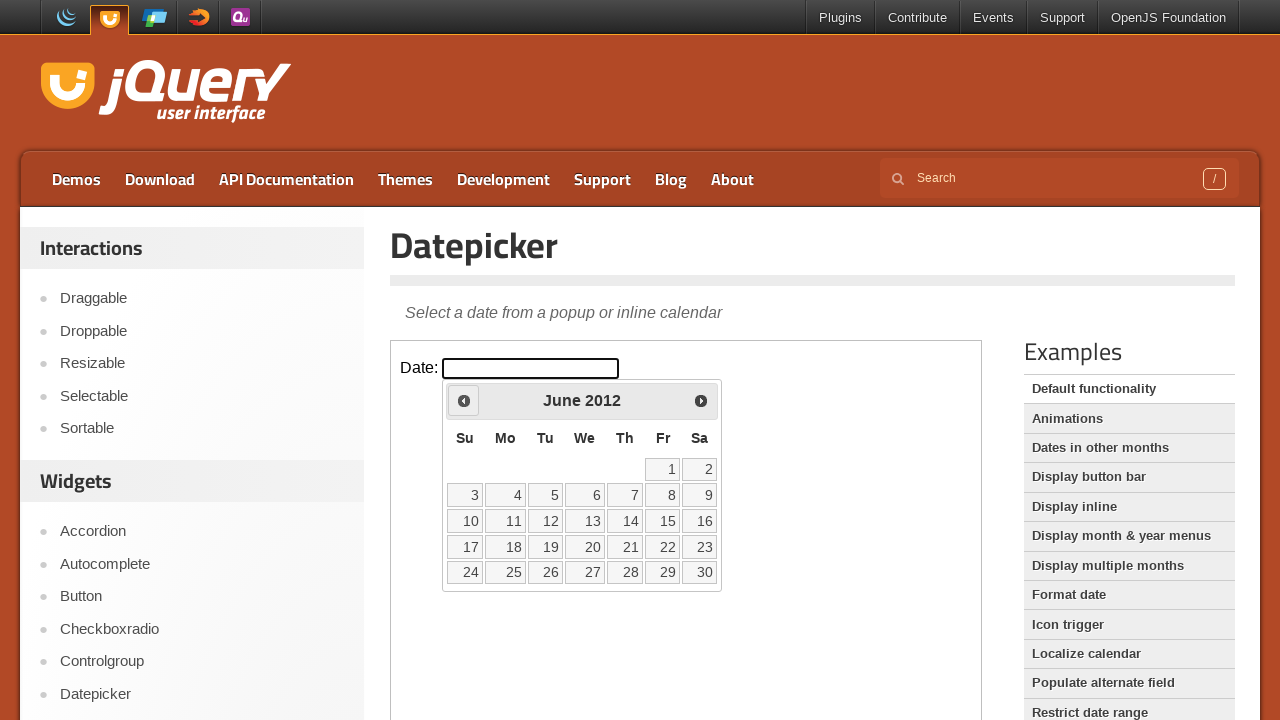

Retrieved current month: June
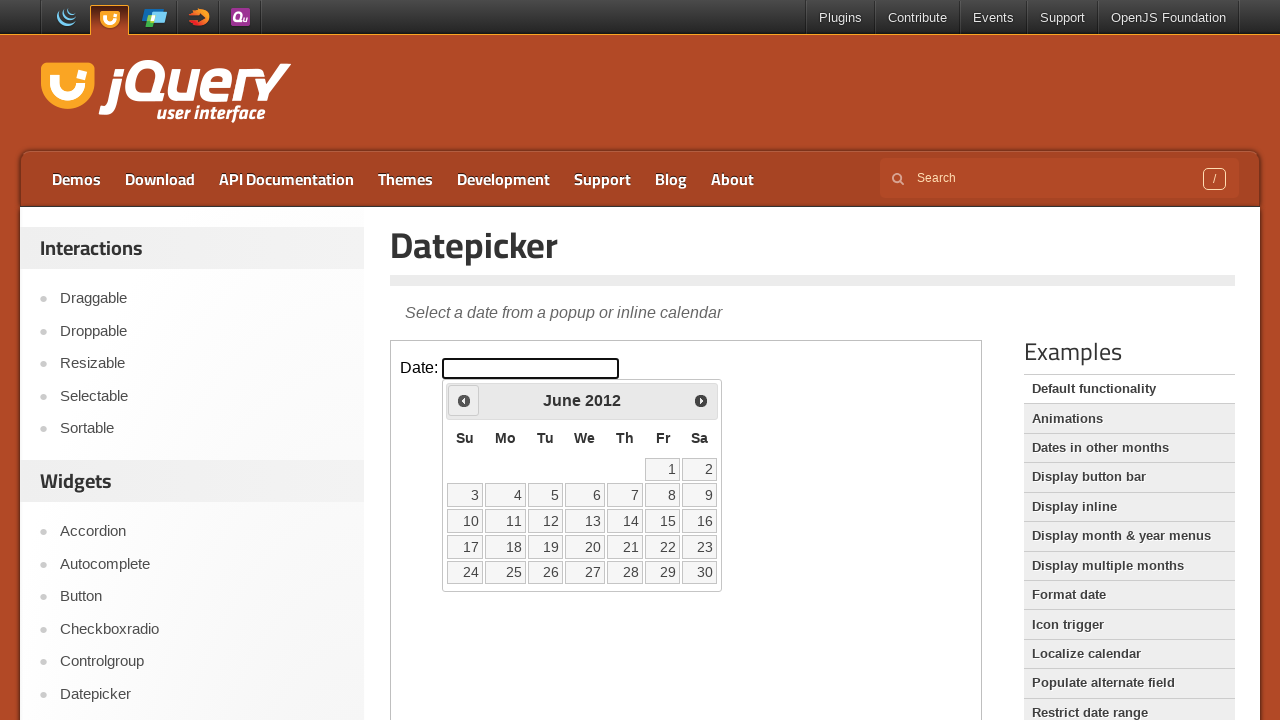

Retrieved current year: 2012
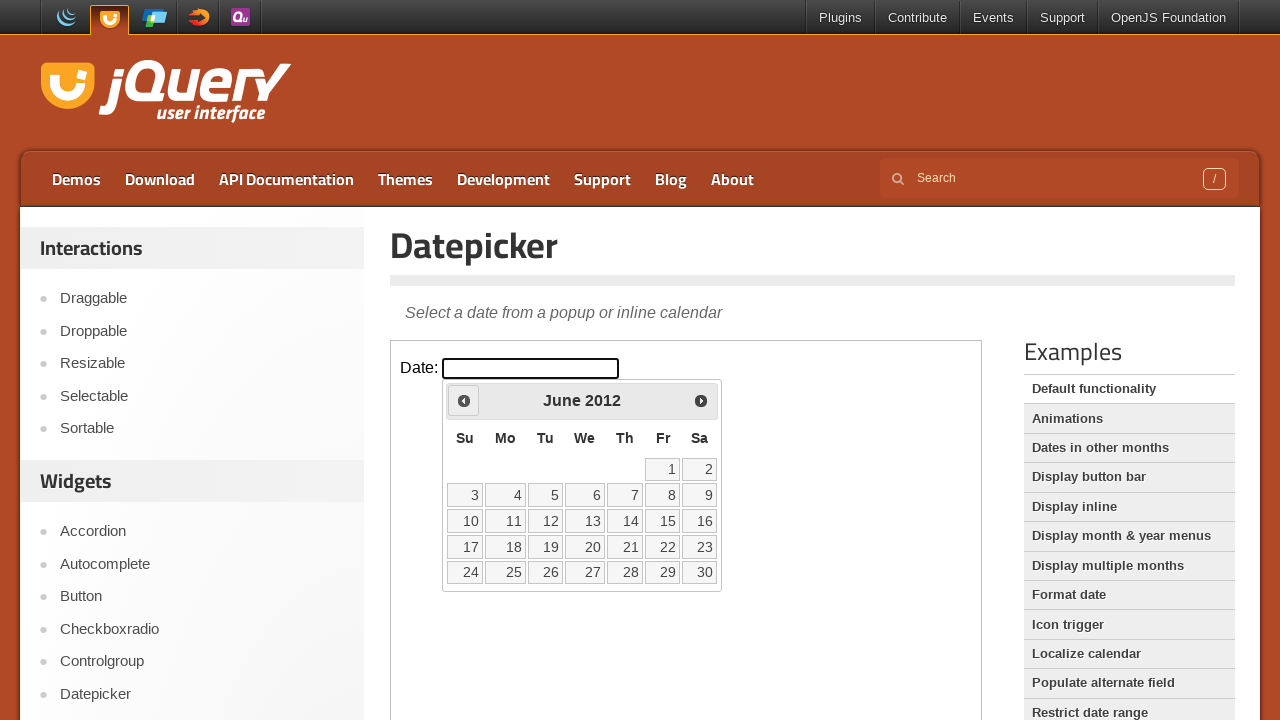

Clicked previous month button to navigate backwards at (464, 400) on iframe >> nth=0 >> internal:control=enter-frame >> .ui-datepicker-prev
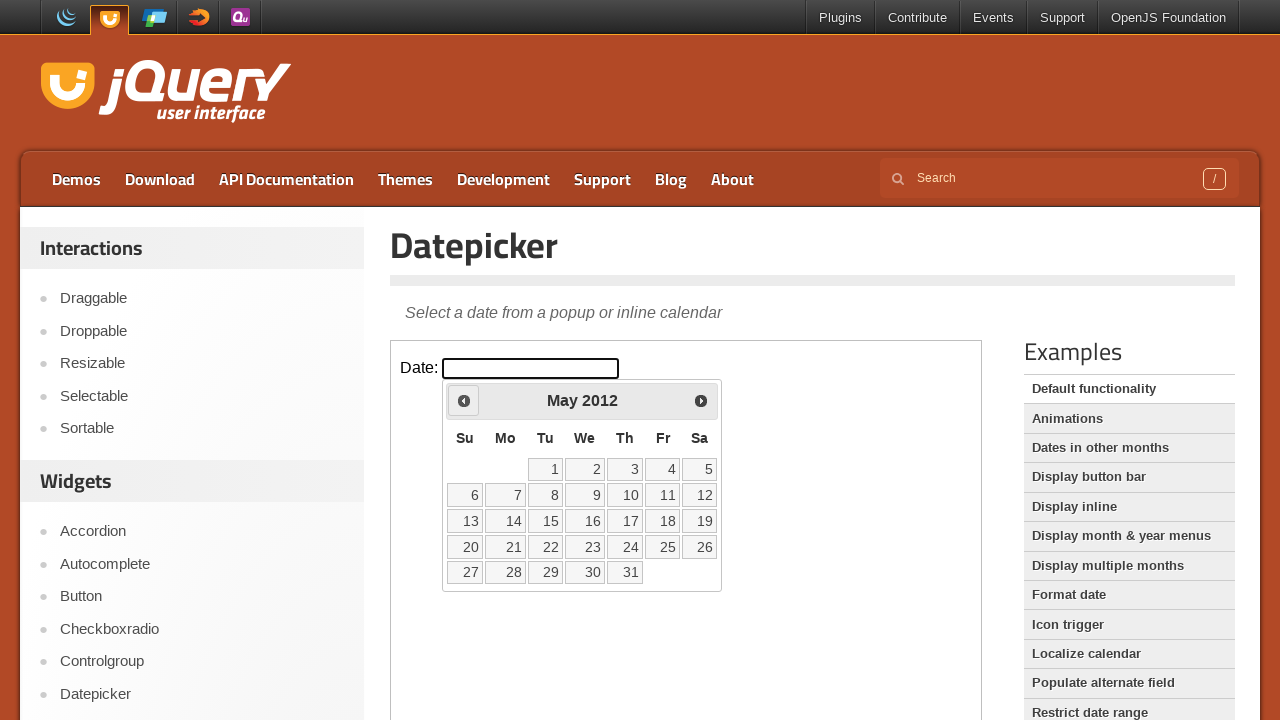

Retrieved current month: May
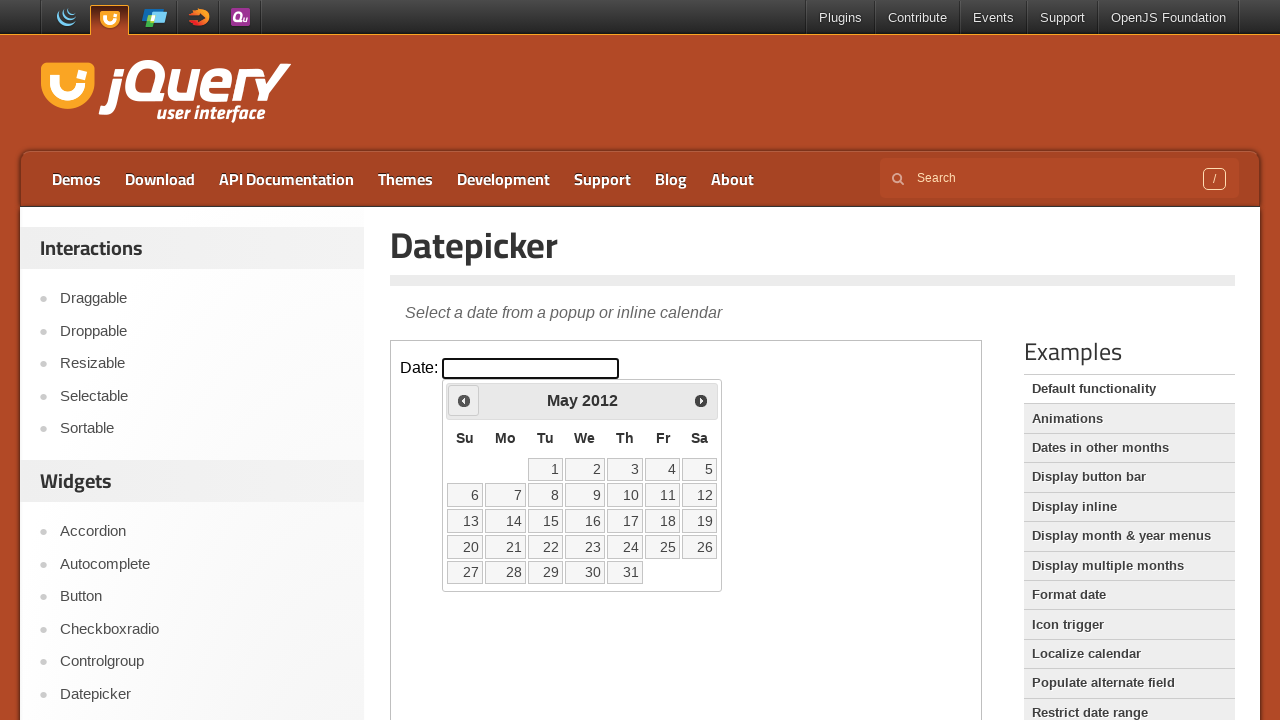

Retrieved current year: 2012
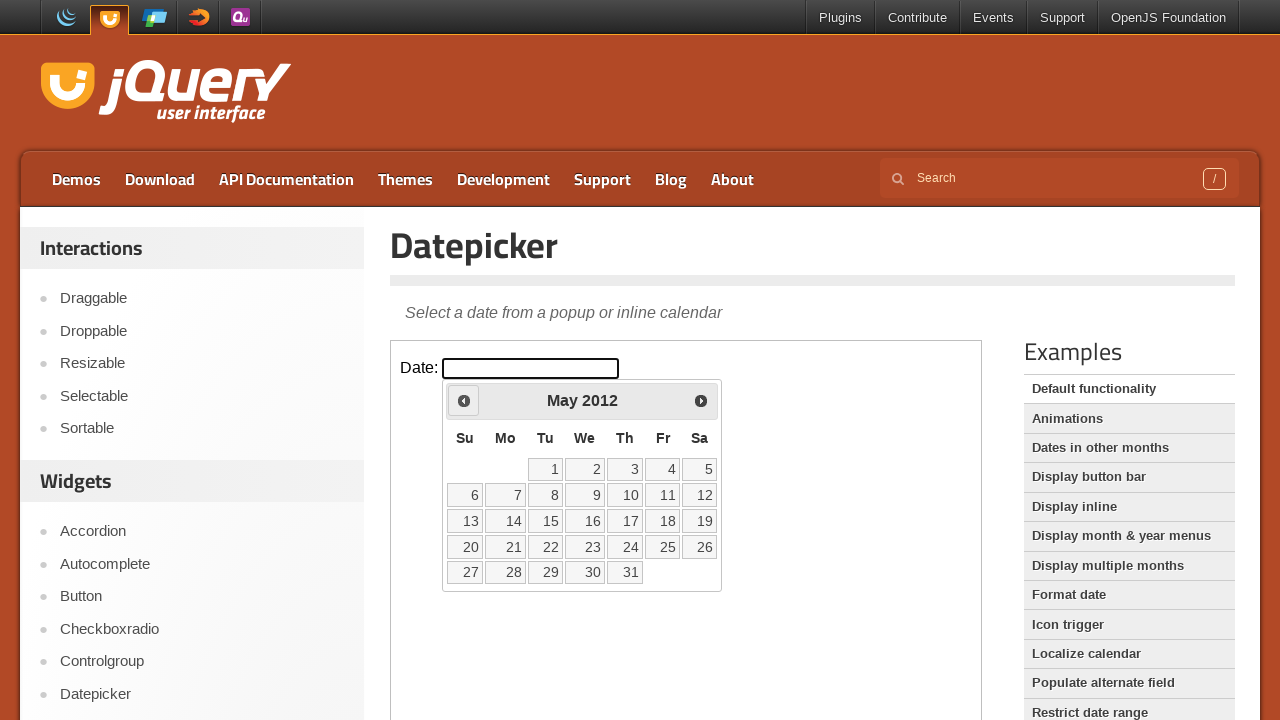

Clicked previous month button to navigate backwards at (464, 400) on iframe >> nth=0 >> internal:control=enter-frame >> .ui-datepicker-prev
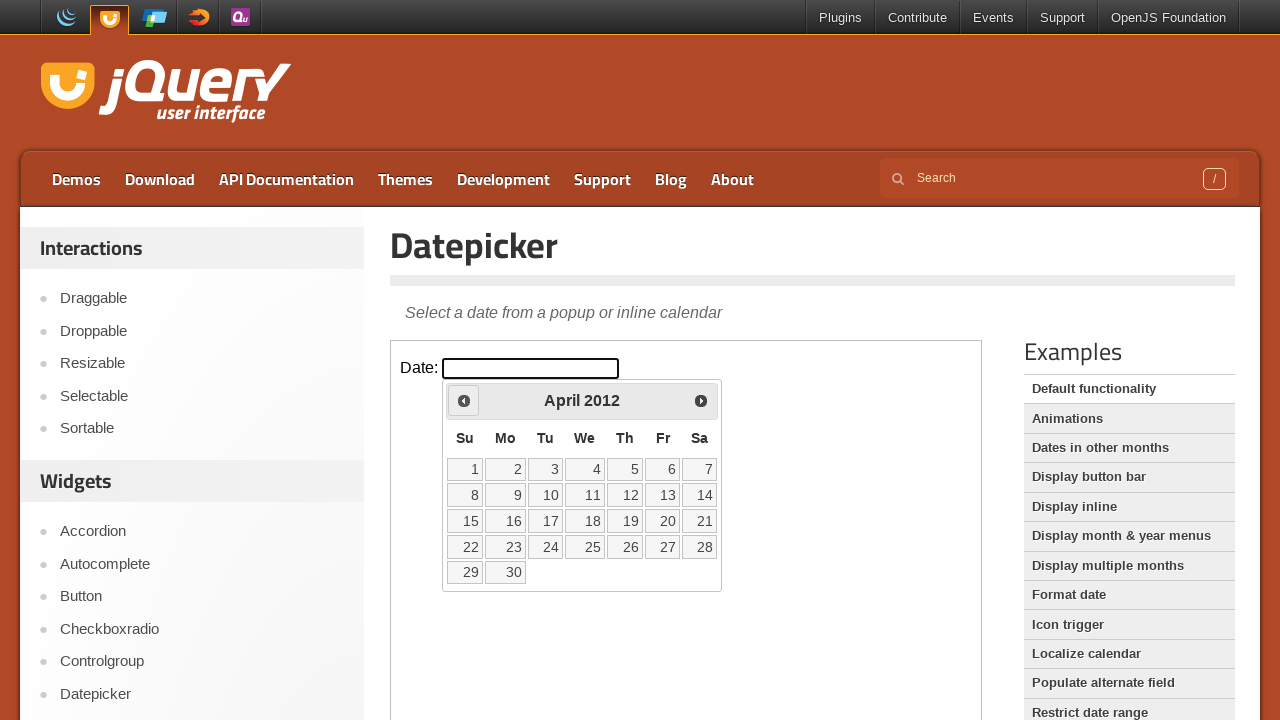

Retrieved current month: April
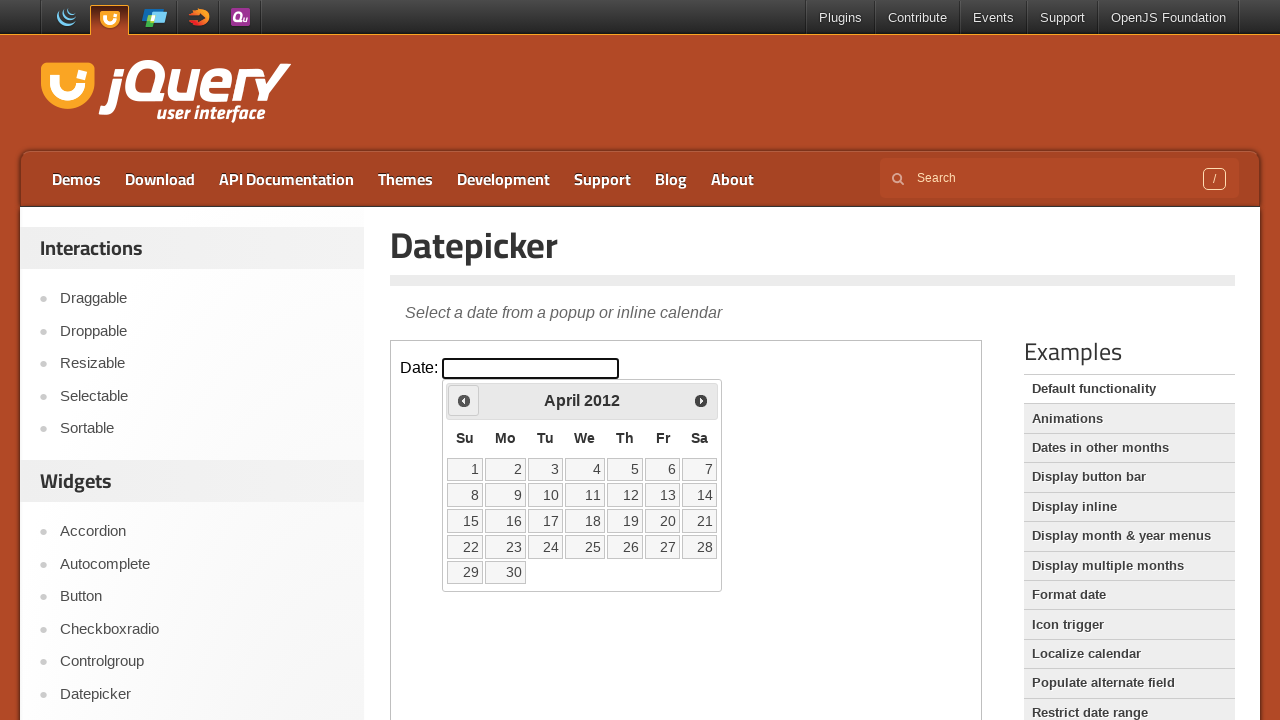

Retrieved current year: 2012
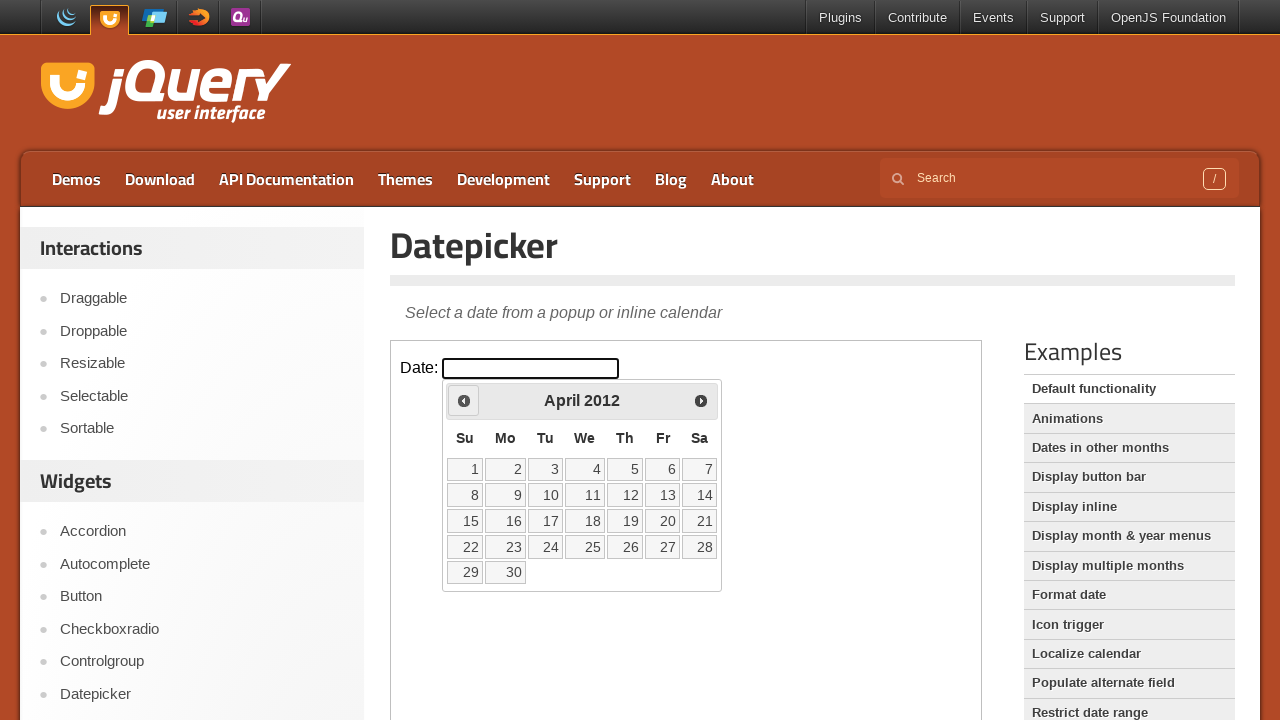

Clicked previous month button to navigate backwards at (464, 400) on iframe >> nth=0 >> internal:control=enter-frame >> .ui-datepicker-prev
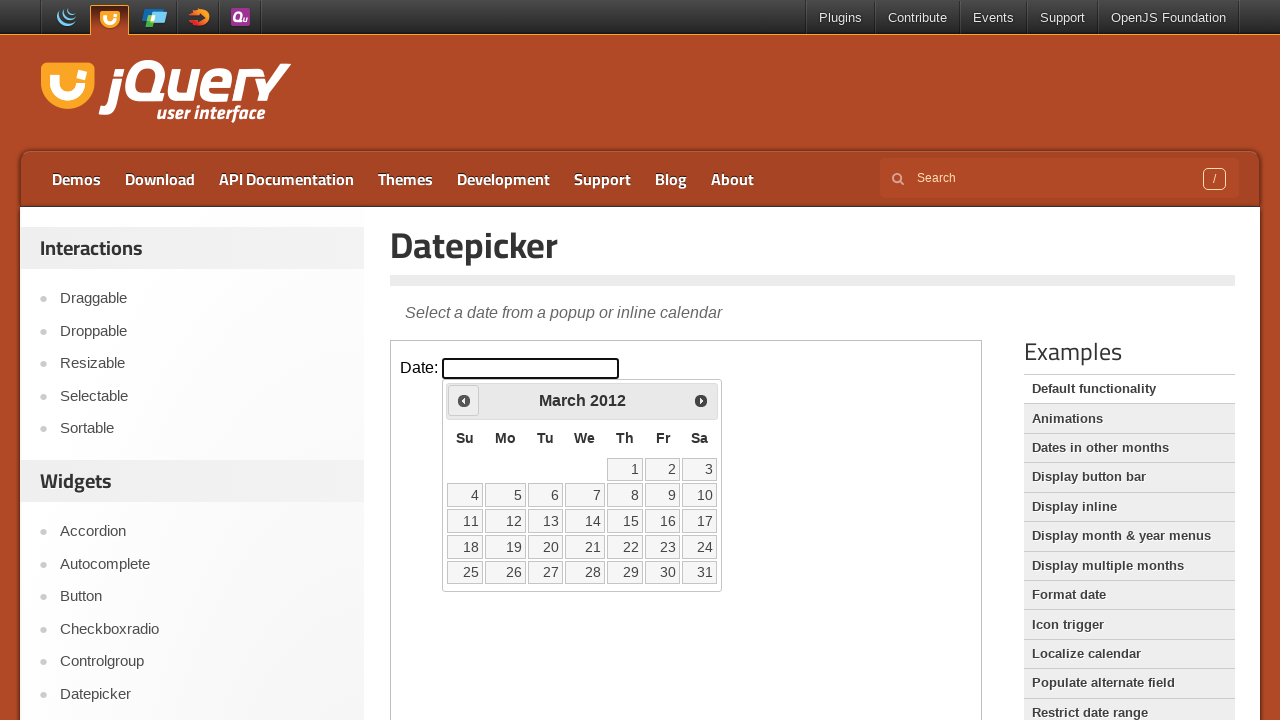

Retrieved current month: March
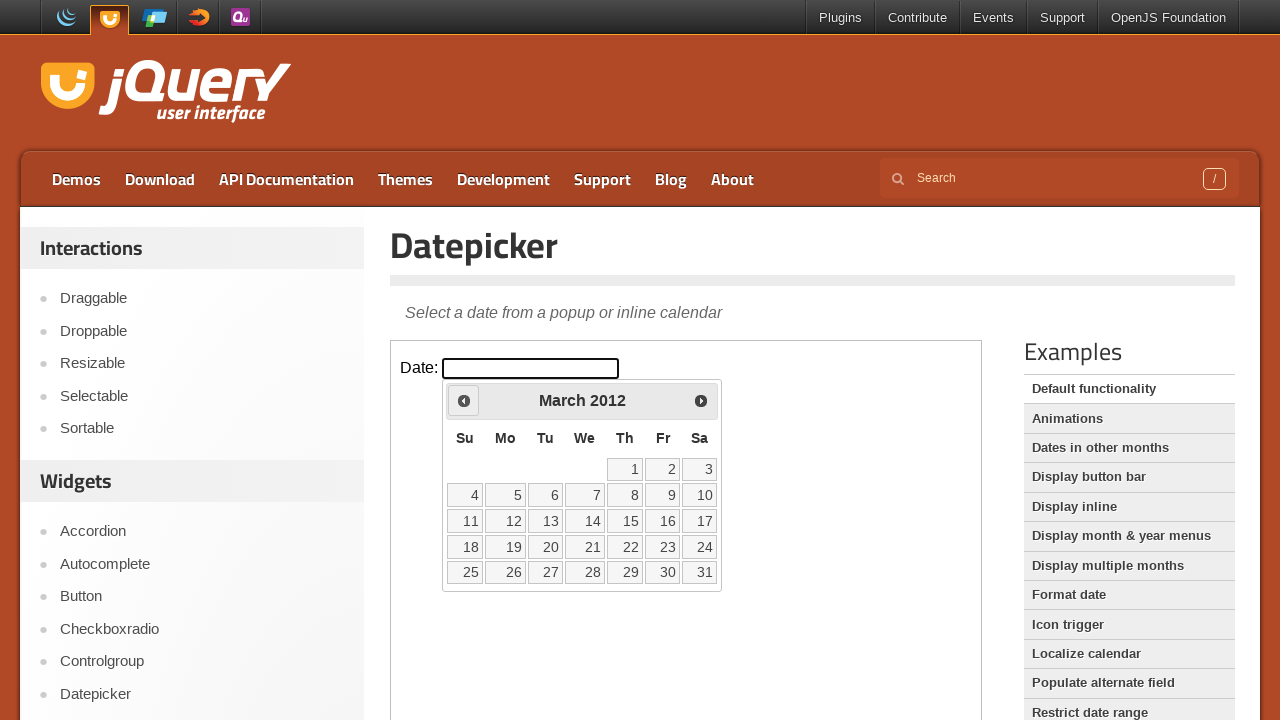

Retrieved current year: 2012
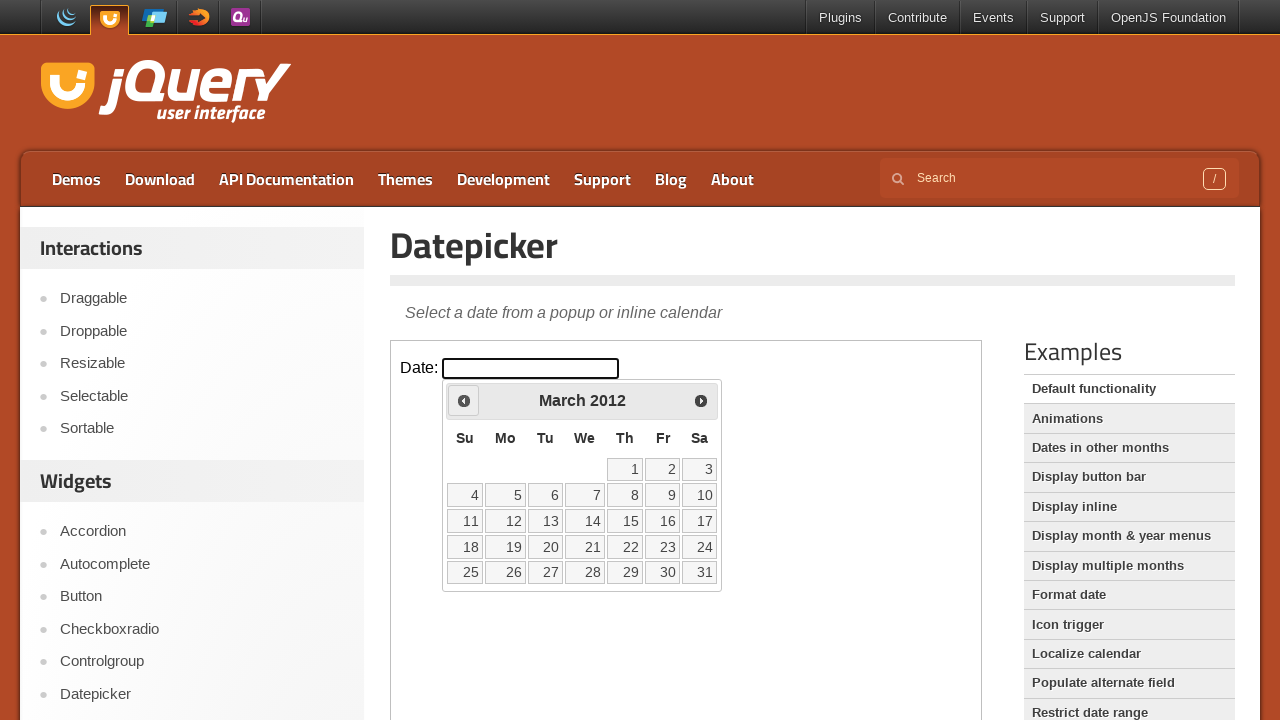

Clicked previous month button to navigate backwards at (464, 400) on iframe >> nth=0 >> internal:control=enter-frame >> .ui-datepicker-prev
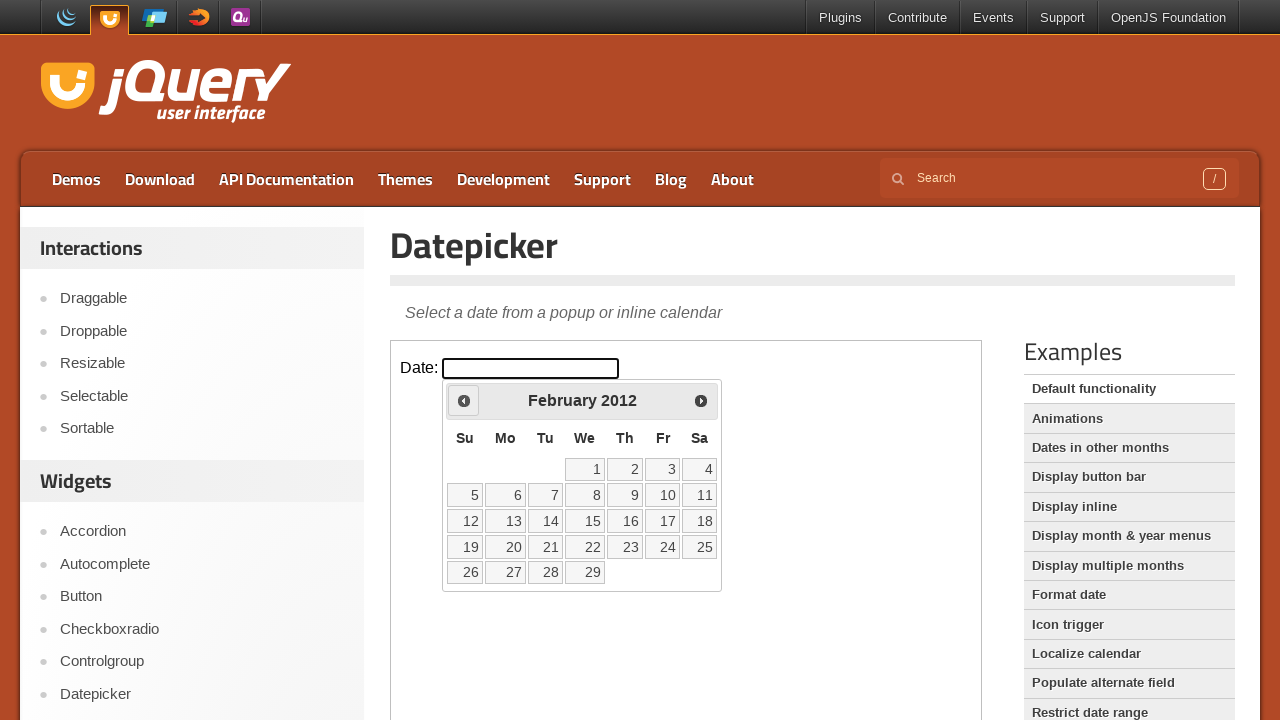

Retrieved current month: February
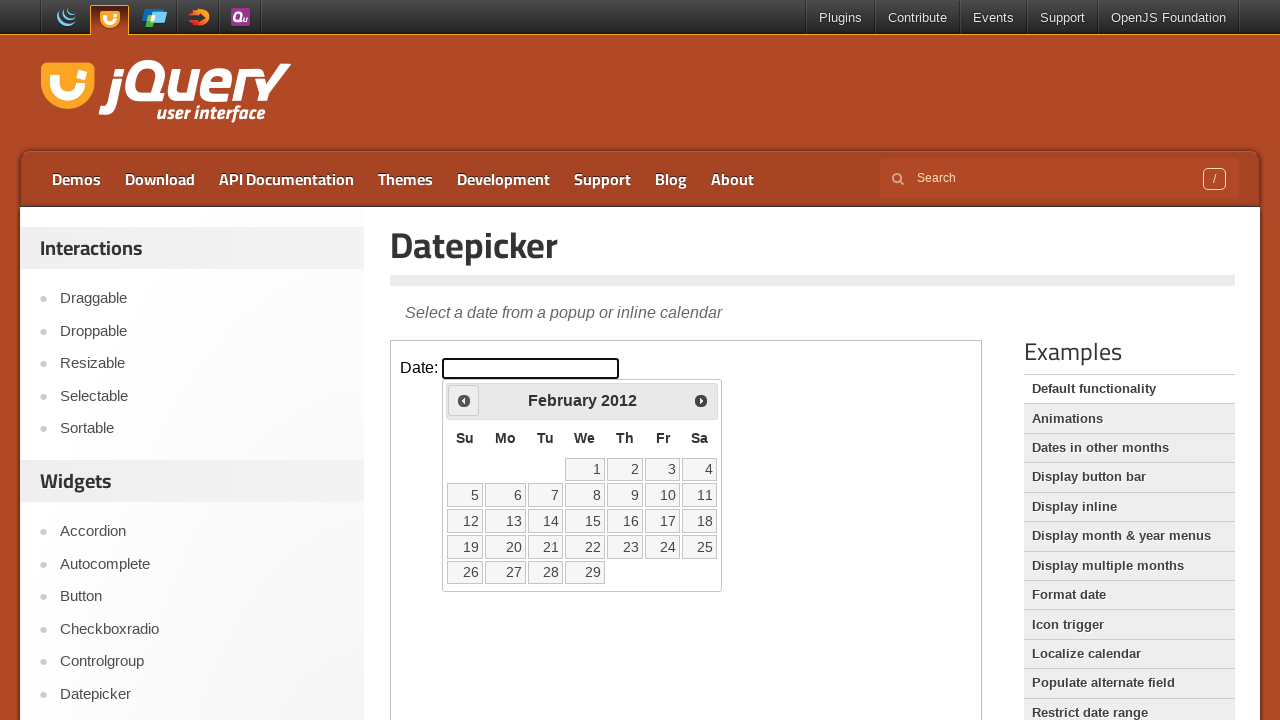

Retrieved current year: 2012
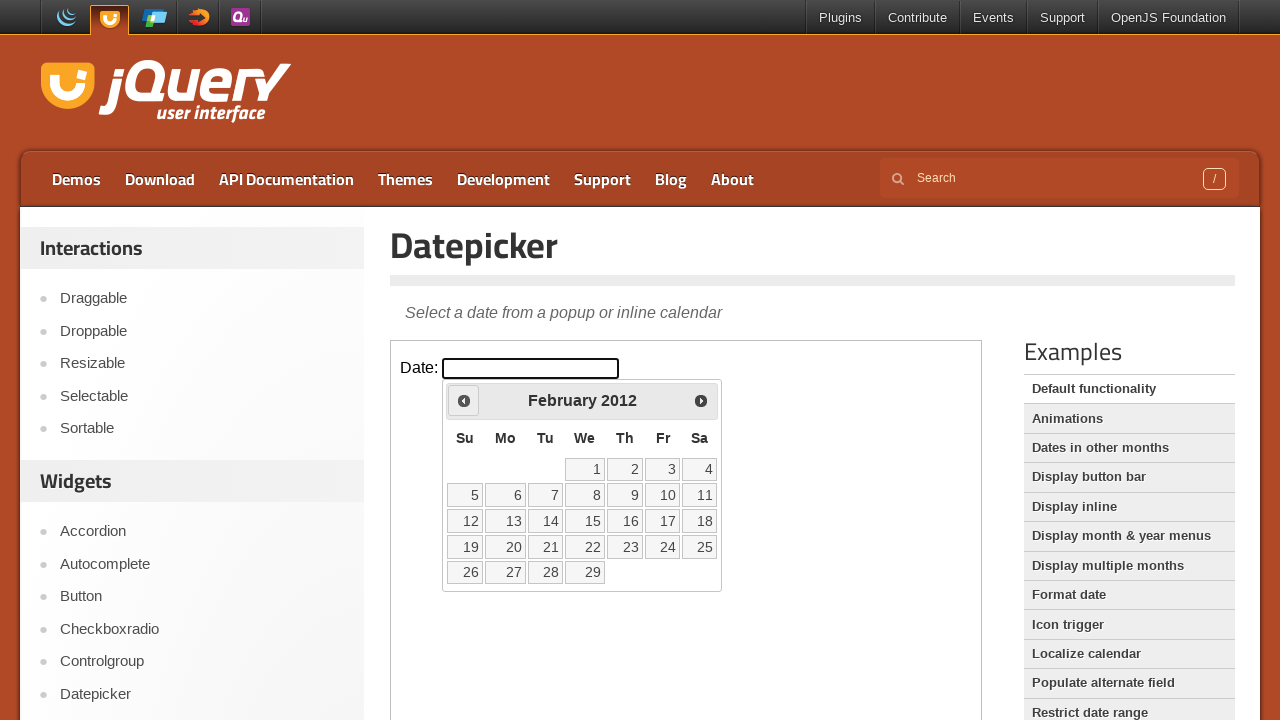

Clicked previous month button to navigate backwards at (464, 400) on iframe >> nth=0 >> internal:control=enter-frame >> .ui-datepicker-prev
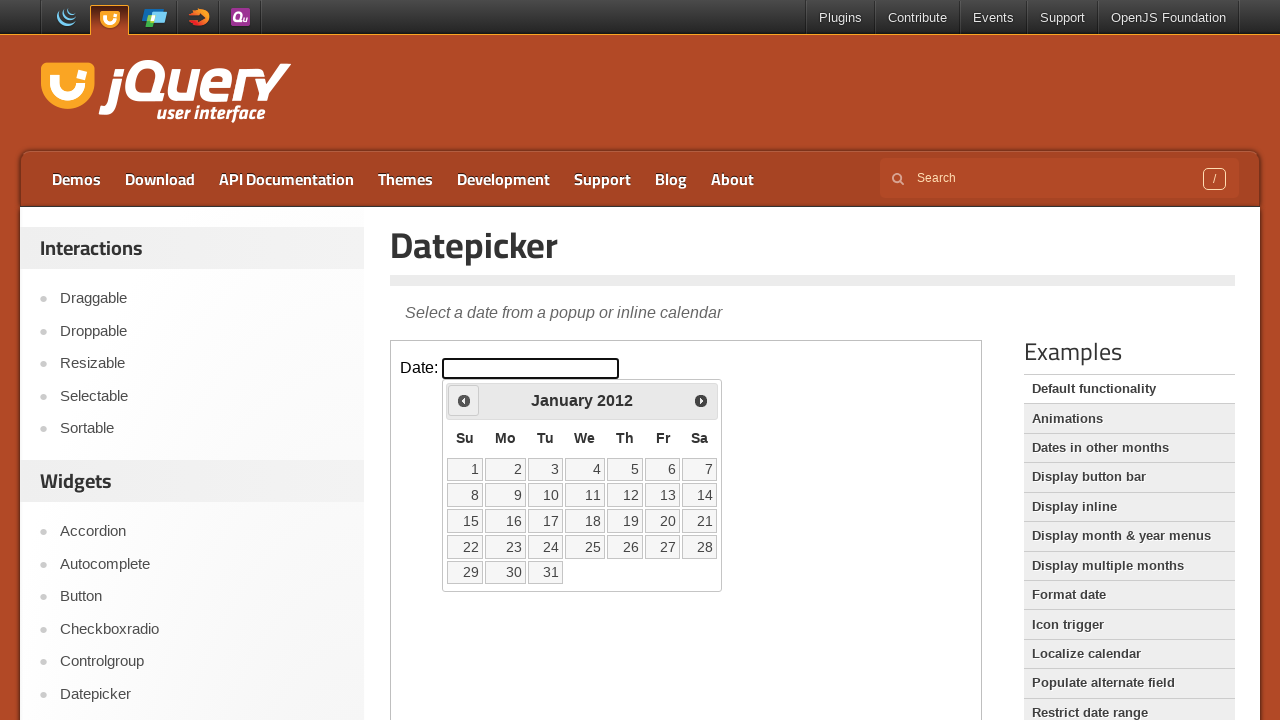

Retrieved current month: January
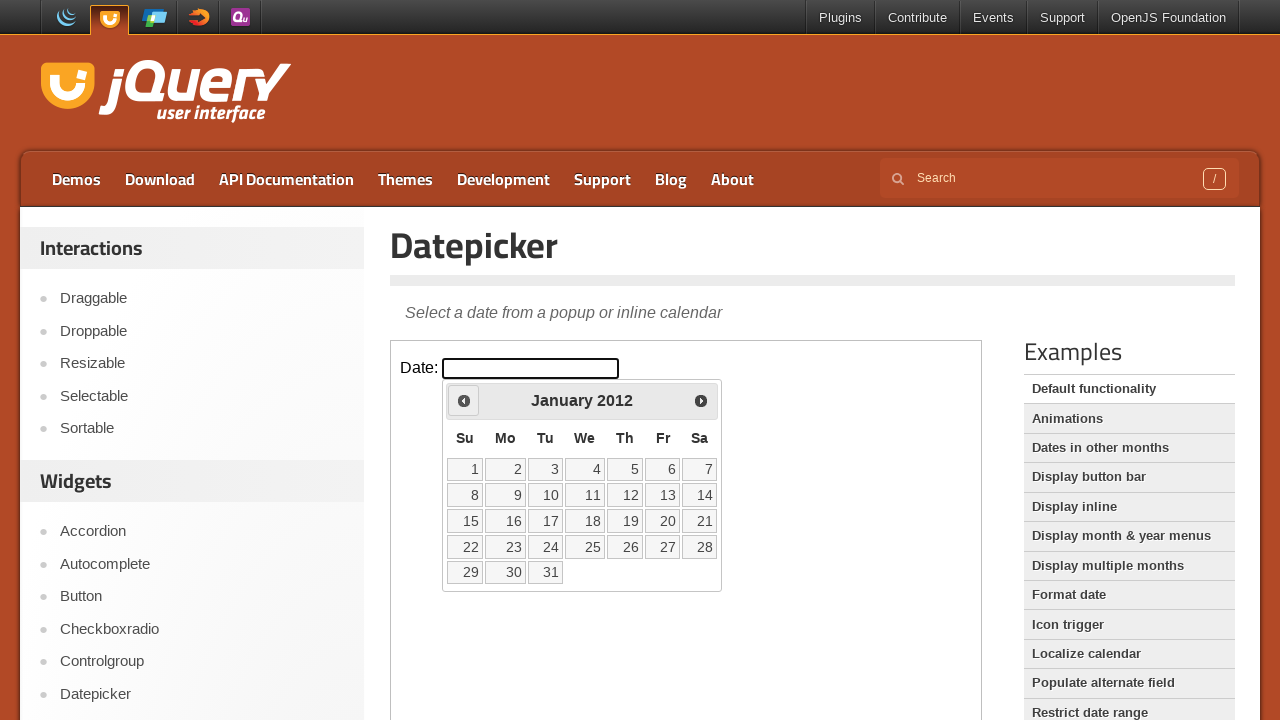

Retrieved current year: 2012
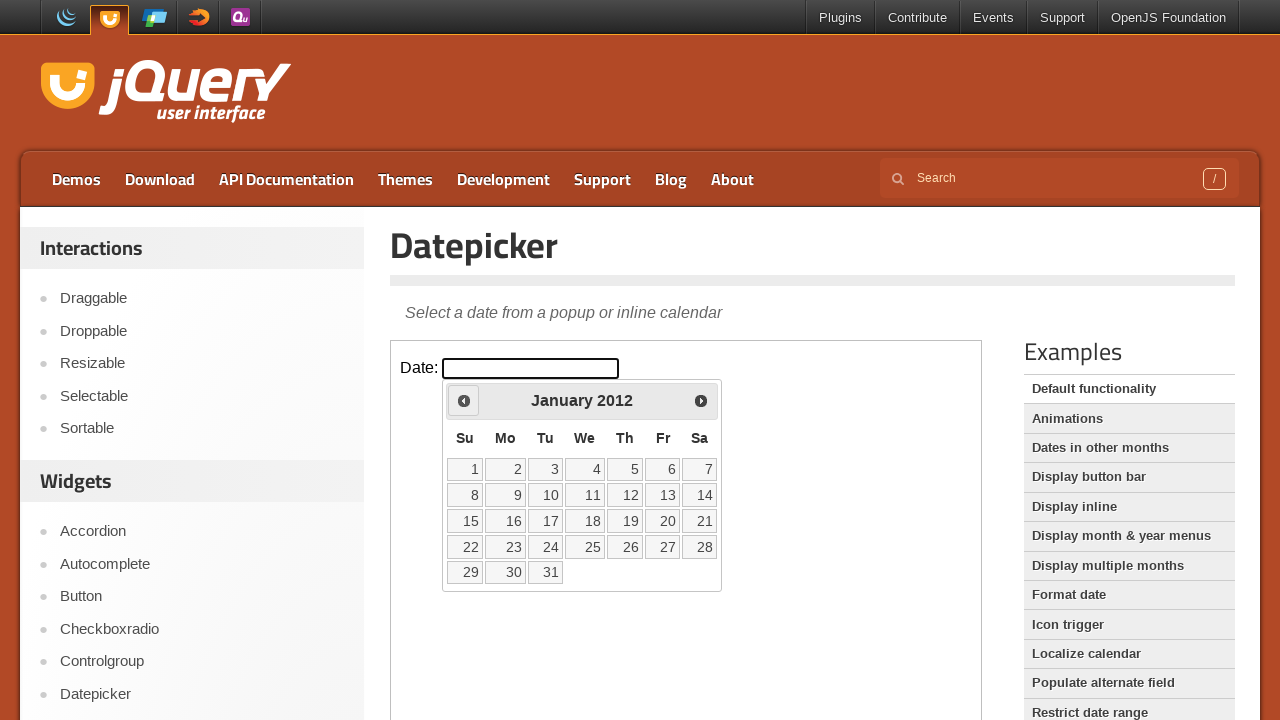

Clicked previous month button to navigate backwards at (464, 400) on iframe >> nth=0 >> internal:control=enter-frame >> .ui-datepicker-prev
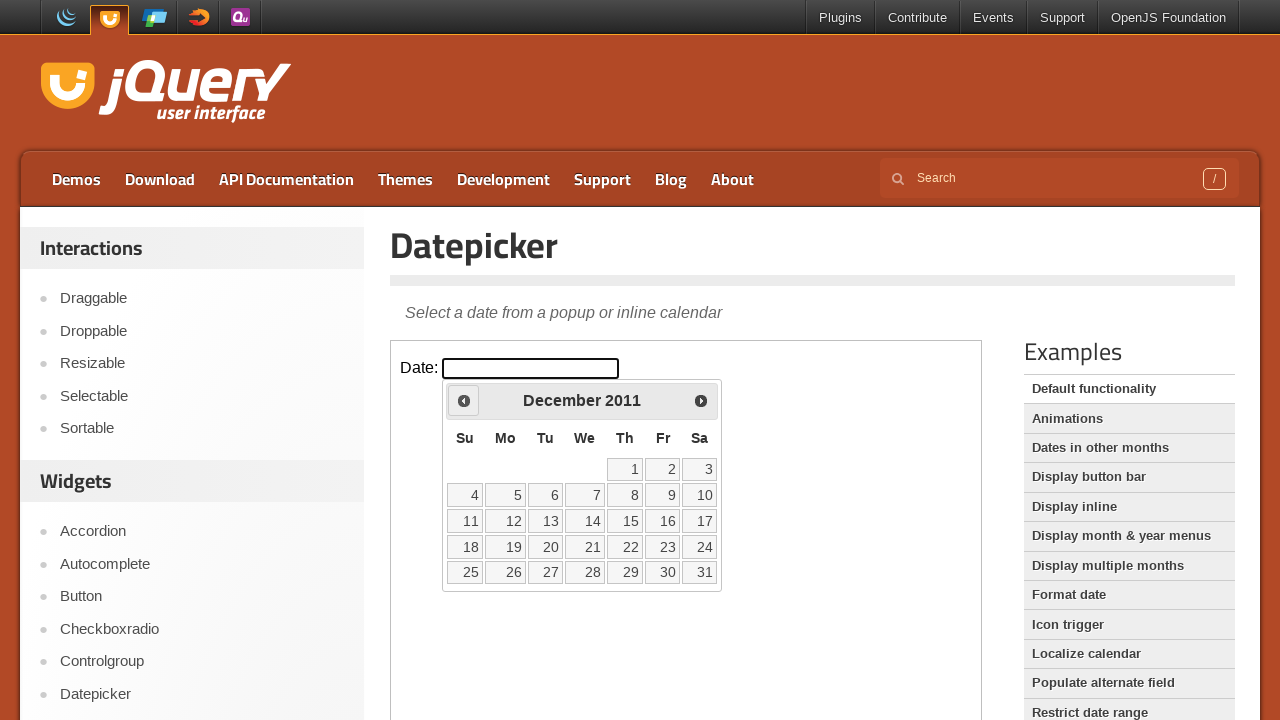

Retrieved current month: December
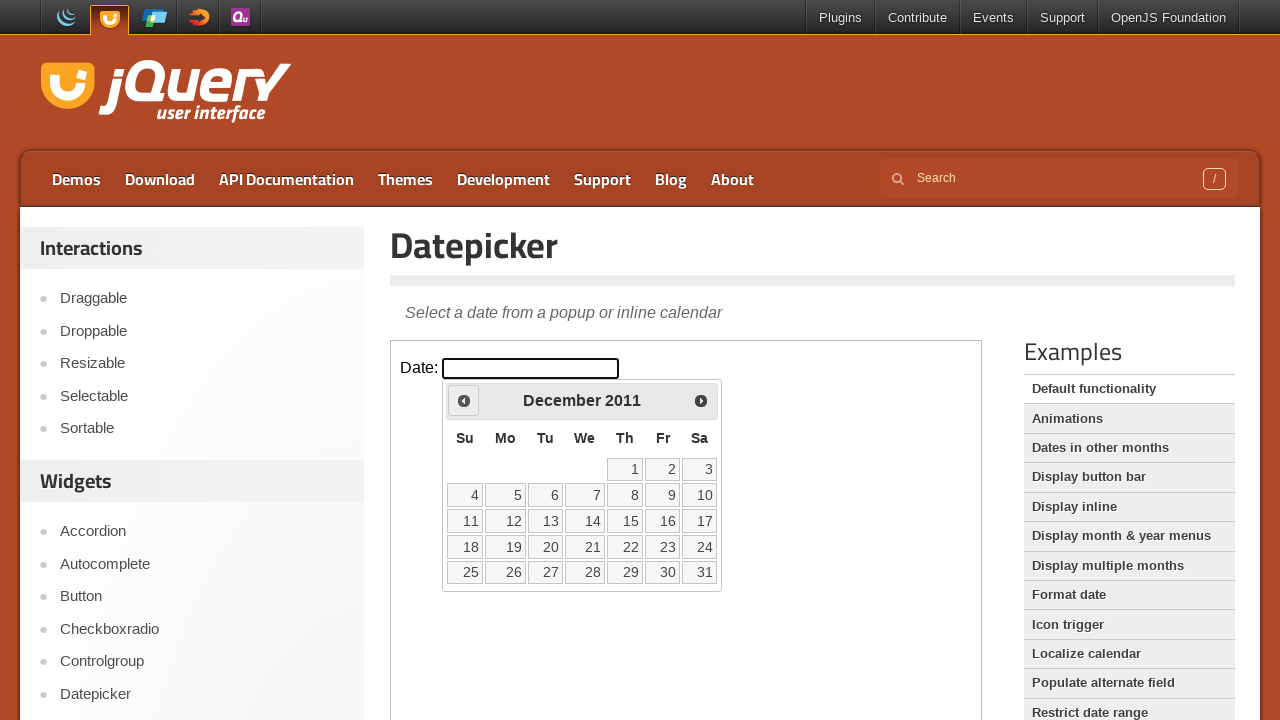

Retrieved current year: 2011
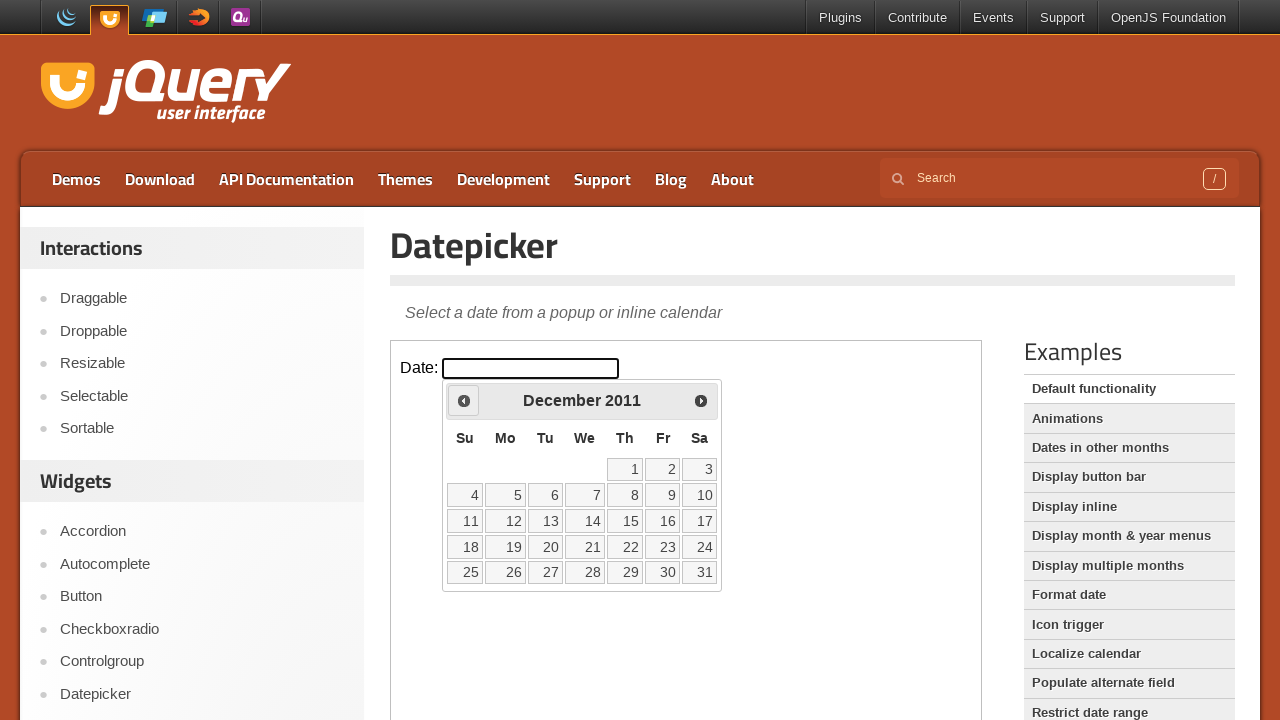

Clicked previous month button to navigate backwards at (464, 400) on iframe >> nth=0 >> internal:control=enter-frame >> .ui-datepicker-prev
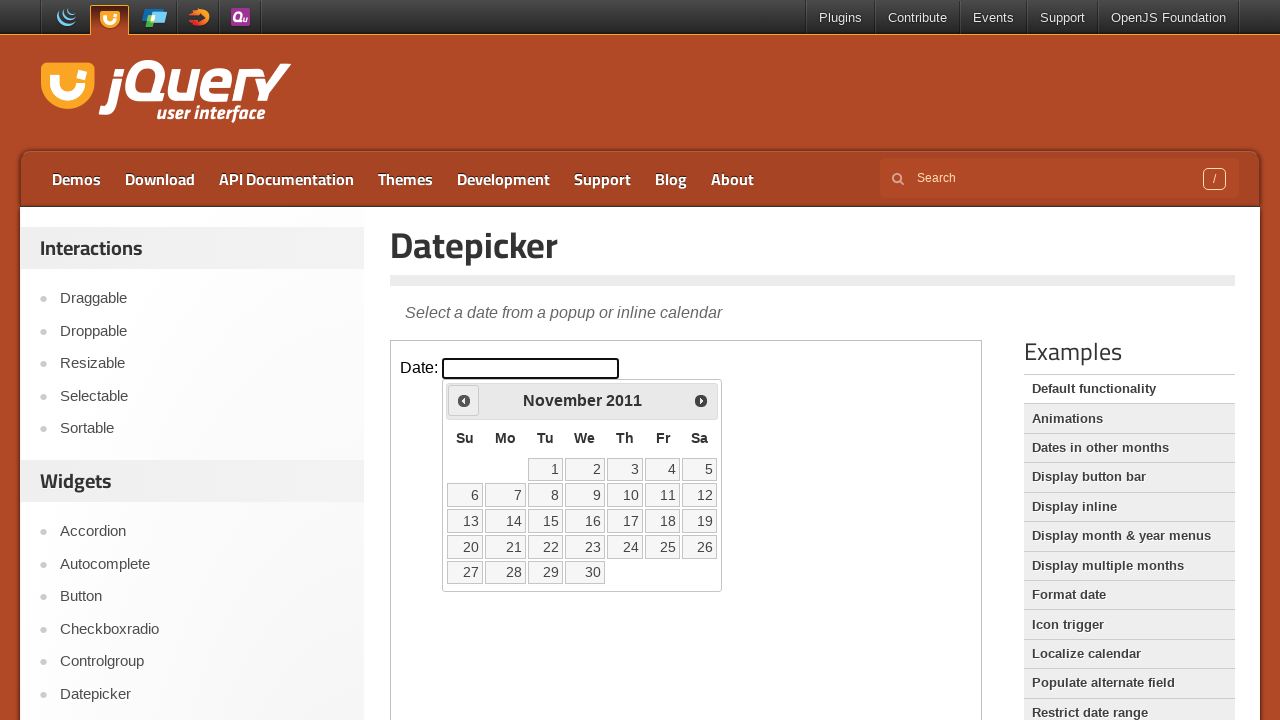

Retrieved current month: November
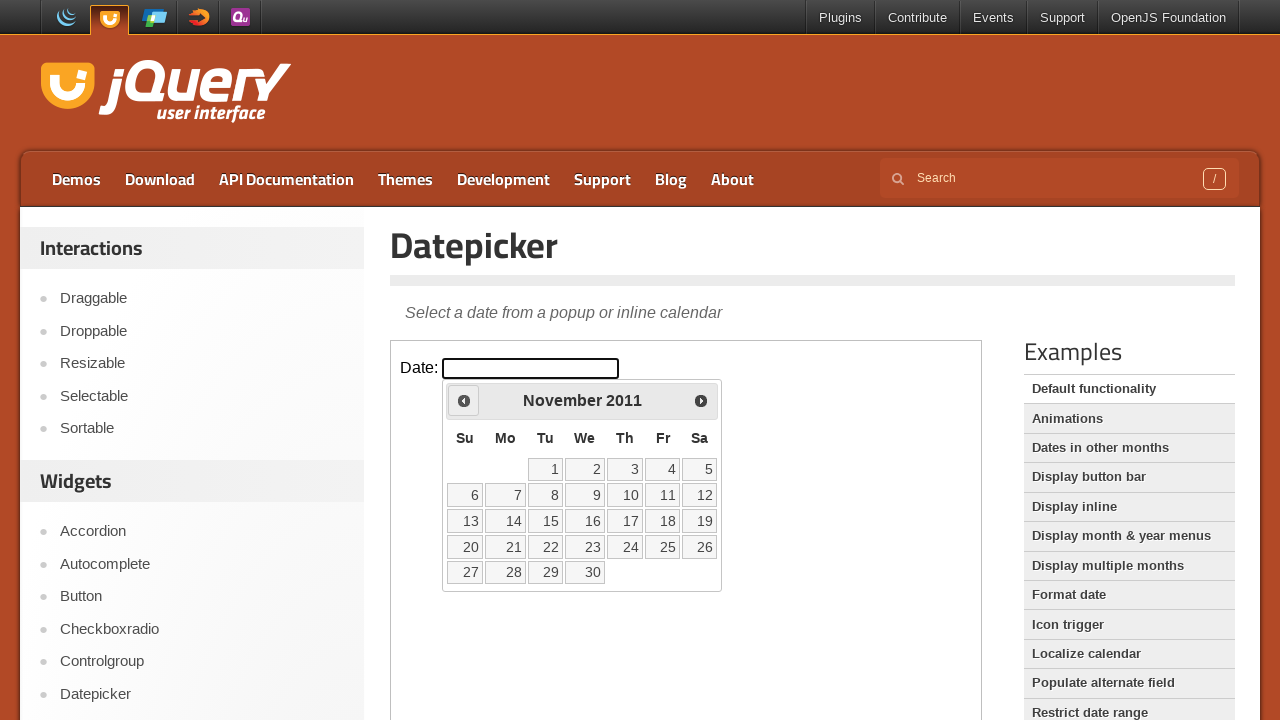

Retrieved current year: 2011
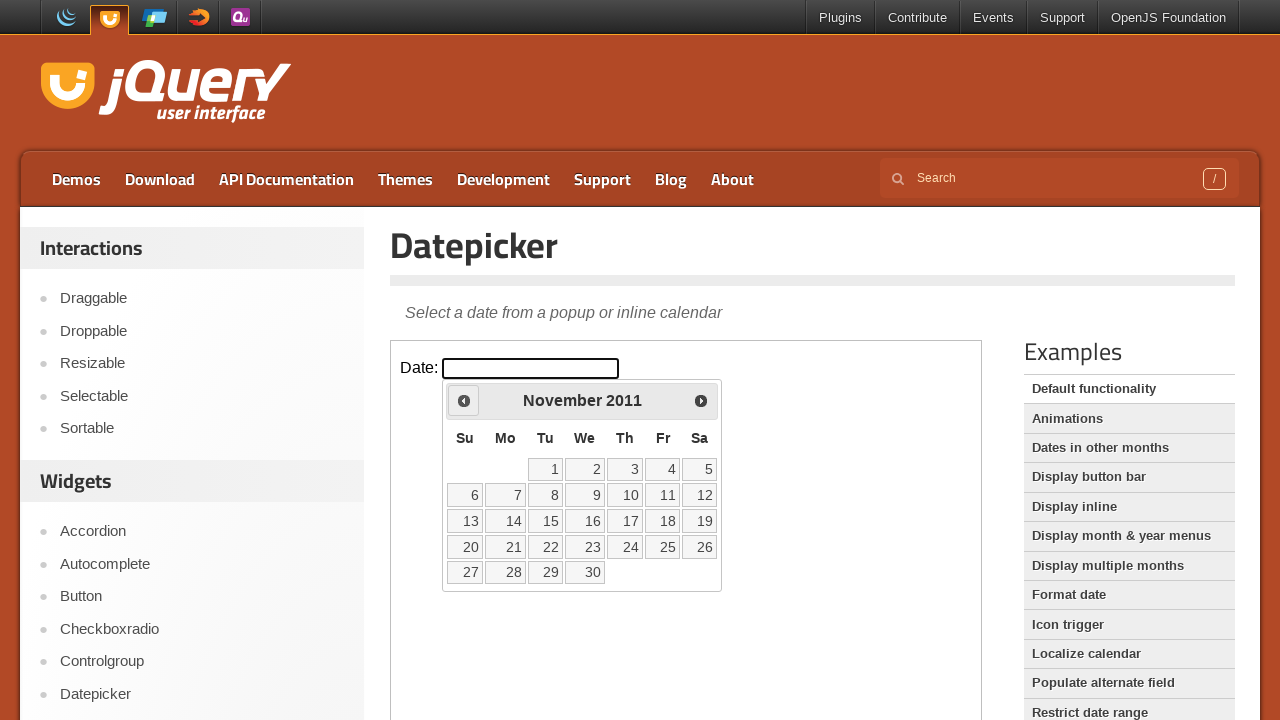

Clicked previous month button to navigate backwards at (464, 400) on iframe >> nth=0 >> internal:control=enter-frame >> .ui-datepicker-prev
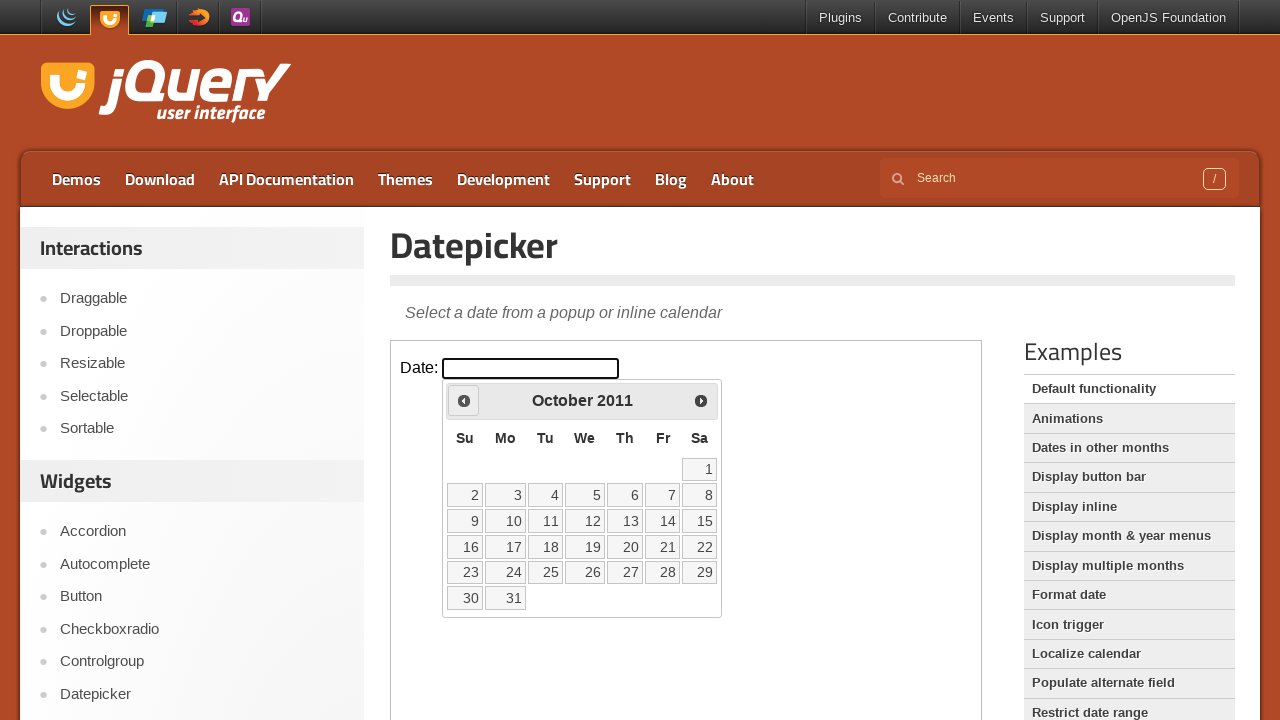

Retrieved current month: October
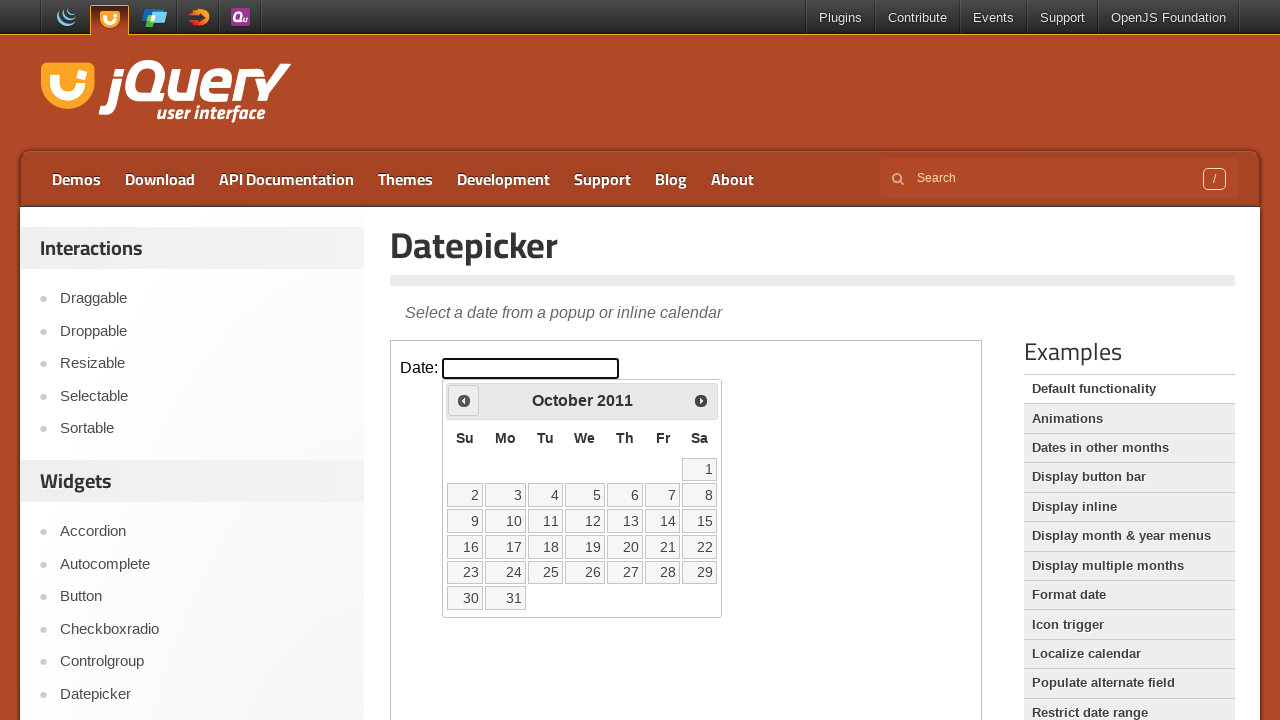

Retrieved current year: 2011
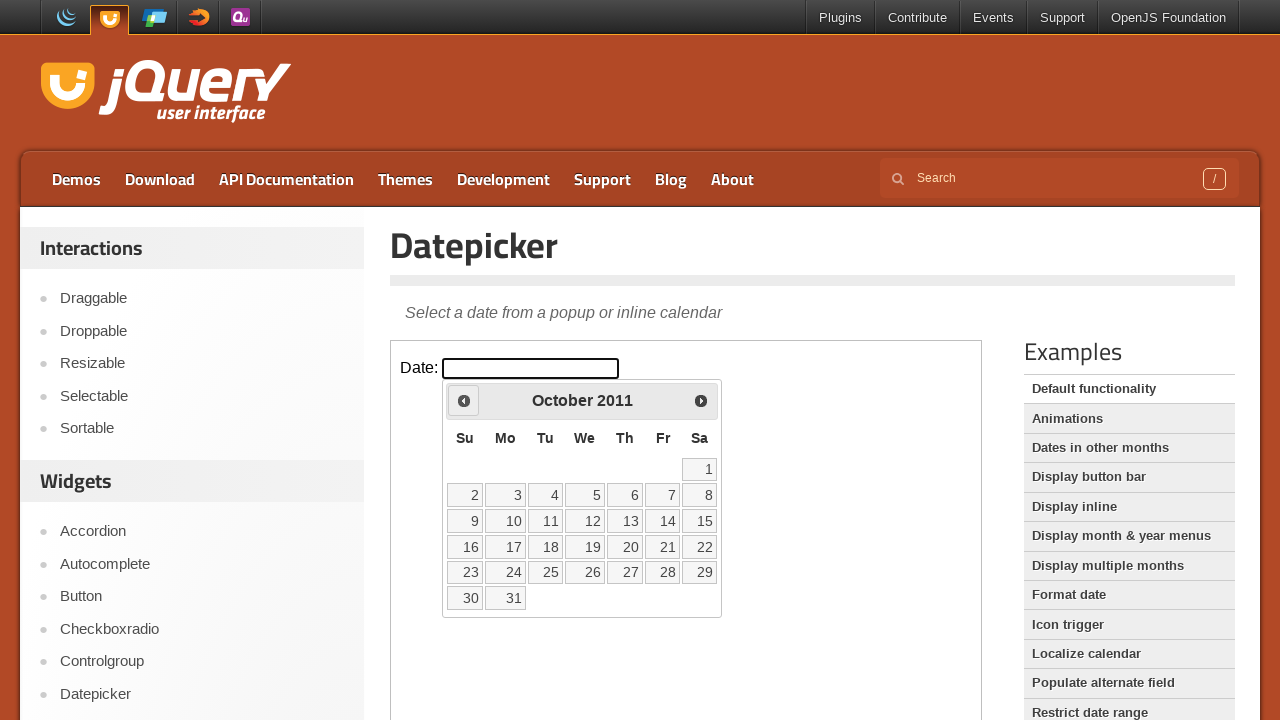

Clicked previous month button to navigate backwards at (464, 400) on iframe >> nth=0 >> internal:control=enter-frame >> .ui-datepicker-prev
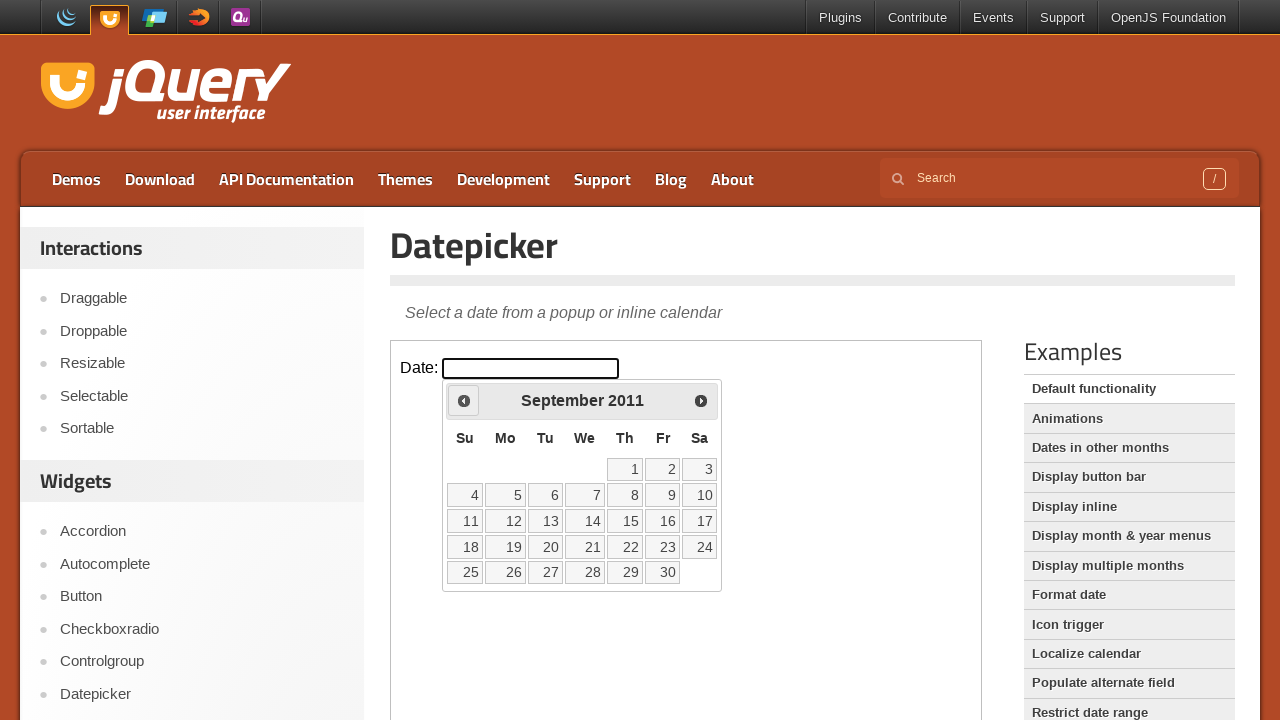

Retrieved current month: September
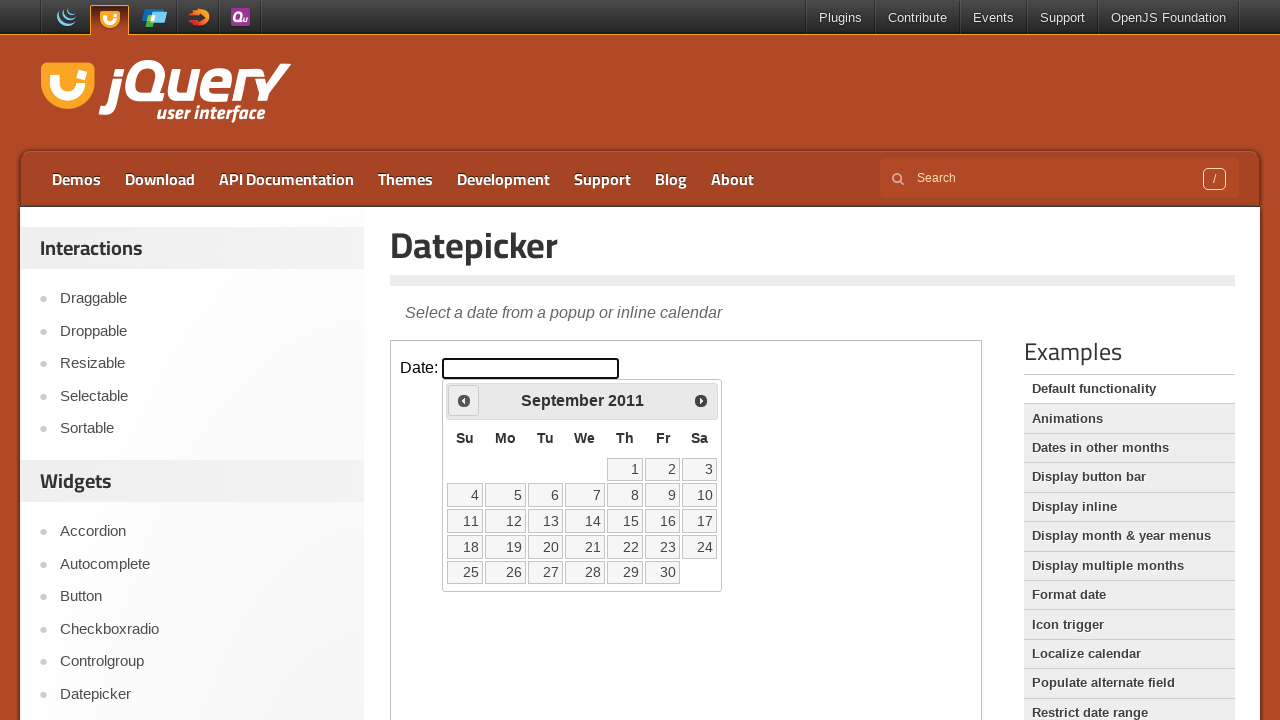

Retrieved current year: 2011
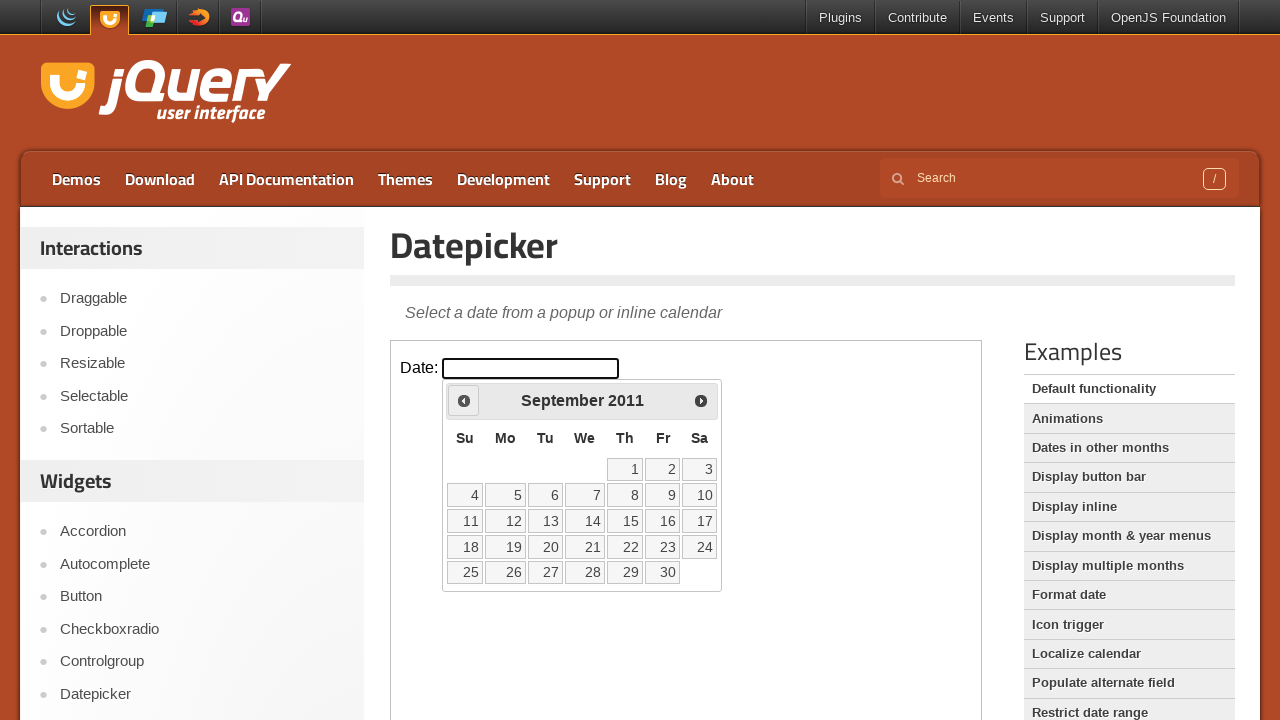

Clicked previous month button to navigate backwards at (464, 400) on iframe >> nth=0 >> internal:control=enter-frame >> .ui-datepicker-prev
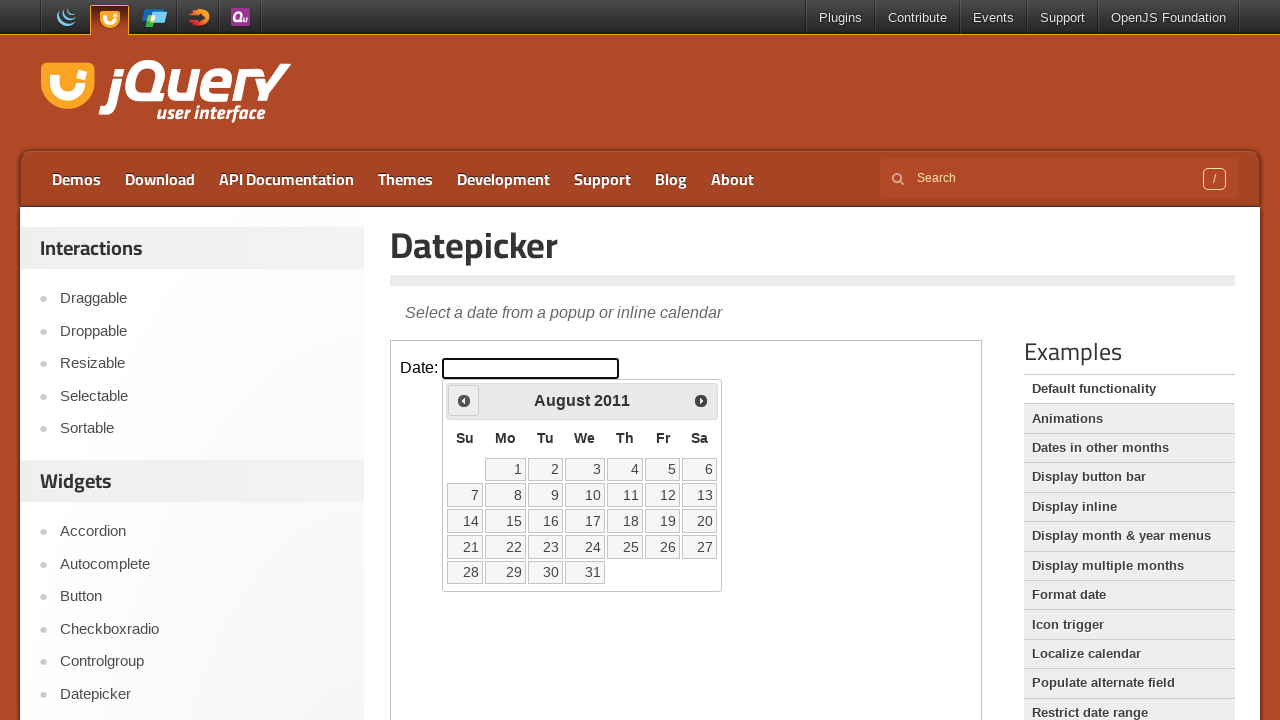

Retrieved current month: August
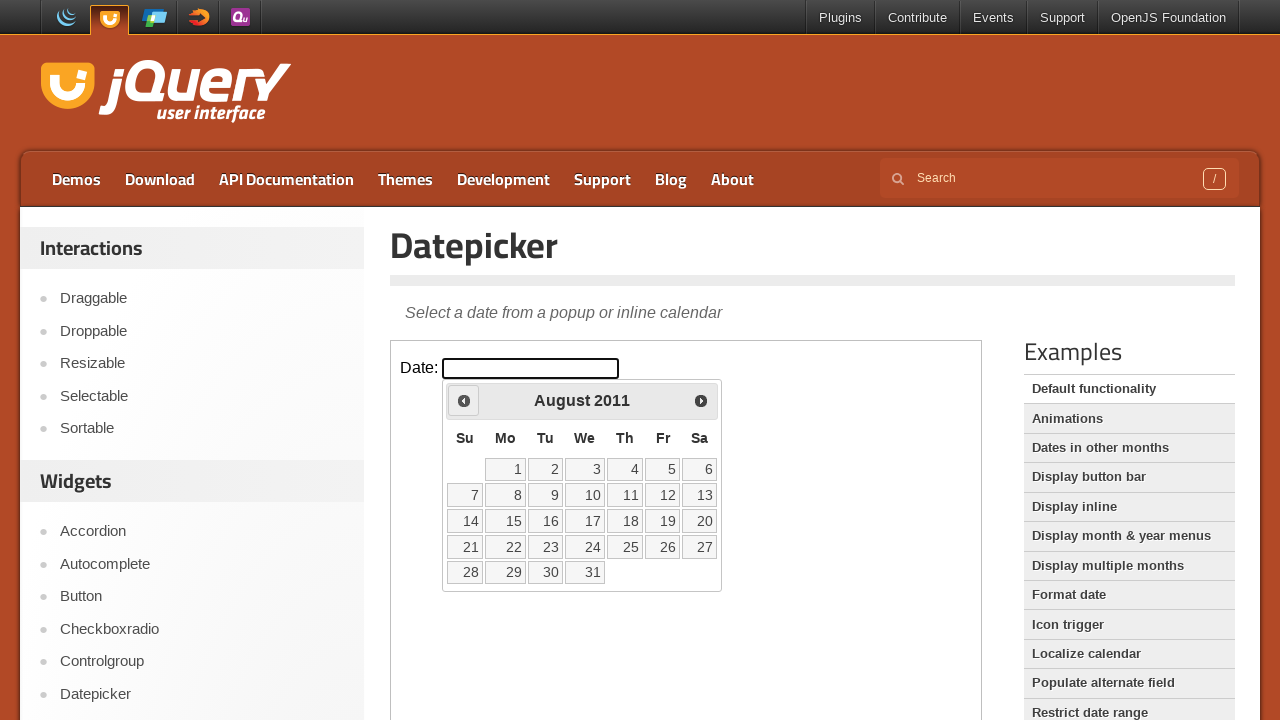

Retrieved current year: 2011
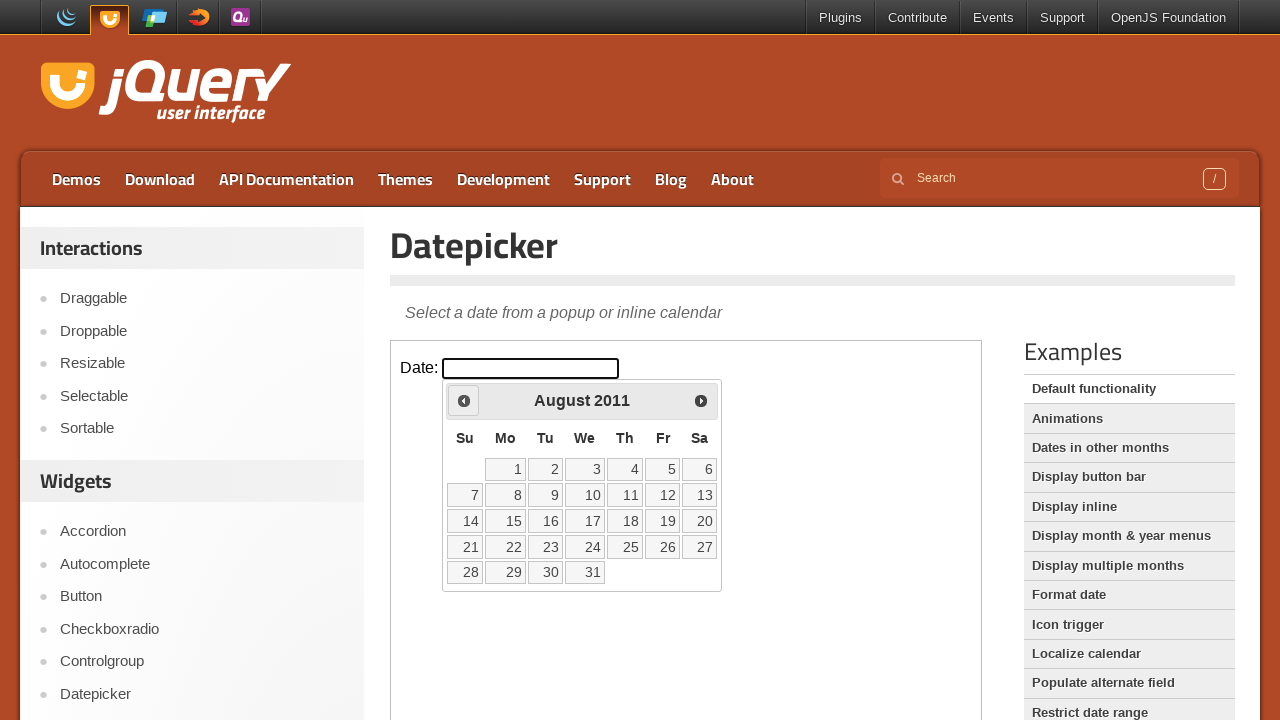

Clicked previous month button to navigate backwards at (464, 400) on iframe >> nth=0 >> internal:control=enter-frame >> .ui-datepicker-prev
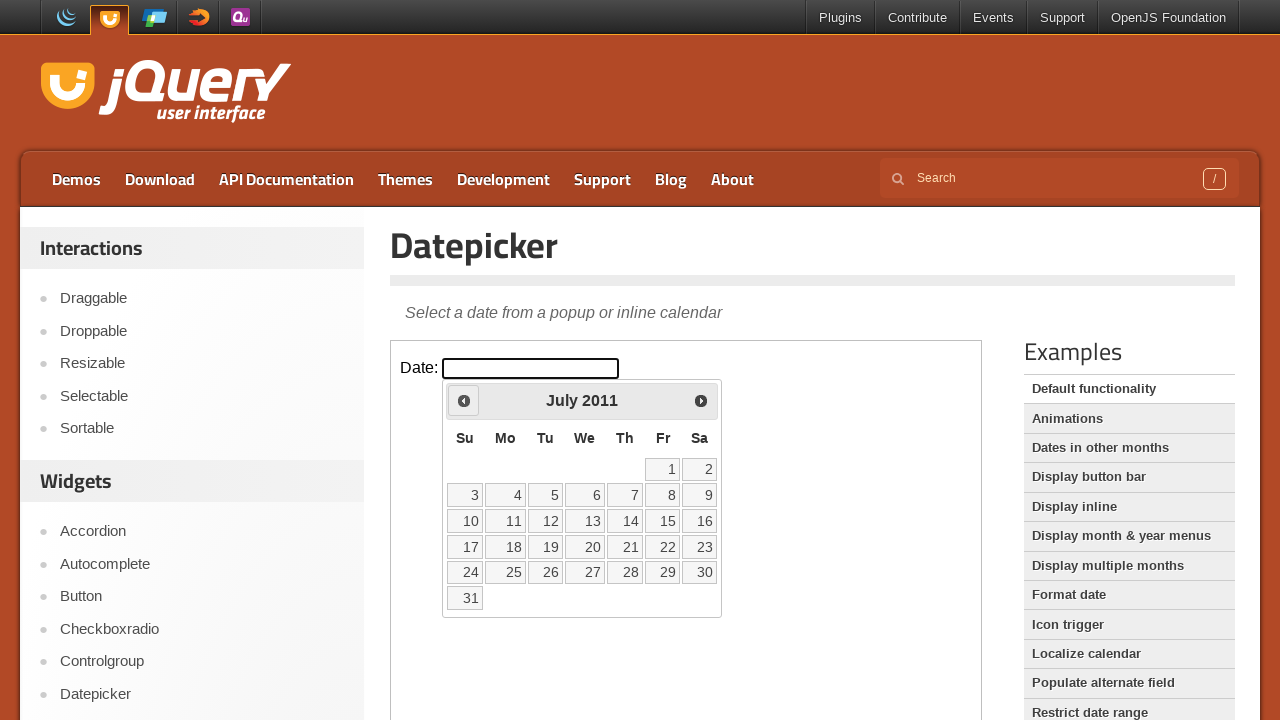

Retrieved current month: July
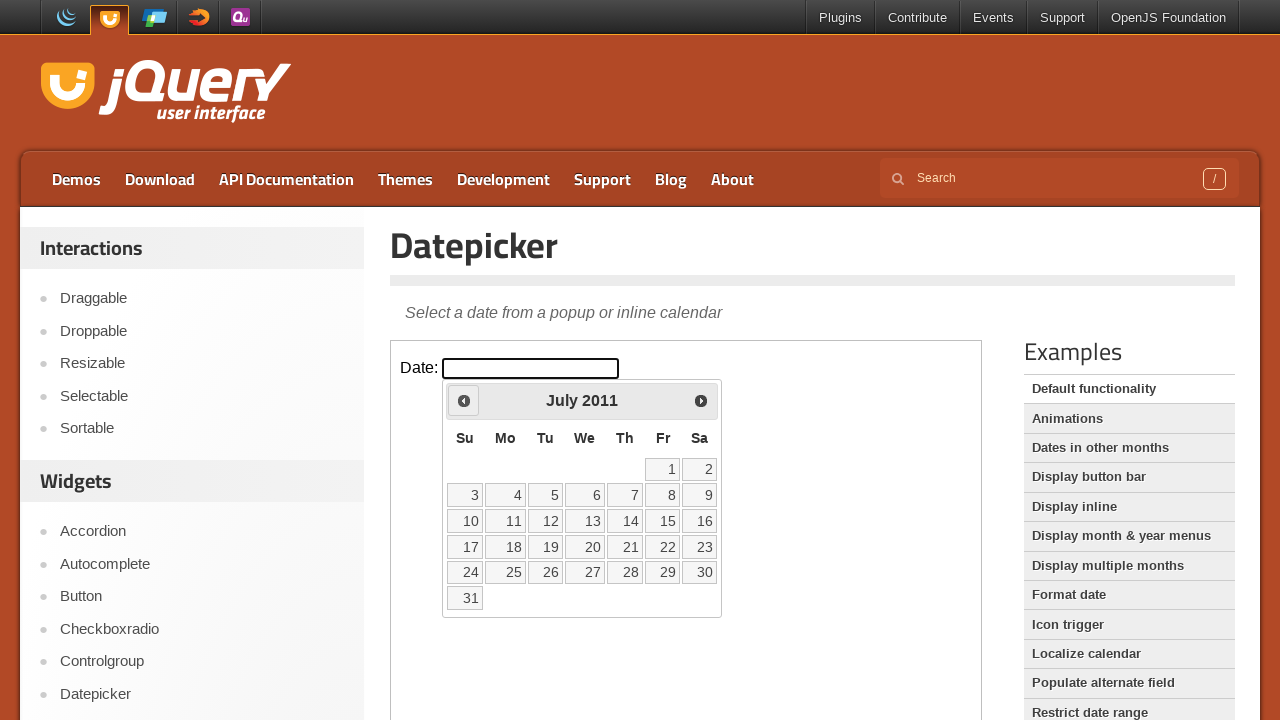

Retrieved current year: 2011
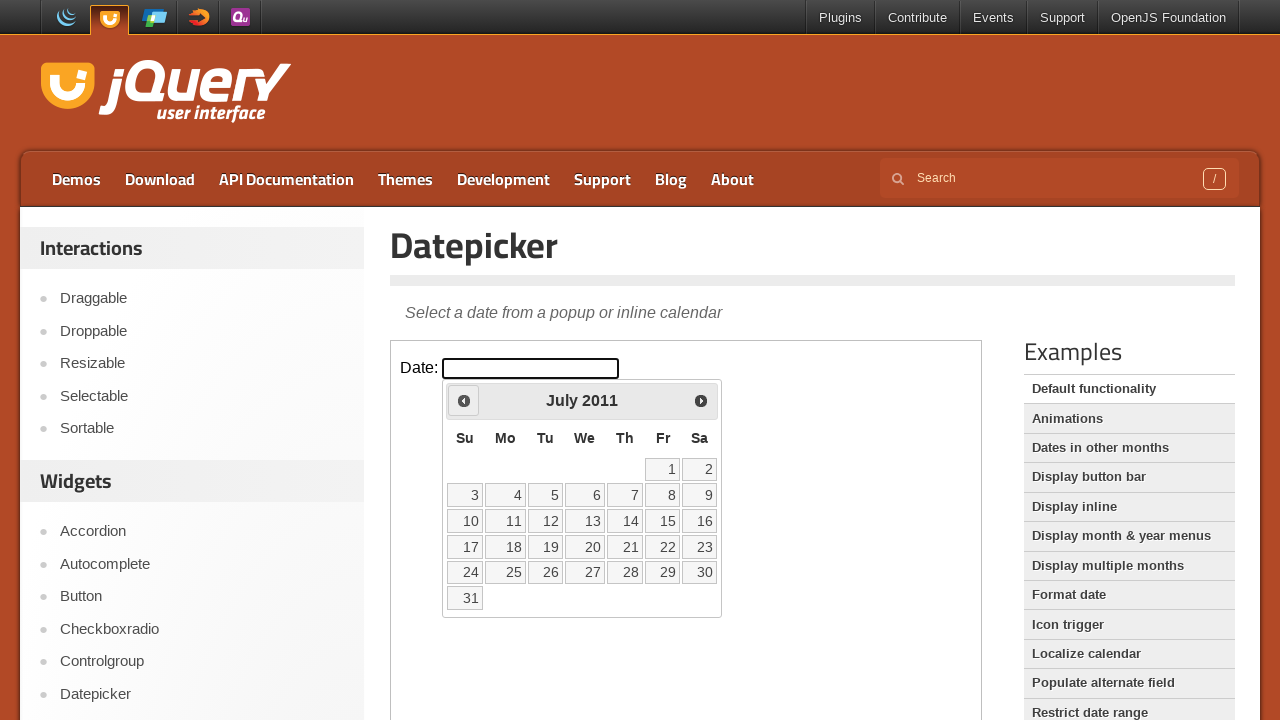

Clicked previous month button to navigate backwards at (464, 400) on iframe >> nth=0 >> internal:control=enter-frame >> .ui-datepicker-prev
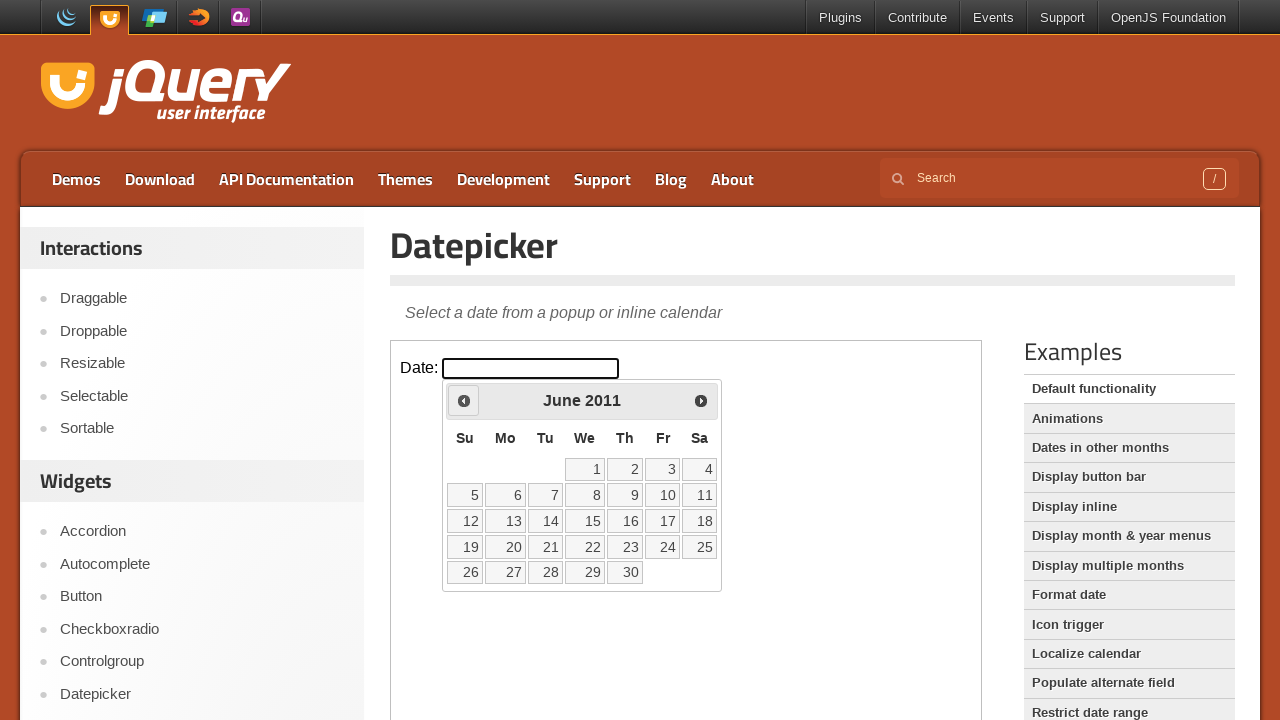

Retrieved current month: June
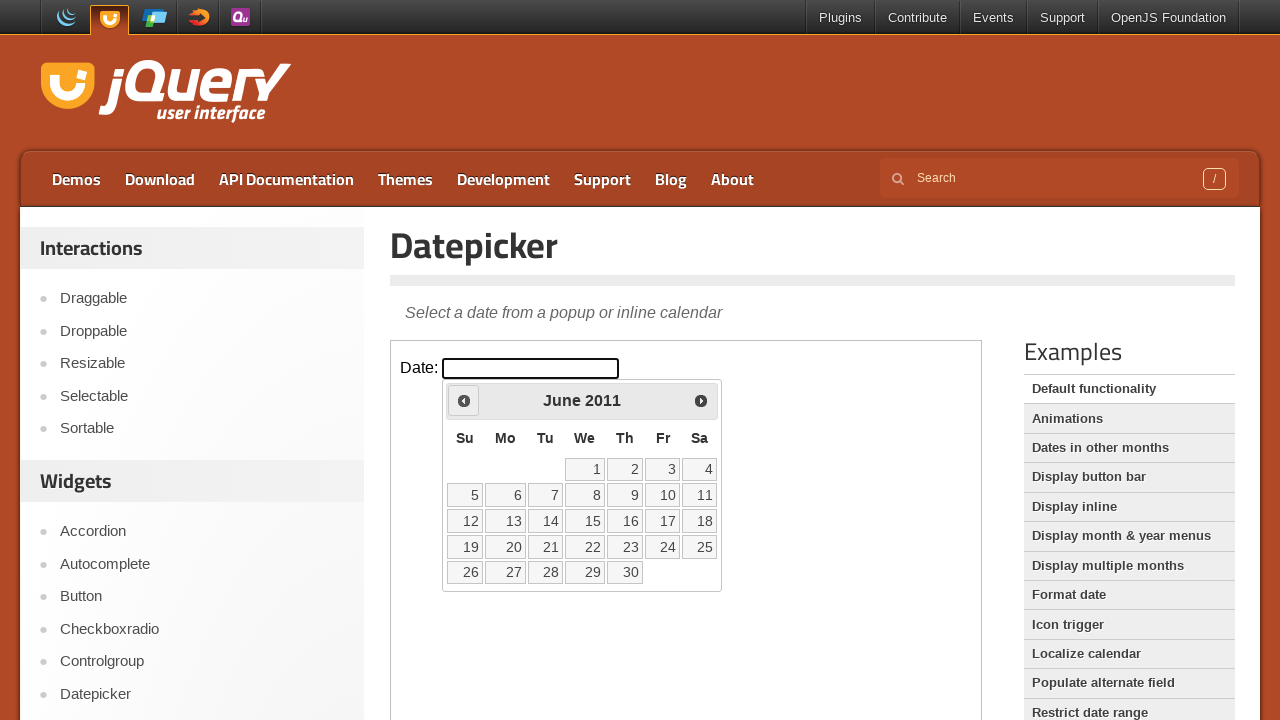

Retrieved current year: 2011
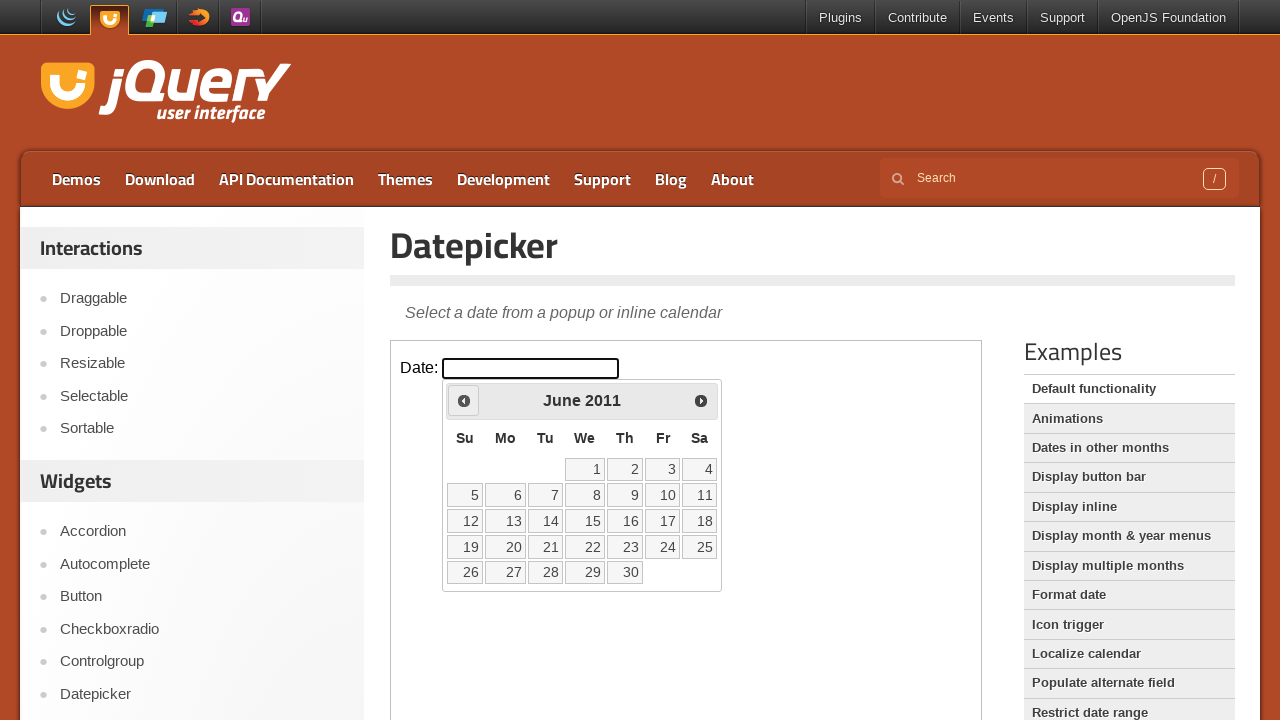

Clicked previous month button to navigate backwards at (464, 400) on iframe >> nth=0 >> internal:control=enter-frame >> .ui-datepicker-prev
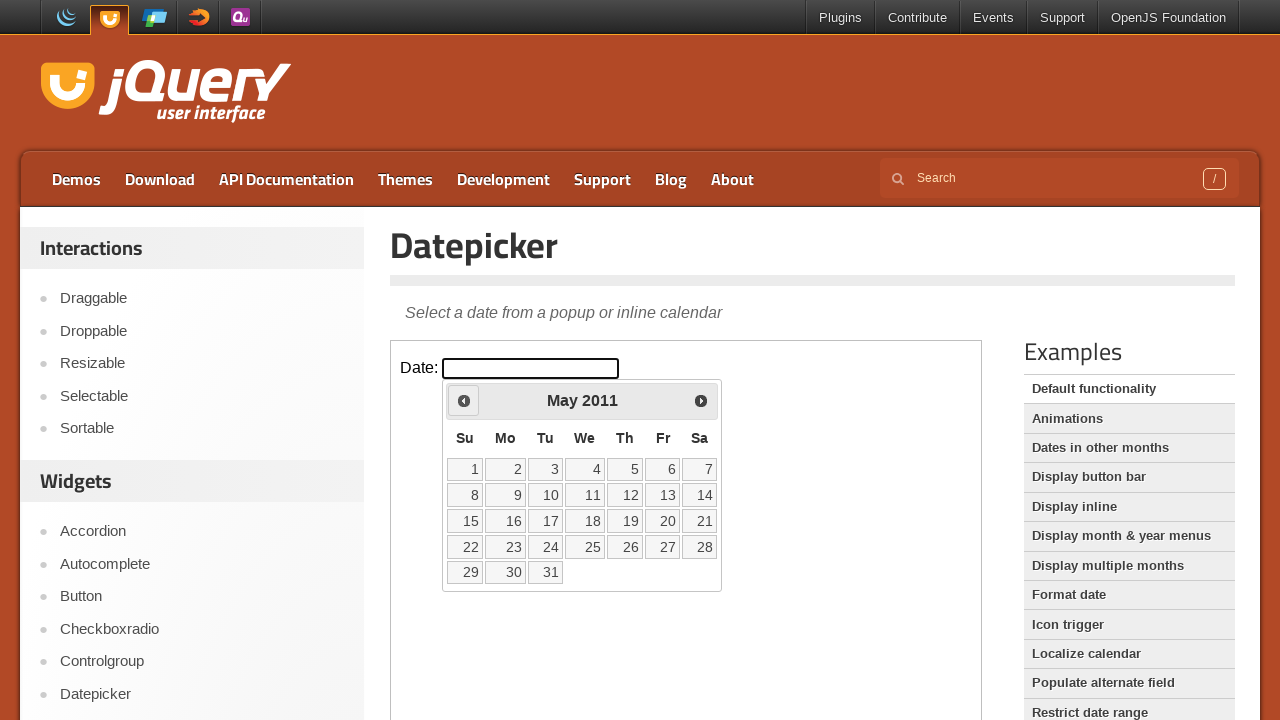

Retrieved current month: May
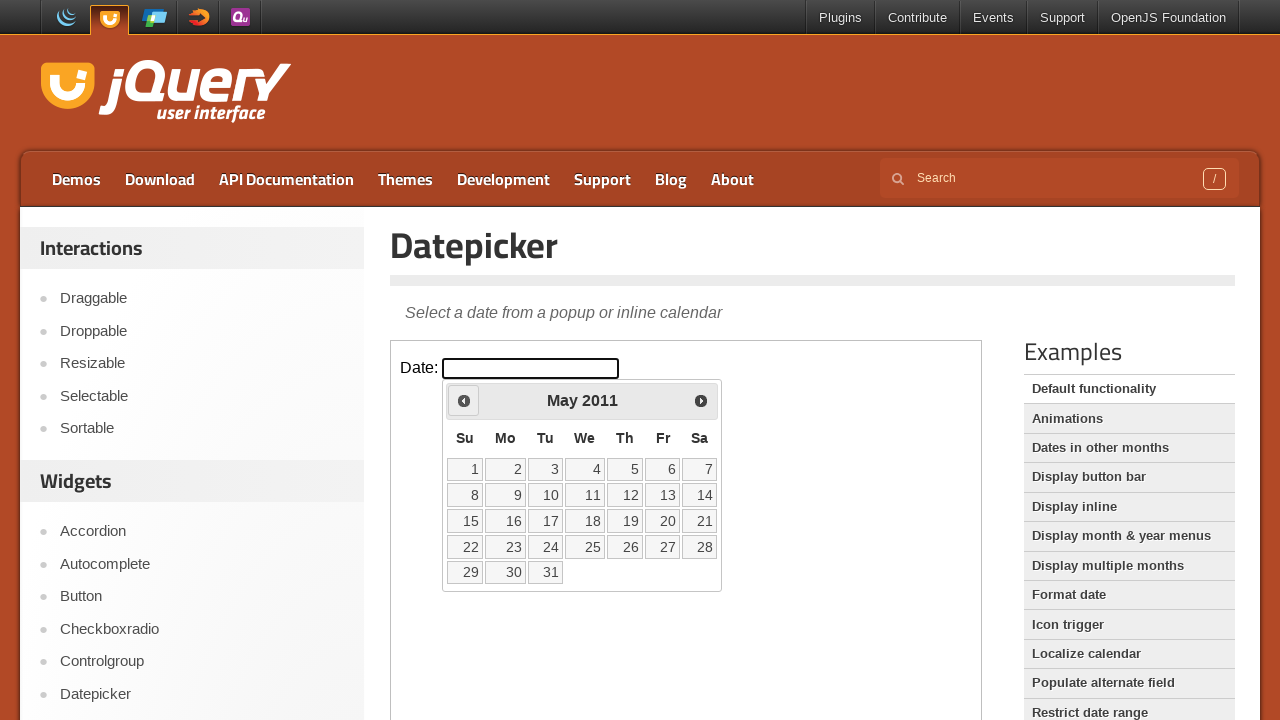

Retrieved current year: 2011
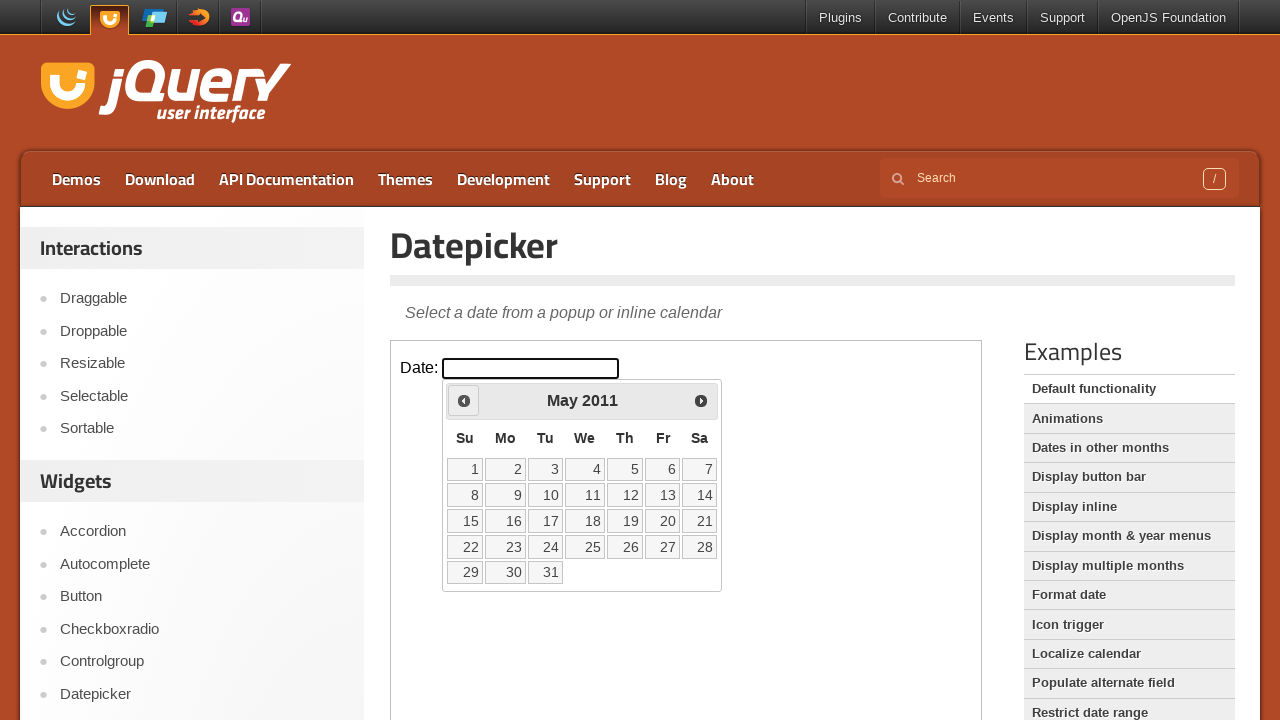

Clicked previous month button to navigate backwards at (464, 400) on iframe >> nth=0 >> internal:control=enter-frame >> .ui-datepicker-prev
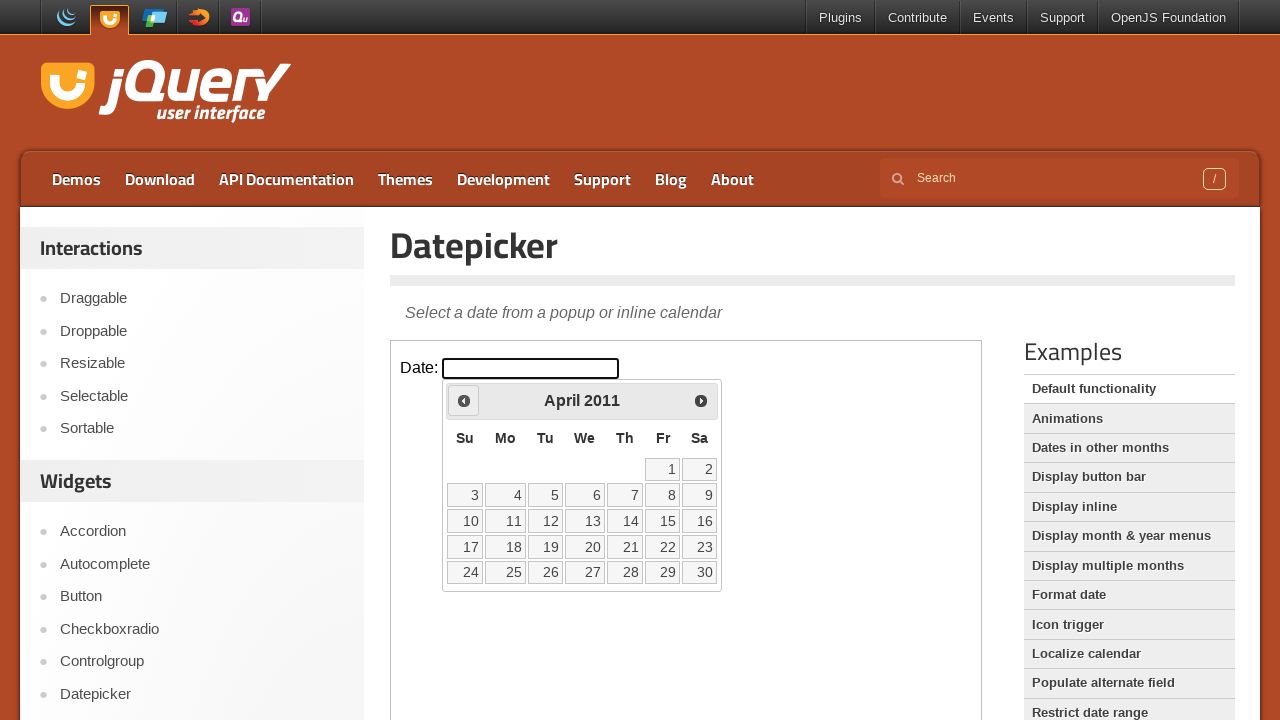

Retrieved current month: April
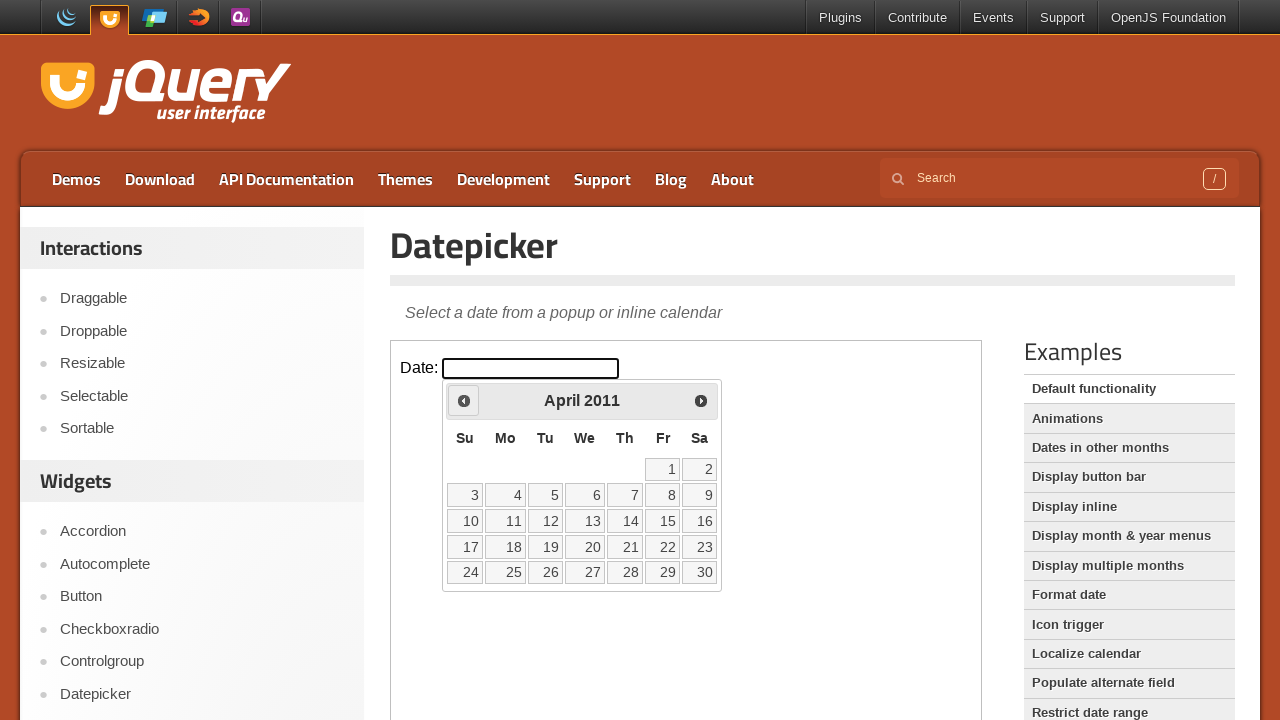

Retrieved current year: 2011
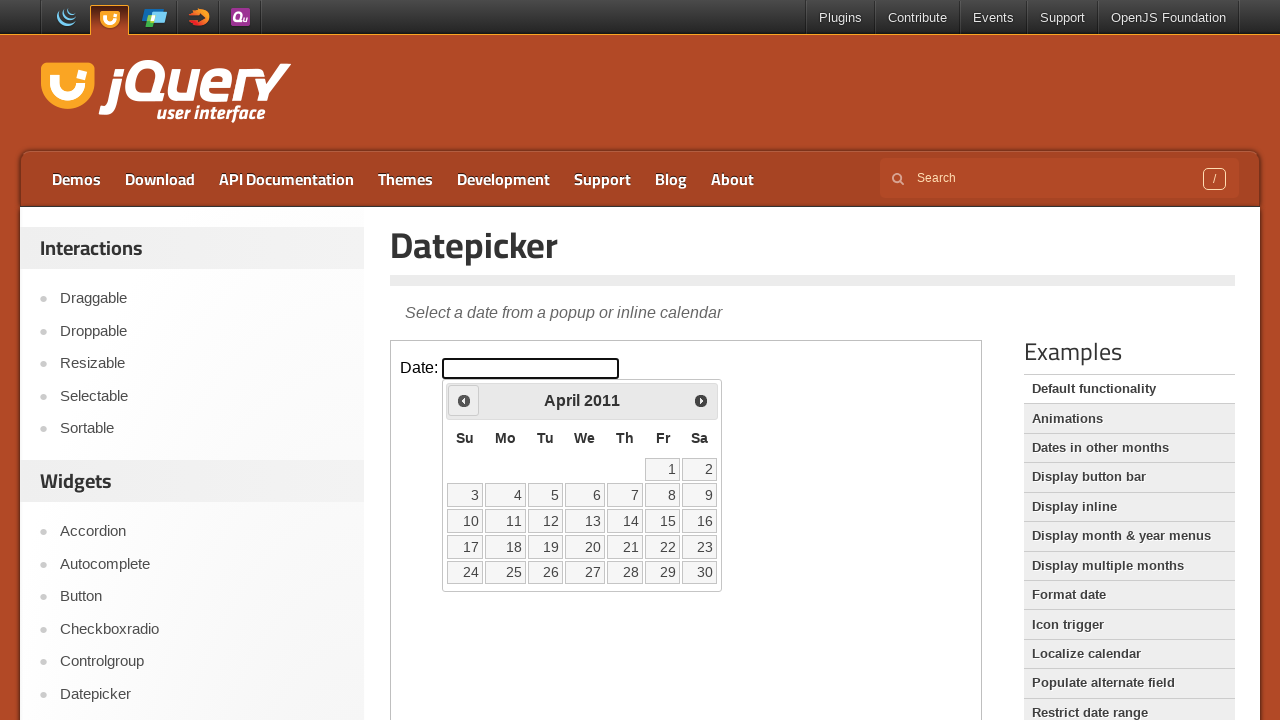

Clicked previous month button to navigate backwards at (464, 400) on iframe >> nth=0 >> internal:control=enter-frame >> .ui-datepicker-prev
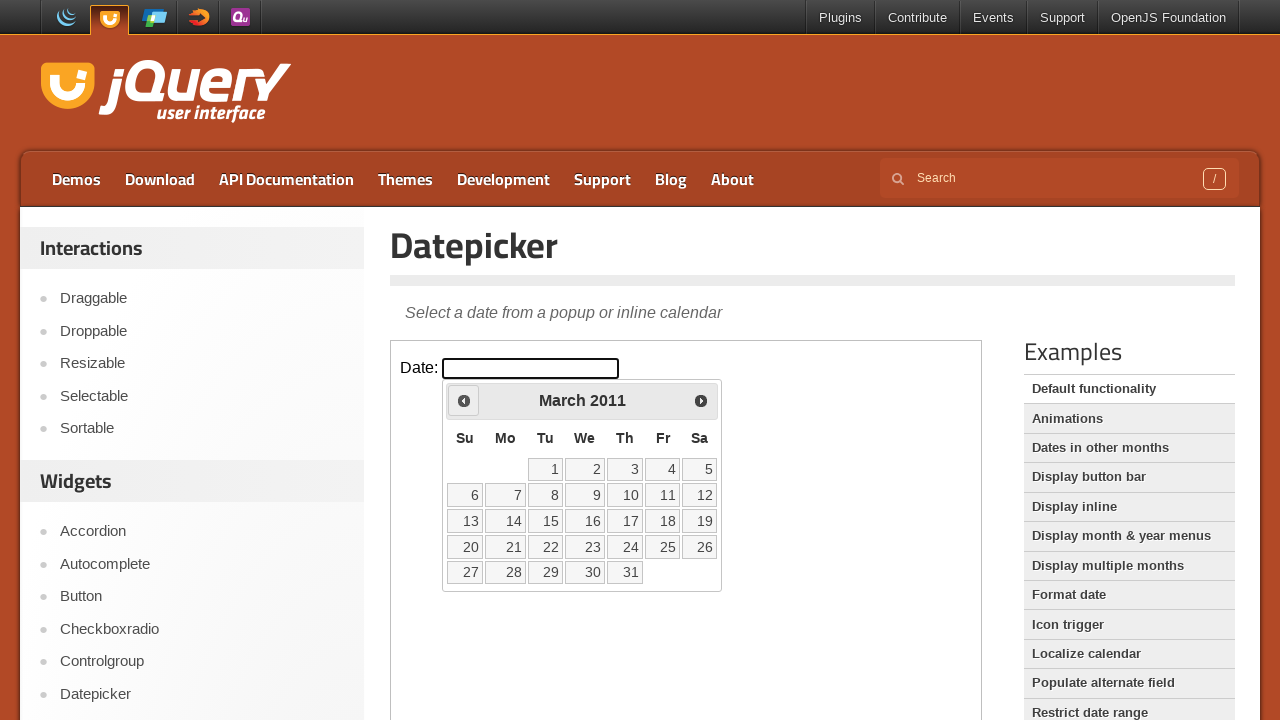

Retrieved current month: March
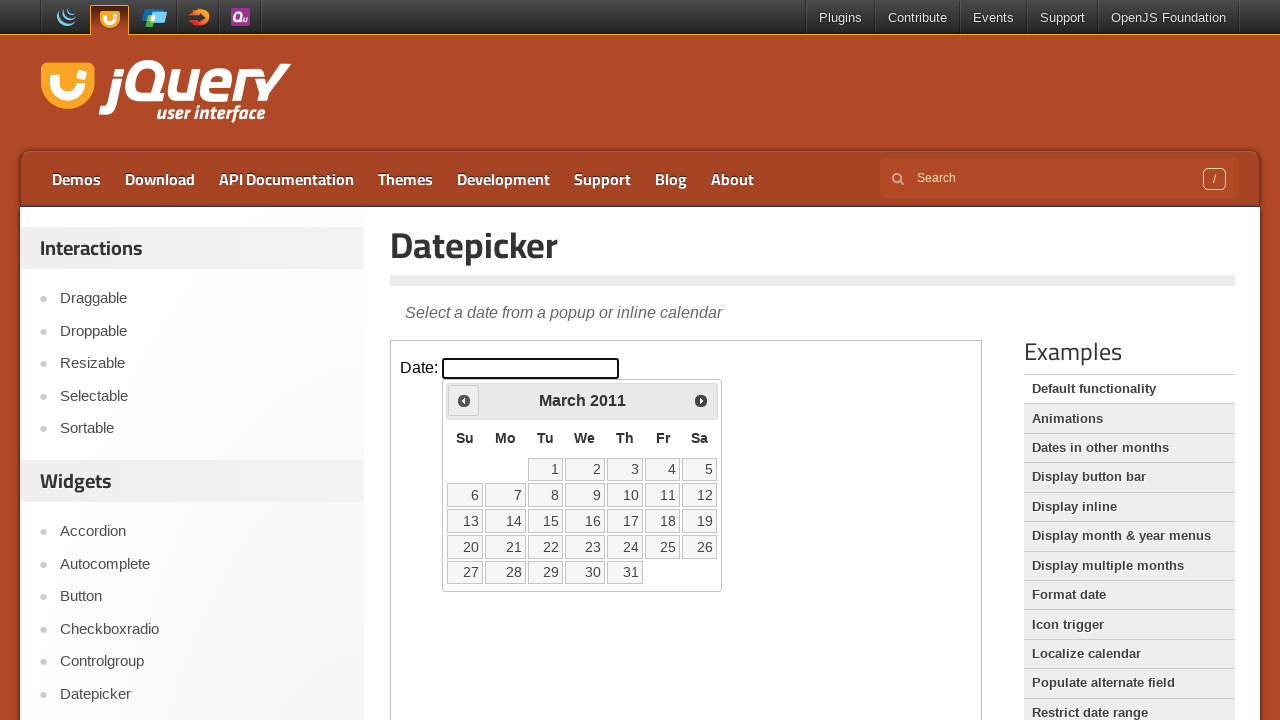

Retrieved current year: 2011
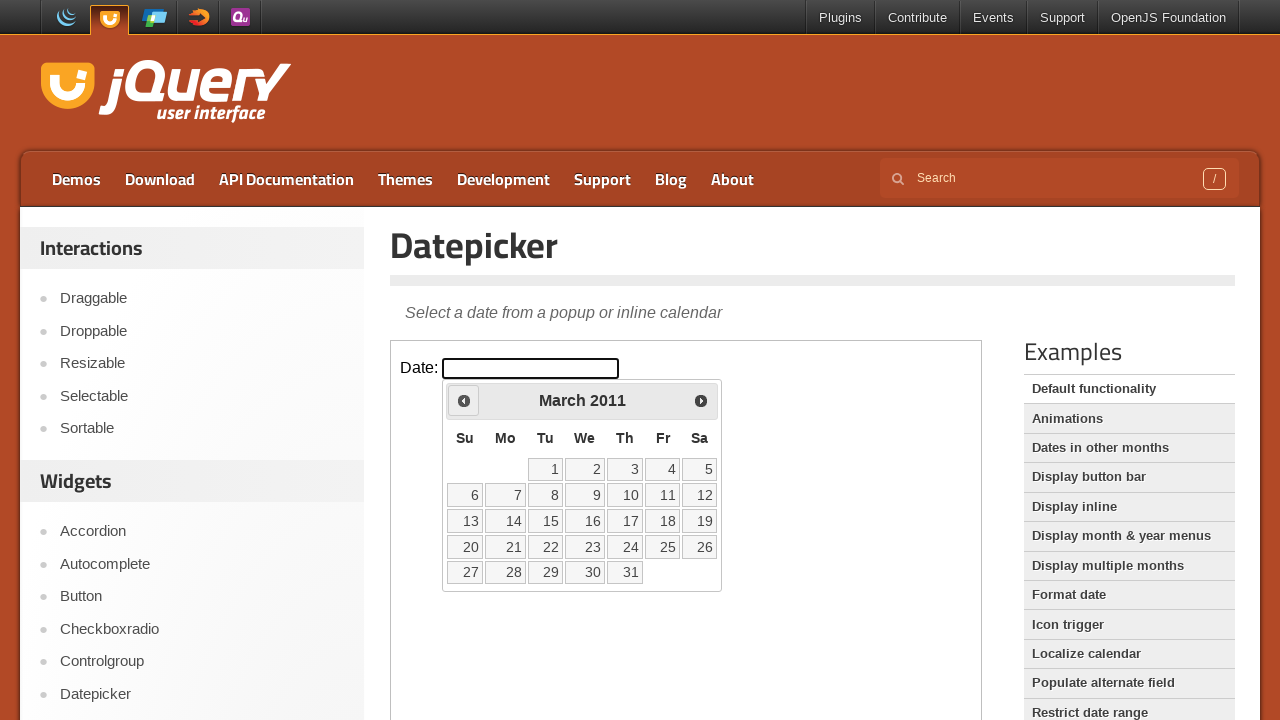

Clicked previous month button to navigate backwards at (464, 400) on iframe >> nth=0 >> internal:control=enter-frame >> .ui-datepicker-prev
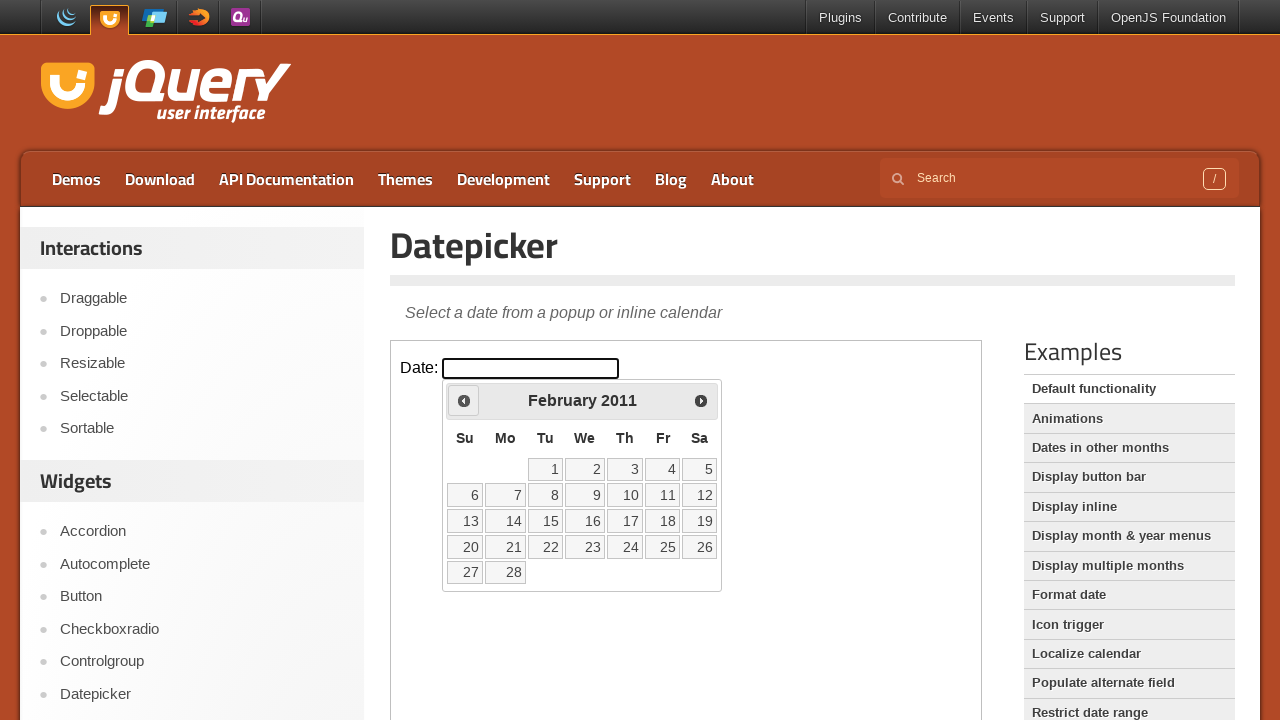

Retrieved current month: February
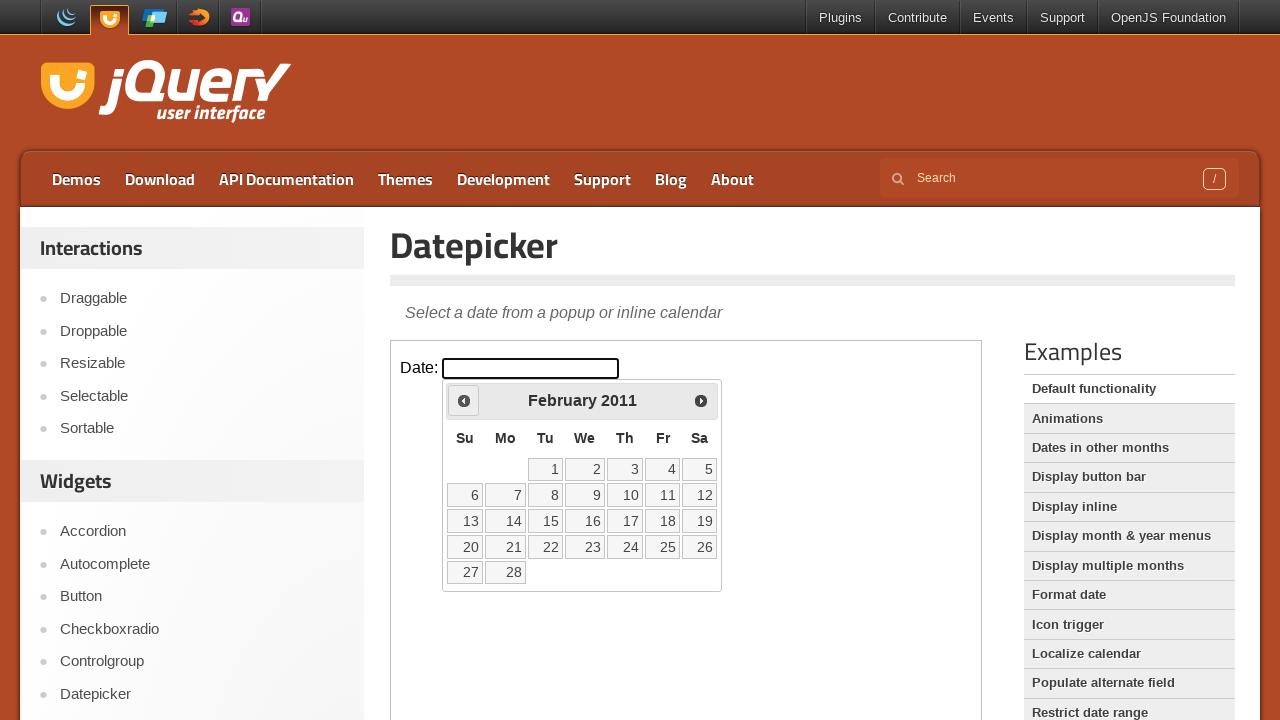

Retrieved current year: 2011
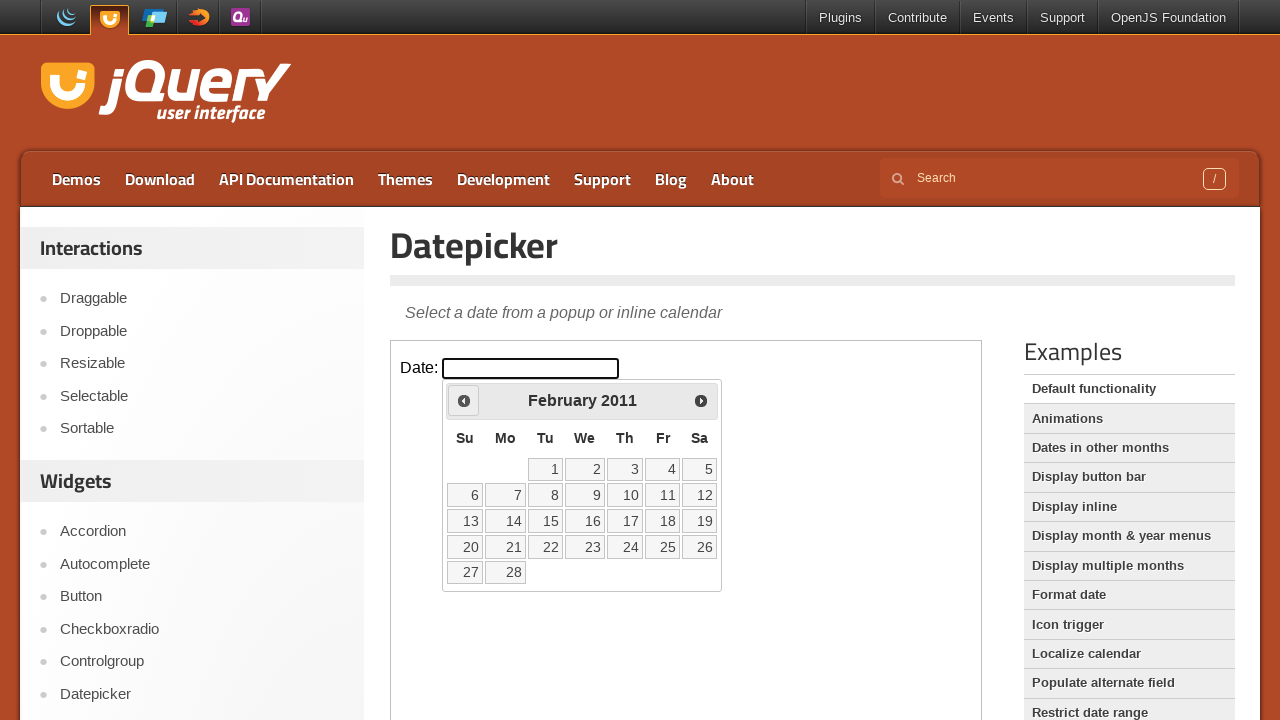

Clicked previous month button to navigate backwards at (464, 400) on iframe >> nth=0 >> internal:control=enter-frame >> .ui-datepicker-prev
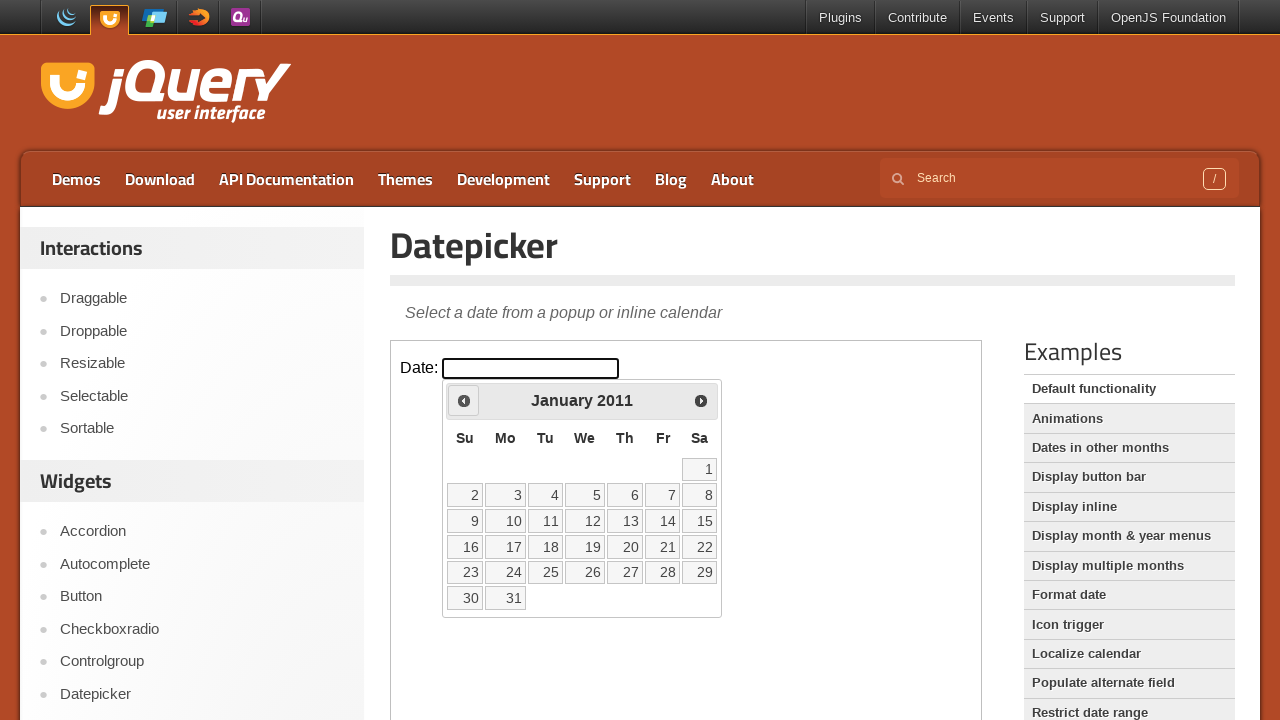

Retrieved current month: January
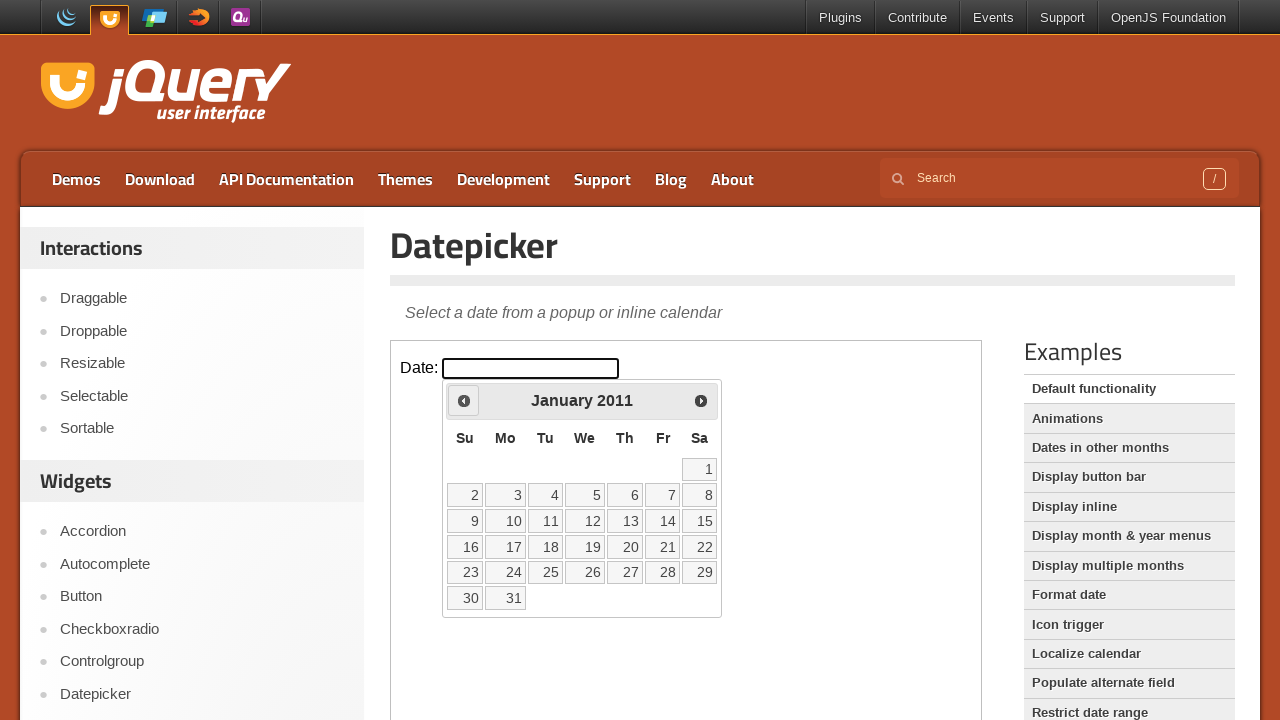

Retrieved current year: 2011
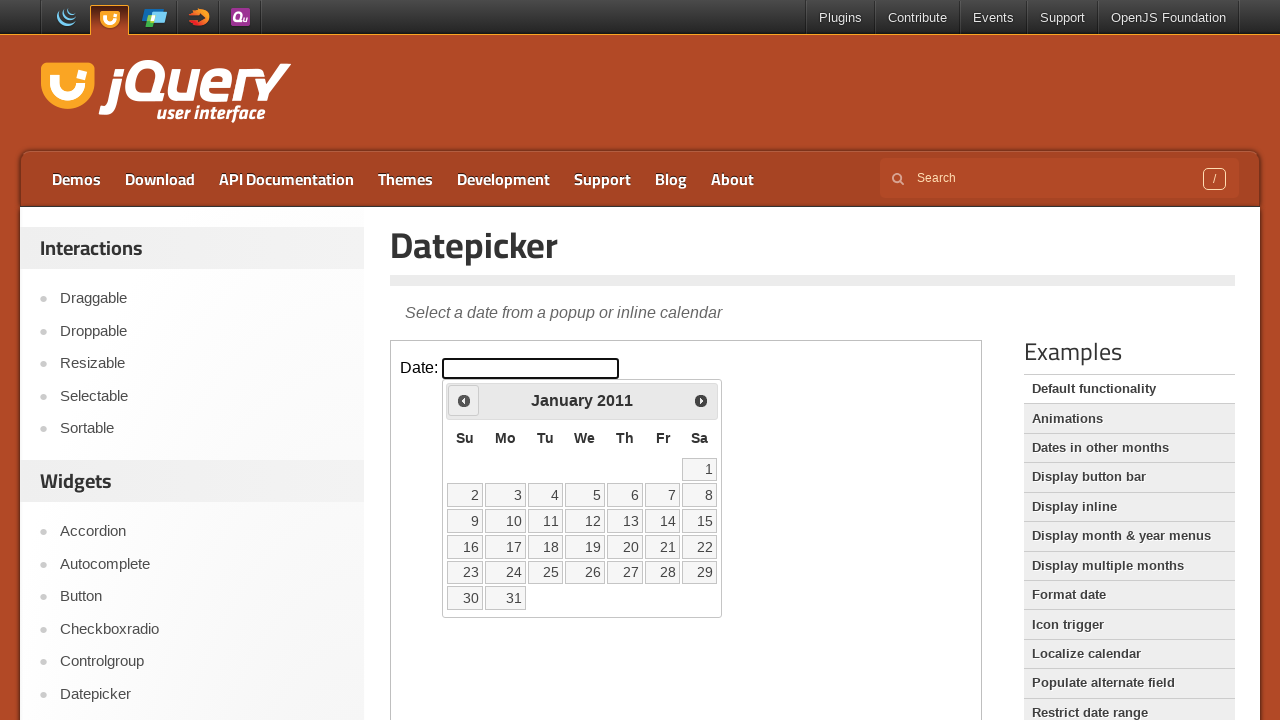

Clicked previous month button to navigate backwards at (464, 400) on iframe >> nth=0 >> internal:control=enter-frame >> .ui-datepicker-prev
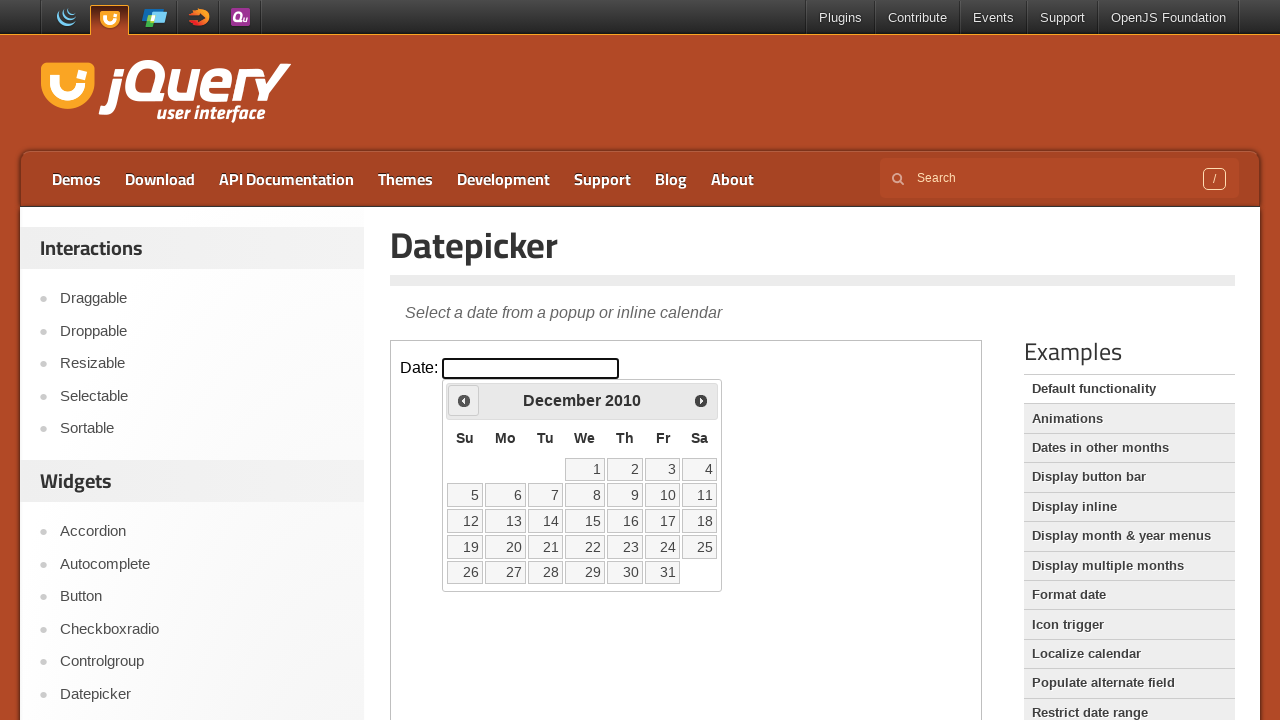

Retrieved current month: December
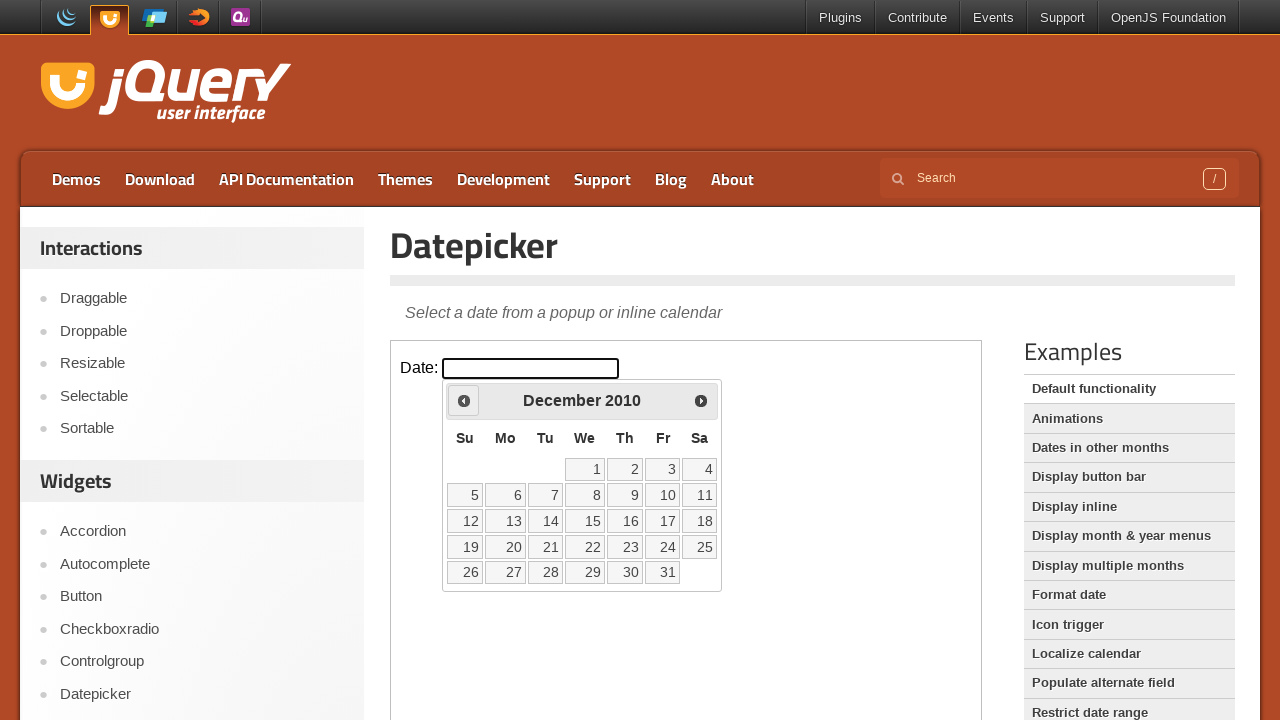

Retrieved current year: 2010
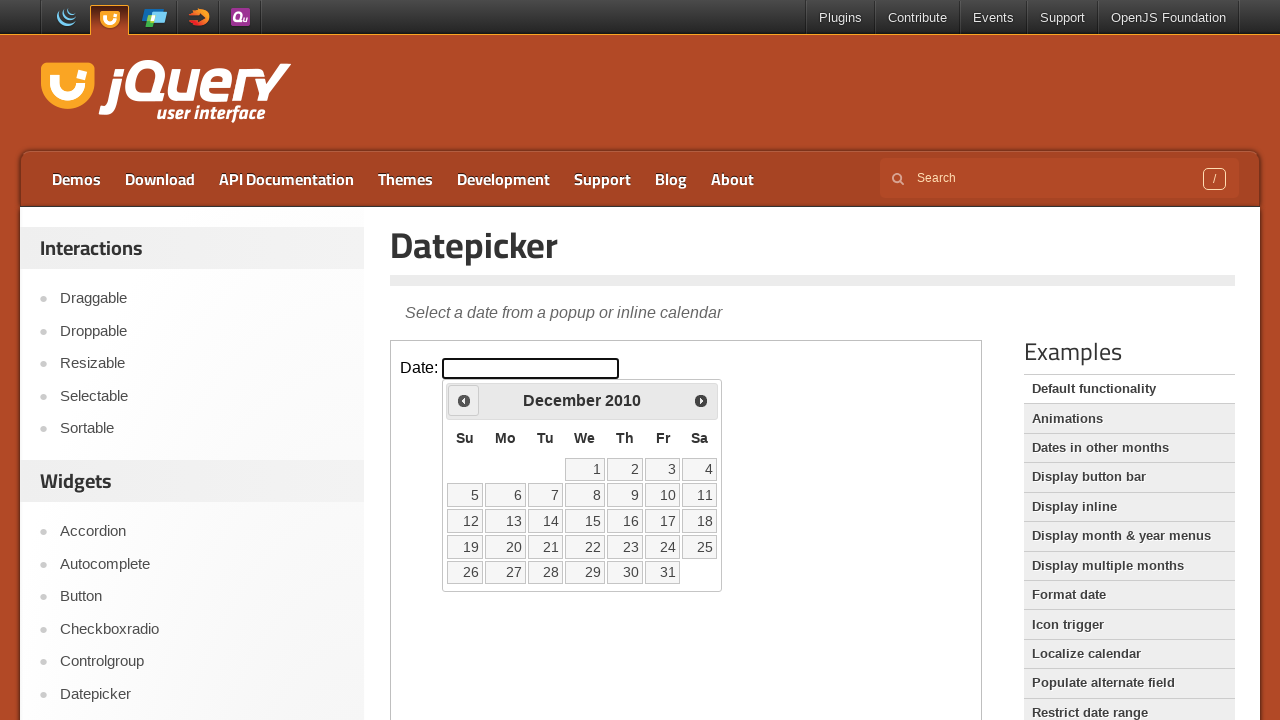

Clicked previous month button to navigate backwards at (464, 400) on iframe >> nth=0 >> internal:control=enter-frame >> .ui-datepicker-prev
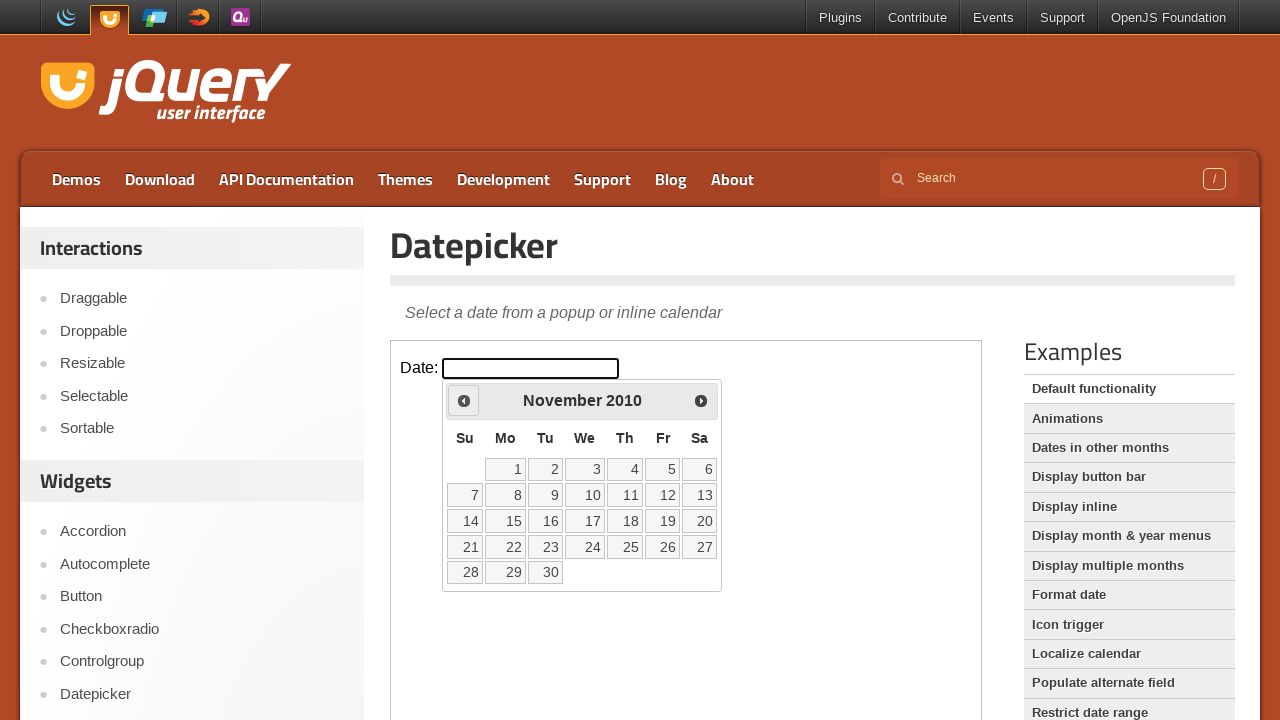

Retrieved current month: November
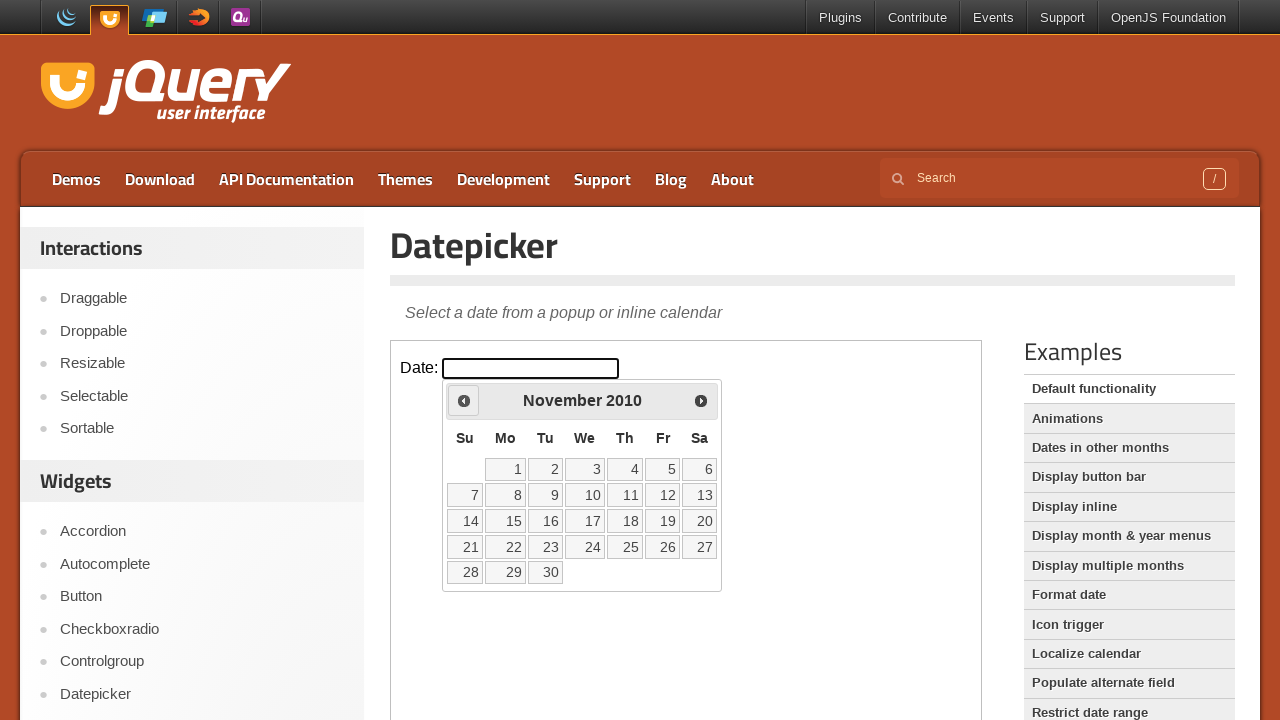

Retrieved current year: 2010
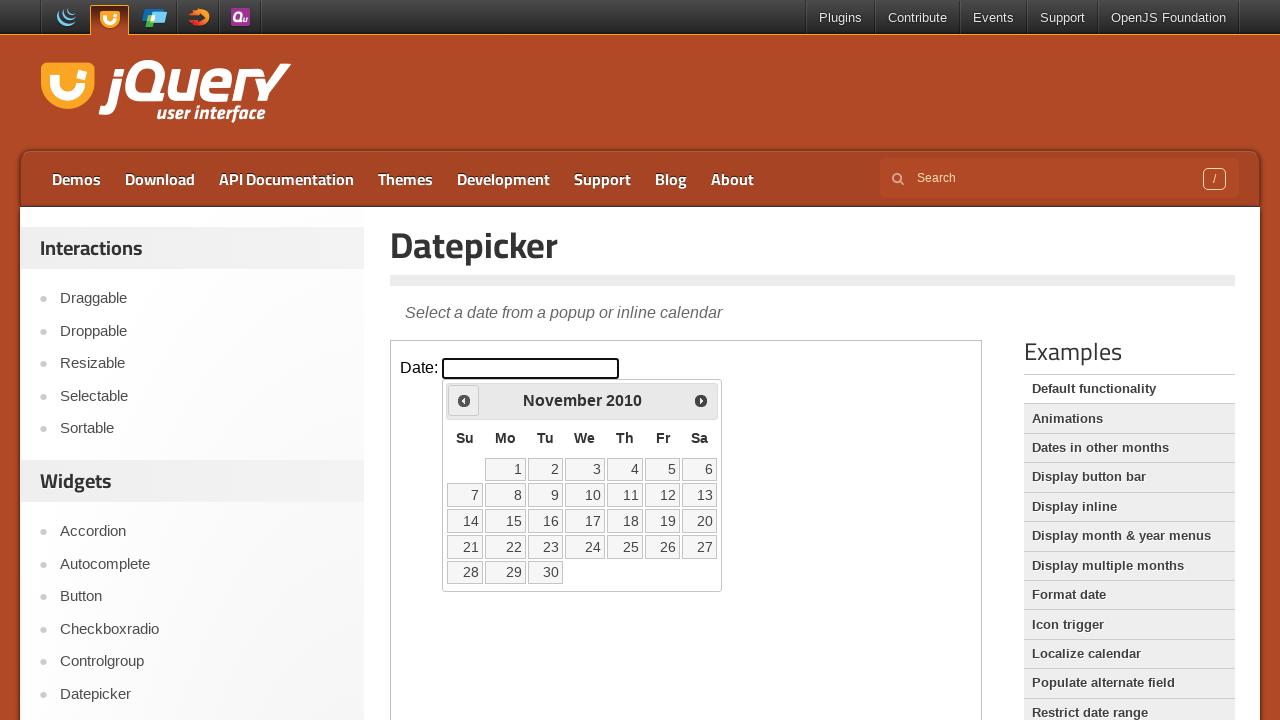

Clicked previous month button to navigate backwards at (464, 400) on iframe >> nth=0 >> internal:control=enter-frame >> .ui-datepicker-prev
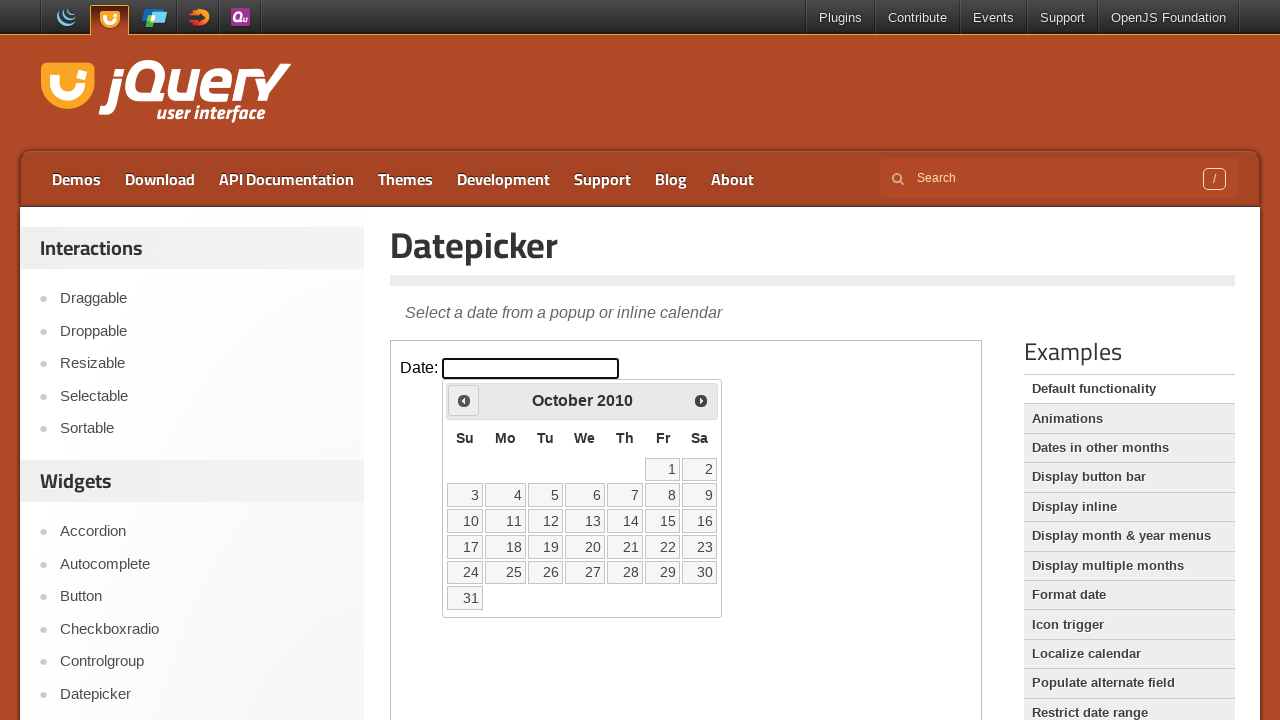

Retrieved current month: October
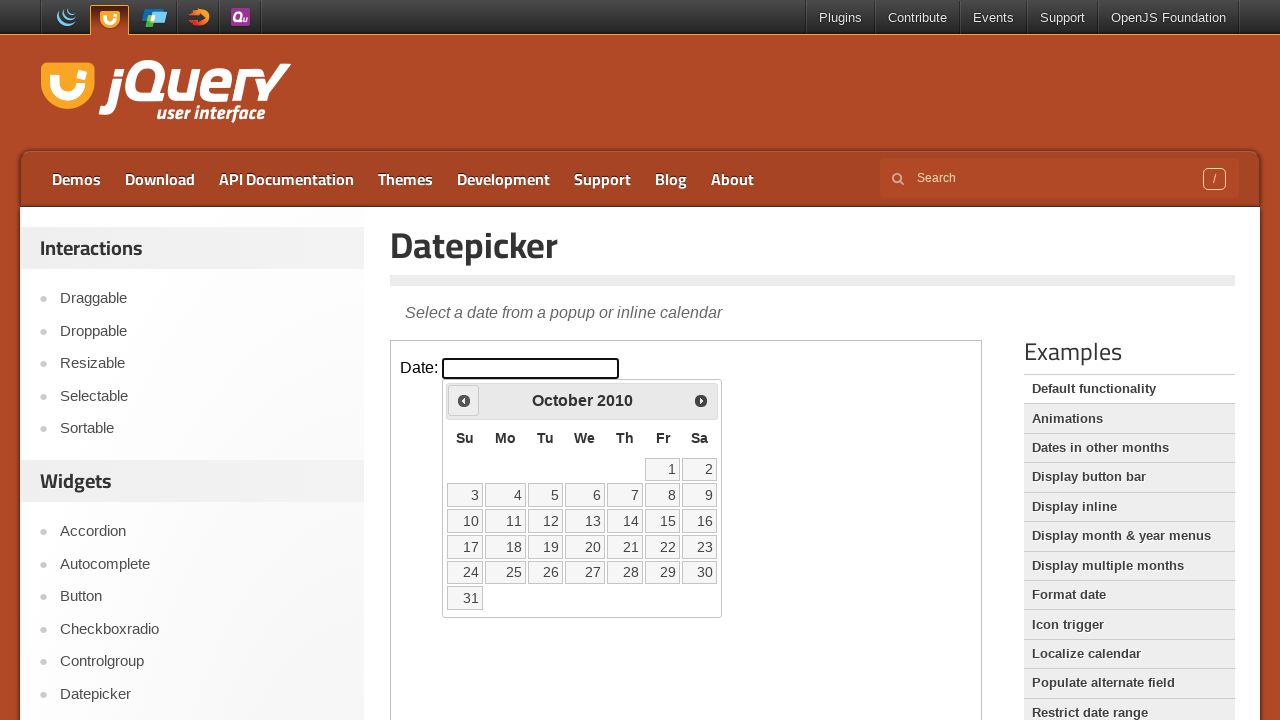

Retrieved current year: 2010
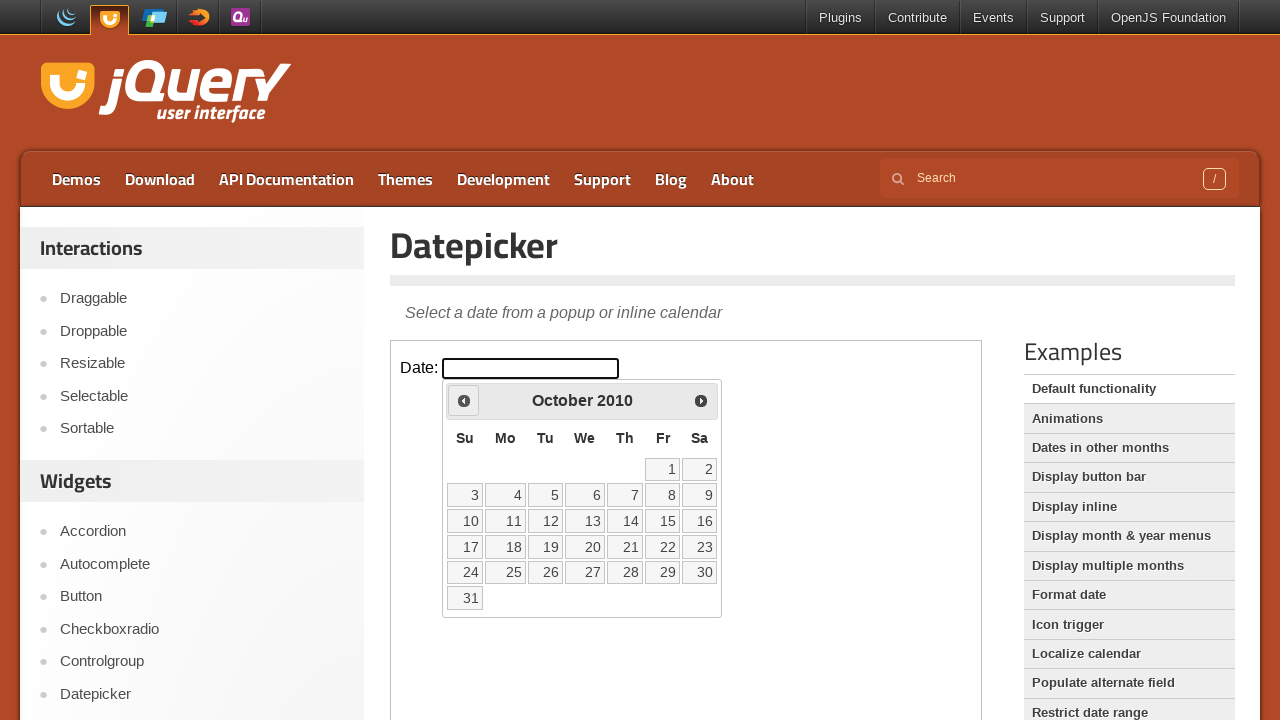

Clicked previous month button to navigate backwards at (464, 400) on iframe >> nth=0 >> internal:control=enter-frame >> .ui-datepicker-prev
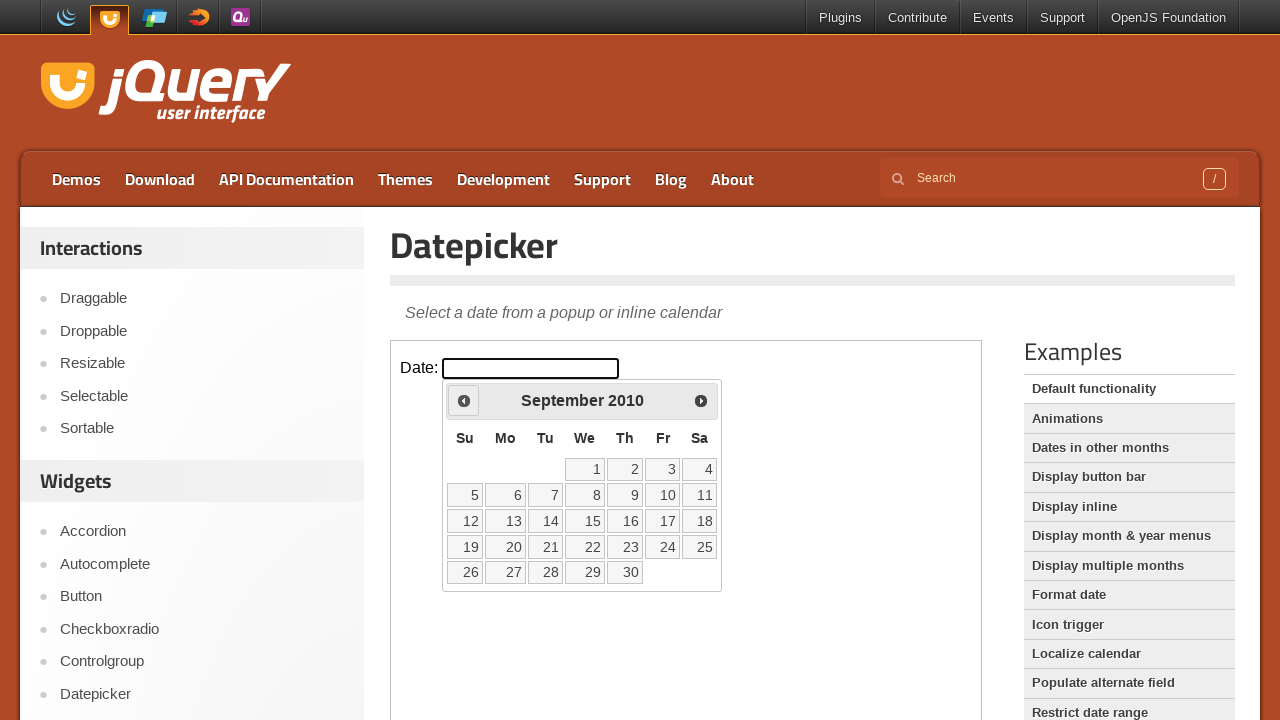

Retrieved current month: September
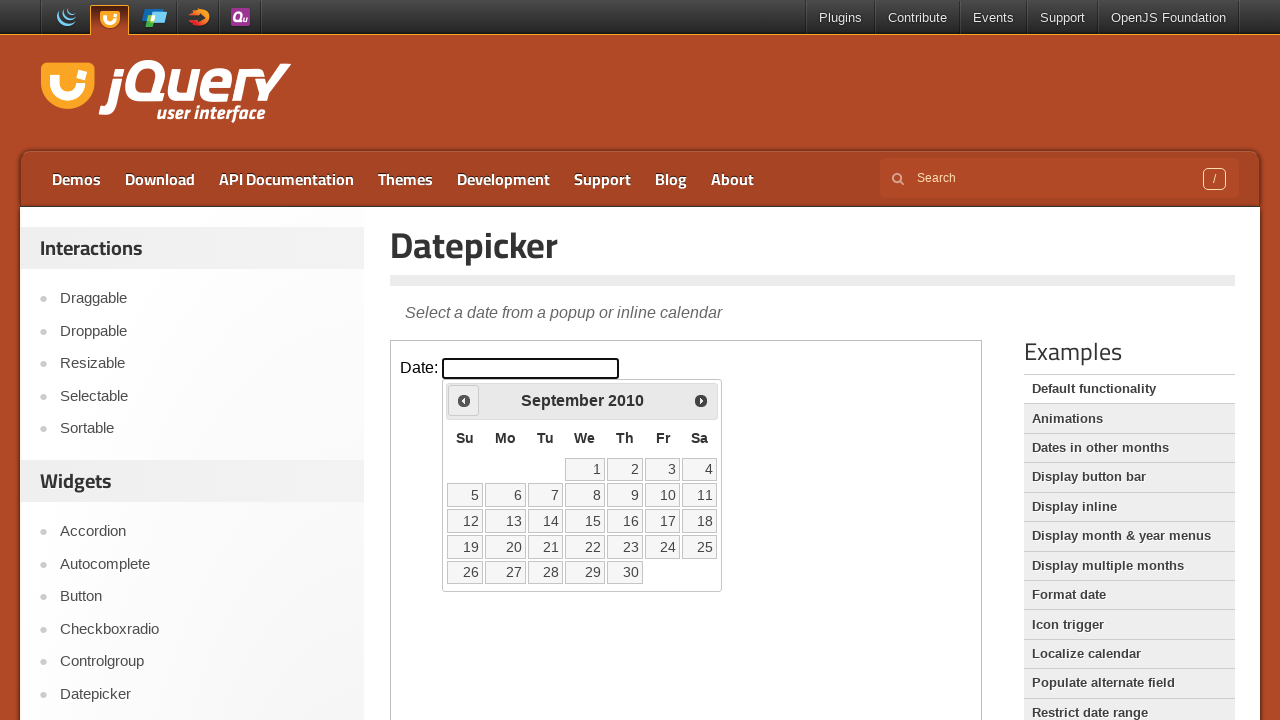

Retrieved current year: 2010
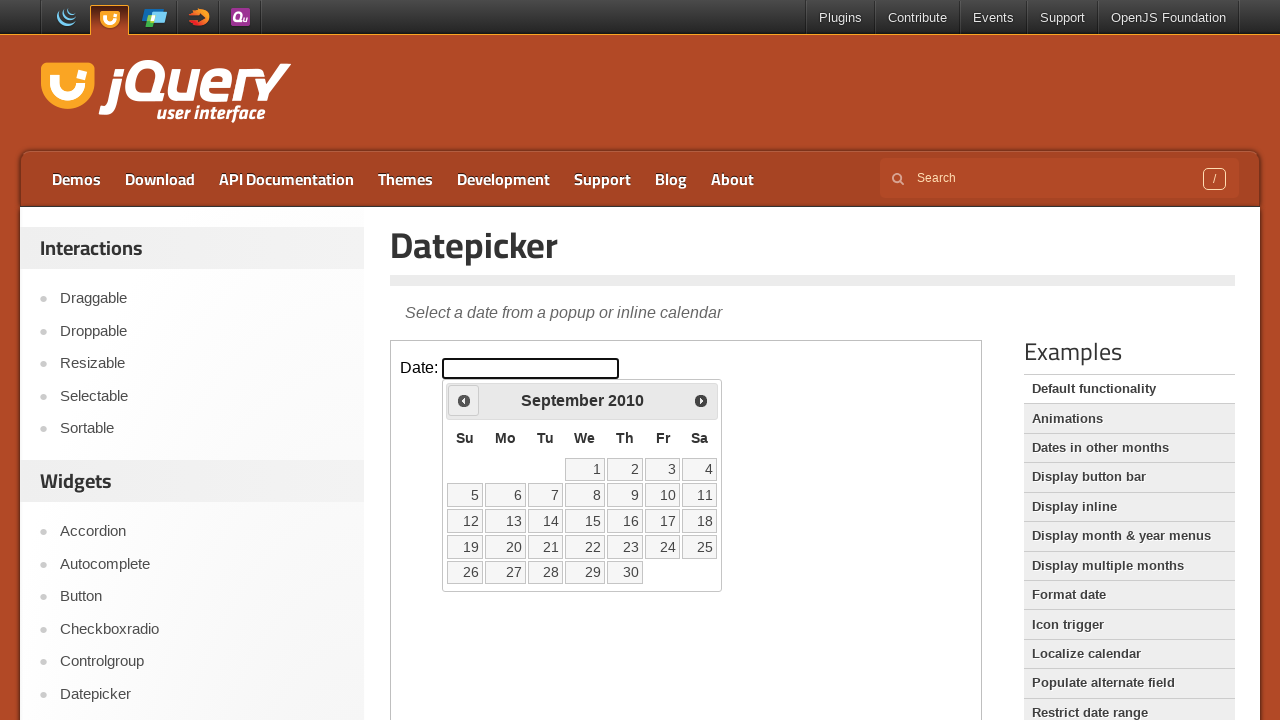

Clicked previous month button to navigate backwards at (464, 400) on iframe >> nth=0 >> internal:control=enter-frame >> .ui-datepicker-prev
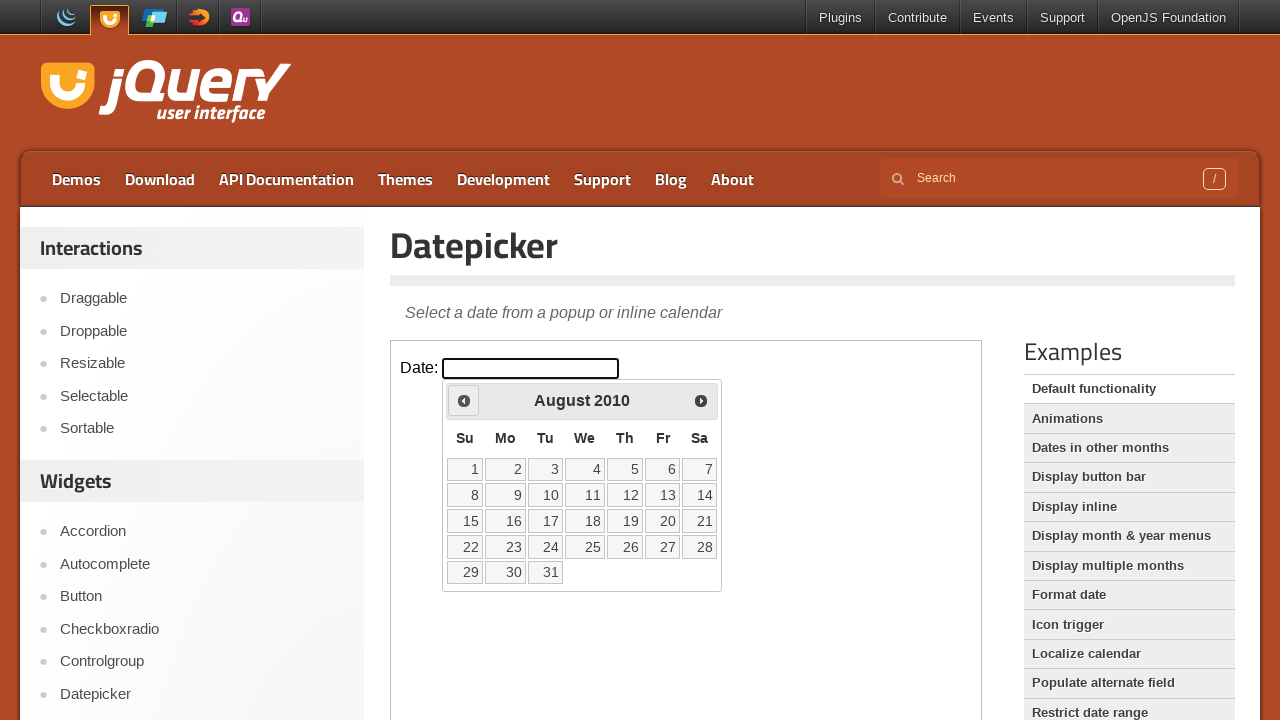

Retrieved current month: August
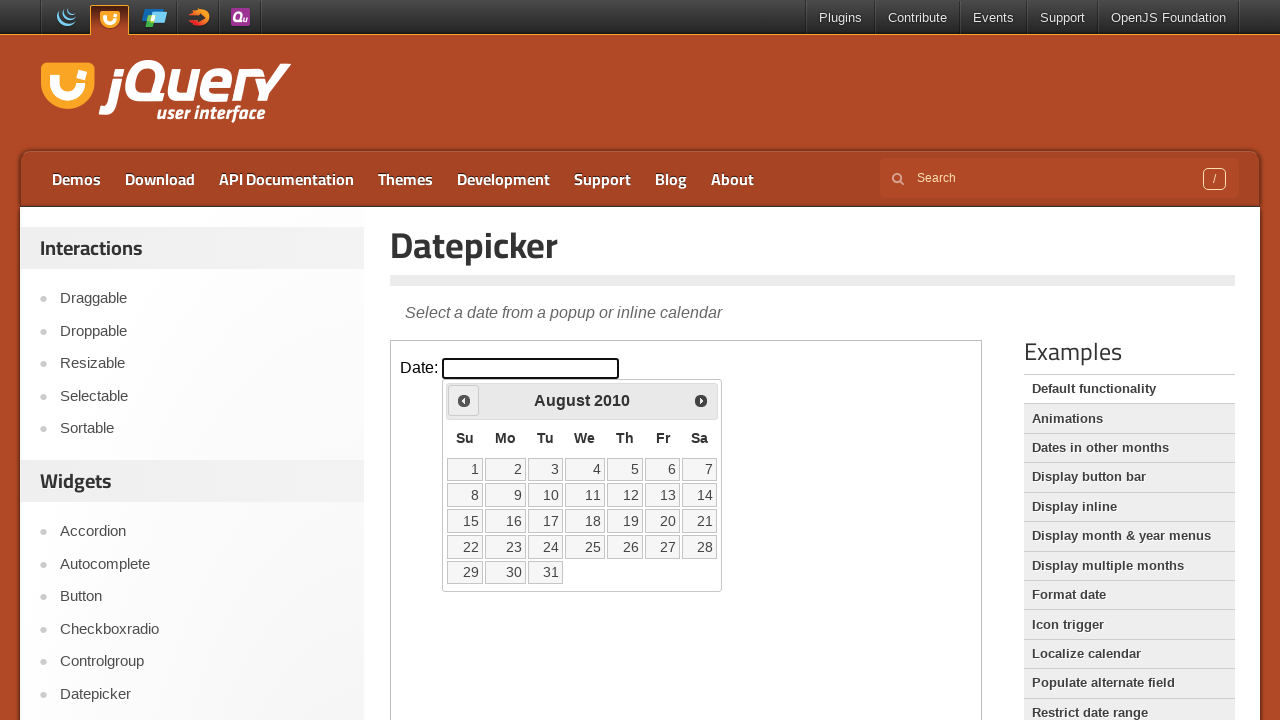

Retrieved current year: 2010
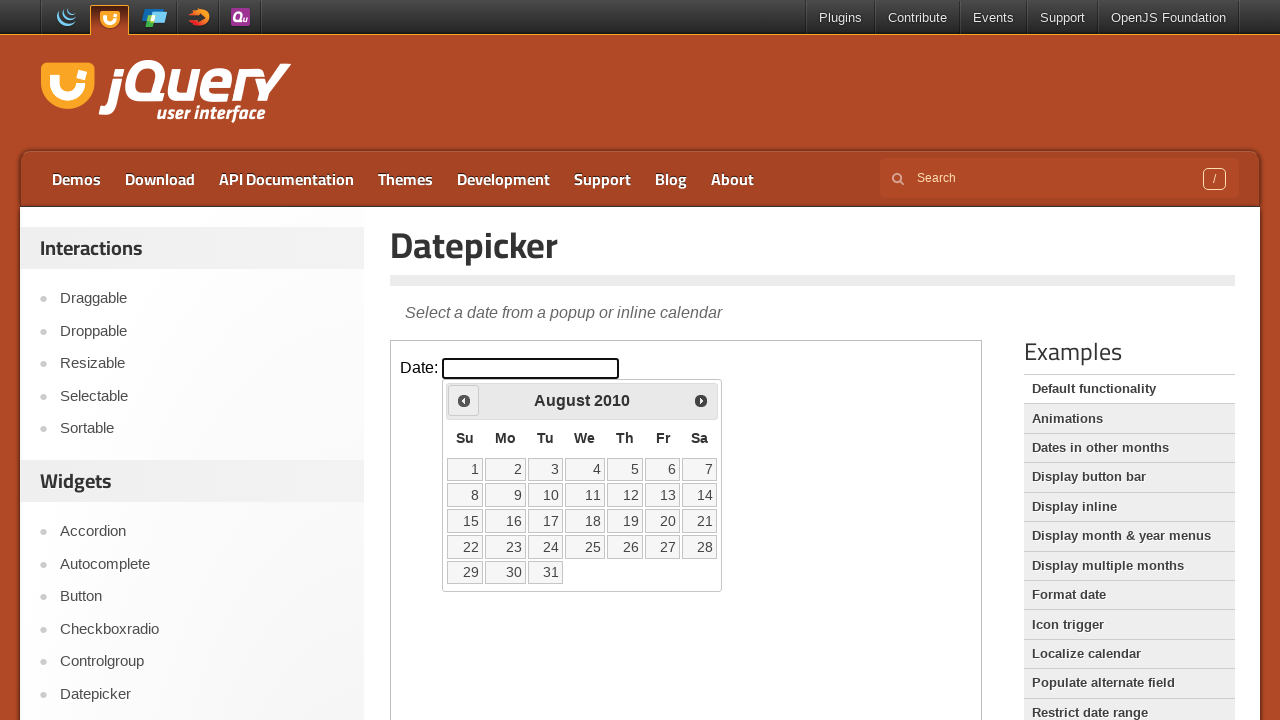

Clicked previous month button to navigate backwards at (464, 400) on iframe >> nth=0 >> internal:control=enter-frame >> .ui-datepicker-prev
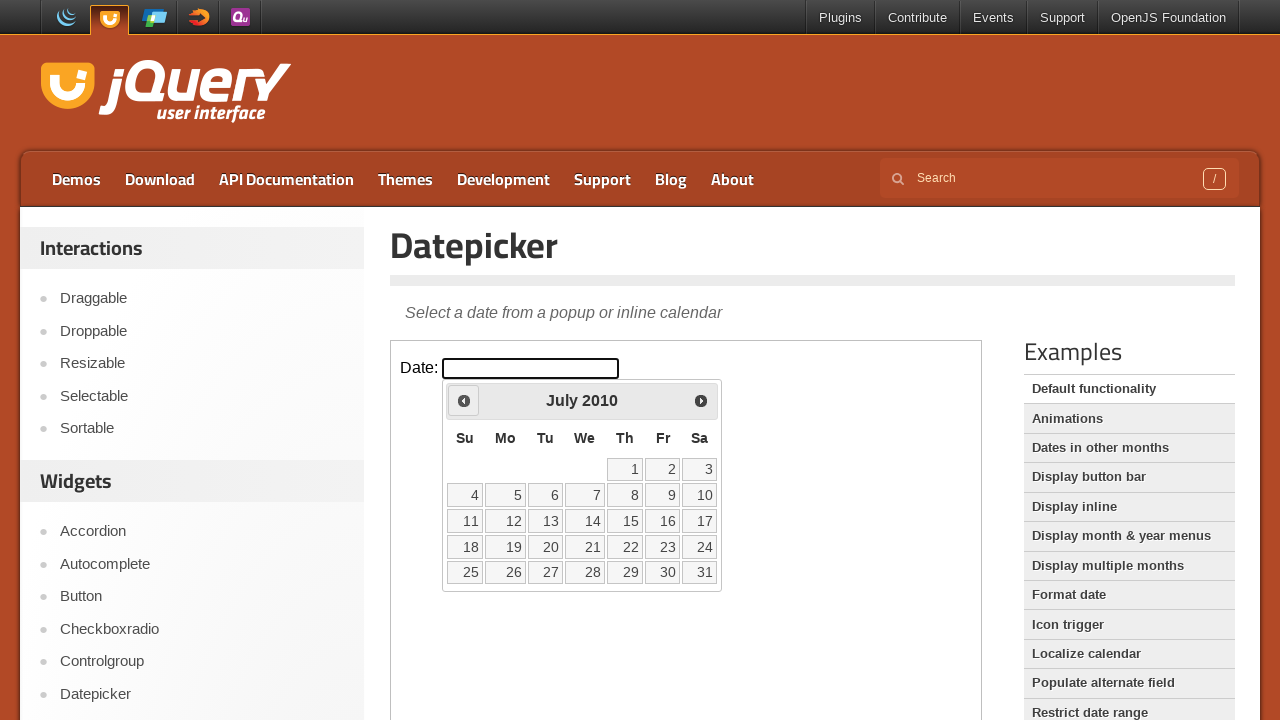

Retrieved current month: July
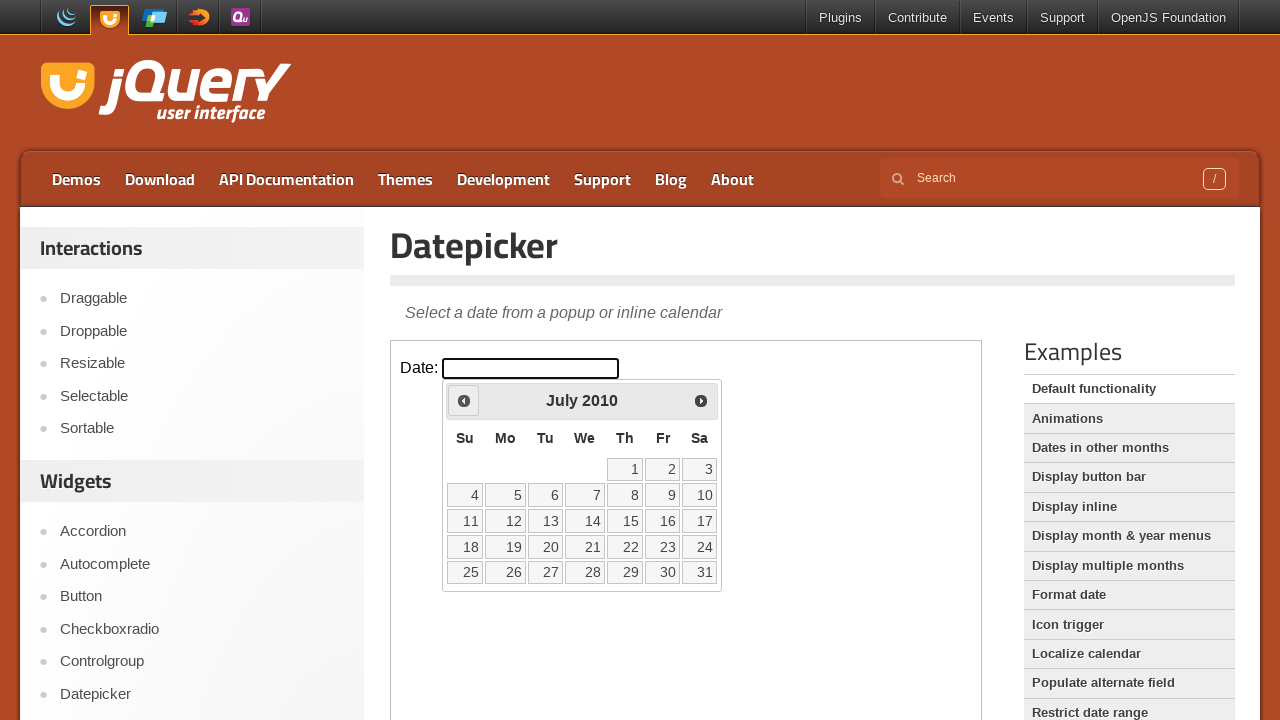

Retrieved current year: 2010
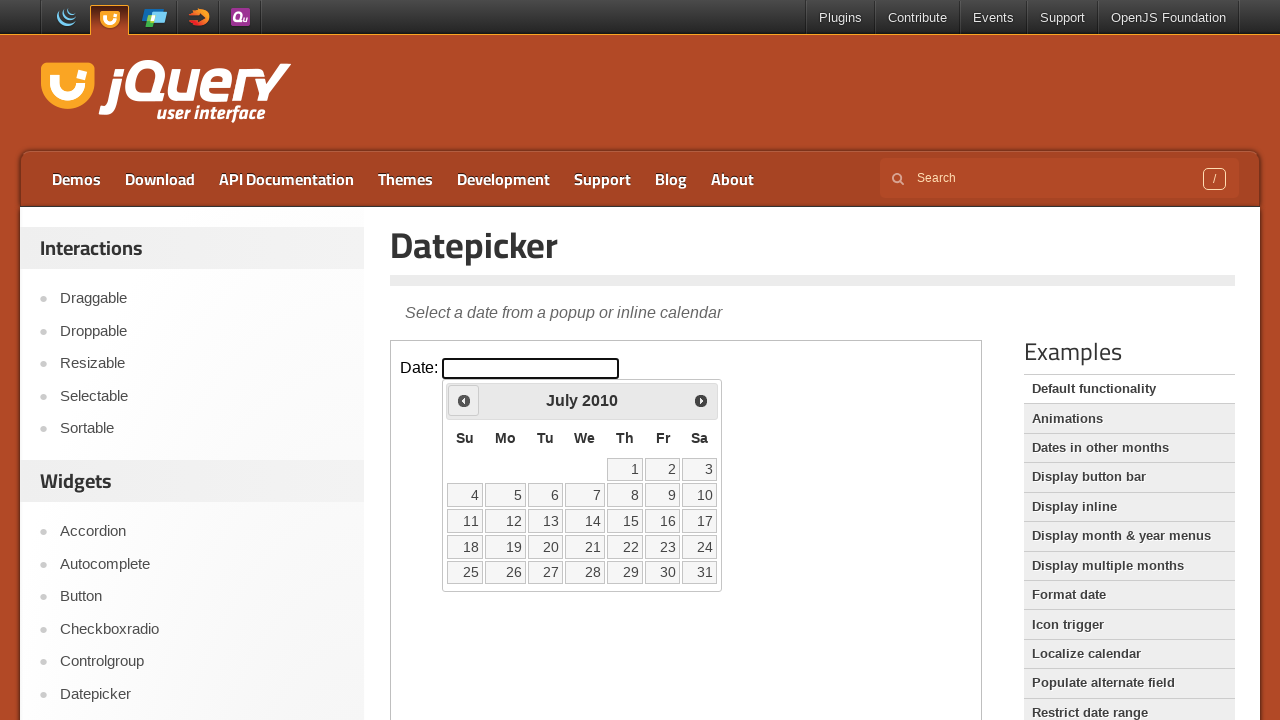

Clicked previous month button to navigate backwards at (464, 400) on iframe >> nth=0 >> internal:control=enter-frame >> .ui-datepicker-prev
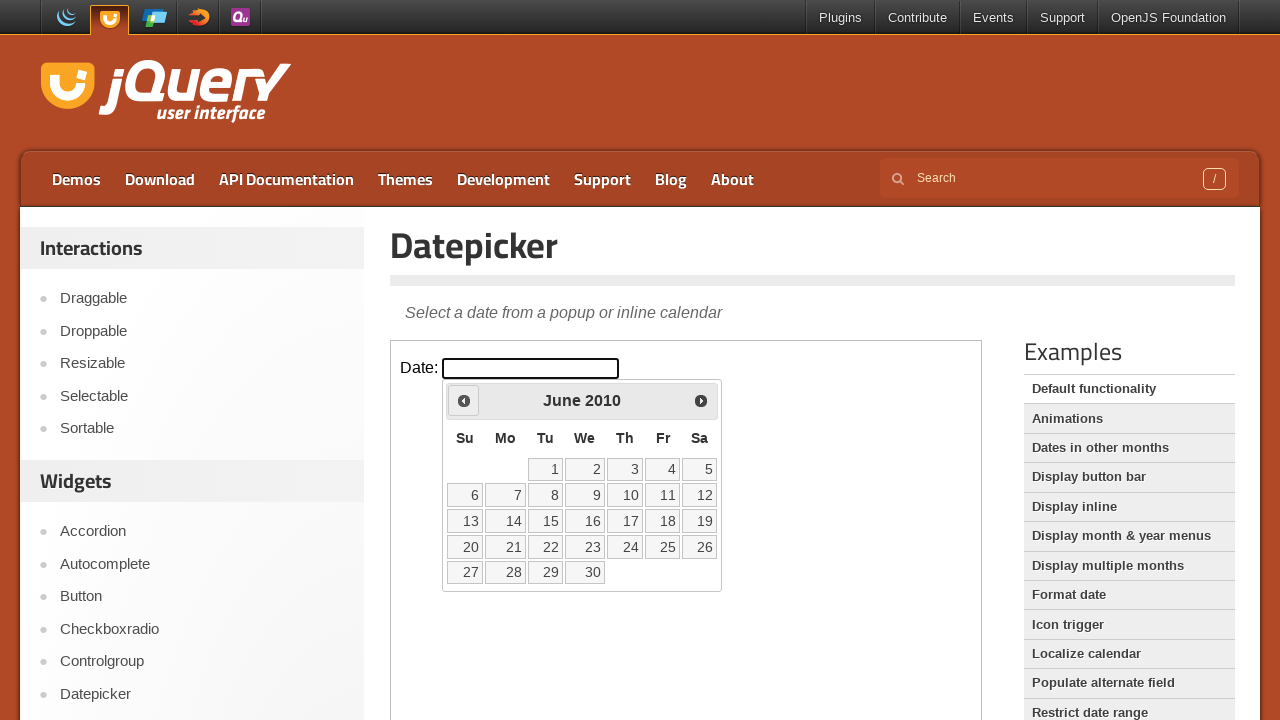

Retrieved current month: June
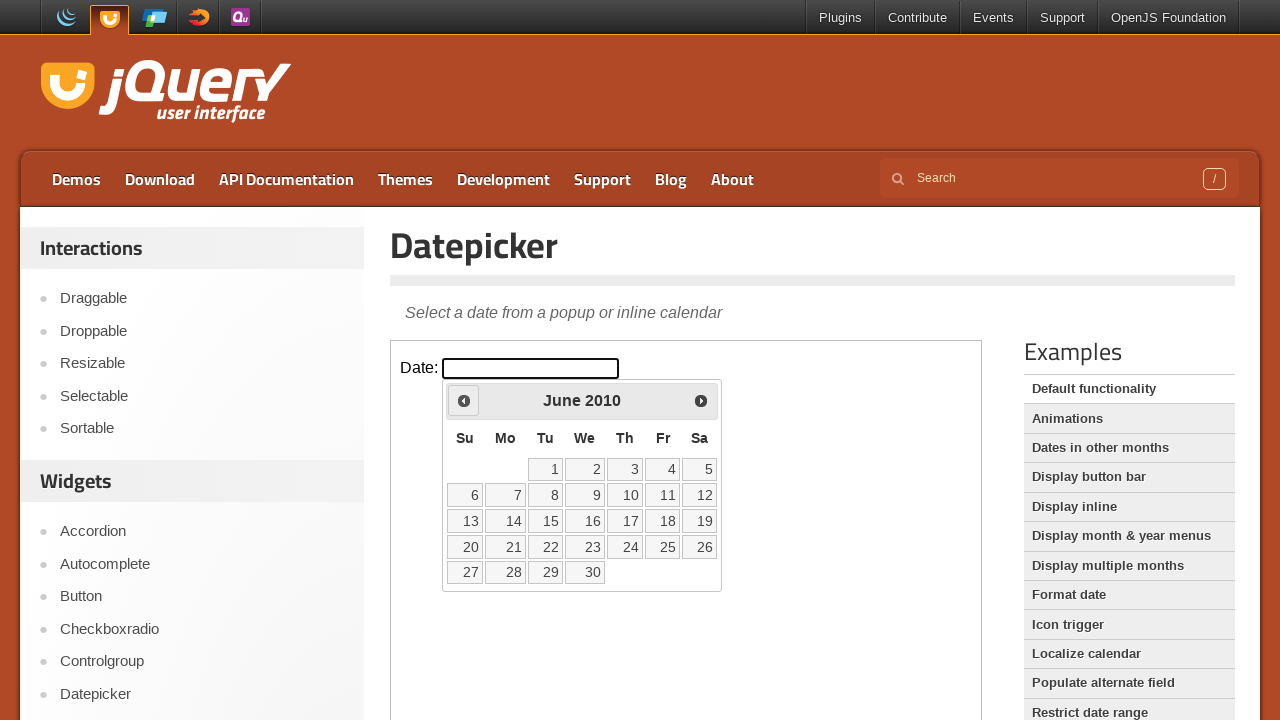

Retrieved current year: 2010
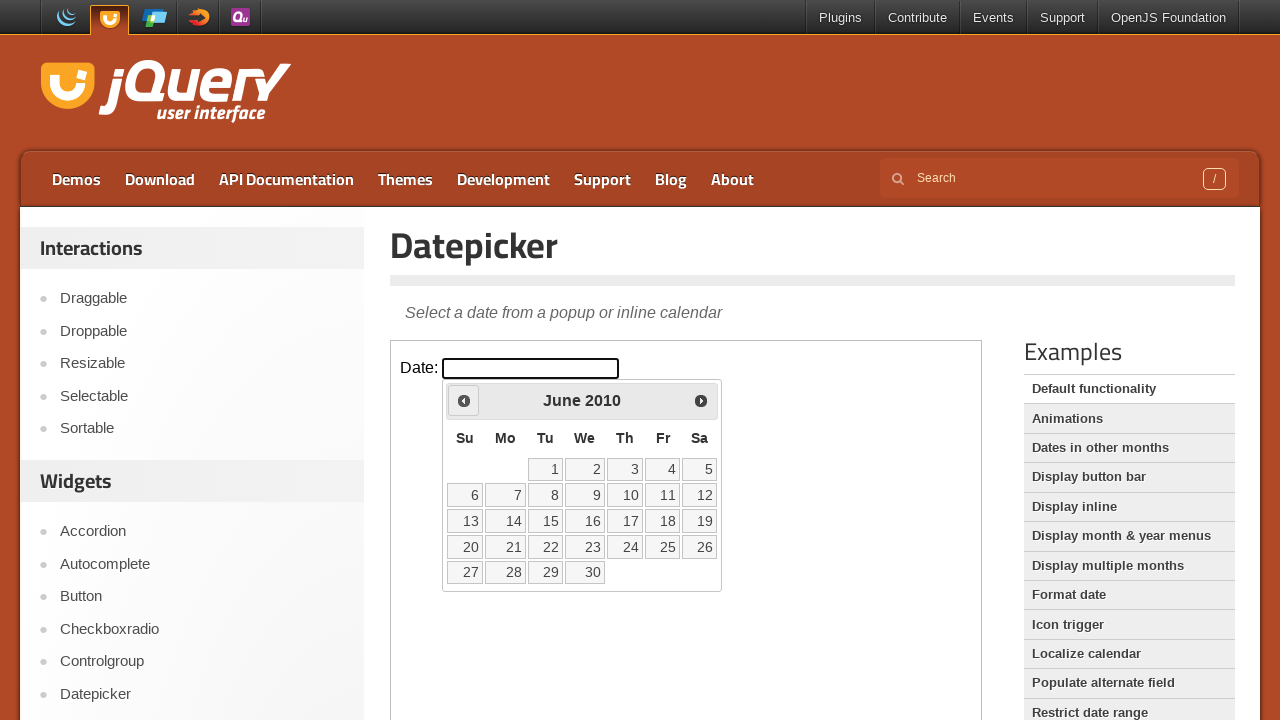

Clicked previous month button to navigate backwards at (464, 400) on iframe >> nth=0 >> internal:control=enter-frame >> .ui-datepicker-prev
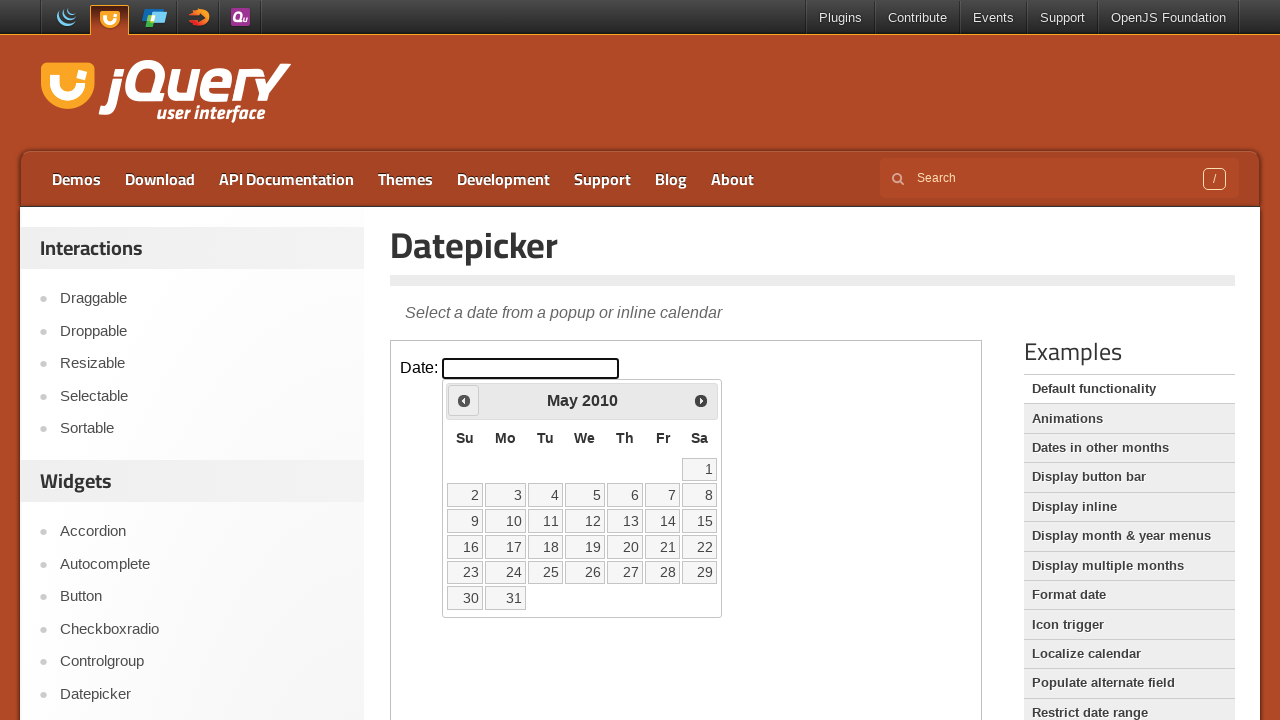

Retrieved current month: May
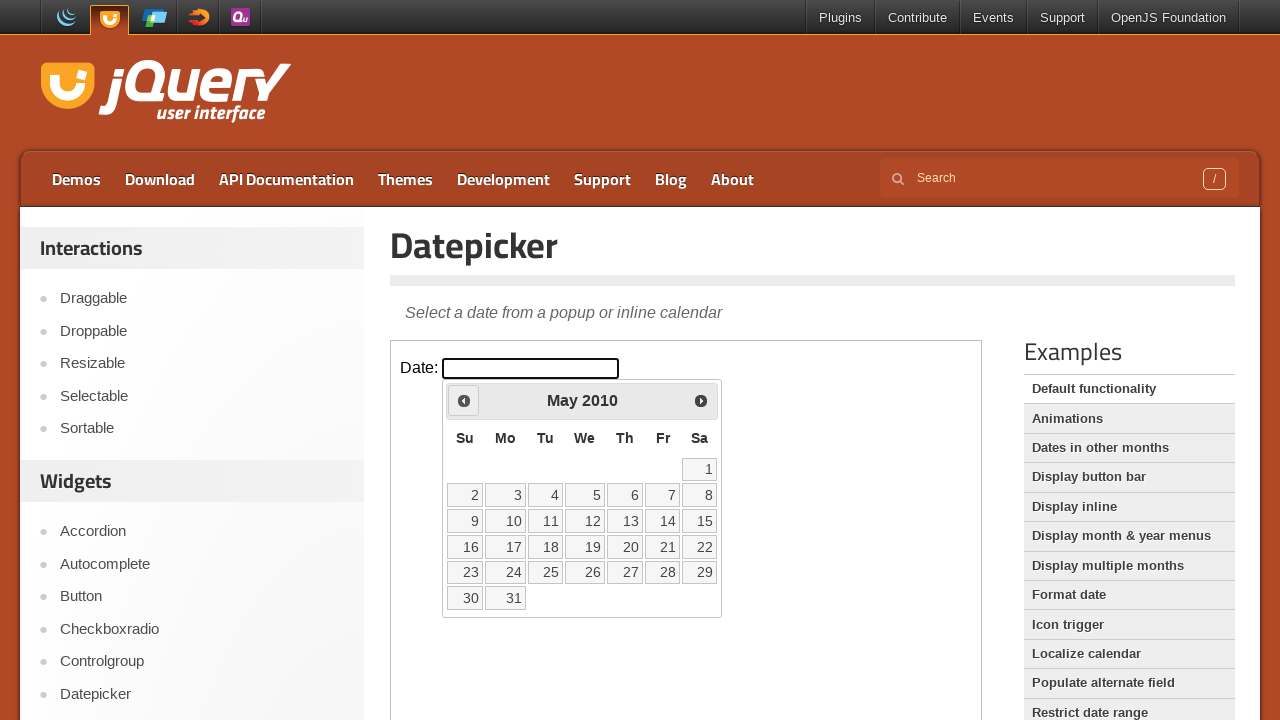

Retrieved current year: 2010
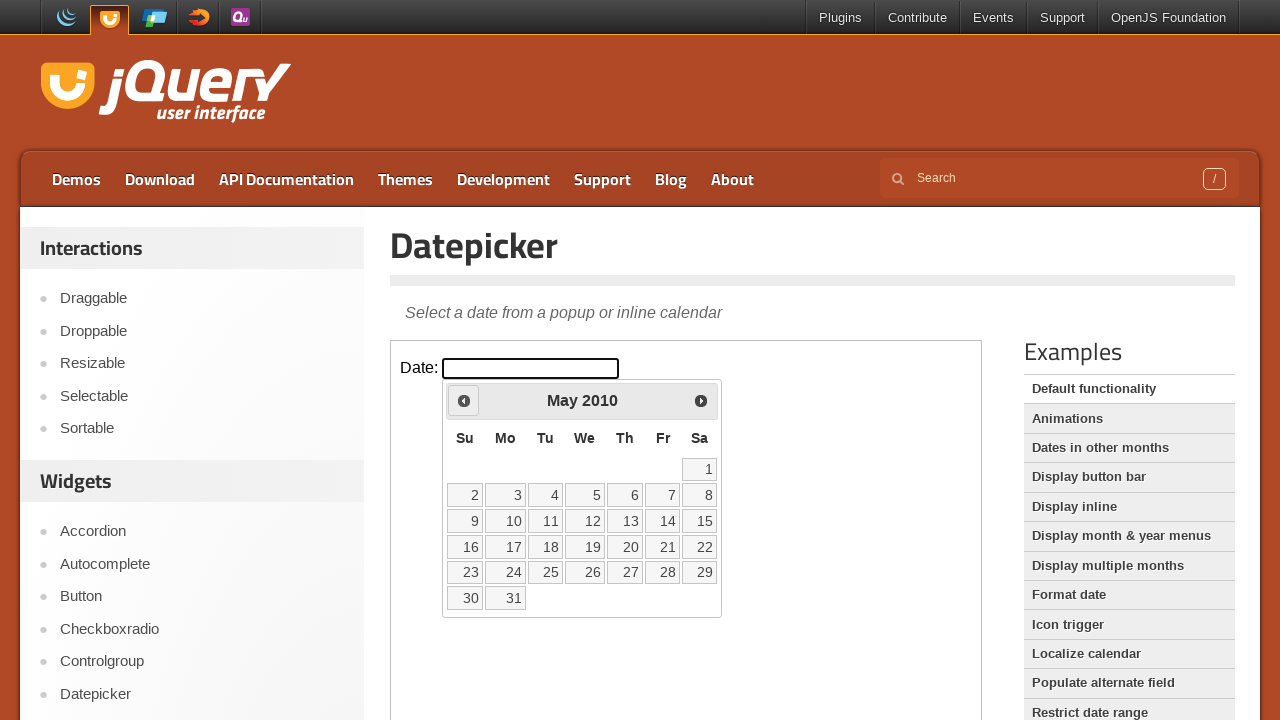

Clicked previous month button to navigate backwards at (464, 400) on iframe >> nth=0 >> internal:control=enter-frame >> .ui-datepicker-prev
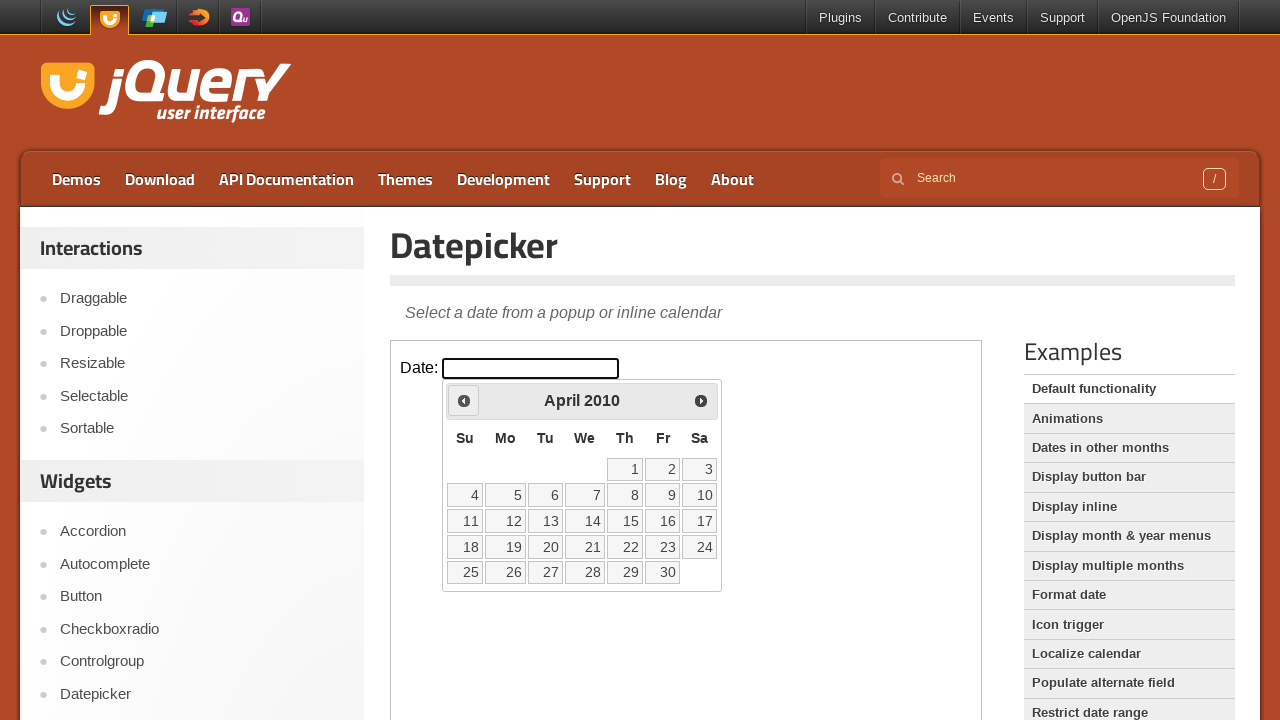

Retrieved current month: April
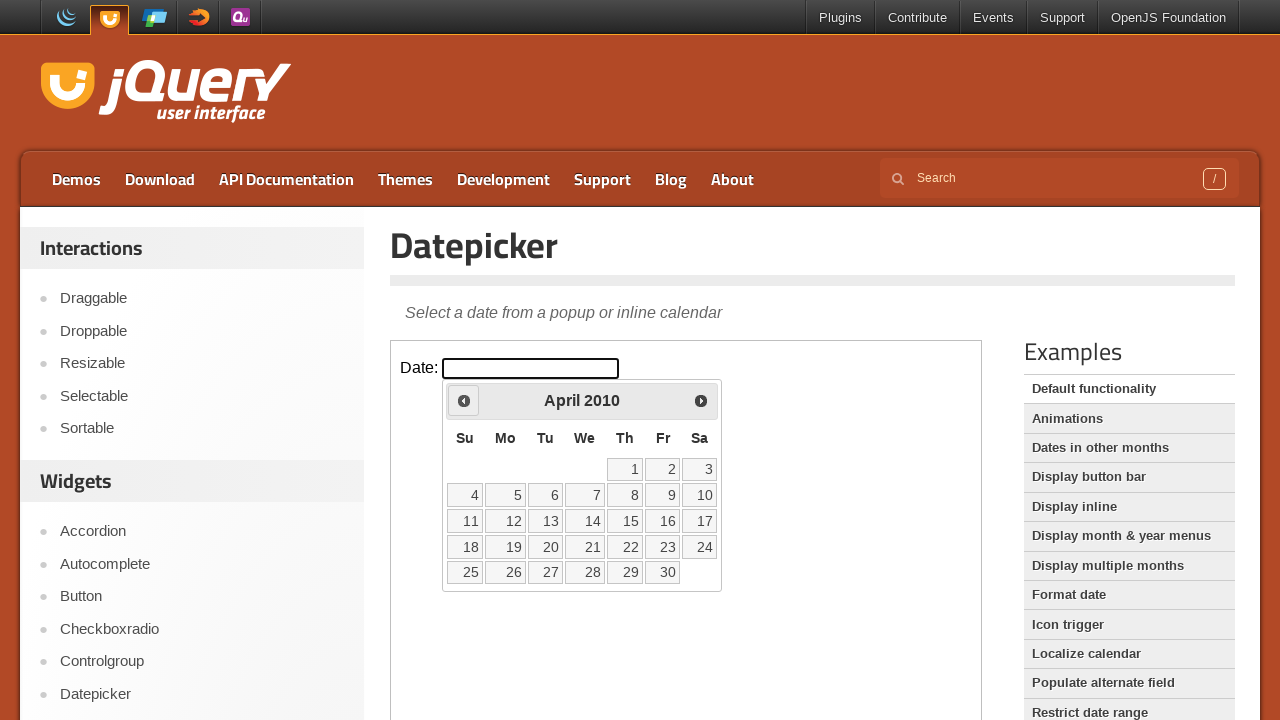

Retrieved current year: 2010
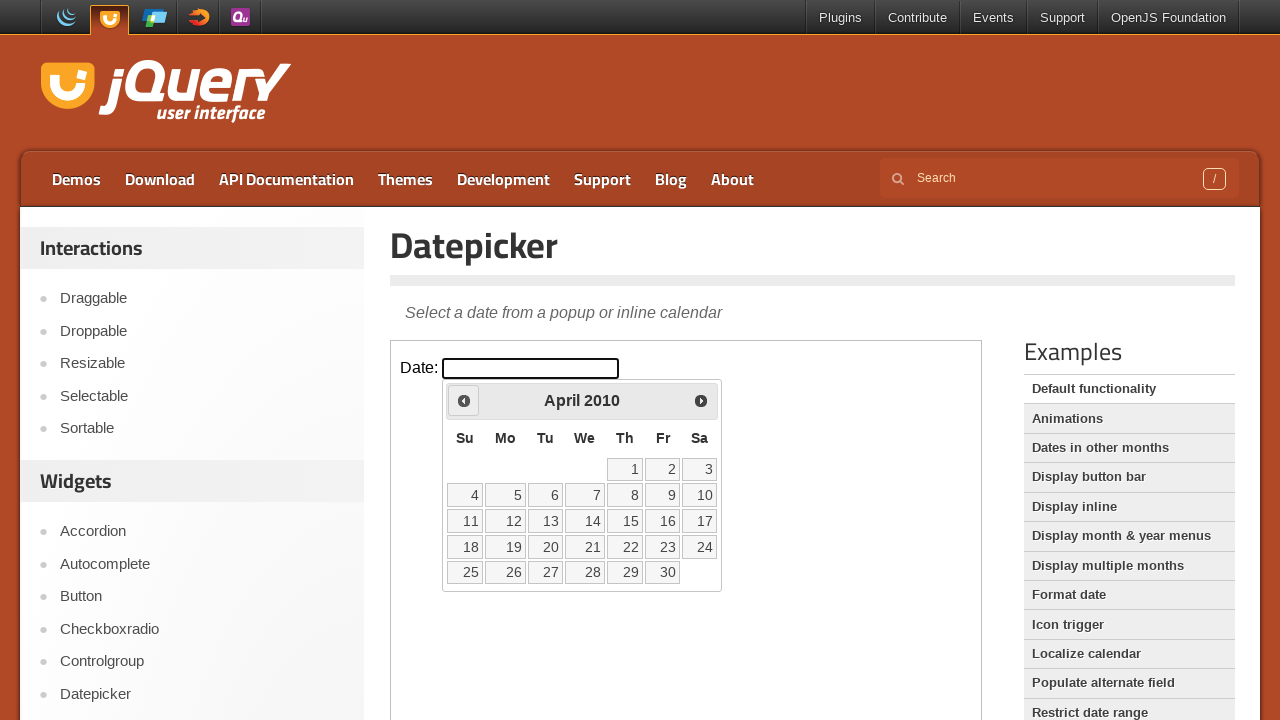

Clicked previous month button to navigate backwards at (464, 400) on iframe >> nth=0 >> internal:control=enter-frame >> .ui-datepicker-prev
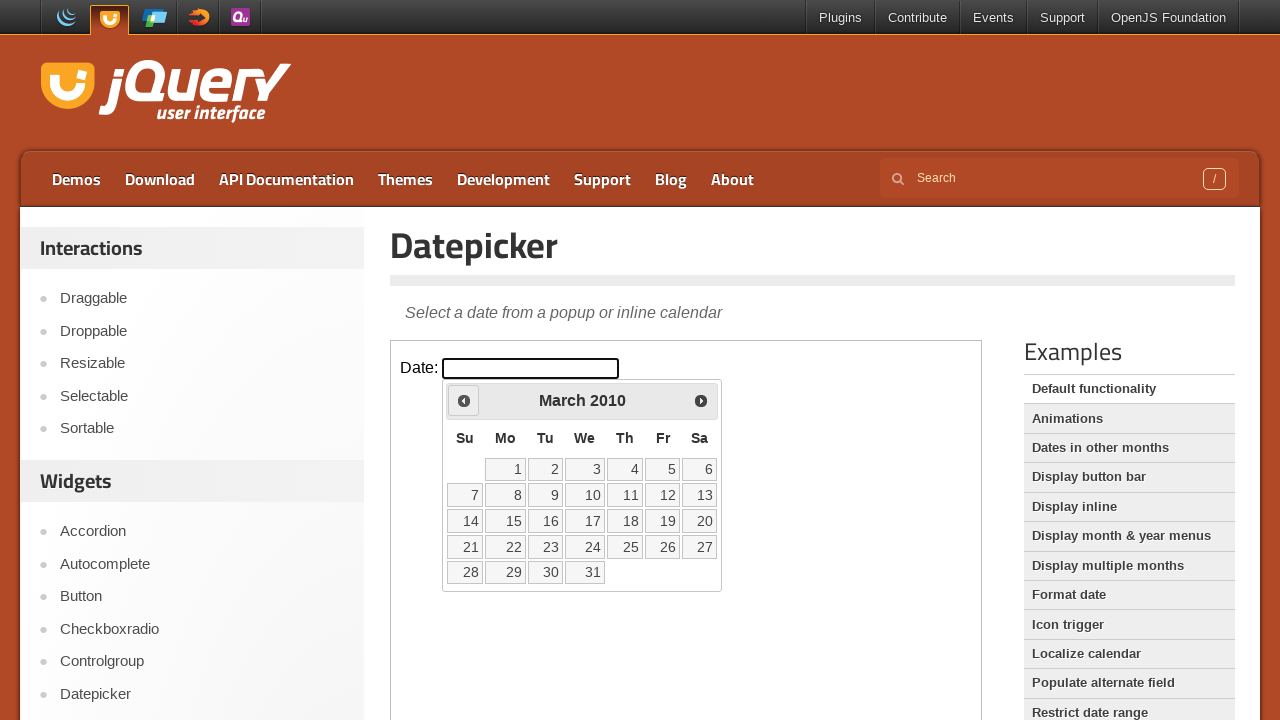

Retrieved current month: March
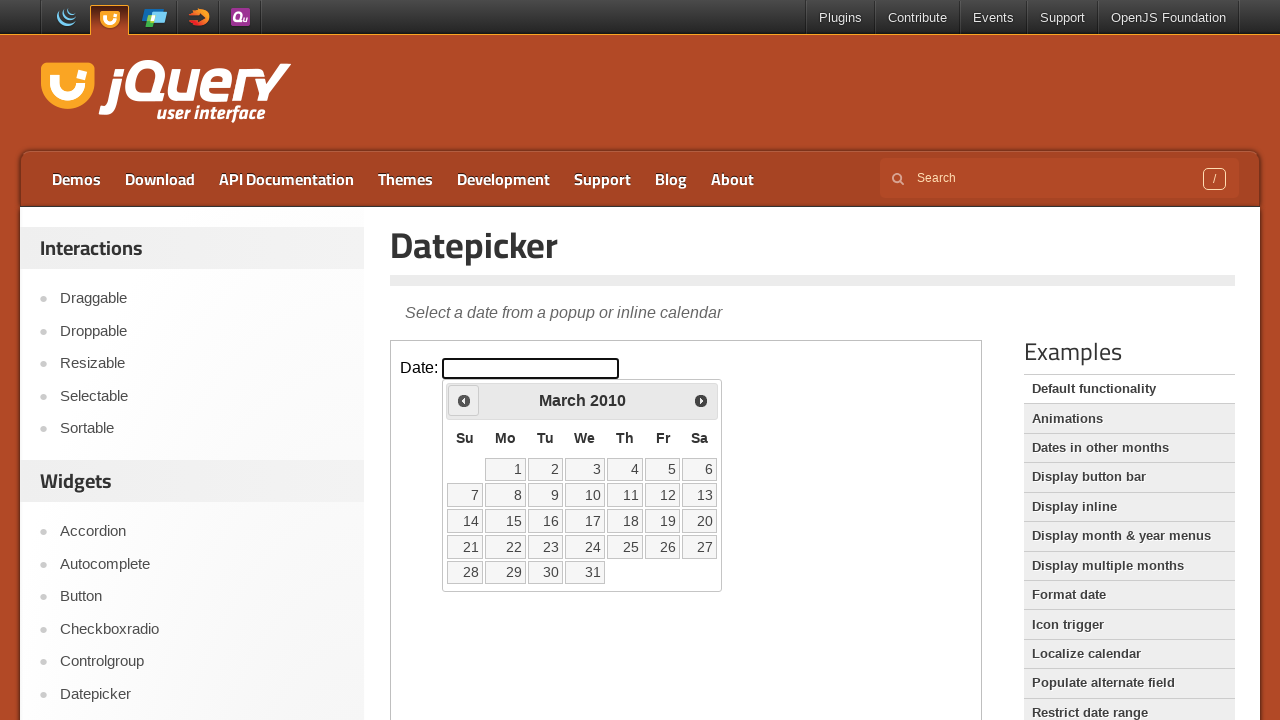

Retrieved current year: 2010
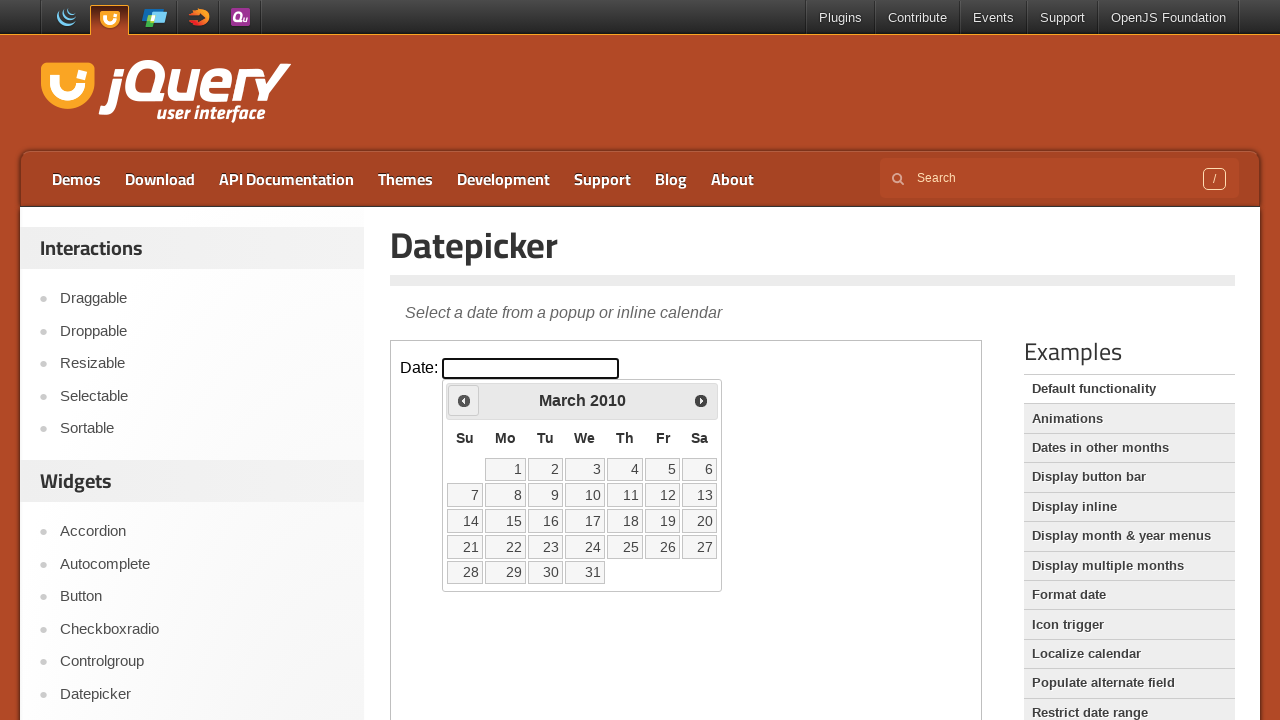

Clicked previous month button to navigate backwards at (464, 400) on iframe >> nth=0 >> internal:control=enter-frame >> .ui-datepicker-prev
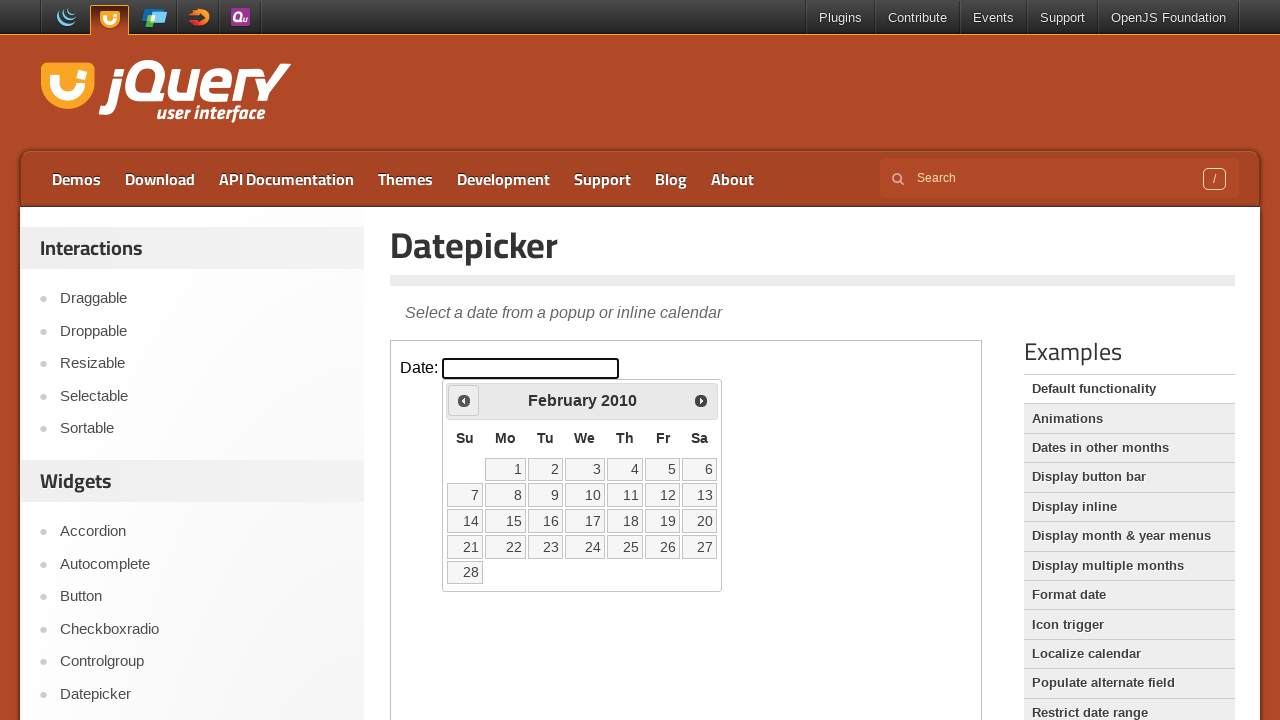

Retrieved current month: February
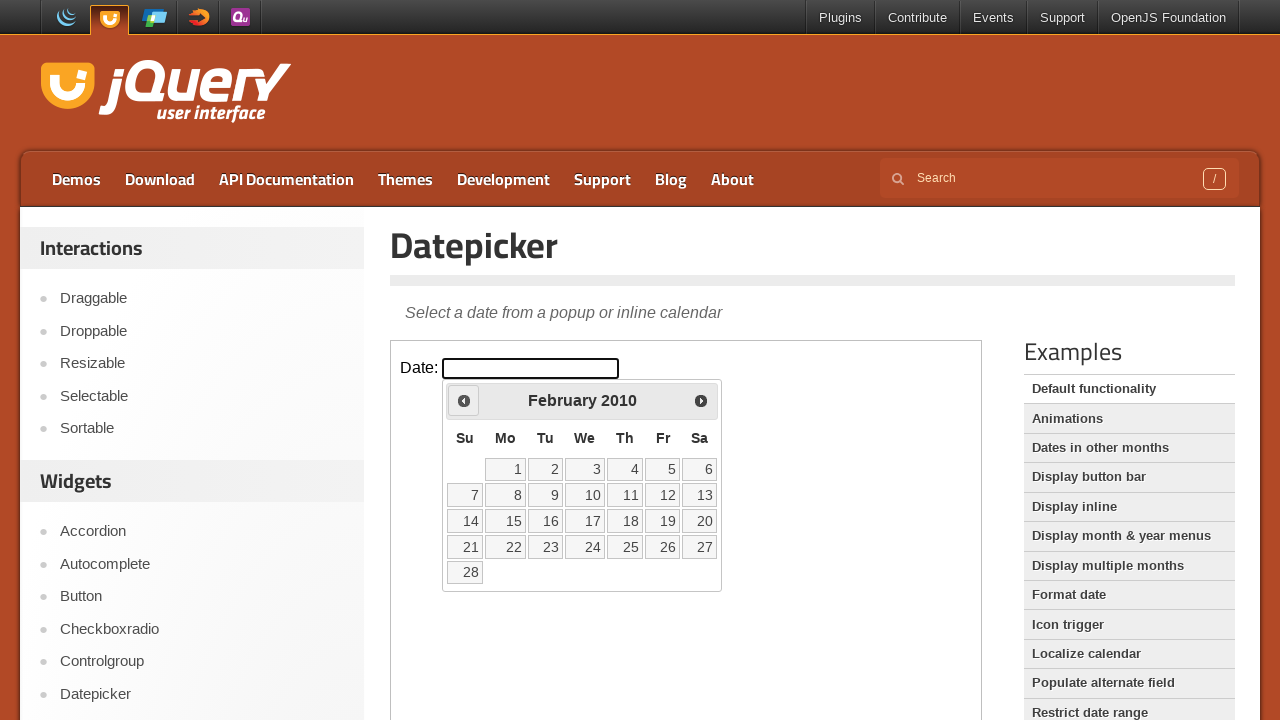

Retrieved current year: 2010
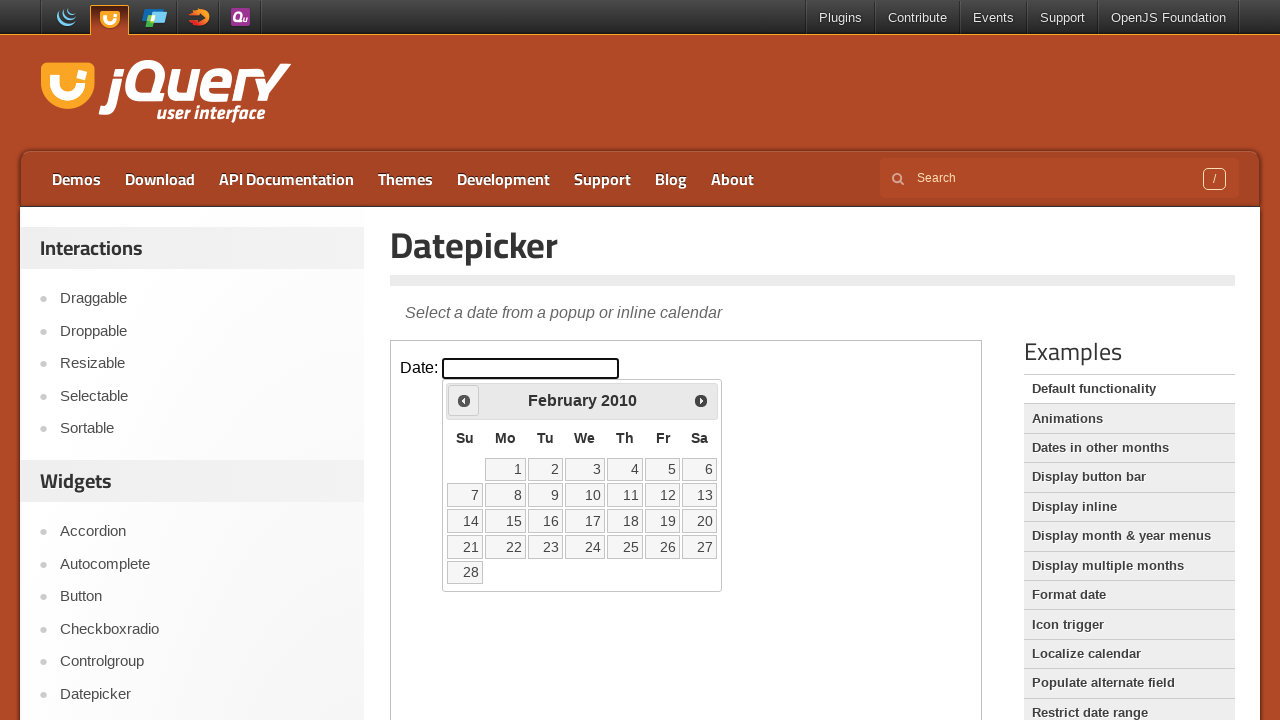

Clicked previous month button to navigate backwards at (464, 400) on iframe >> nth=0 >> internal:control=enter-frame >> .ui-datepicker-prev
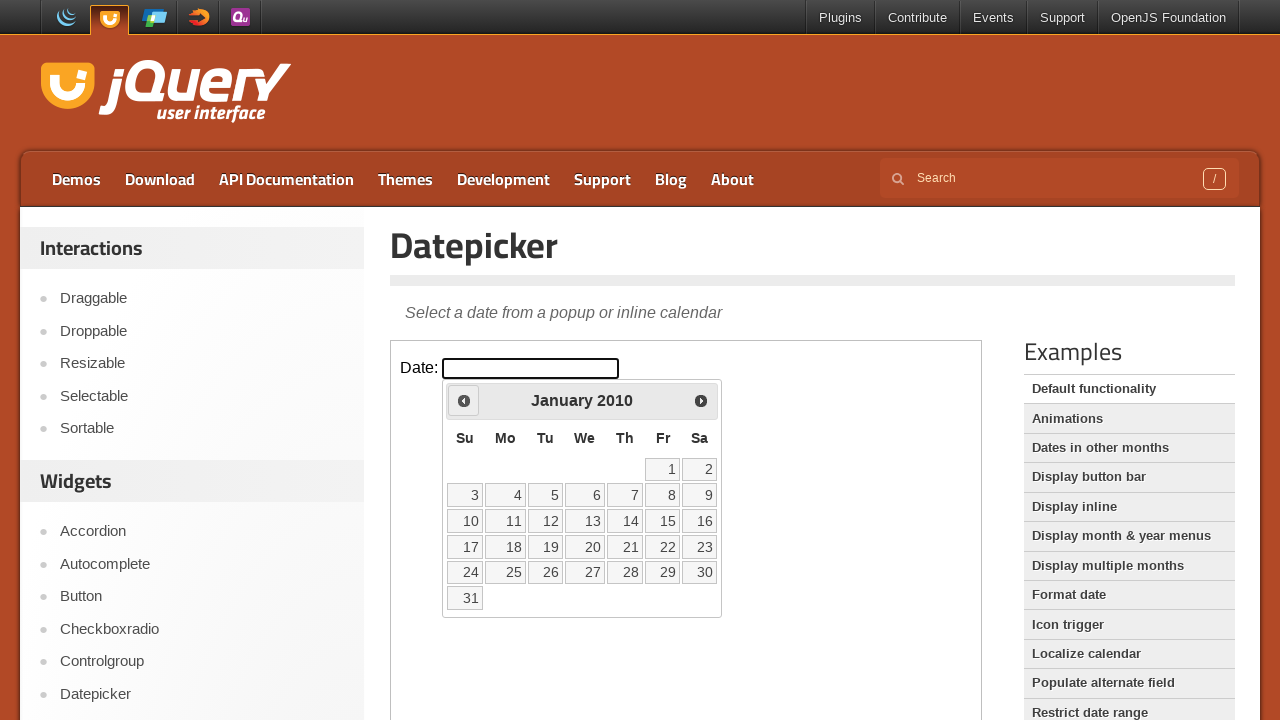

Retrieved current month: January
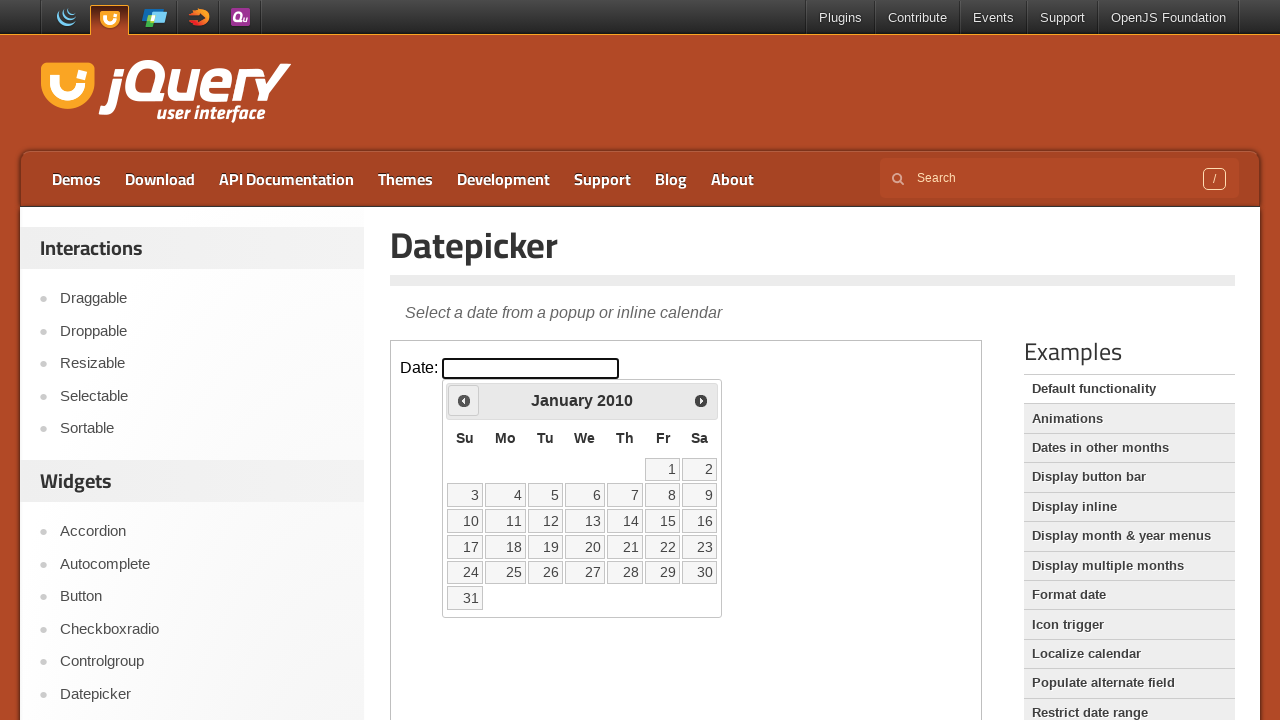

Retrieved current year: 2010
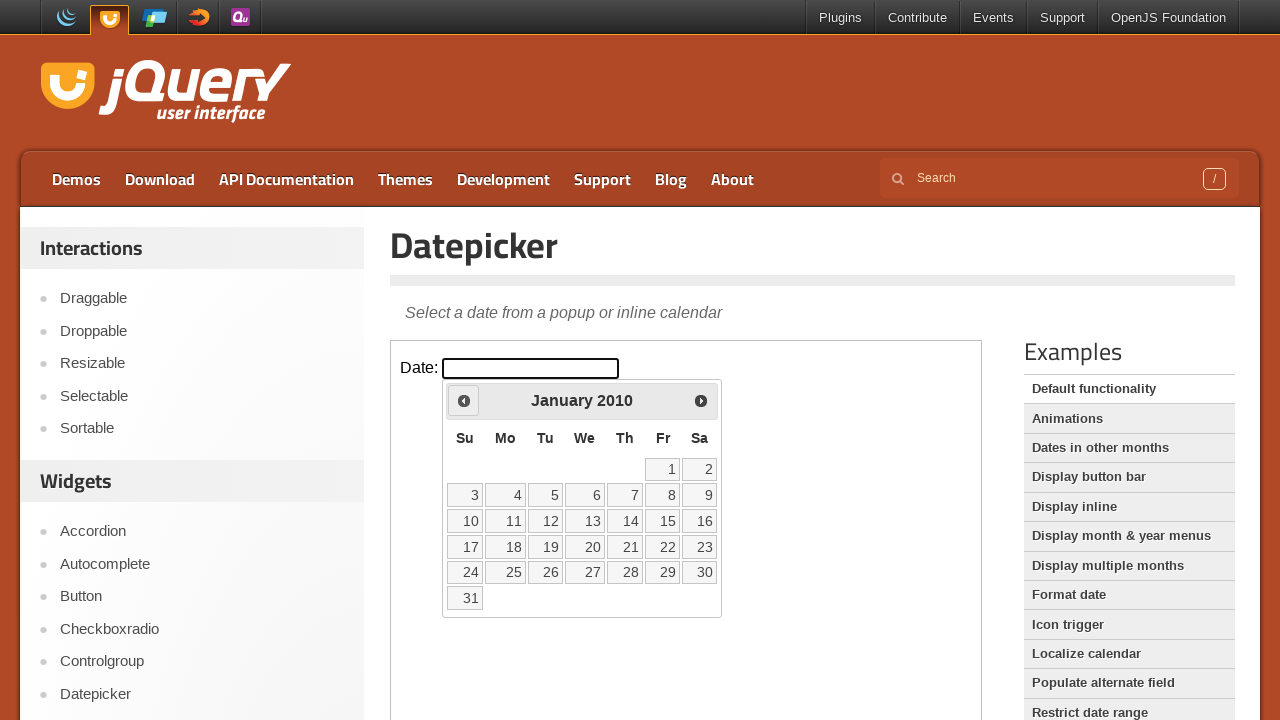

Clicked previous month button to navigate backwards at (464, 400) on iframe >> nth=0 >> internal:control=enter-frame >> .ui-datepicker-prev
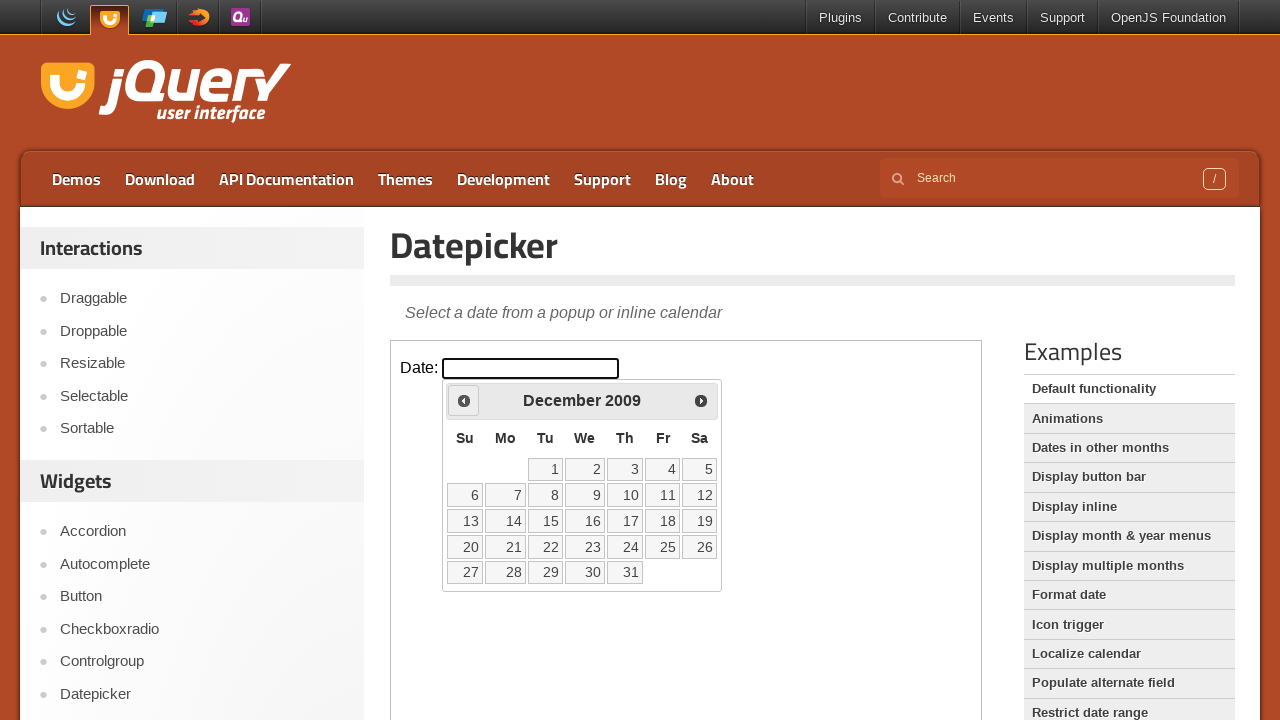

Retrieved current month: December
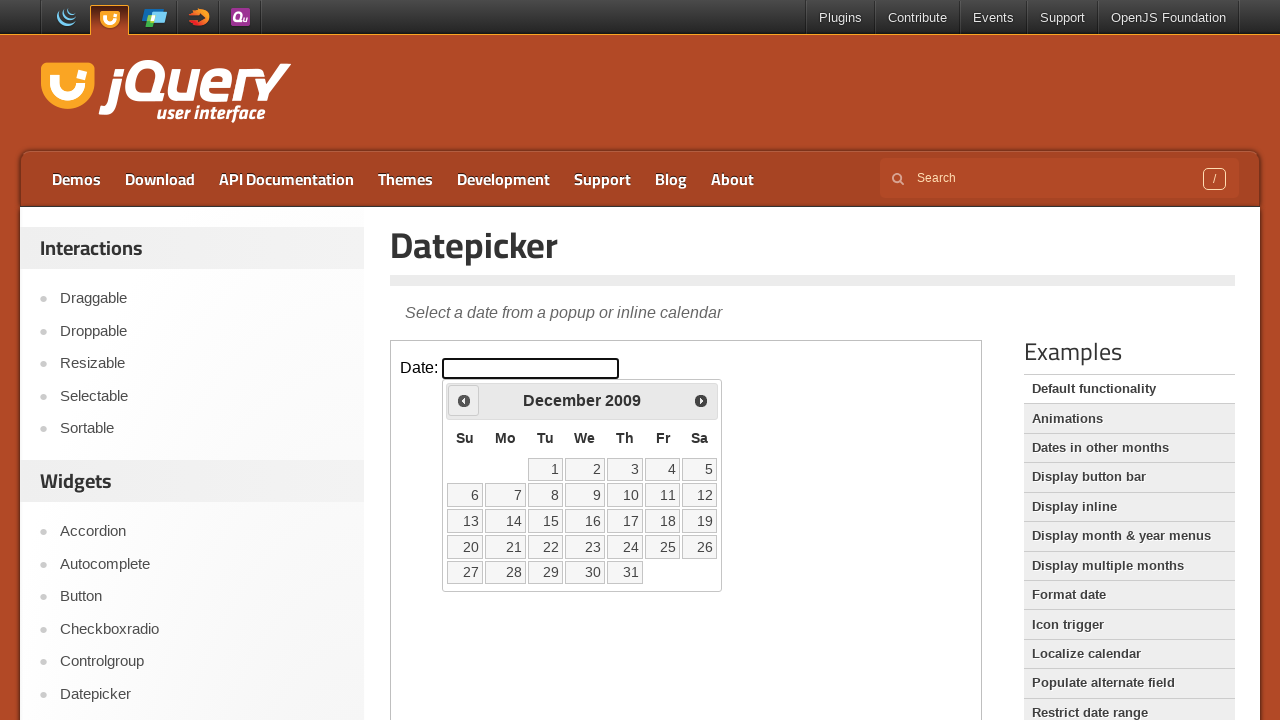

Retrieved current year: 2009
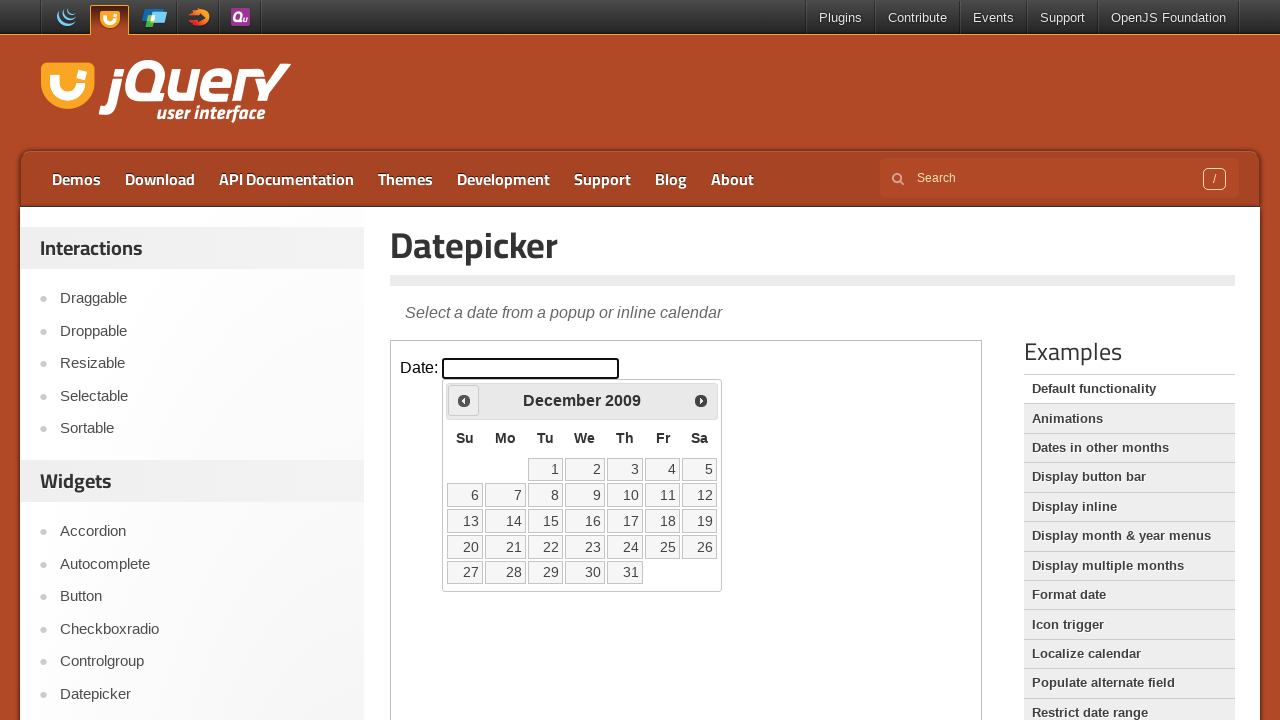

Clicked previous month button to navigate backwards at (464, 400) on iframe >> nth=0 >> internal:control=enter-frame >> .ui-datepicker-prev
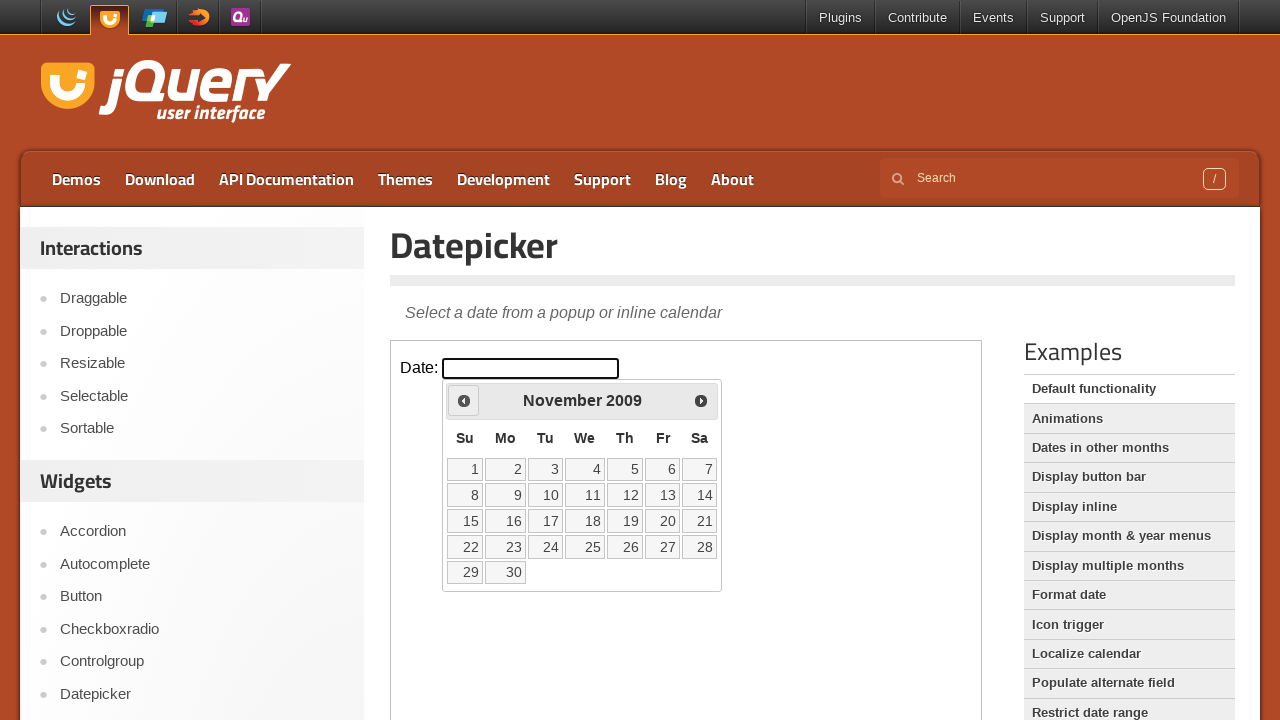

Retrieved current month: November
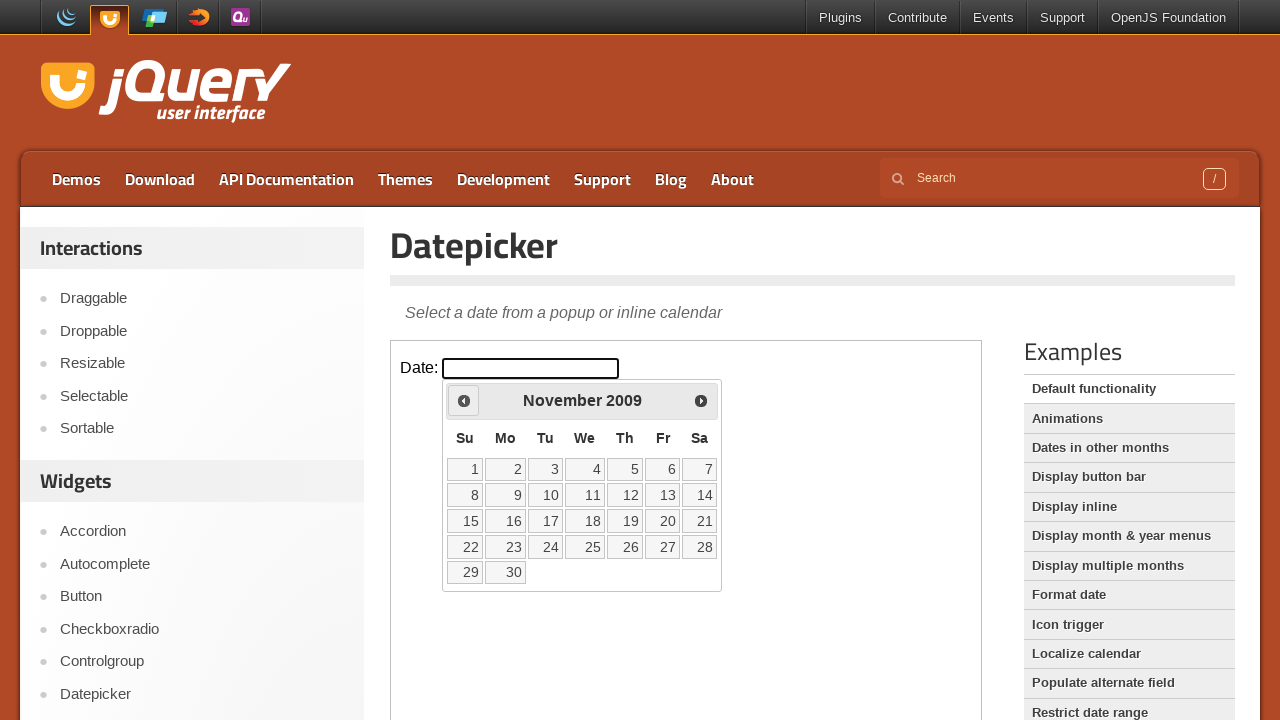

Retrieved current year: 2009
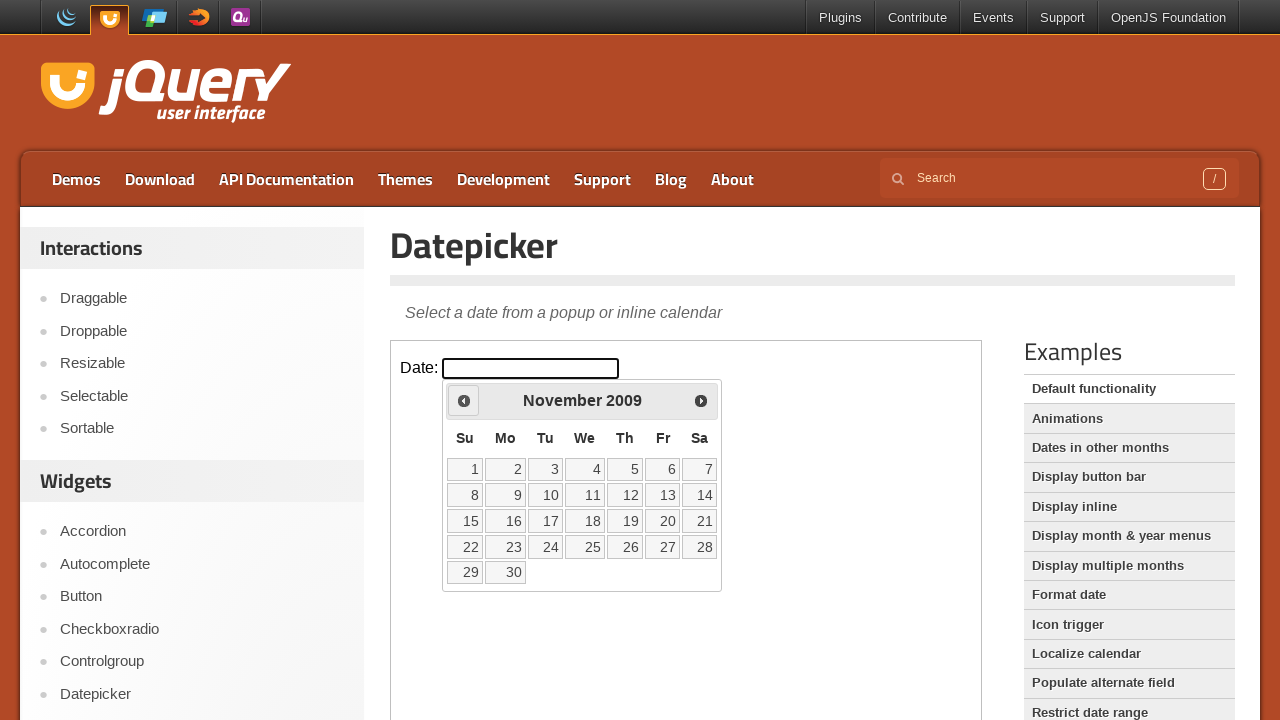

Clicked previous month button to navigate backwards at (464, 400) on iframe >> nth=0 >> internal:control=enter-frame >> .ui-datepicker-prev
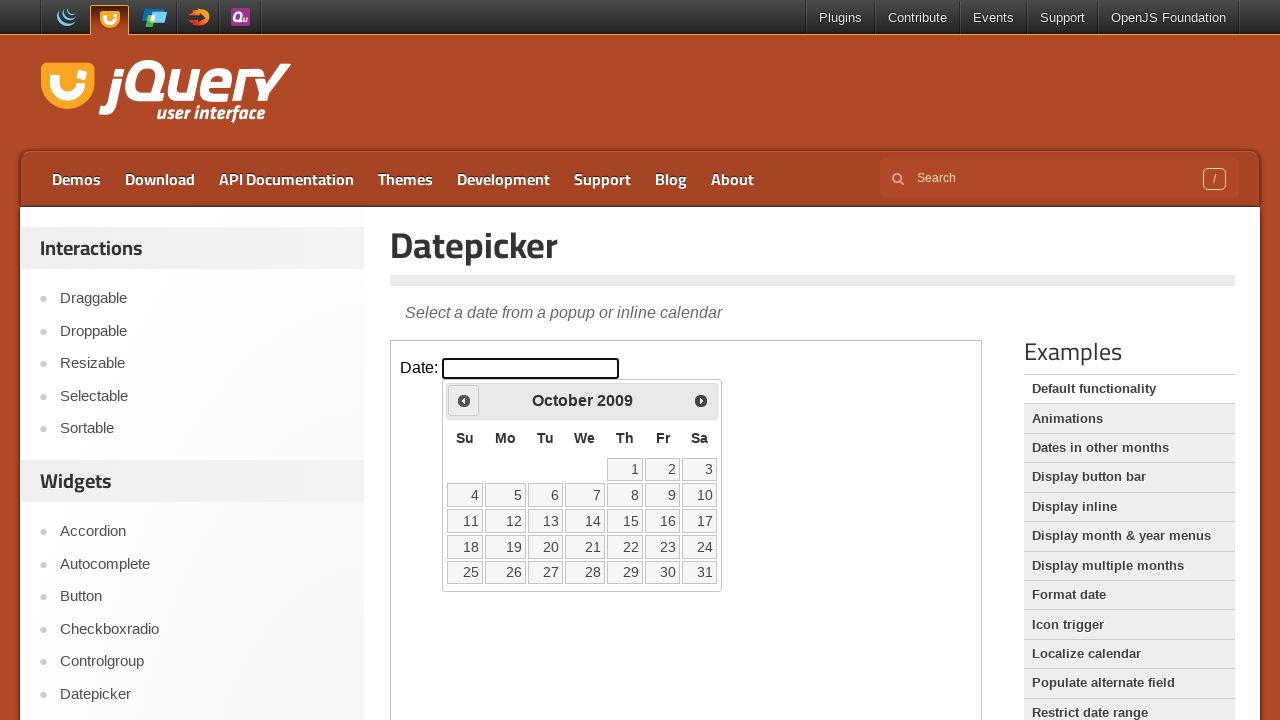

Retrieved current month: October
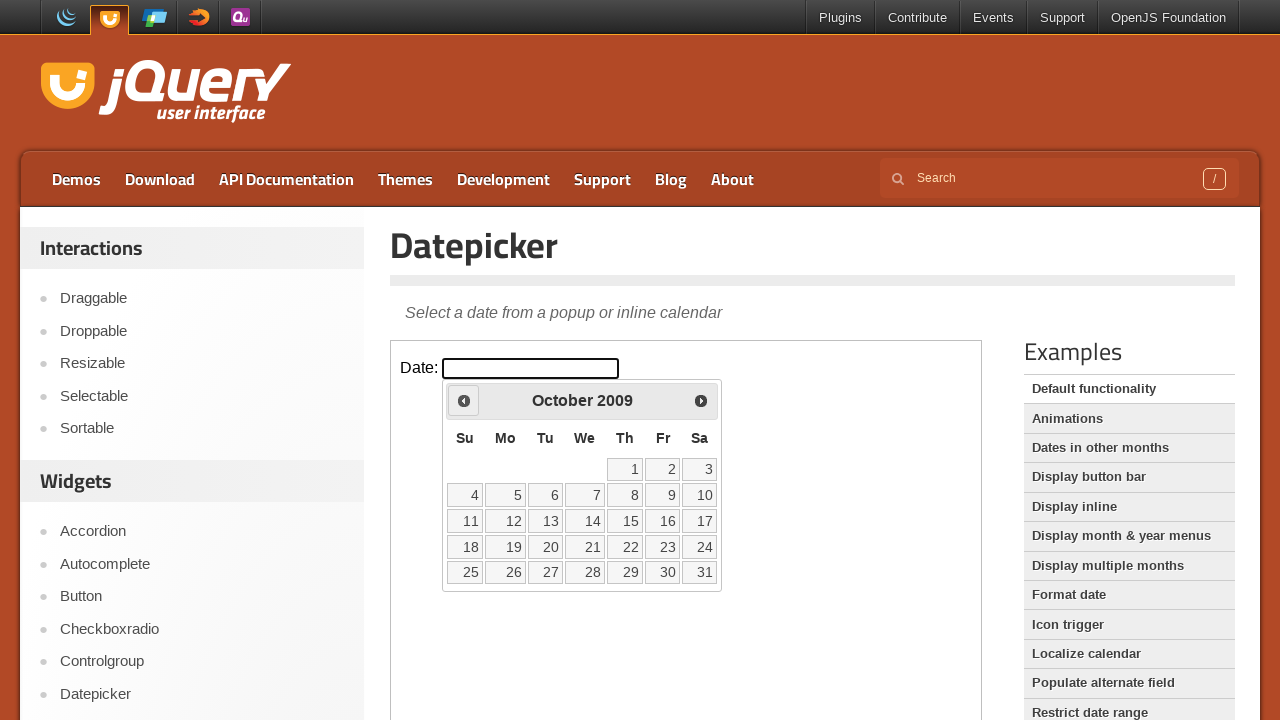

Retrieved current year: 2009
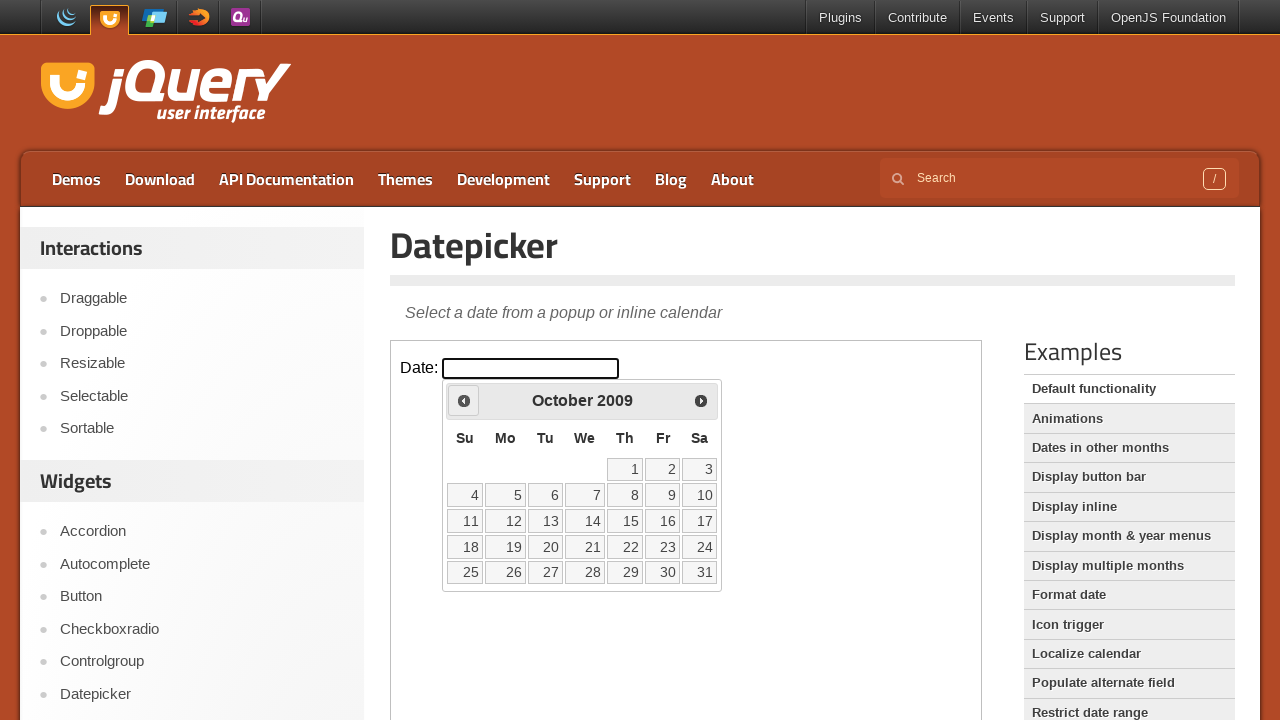

Clicked previous month button to navigate backwards at (464, 400) on iframe >> nth=0 >> internal:control=enter-frame >> .ui-datepicker-prev
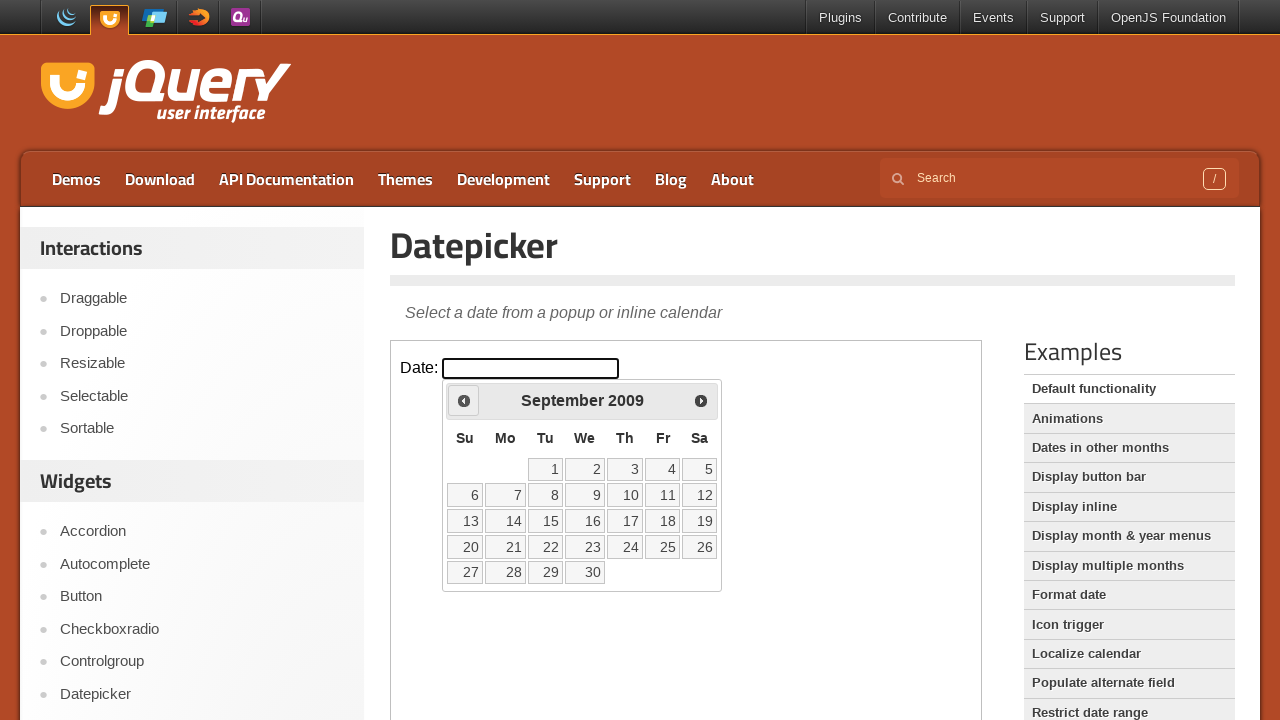

Retrieved current month: September
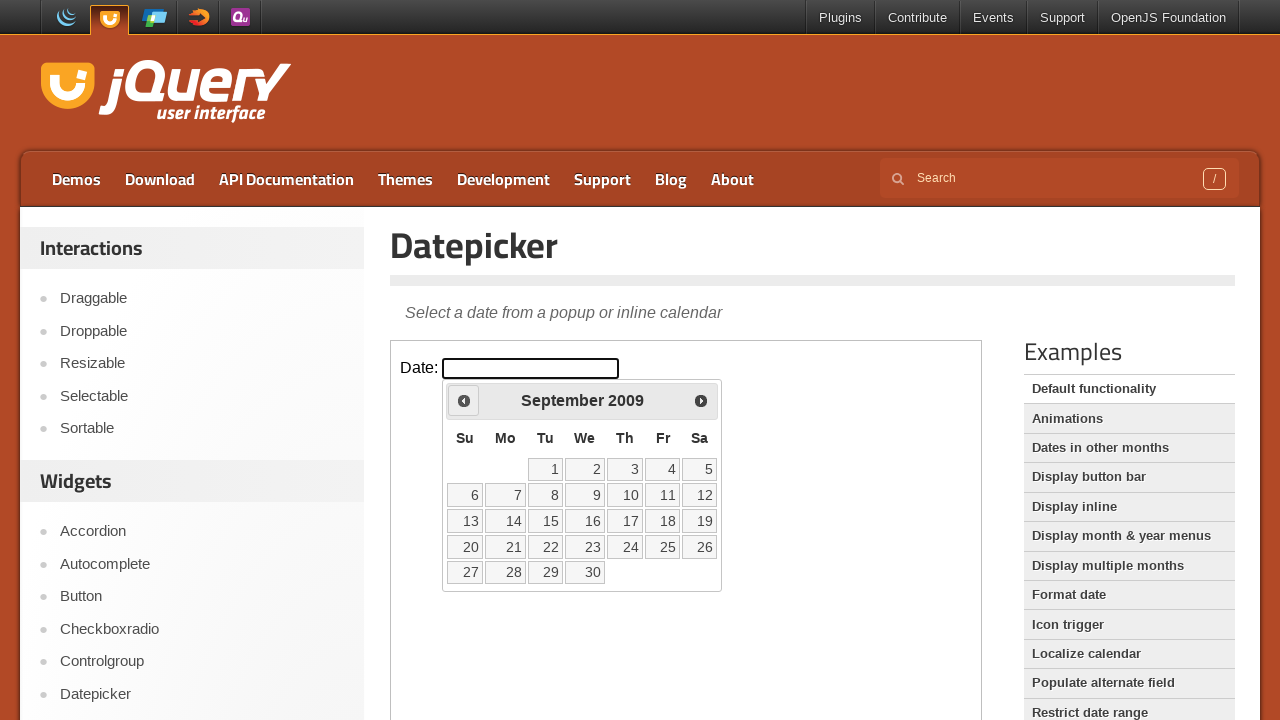

Retrieved current year: 2009
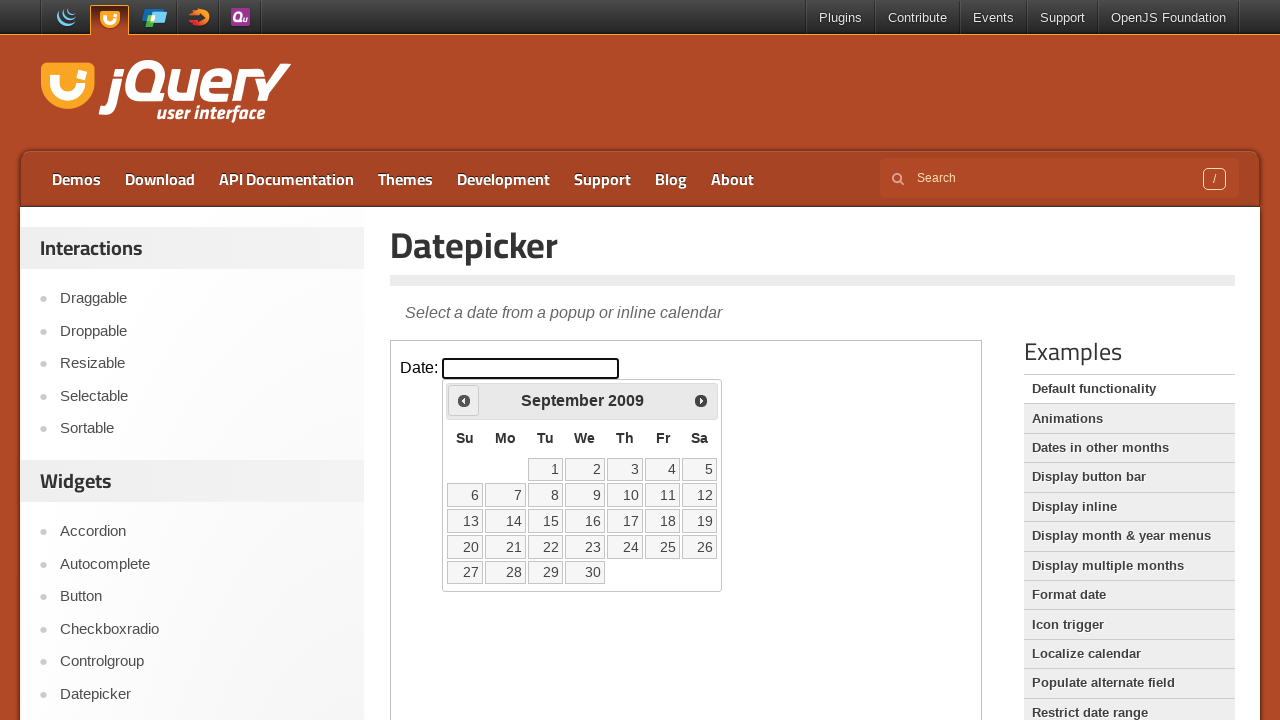

Clicked previous month button to navigate backwards at (464, 400) on iframe >> nth=0 >> internal:control=enter-frame >> .ui-datepicker-prev
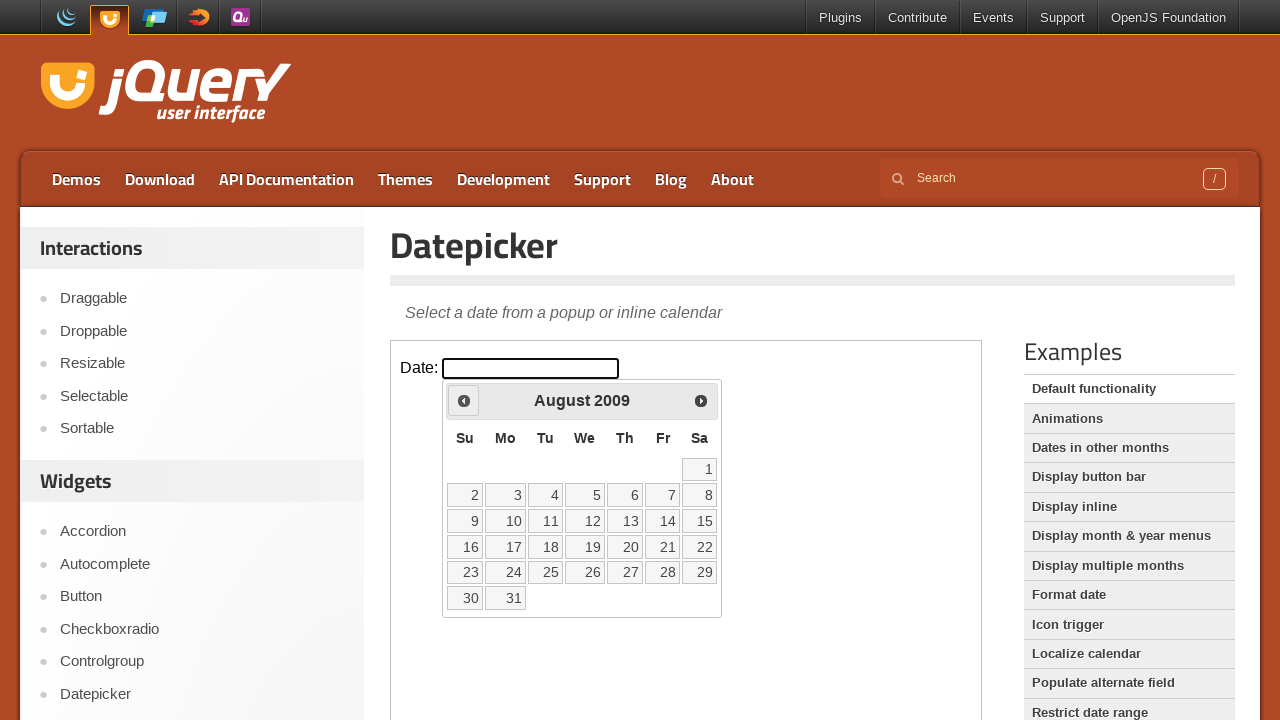

Retrieved current month: August
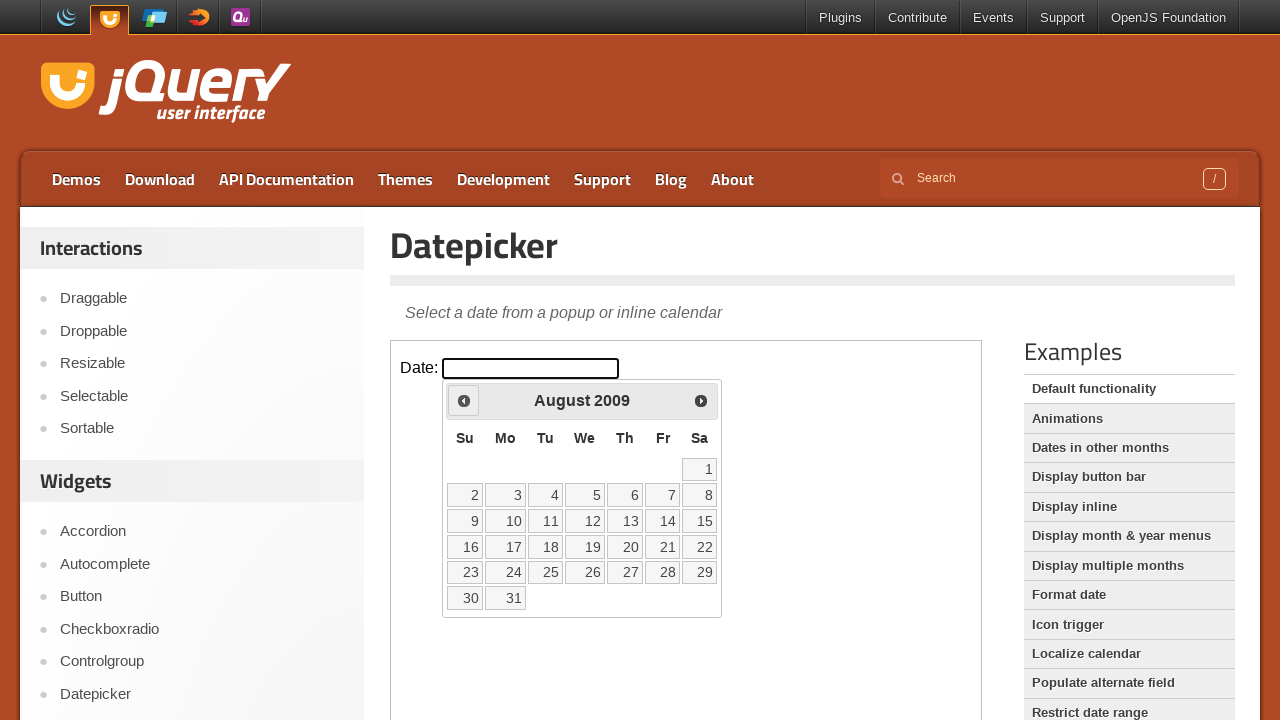

Retrieved current year: 2009
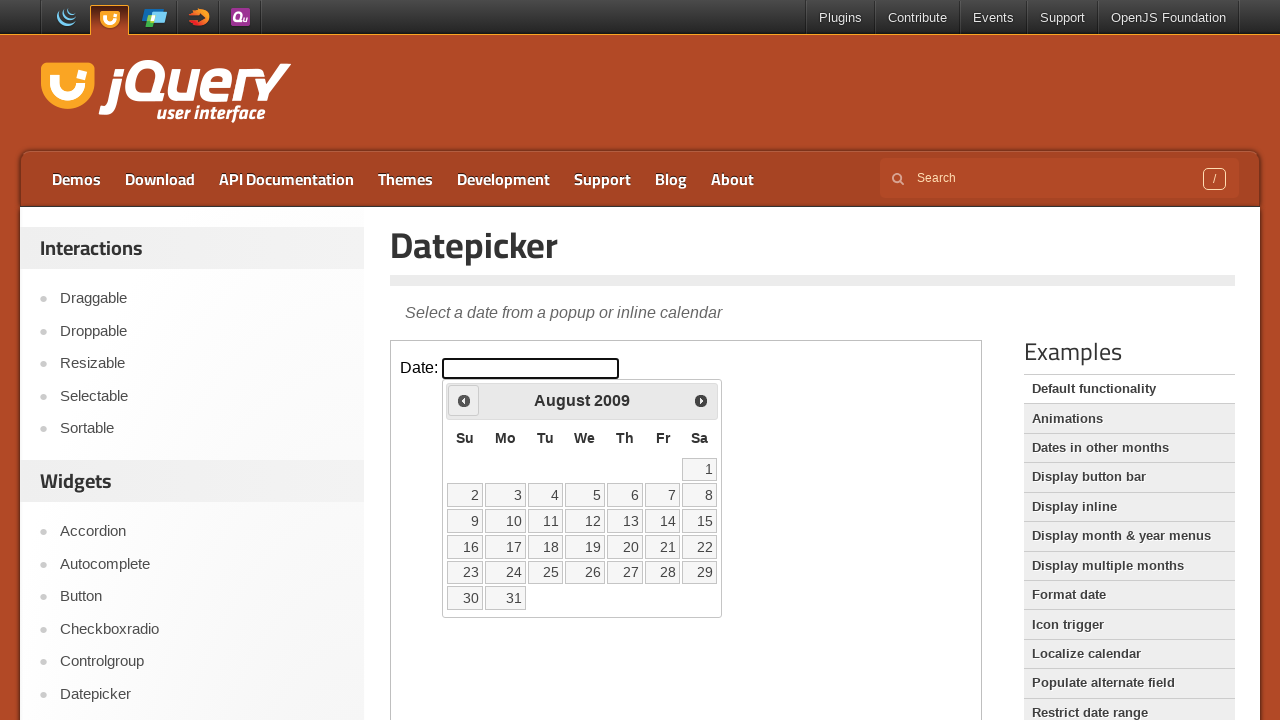

Clicked previous month button to navigate backwards at (464, 400) on iframe >> nth=0 >> internal:control=enter-frame >> .ui-datepicker-prev
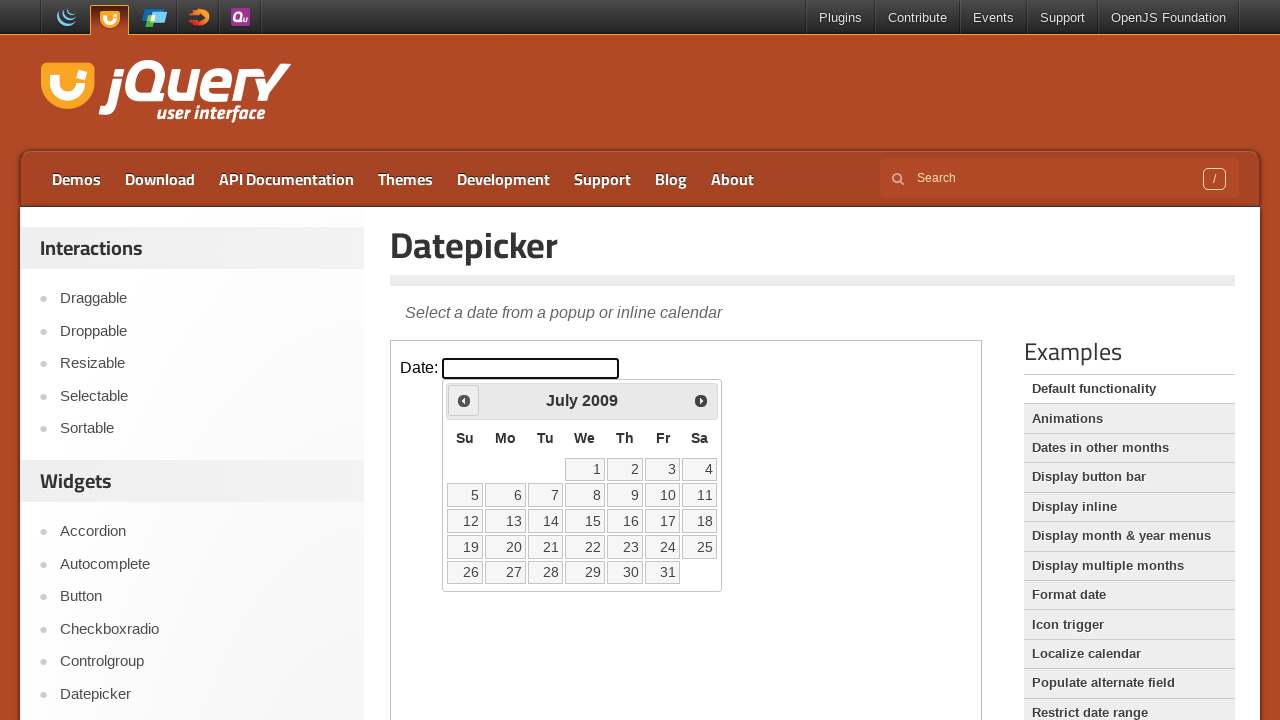

Retrieved current month: July
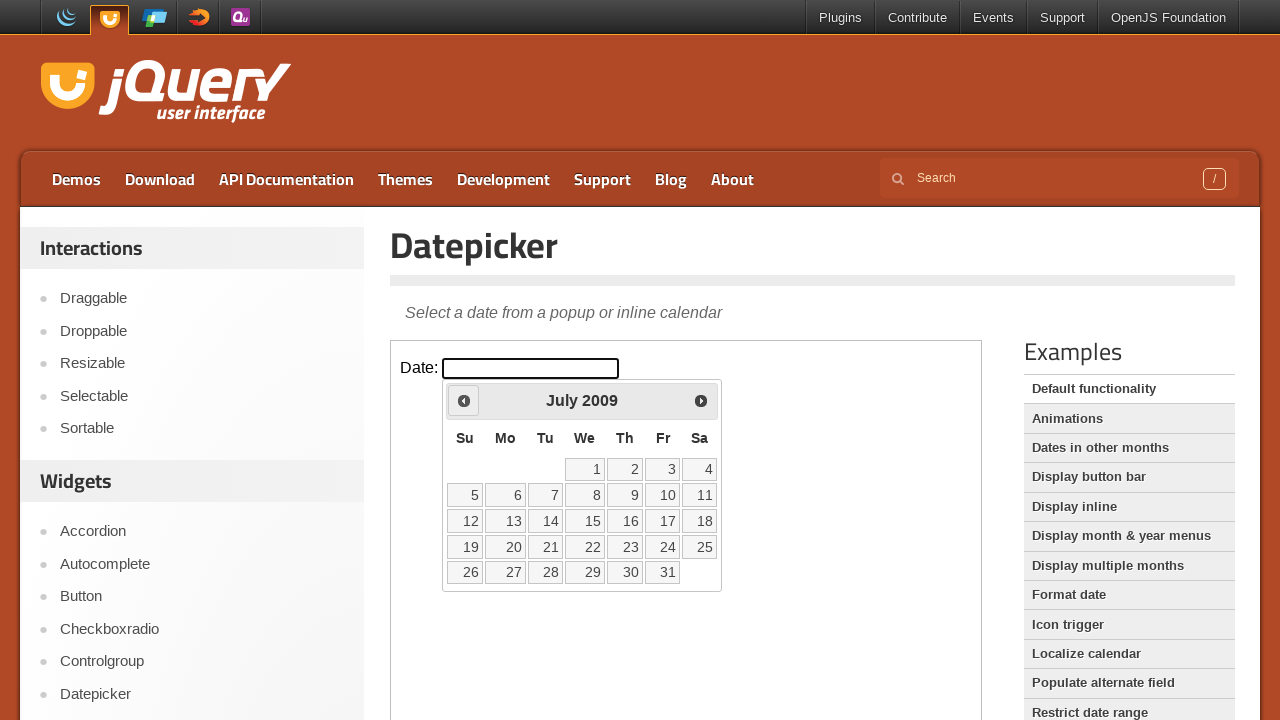

Retrieved current year: 2009
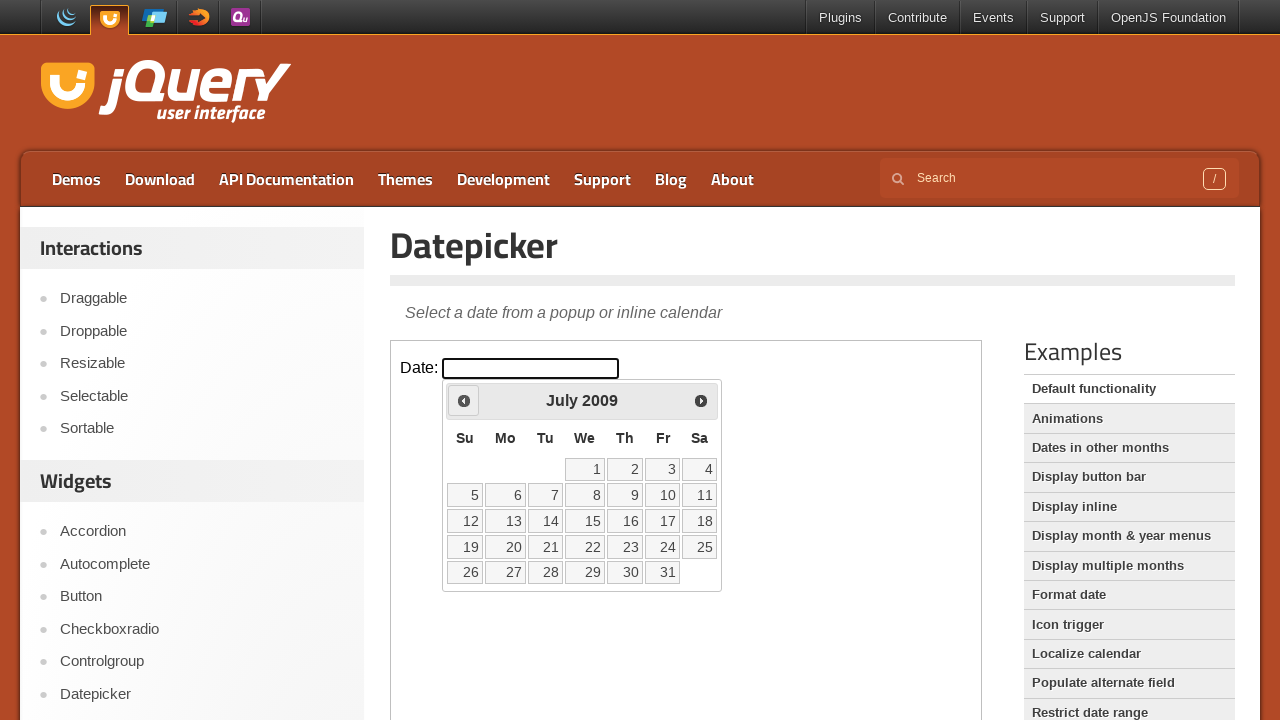

Clicked previous month button to navigate backwards at (464, 400) on iframe >> nth=0 >> internal:control=enter-frame >> .ui-datepicker-prev
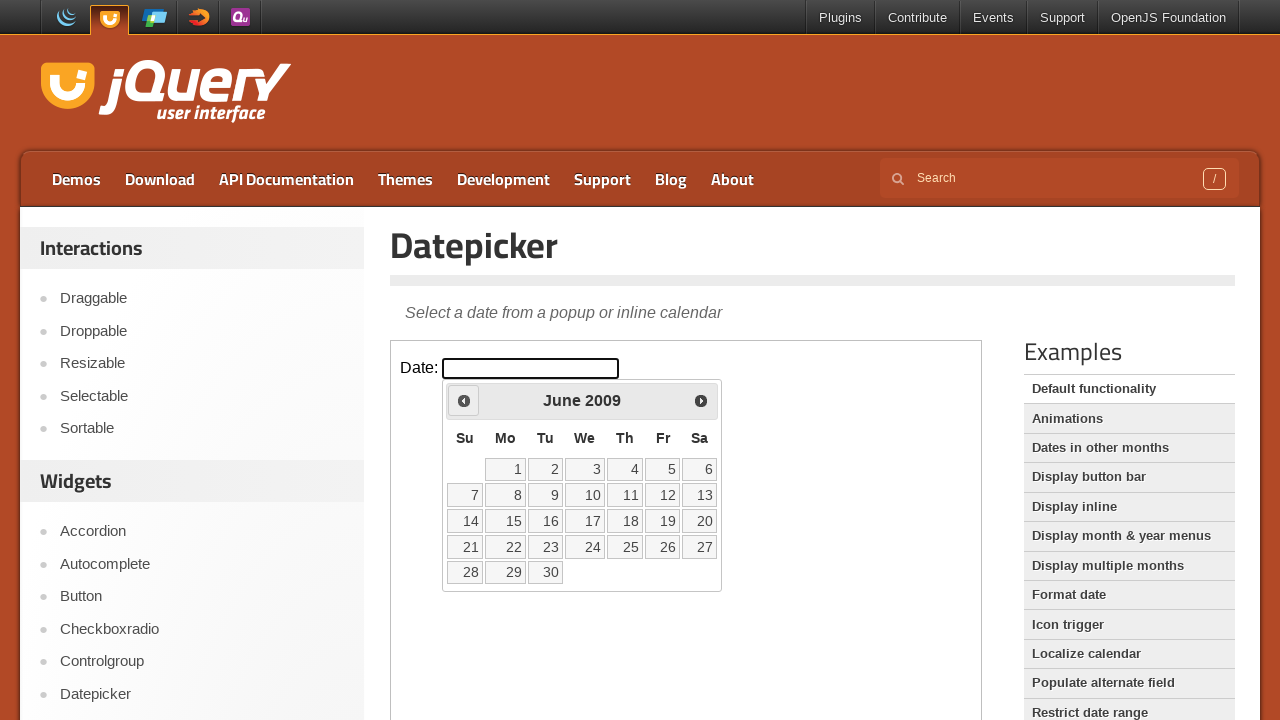

Retrieved current month: June
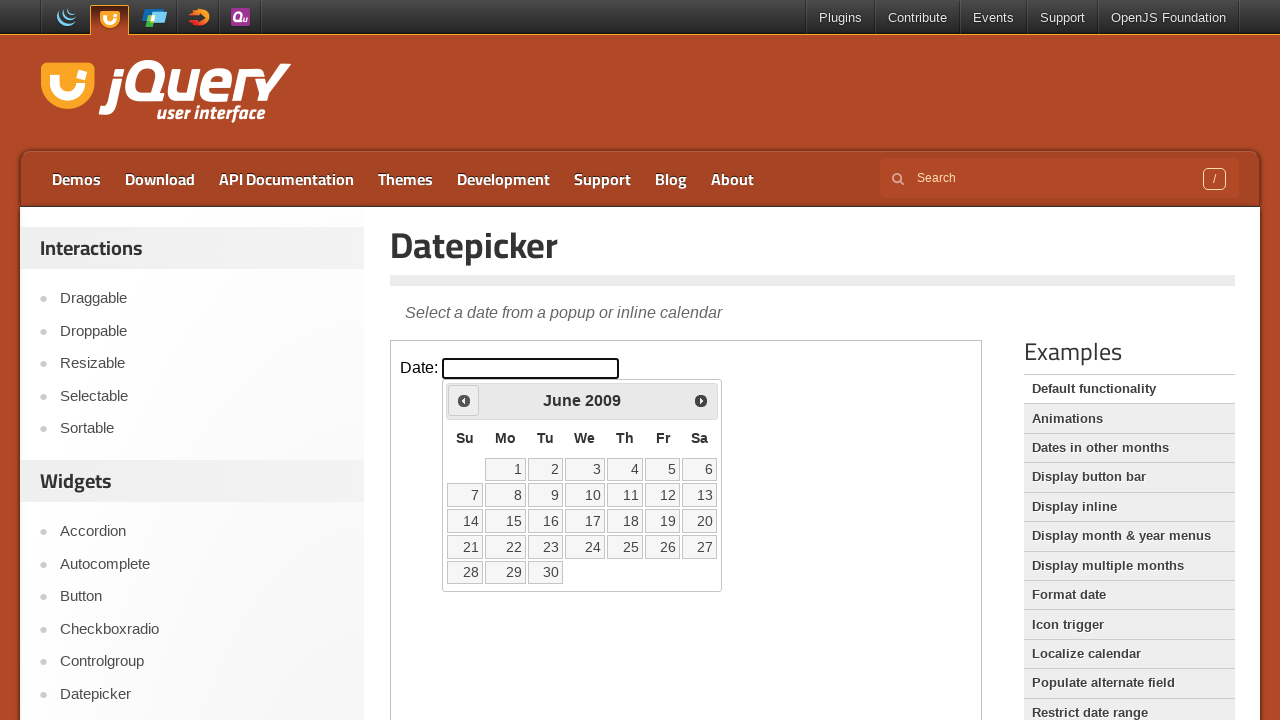

Retrieved current year: 2009
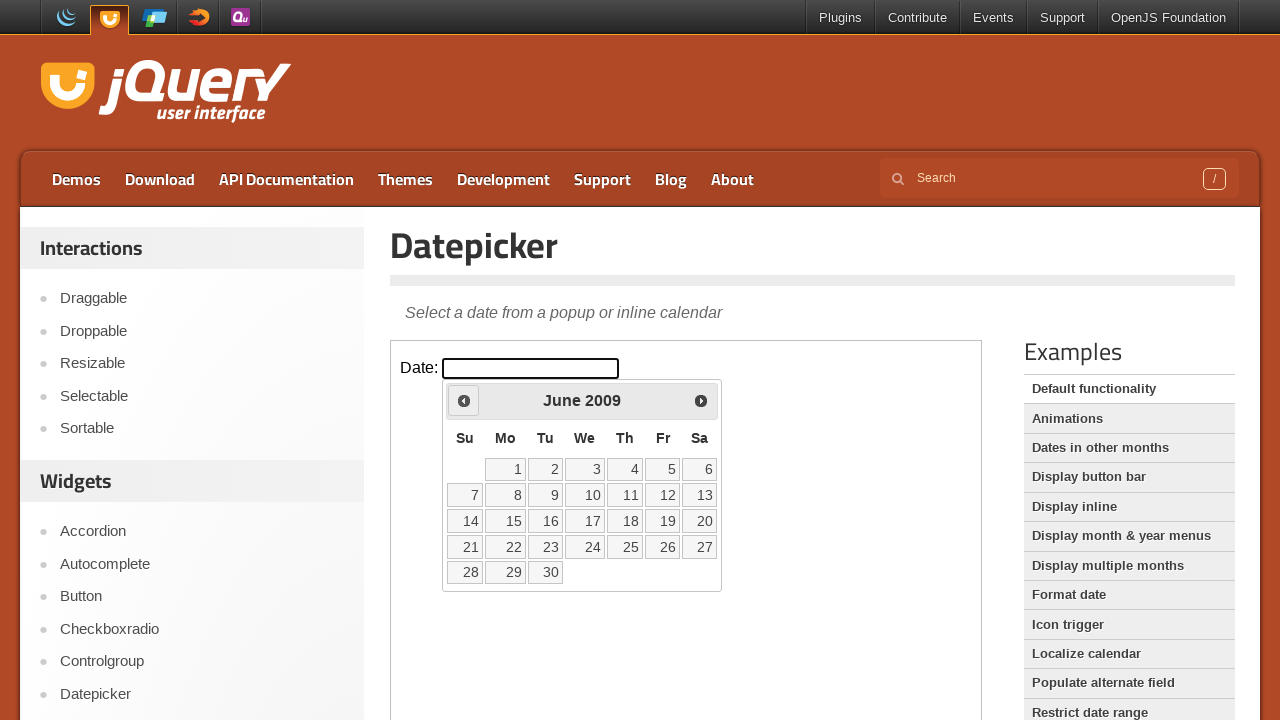

Clicked previous month button to navigate backwards at (464, 400) on iframe >> nth=0 >> internal:control=enter-frame >> .ui-datepicker-prev
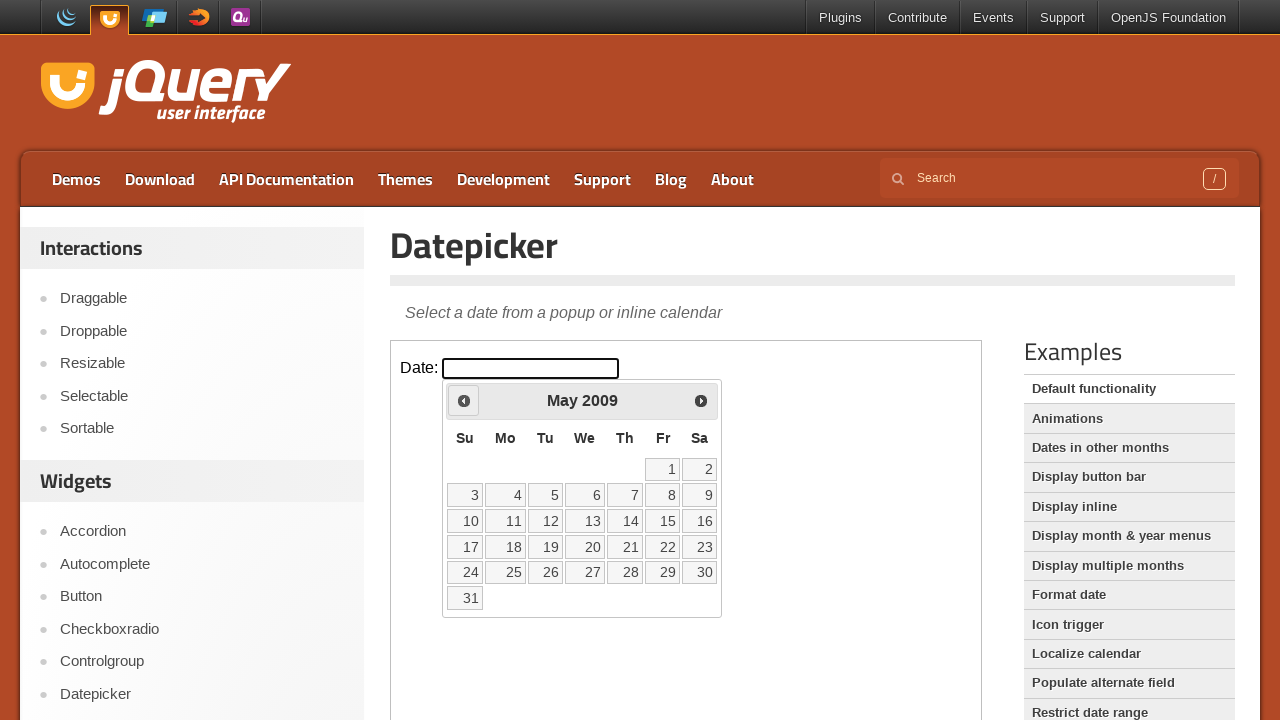

Retrieved current month: May
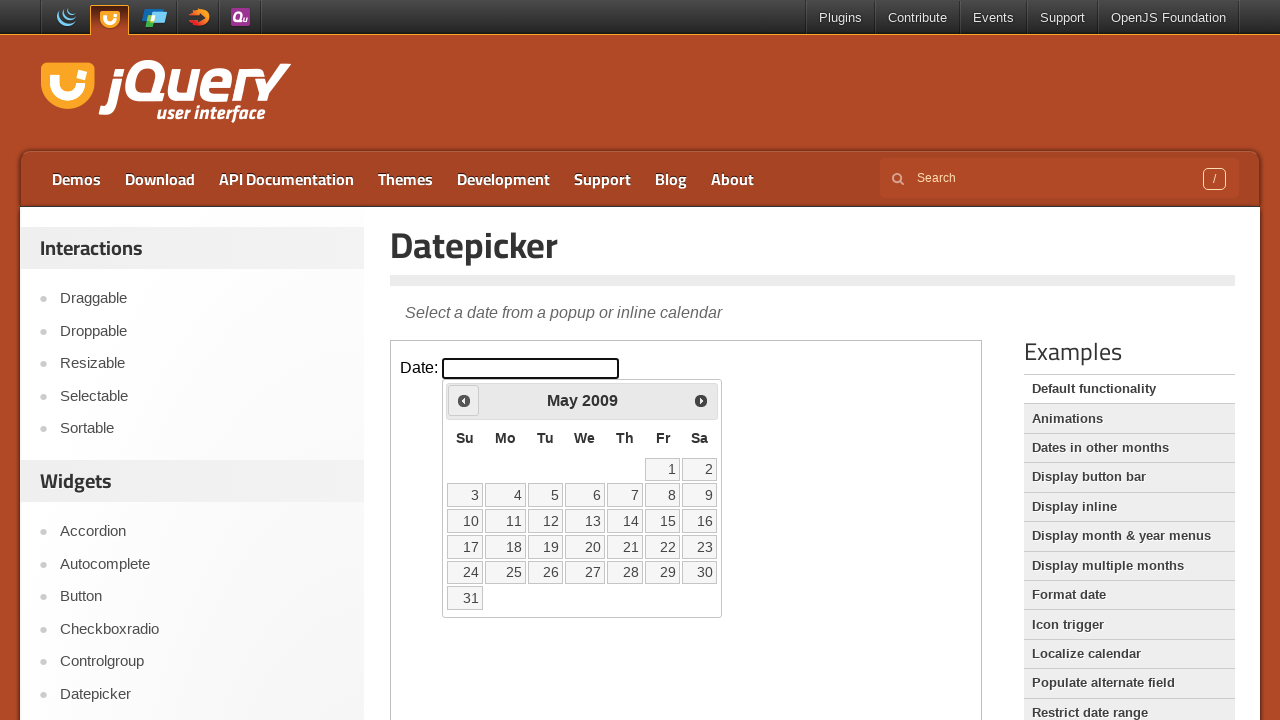

Retrieved current year: 2009
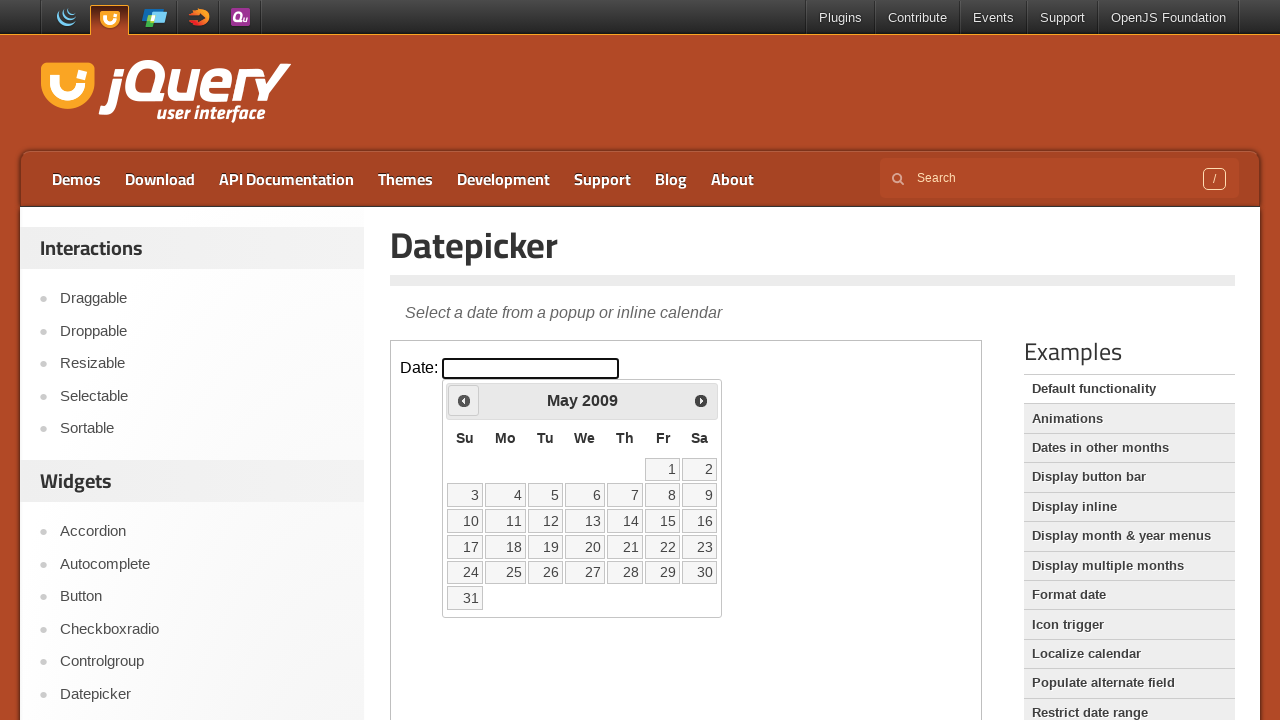

Clicked previous month button to navigate backwards at (464, 400) on iframe >> nth=0 >> internal:control=enter-frame >> .ui-datepicker-prev
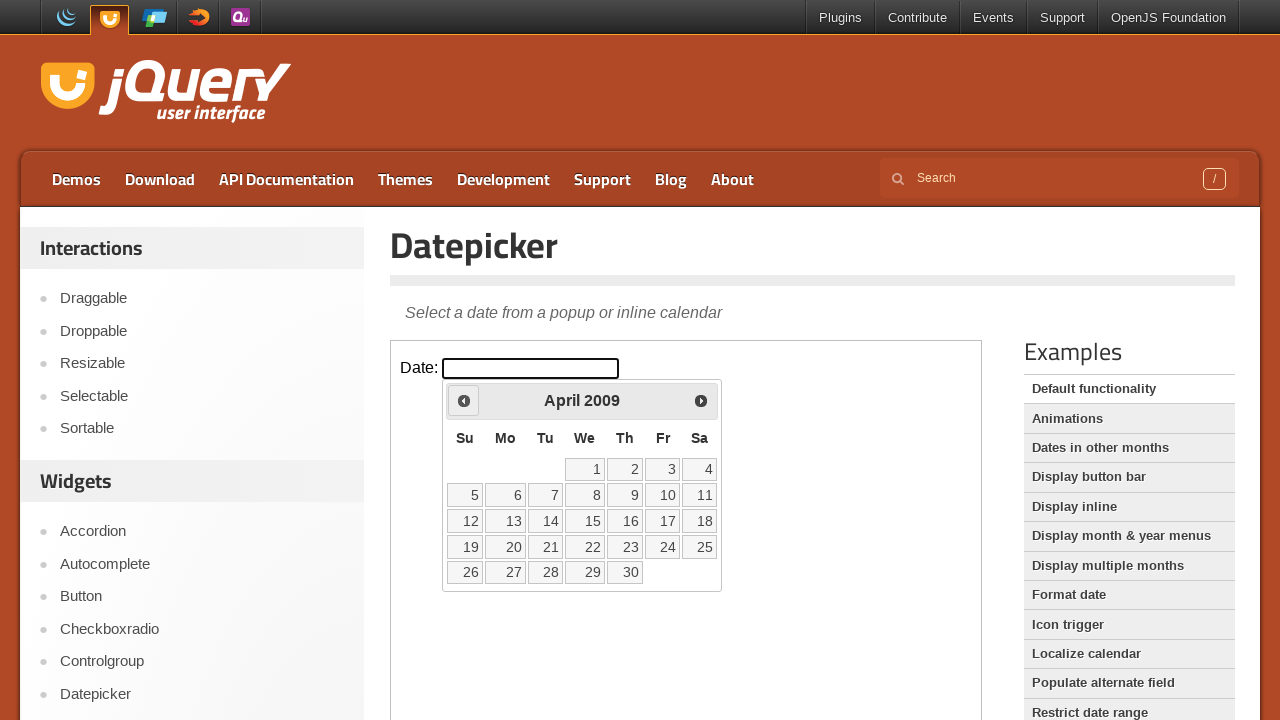

Retrieved current month: April
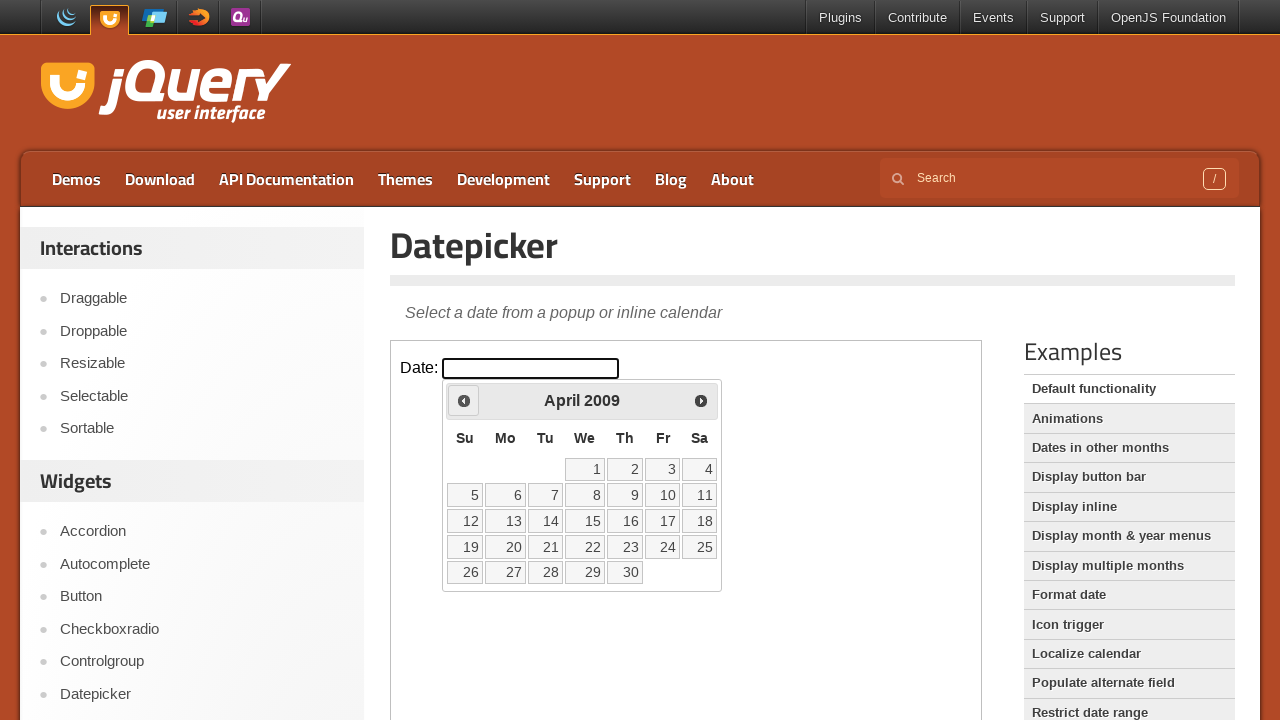

Retrieved current year: 2009
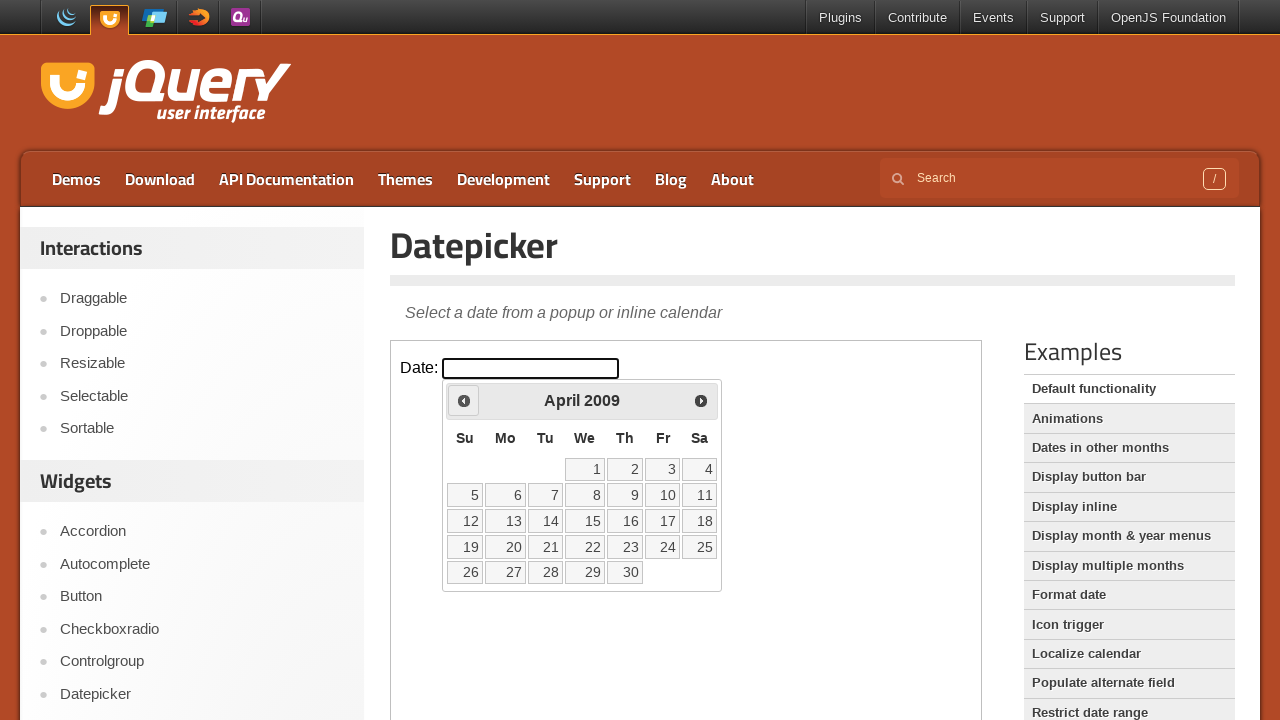

Clicked previous month button to navigate backwards at (464, 400) on iframe >> nth=0 >> internal:control=enter-frame >> .ui-datepicker-prev
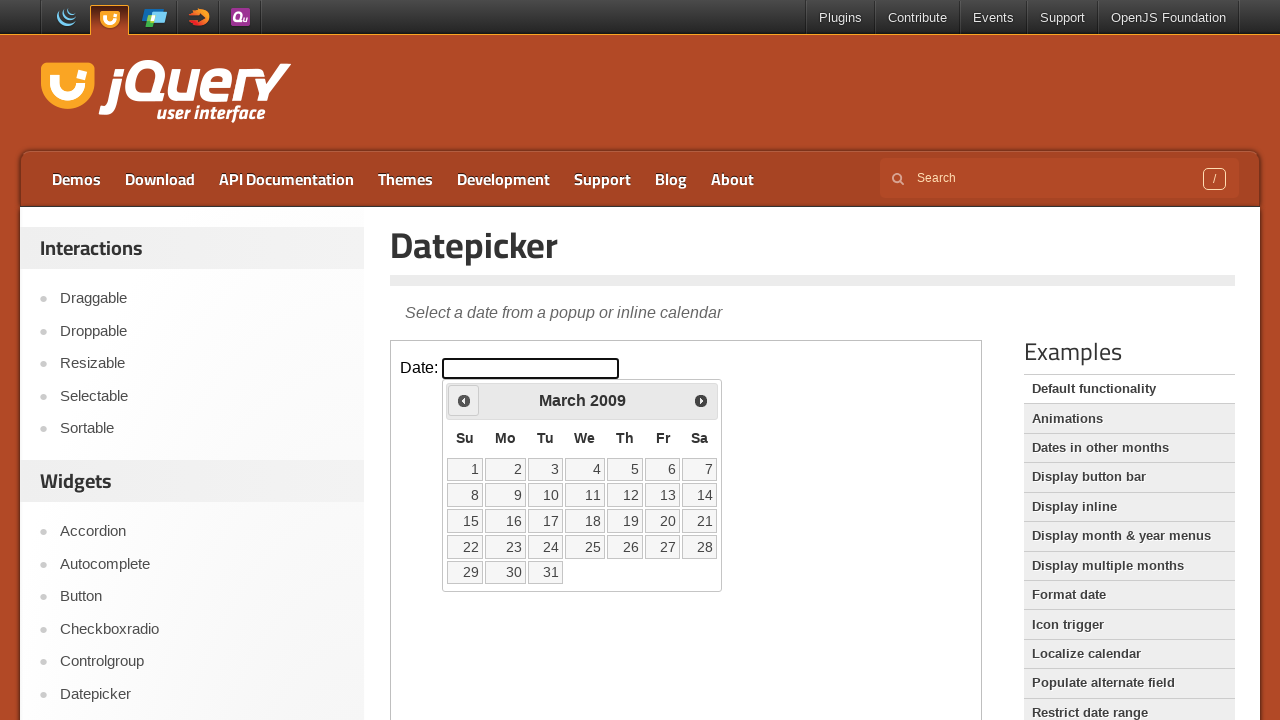

Retrieved current month: March
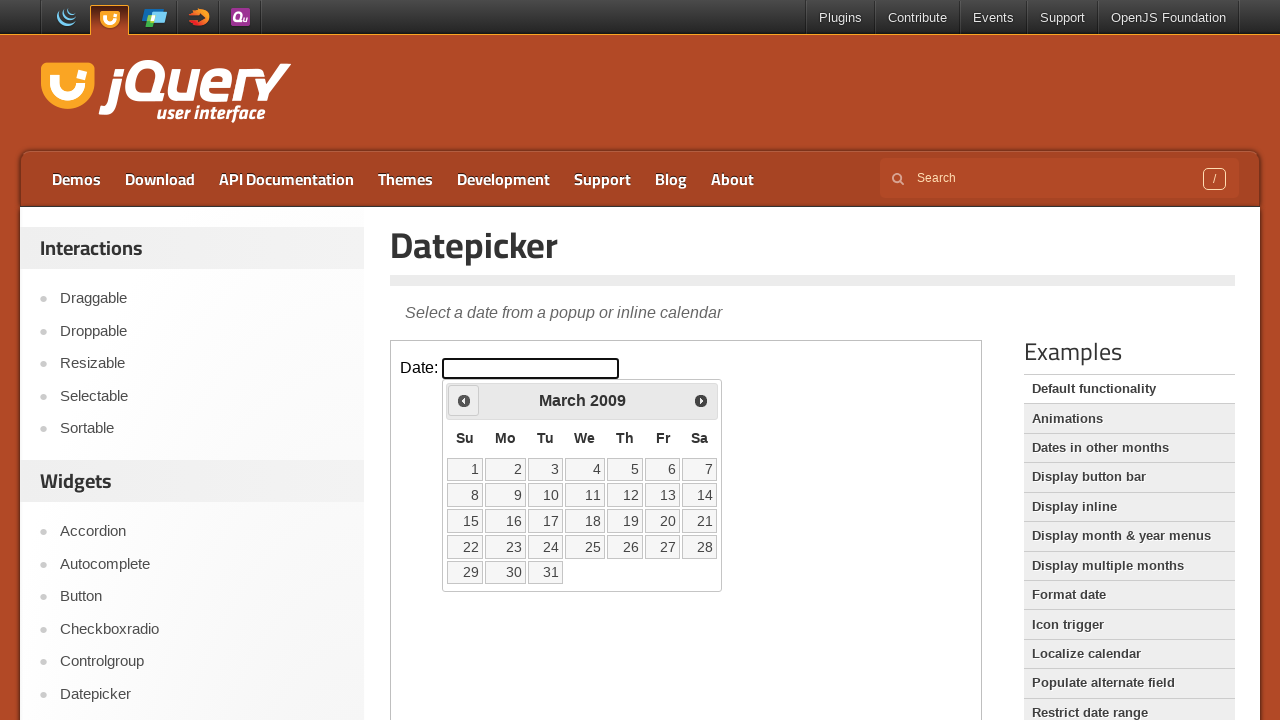

Retrieved current year: 2009
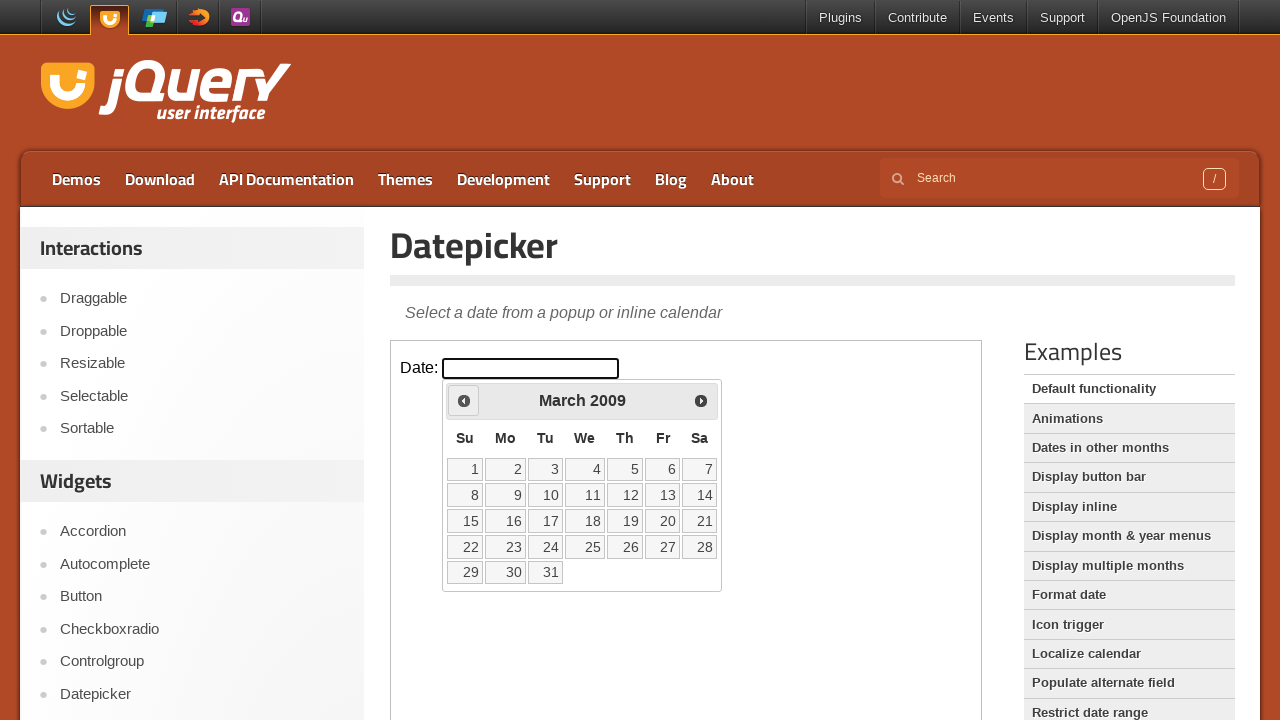

Clicked previous month button to navigate backwards at (464, 400) on iframe >> nth=0 >> internal:control=enter-frame >> .ui-datepicker-prev
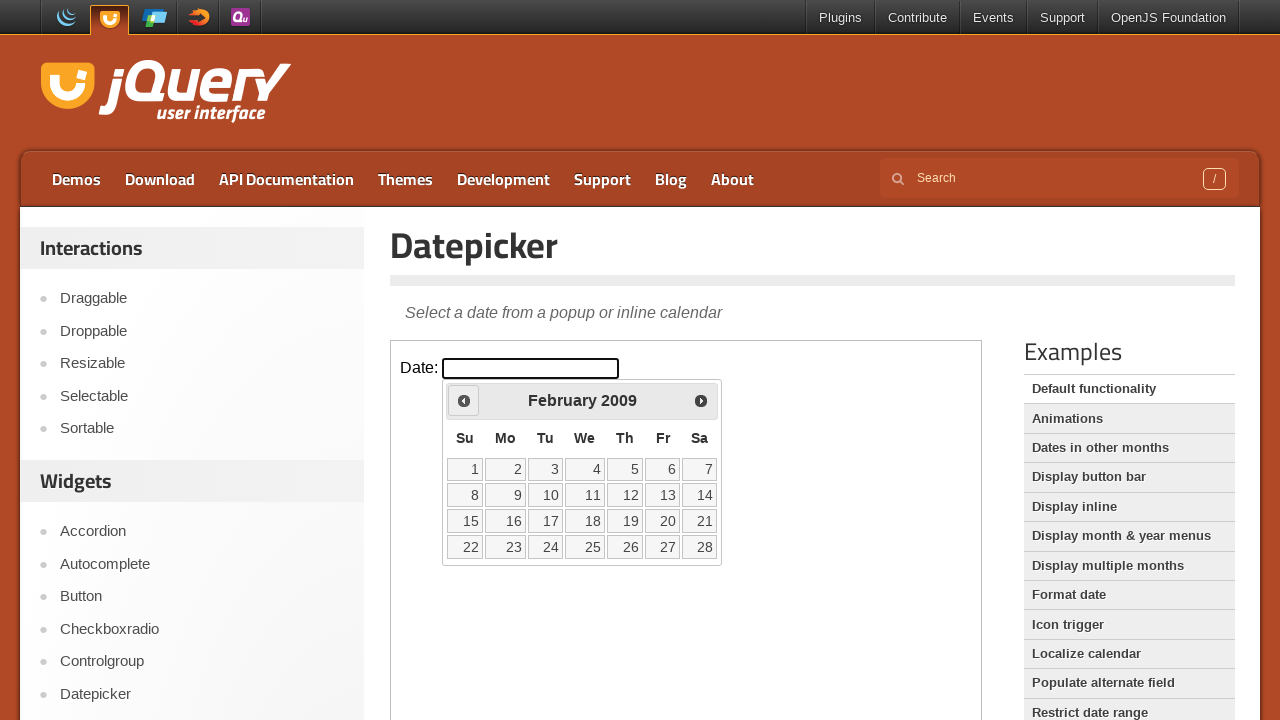

Retrieved current month: February
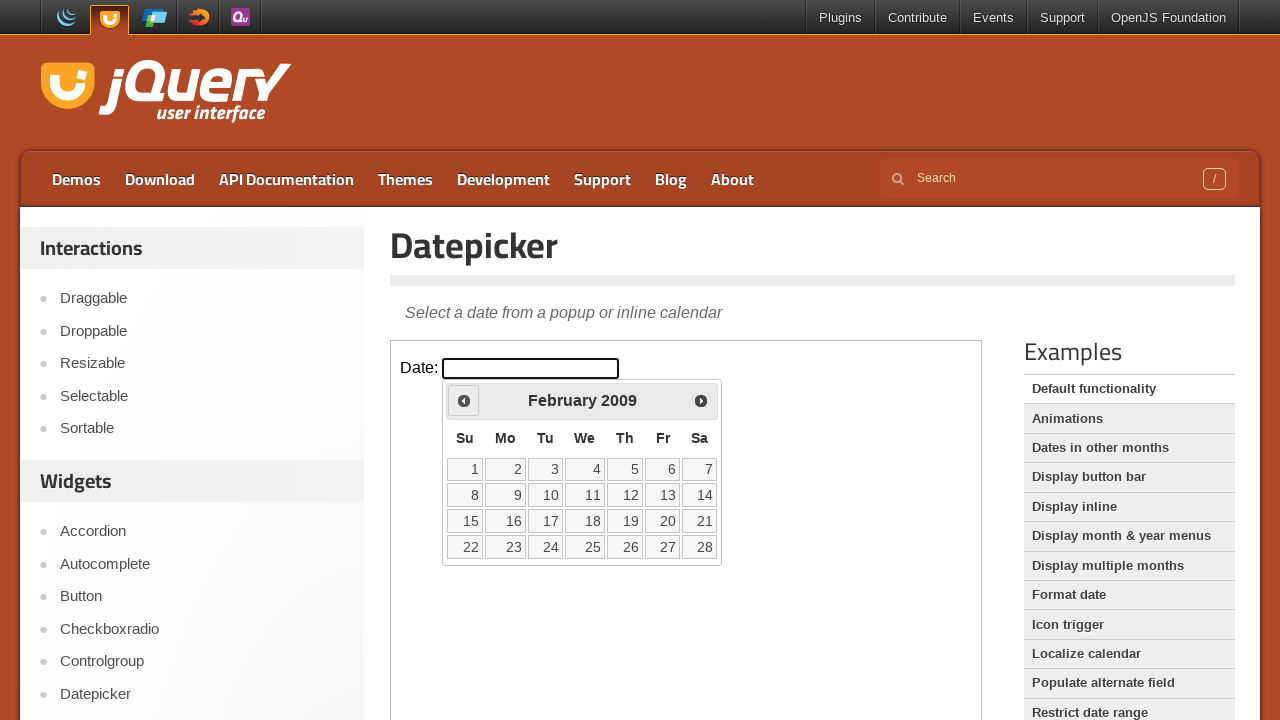

Retrieved current year: 2009
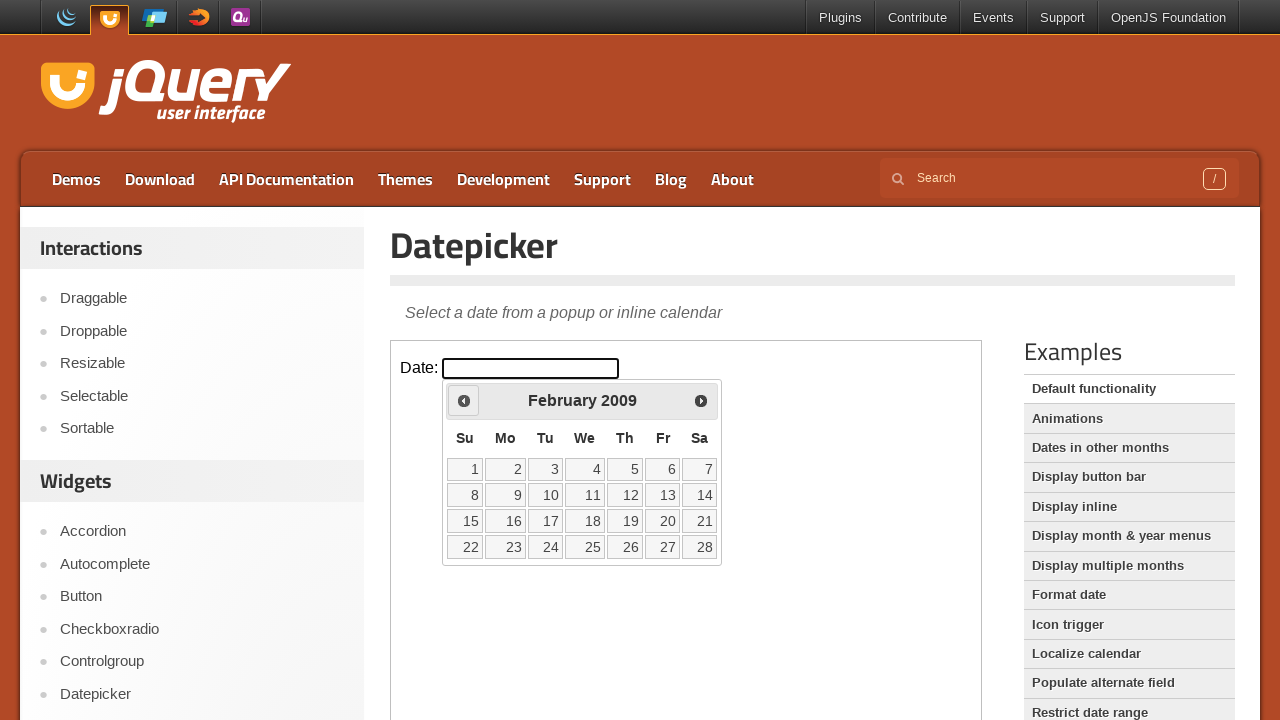

Clicked previous month button to navigate backwards at (464, 400) on iframe >> nth=0 >> internal:control=enter-frame >> .ui-datepicker-prev
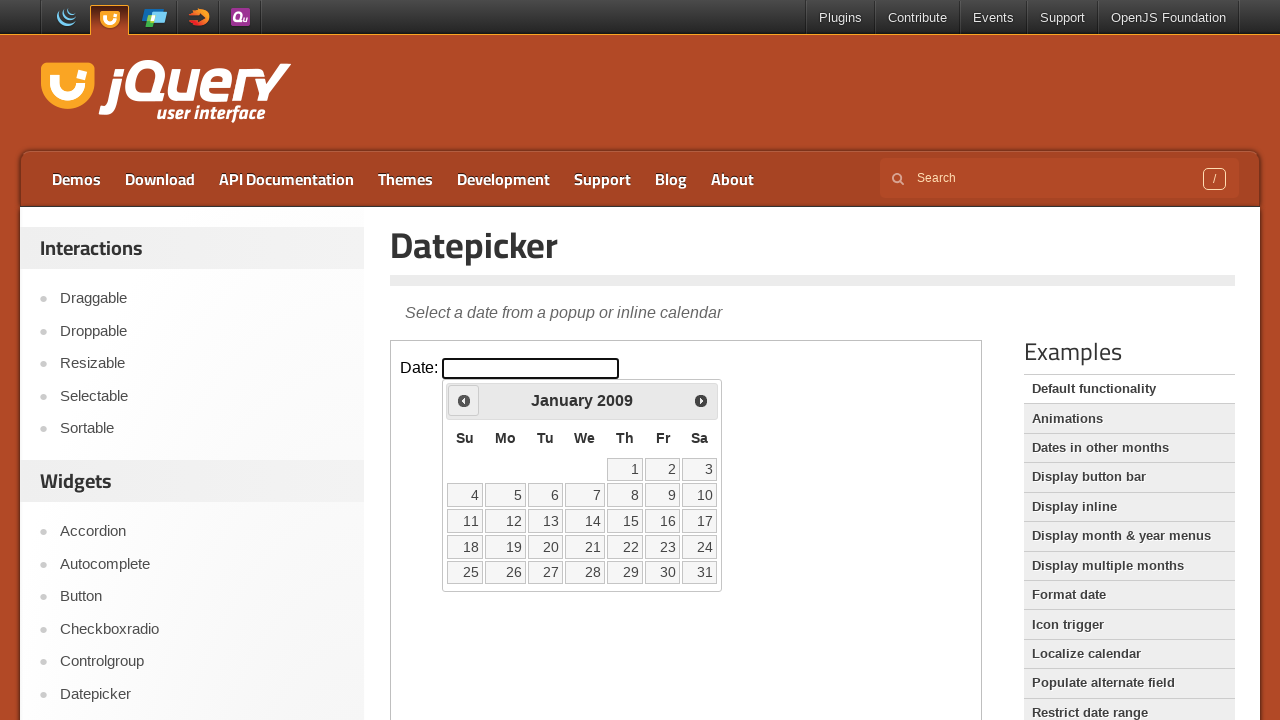

Retrieved current month: January
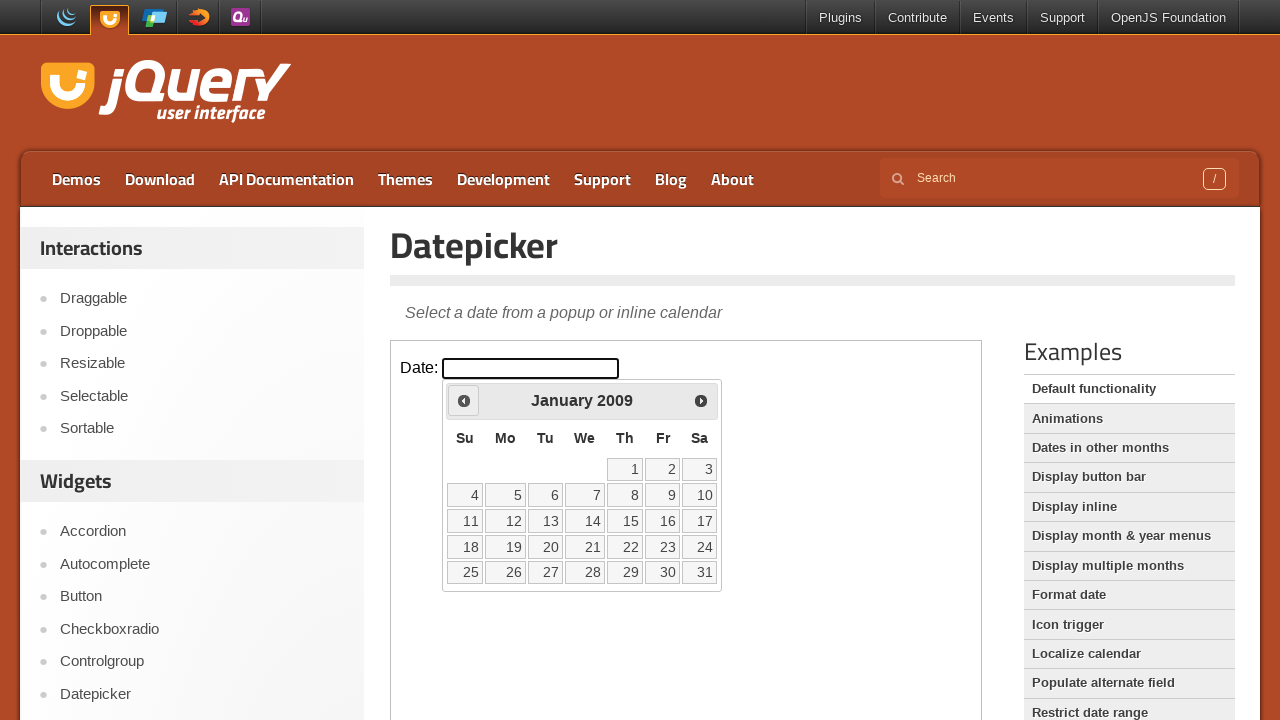

Retrieved current year: 2009
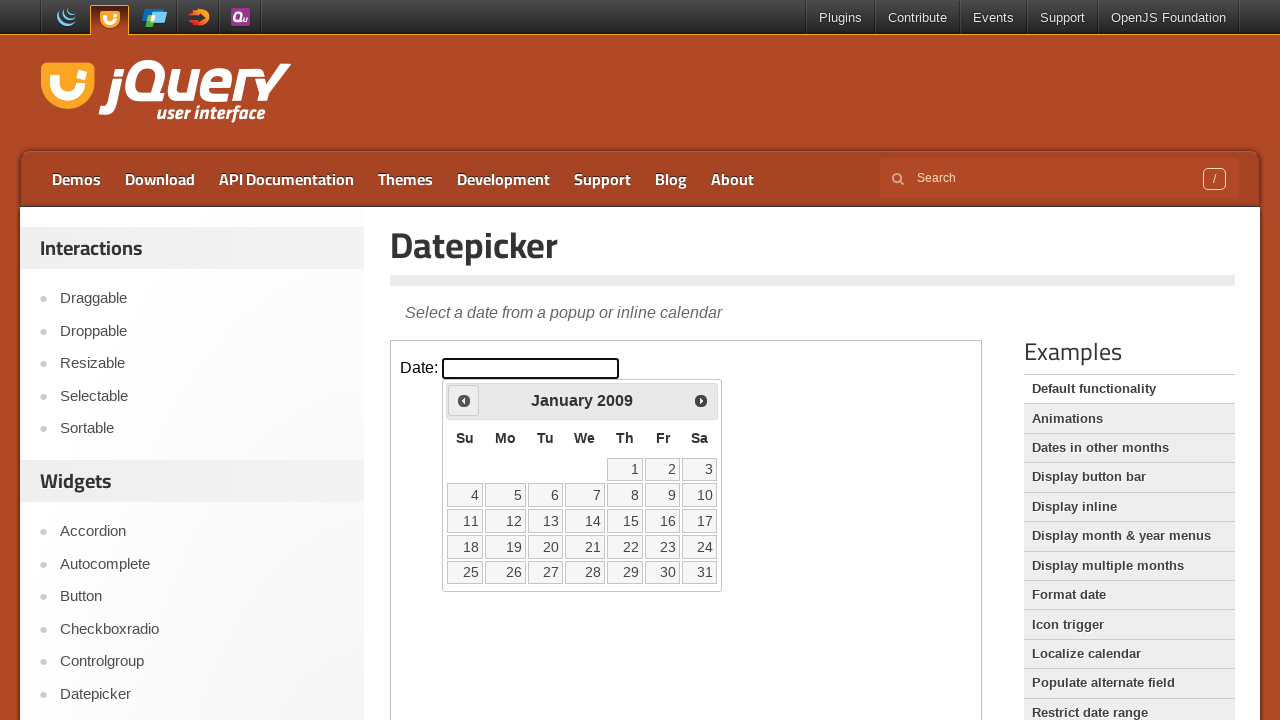

Clicked previous month button to navigate backwards at (464, 400) on iframe >> nth=0 >> internal:control=enter-frame >> .ui-datepicker-prev
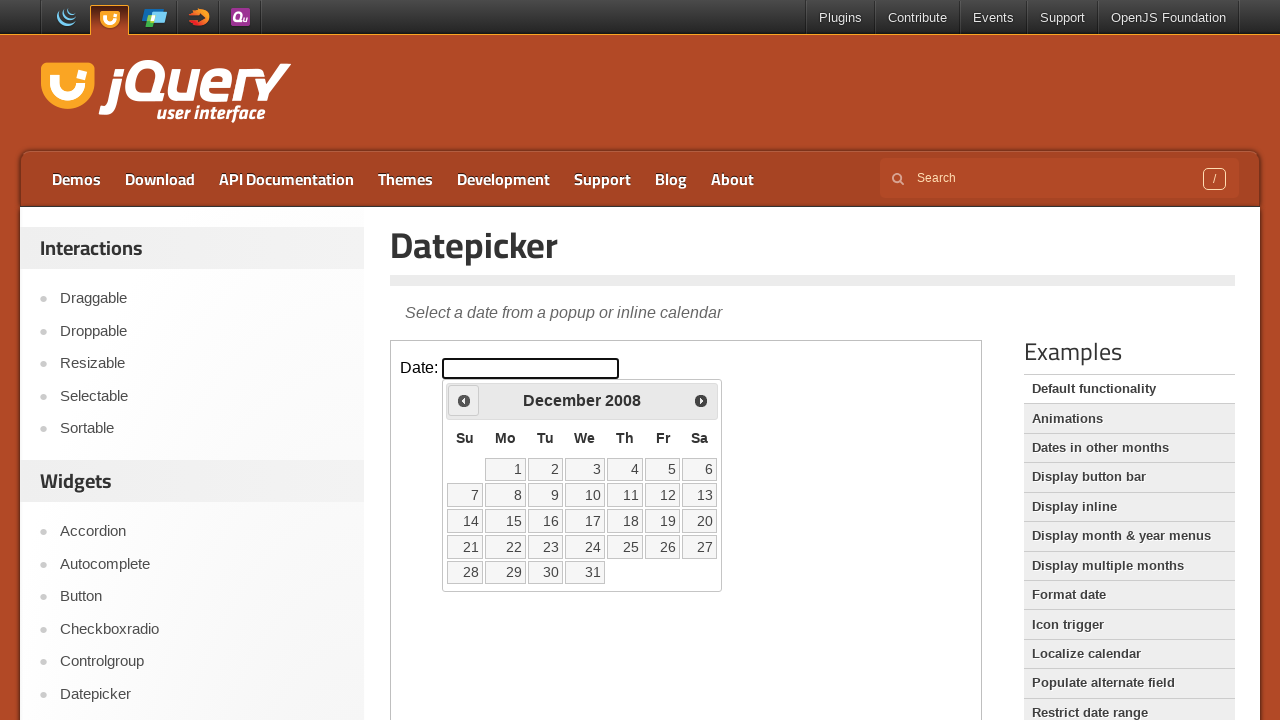

Retrieved current month: December
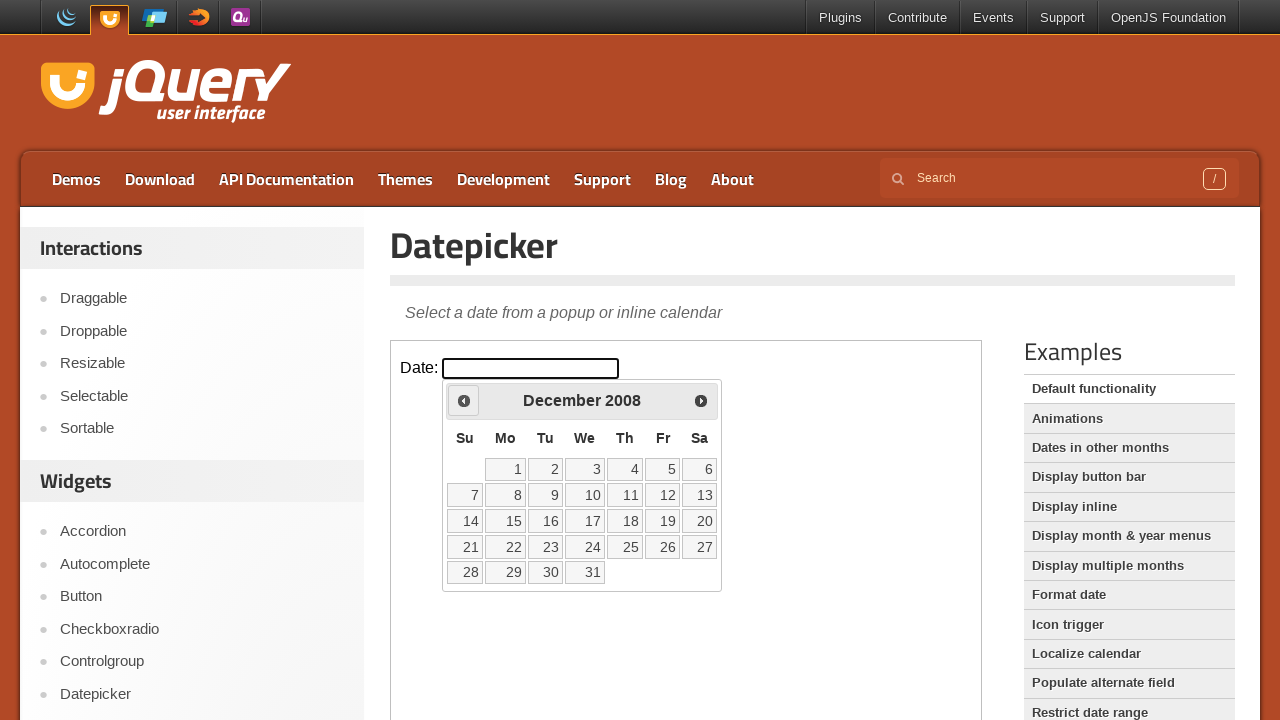

Retrieved current year: 2008
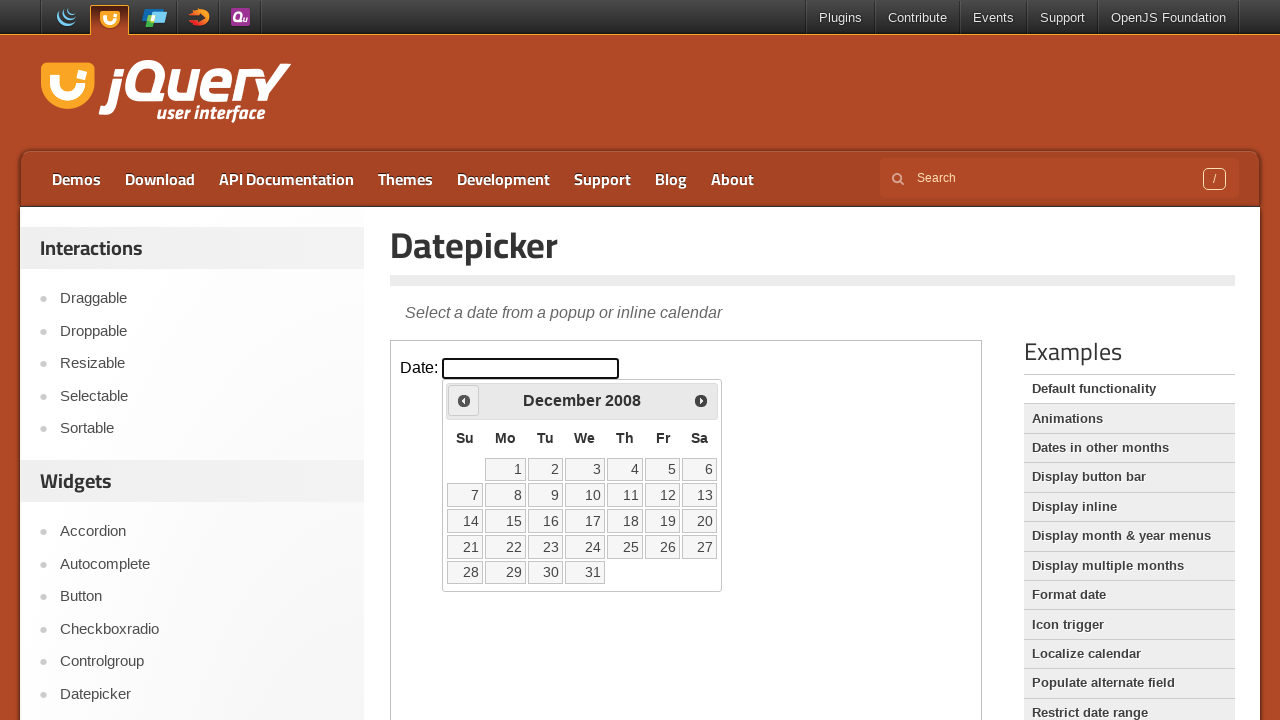

Clicked previous month button to navigate backwards at (464, 400) on iframe >> nth=0 >> internal:control=enter-frame >> .ui-datepicker-prev
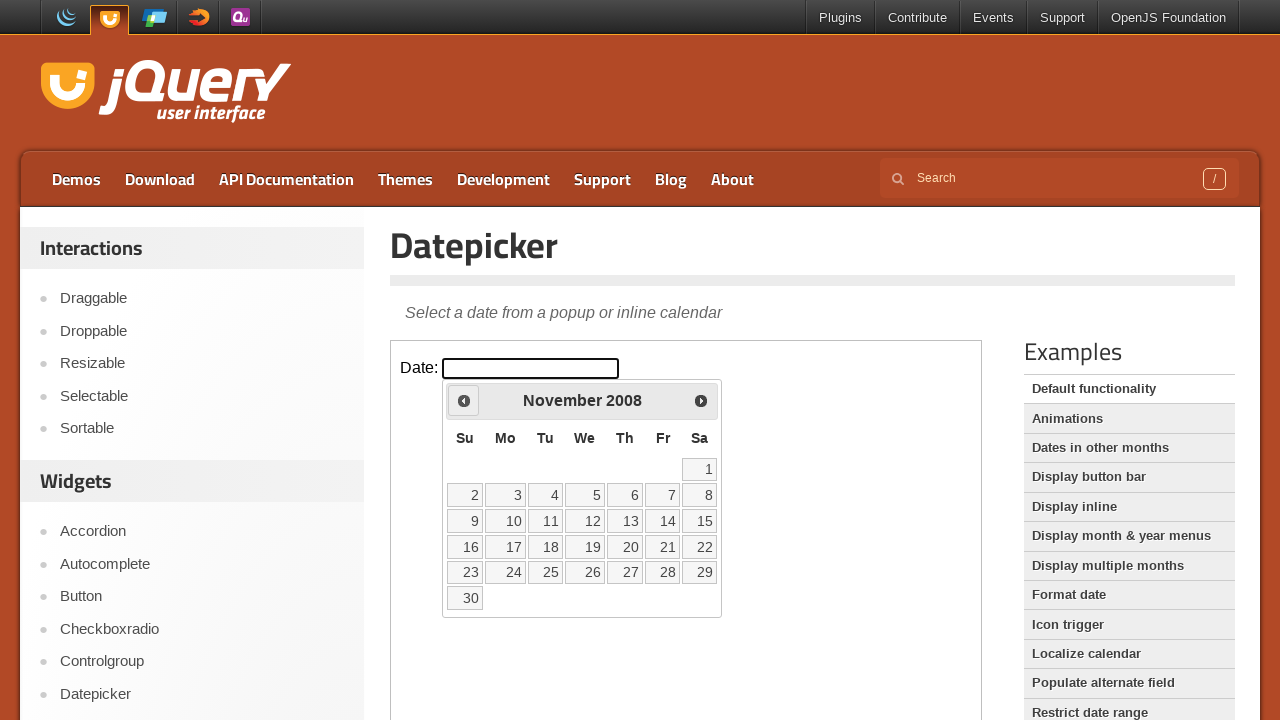

Retrieved current month: November
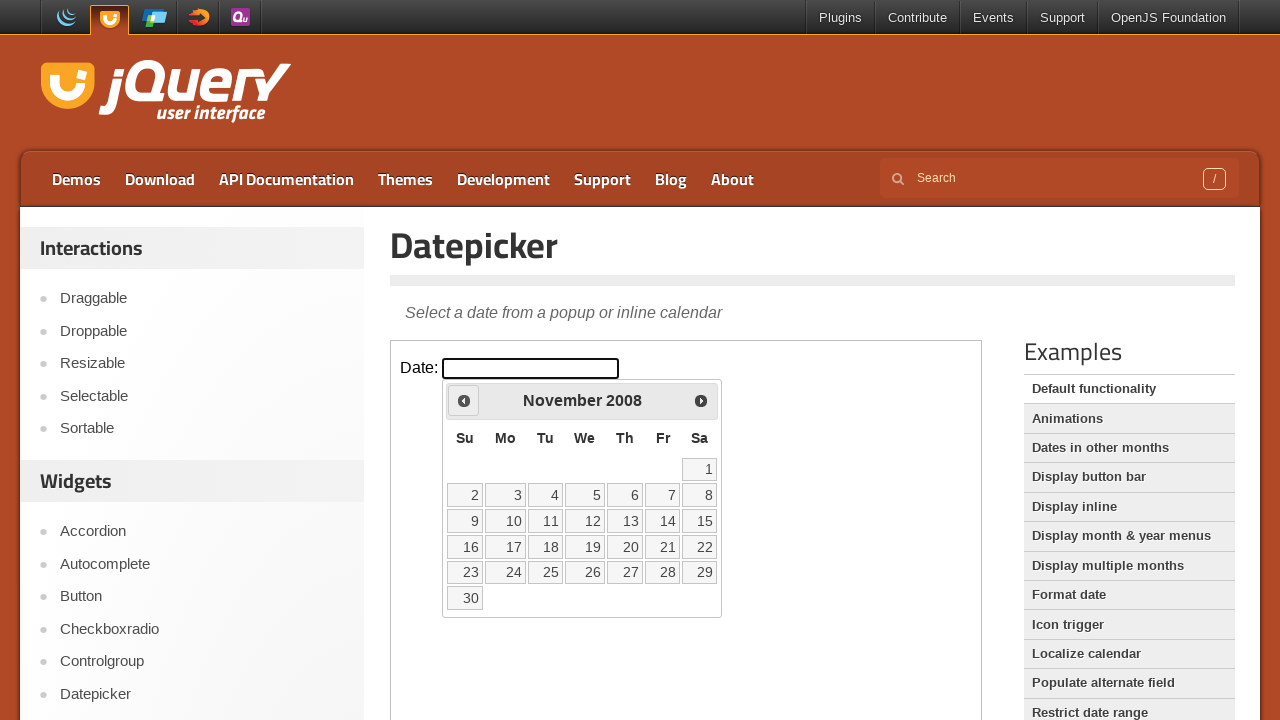

Retrieved current year: 2008
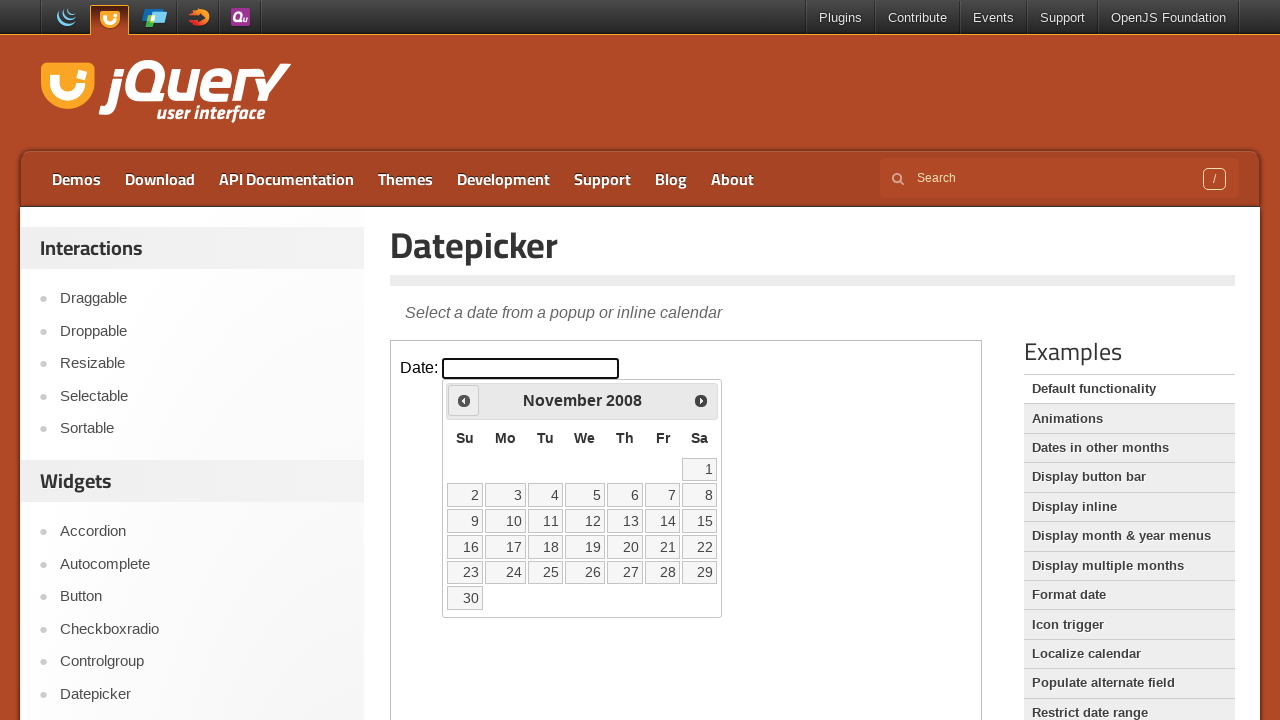

Clicked previous month button to navigate backwards at (464, 400) on iframe >> nth=0 >> internal:control=enter-frame >> .ui-datepicker-prev
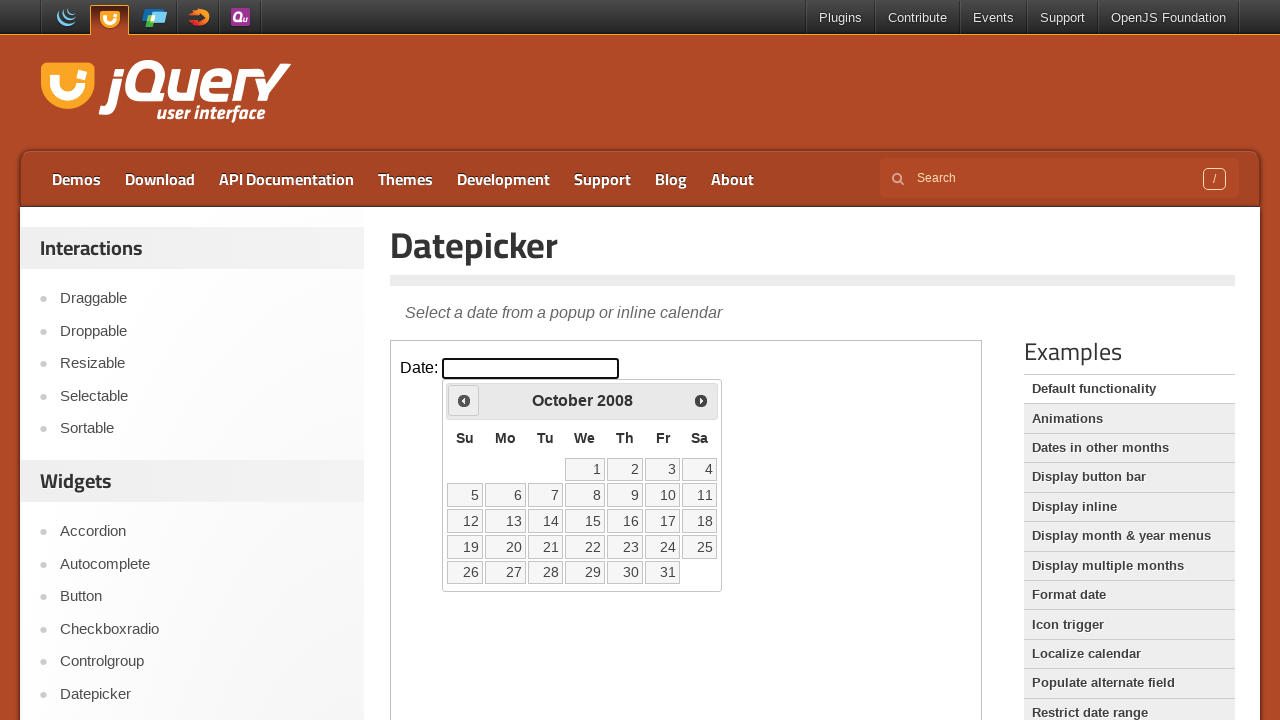

Retrieved current month: October
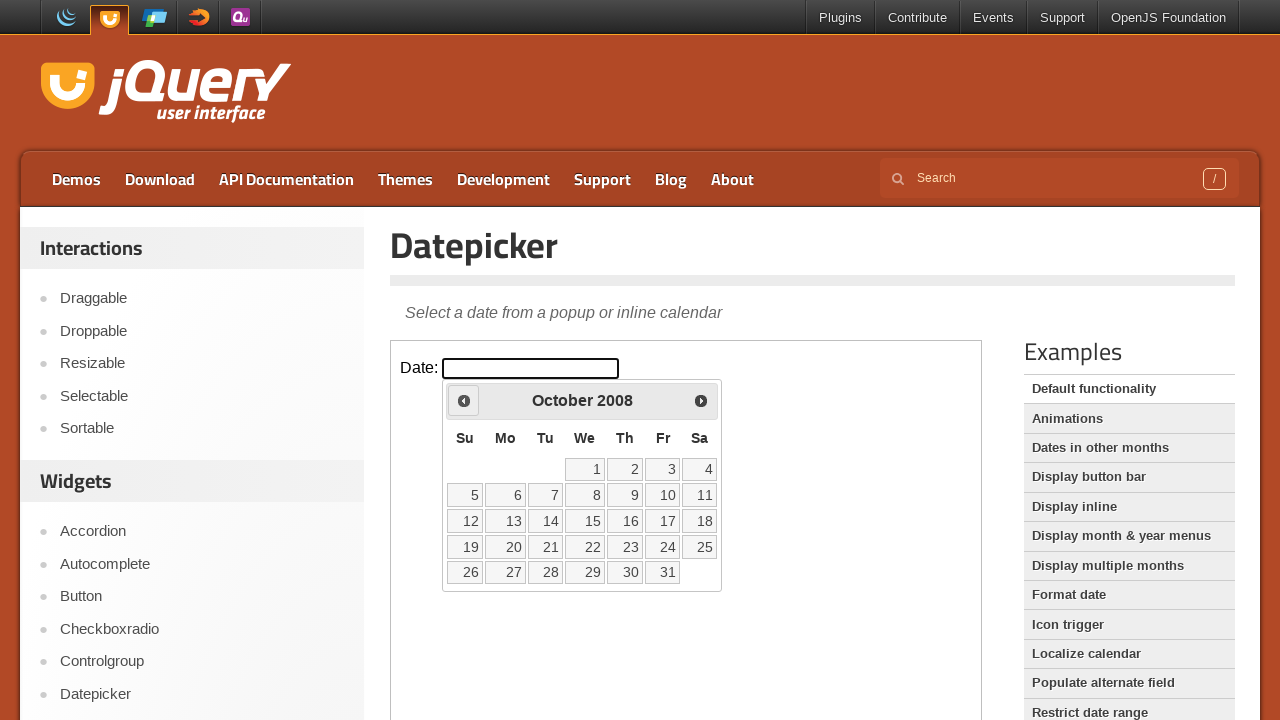

Retrieved current year: 2008
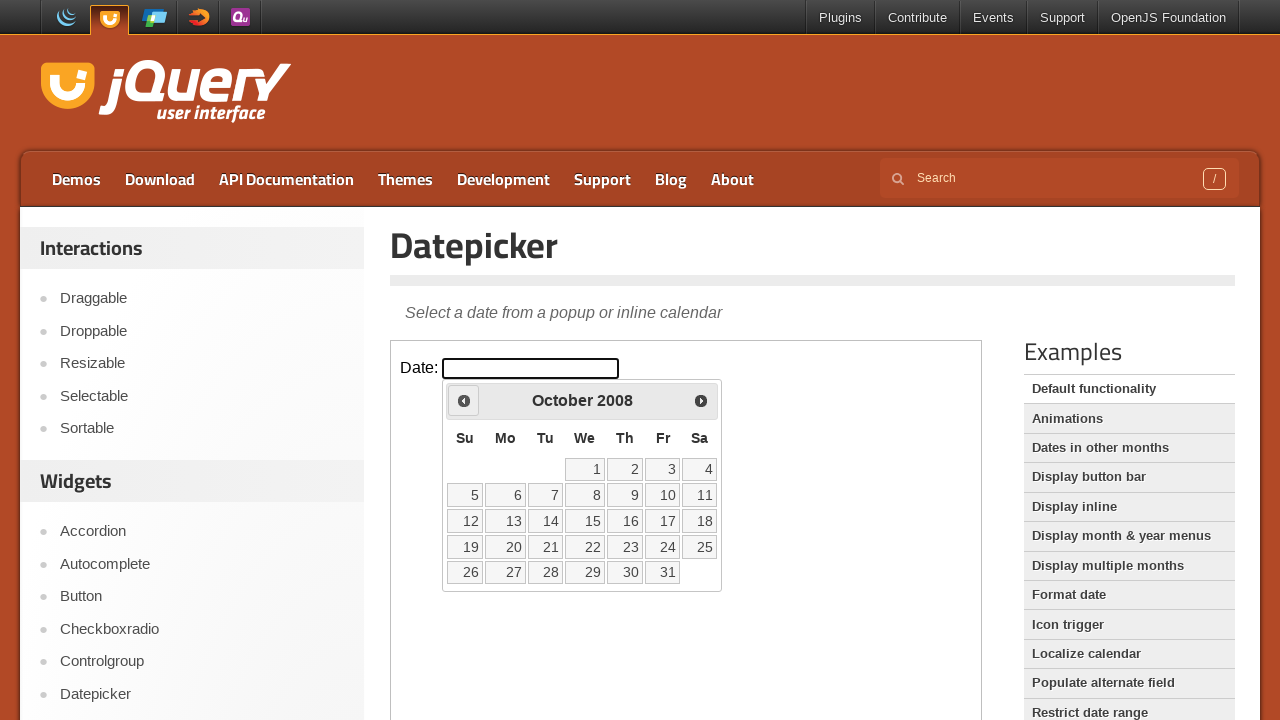

Clicked previous month button to navigate backwards at (464, 400) on iframe >> nth=0 >> internal:control=enter-frame >> .ui-datepicker-prev
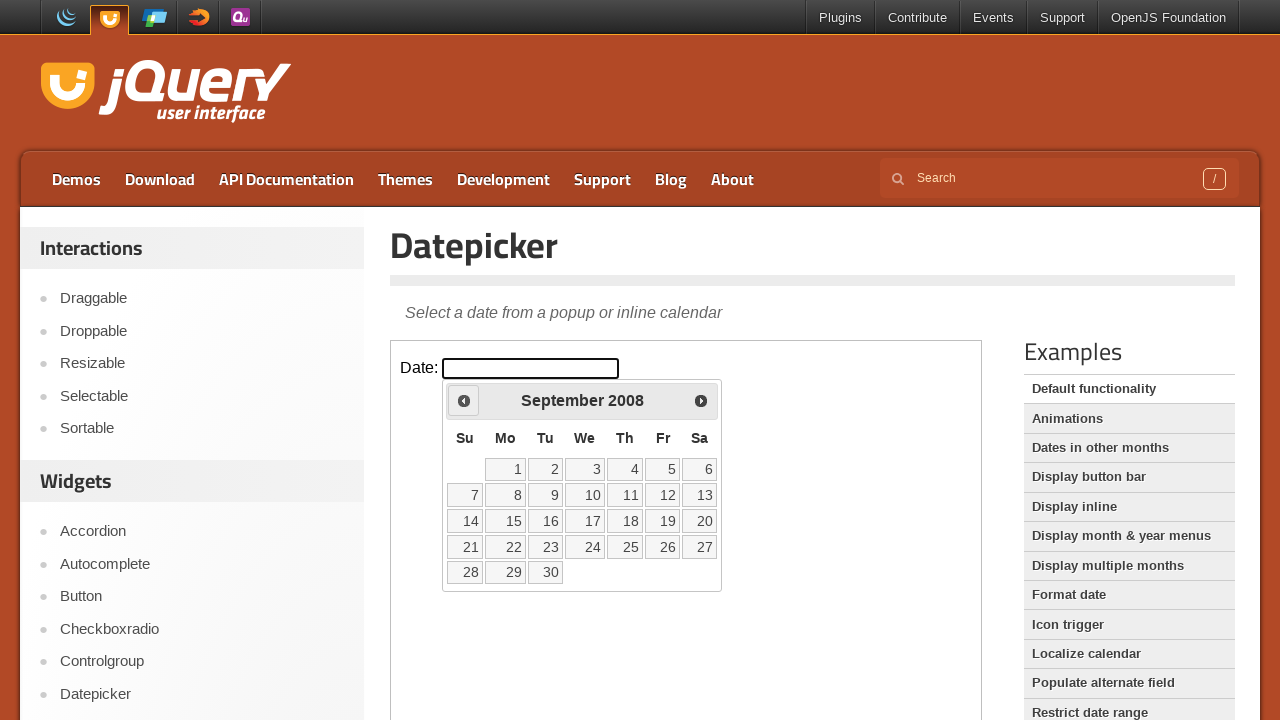

Retrieved current month: September
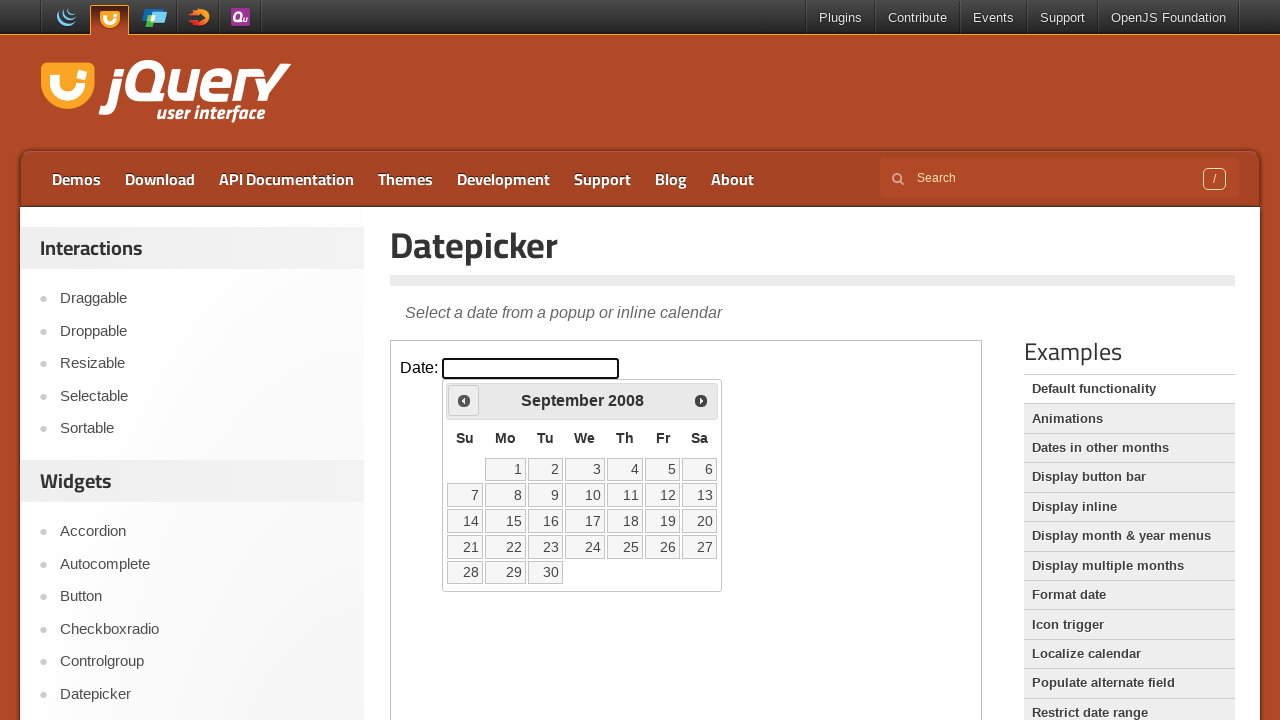

Retrieved current year: 2008
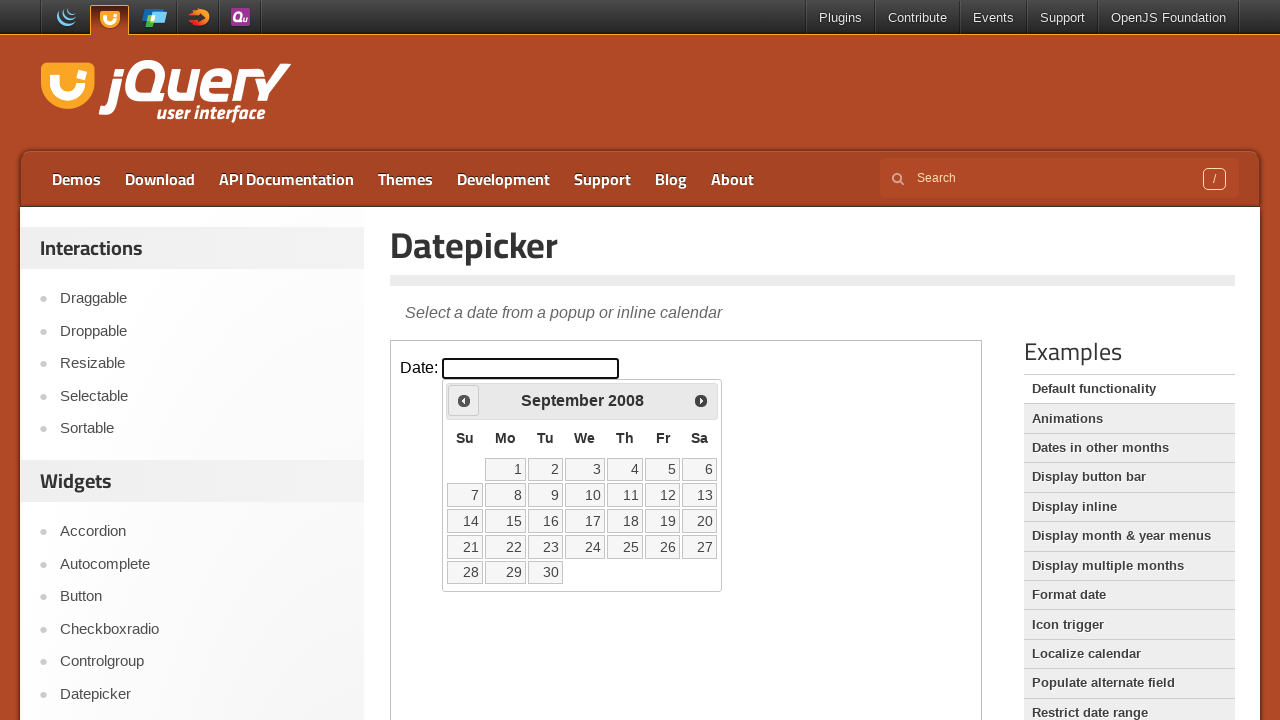

Clicked previous month button to navigate backwards at (464, 400) on iframe >> nth=0 >> internal:control=enter-frame >> .ui-datepicker-prev
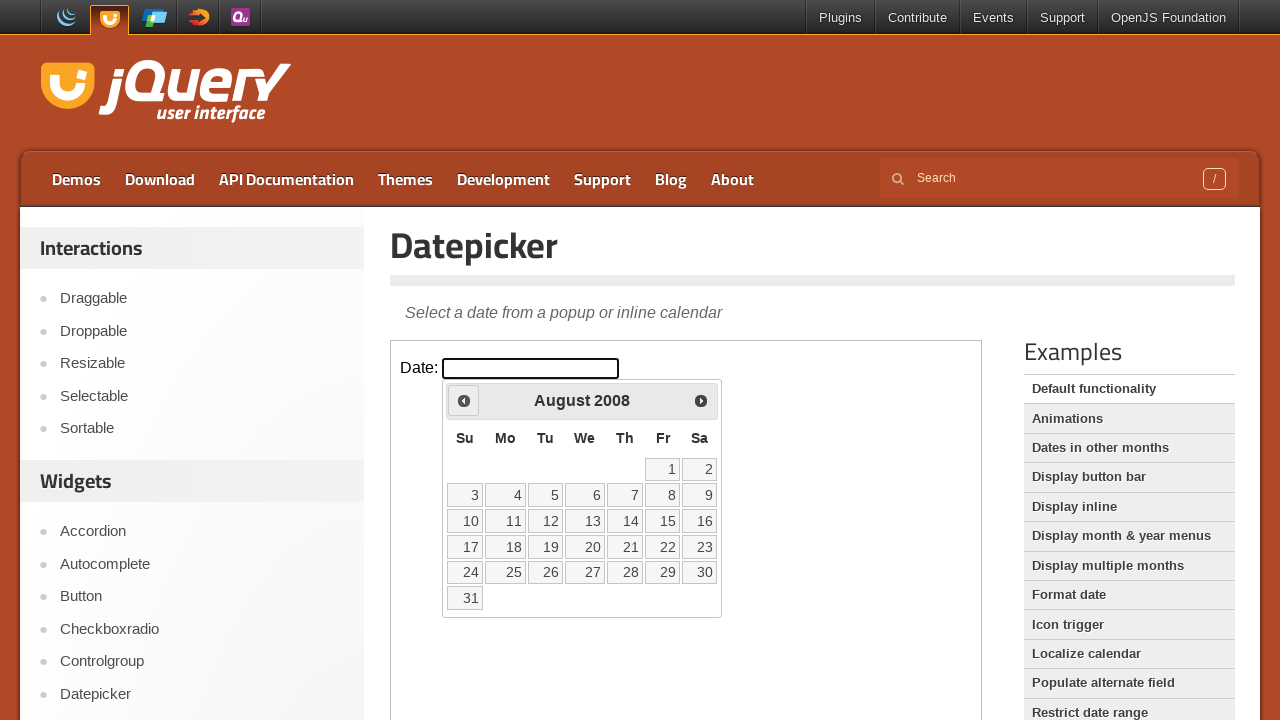

Retrieved current month: August
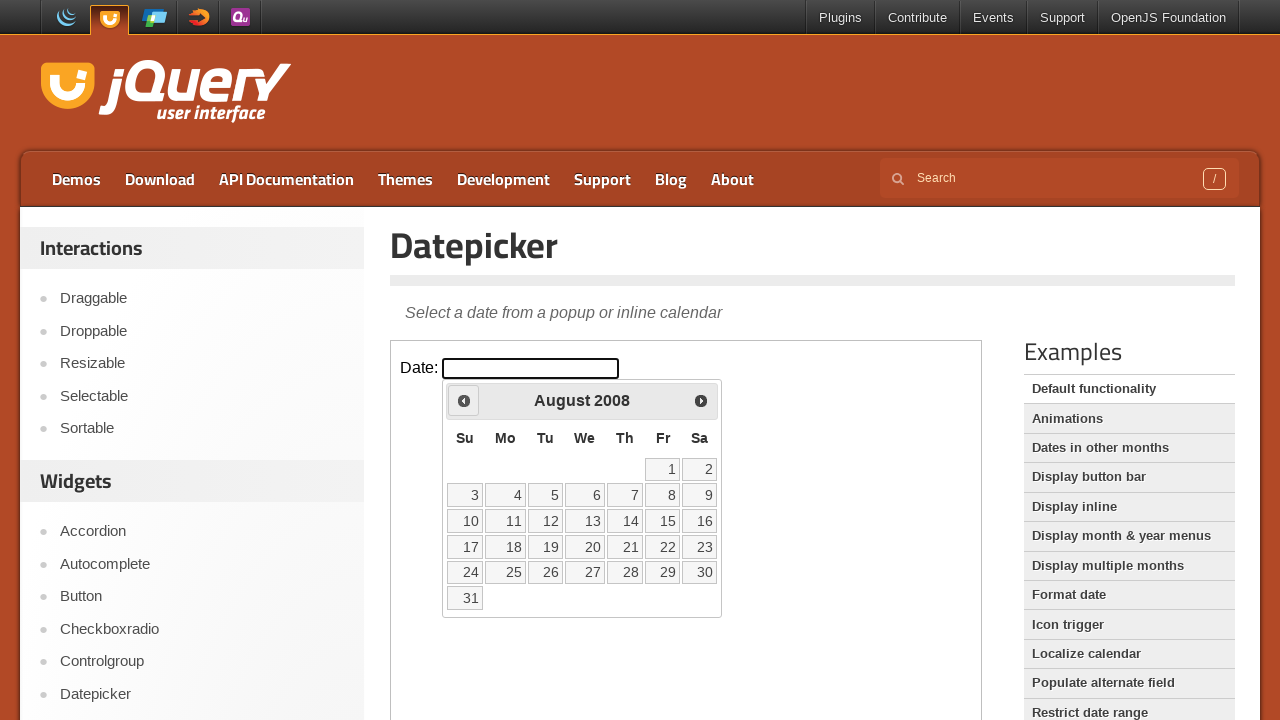

Retrieved current year: 2008
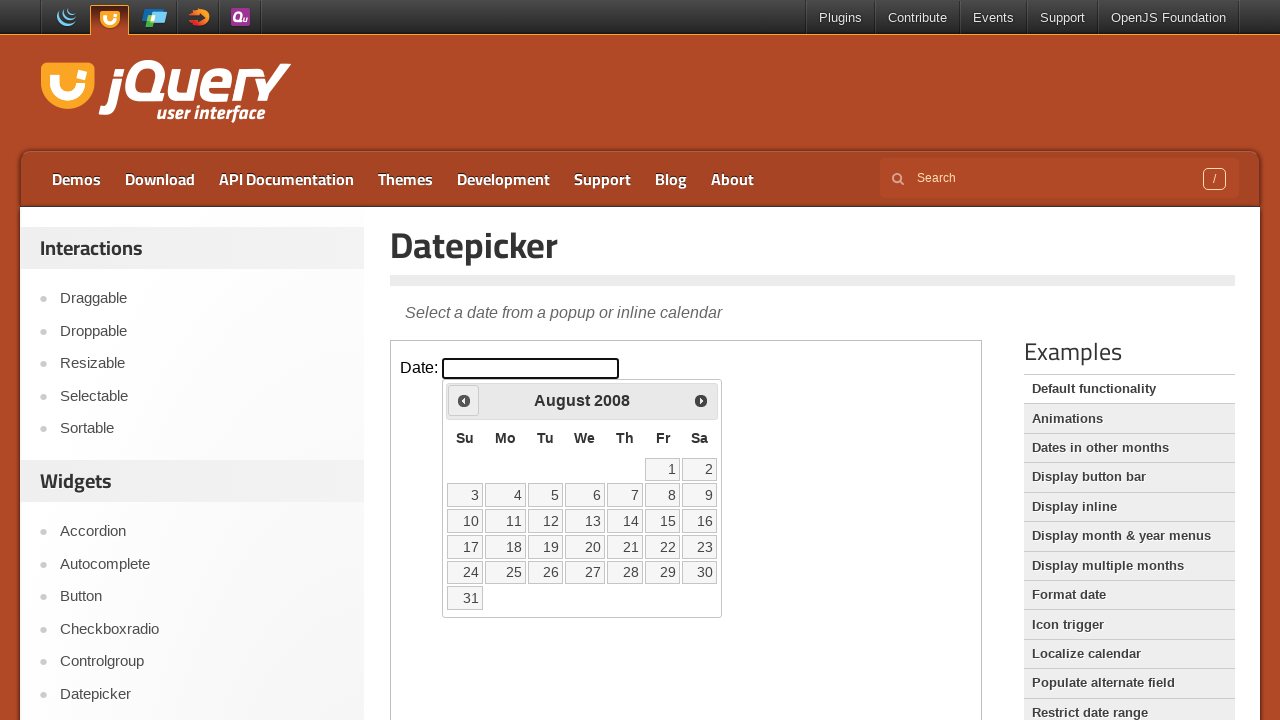

Clicked previous month button to navigate backwards at (464, 400) on iframe >> nth=0 >> internal:control=enter-frame >> .ui-datepicker-prev
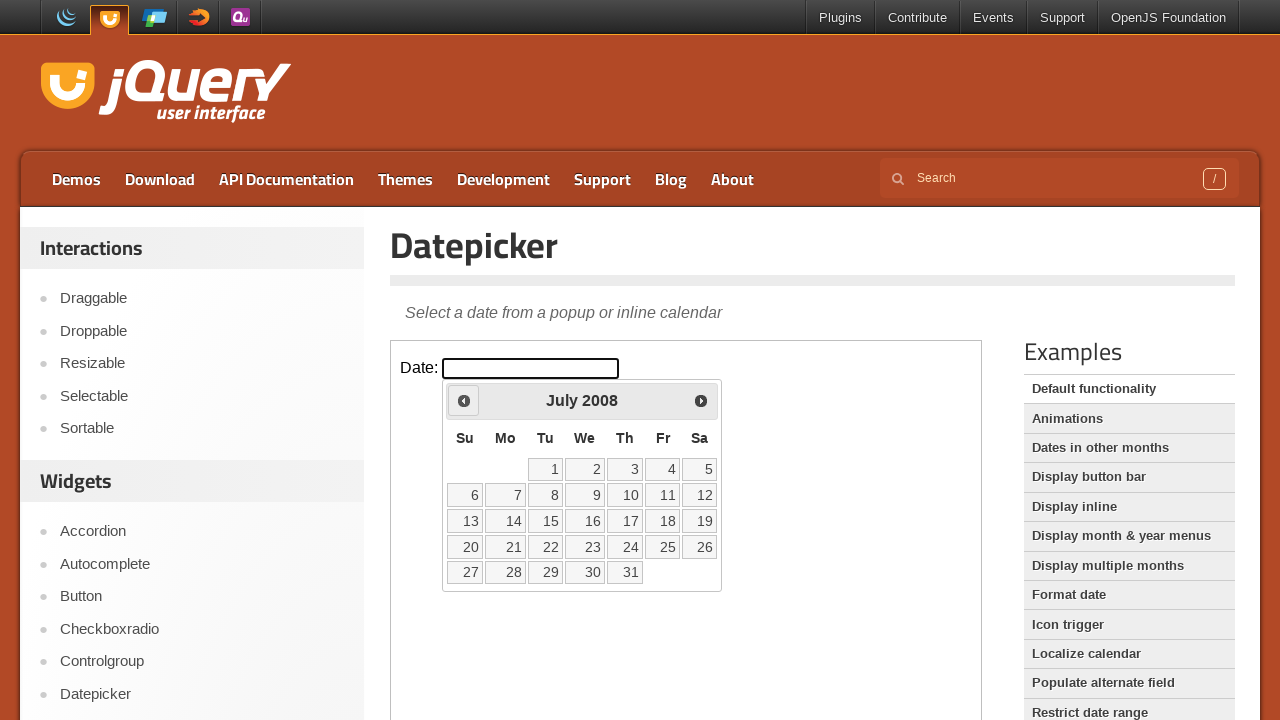

Retrieved current month: July
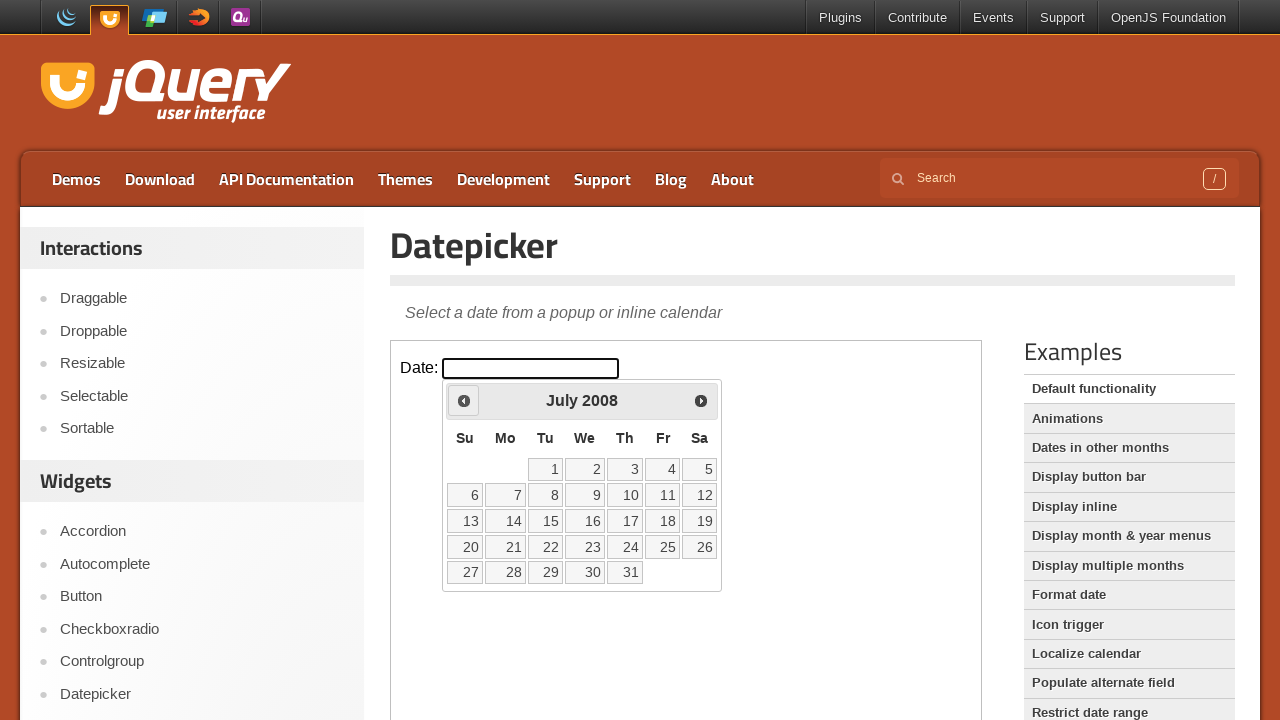

Retrieved current year: 2008
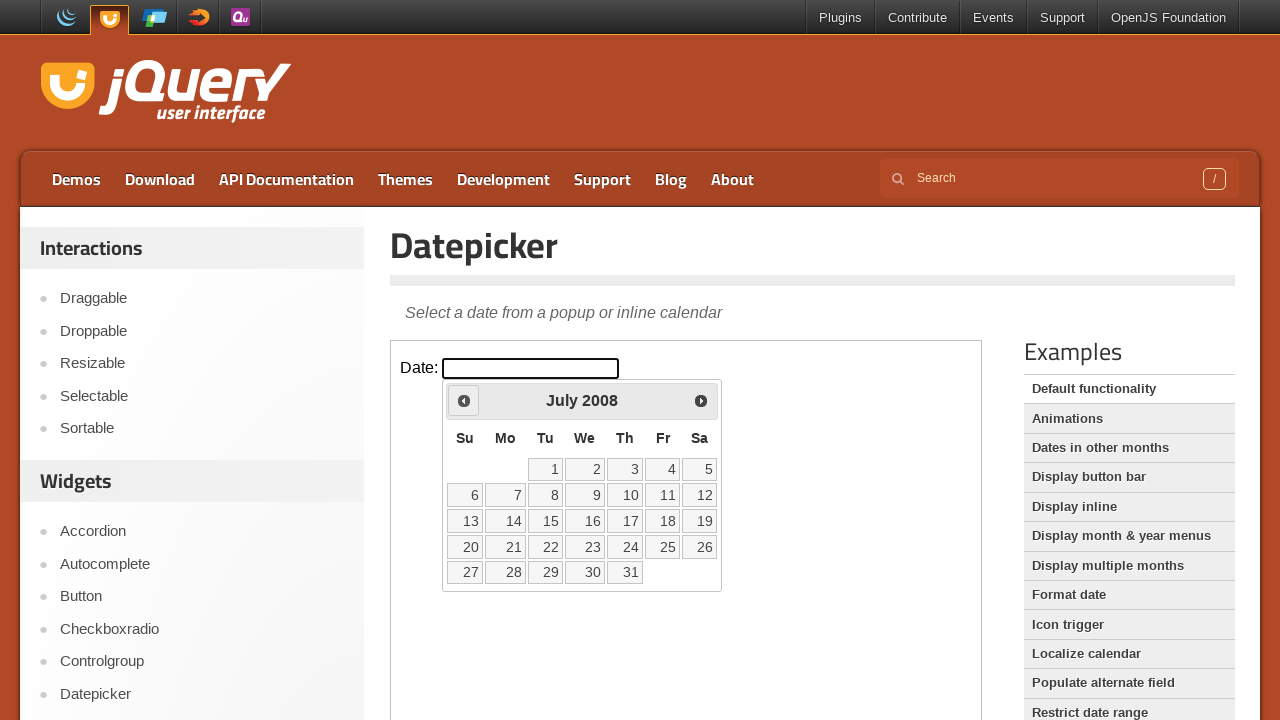

Clicked previous month button to navigate backwards at (464, 400) on iframe >> nth=0 >> internal:control=enter-frame >> .ui-datepicker-prev
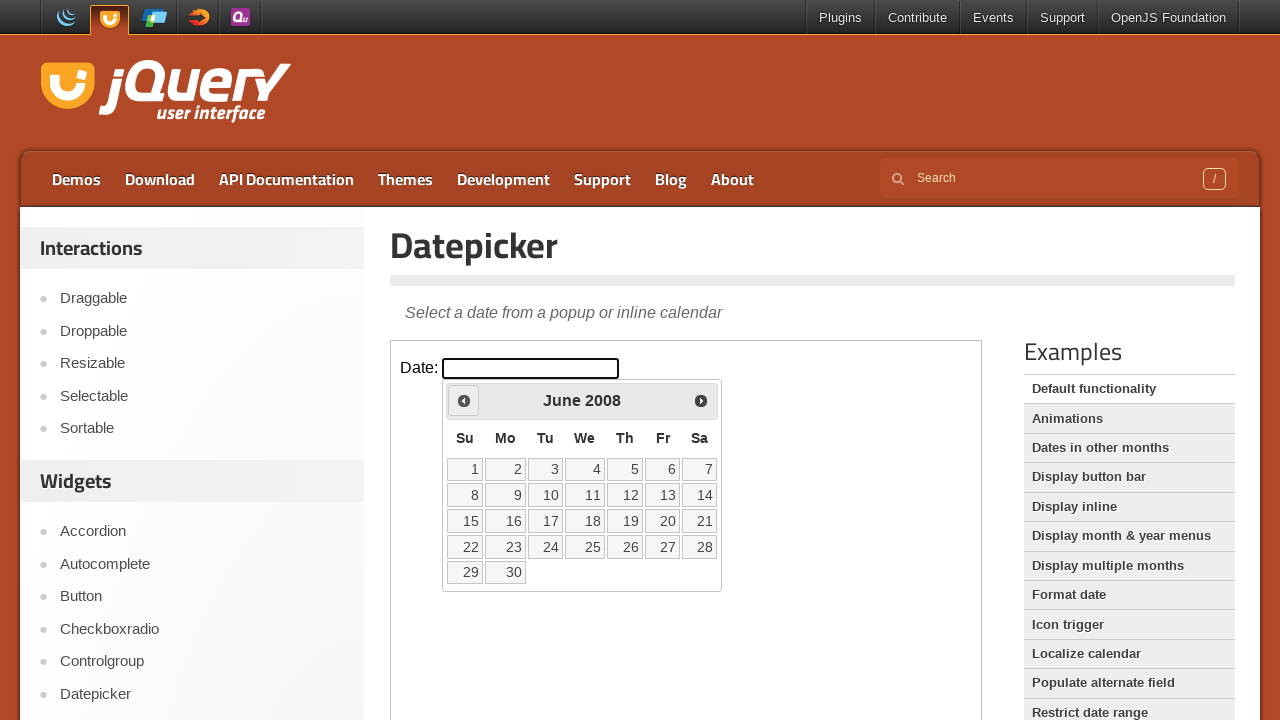

Retrieved current month: June
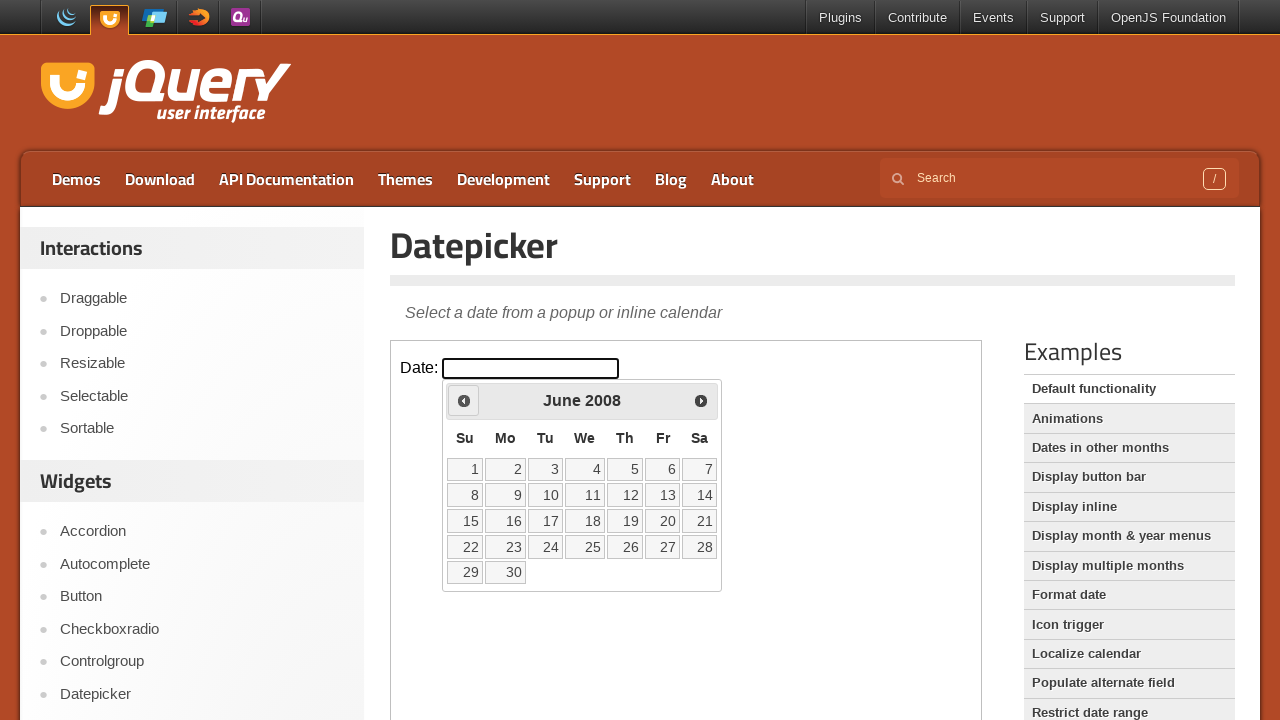

Retrieved current year: 2008
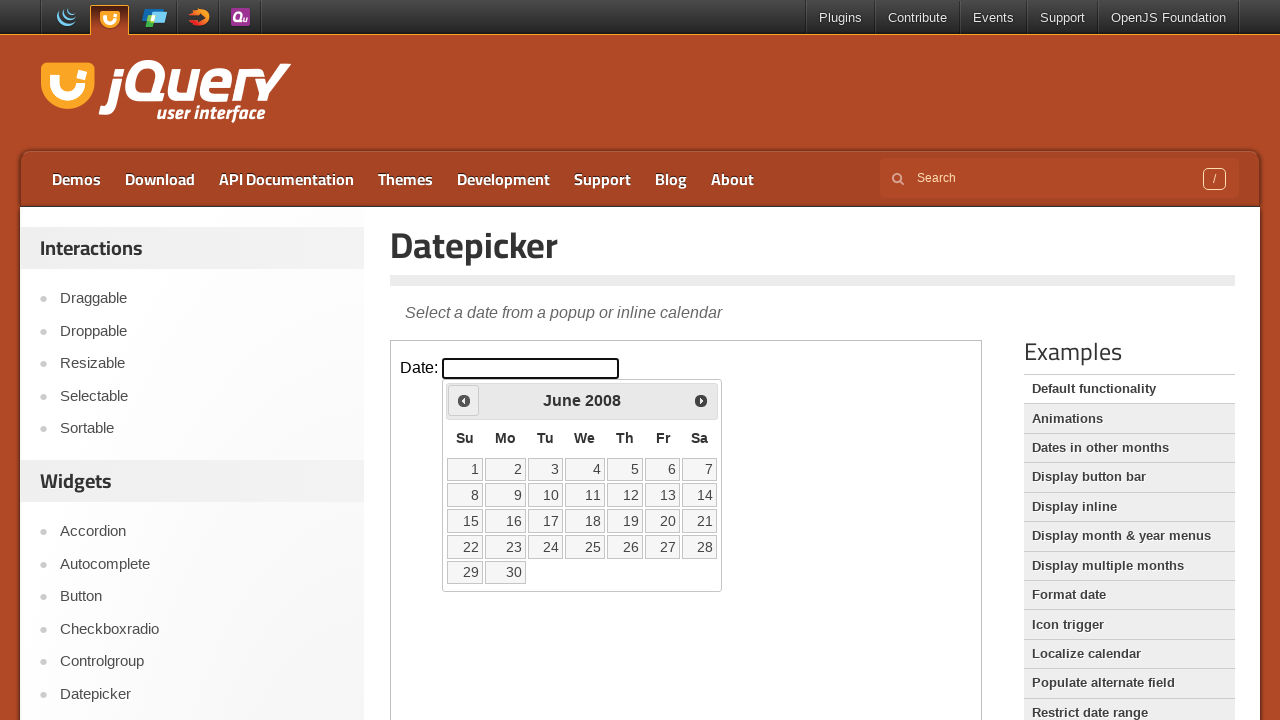

Clicked previous month button to navigate backwards at (464, 400) on iframe >> nth=0 >> internal:control=enter-frame >> .ui-datepicker-prev
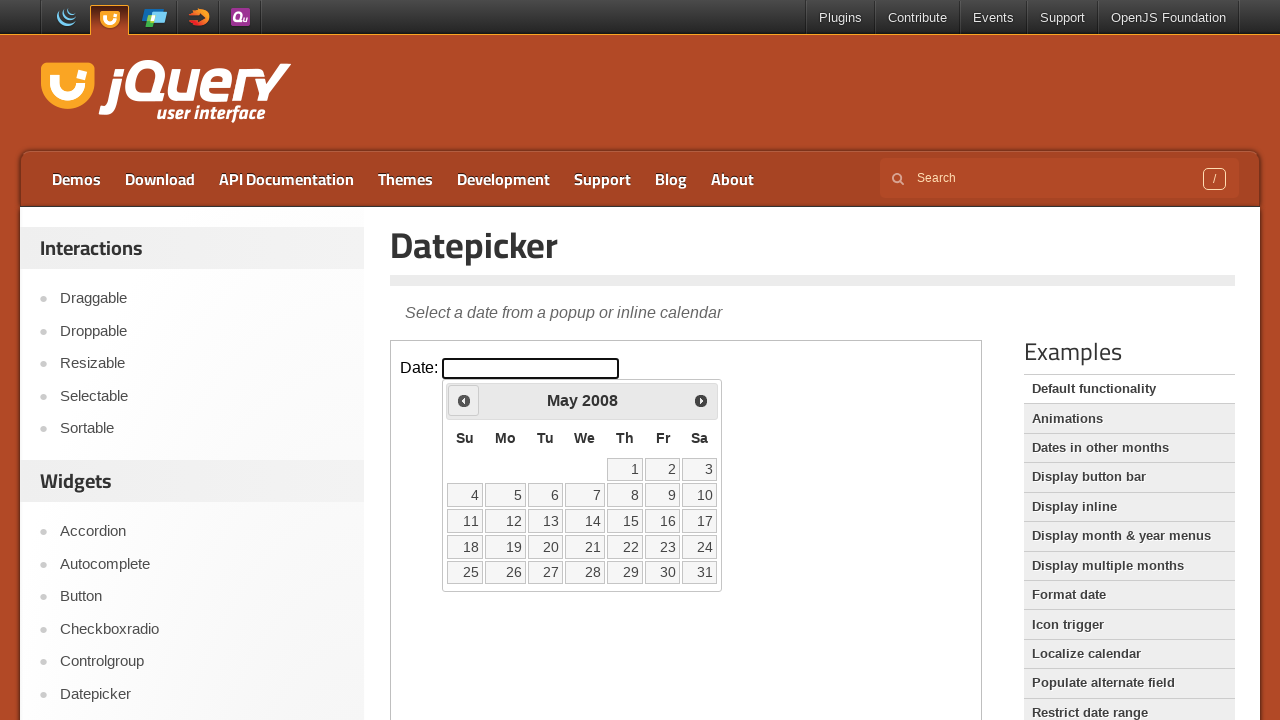

Retrieved current month: May
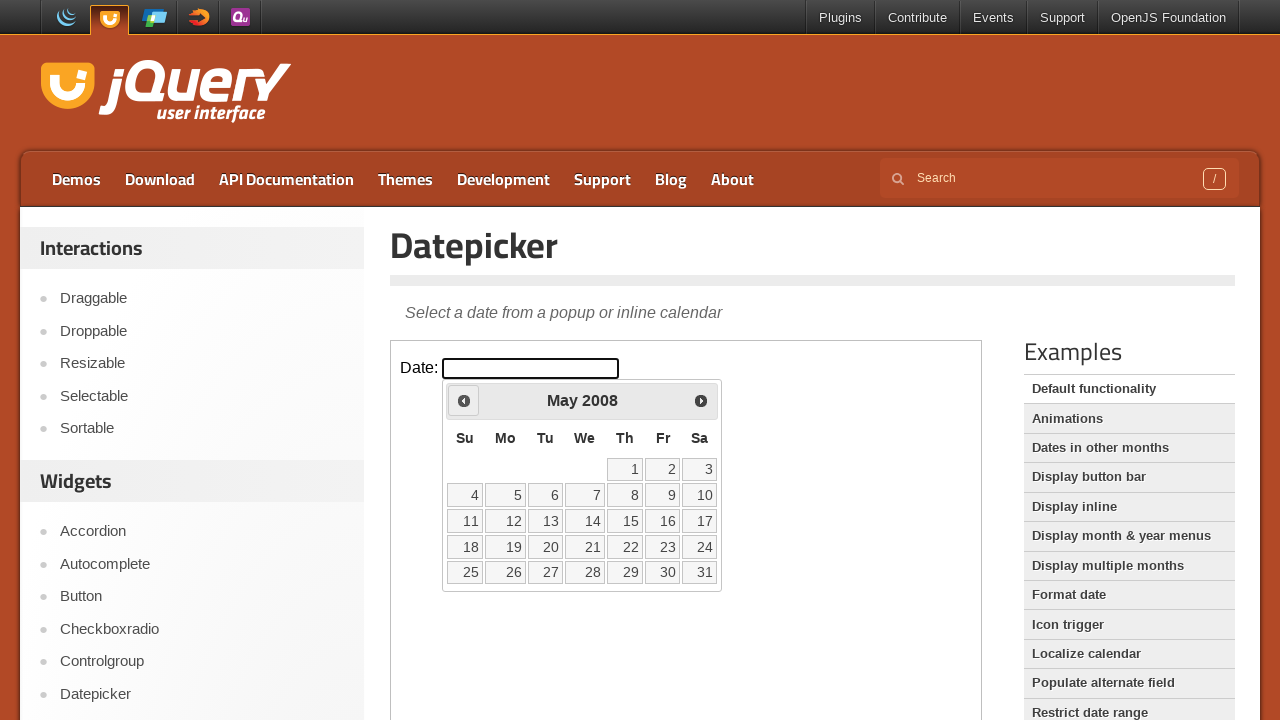

Retrieved current year: 2008
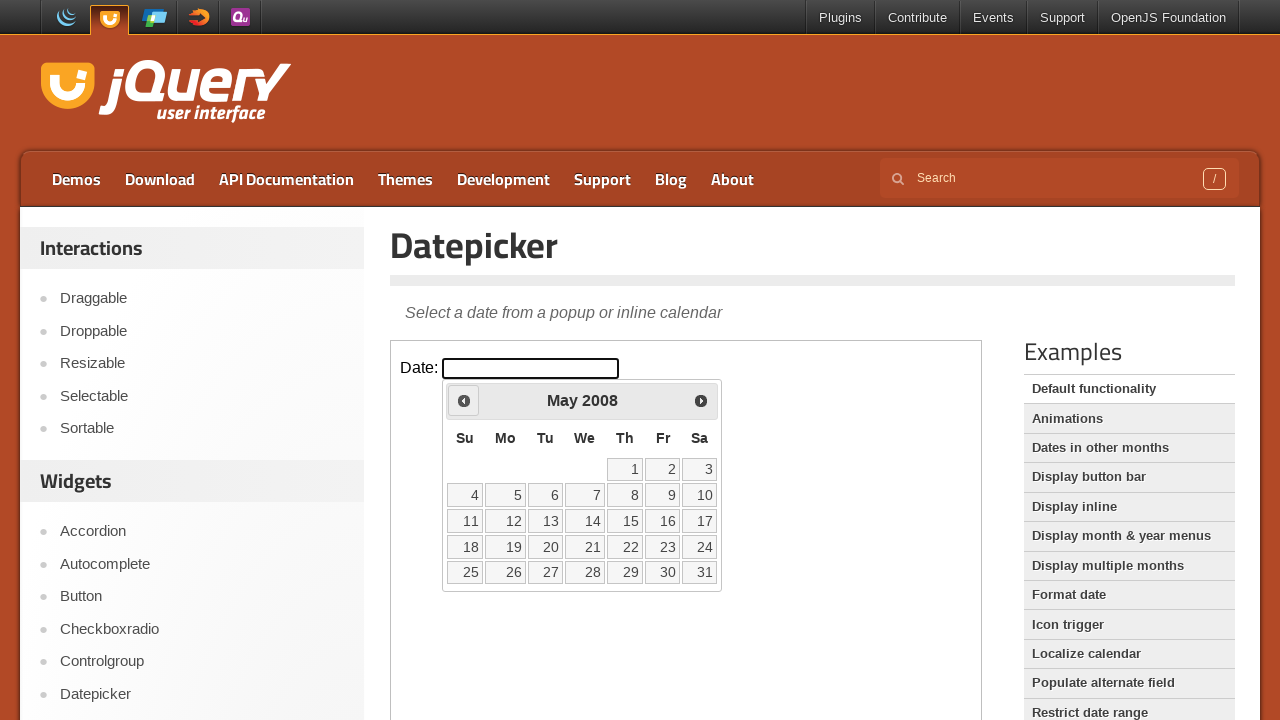

Clicked previous month button to navigate backwards at (464, 400) on iframe >> nth=0 >> internal:control=enter-frame >> .ui-datepicker-prev
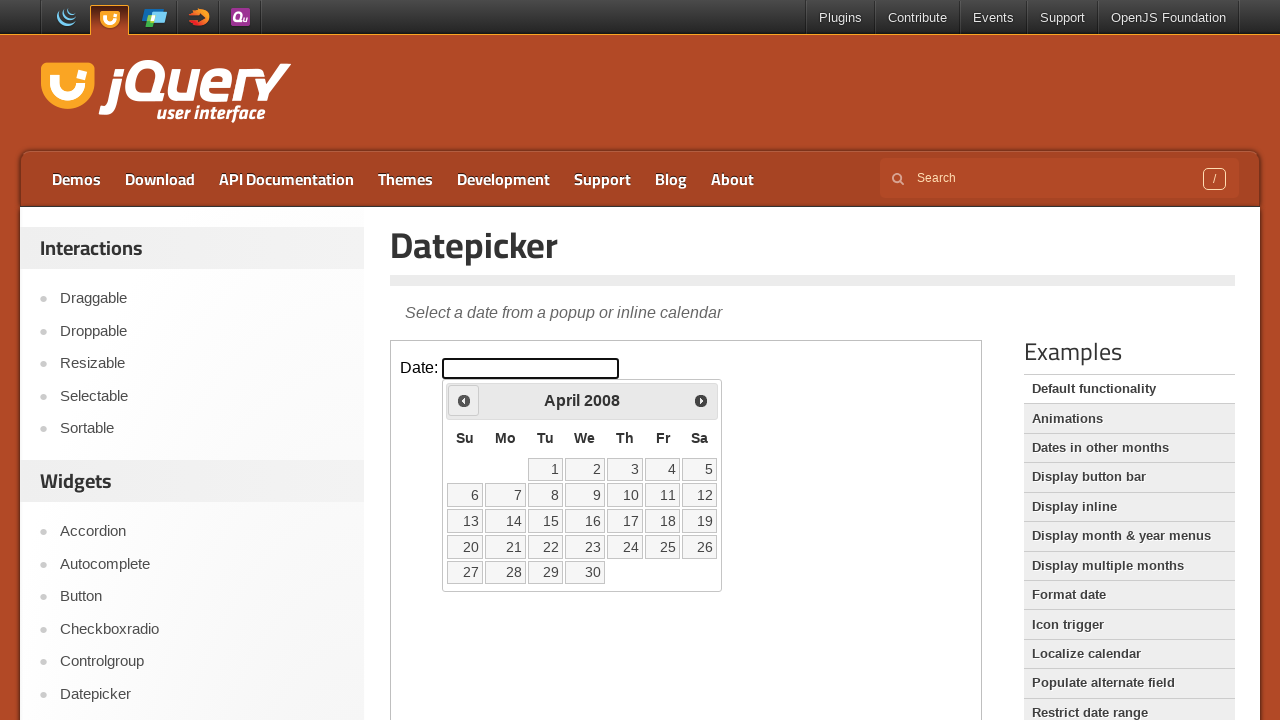

Retrieved current month: April
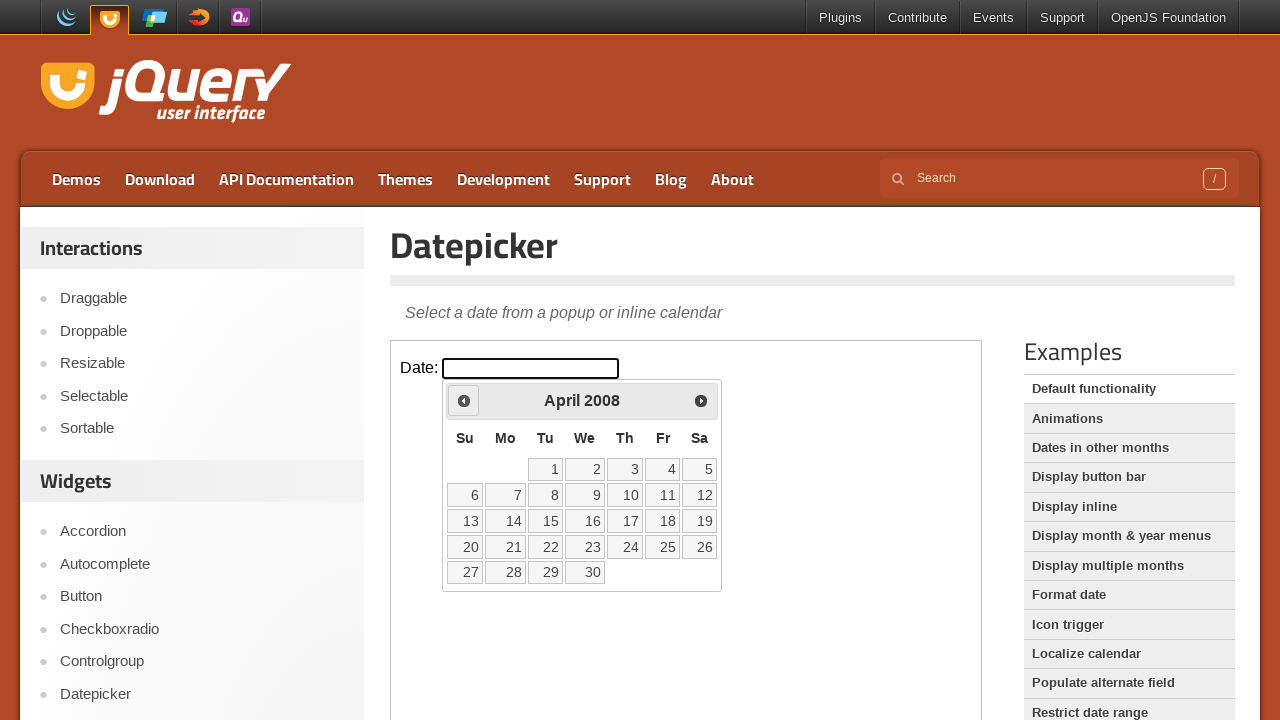

Retrieved current year: 2008
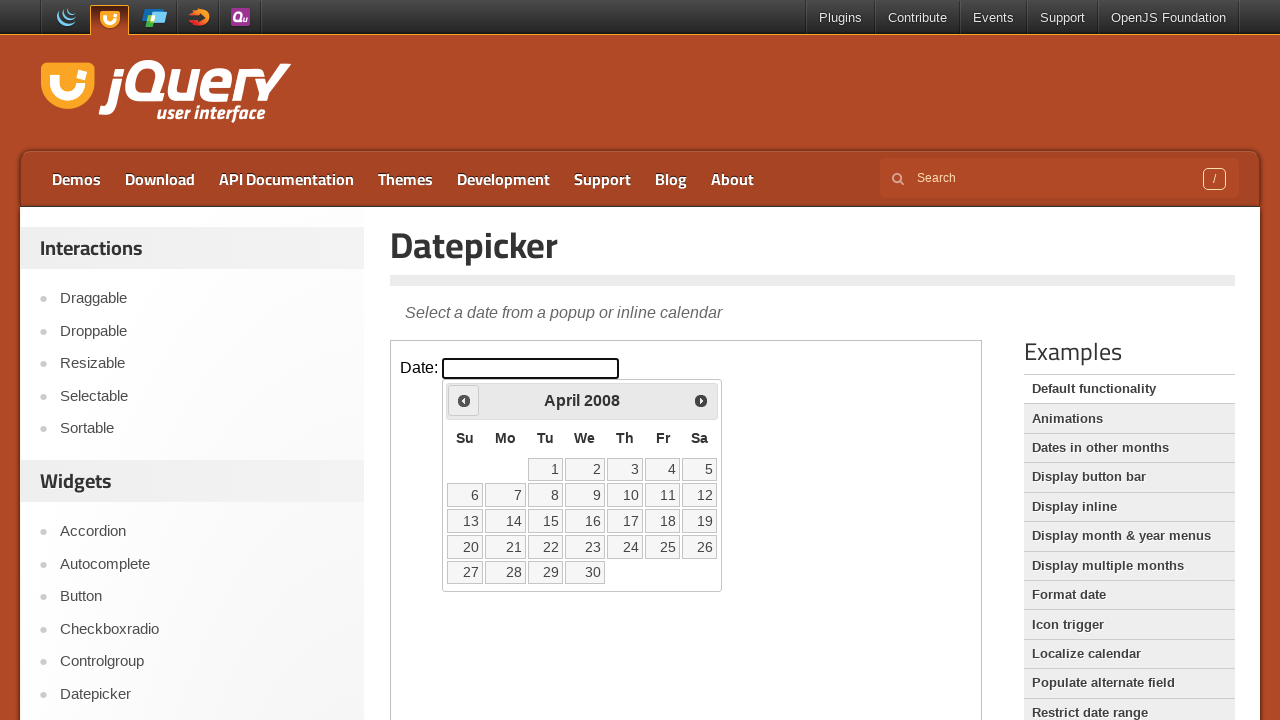

Clicked previous month button to navigate backwards at (464, 400) on iframe >> nth=0 >> internal:control=enter-frame >> .ui-datepicker-prev
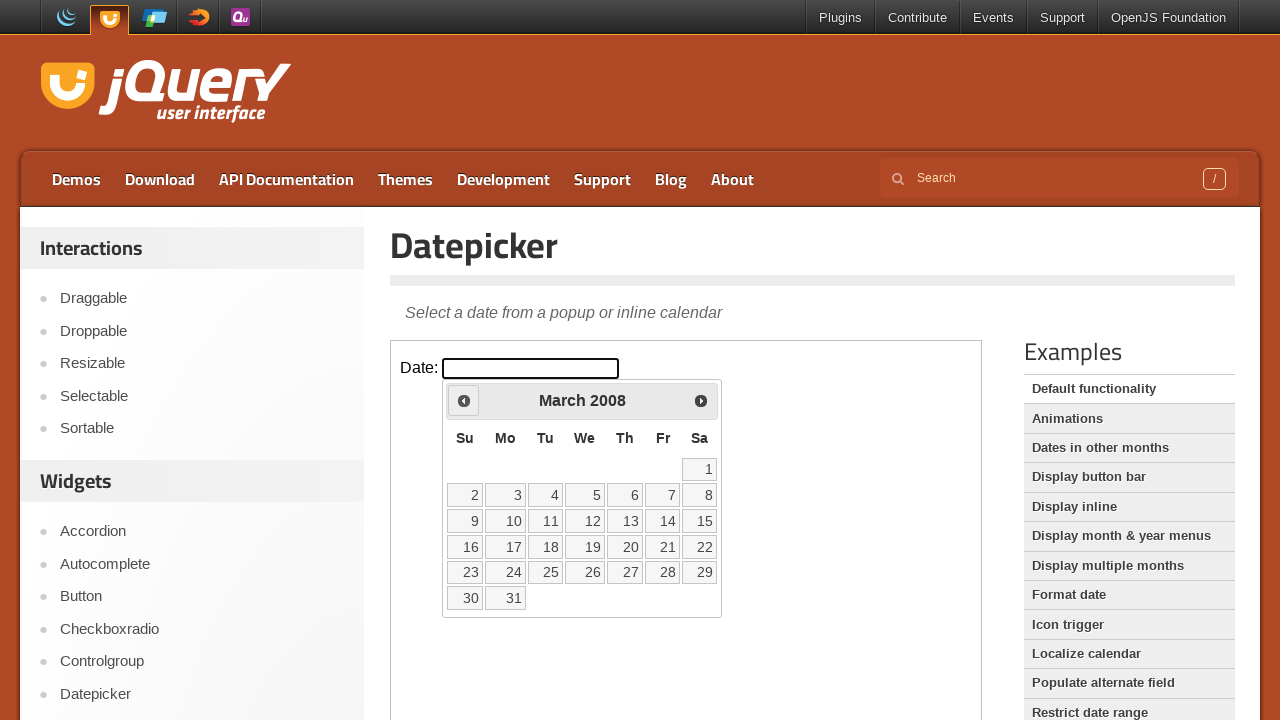

Retrieved current month: March
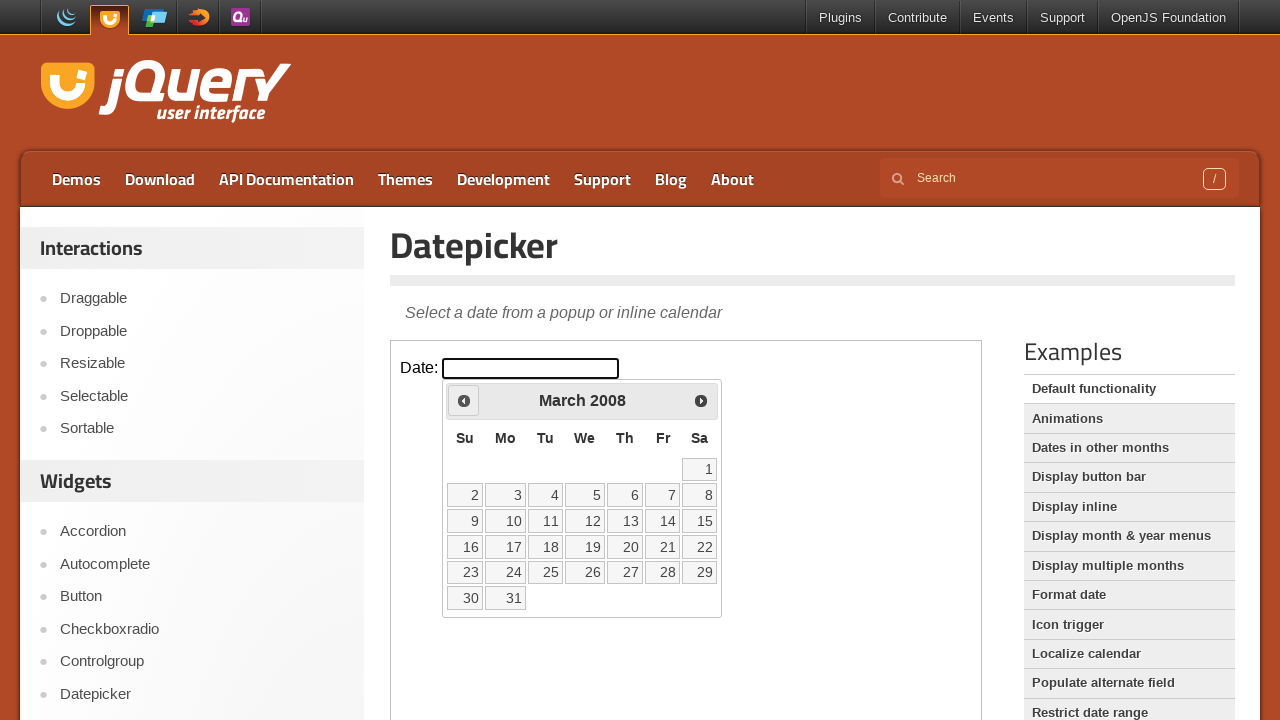

Retrieved current year: 2008
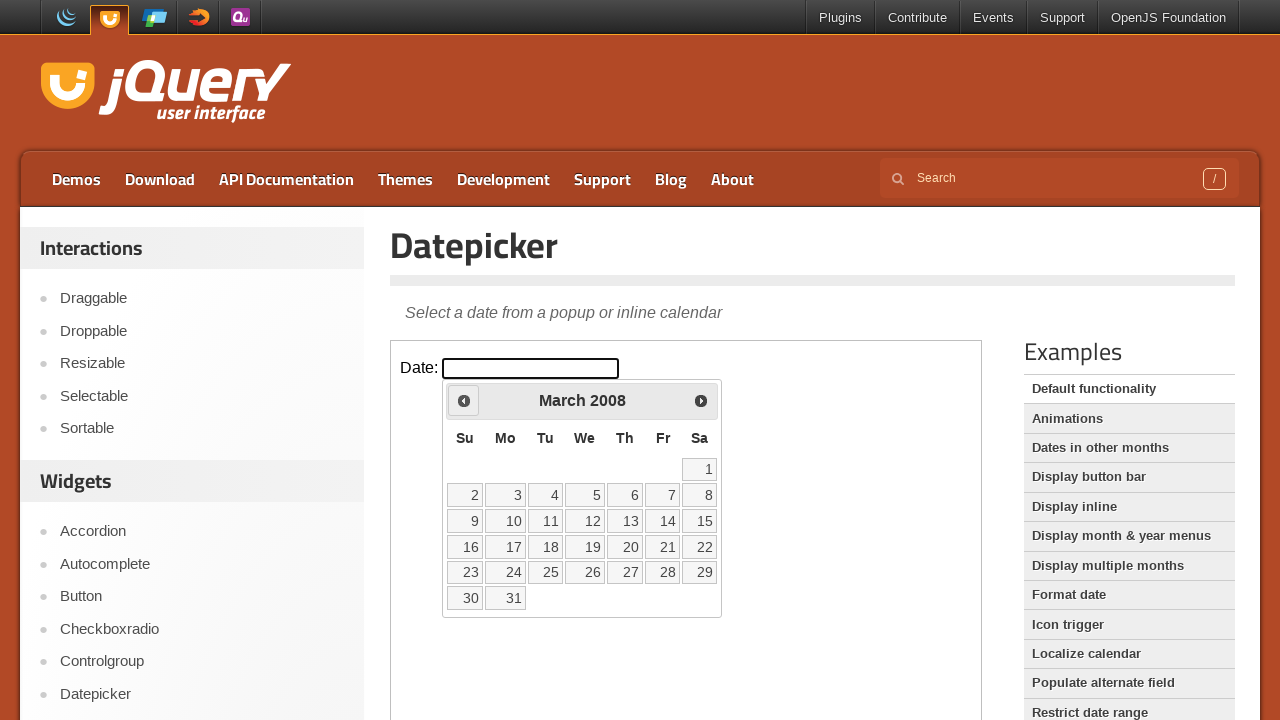

Clicked previous month button to navigate backwards at (464, 400) on iframe >> nth=0 >> internal:control=enter-frame >> .ui-datepicker-prev
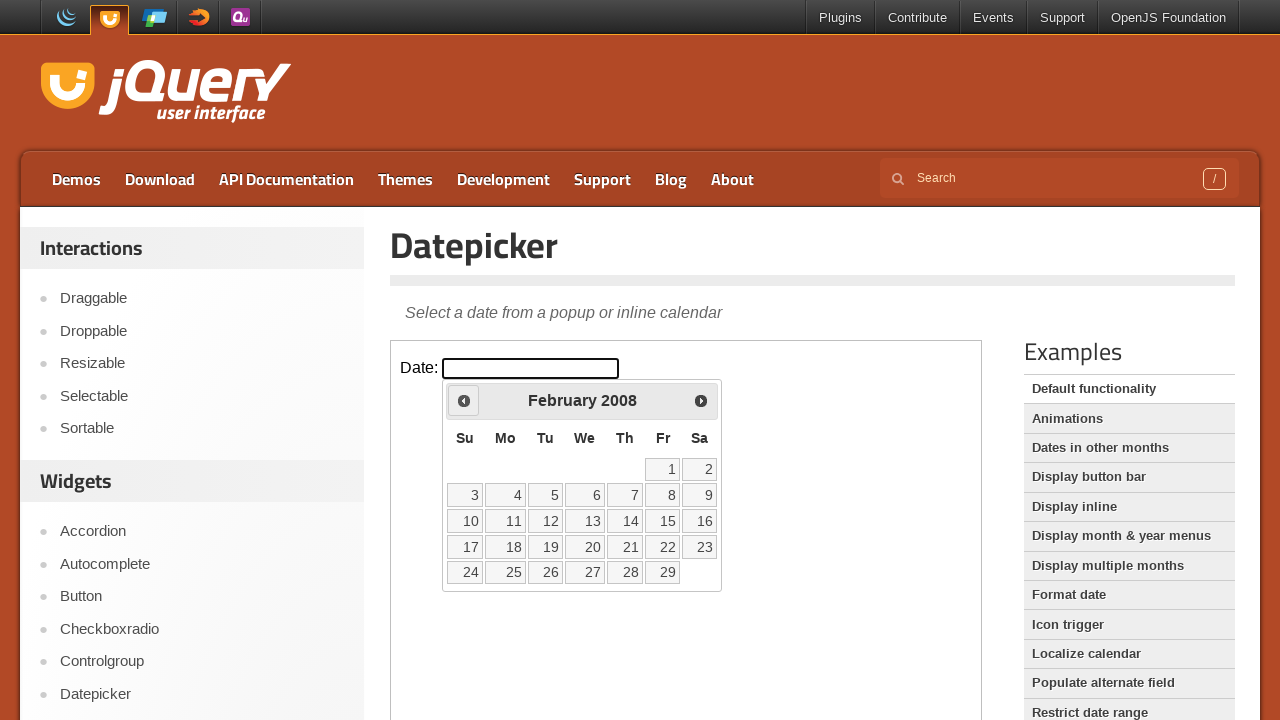

Retrieved current month: February
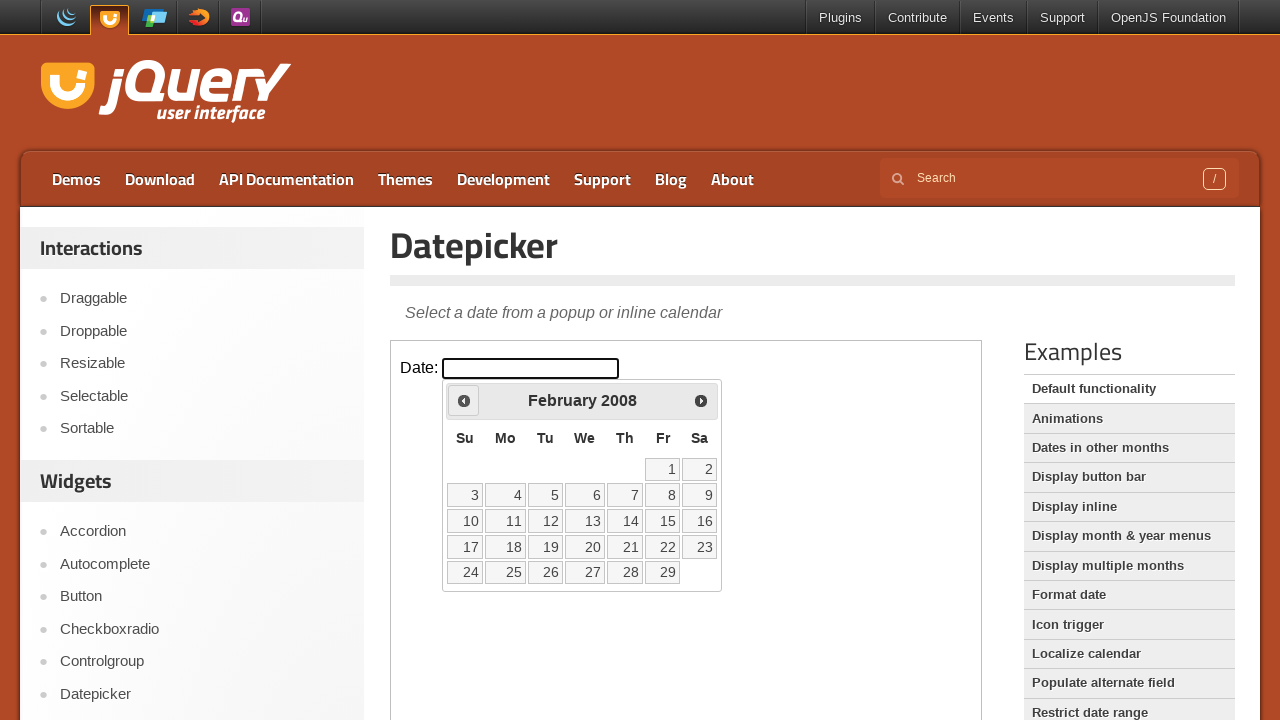

Retrieved current year: 2008
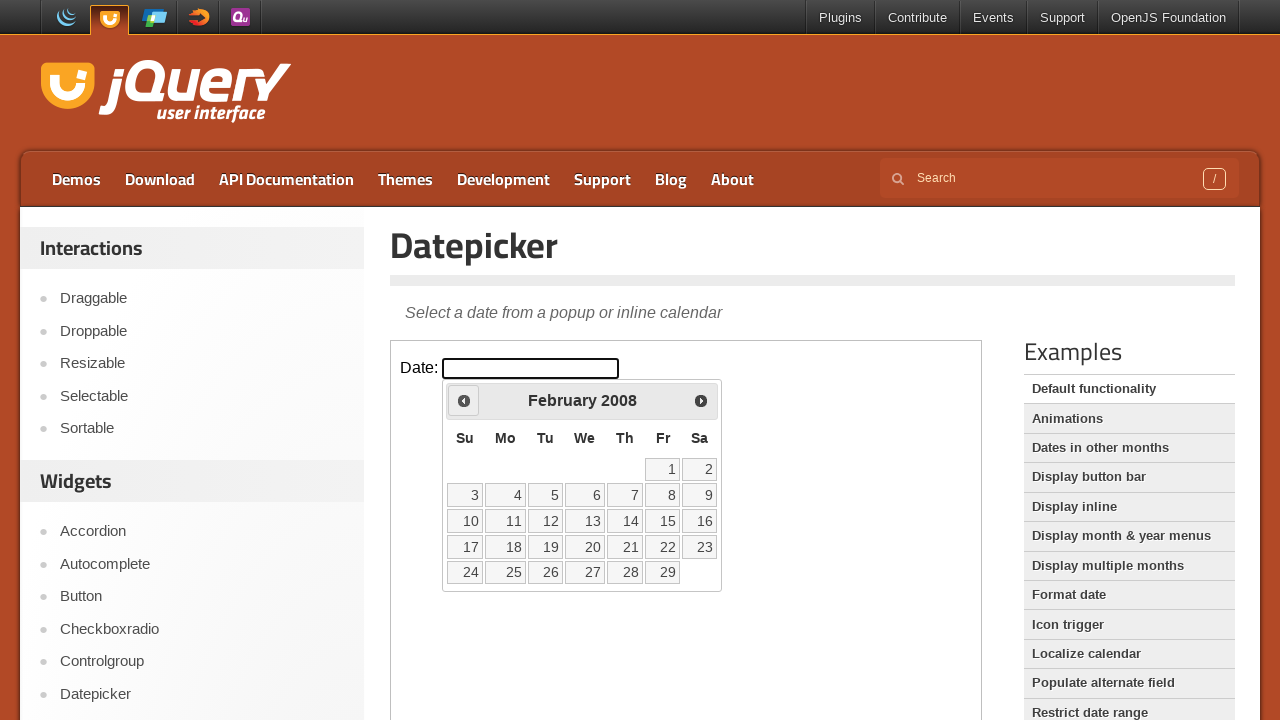

Clicked previous month button to navigate backwards at (464, 400) on iframe >> nth=0 >> internal:control=enter-frame >> .ui-datepicker-prev
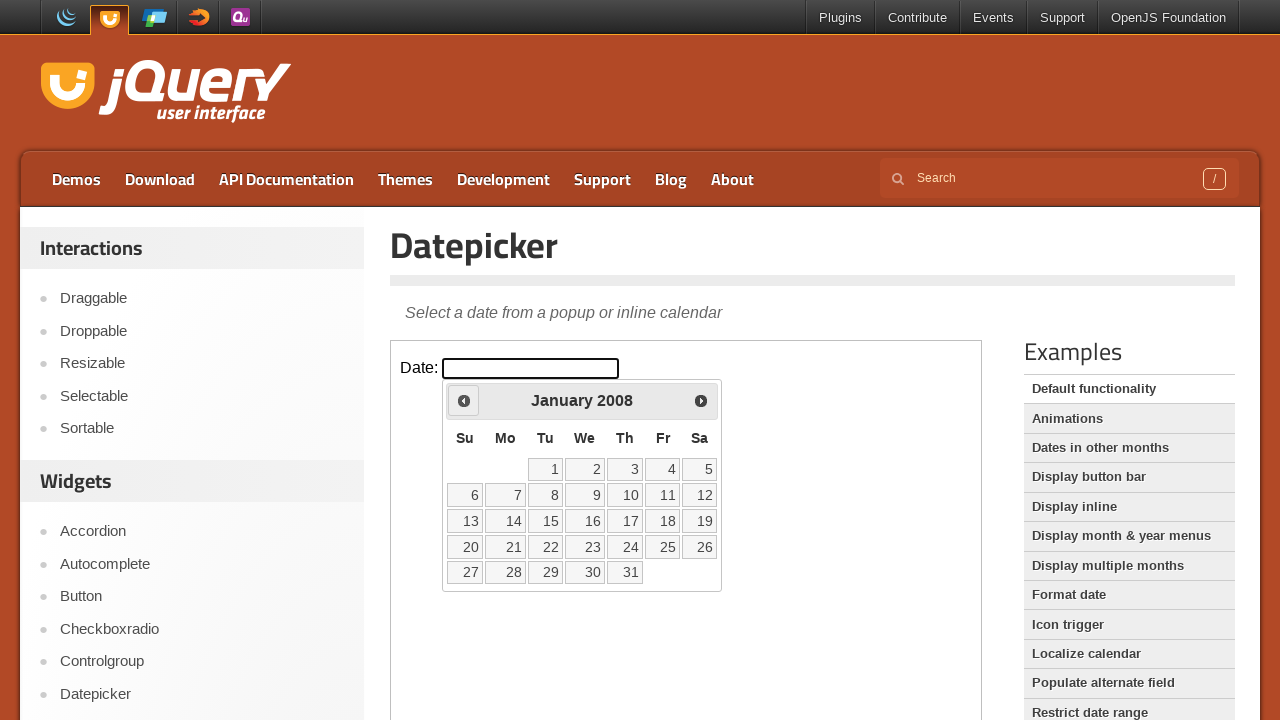

Retrieved current month: January
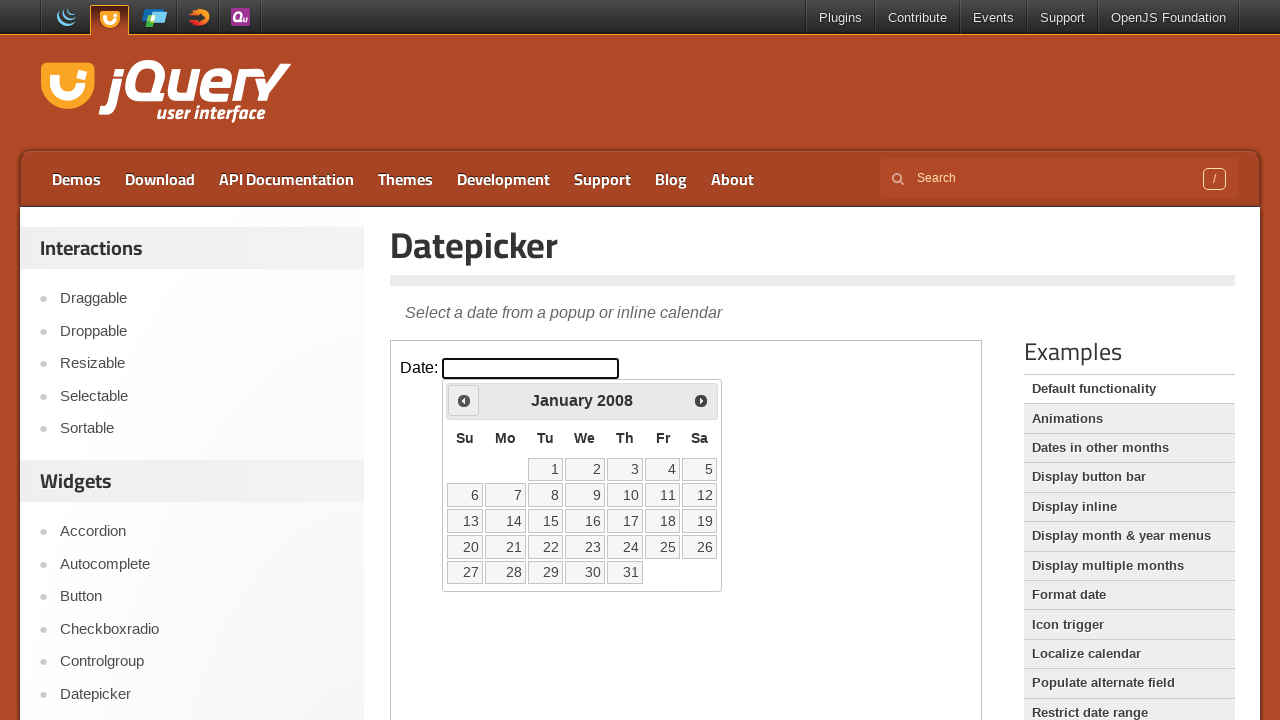

Retrieved current year: 2008
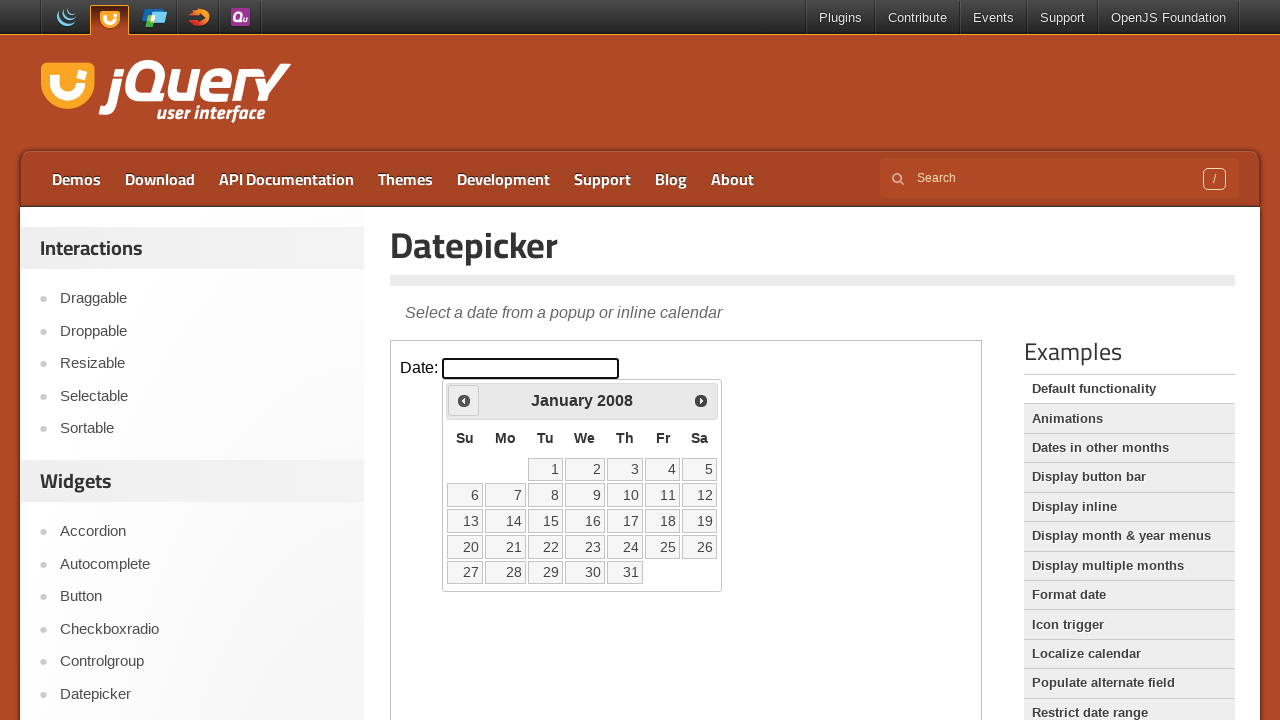

Clicked previous month button to navigate backwards at (464, 400) on iframe >> nth=0 >> internal:control=enter-frame >> .ui-datepicker-prev
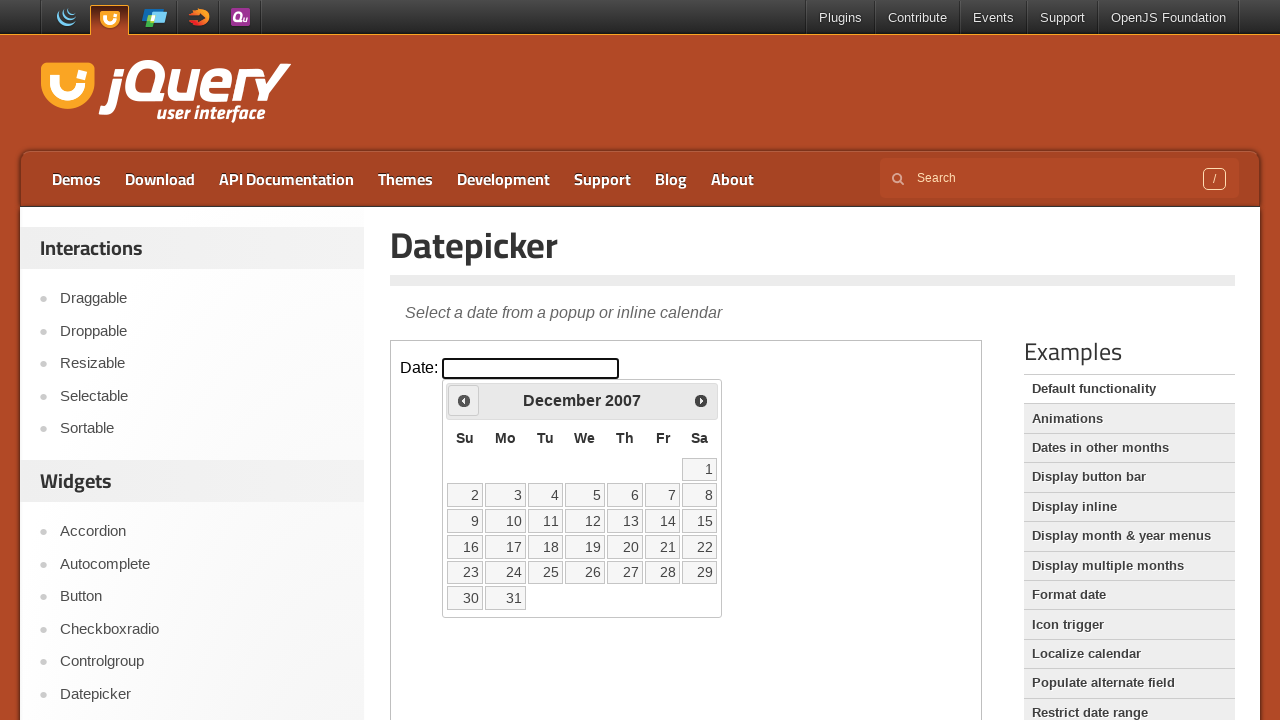

Retrieved current month: December
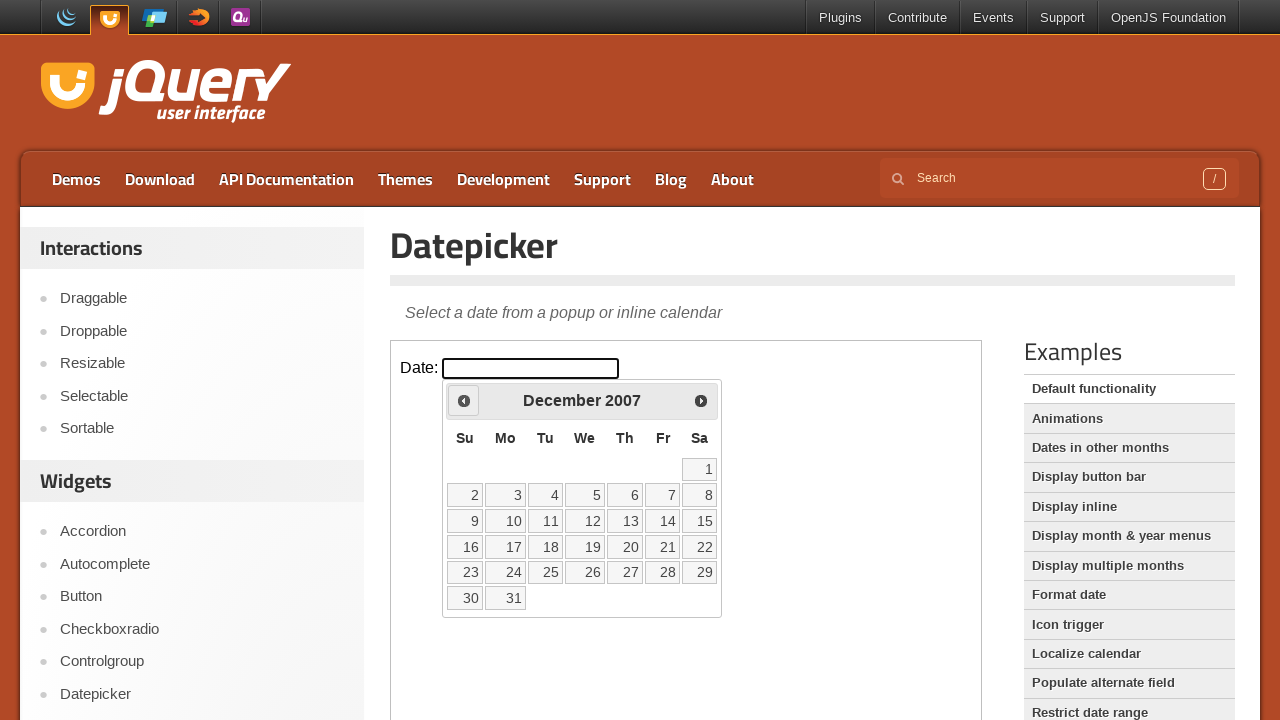

Retrieved current year: 2007
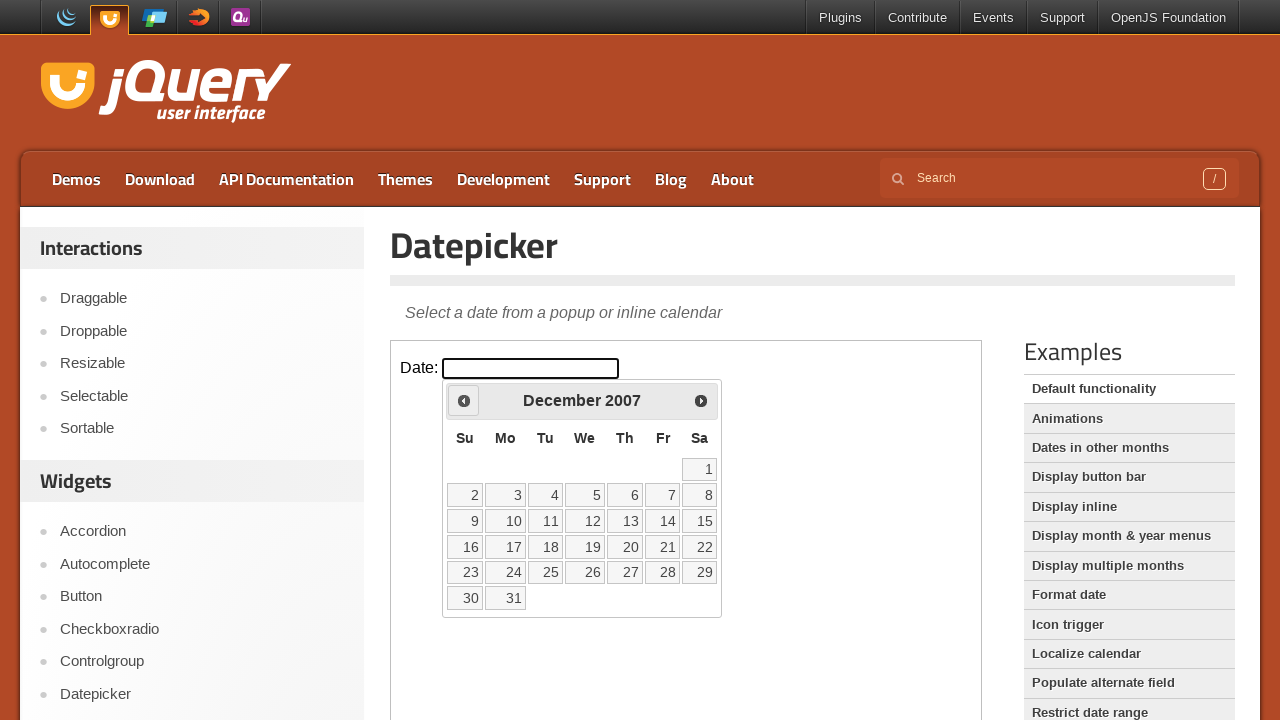

Clicked previous month button to navigate backwards at (464, 400) on iframe >> nth=0 >> internal:control=enter-frame >> .ui-datepicker-prev
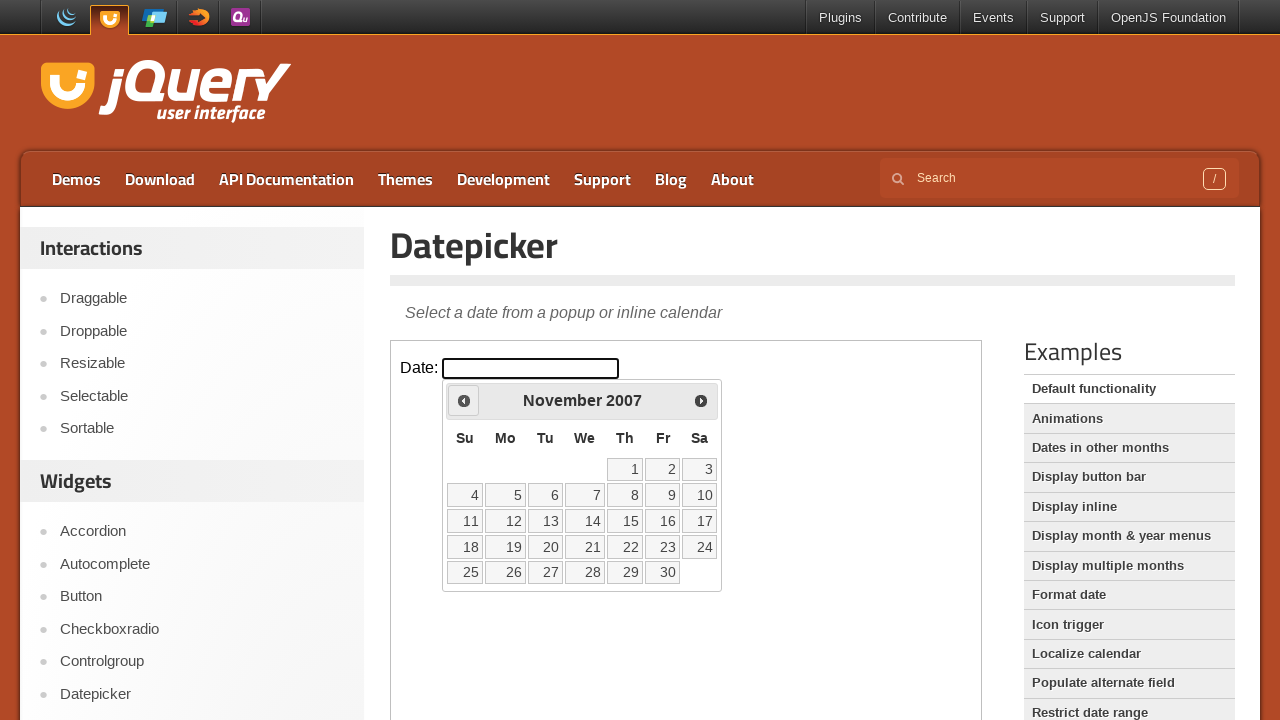

Retrieved current month: November
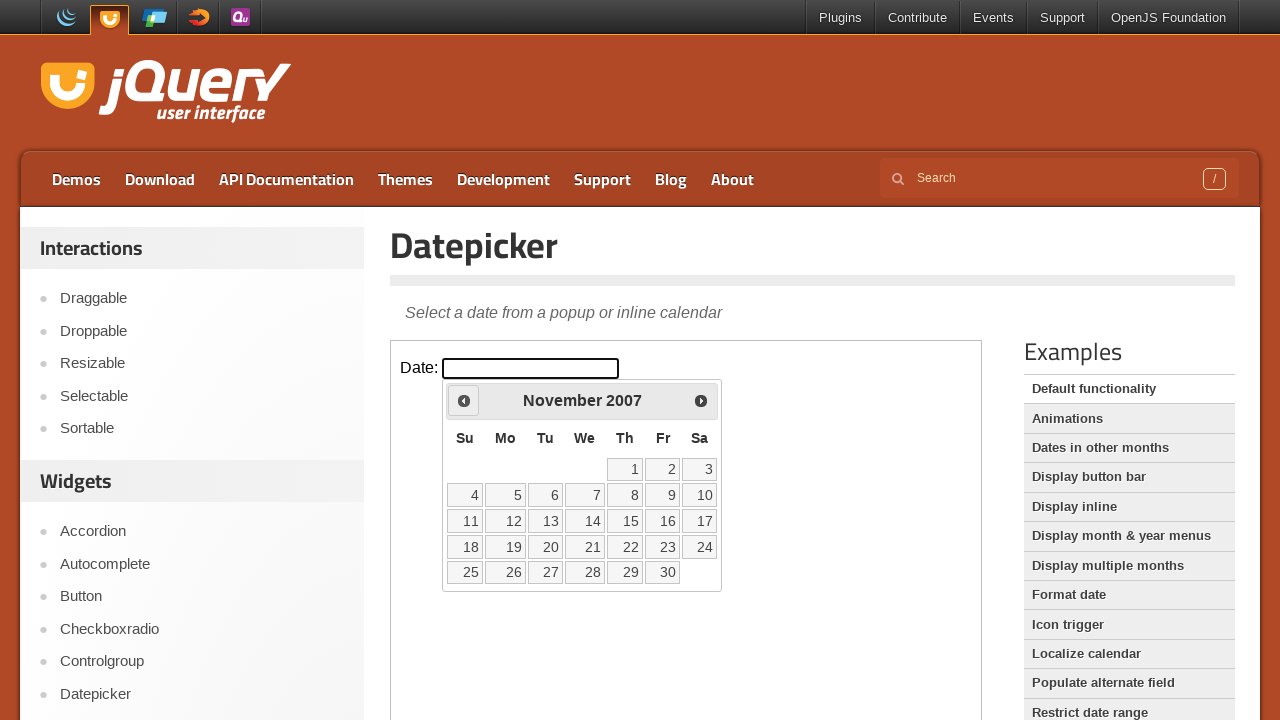

Retrieved current year: 2007
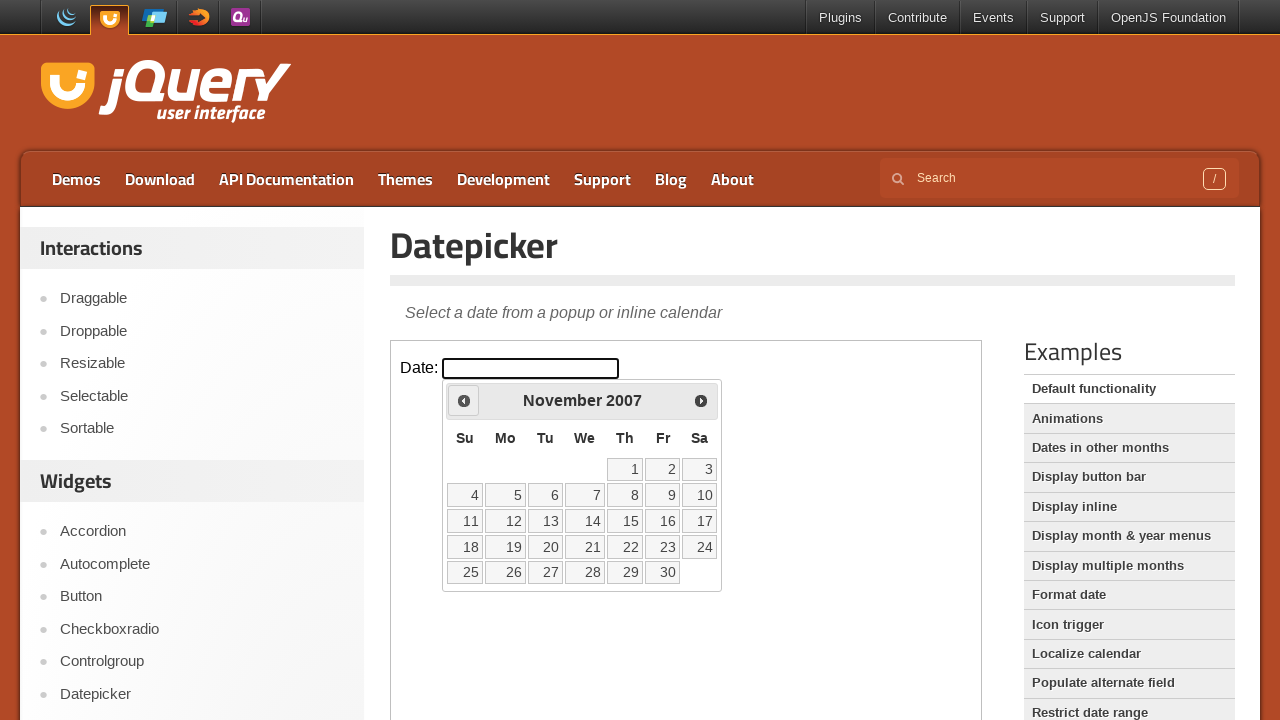

Clicked previous month button to navigate backwards at (464, 400) on iframe >> nth=0 >> internal:control=enter-frame >> .ui-datepicker-prev
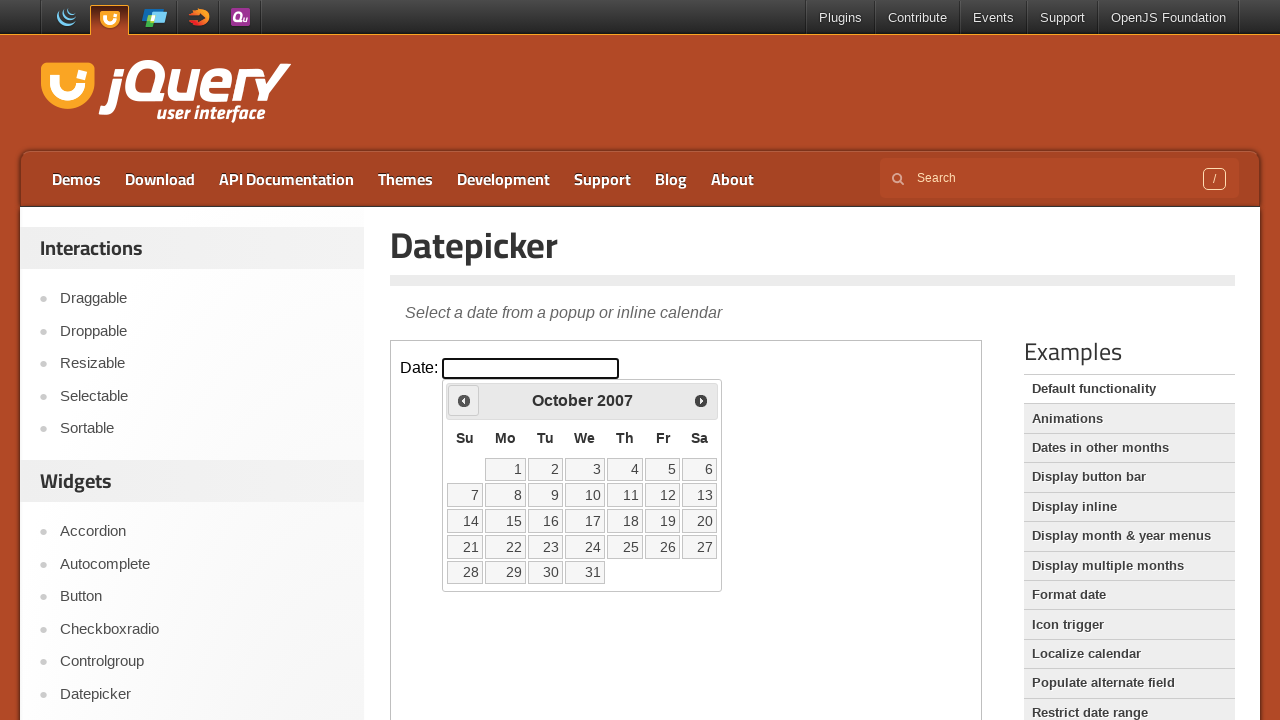

Retrieved current month: October
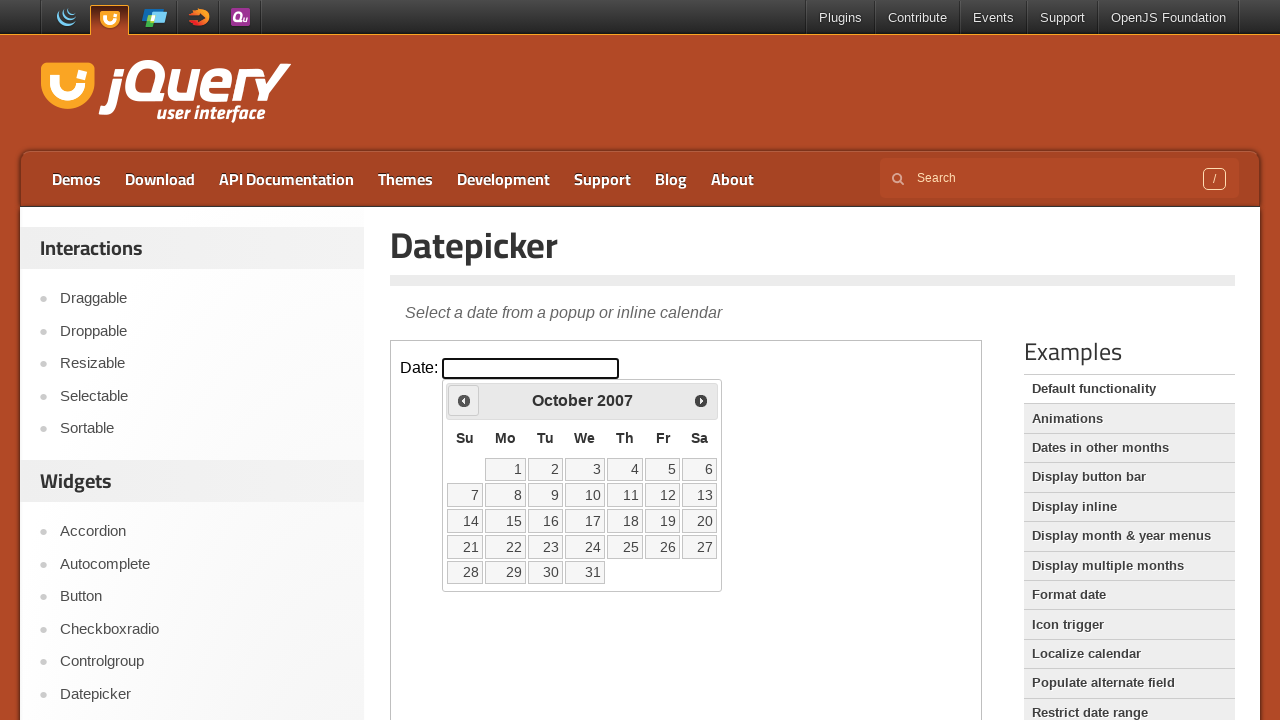

Retrieved current year: 2007
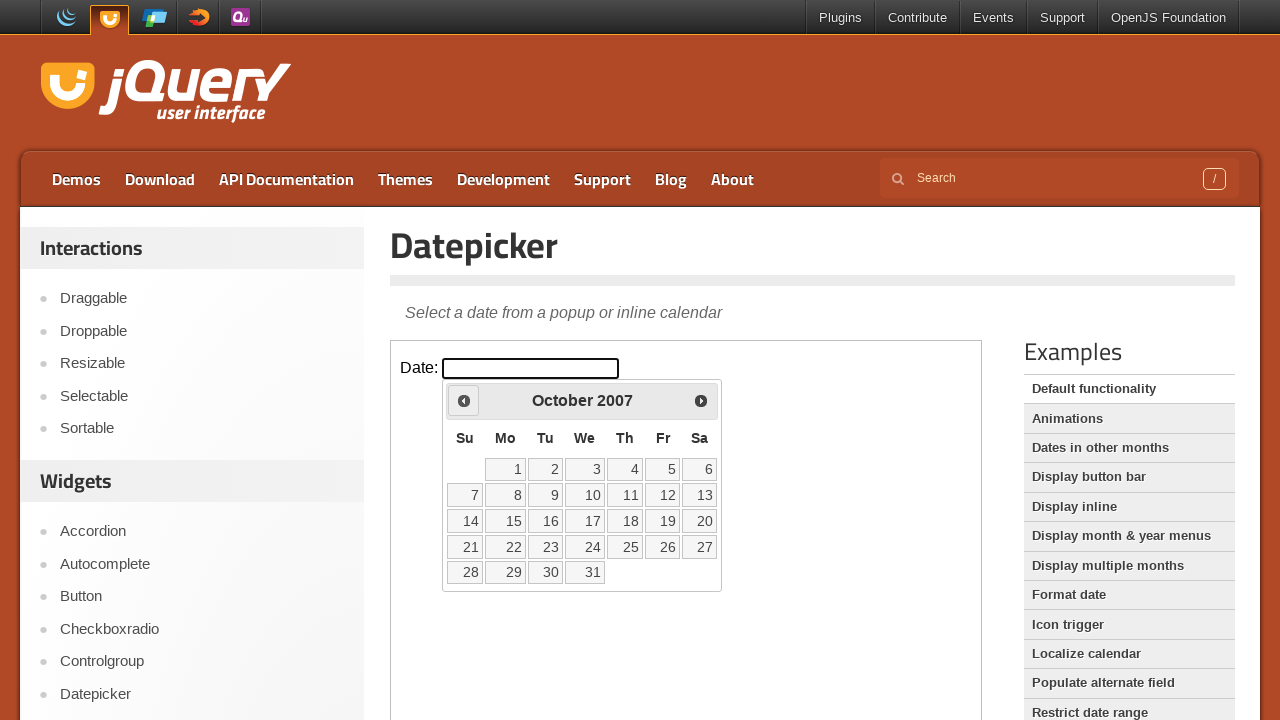

Clicked previous month button to navigate backwards at (464, 400) on iframe >> nth=0 >> internal:control=enter-frame >> .ui-datepicker-prev
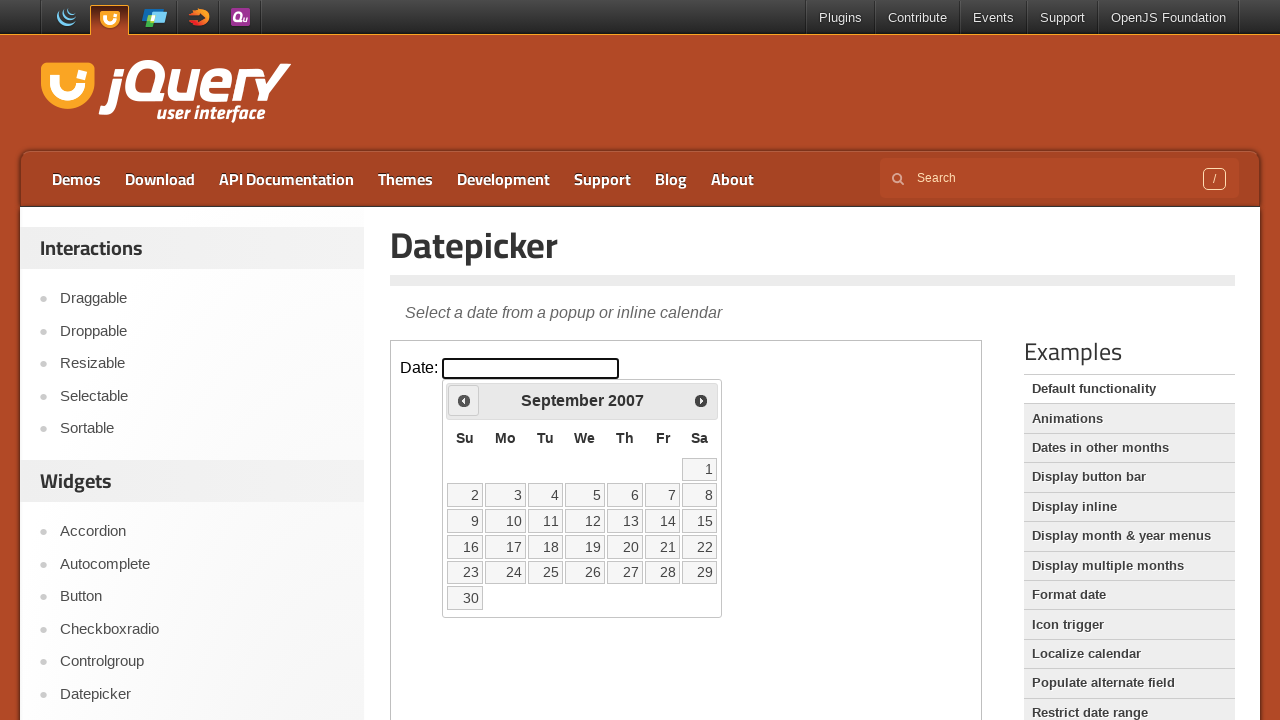

Retrieved current month: September
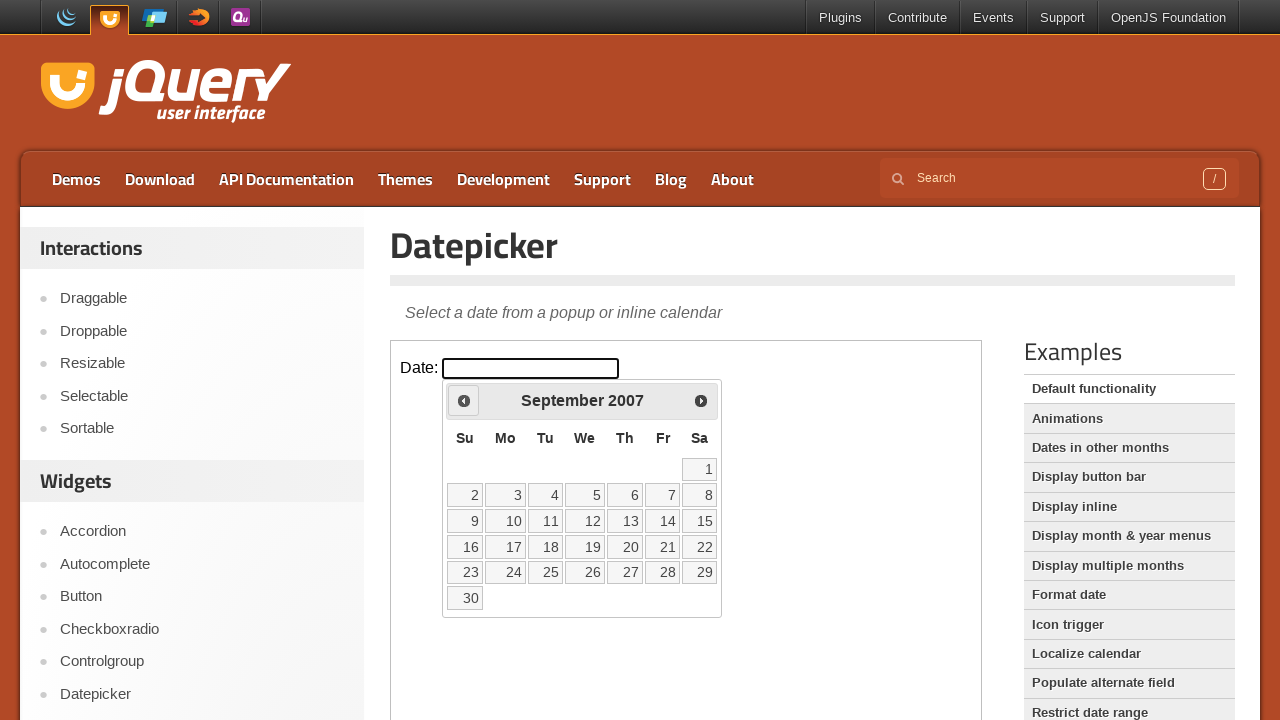

Retrieved current year: 2007
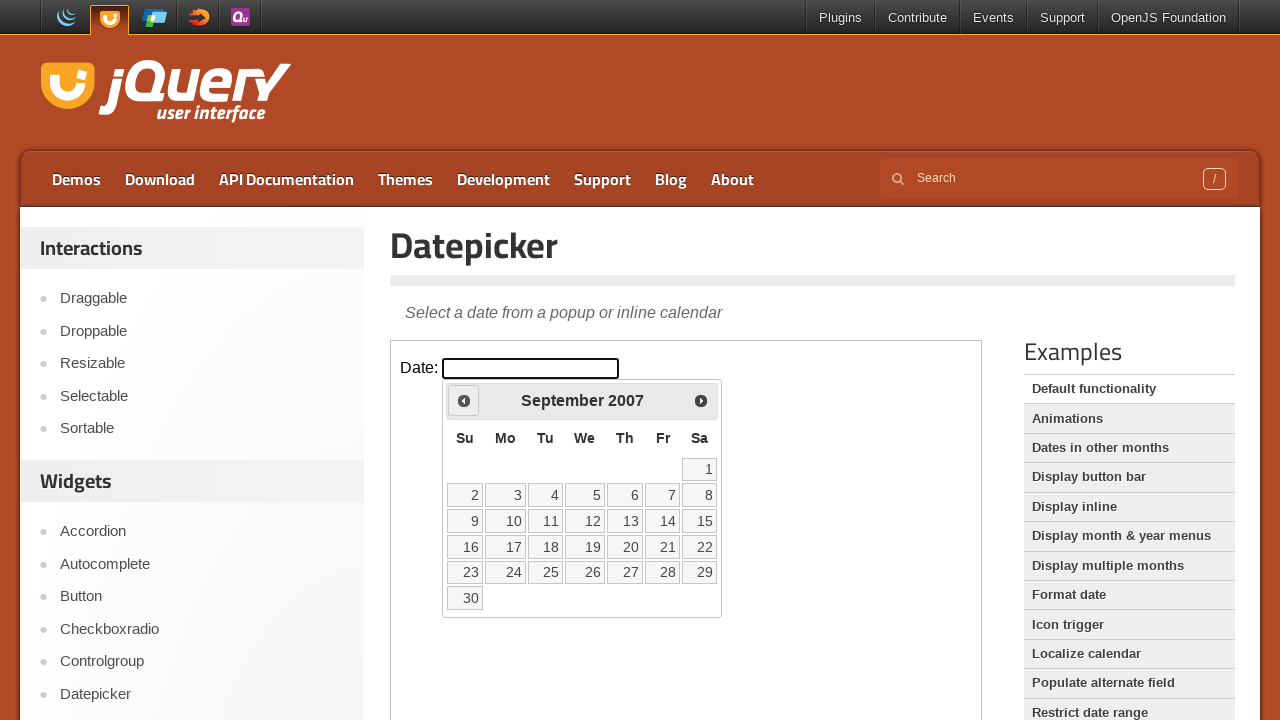

Clicked previous month button to navigate backwards at (464, 400) on iframe >> nth=0 >> internal:control=enter-frame >> .ui-datepicker-prev
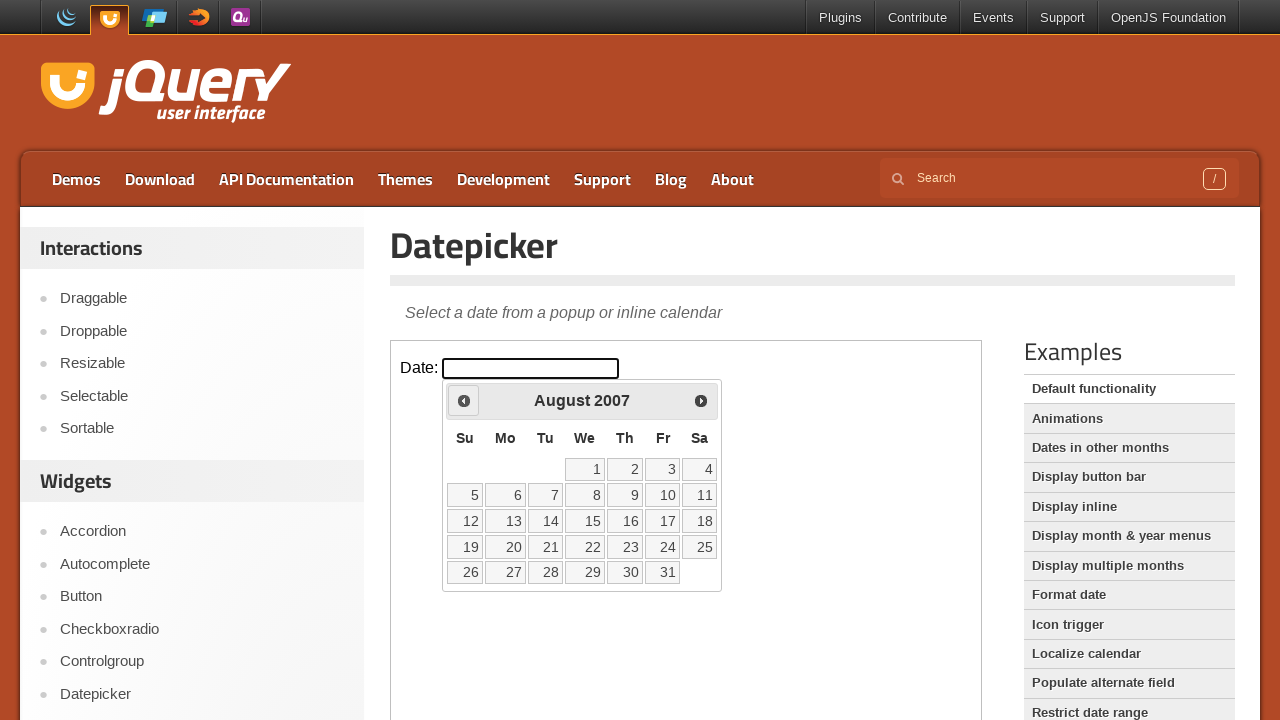

Retrieved current month: August
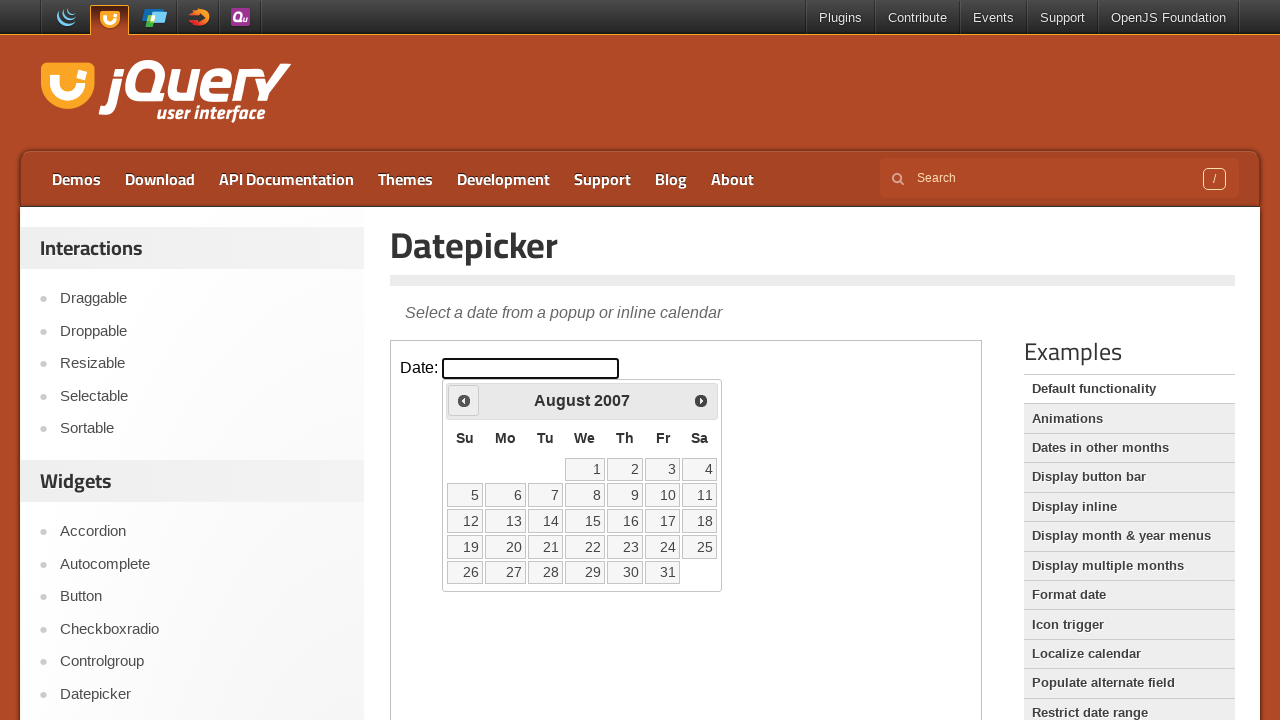

Retrieved current year: 2007
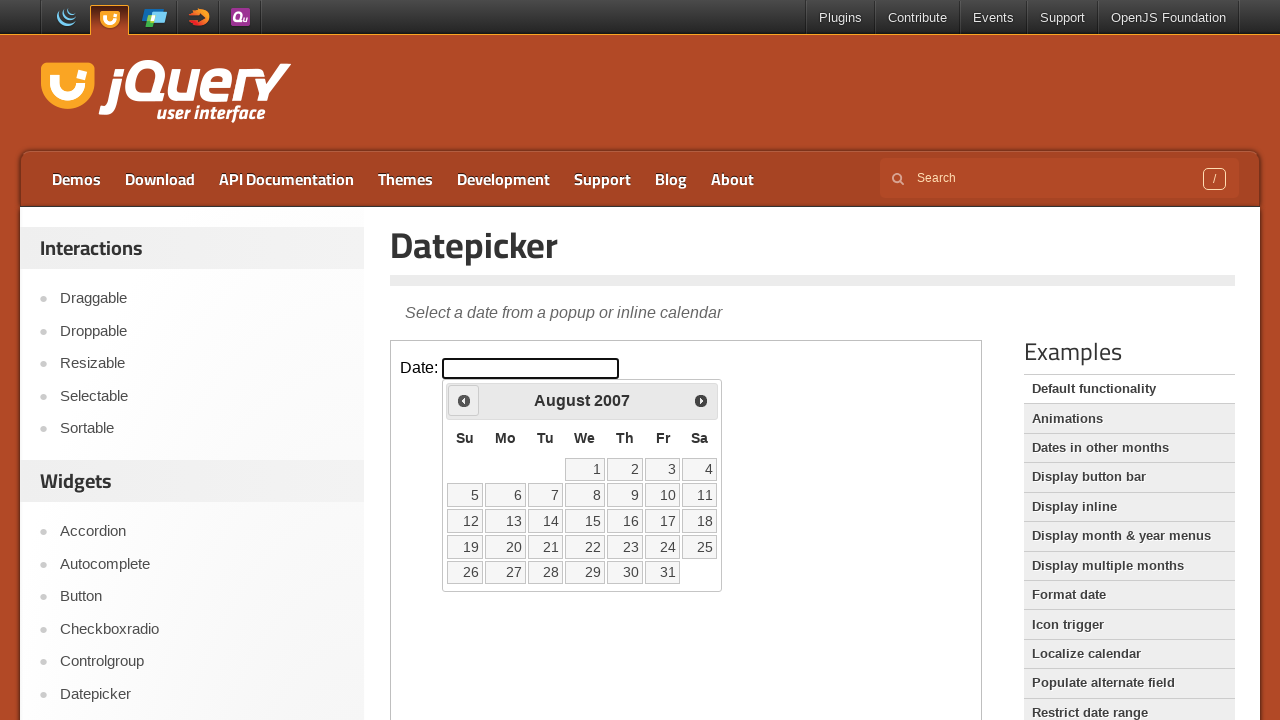

Clicked previous month button to navigate backwards at (464, 400) on iframe >> nth=0 >> internal:control=enter-frame >> .ui-datepicker-prev
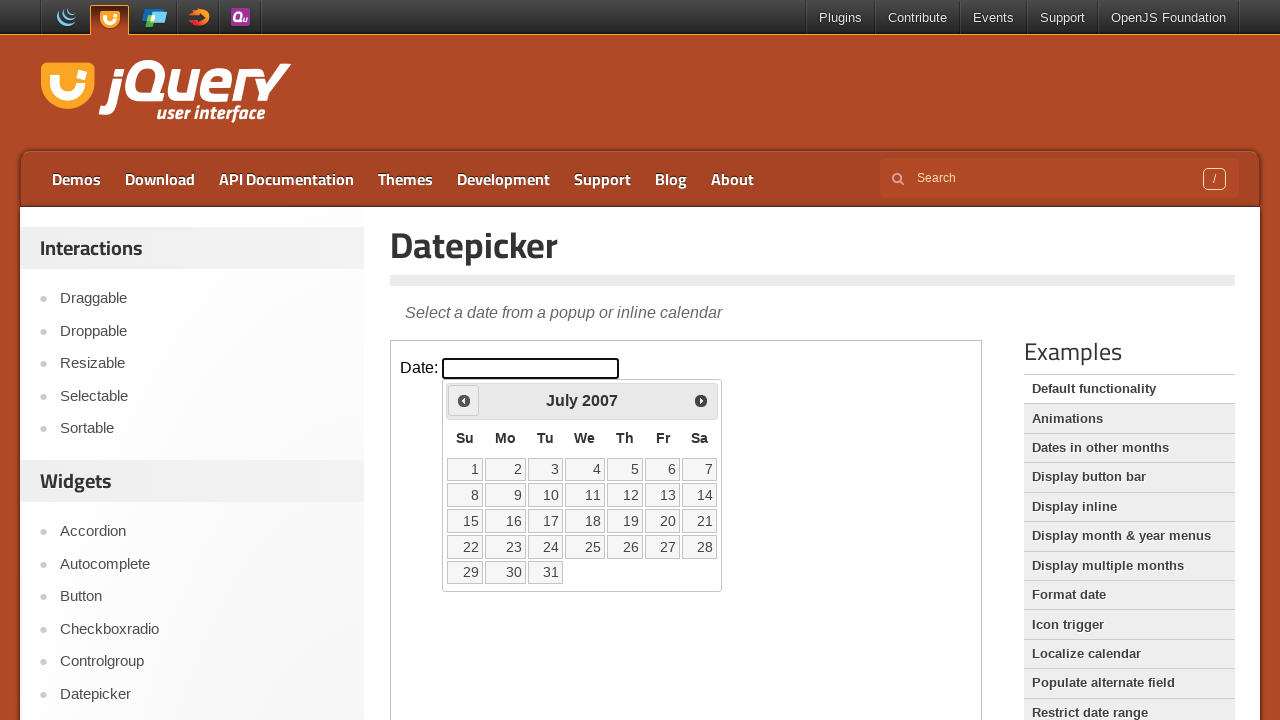

Retrieved current month: July
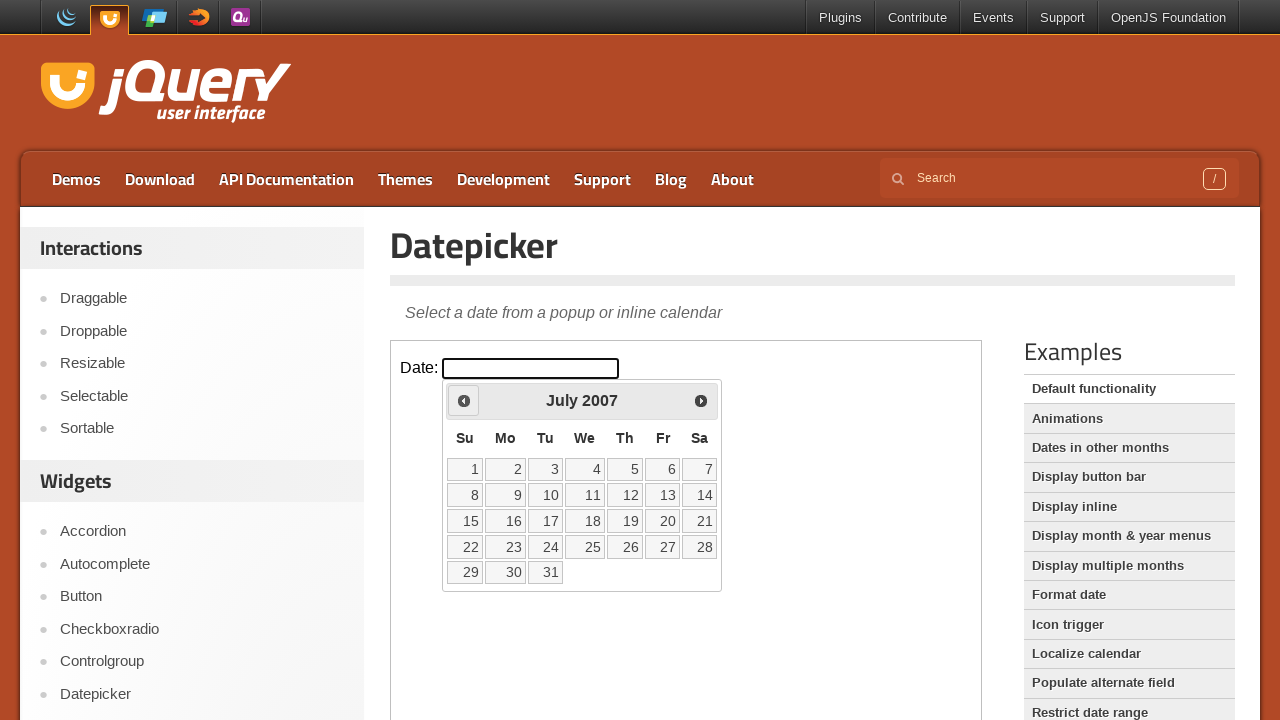

Retrieved current year: 2007
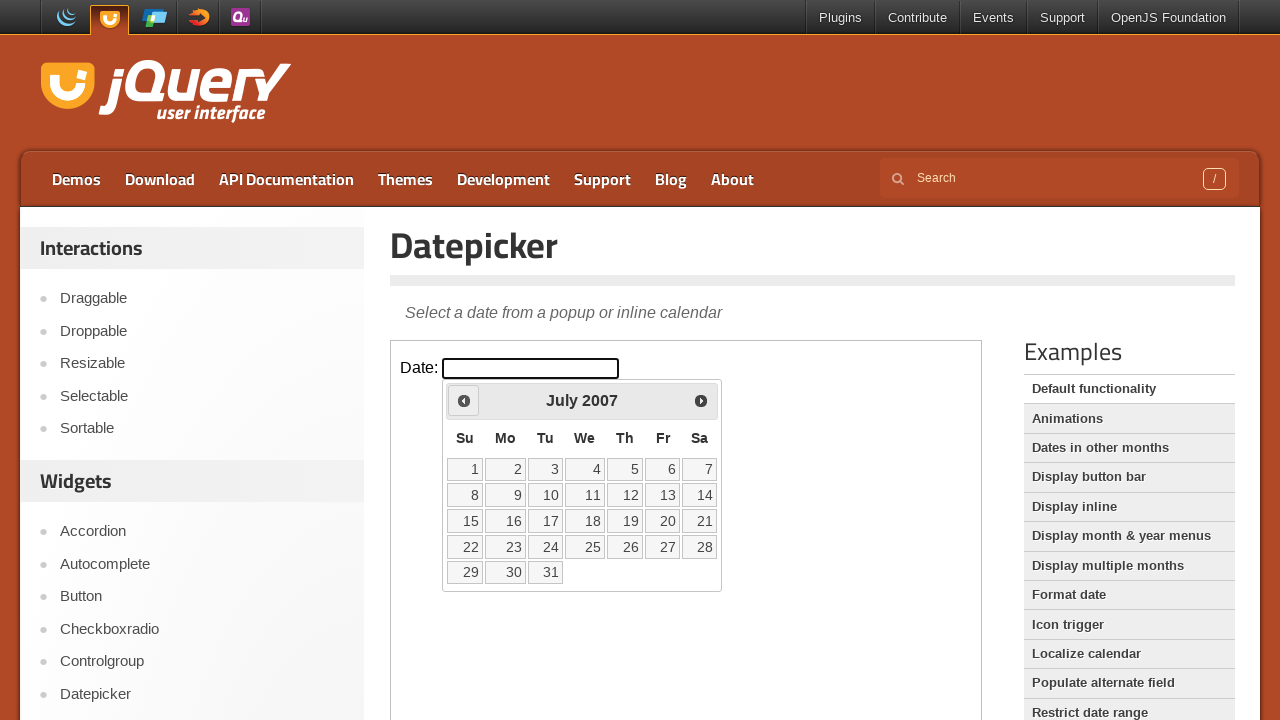

Clicked previous month button to navigate backwards at (464, 400) on iframe >> nth=0 >> internal:control=enter-frame >> .ui-datepicker-prev
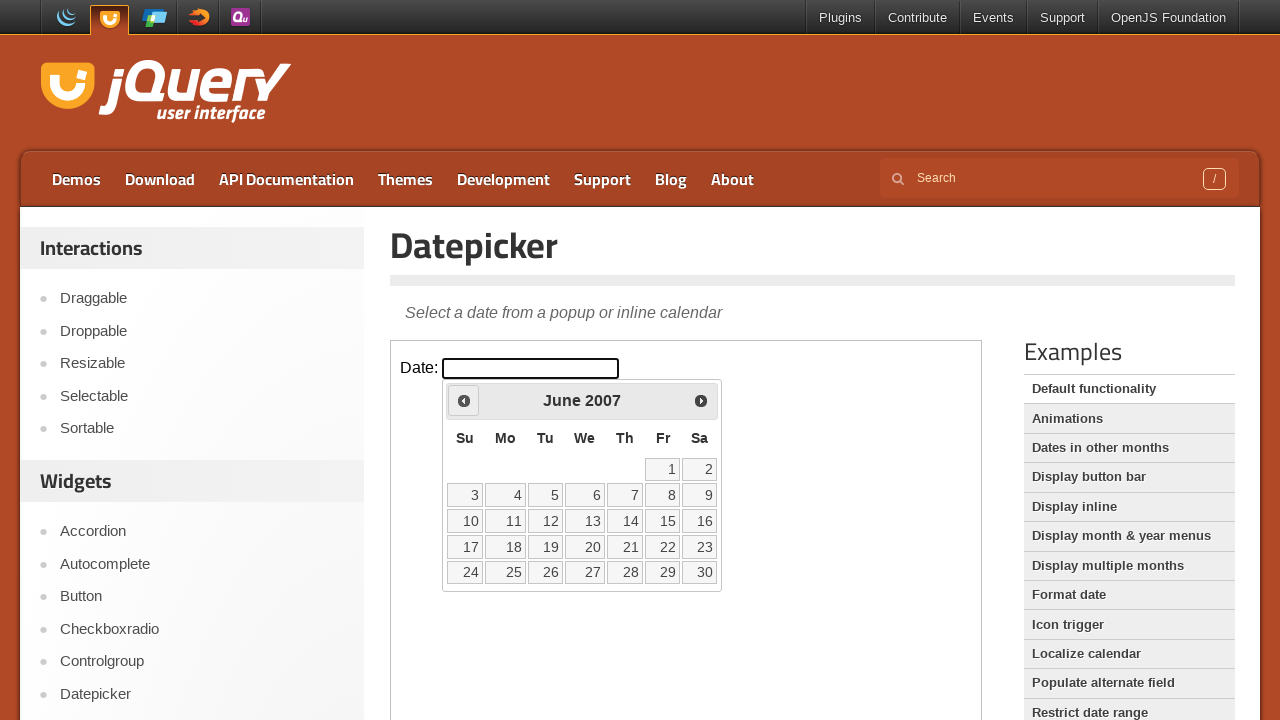

Retrieved current month: June
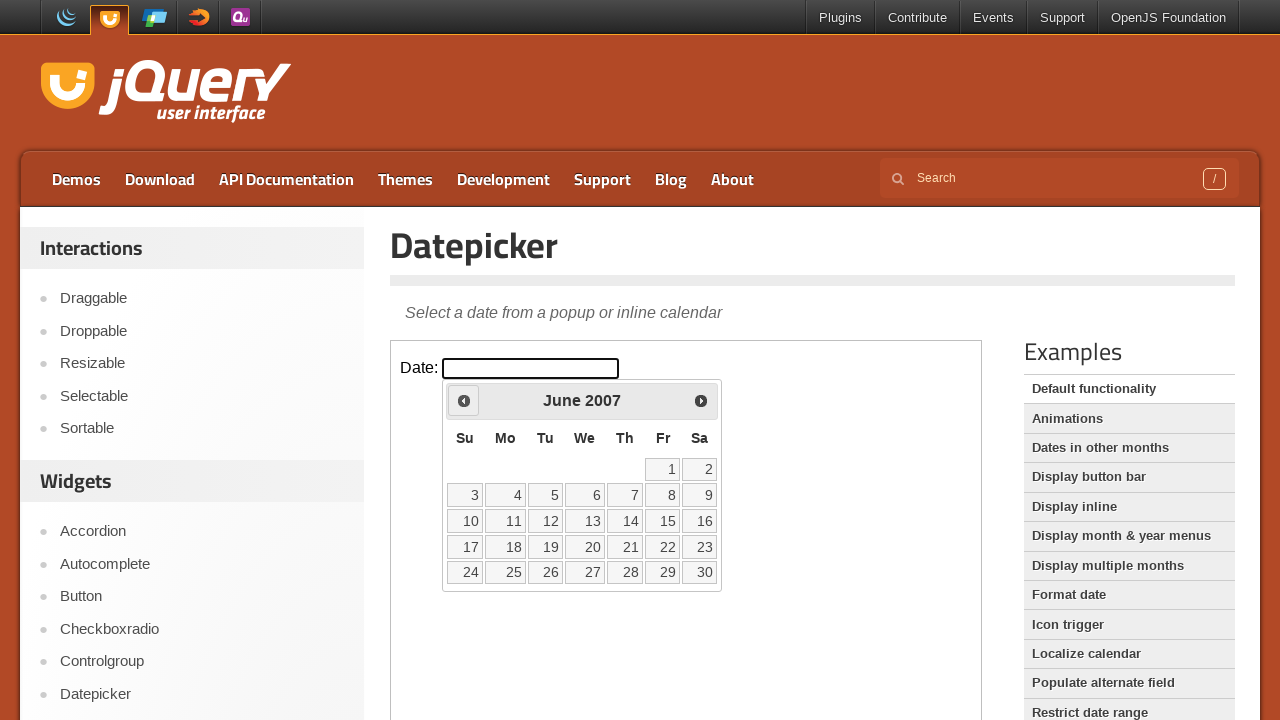

Retrieved current year: 2007
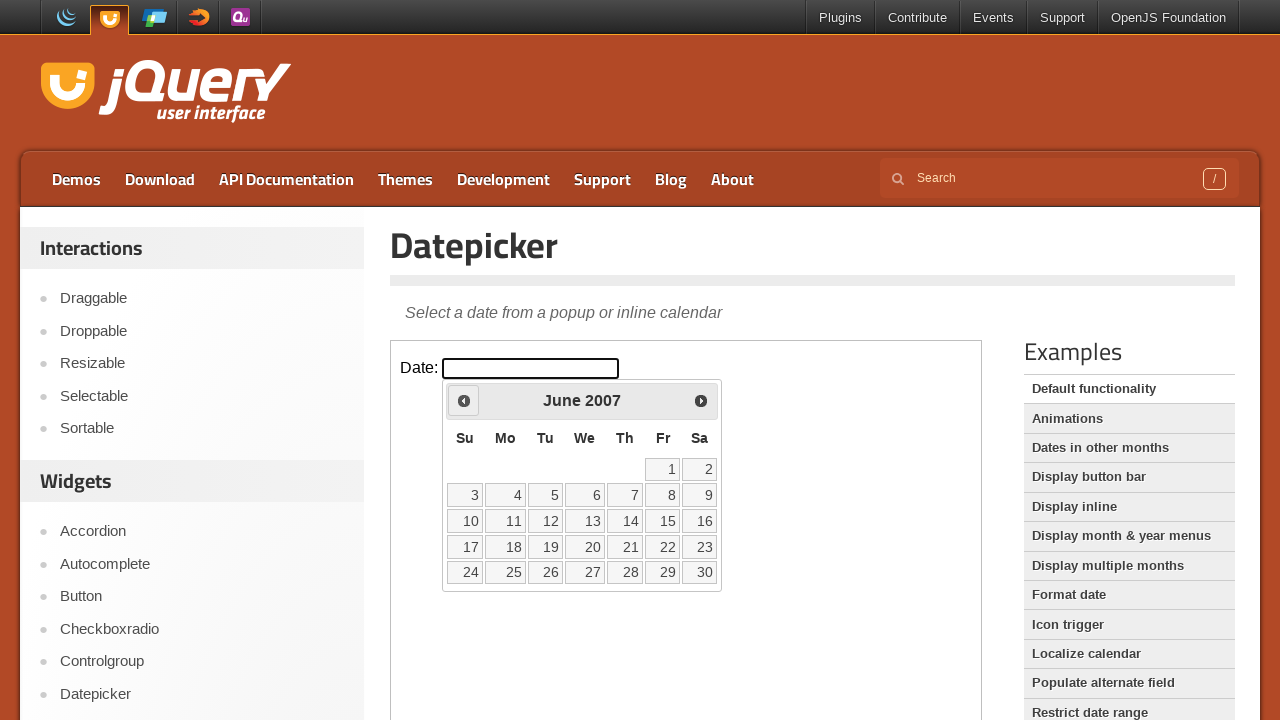

Clicked previous month button to navigate backwards at (464, 400) on iframe >> nth=0 >> internal:control=enter-frame >> .ui-datepicker-prev
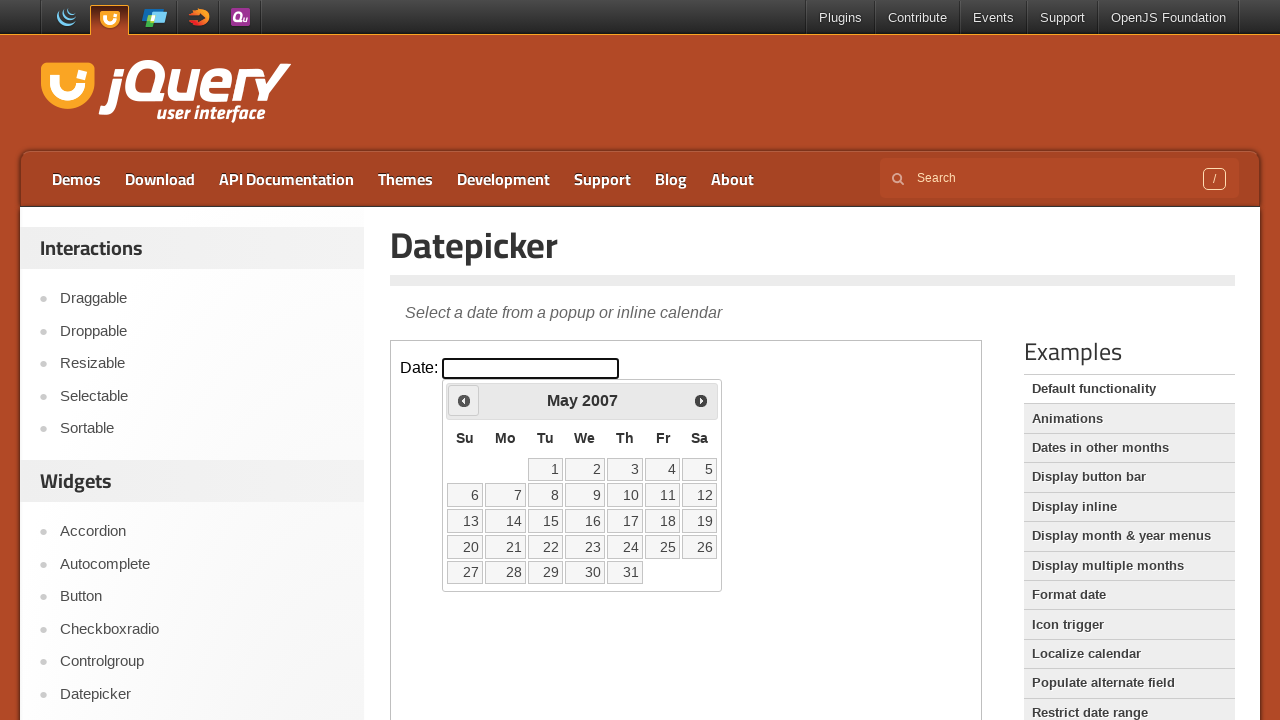

Retrieved current month: May
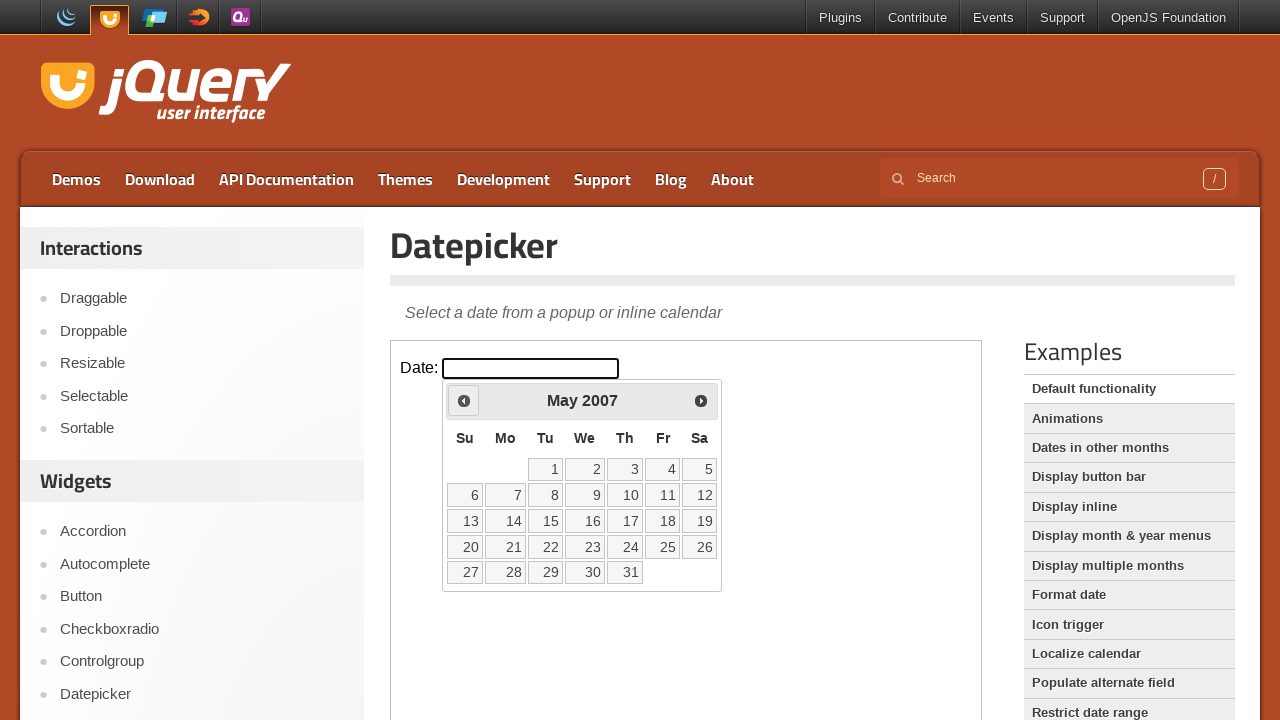

Retrieved current year: 2007
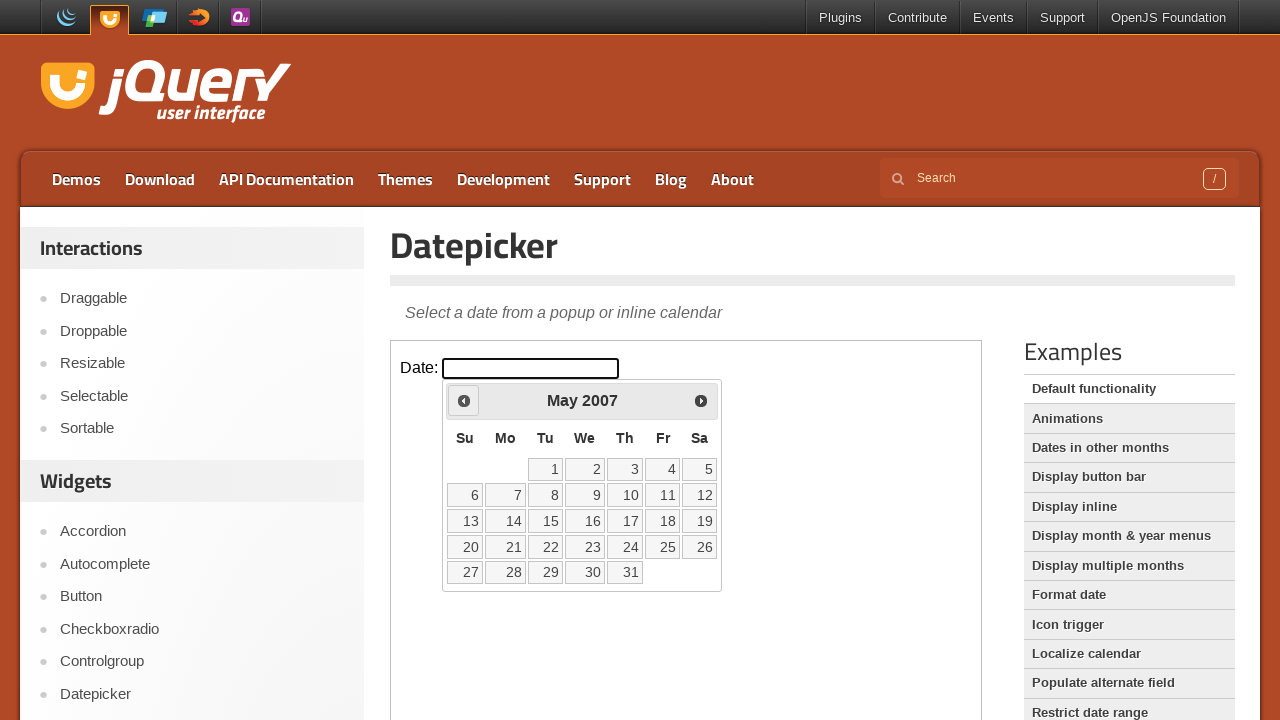

Clicked previous month button to navigate backwards at (464, 400) on iframe >> nth=0 >> internal:control=enter-frame >> .ui-datepicker-prev
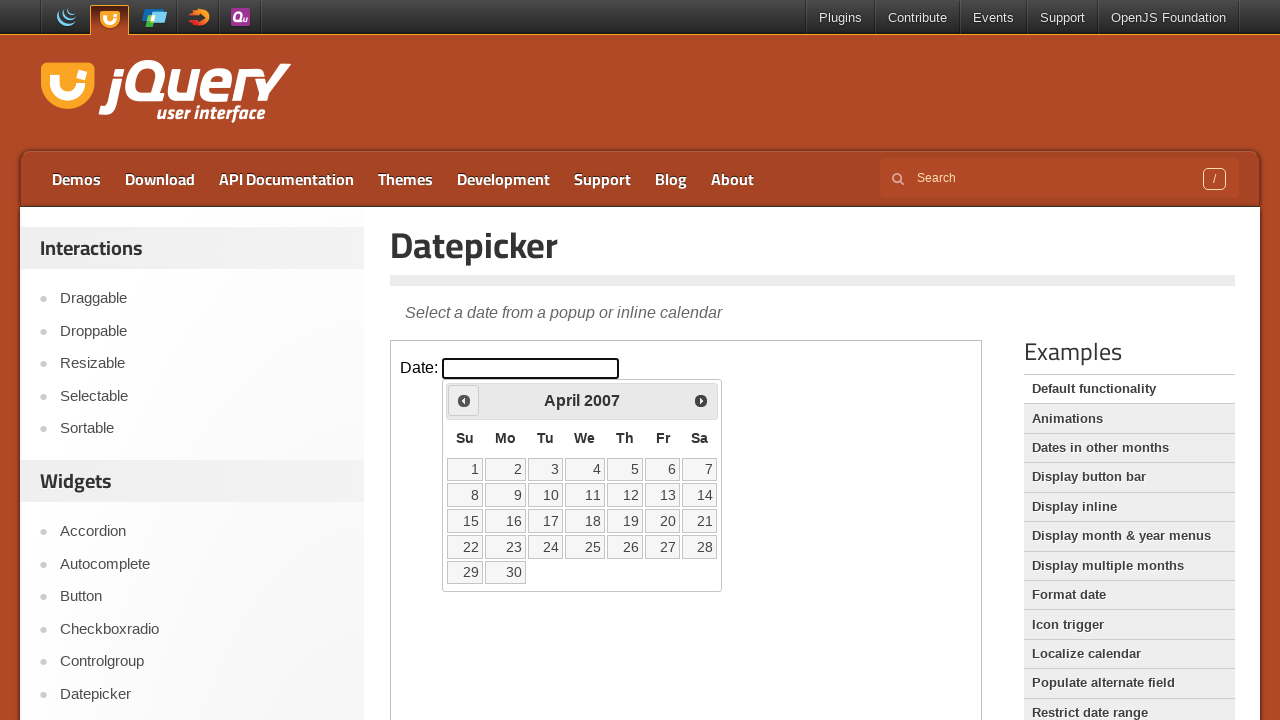

Retrieved current month: April
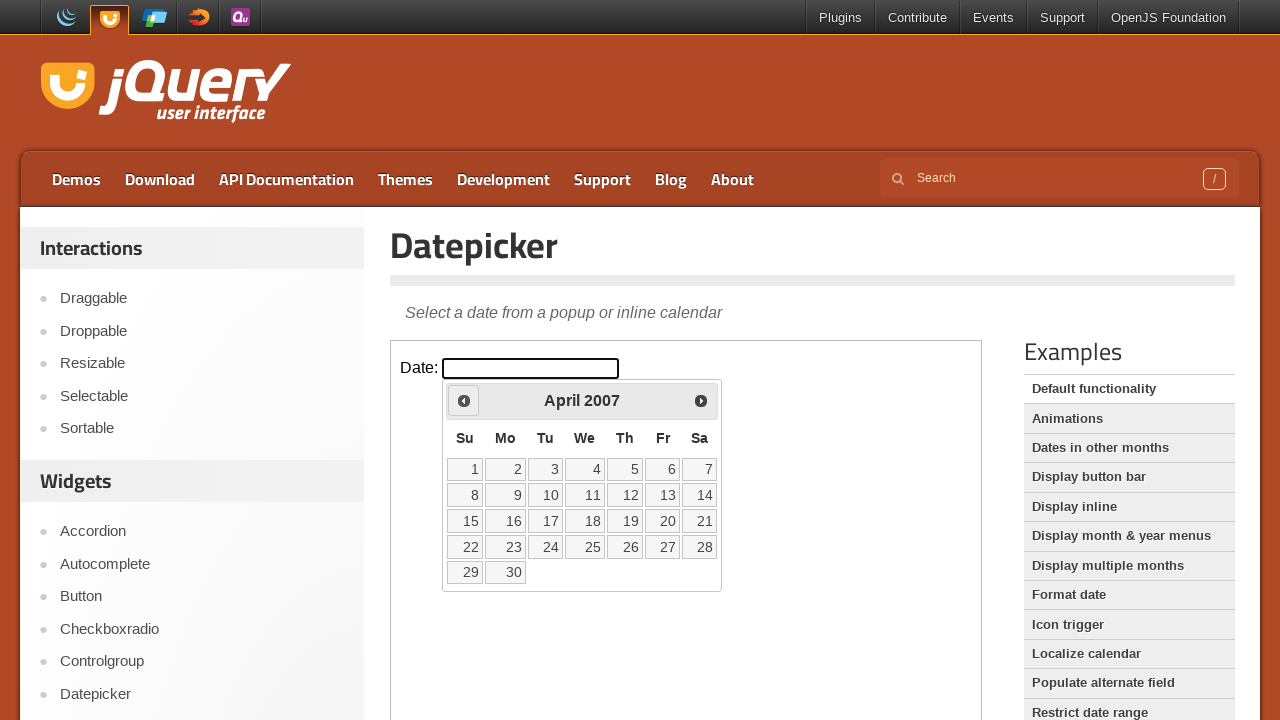

Retrieved current year: 2007
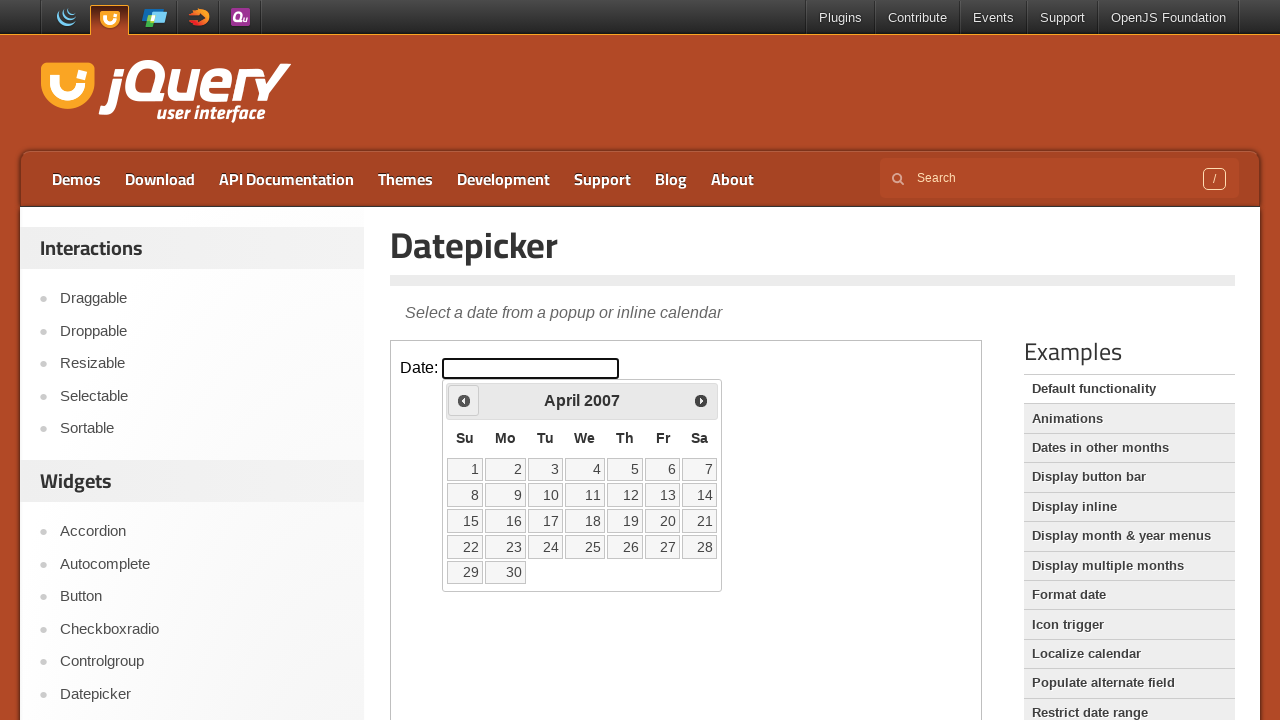

Clicked previous month button to navigate backwards at (464, 400) on iframe >> nth=0 >> internal:control=enter-frame >> .ui-datepicker-prev
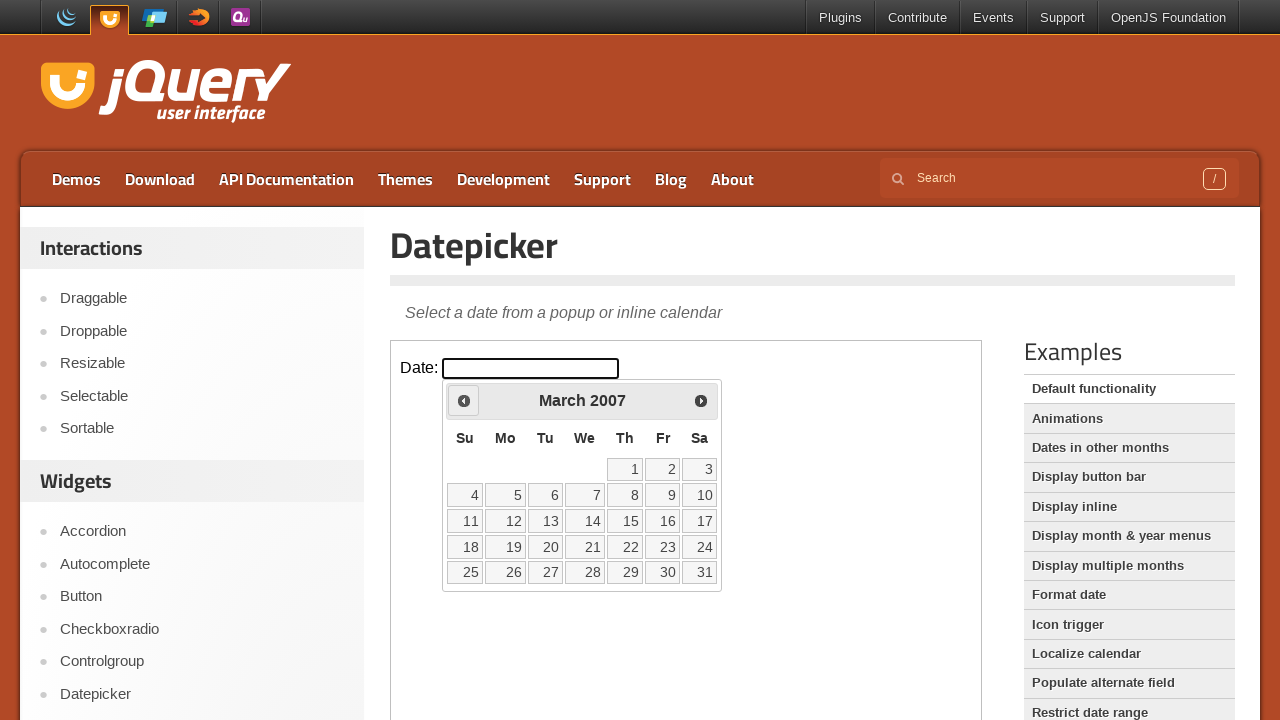

Retrieved current month: March
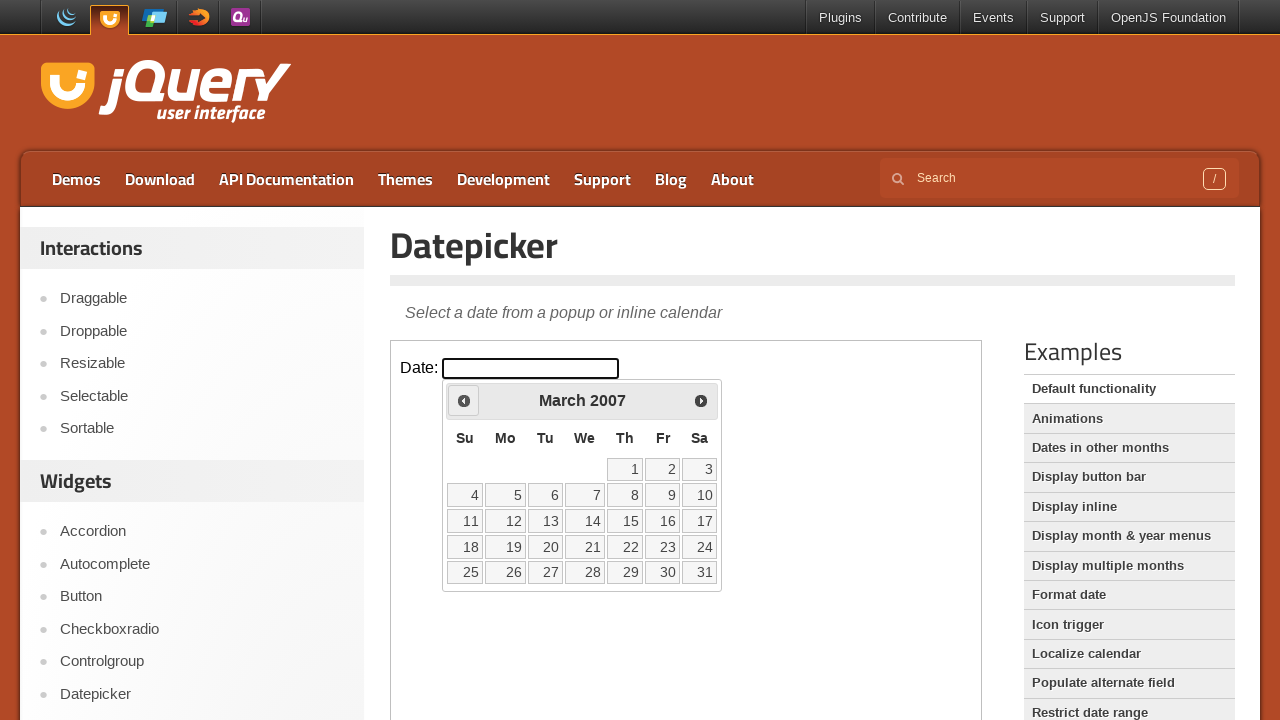

Retrieved current year: 2007
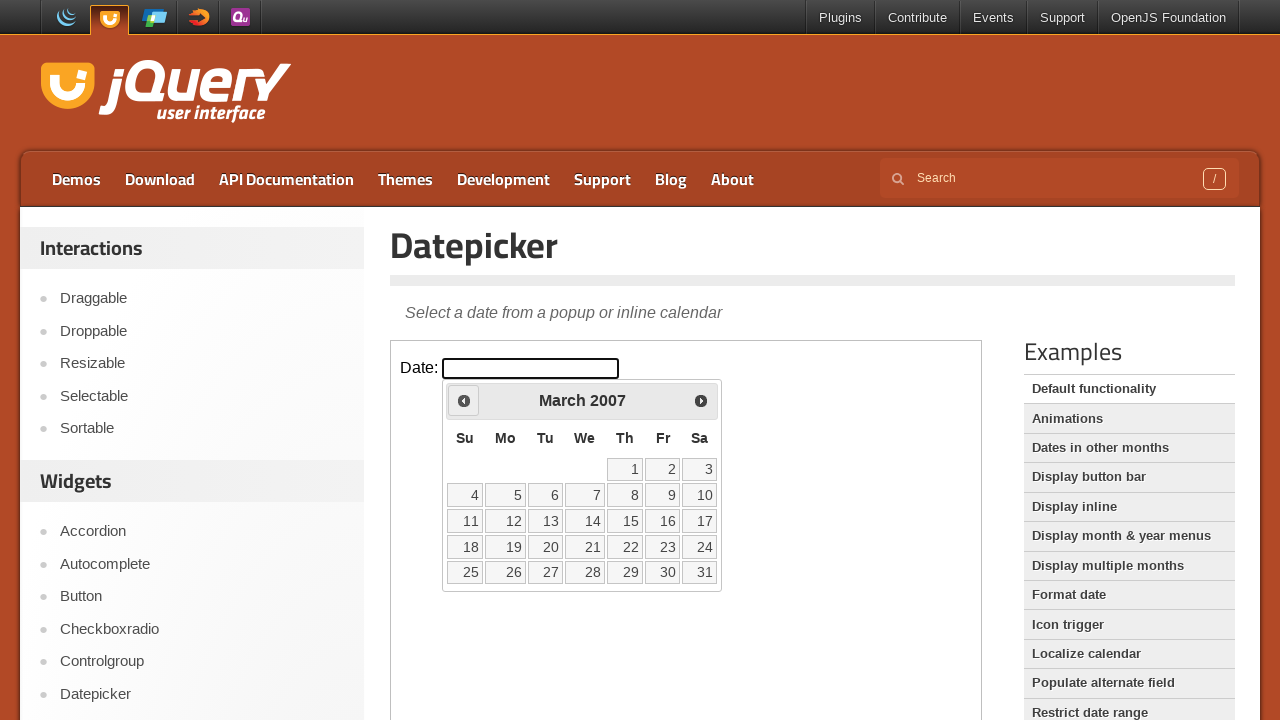

Clicked previous month button to navigate backwards at (464, 400) on iframe >> nth=0 >> internal:control=enter-frame >> .ui-datepicker-prev
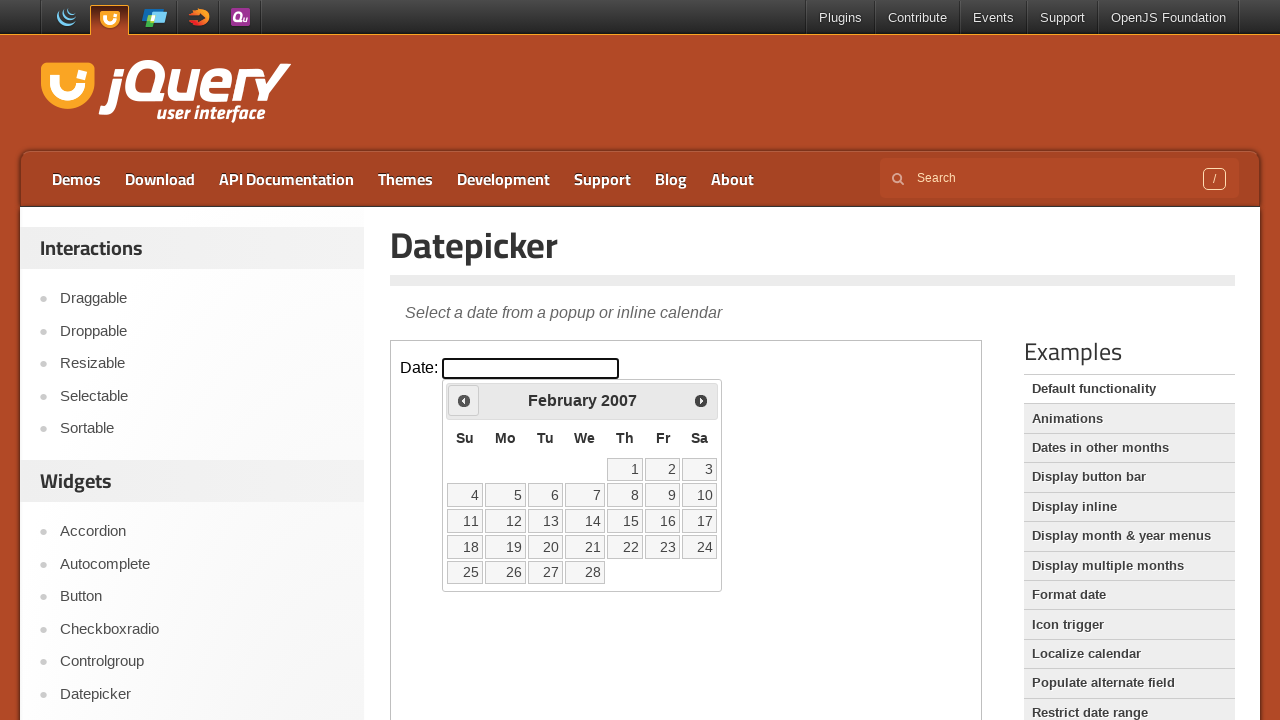

Retrieved current month: February
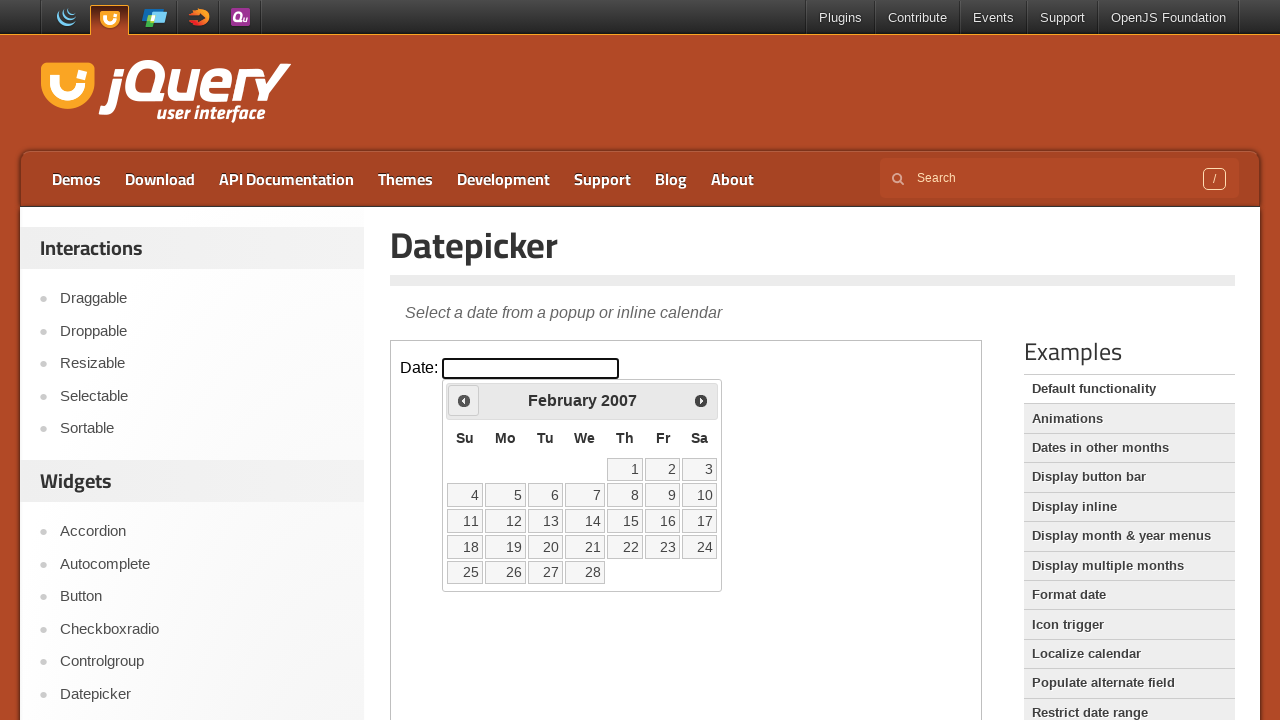

Retrieved current year: 2007
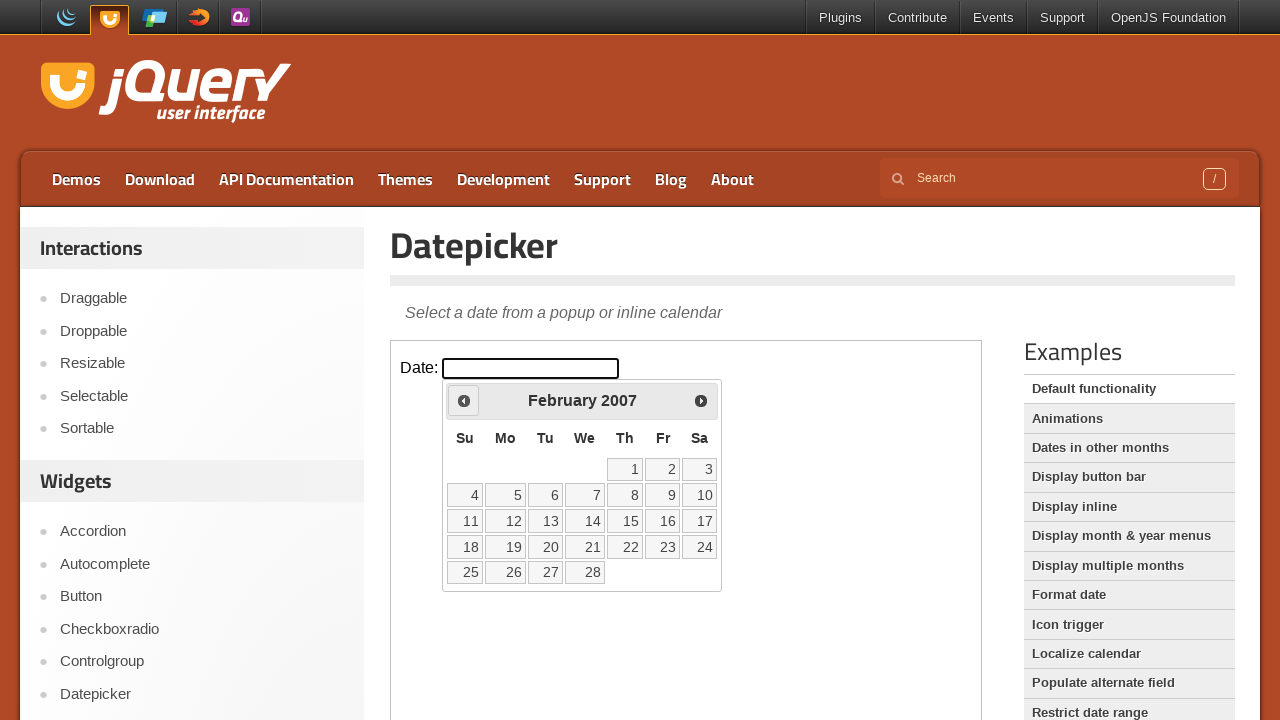

Clicked previous month button to navigate backwards at (464, 400) on iframe >> nth=0 >> internal:control=enter-frame >> .ui-datepicker-prev
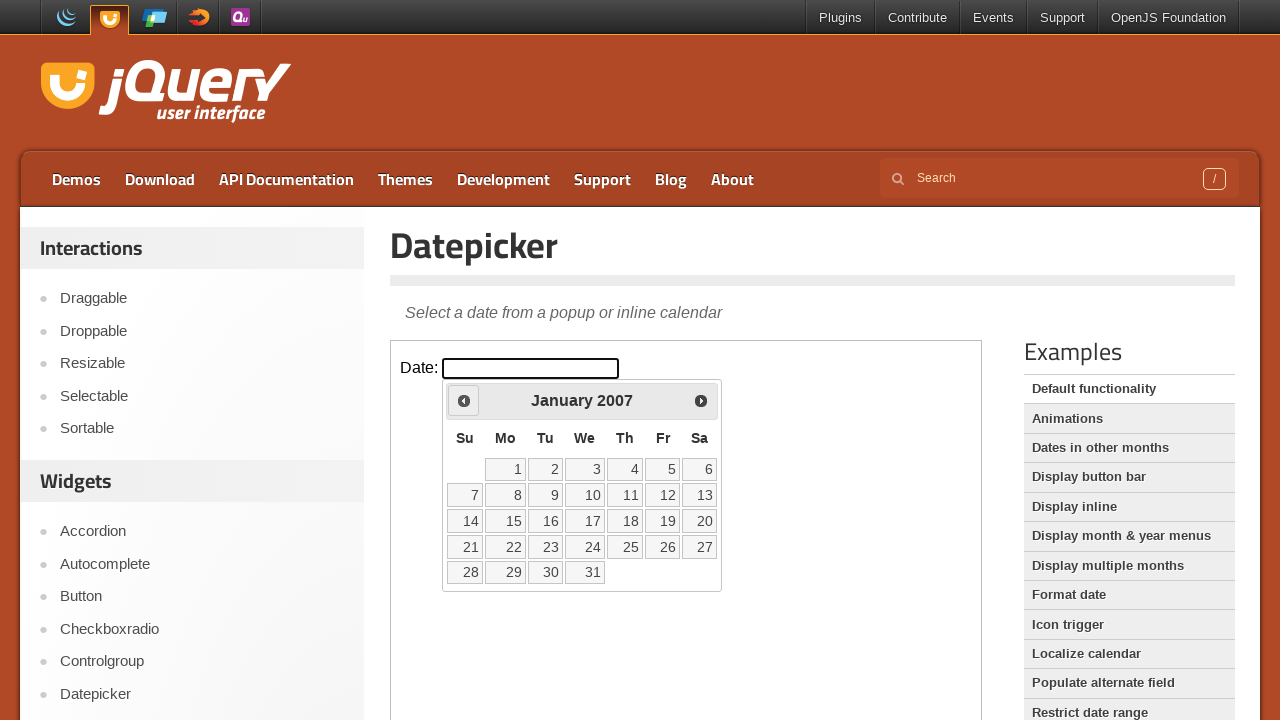

Retrieved current month: January
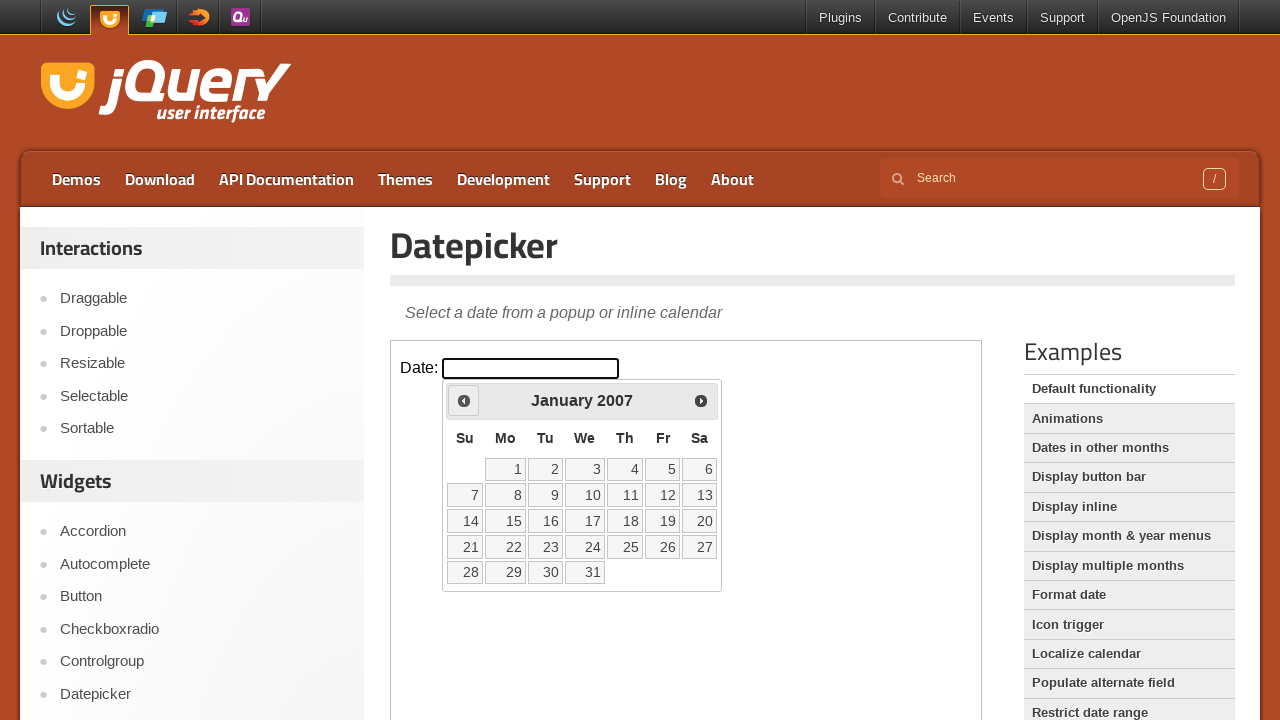

Retrieved current year: 2007
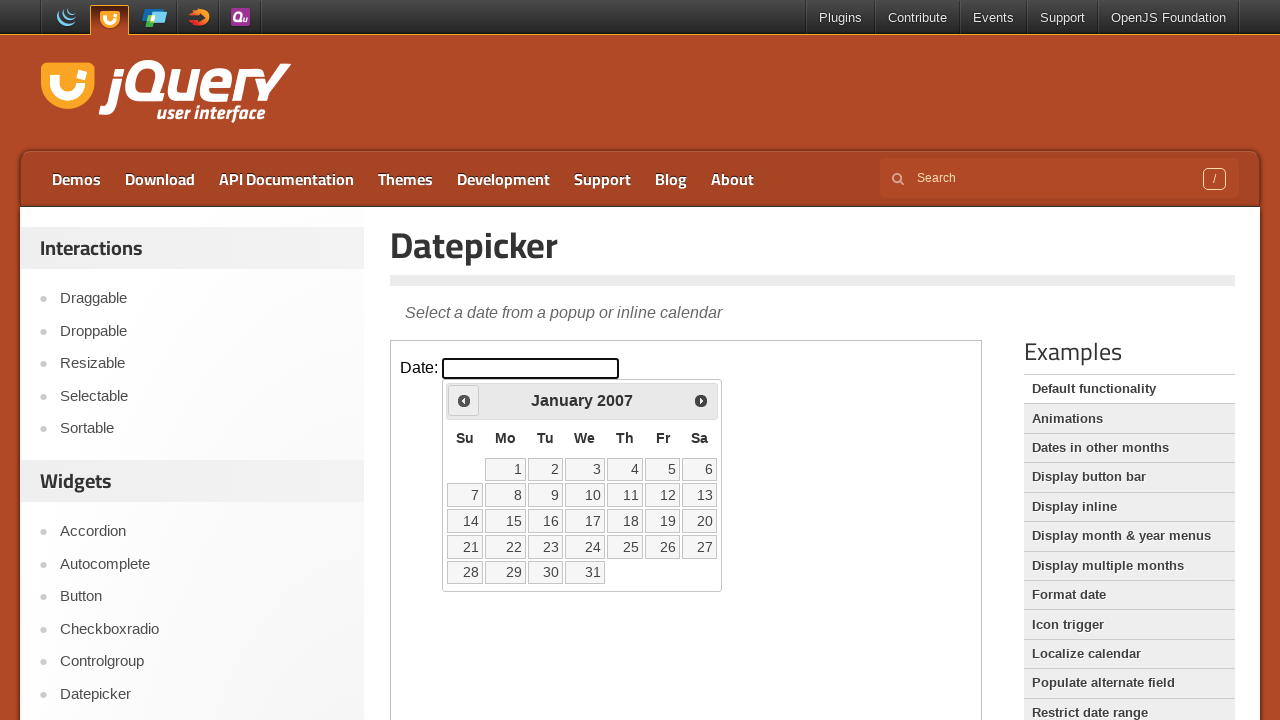

Clicked previous month button to navigate backwards at (464, 400) on iframe >> nth=0 >> internal:control=enter-frame >> .ui-datepicker-prev
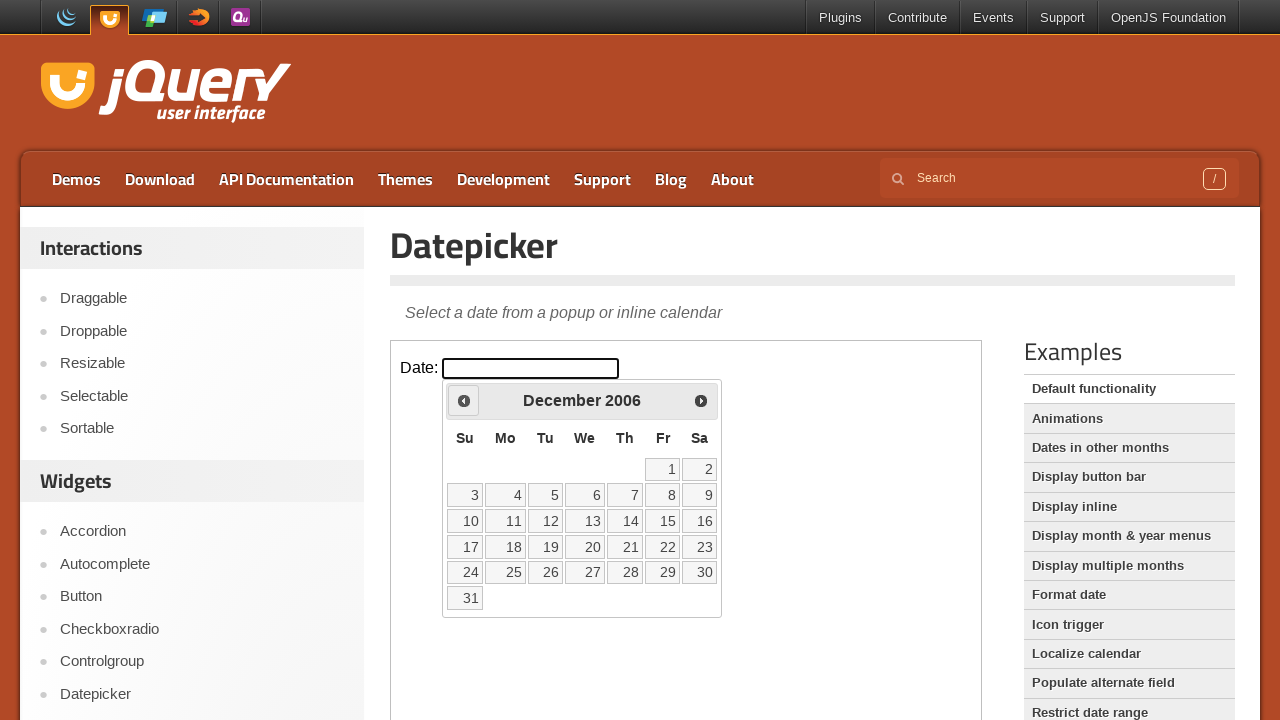

Retrieved current month: December
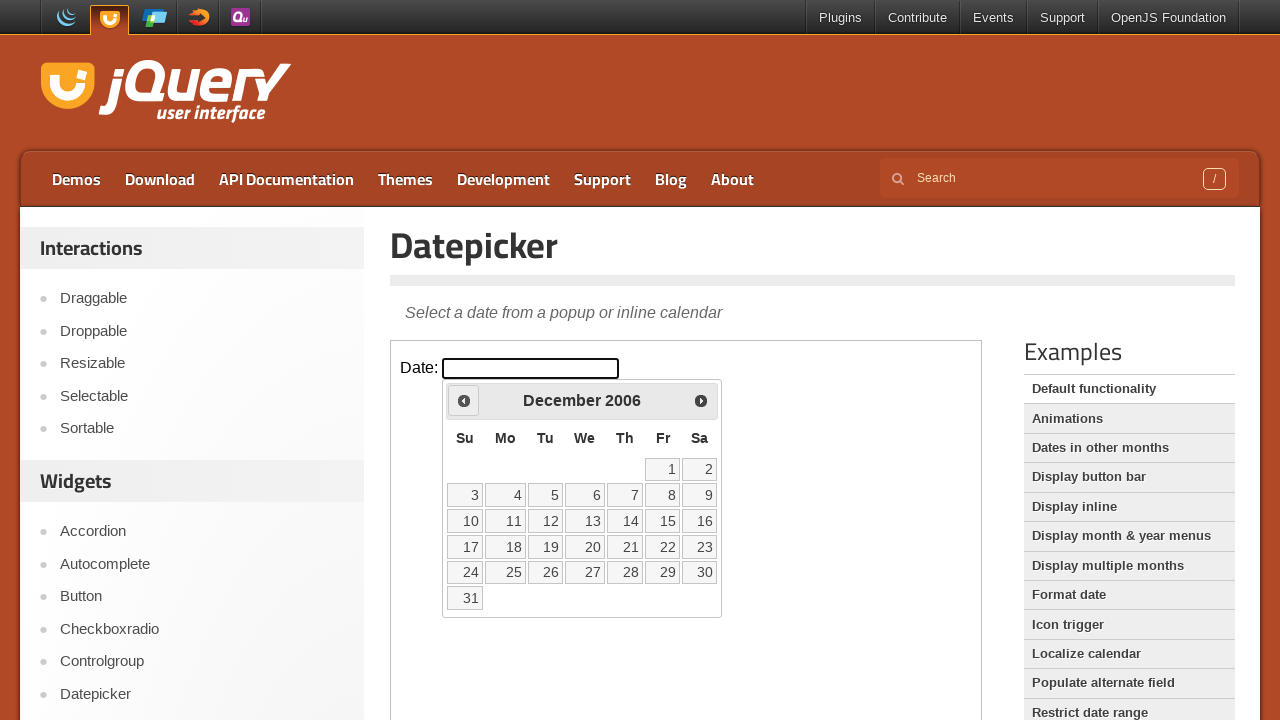

Retrieved current year: 2006
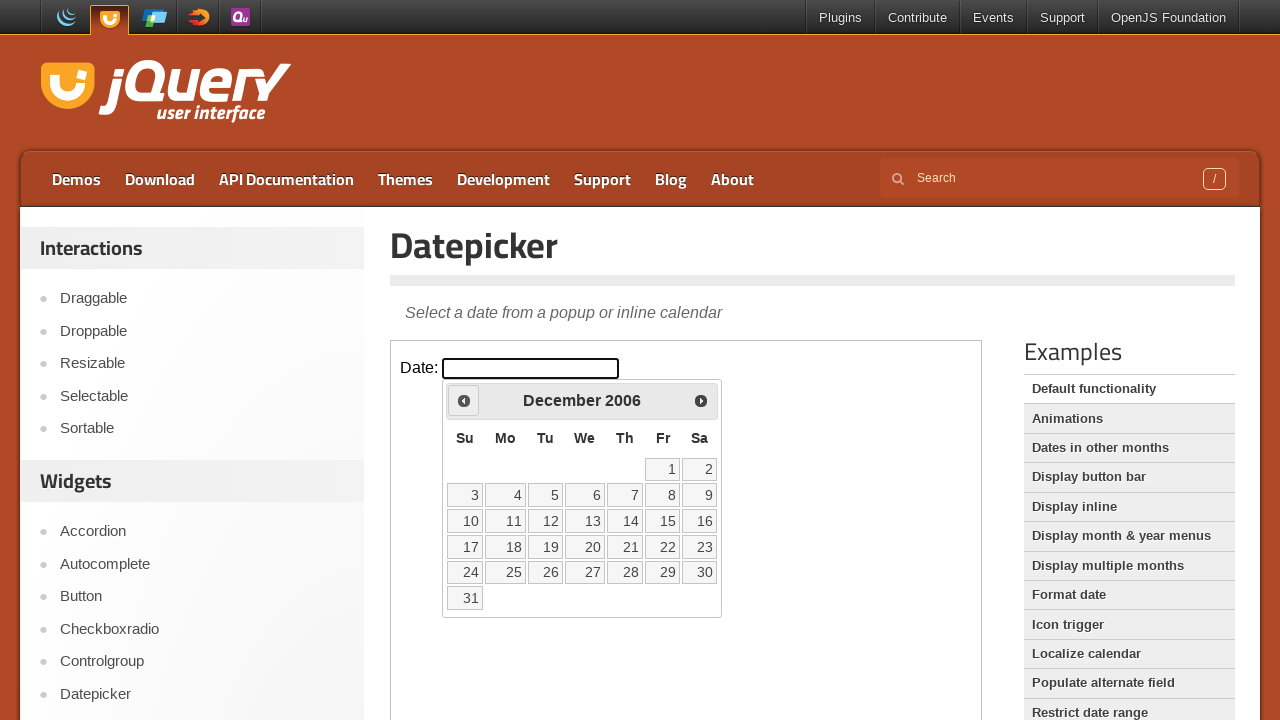

Clicked previous month button to navigate backwards at (464, 400) on iframe >> nth=0 >> internal:control=enter-frame >> .ui-datepicker-prev
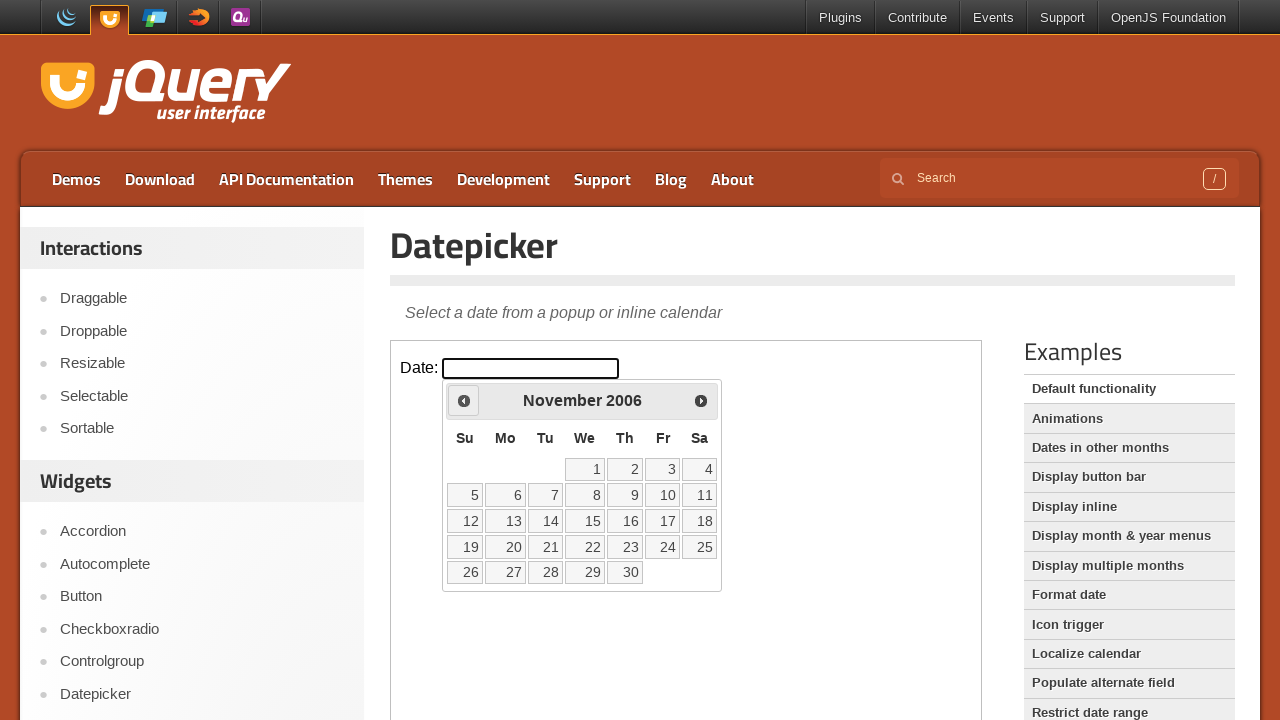

Retrieved current month: November
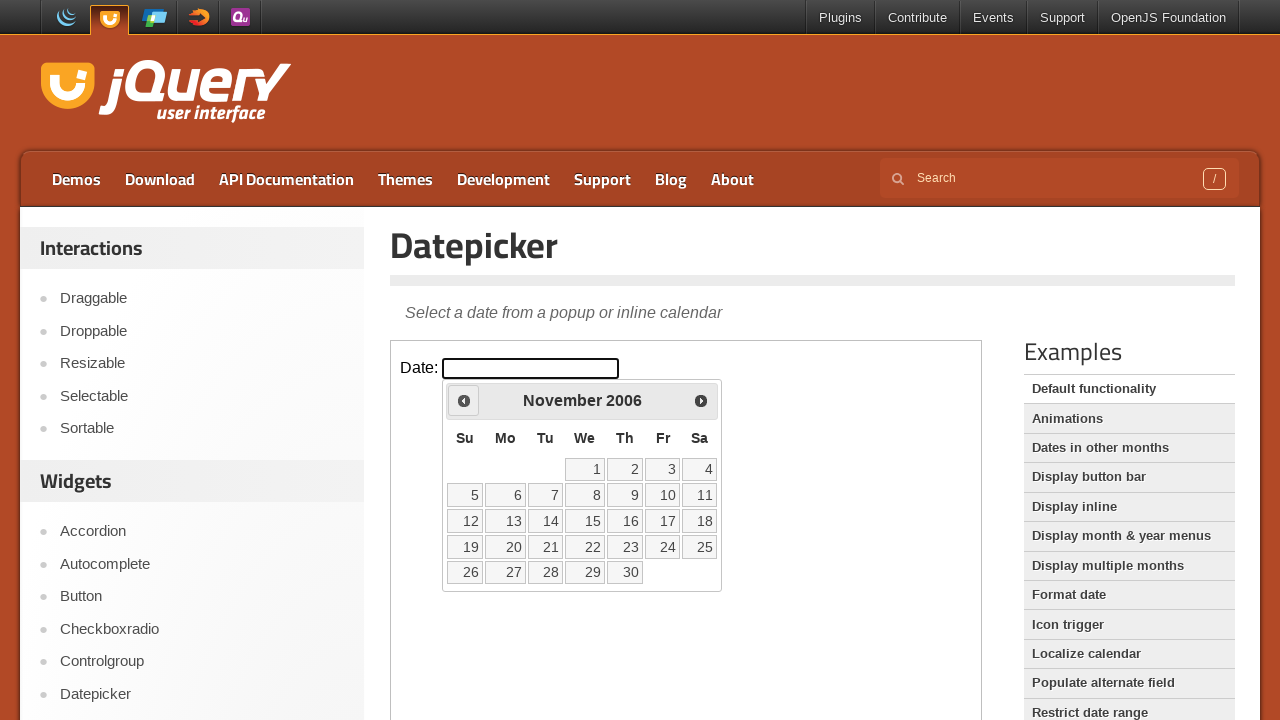

Retrieved current year: 2006
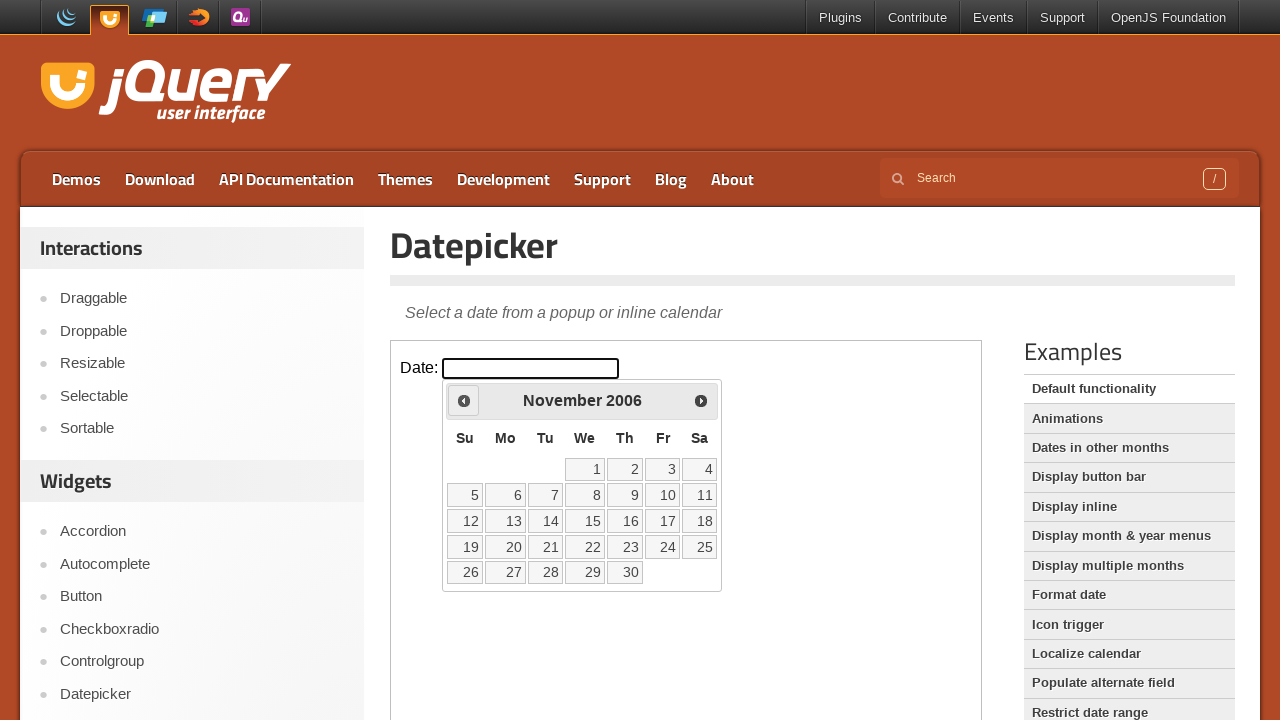

Clicked previous month button to navigate backwards at (464, 400) on iframe >> nth=0 >> internal:control=enter-frame >> .ui-datepicker-prev
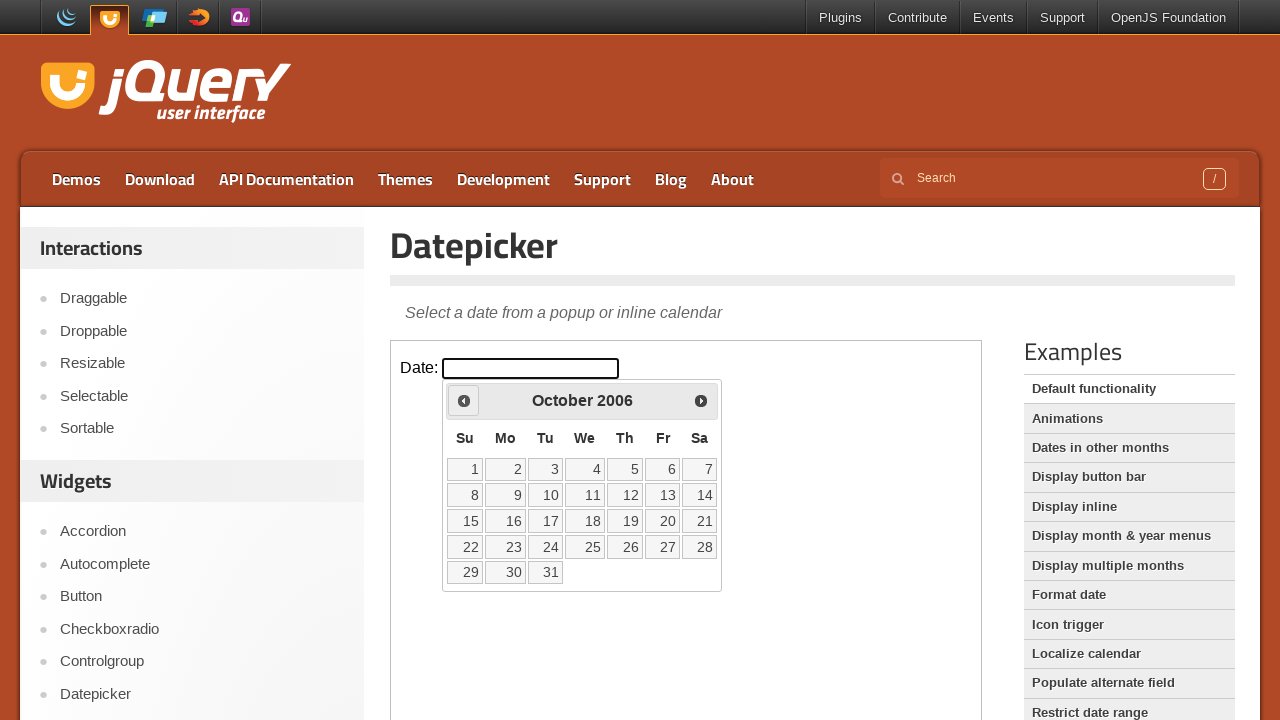

Retrieved current month: October
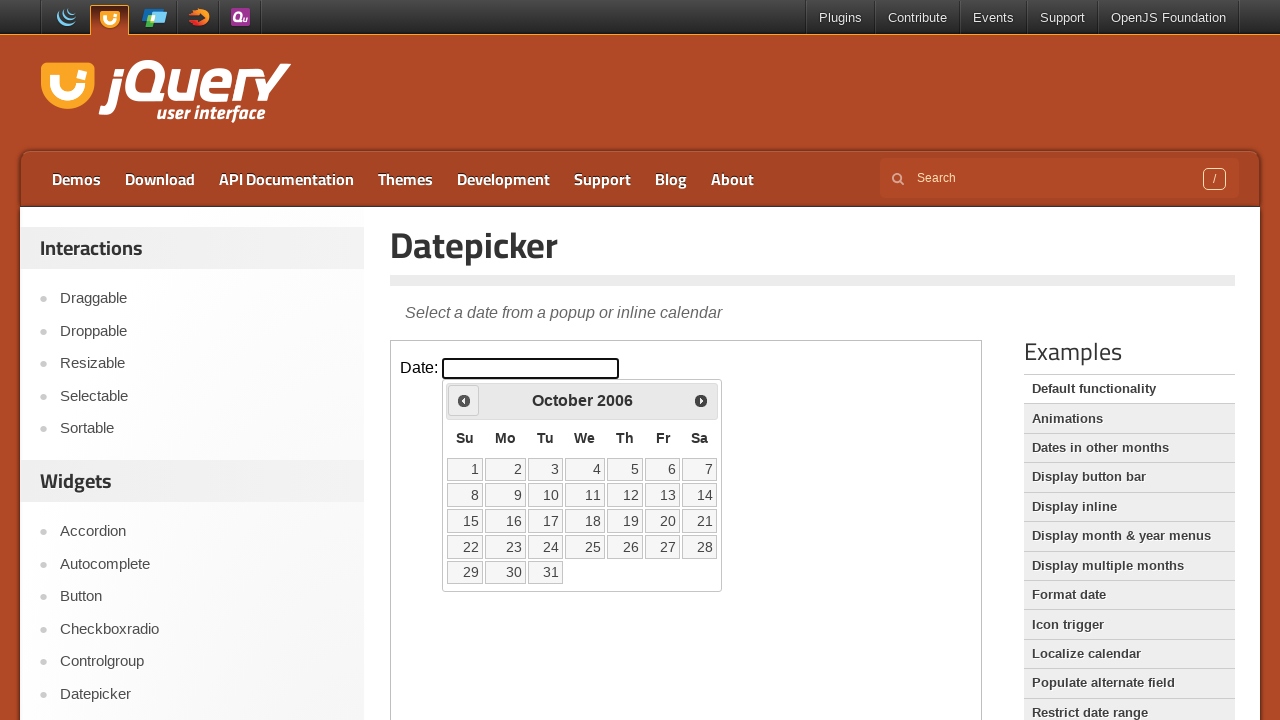

Retrieved current year: 2006
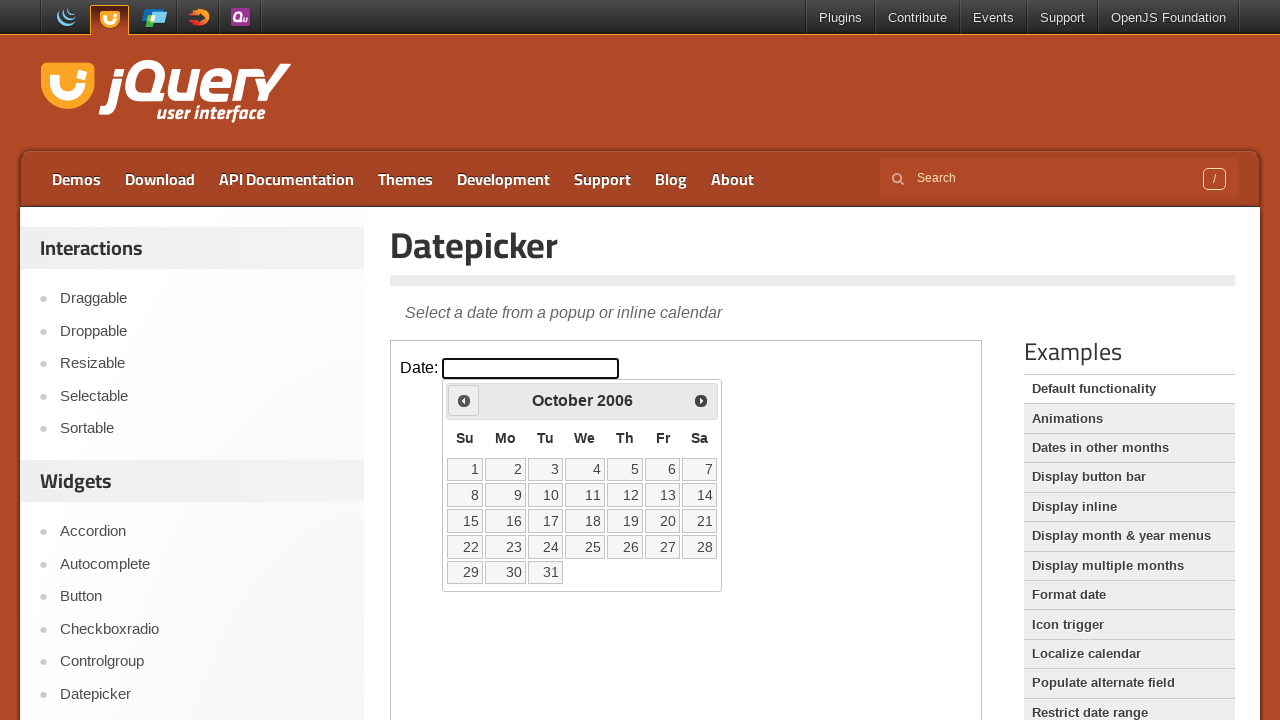

Clicked previous month button to navigate backwards at (464, 400) on iframe >> nth=0 >> internal:control=enter-frame >> .ui-datepicker-prev
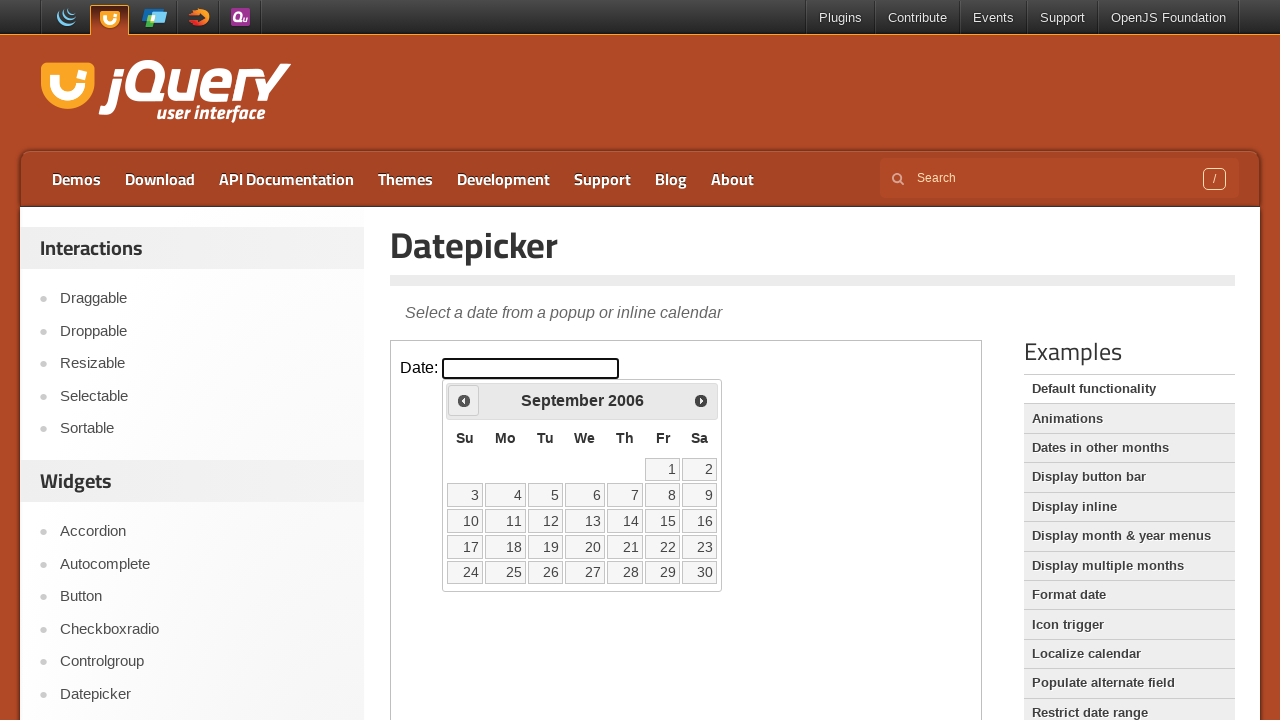

Retrieved current month: September
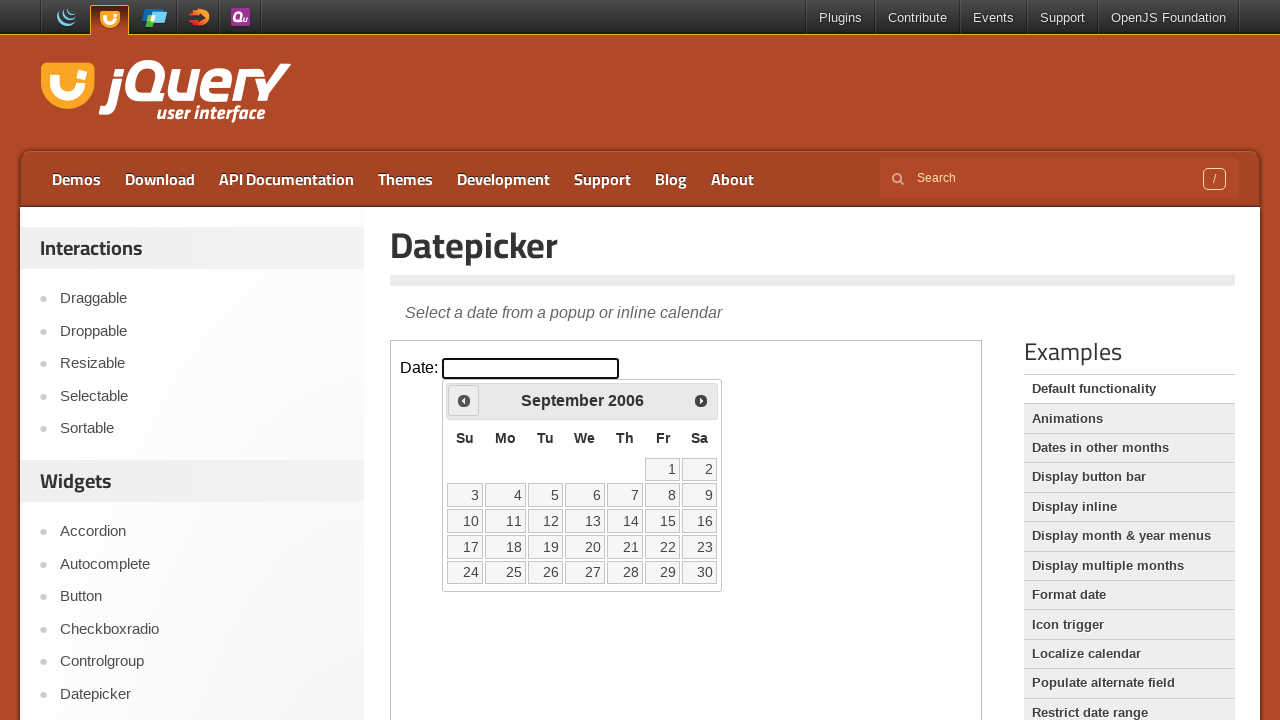

Retrieved current year: 2006
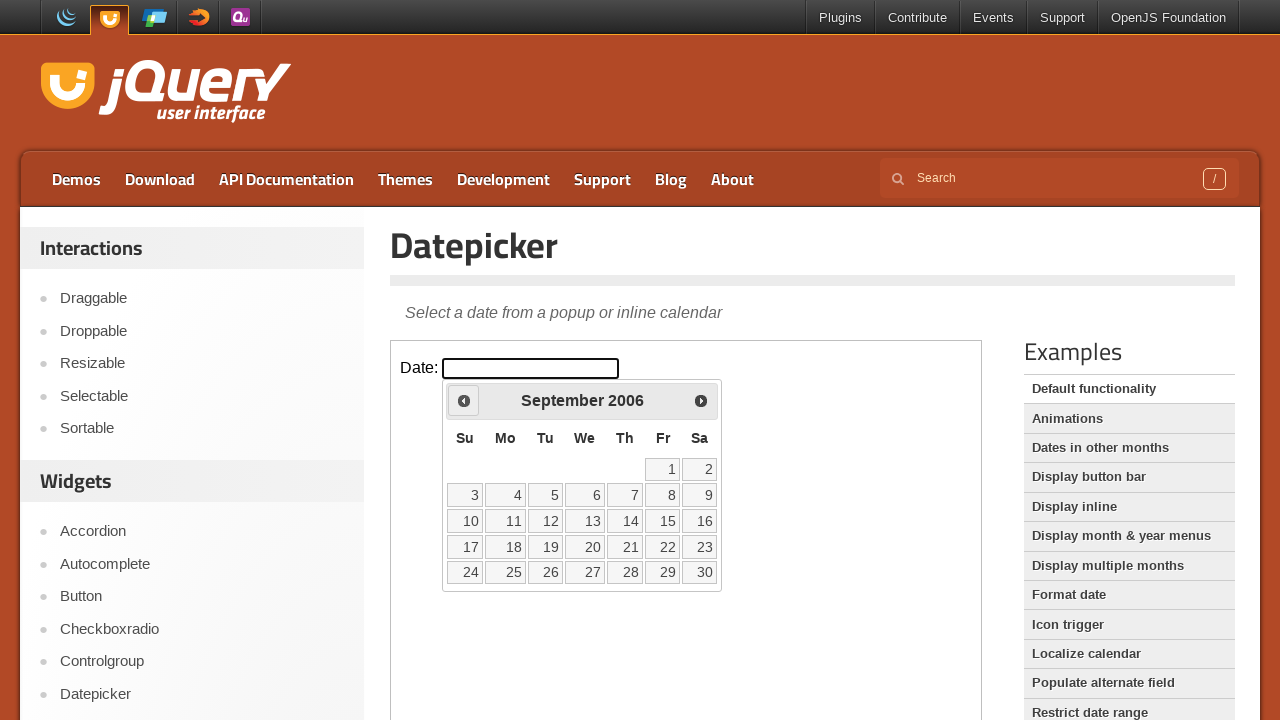

Clicked previous month button to navigate backwards at (464, 400) on iframe >> nth=0 >> internal:control=enter-frame >> .ui-datepicker-prev
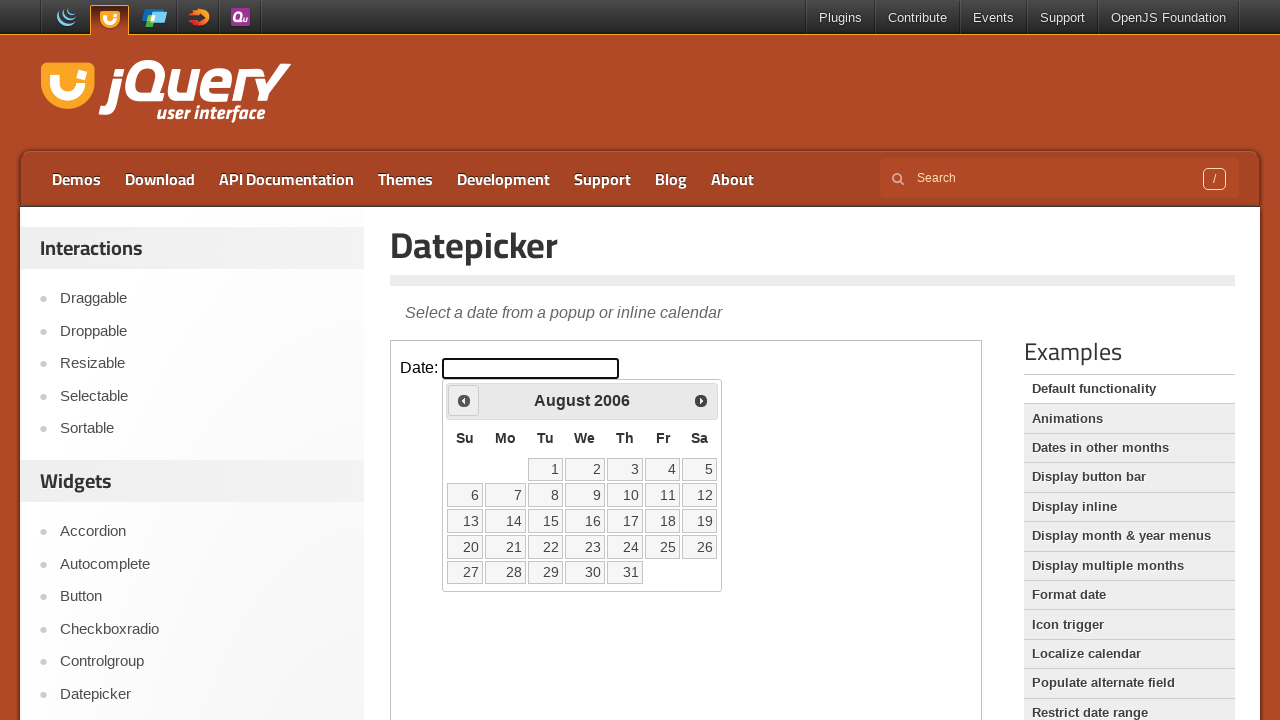

Retrieved current month: August
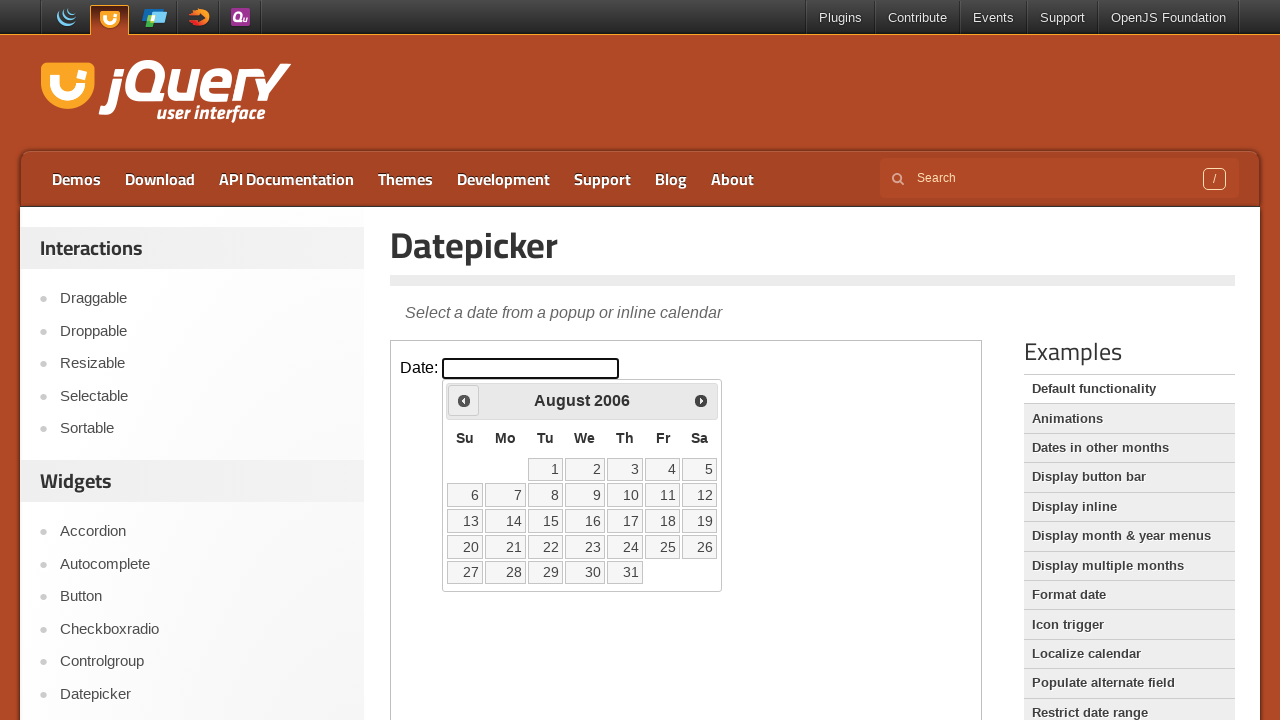

Retrieved current year: 2006
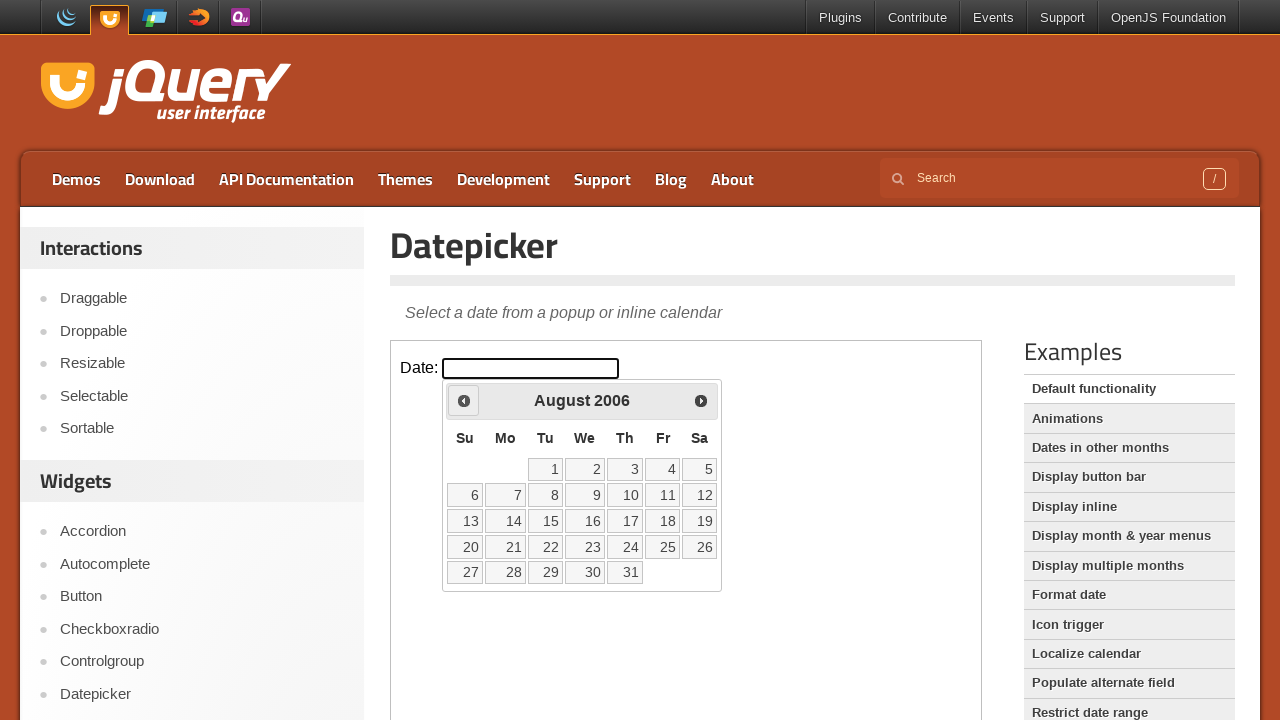

Clicked previous month button to navigate backwards at (464, 400) on iframe >> nth=0 >> internal:control=enter-frame >> .ui-datepicker-prev
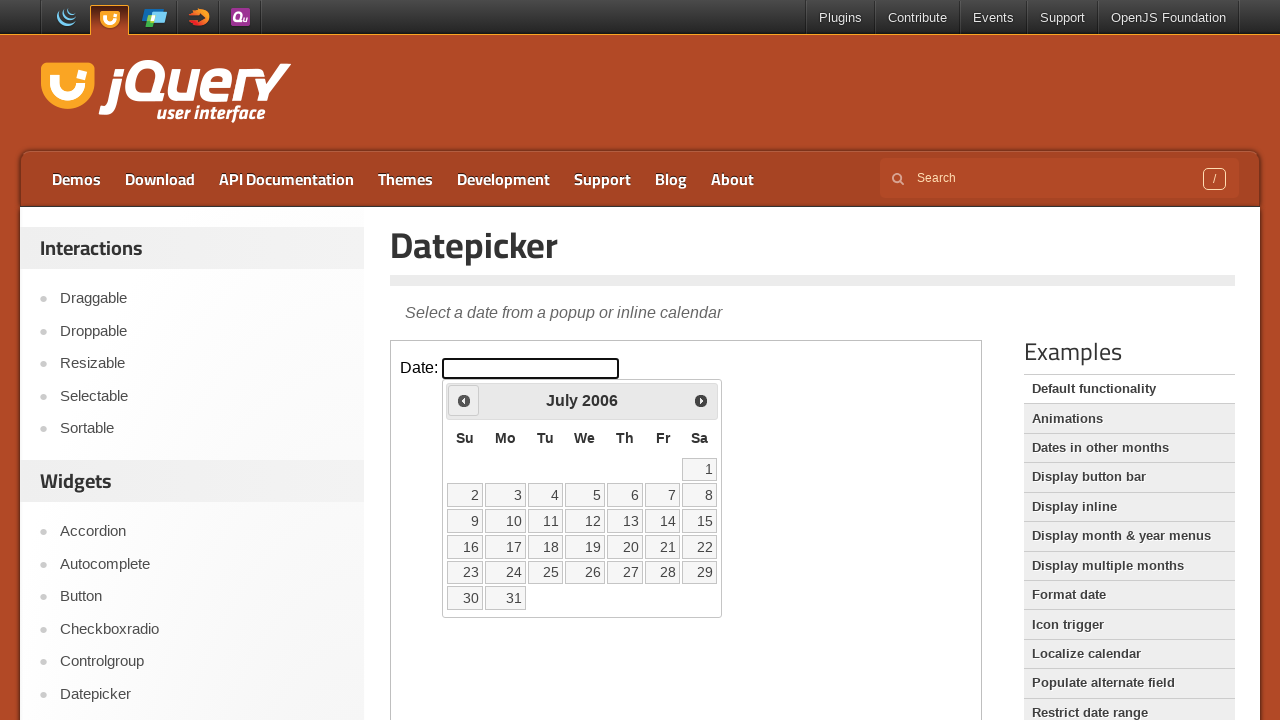

Retrieved current month: July
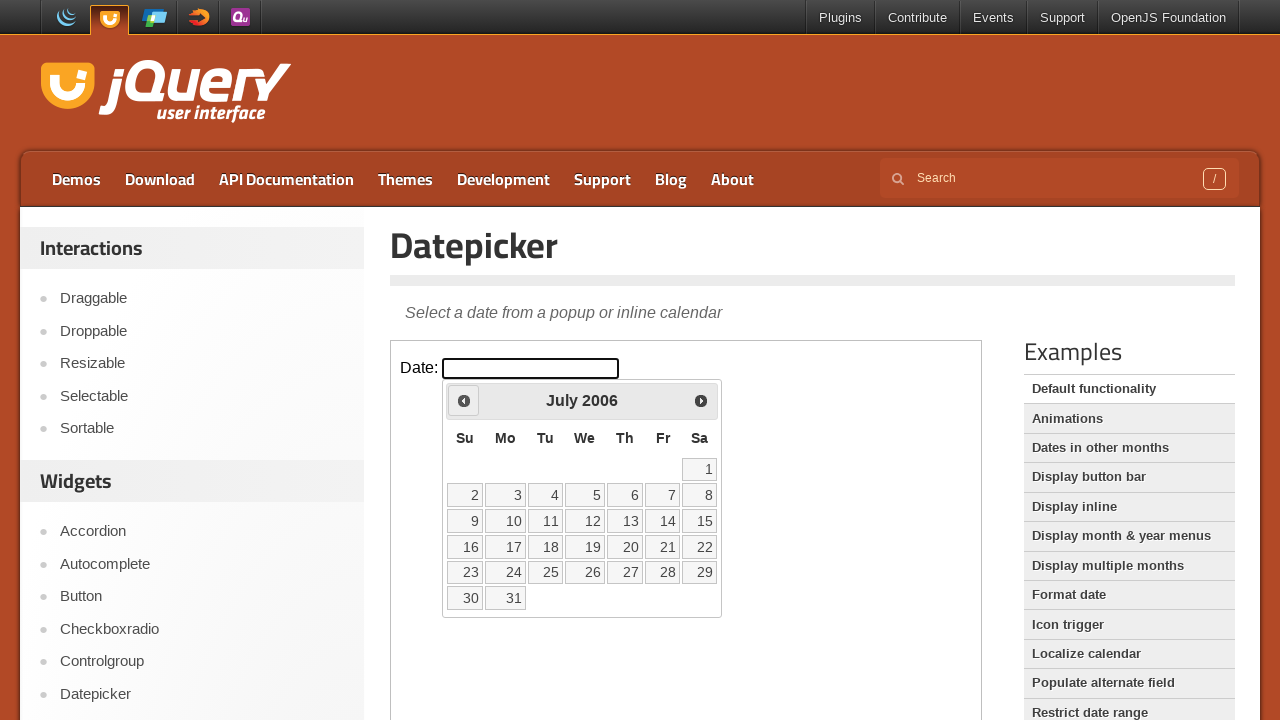

Retrieved current year: 2006
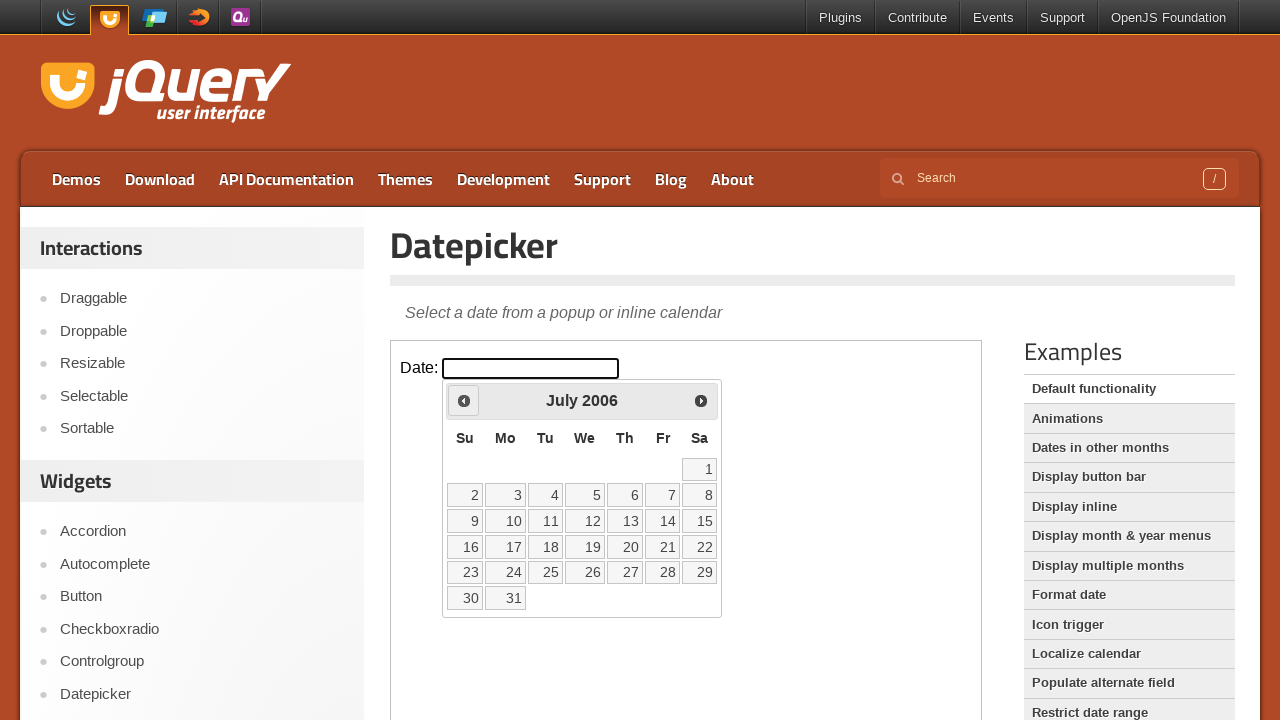

Clicked previous month button to navigate backwards at (464, 400) on iframe >> nth=0 >> internal:control=enter-frame >> .ui-datepicker-prev
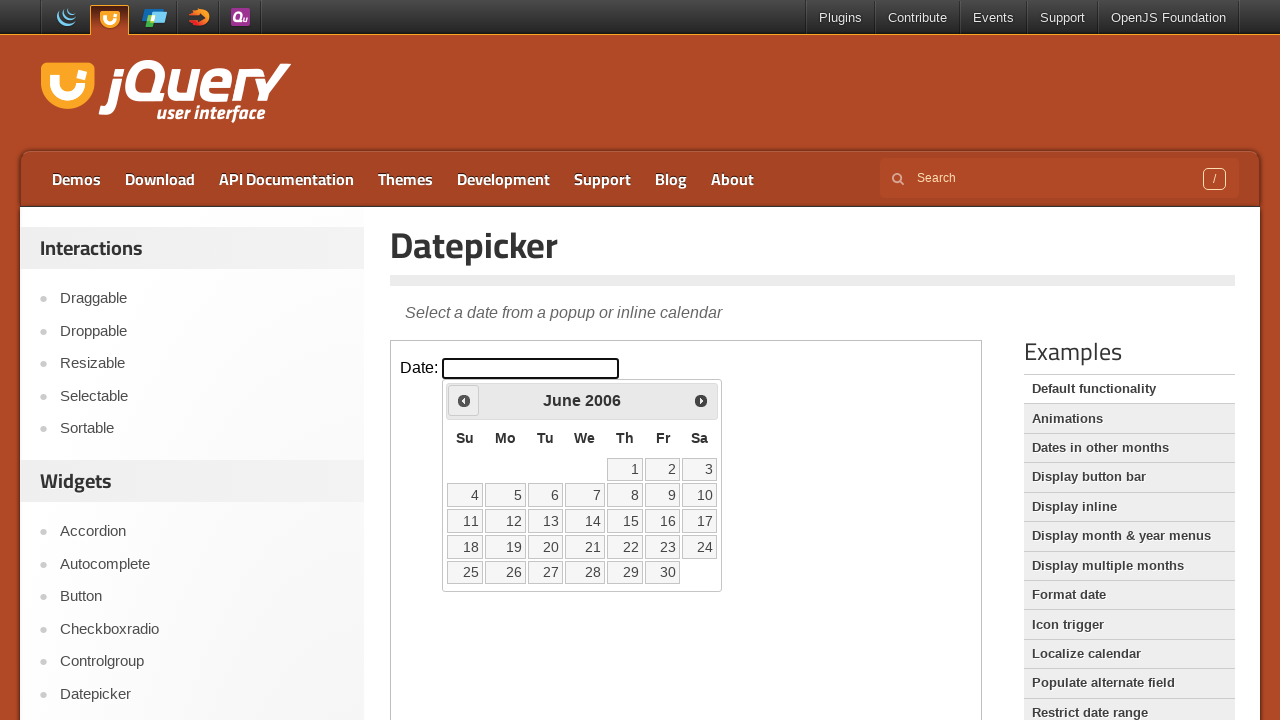

Retrieved current month: June
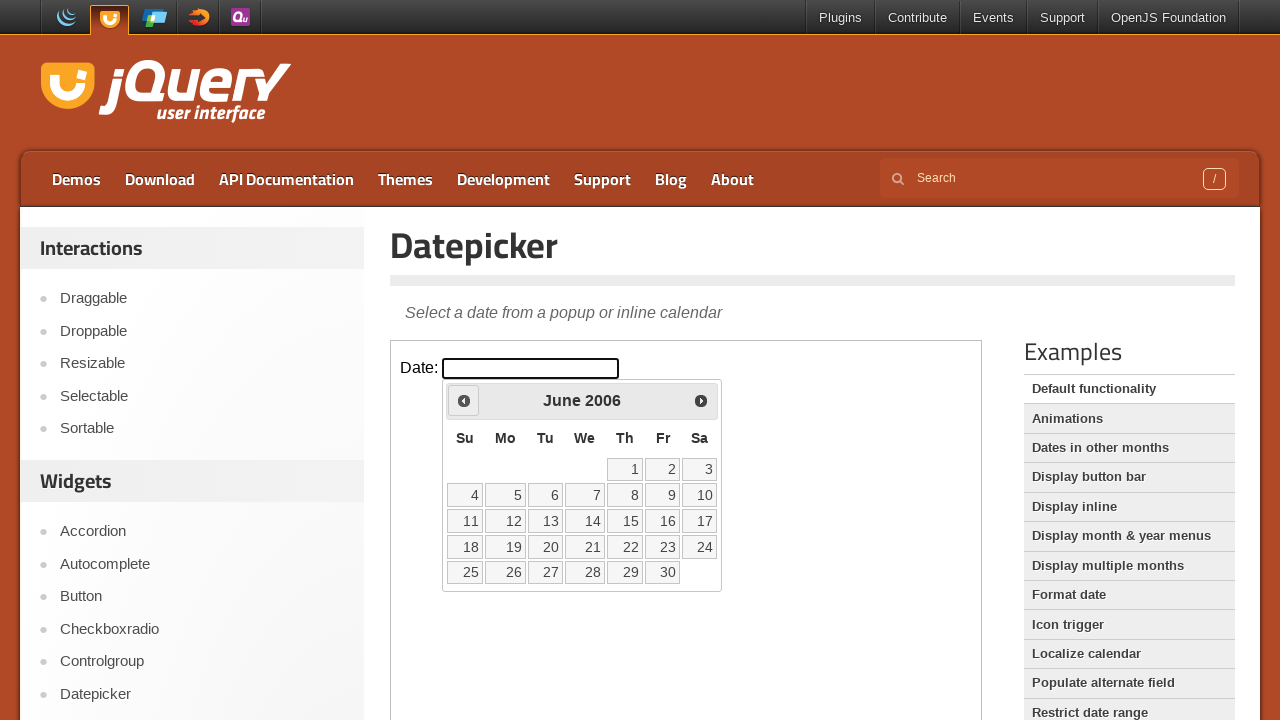

Retrieved current year: 2006
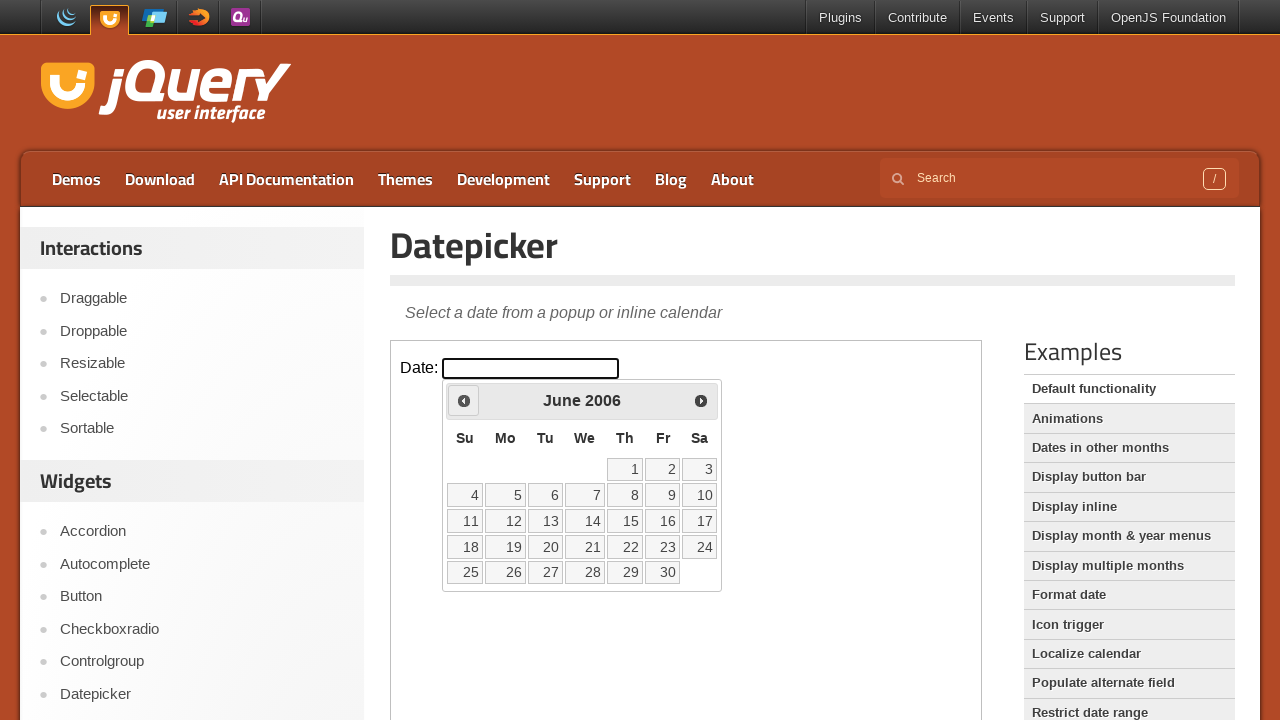

Clicked previous month button to navigate backwards at (464, 400) on iframe >> nth=0 >> internal:control=enter-frame >> .ui-datepicker-prev
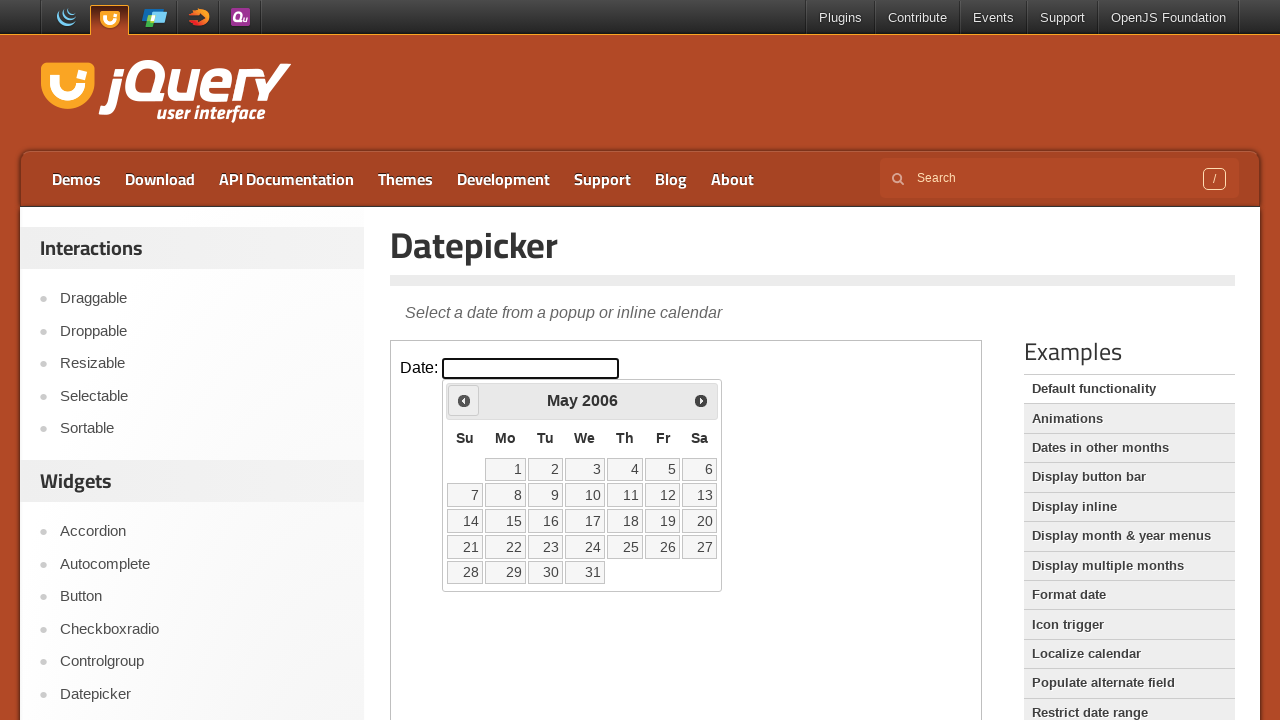

Retrieved current month: May
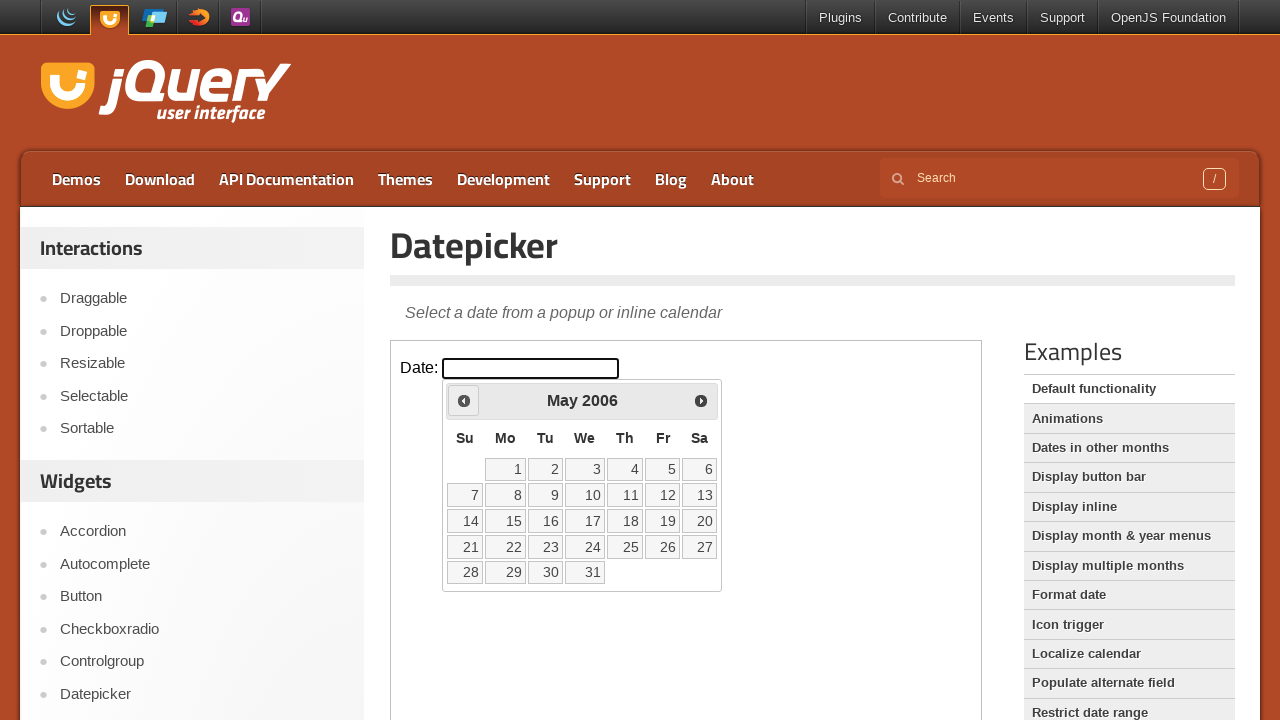

Retrieved current year: 2006
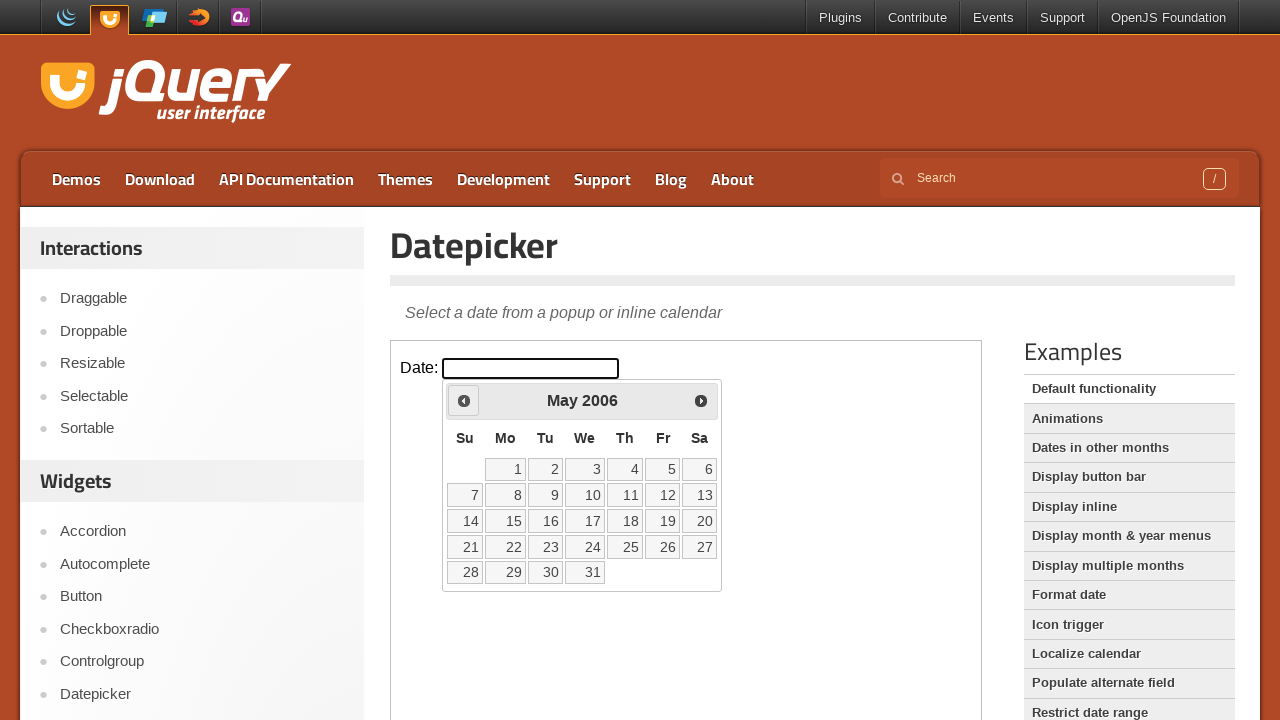

Clicked previous month button to navigate backwards at (464, 400) on iframe >> nth=0 >> internal:control=enter-frame >> .ui-datepicker-prev
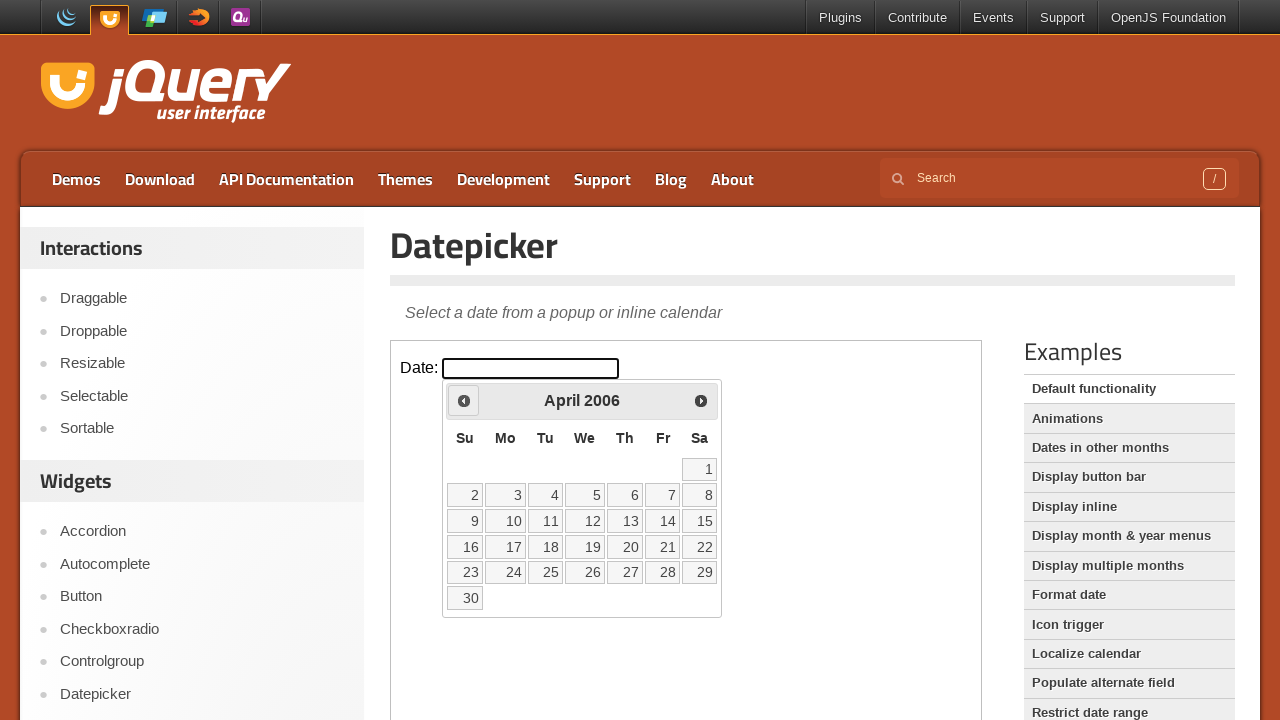

Retrieved current month: April
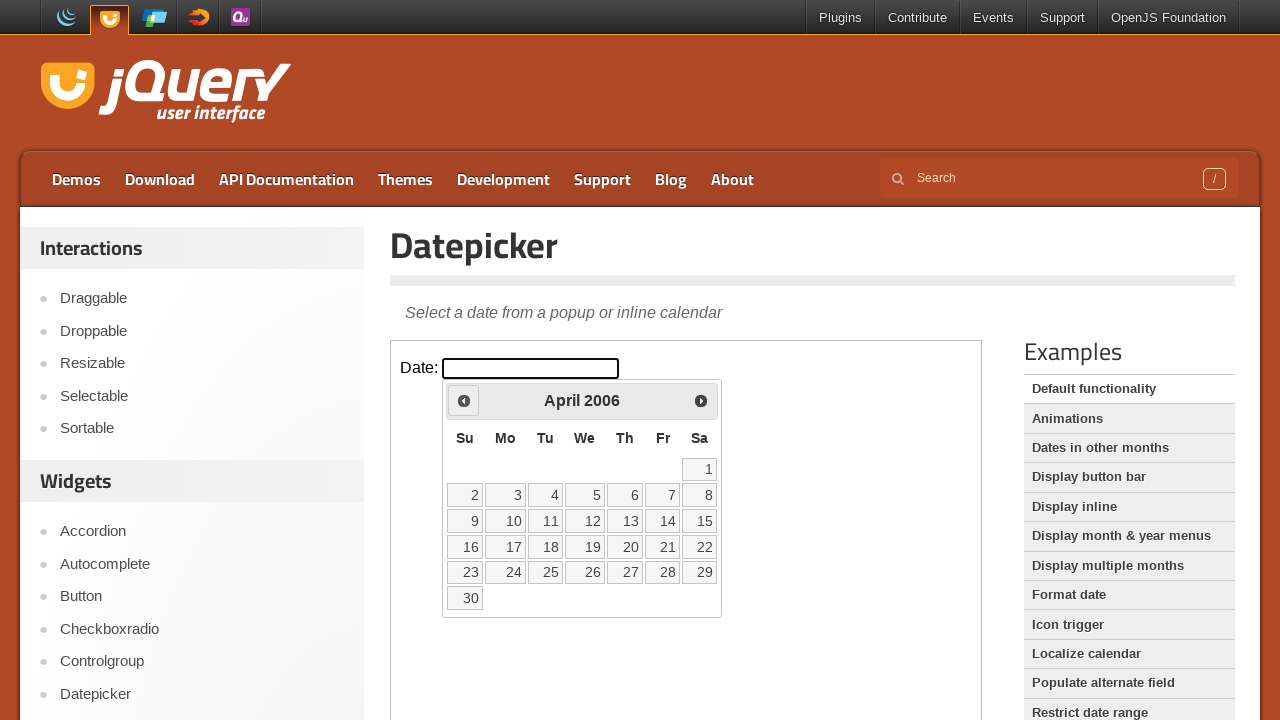

Retrieved current year: 2006
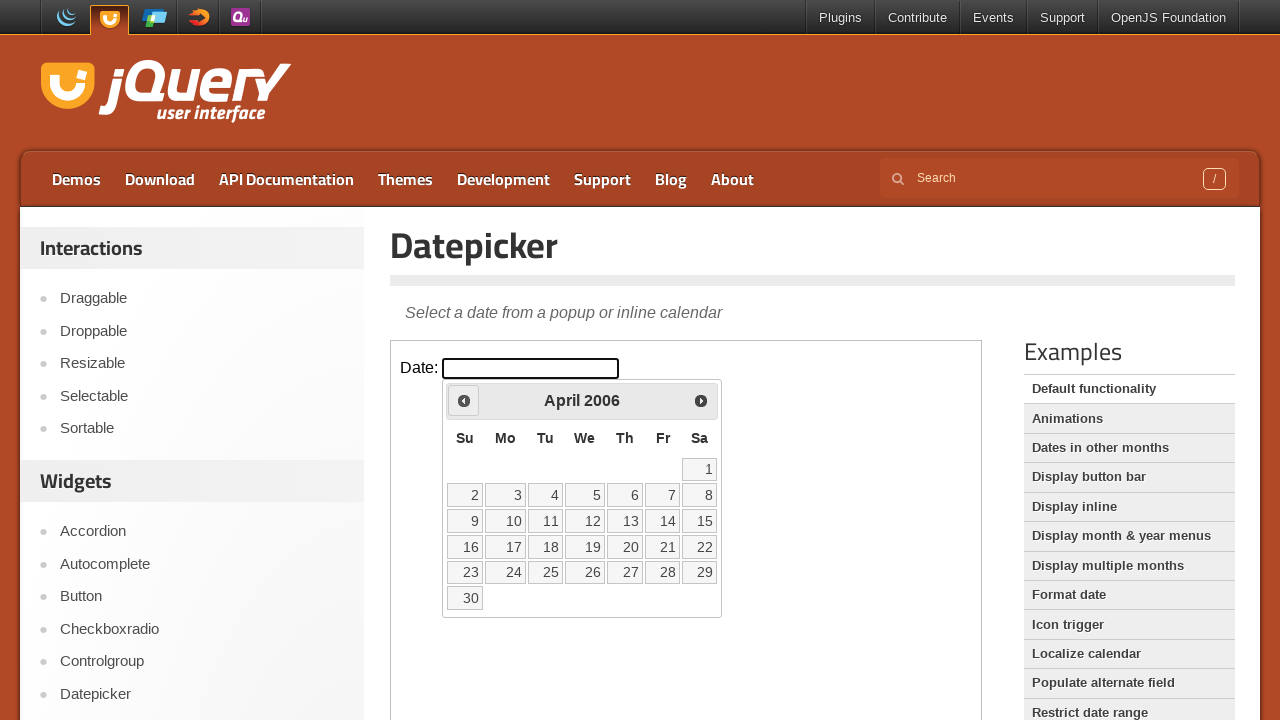

Clicked previous month button to navigate backwards at (464, 400) on iframe >> nth=0 >> internal:control=enter-frame >> .ui-datepicker-prev
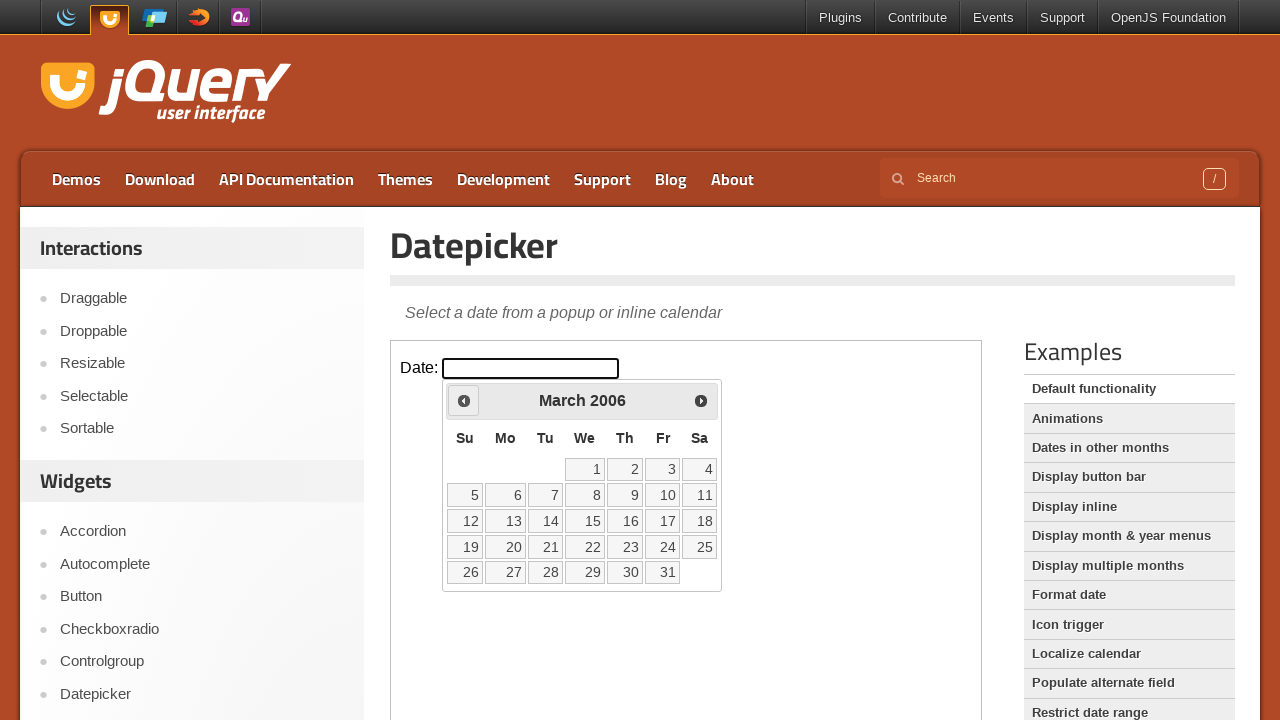

Retrieved current month: March
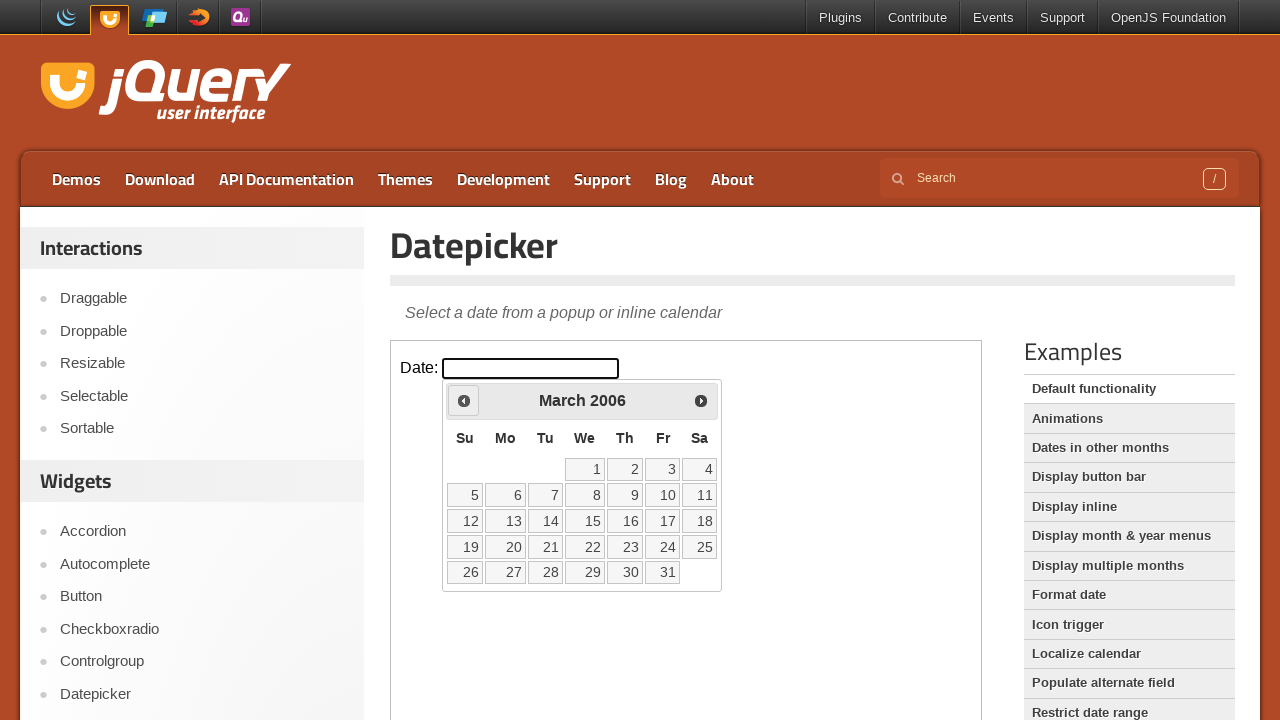

Retrieved current year: 2006
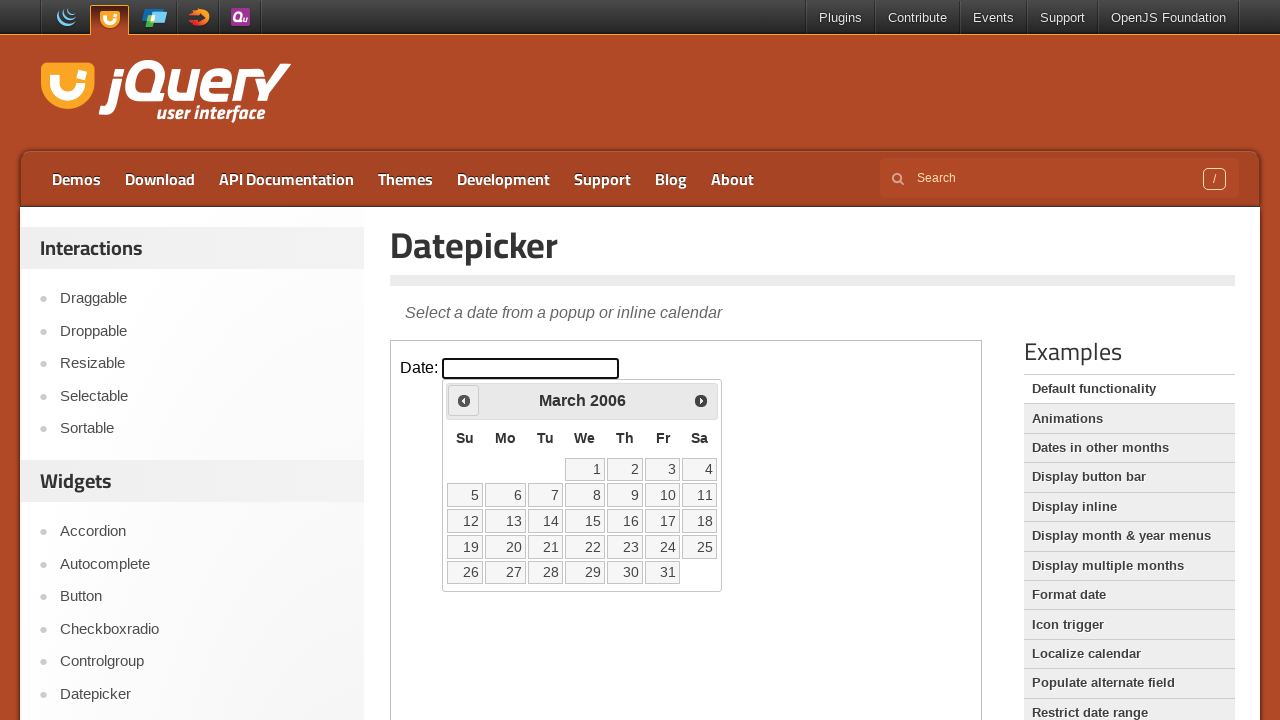

Clicked previous month button to navigate backwards at (464, 400) on iframe >> nth=0 >> internal:control=enter-frame >> .ui-datepicker-prev
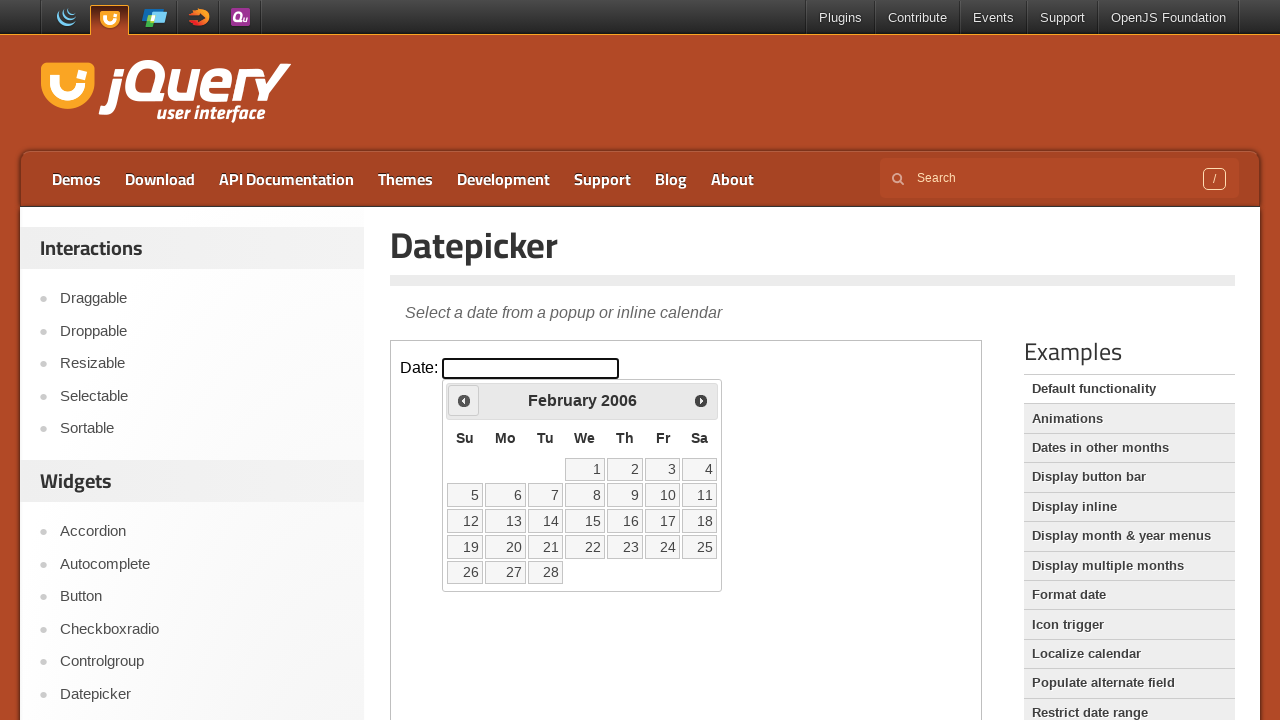

Retrieved current month: February
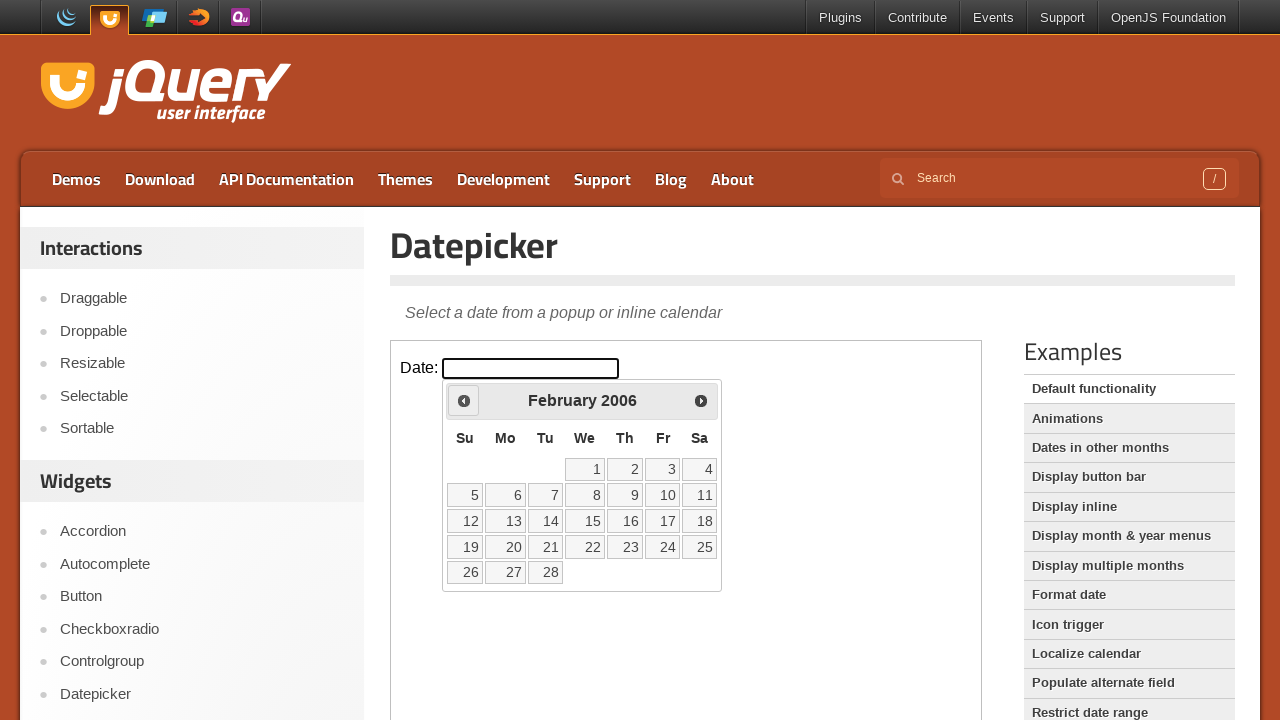

Retrieved current year: 2006
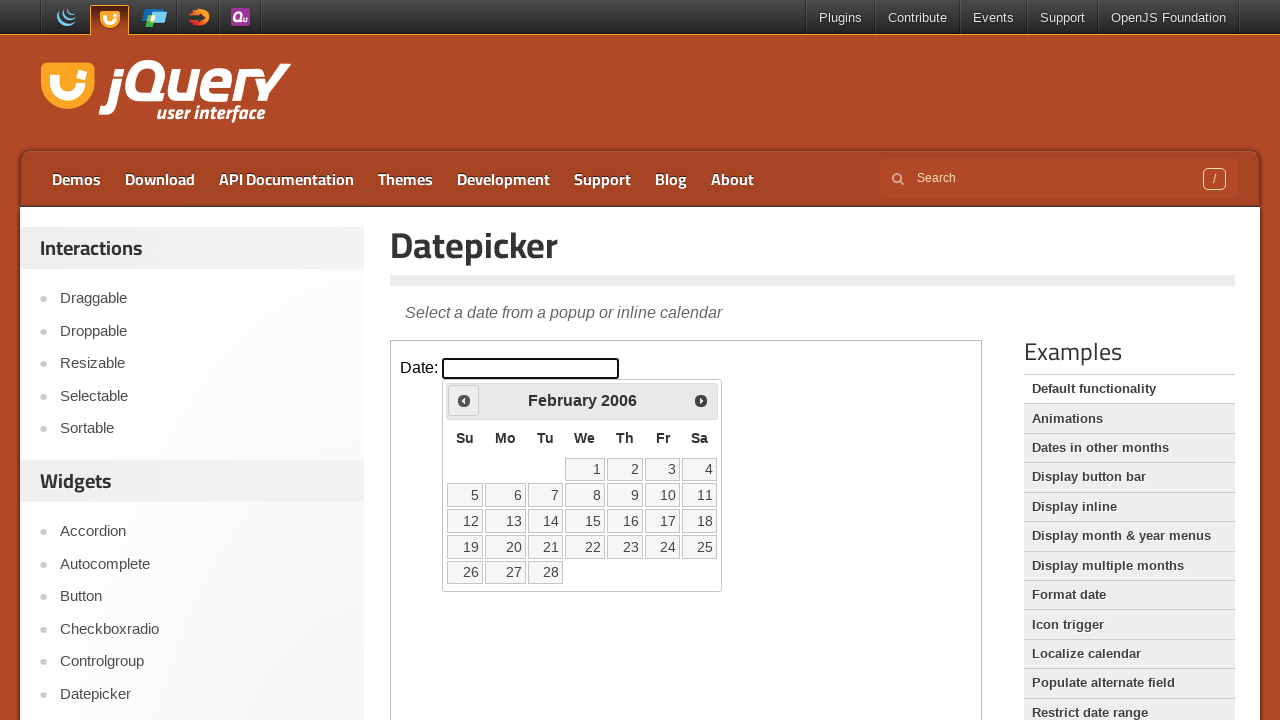

Clicked previous month button to navigate backwards at (464, 400) on iframe >> nth=0 >> internal:control=enter-frame >> .ui-datepicker-prev
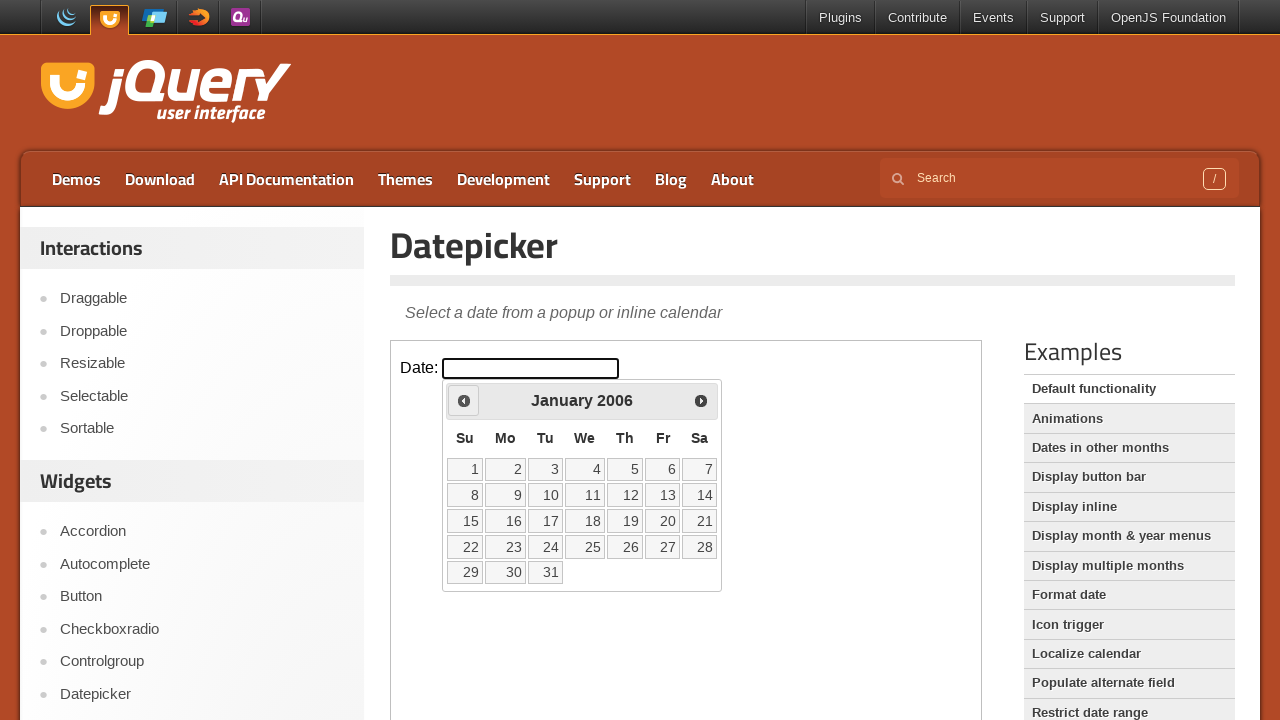

Retrieved current month: January
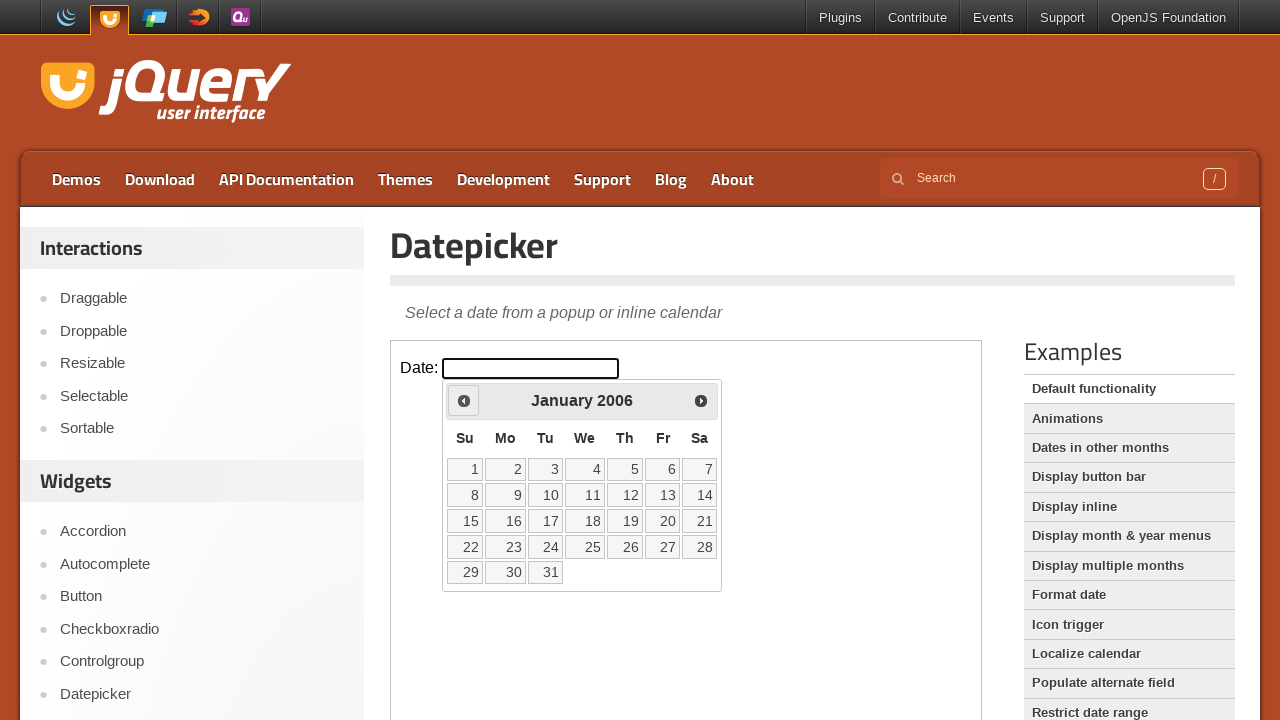

Retrieved current year: 2006
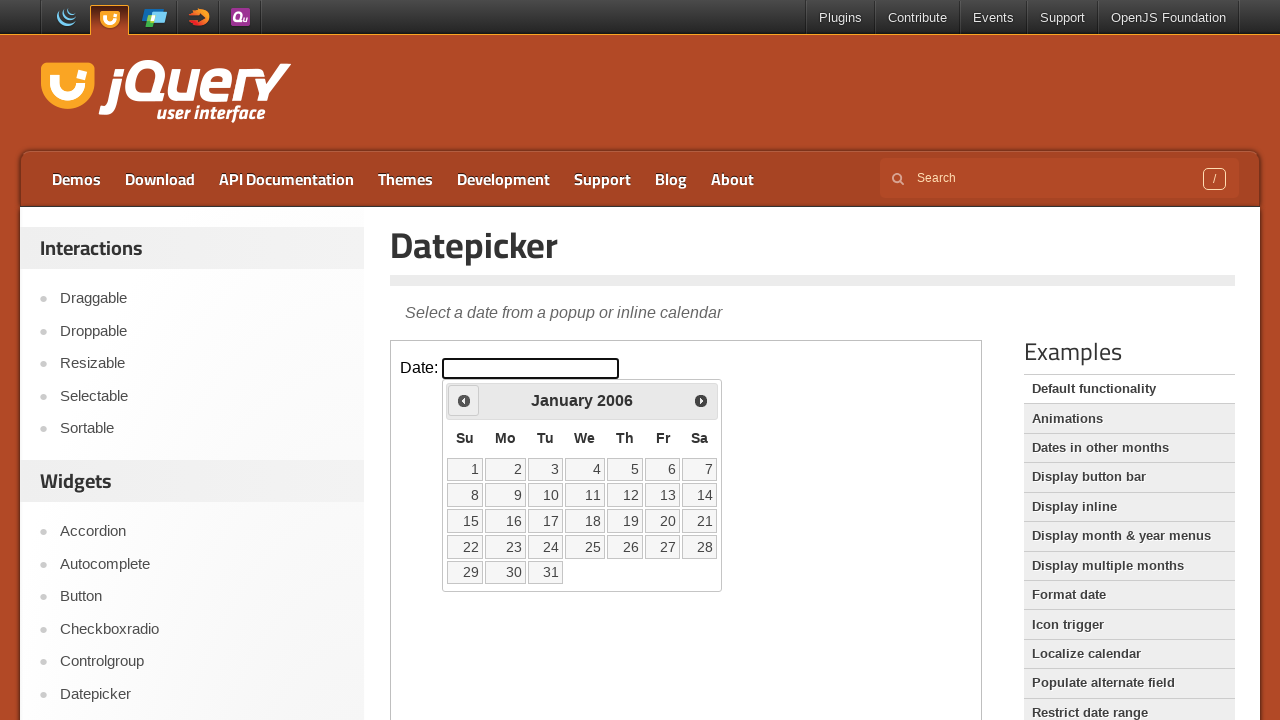

Clicked previous month button to navigate backwards at (464, 400) on iframe >> nth=0 >> internal:control=enter-frame >> .ui-datepicker-prev
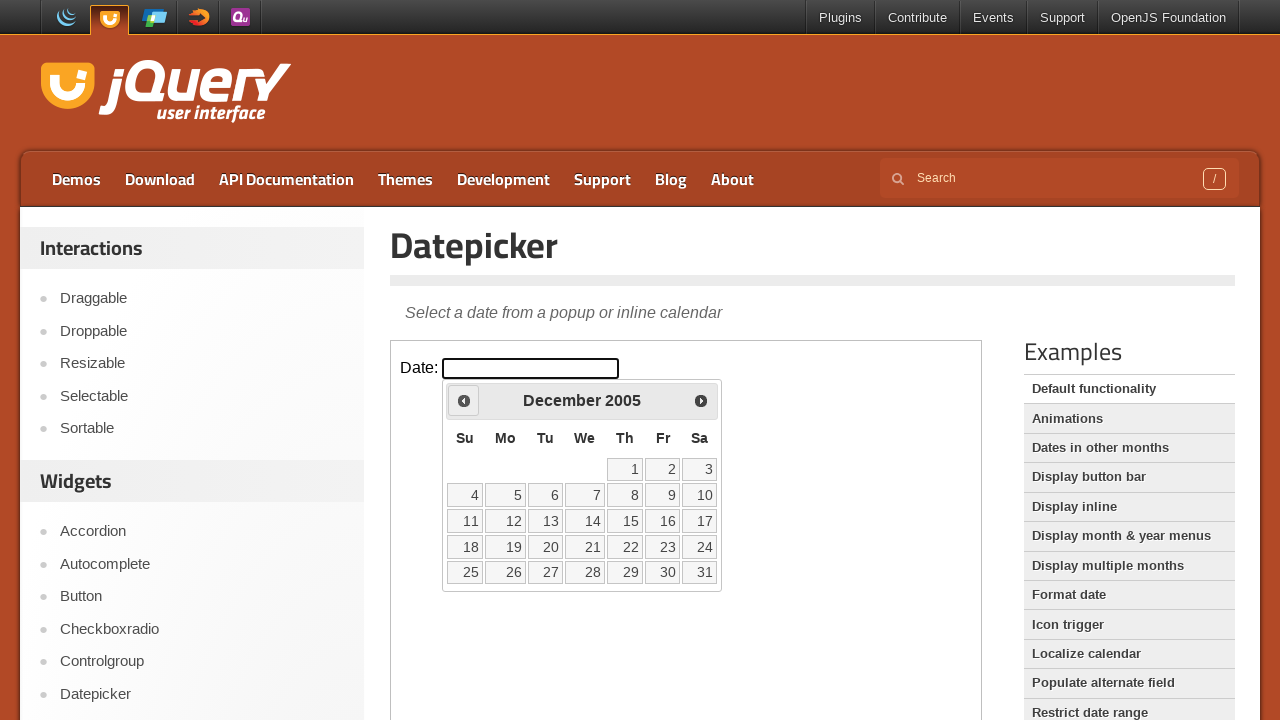

Retrieved current month: December
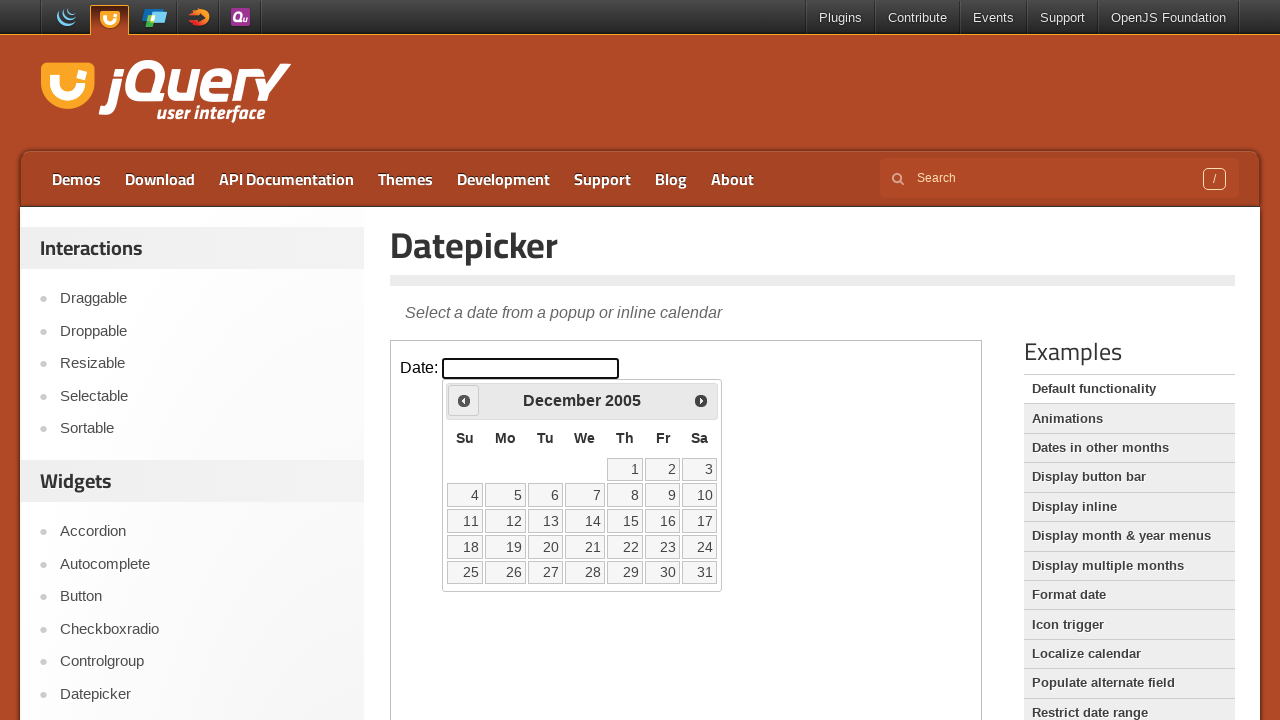

Retrieved current year: 2005
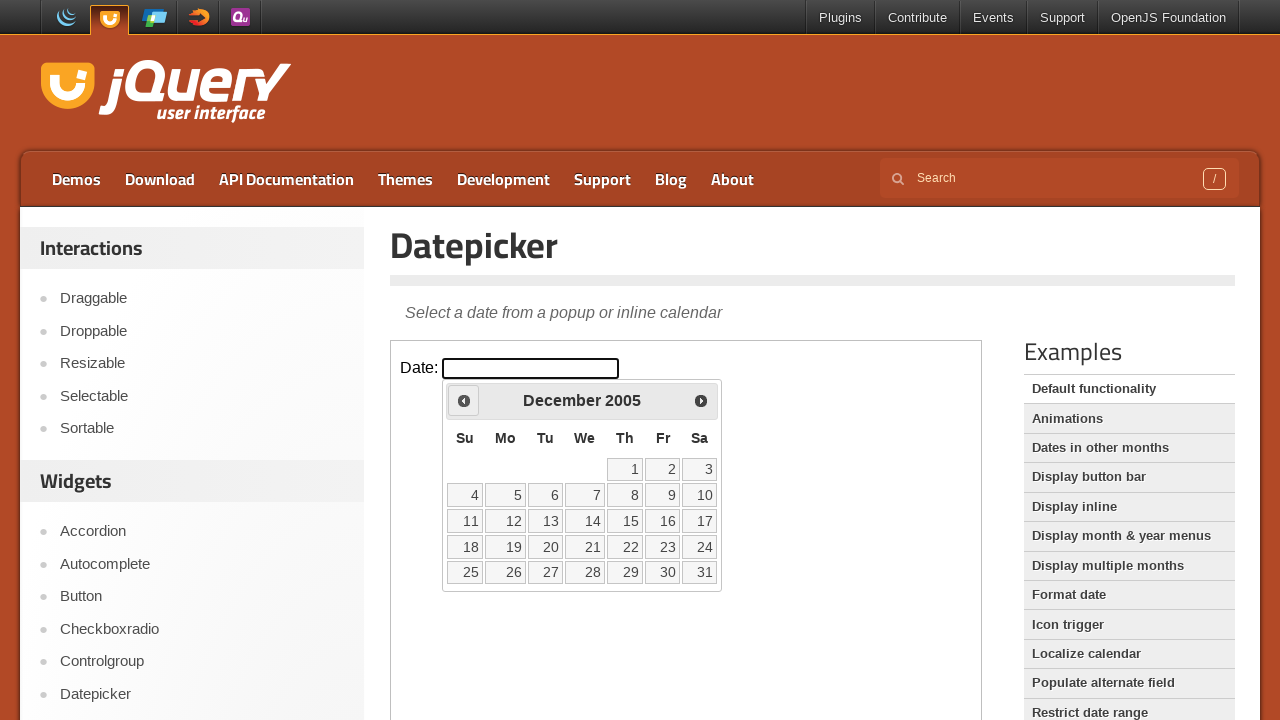

Clicked previous month button to navigate backwards at (464, 400) on iframe >> nth=0 >> internal:control=enter-frame >> .ui-datepicker-prev
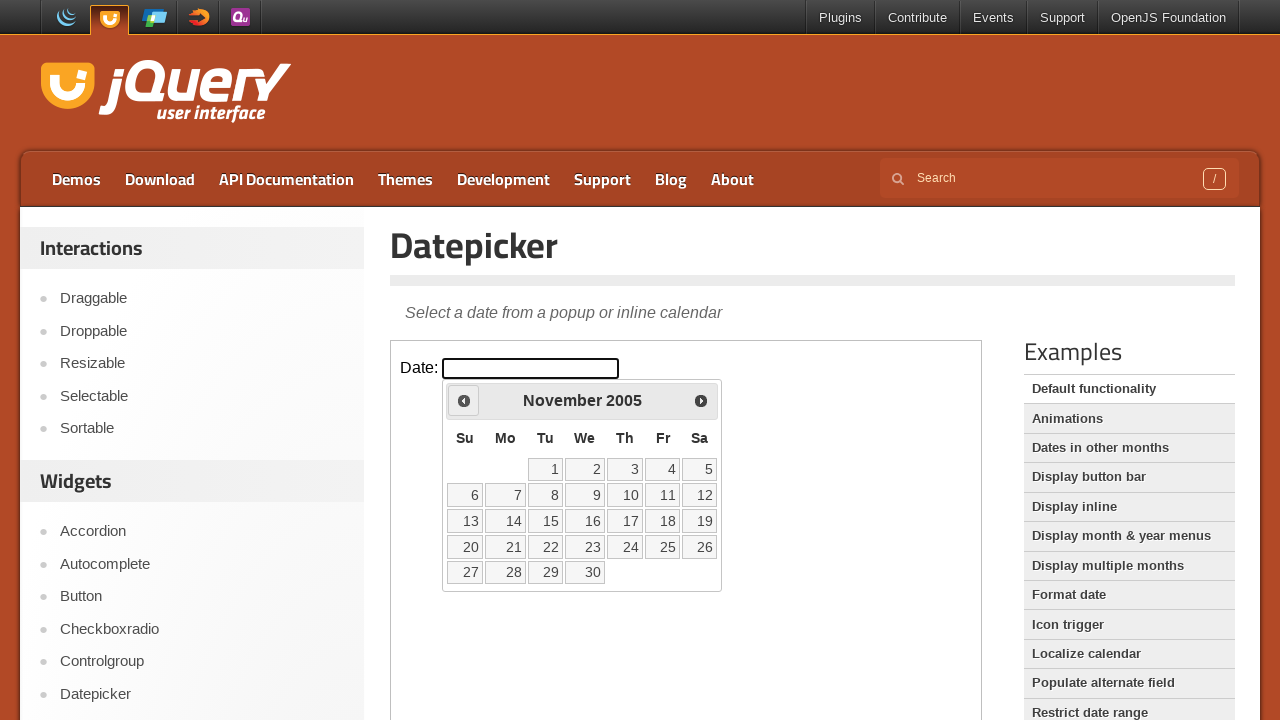

Retrieved current month: November
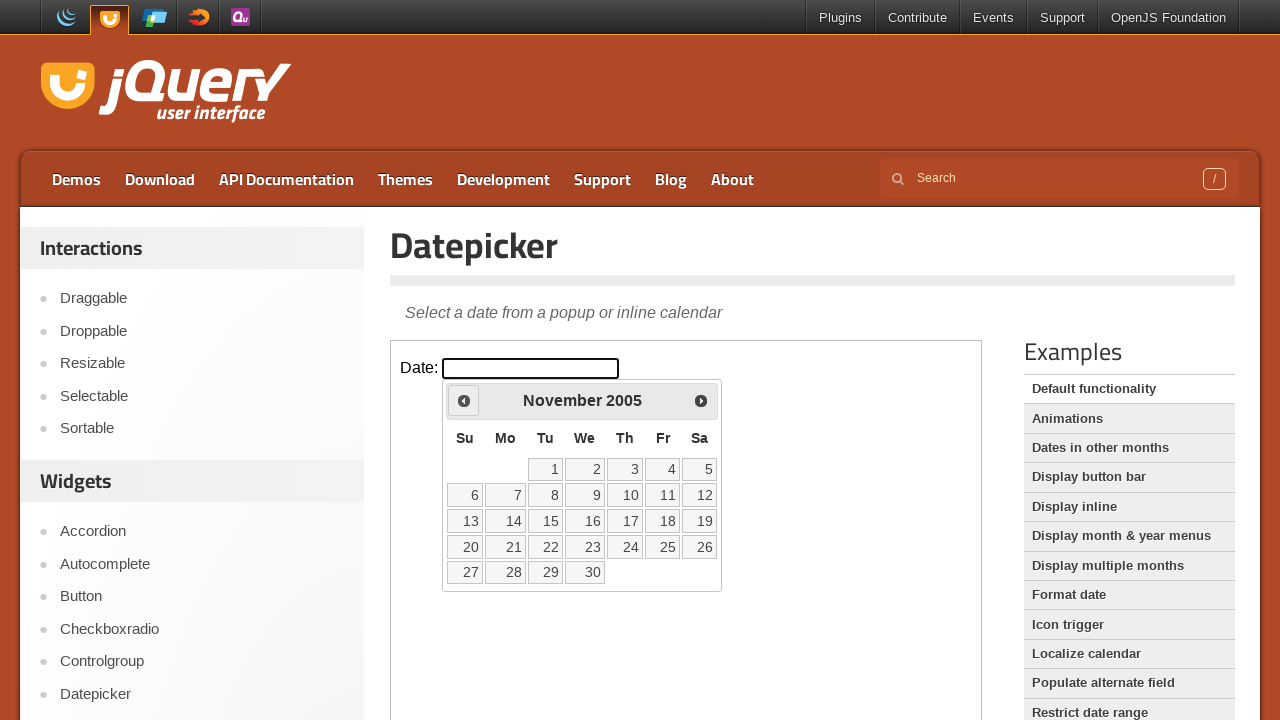

Retrieved current year: 2005
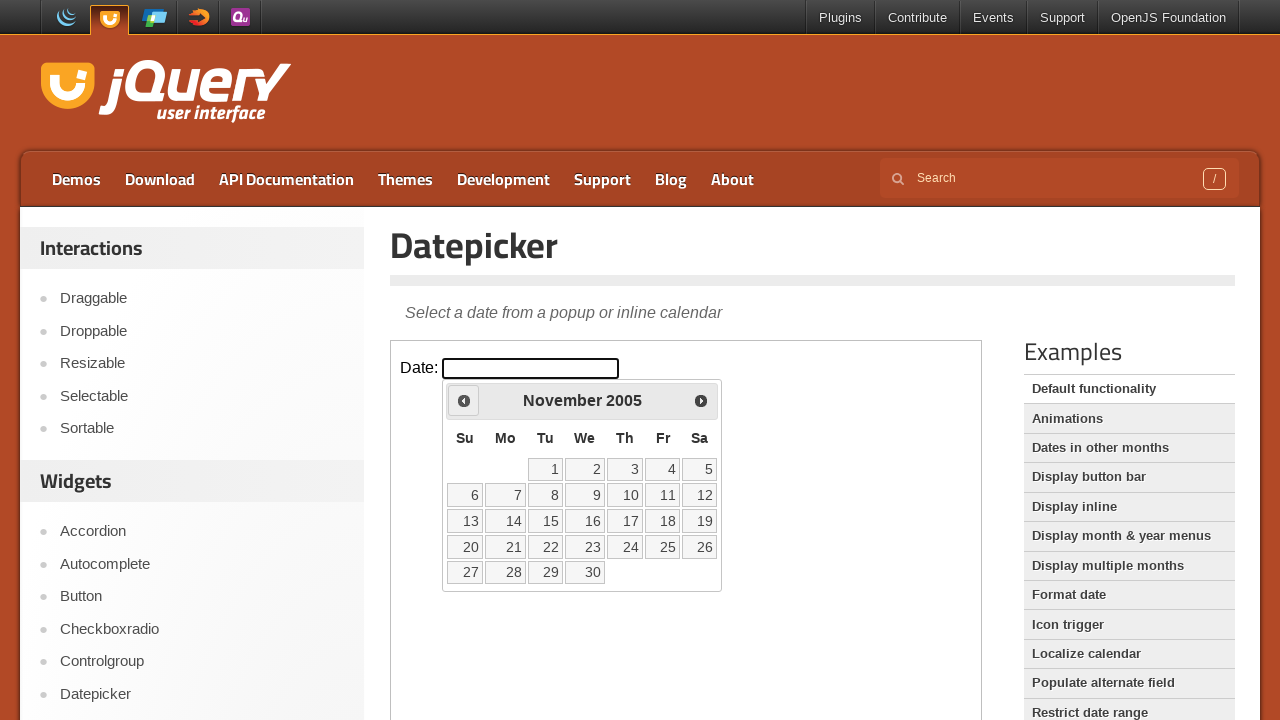

Clicked previous month button to navigate backwards at (464, 400) on iframe >> nth=0 >> internal:control=enter-frame >> .ui-datepicker-prev
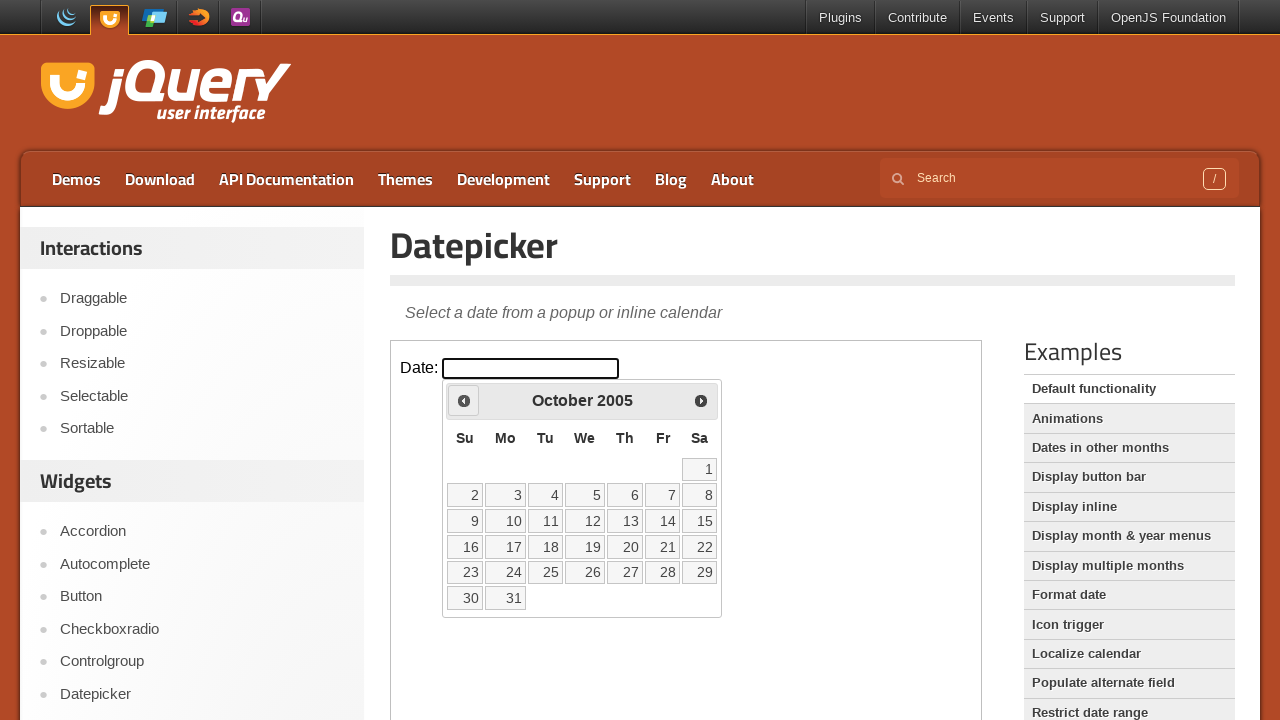

Retrieved current month: October
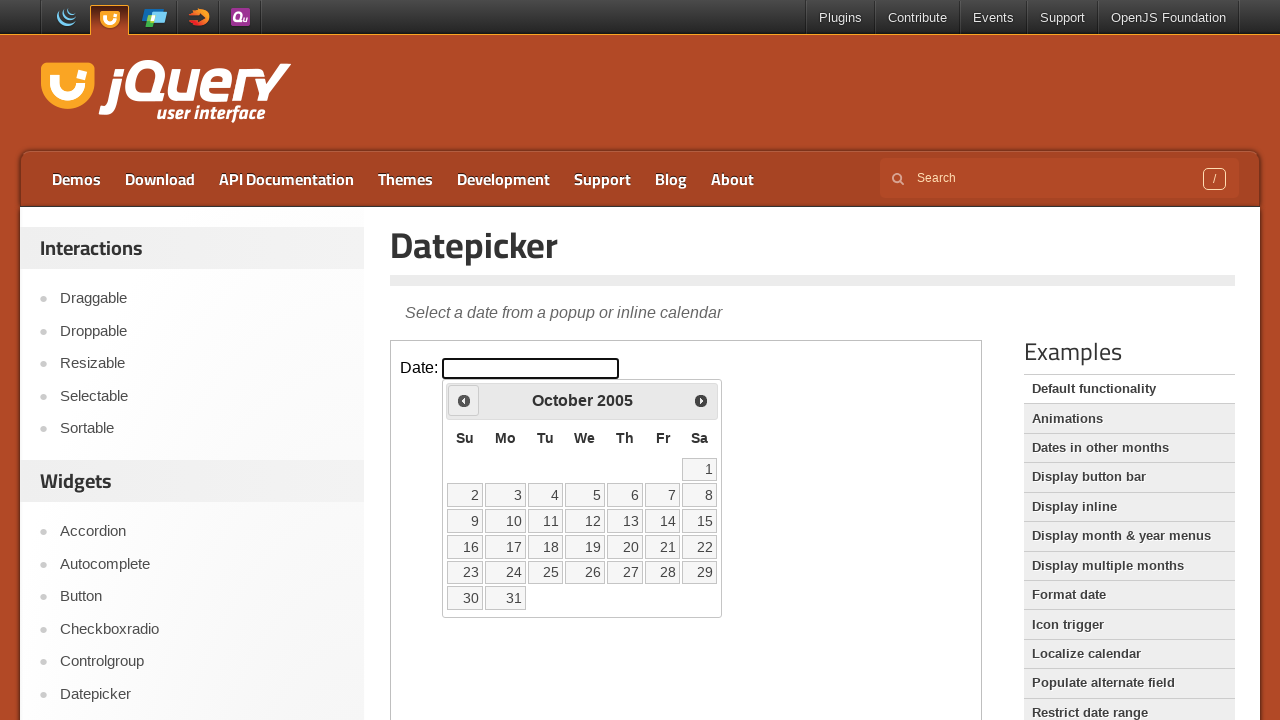

Retrieved current year: 2005
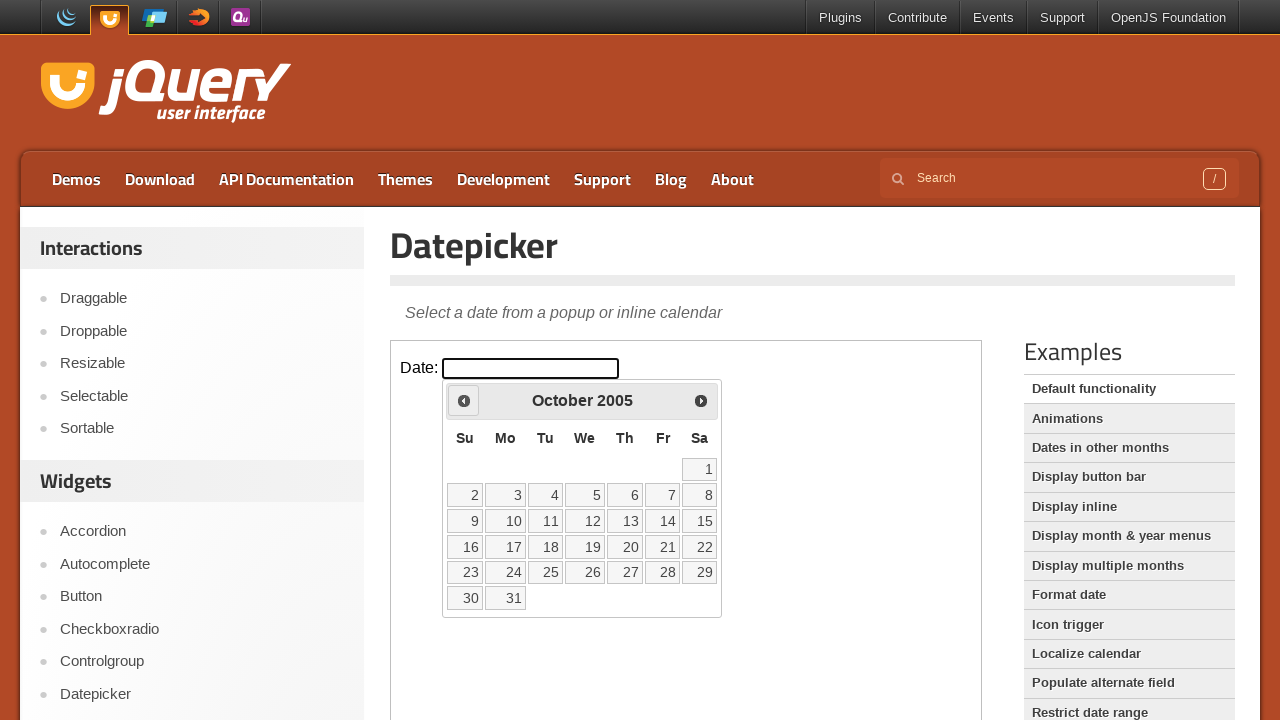

Clicked previous month button to navigate backwards at (464, 400) on iframe >> nth=0 >> internal:control=enter-frame >> .ui-datepicker-prev
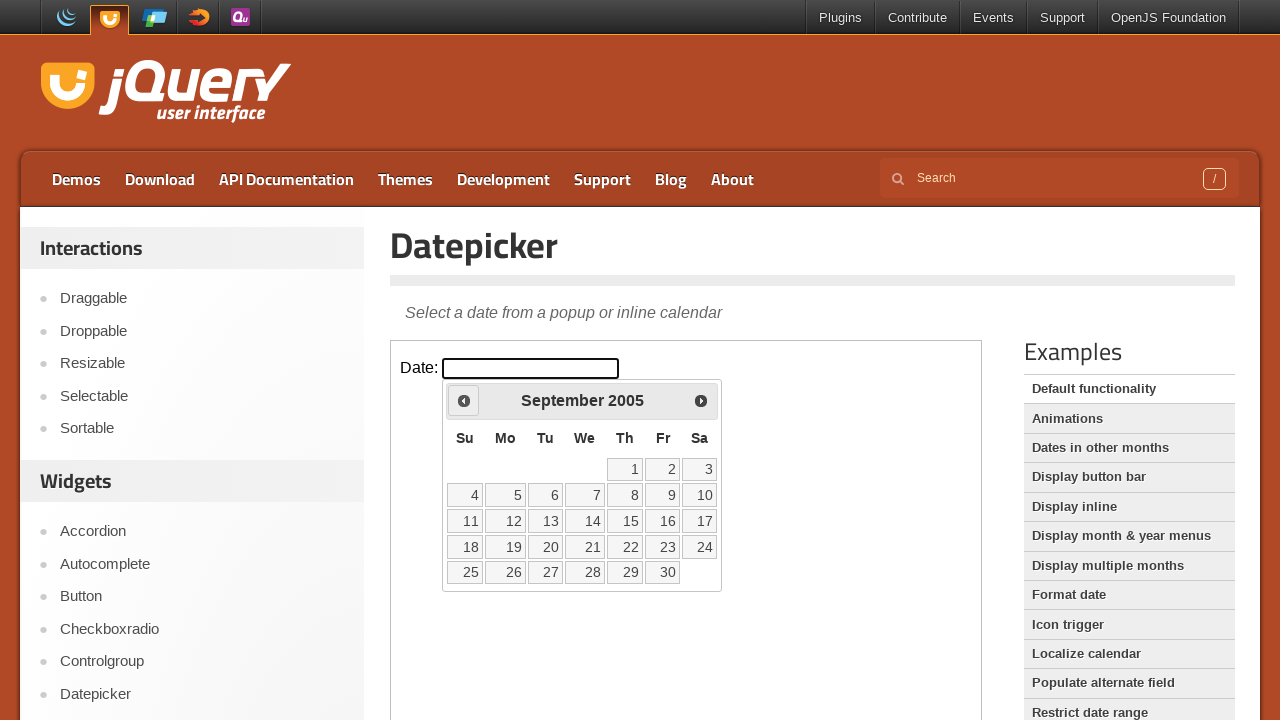

Retrieved current month: September
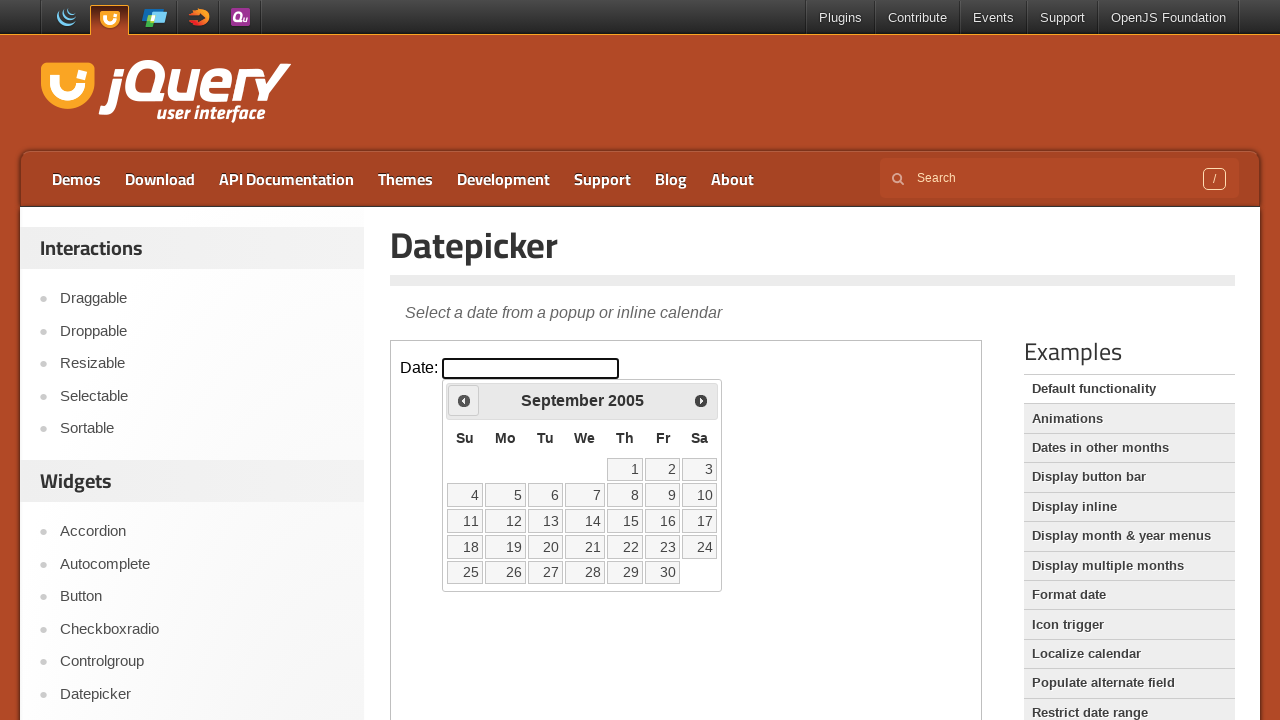

Retrieved current year: 2005
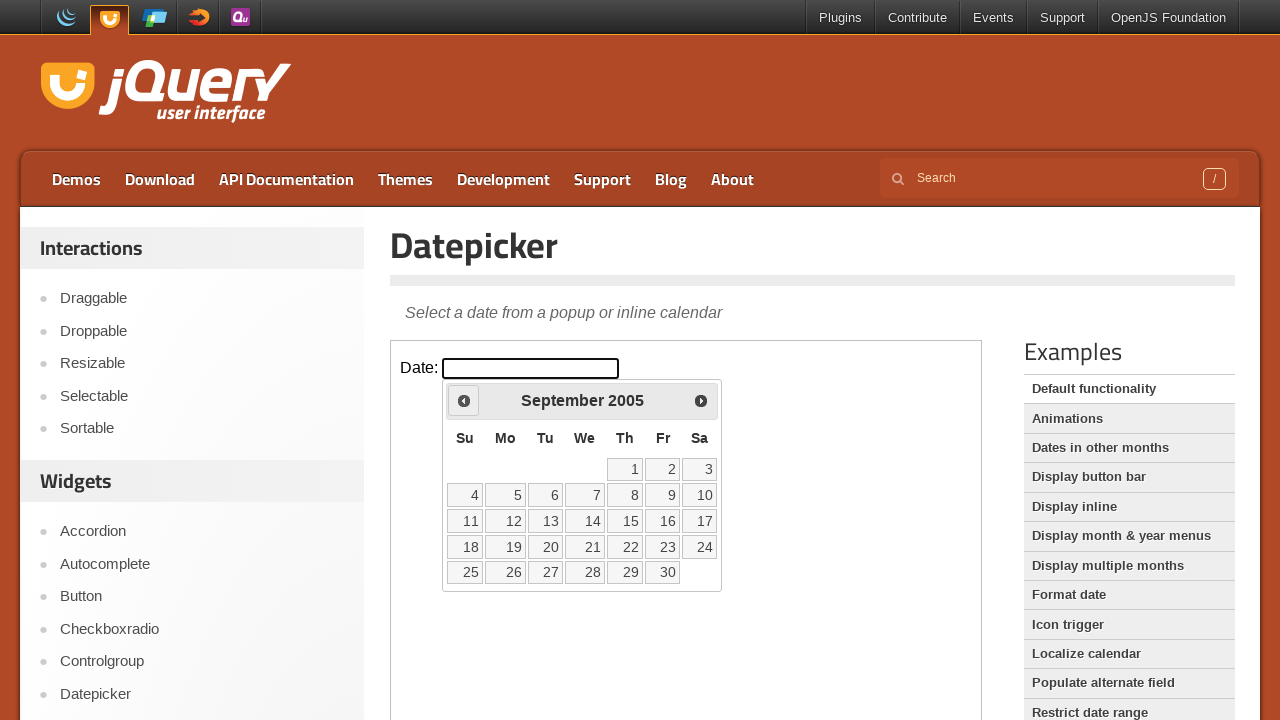

Clicked previous month button to navigate backwards at (464, 400) on iframe >> nth=0 >> internal:control=enter-frame >> .ui-datepicker-prev
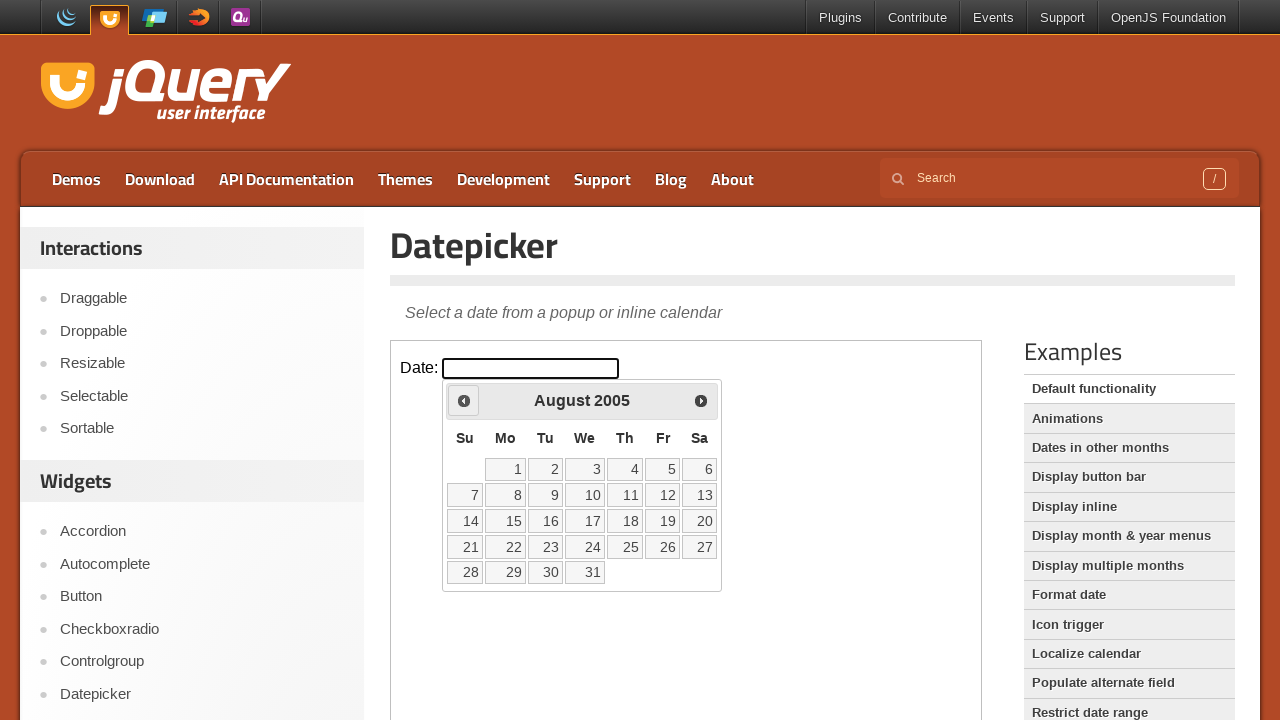

Retrieved current month: August
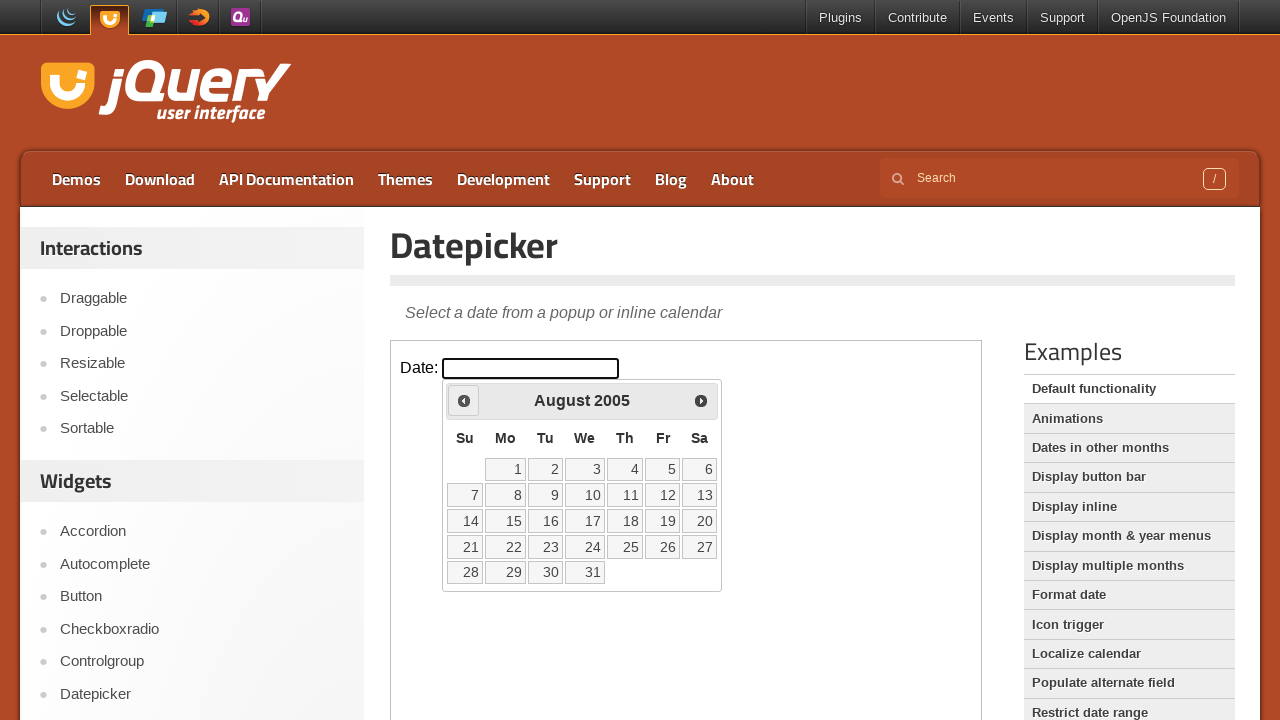

Retrieved current year: 2005
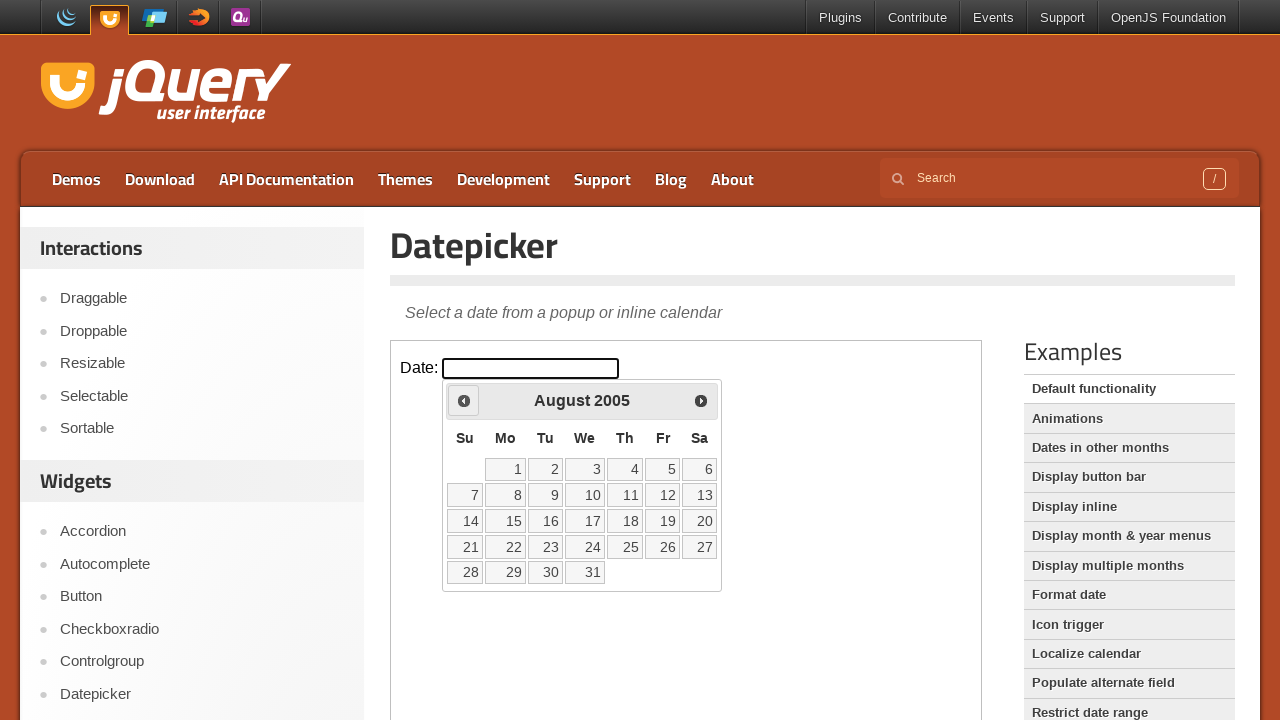

Clicked previous month button to navigate backwards at (464, 400) on iframe >> nth=0 >> internal:control=enter-frame >> .ui-datepicker-prev
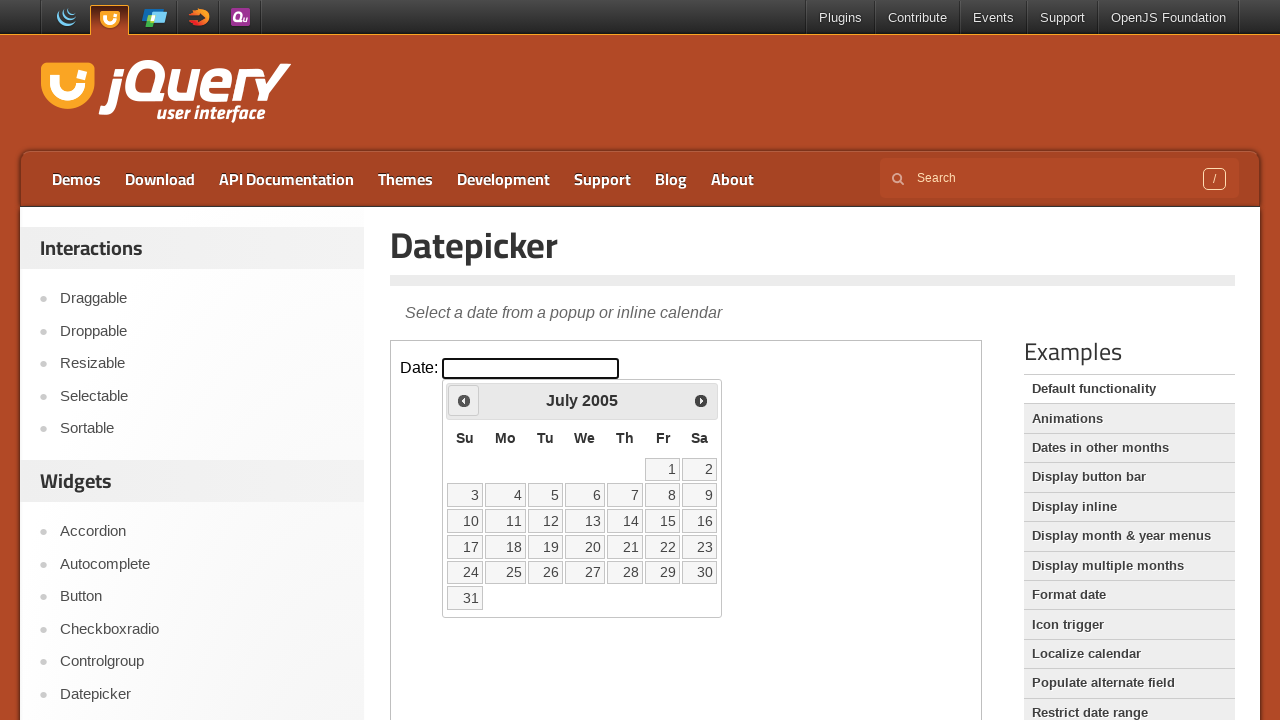

Retrieved current month: July
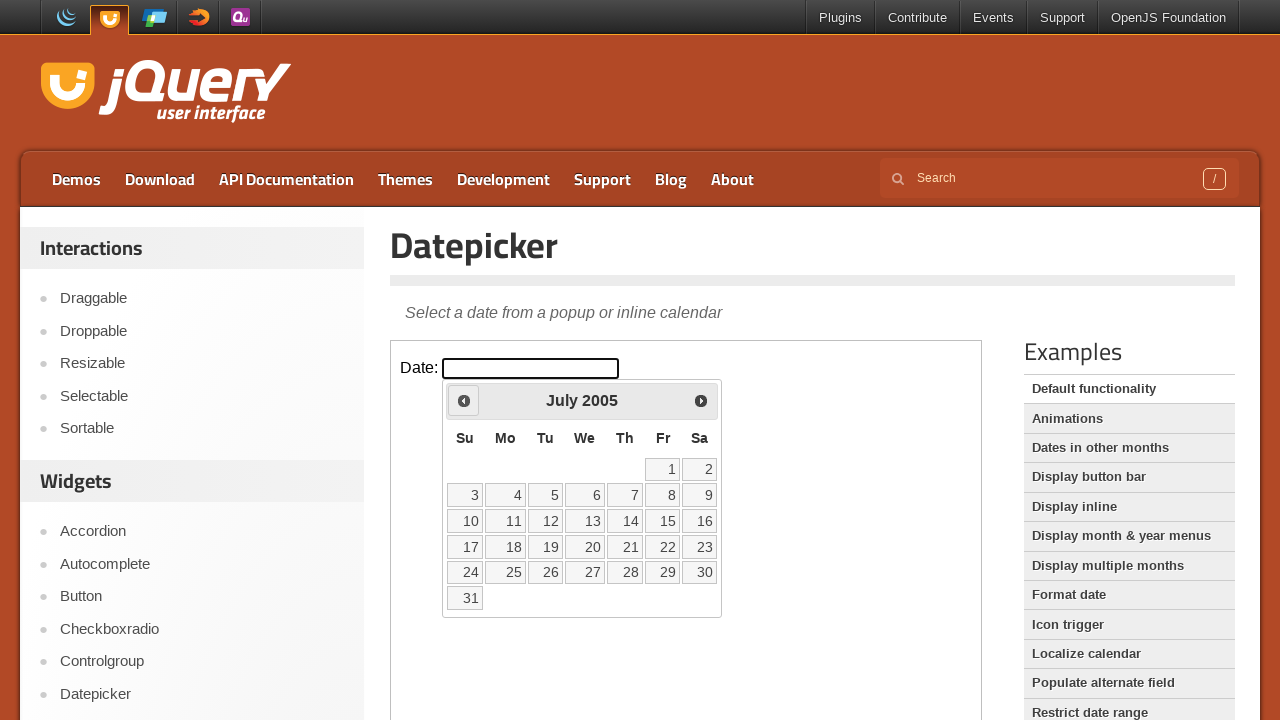

Retrieved current year: 2005
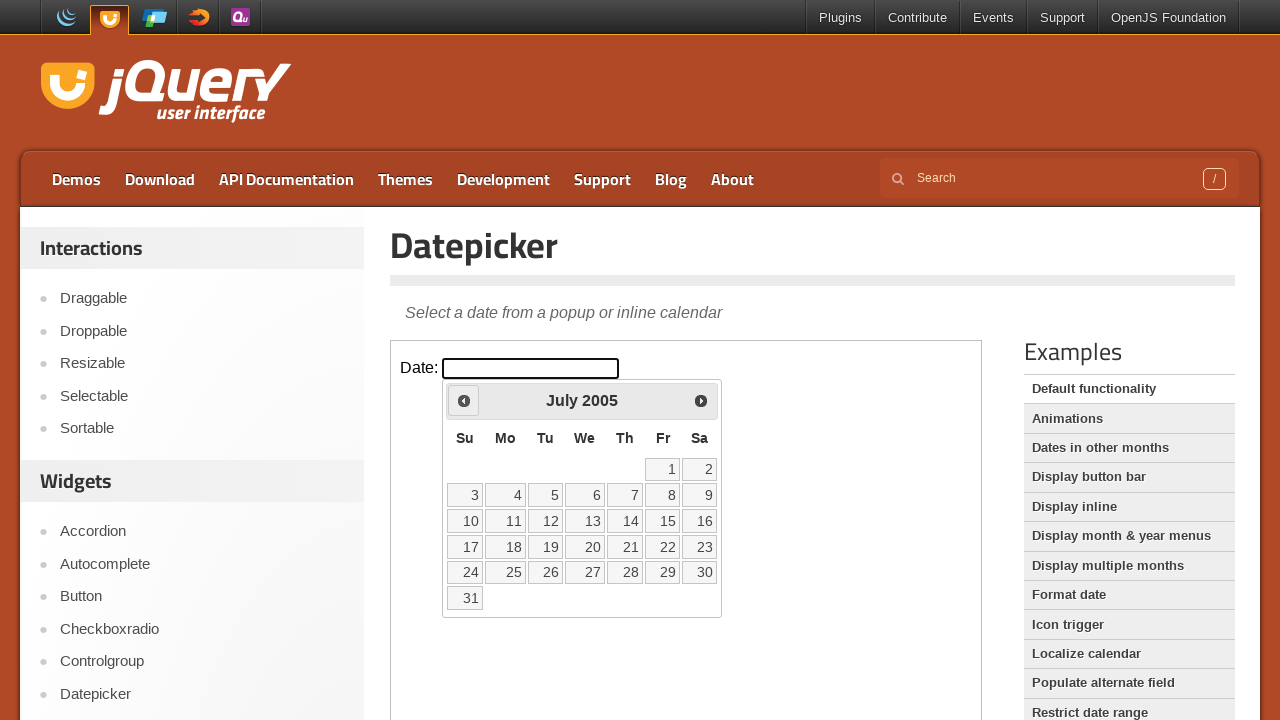

Clicked previous month button to navigate backwards at (464, 400) on iframe >> nth=0 >> internal:control=enter-frame >> .ui-datepicker-prev
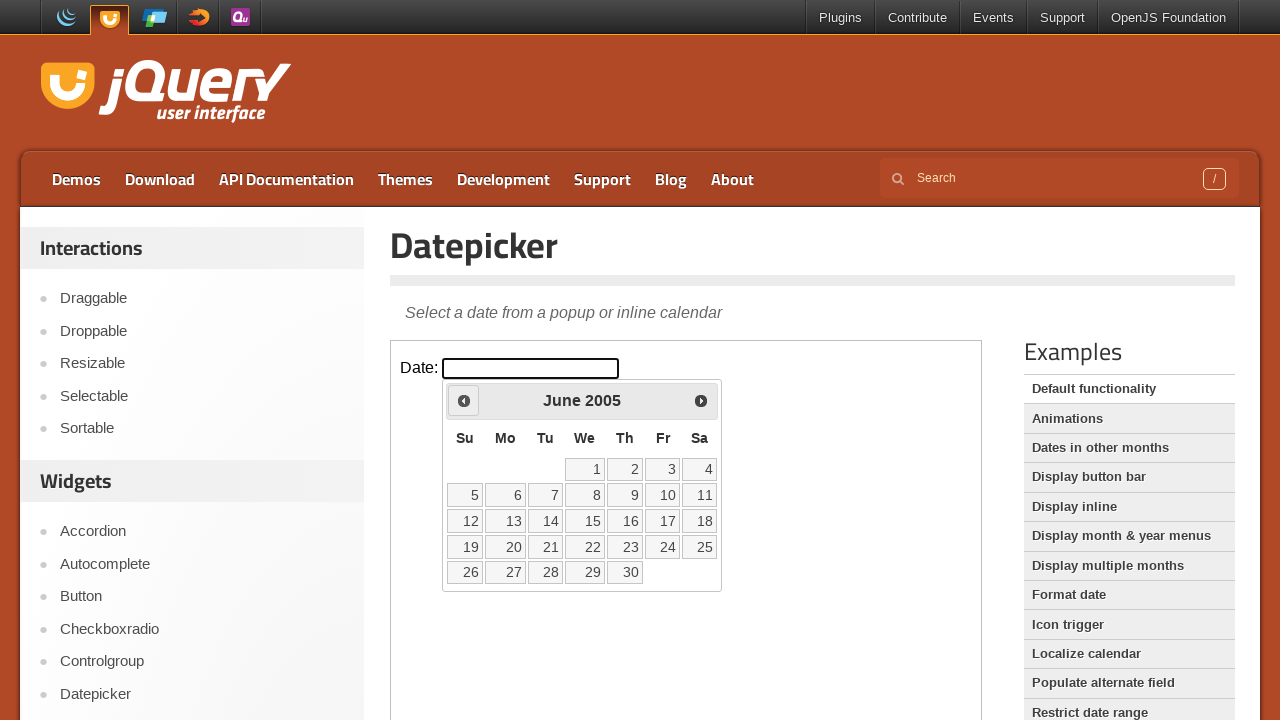

Retrieved current month: June
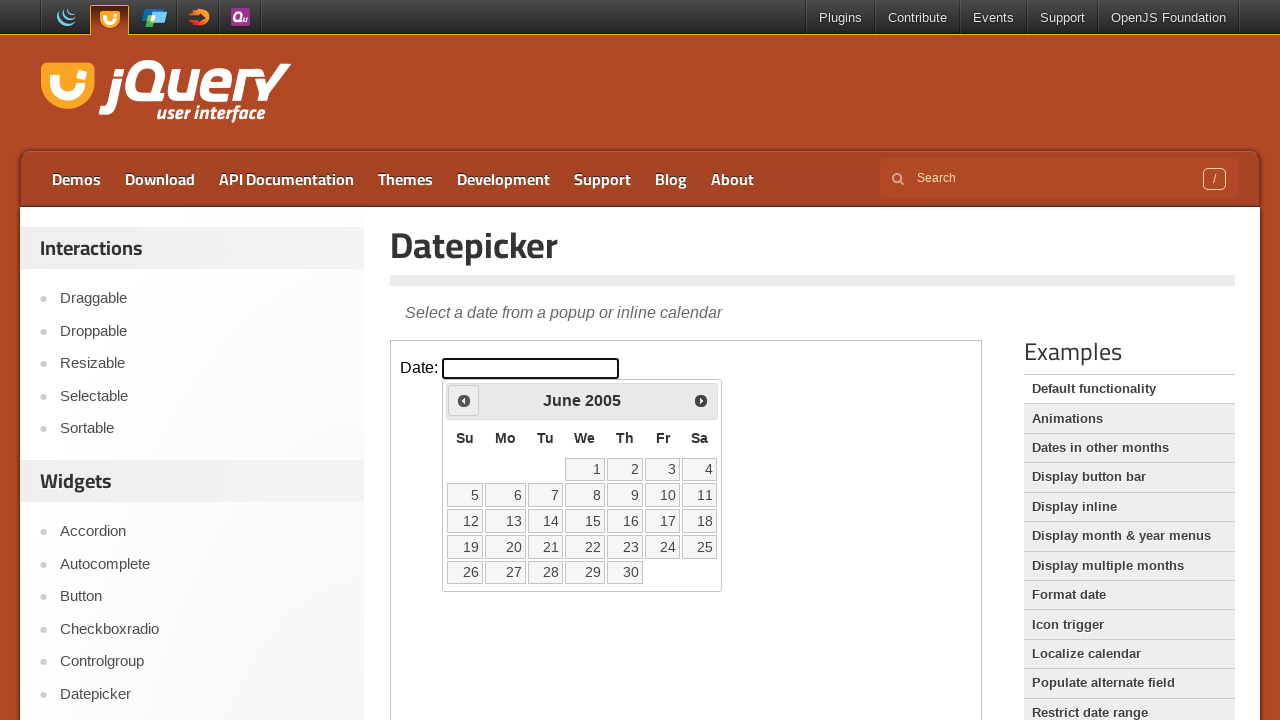

Retrieved current year: 2005
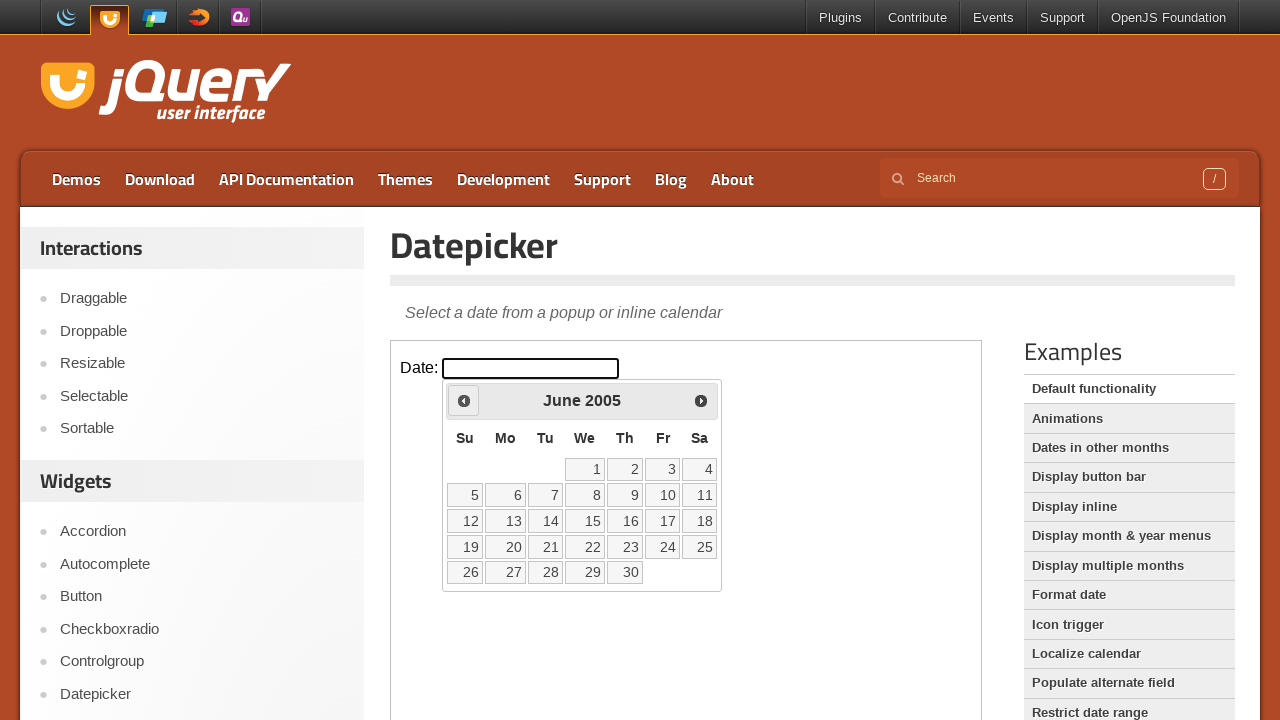

Clicked previous month button to navigate backwards at (464, 400) on iframe >> nth=0 >> internal:control=enter-frame >> .ui-datepicker-prev
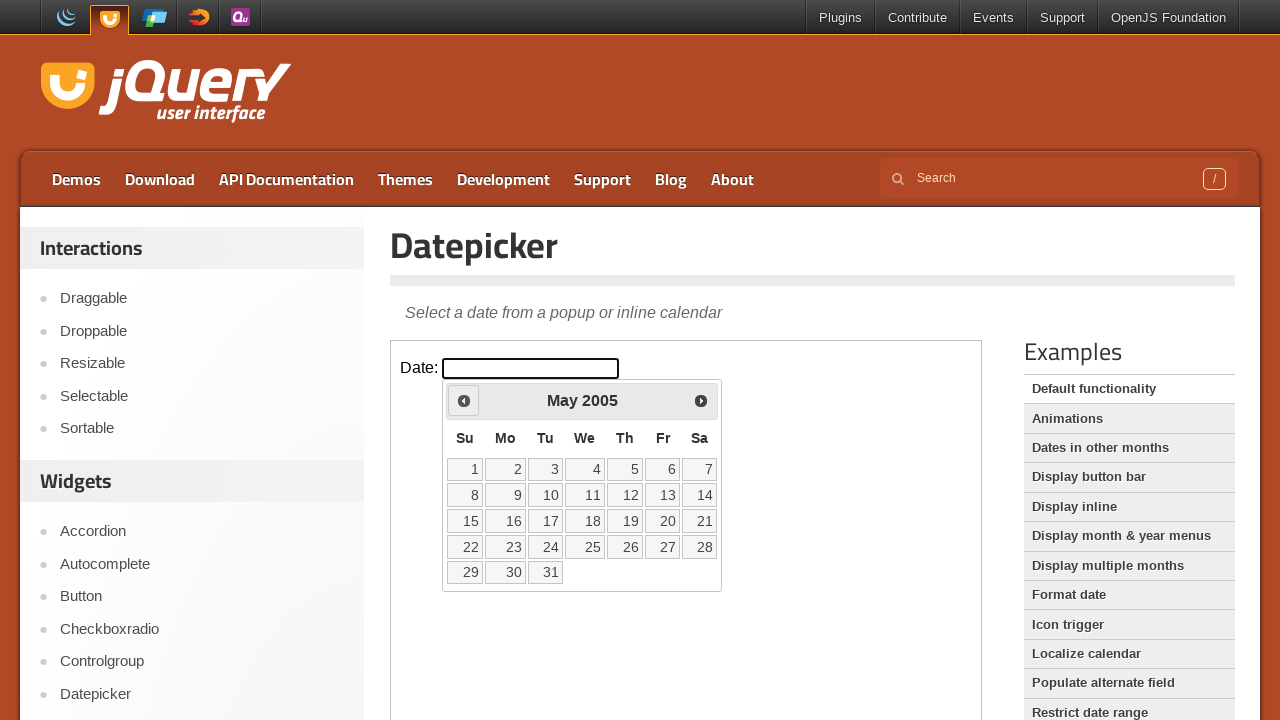

Retrieved current month: May
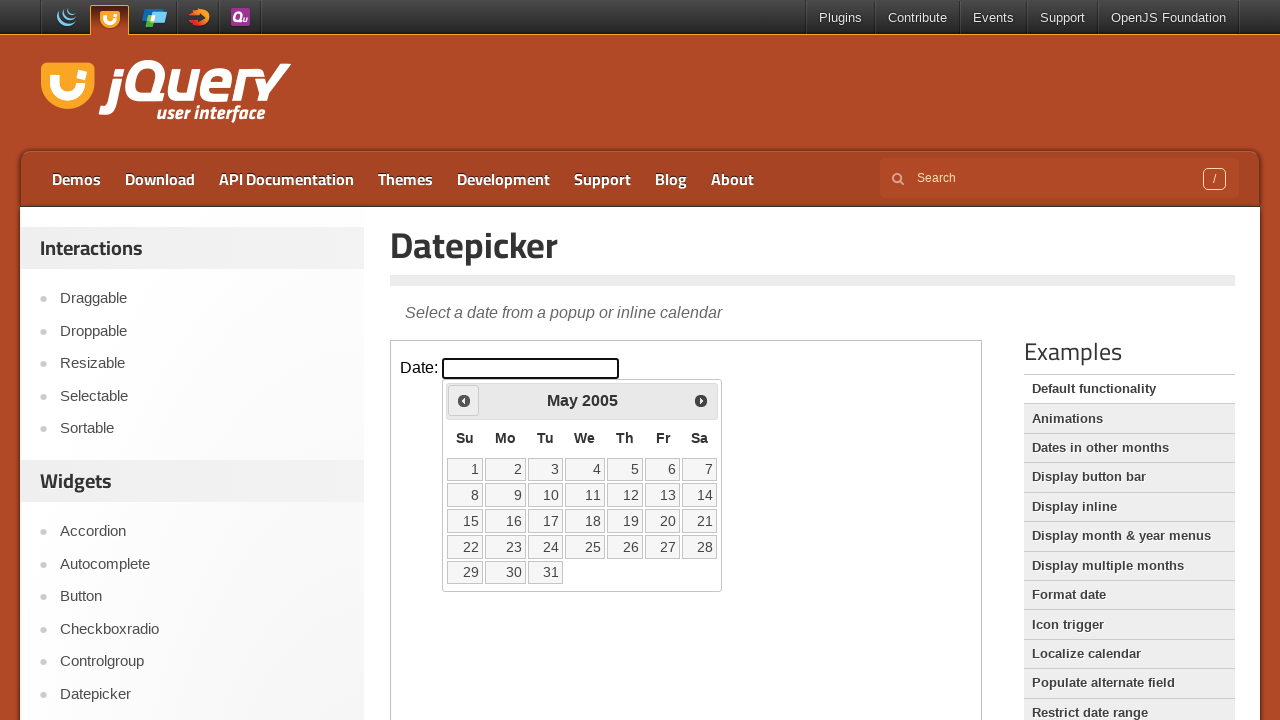

Retrieved current year: 2005
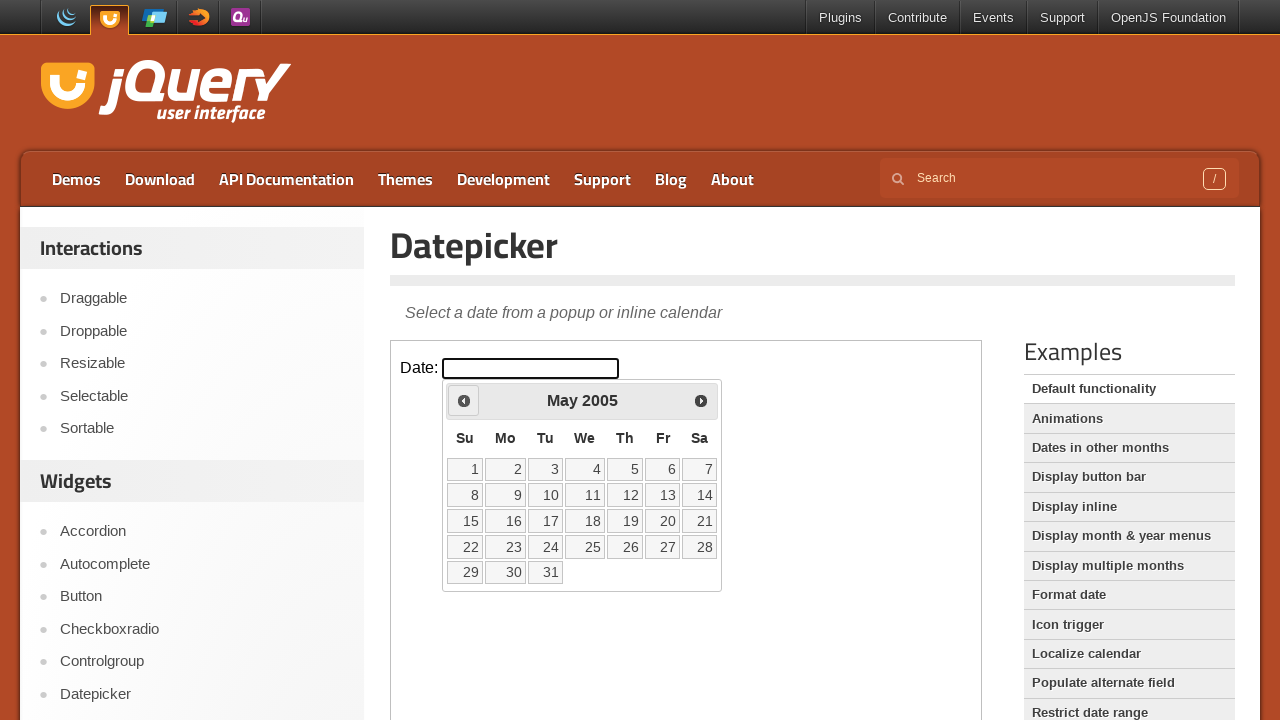

Clicked previous month button to navigate backwards at (464, 400) on iframe >> nth=0 >> internal:control=enter-frame >> .ui-datepicker-prev
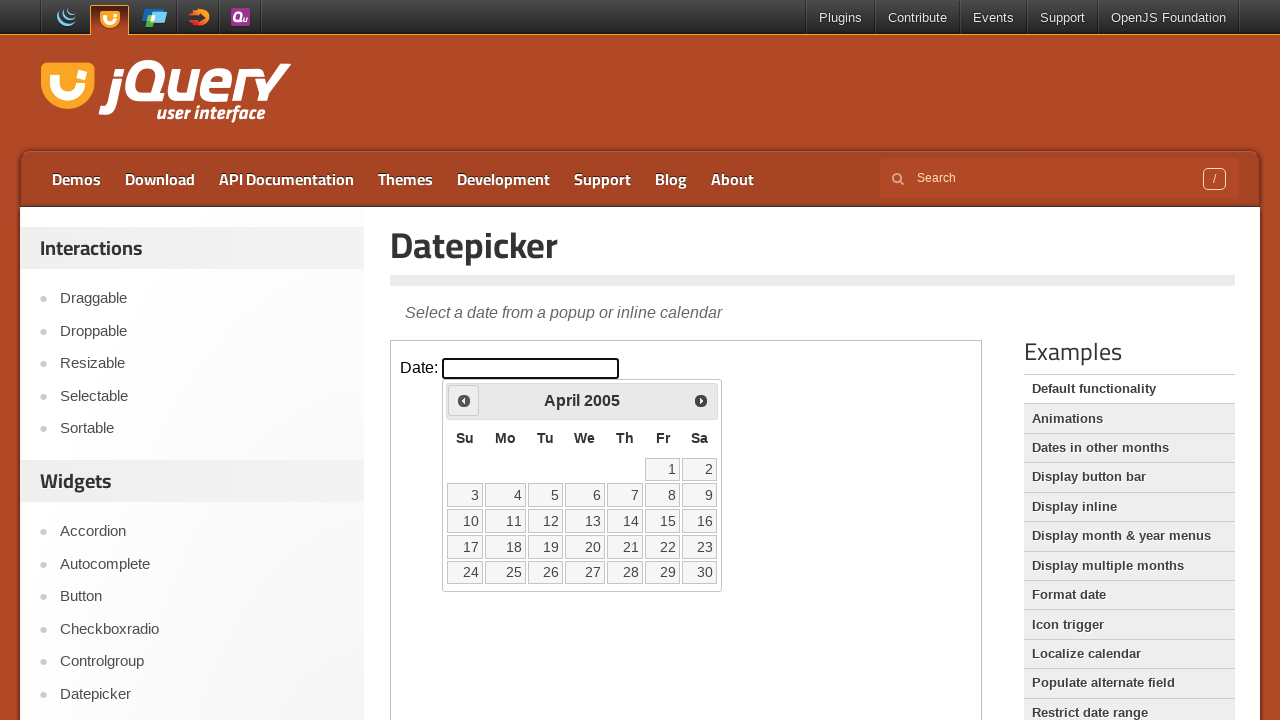

Retrieved current month: April
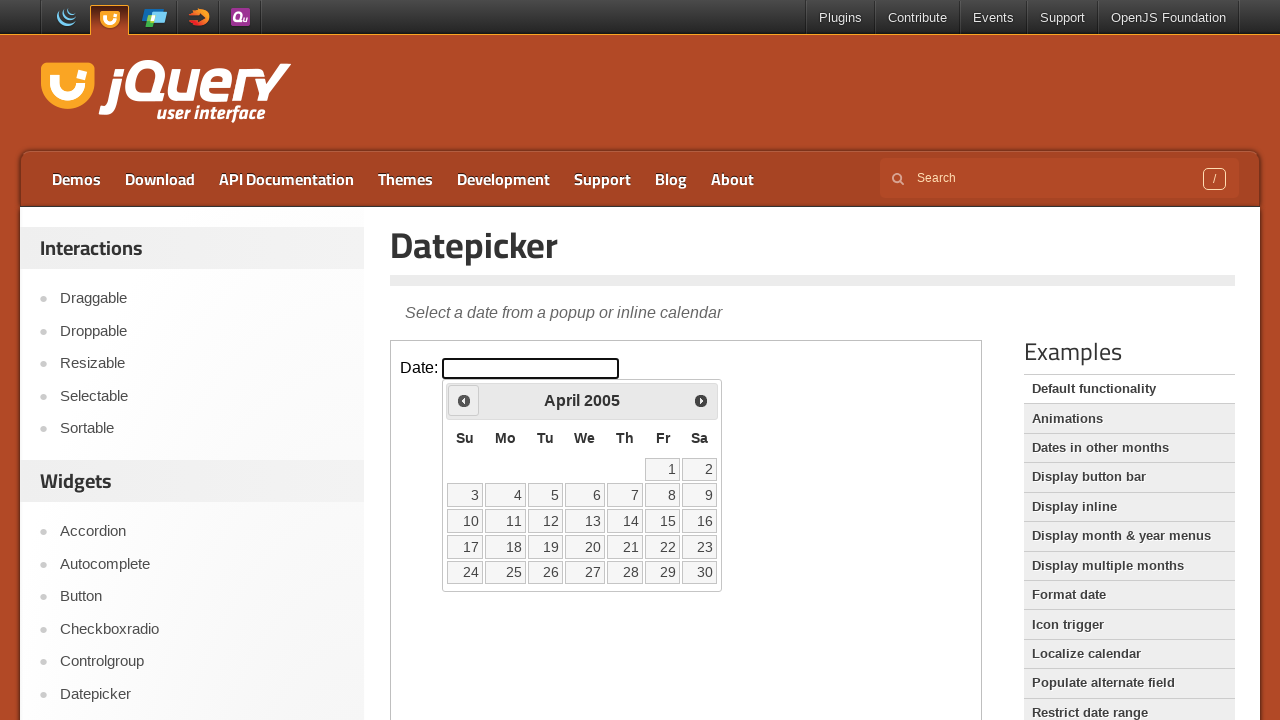

Retrieved current year: 2005
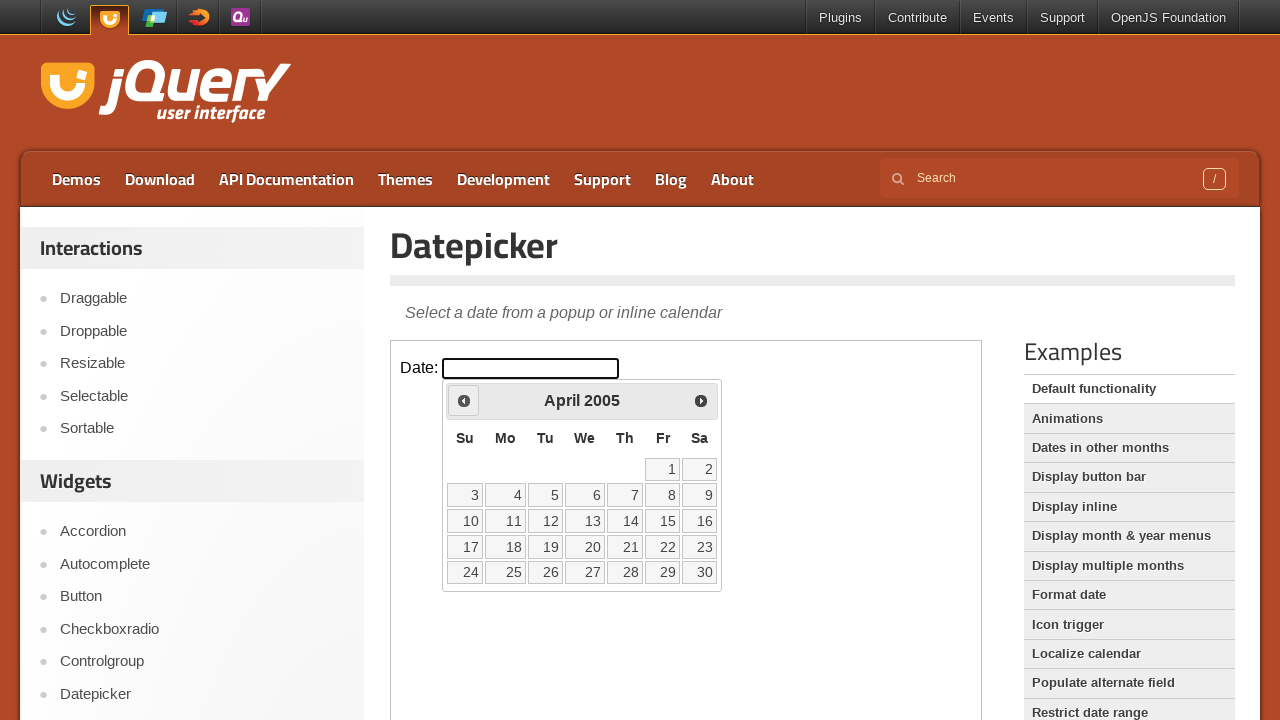

Clicked previous month button to navigate backwards at (464, 400) on iframe >> nth=0 >> internal:control=enter-frame >> .ui-datepicker-prev
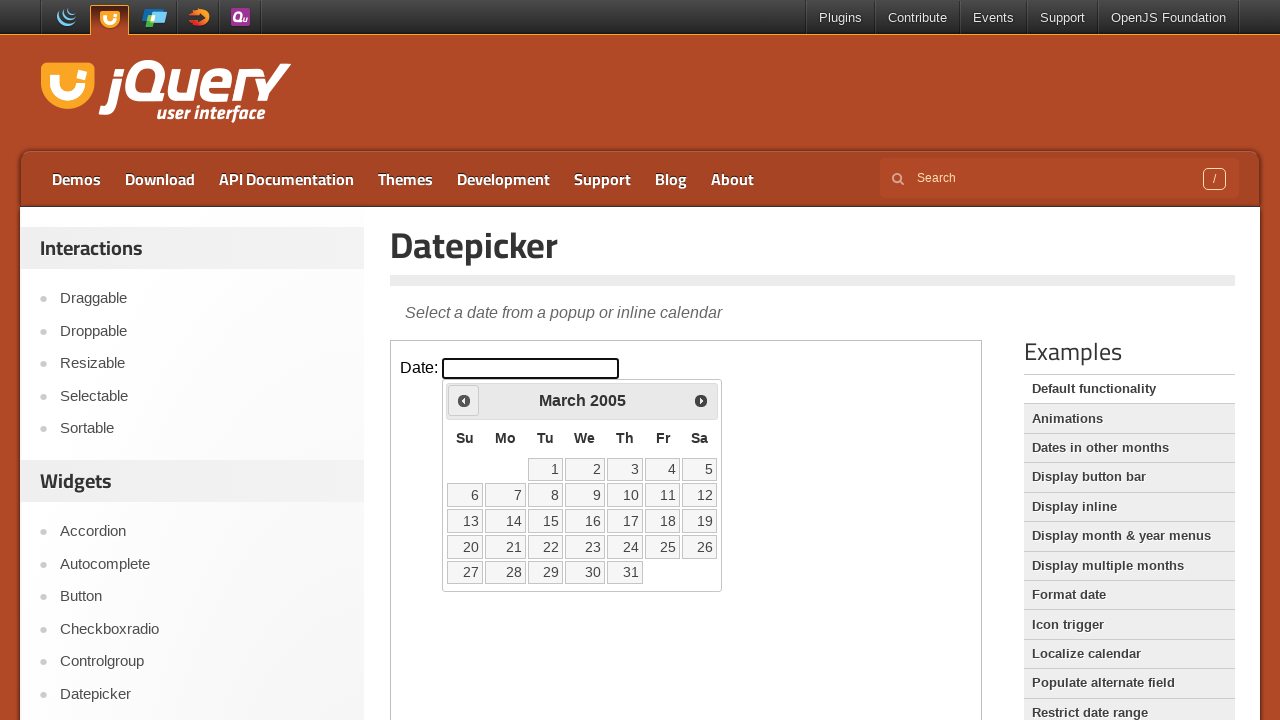

Retrieved current month: March
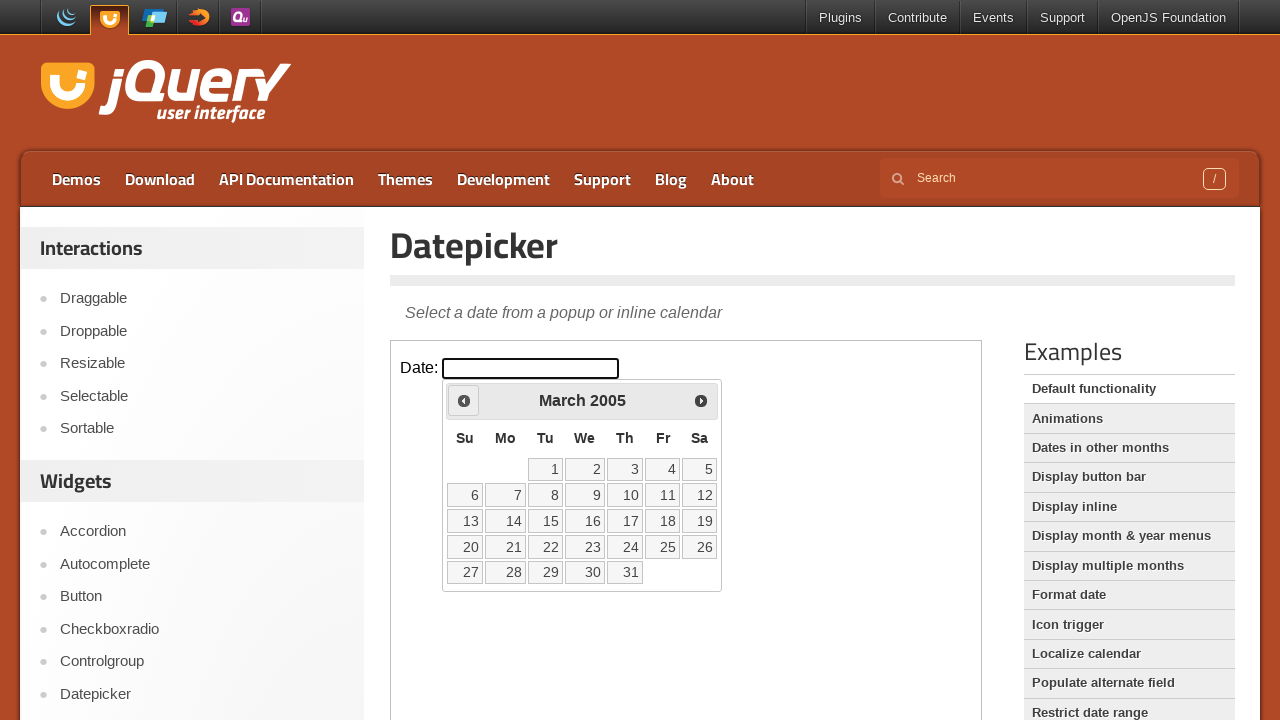

Retrieved current year: 2005
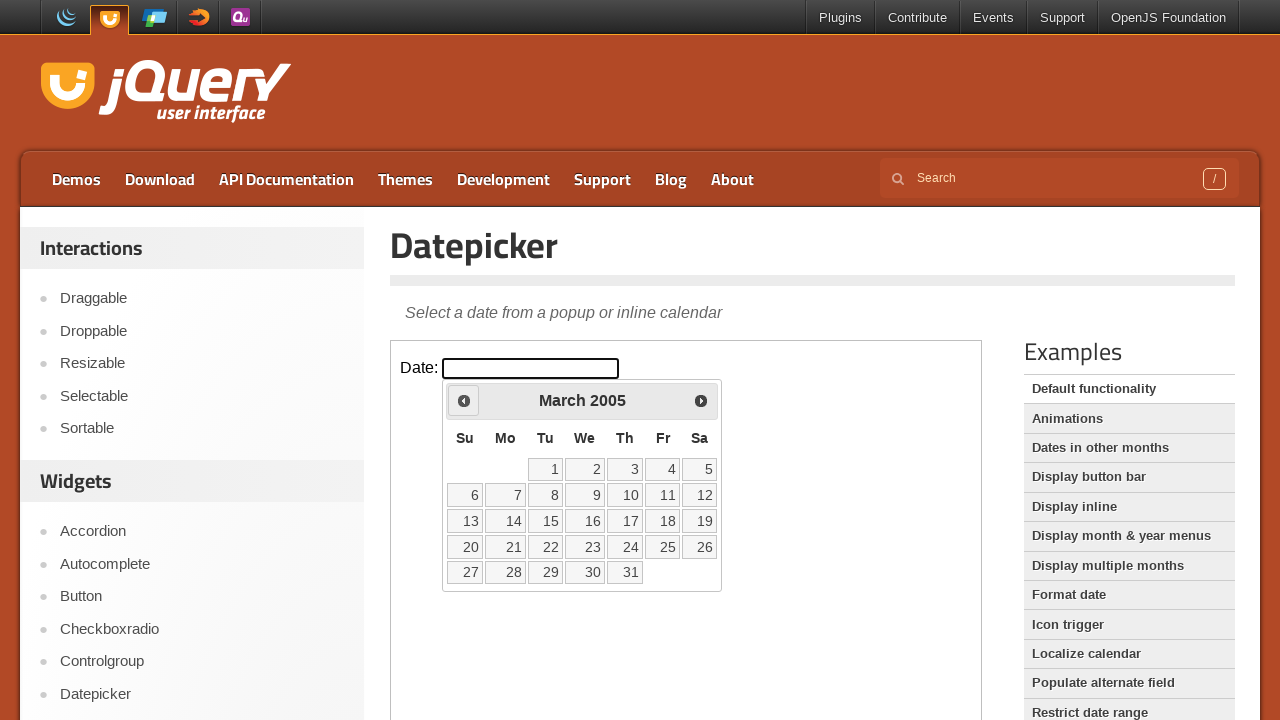

Clicked previous month button to navigate backwards at (464, 400) on iframe >> nth=0 >> internal:control=enter-frame >> .ui-datepicker-prev
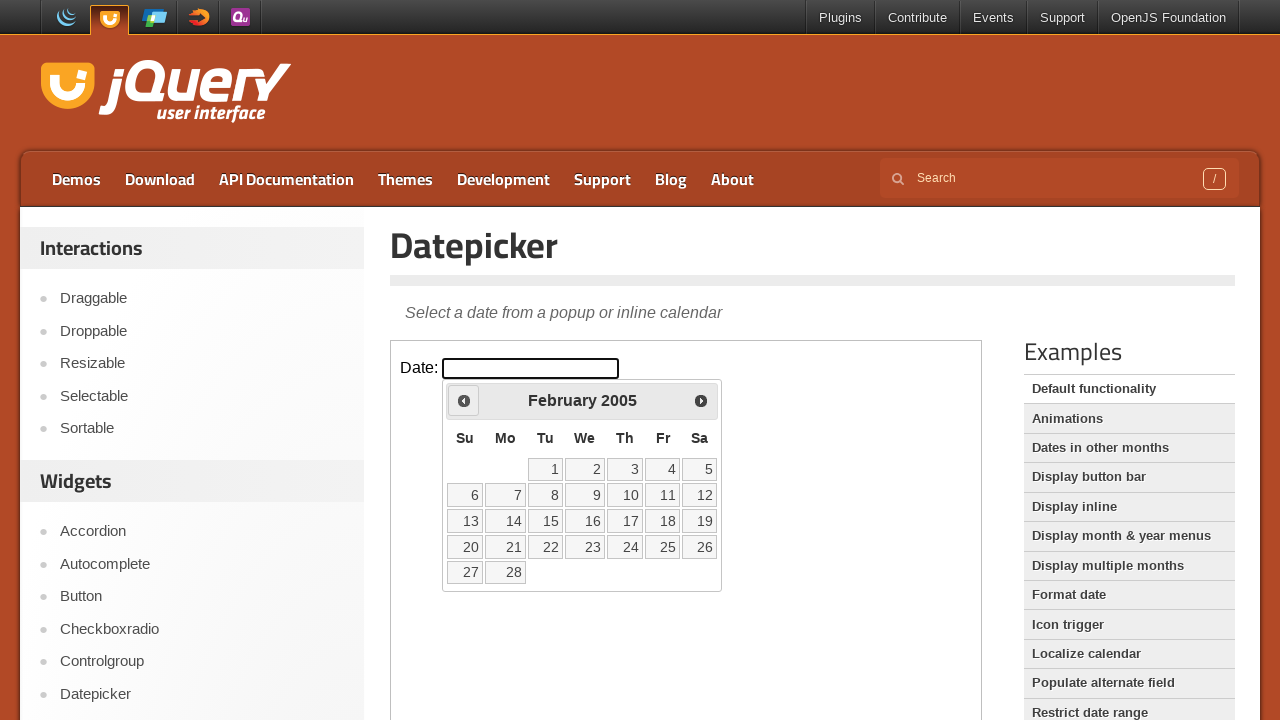

Retrieved current month: February
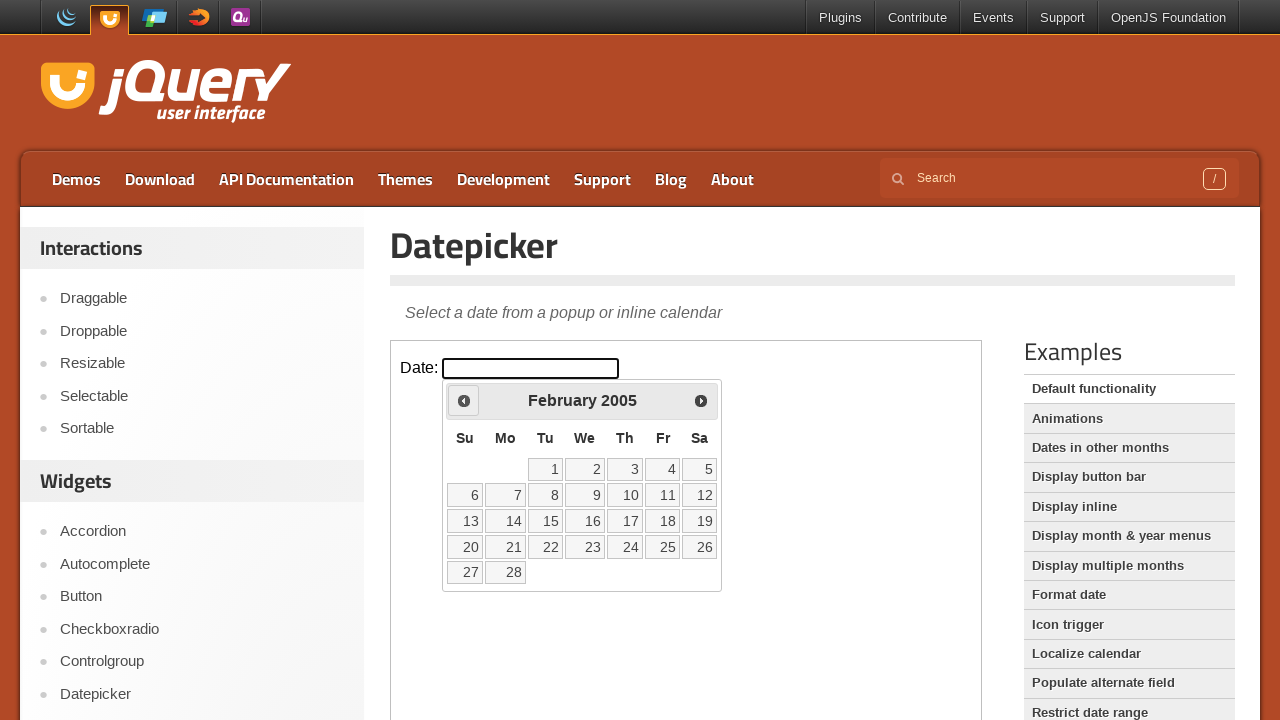

Retrieved current year: 2005
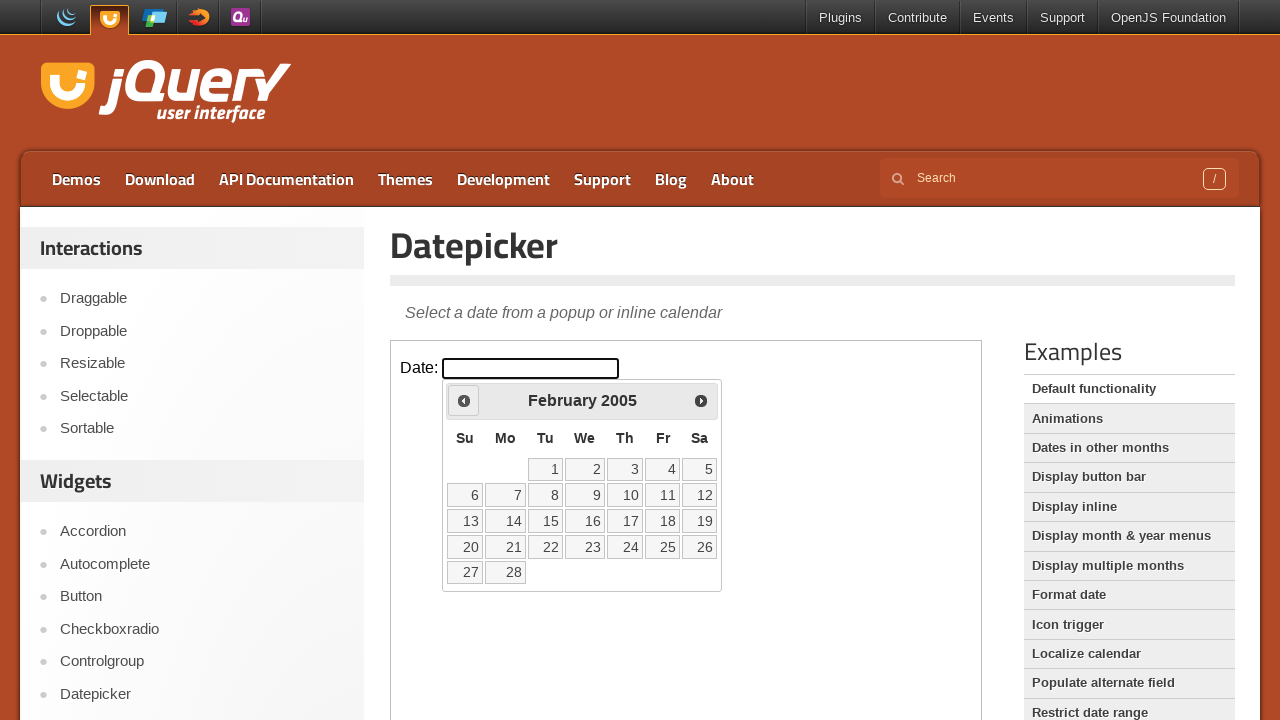

Clicked previous month button to navigate backwards at (464, 400) on iframe >> nth=0 >> internal:control=enter-frame >> .ui-datepicker-prev
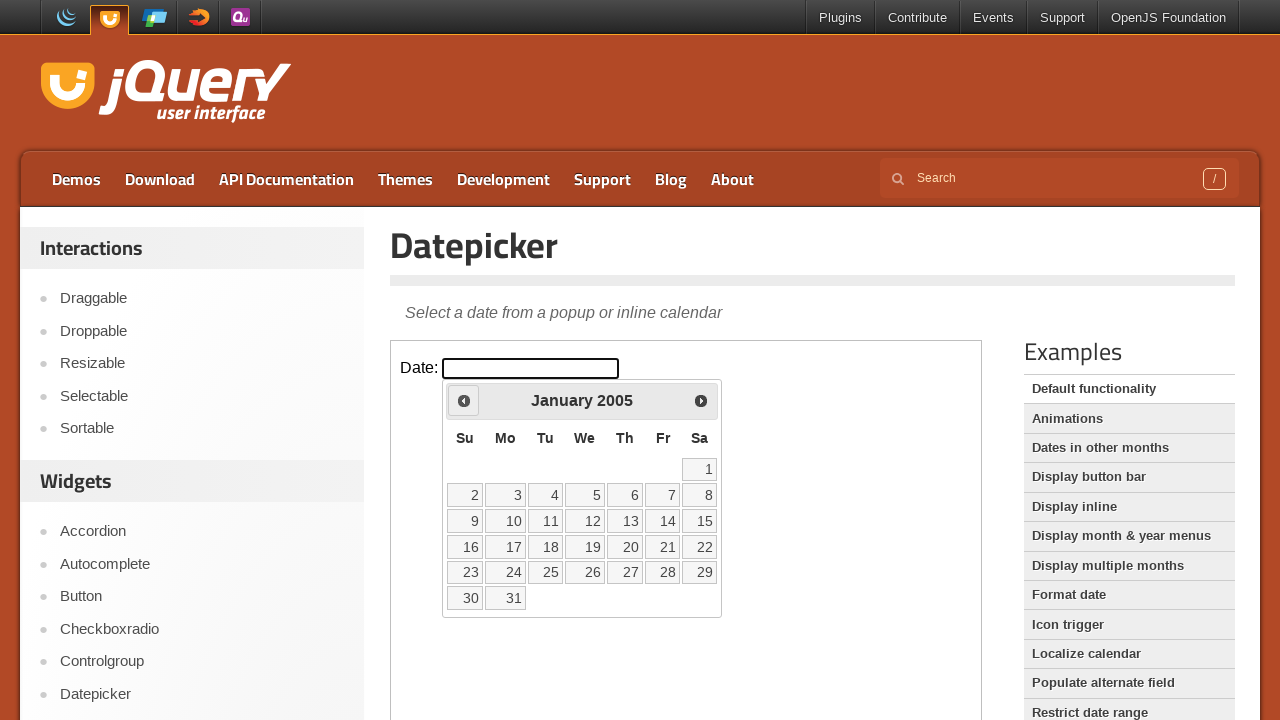

Retrieved current month: January
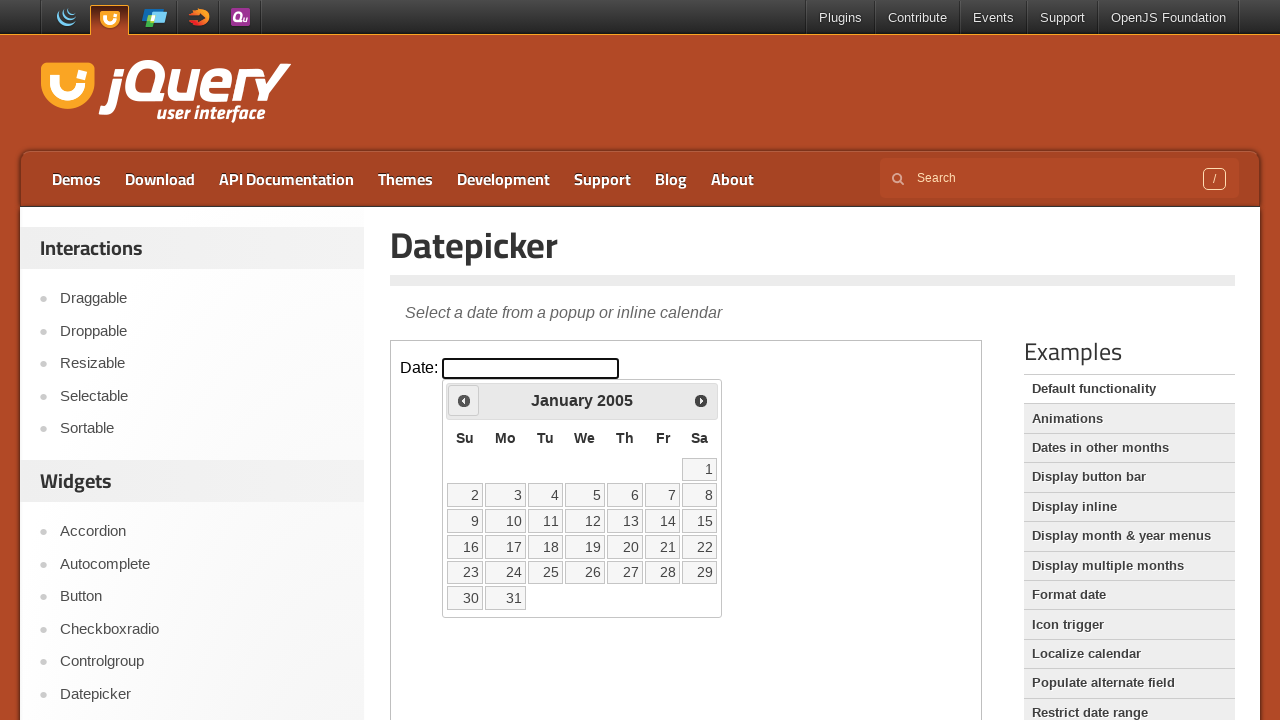

Retrieved current year: 2005
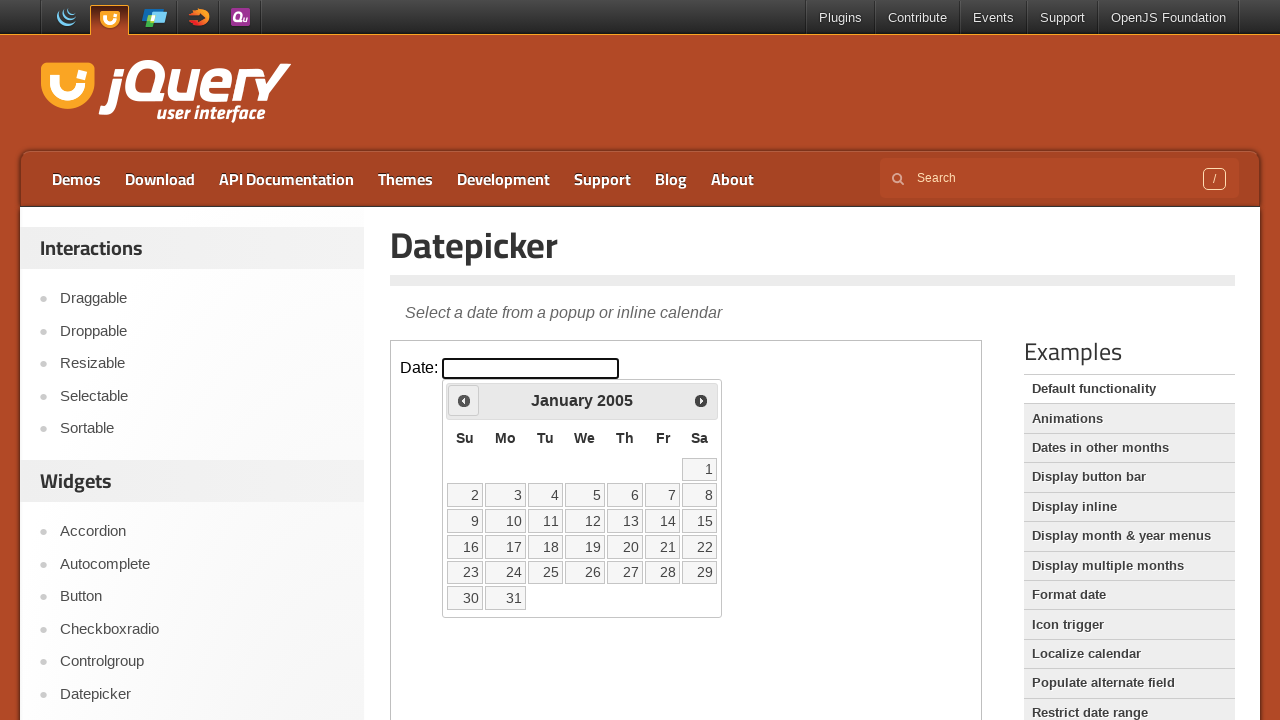

Clicked previous month button to navigate backwards at (464, 400) on iframe >> nth=0 >> internal:control=enter-frame >> .ui-datepicker-prev
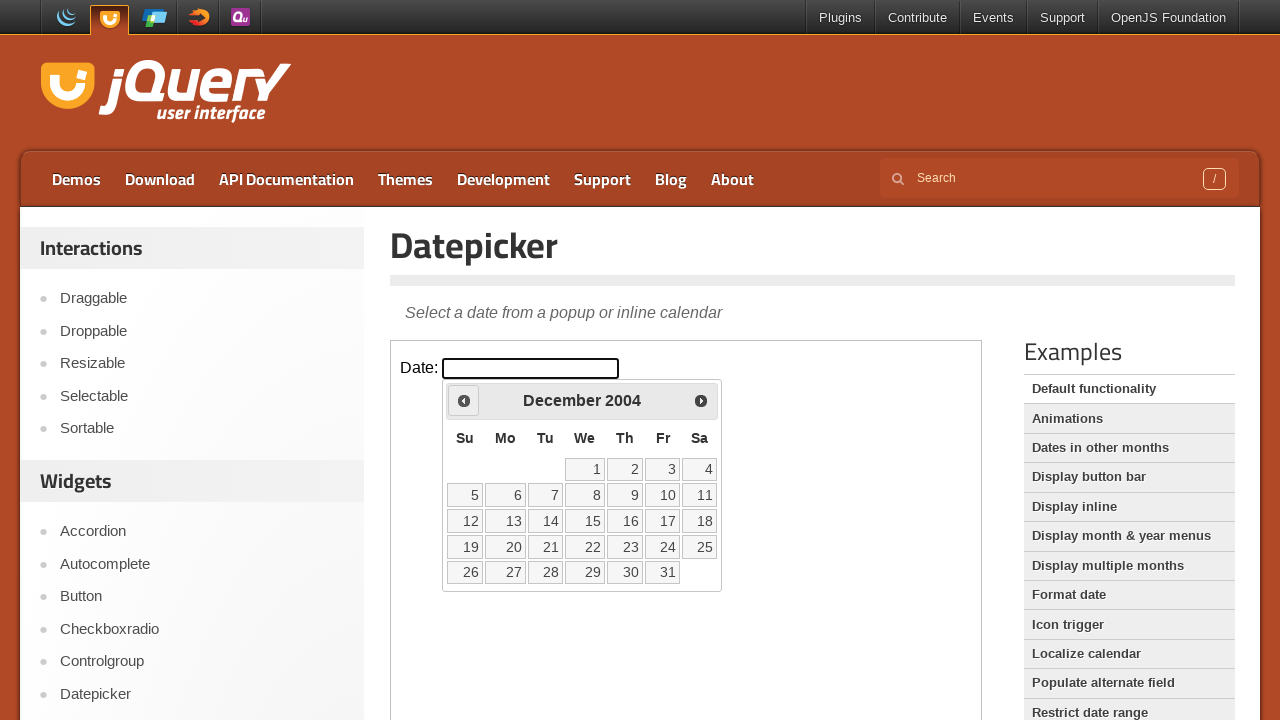

Retrieved current month: December
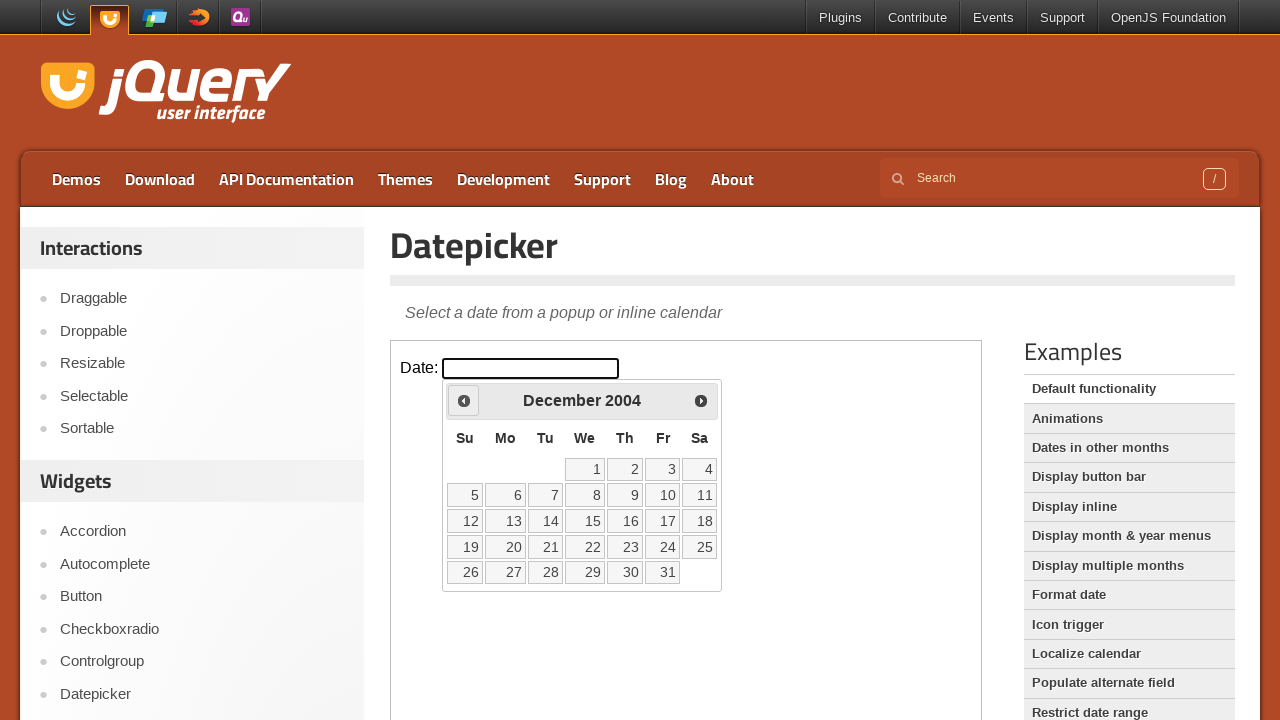

Retrieved current year: 2004
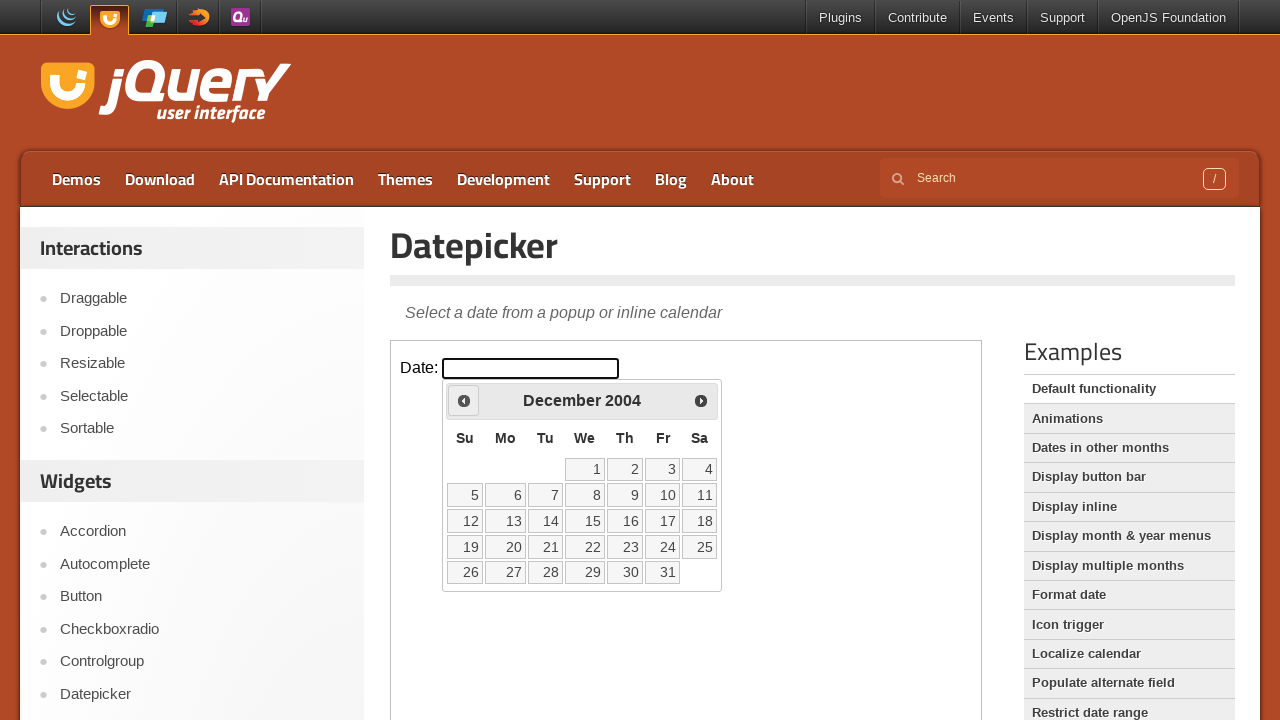

Clicked previous month button to navigate backwards at (464, 400) on iframe >> nth=0 >> internal:control=enter-frame >> .ui-datepicker-prev
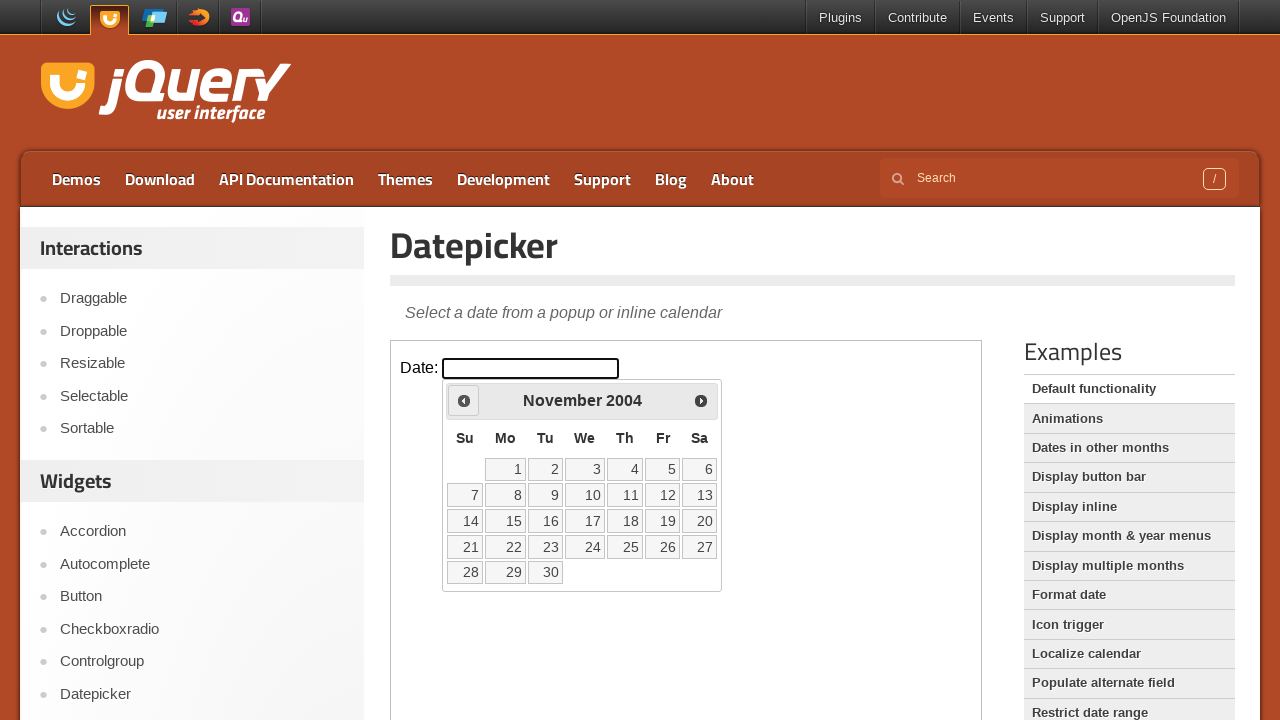

Retrieved current month: November
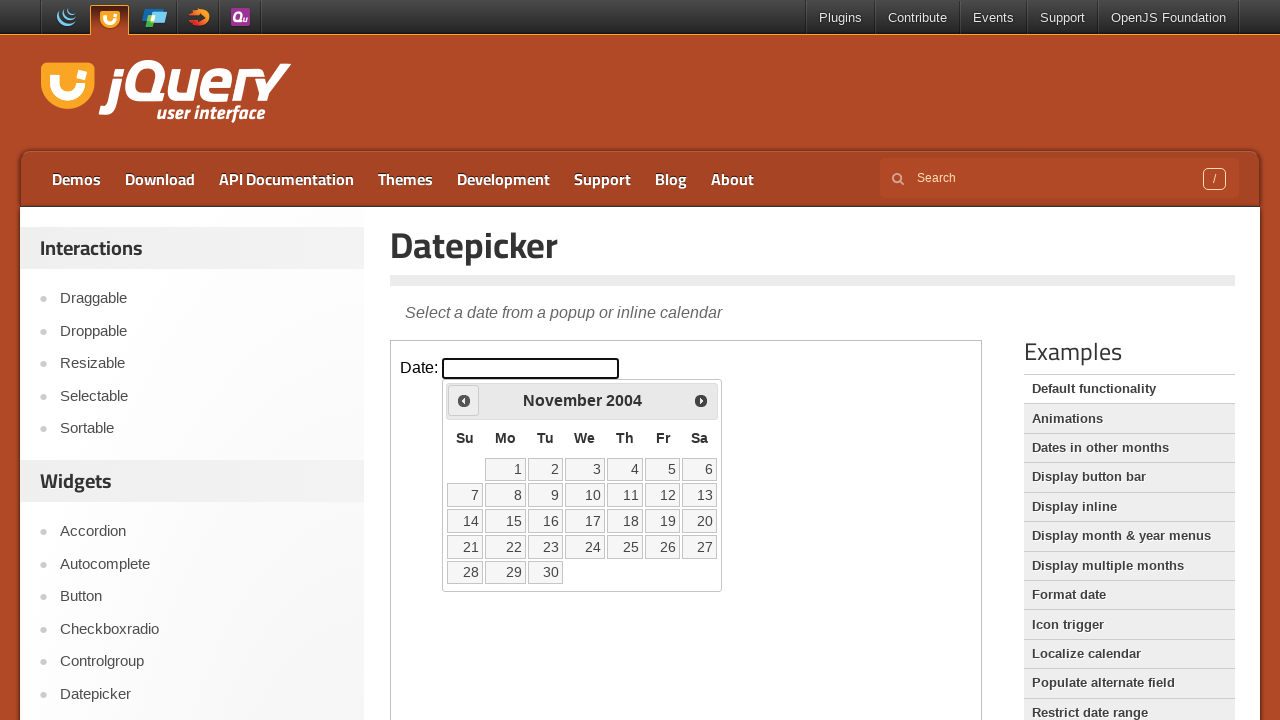

Retrieved current year: 2004
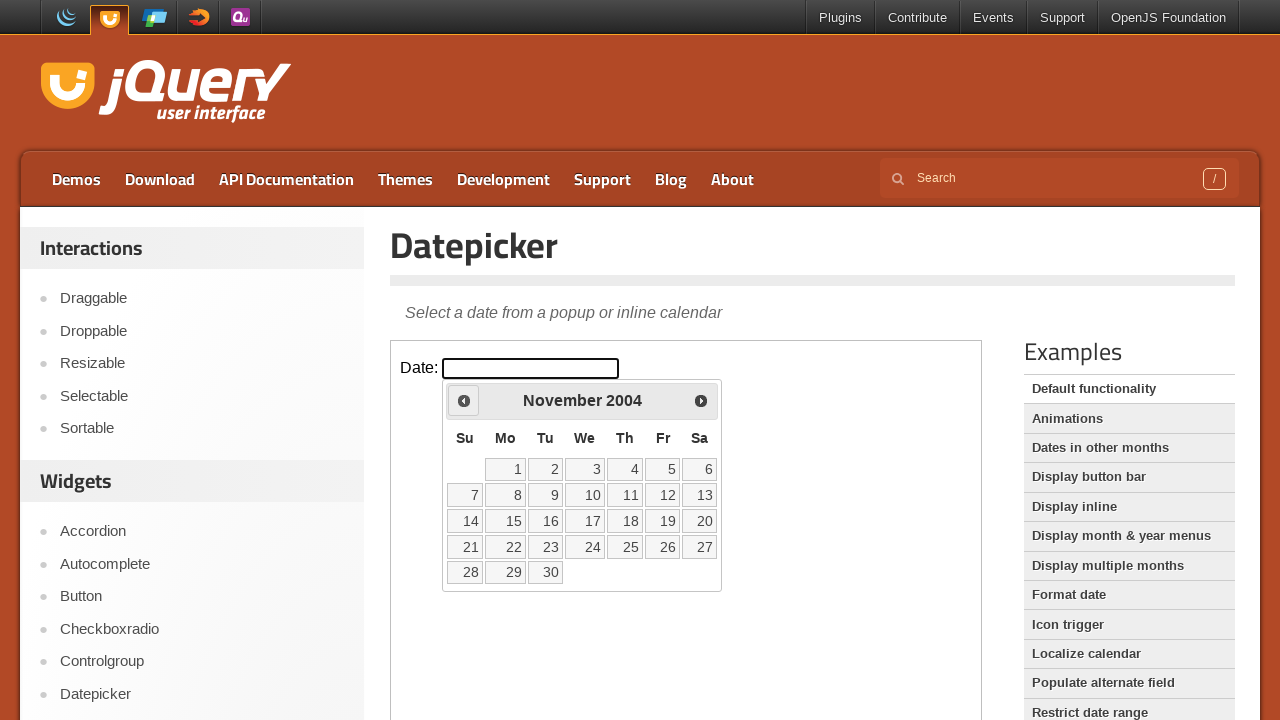

Clicked previous month button to navigate backwards at (464, 400) on iframe >> nth=0 >> internal:control=enter-frame >> .ui-datepicker-prev
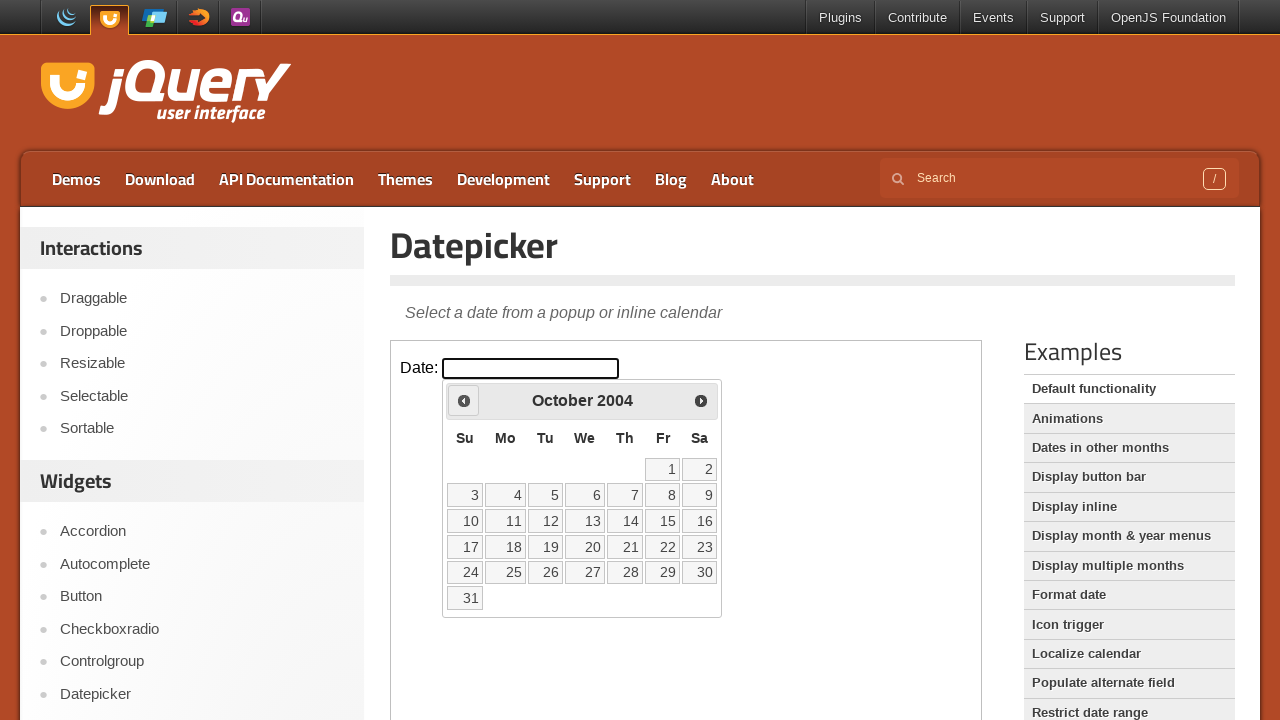

Retrieved current month: October
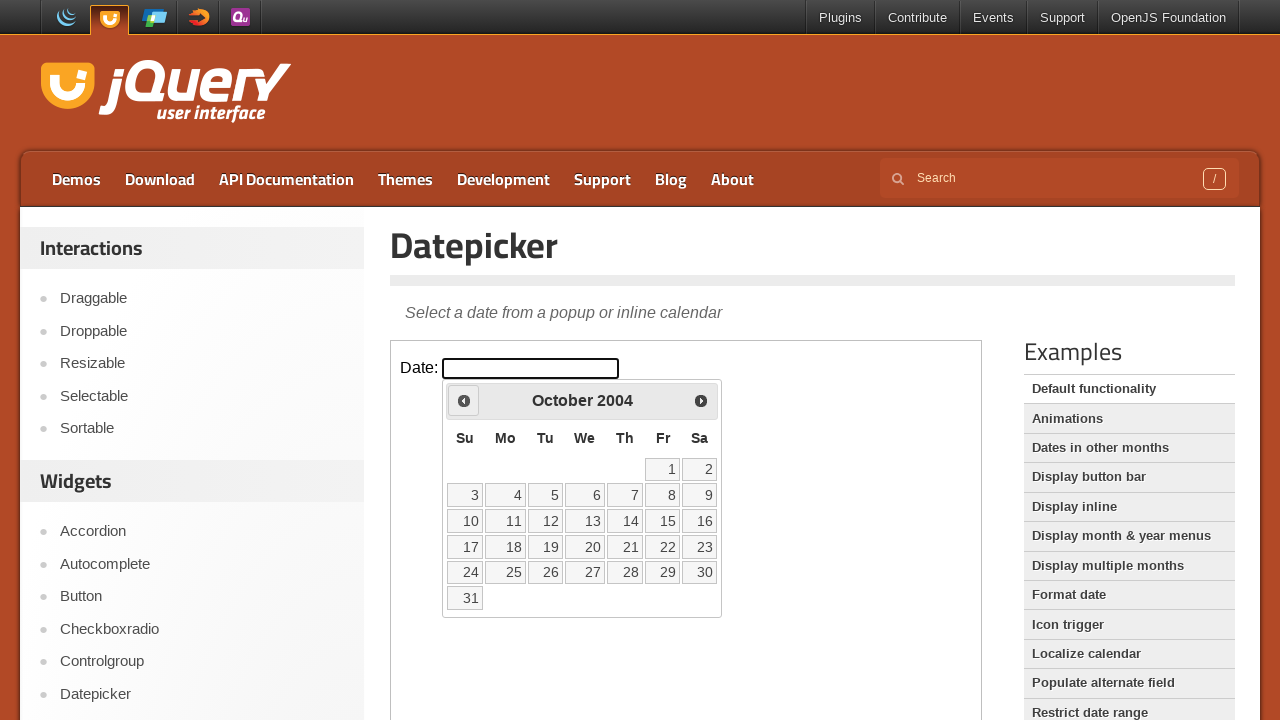

Retrieved current year: 2004
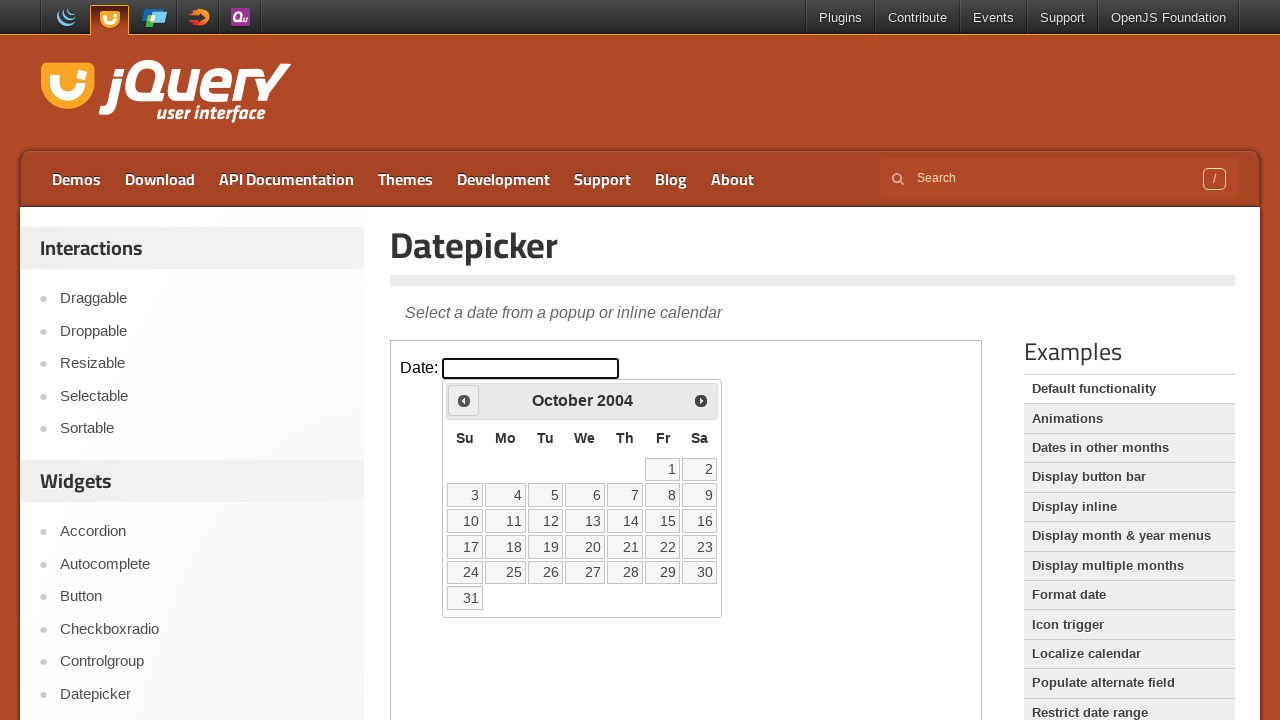

Clicked previous month button to navigate backwards at (464, 400) on iframe >> nth=0 >> internal:control=enter-frame >> .ui-datepicker-prev
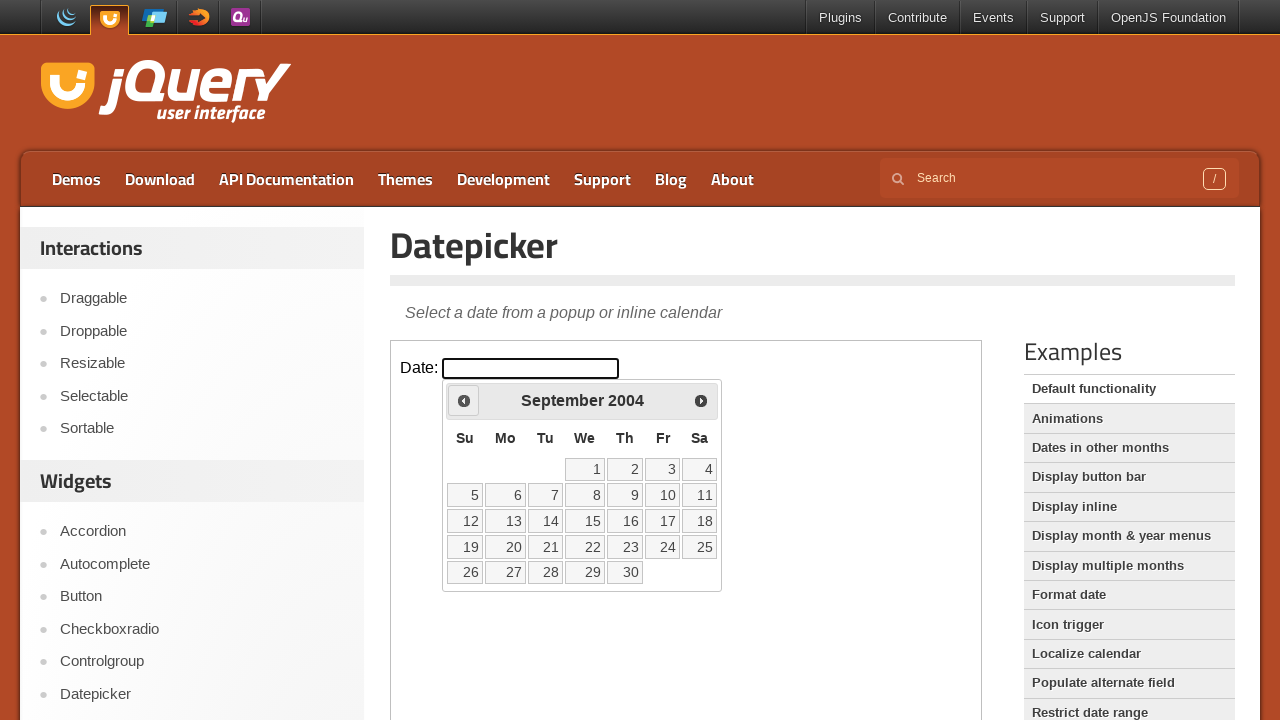

Retrieved current month: September
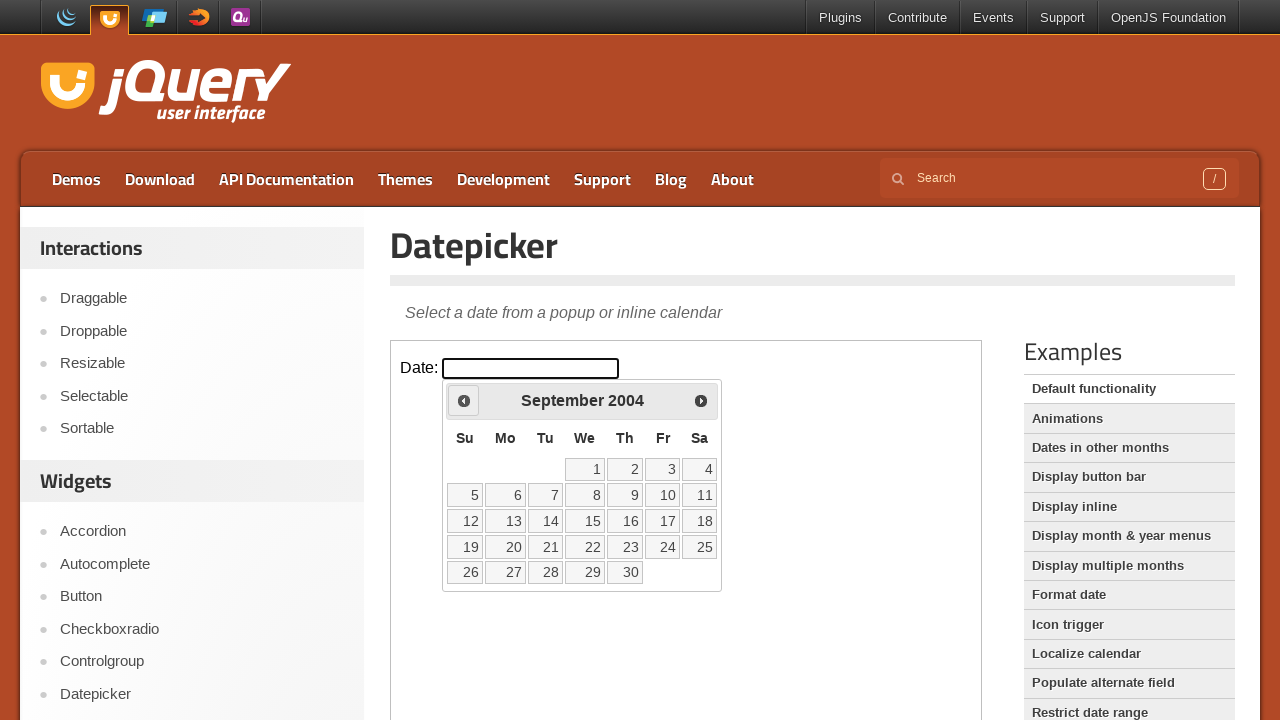

Retrieved current year: 2004
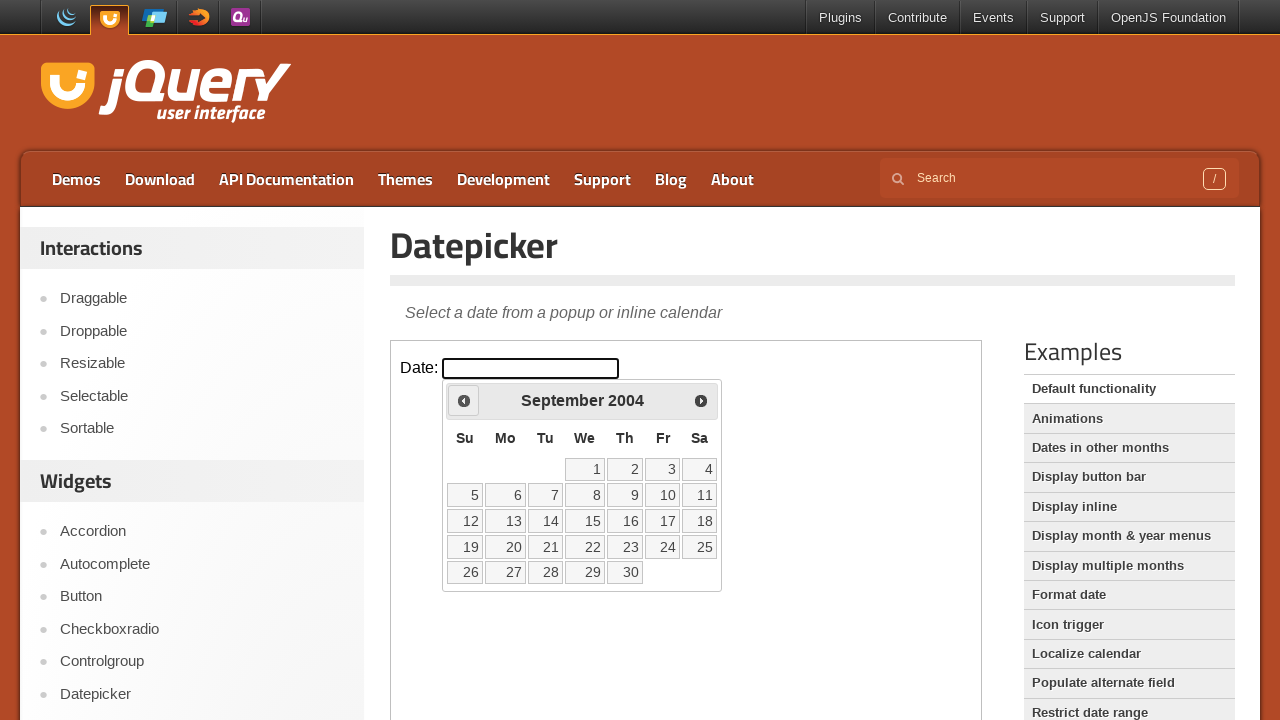

Clicked previous month button to navigate backwards at (464, 400) on iframe >> nth=0 >> internal:control=enter-frame >> .ui-datepicker-prev
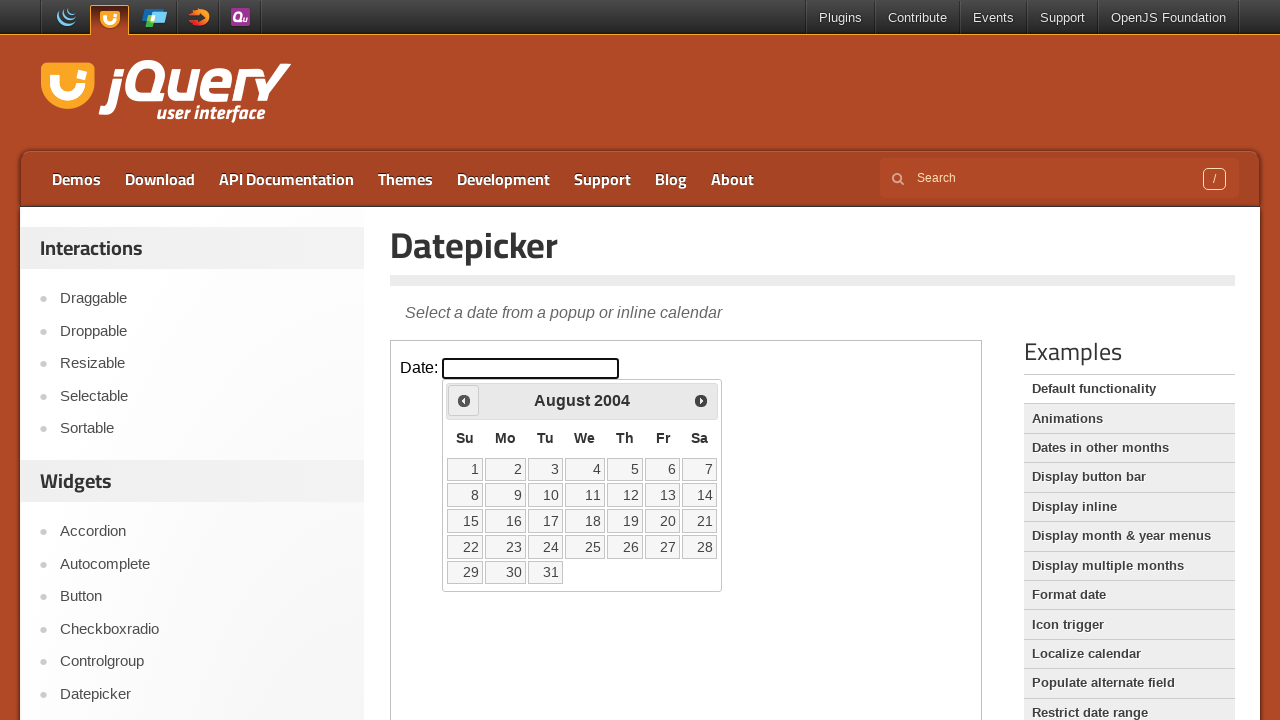

Retrieved current month: August
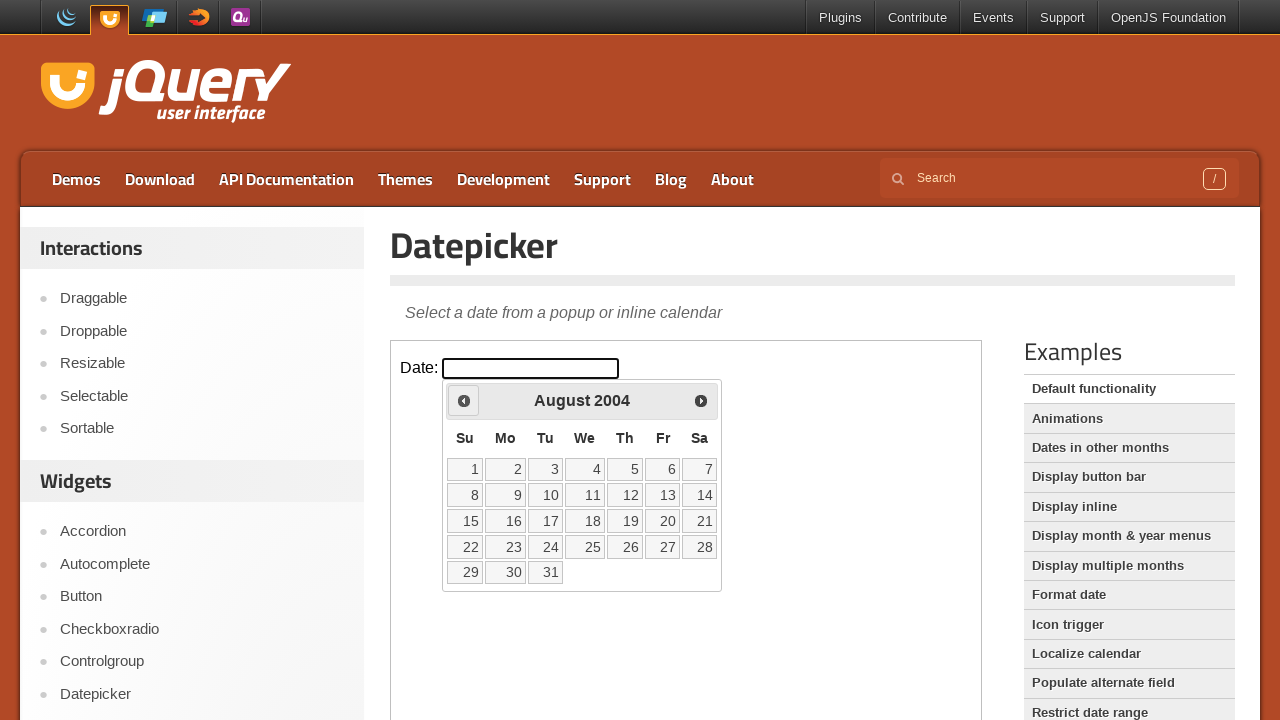

Retrieved current year: 2004
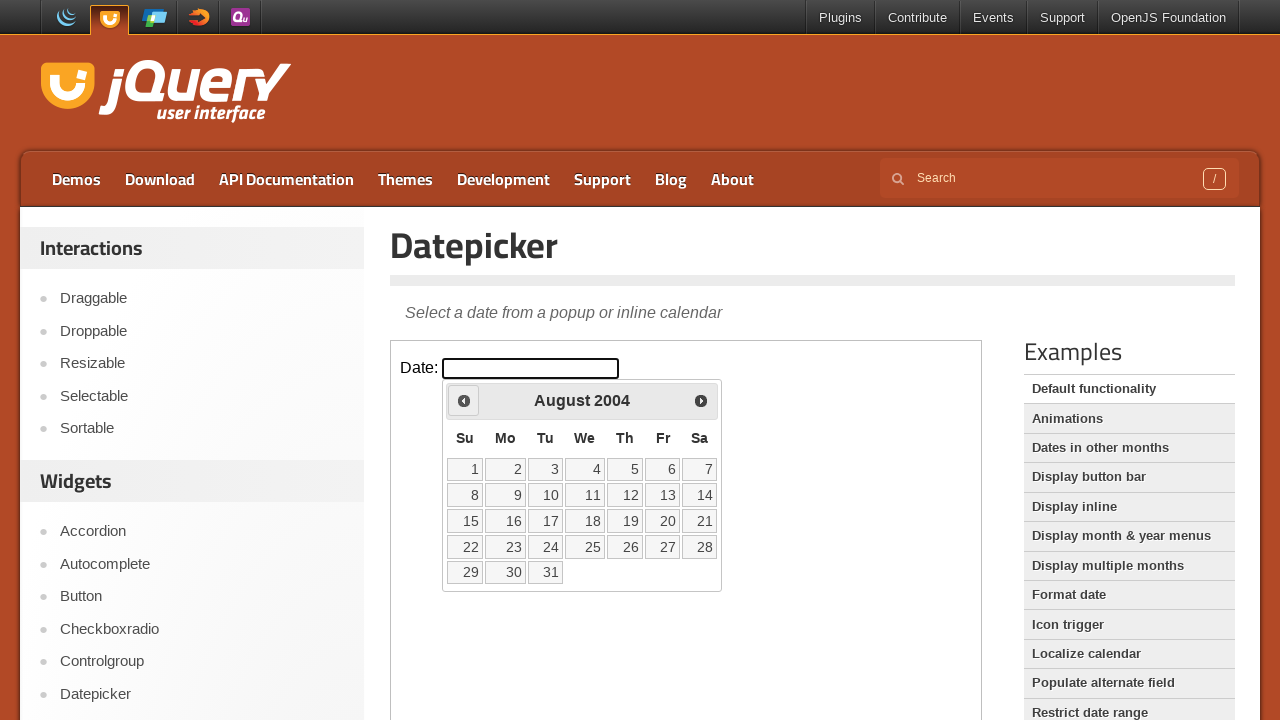

Clicked previous month button to navigate backwards at (464, 400) on iframe >> nth=0 >> internal:control=enter-frame >> .ui-datepicker-prev
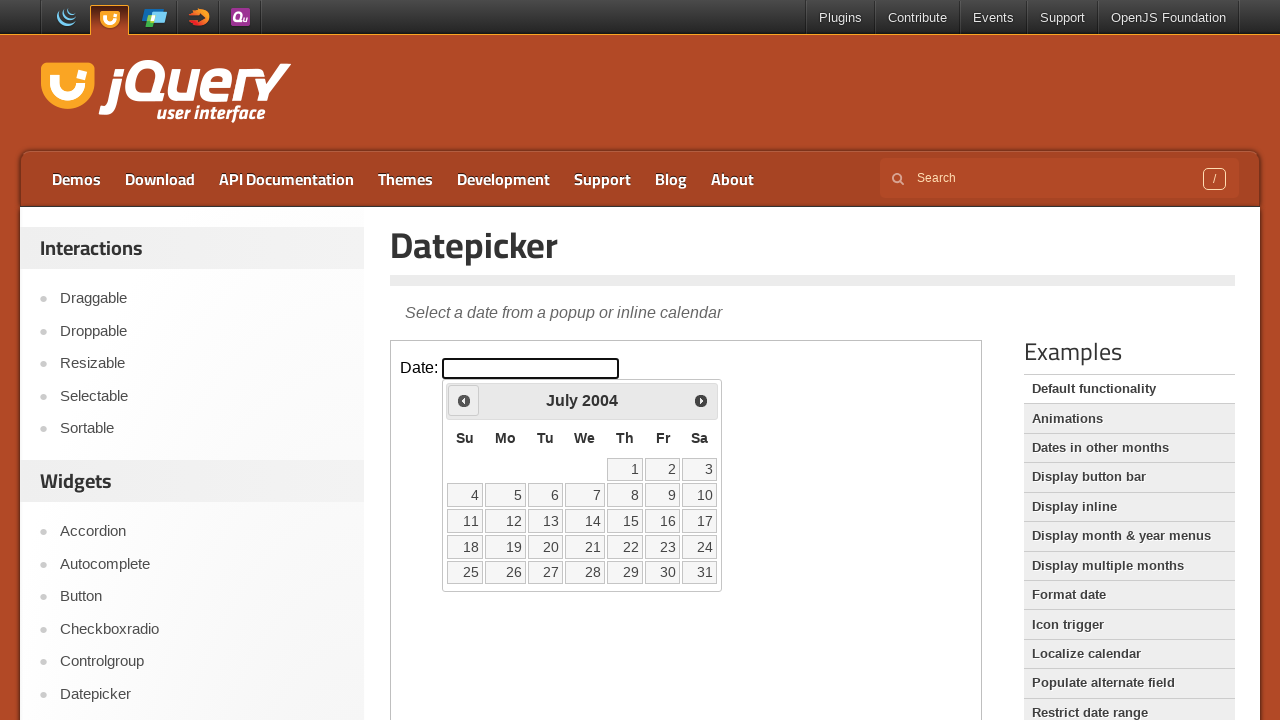

Retrieved current month: July
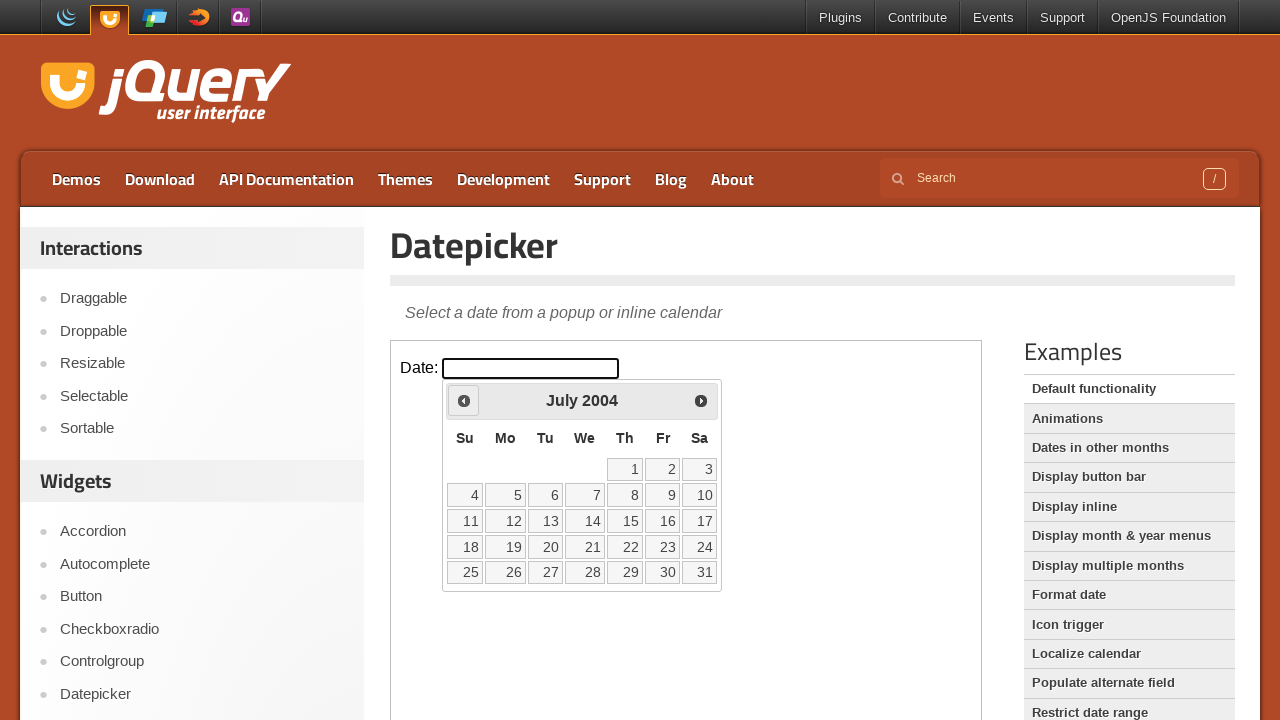

Retrieved current year: 2004
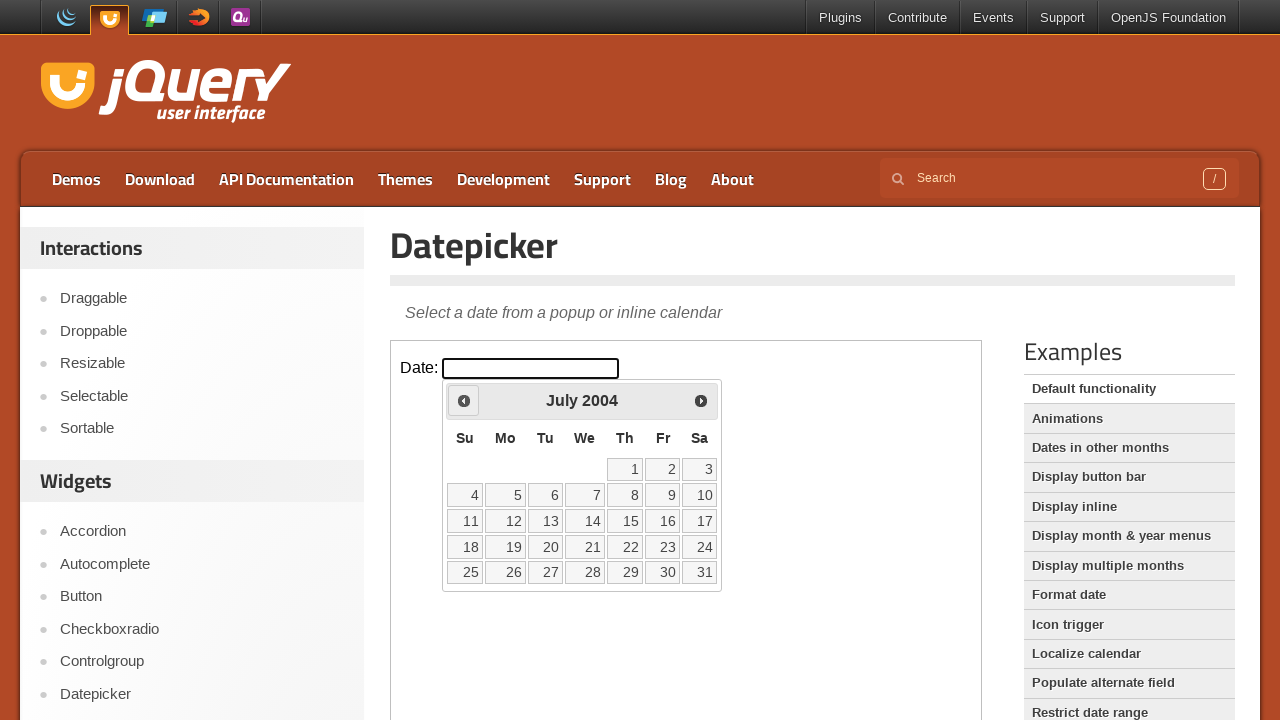

Clicked previous month button to navigate backwards at (464, 400) on iframe >> nth=0 >> internal:control=enter-frame >> .ui-datepicker-prev
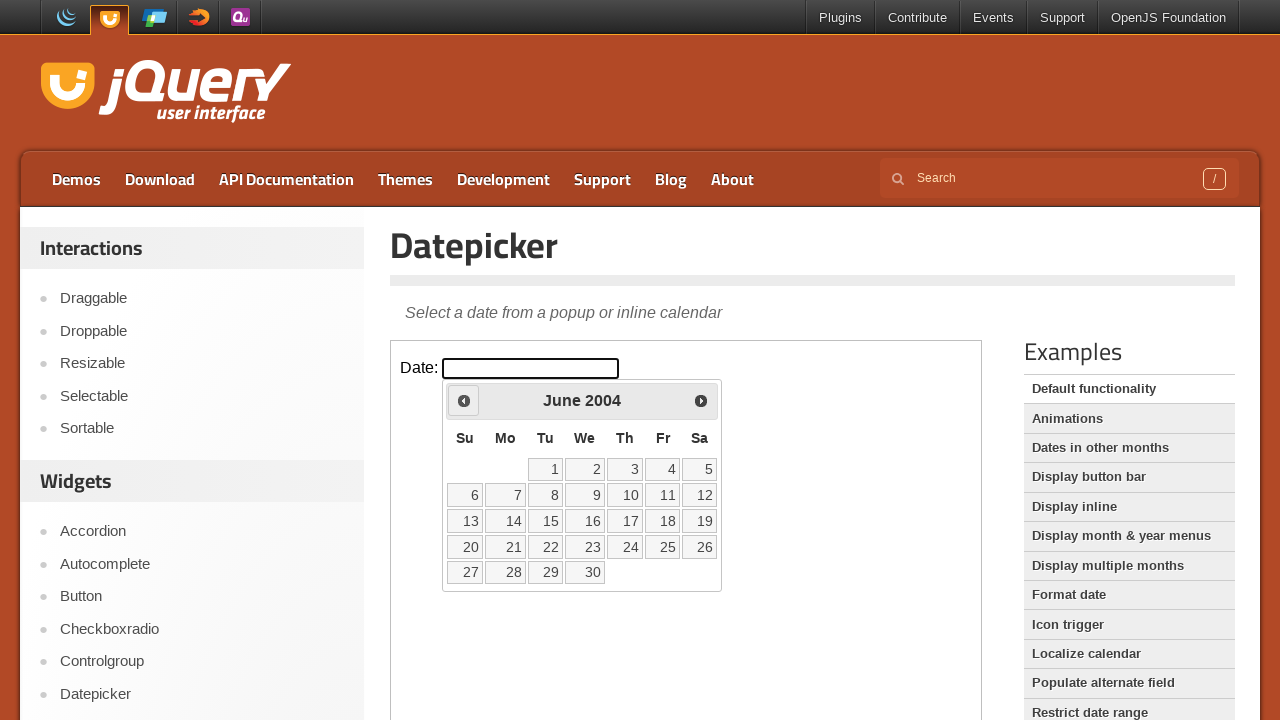

Retrieved current month: June
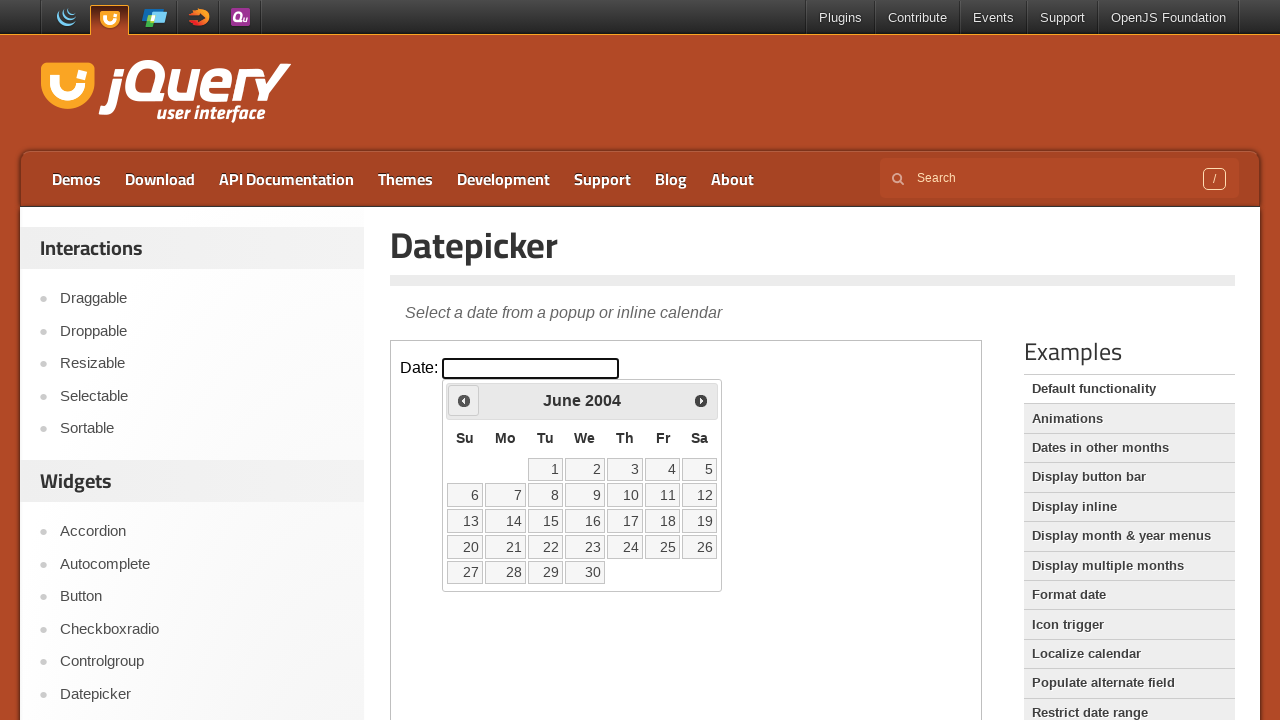

Retrieved current year: 2004
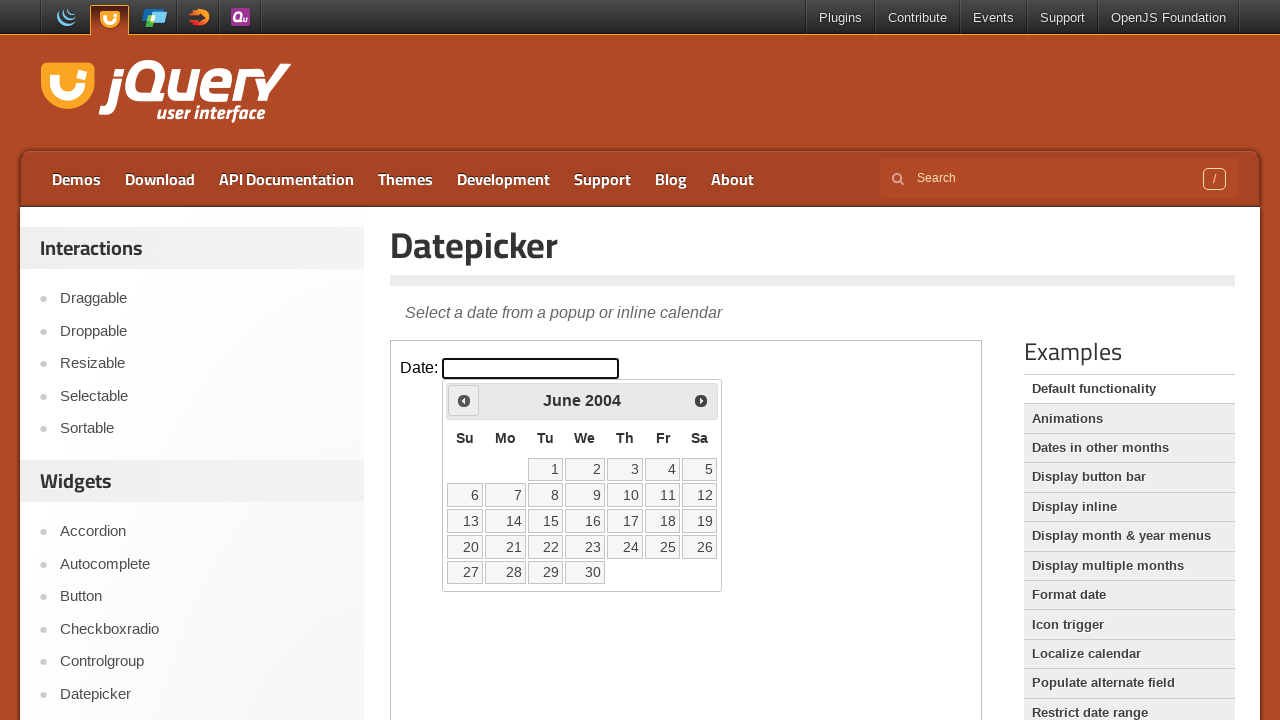

Clicked previous month button to navigate backwards at (464, 400) on iframe >> nth=0 >> internal:control=enter-frame >> .ui-datepicker-prev
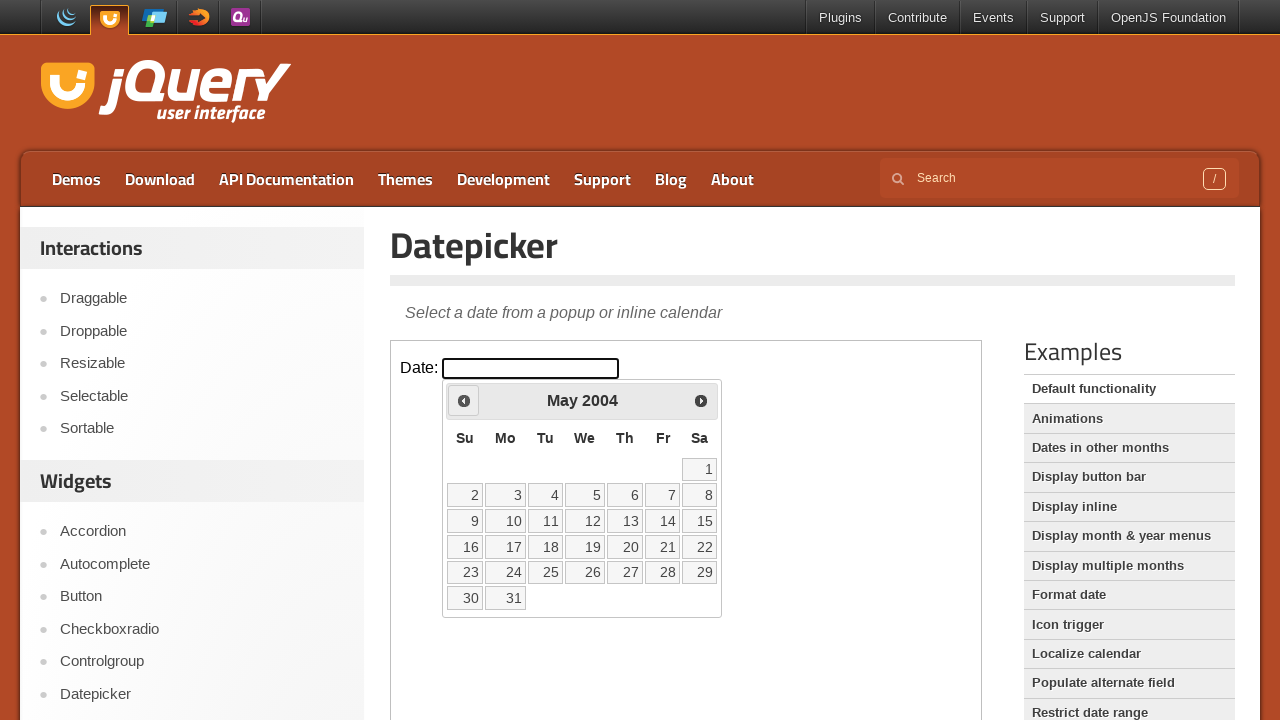

Retrieved current month: May
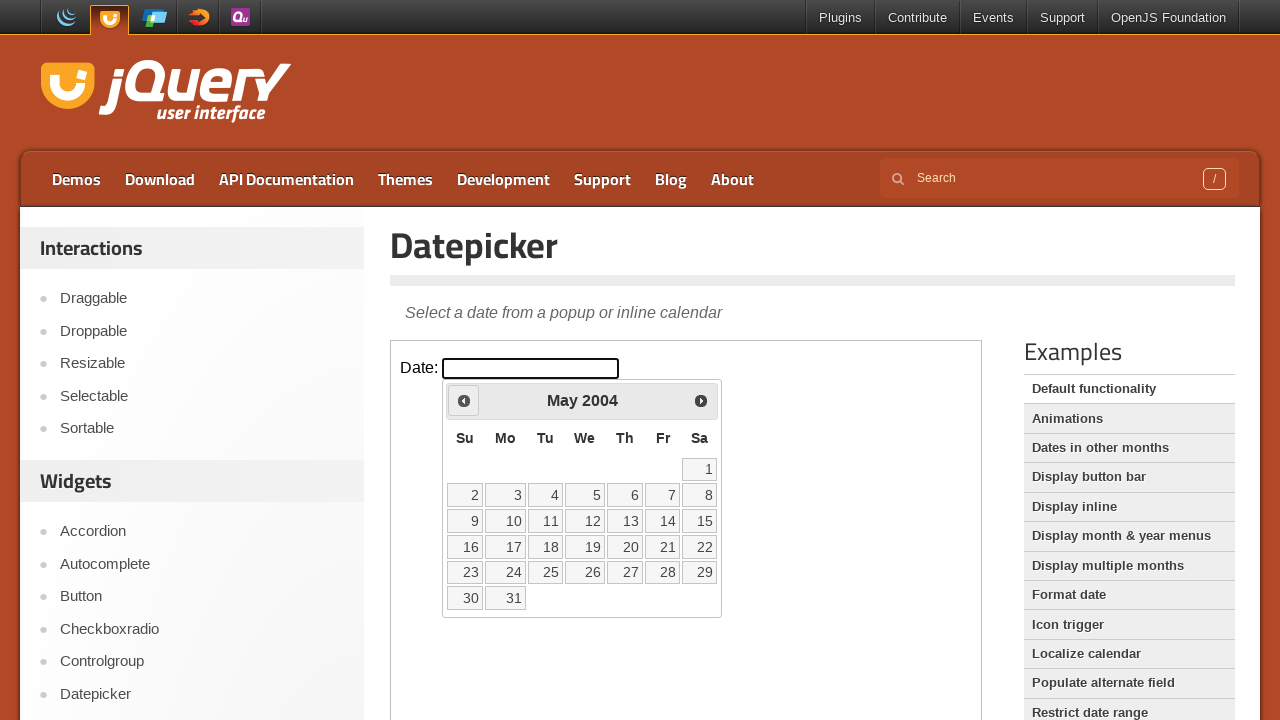

Retrieved current year: 2004
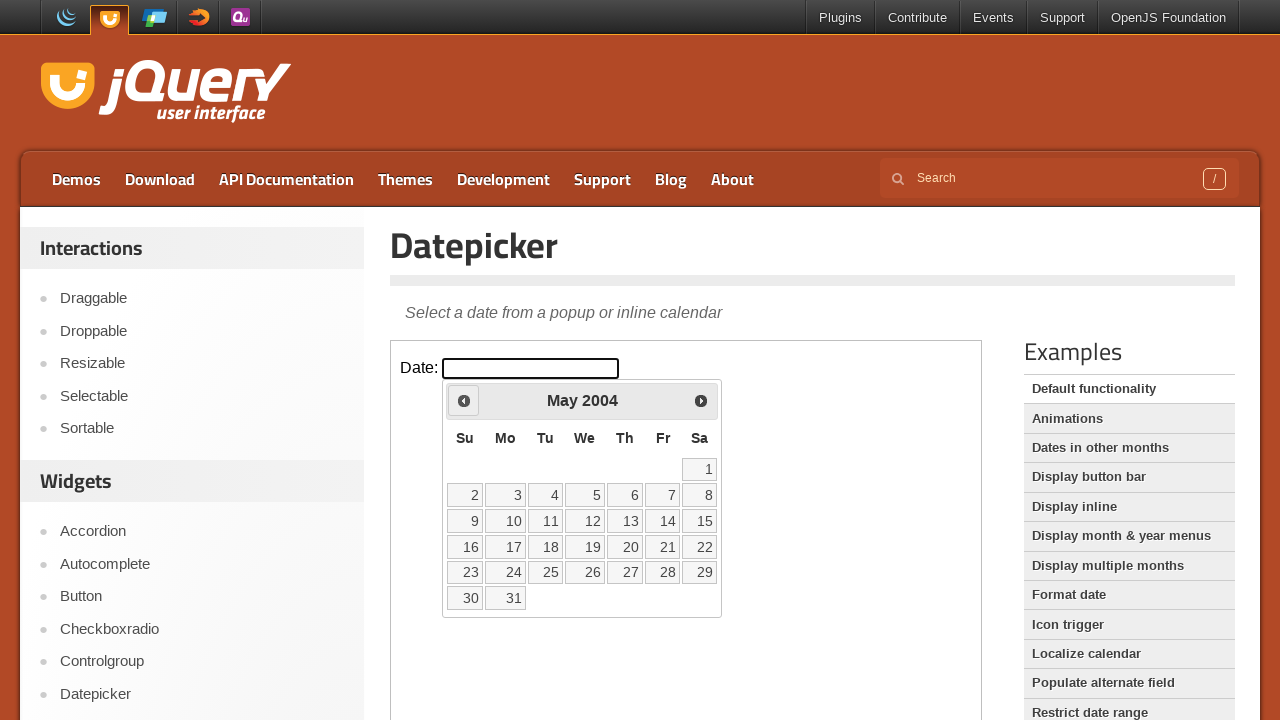

Clicked previous month button to navigate backwards at (464, 400) on iframe >> nth=0 >> internal:control=enter-frame >> .ui-datepicker-prev
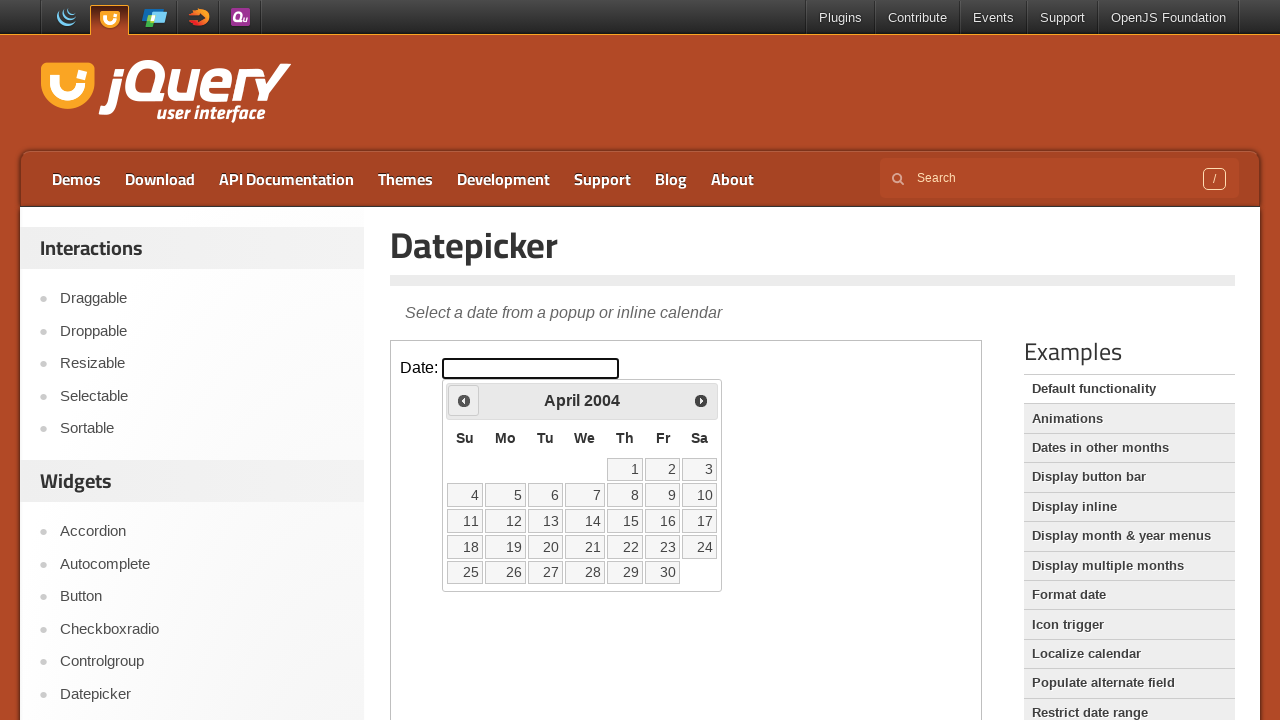

Retrieved current month: April
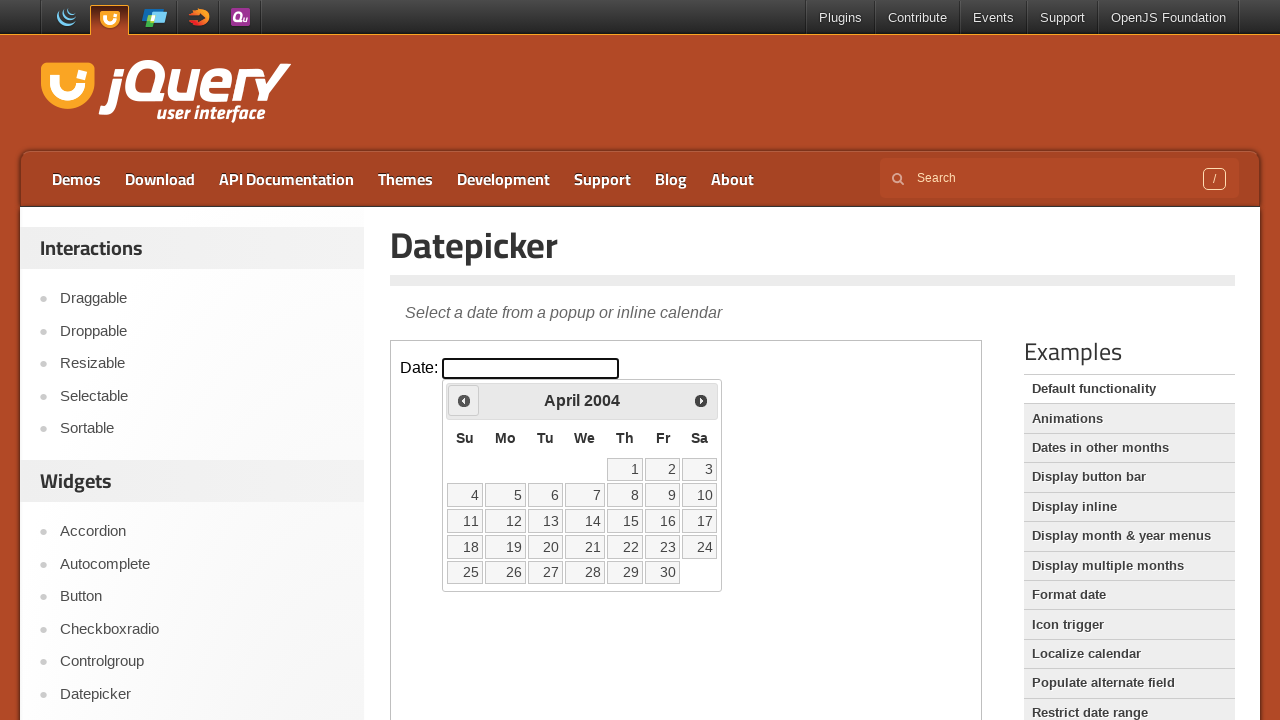

Retrieved current year: 2004
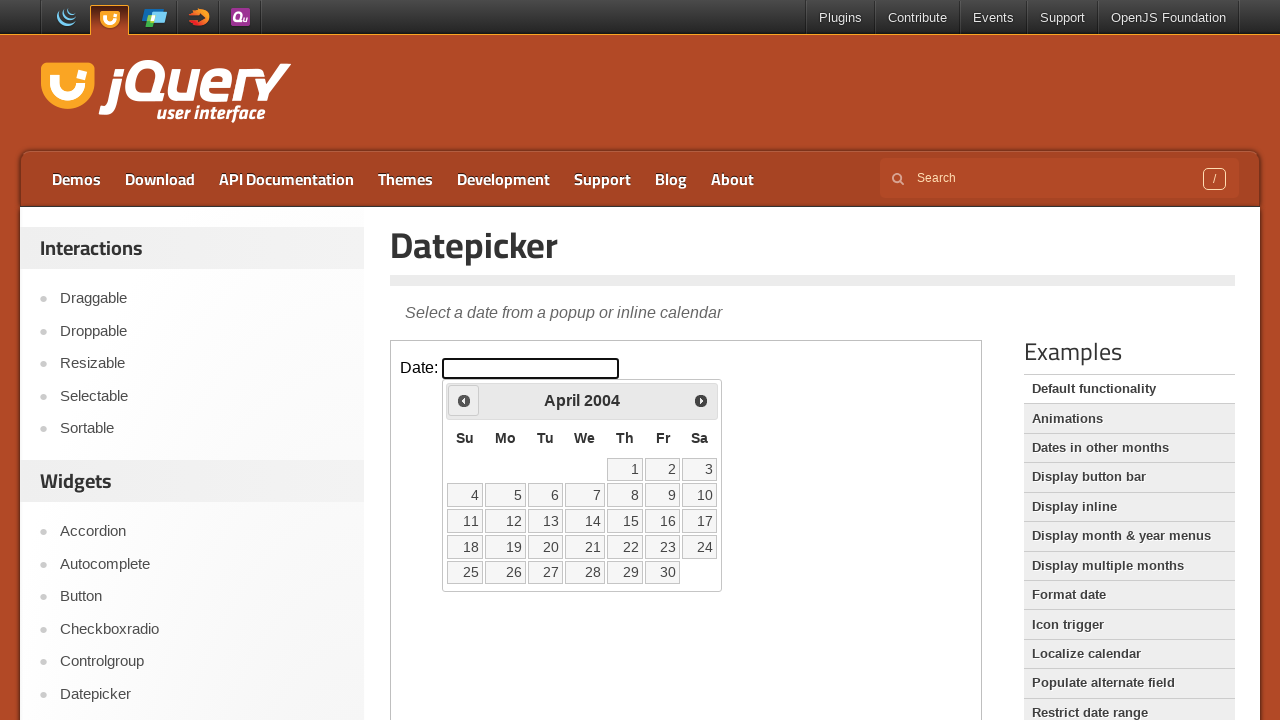

Clicked previous month button to navigate backwards at (464, 400) on iframe >> nth=0 >> internal:control=enter-frame >> .ui-datepicker-prev
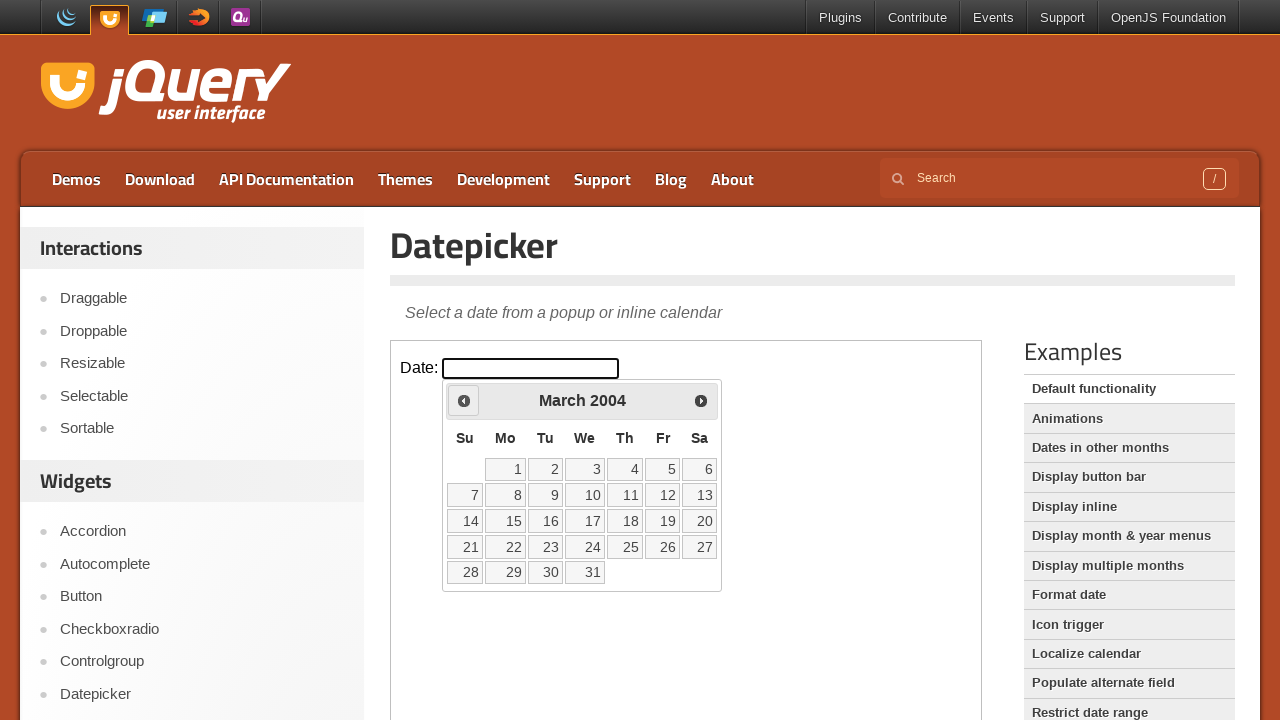

Retrieved current month: March
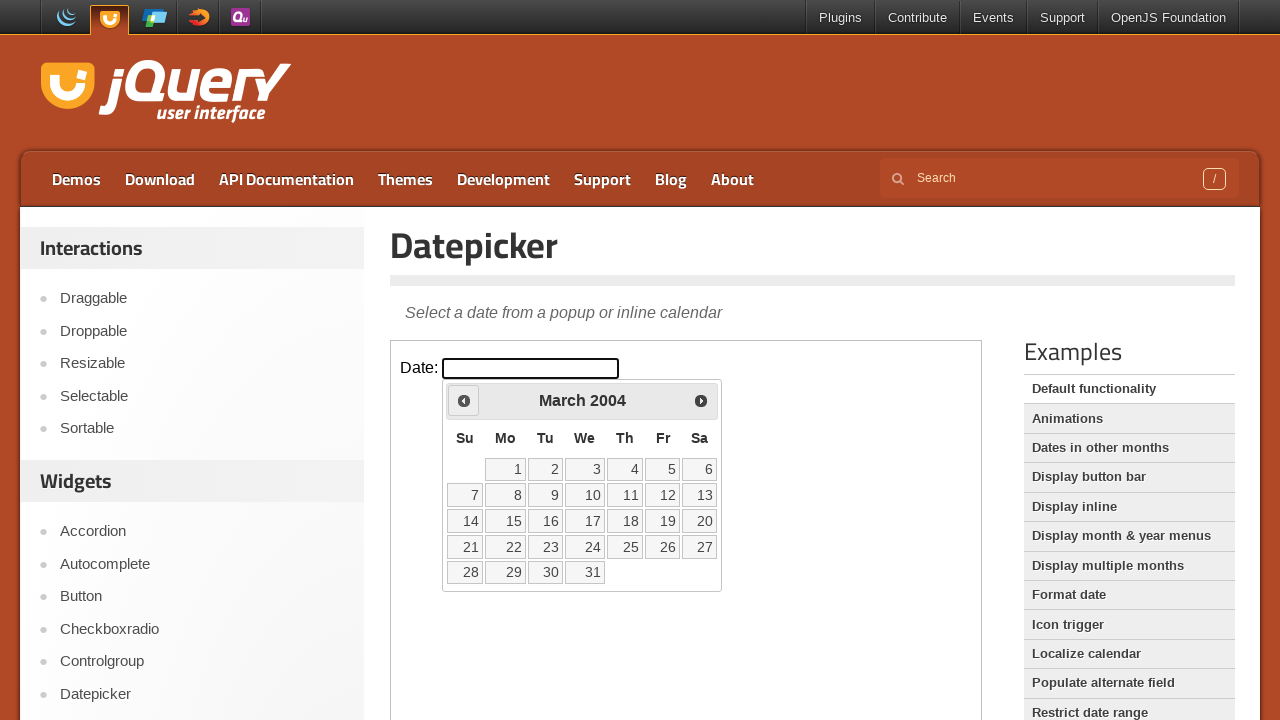

Retrieved current year: 2004
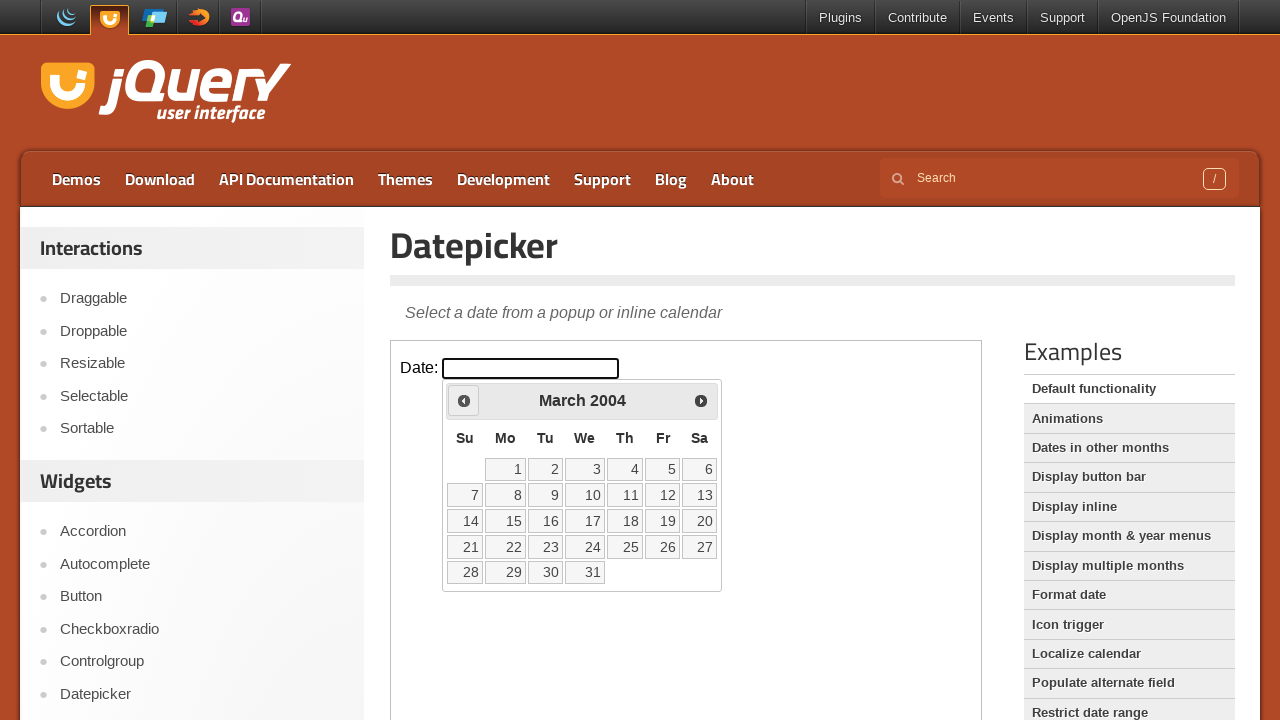

Clicked previous month button to navigate backwards at (464, 400) on iframe >> nth=0 >> internal:control=enter-frame >> .ui-datepicker-prev
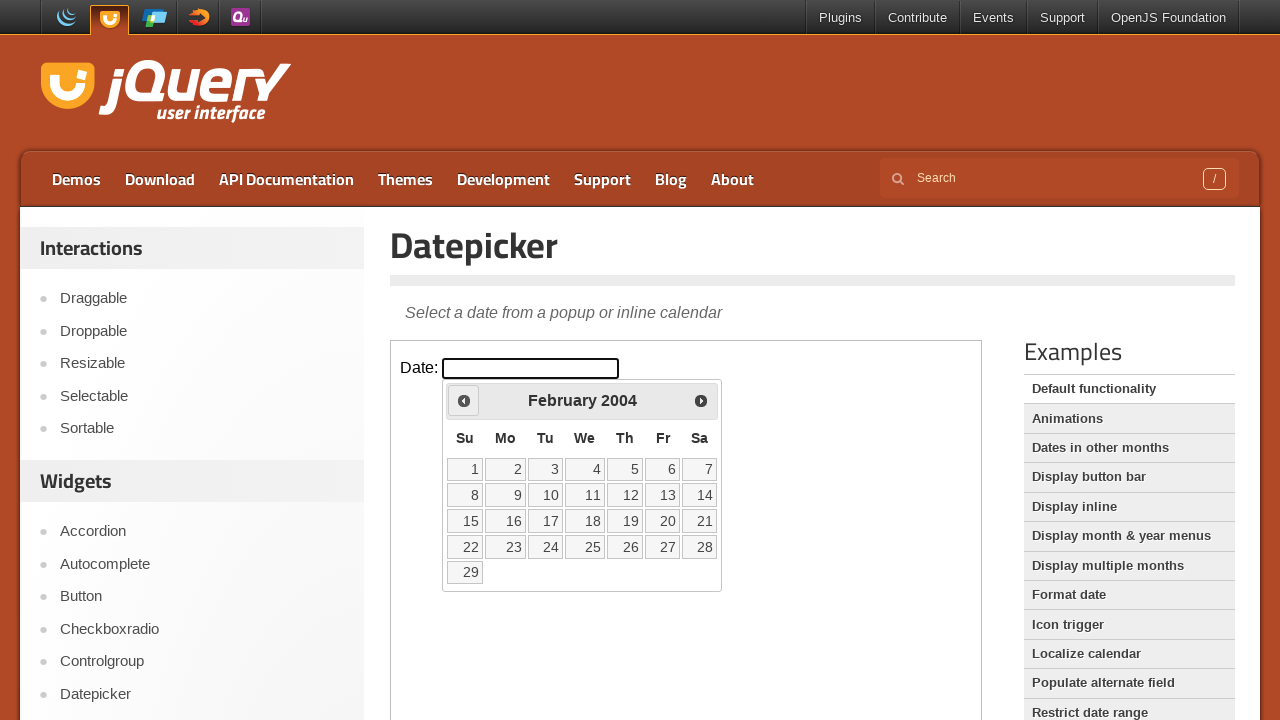

Retrieved current month: February
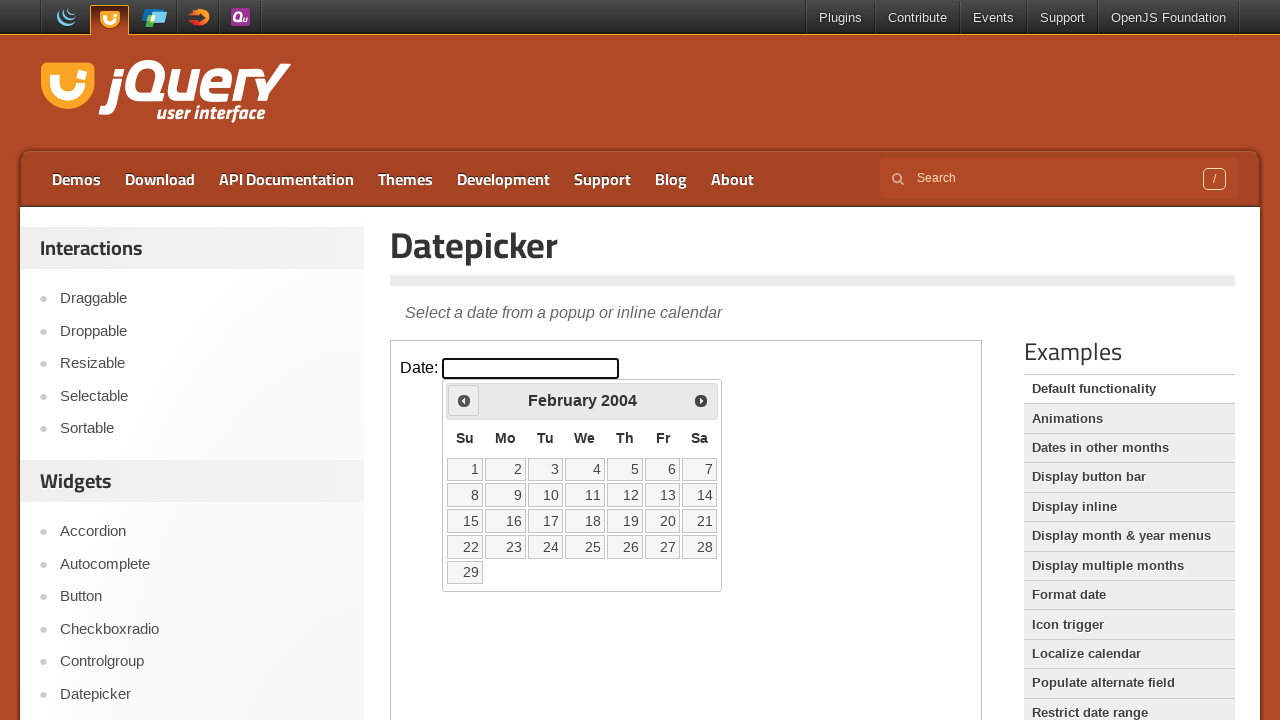

Retrieved current year: 2004
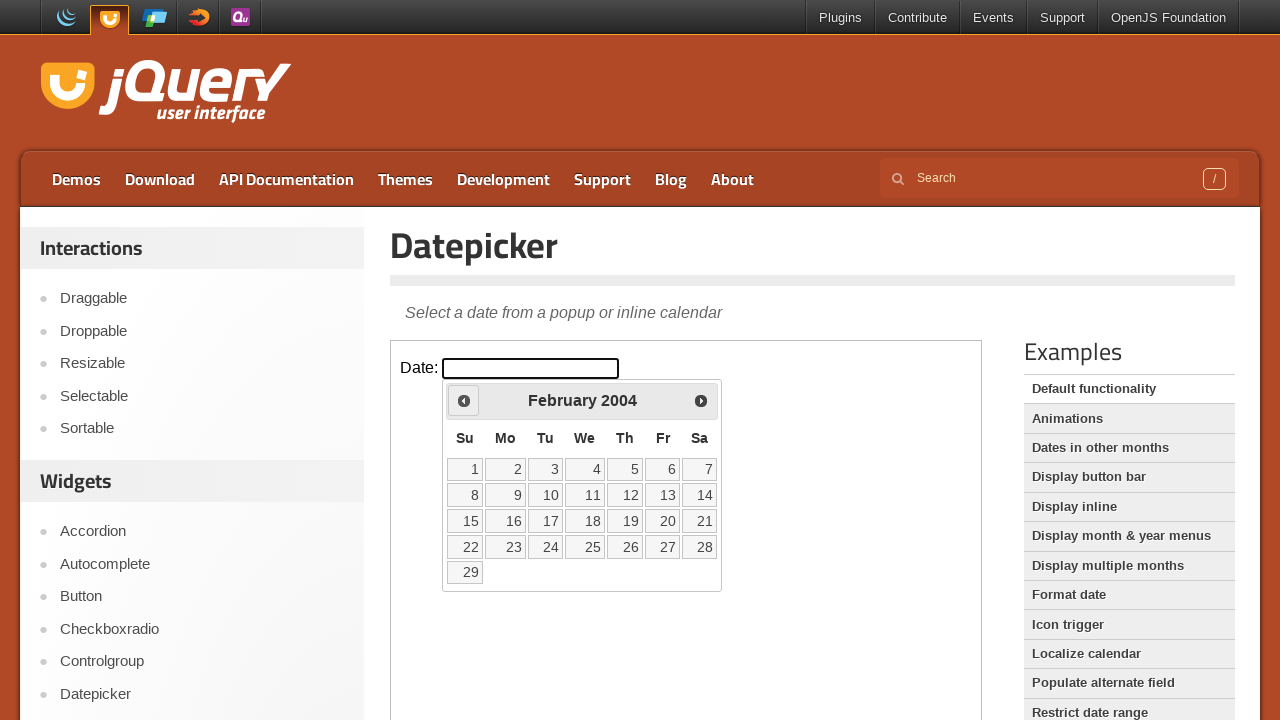

Clicked previous month button to navigate backwards at (464, 400) on iframe >> nth=0 >> internal:control=enter-frame >> .ui-datepicker-prev
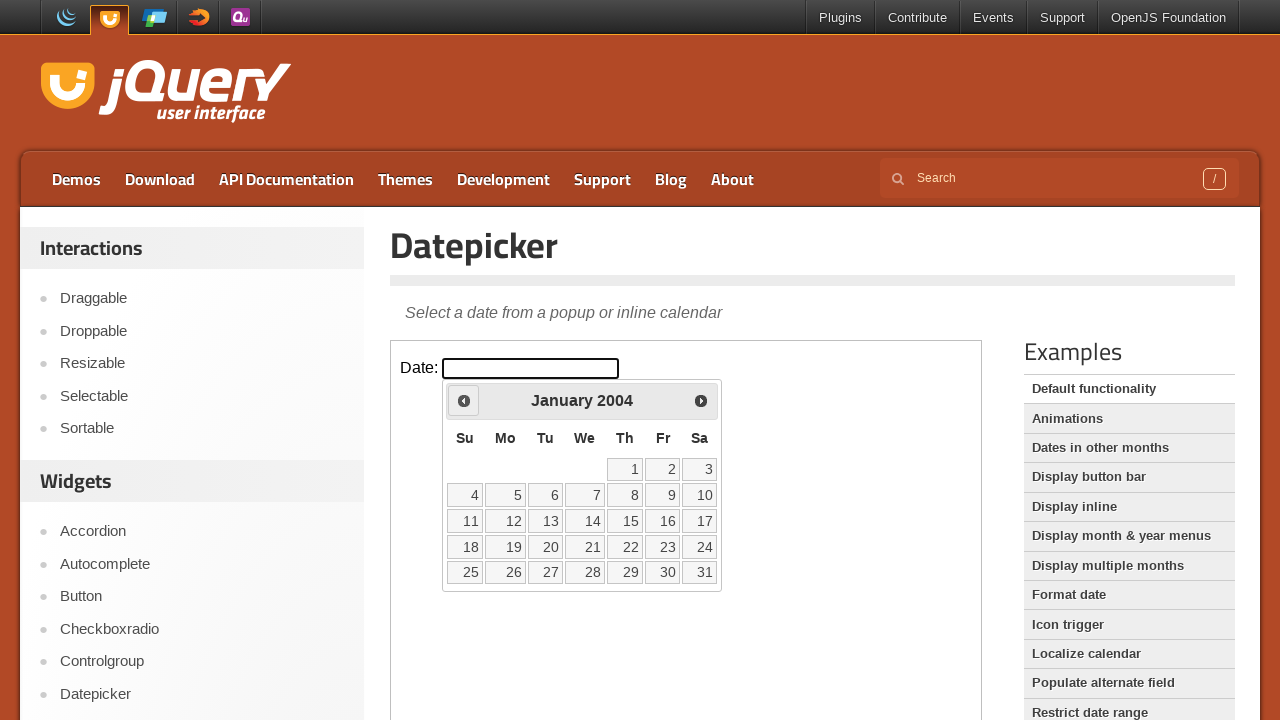

Retrieved current month: January
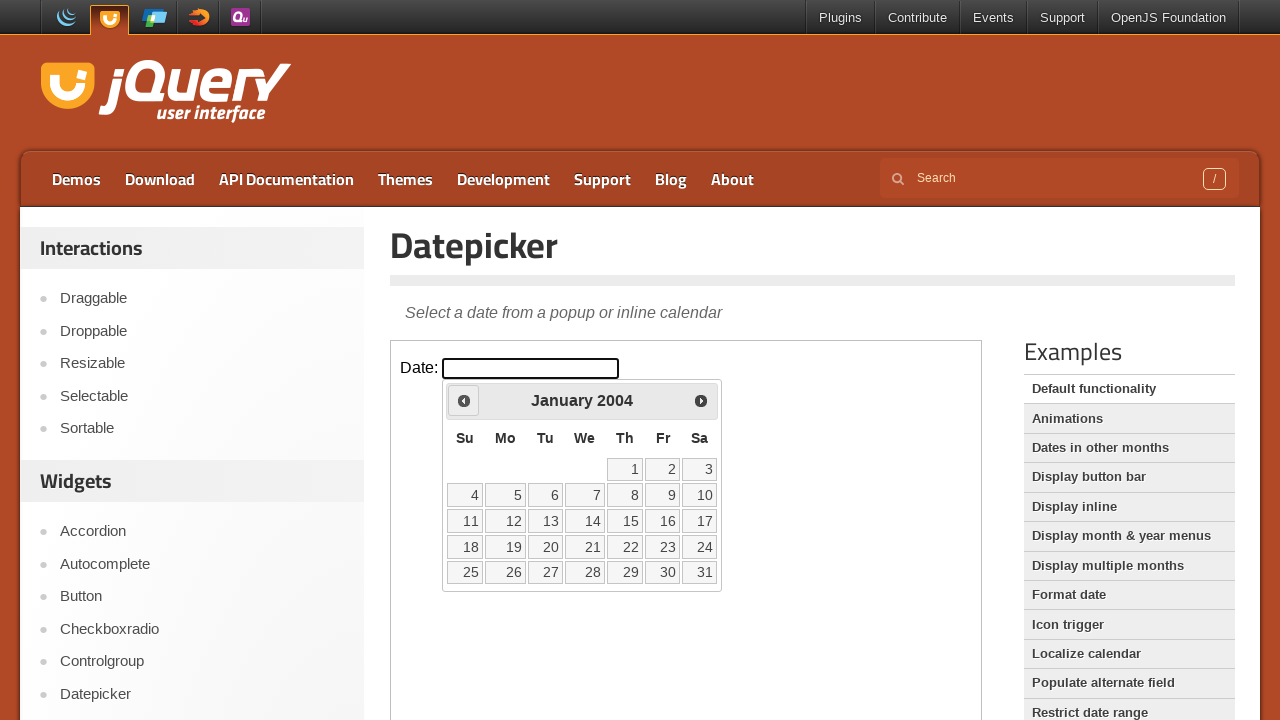

Retrieved current year: 2004
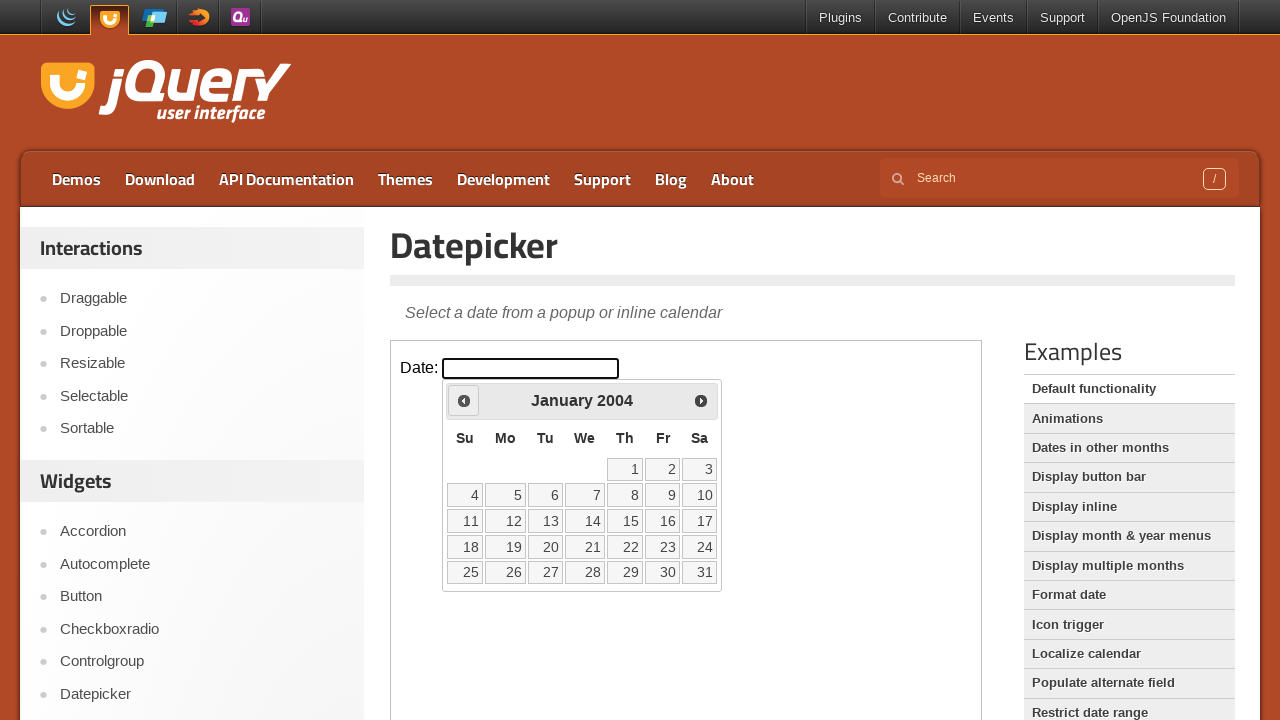

Clicked previous month button to navigate backwards at (464, 400) on iframe >> nth=0 >> internal:control=enter-frame >> .ui-datepicker-prev
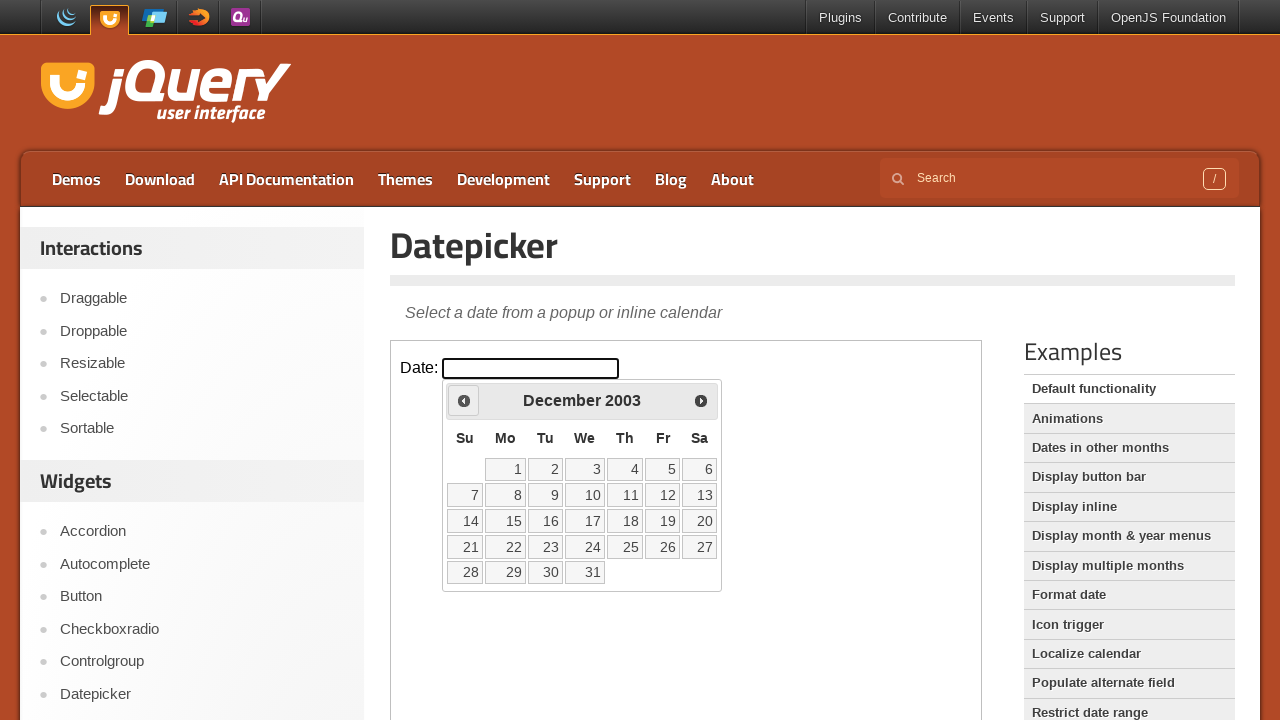

Retrieved current month: December
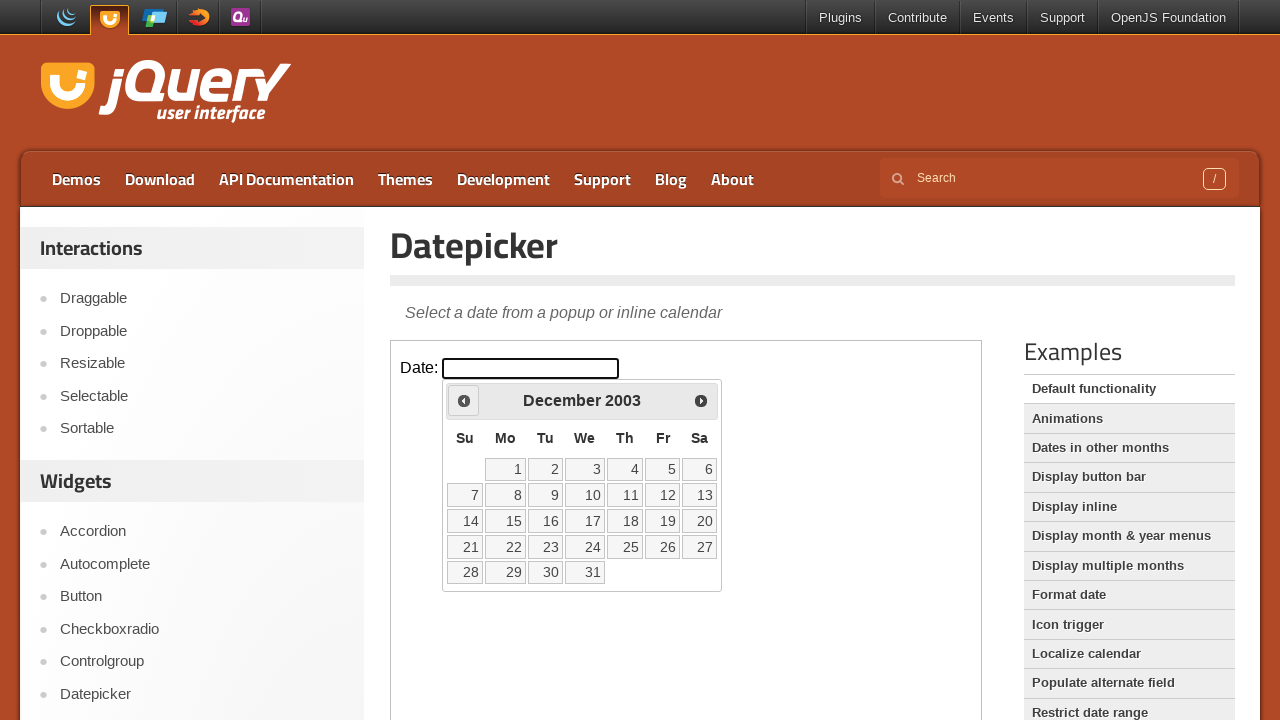

Retrieved current year: 2003
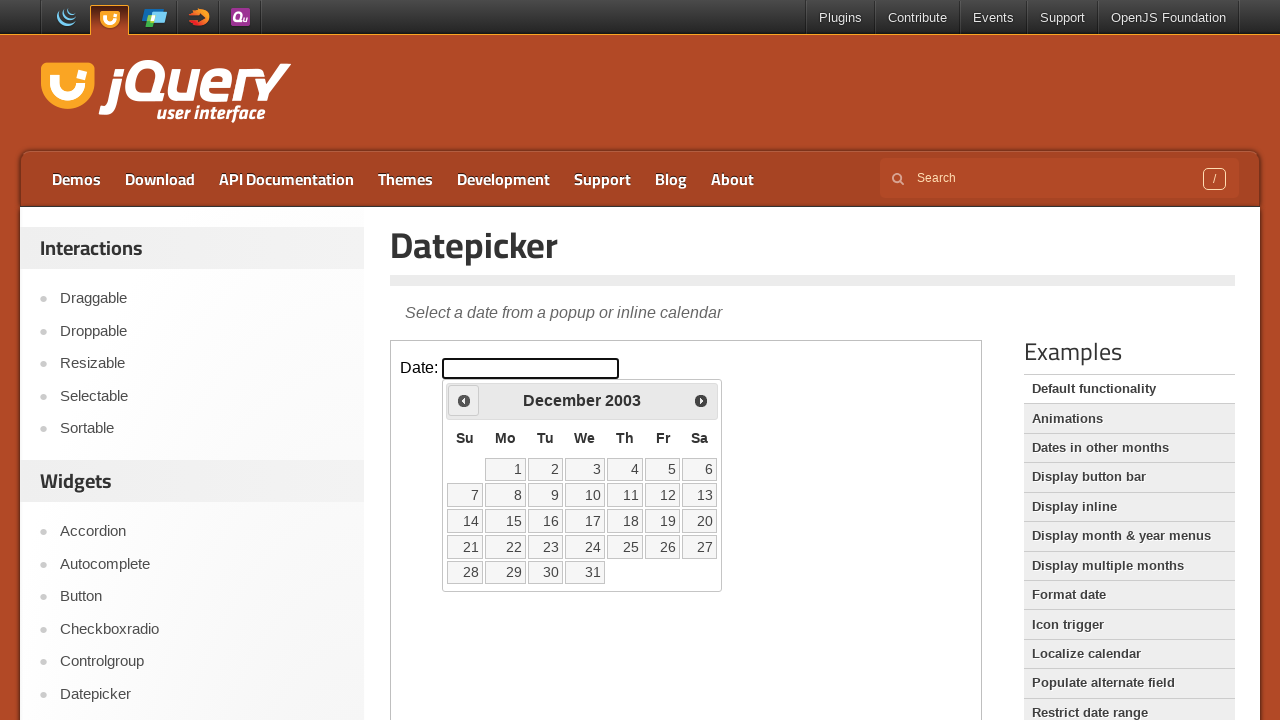

Clicked previous month button to navigate backwards at (464, 400) on iframe >> nth=0 >> internal:control=enter-frame >> .ui-datepicker-prev
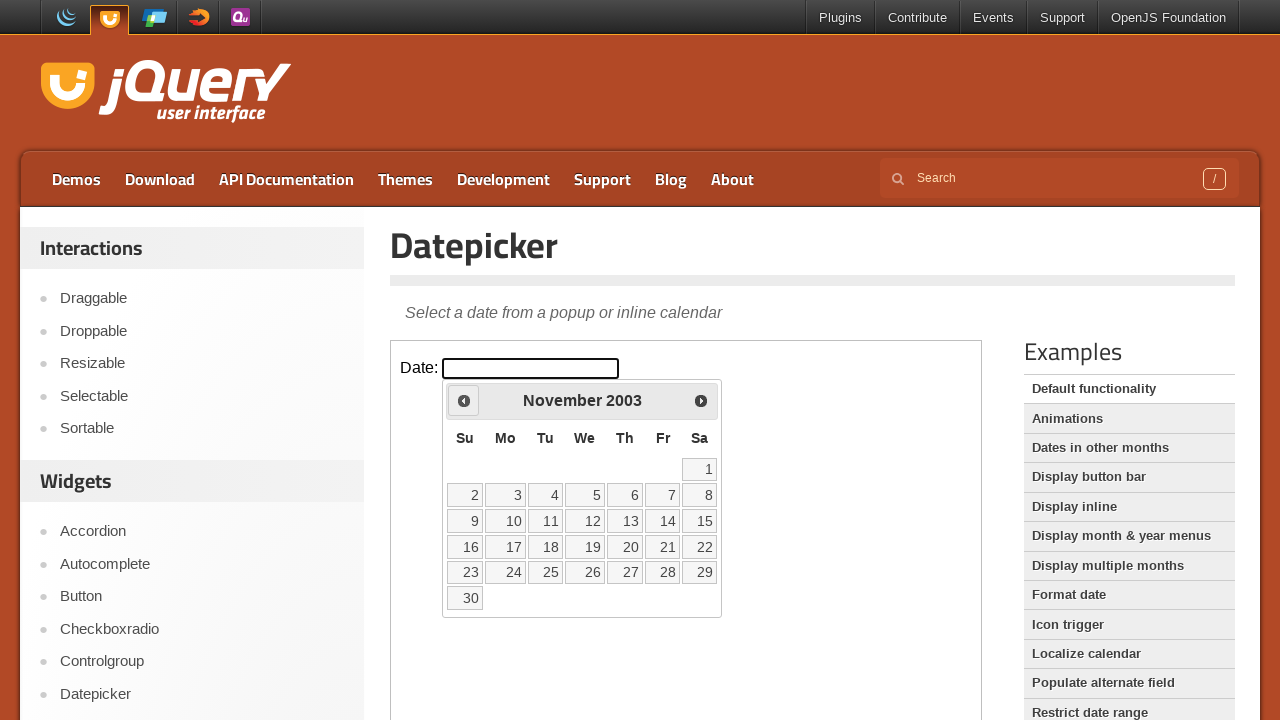

Retrieved current month: November
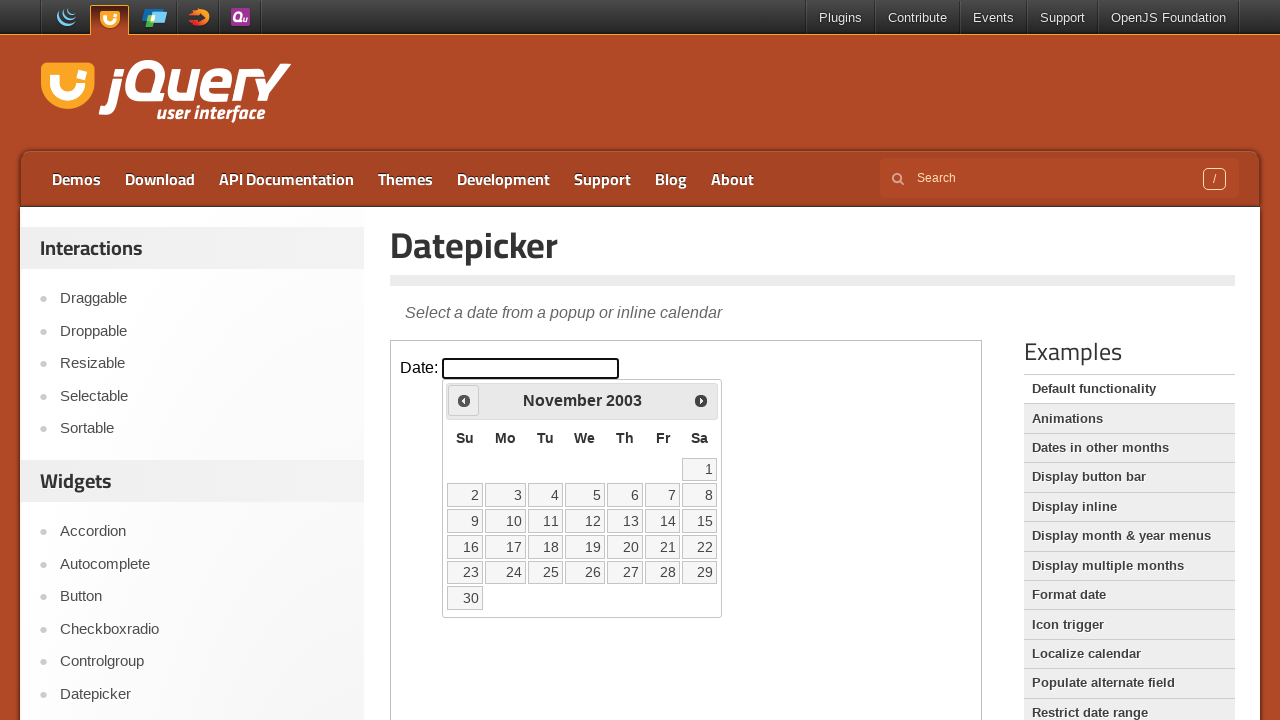

Retrieved current year: 2003
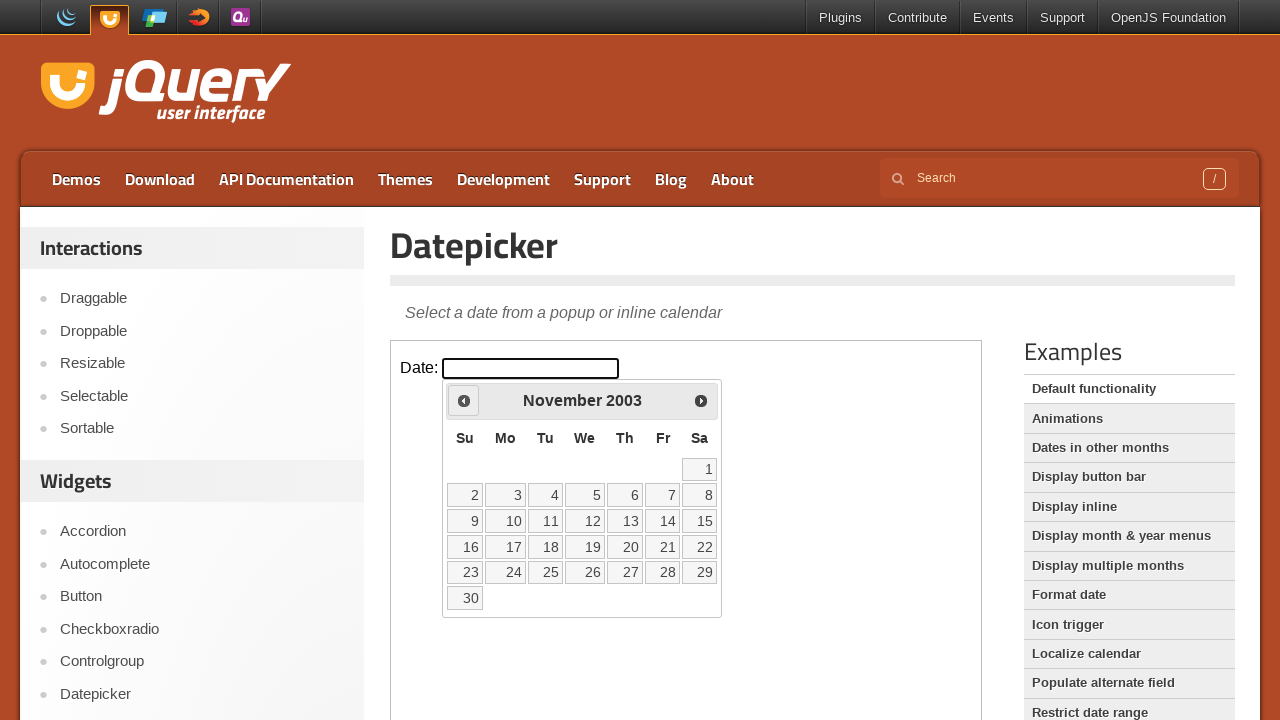

Clicked previous month button to navigate backwards at (464, 400) on iframe >> nth=0 >> internal:control=enter-frame >> .ui-datepicker-prev
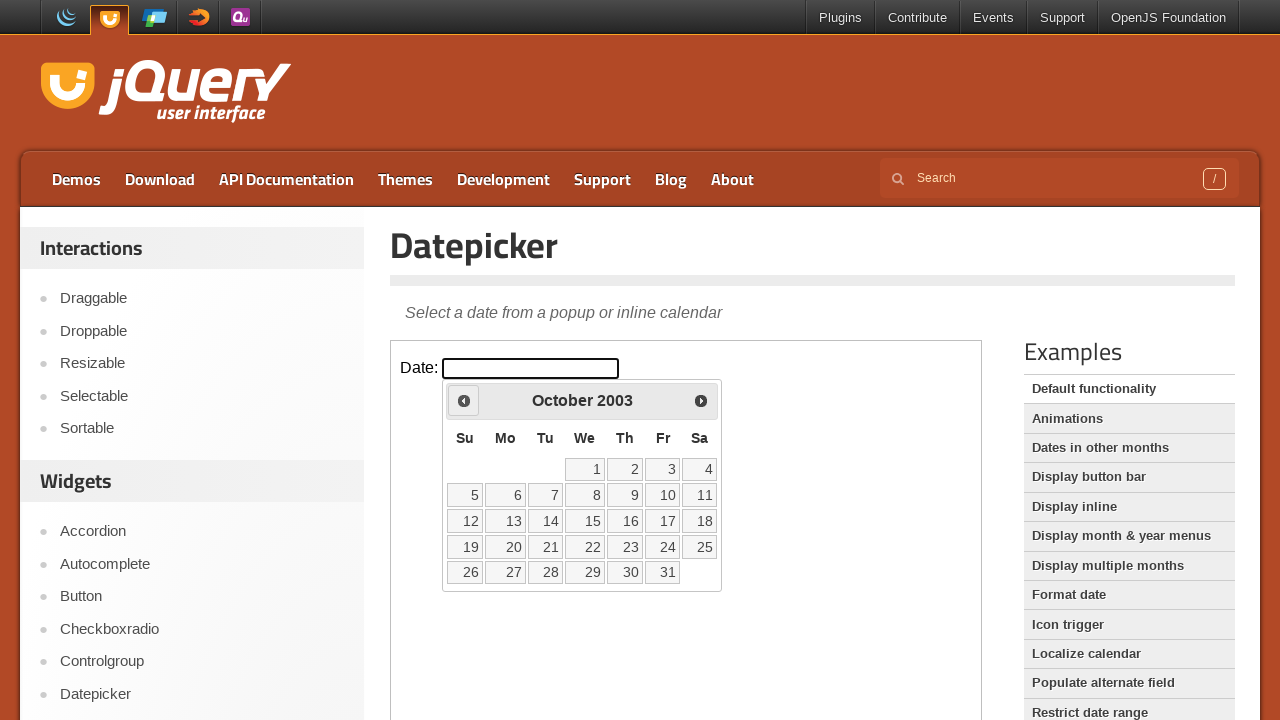

Retrieved current month: October
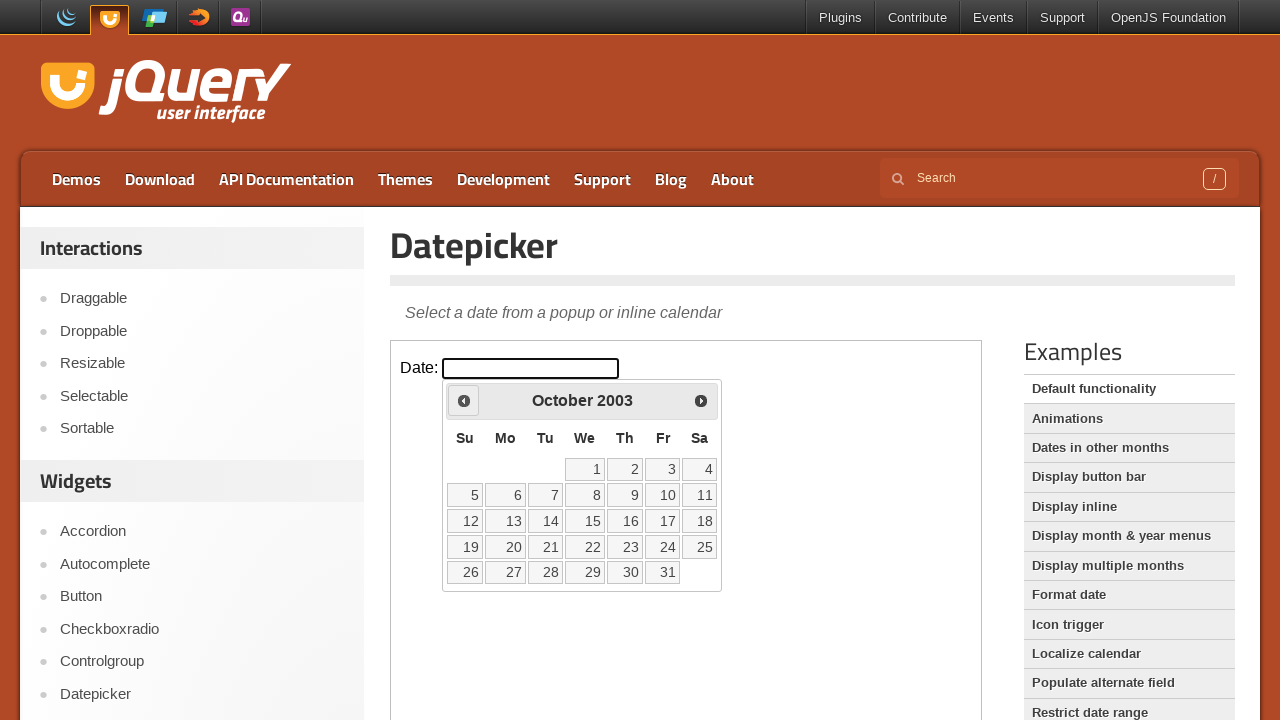

Retrieved current year: 2003
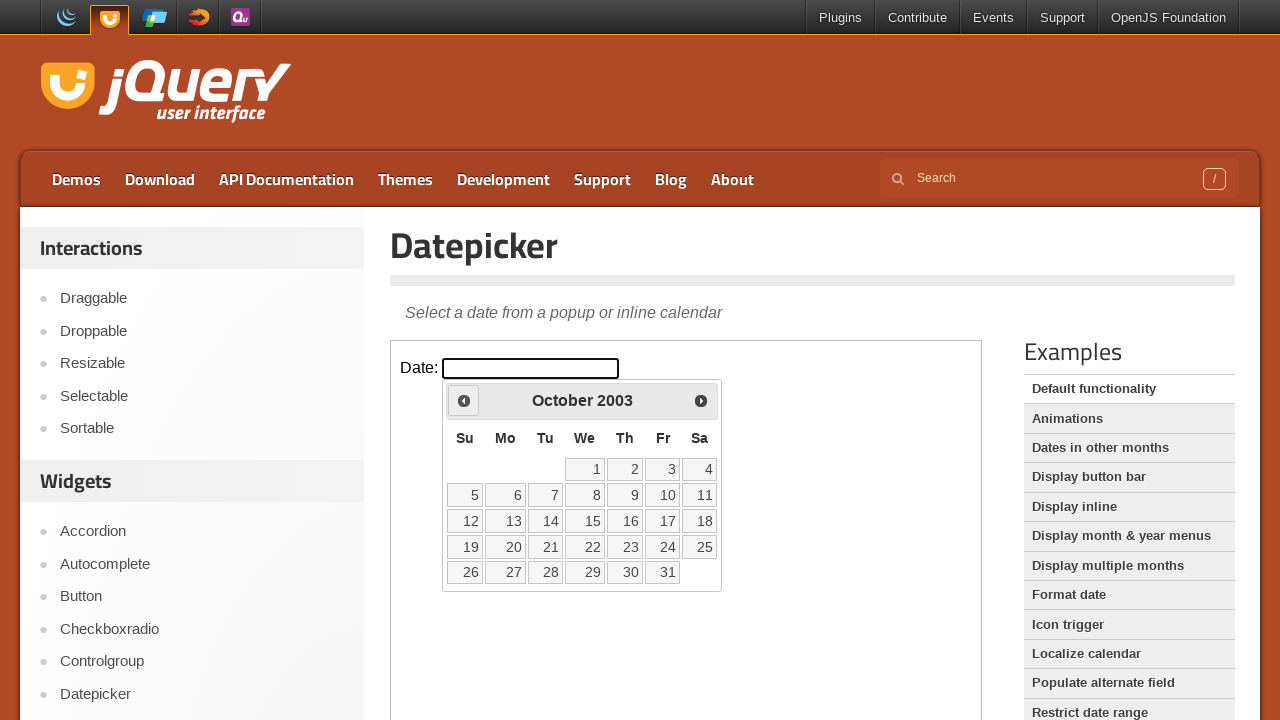

Clicked previous month button to navigate backwards at (464, 400) on iframe >> nth=0 >> internal:control=enter-frame >> .ui-datepicker-prev
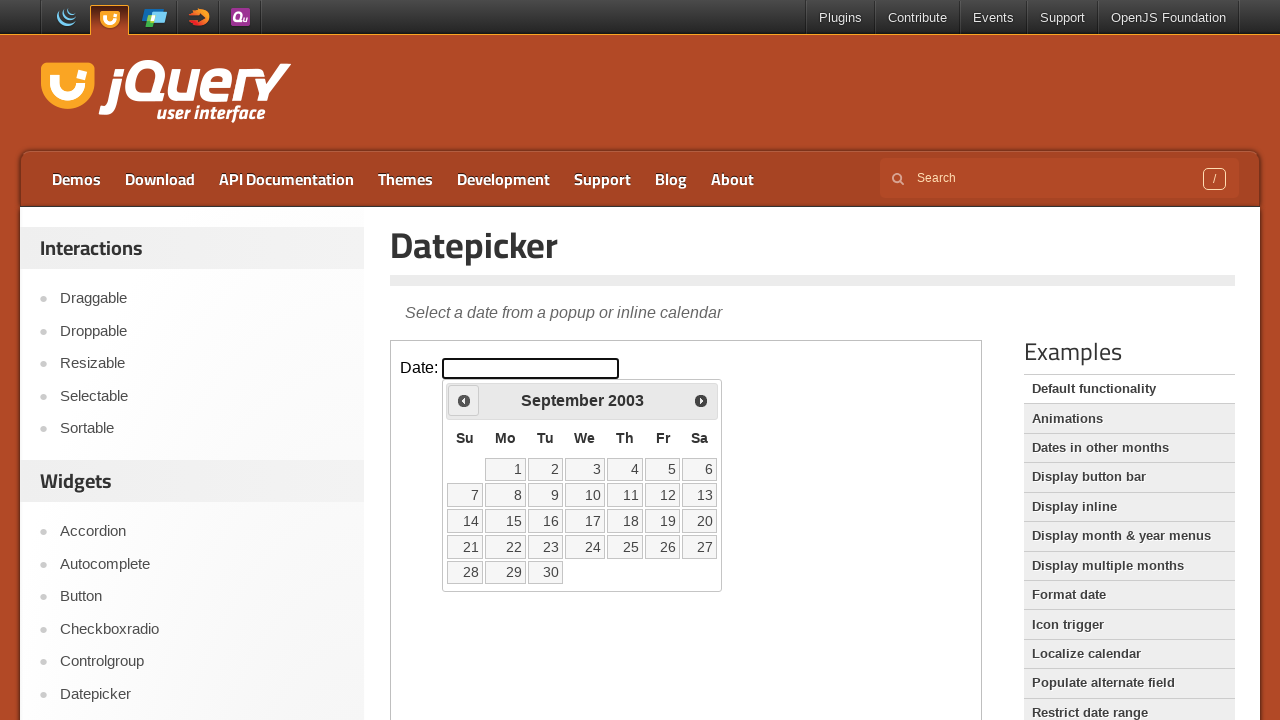

Retrieved current month: September
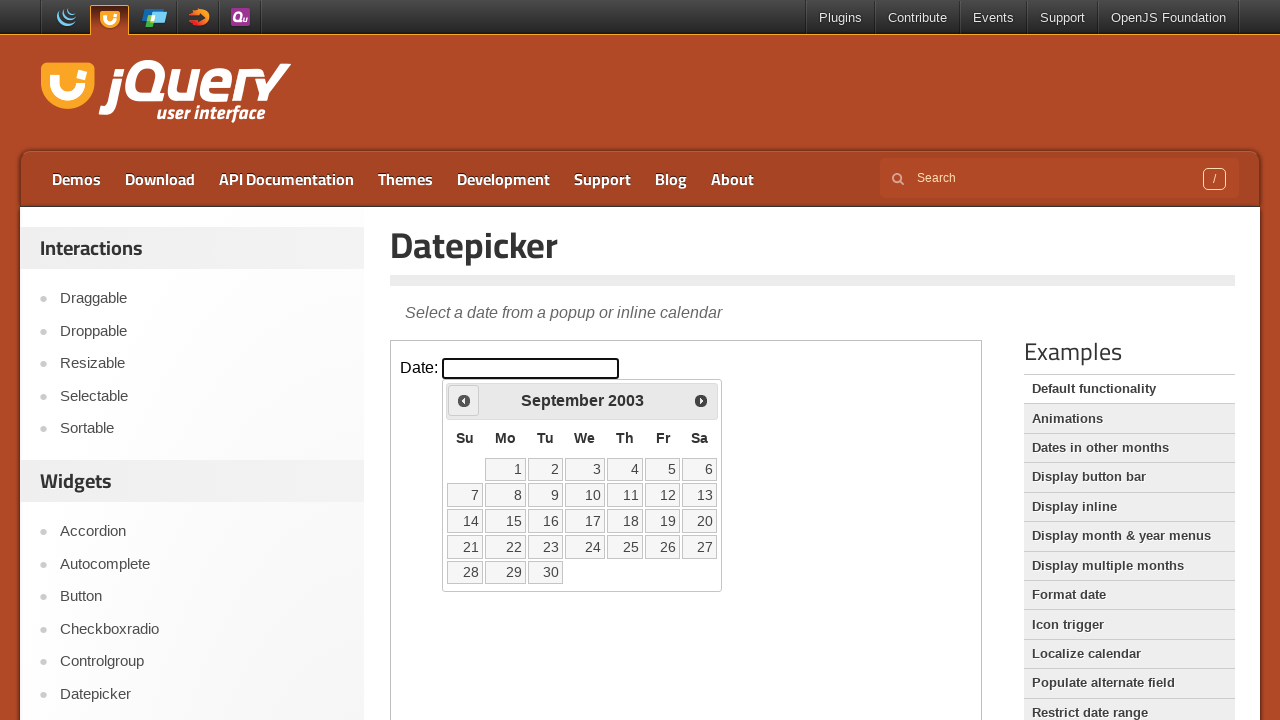

Retrieved current year: 2003
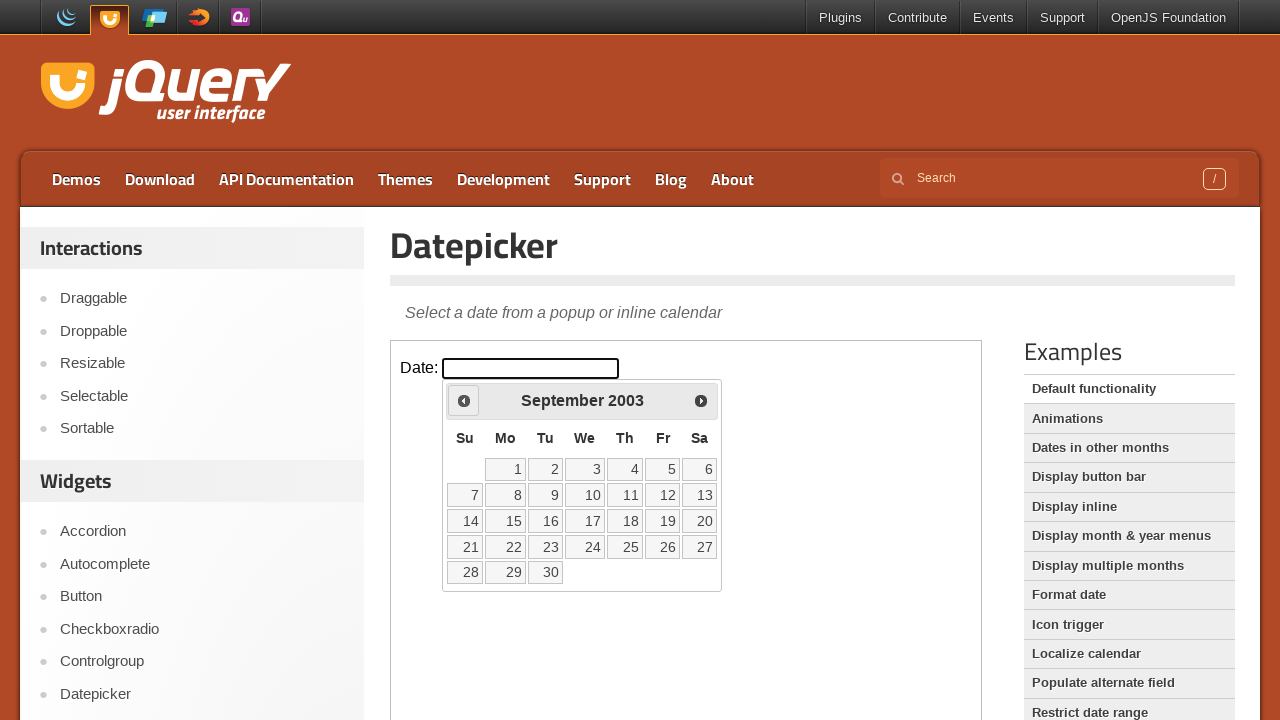

Clicked previous month button to navigate backwards at (464, 400) on iframe >> nth=0 >> internal:control=enter-frame >> .ui-datepicker-prev
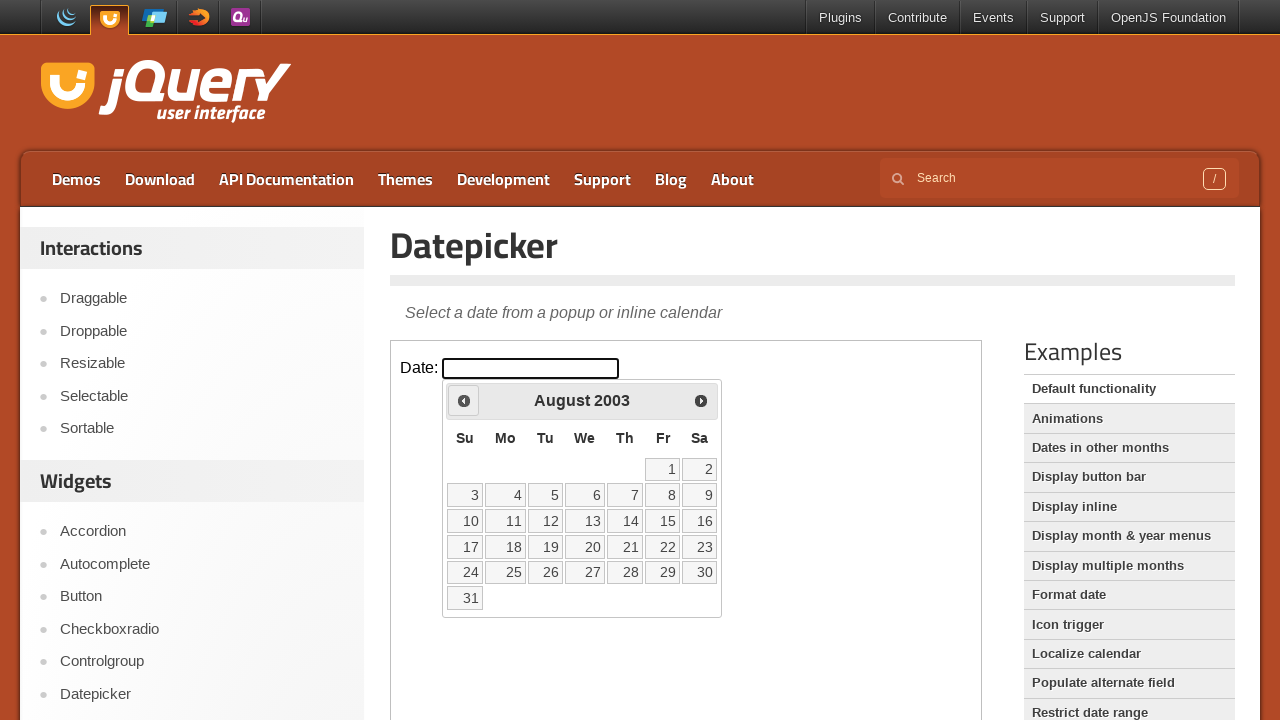

Retrieved current month: August
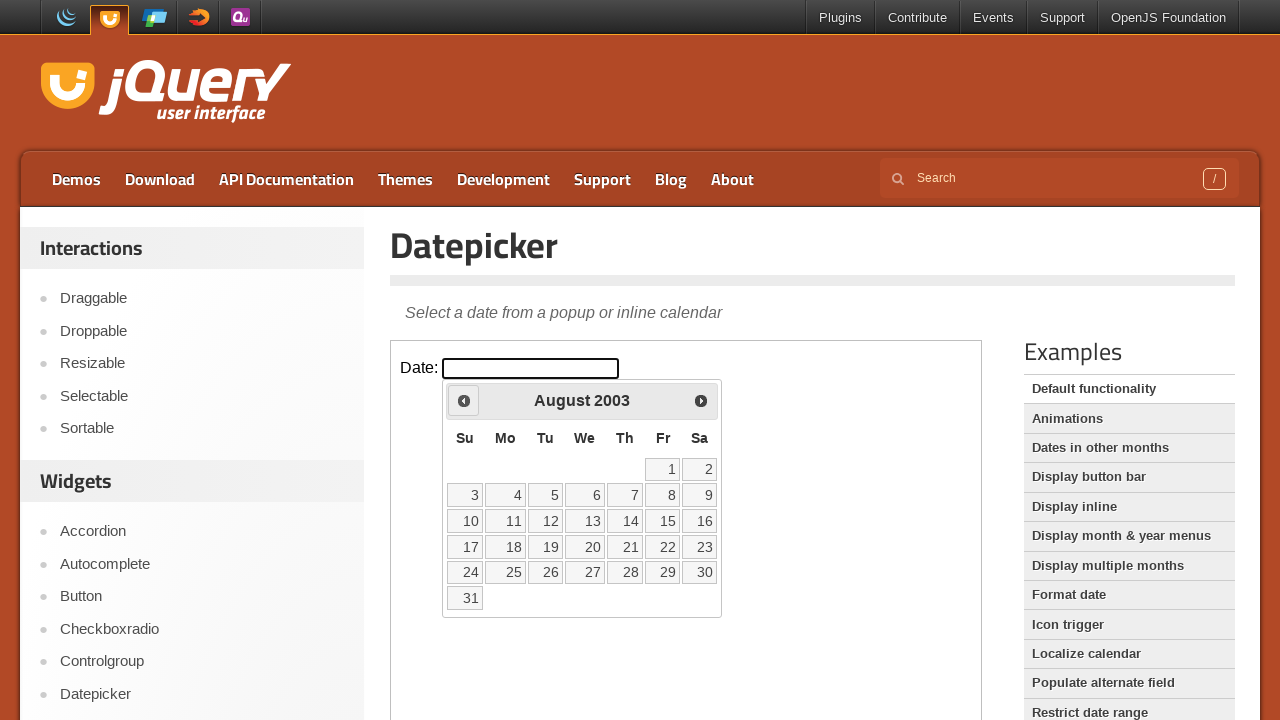

Retrieved current year: 2003
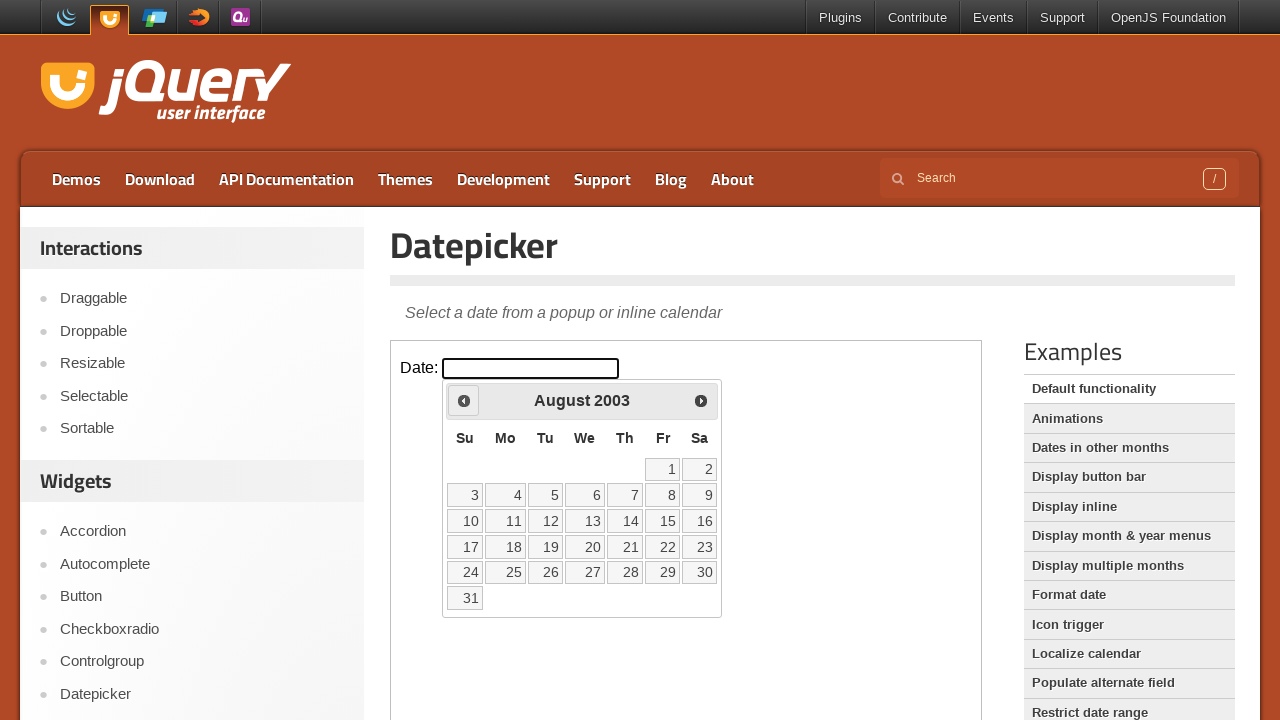

Clicked previous month button to navigate backwards at (464, 400) on iframe >> nth=0 >> internal:control=enter-frame >> .ui-datepicker-prev
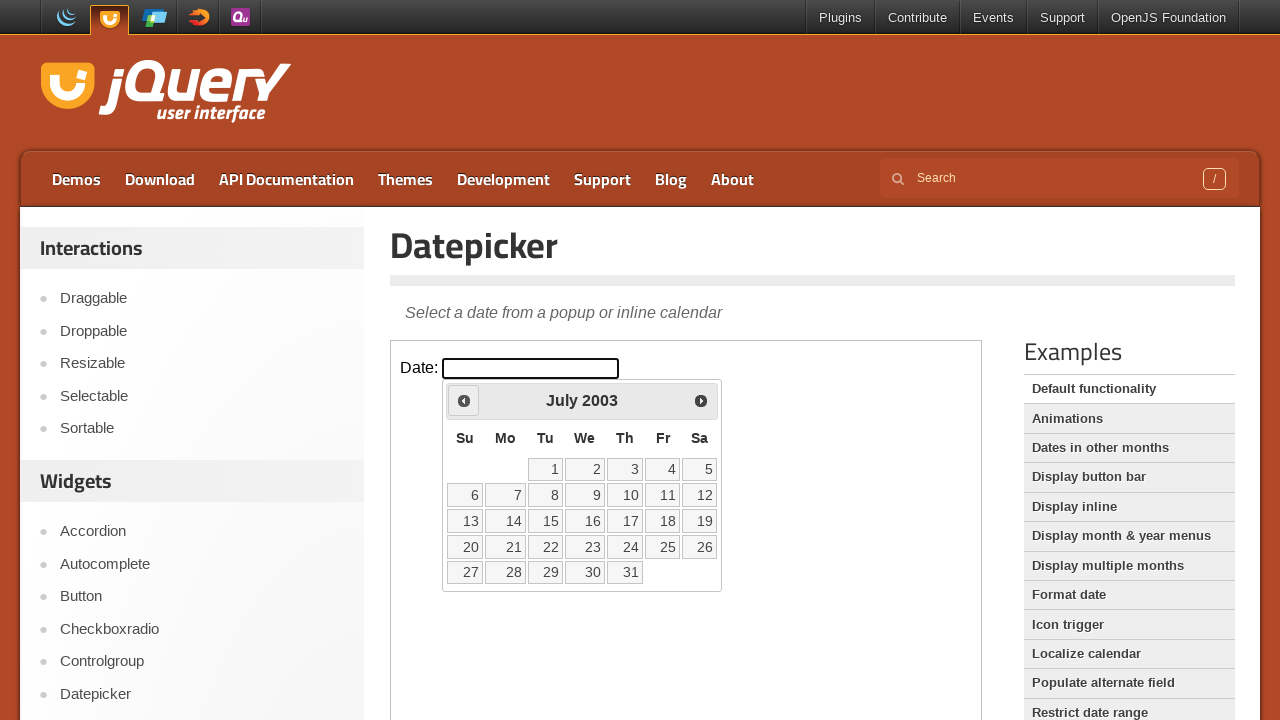

Retrieved current month: July
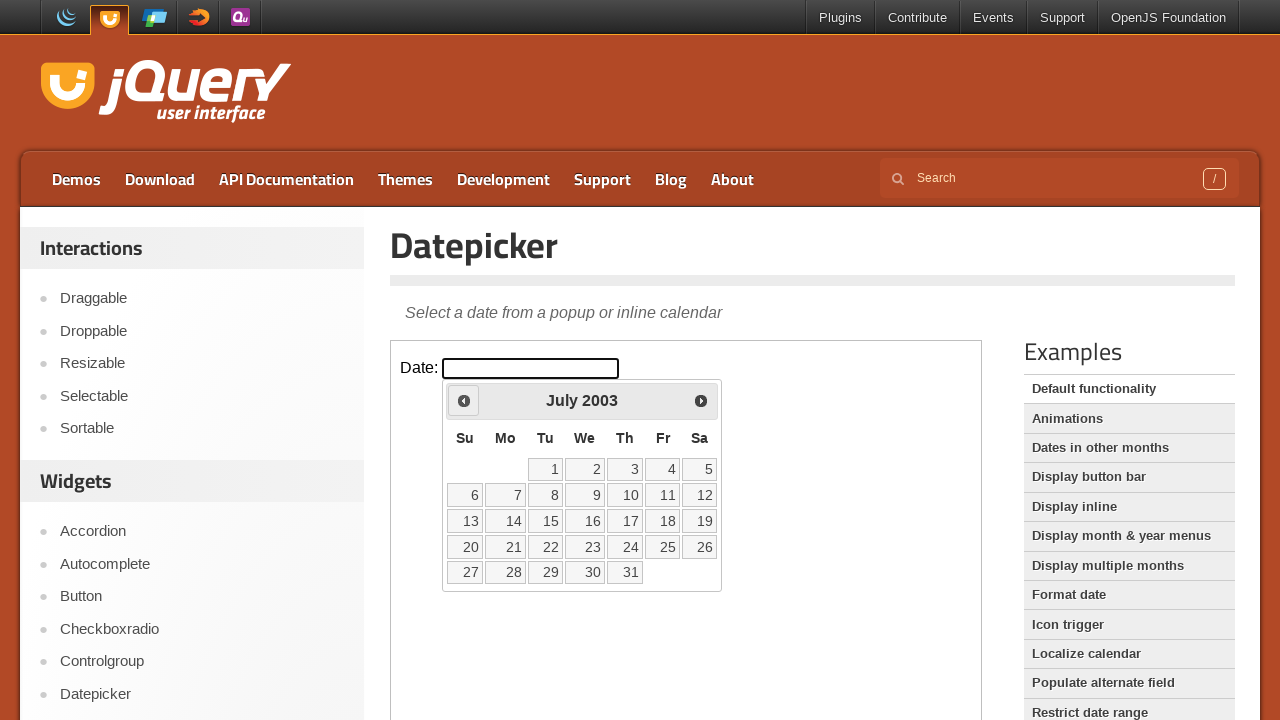

Retrieved current year: 2003
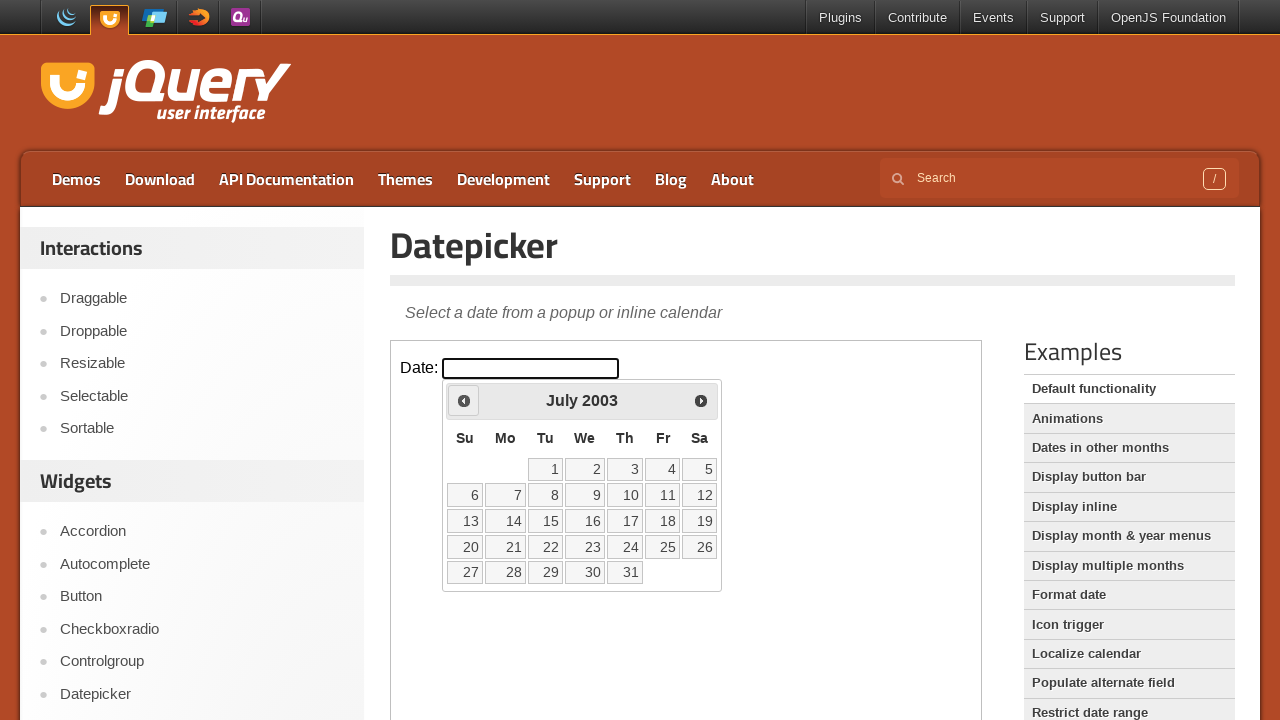

Clicked previous month button to navigate backwards at (464, 400) on iframe >> nth=0 >> internal:control=enter-frame >> .ui-datepicker-prev
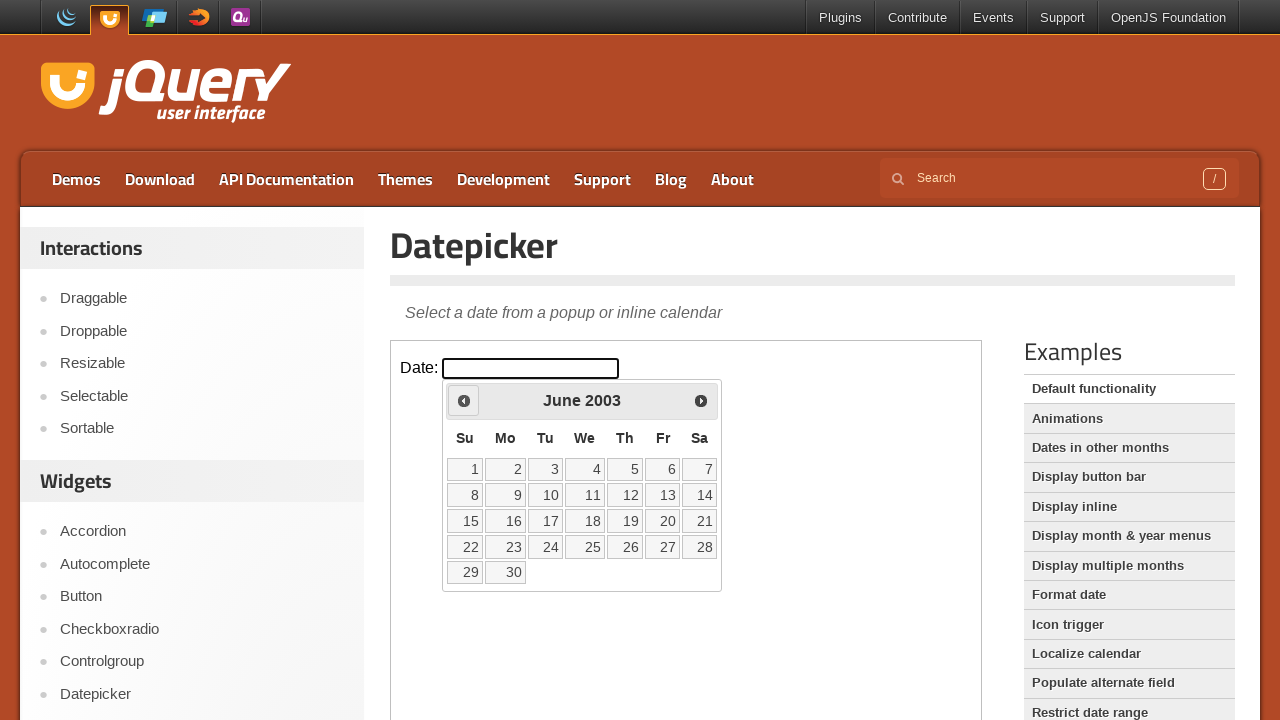

Retrieved current month: June
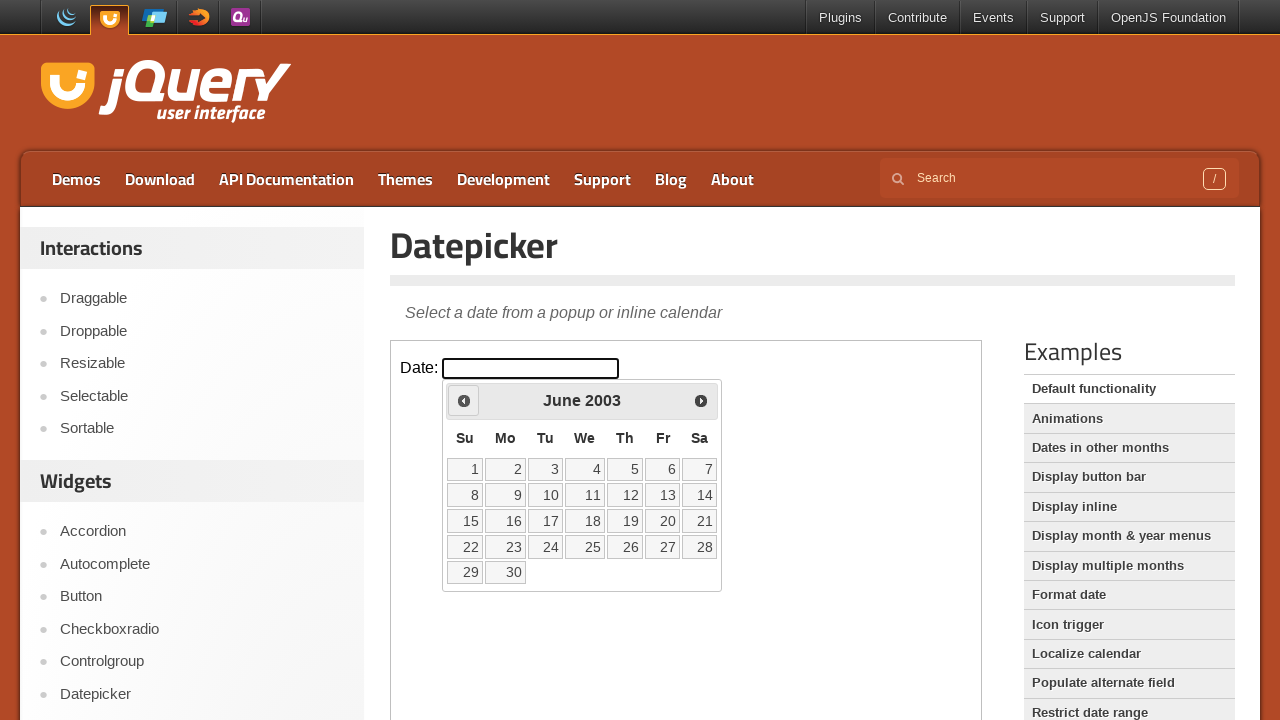

Retrieved current year: 2003
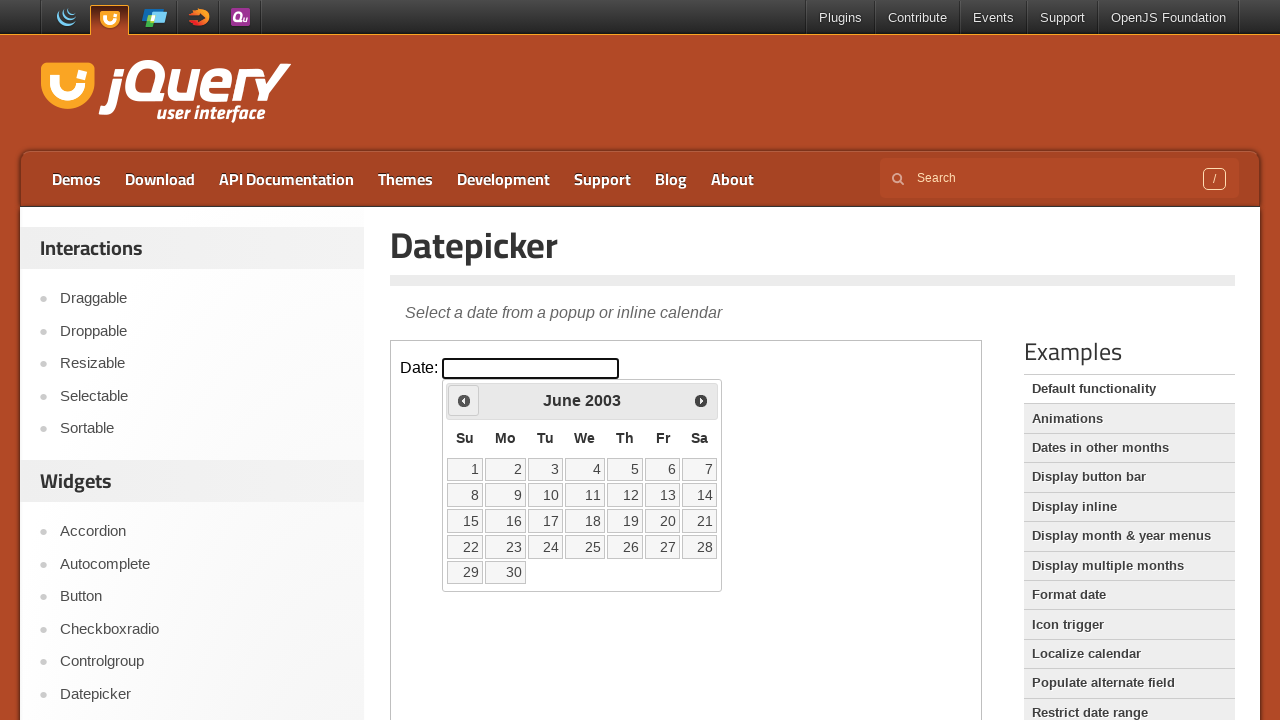

Clicked previous month button to navigate backwards at (464, 400) on iframe >> nth=0 >> internal:control=enter-frame >> .ui-datepicker-prev
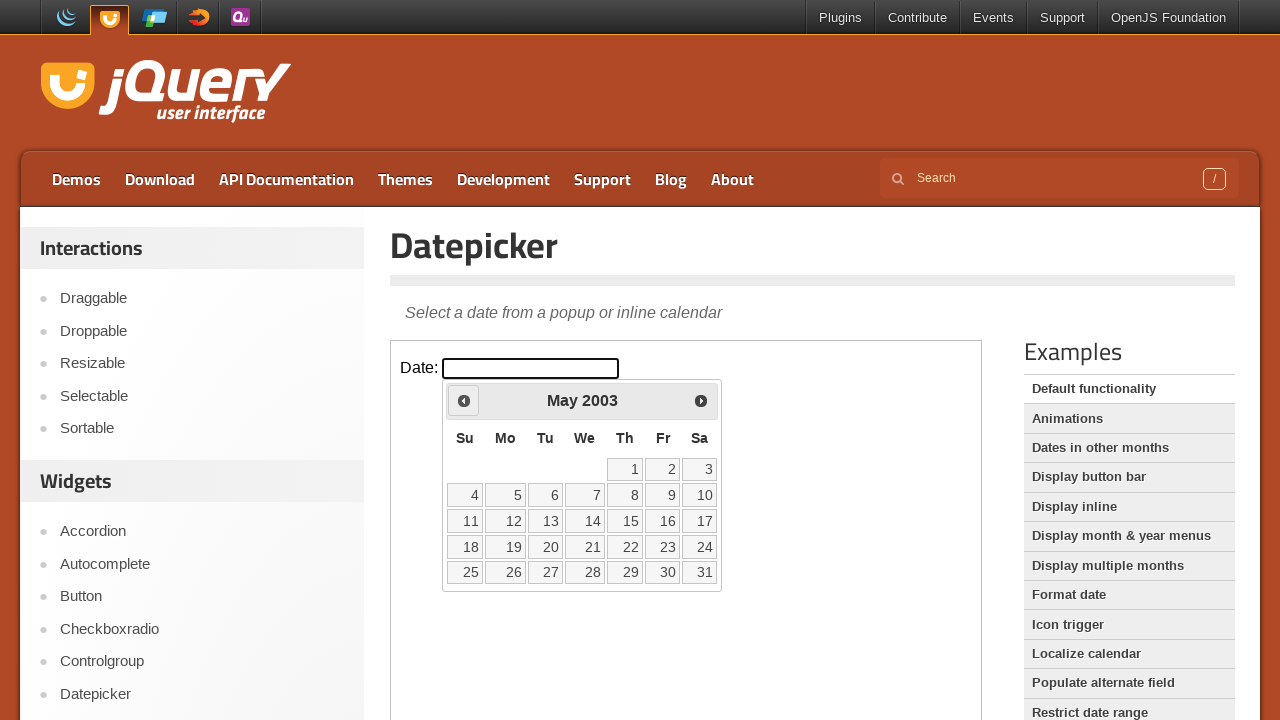

Retrieved current month: May
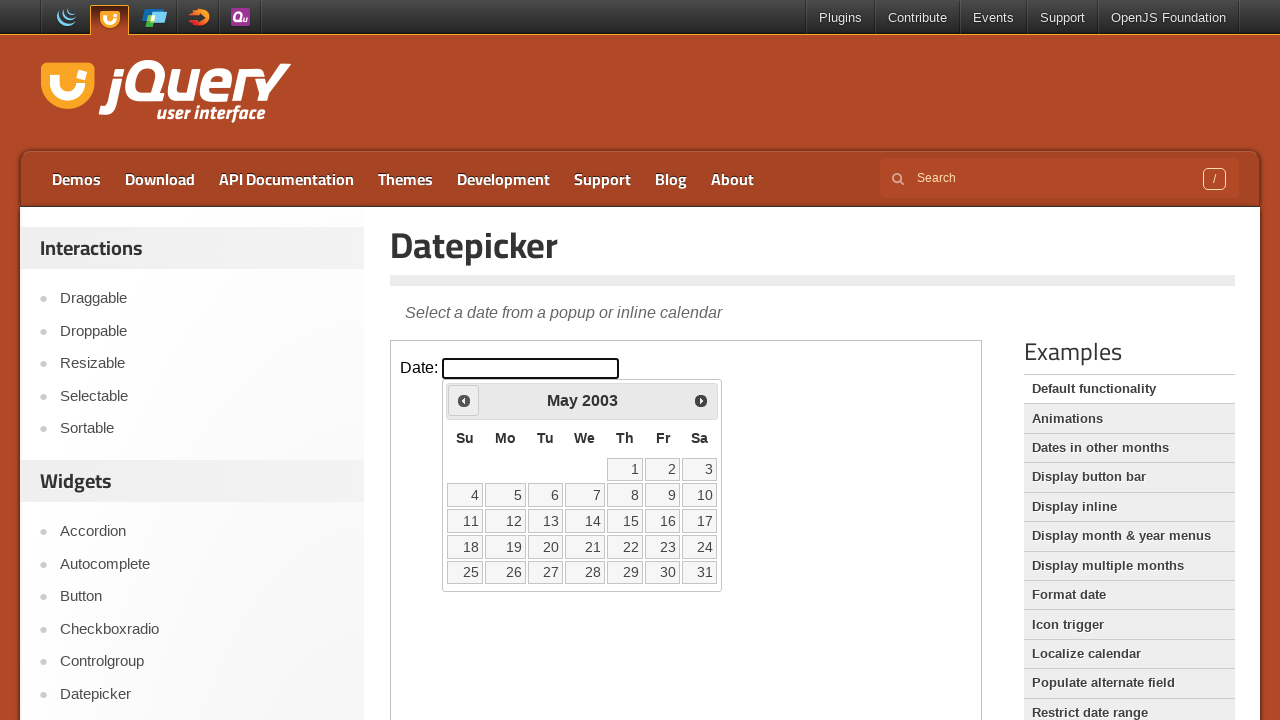

Retrieved current year: 2003
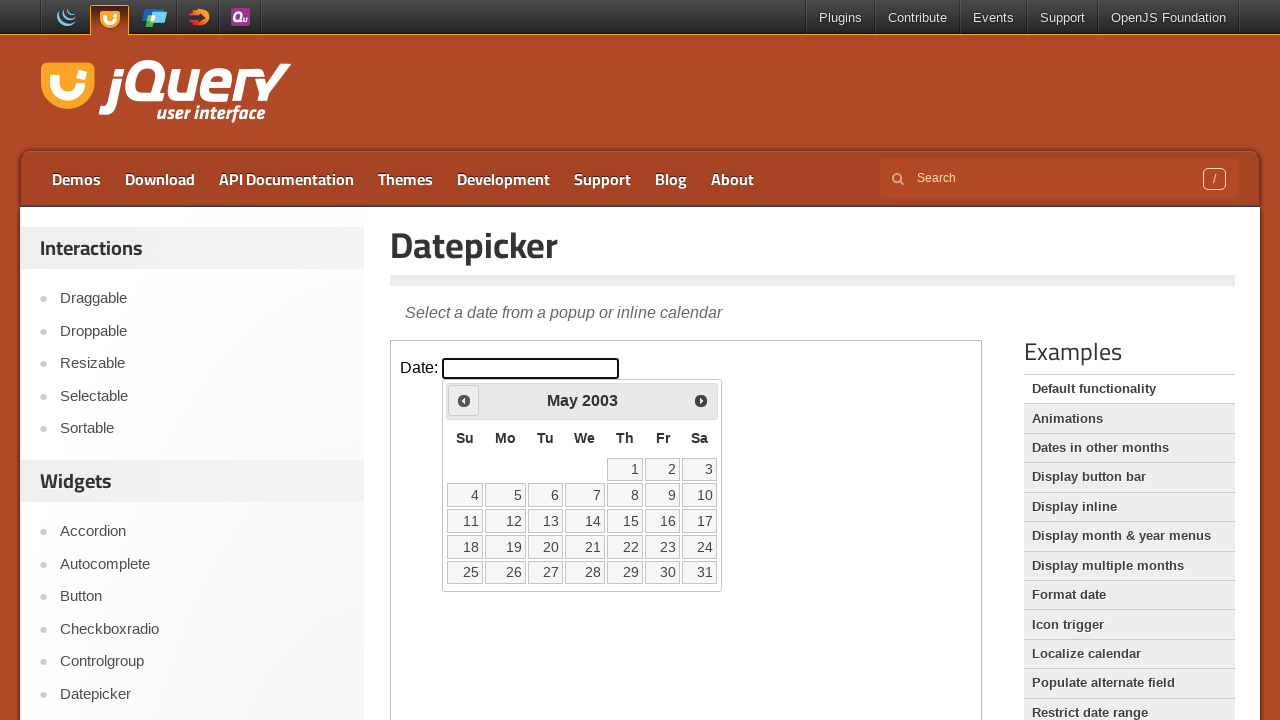

Clicked previous month button to navigate backwards at (464, 400) on iframe >> nth=0 >> internal:control=enter-frame >> .ui-datepicker-prev
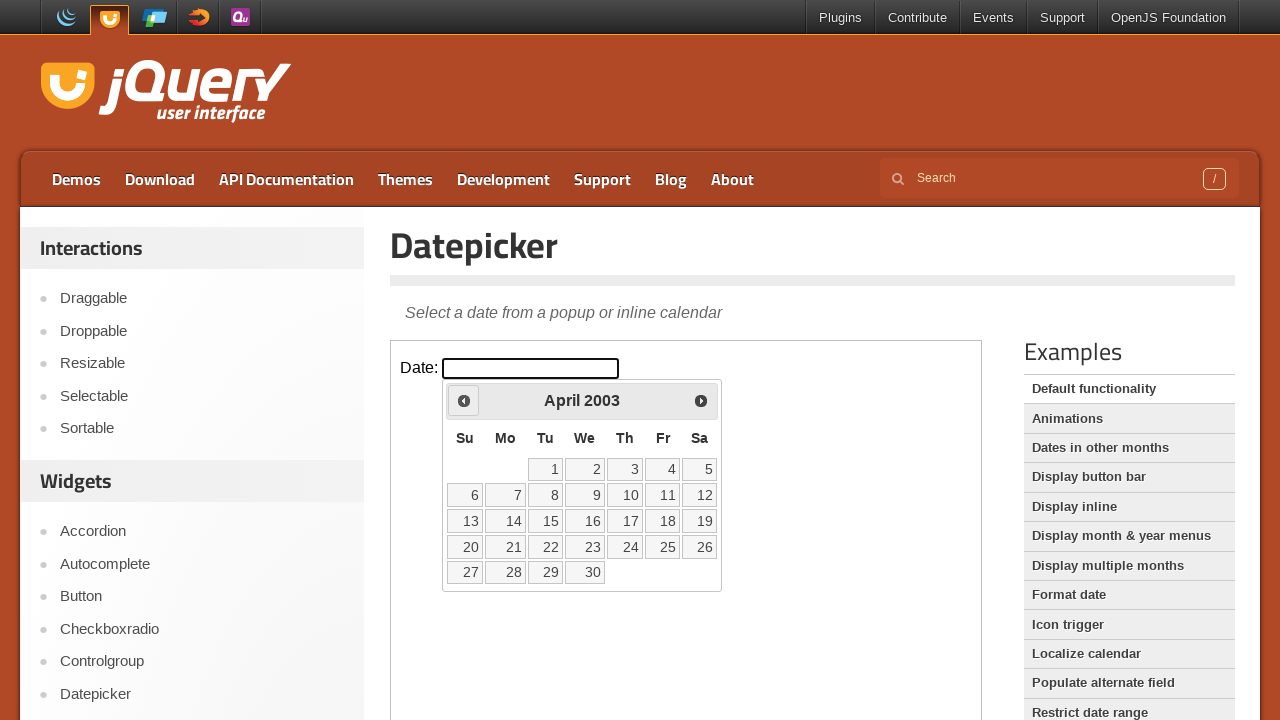

Retrieved current month: April
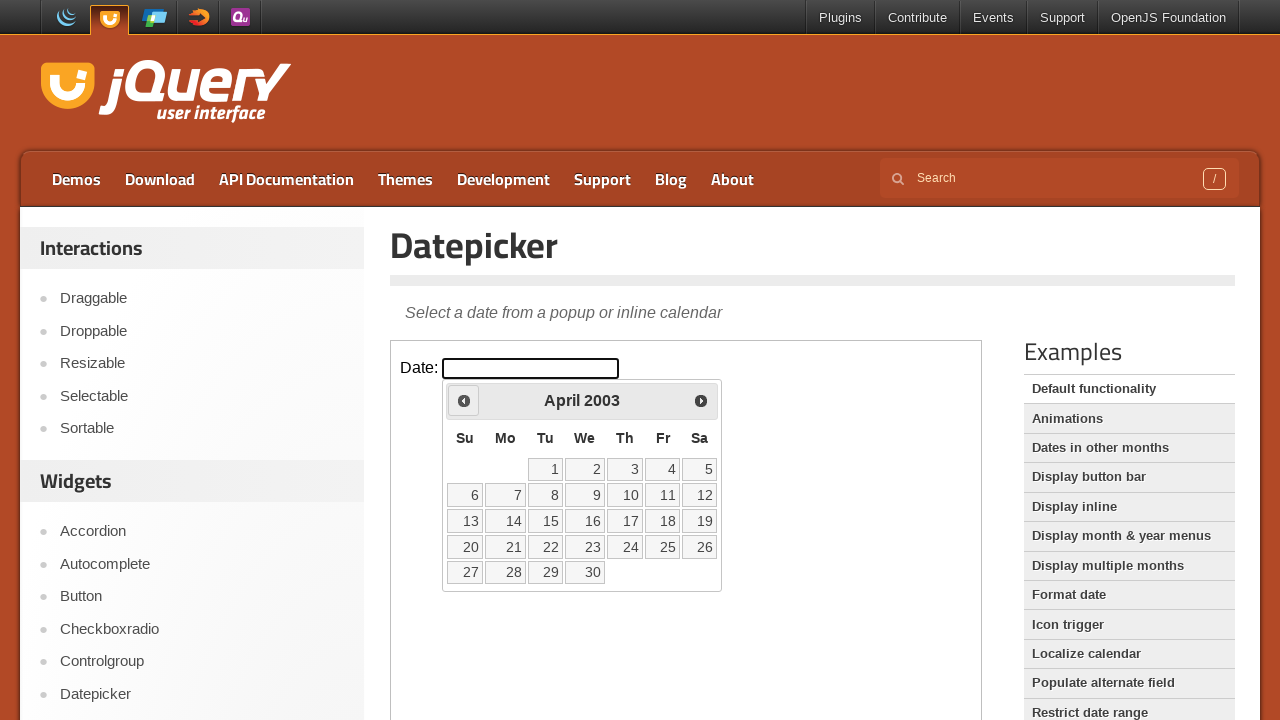

Retrieved current year: 2003
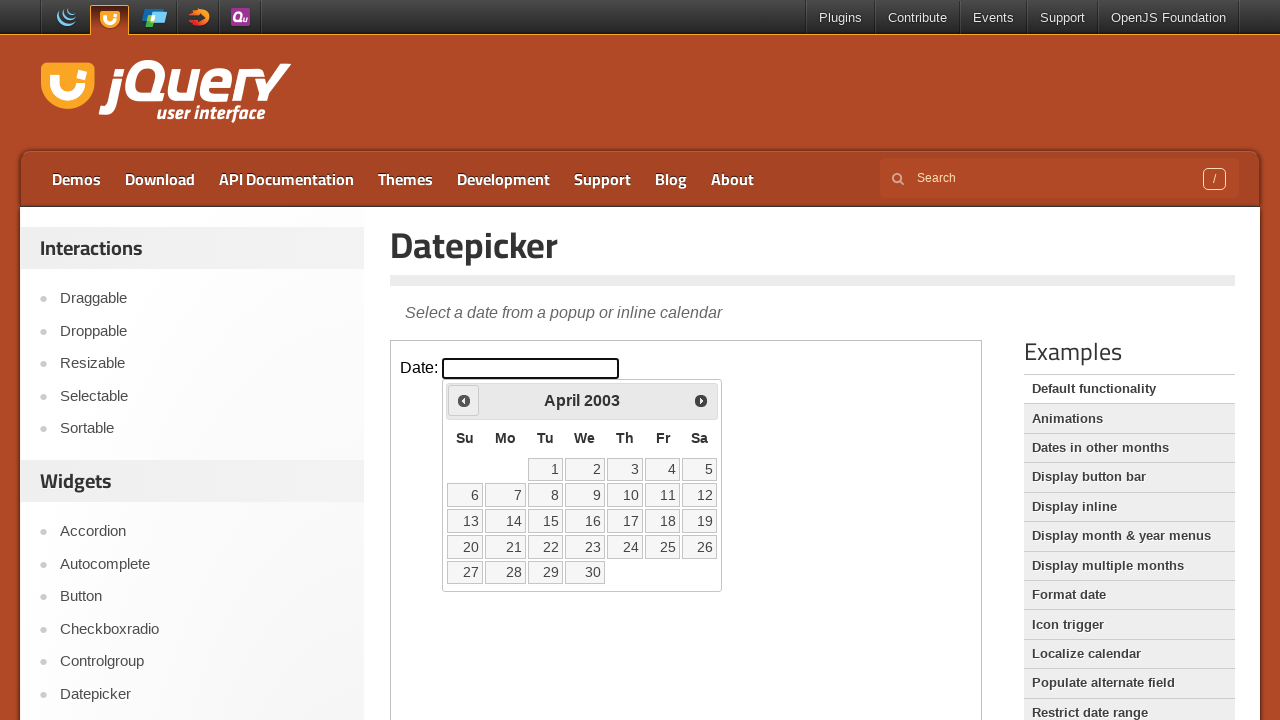

Clicked previous month button to navigate backwards at (464, 400) on iframe >> nth=0 >> internal:control=enter-frame >> .ui-datepicker-prev
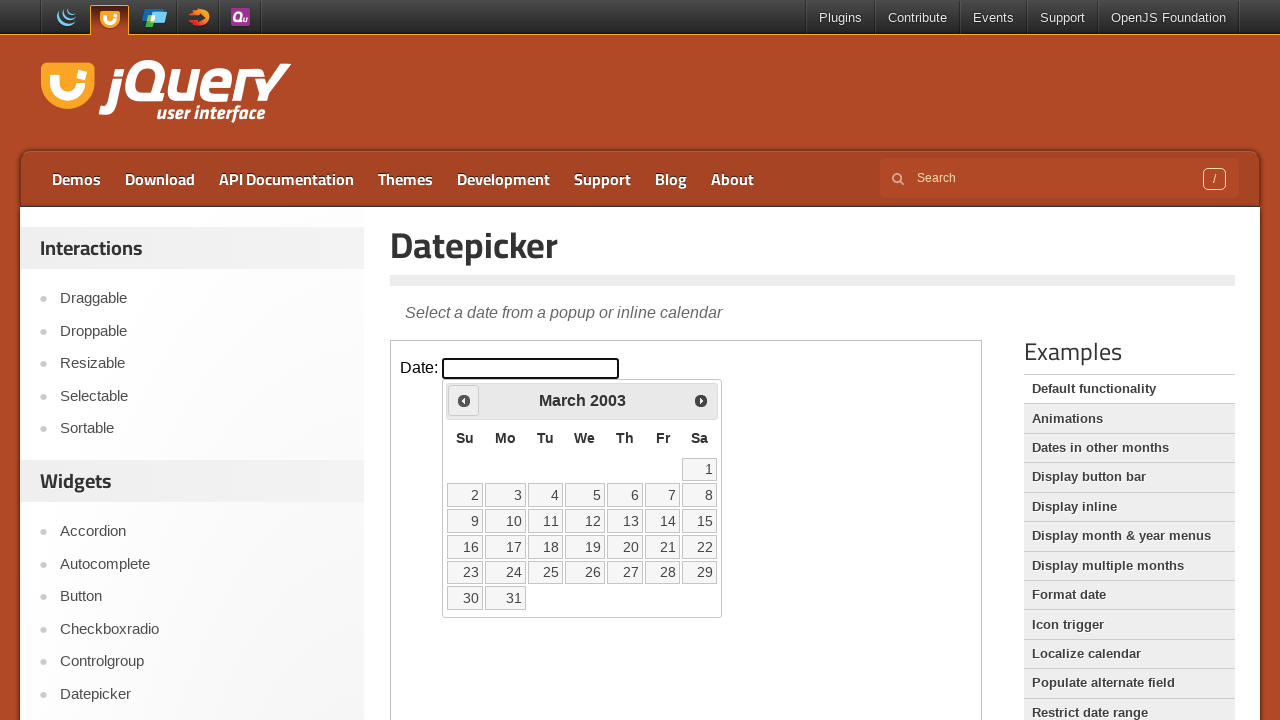

Retrieved current month: March
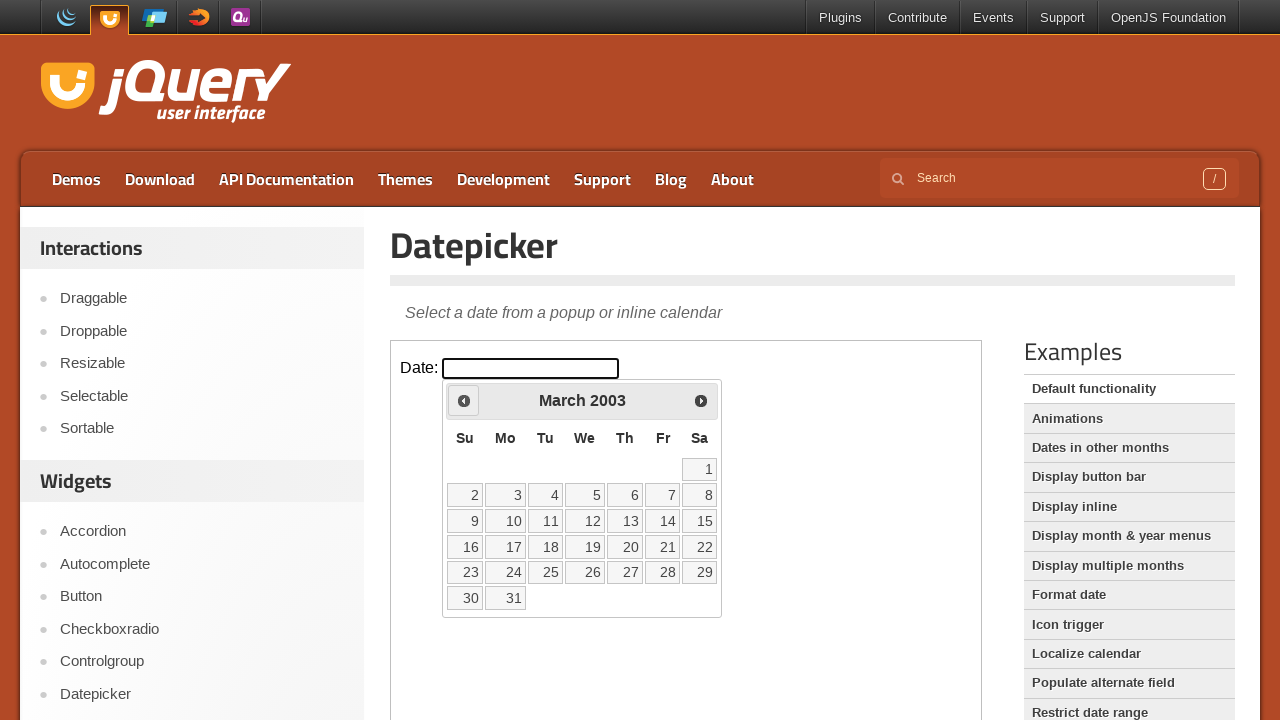

Retrieved current year: 2003
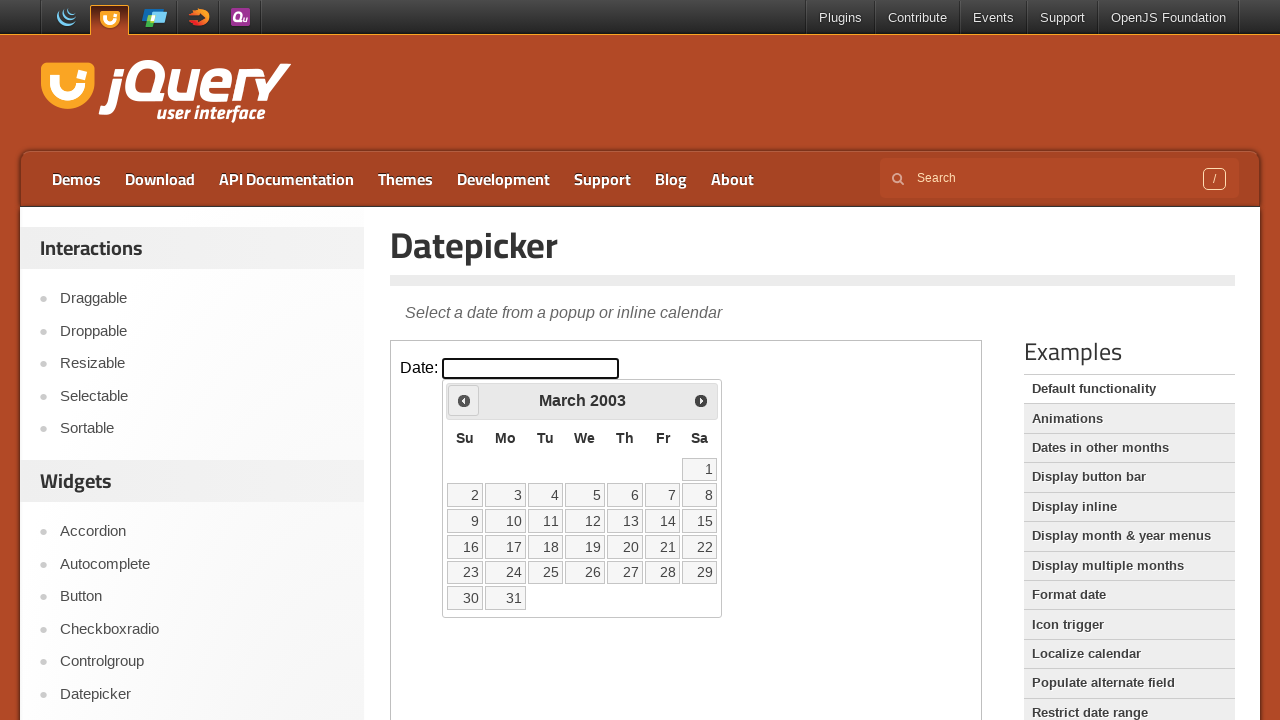

Clicked previous month button to navigate backwards at (464, 400) on iframe >> nth=0 >> internal:control=enter-frame >> .ui-datepicker-prev
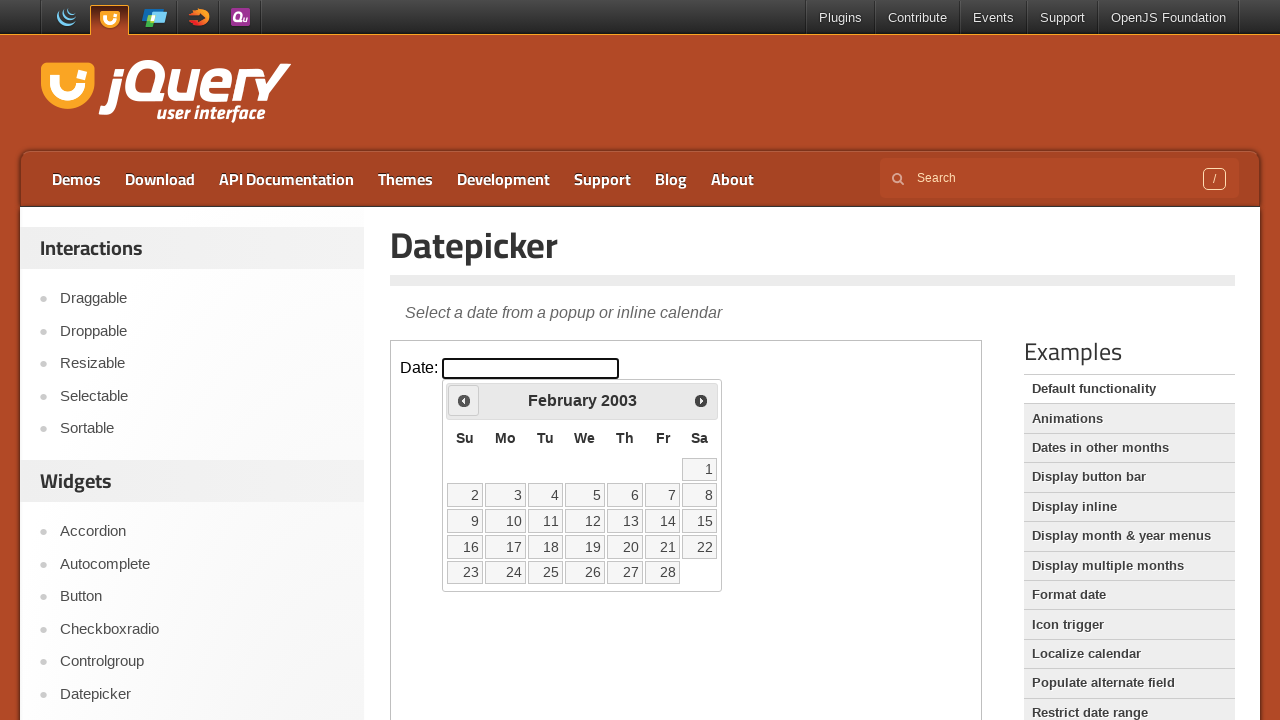

Retrieved current month: February
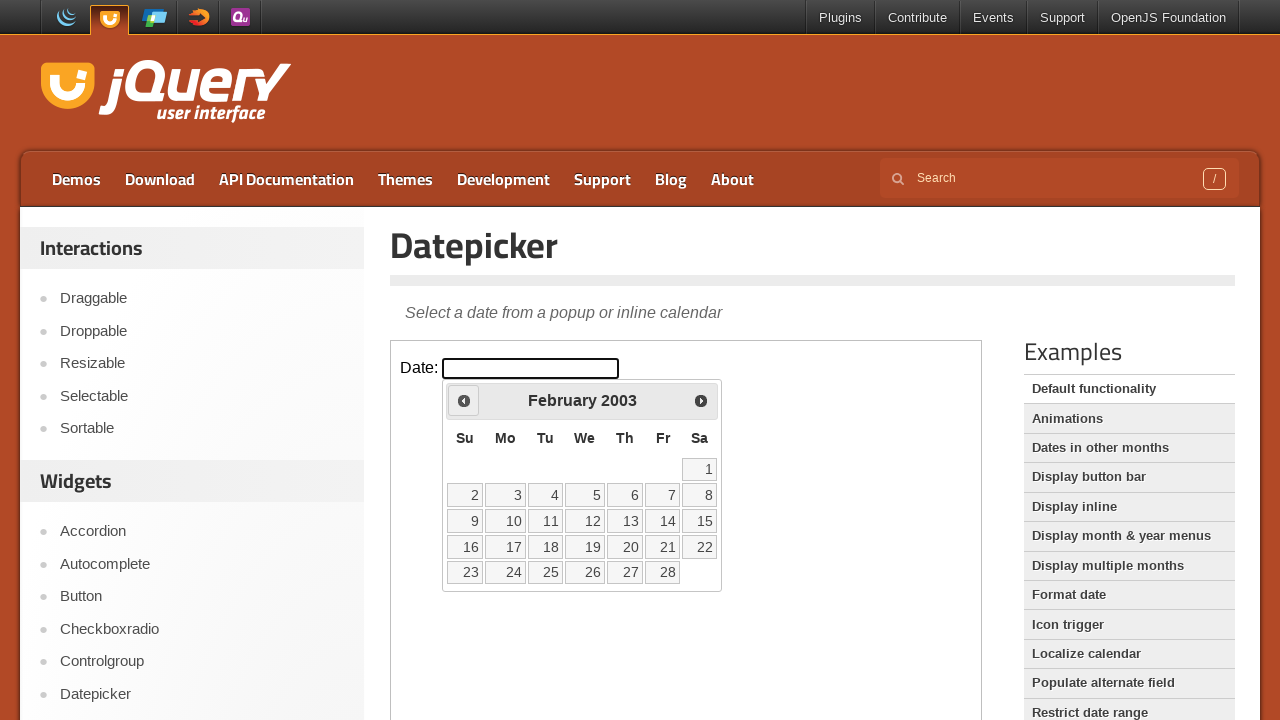

Retrieved current year: 2003
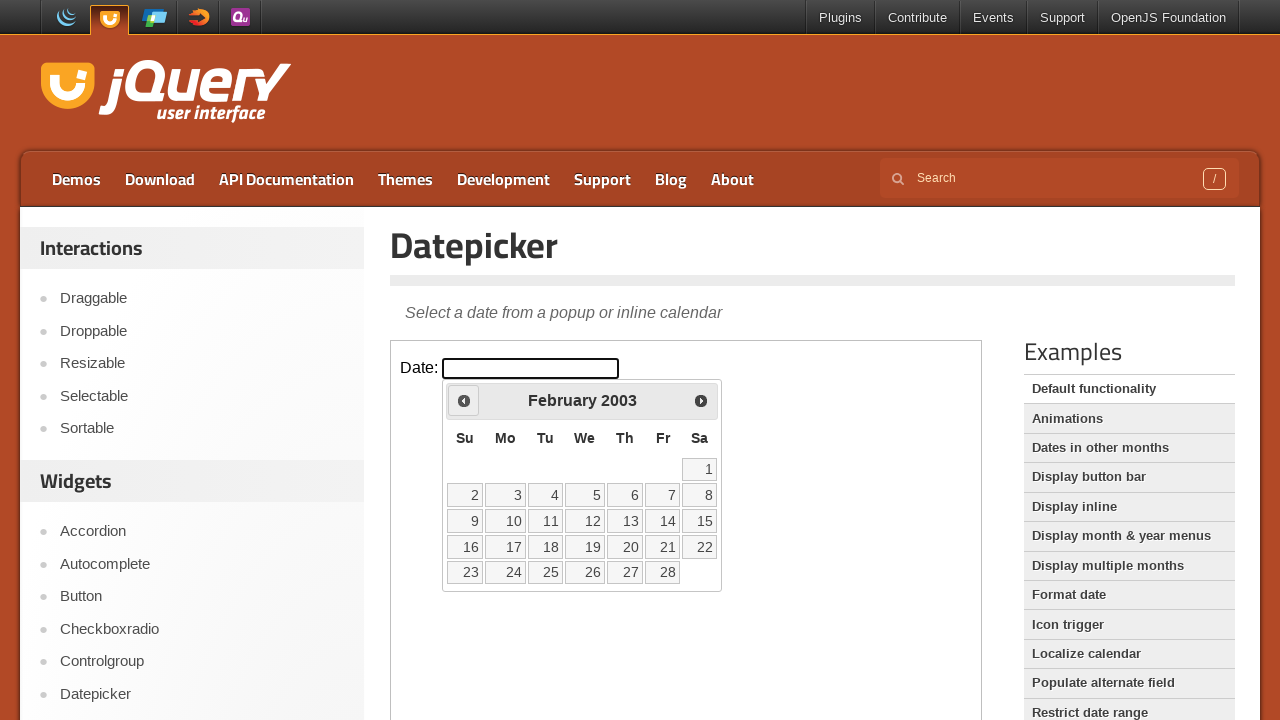

Clicked previous month button to navigate backwards at (464, 400) on iframe >> nth=0 >> internal:control=enter-frame >> .ui-datepicker-prev
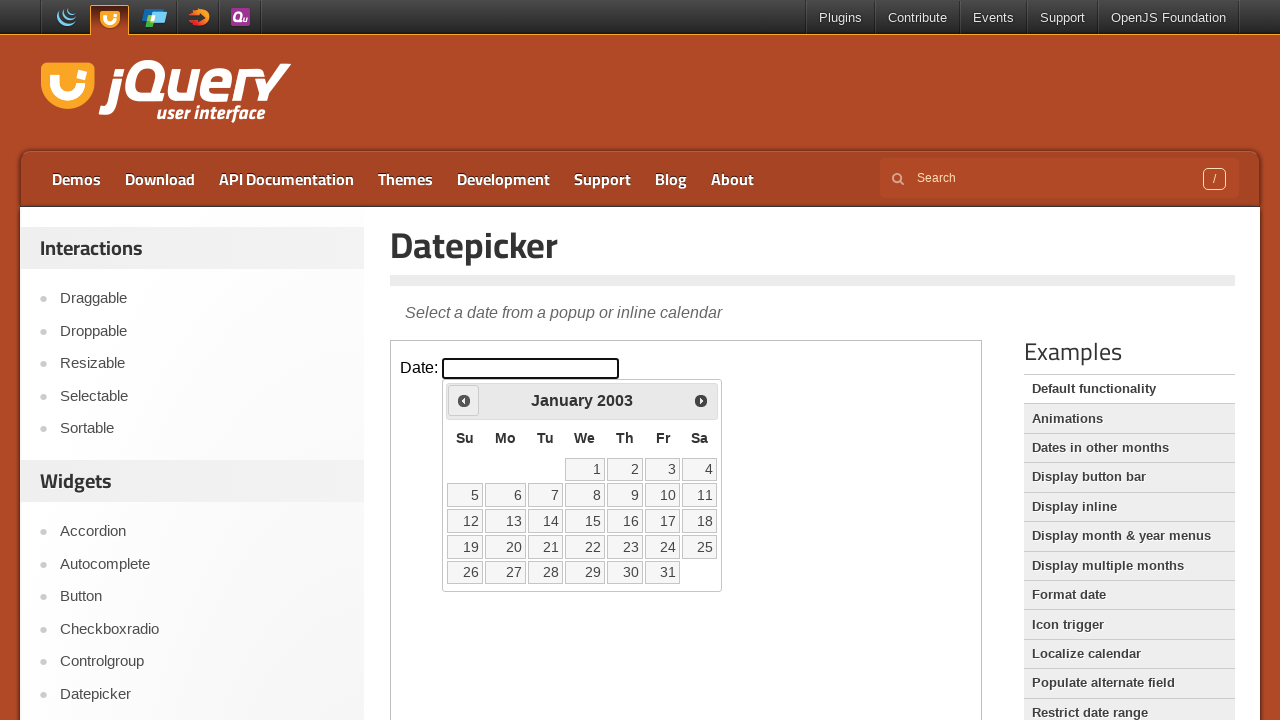

Retrieved current month: January
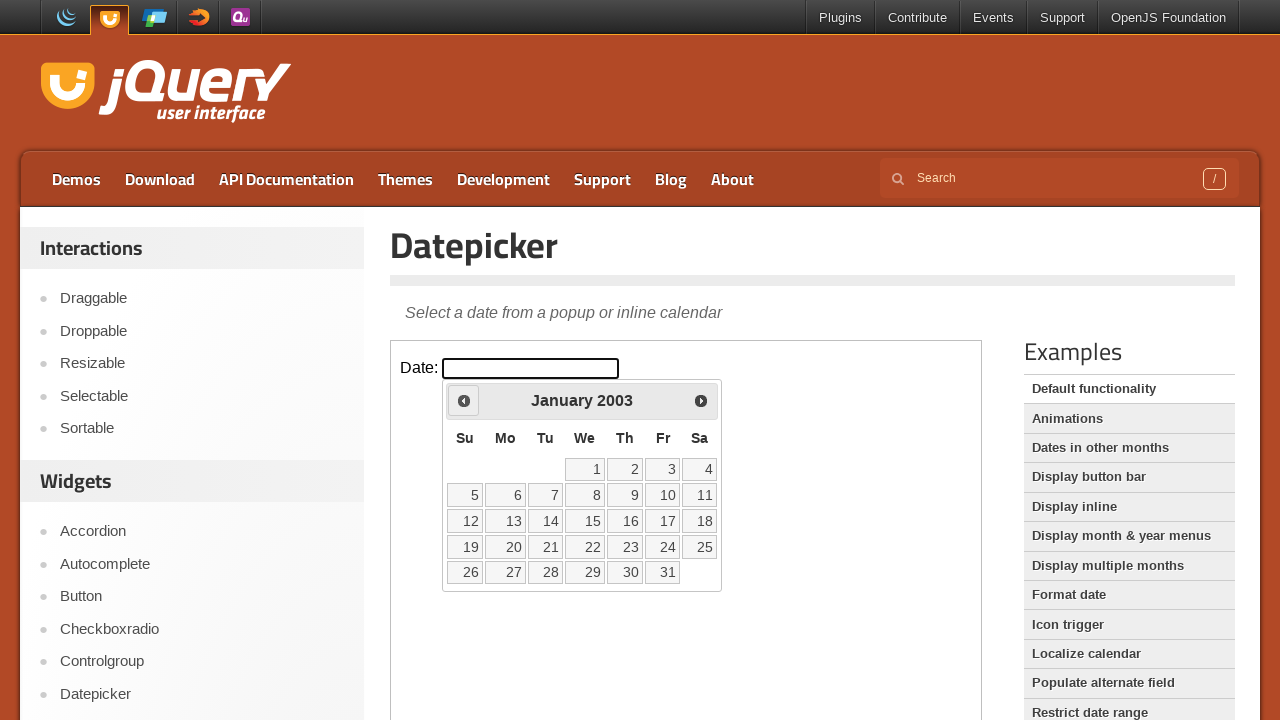

Retrieved current year: 2003
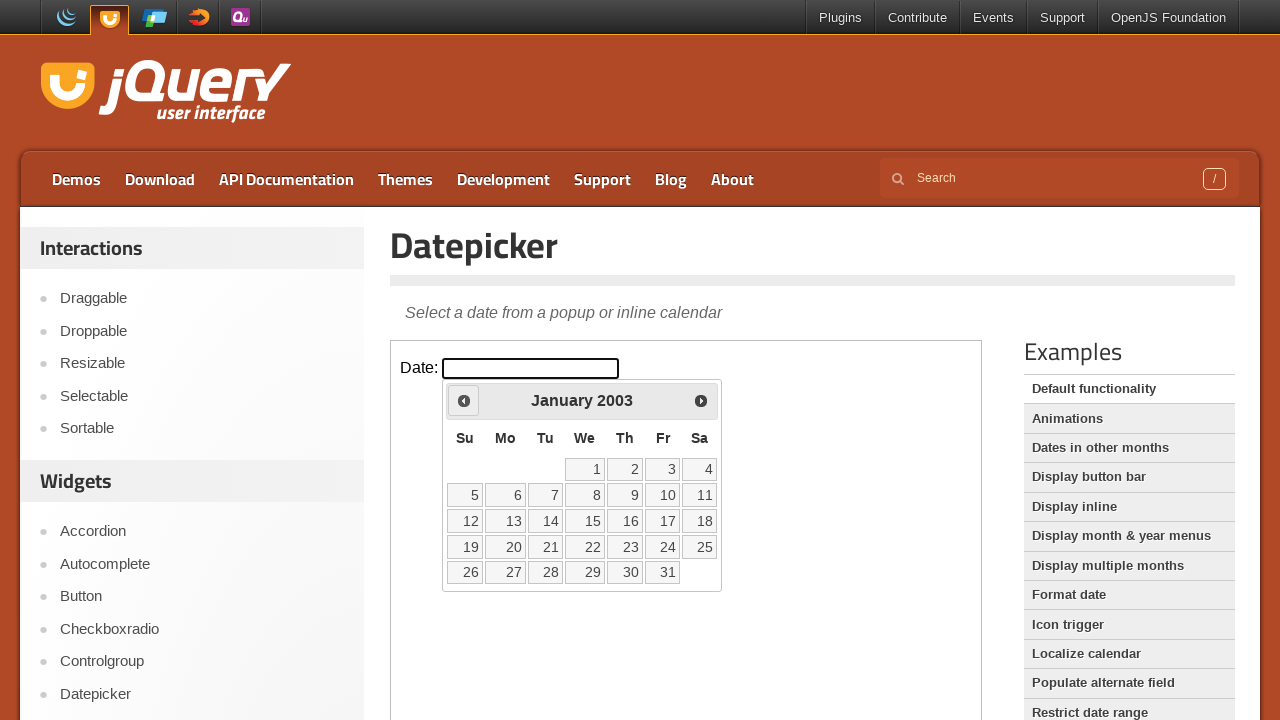

Clicked previous month button to navigate backwards at (464, 400) on iframe >> nth=0 >> internal:control=enter-frame >> .ui-datepicker-prev
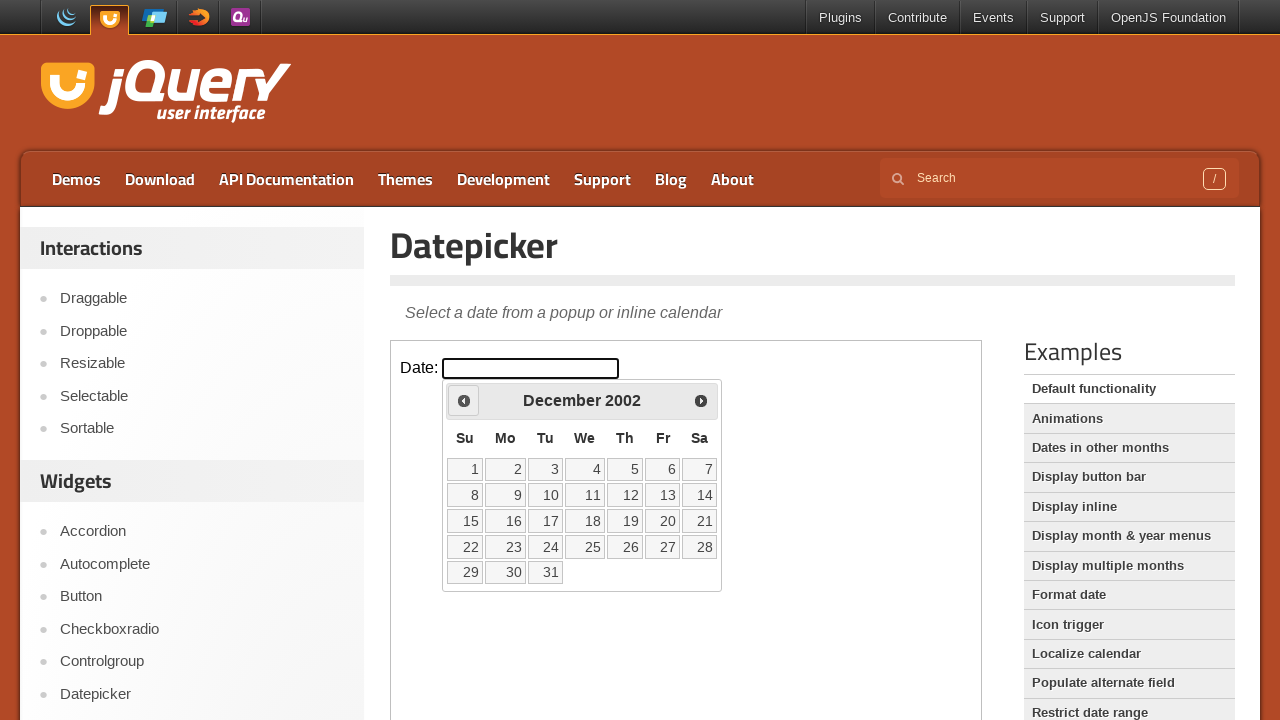

Retrieved current month: December
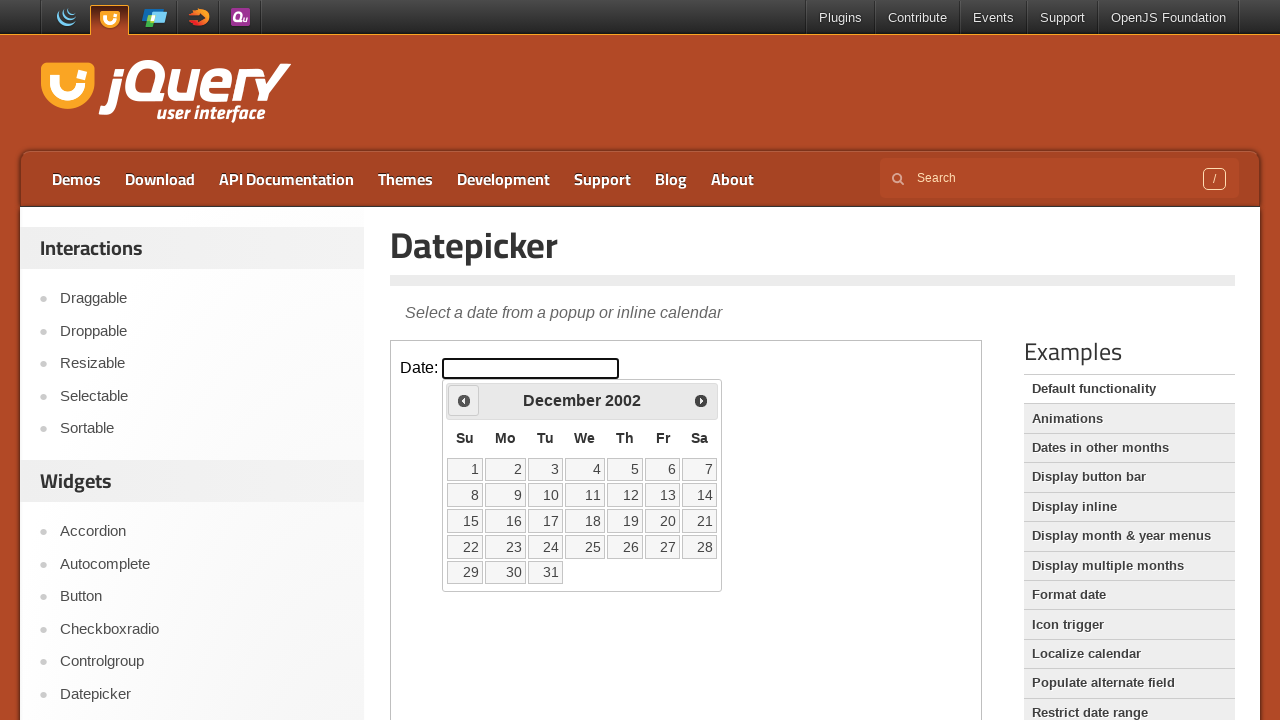

Retrieved current year: 2002
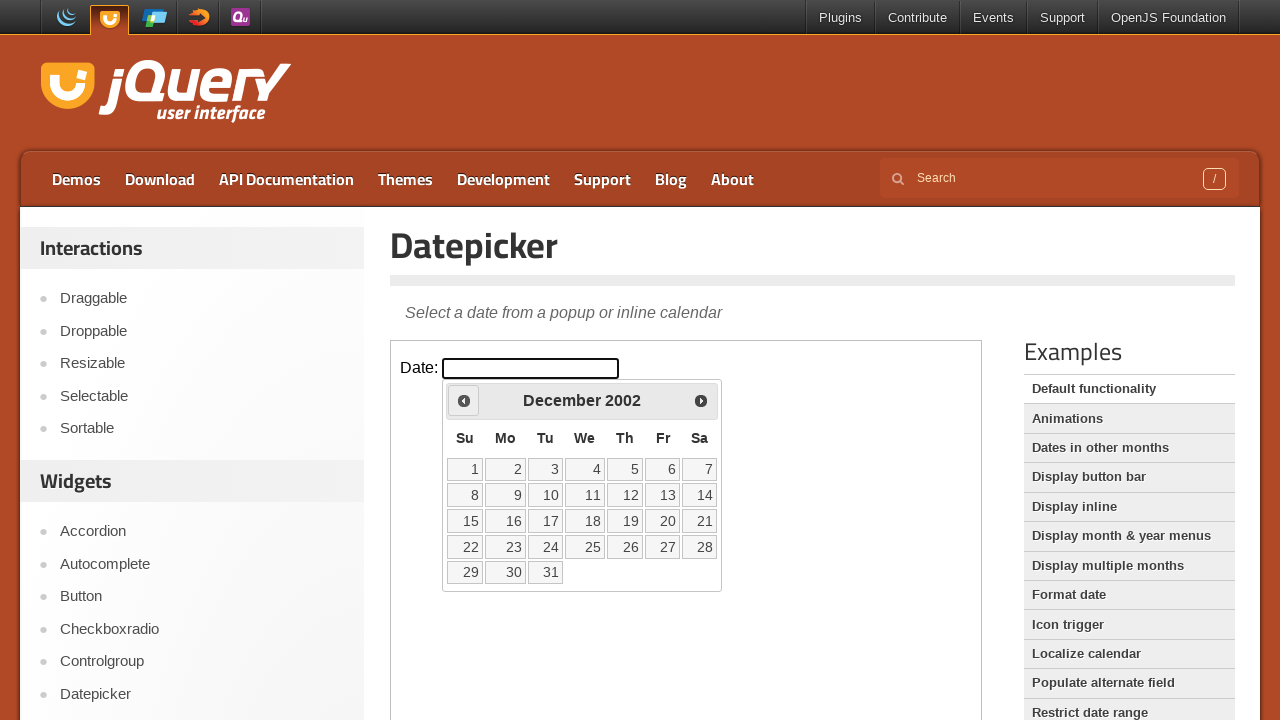

Clicked previous month button to navigate backwards at (464, 400) on iframe >> nth=0 >> internal:control=enter-frame >> .ui-datepicker-prev
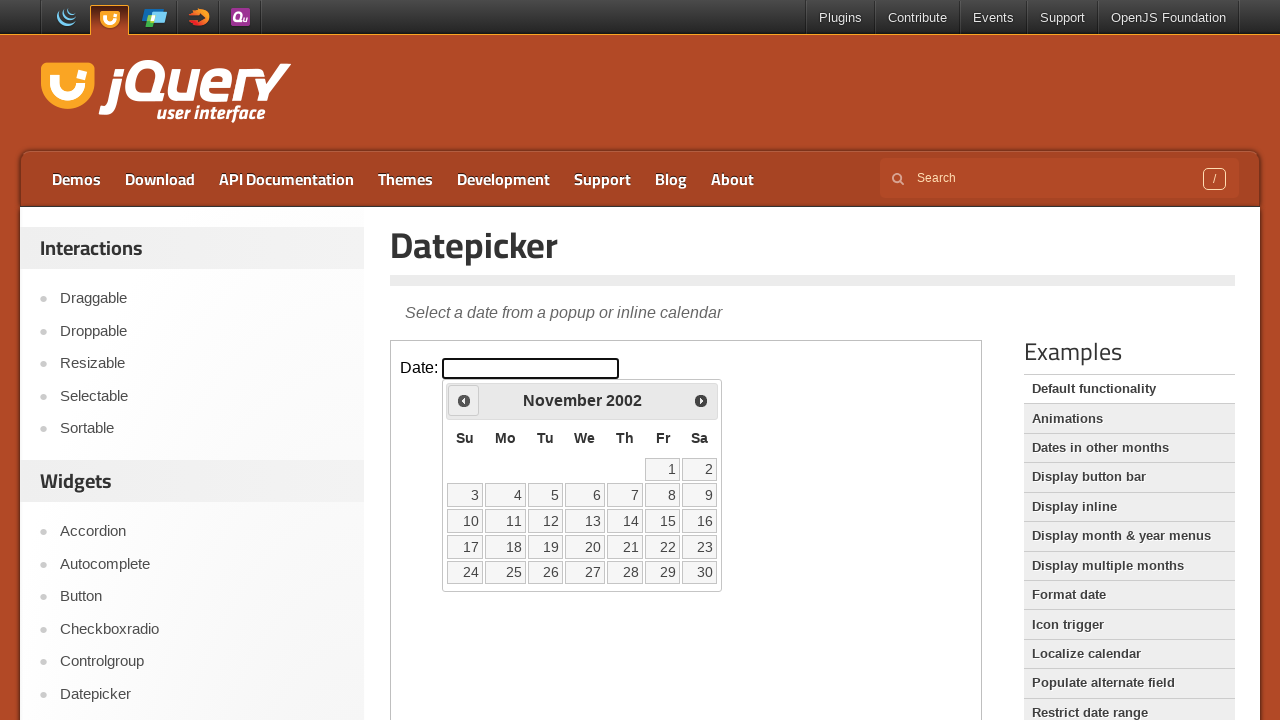

Retrieved current month: November
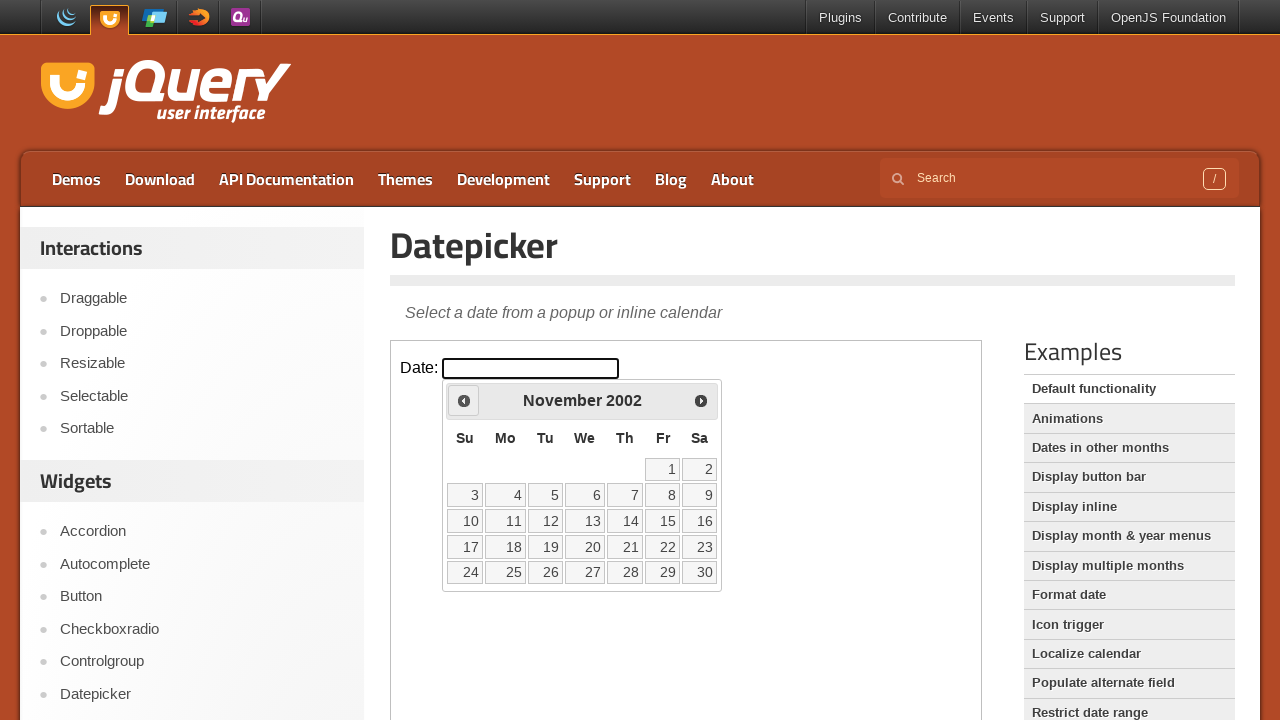

Retrieved current year: 2002
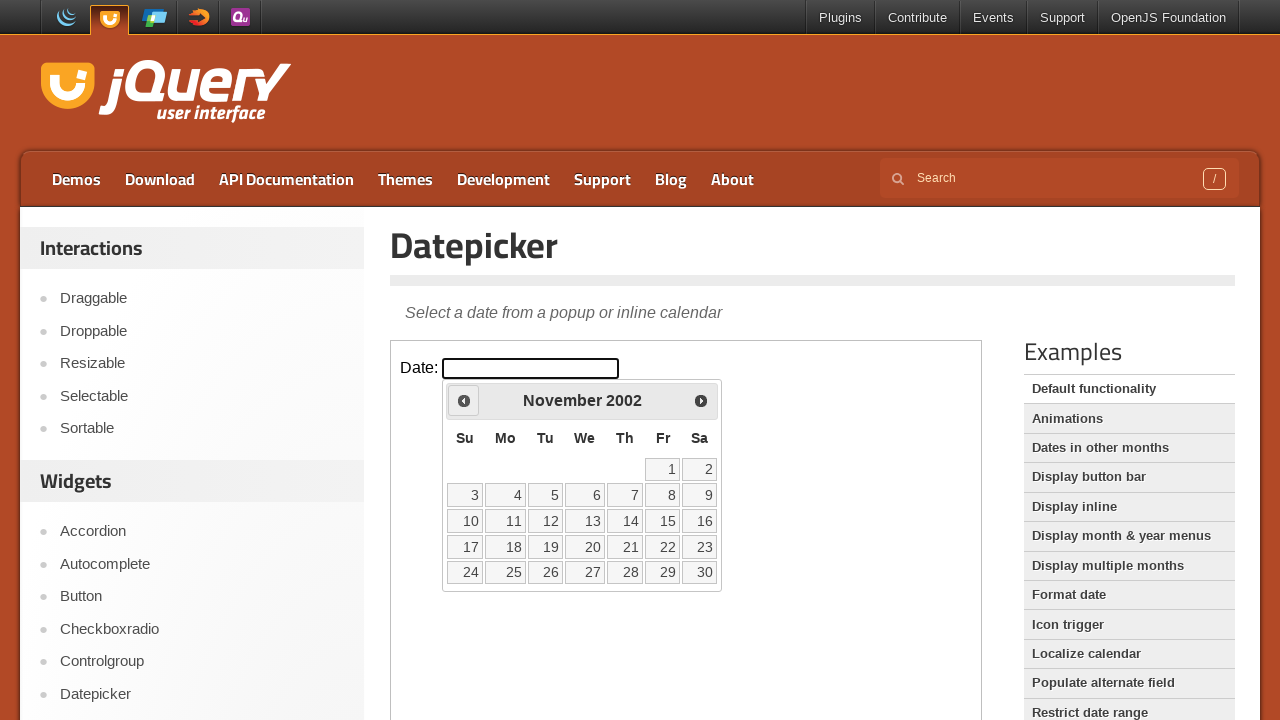

Clicked previous month button to navigate backwards at (464, 400) on iframe >> nth=0 >> internal:control=enter-frame >> .ui-datepicker-prev
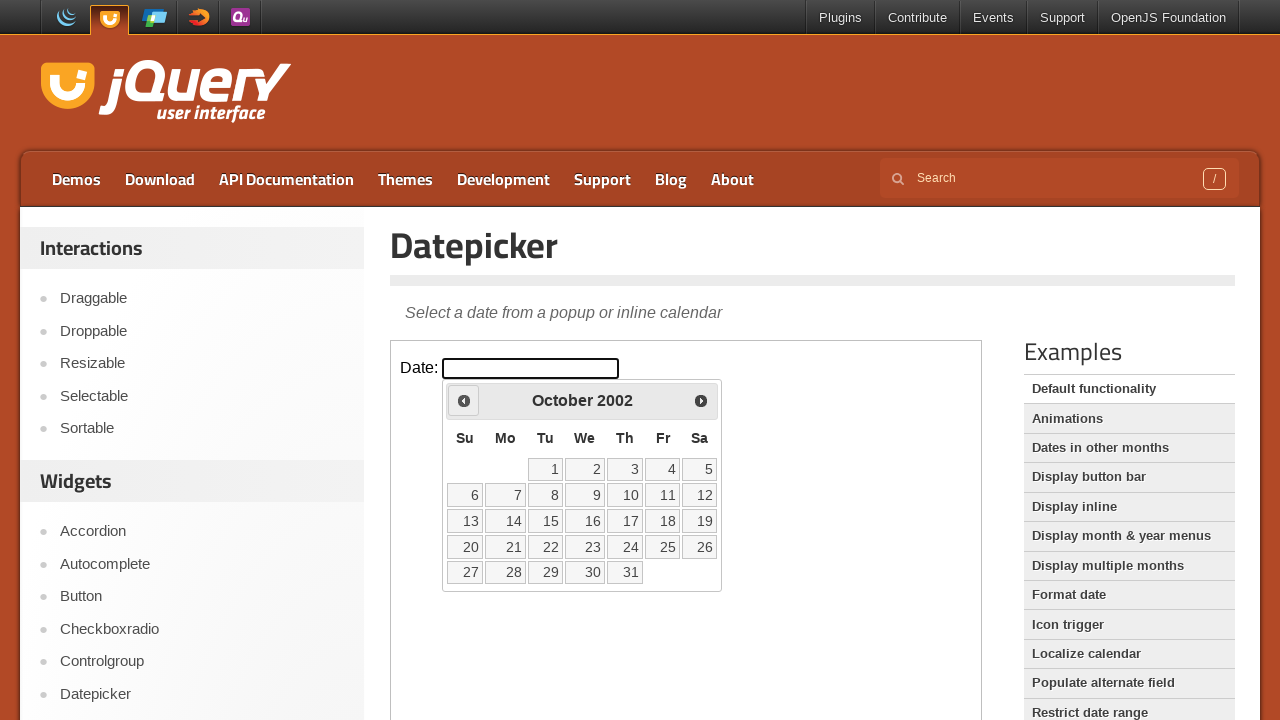

Retrieved current month: October
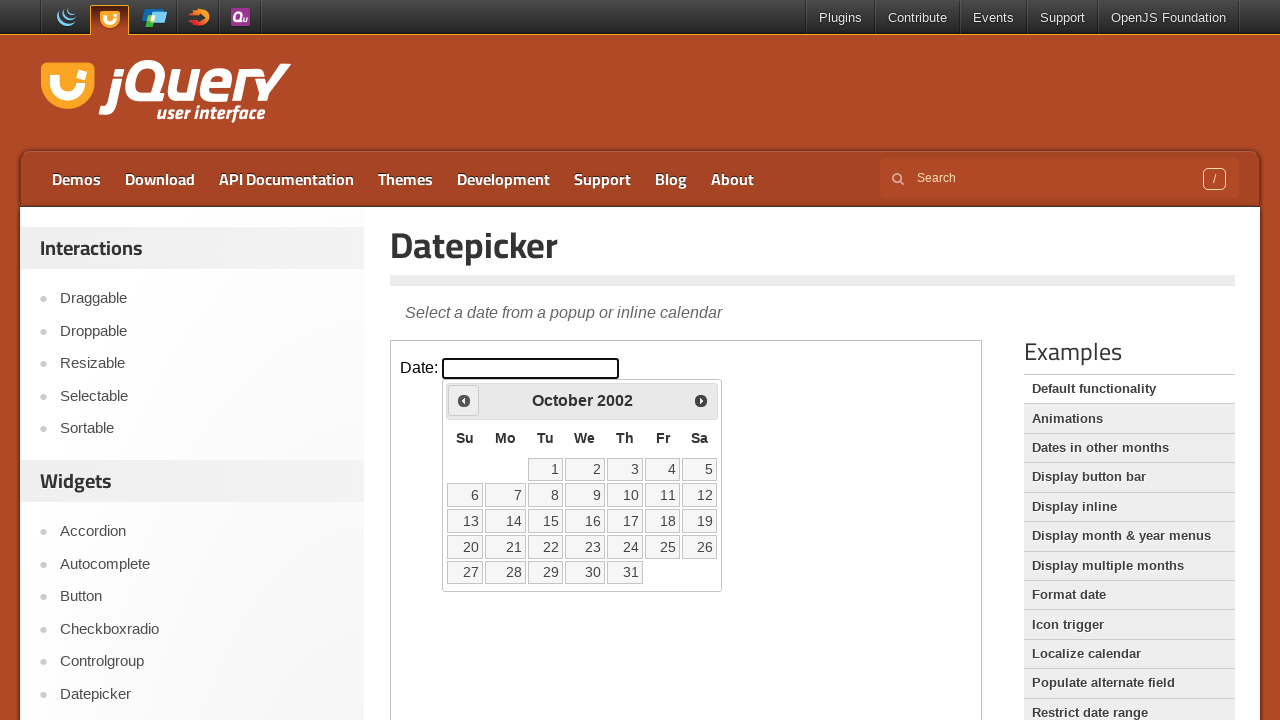

Retrieved current year: 2002
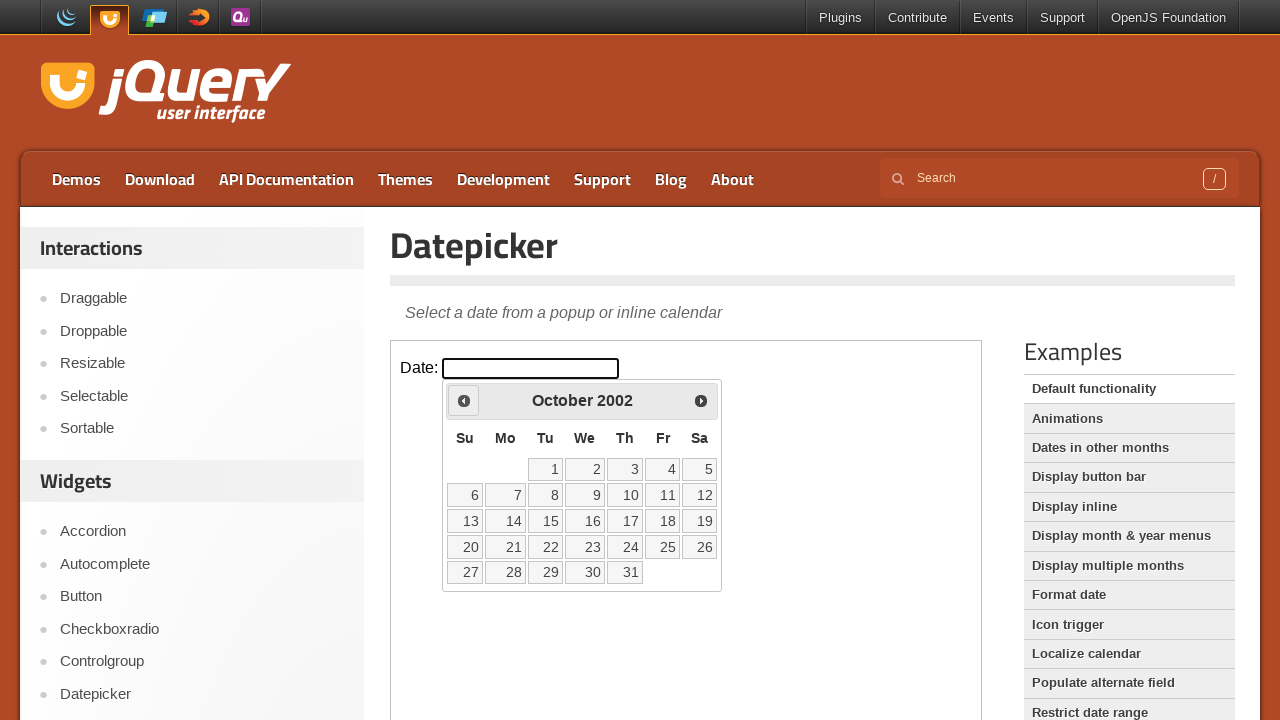

Clicked previous month button to navigate backwards at (464, 400) on iframe >> nth=0 >> internal:control=enter-frame >> .ui-datepicker-prev
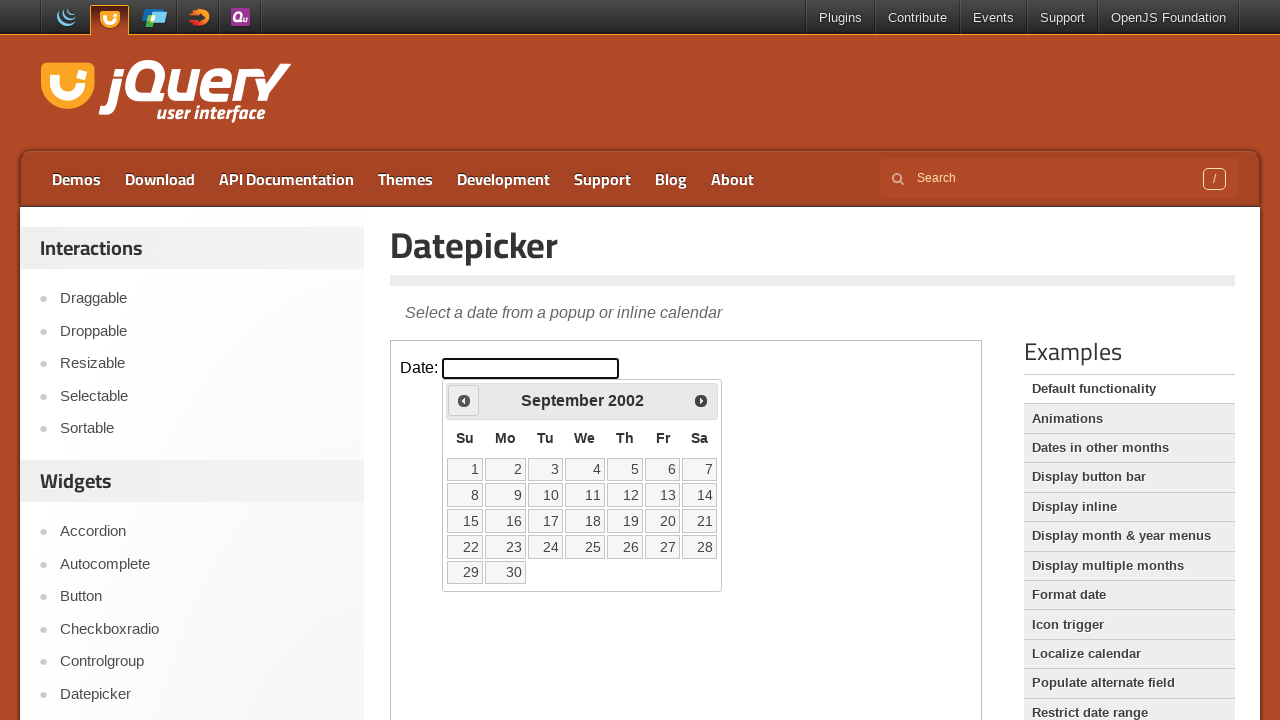

Retrieved current month: September
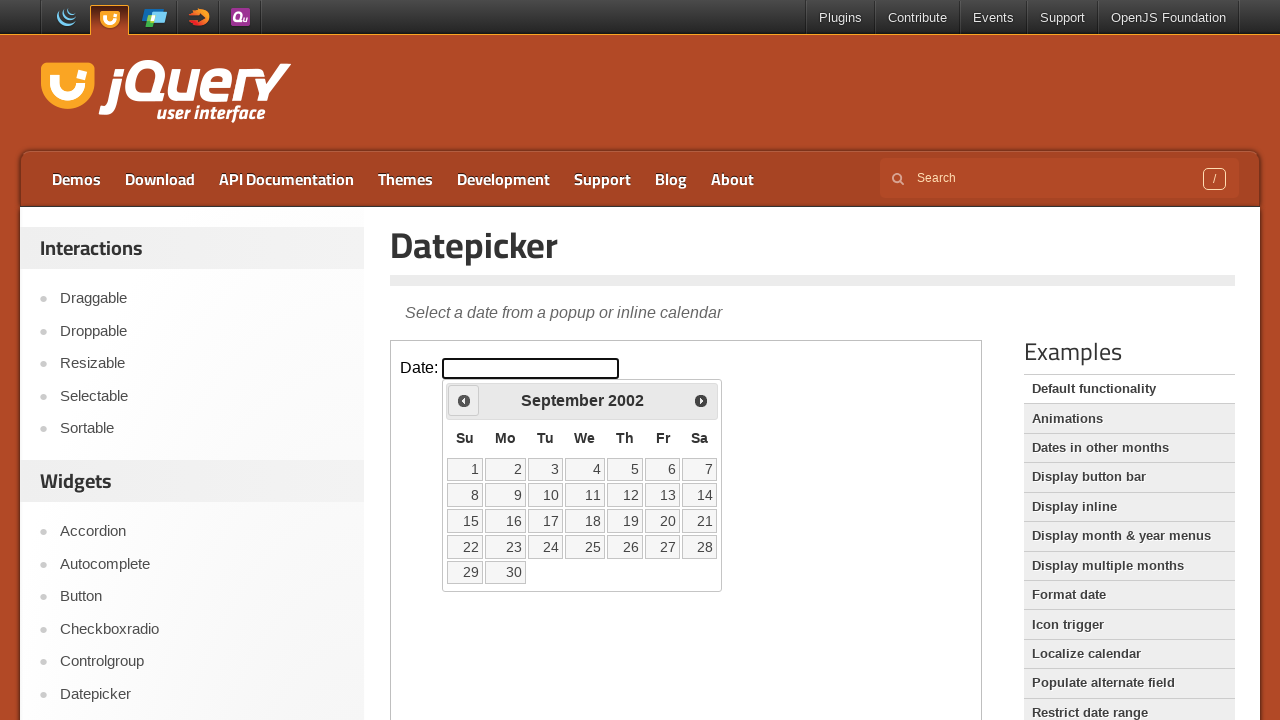

Retrieved current year: 2002
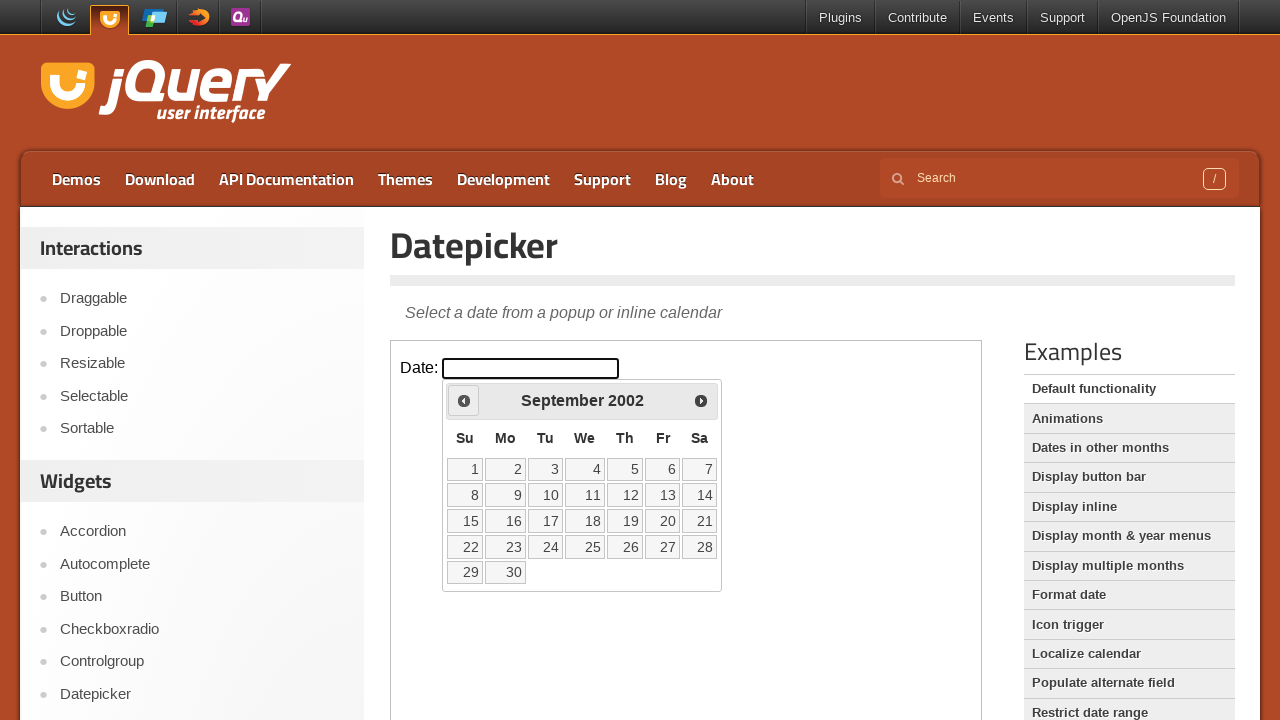

Clicked previous month button to navigate backwards at (464, 400) on iframe >> nth=0 >> internal:control=enter-frame >> .ui-datepicker-prev
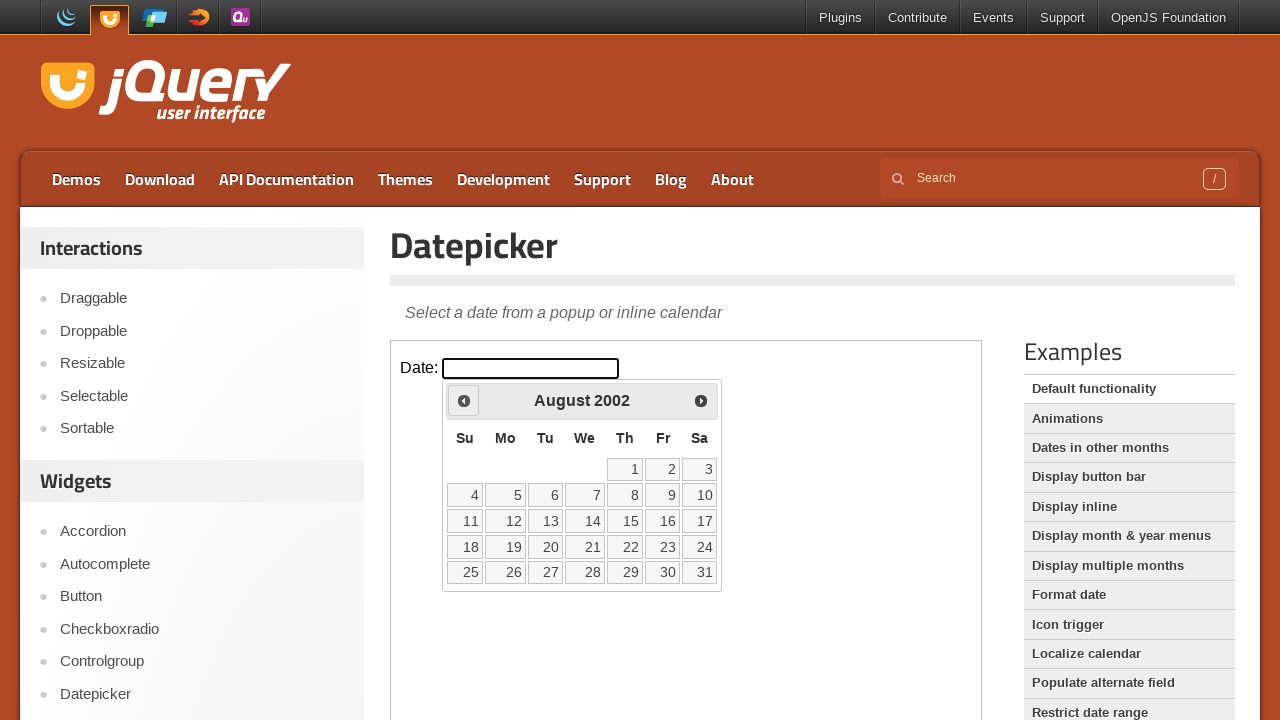

Retrieved current month: August
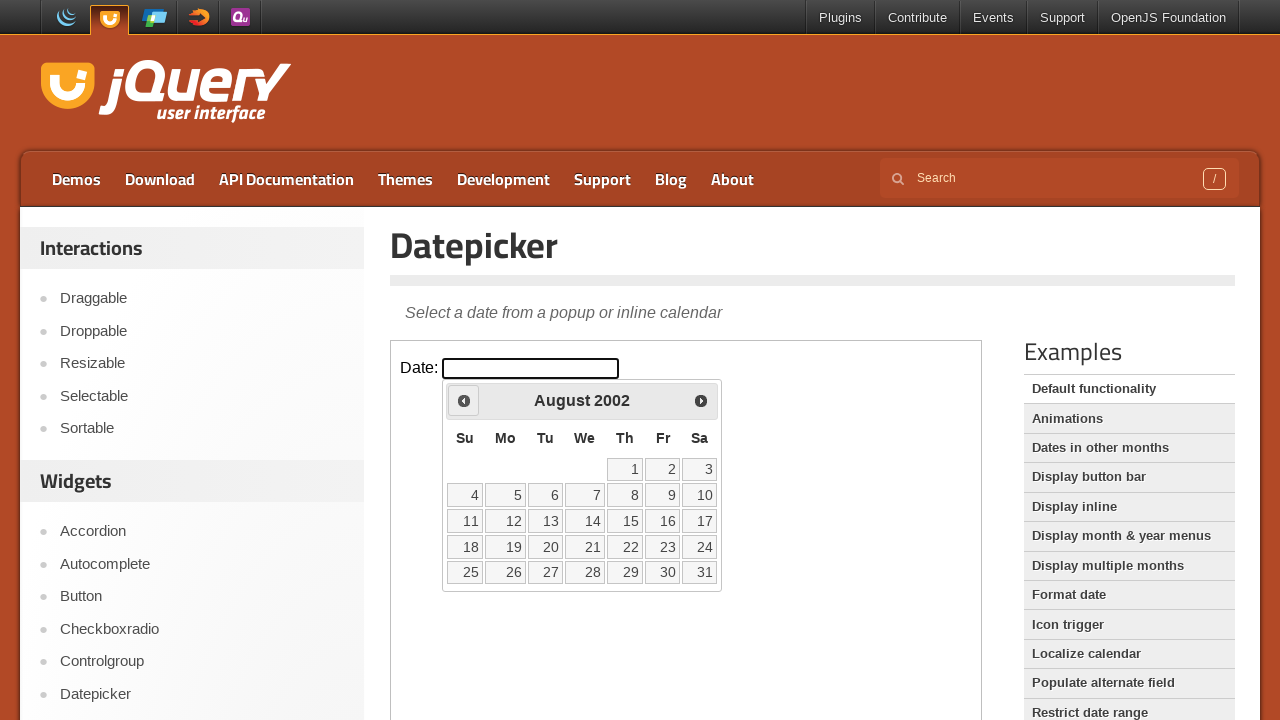

Retrieved current year: 2002
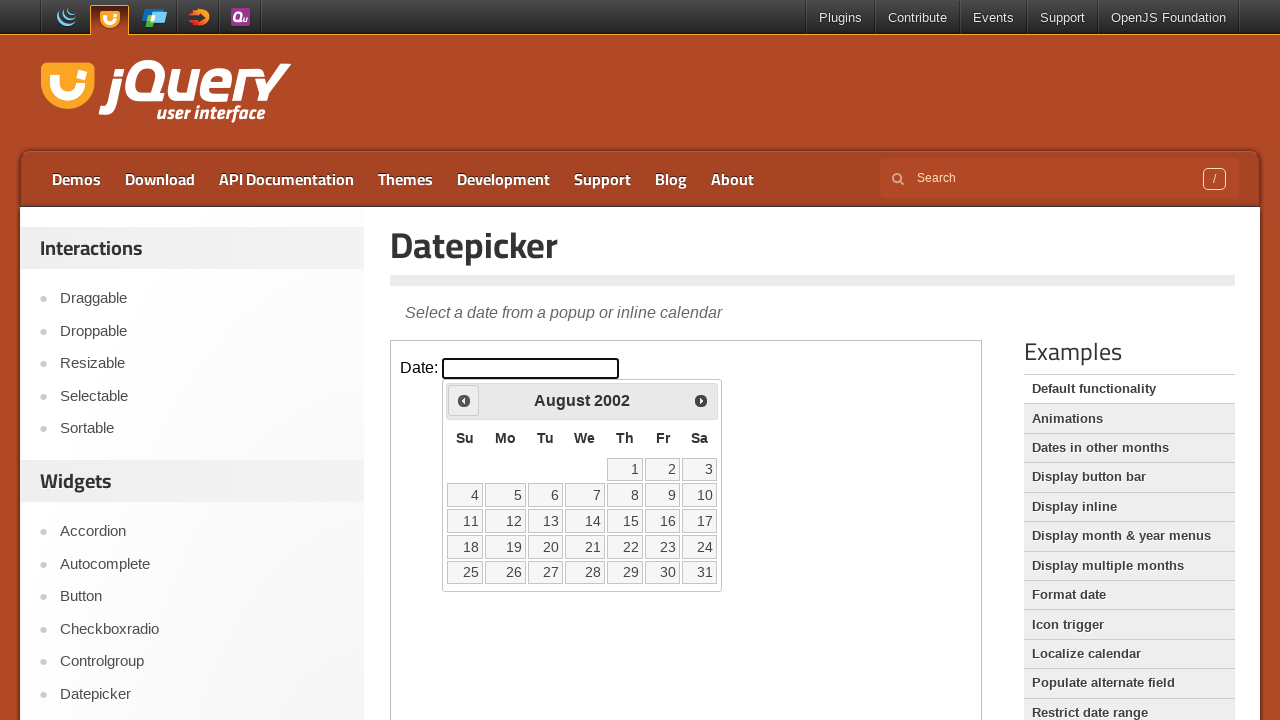

Clicked previous month button to navigate backwards at (464, 400) on iframe >> nth=0 >> internal:control=enter-frame >> .ui-datepicker-prev
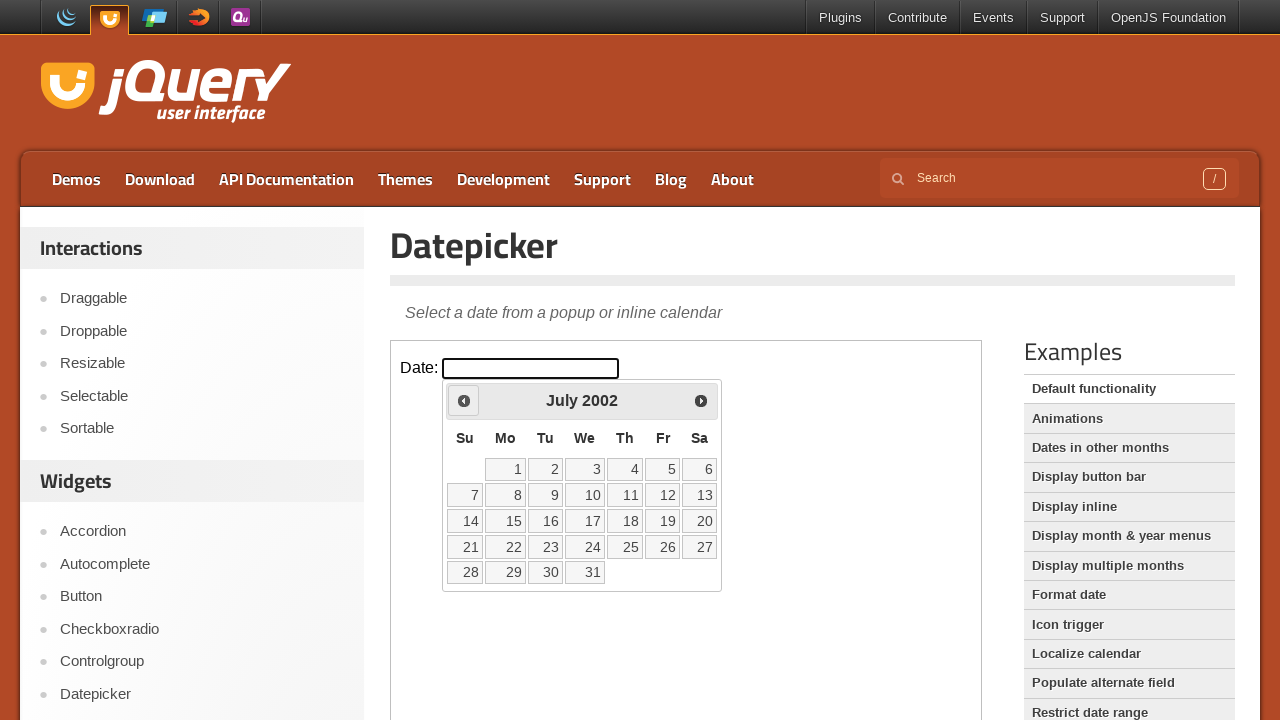

Retrieved current month: July
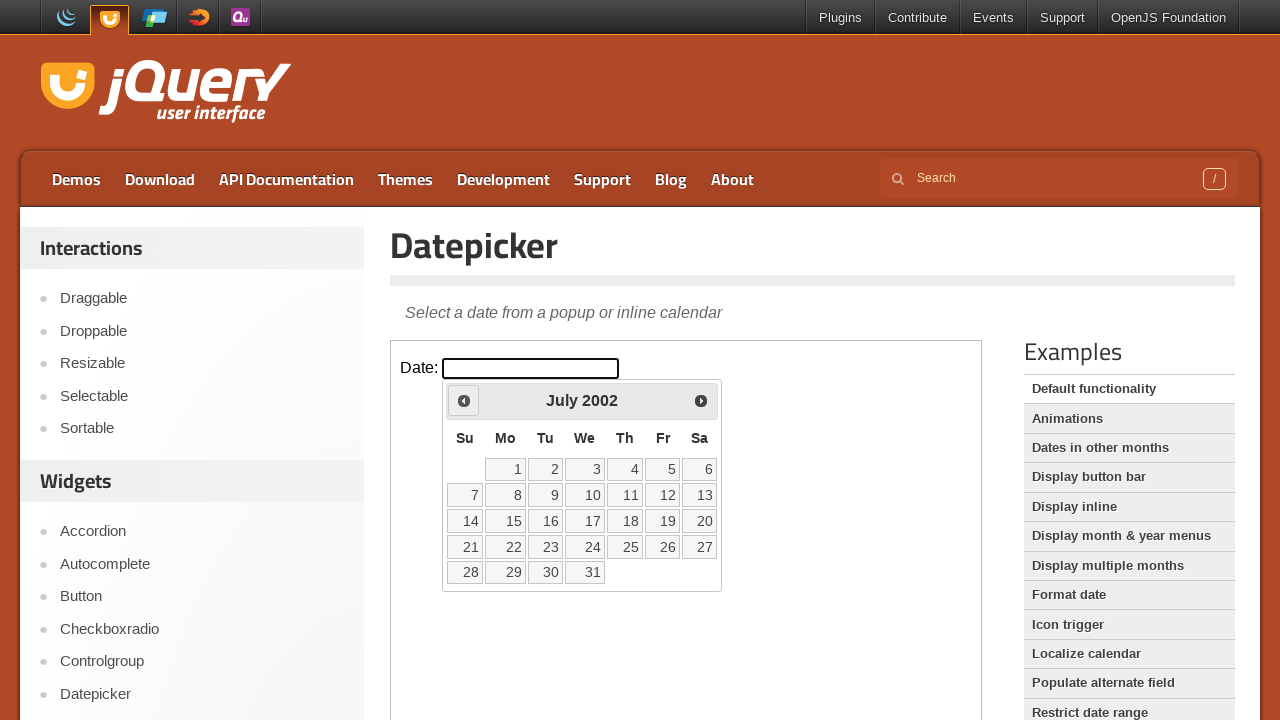

Retrieved current year: 2002
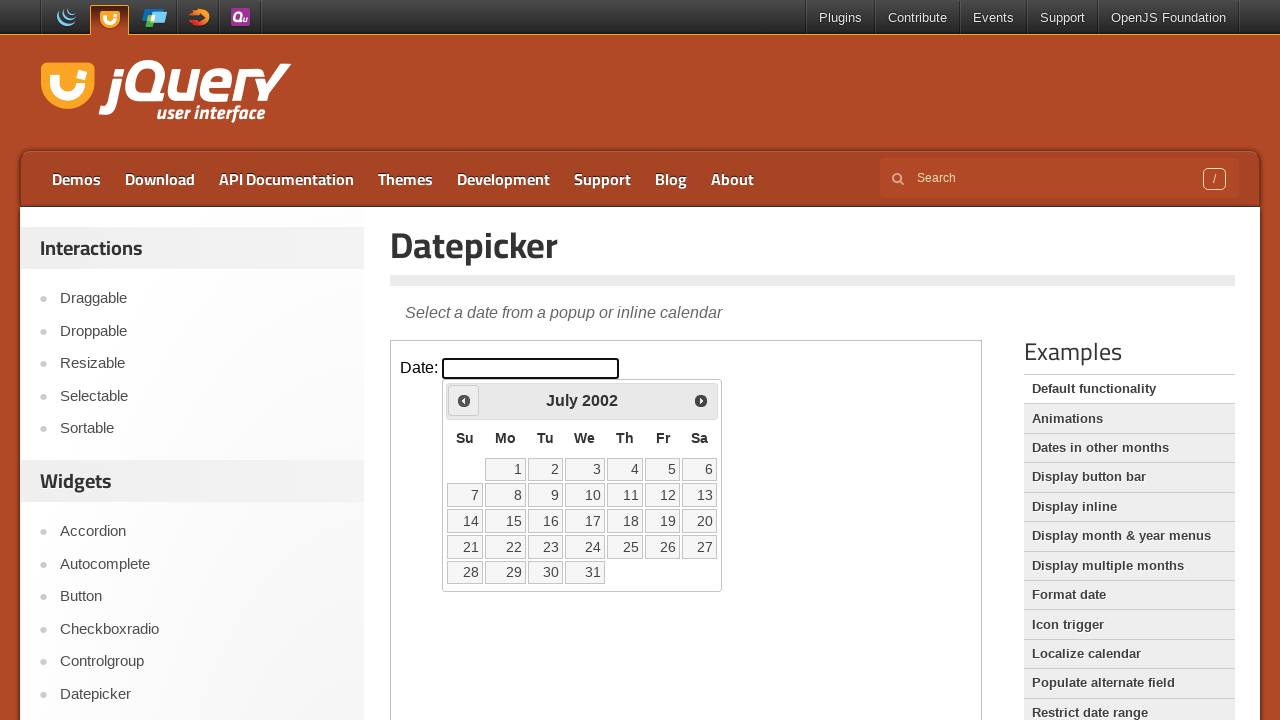

Clicked previous month button to navigate backwards at (464, 400) on iframe >> nth=0 >> internal:control=enter-frame >> .ui-datepicker-prev
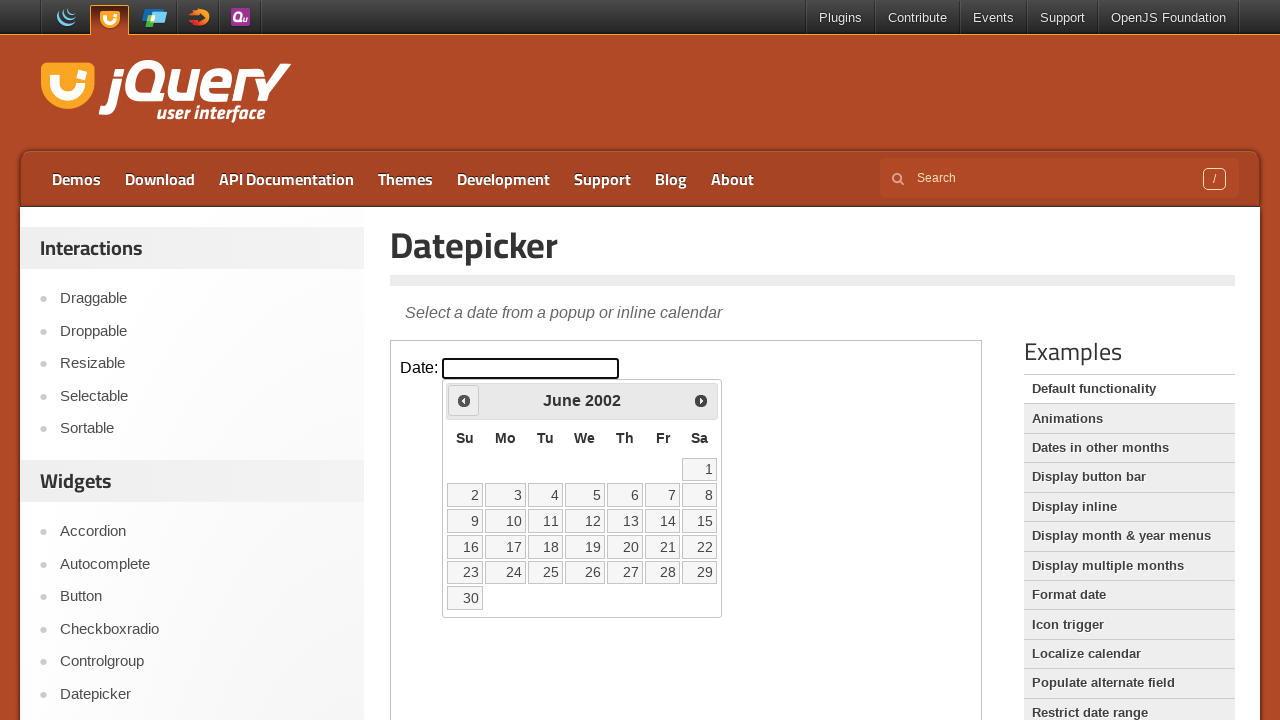

Retrieved current month: June
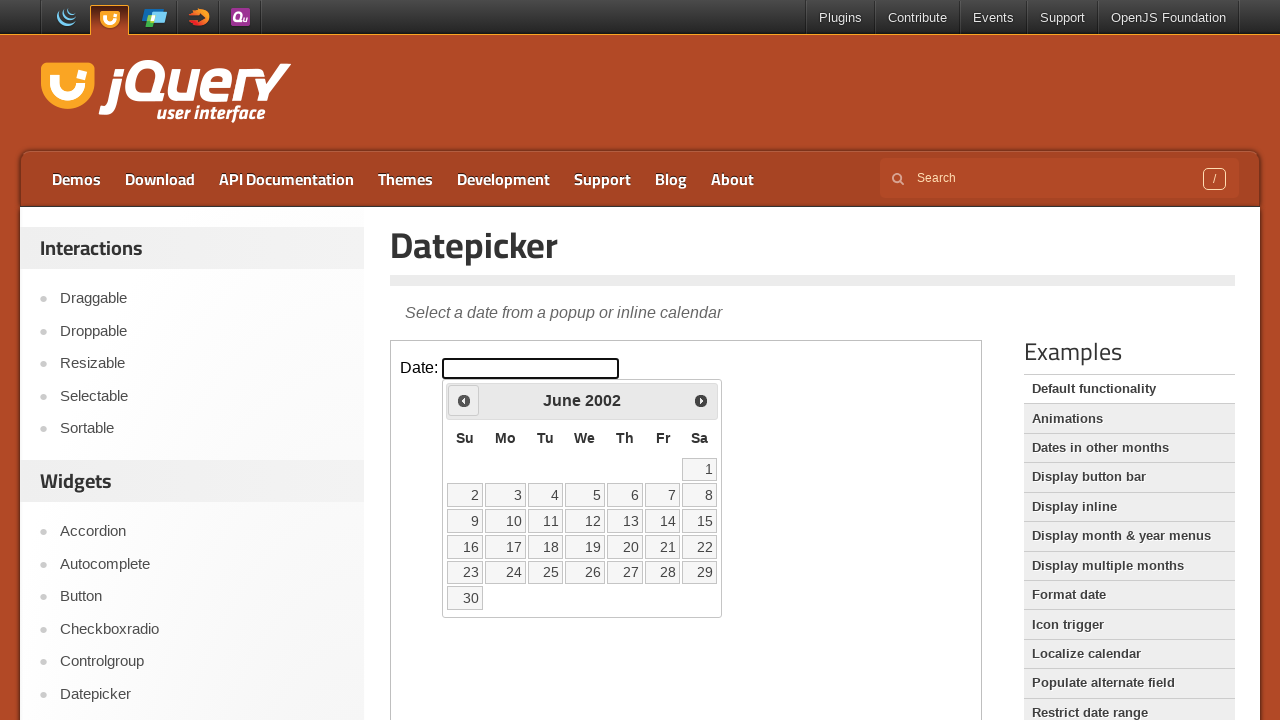

Retrieved current year: 2002
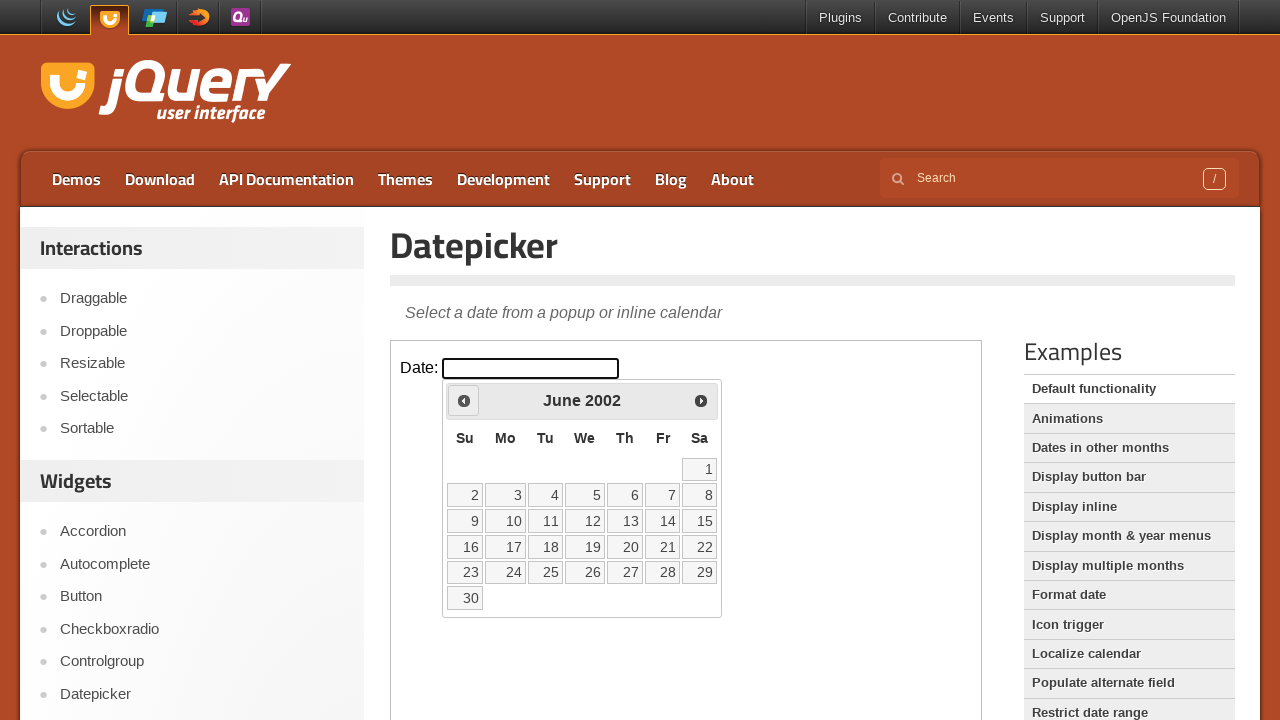

Clicked previous month button to navigate backwards at (464, 400) on iframe >> nth=0 >> internal:control=enter-frame >> .ui-datepicker-prev
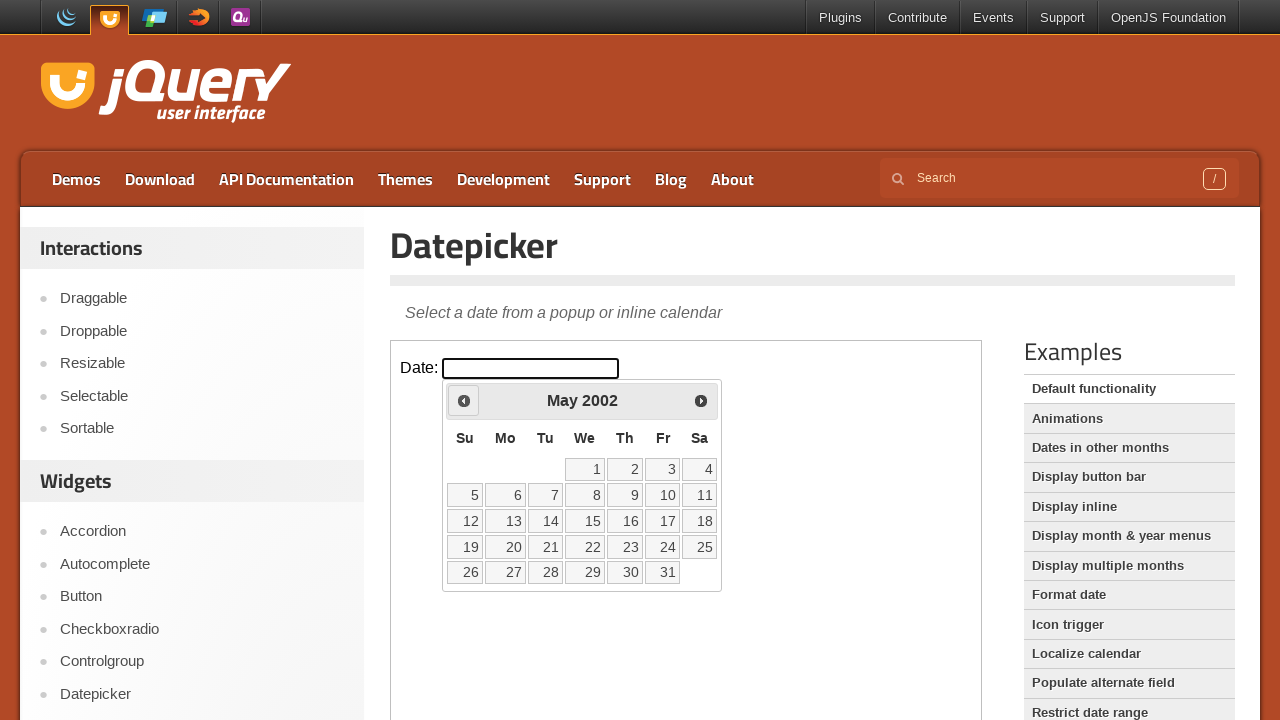

Retrieved current month: May
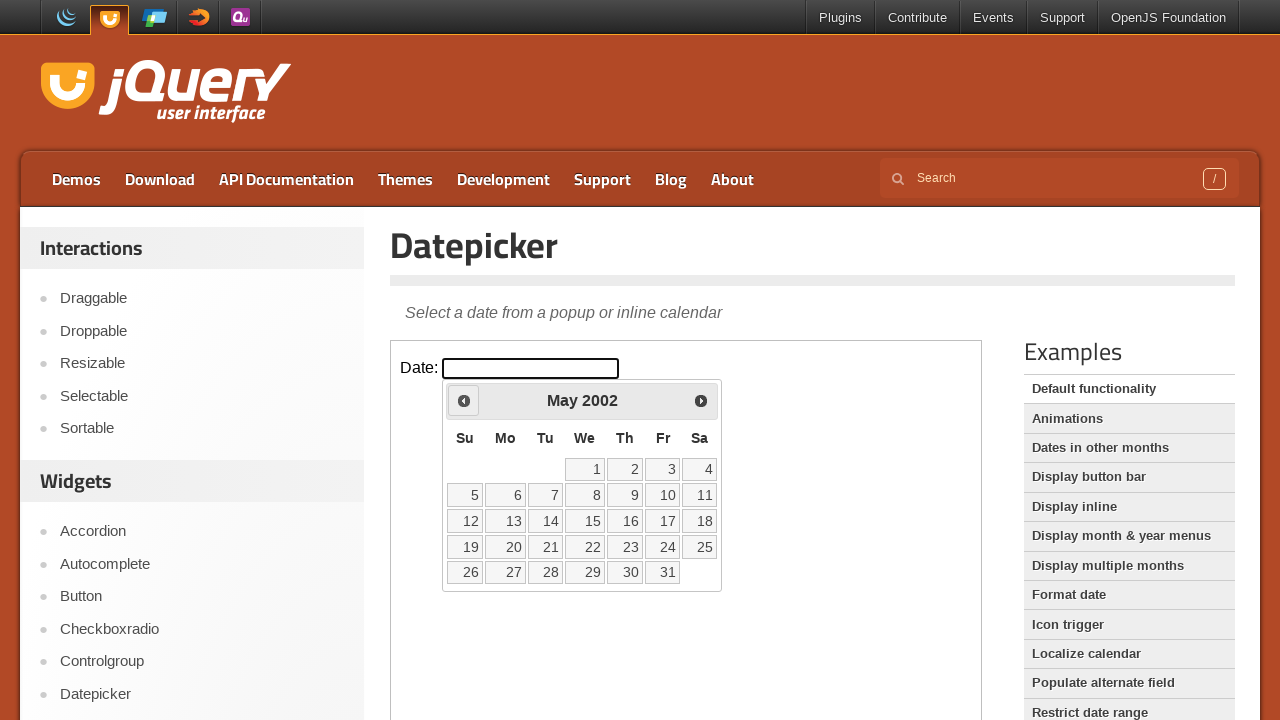

Retrieved current year: 2002
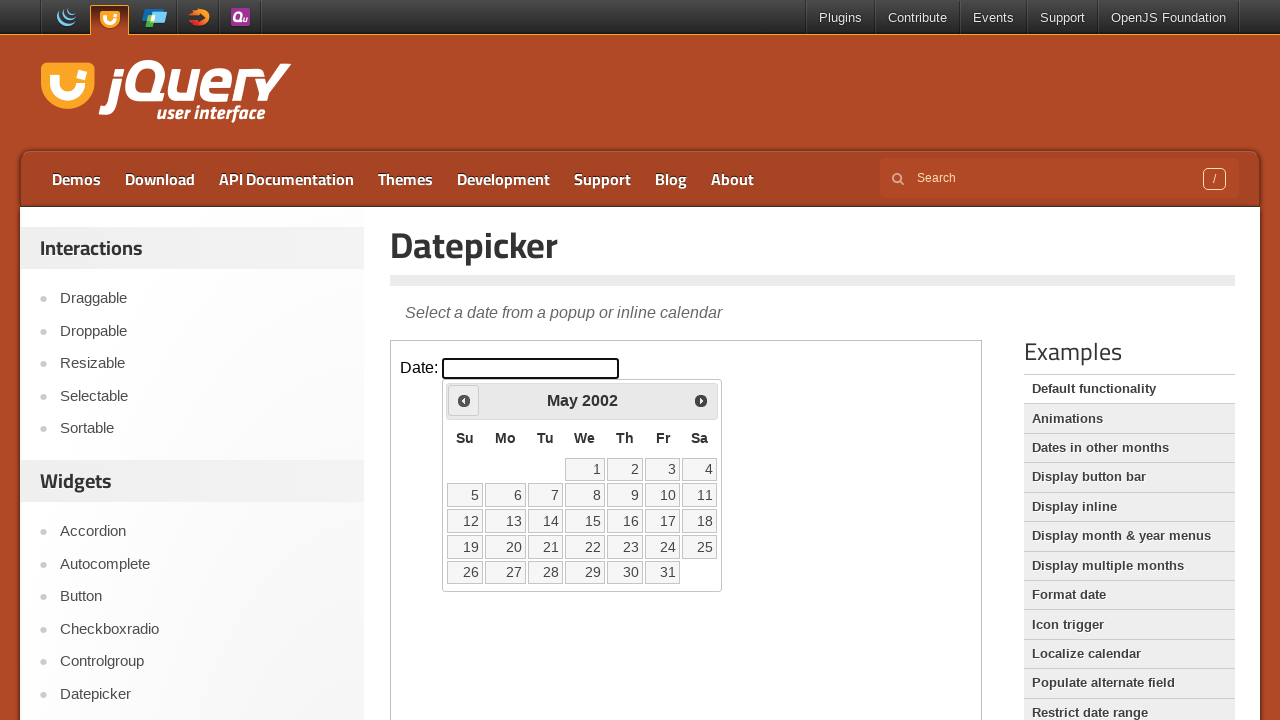

Clicked previous month button to navigate backwards at (464, 400) on iframe >> nth=0 >> internal:control=enter-frame >> .ui-datepicker-prev
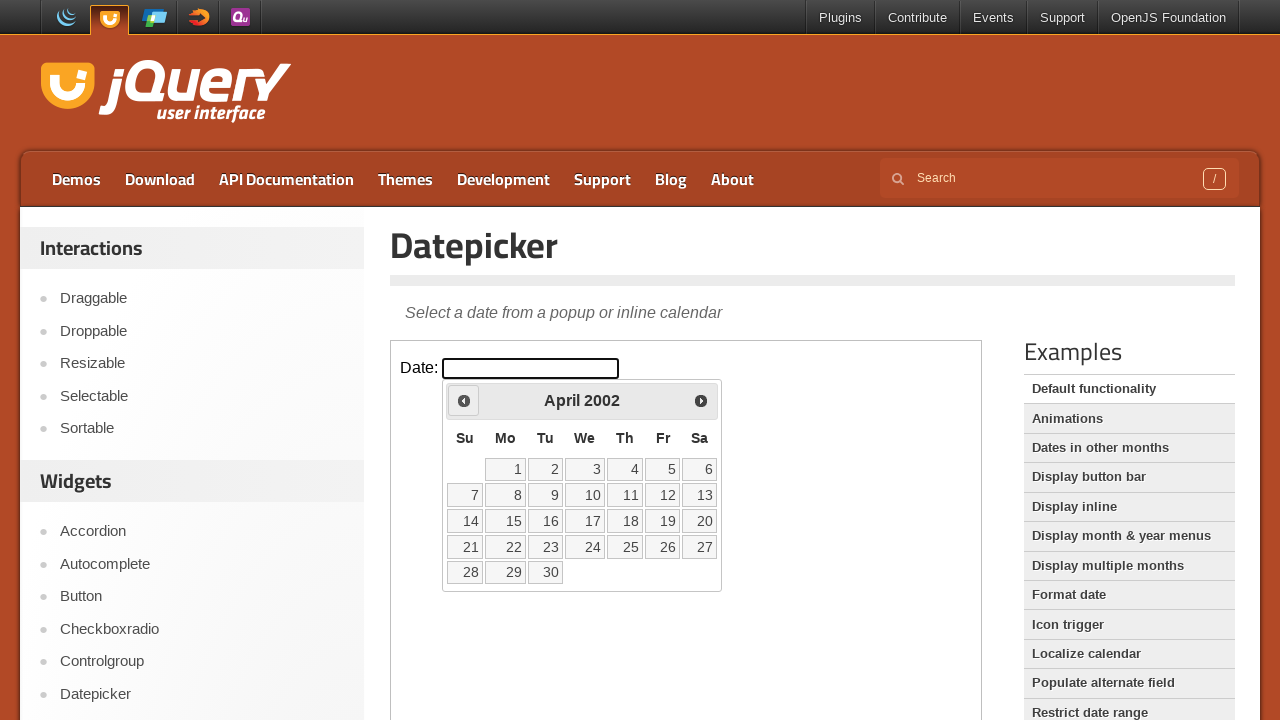

Retrieved current month: April
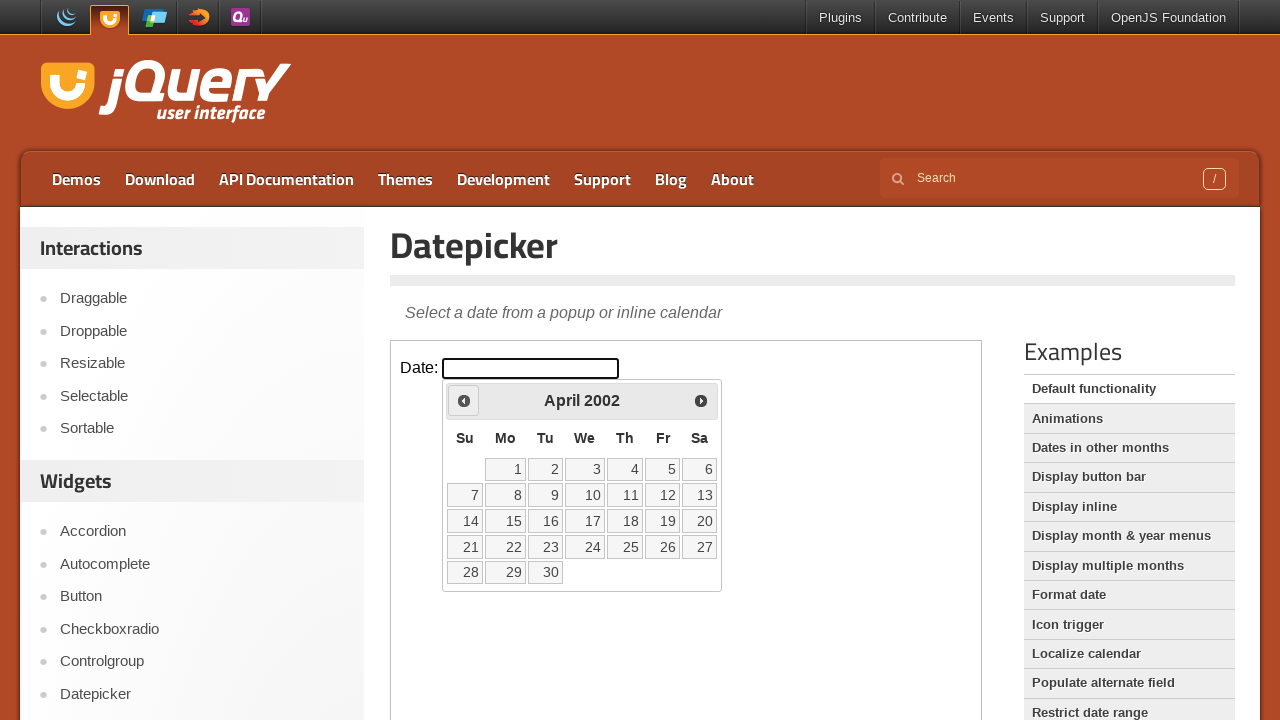

Retrieved current year: 2002
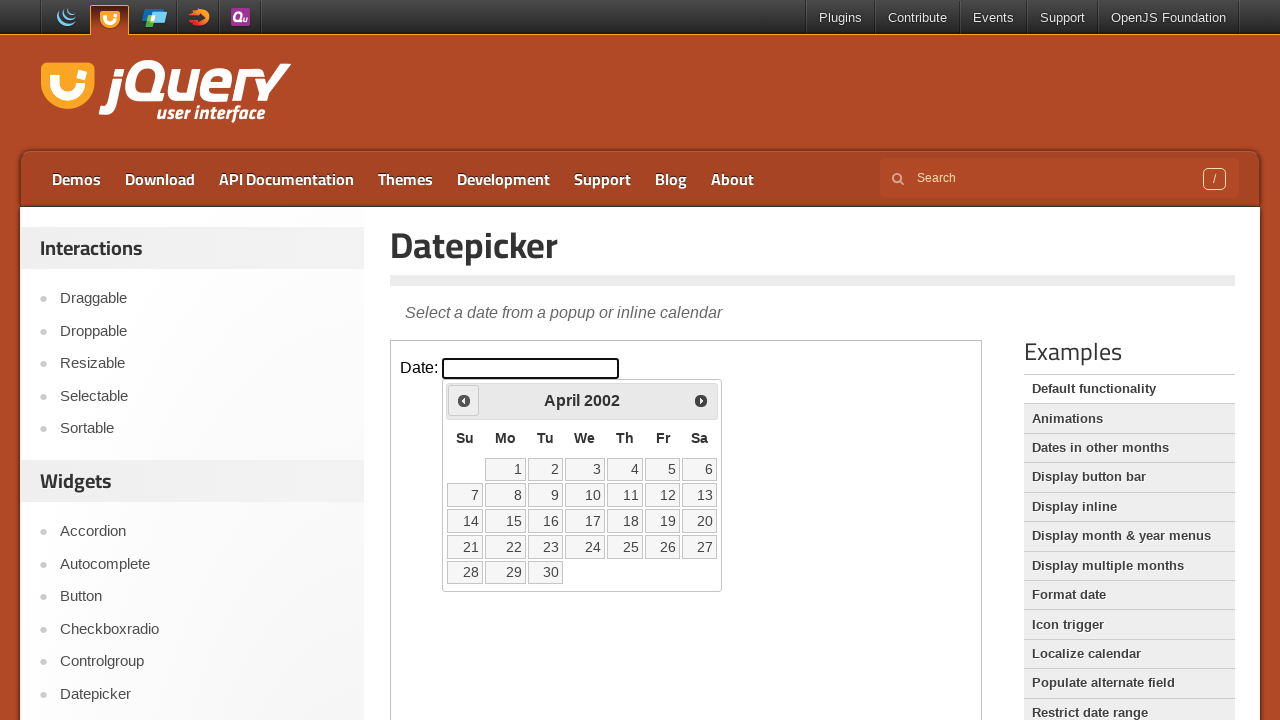

Clicked previous month button to navigate backwards at (464, 400) on iframe >> nth=0 >> internal:control=enter-frame >> .ui-datepicker-prev
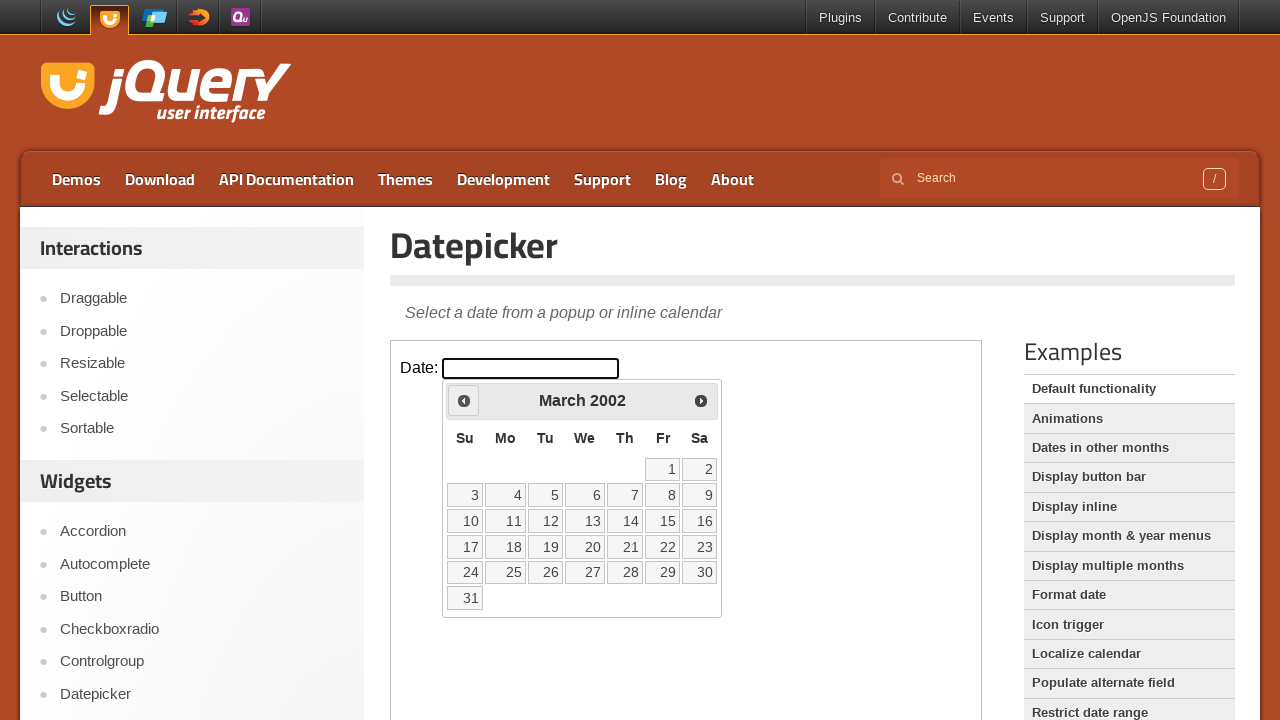

Retrieved current month: March
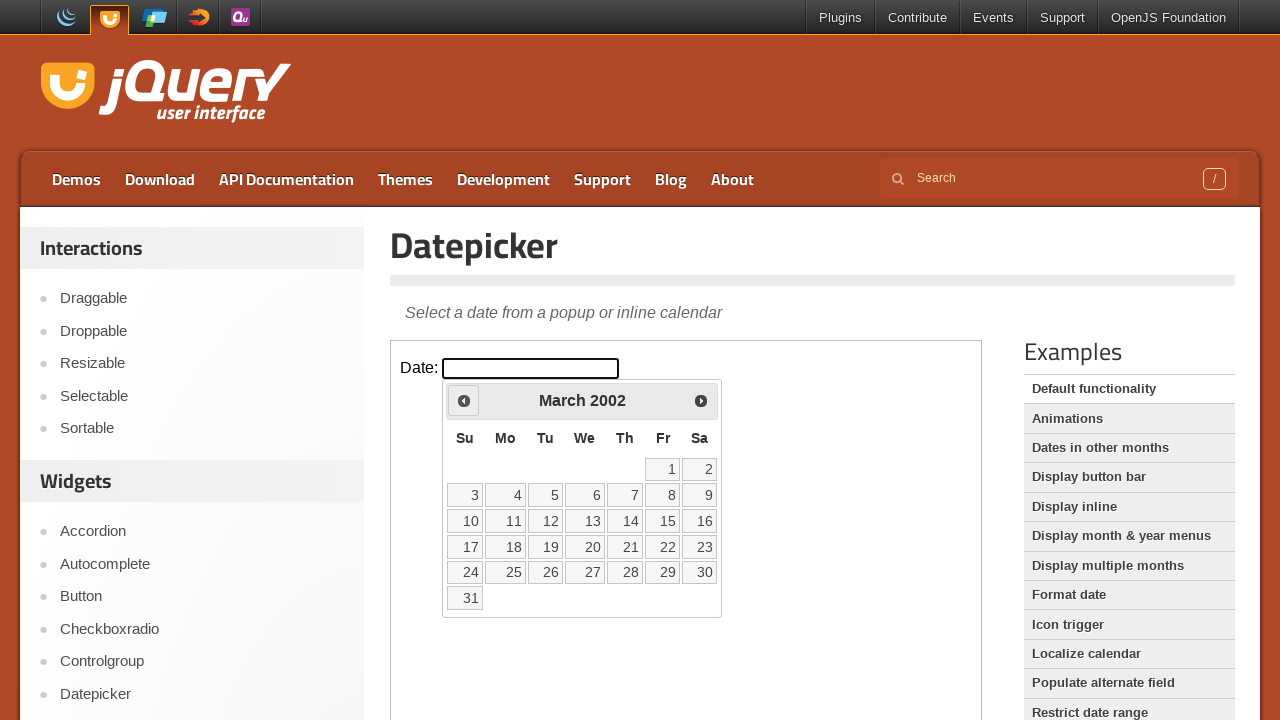

Retrieved current year: 2002
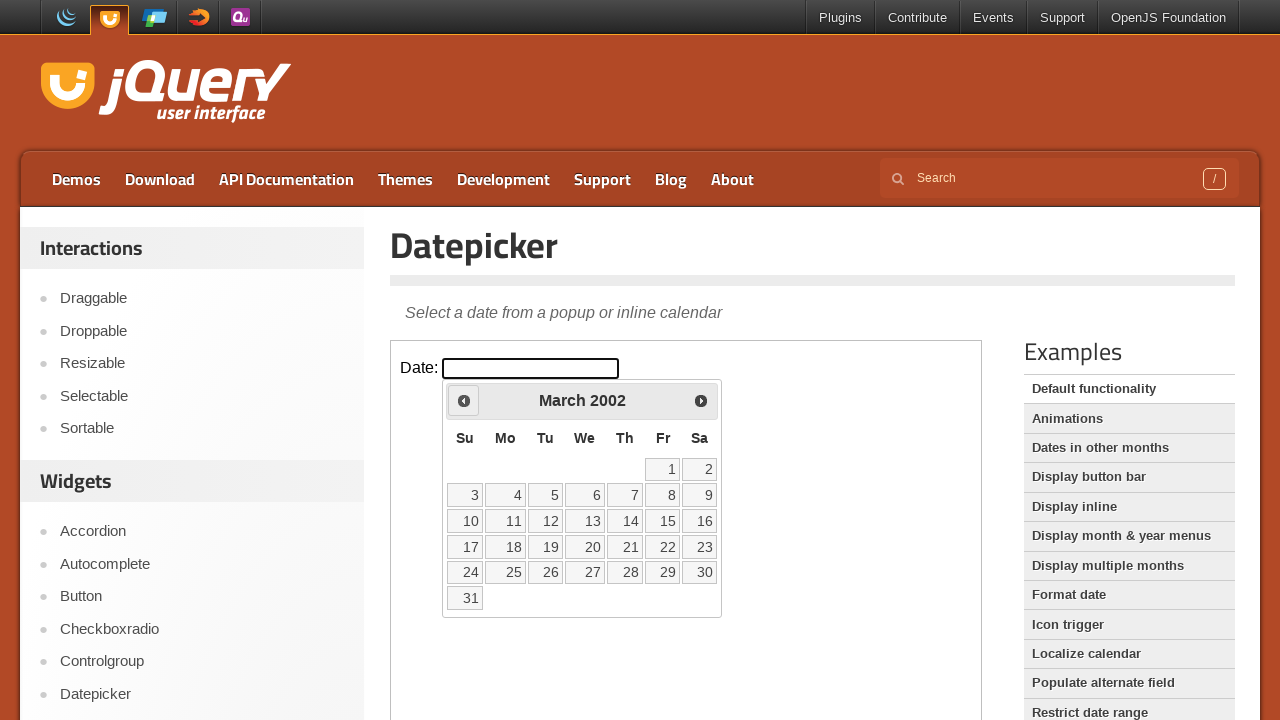

Clicked previous month button to navigate backwards at (464, 400) on iframe >> nth=0 >> internal:control=enter-frame >> .ui-datepicker-prev
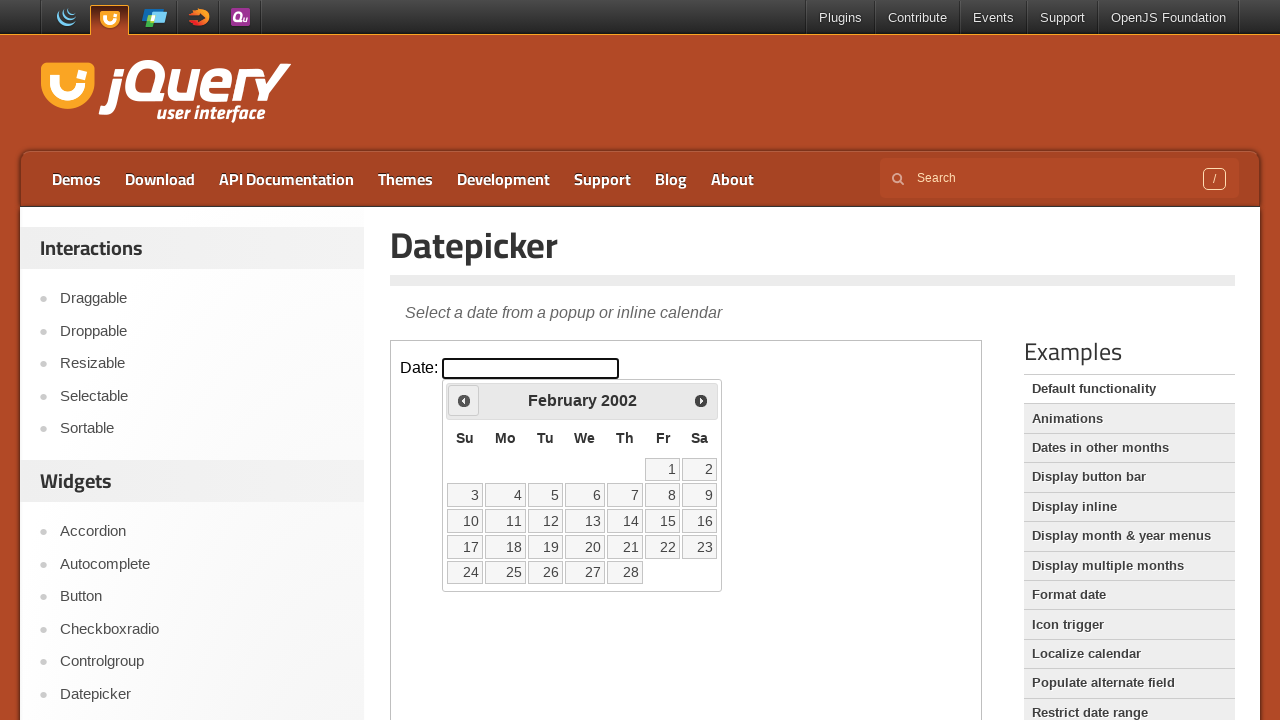

Retrieved current month: February
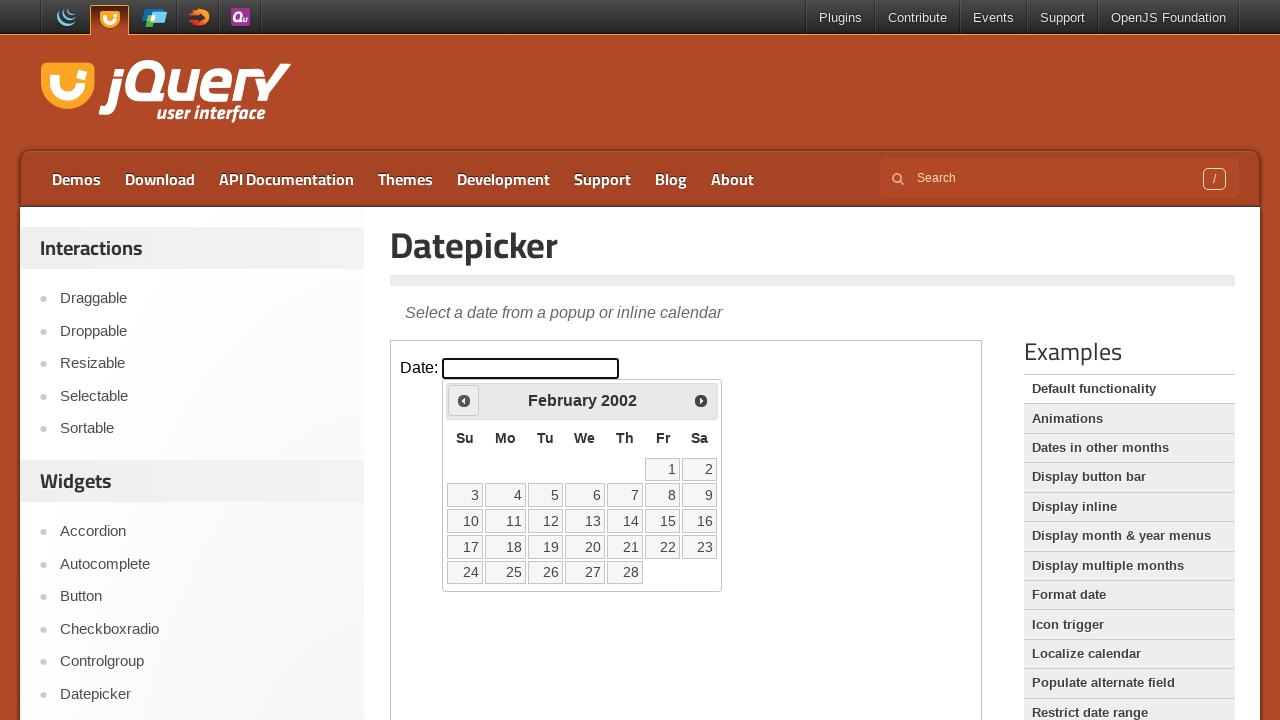

Retrieved current year: 2002
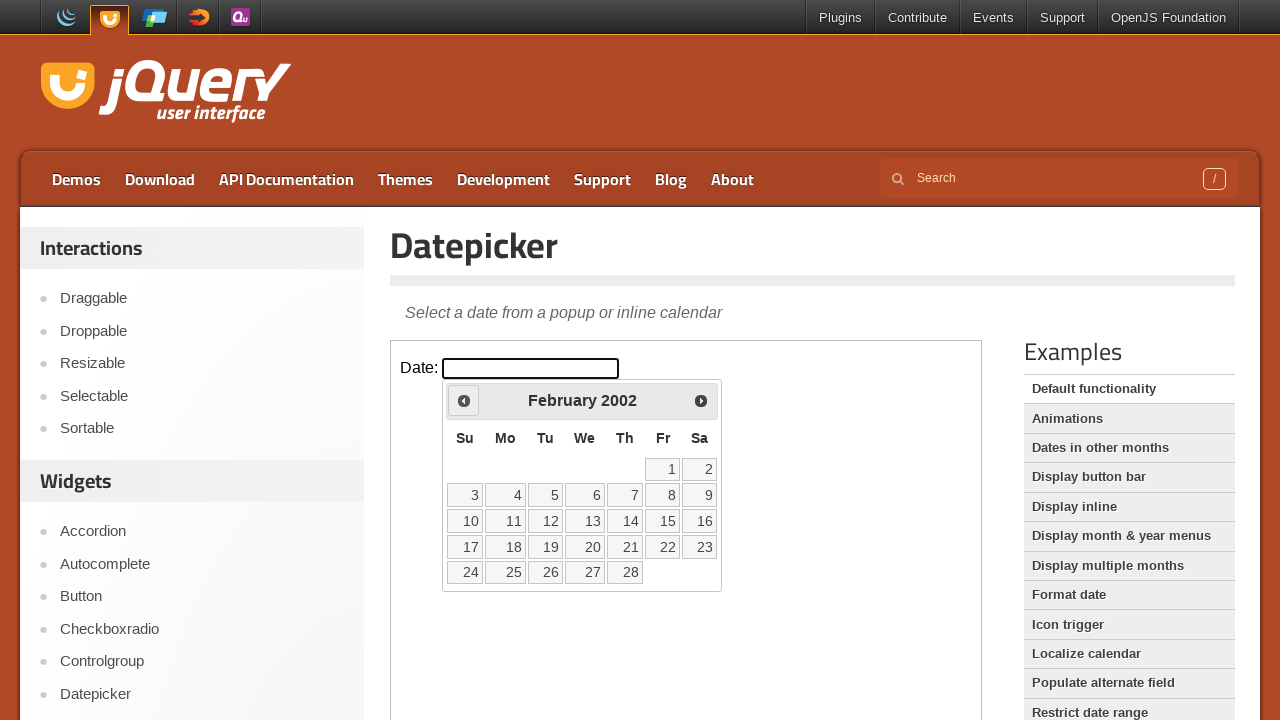

Clicked previous month button to navigate backwards at (464, 400) on iframe >> nth=0 >> internal:control=enter-frame >> .ui-datepicker-prev
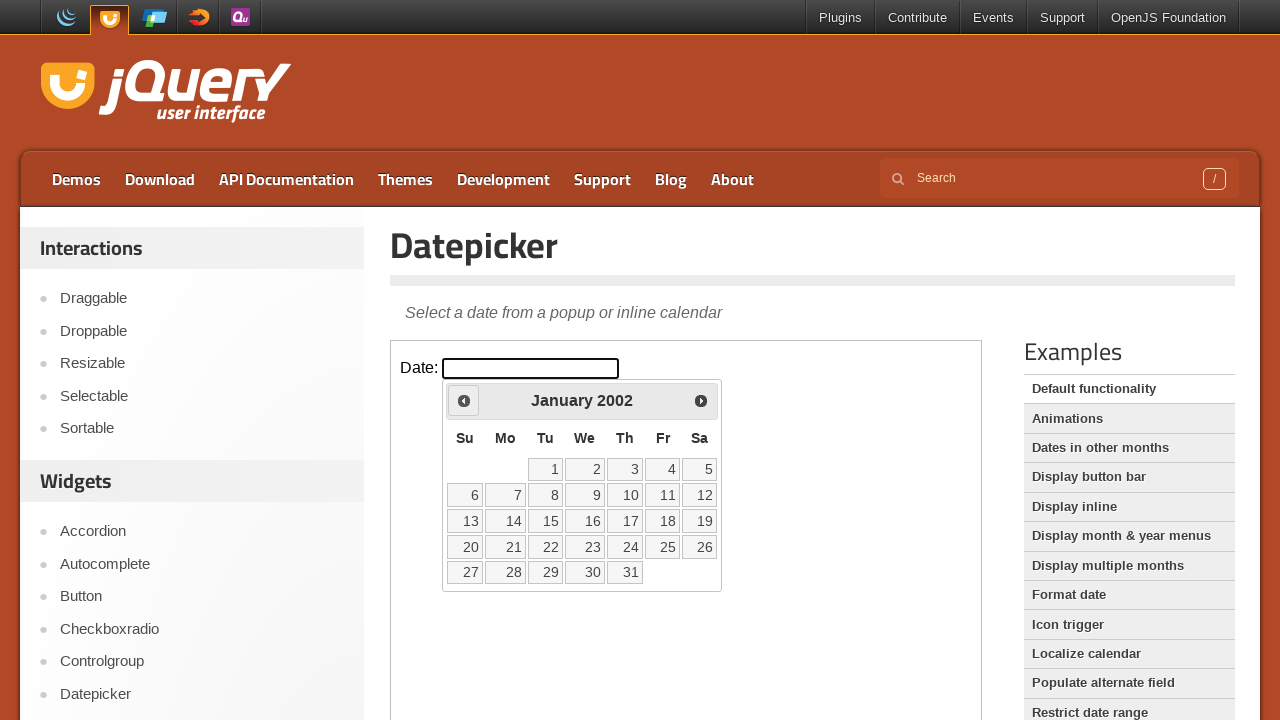

Retrieved current month: January
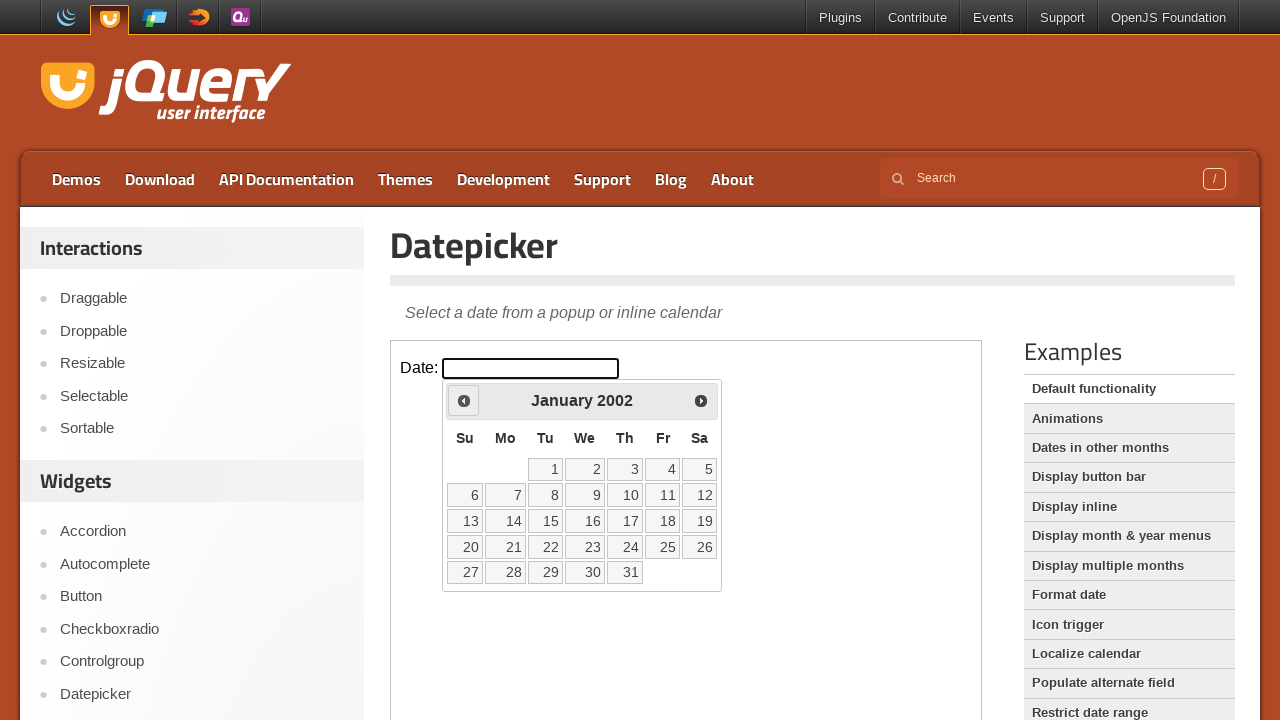

Retrieved current year: 2002
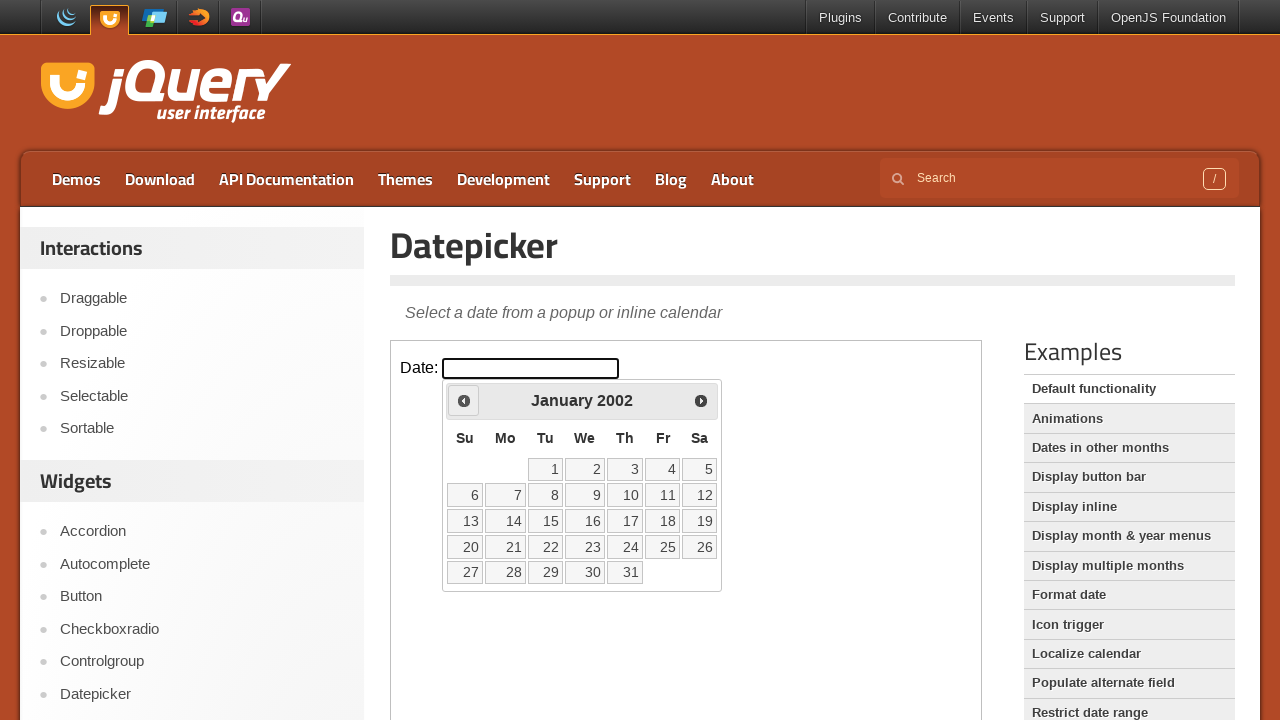

Clicked previous month button to navigate backwards at (464, 400) on iframe >> nth=0 >> internal:control=enter-frame >> .ui-datepicker-prev
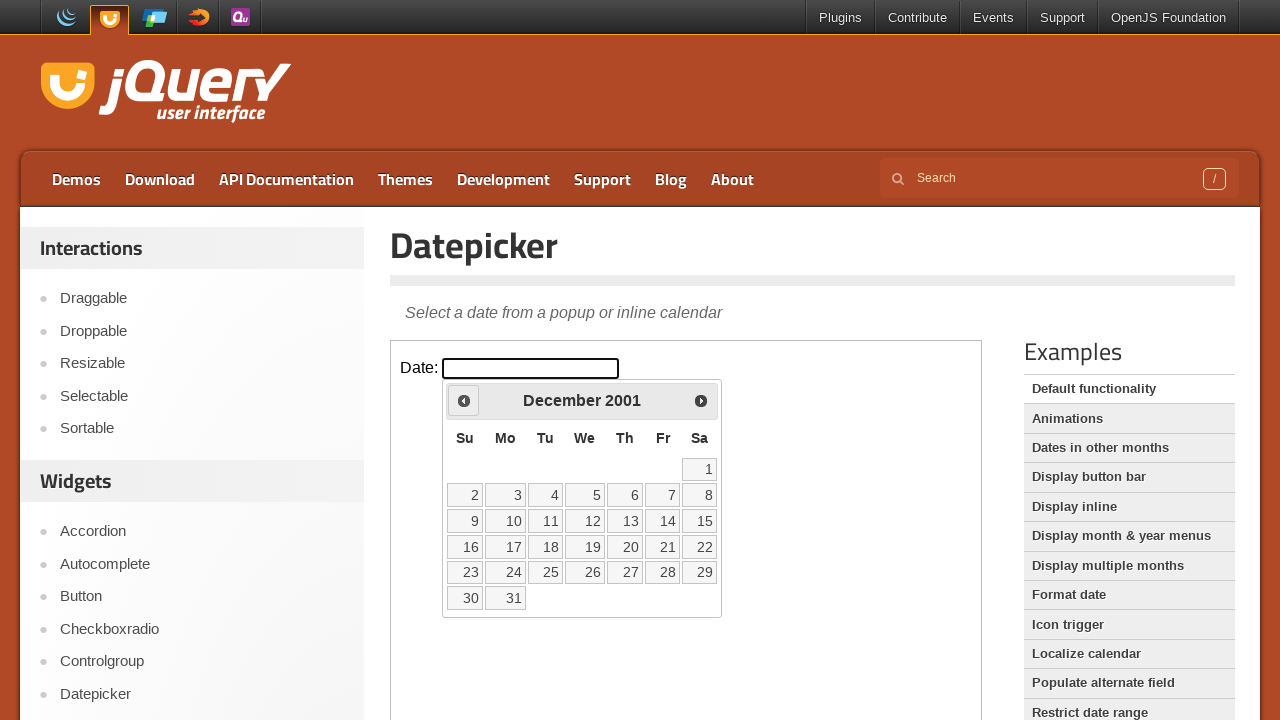

Retrieved current month: December
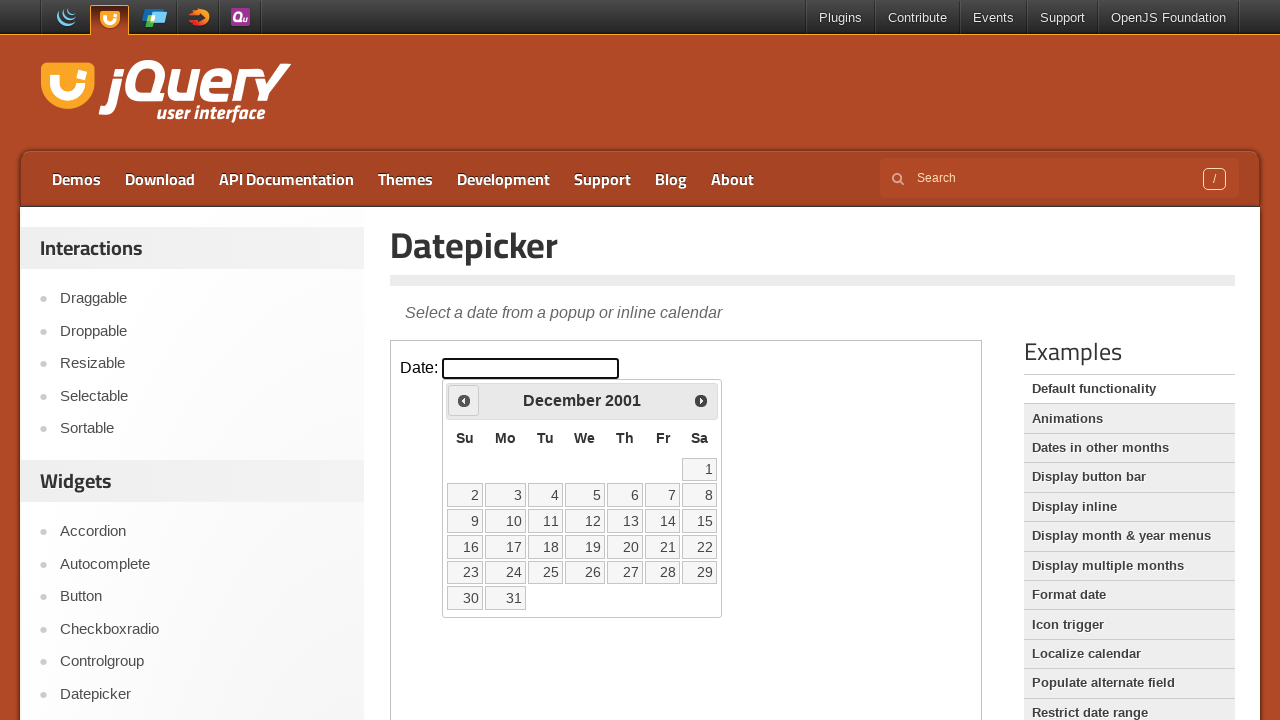

Retrieved current year: 2001
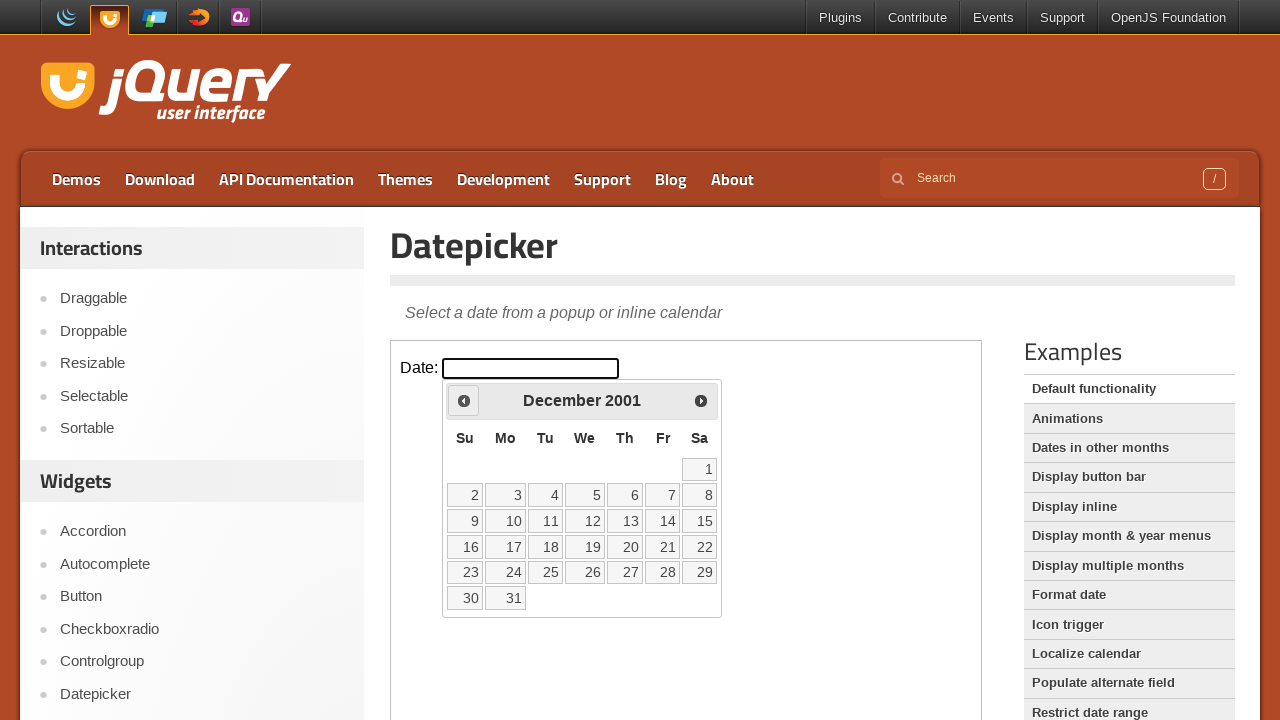

Clicked previous month button to navigate backwards at (464, 400) on iframe >> nth=0 >> internal:control=enter-frame >> .ui-datepicker-prev
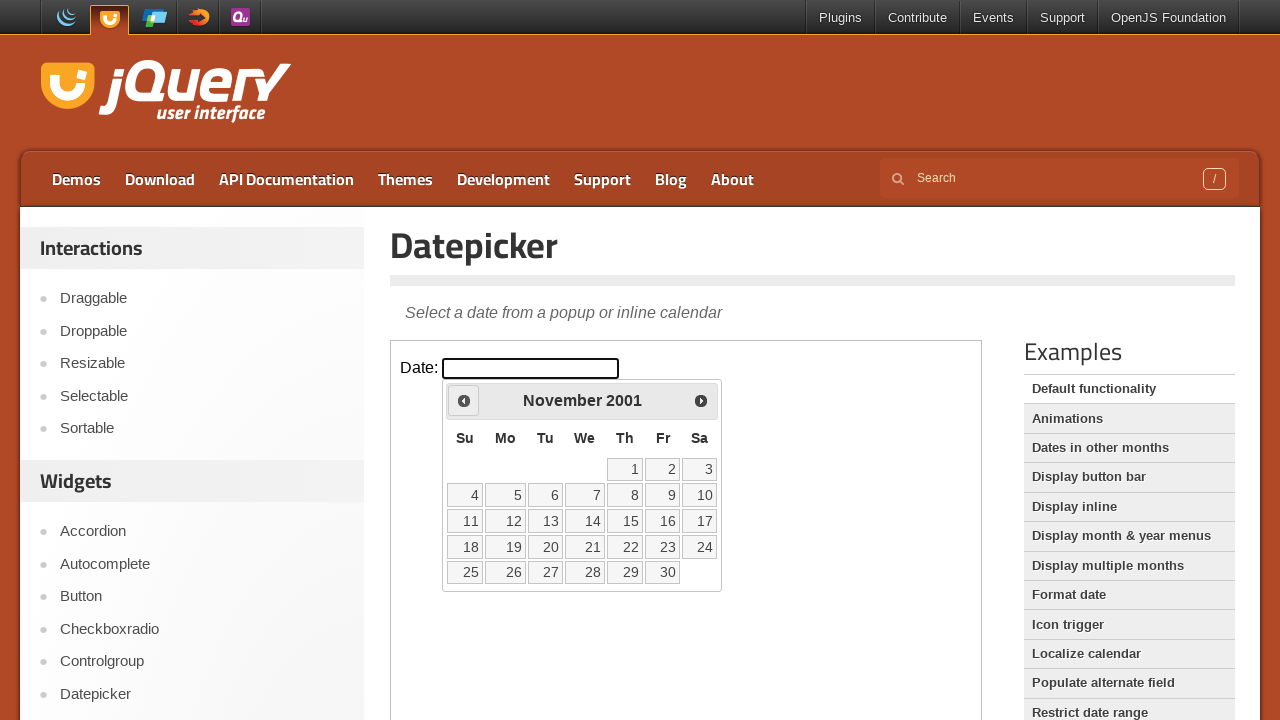

Retrieved current month: November
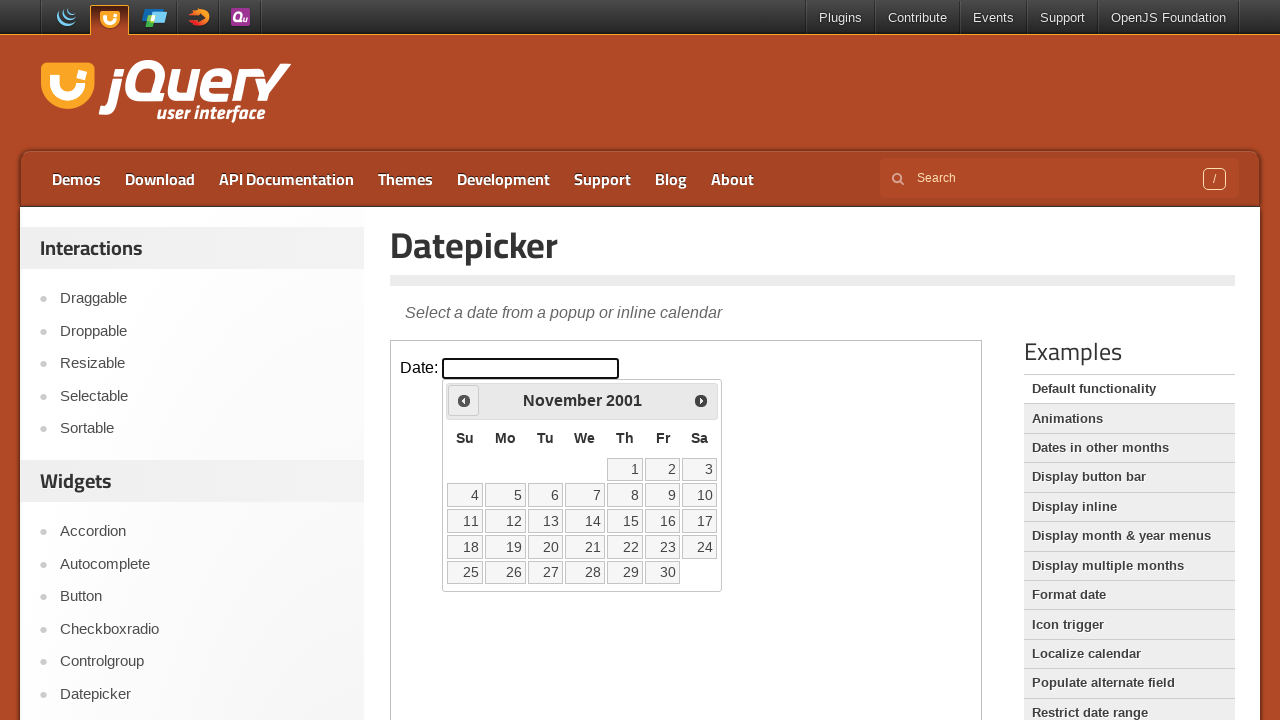

Retrieved current year: 2001
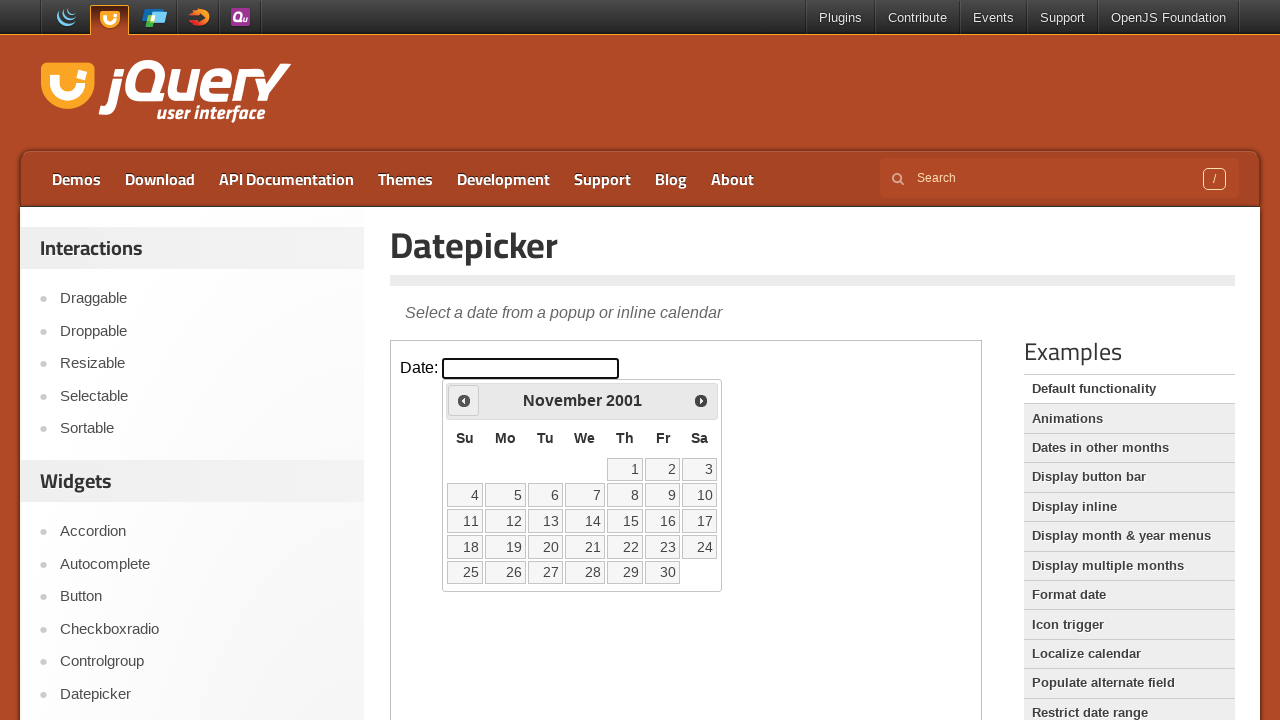

Clicked previous month button to navigate backwards at (464, 400) on iframe >> nth=0 >> internal:control=enter-frame >> .ui-datepicker-prev
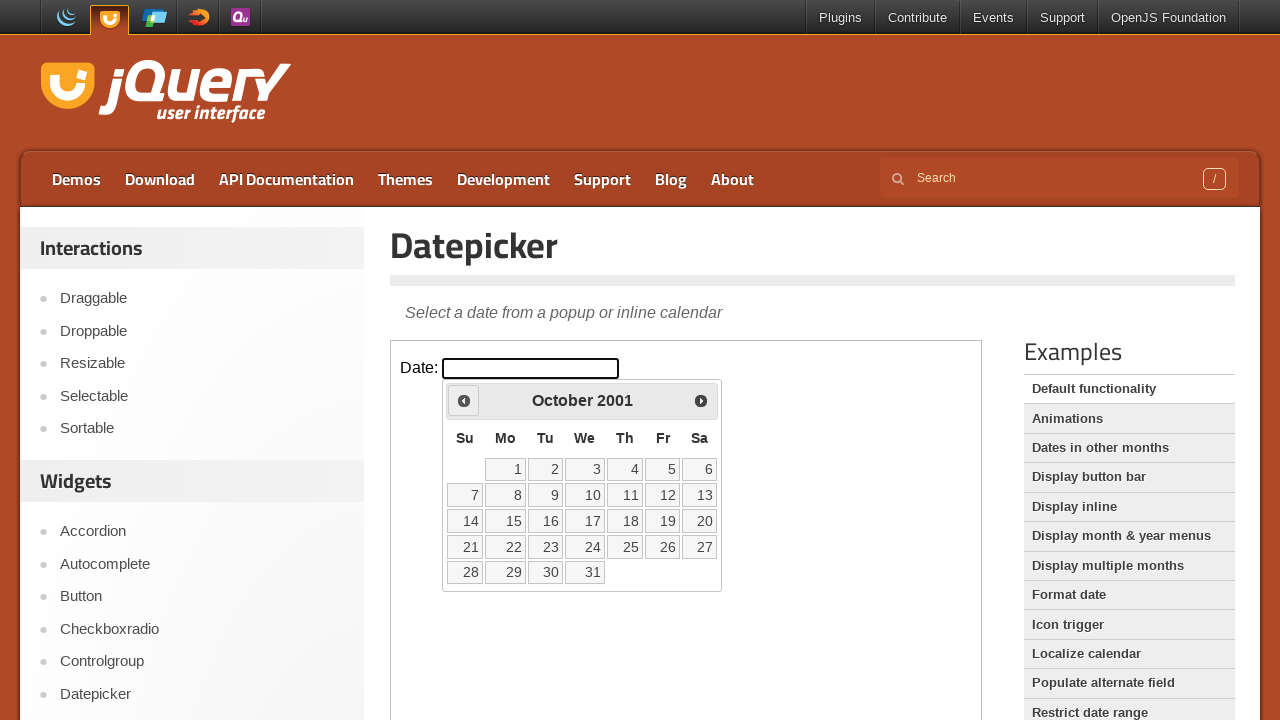

Retrieved current month: October
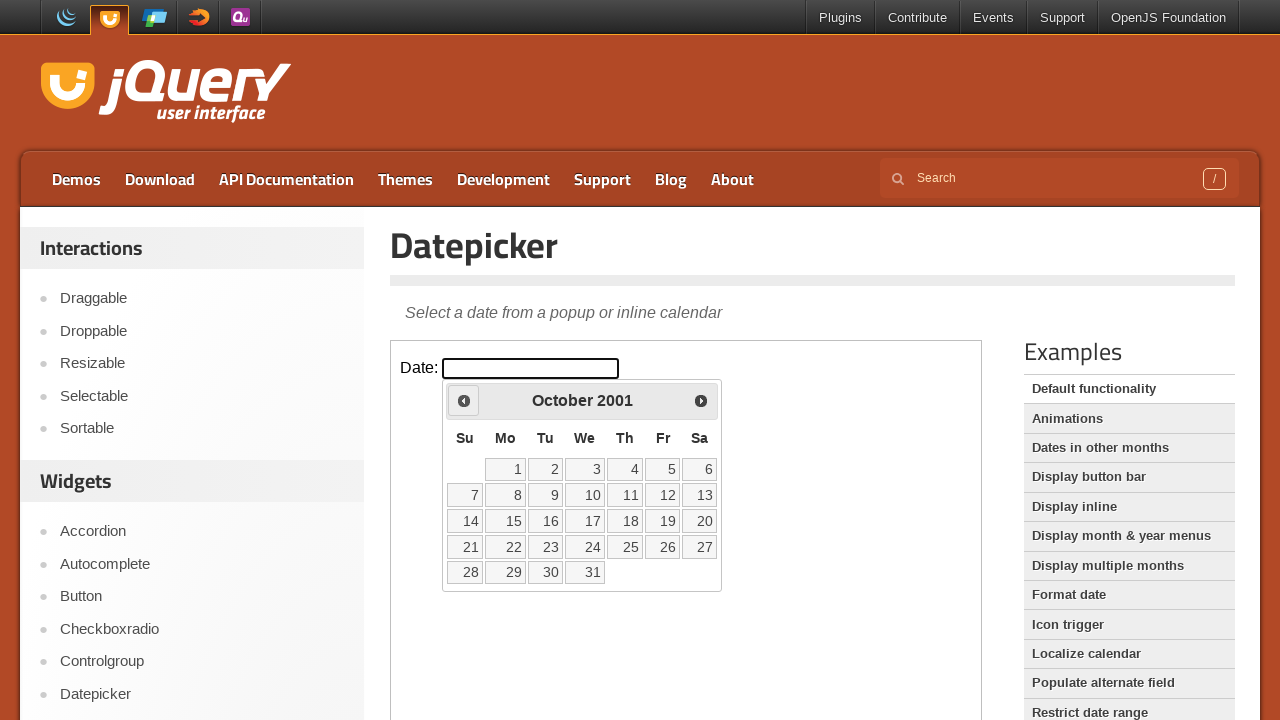

Retrieved current year: 2001
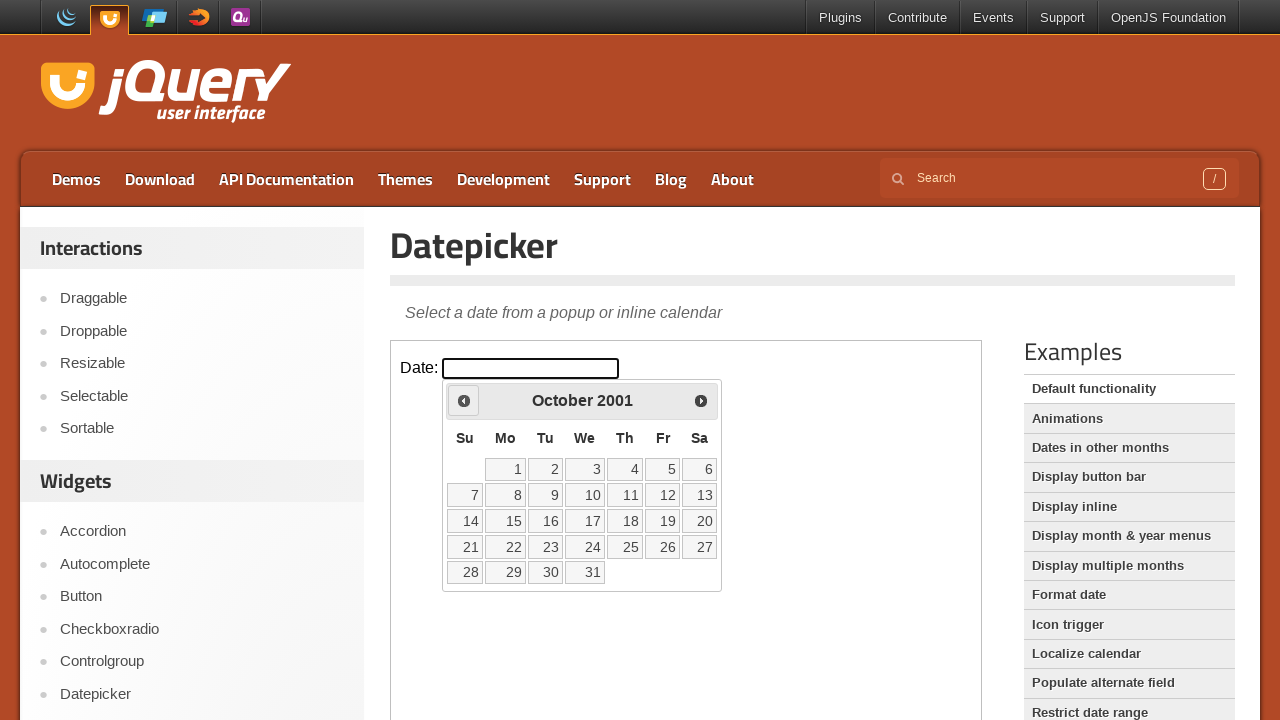

Clicked previous month button to navigate backwards at (464, 400) on iframe >> nth=0 >> internal:control=enter-frame >> .ui-datepicker-prev
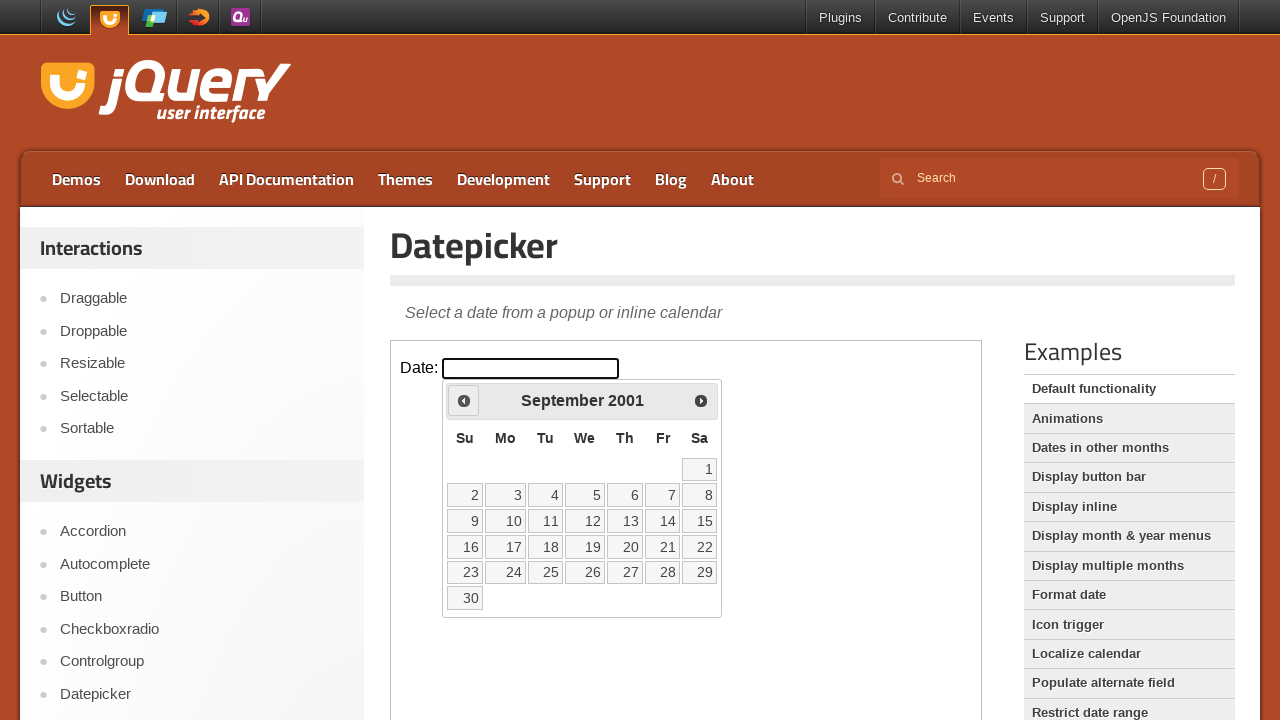

Retrieved current month: September
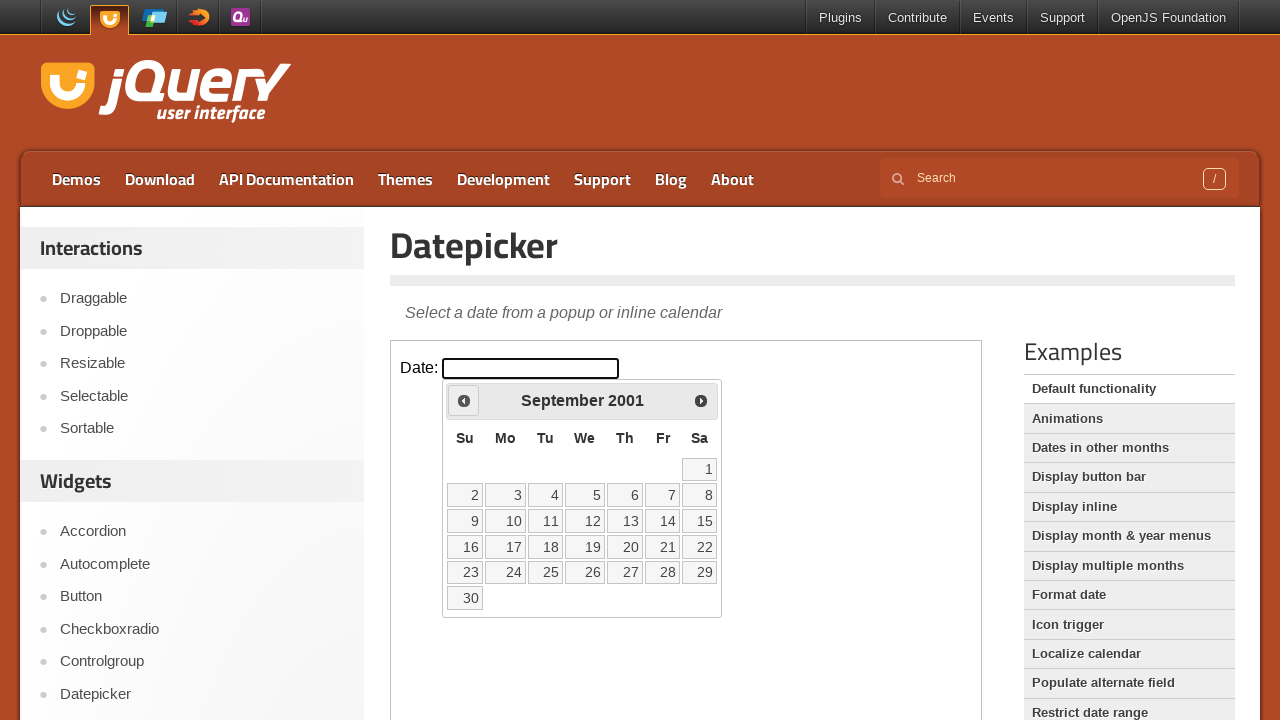

Retrieved current year: 2001
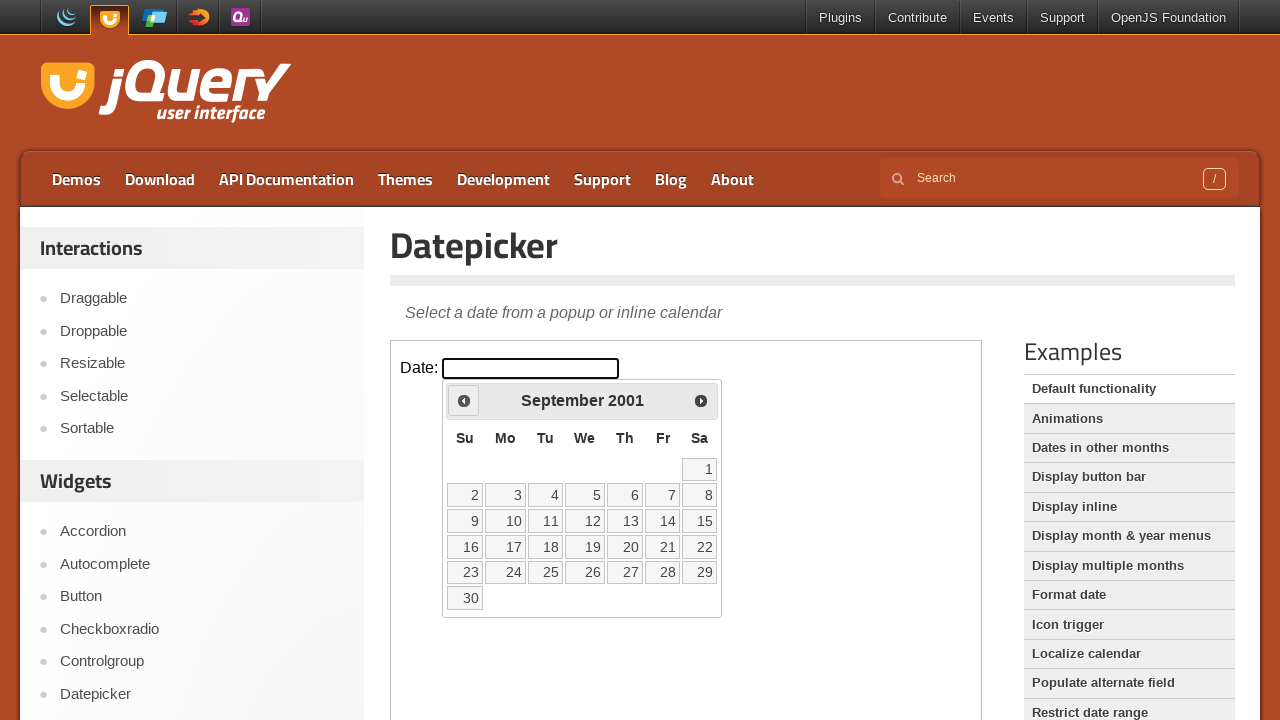

Clicked previous month button to navigate backwards at (464, 400) on iframe >> nth=0 >> internal:control=enter-frame >> .ui-datepicker-prev
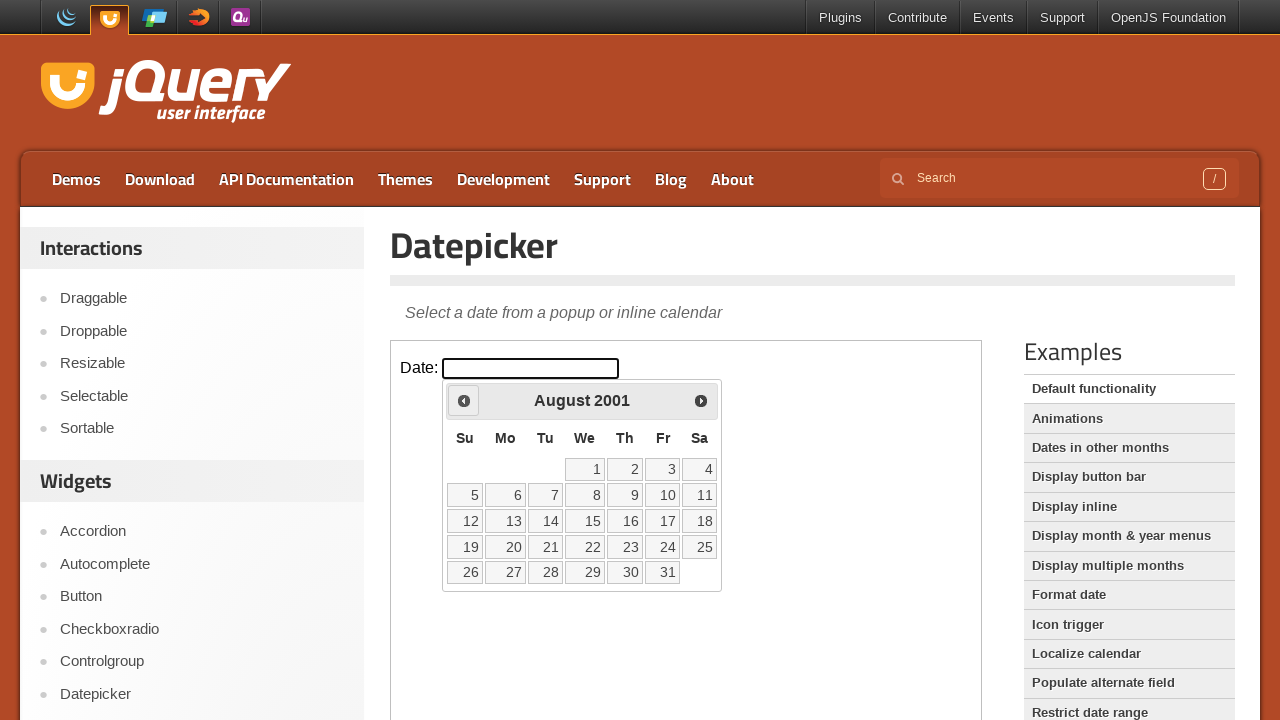

Retrieved current month: August
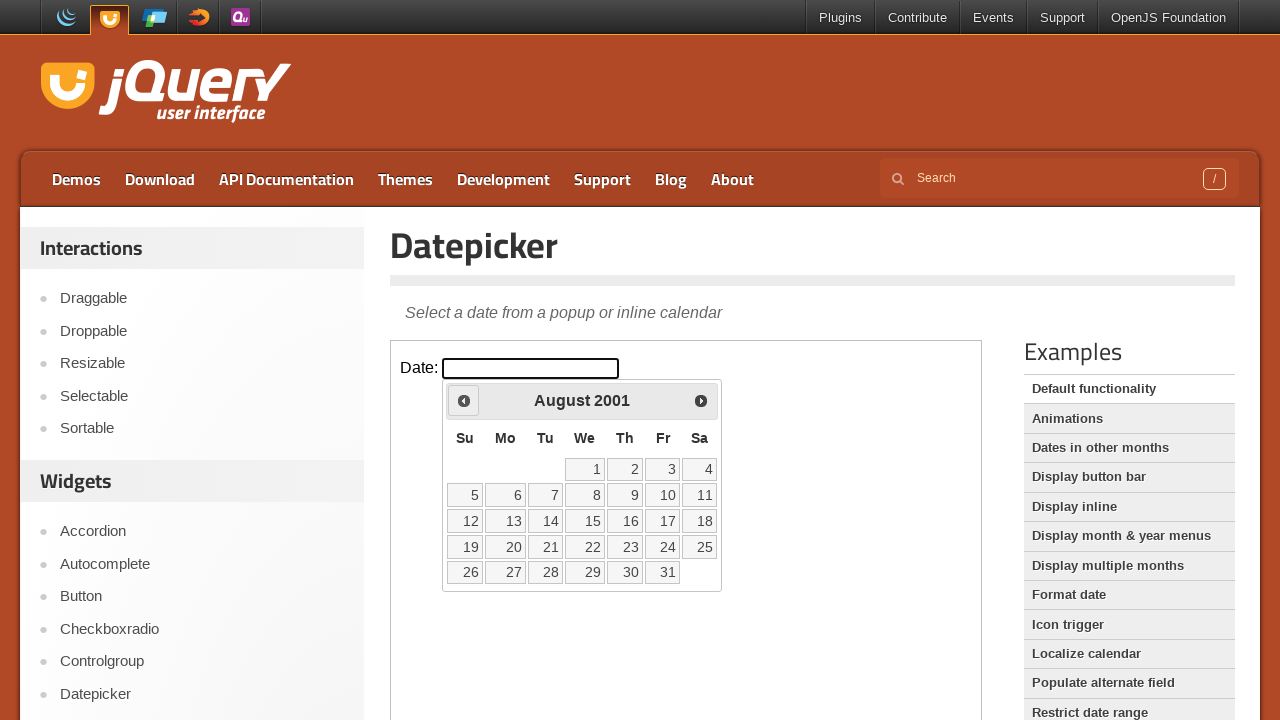

Retrieved current year: 2001
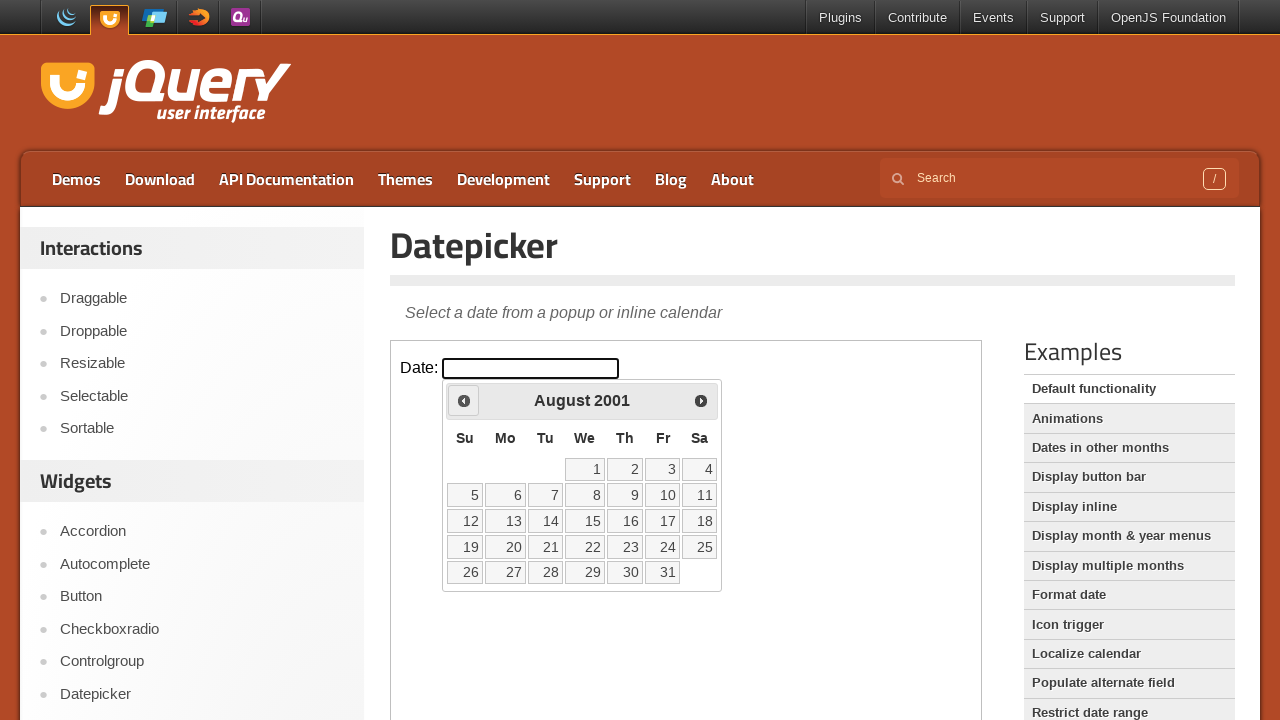

Clicked previous month button to navigate backwards at (464, 400) on iframe >> nth=0 >> internal:control=enter-frame >> .ui-datepicker-prev
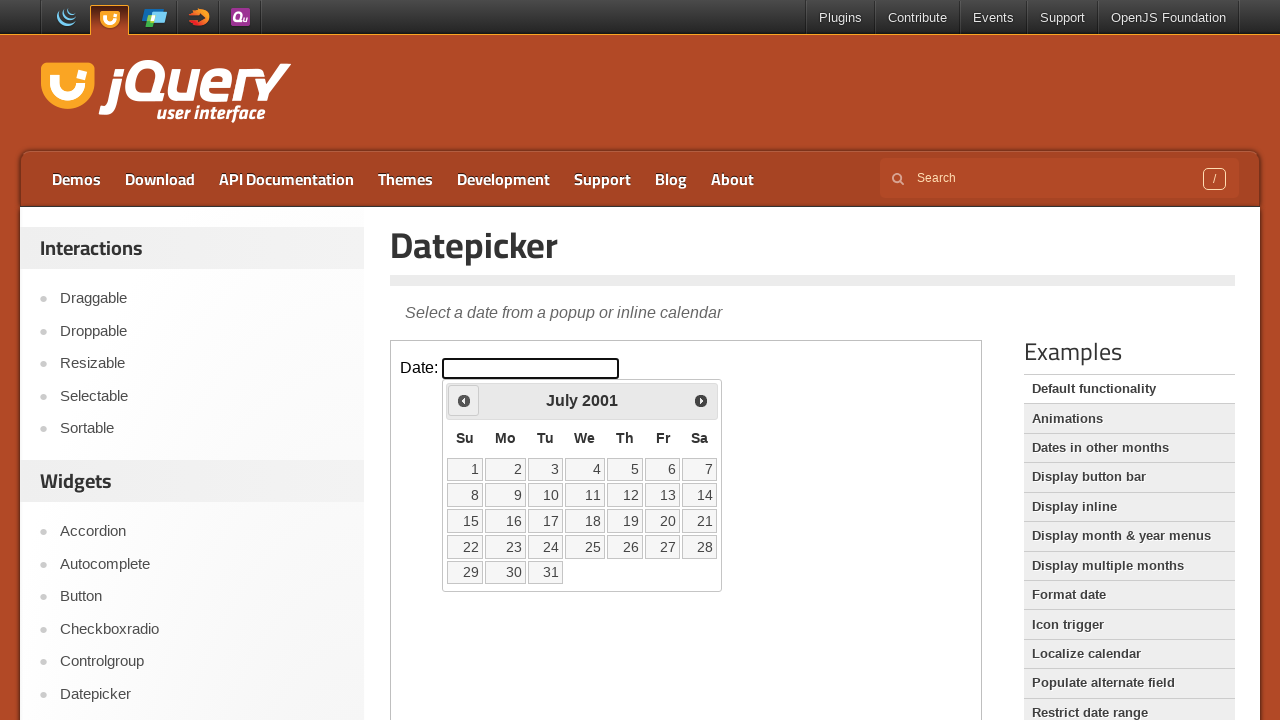

Retrieved current month: July
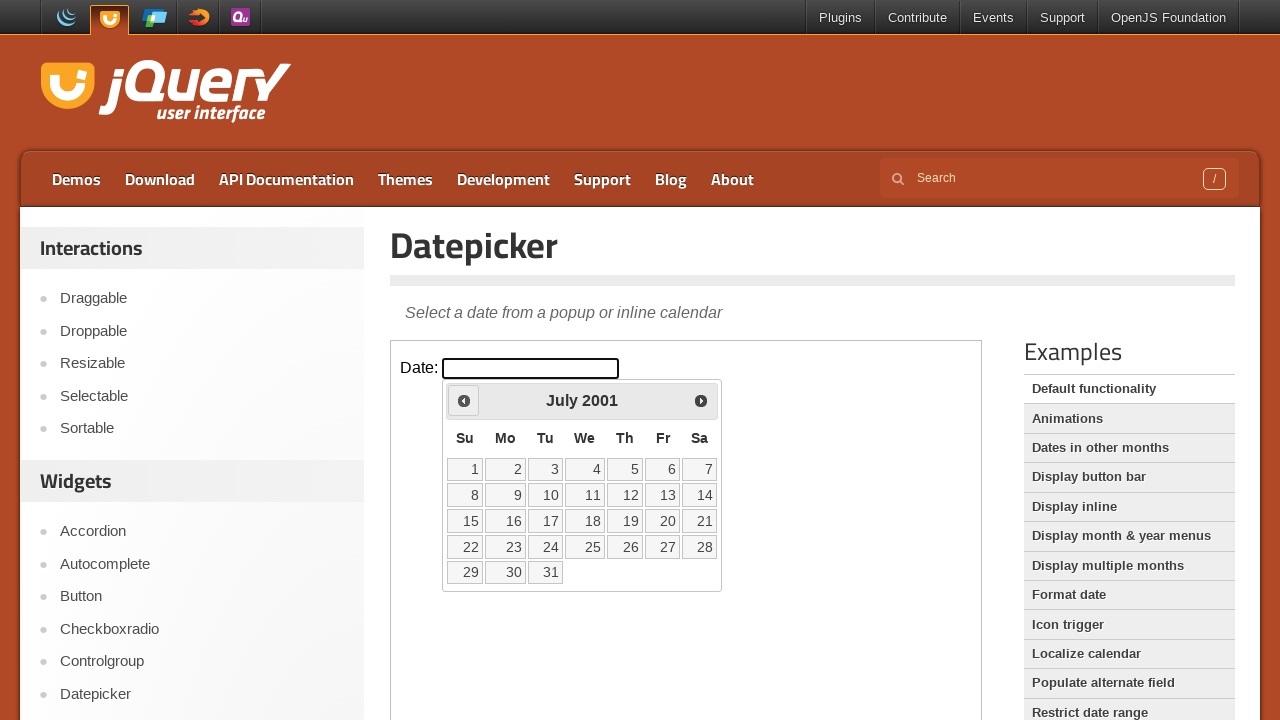

Retrieved current year: 2001
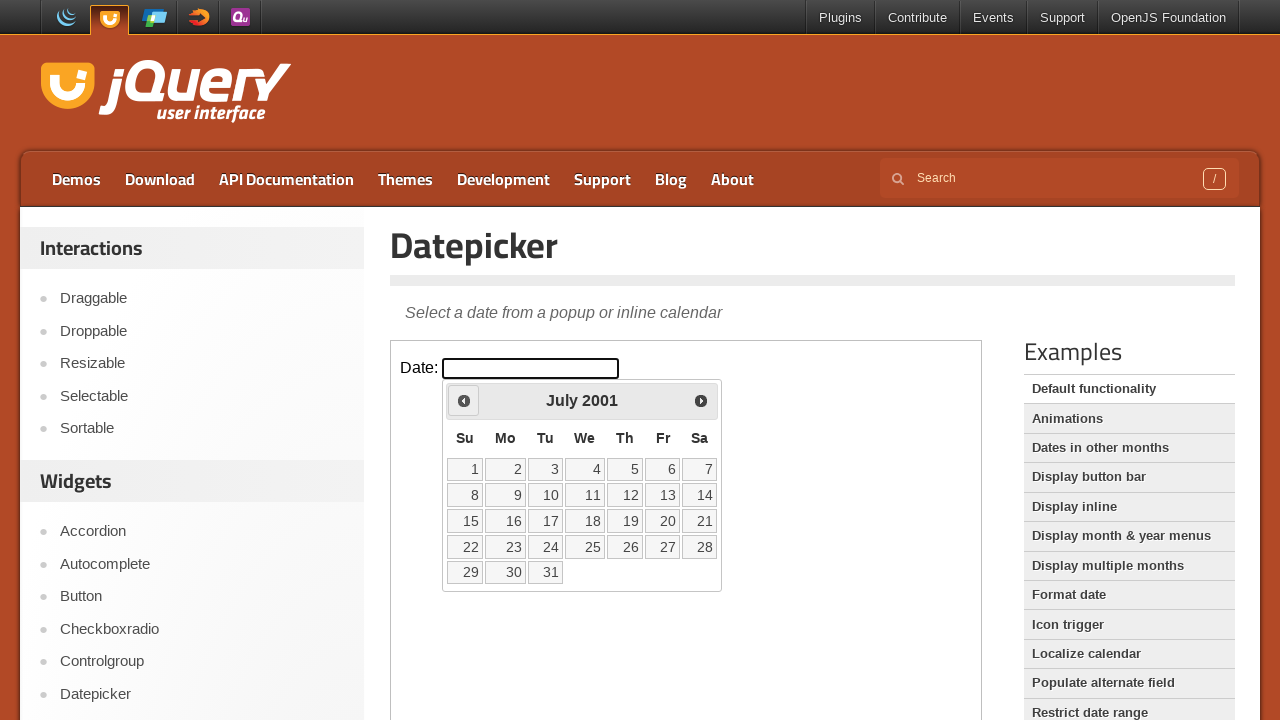

Clicked previous month button to navigate backwards at (464, 400) on iframe >> nth=0 >> internal:control=enter-frame >> .ui-datepicker-prev
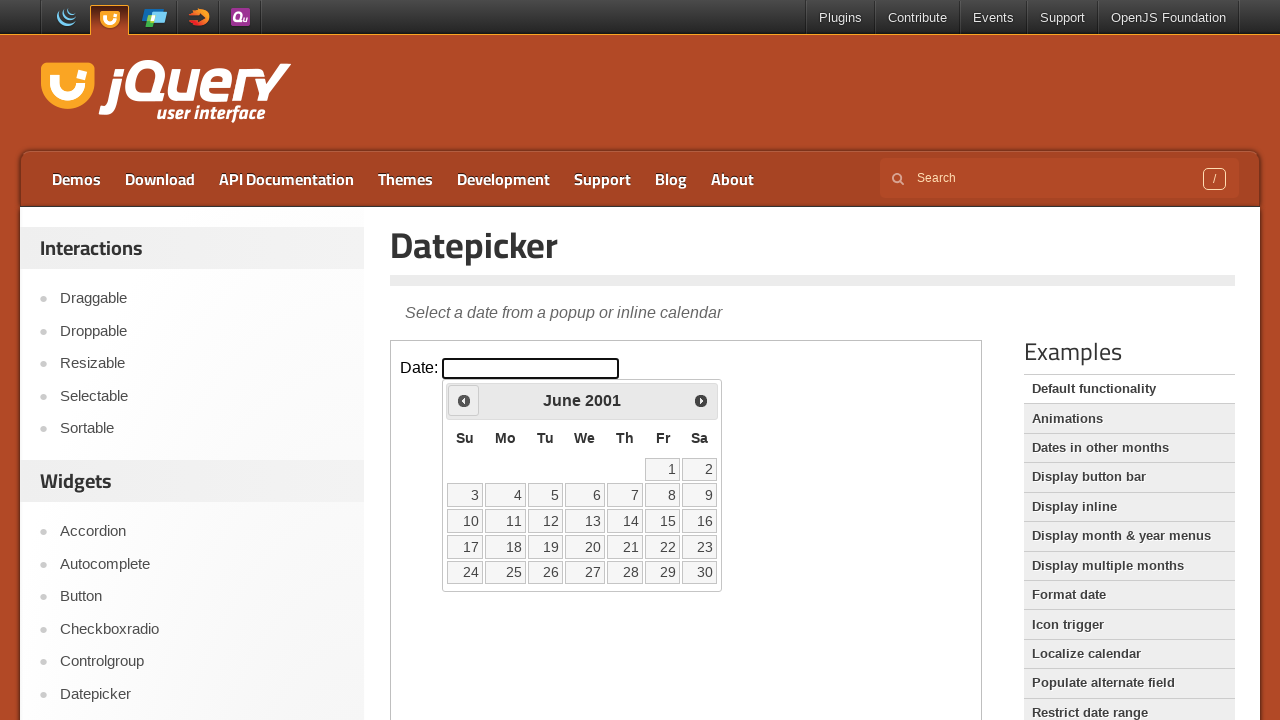

Retrieved current month: June
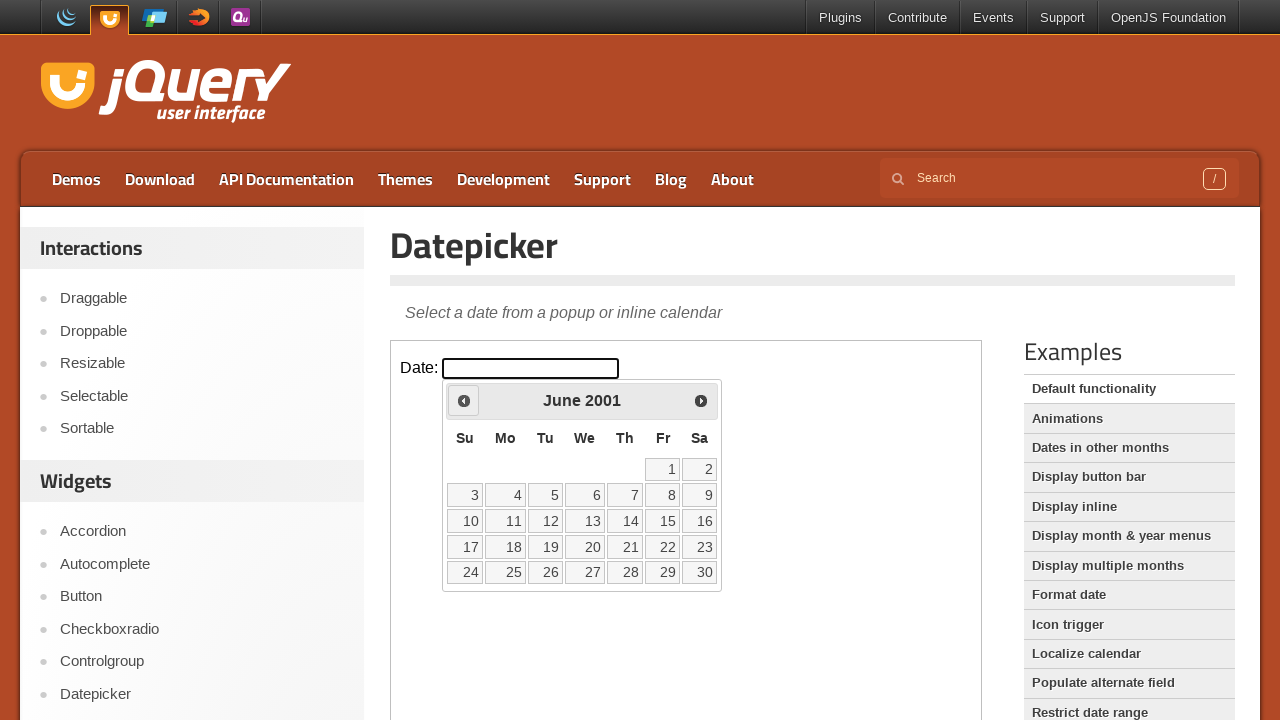

Retrieved current year: 2001
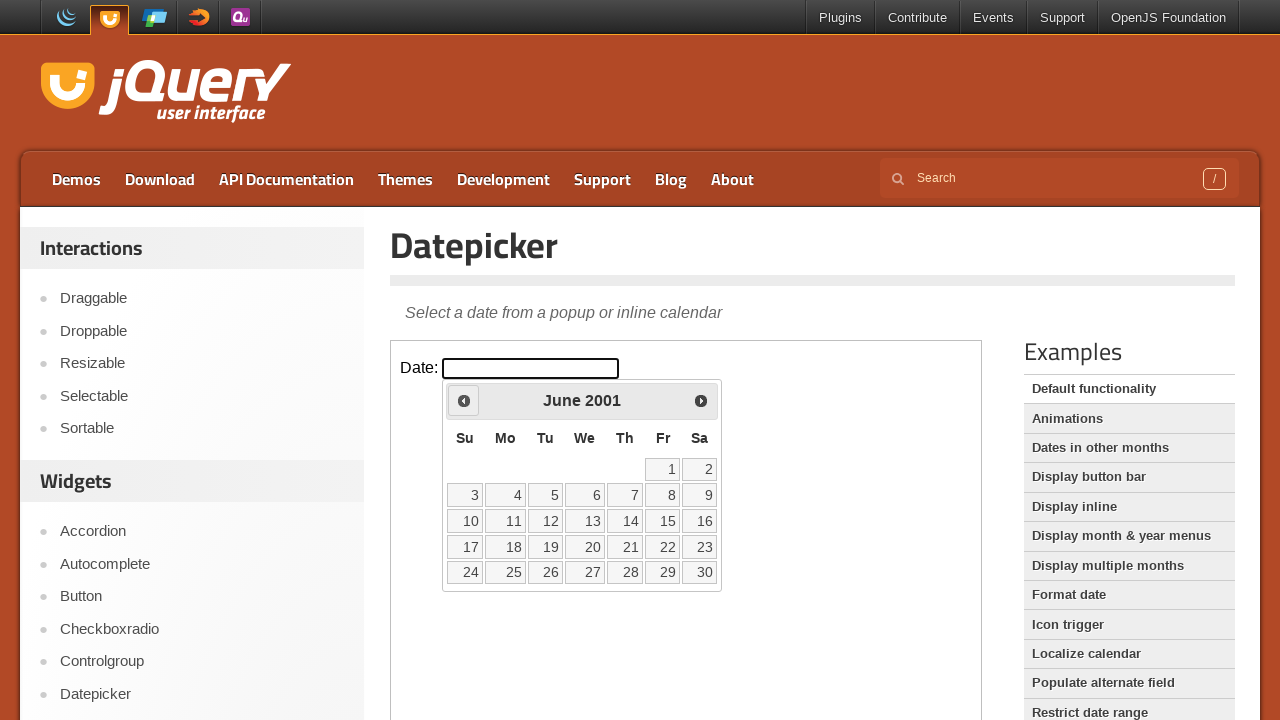

Clicked previous month button to navigate backwards at (464, 400) on iframe >> nth=0 >> internal:control=enter-frame >> .ui-datepicker-prev
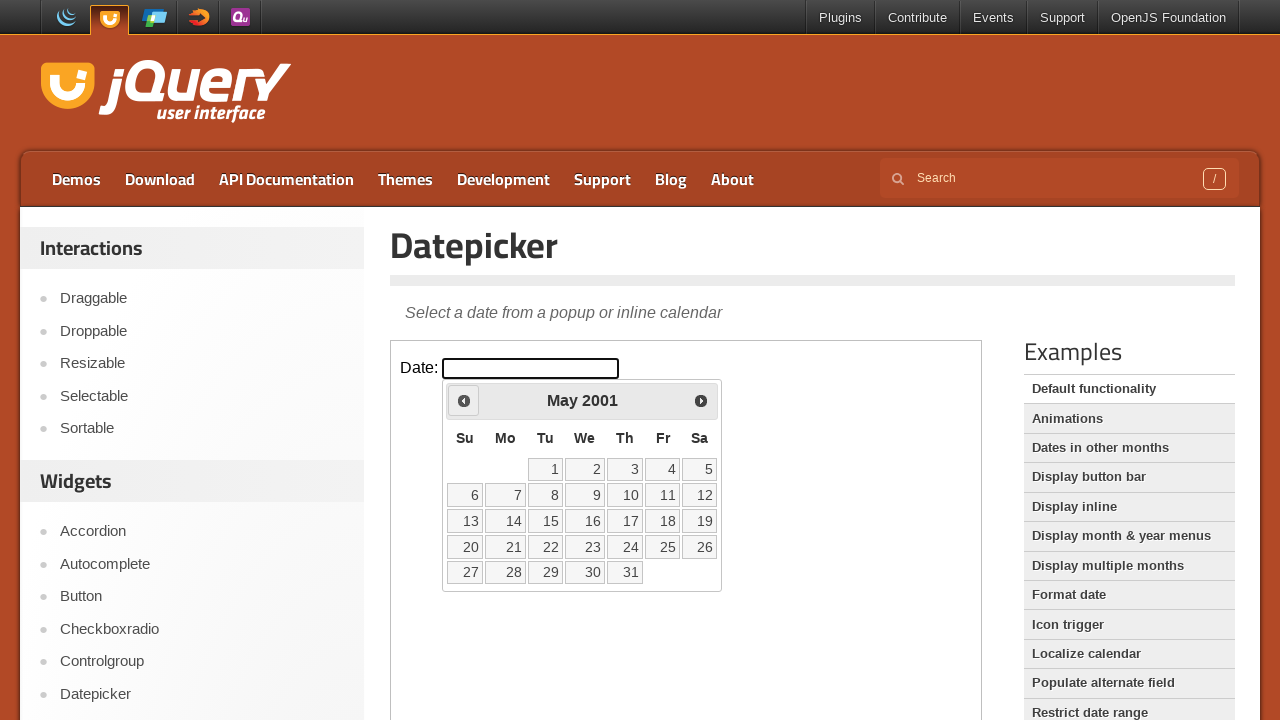

Retrieved current month: May
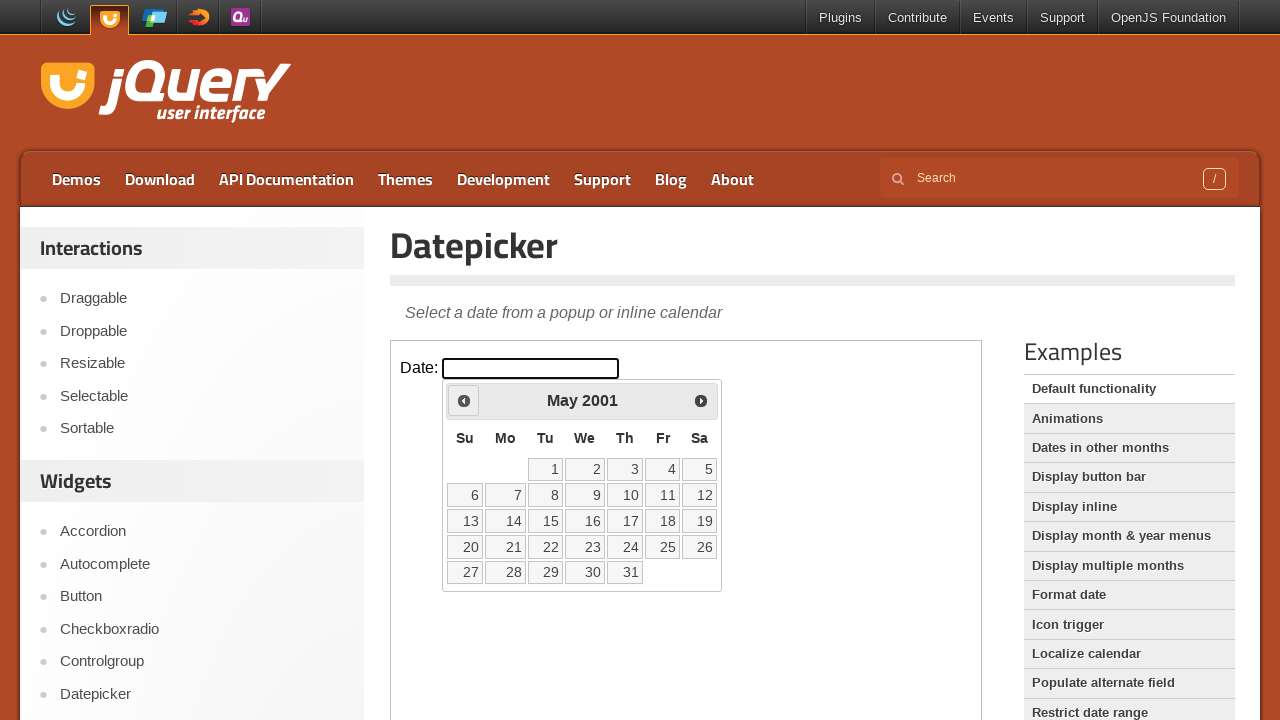

Retrieved current year: 2001
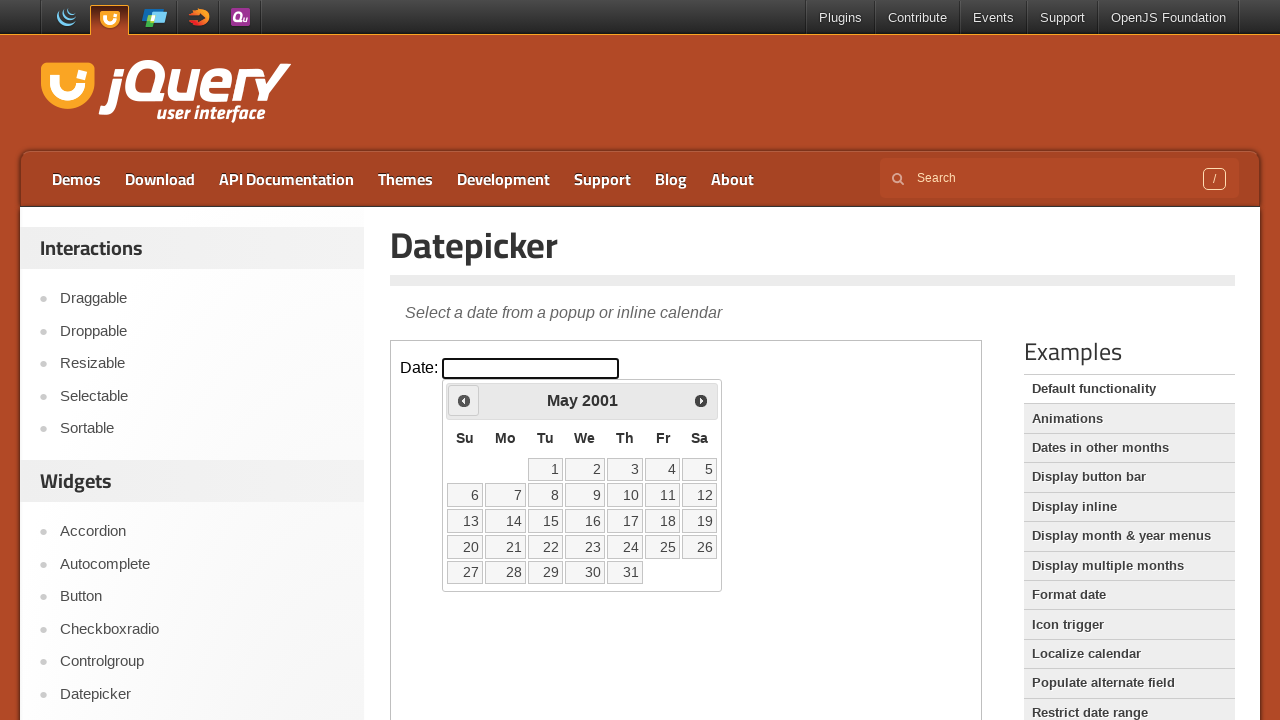

Clicked previous month button to navigate backwards at (464, 400) on iframe >> nth=0 >> internal:control=enter-frame >> .ui-datepicker-prev
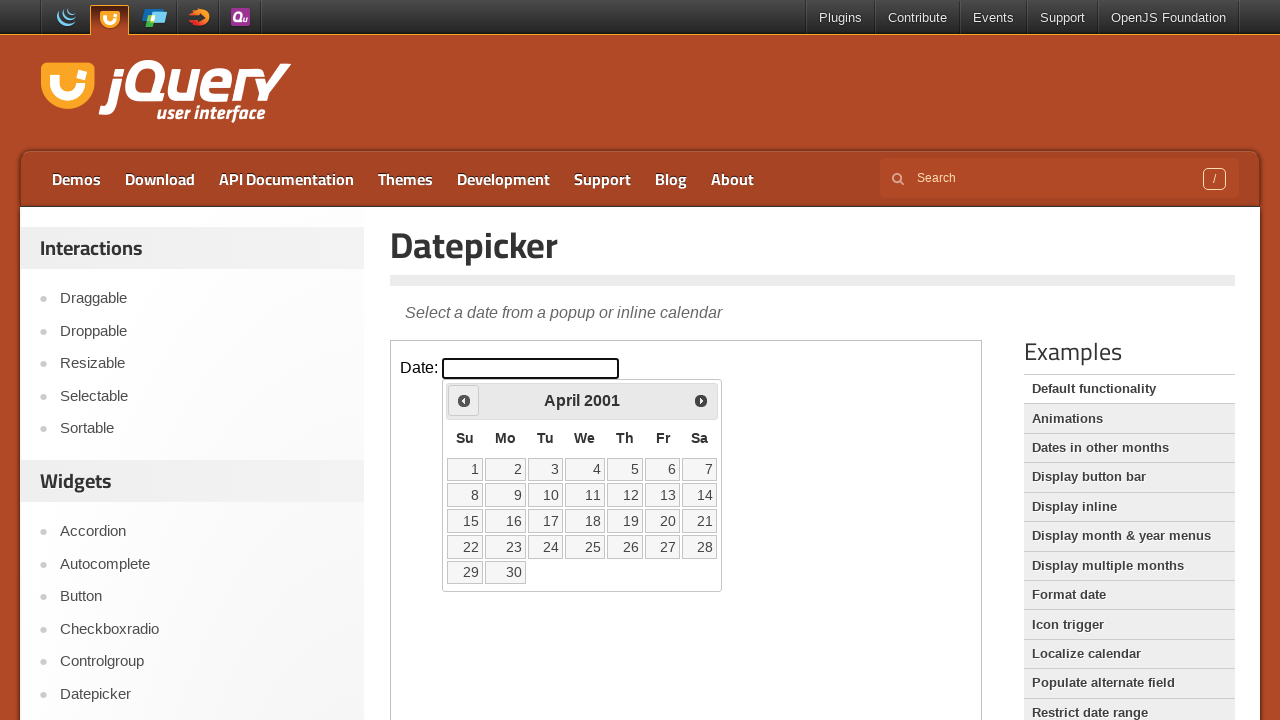

Retrieved current month: April
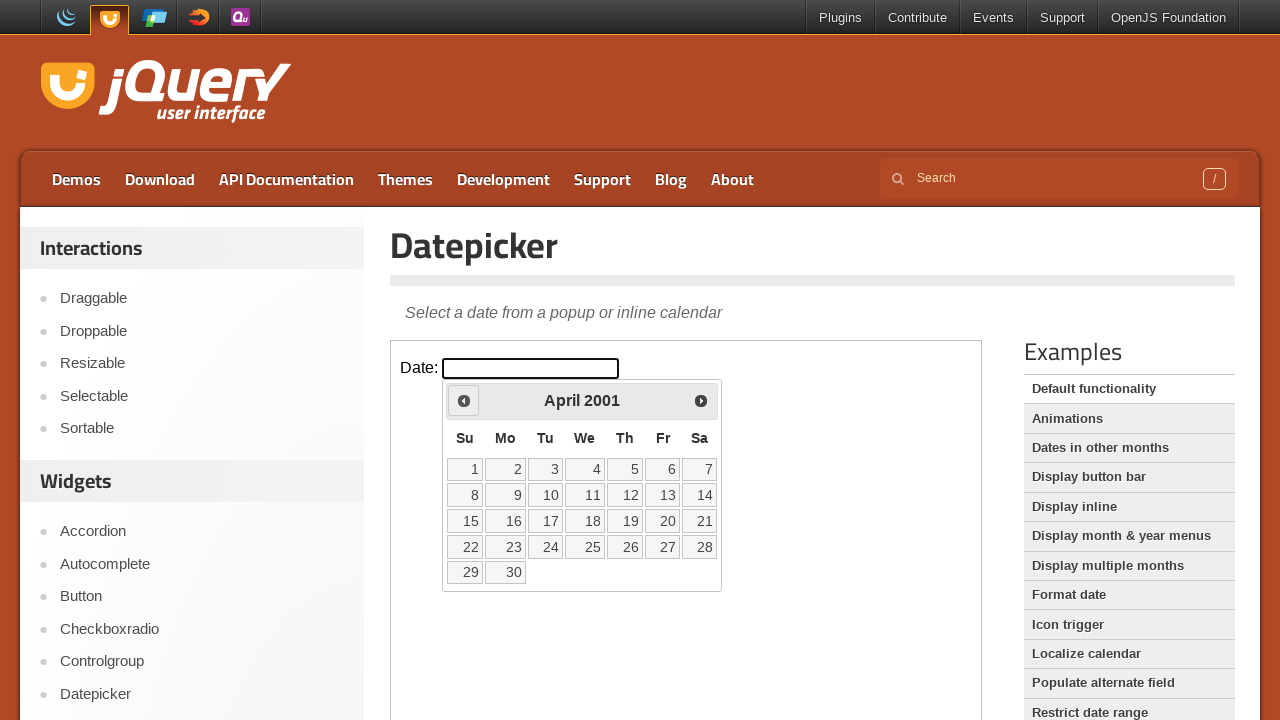

Retrieved current year: 2001
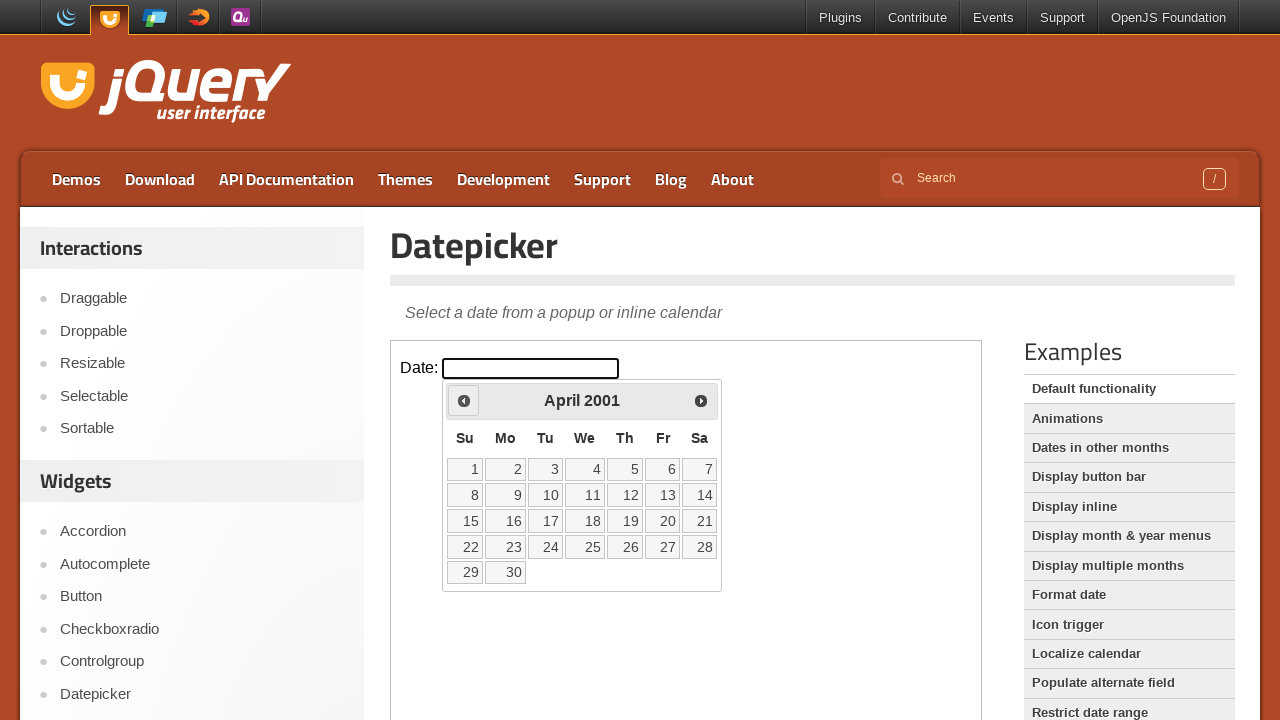

Clicked previous month button to navigate backwards at (464, 400) on iframe >> nth=0 >> internal:control=enter-frame >> .ui-datepicker-prev
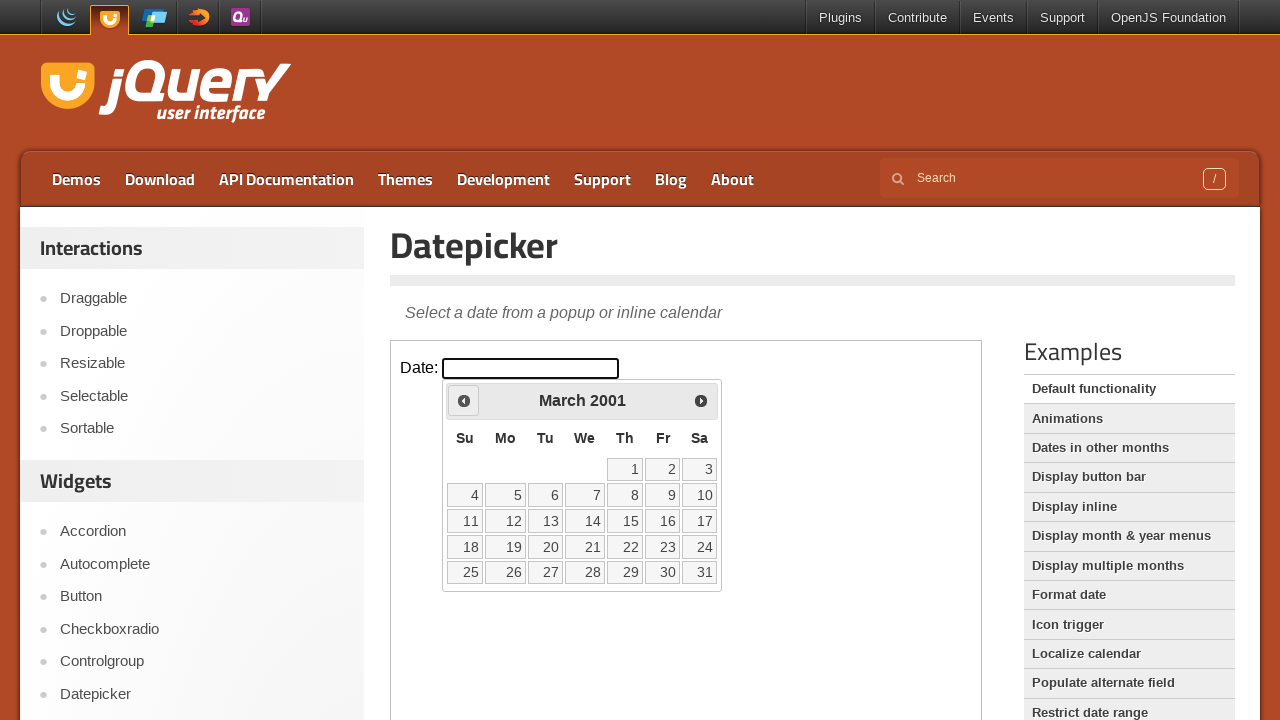

Retrieved current month: March
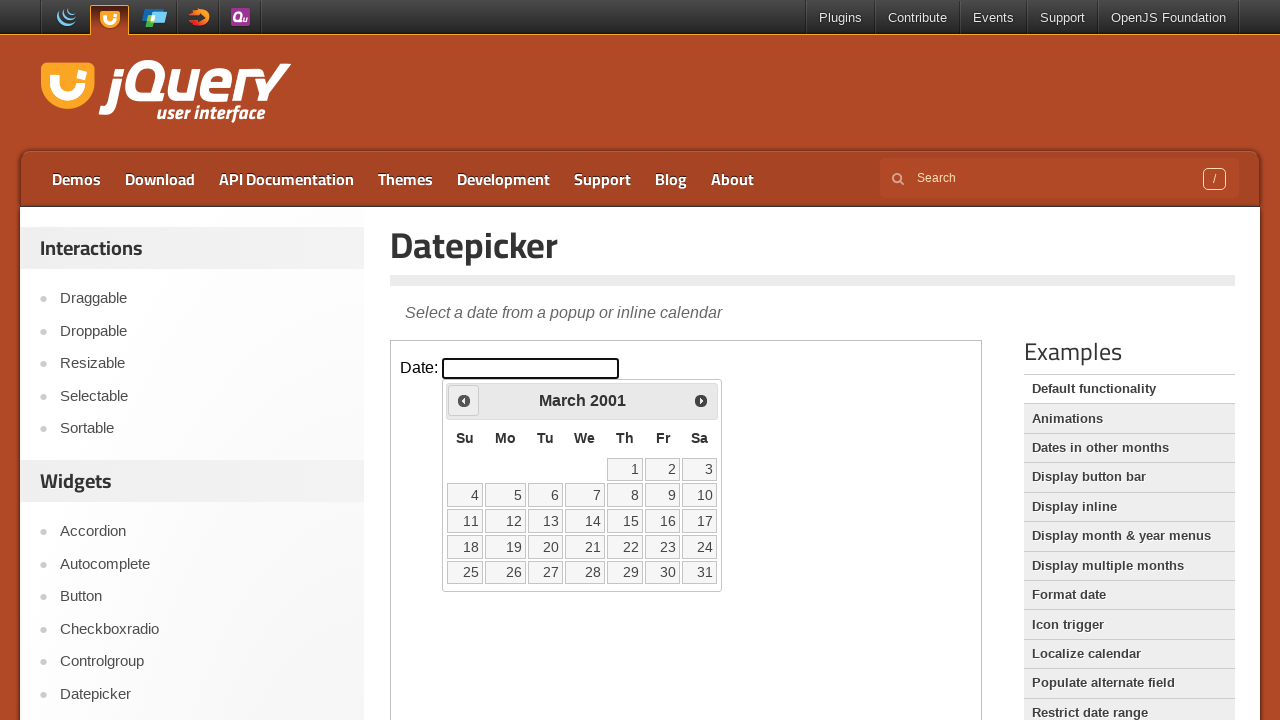

Retrieved current year: 2001
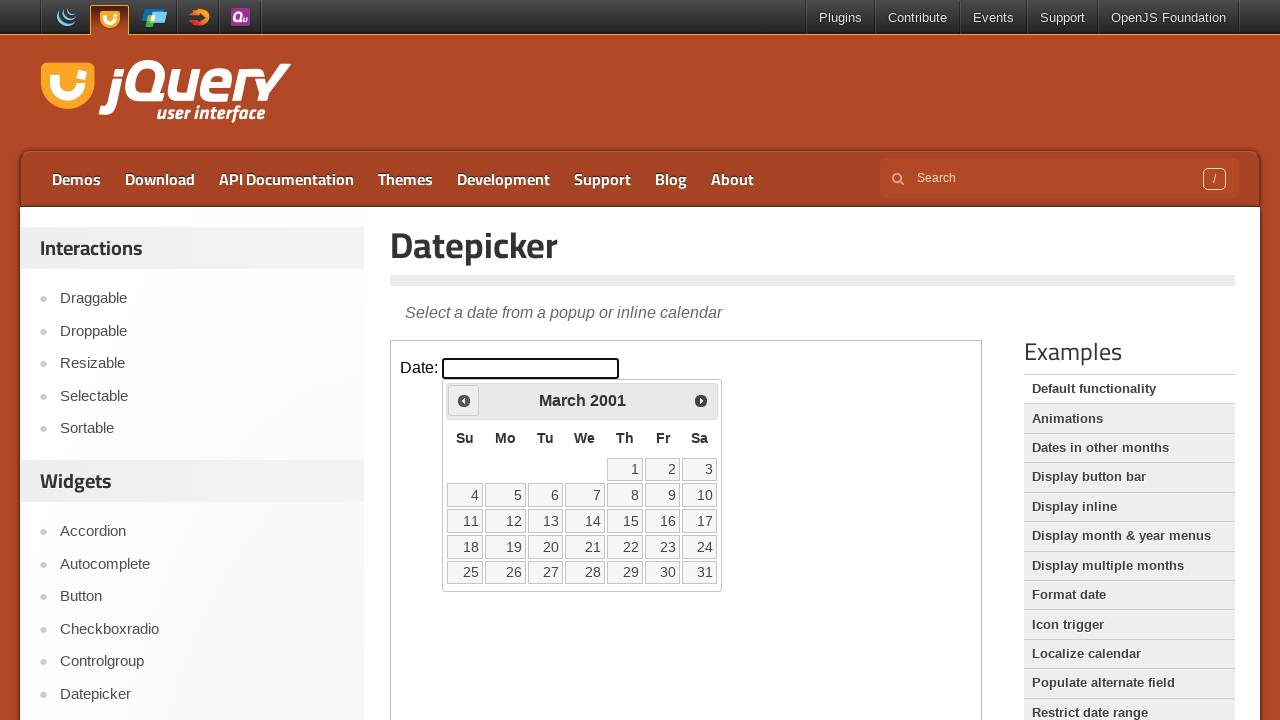

Clicked previous month button to navigate backwards at (464, 400) on iframe >> nth=0 >> internal:control=enter-frame >> .ui-datepicker-prev
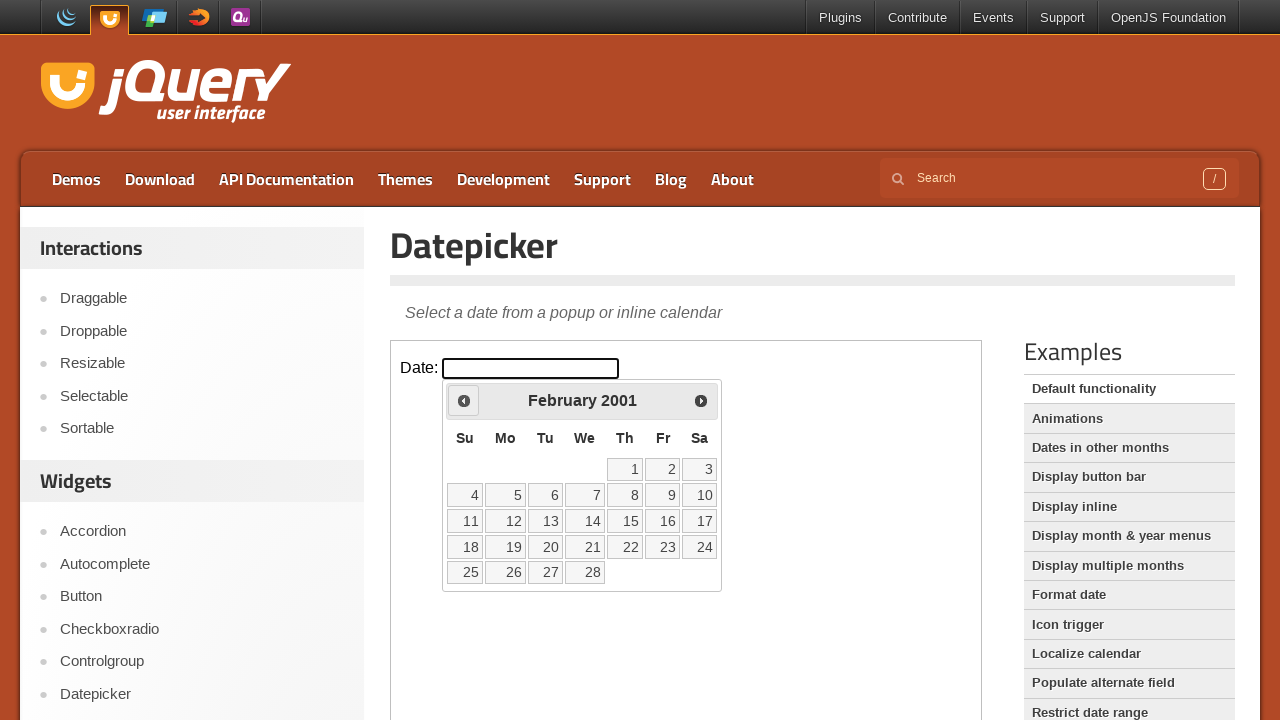

Retrieved current month: February
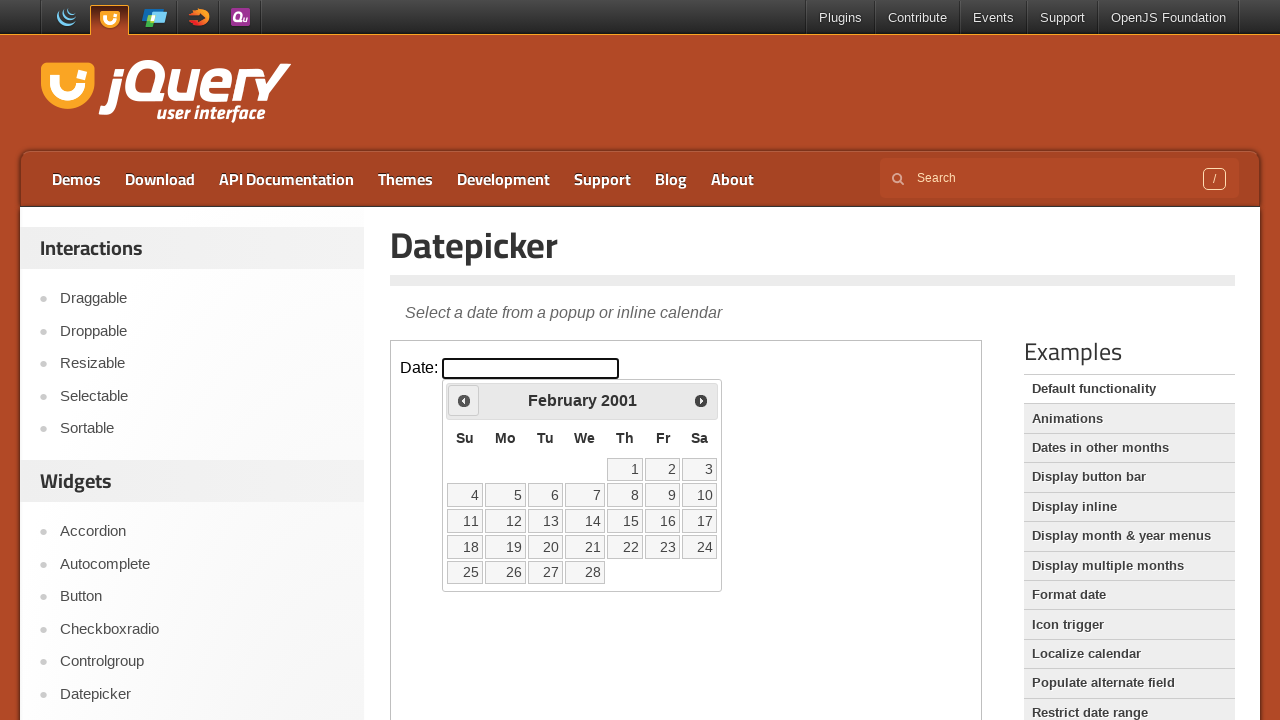

Retrieved current year: 2001
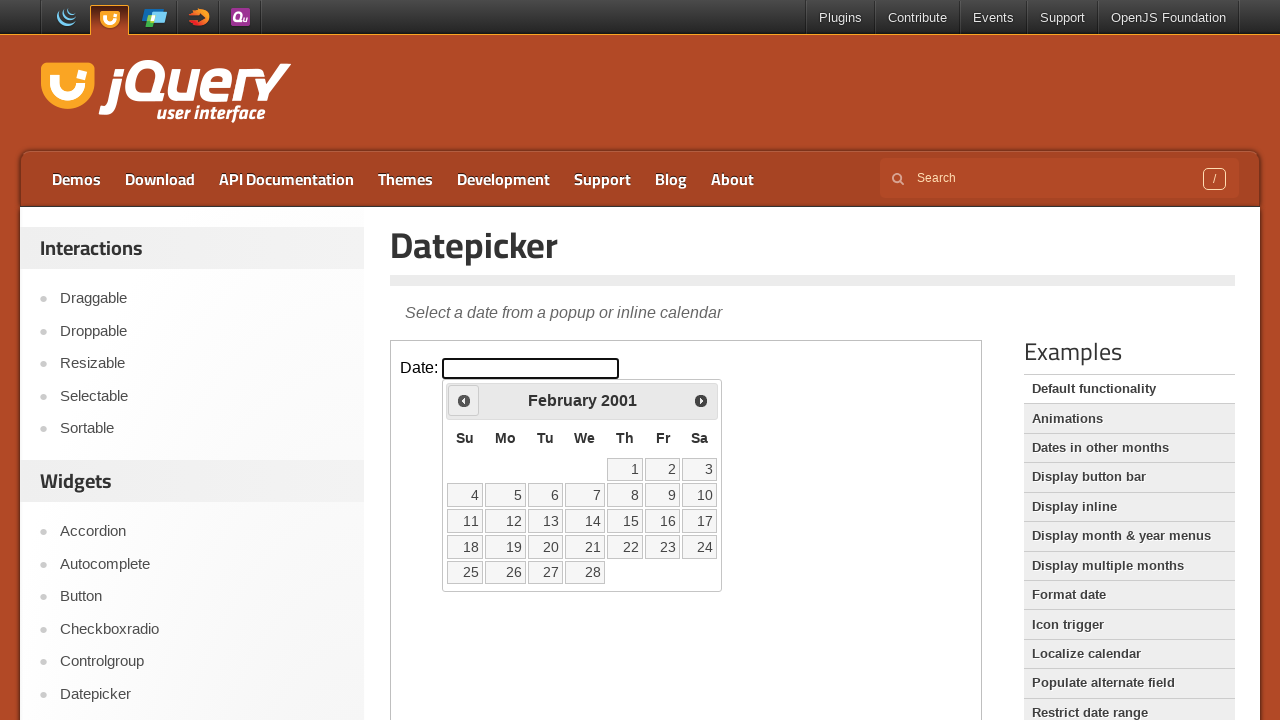

Clicked previous month button to navigate backwards at (464, 400) on iframe >> nth=0 >> internal:control=enter-frame >> .ui-datepicker-prev
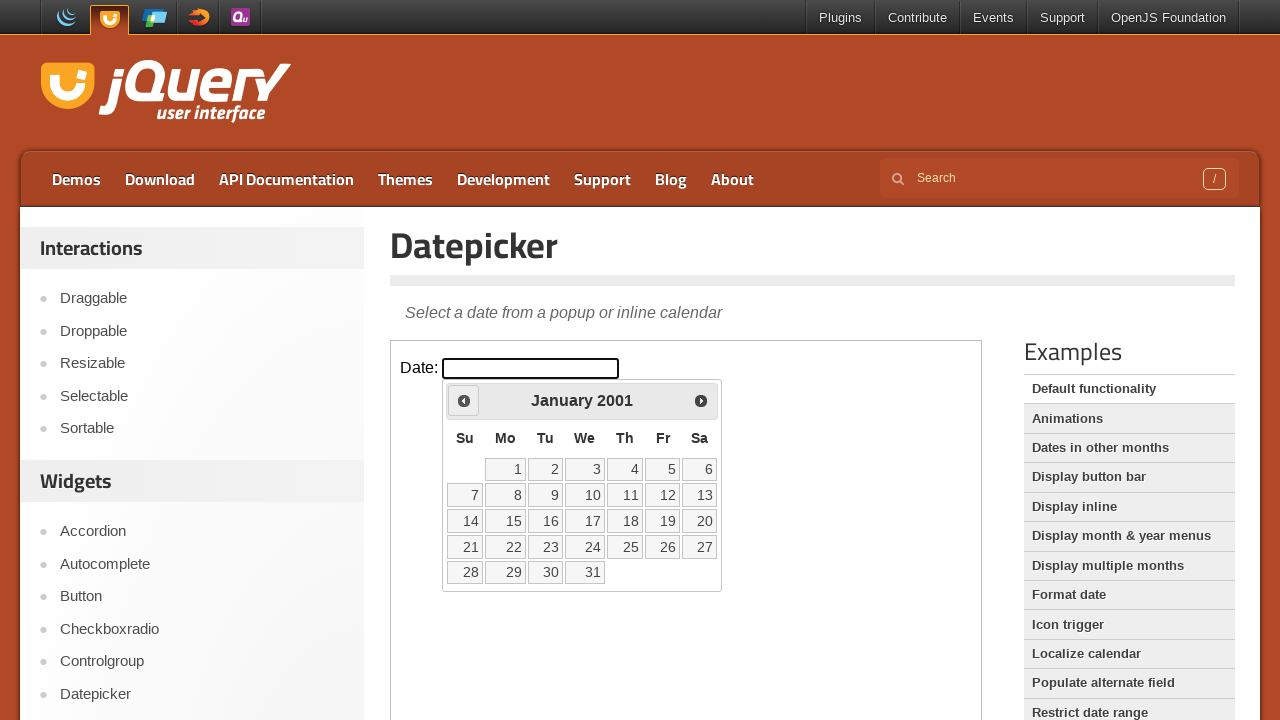

Retrieved current month: January
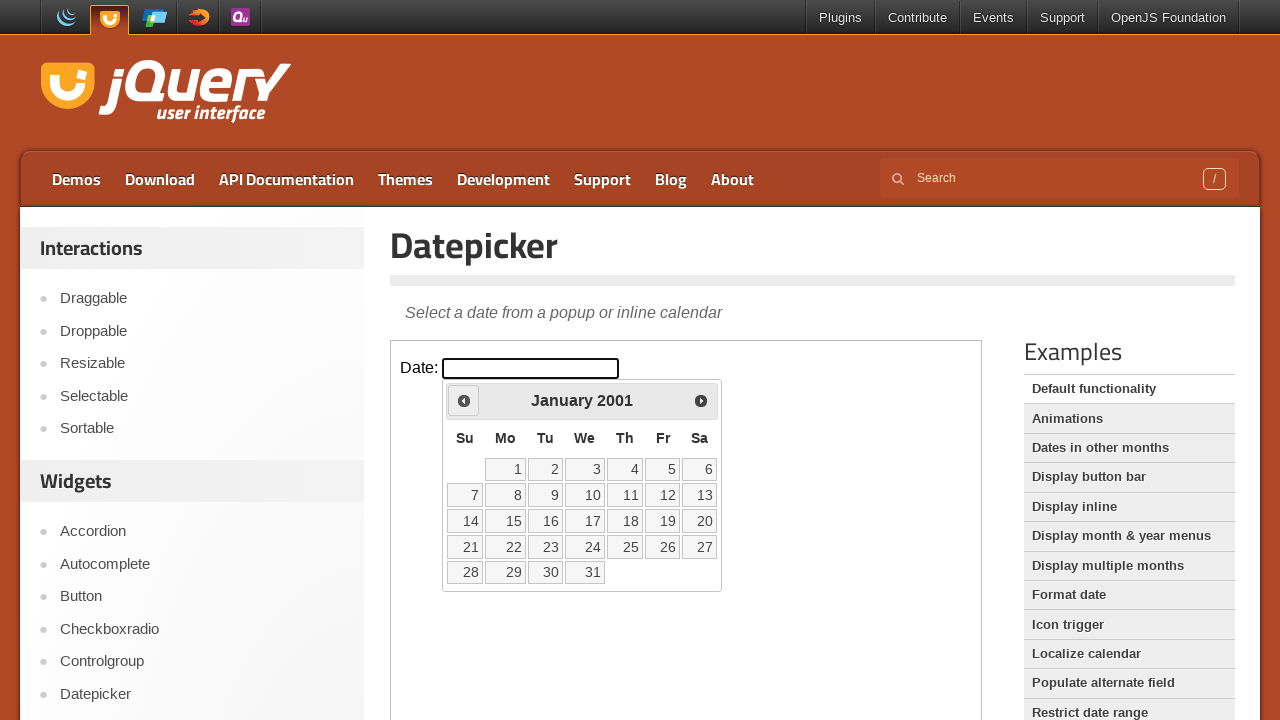

Retrieved current year: 2001
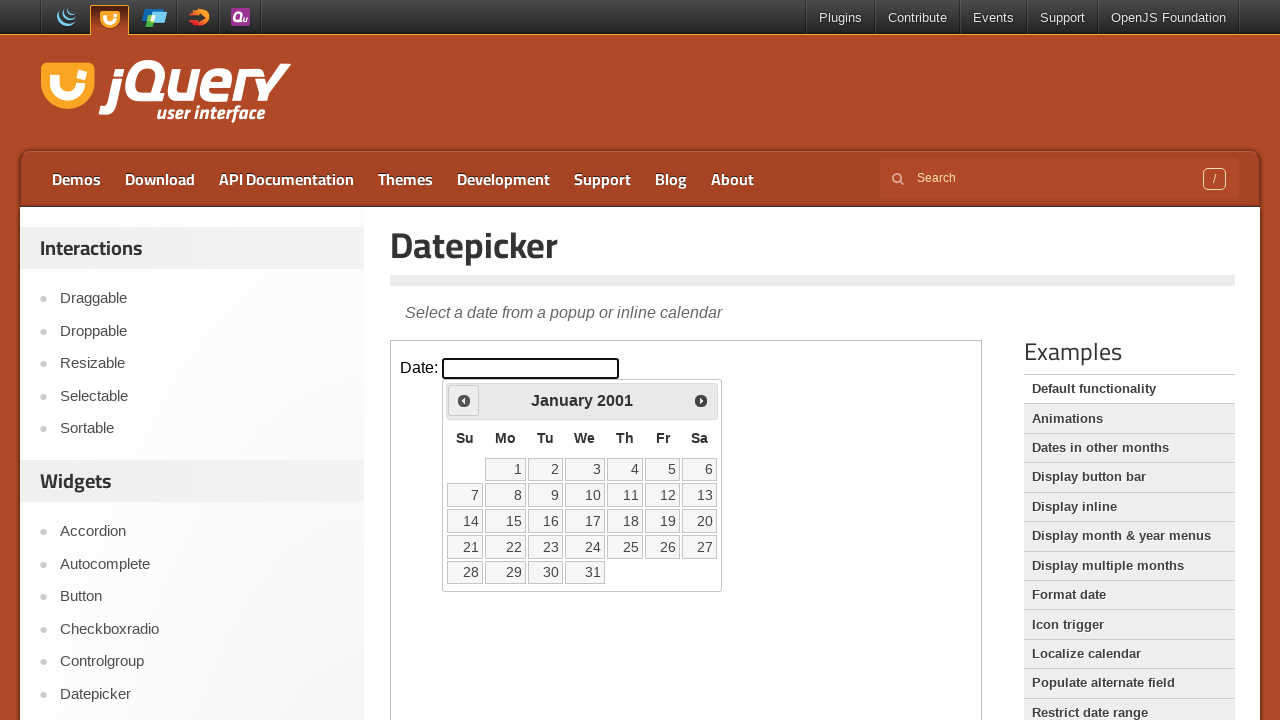

Clicked previous month button to navigate backwards at (464, 400) on iframe >> nth=0 >> internal:control=enter-frame >> .ui-datepicker-prev
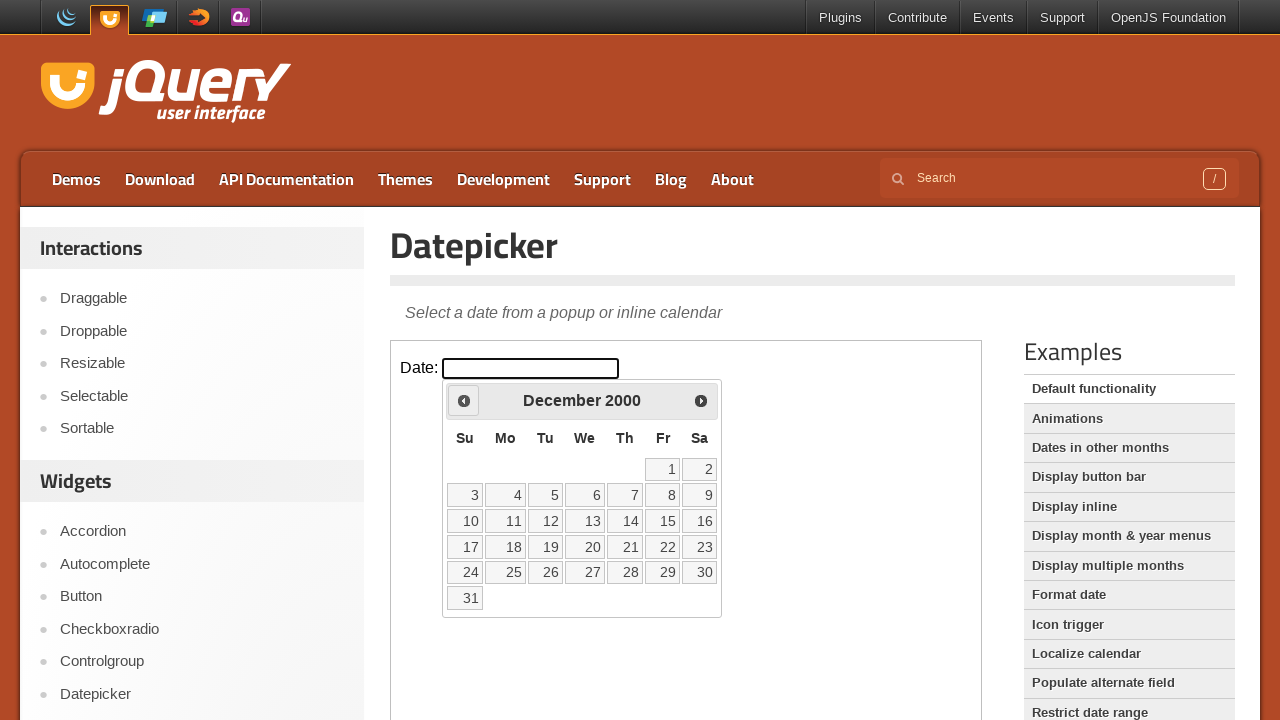

Retrieved current month: December
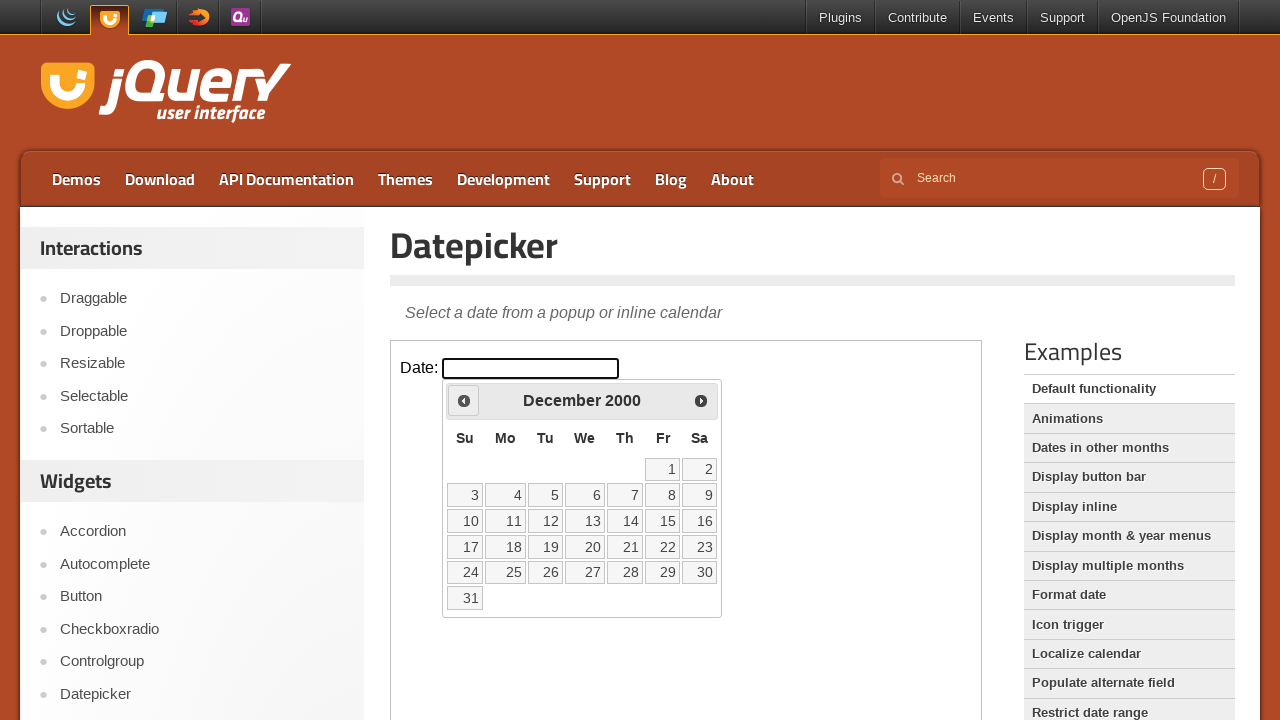

Retrieved current year: 2000
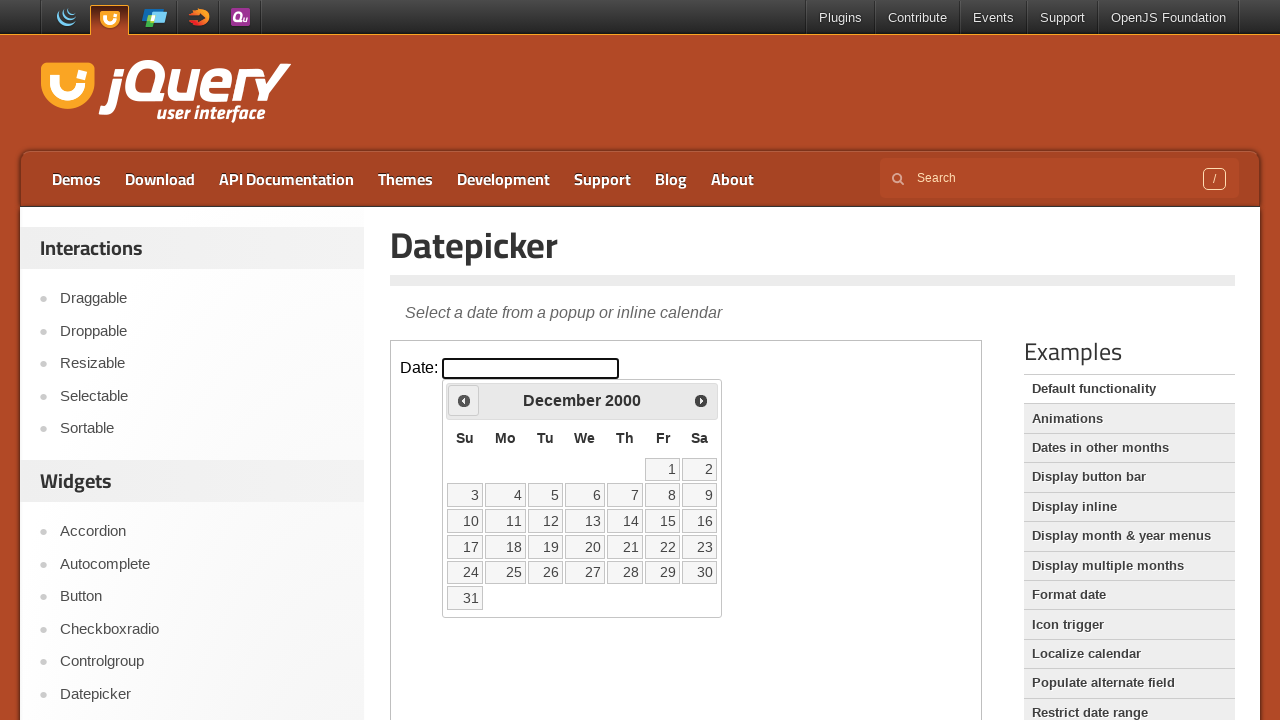

Clicked previous month button to navigate backwards at (464, 400) on iframe >> nth=0 >> internal:control=enter-frame >> .ui-datepicker-prev
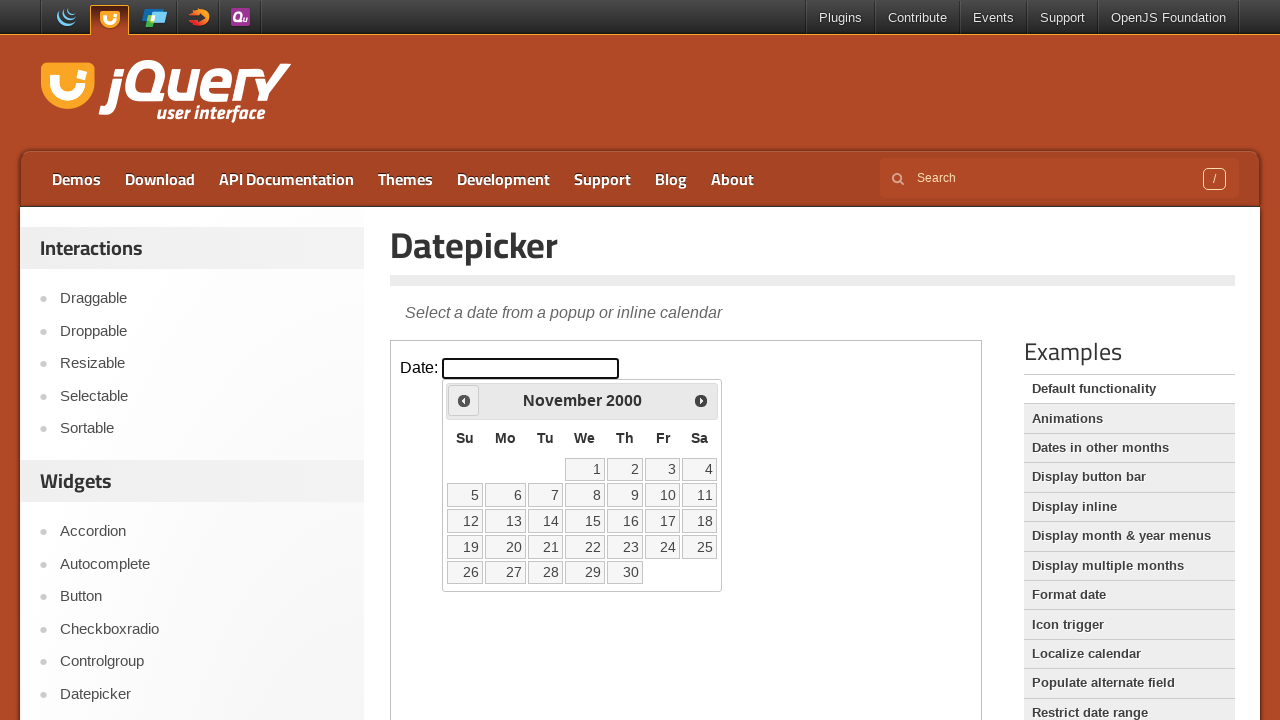

Retrieved current month: November
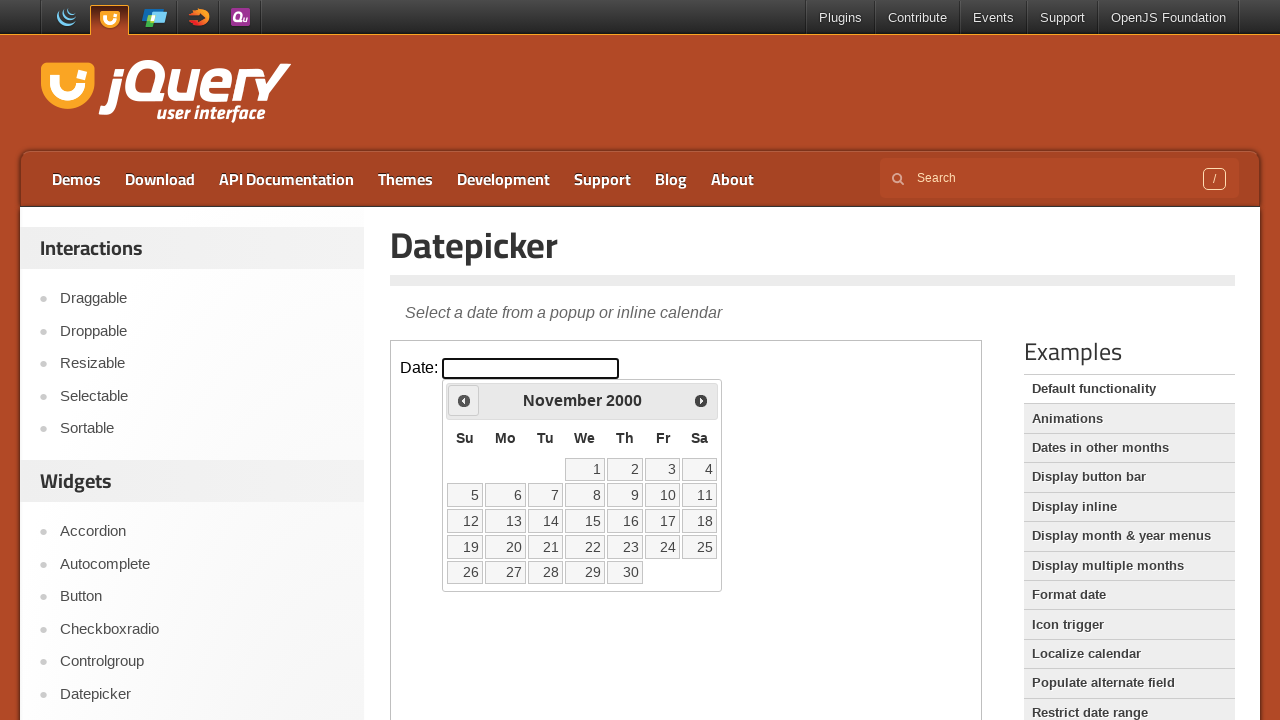

Retrieved current year: 2000
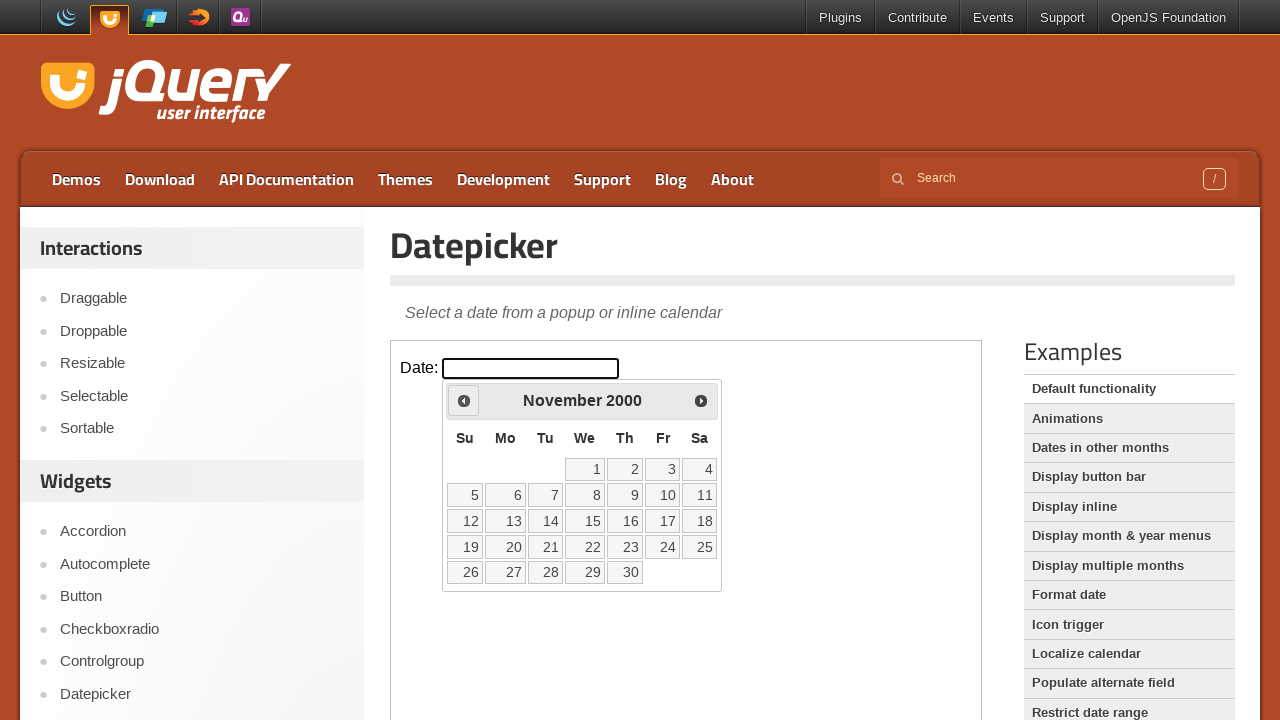

Clicked previous month button to navigate backwards at (464, 400) on iframe >> nth=0 >> internal:control=enter-frame >> .ui-datepicker-prev
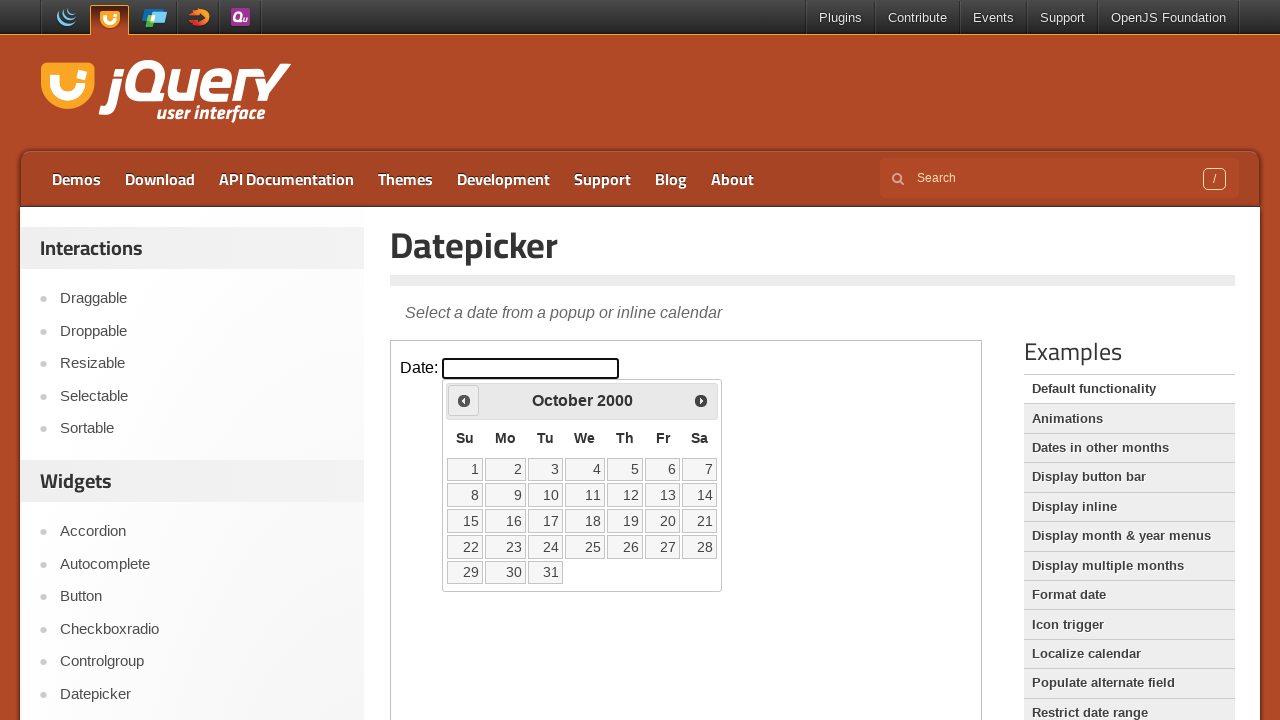

Retrieved current month: October
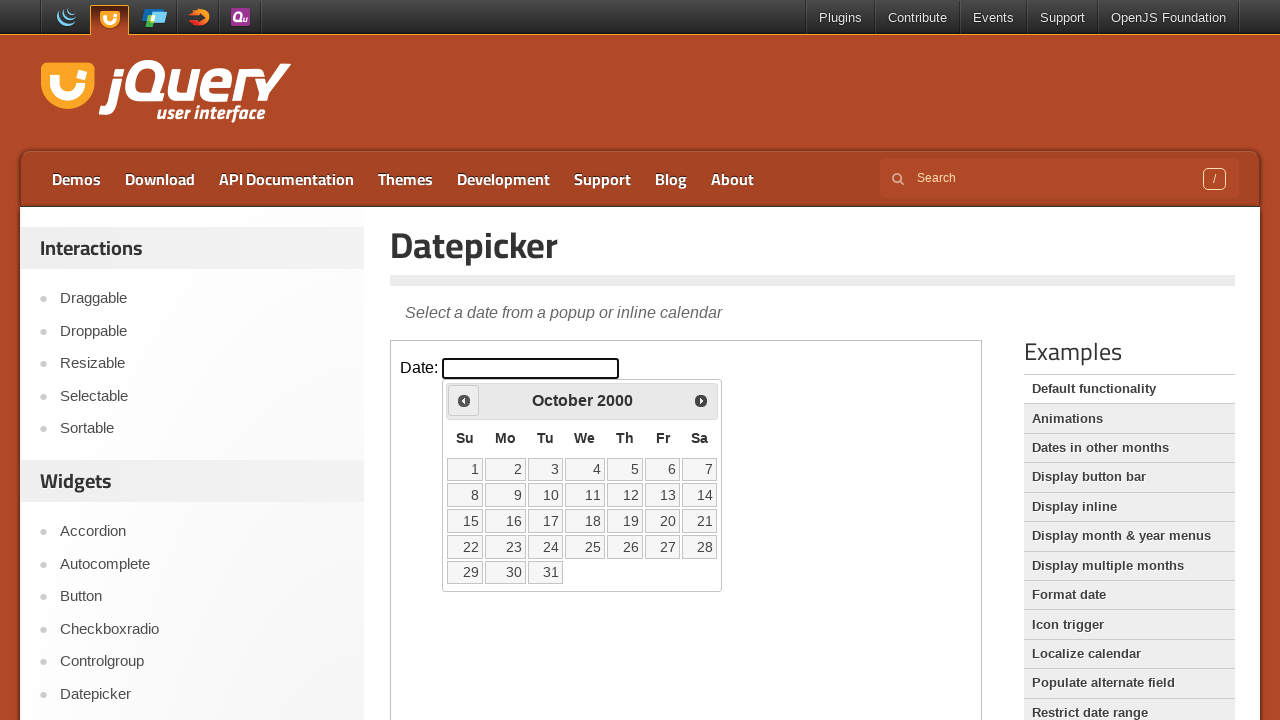

Retrieved current year: 2000
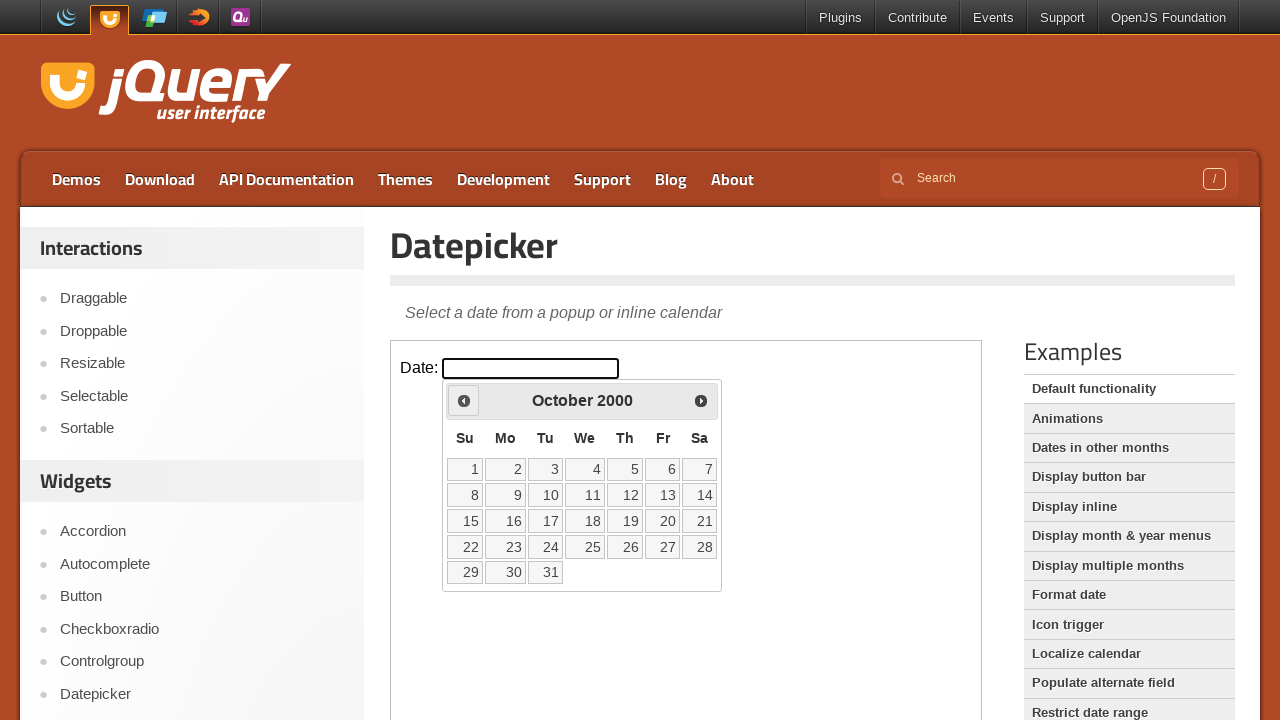

Clicked previous month button to navigate backwards at (464, 400) on iframe >> nth=0 >> internal:control=enter-frame >> .ui-datepicker-prev
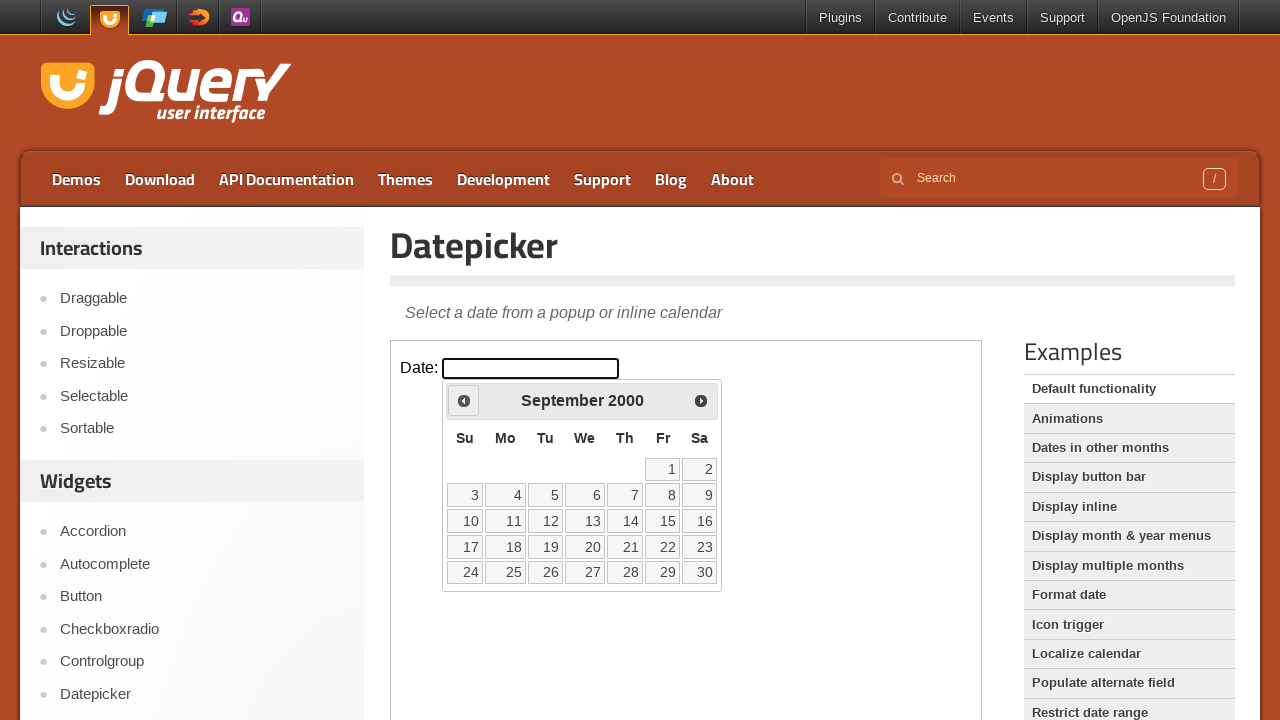

Retrieved current month: September
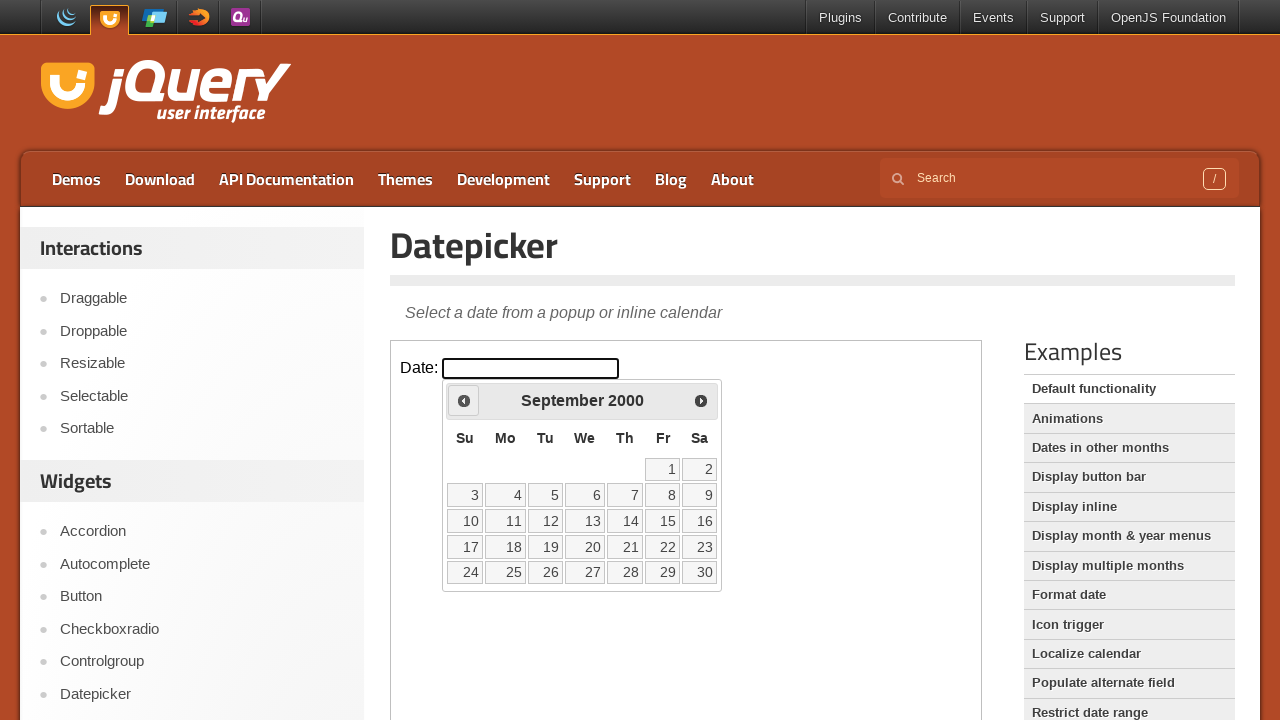

Retrieved current year: 2000
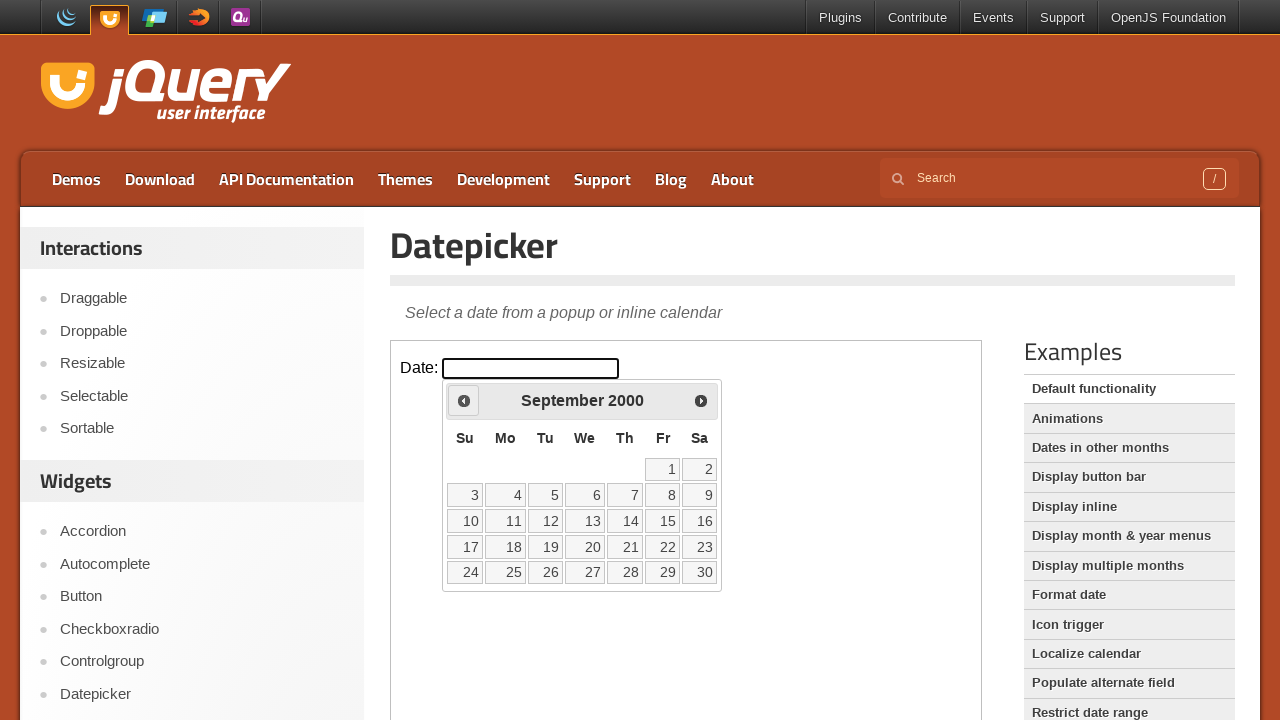

Clicked previous month button to navigate backwards at (464, 400) on iframe >> nth=0 >> internal:control=enter-frame >> .ui-datepicker-prev
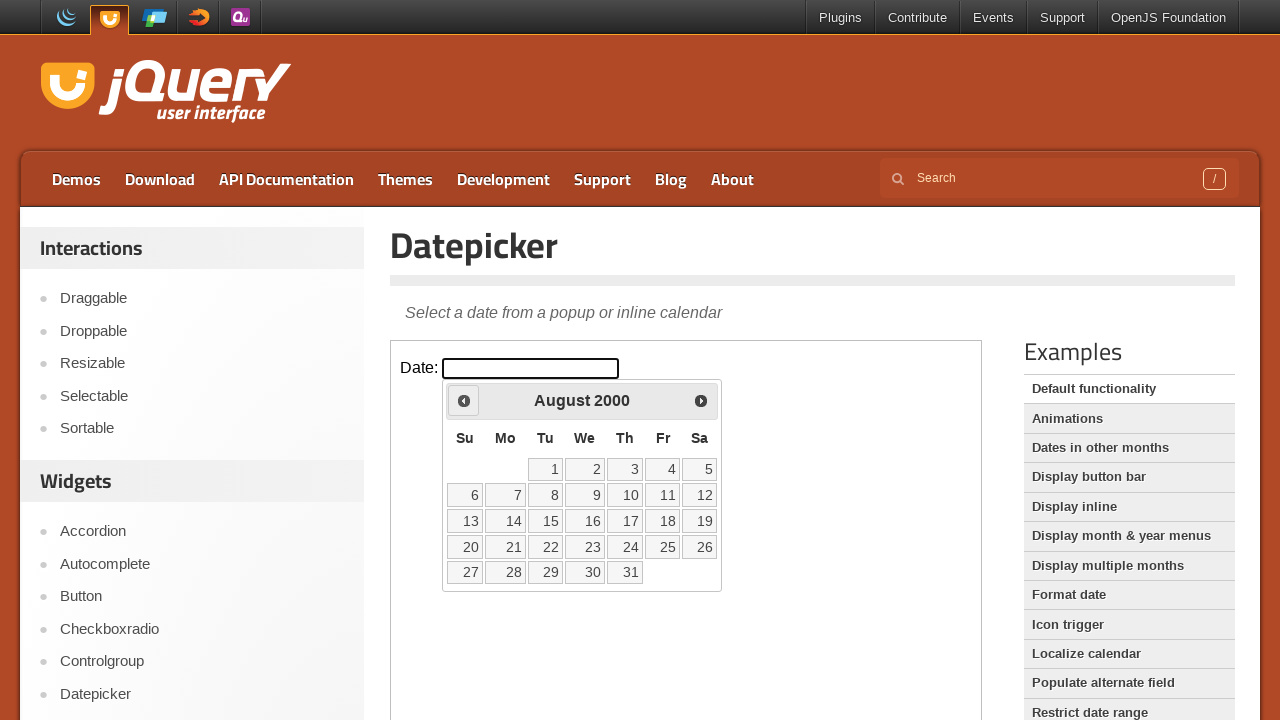

Retrieved current month: August
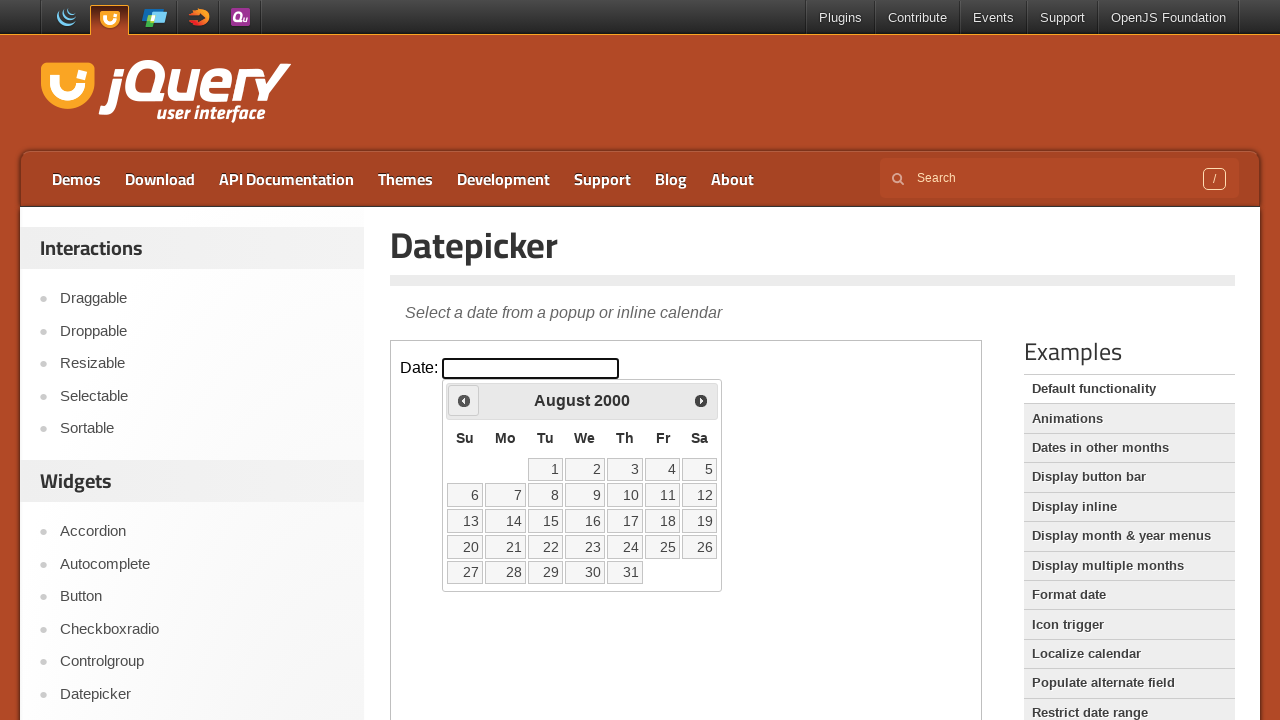

Retrieved current year: 2000
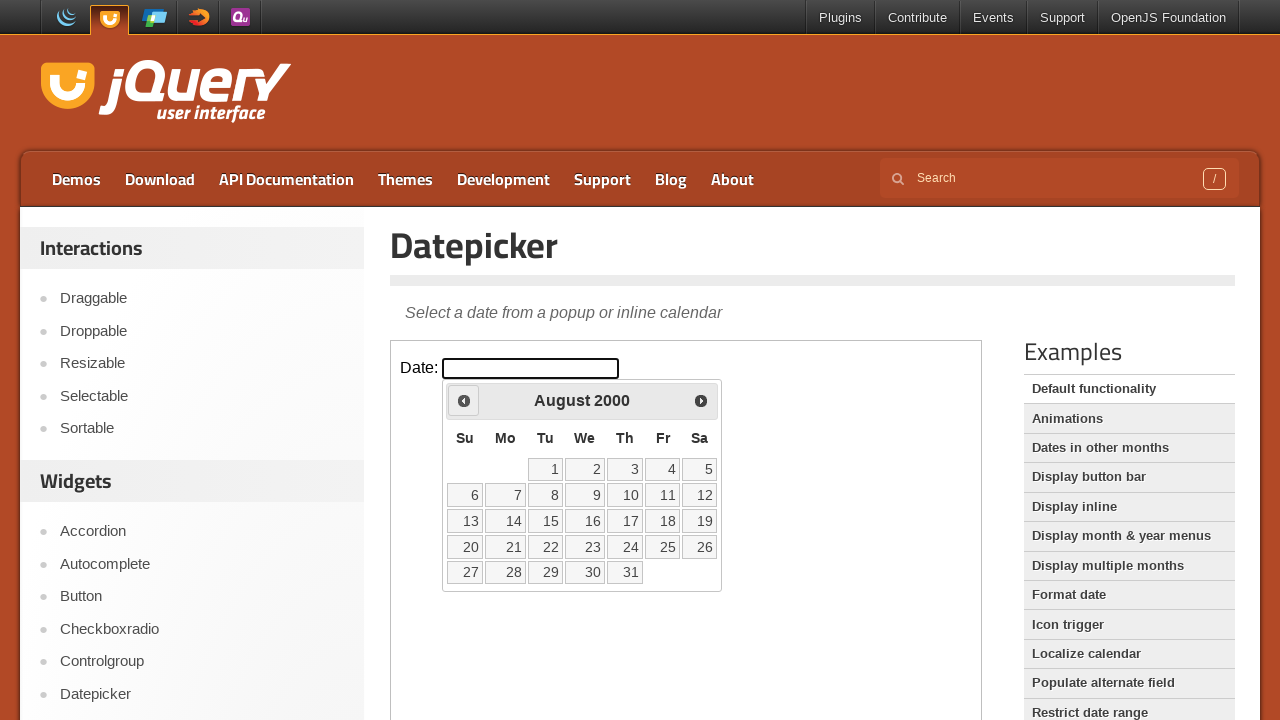

Clicked previous month button to navigate backwards at (464, 400) on iframe >> nth=0 >> internal:control=enter-frame >> .ui-datepicker-prev
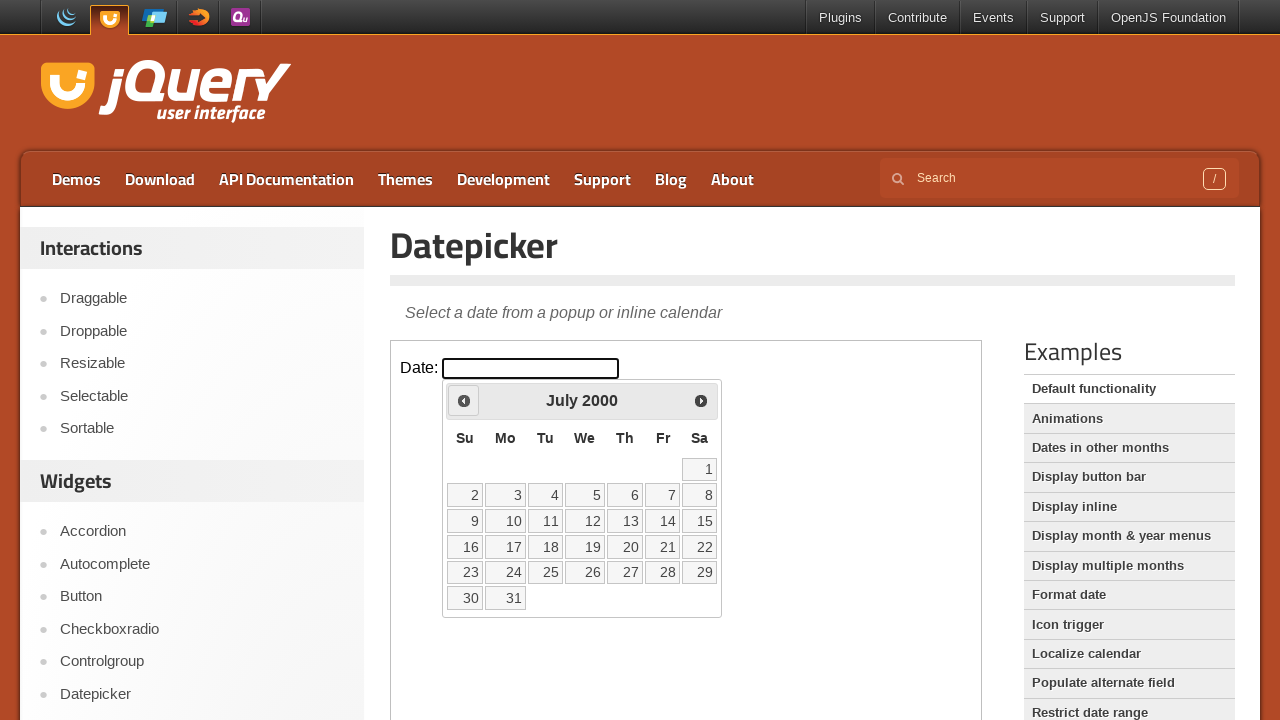

Retrieved current month: July
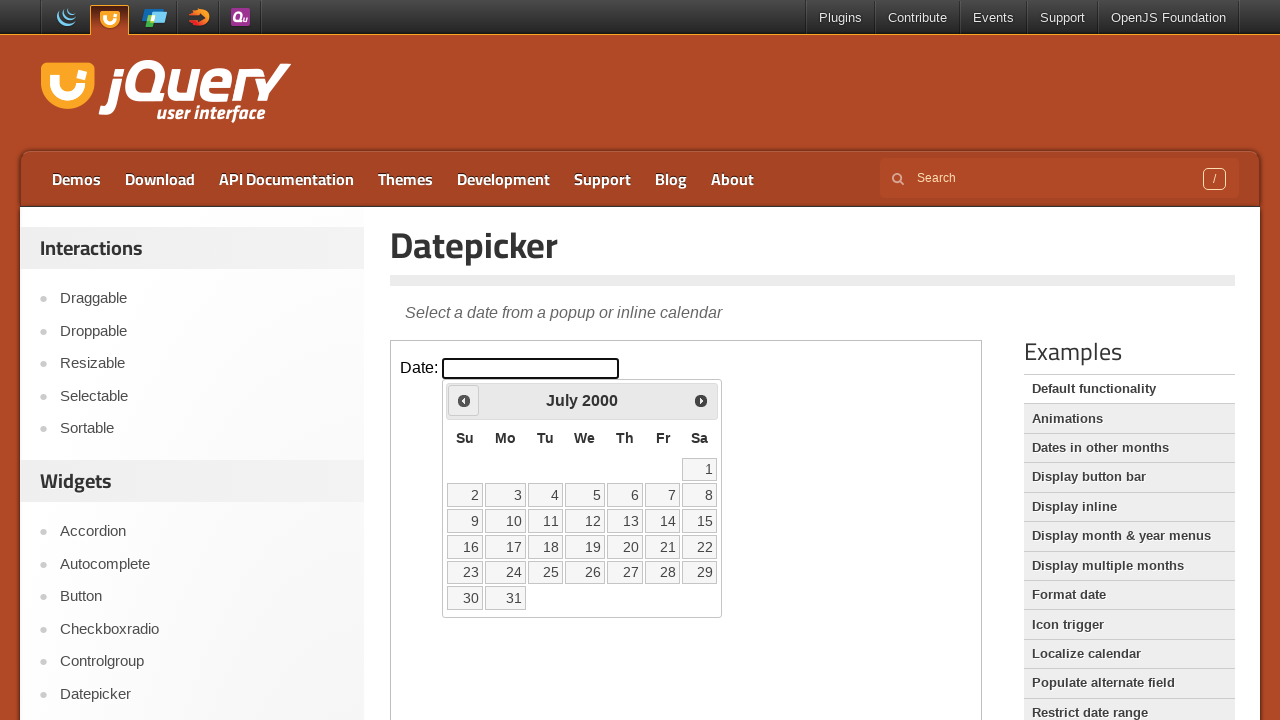

Retrieved current year: 2000
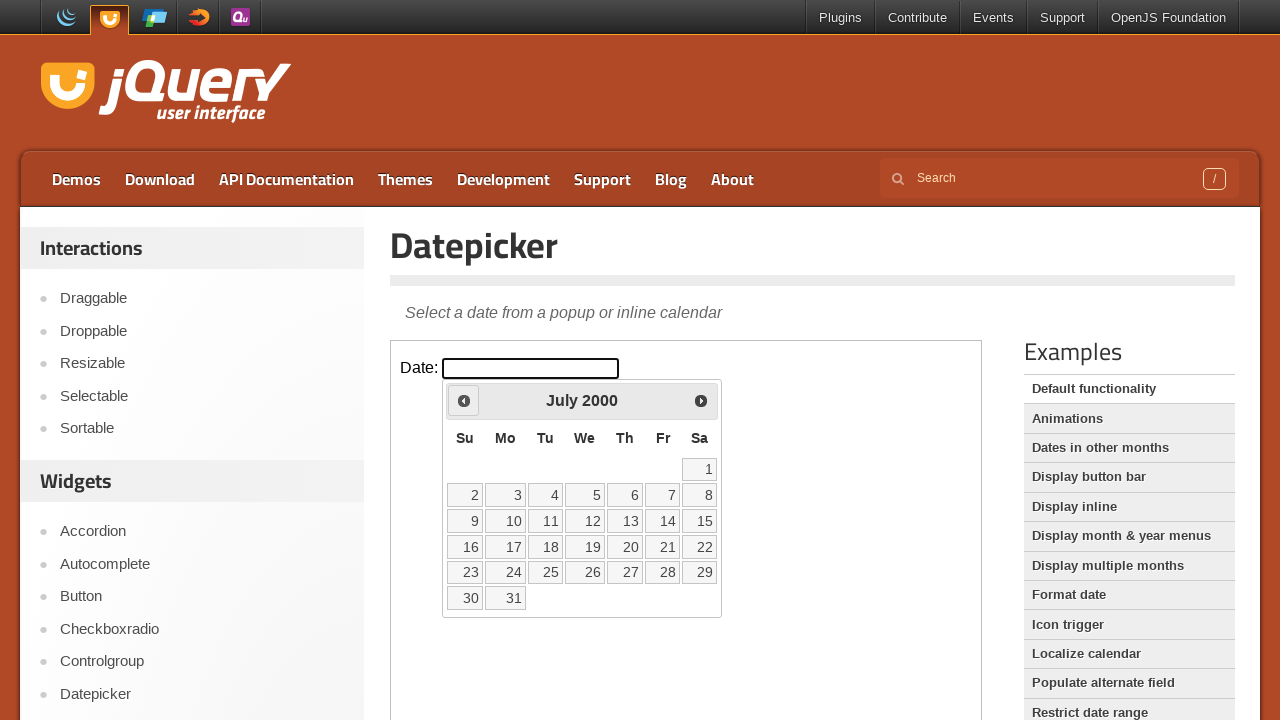

Clicked previous month button to navigate backwards at (464, 400) on iframe >> nth=0 >> internal:control=enter-frame >> .ui-datepicker-prev
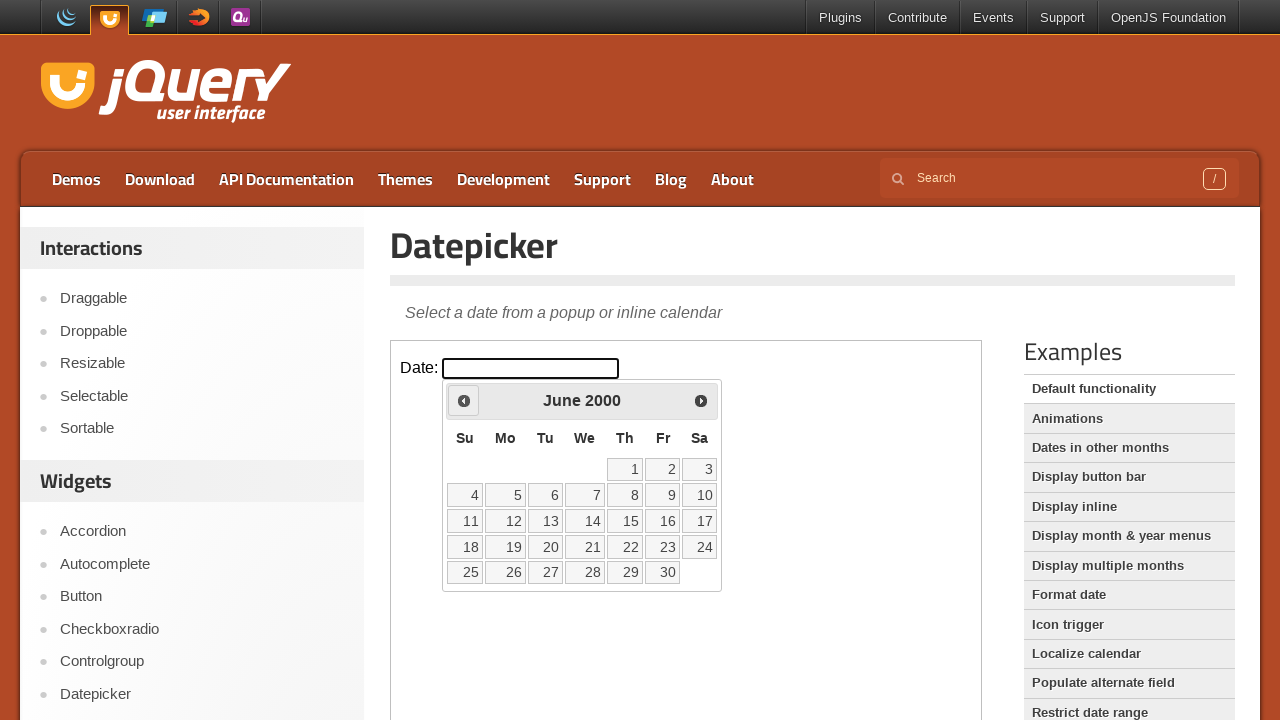

Retrieved current month: June
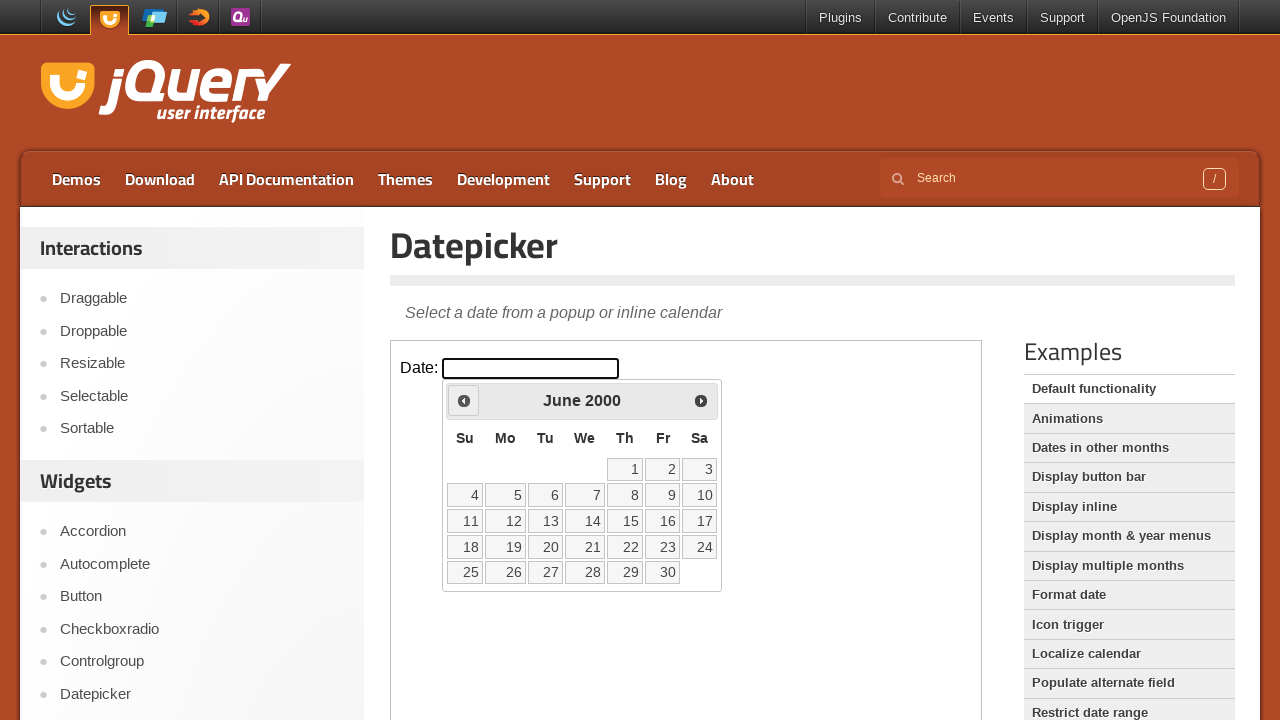

Retrieved current year: 2000
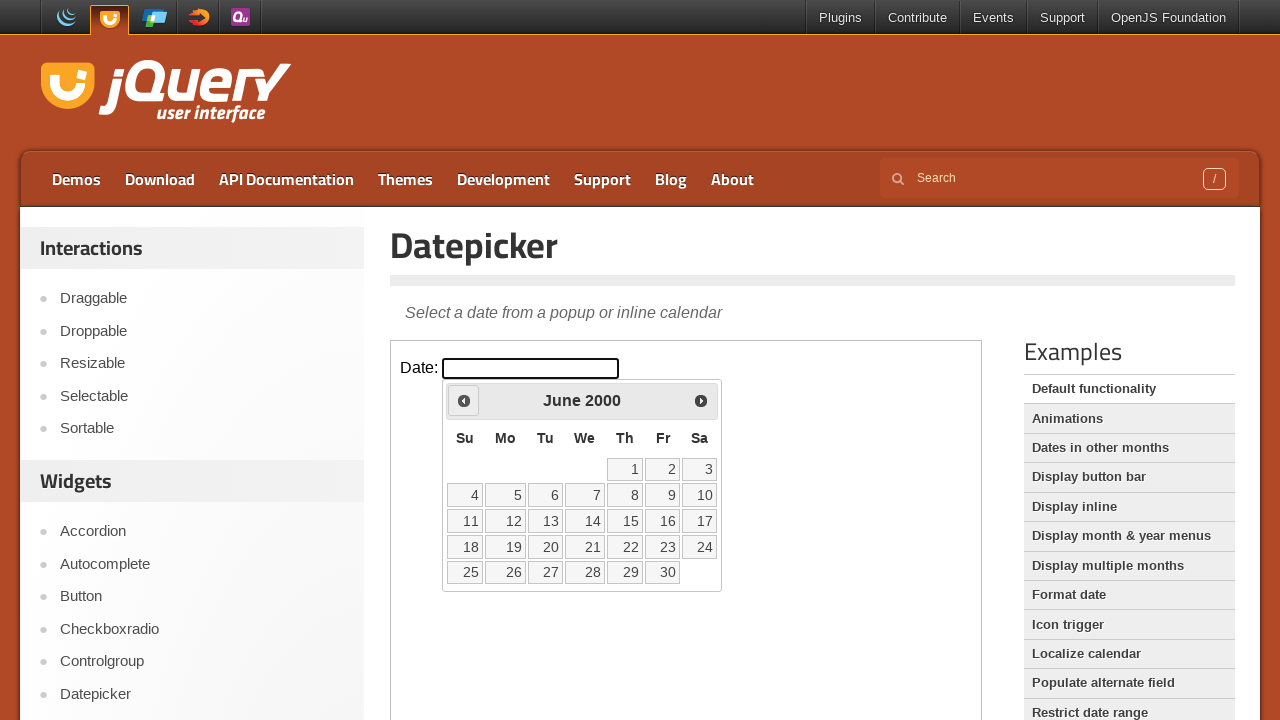

Clicked previous month button to navigate backwards at (464, 400) on iframe >> nth=0 >> internal:control=enter-frame >> .ui-datepicker-prev
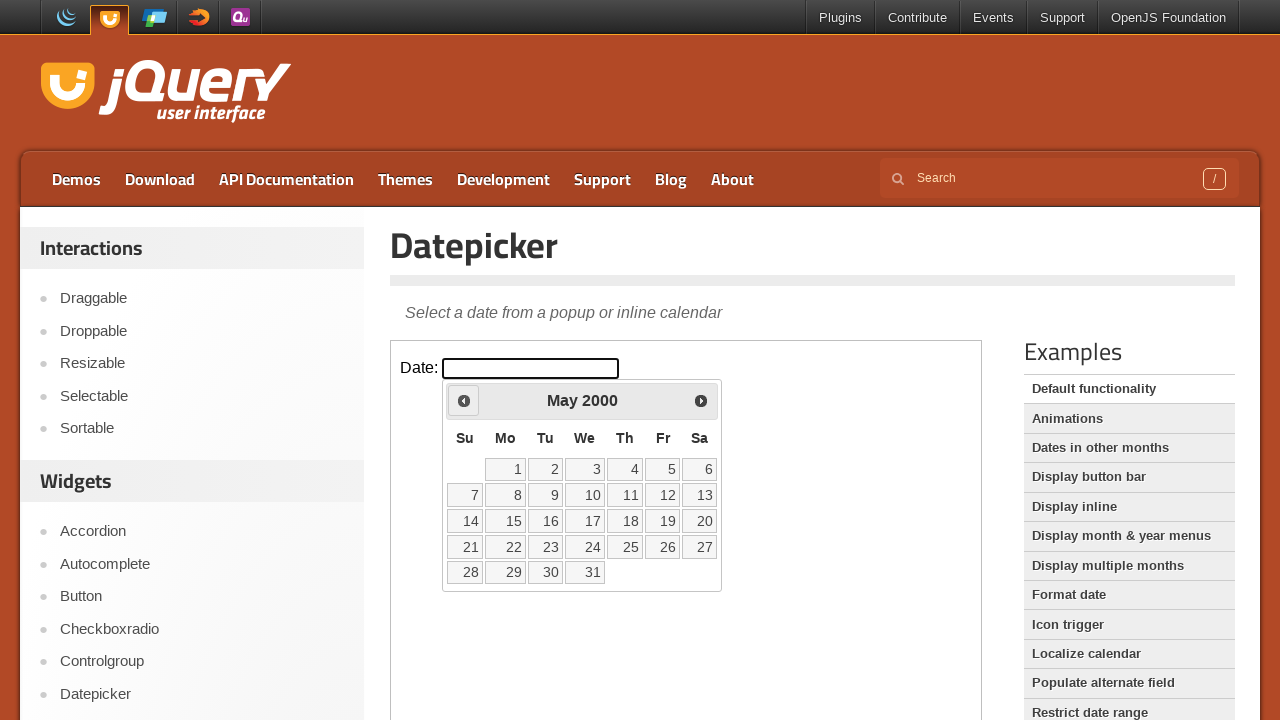

Retrieved current month: May
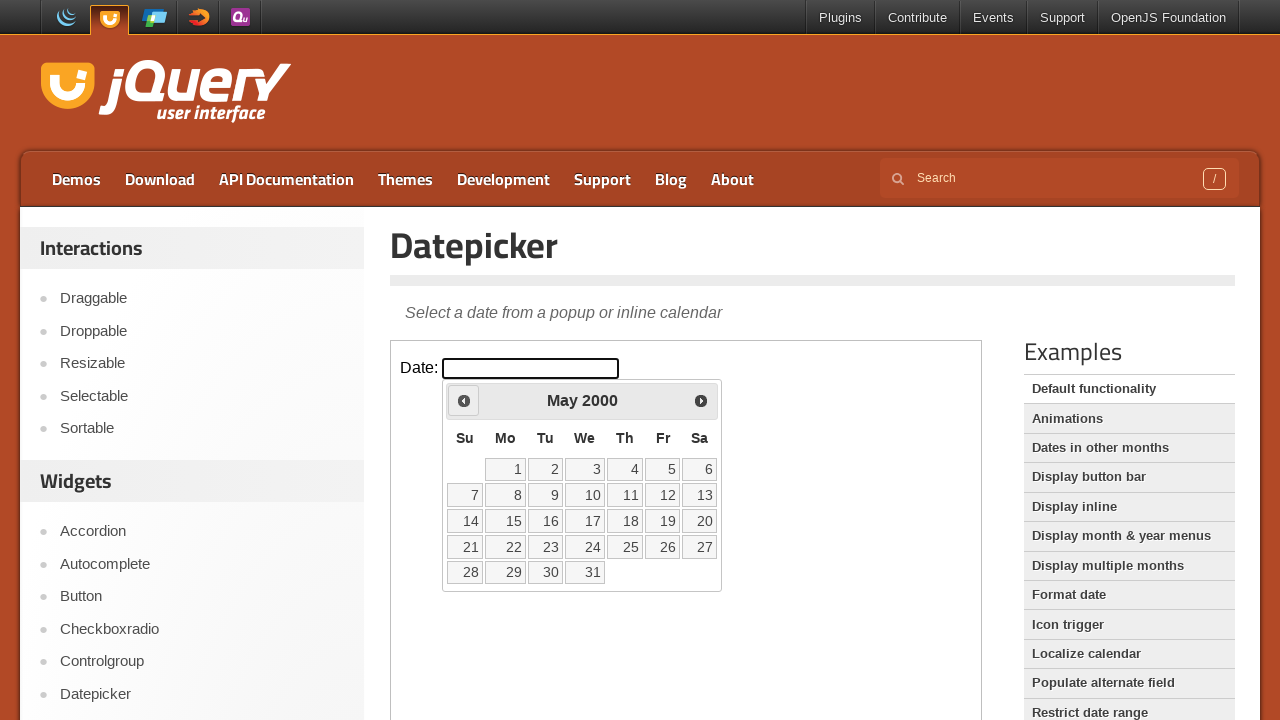

Retrieved current year: 2000
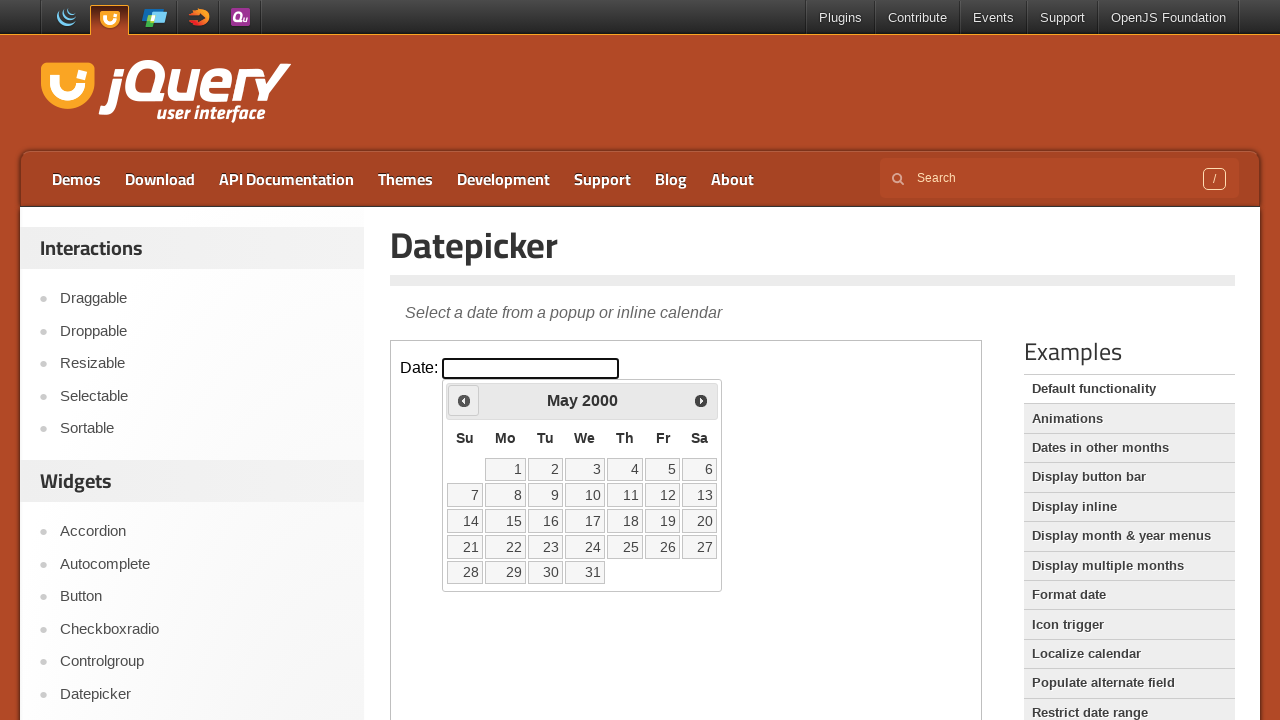

Clicked previous month button to navigate backwards at (464, 400) on iframe >> nth=0 >> internal:control=enter-frame >> .ui-datepicker-prev
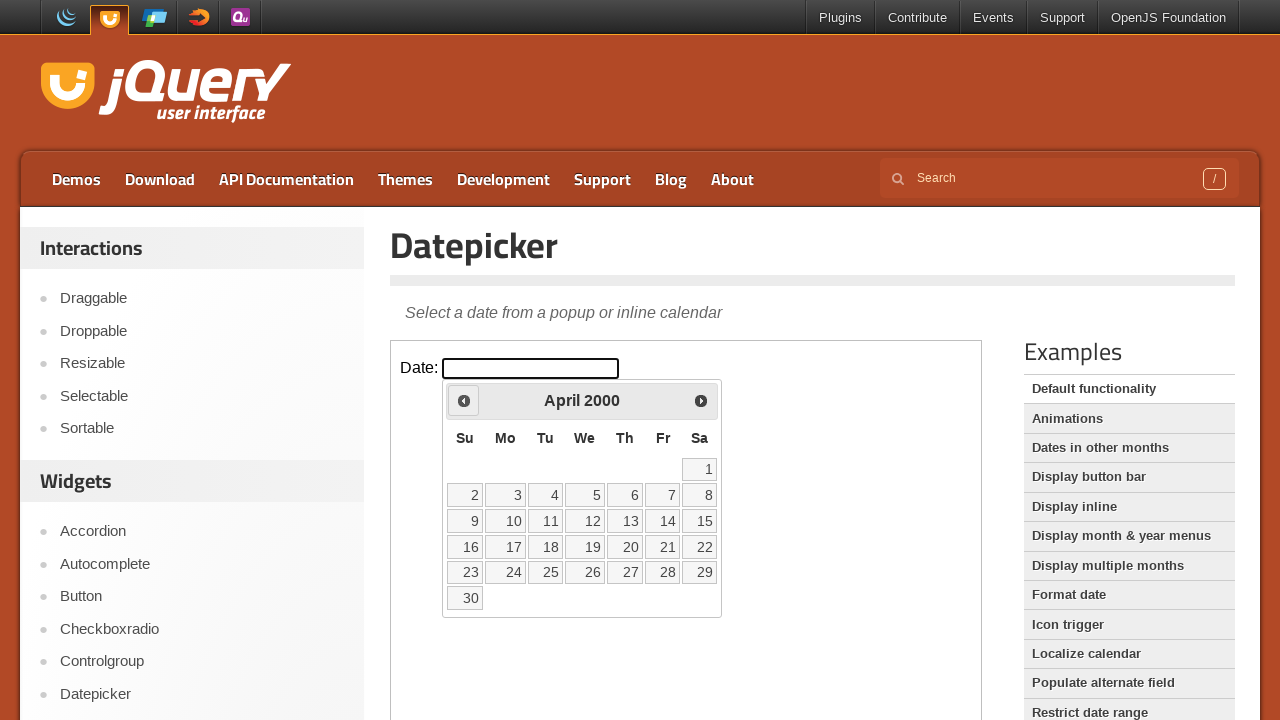

Retrieved current month: April
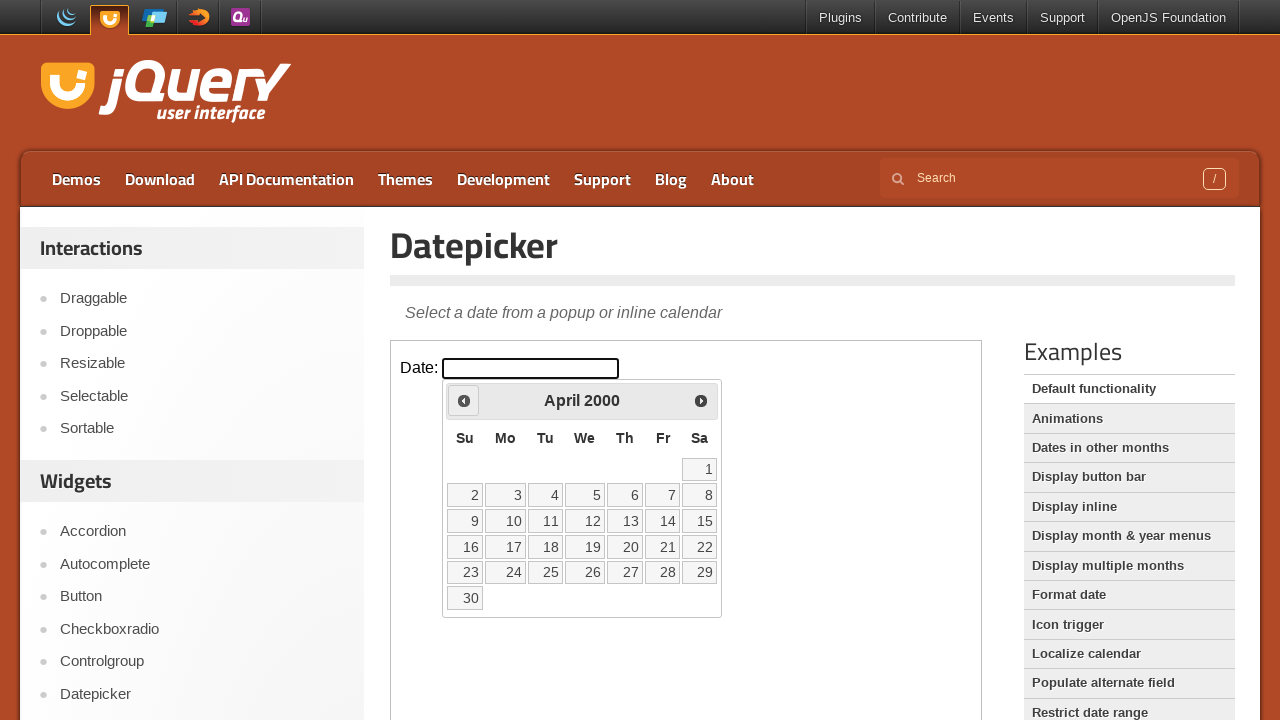

Retrieved current year: 2000
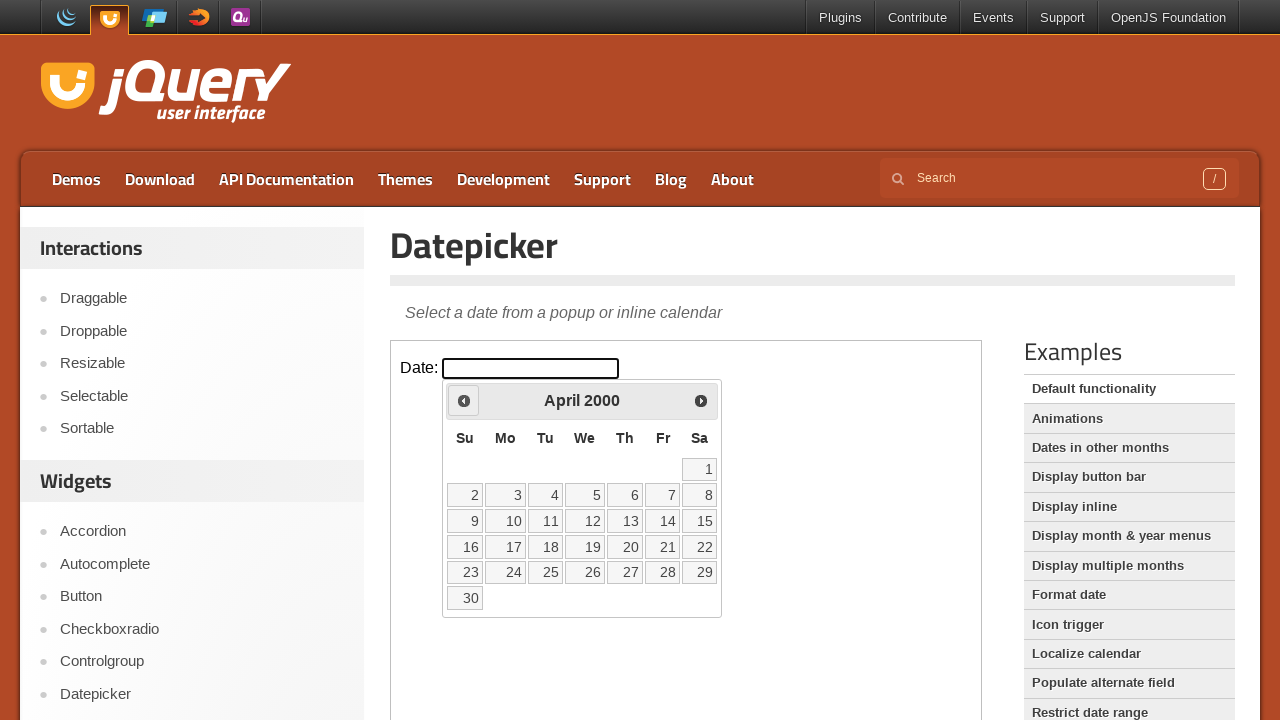

Clicked previous month button to navigate backwards at (464, 400) on iframe >> nth=0 >> internal:control=enter-frame >> .ui-datepicker-prev
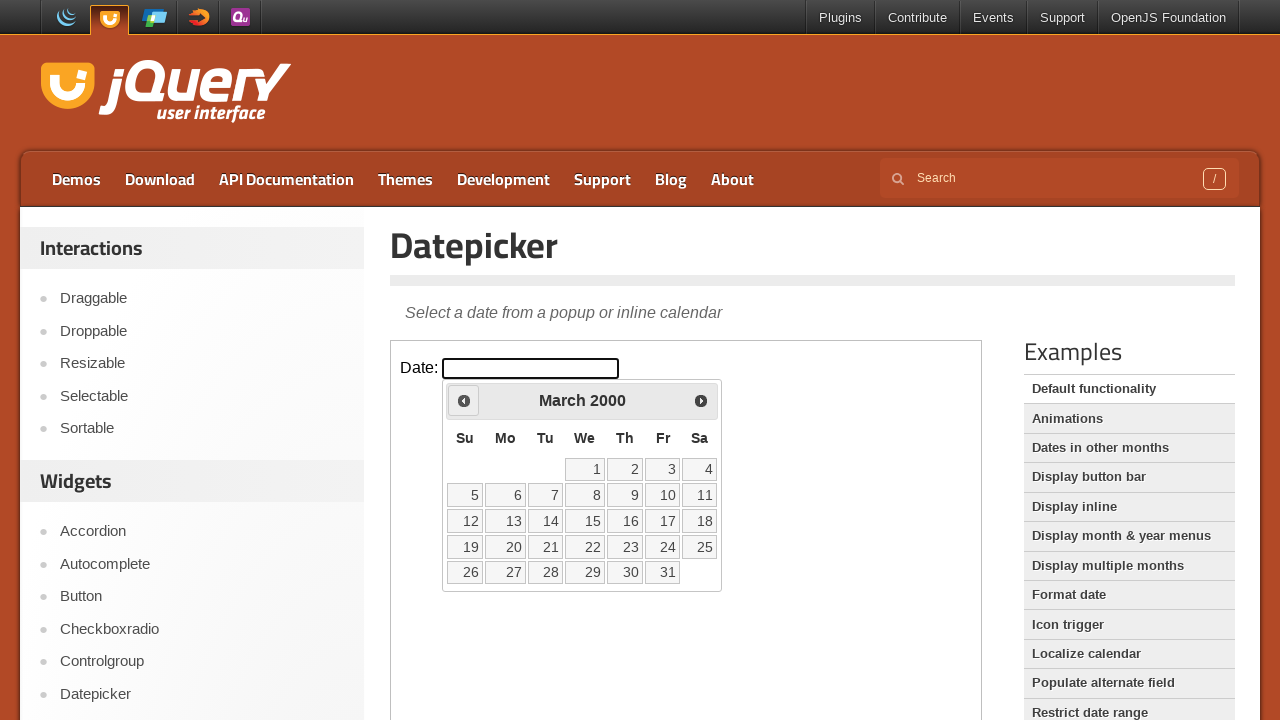

Retrieved current month: March
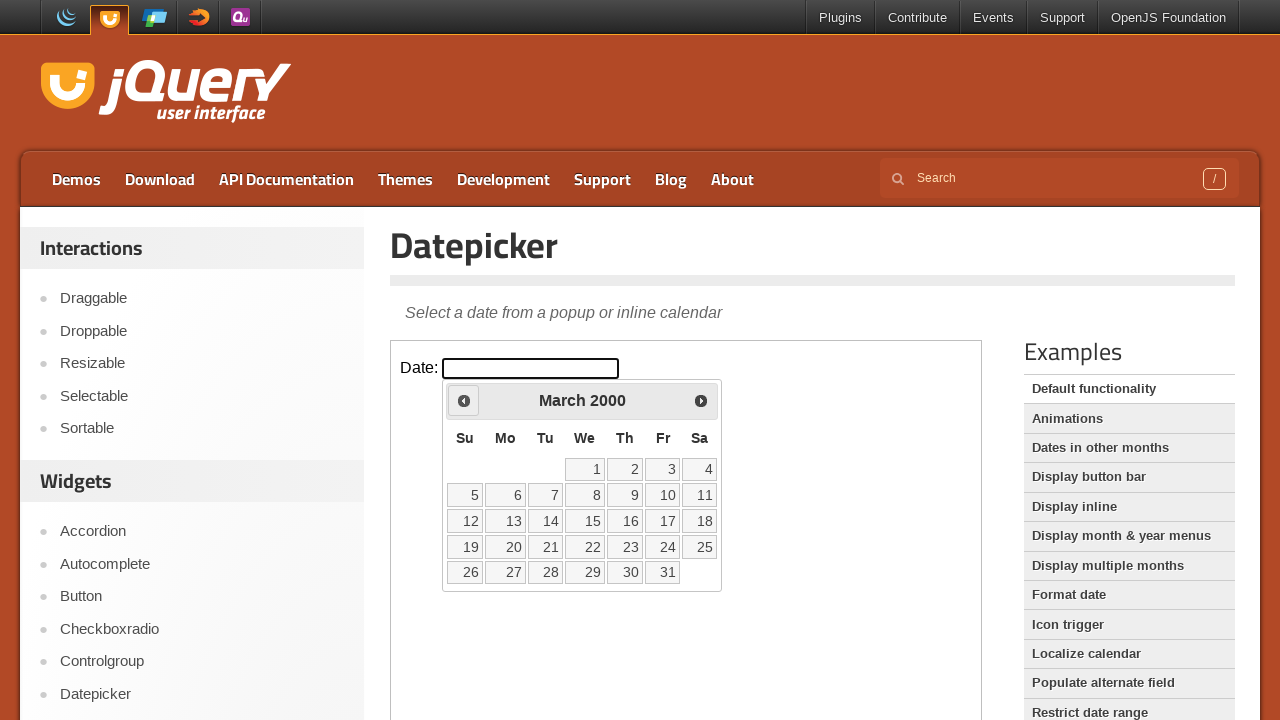

Retrieved current year: 2000
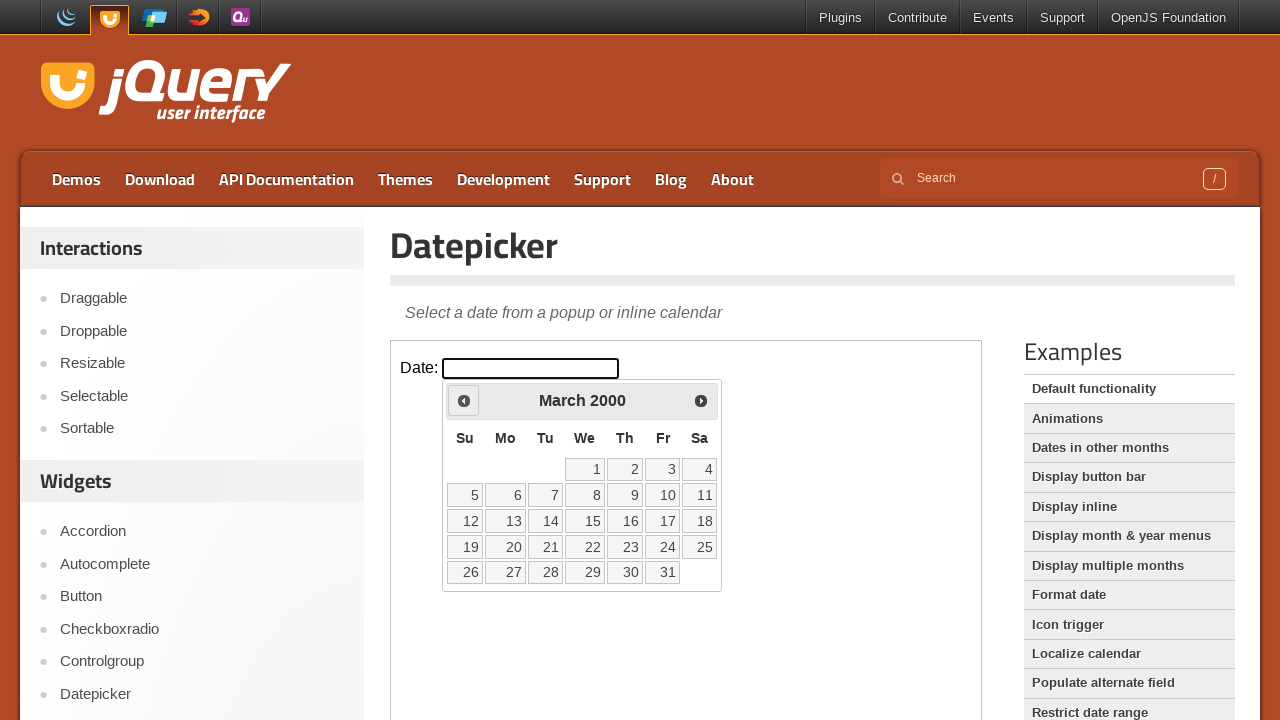

Clicked previous month button to navigate backwards at (464, 400) on iframe >> nth=0 >> internal:control=enter-frame >> .ui-datepicker-prev
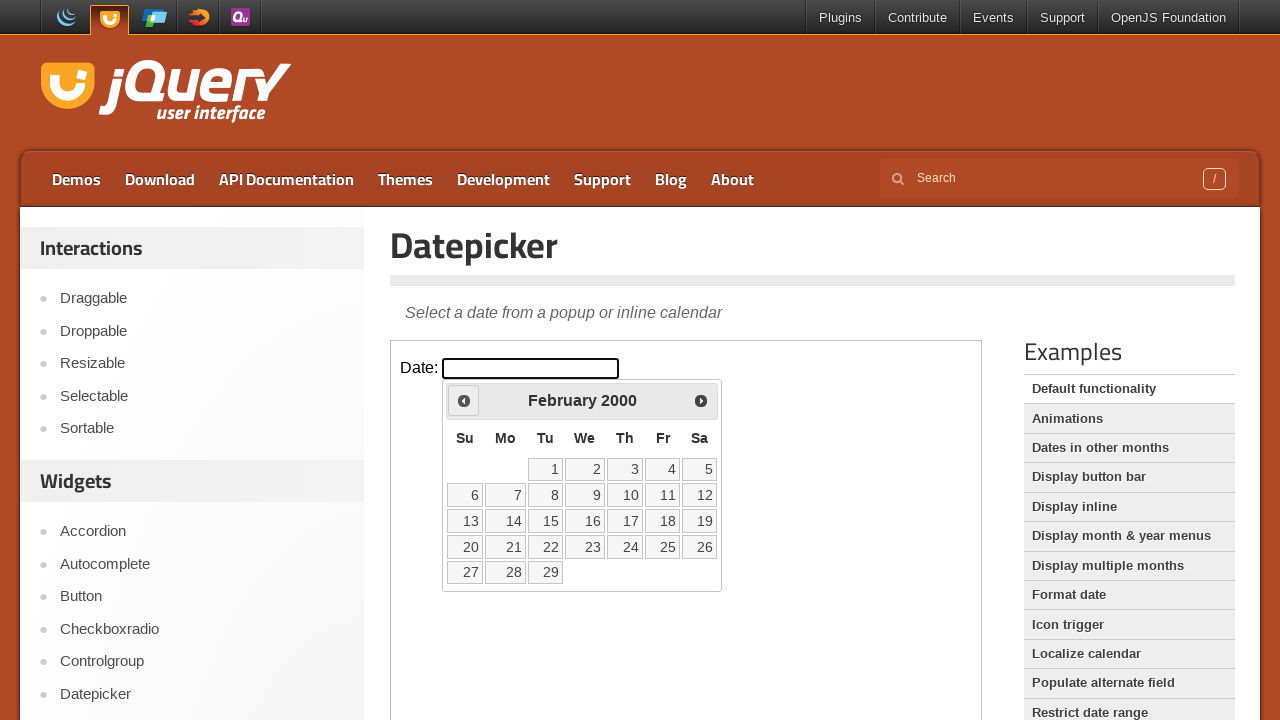

Retrieved current month: February
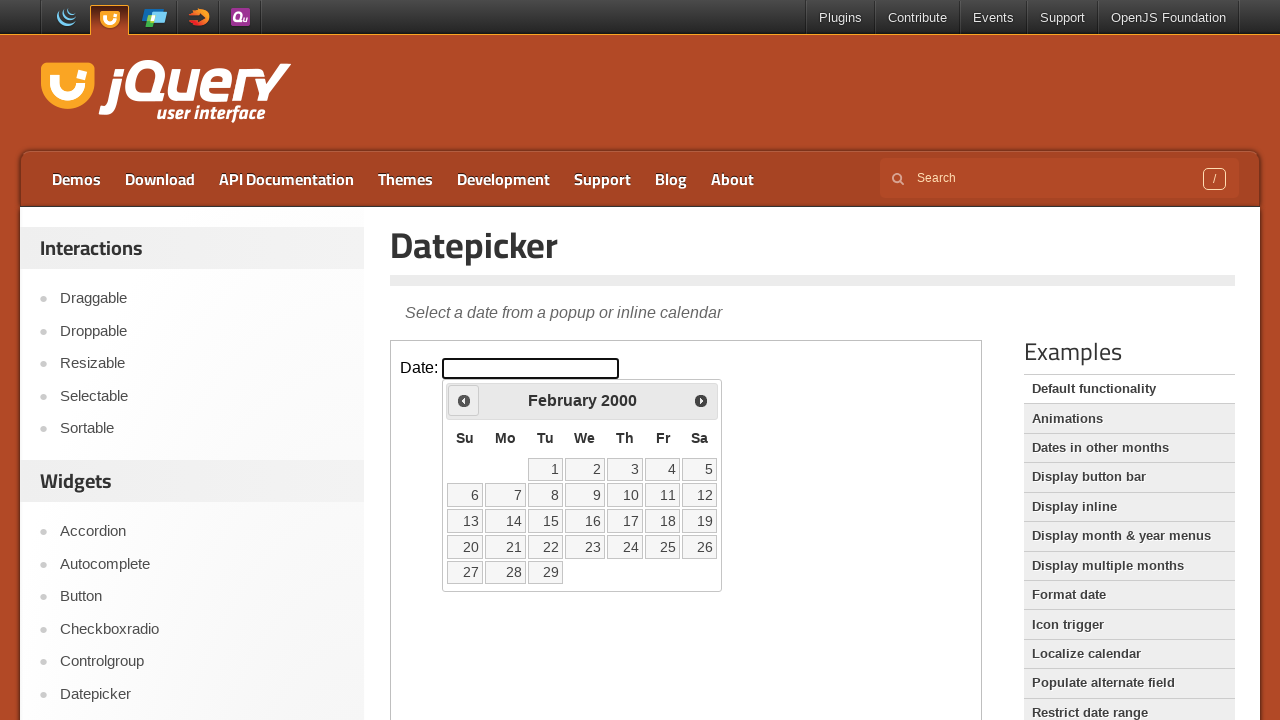

Retrieved current year: 2000
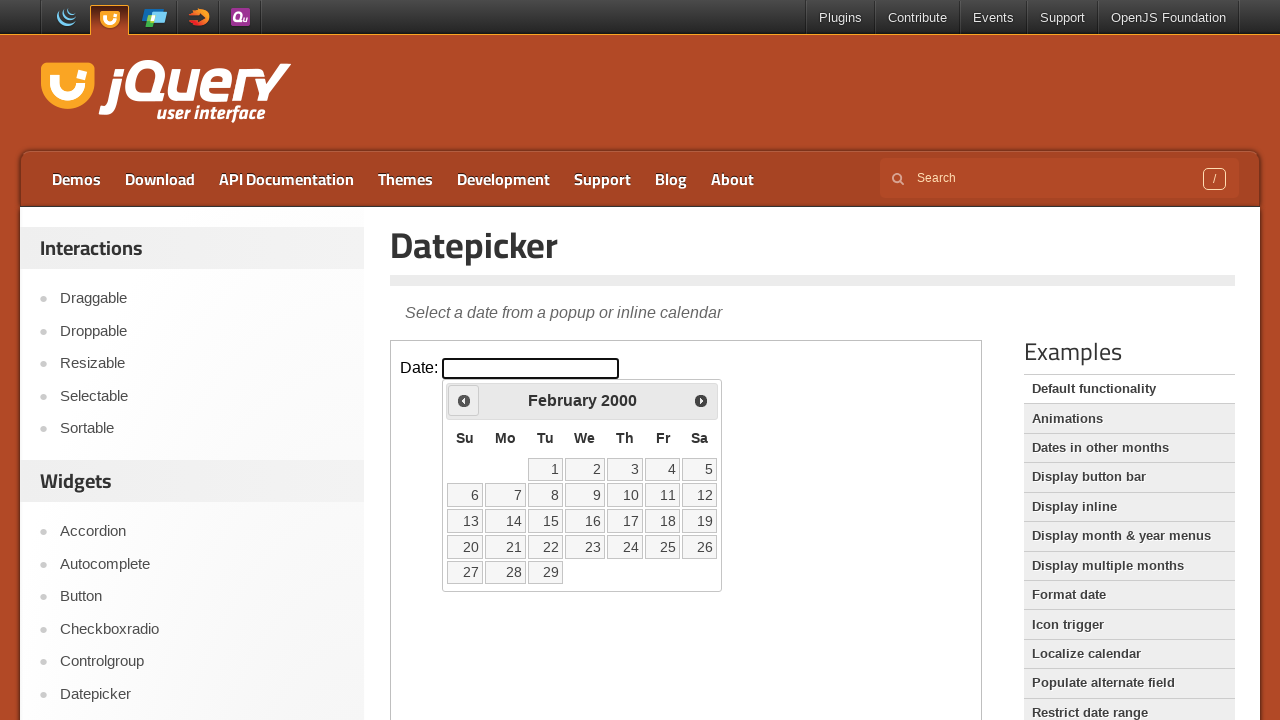

Clicked previous month button to navigate backwards at (464, 400) on iframe >> nth=0 >> internal:control=enter-frame >> .ui-datepicker-prev
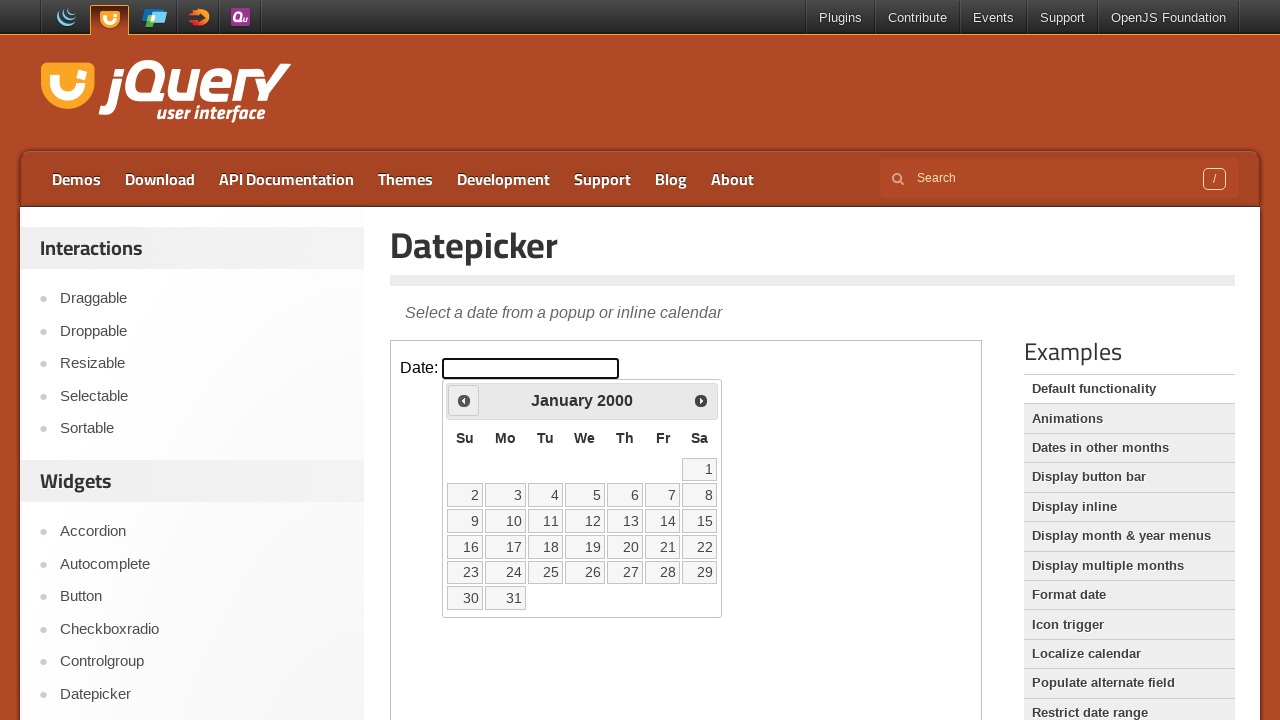

Retrieved current month: January
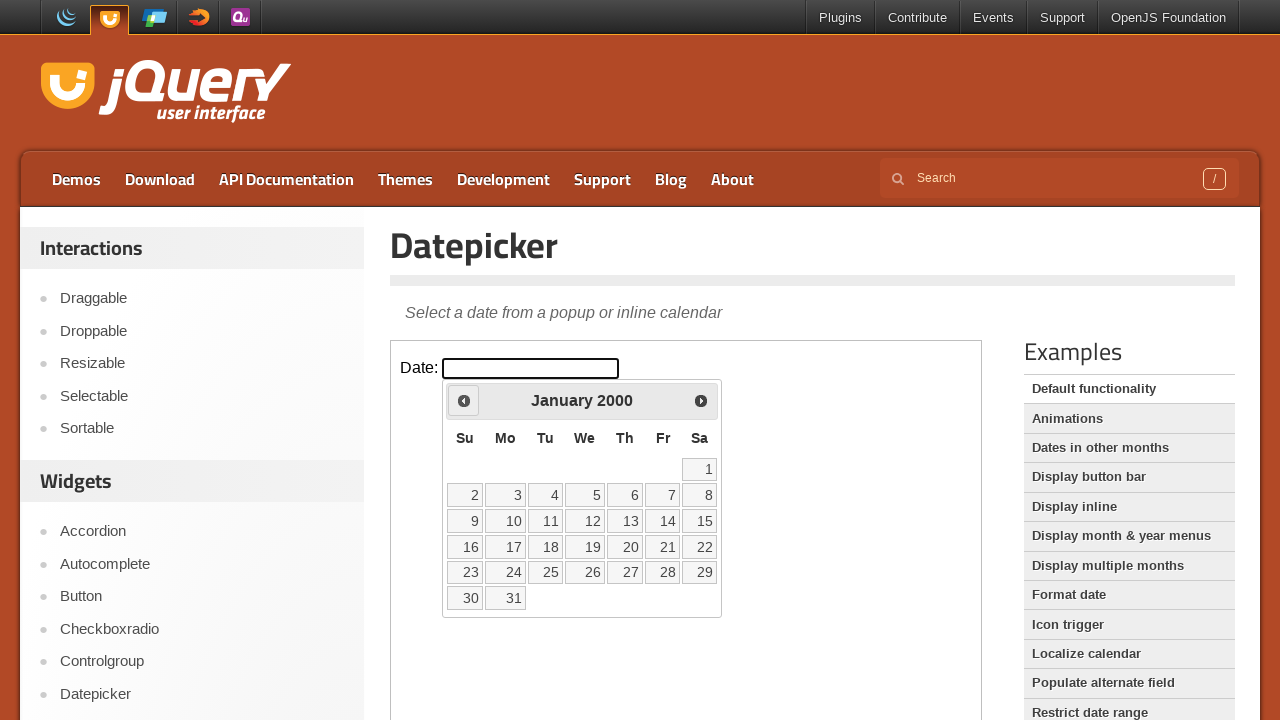

Retrieved current year: 2000
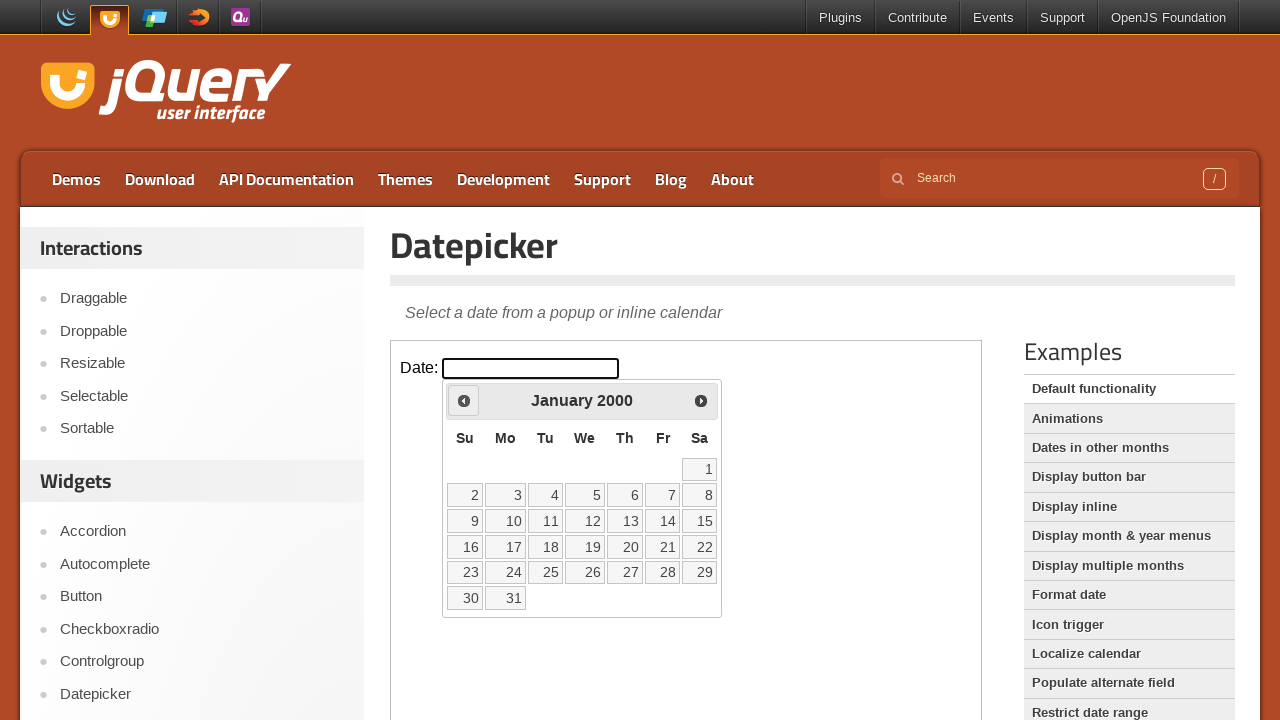

Clicked previous month button to navigate backwards at (464, 400) on iframe >> nth=0 >> internal:control=enter-frame >> .ui-datepicker-prev
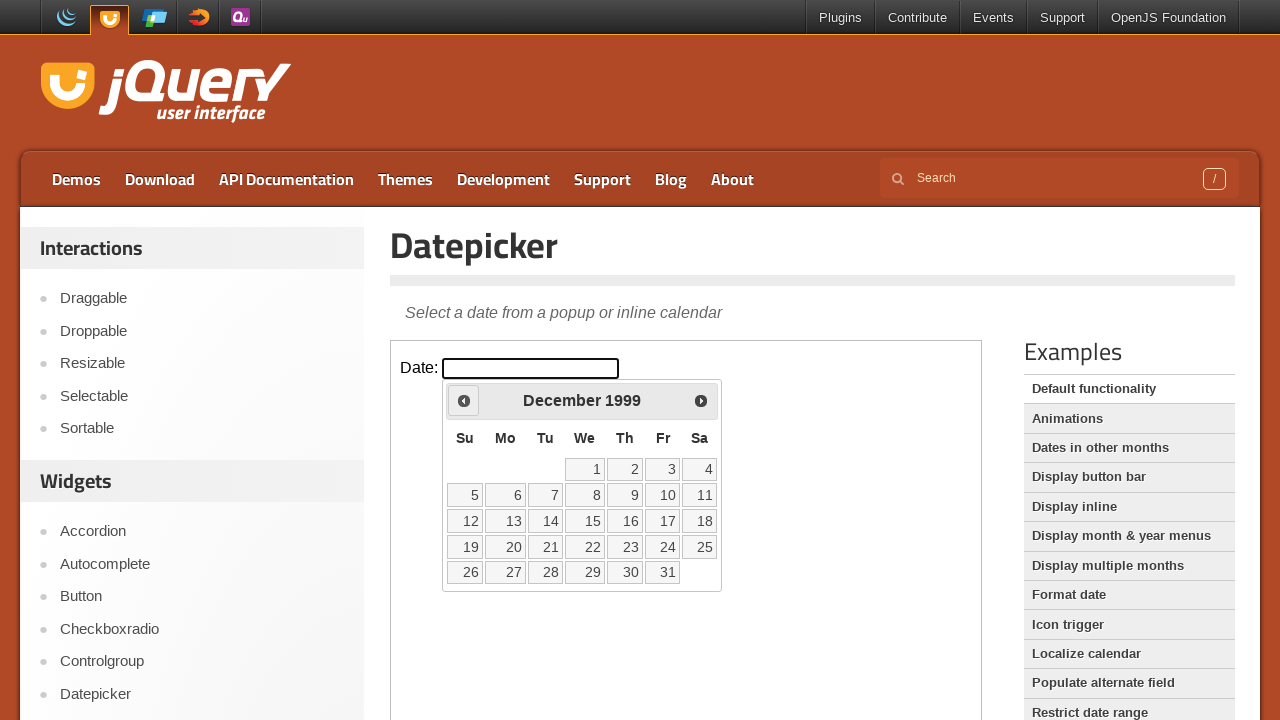

Retrieved current month: December
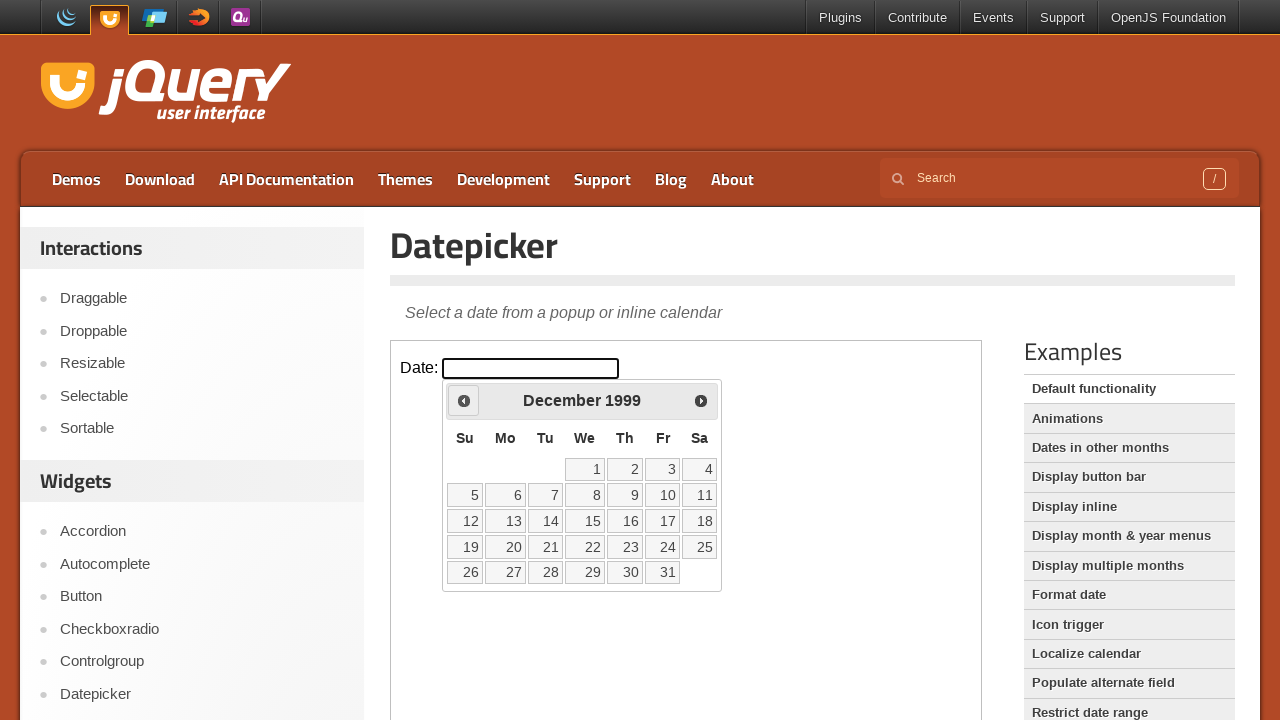

Retrieved current year: 1999
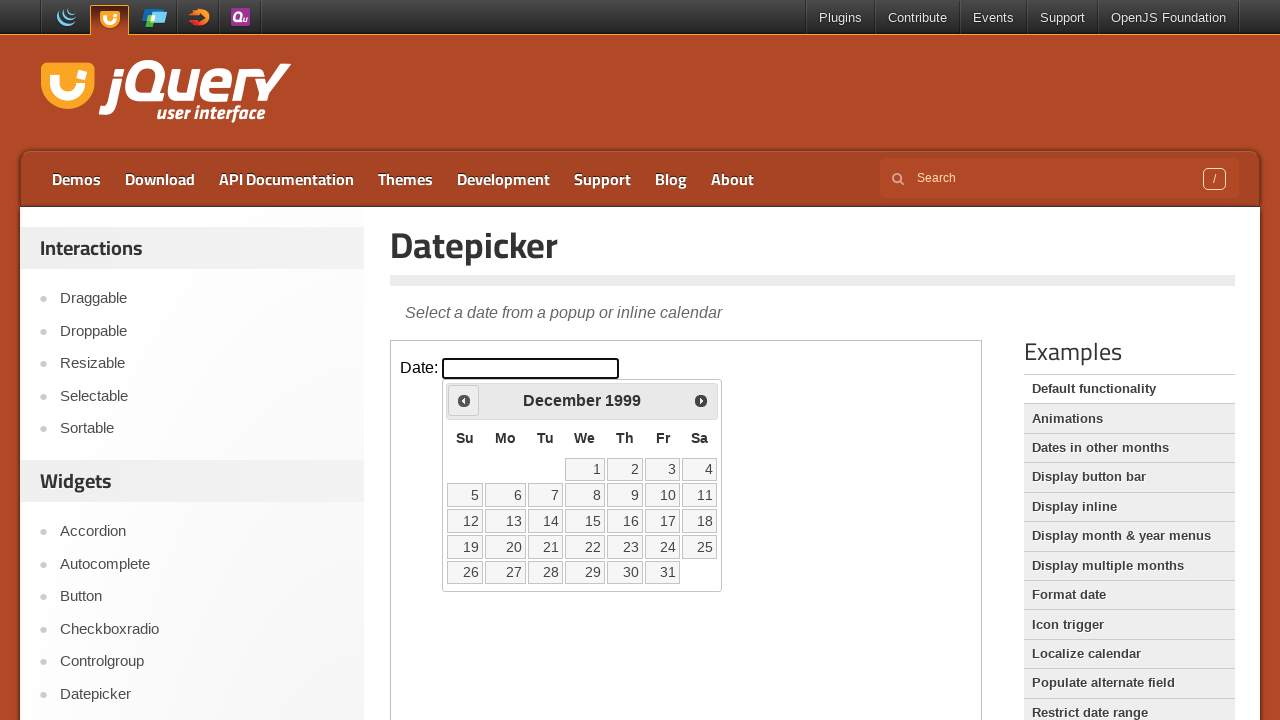

Clicked previous month button to navigate backwards at (464, 400) on iframe >> nth=0 >> internal:control=enter-frame >> .ui-datepicker-prev
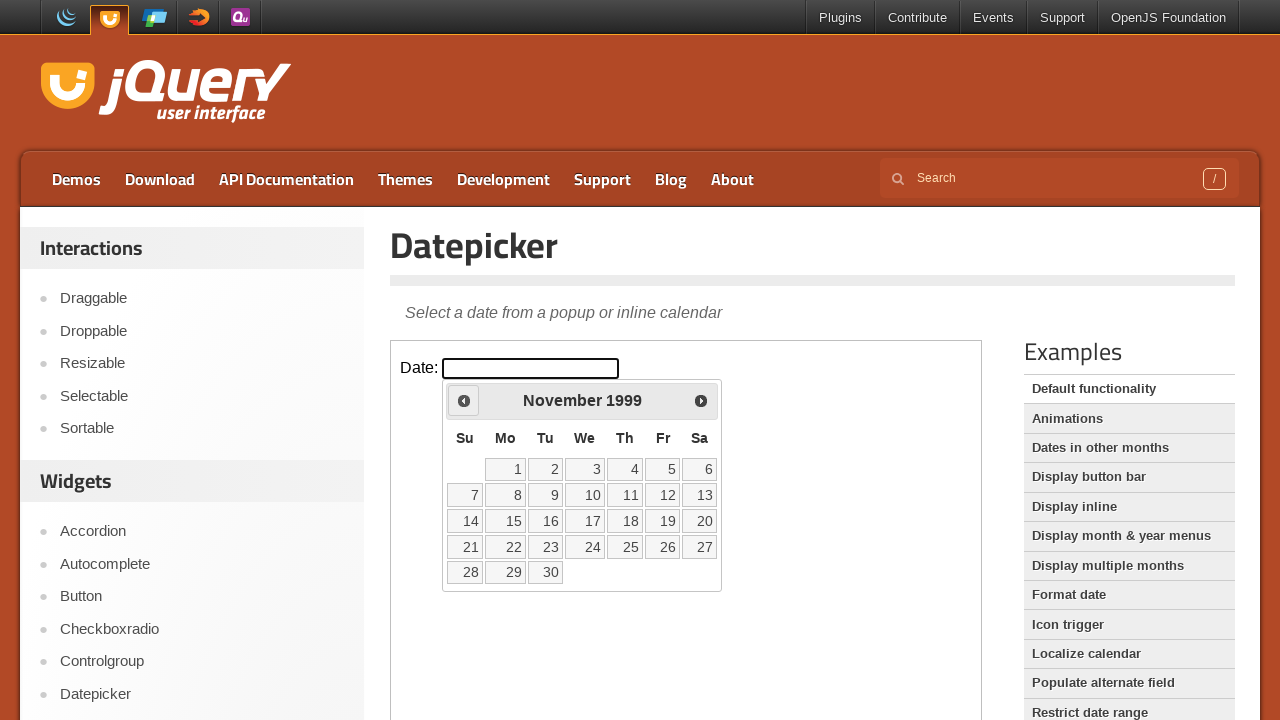

Retrieved current month: November
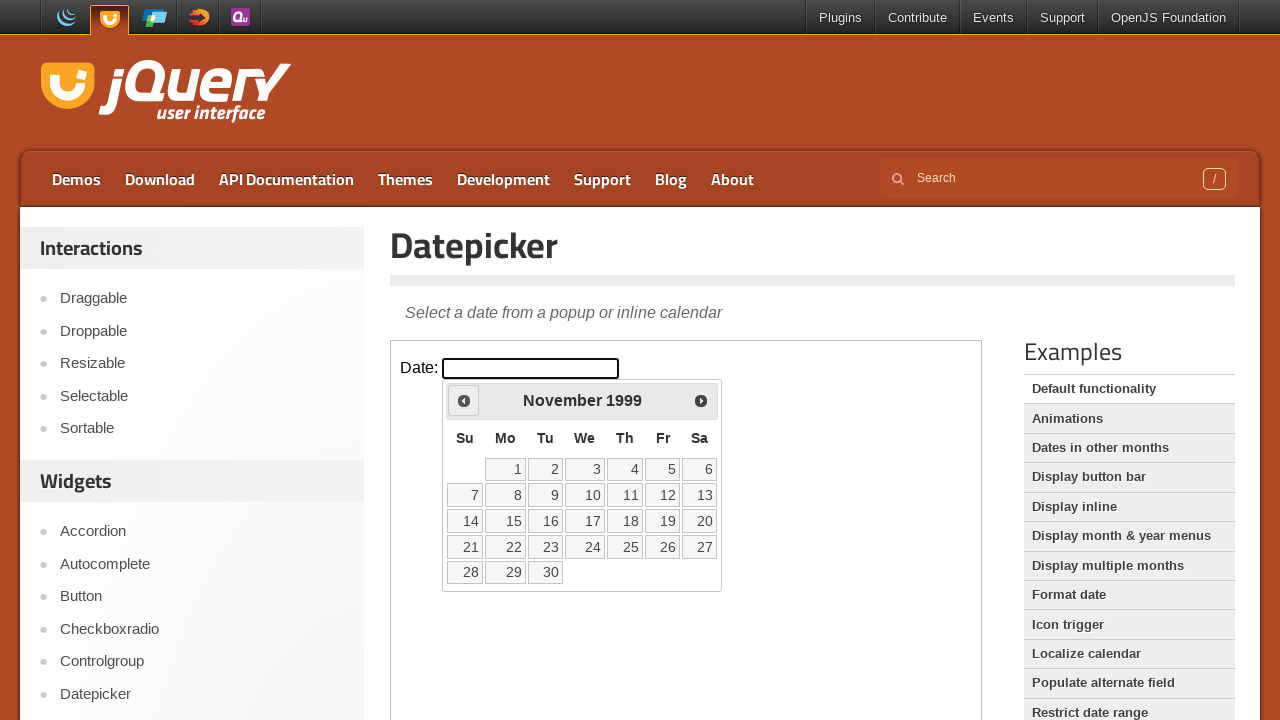

Retrieved current year: 1999
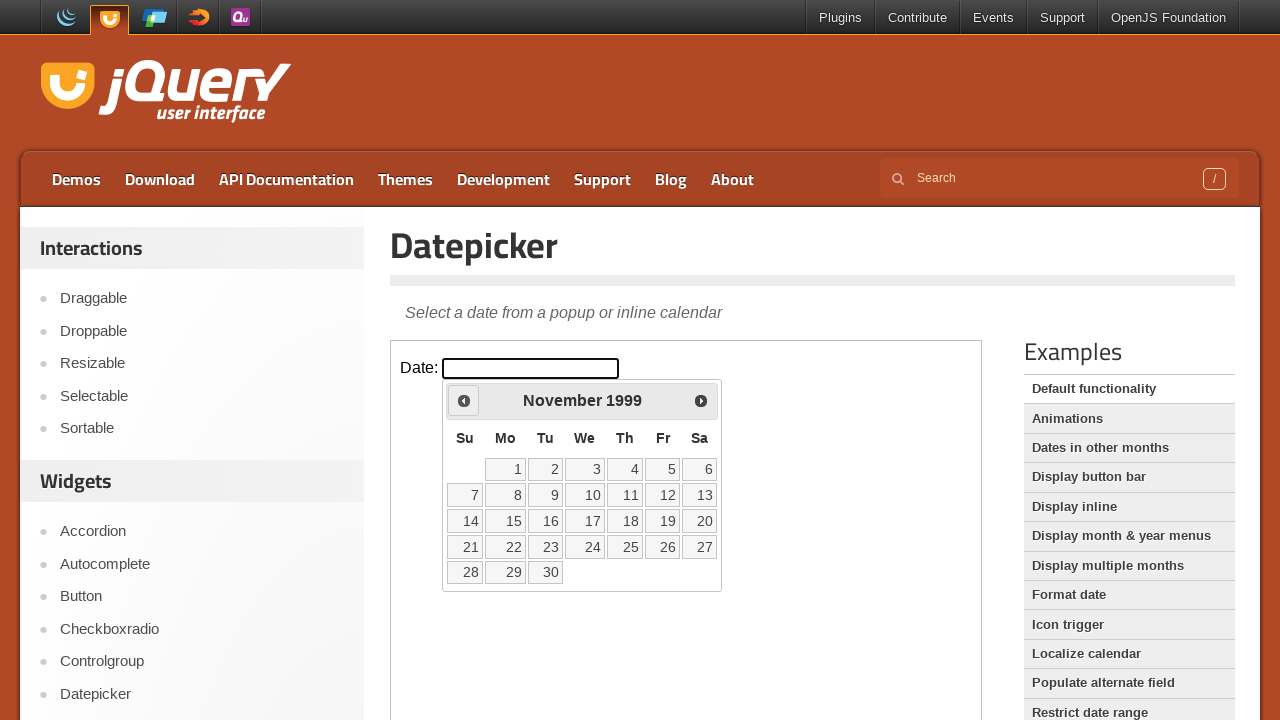

Clicked previous month button to navigate backwards at (464, 400) on iframe >> nth=0 >> internal:control=enter-frame >> .ui-datepicker-prev
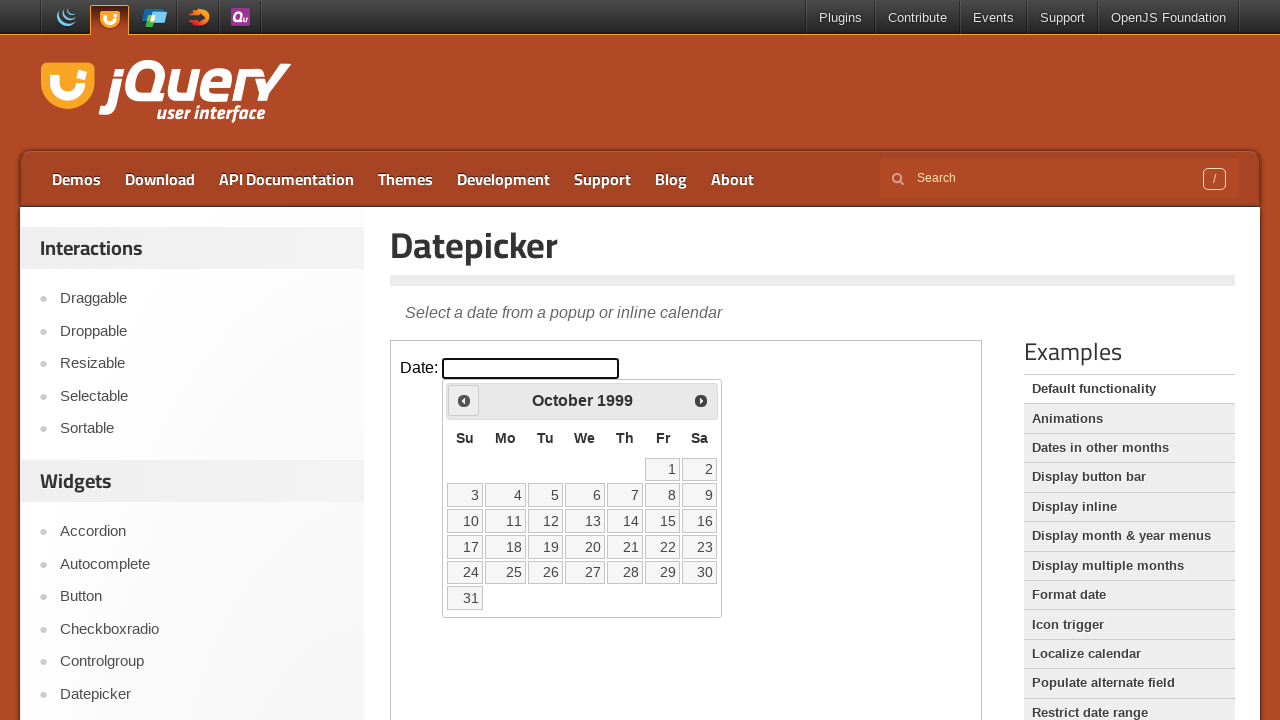

Retrieved current month: October
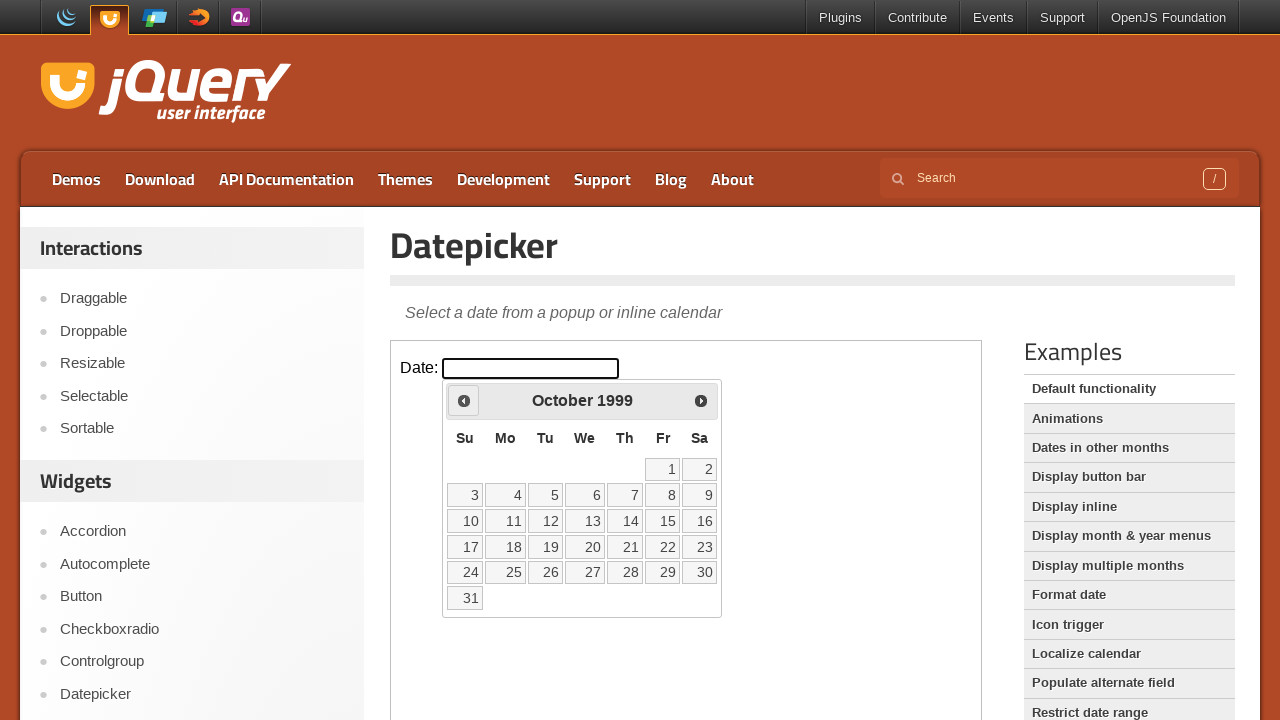

Retrieved current year: 1999
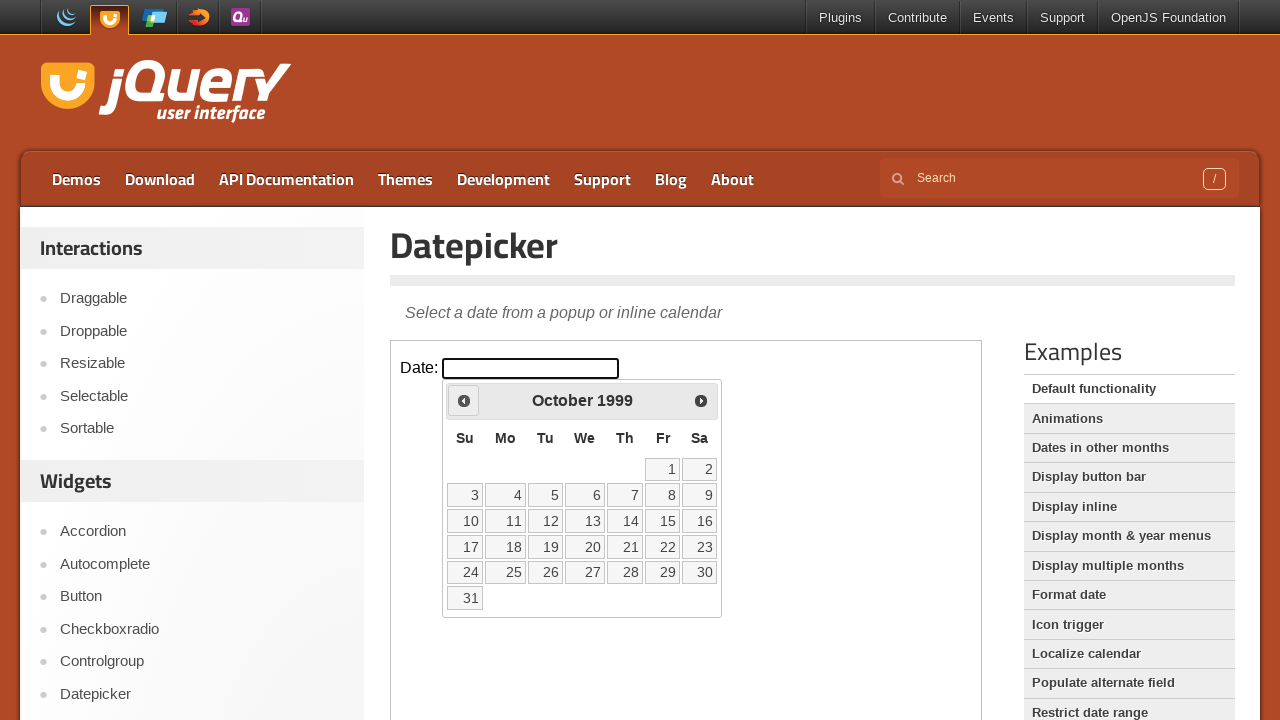

Clicked previous month button to navigate backwards at (464, 400) on iframe >> nth=0 >> internal:control=enter-frame >> .ui-datepicker-prev
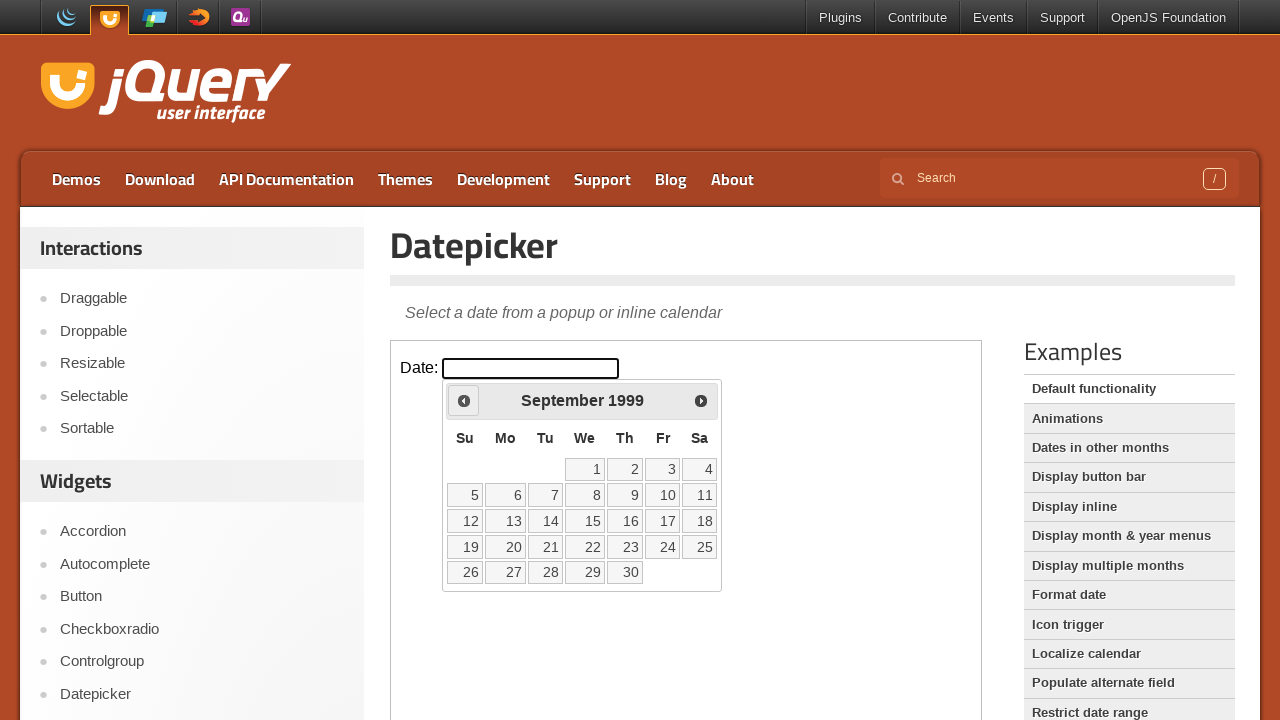

Retrieved current month: September
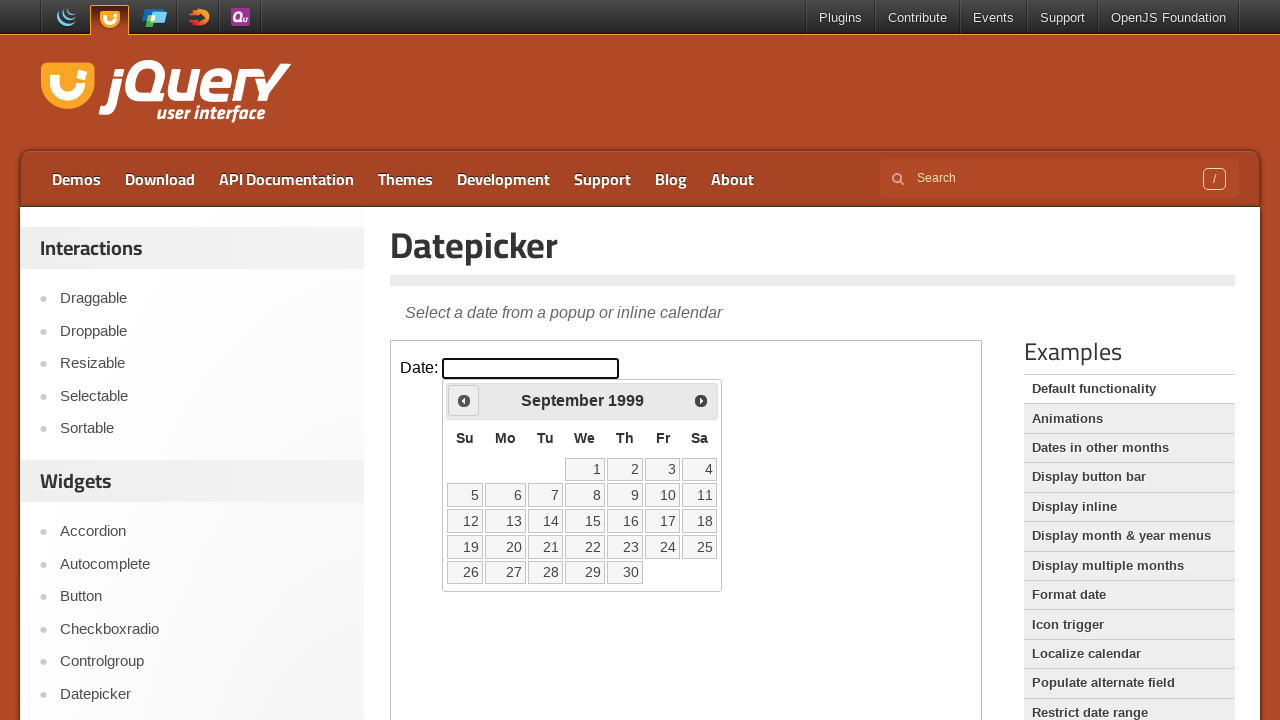

Retrieved current year: 1999
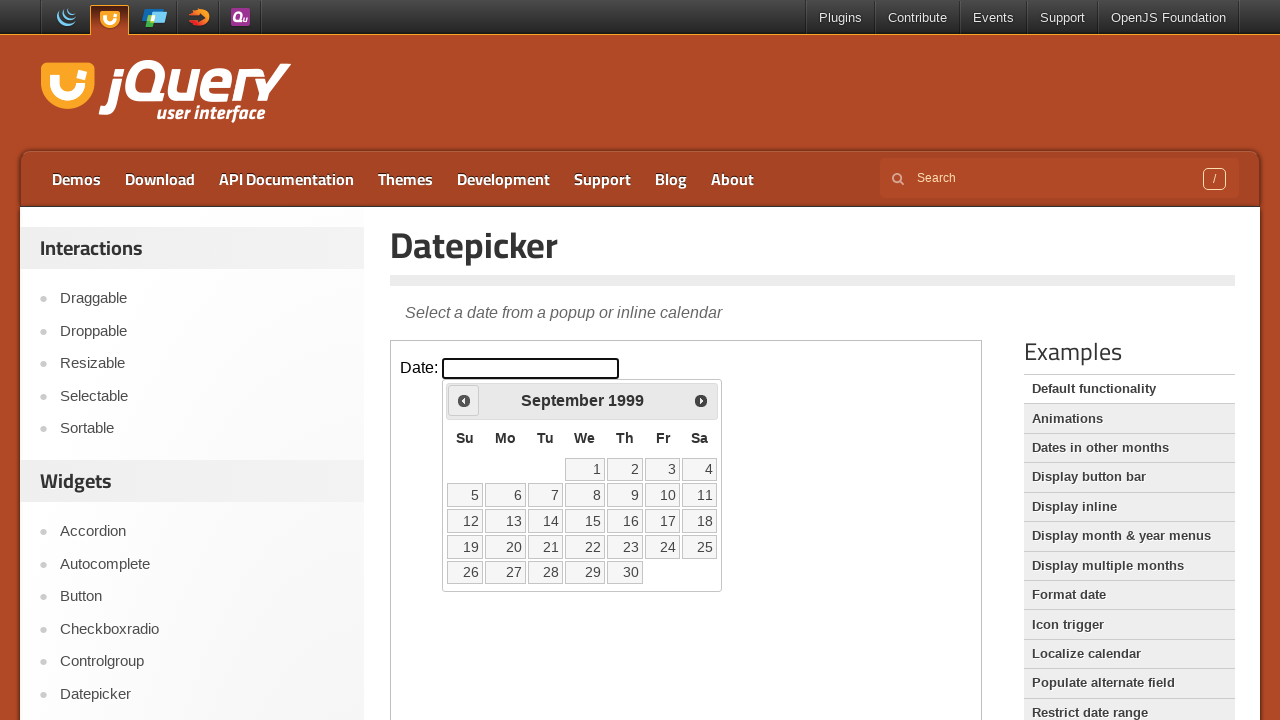

Clicked previous month button to navigate backwards at (464, 400) on iframe >> nth=0 >> internal:control=enter-frame >> .ui-datepicker-prev
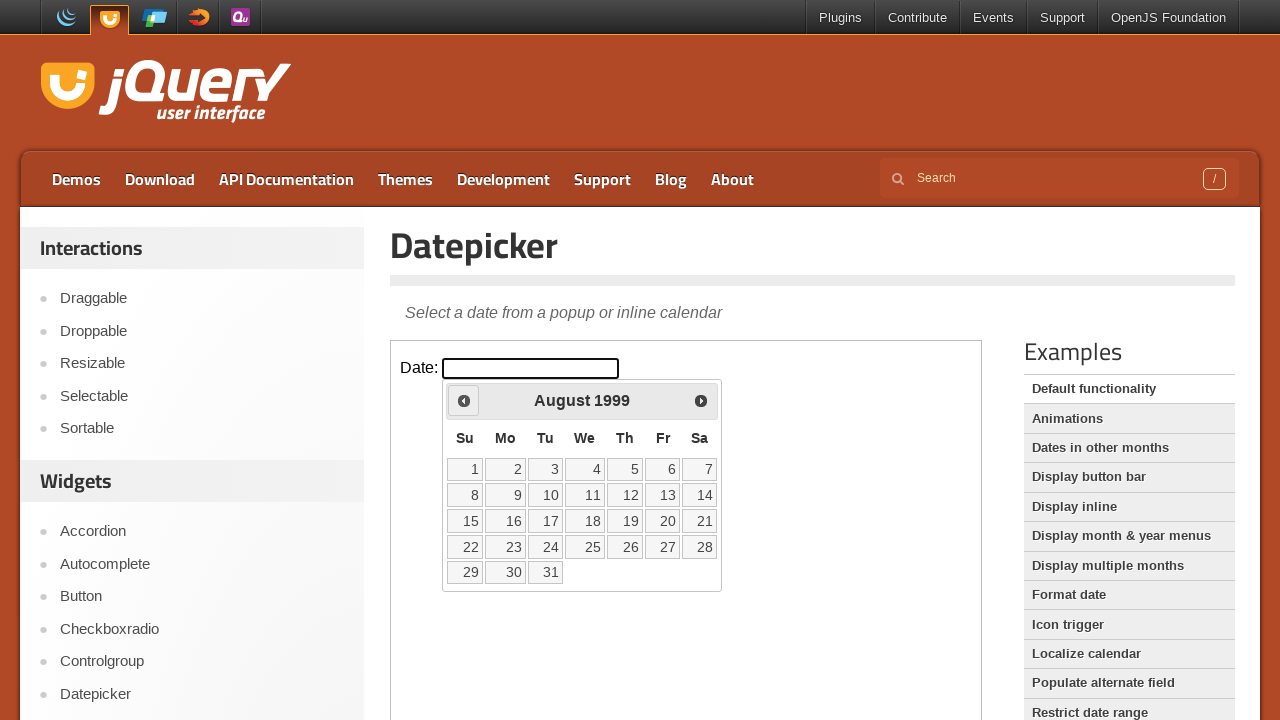

Retrieved current month: August
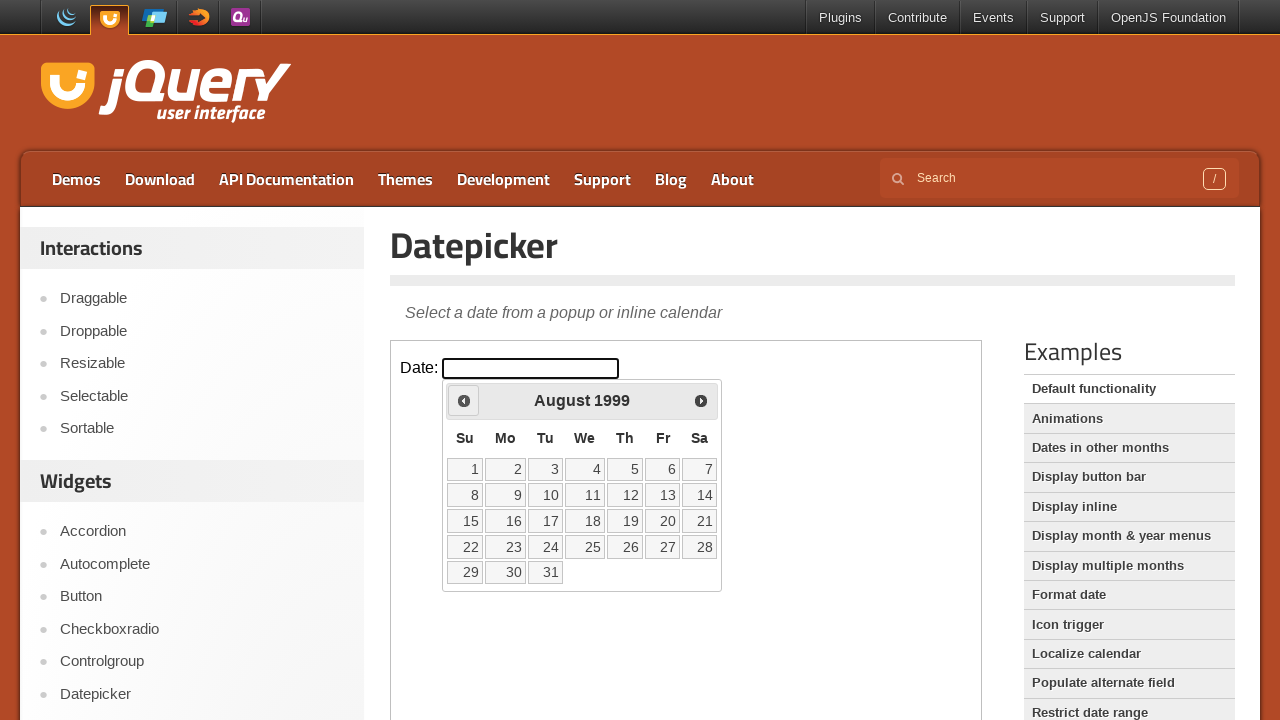

Retrieved current year: 1999
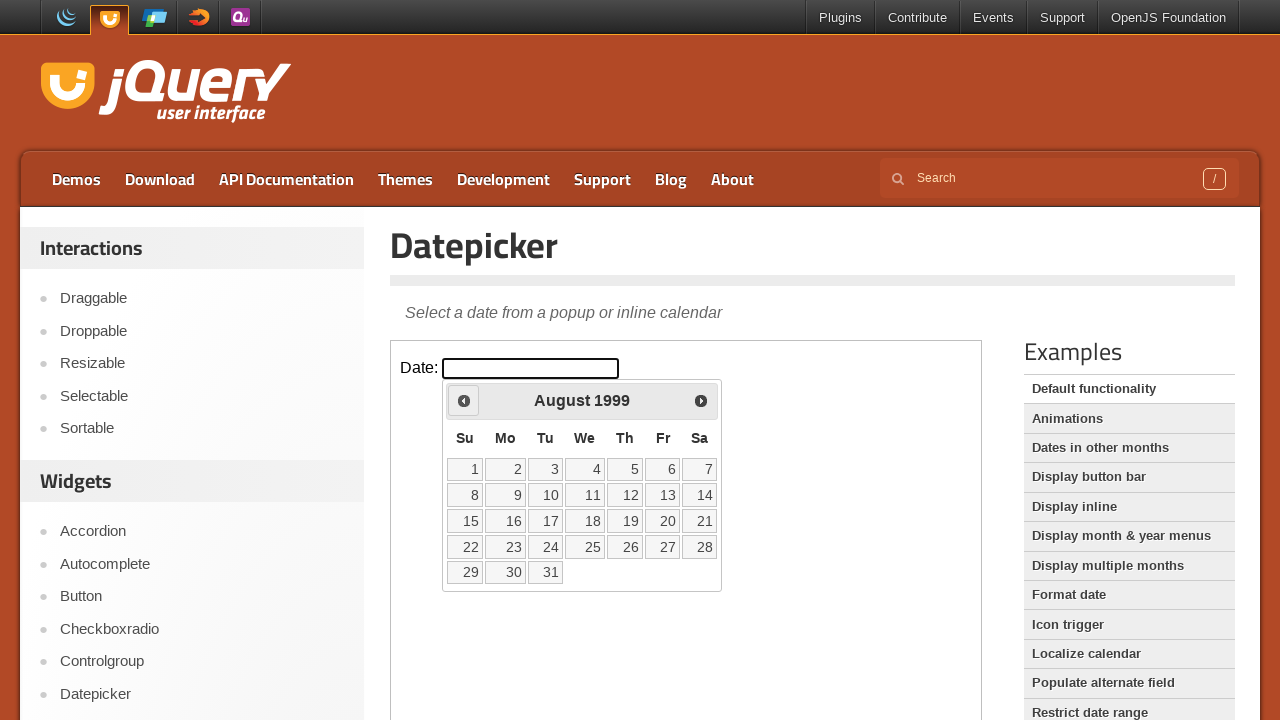

Clicked previous month button to navigate backwards at (464, 400) on iframe >> nth=0 >> internal:control=enter-frame >> .ui-datepicker-prev
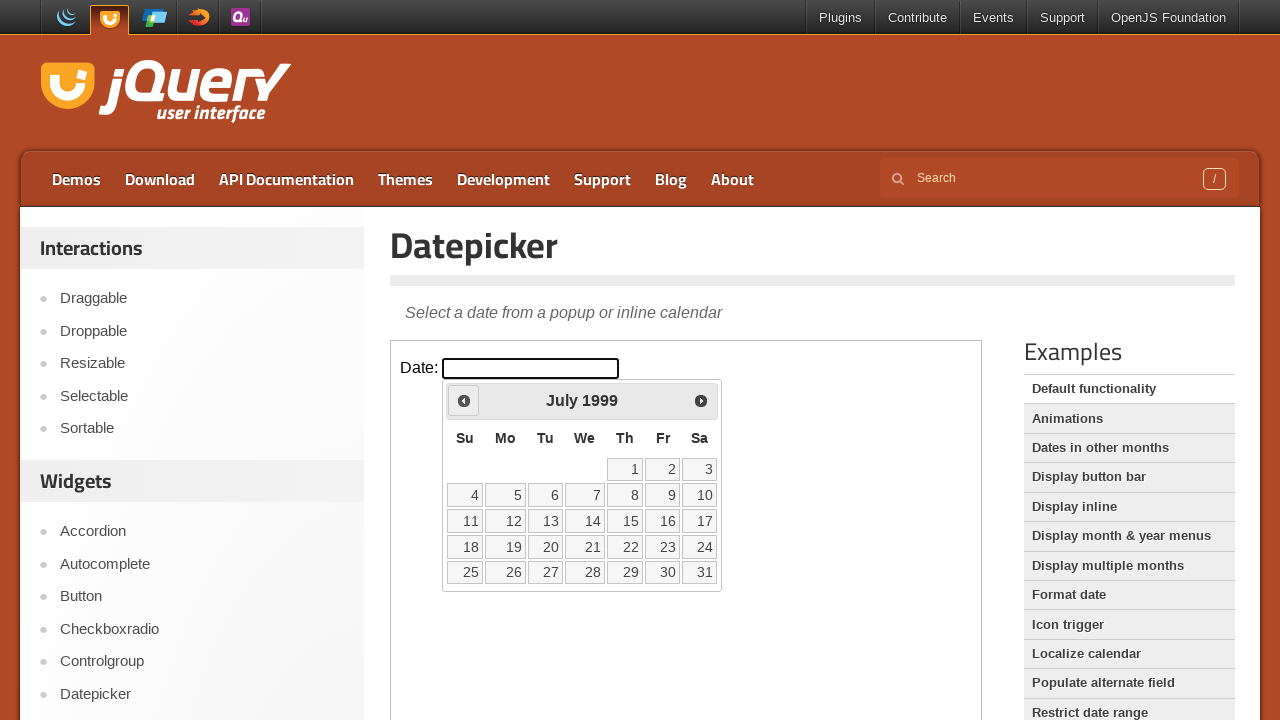

Retrieved current month: July
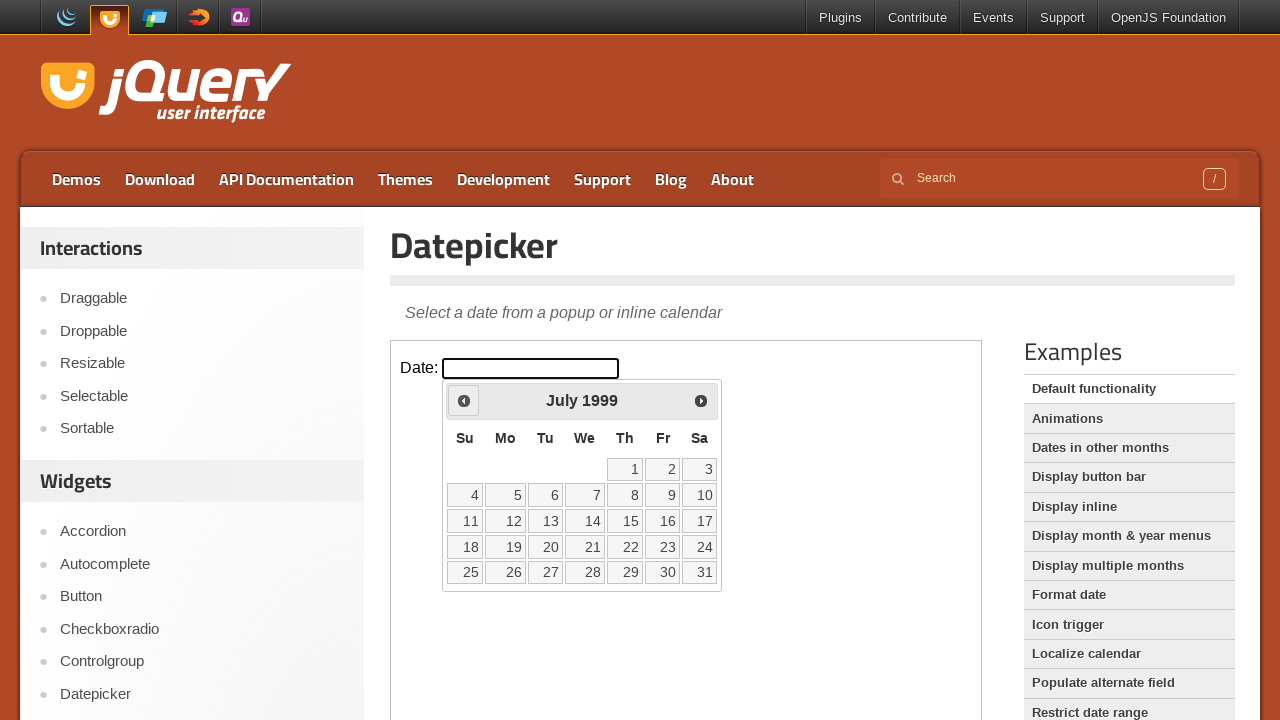

Retrieved current year: 1999
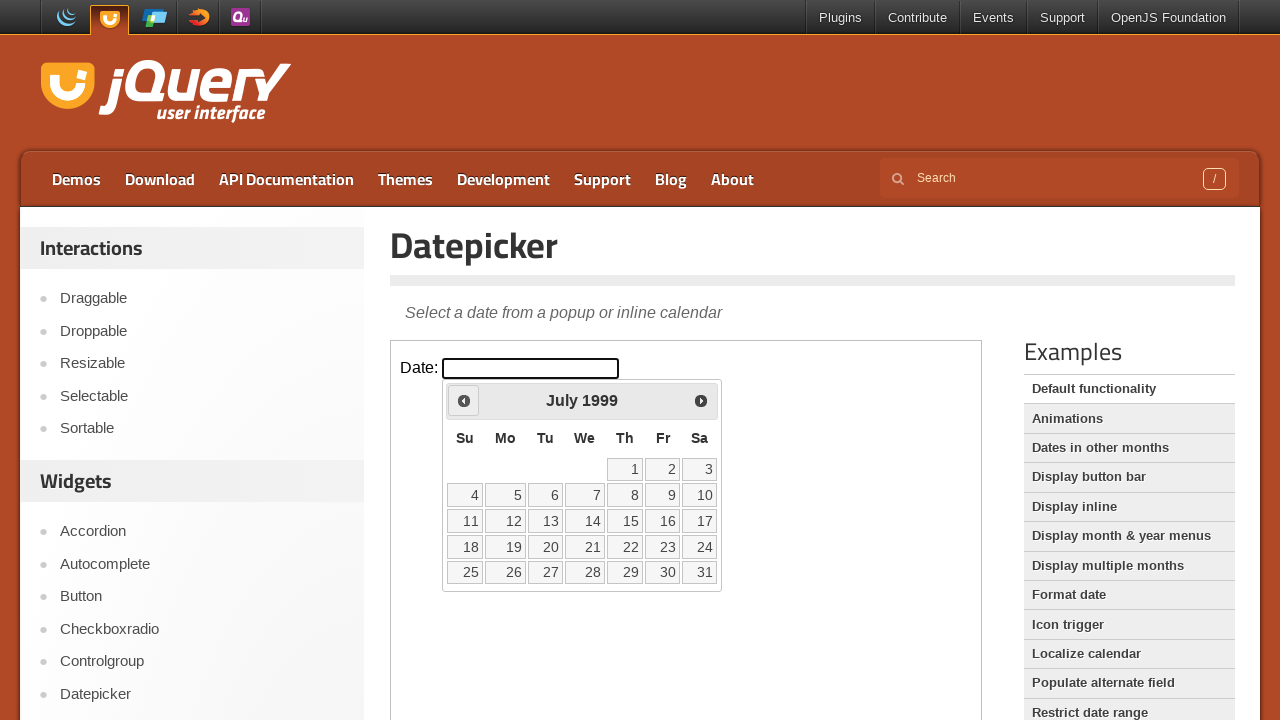

Clicked previous month button to navigate backwards at (464, 400) on iframe >> nth=0 >> internal:control=enter-frame >> .ui-datepicker-prev
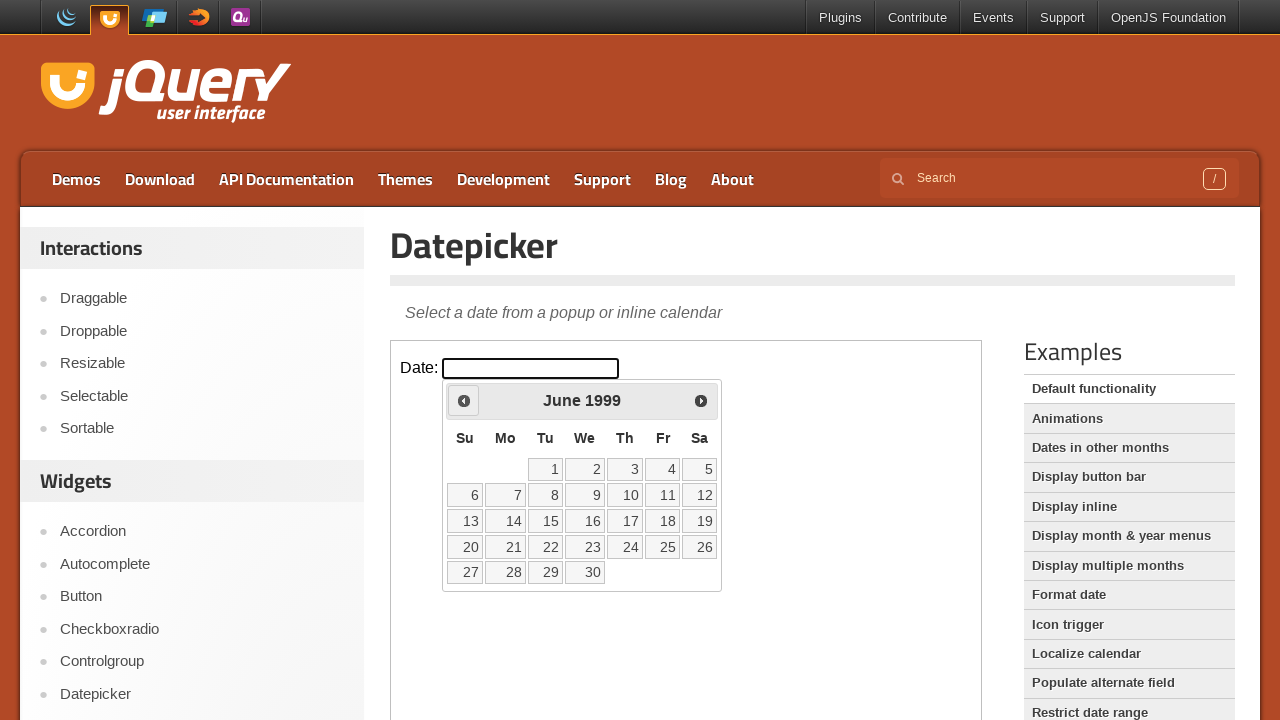

Retrieved current month: June
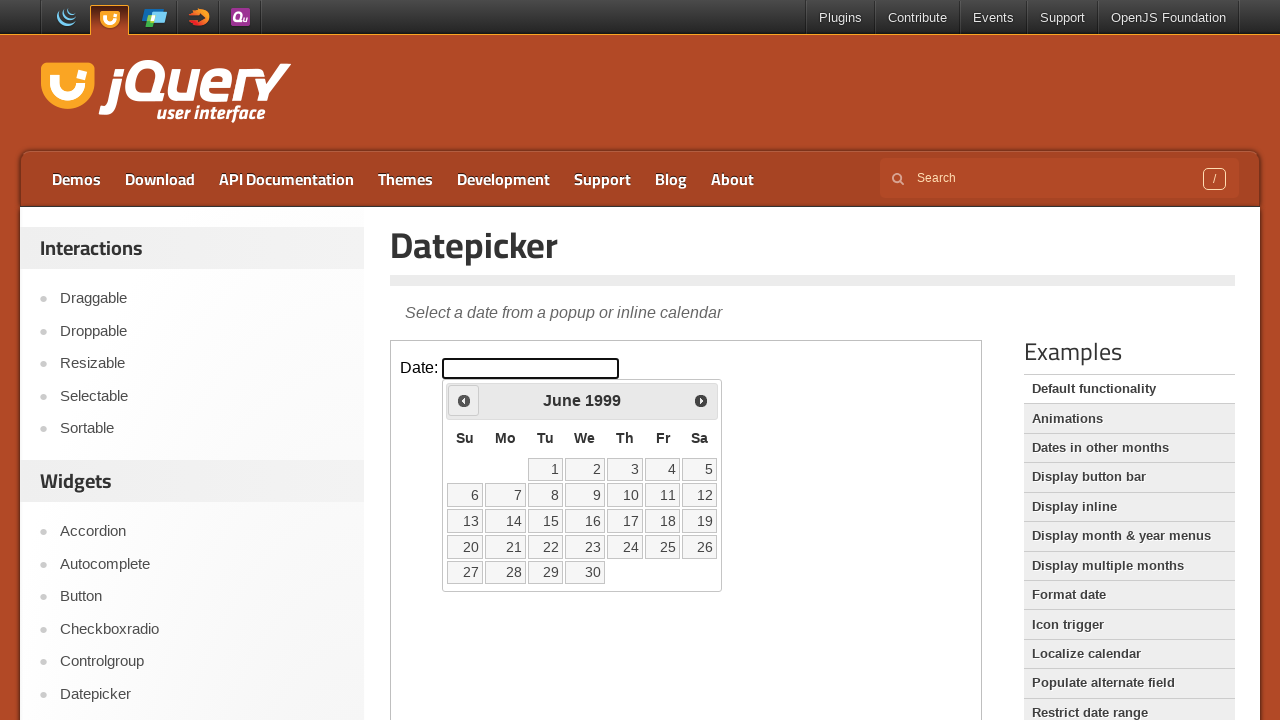

Retrieved current year: 1999
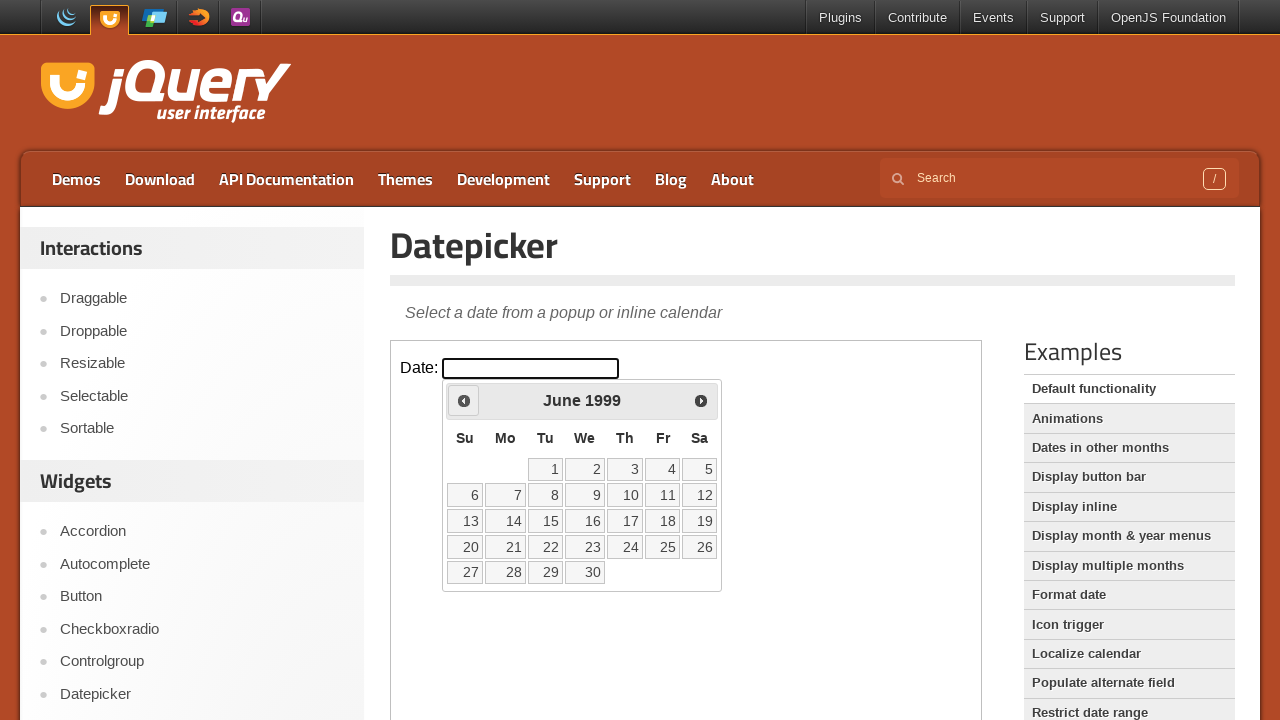

Clicked previous month button to navigate backwards at (464, 400) on iframe >> nth=0 >> internal:control=enter-frame >> .ui-datepicker-prev
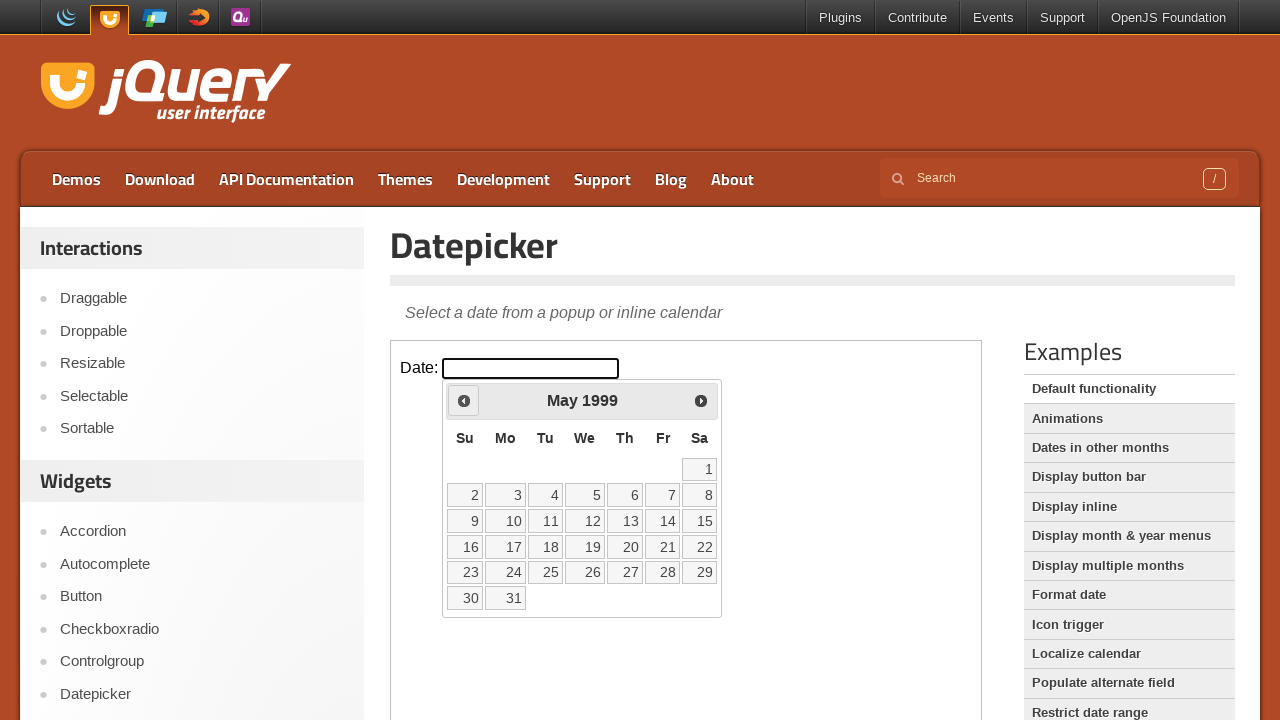

Retrieved current month: May
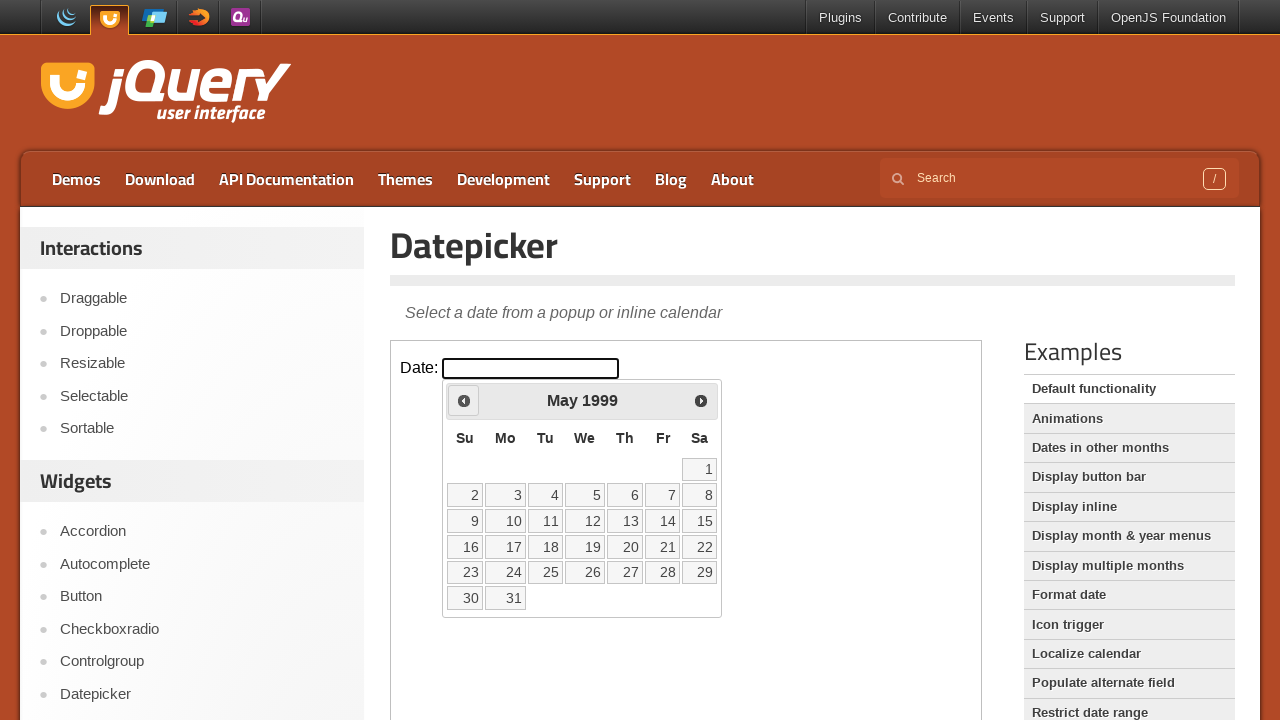

Retrieved current year: 1999
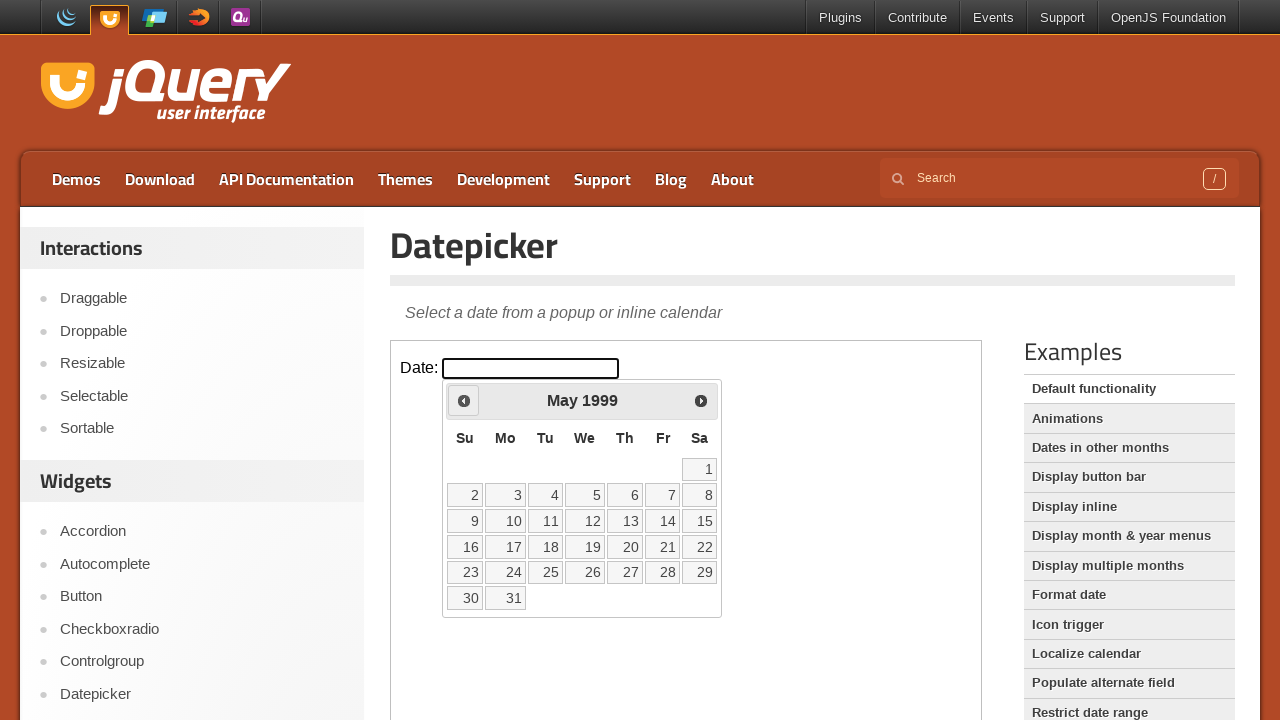

Clicked previous month button to navigate backwards at (464, 400) on iframe >> nth=0 >> internal:control=enter-frame >> .ui-datepicker-prev
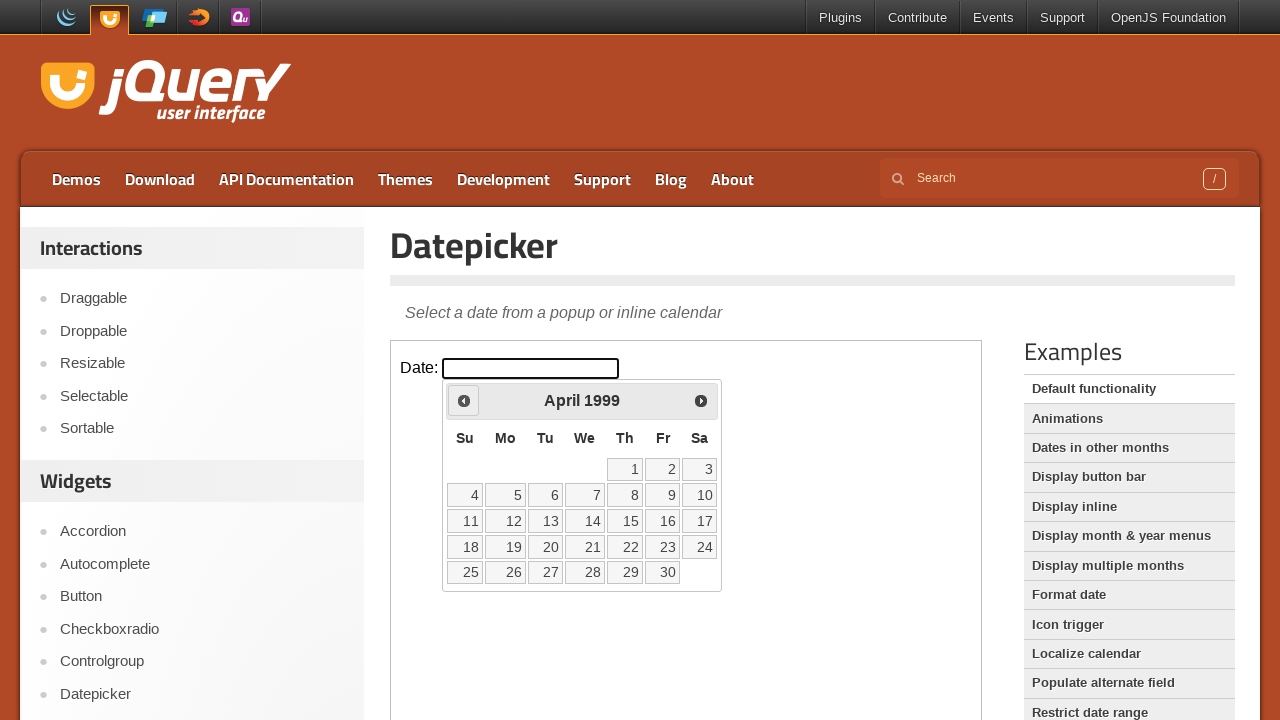

Retrieved current month: April
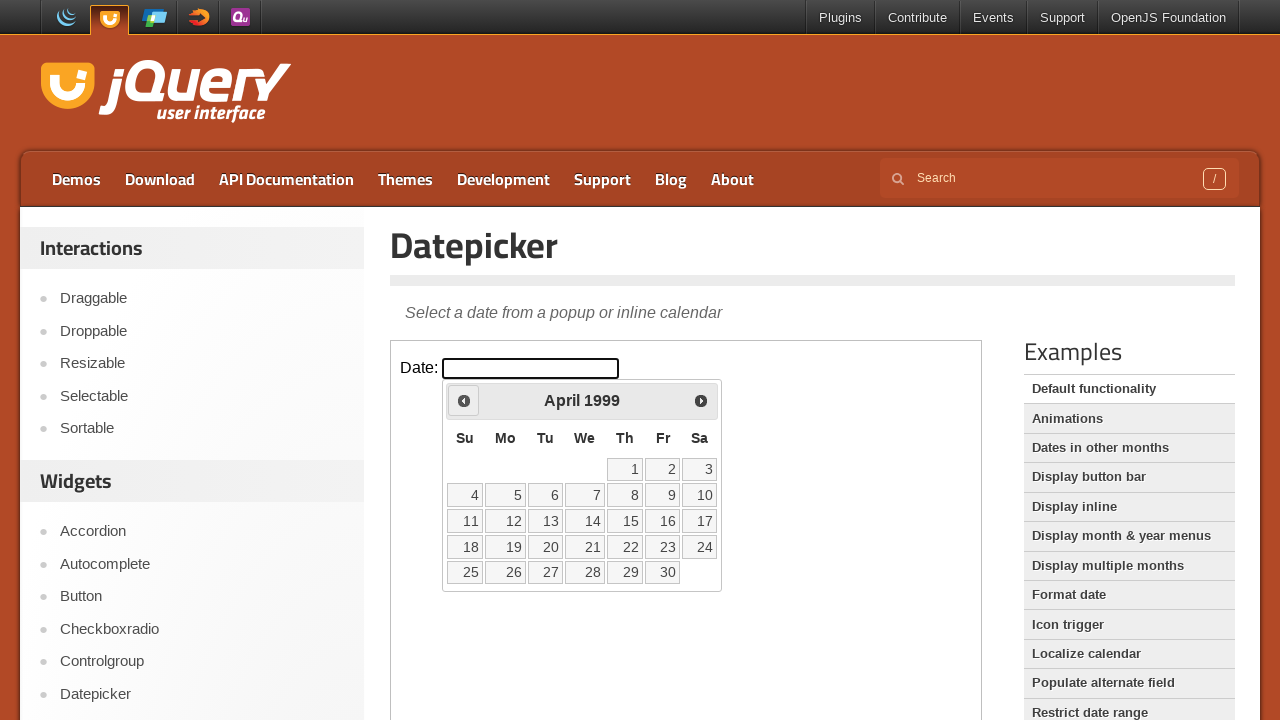

Retrieved current year: 1999
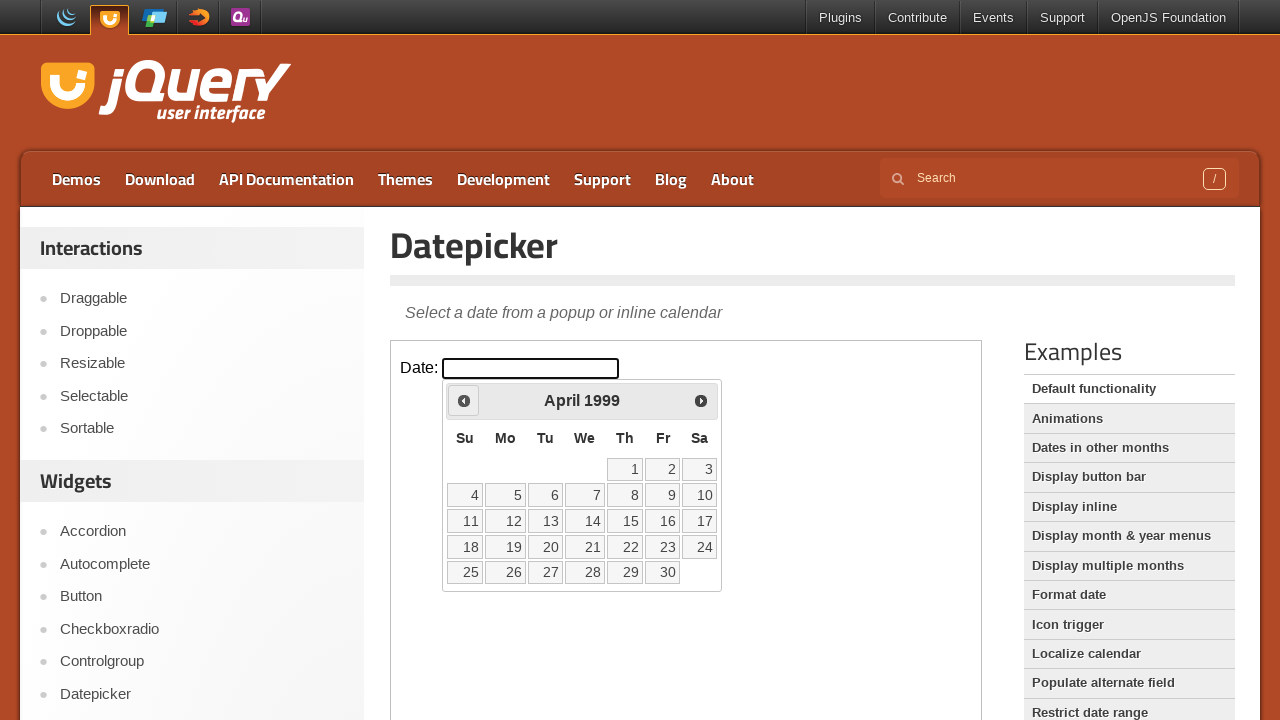

Clicked previous month button to navigate backwards at (464, 400) on iframe >> nth=0 >> internal:control=enter-frame >> .ui-datepicker-prev
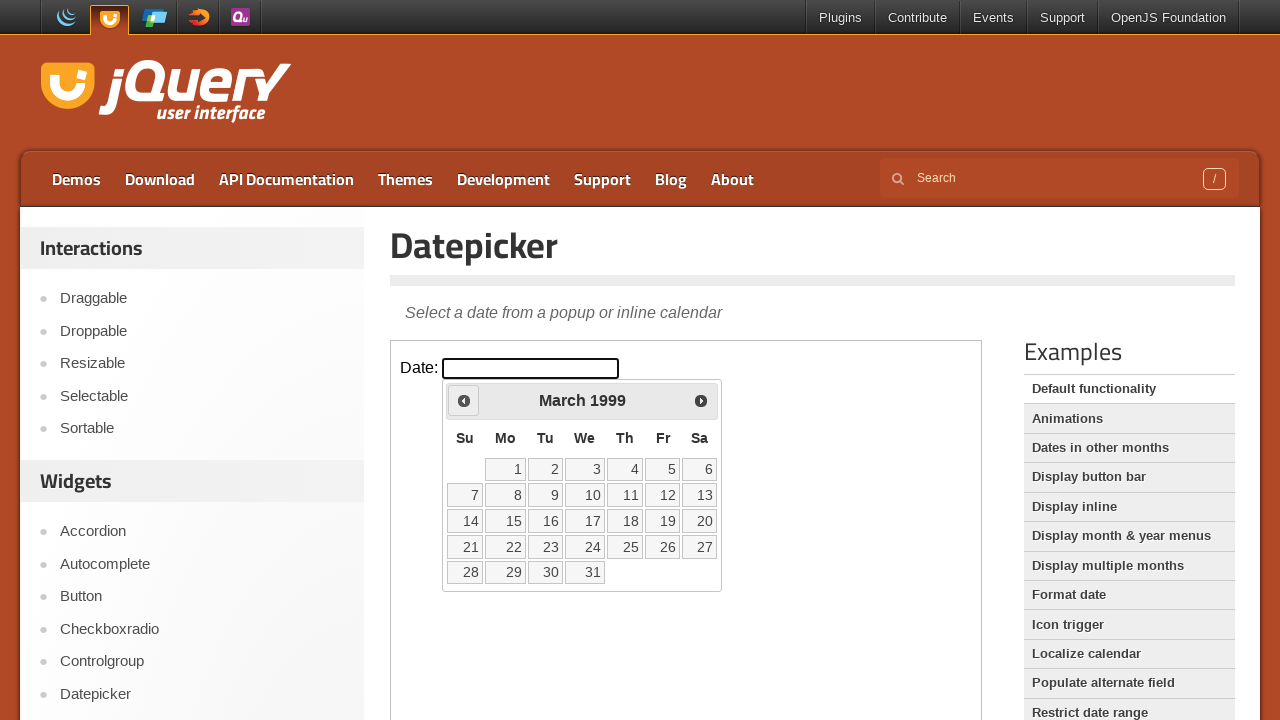

Retrieved current month: March
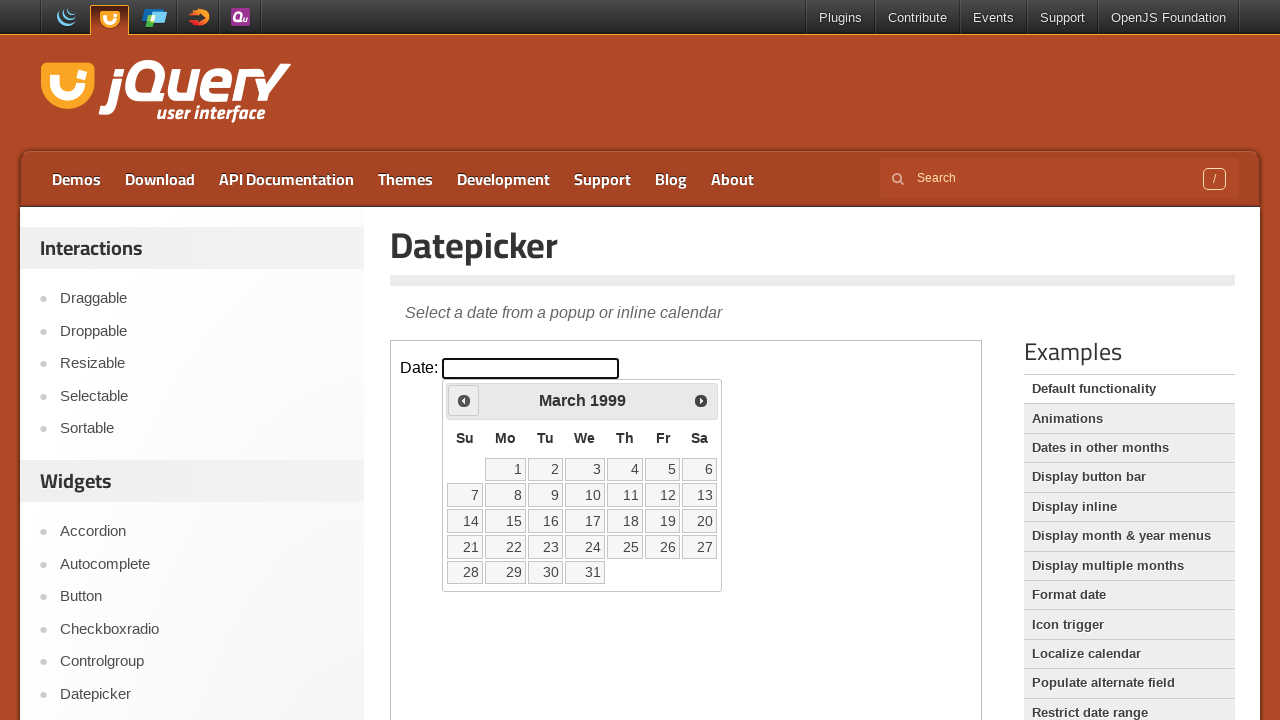

Retrieved current year: 1999
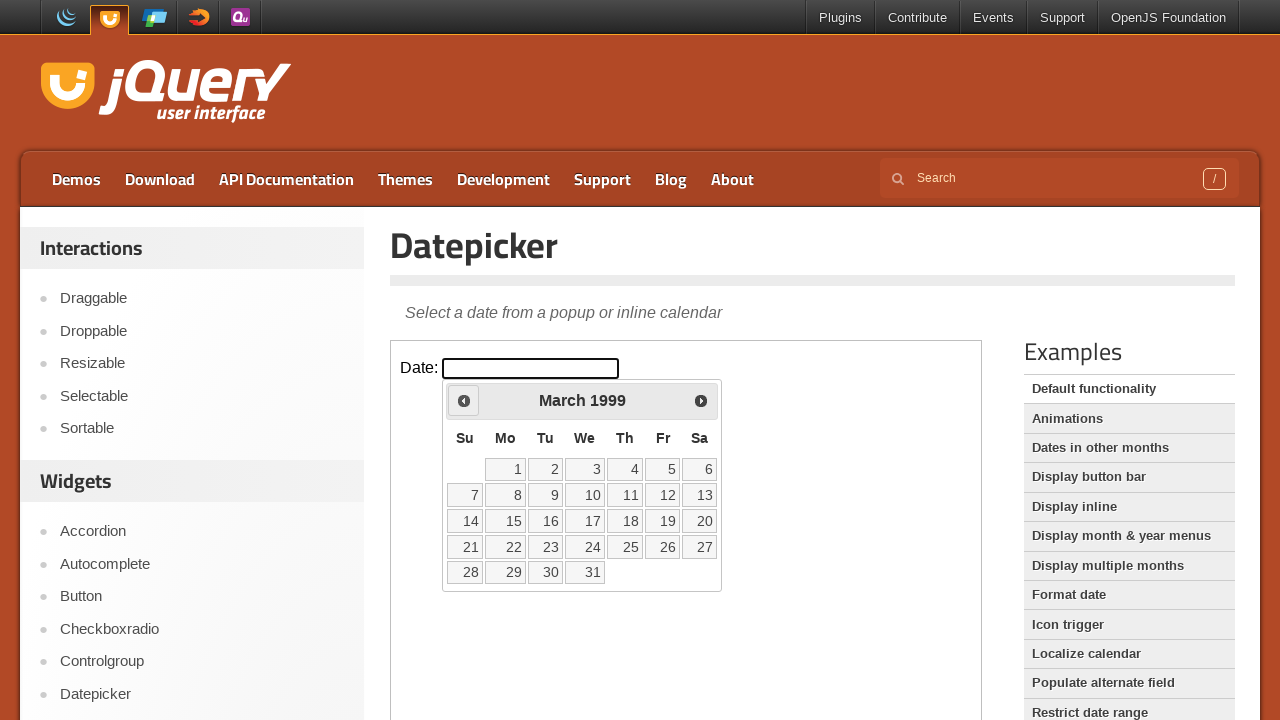

Clicked previous month button to navigate backwards at (464, 400) on iframe >> nth=0 >> internal:control=enter-frame >> .ui-datepicker-prev
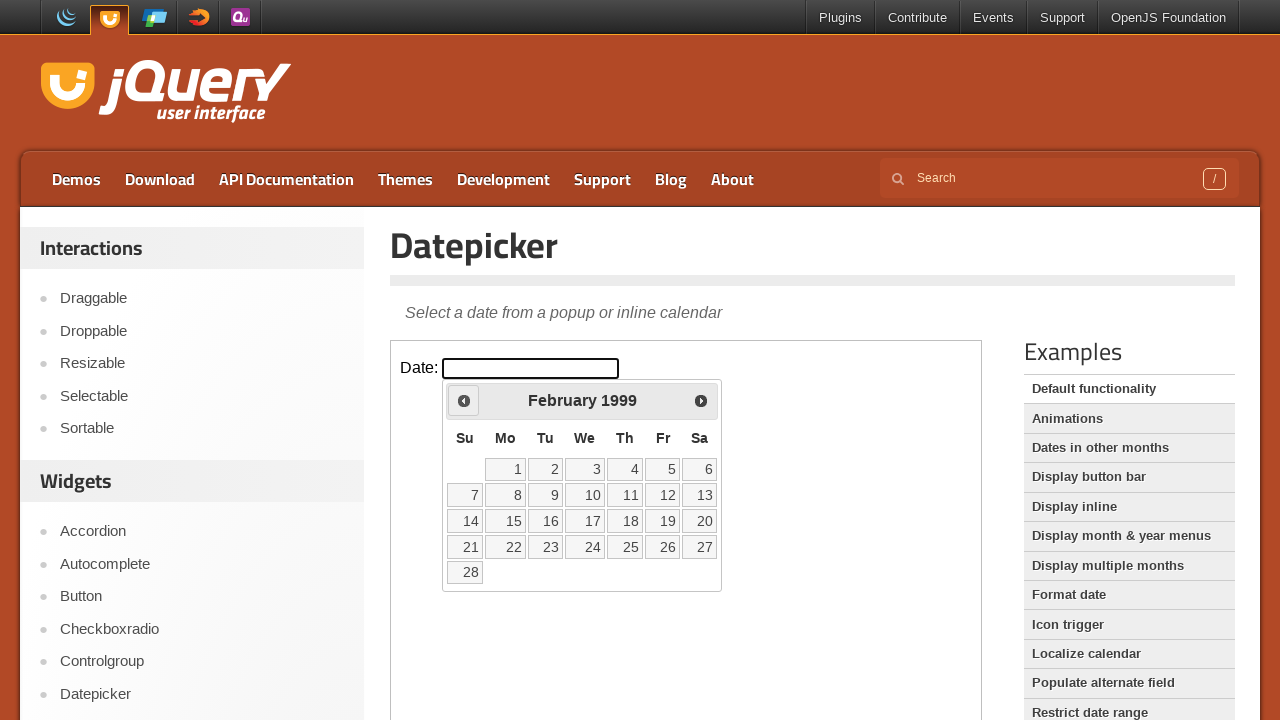

Retrieved current month: February
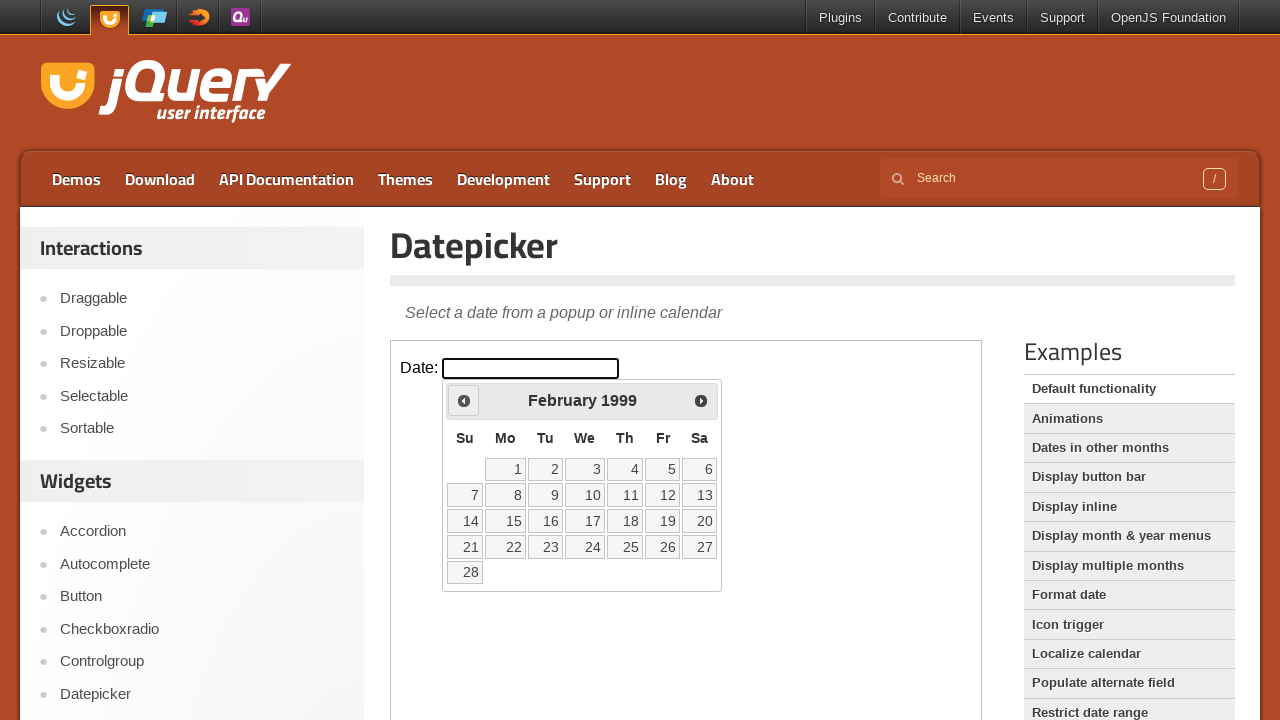

Retrieved current year: 1999
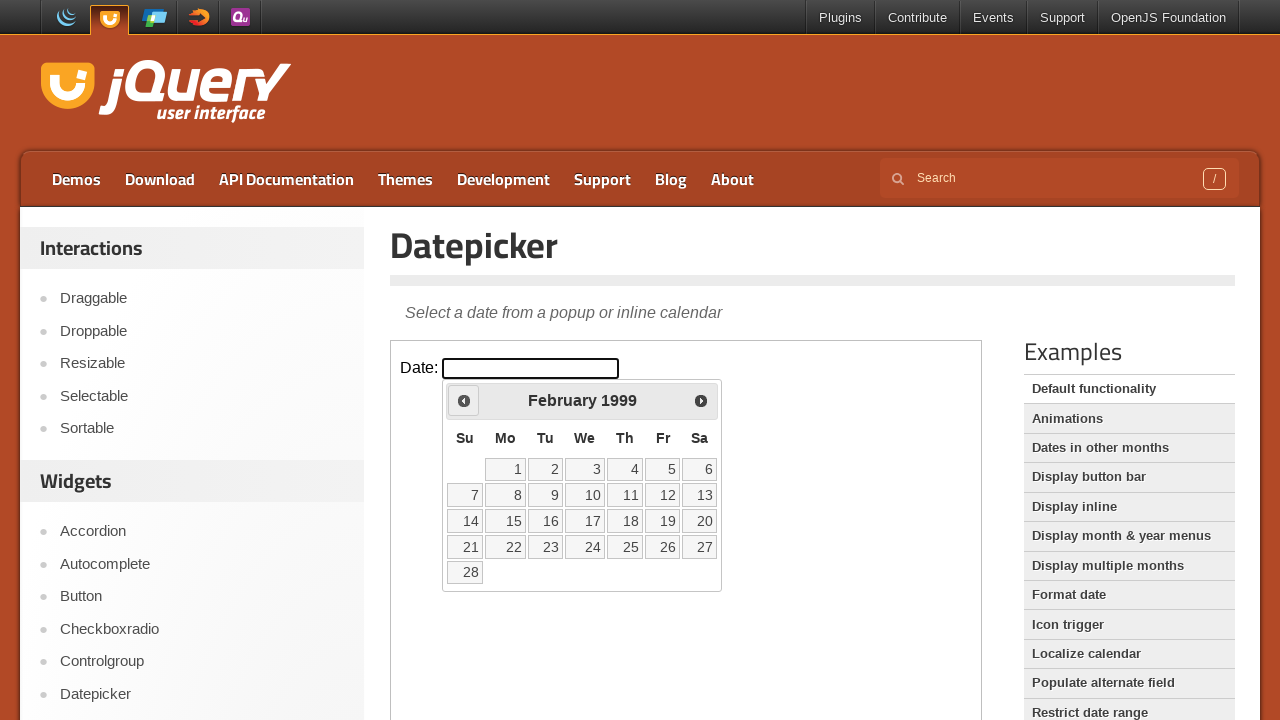

Clicked previous month button to navigate backwards at (464, 400) on iframe >> nth=0 >> internal:control=enter-frame >> .ui-datepicker-prev
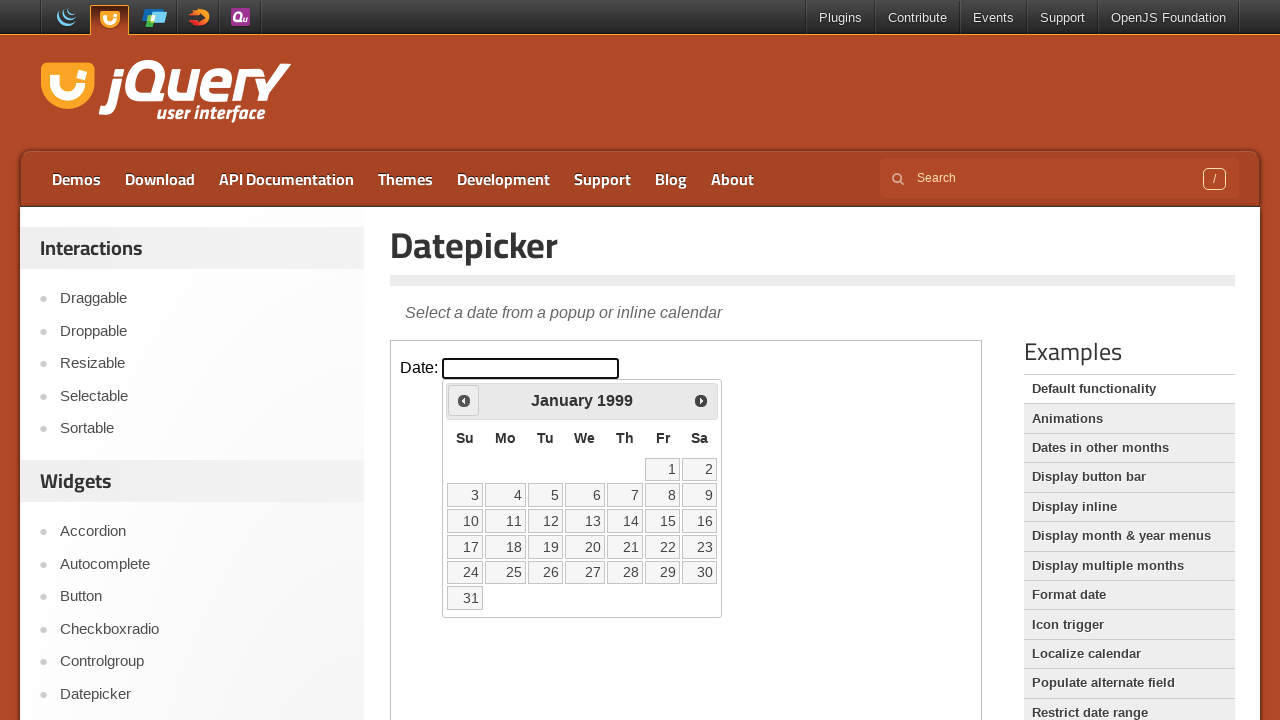

Retrieved current month: January
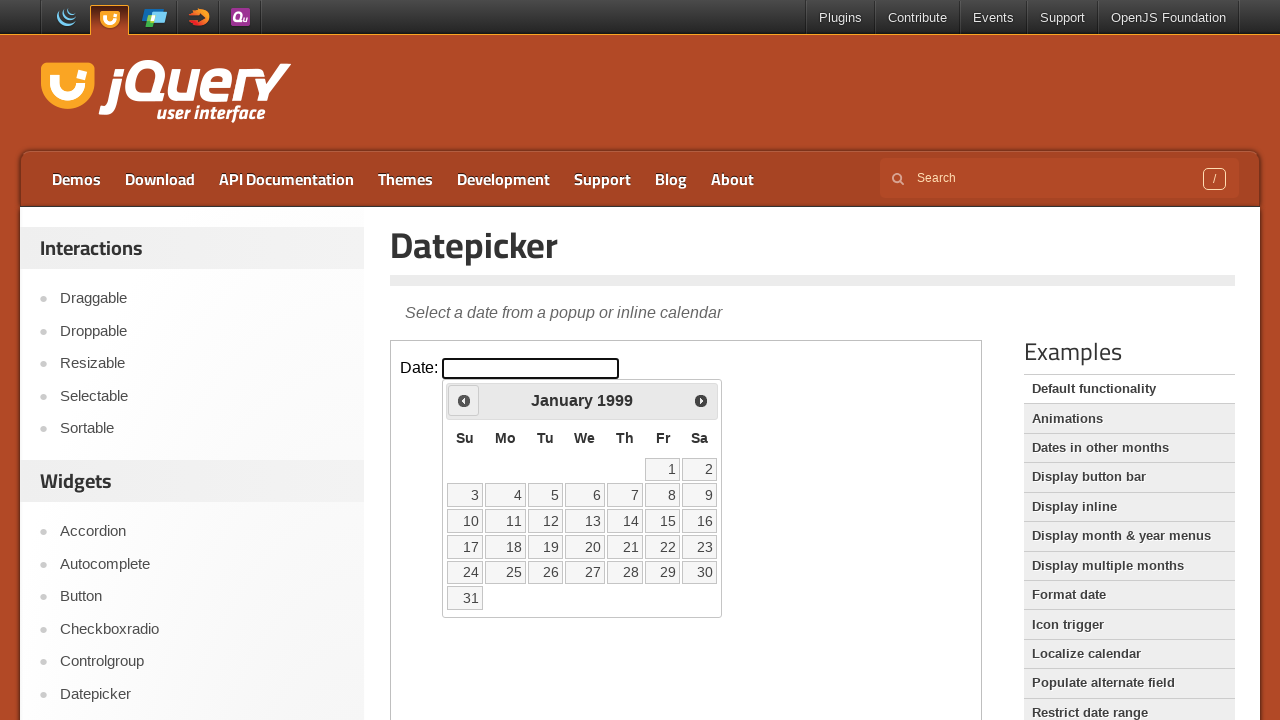

Retrieved current year: 1999
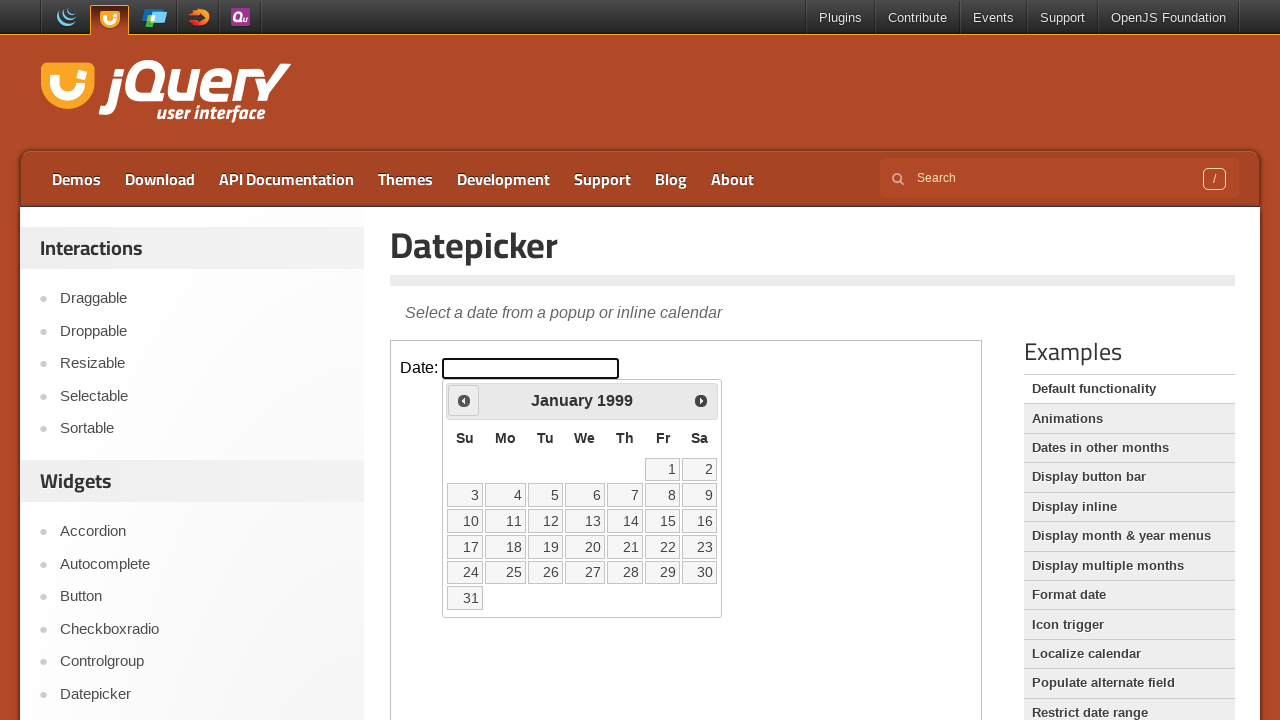

Clicked previous month button to navigate backwards at (464, 400) on iframe >> nth=0 >> internal:control=enter-frame >> .ui-datepicker-prev
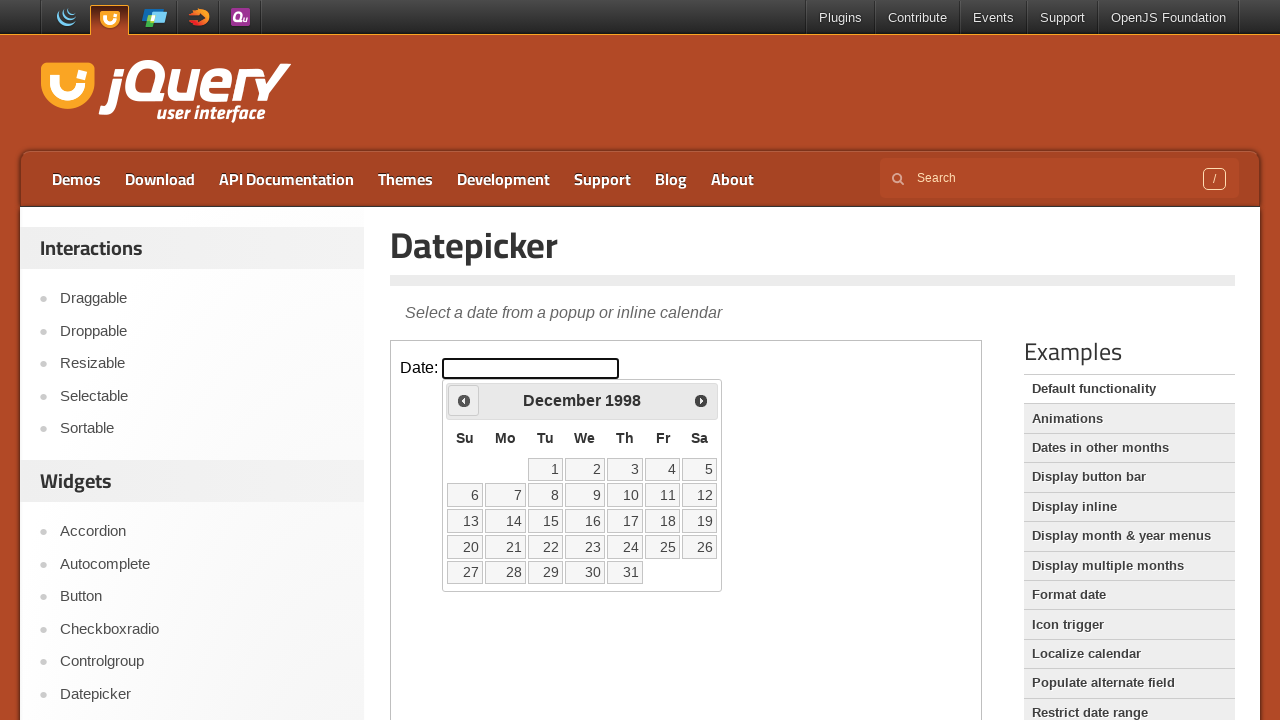

Retrieved current month: December
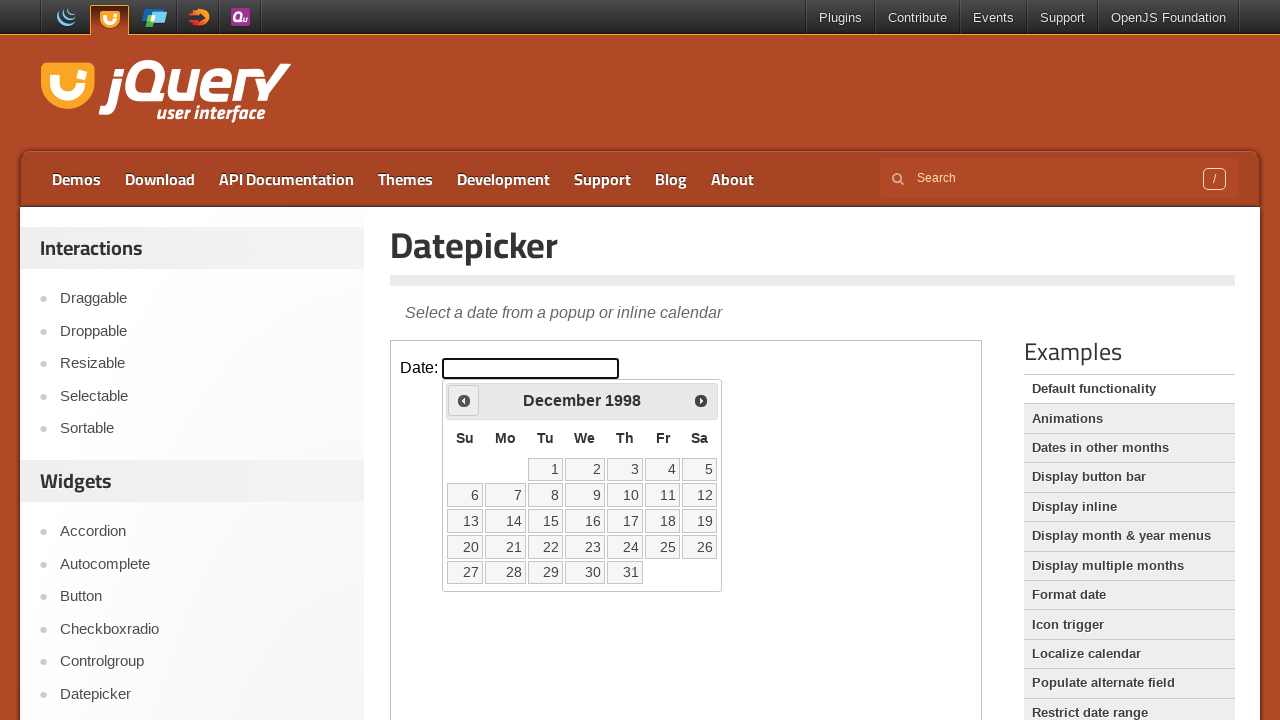

Retrieved current year: 1998
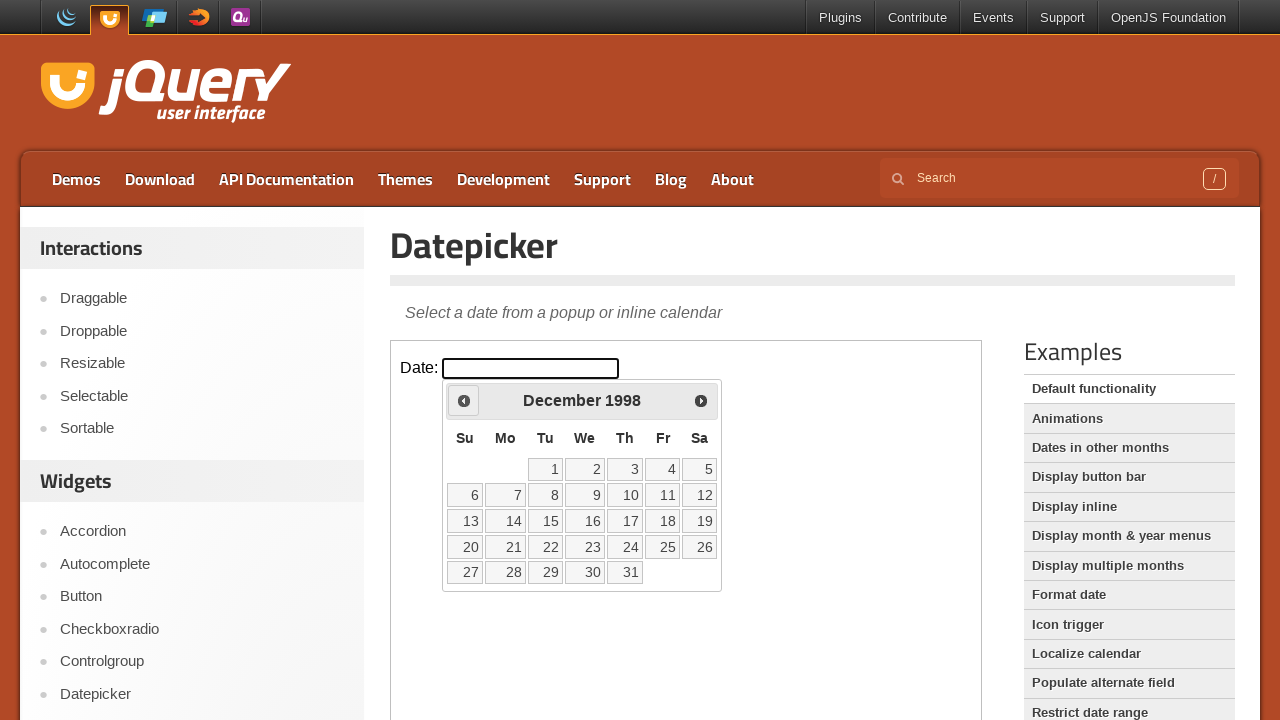

Clicked previous month button to navigate backwards at (464, 400) on iframe >> nth=0 >> internal:control=enter-frame >> .ui-datepicker-prev
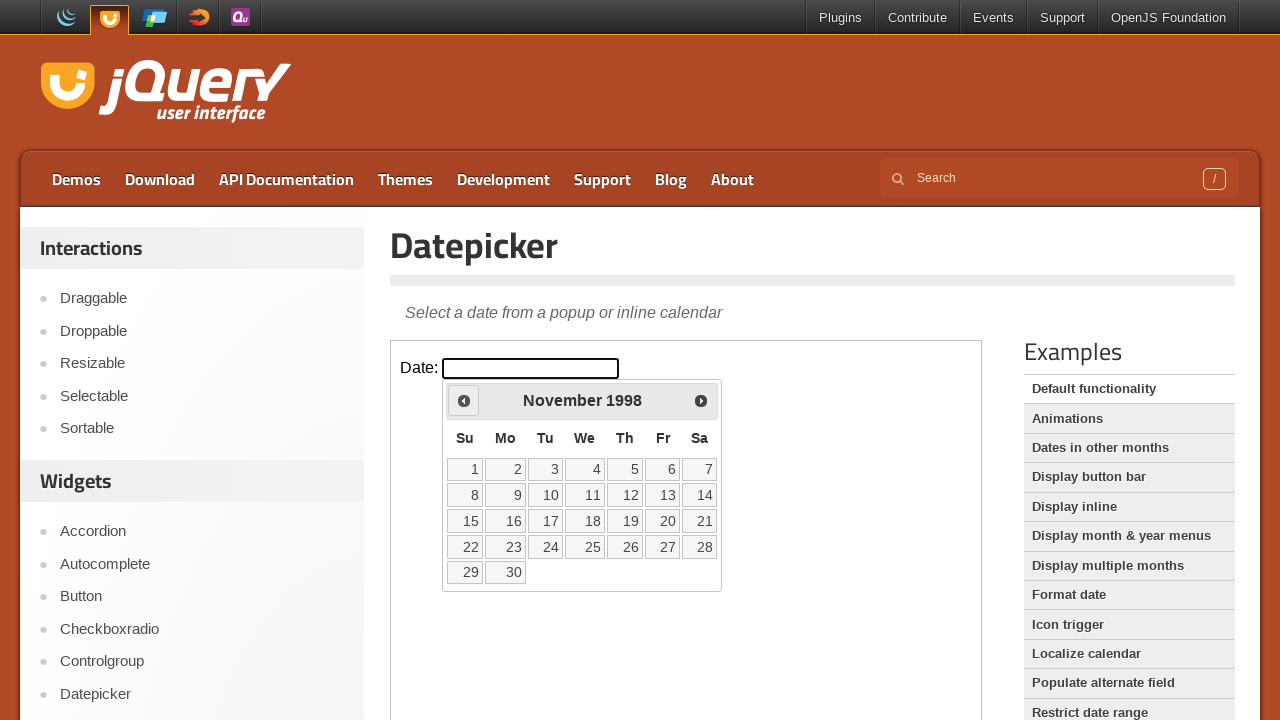

Retrieved current month: November
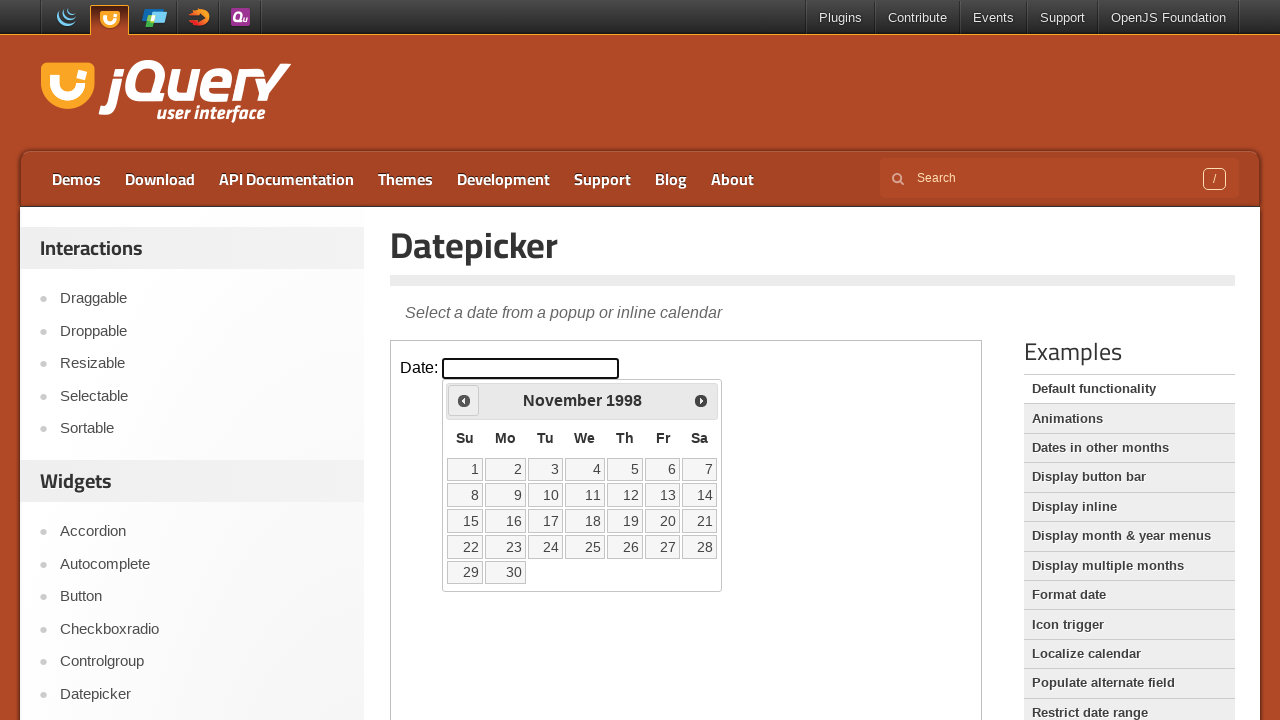

Retrieved current year: 1998
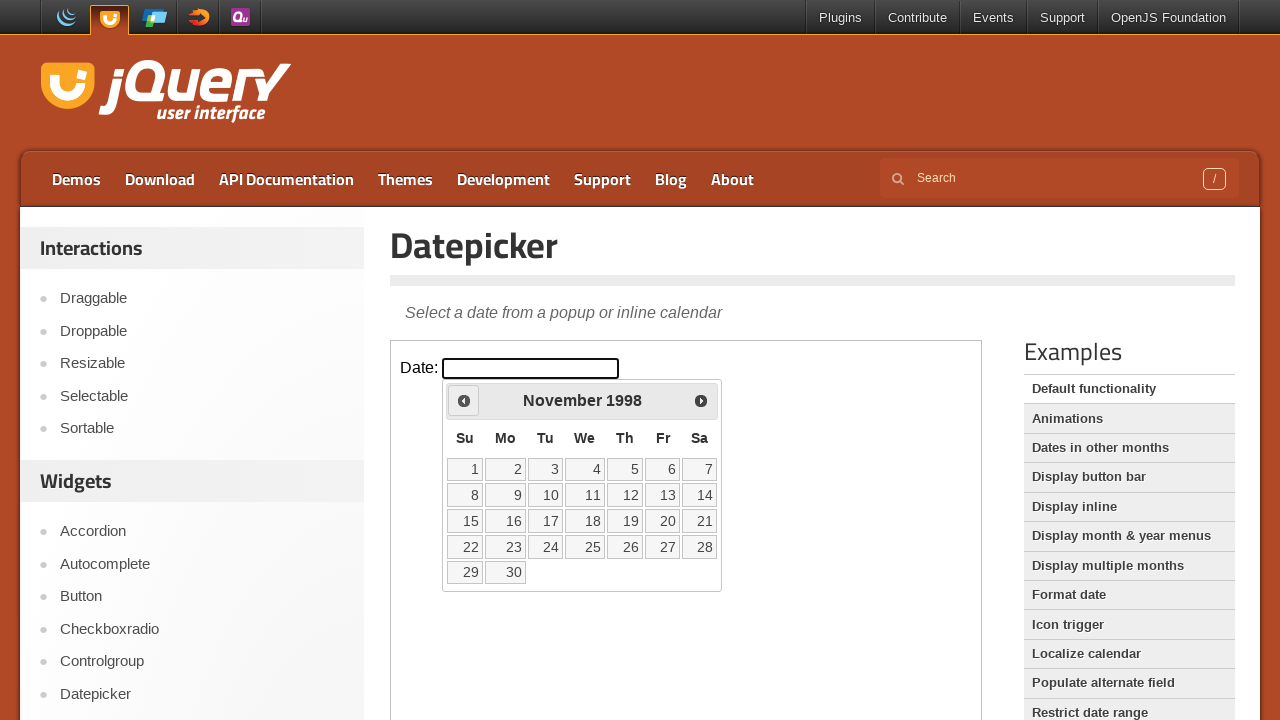

Reached target date of November 1998
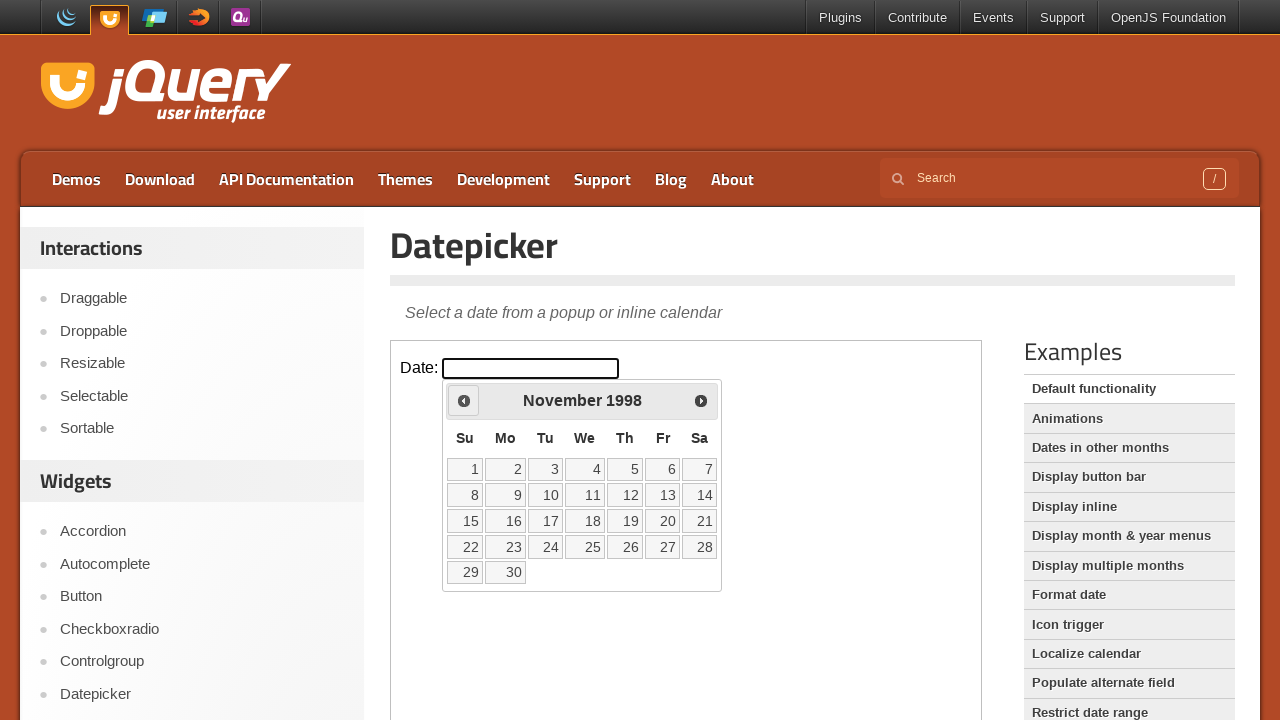

Selected day 28 from the calendar at (700, 547) on iframe >> nth=0 >> internal:control=enter-frame >> internal:role=link[name="28"i
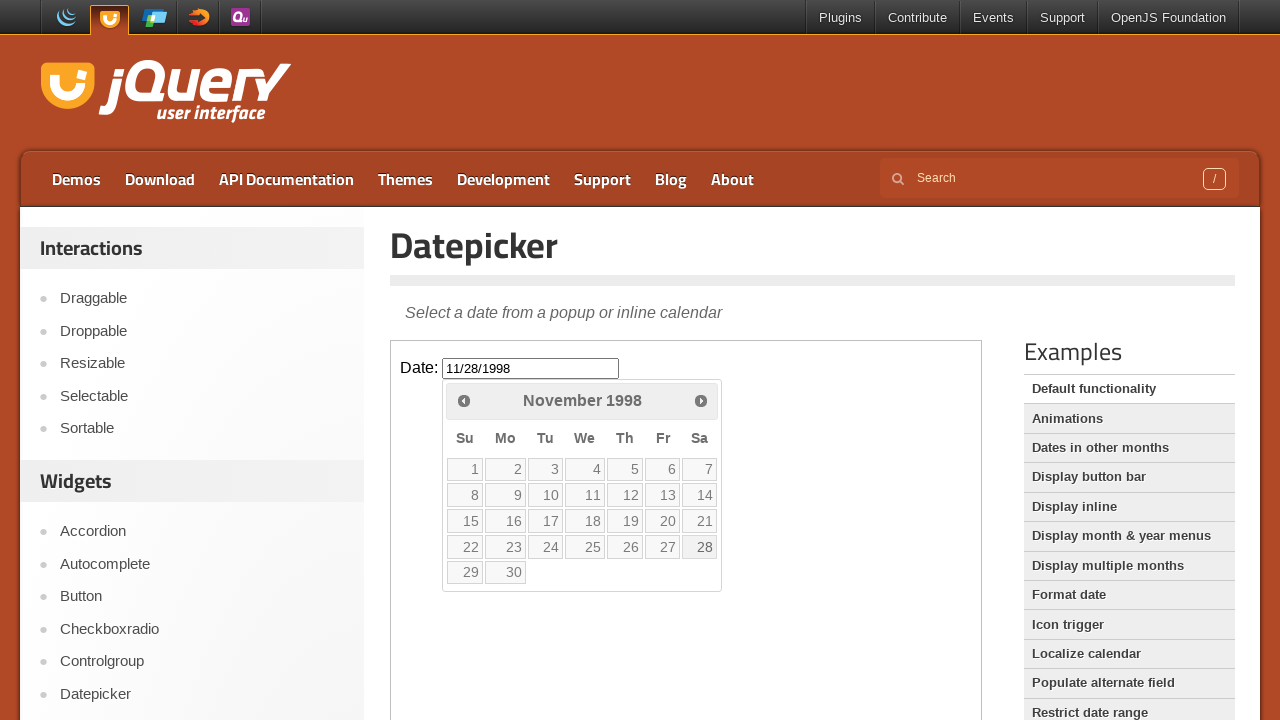

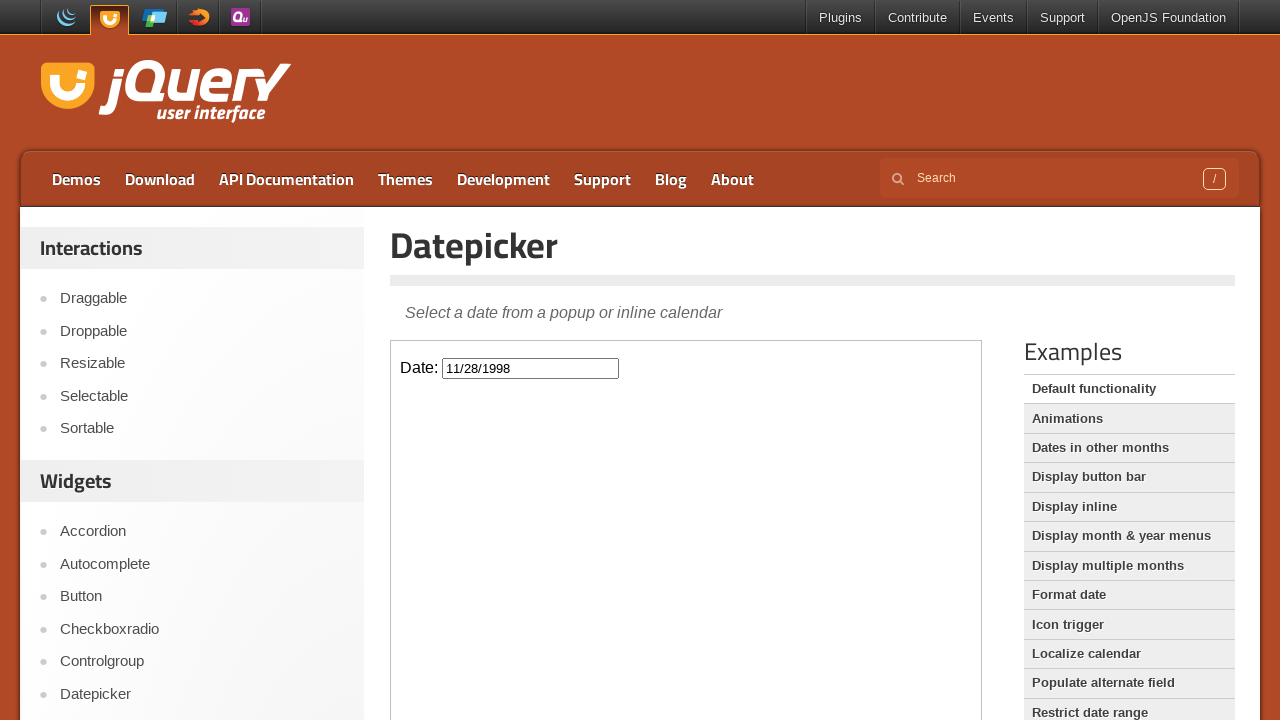